Tests calendar date picker functionality by opening the calendar, navigating to a specific month/year (May 1998), and selecting a specific date (2nd)

Starting URL: https://seleniumpractise.blogspot.com/2016/08/how-to-handle-calendar-in-selenium.html

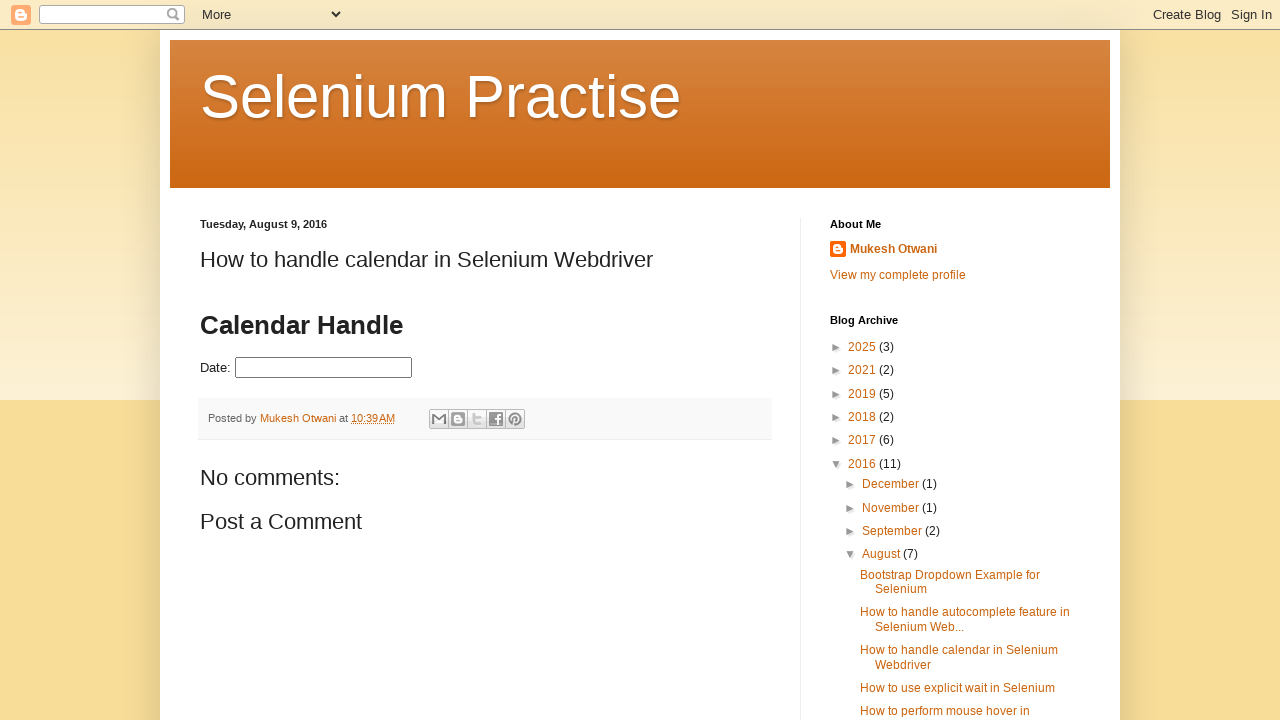

Clicked on date picker input to open calendar at (324, 368) on #datepicker
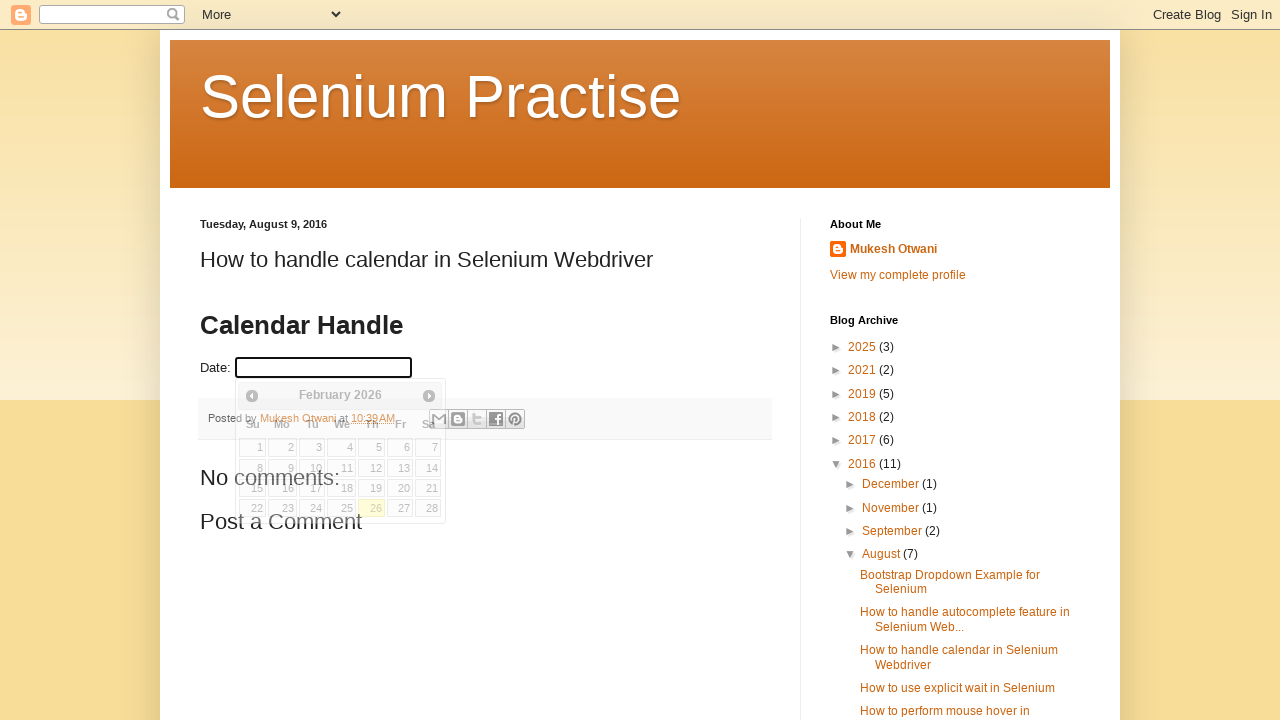

Calendar widget became visible
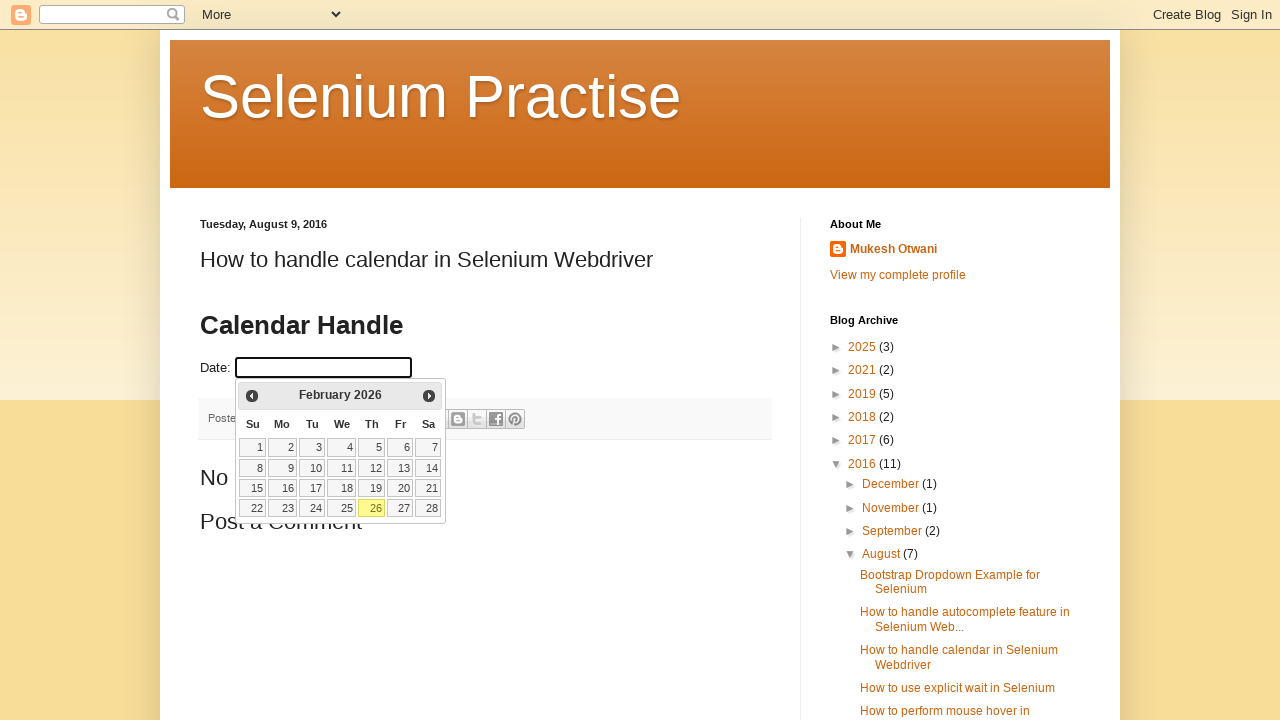

Retrieved current month: February
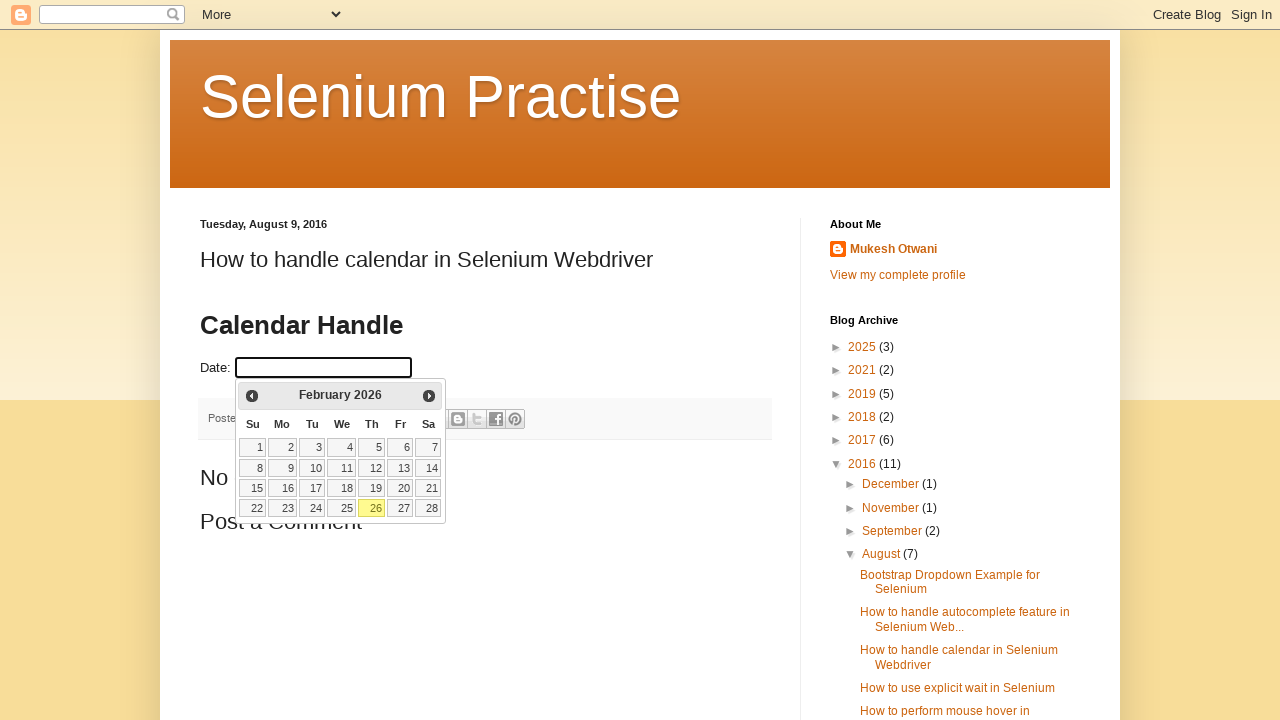

Retrieved current year: 2026
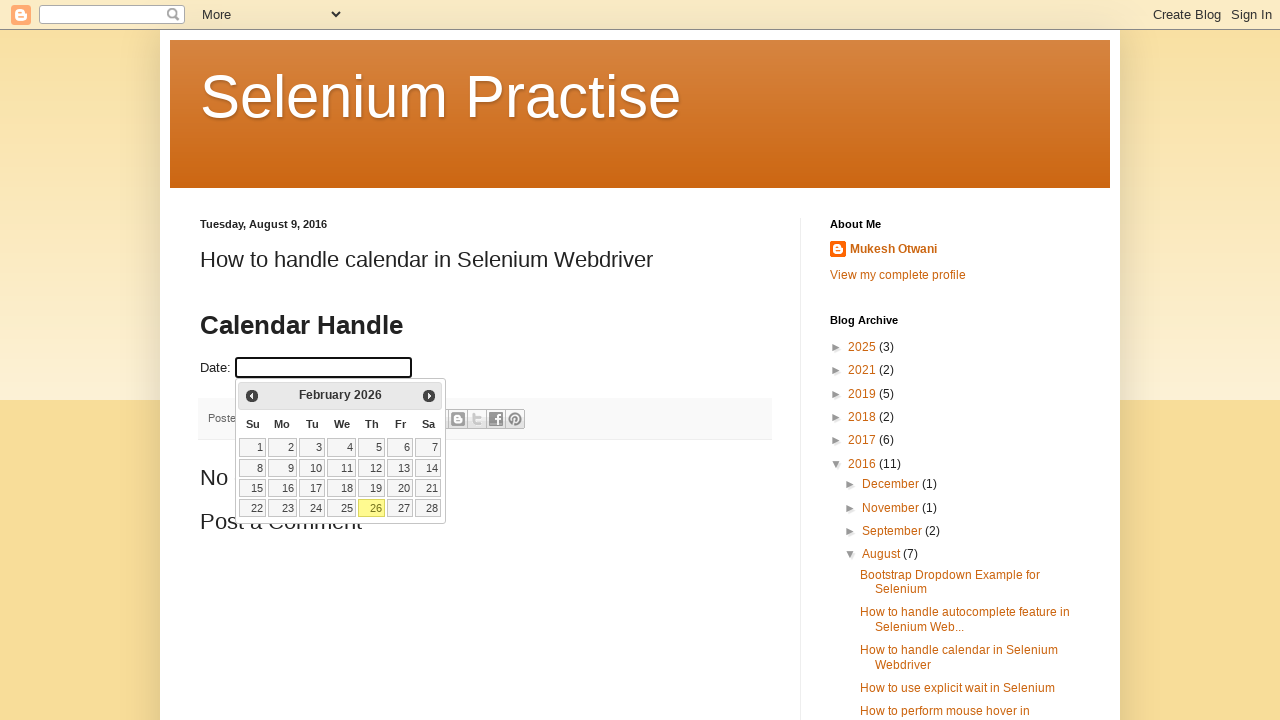

Clicked previous button to navigate to earlier month (current: February 2026) at (252, 396) on a[data-handler='prev']
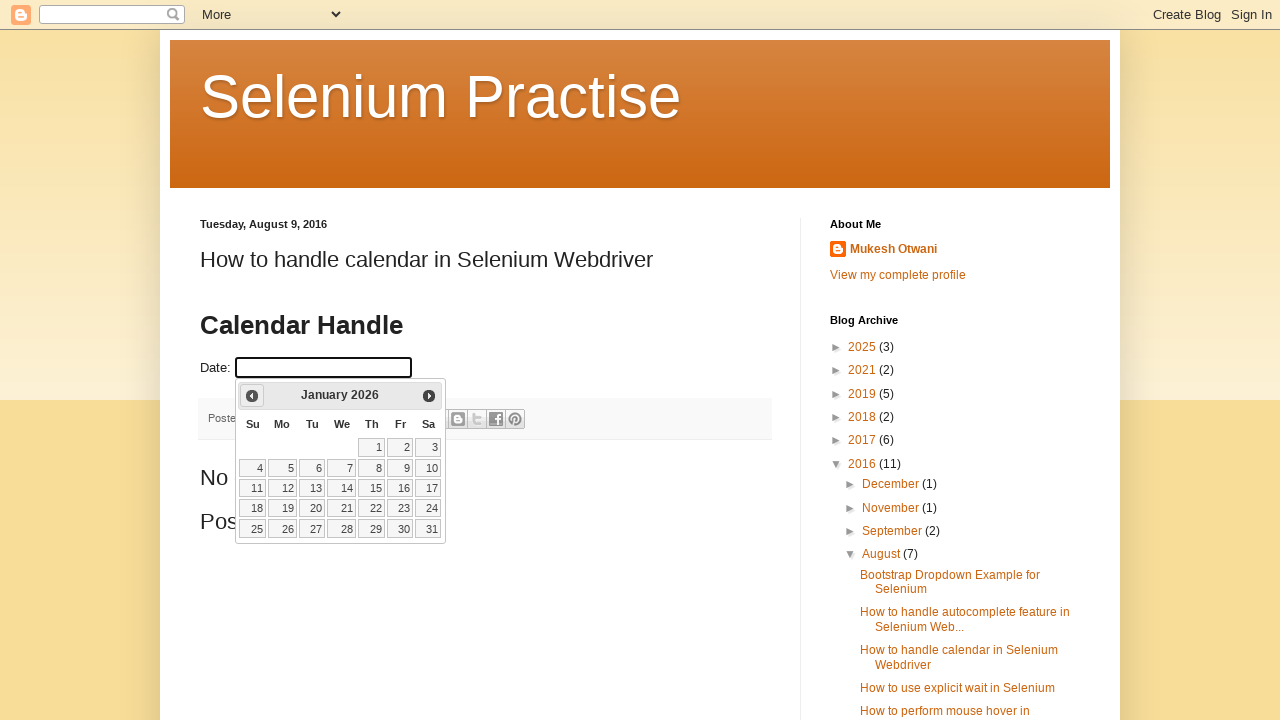

Updated month value: January
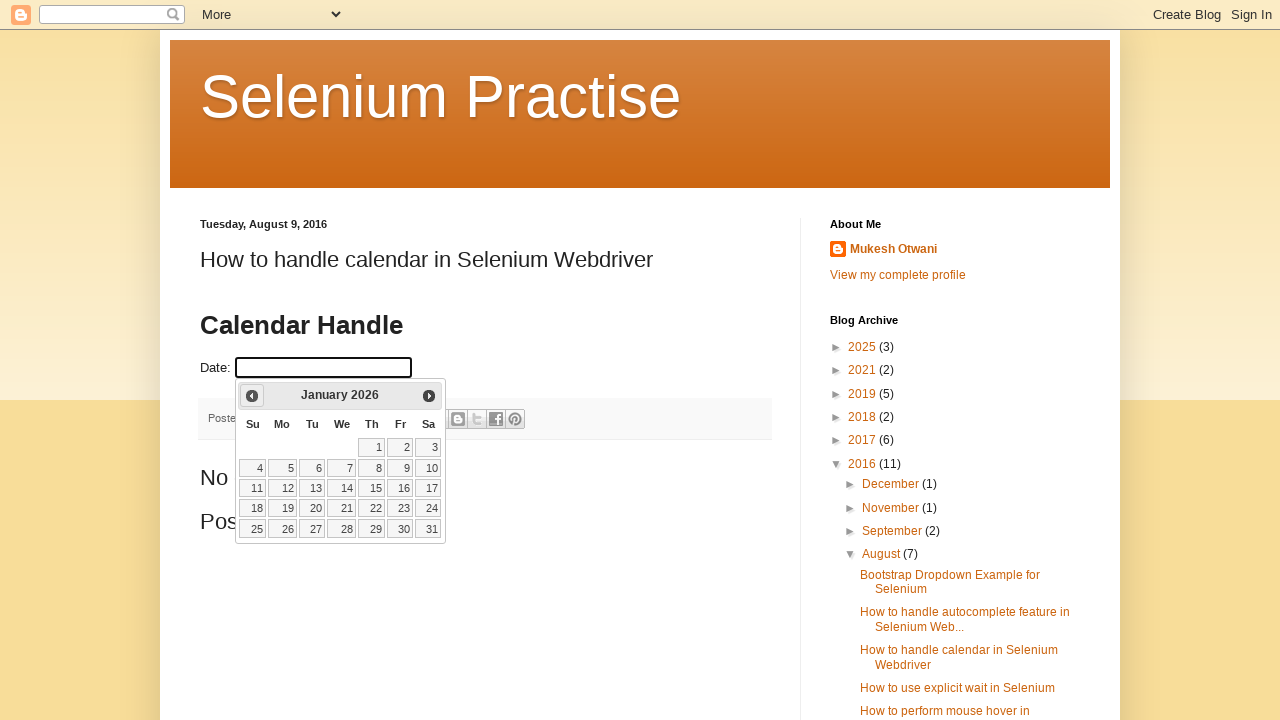

Updated year value: 2026
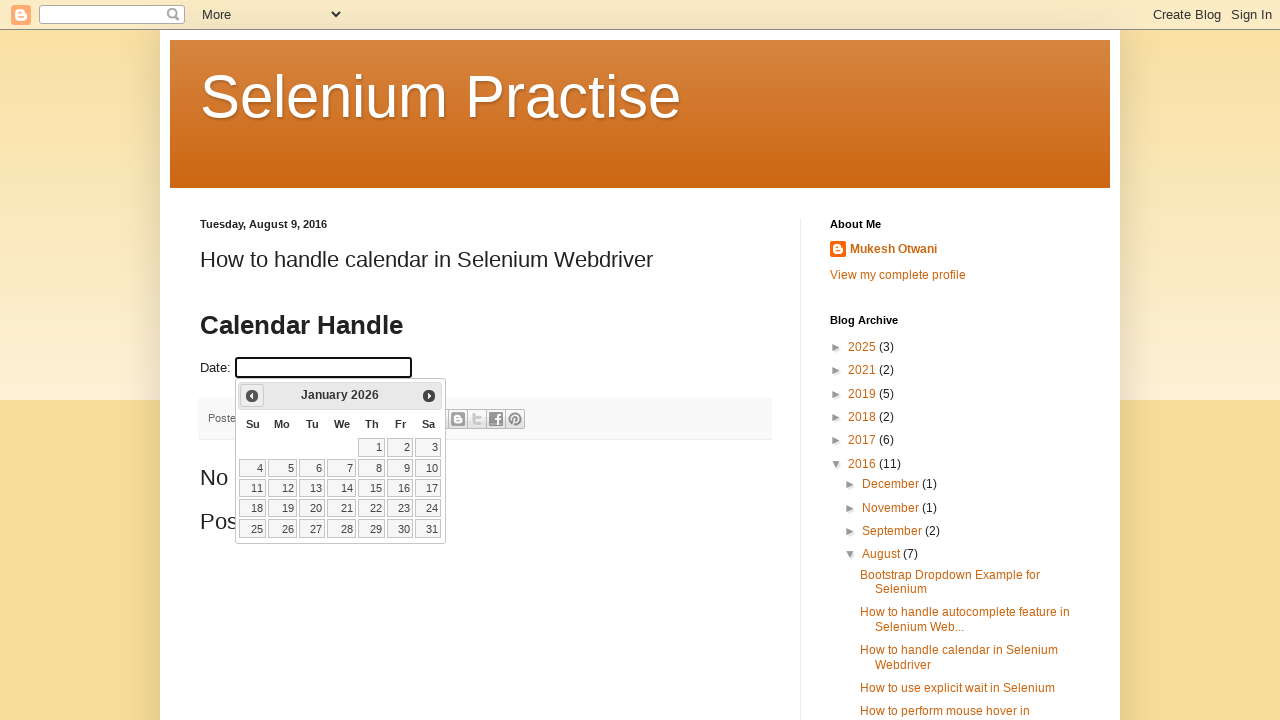

Clicked previous button to navigate to earlier month (current: January 2026) at (252, 396) on a[data-handler='prev']
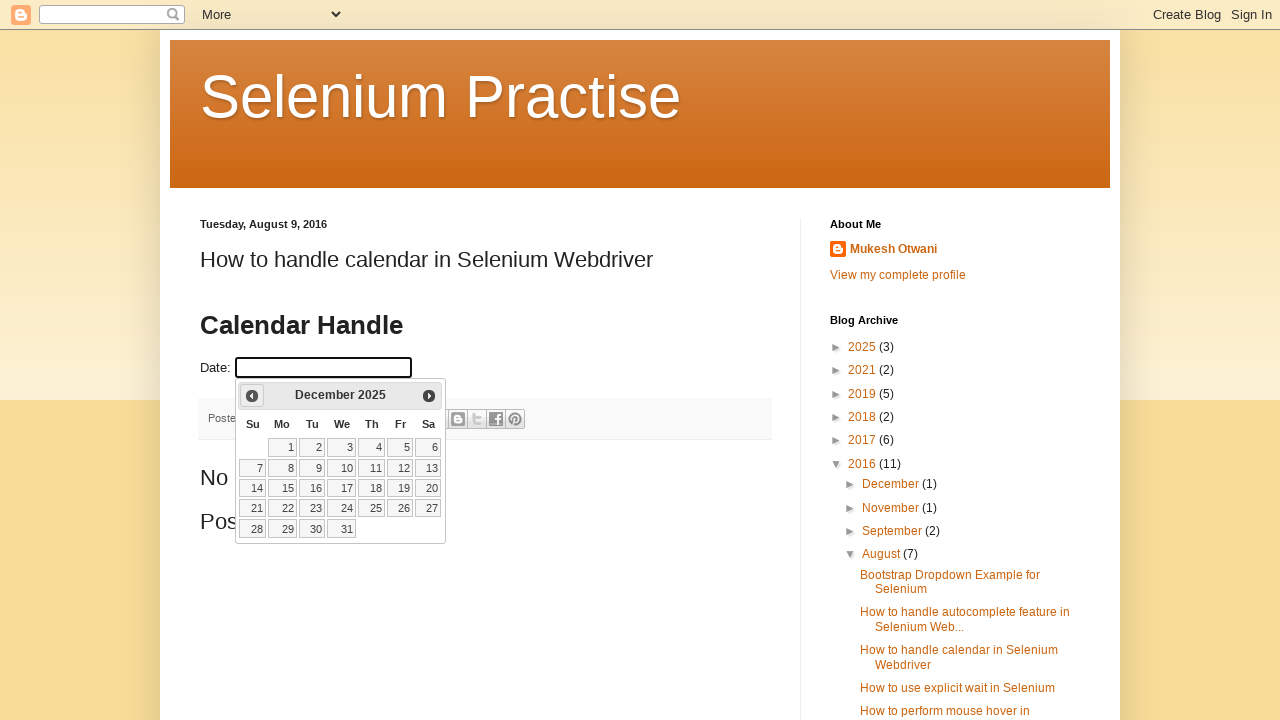

Updated month value: December
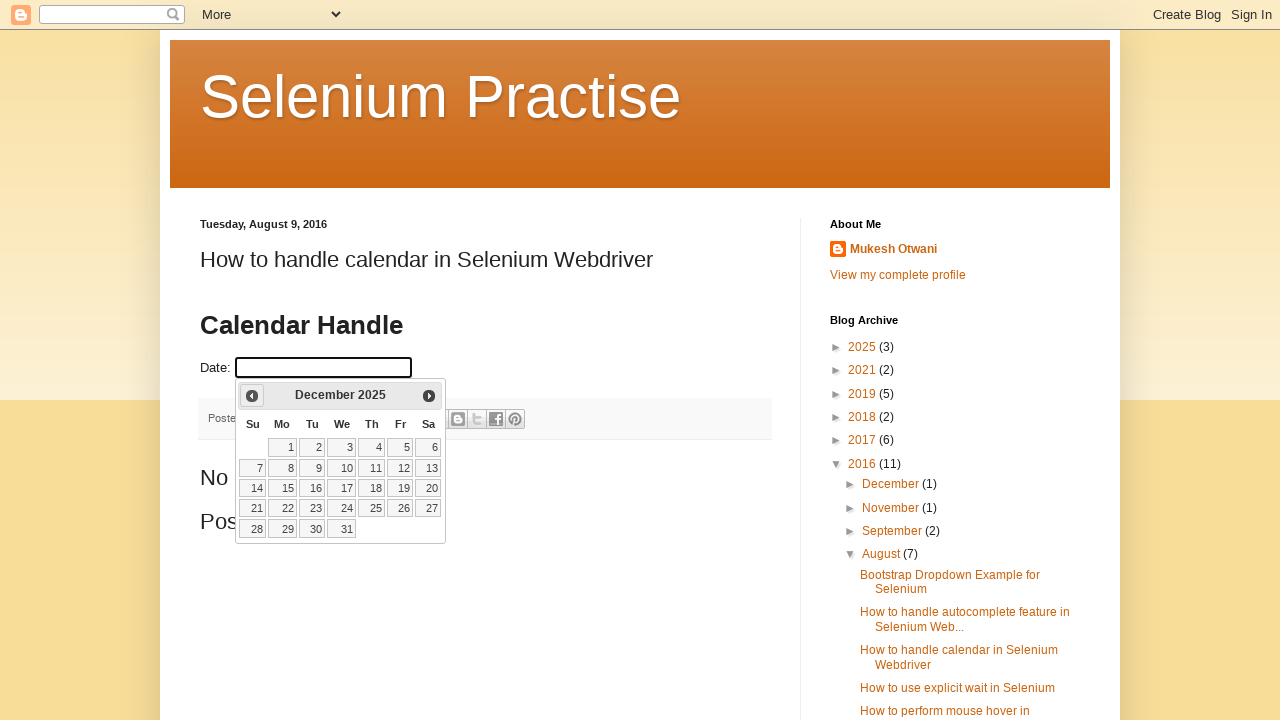

Updated year value: 2025
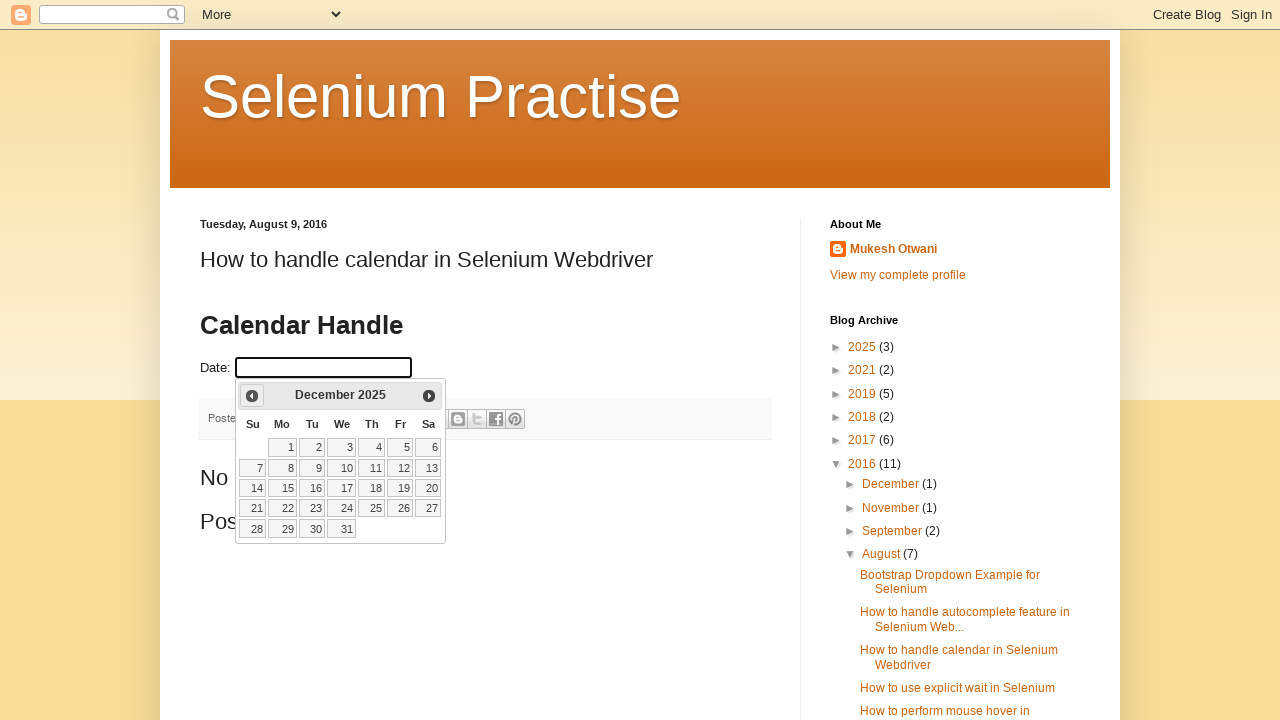

Clicked previous button to navigate to earlier month (current: December 2025) at (252, 396) on a[data-handler='prev']
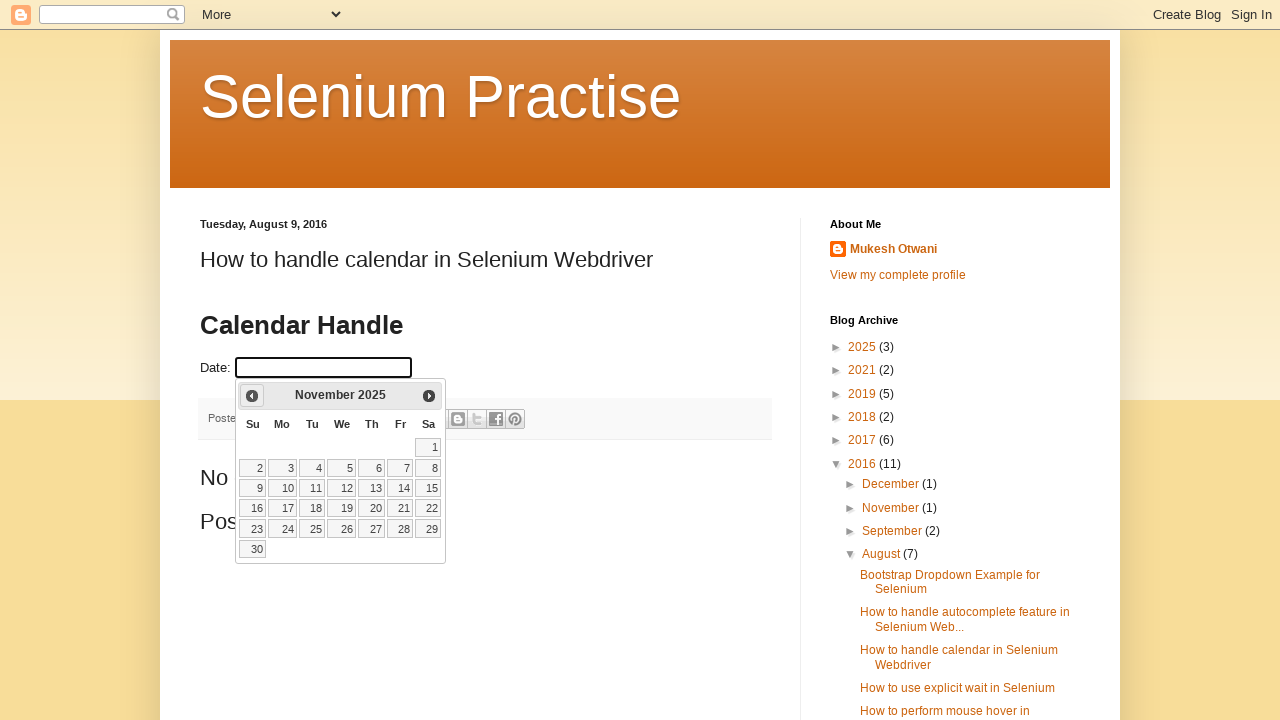

Updated month value: November
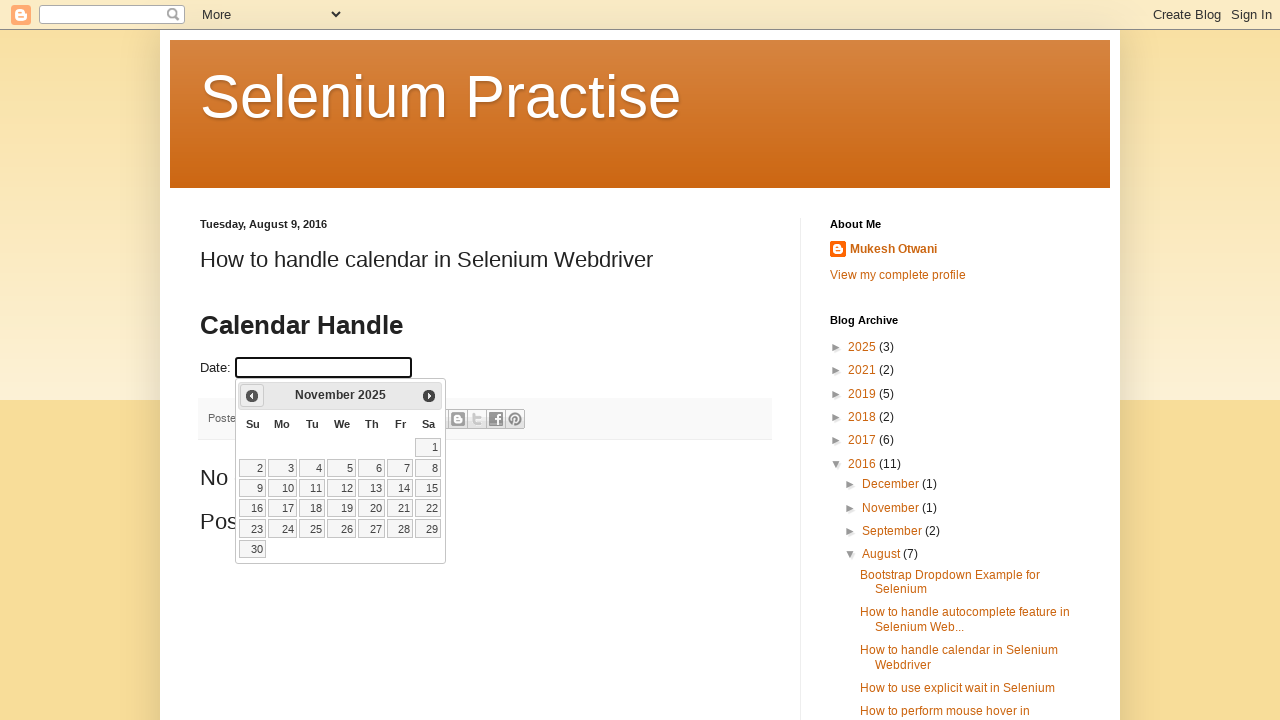

Updated year value: 2025
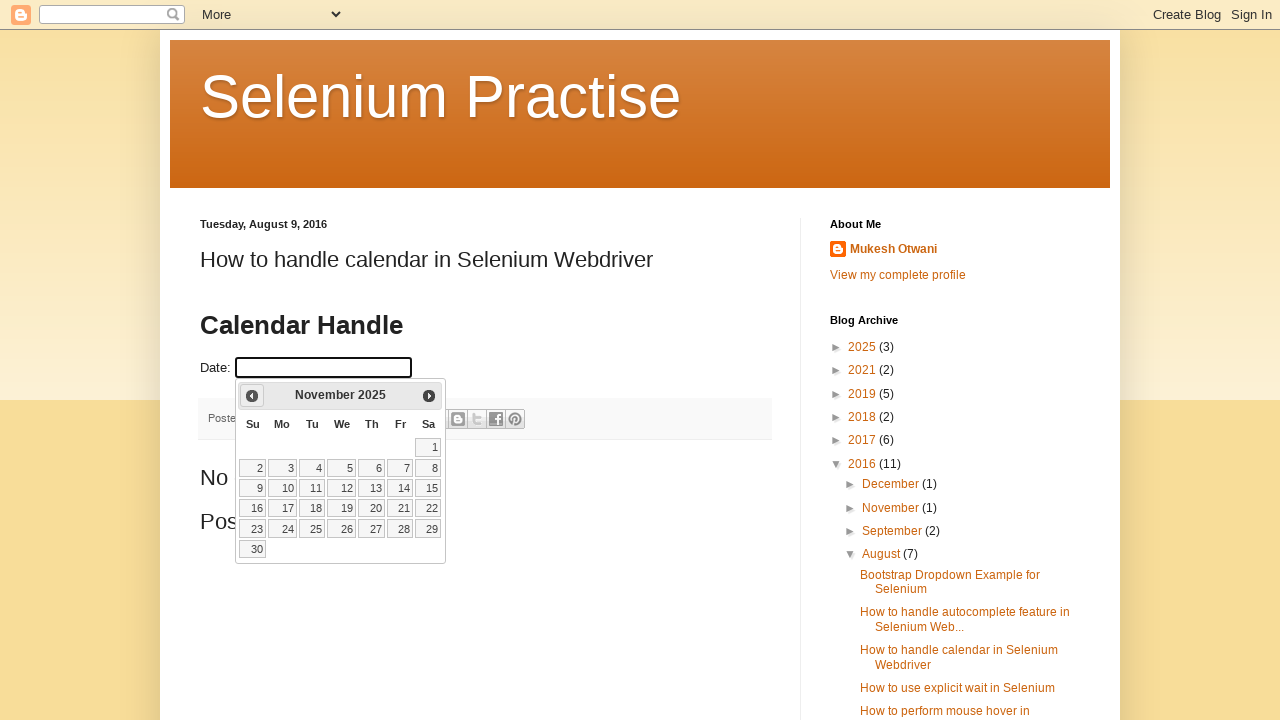

Clicked previous button to navigate to earlier month (current: November 2025) at (252, 396) on a[data-handler='prev']
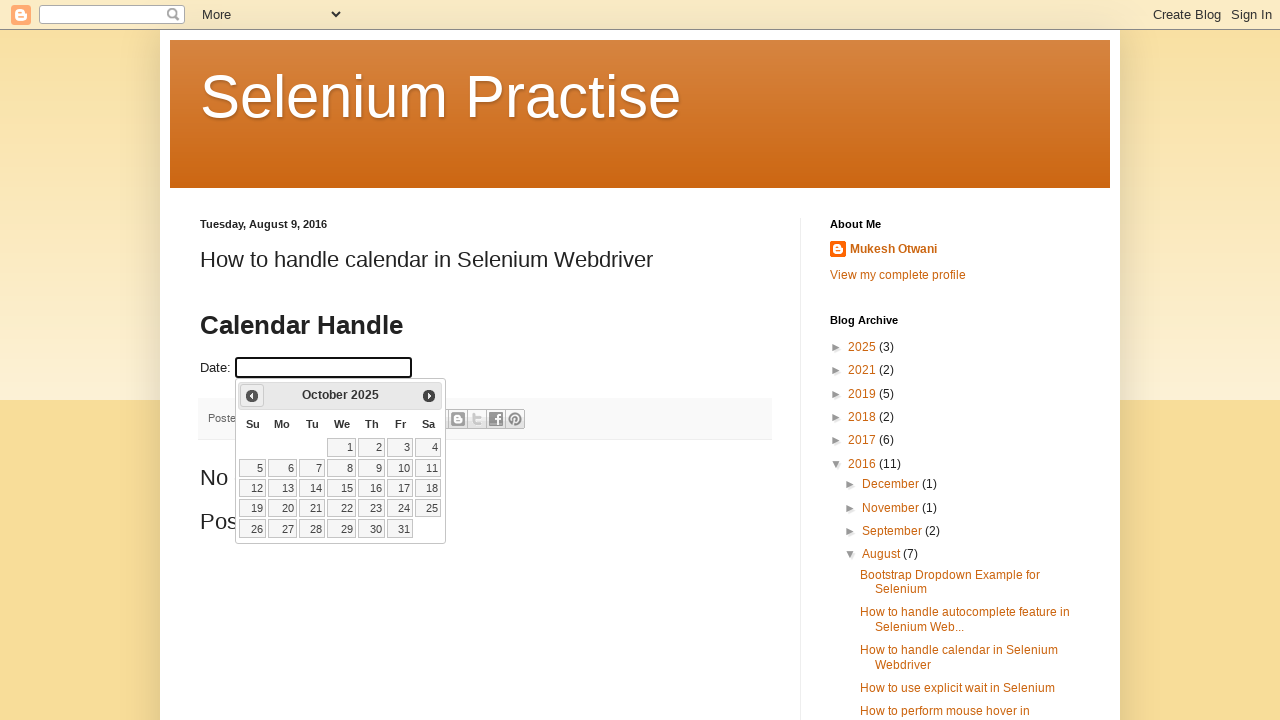

Updated month value: October
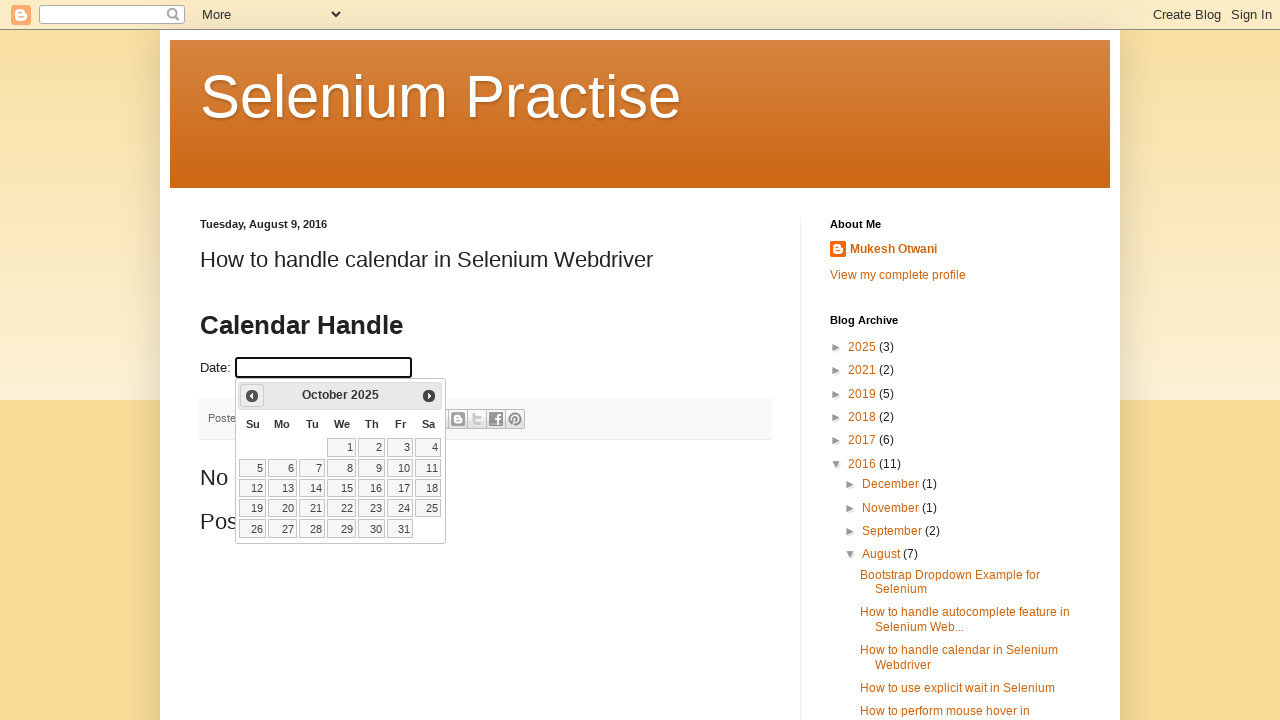

Updated year value: 2025
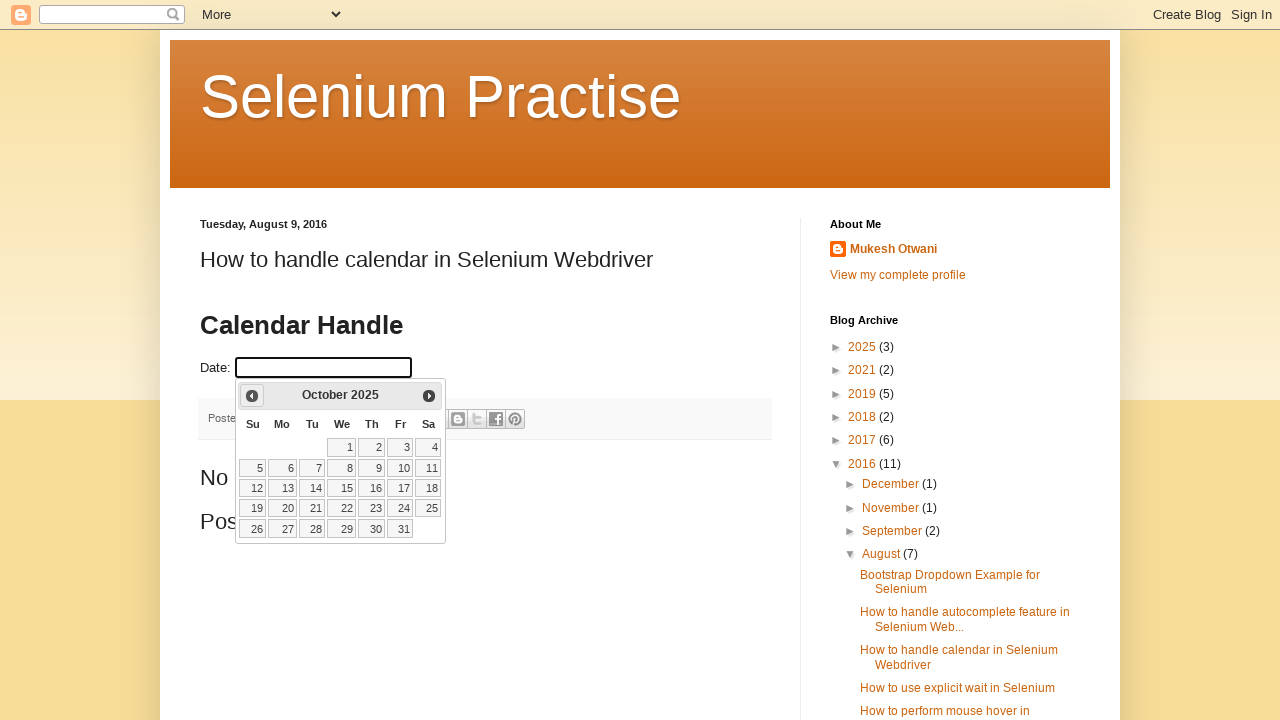

Clicked previous button to navigate to earlier month (current: October 2025) at (252, 396) on a[data-handler='prev']
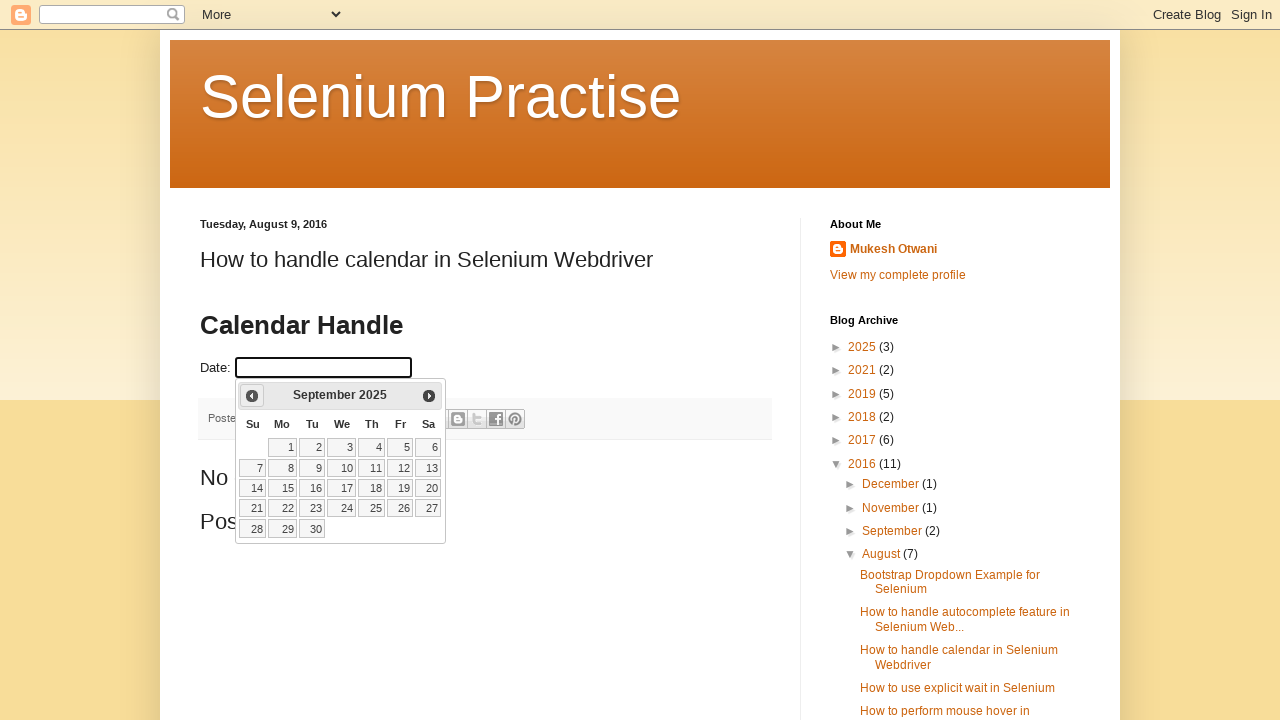

Updated month value: September
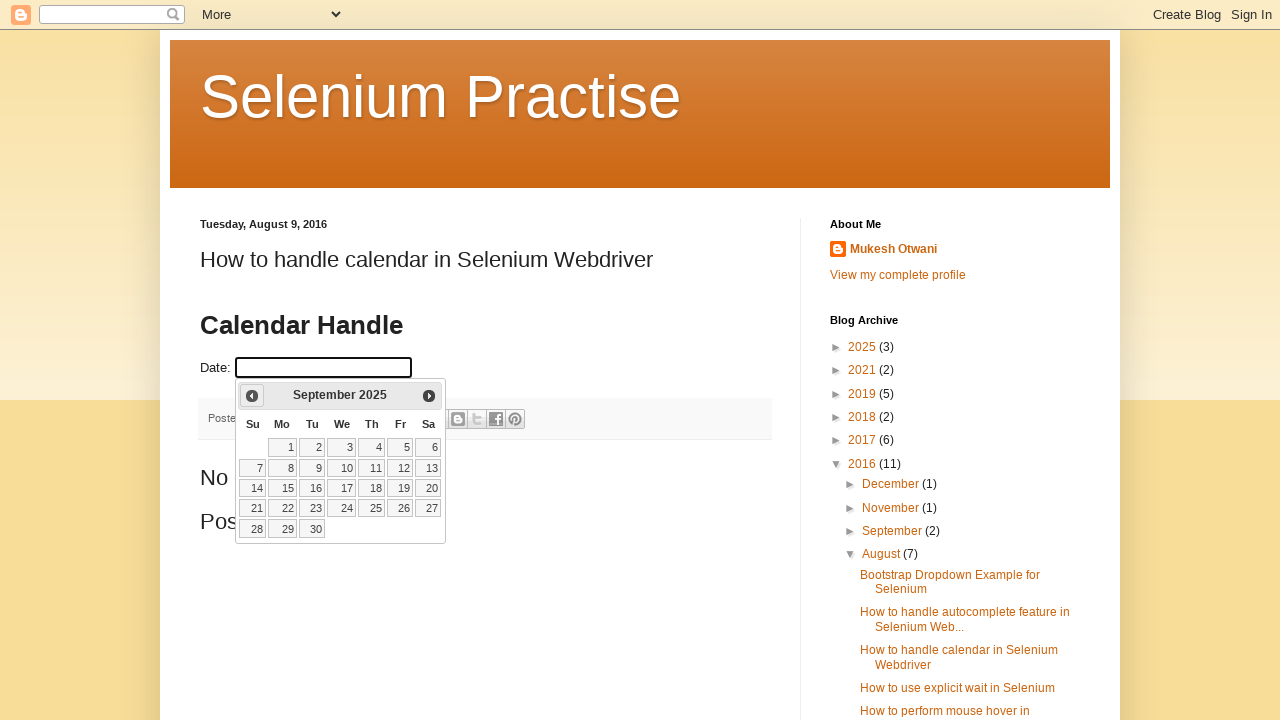

Updated year value: 2025
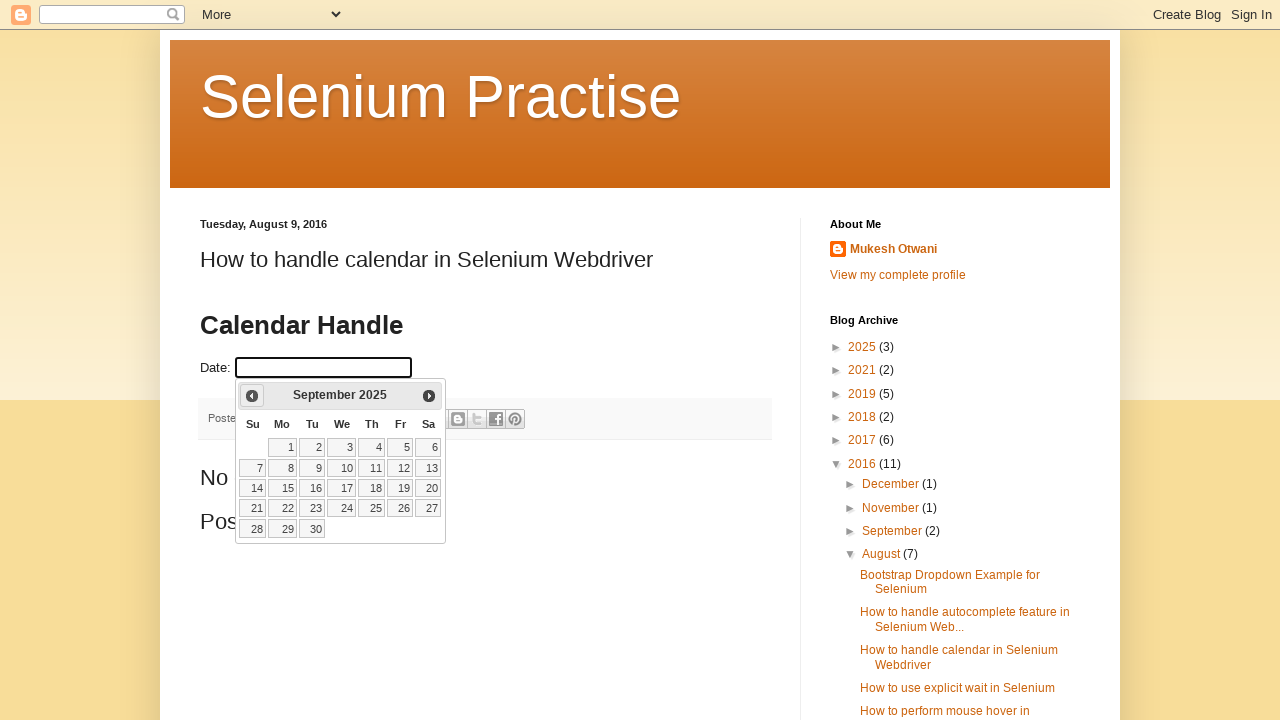

Clicked previous button to navigate to earlier month (current: September 2025) at (252, 396) on a[data-handler='prev']
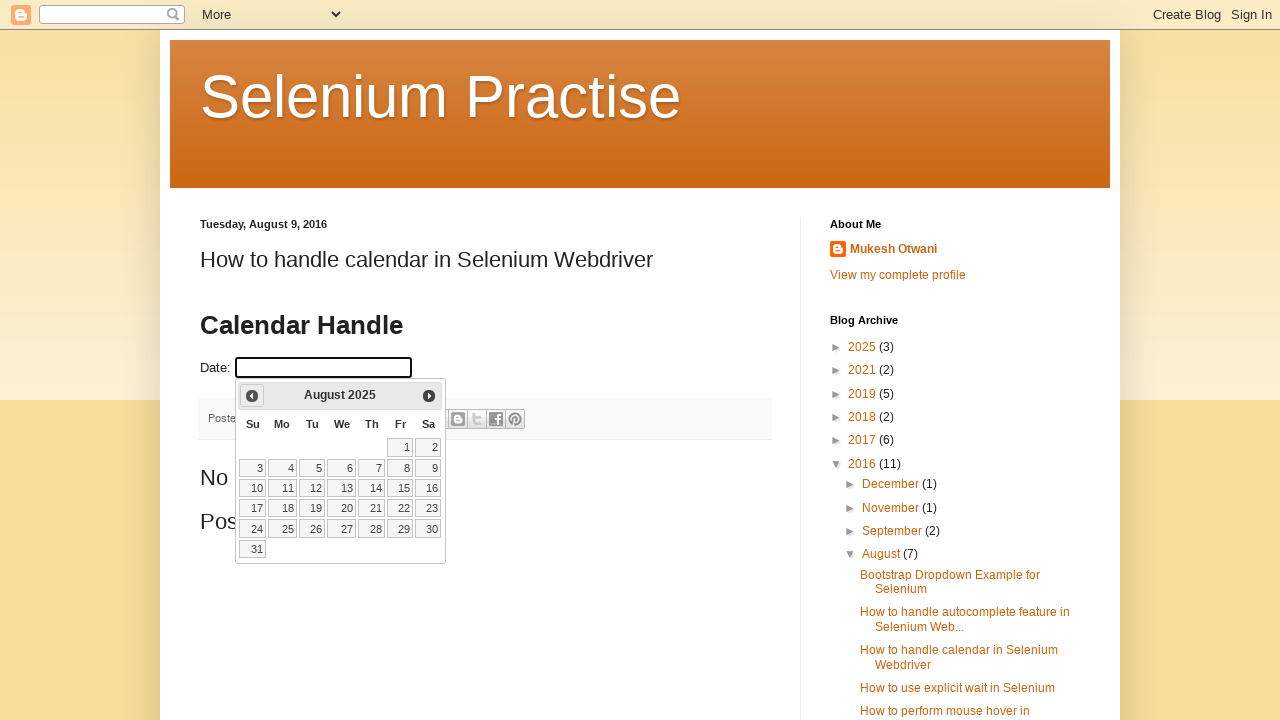

Updated month value: August
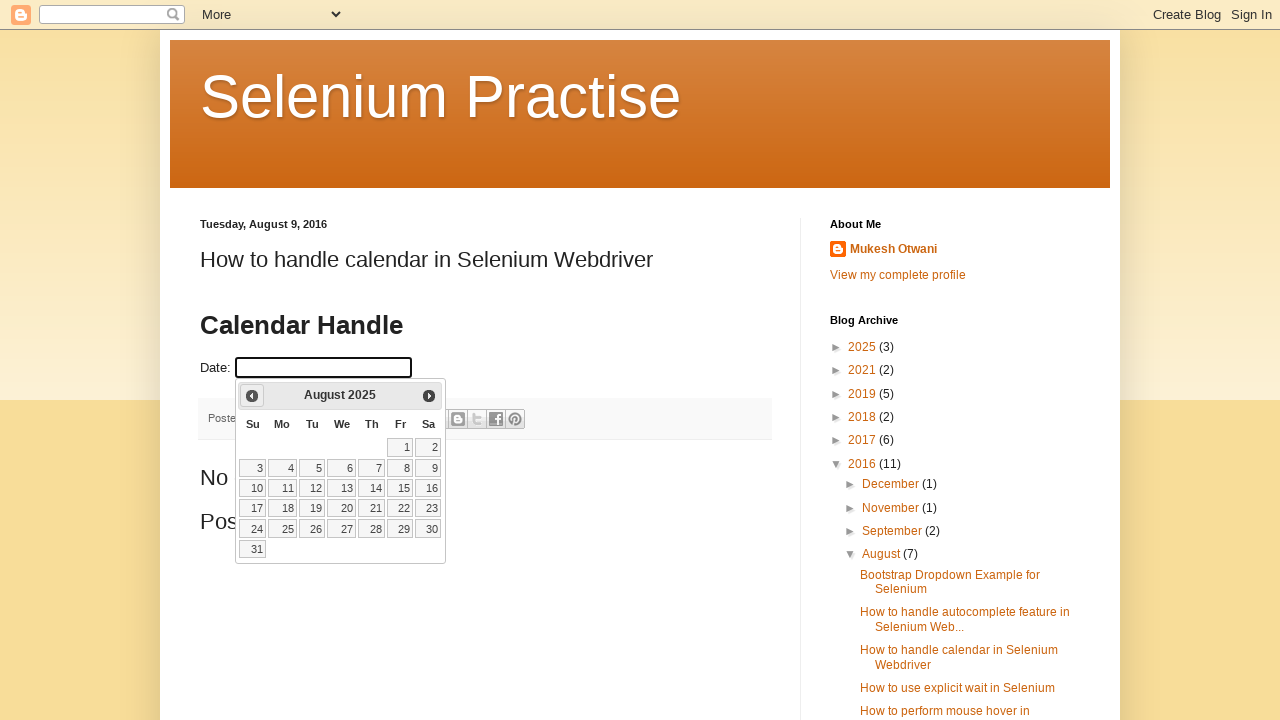

Updated year value: 2025
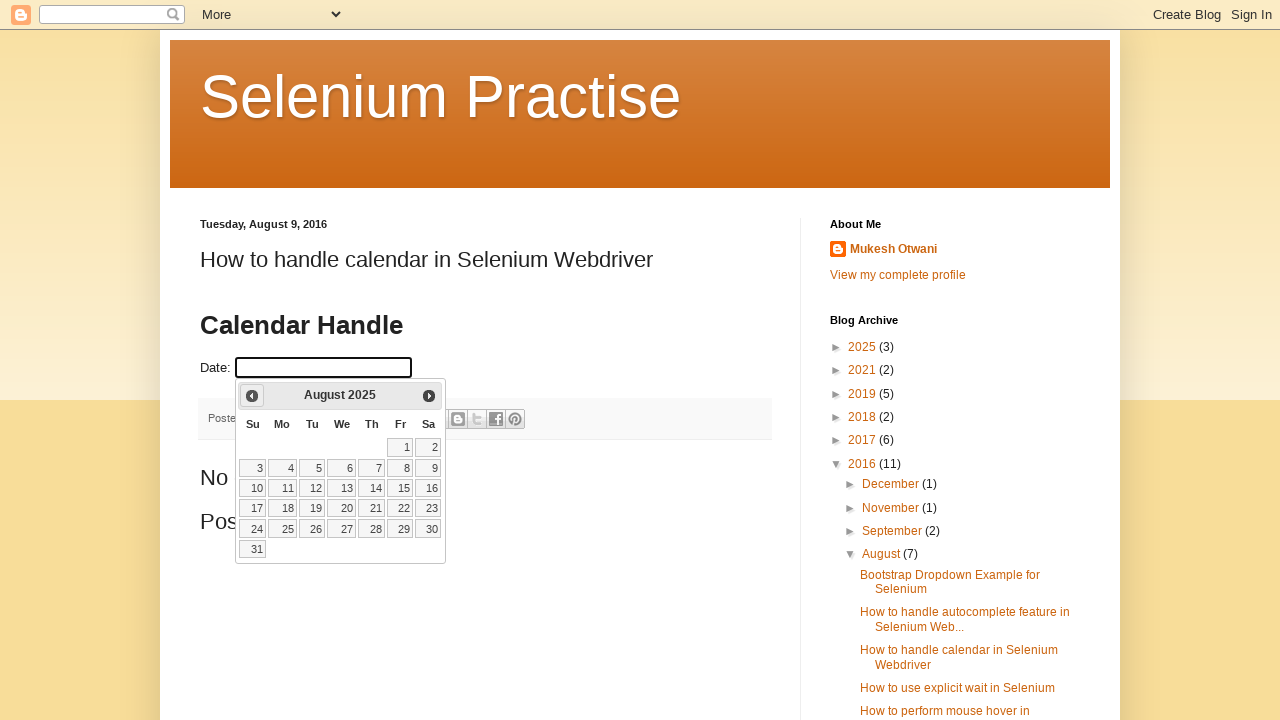

Clicked previous button to navigate to earlier month (current: August 2025) at (252, 396) on a[data-handler='prev']
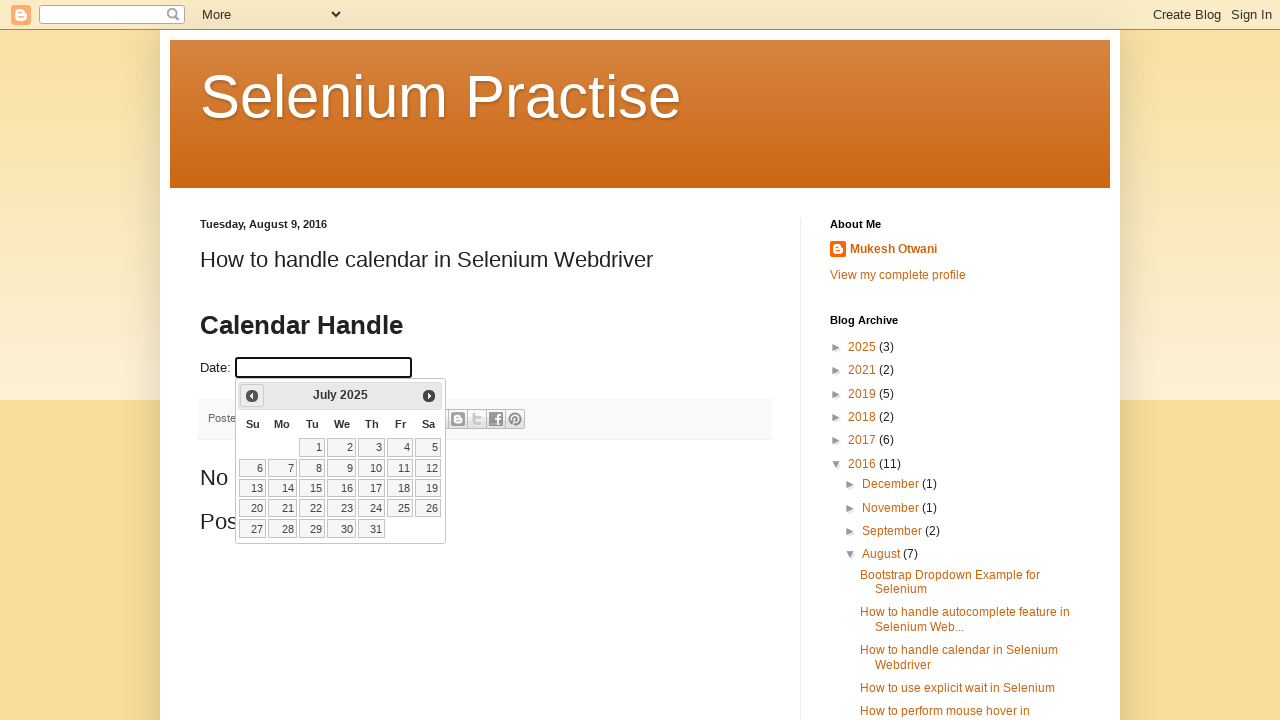

Updated month value: July
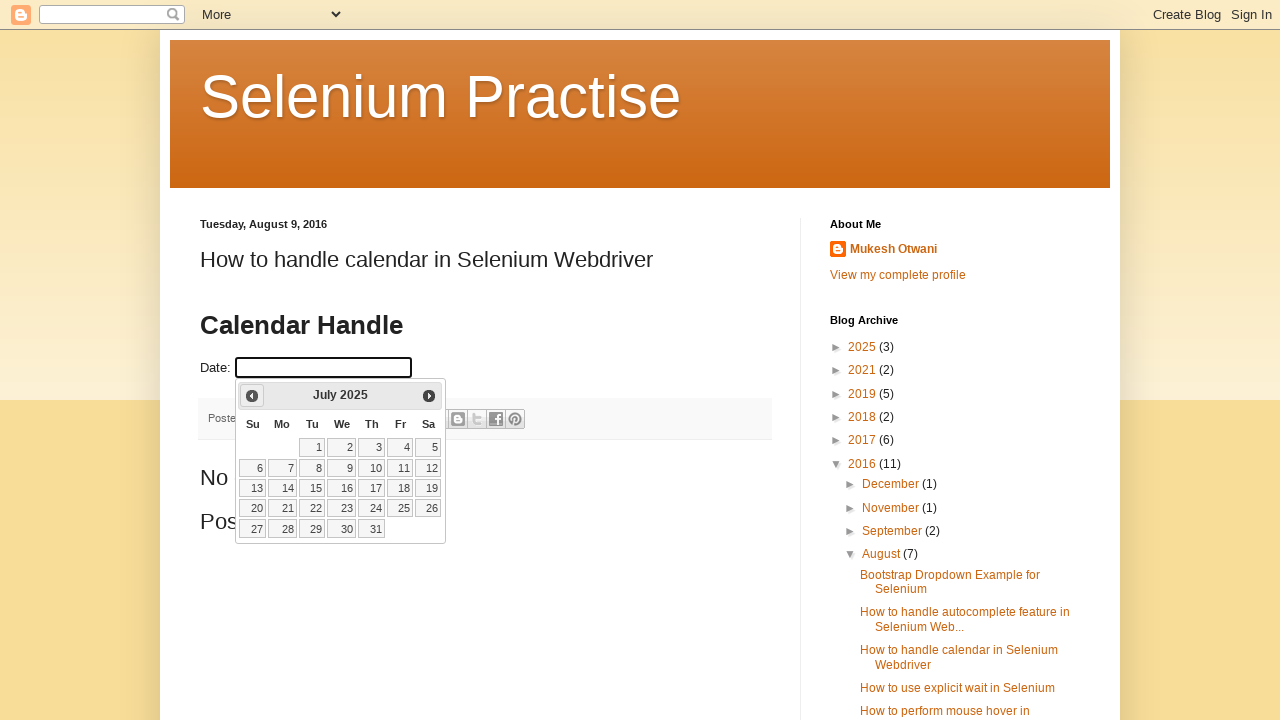

Updated year value: 2025
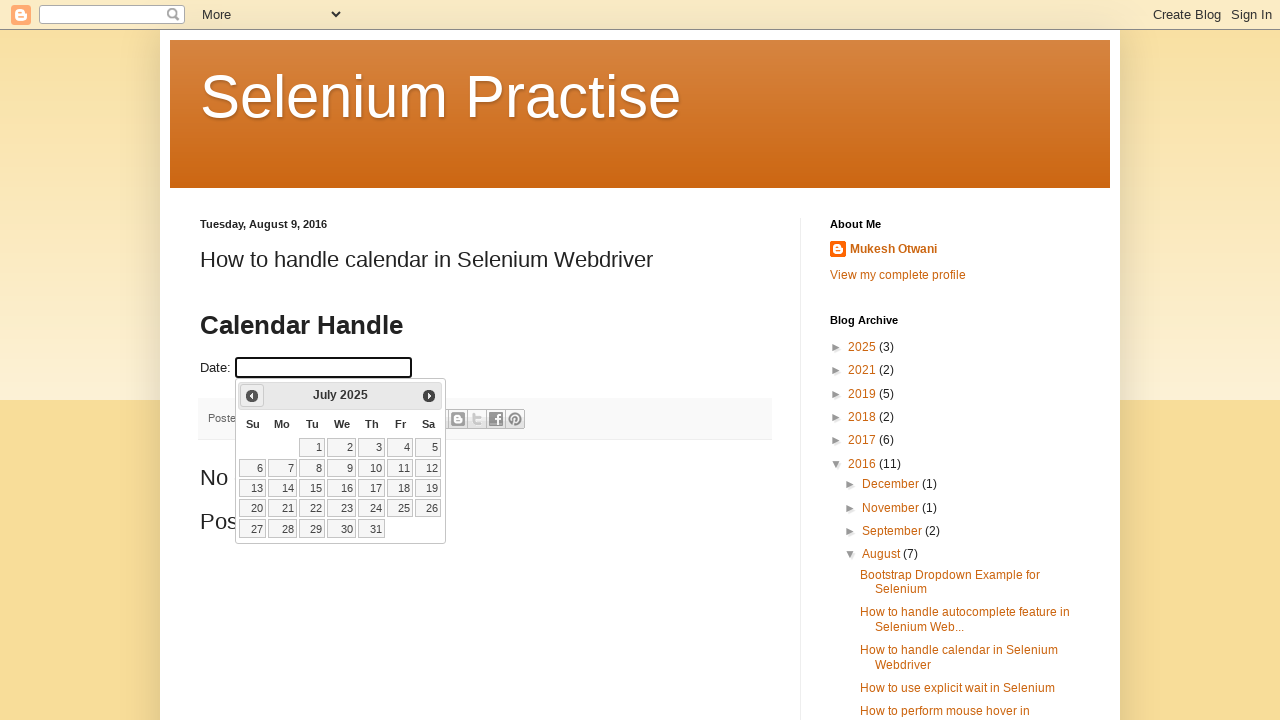

Clicked previous button to navigate to earlier month (current: July 2025) at (252, 396) on a[data-handler='prev']
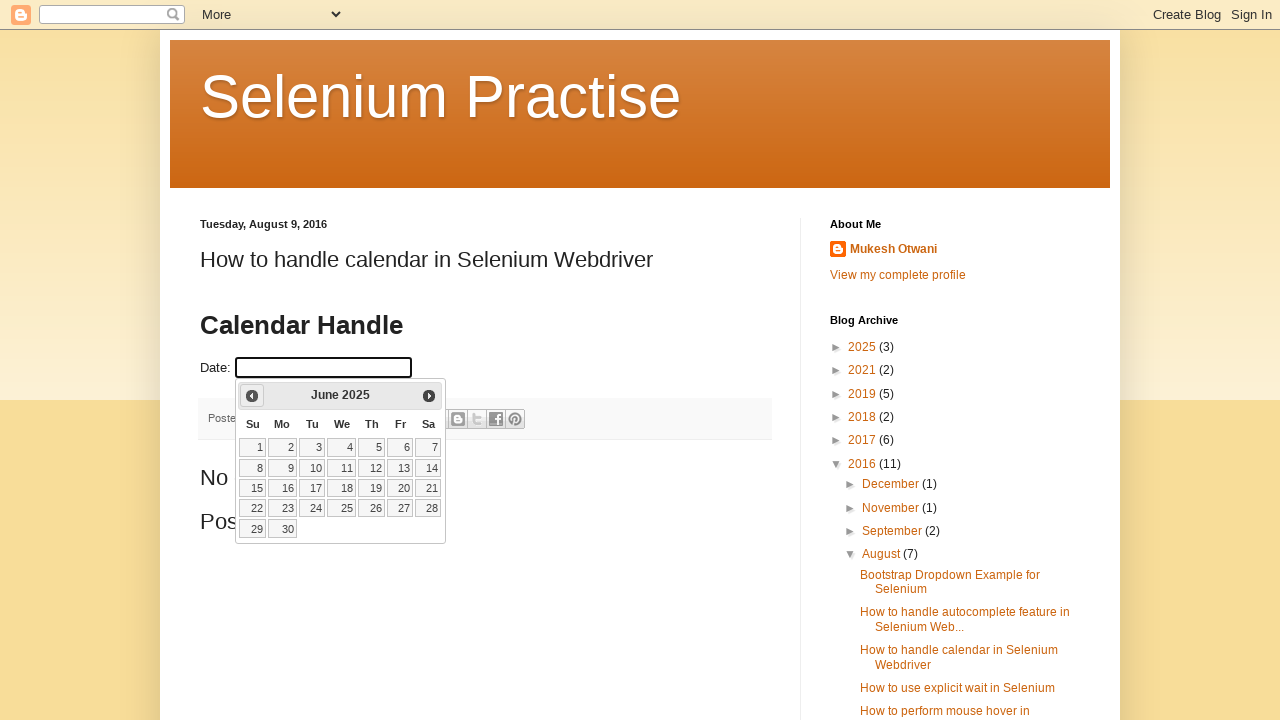

Updated month value: June
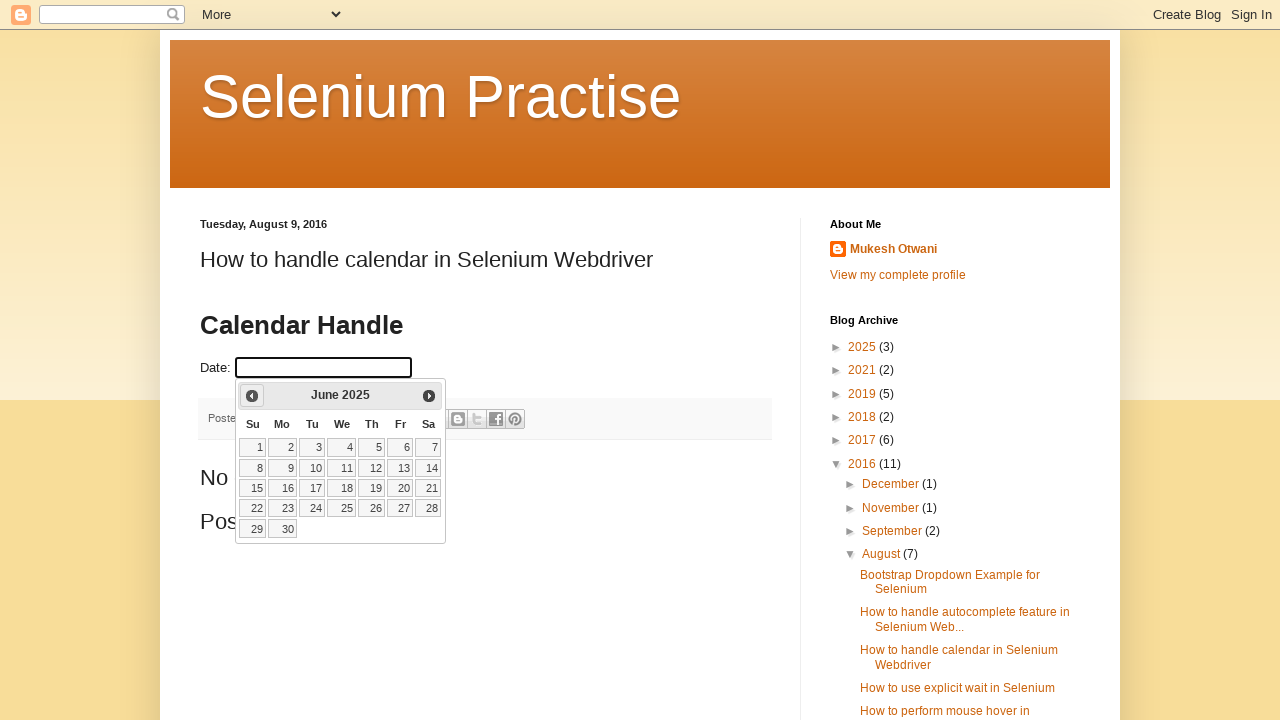

Updated year value: 2025
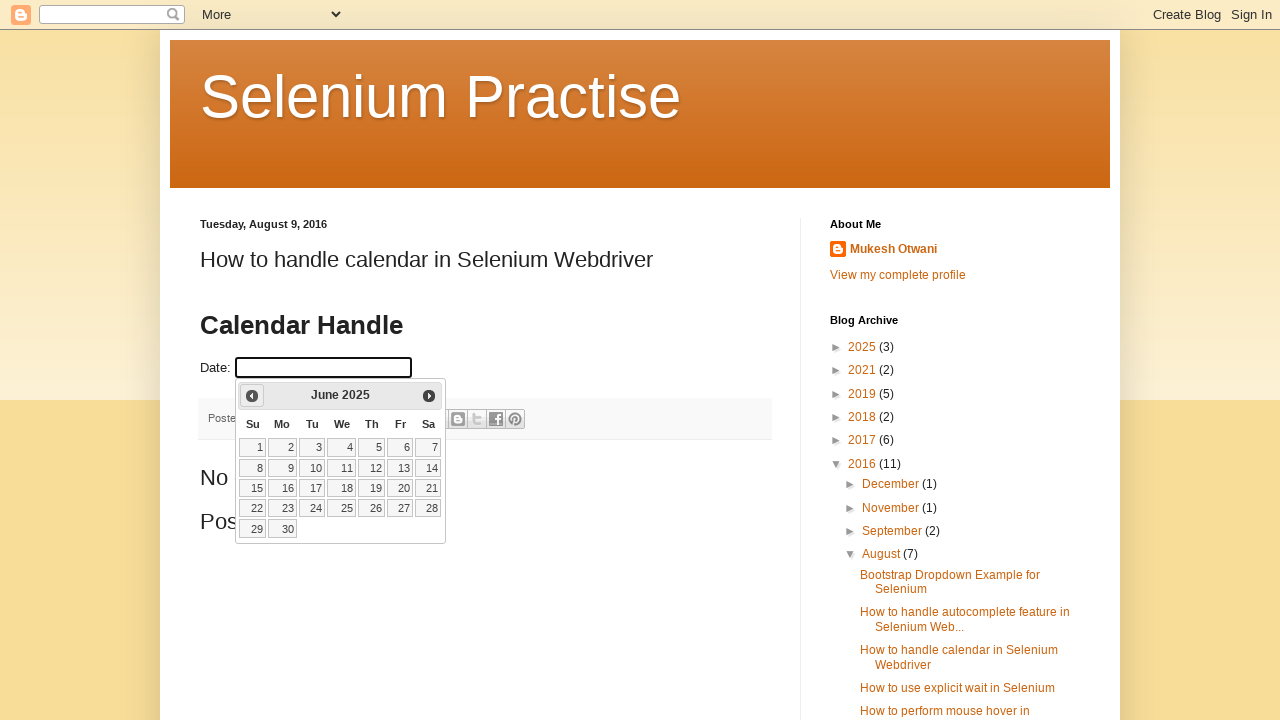

Clicked previous button to navigate to earlier month (current: June 2025) at (252, 396) on a[data-handler='prev']
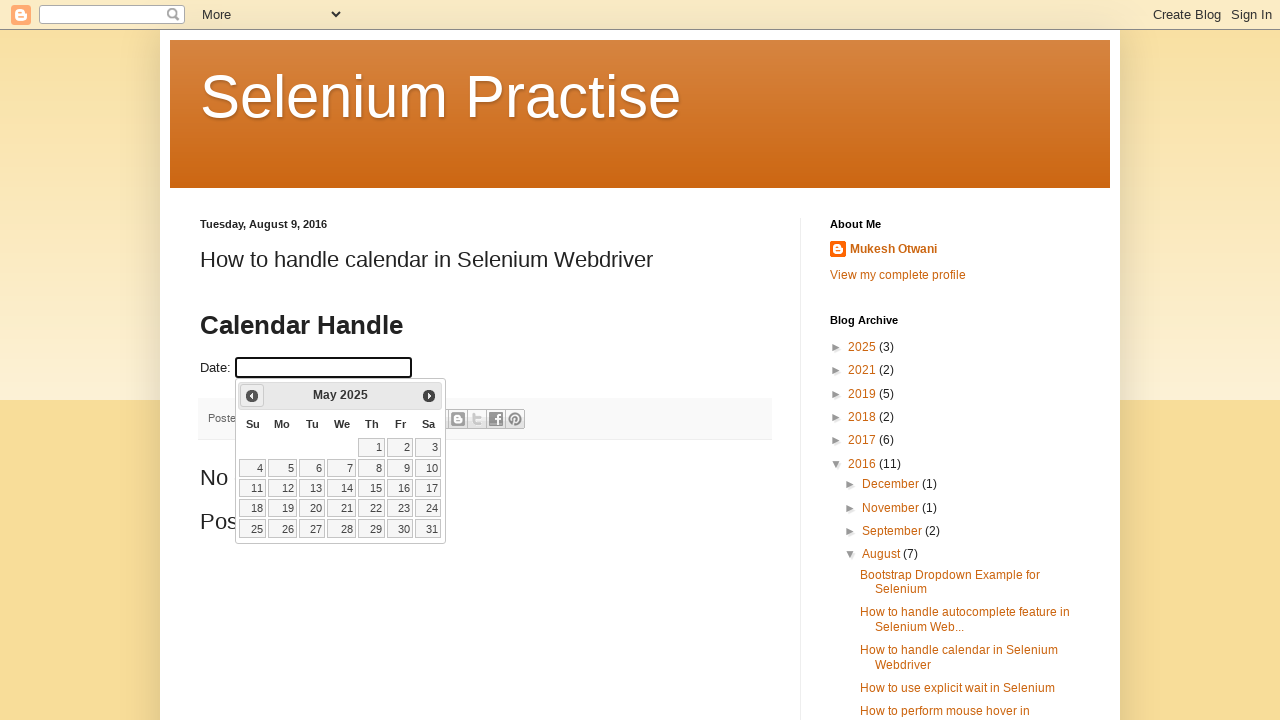

Updated month value: May
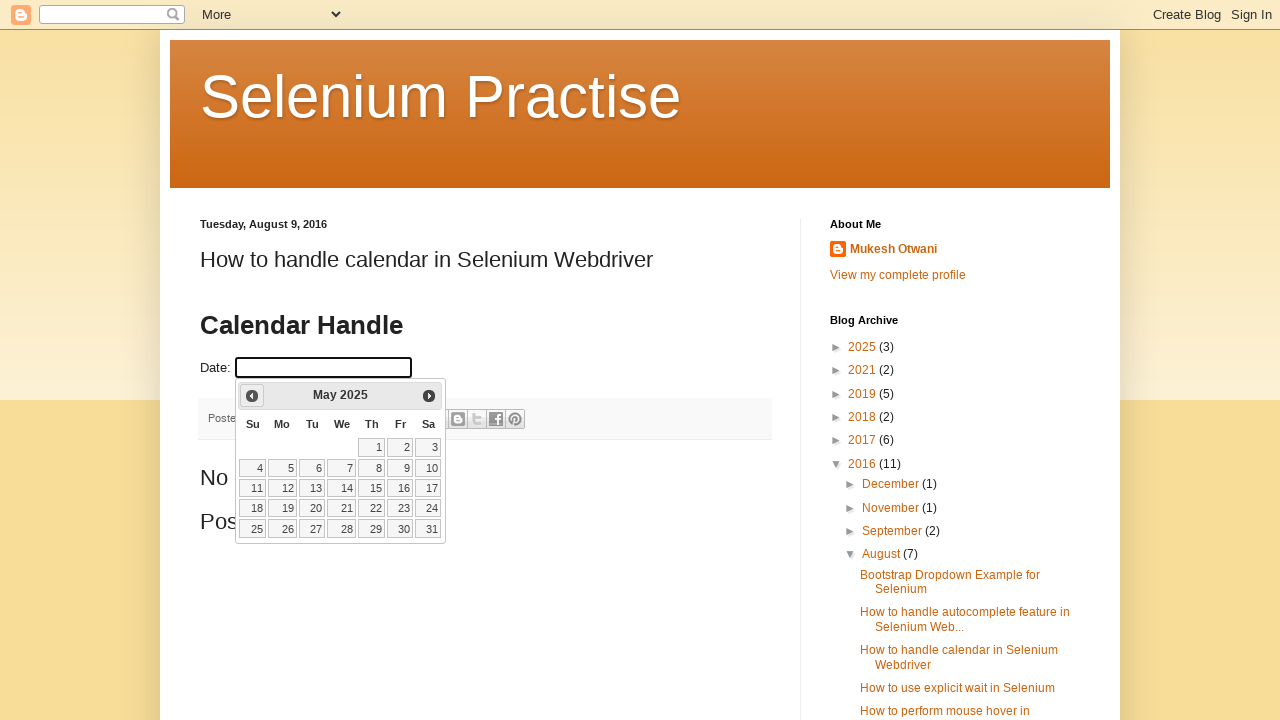

Updated year value: 2025
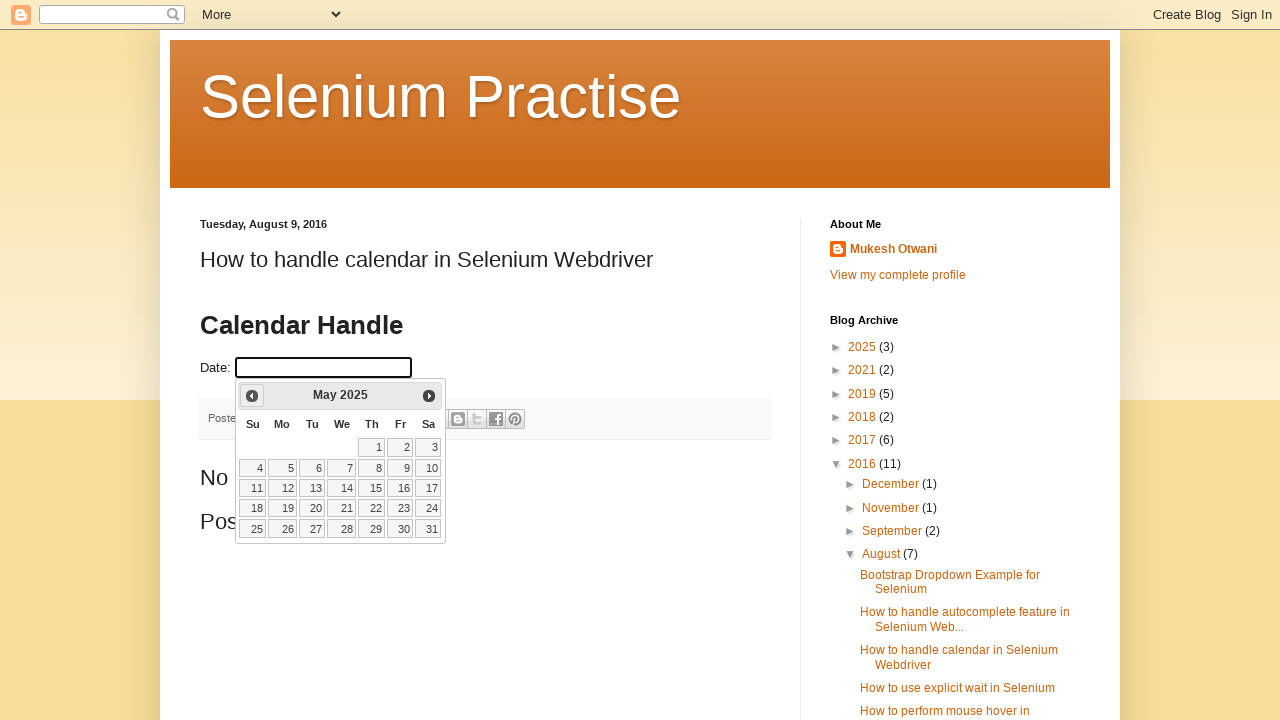

Clicked previous button to navigate to earlier month (current: May 2025) at (252, 396) on a[data-handler='prev']
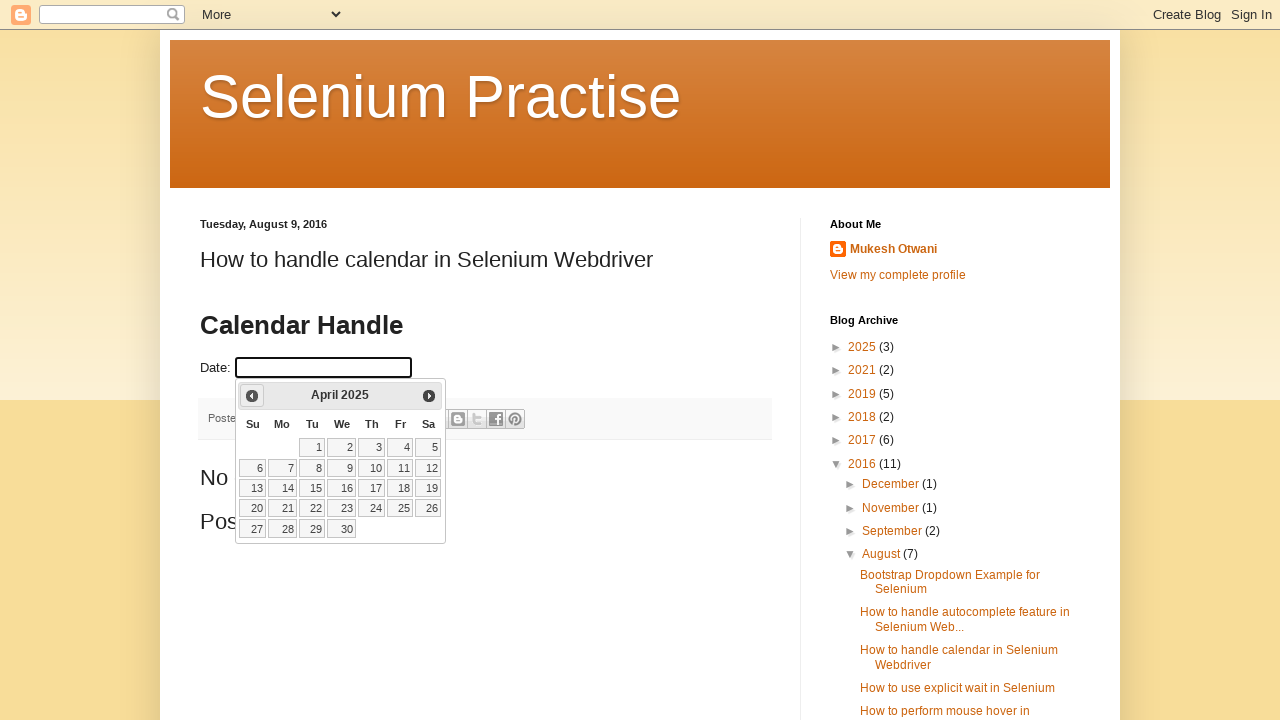

Updated month value: April
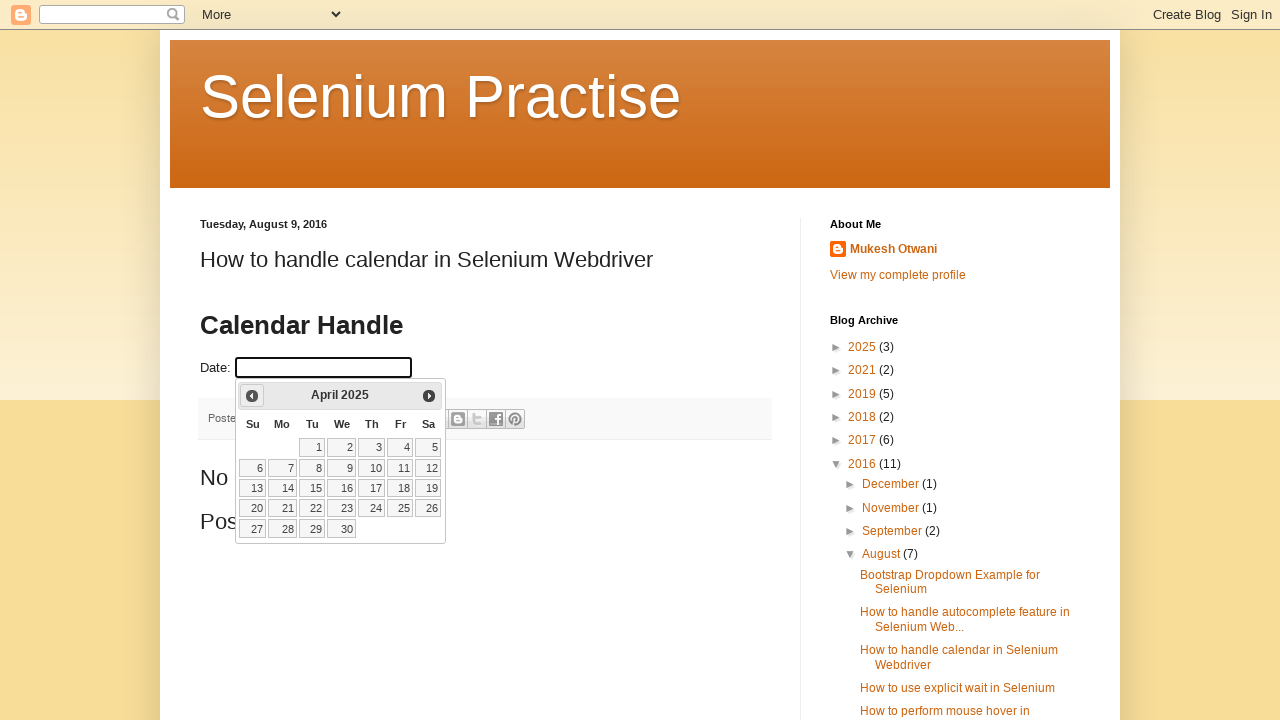

Updated year value: 2025
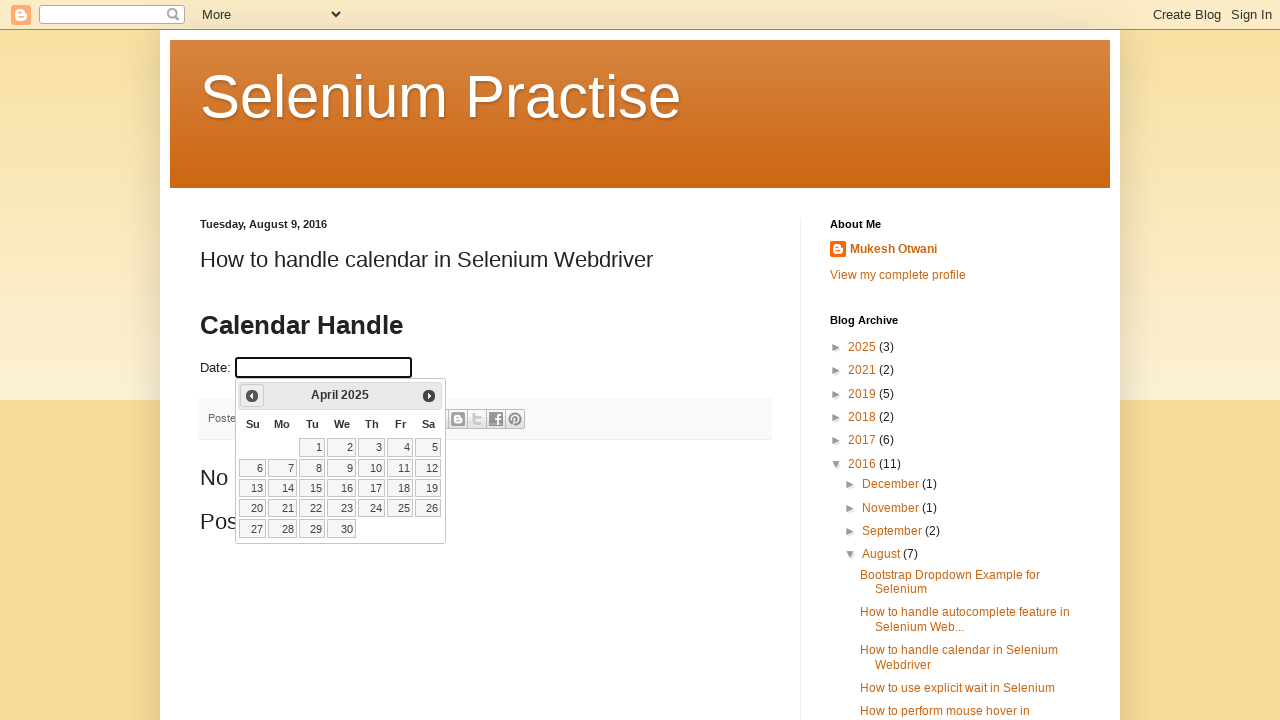

Clicked previous button to navigate to earlier month (current: April 2025) at (252, 396) on a[data-handler='prev']
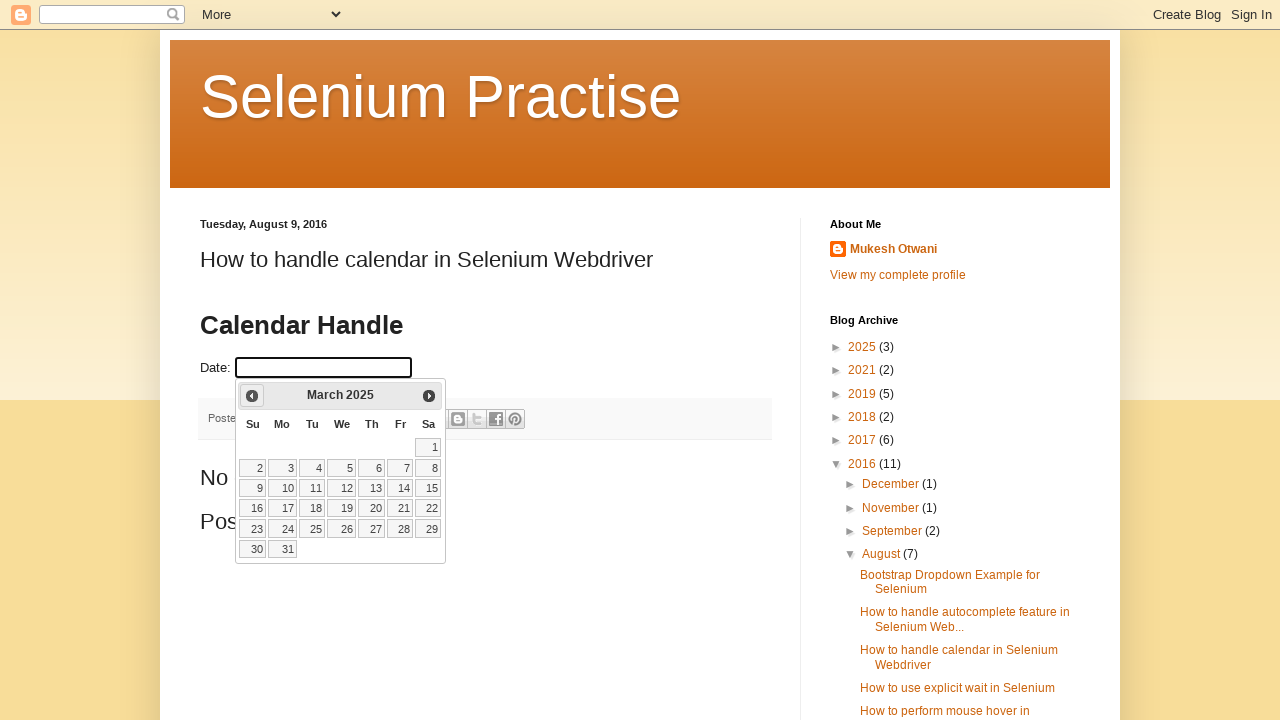

Updated month value: March
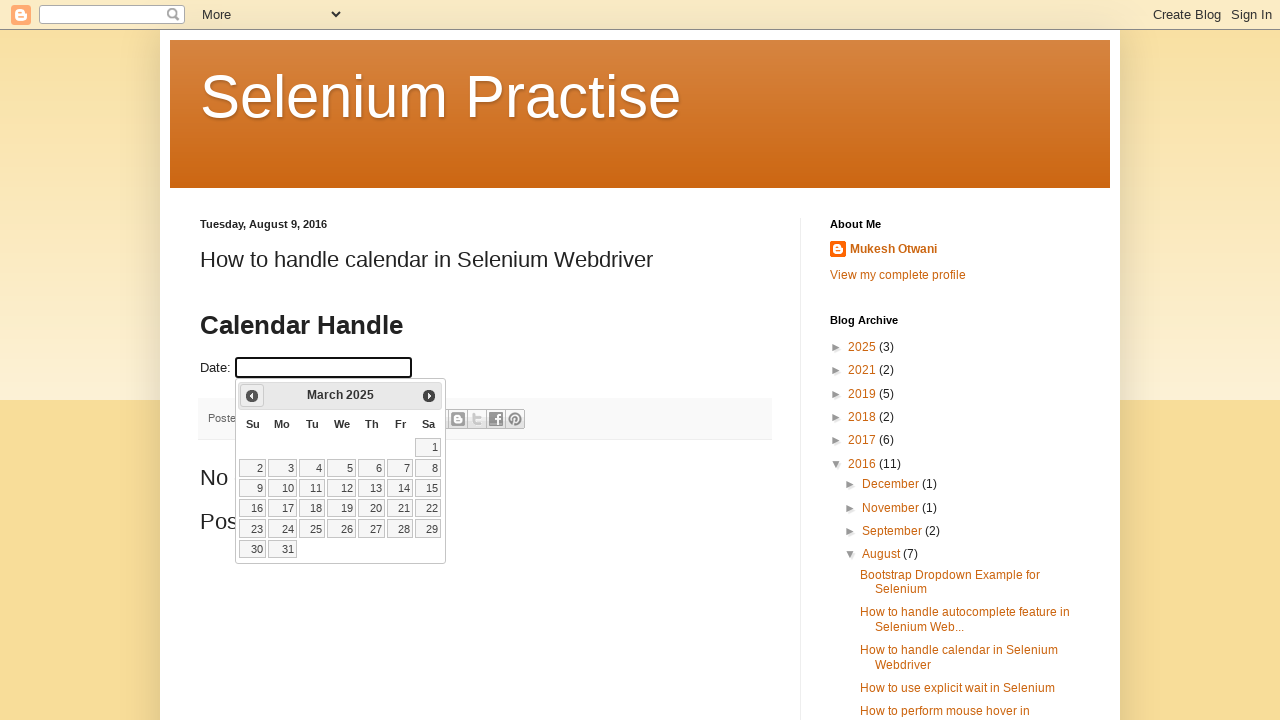

Updated year value: 2025
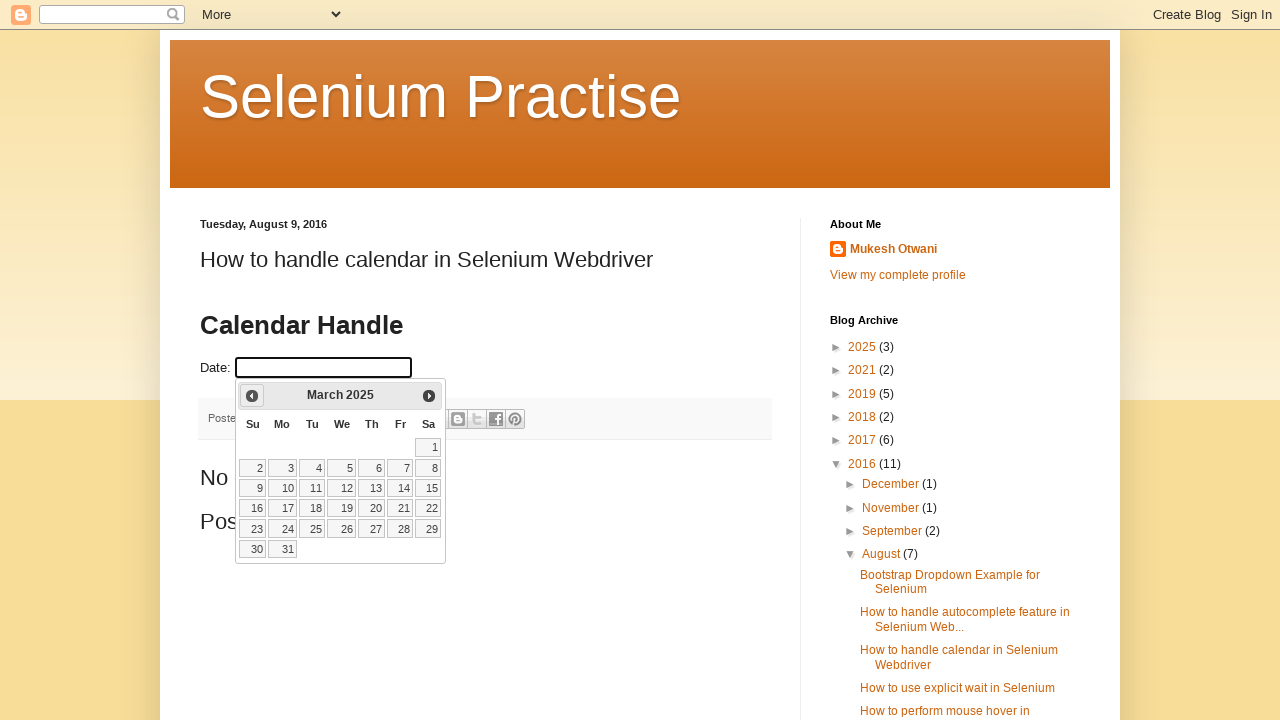

Clicked previous button to navigate to earlier month (current: March 2025) at (252, 396) on a[data-handler='prev']
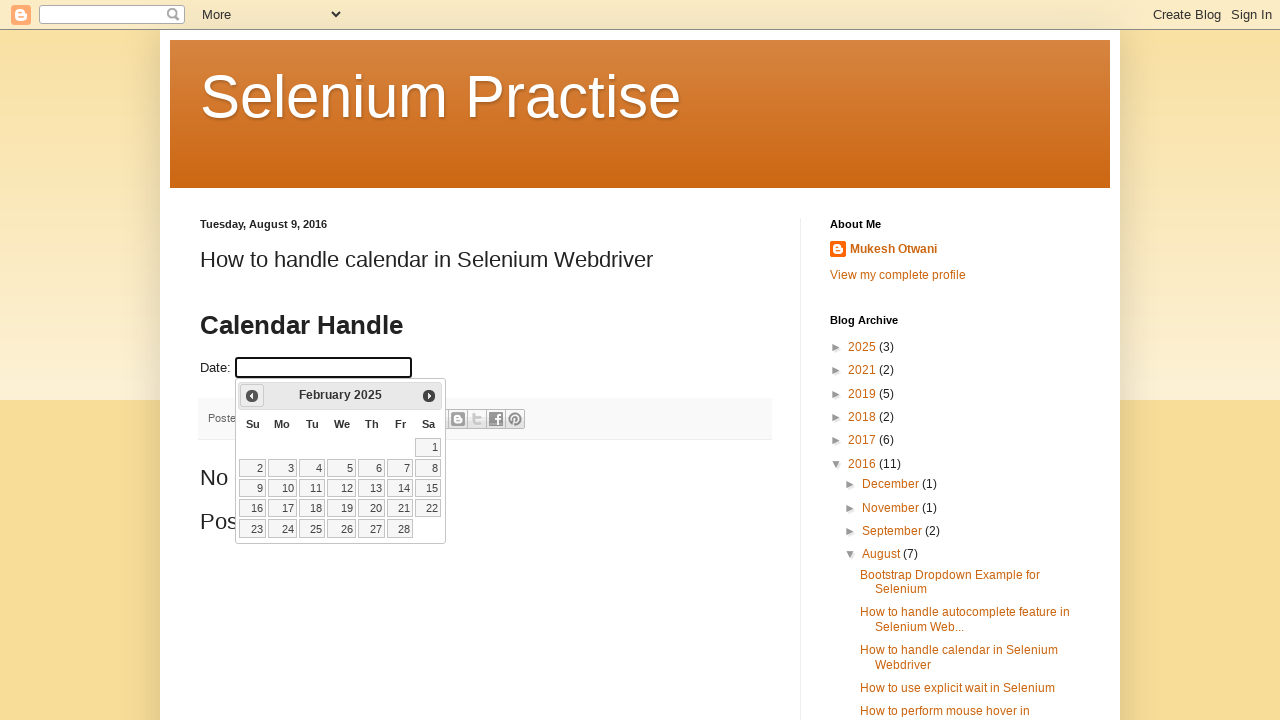

Updated month value: February
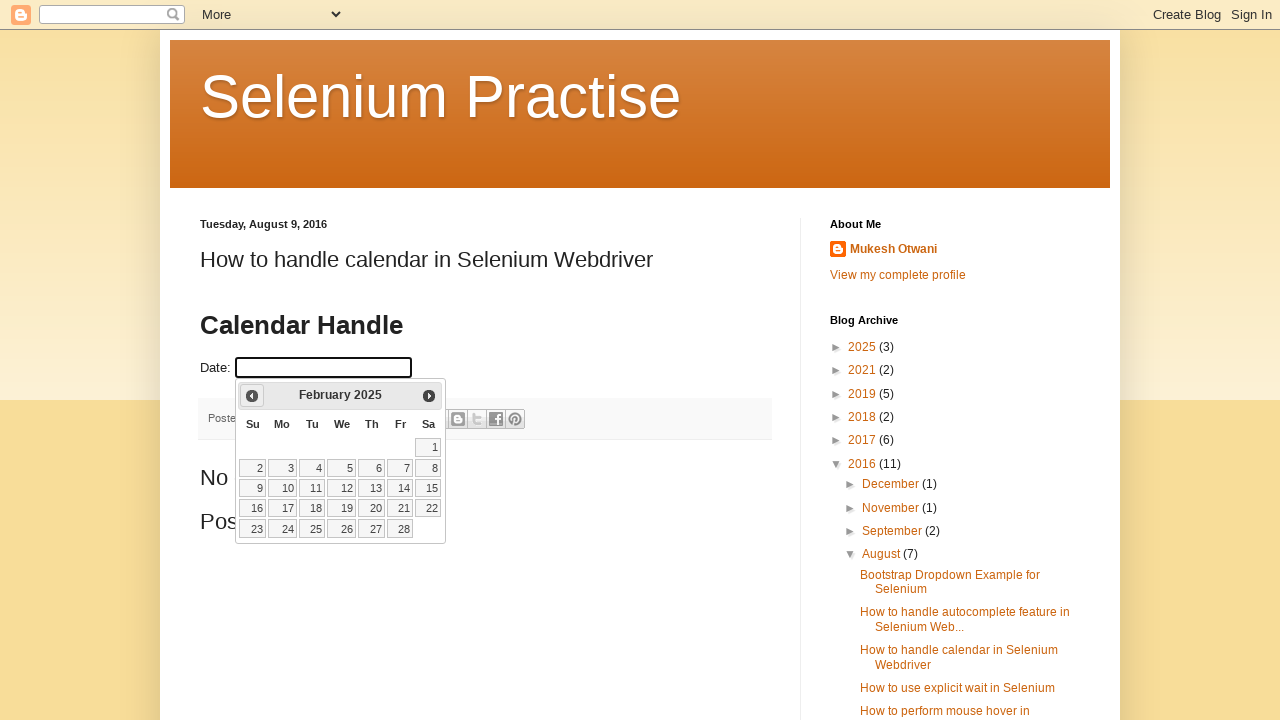

Updated year value: 2025
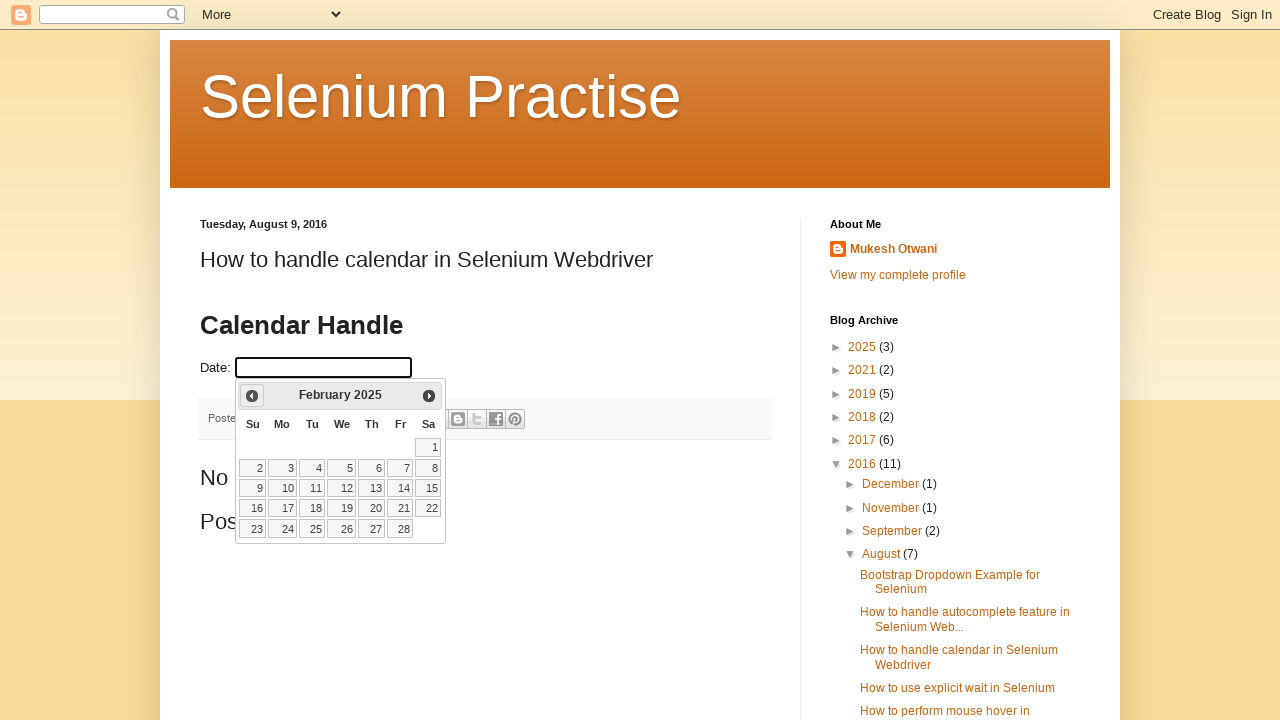

Clicked previous button to navigate to earlier month (current: February 2025) at (252, 396) on a[data-handler='prev']
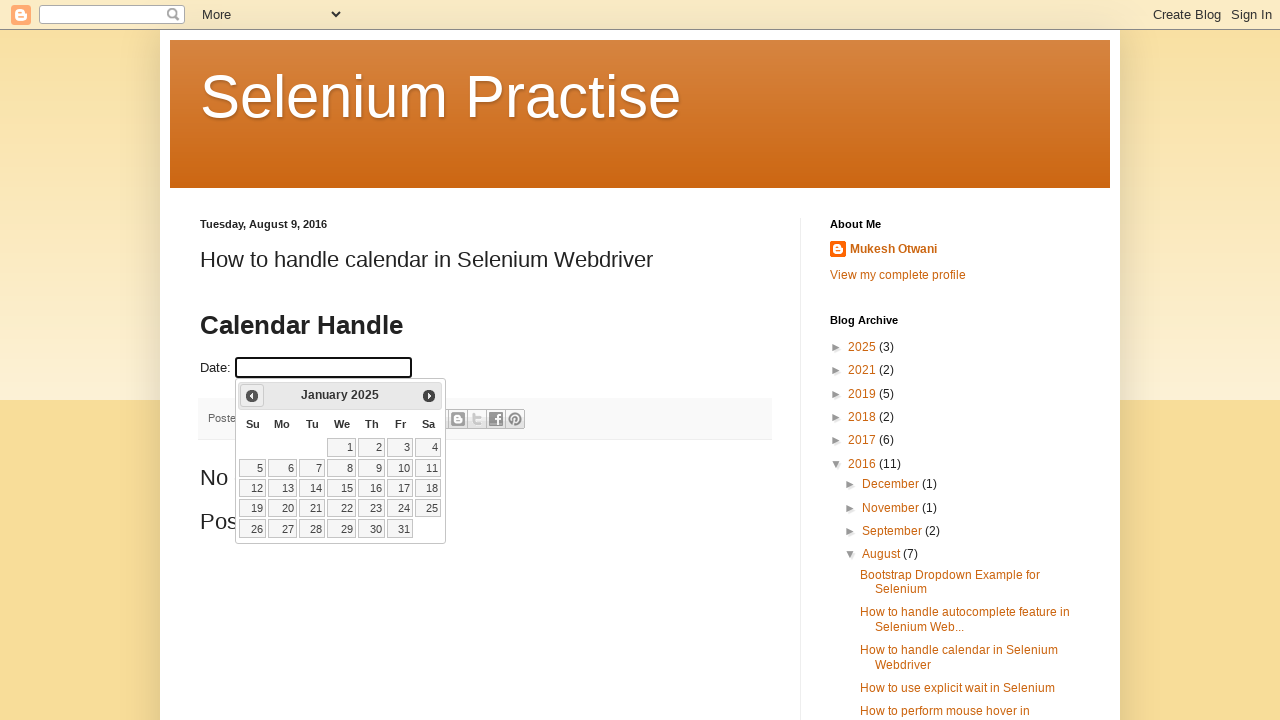

Updated month value: January
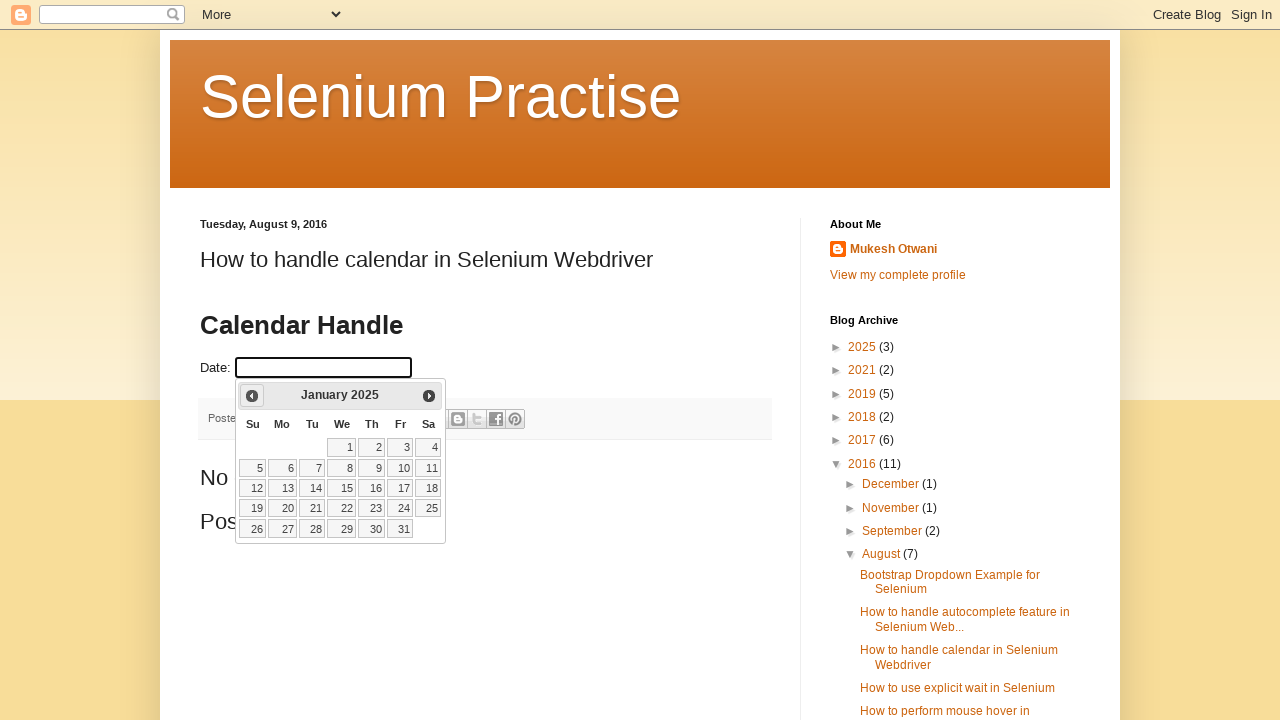

Updated year value: 2025
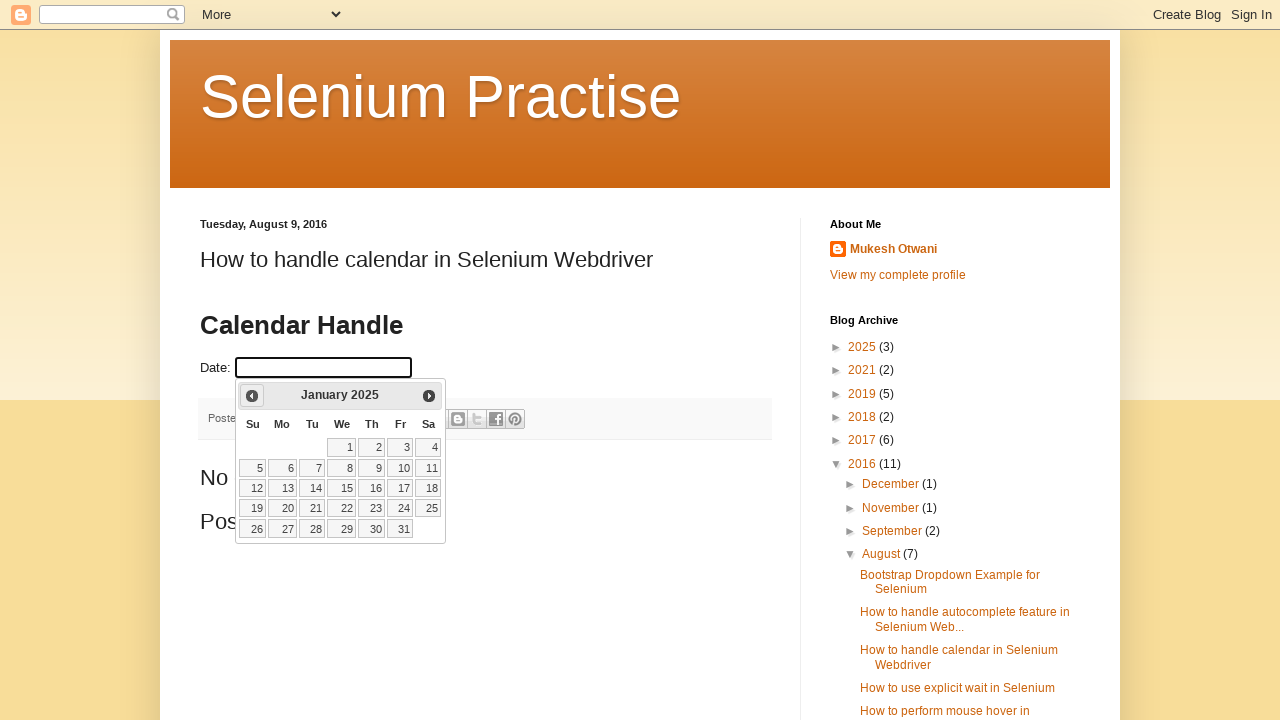

Clicked previous button to navigate to earlier month (current: January 2025) at (252, 396) on a[data-handler='prev']
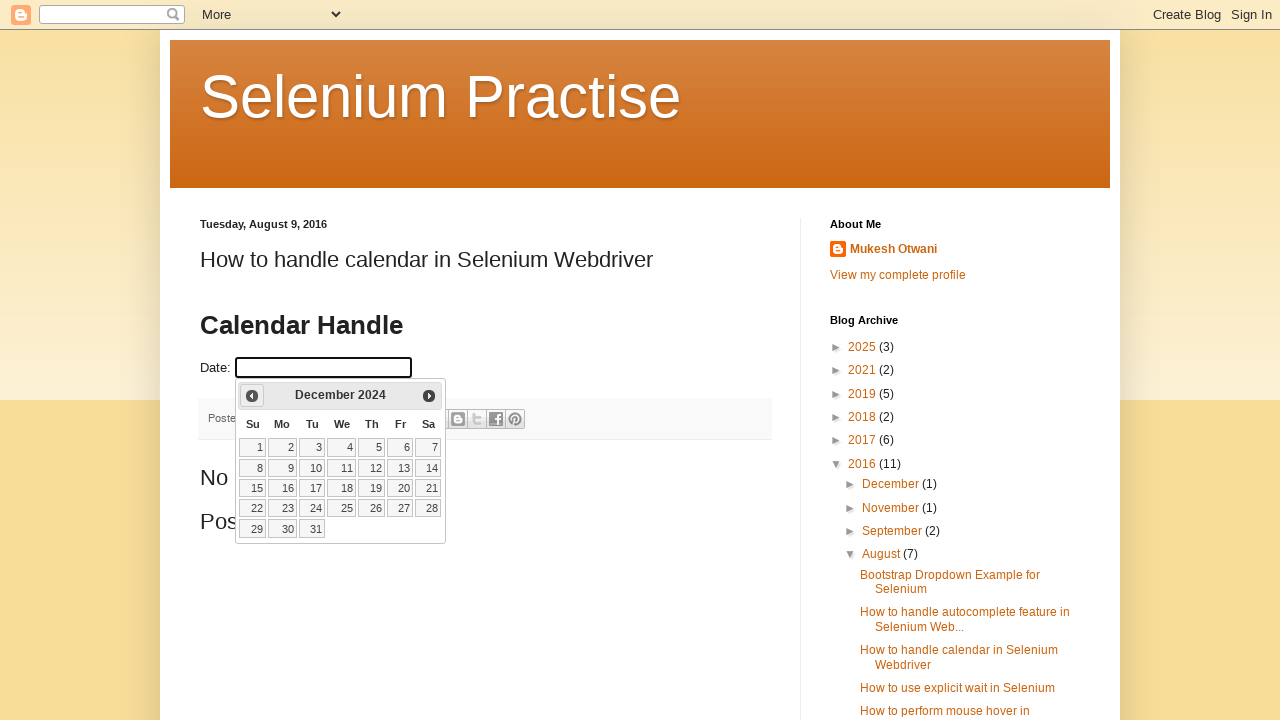

Updated month value: December
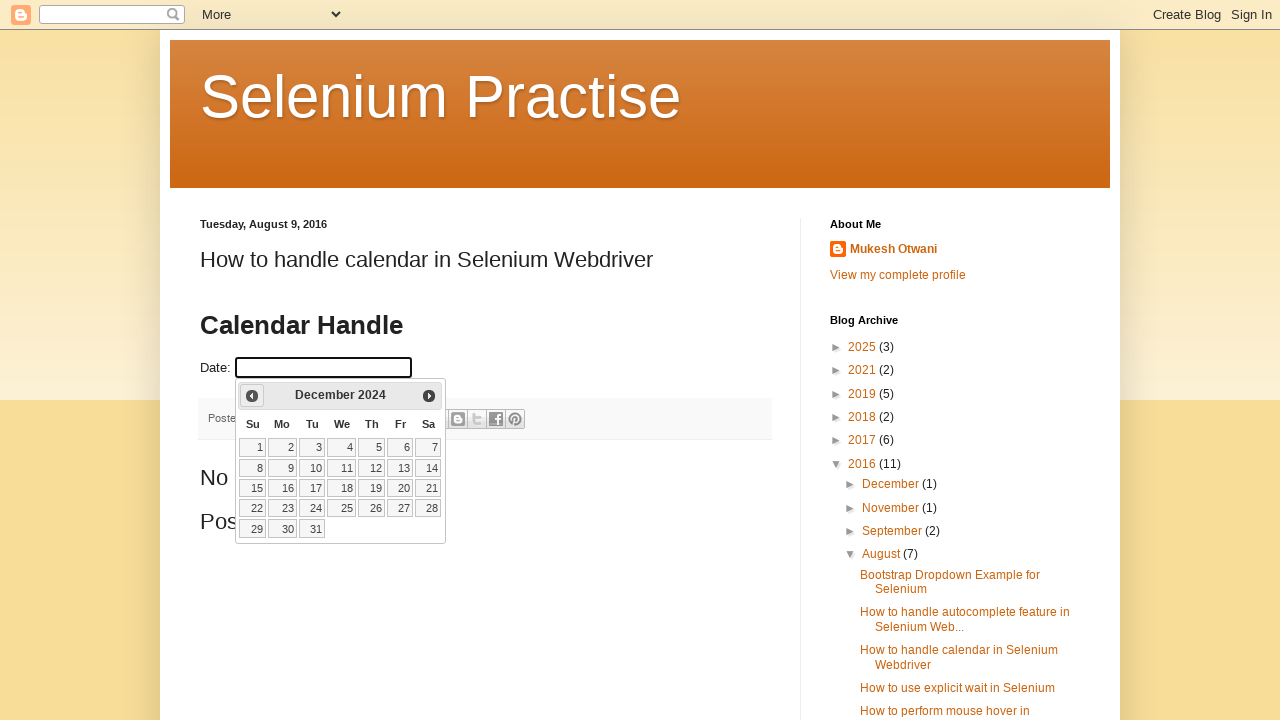

Updated year value: 2024
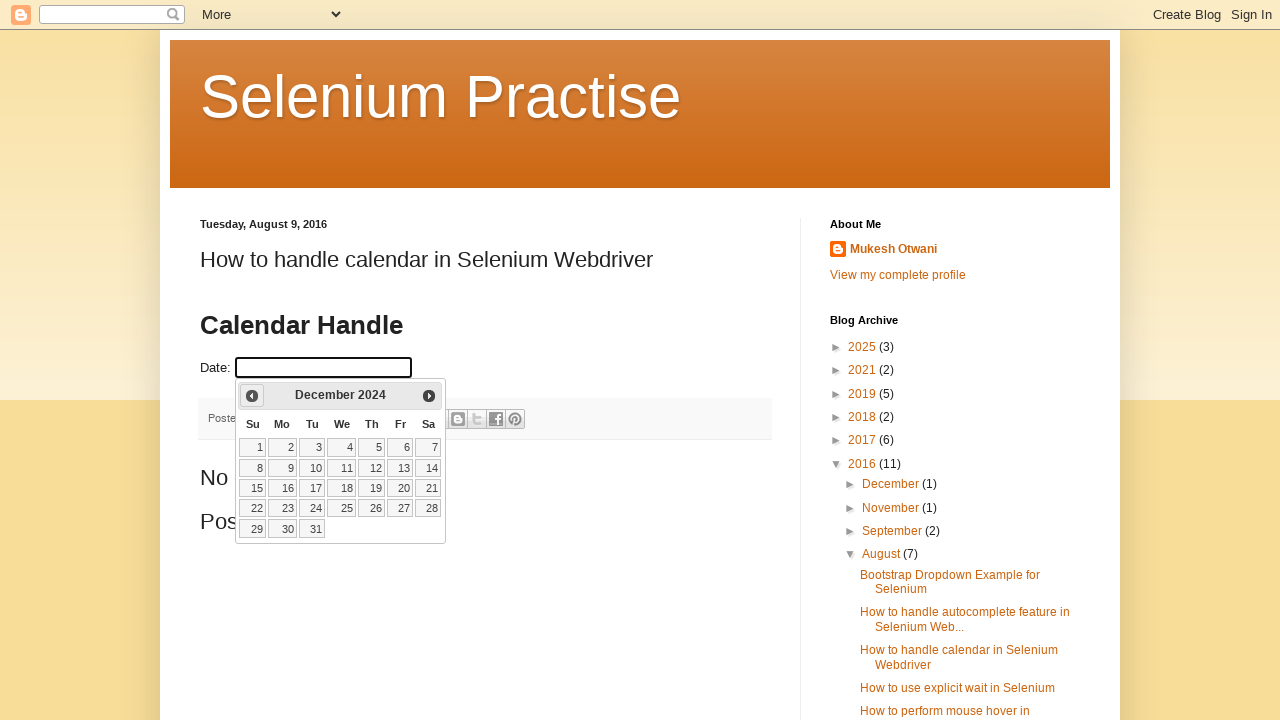

Clicked previous button to navigate to earlier month (current: December 2024) at (252, 396) on a[data-handler='prev']
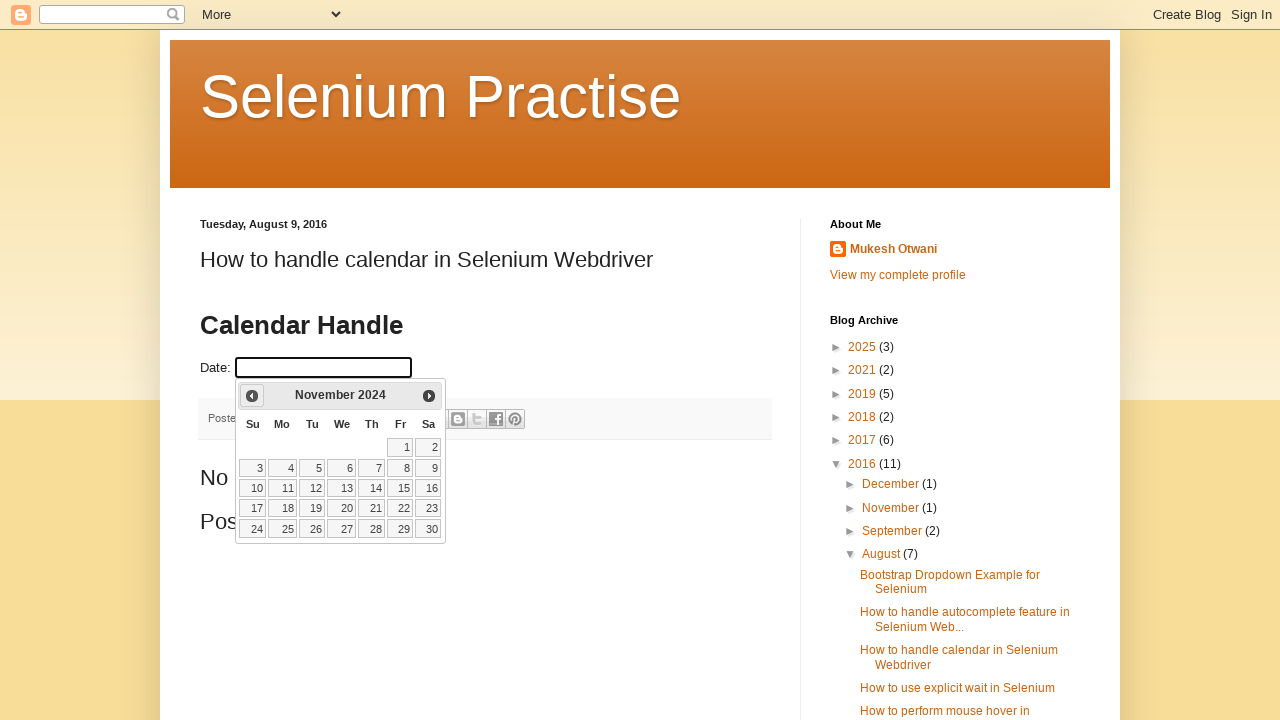

Updated month value: November
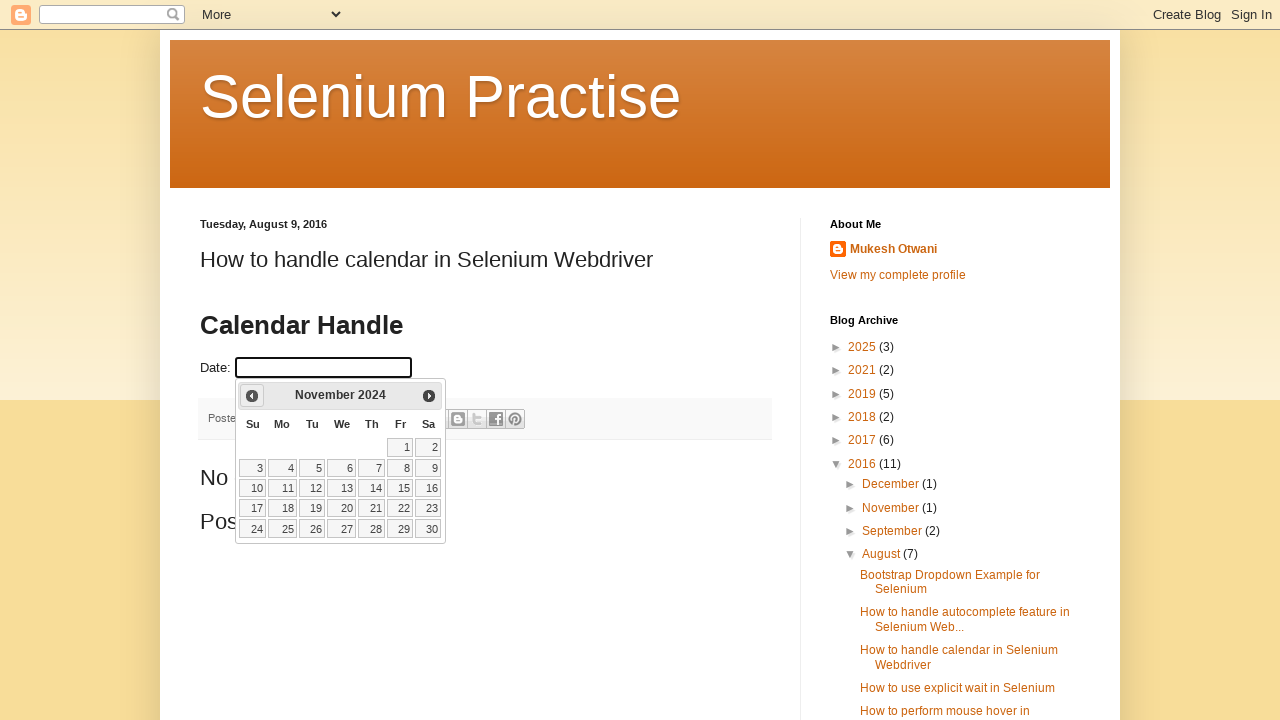

Updated year value: 2024
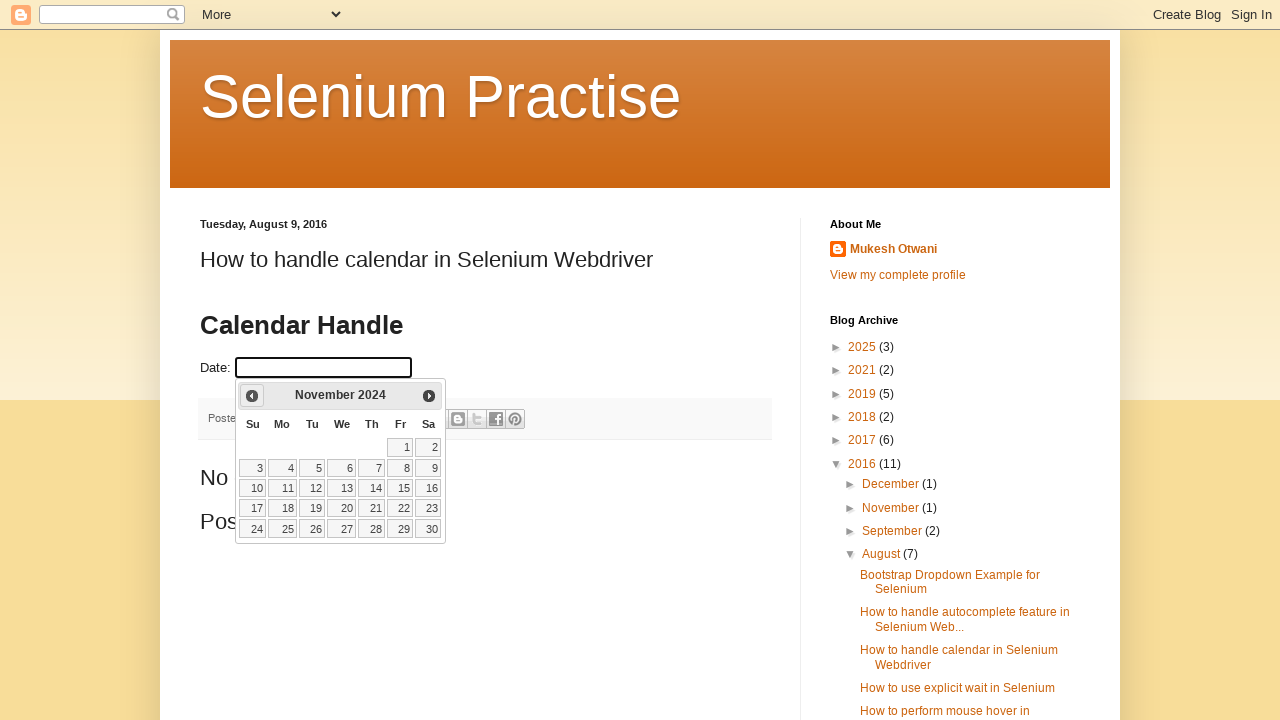

Clicked previous button to navigate to earlier month (current: November 2024) at (252, 396) on a[data-handler='prev']
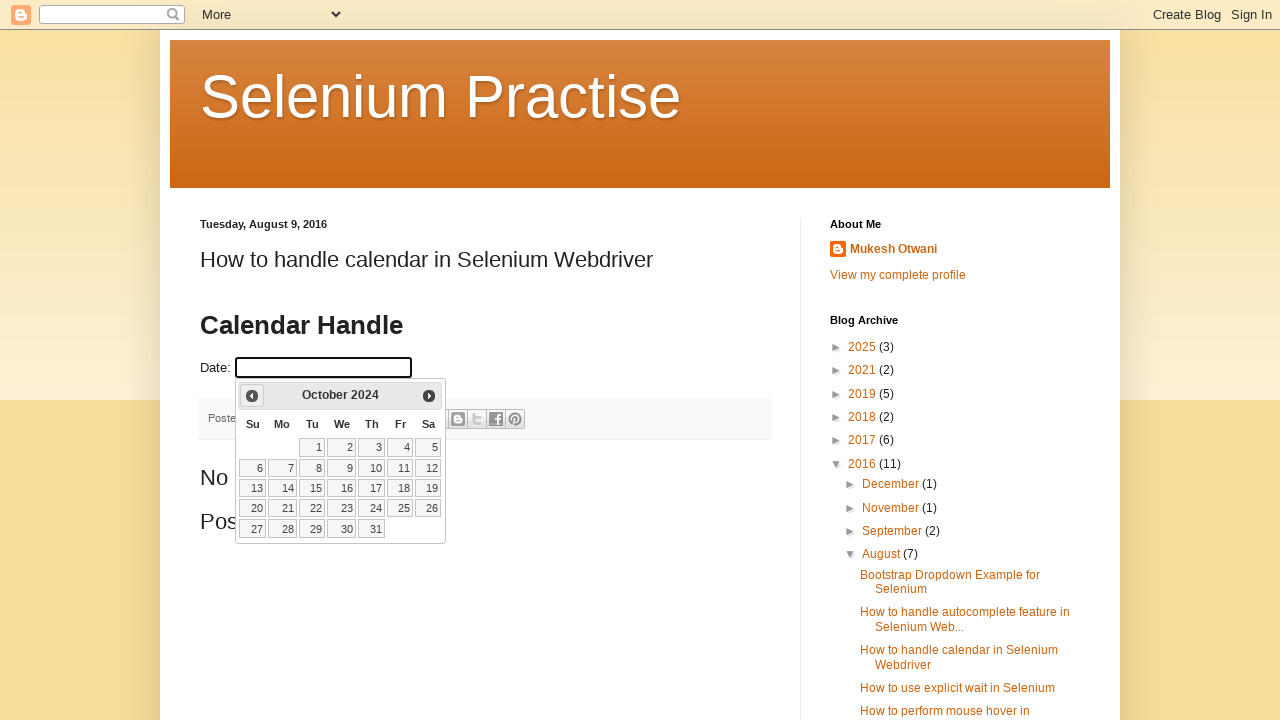

Updated month value: October
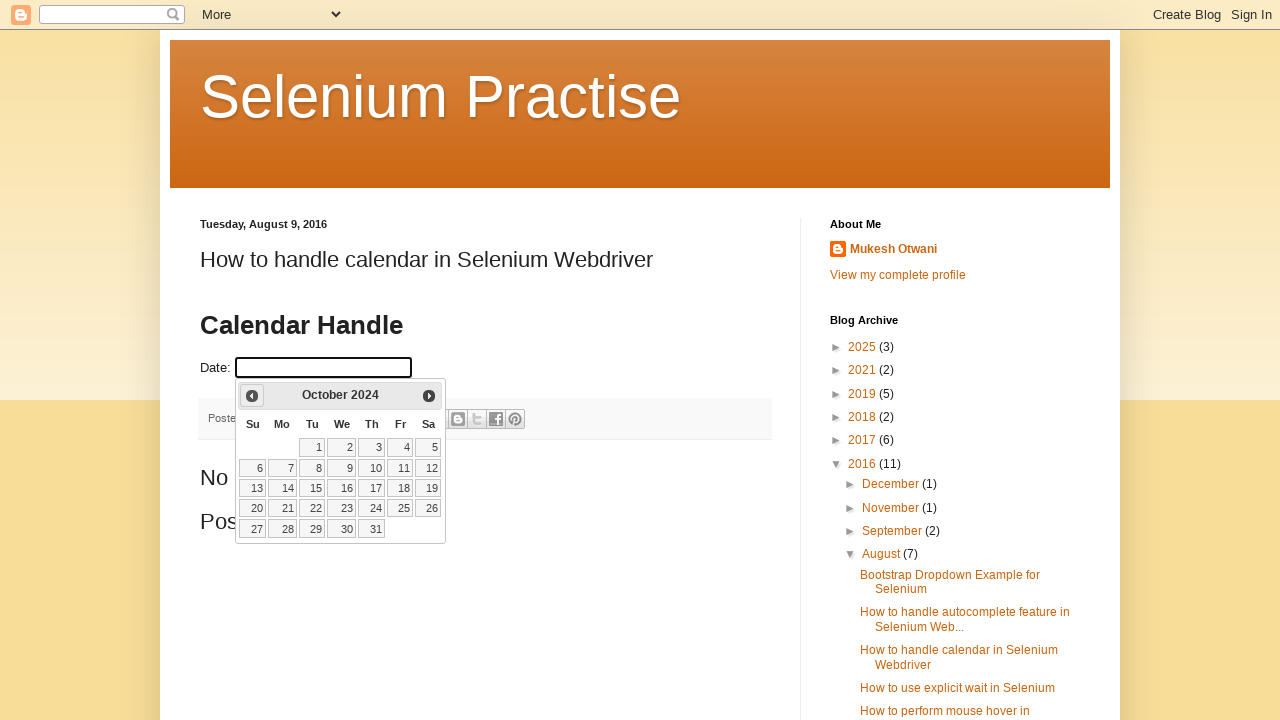

Updated year value: 2024
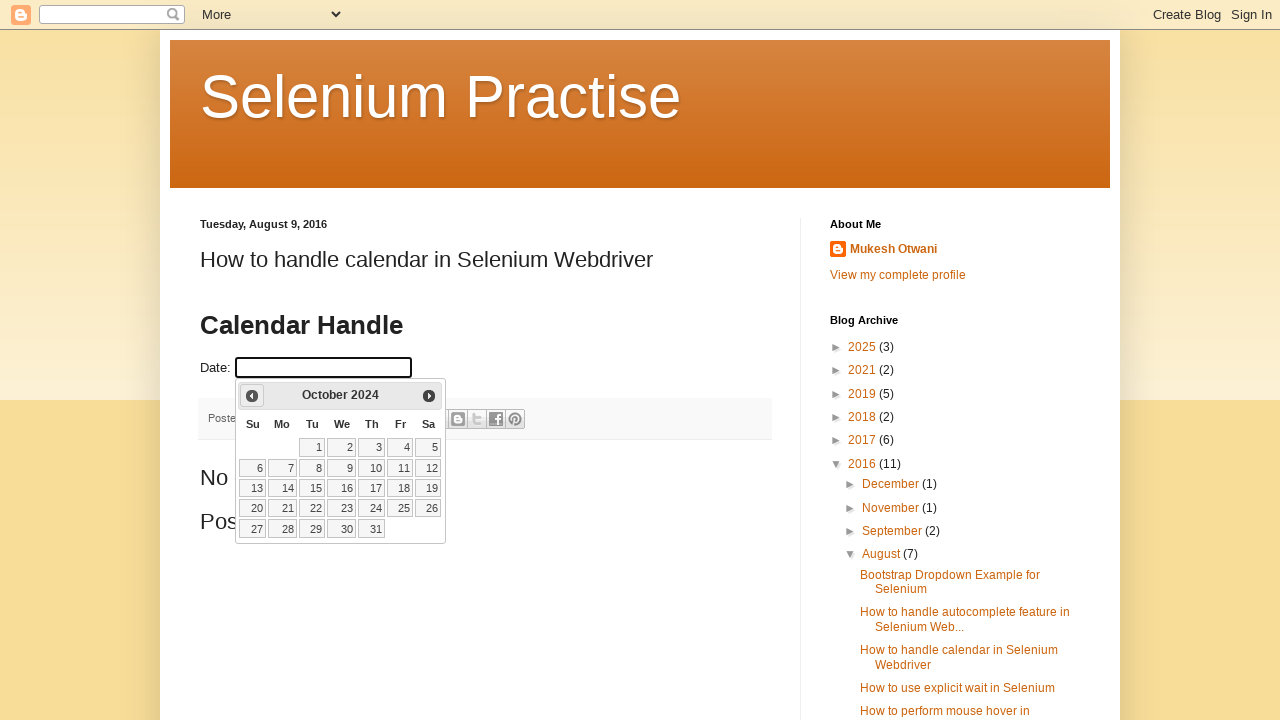

Clicked previous button to navigate to earlier month (current: October 2024) at (252, 396) on a[data-handler='prev']
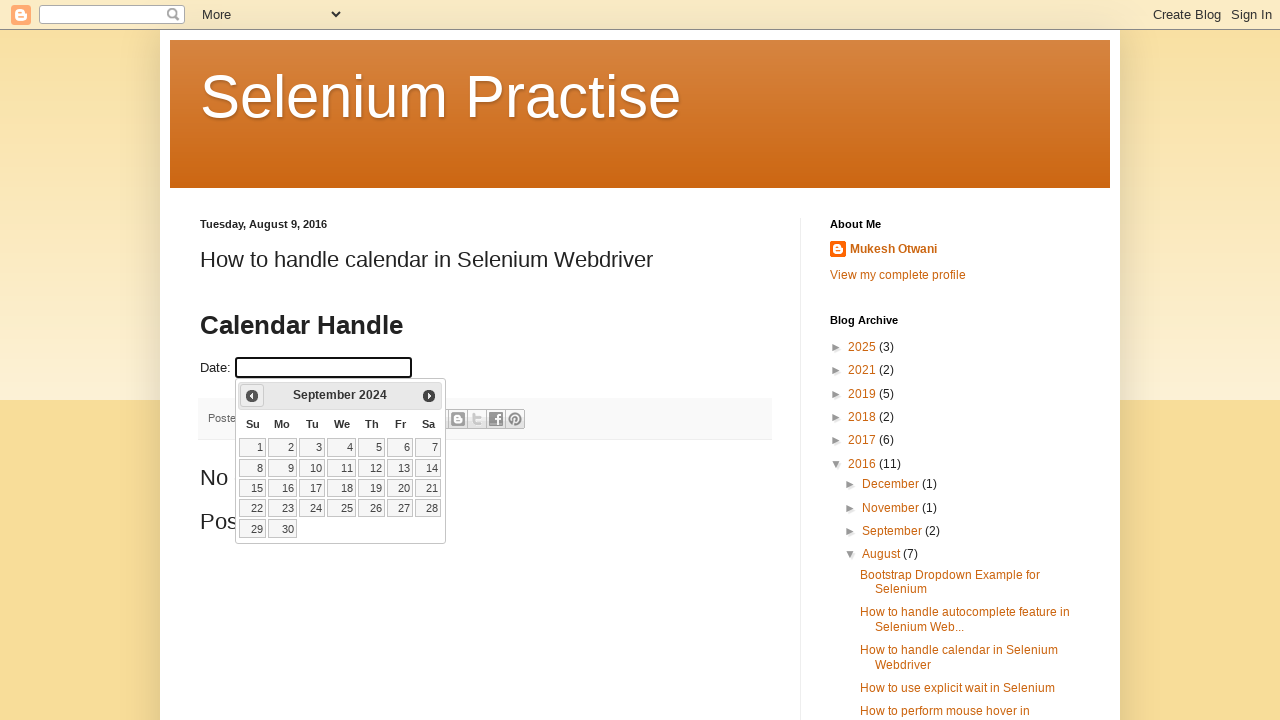

Updated month value: September
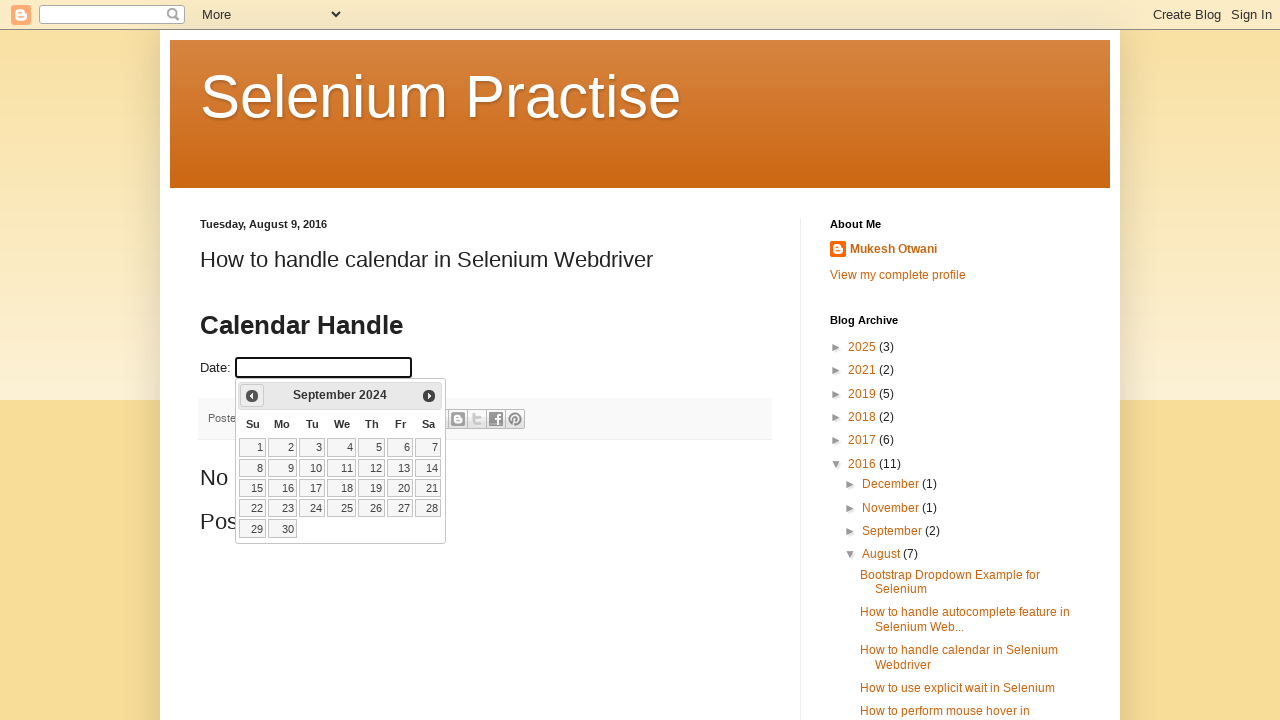

Updated year value: 2024
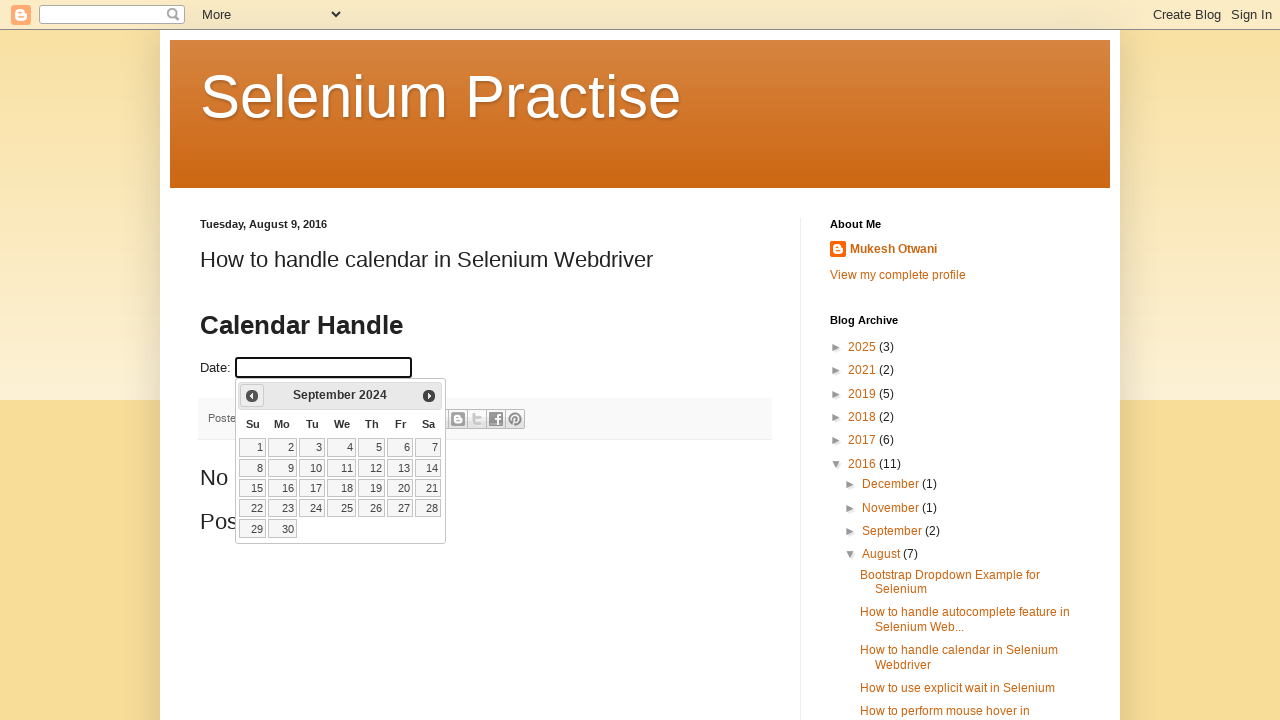

Clicked previous button to navigate to earlier month (current: September 2024) at (252, 396) on a[data-handler='prev']
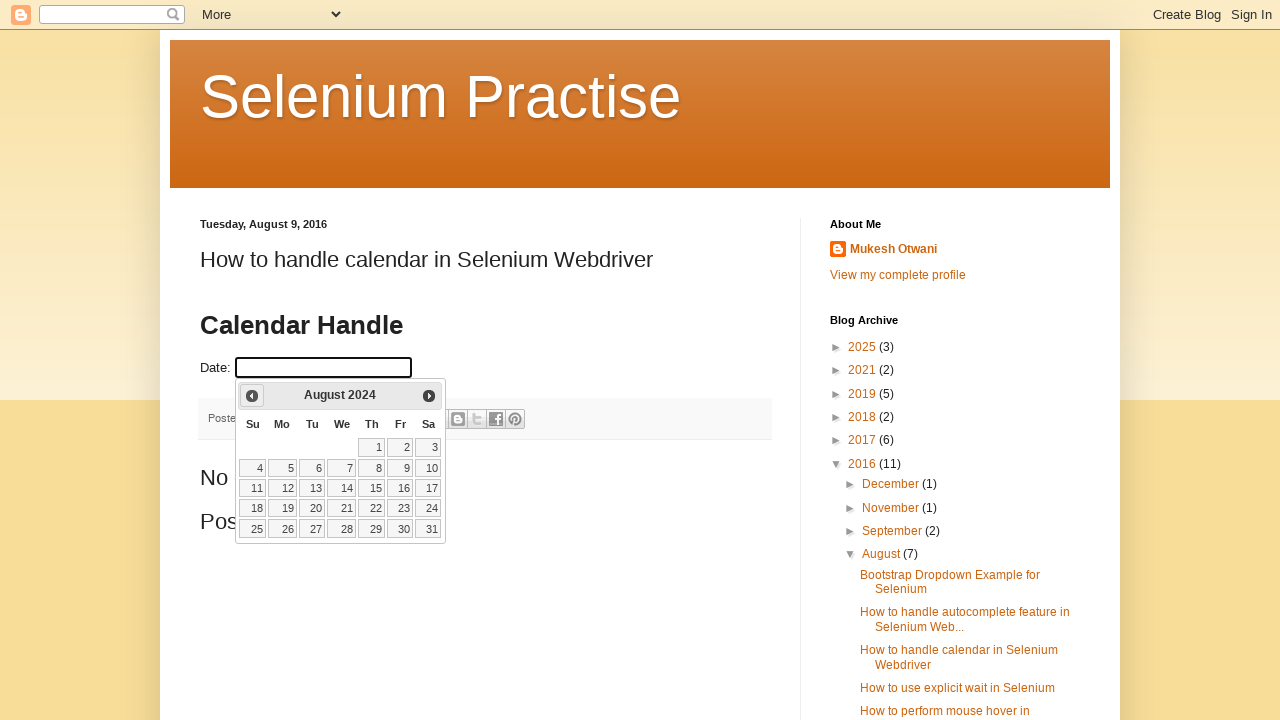

Updated month value: August
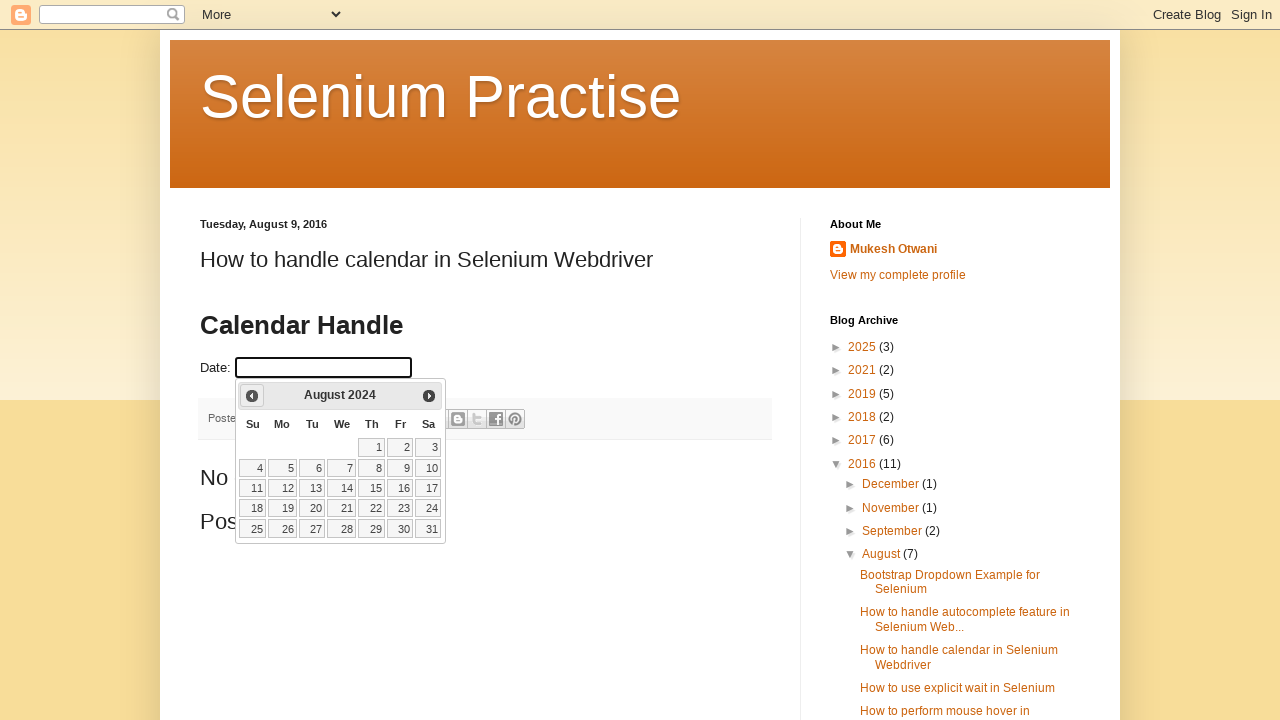

Updated year value: 2024
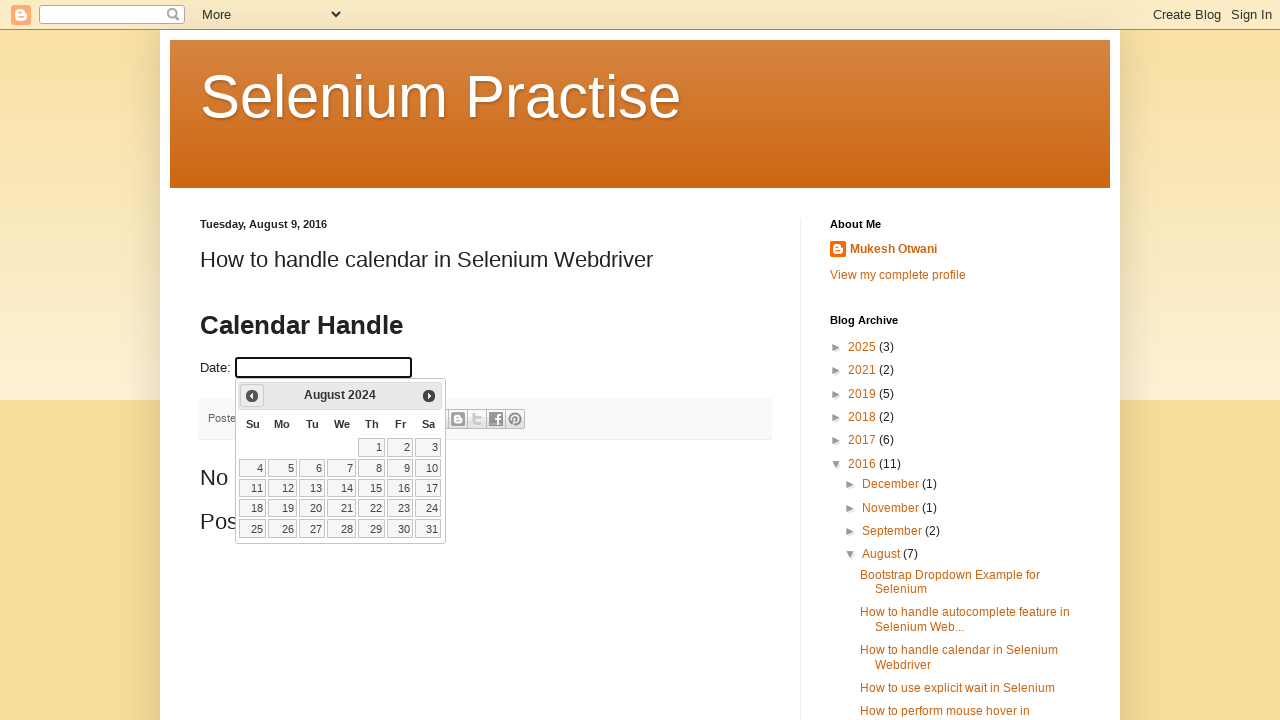

Clicked previous button to navigate to earlier month (current: August 2024) at (252, 396) on a[data-handler='prev']
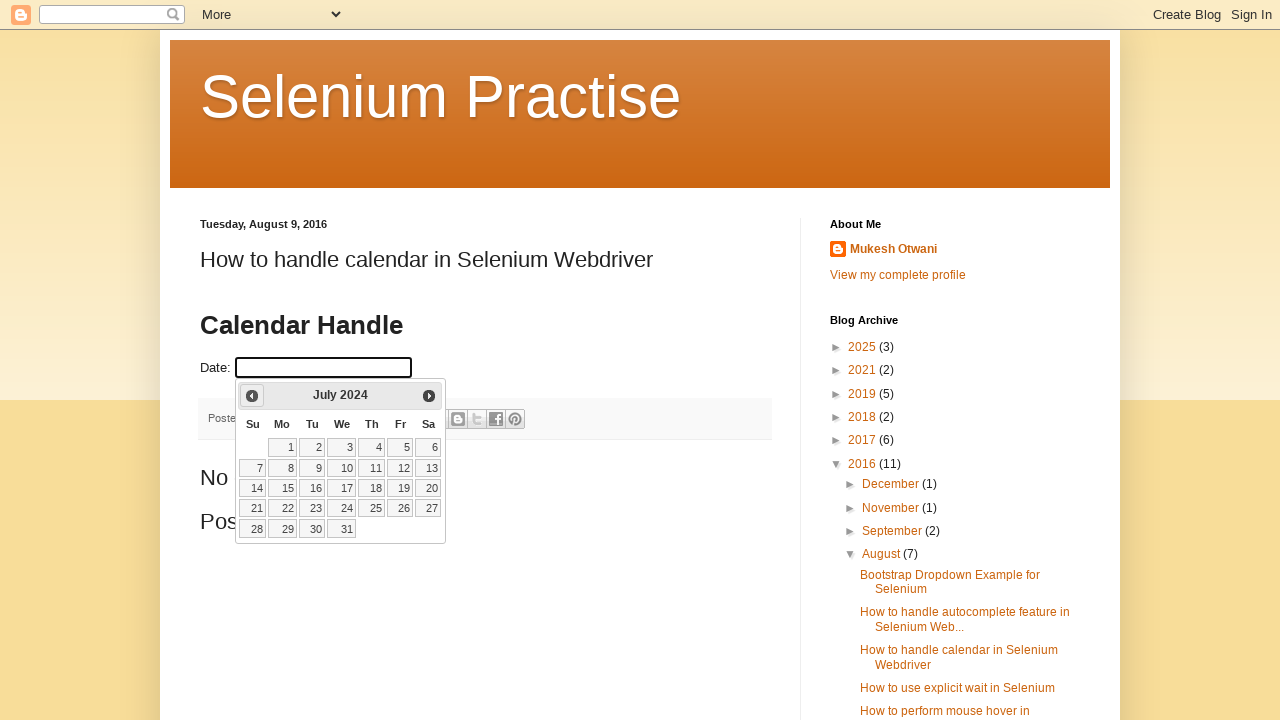

Updated month value: July
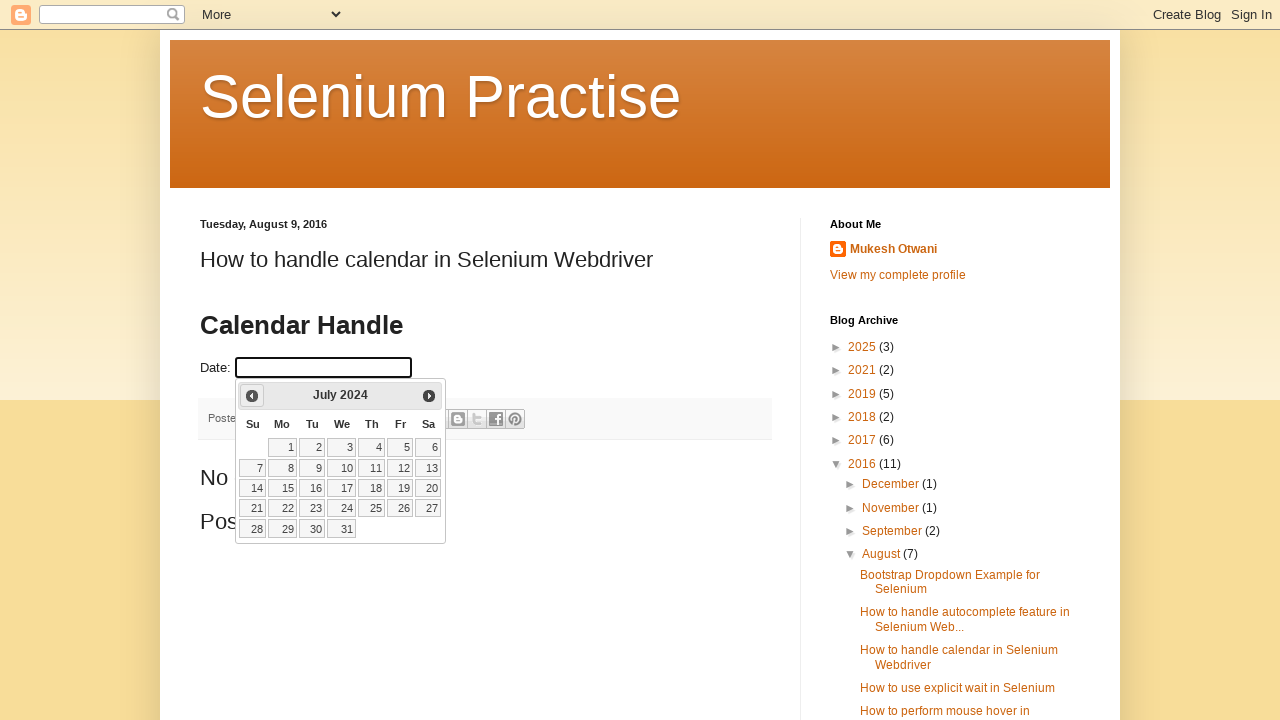

Updated year value: 2024
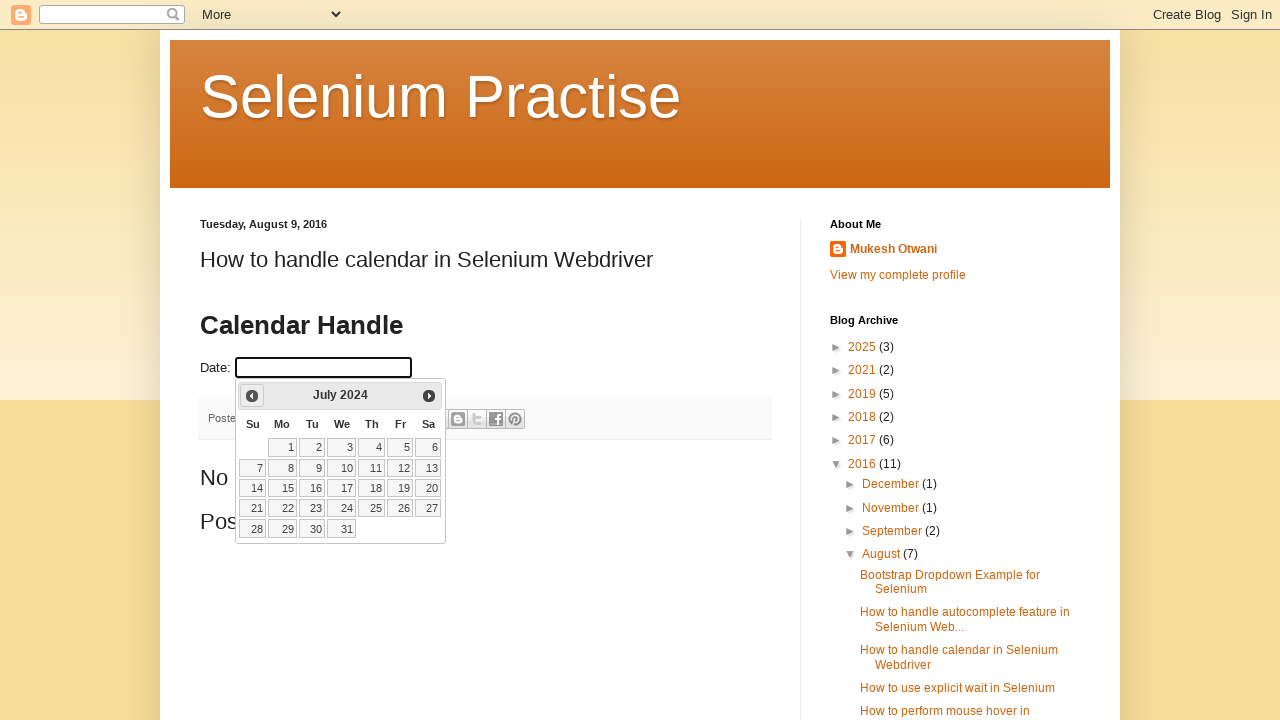

Clicked previous button to navigate to earlier month (current: July 2024) at (252, 396) on a[data-handler='prev']
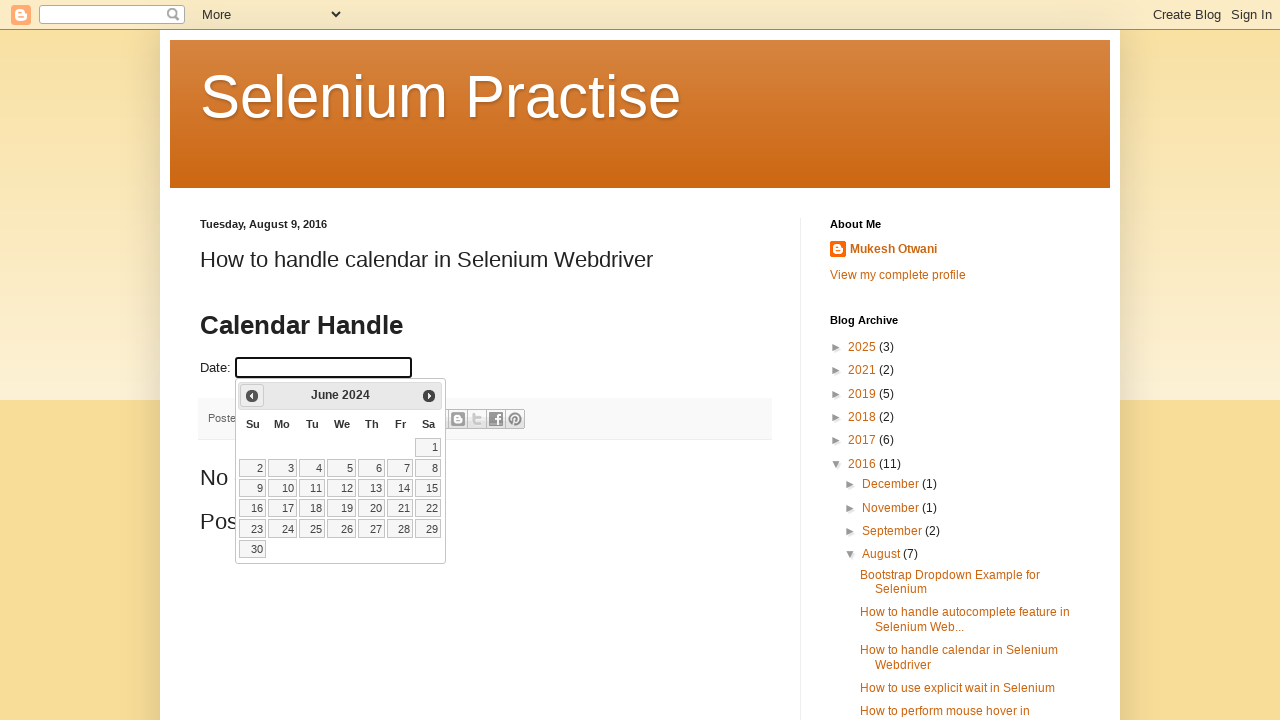

Updated month value: June
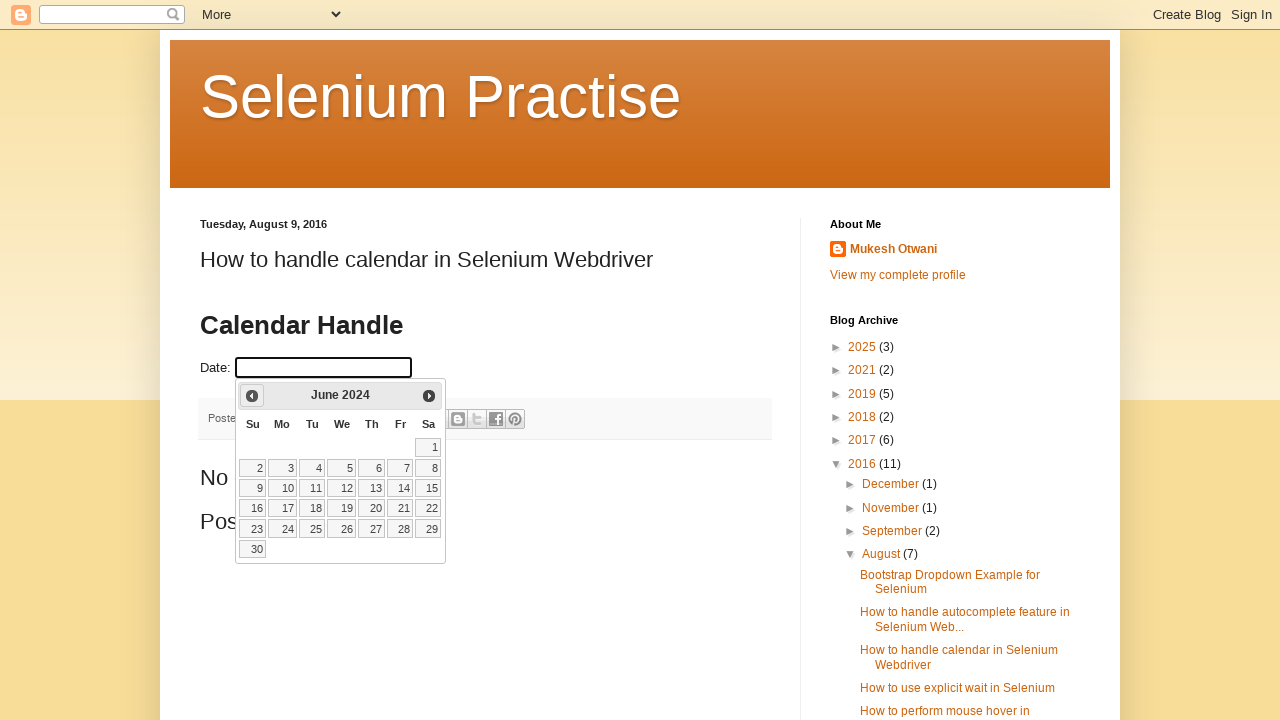

Updated year value: 2024
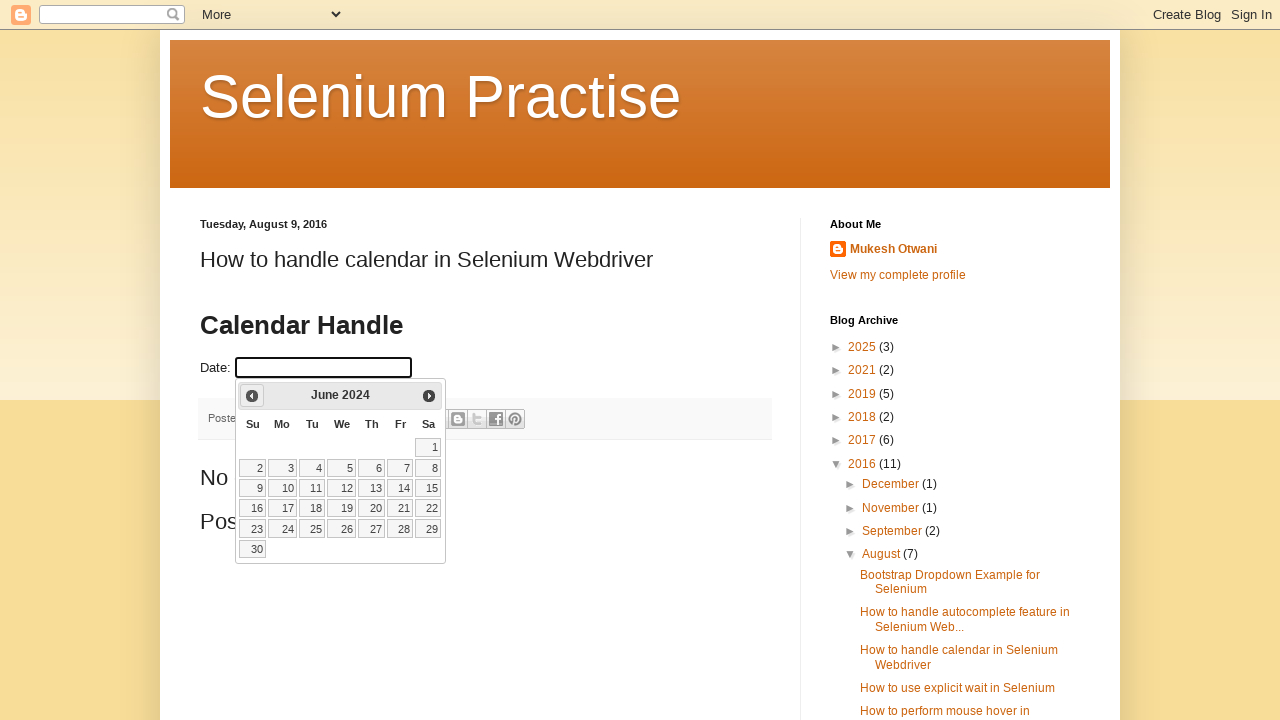

Clicked previous button to navigate to earlier month (current: June 2024) at (252, 396) on a[data-handler='prev']
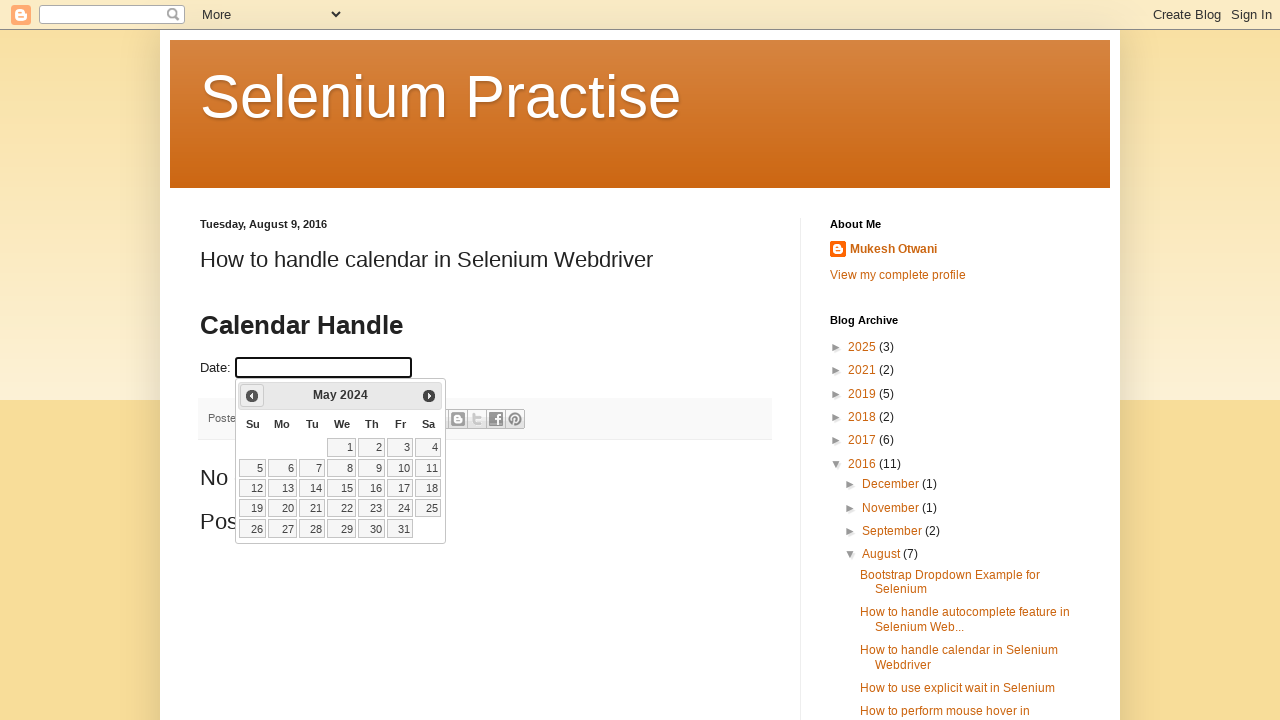

Updated month value: May
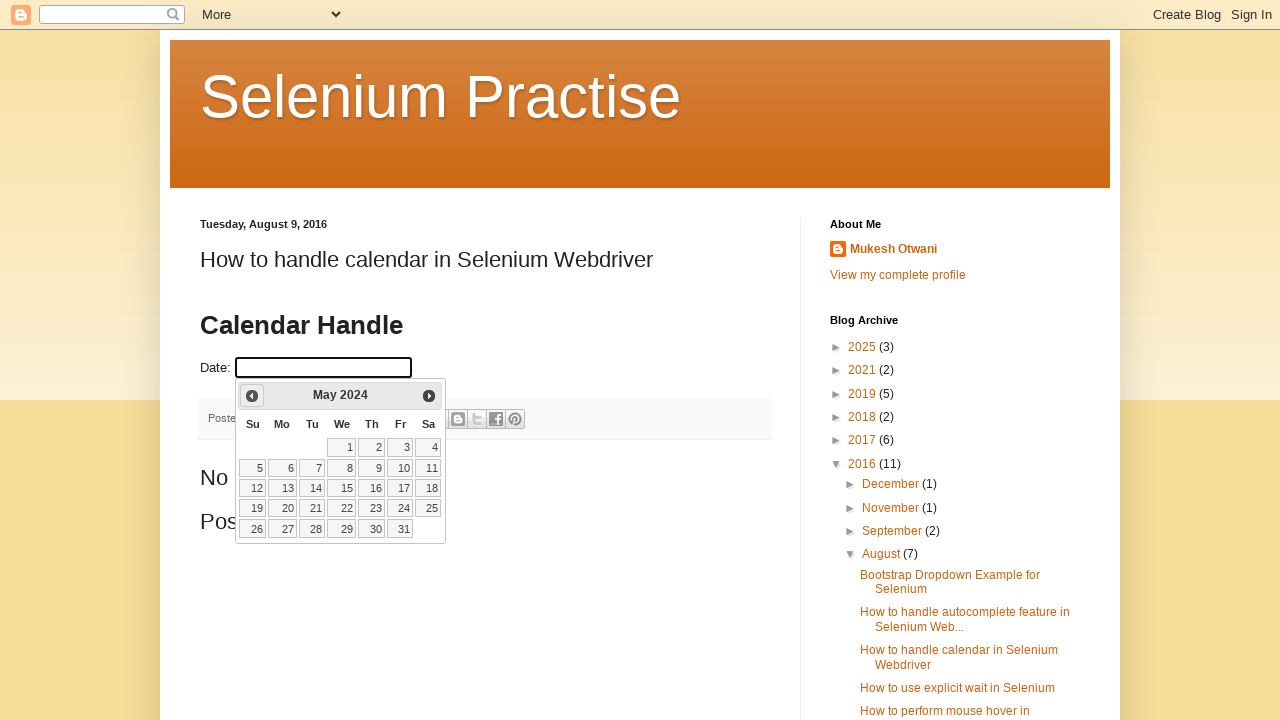

Updated year value: 2024
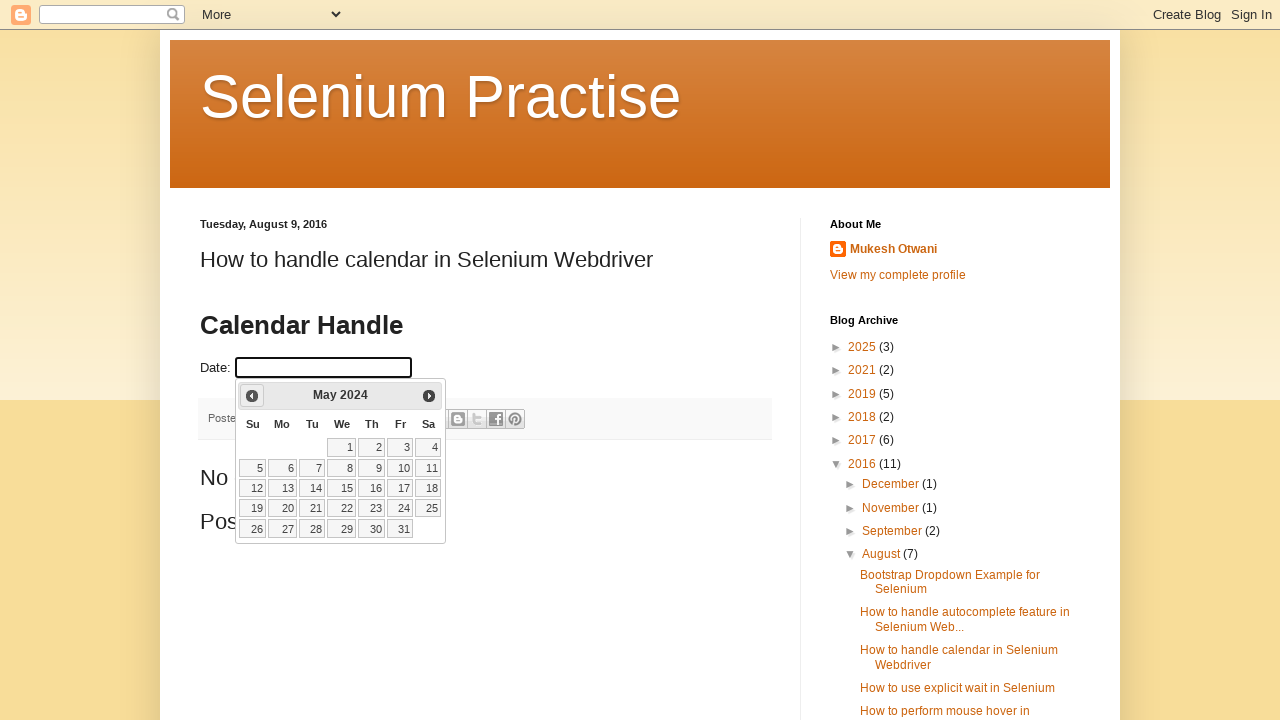

Clicked previous button to navigate to earlier month (current: May 2024) at (252, 396) on a[data-handler='prev']
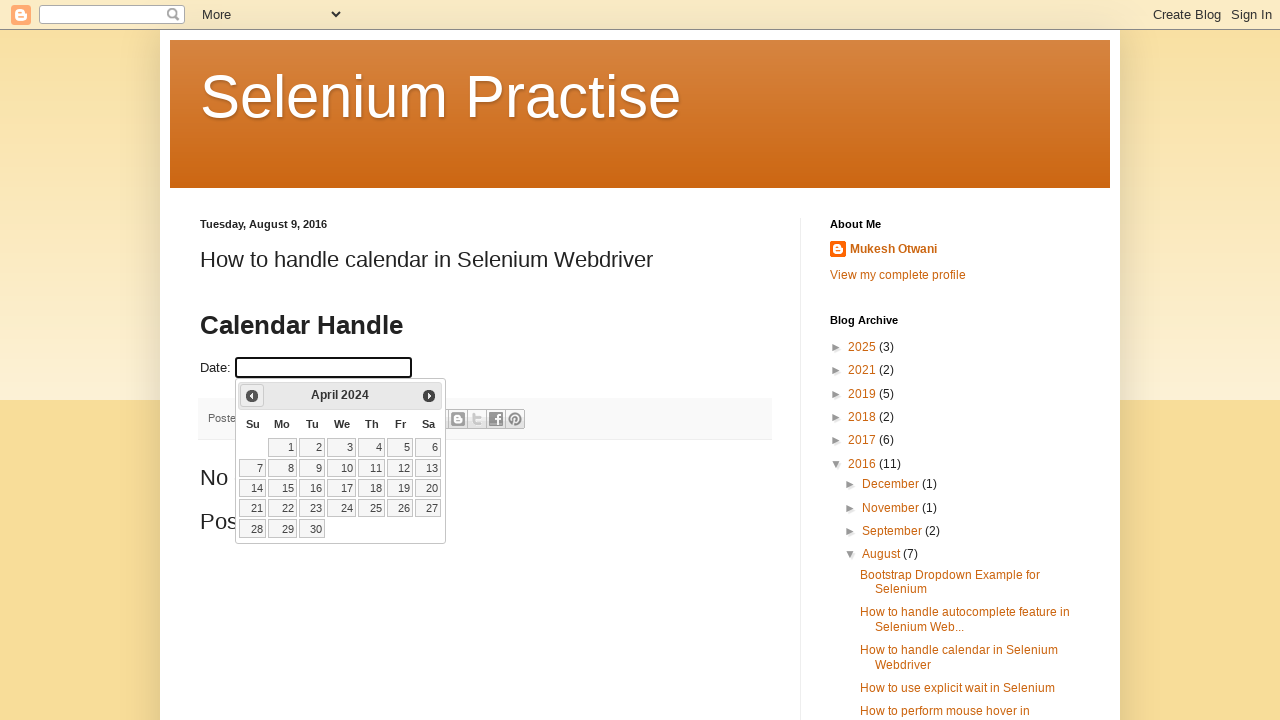

Updated month value: April
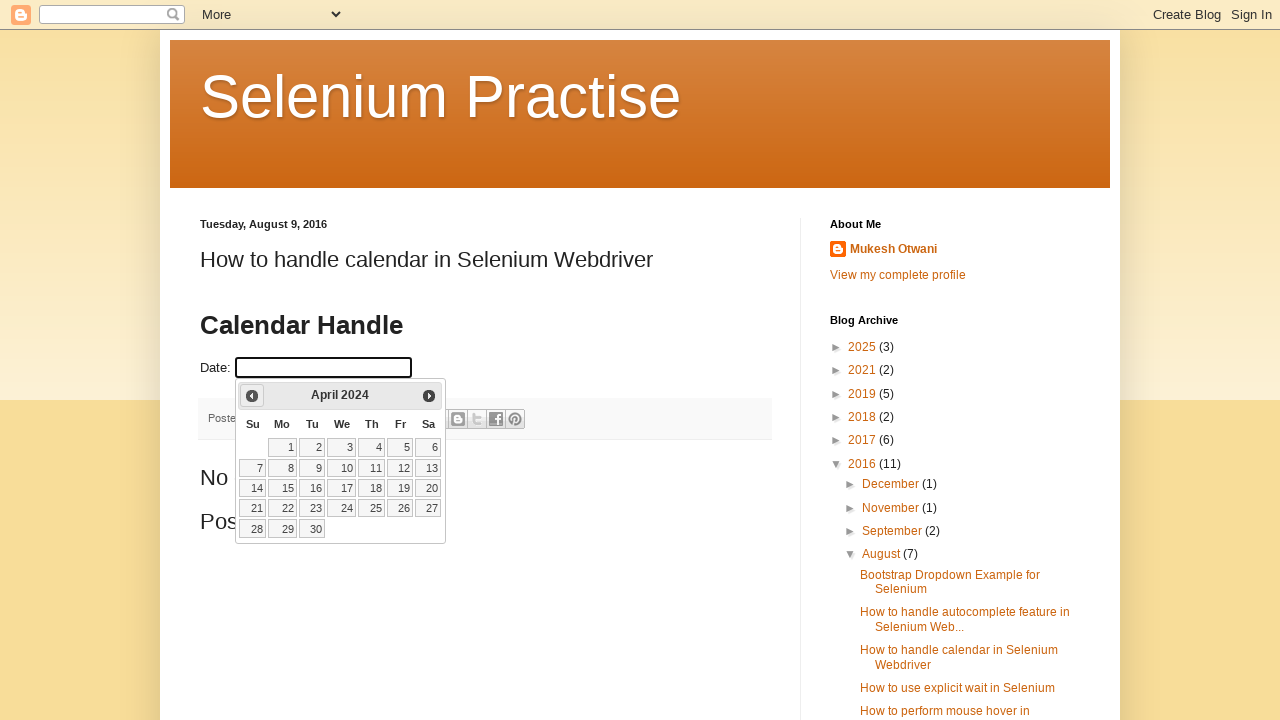

Updated year value: 2024
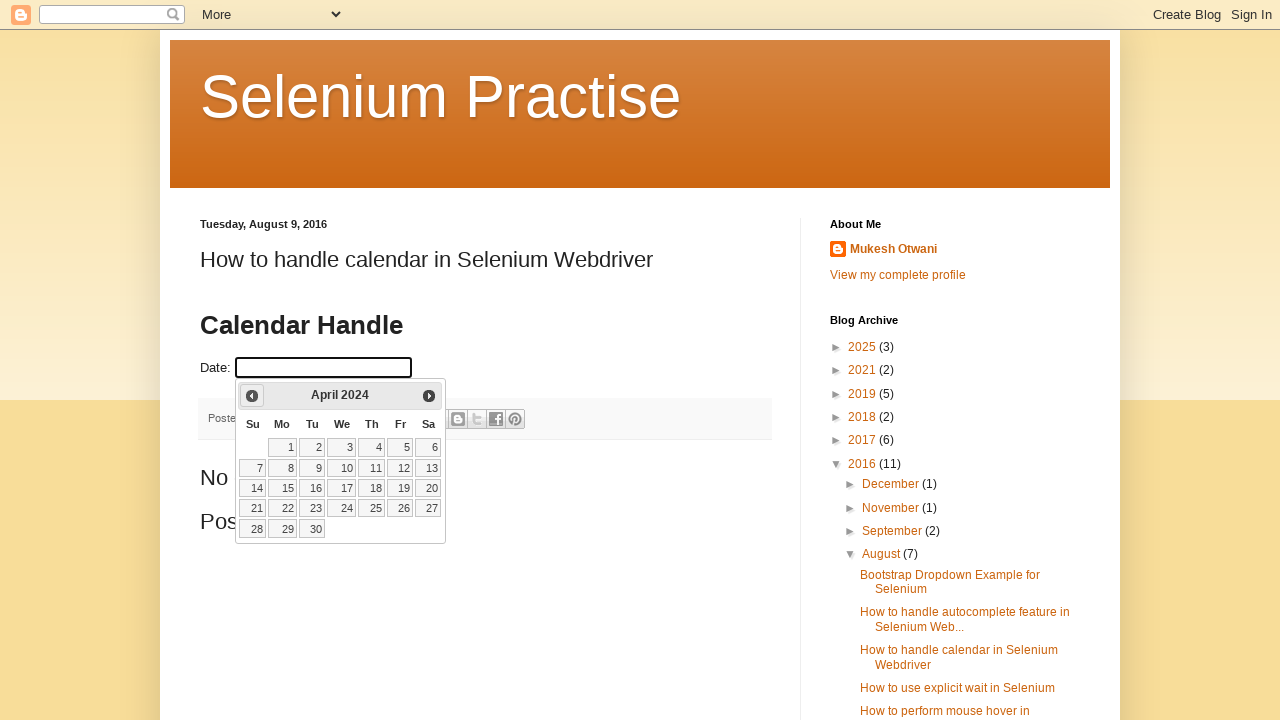

Clicked previous button to navigate to earlier month (current: April 2024) at (252, 396) on a[data-handler='prev']
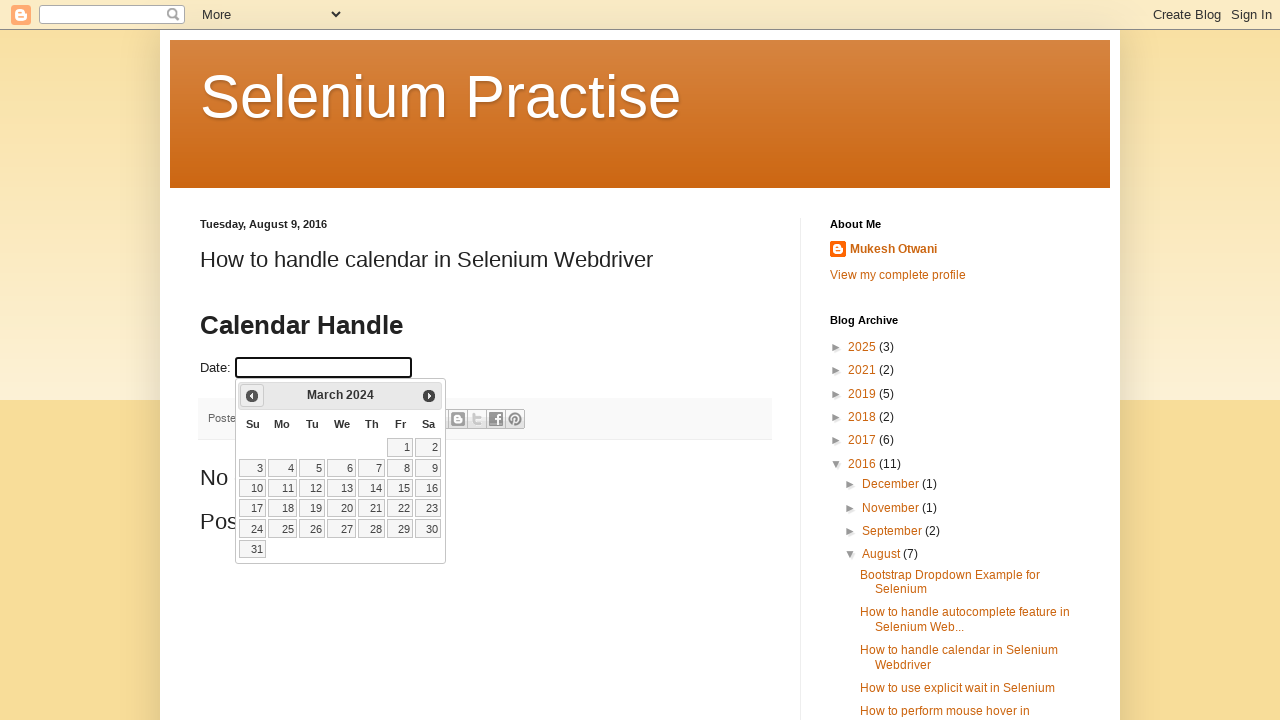

Updated month value: March
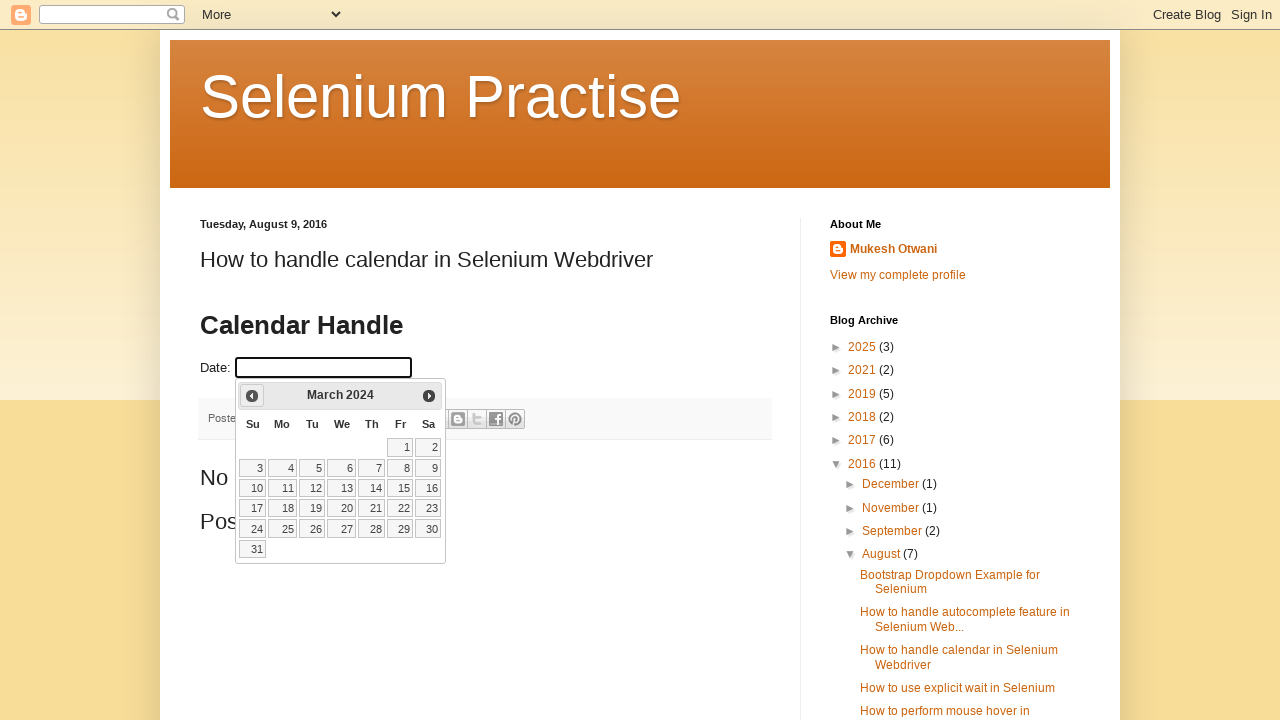

Updated year value: 2024
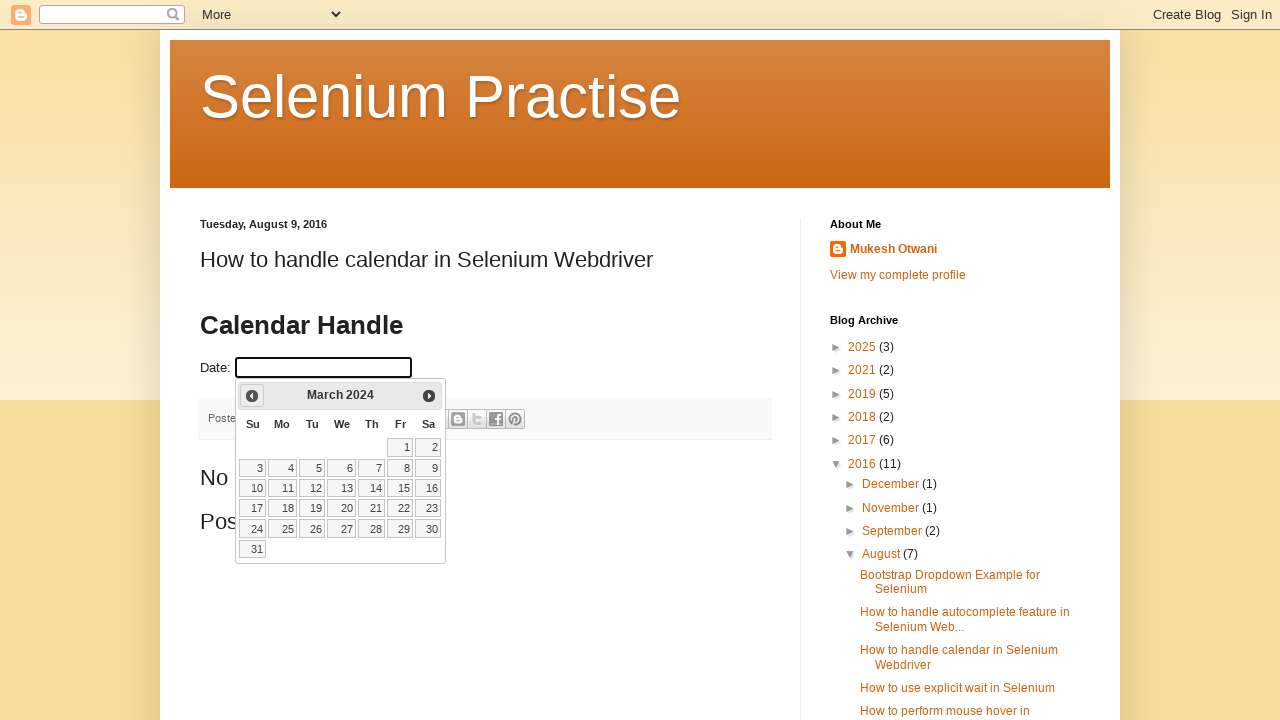

Clicked previous button to navigate to earlier month (current: March 2024) at (252, 396) on a[data-handler='prev']
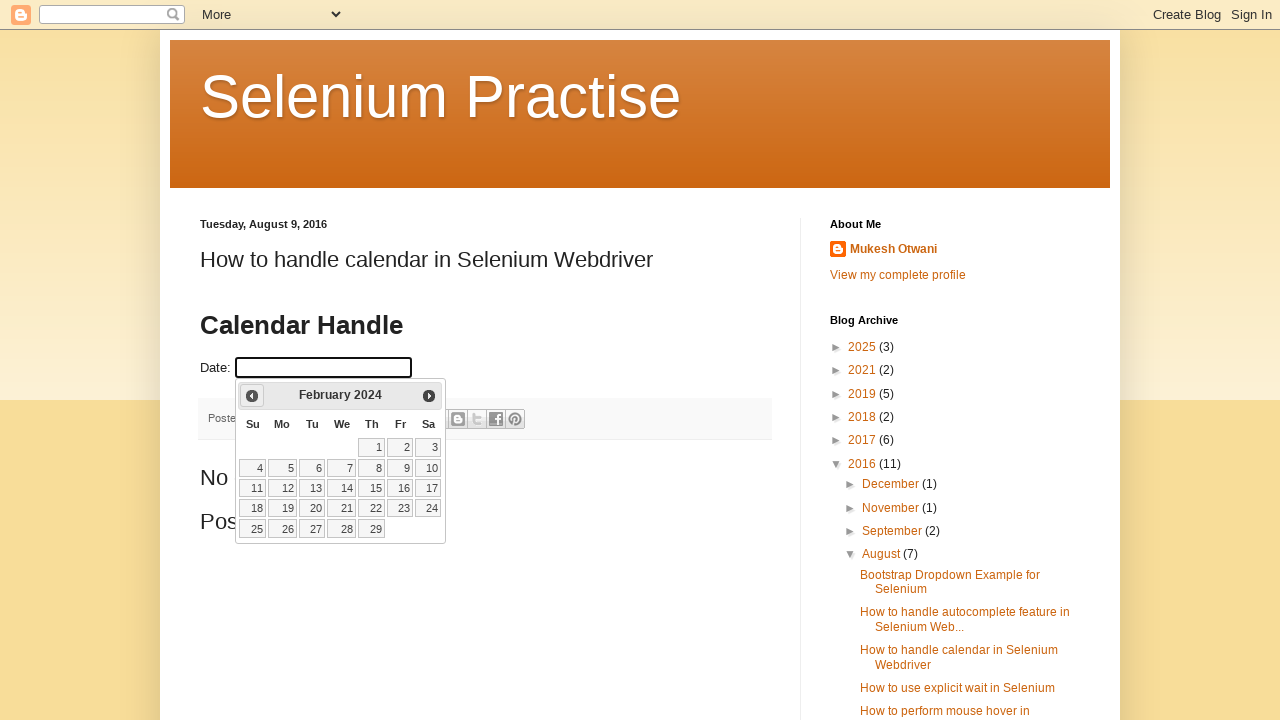

Updated month value: February
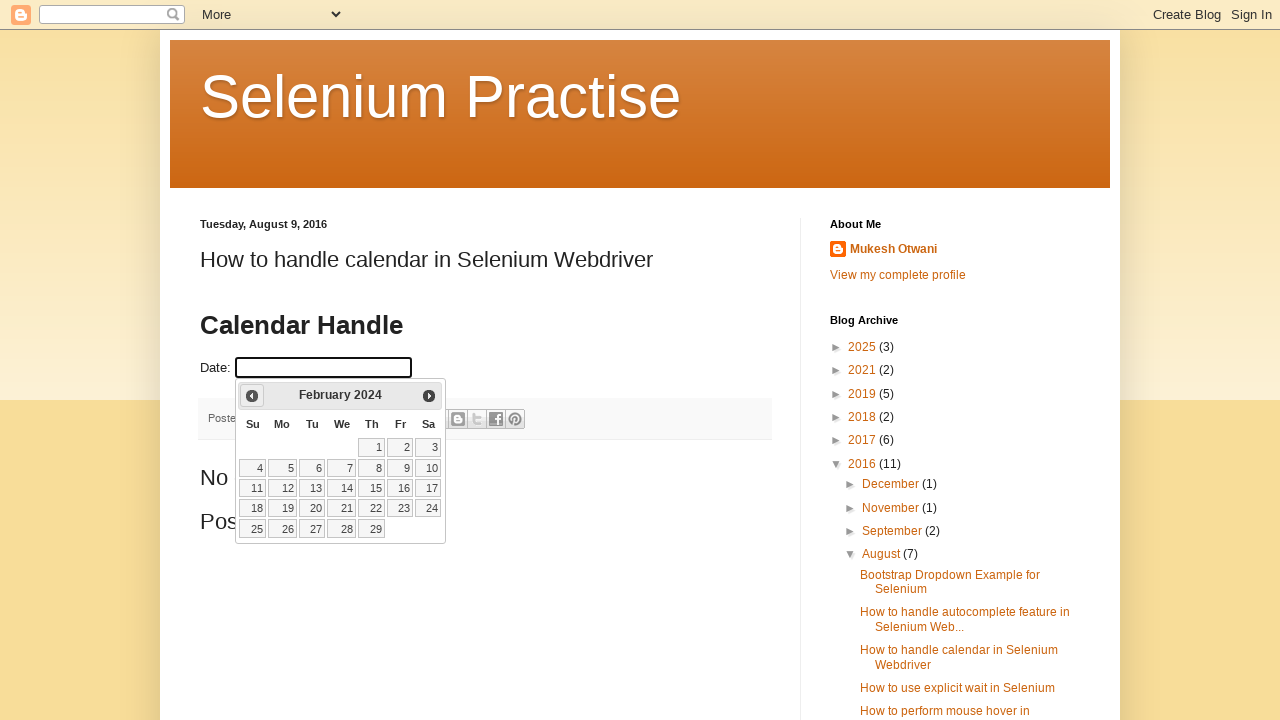

Updated year value: 2024
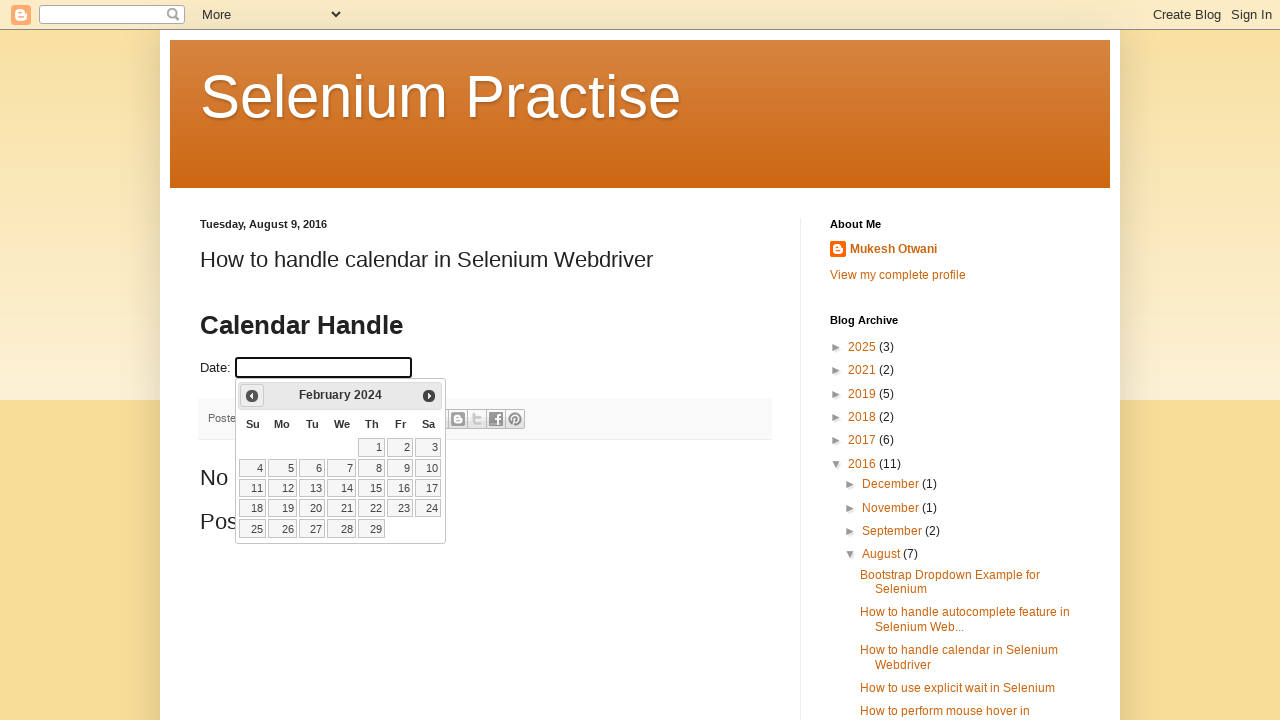

Clicked previous button to navigate to earlier month (current: February 2024) at (252, 396) on a[data-handler='prev']
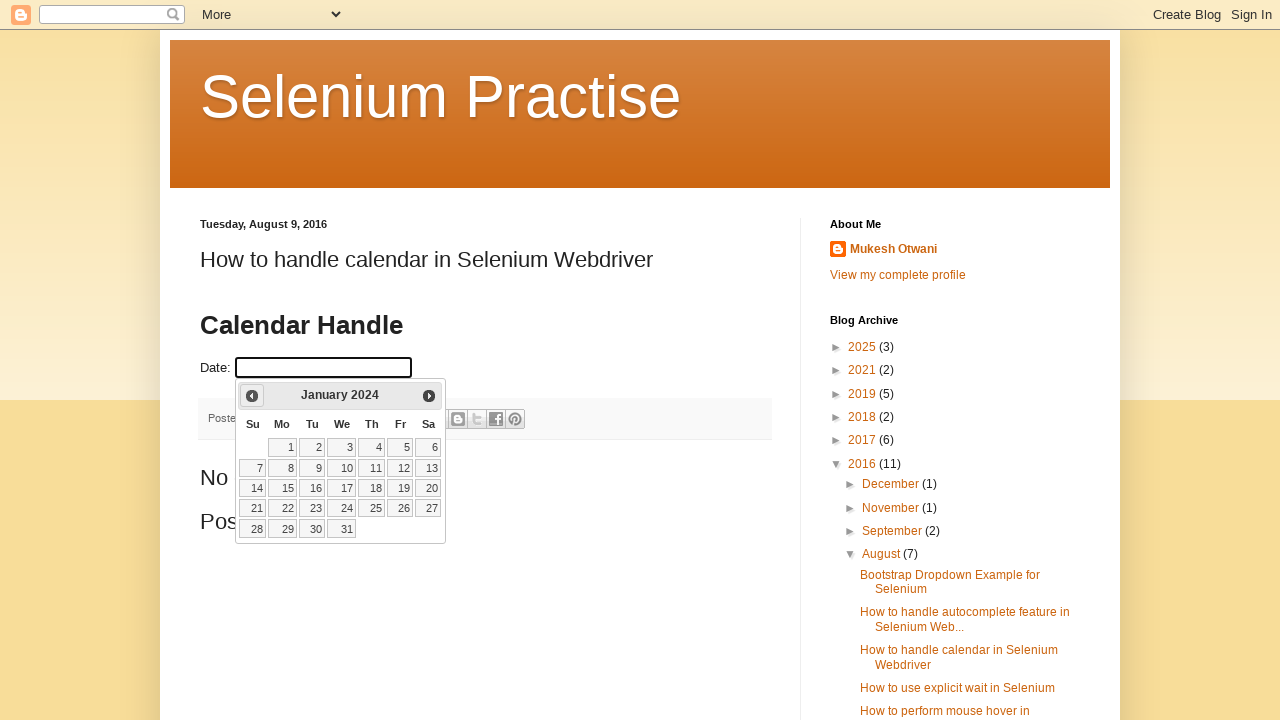

Updated month value: January
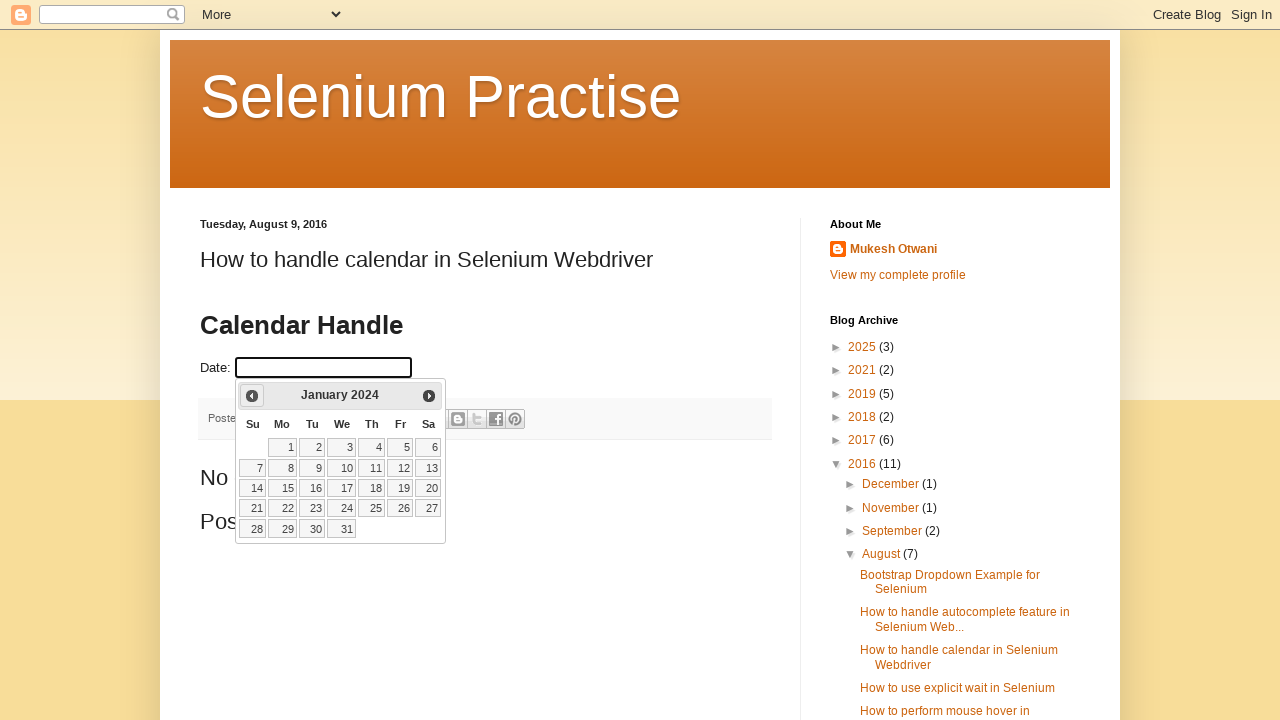

Updated year value: 2024
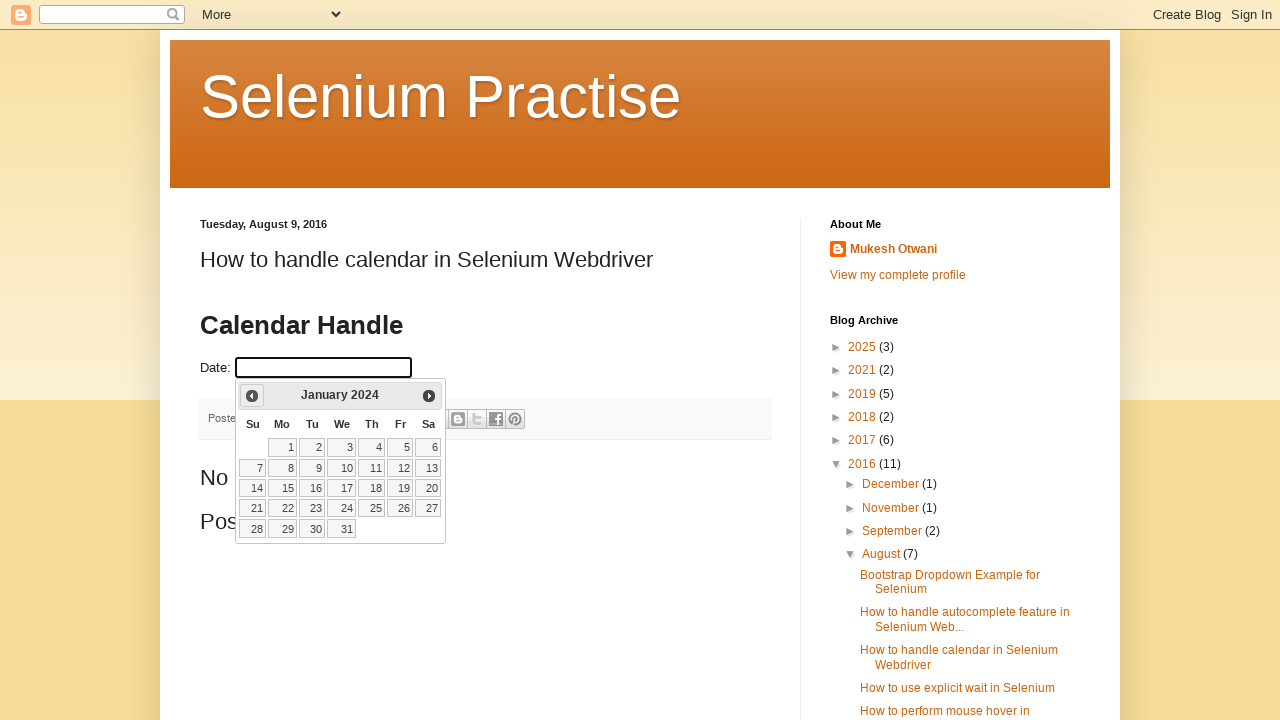

Clicked previous button to navigate to earlier month (current: January 2024) at (252, 396) on a[data-handler='prev']
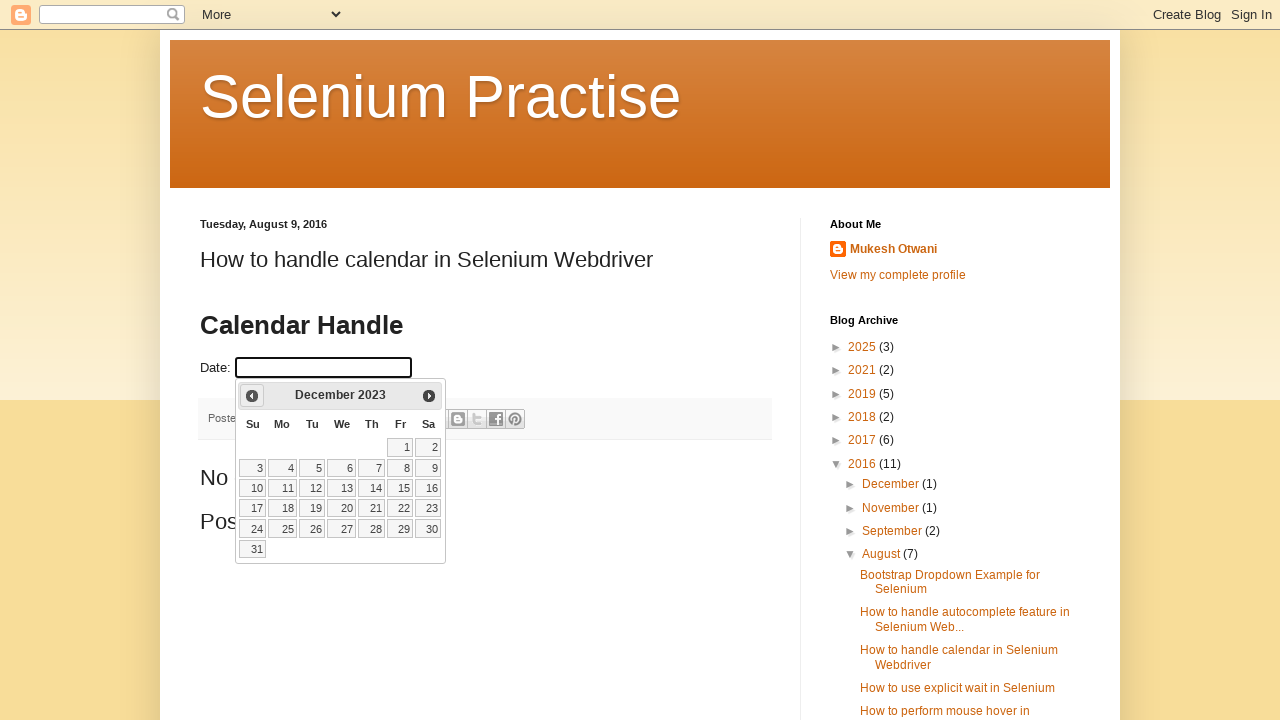

Updated month value: December
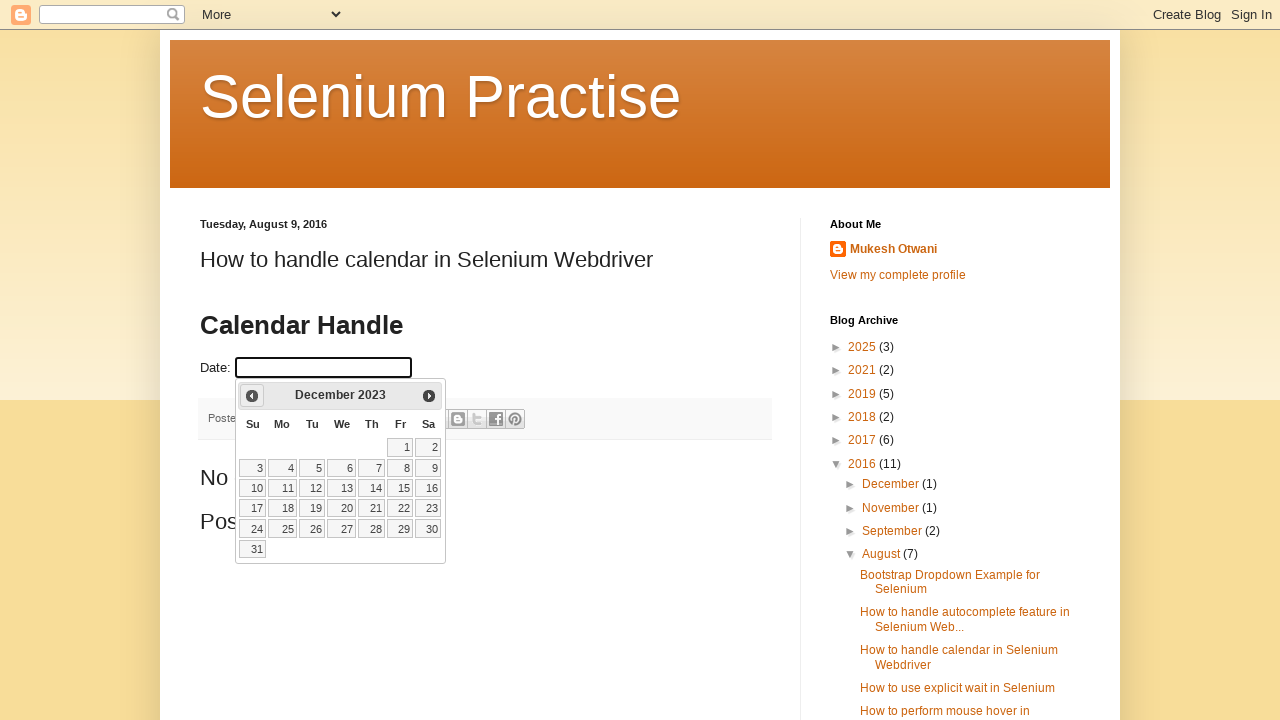

Updated year value: 2023
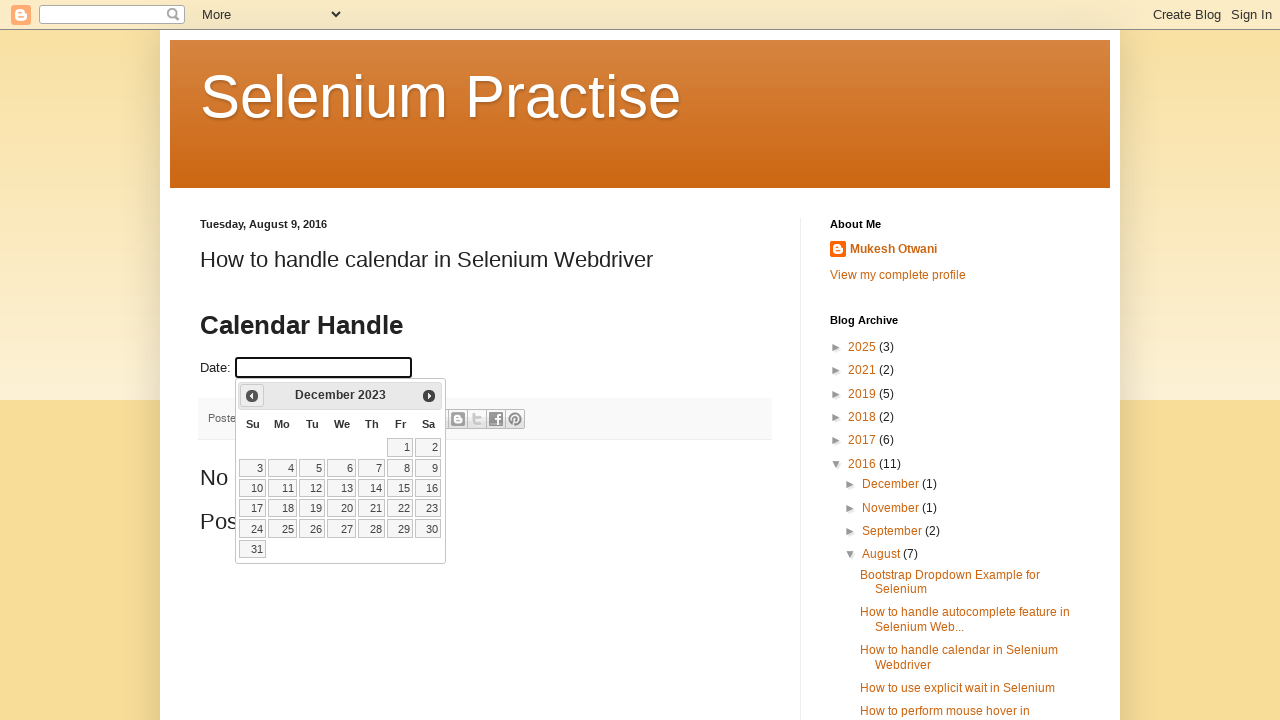

Clicked previous button to navigate to earlier month (current: December 2023) at (252, 396) on a[data-handler='prev']
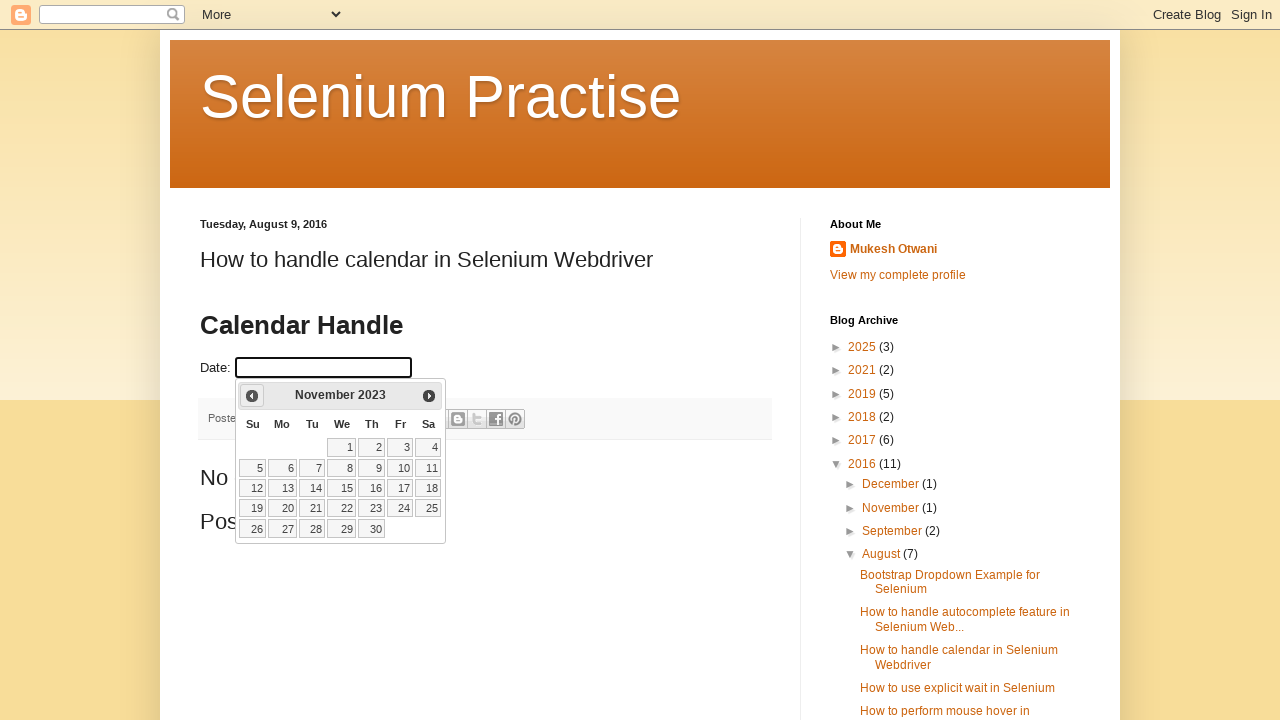

Updated month value: November
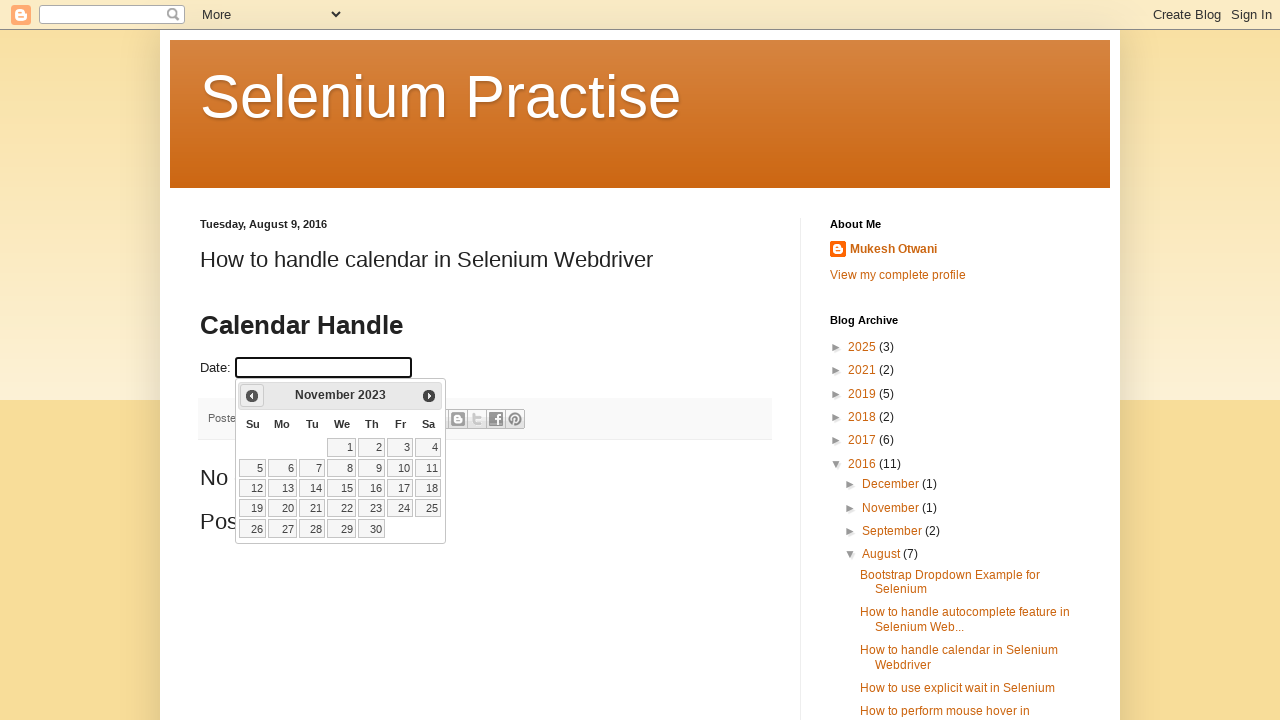

Updated year value: 2023
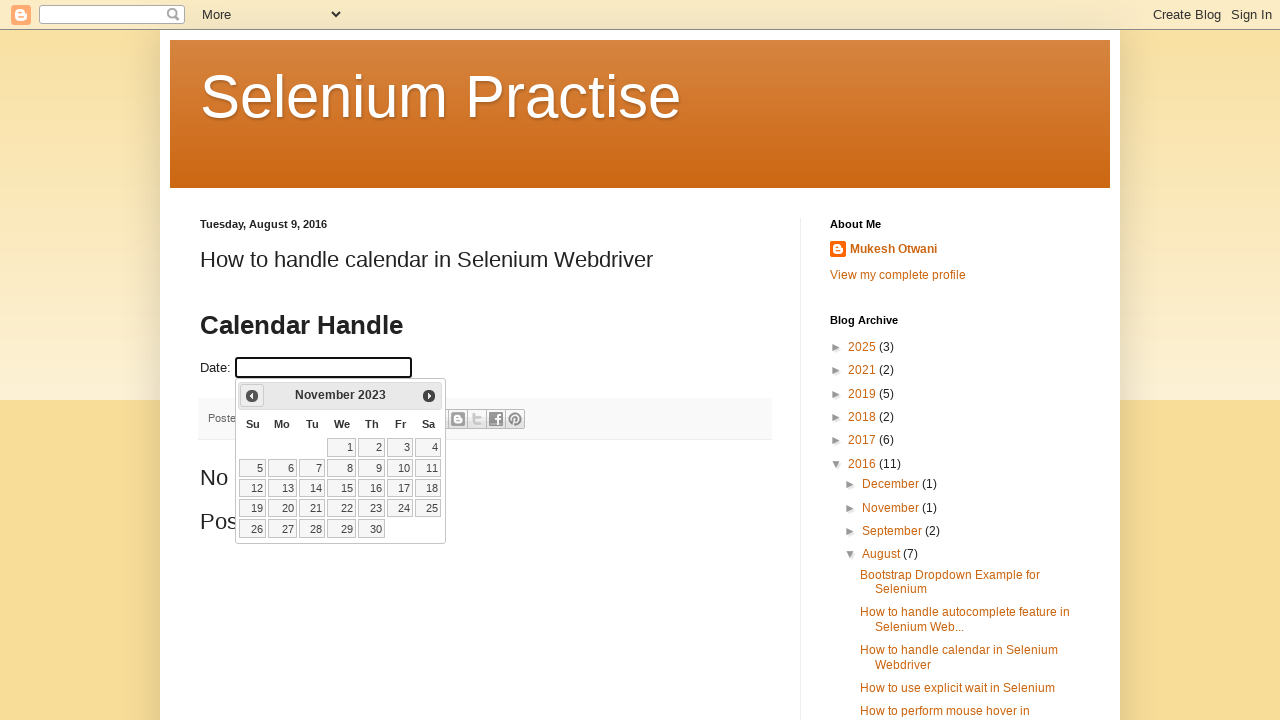

Clicked previous button to navigate to earlier month (current: November 2023) at (252, 396) on a[data-handler='prev']
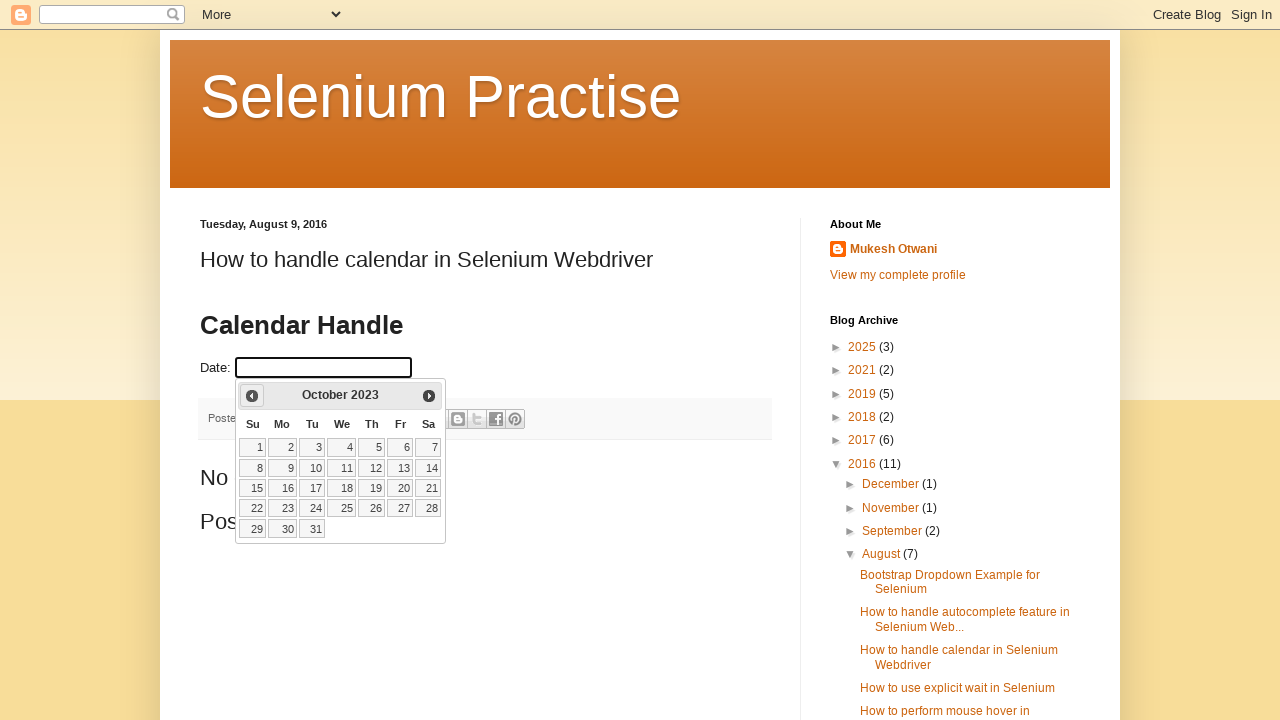

Updated month value: October
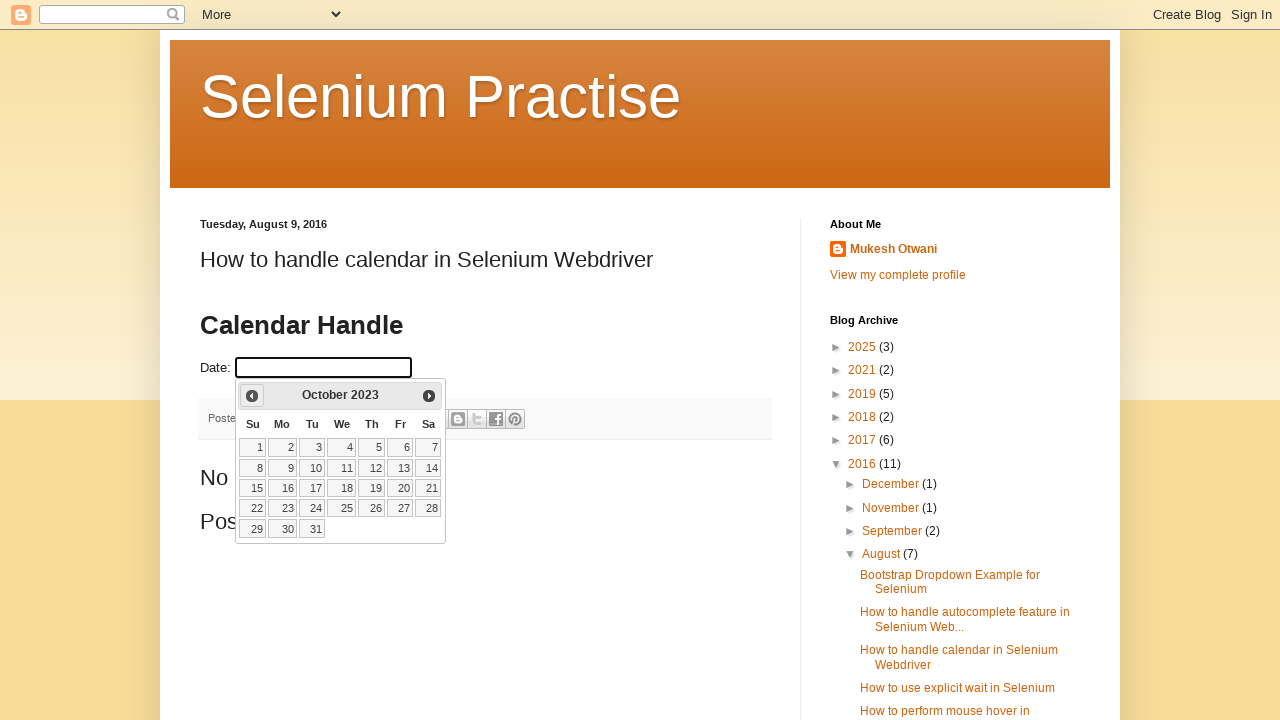

Updated year value: 2023
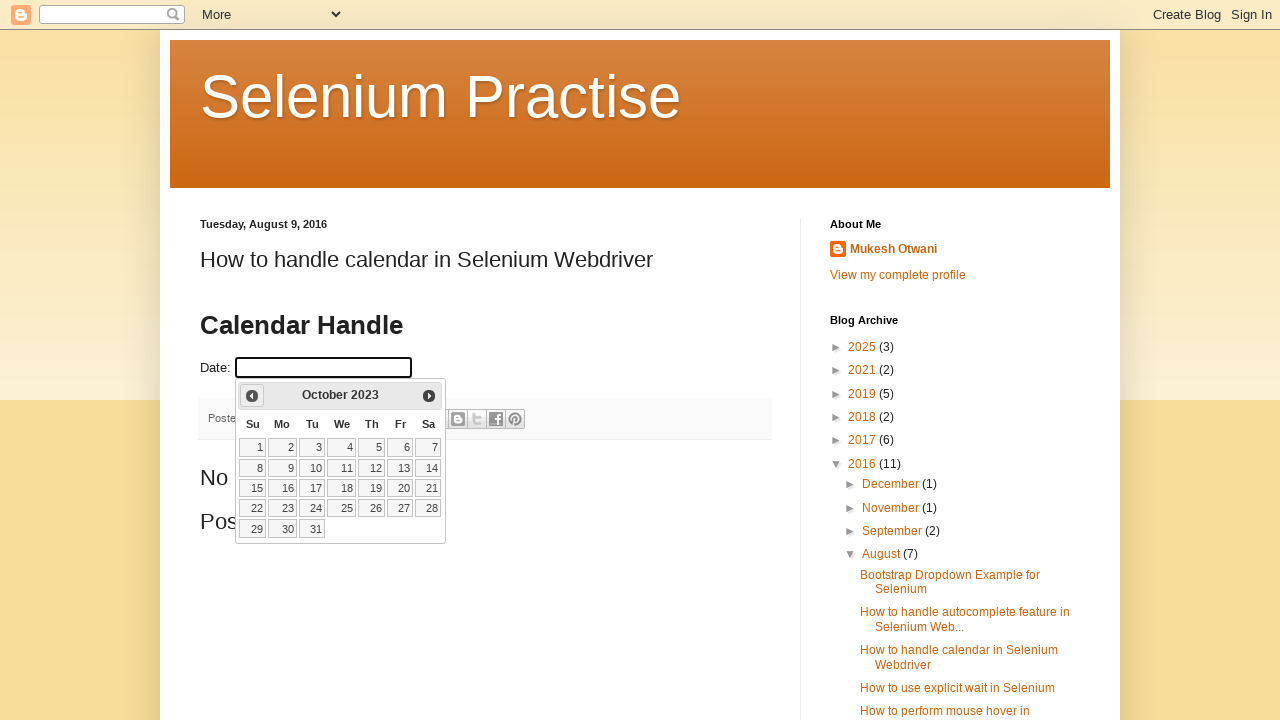

Clicked previous button to navigate to earlier month (current: October 2023) at (252, 396) on a[data-handler='prev']
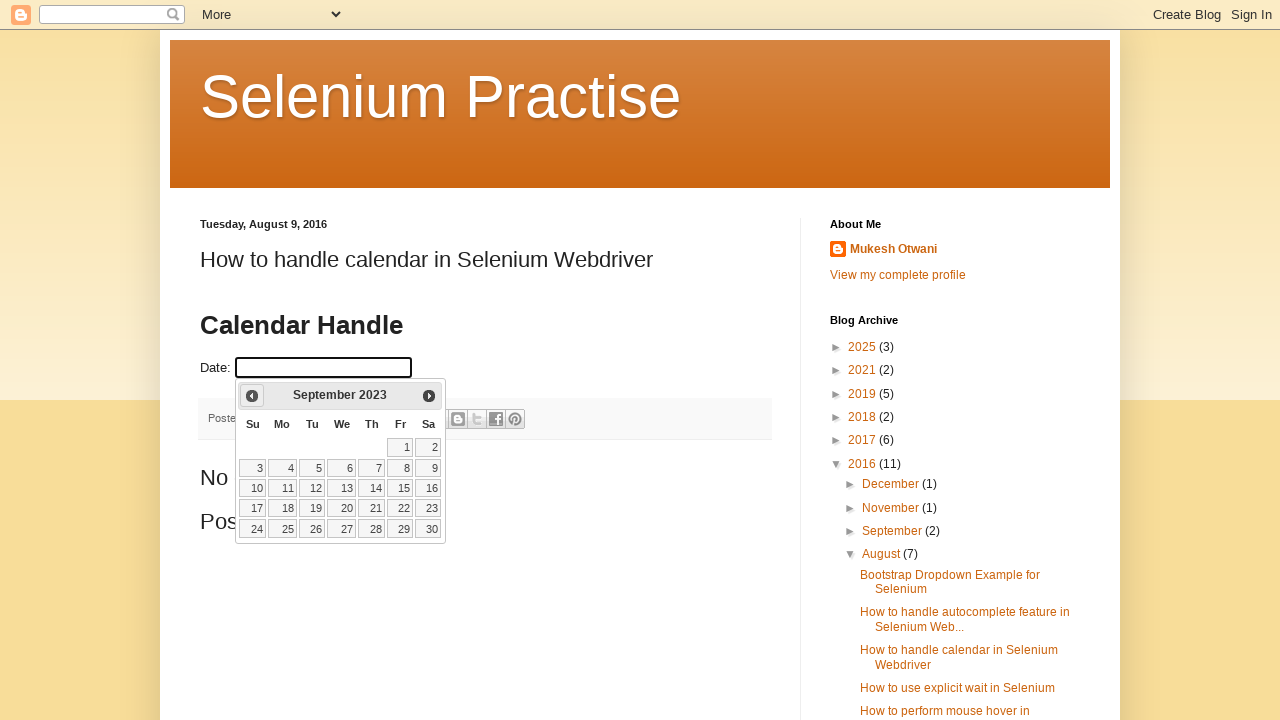

Updated month value: September
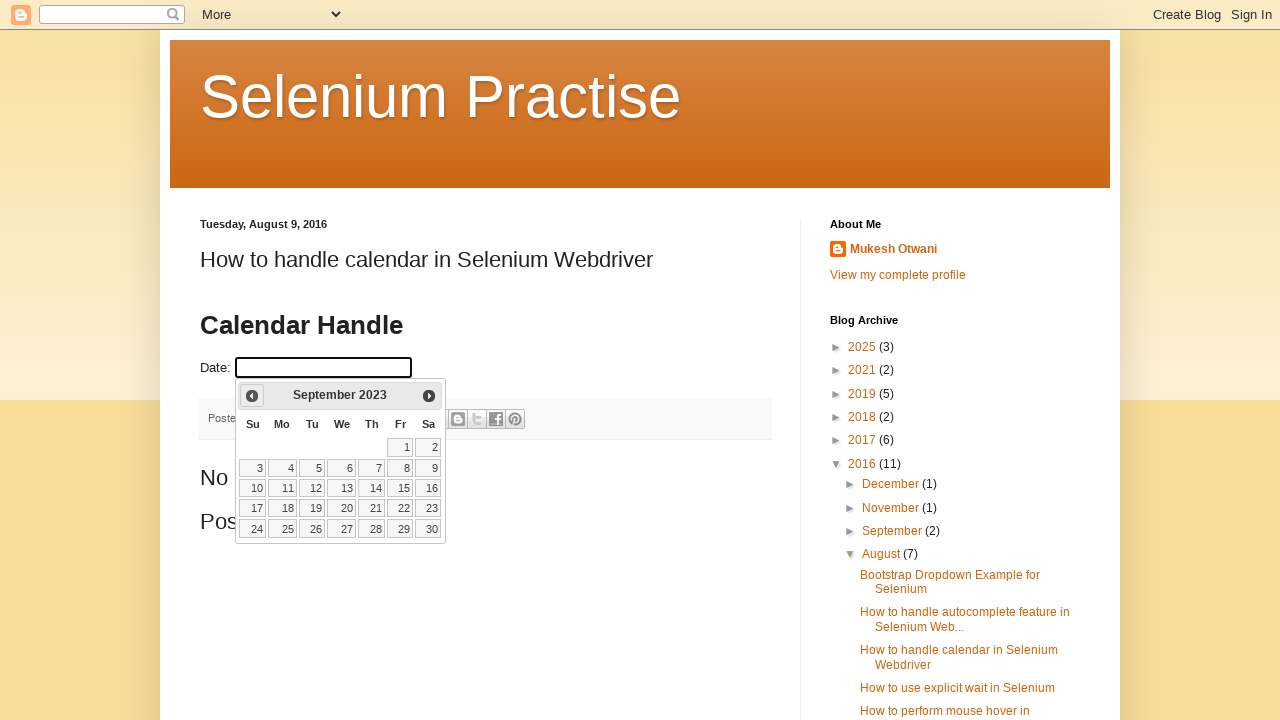

Updated year value: 2023
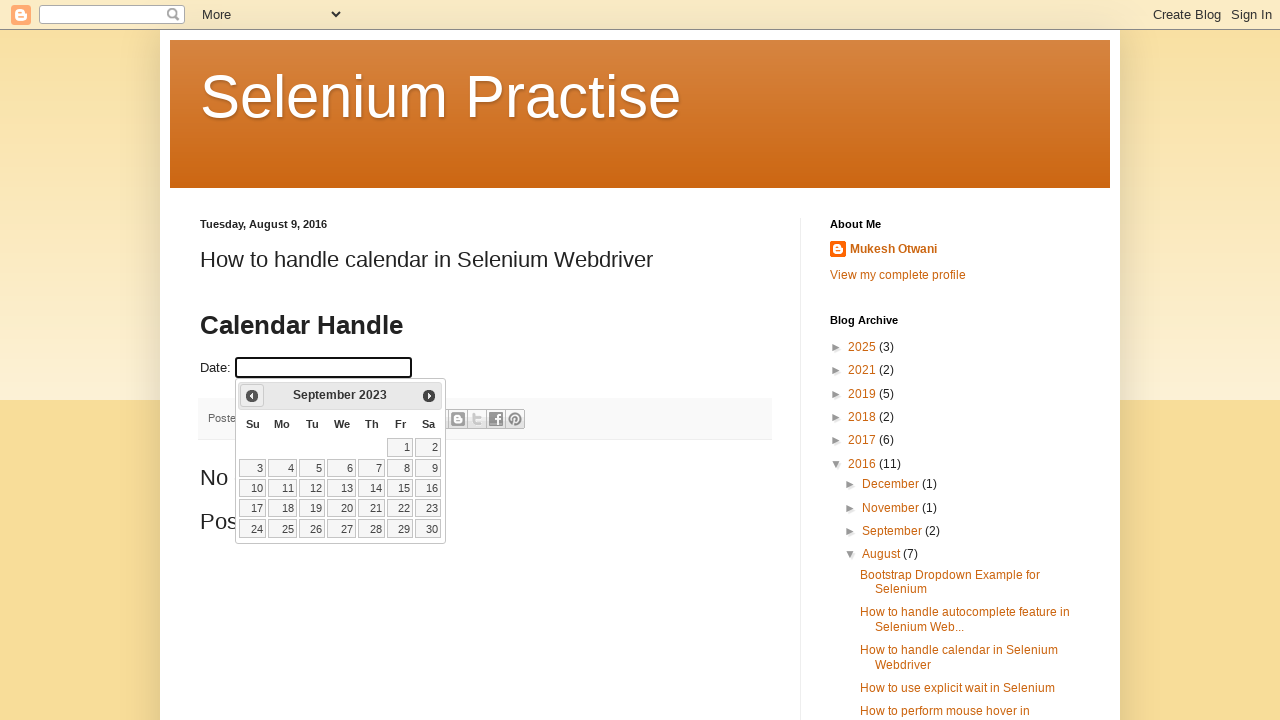

Clicked previous button to navigate to earlier month (current: September 2023) at (252, 396) on a[data-handler='prev']
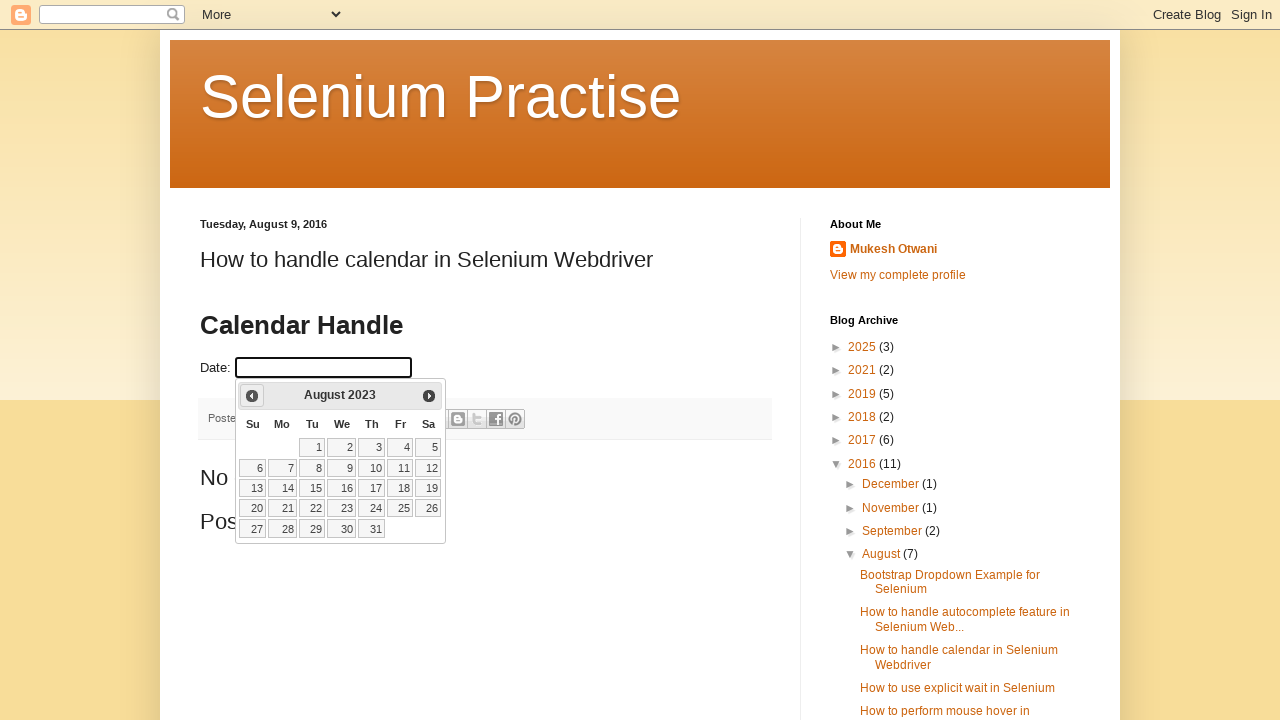

Updated month value: August
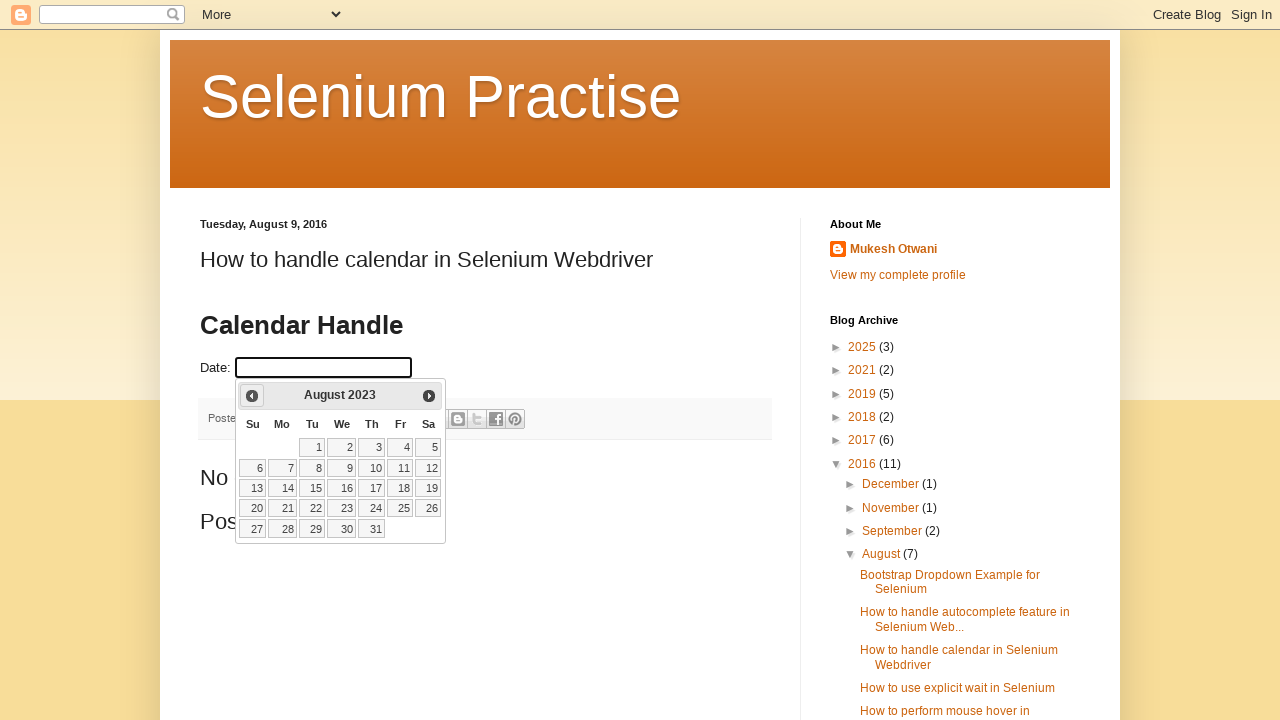

Updated year value: 2023
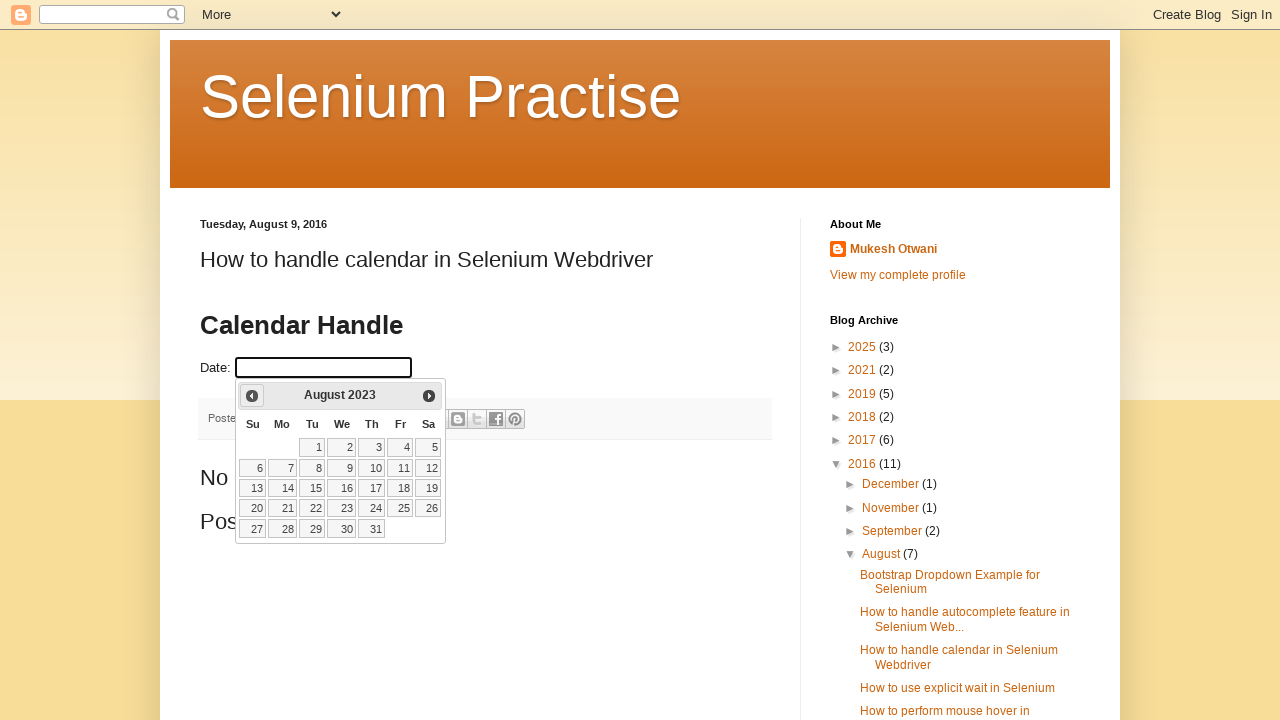

Clicked previous button to navigate to earlier month (current: August 2023) at (252, 396) on a[data-handler='prev']
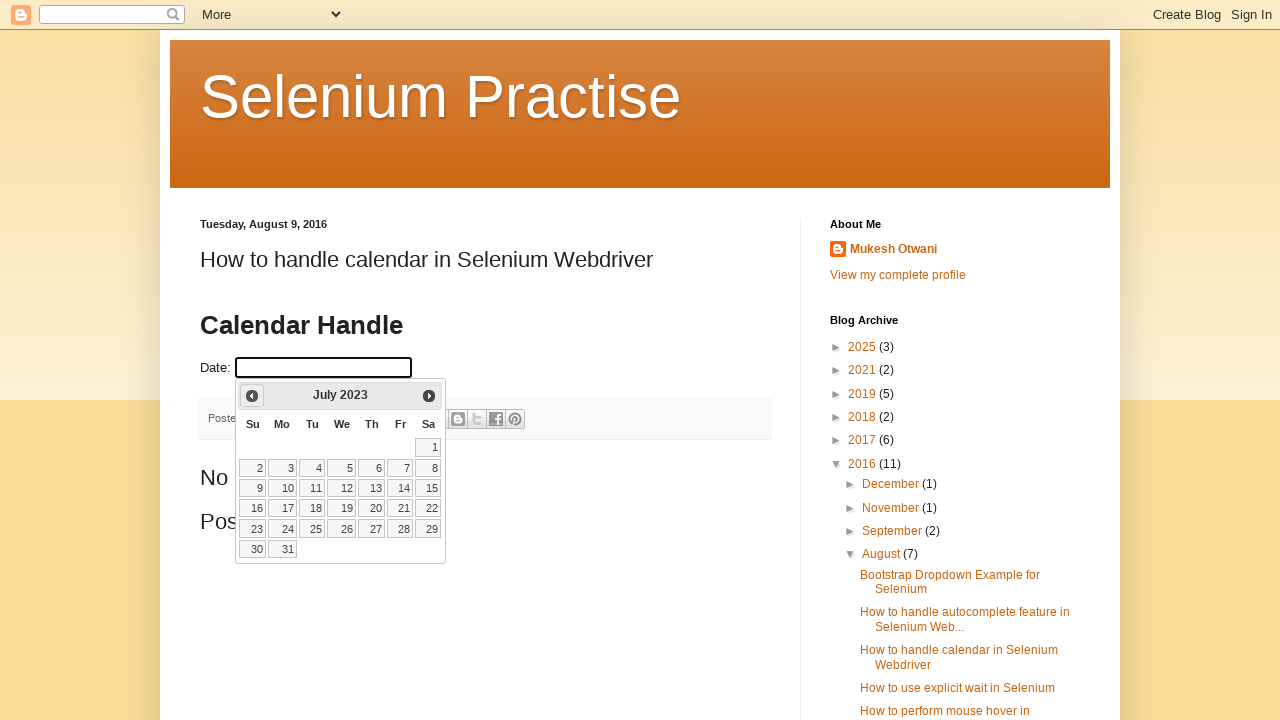

Updated month value: July
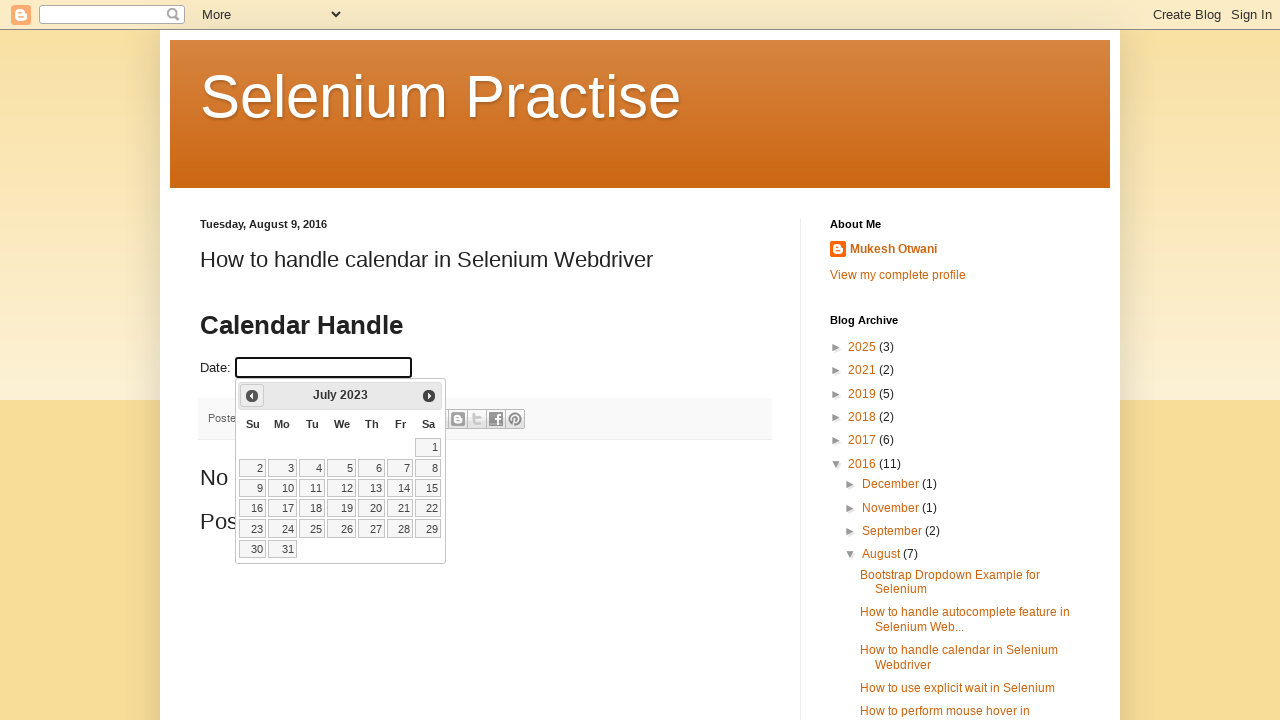

Updated year value: 2023
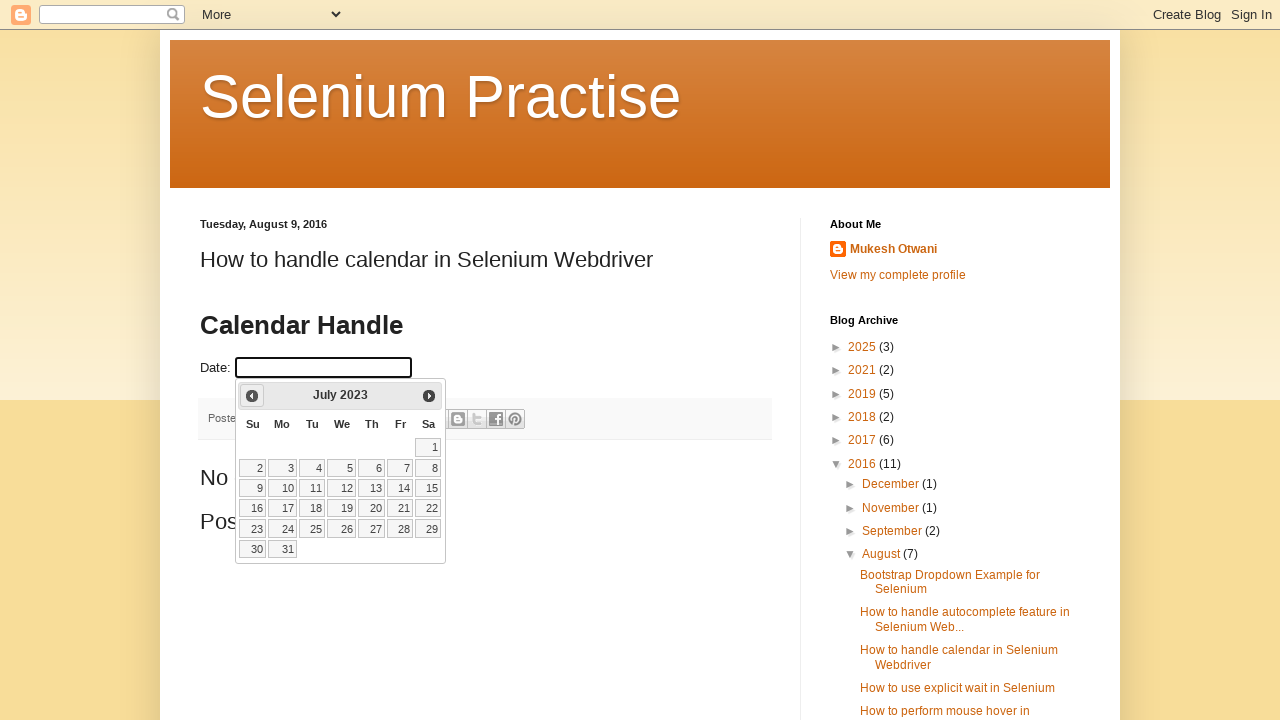

Clicked previous button to navigate to earlier month (current: July 2023) at (252, 396) on a[data-handler='prev']
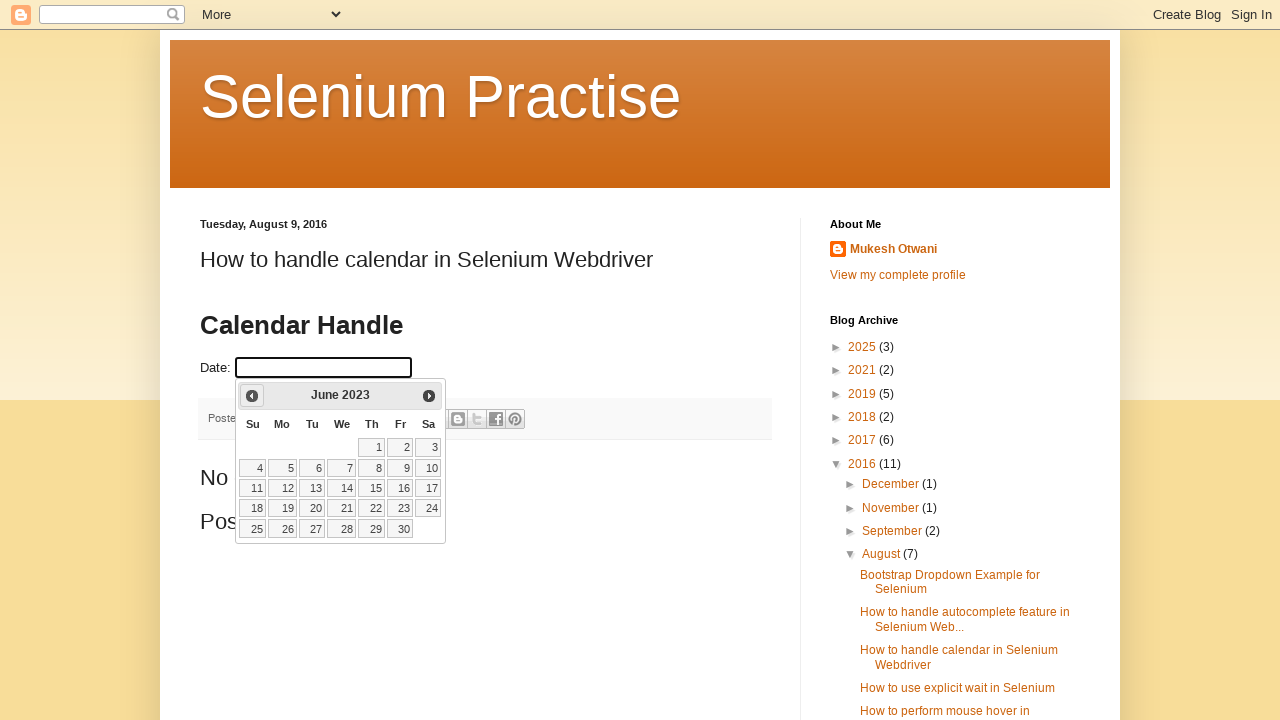

Updated month value: June
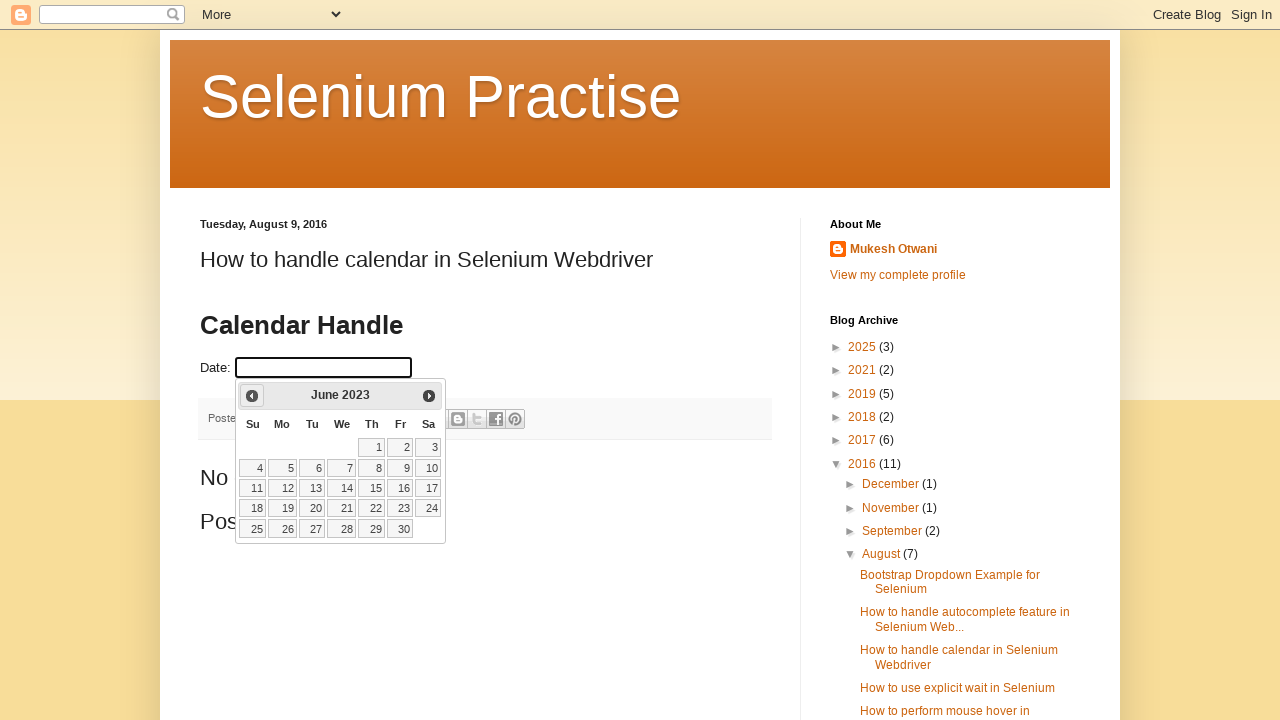

Updated year value: 2023
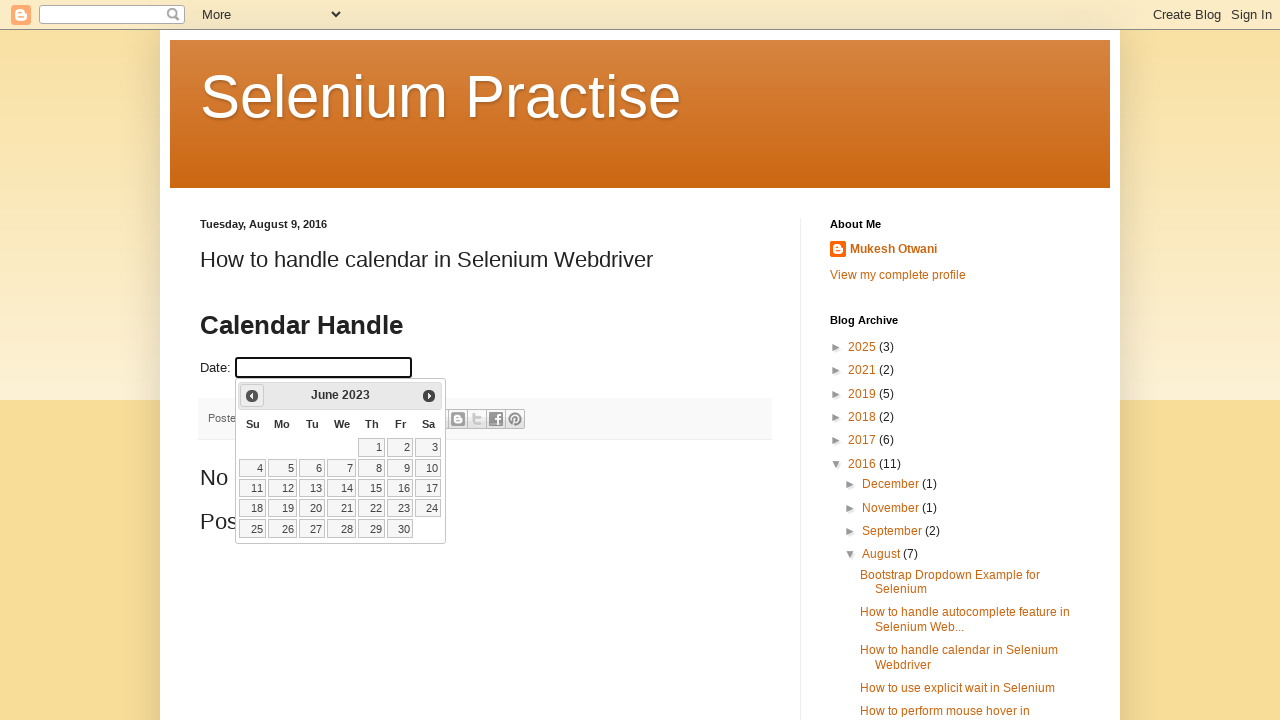

Clicked previous button to navigate to earlier month (current: June 2023) at (252, 396) on a[data-handler='prev']
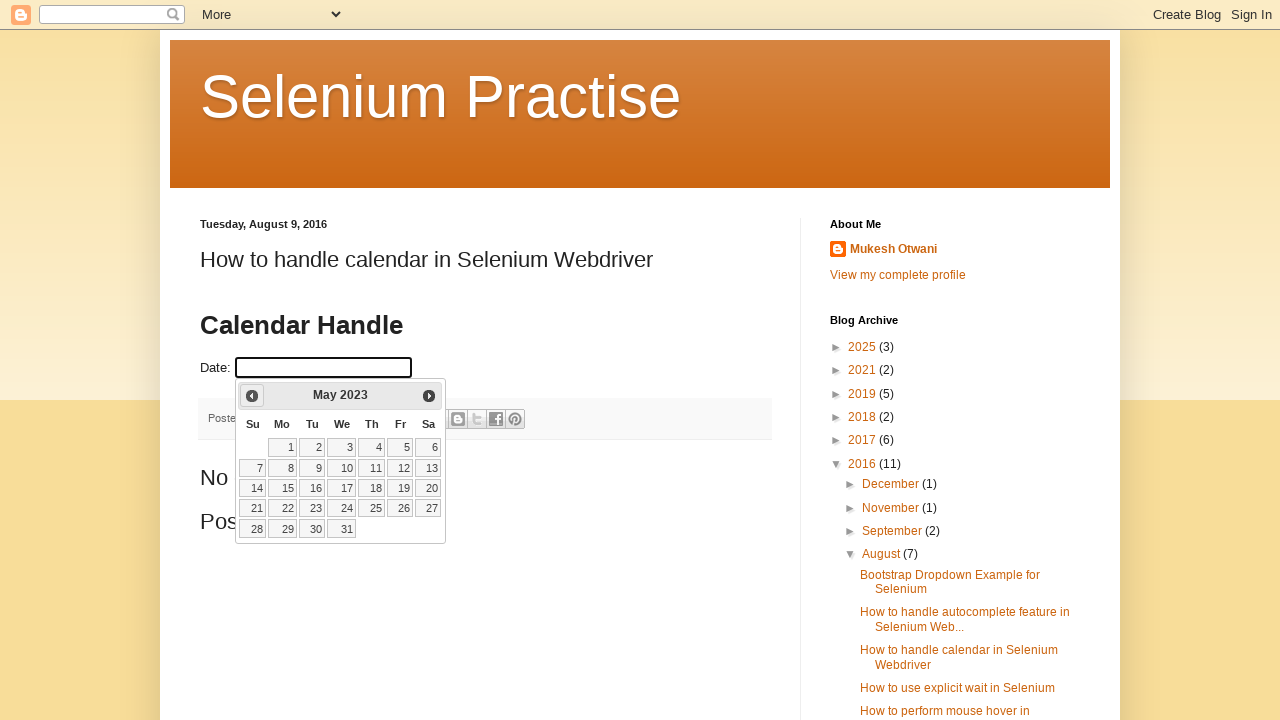

Updated month value: May
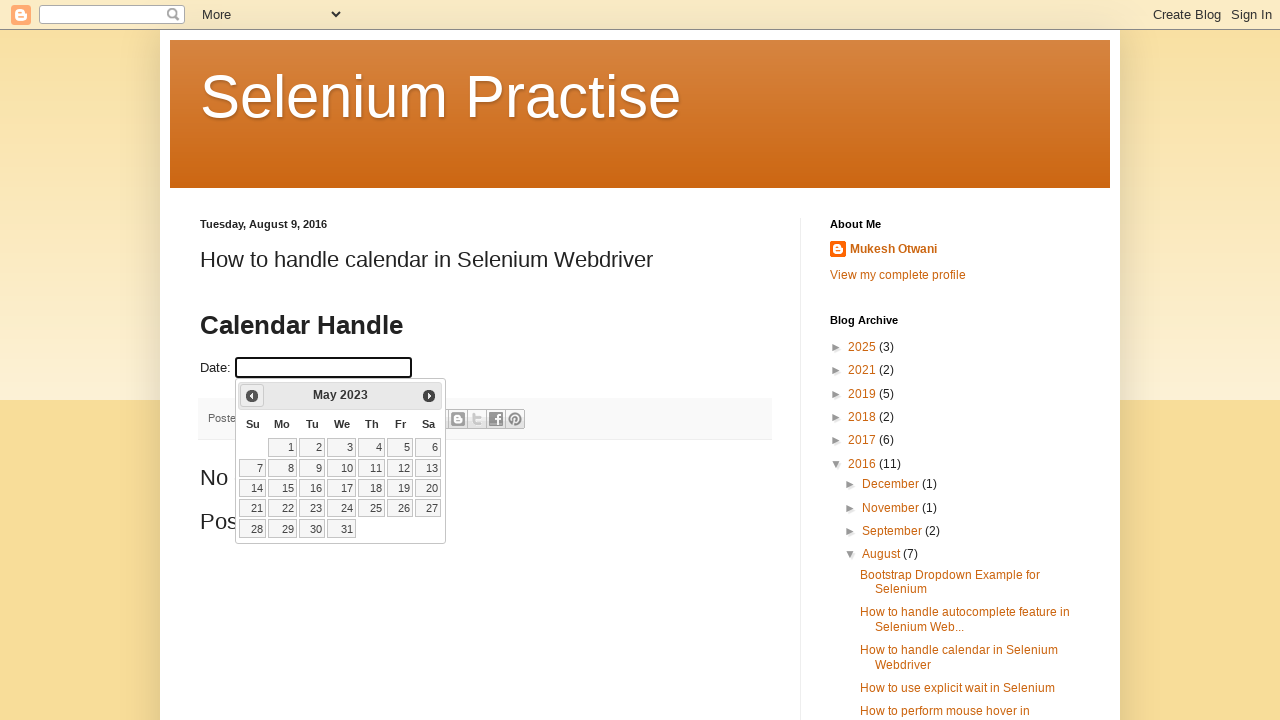

Updated year value: 2023
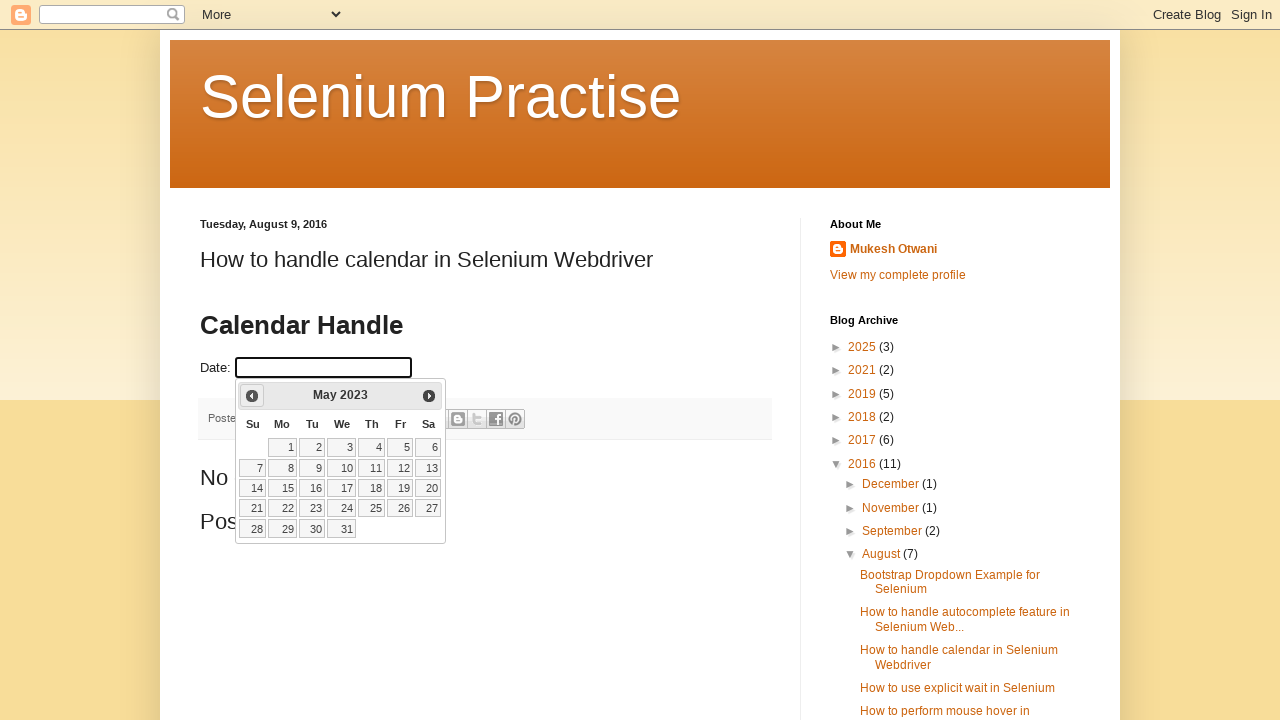

Clicked previous button to navigate to earlier month (current: May 2023) at (252, 396) on a[data-handler='prev']
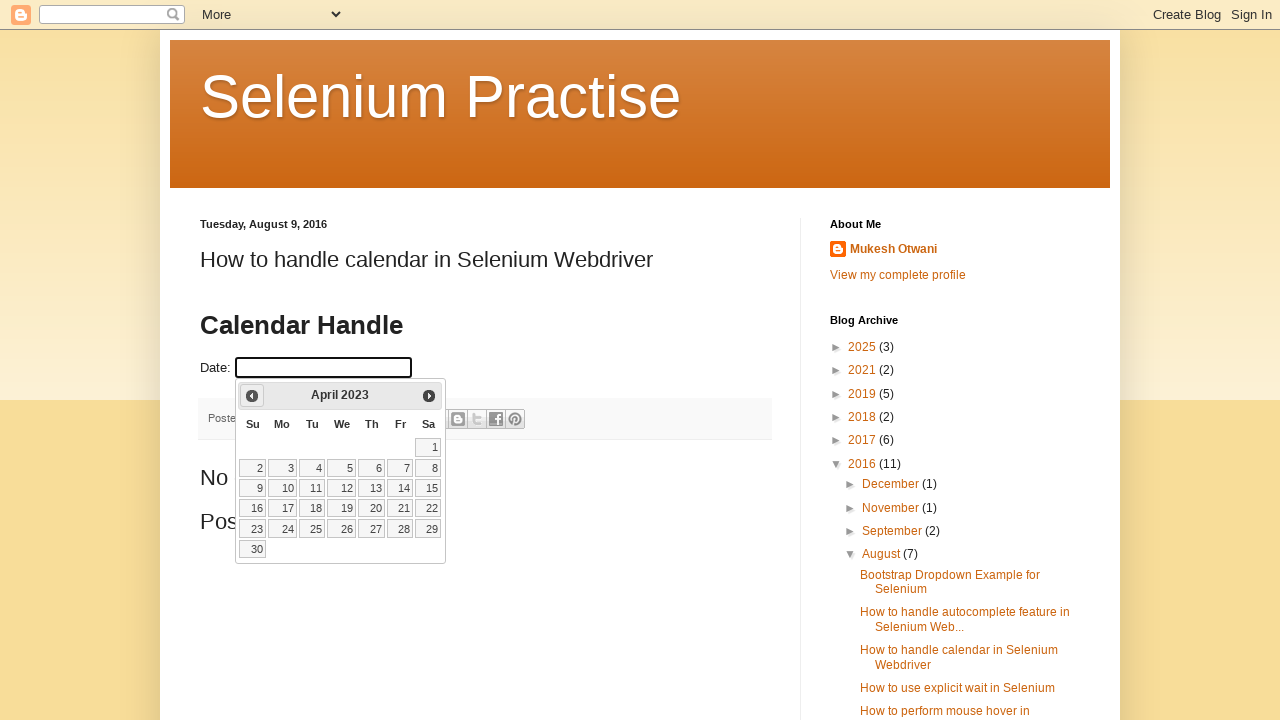

Updated month value: April
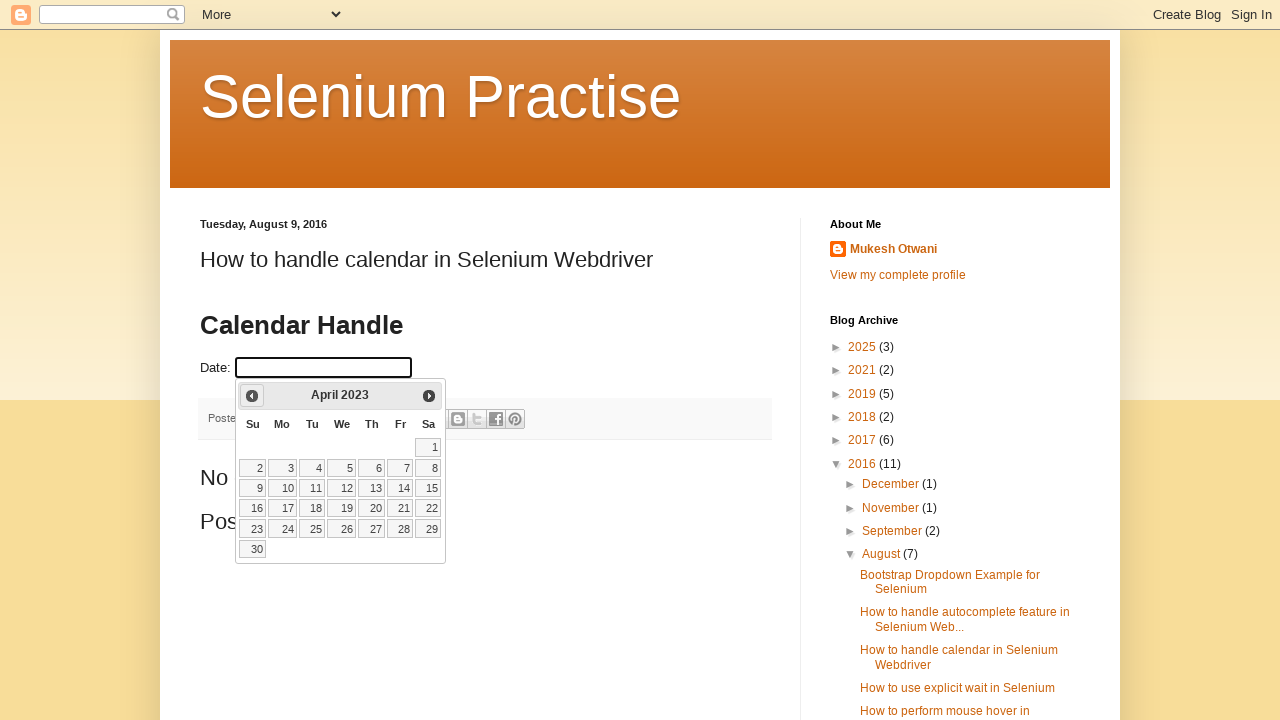

Updated year value: 2023
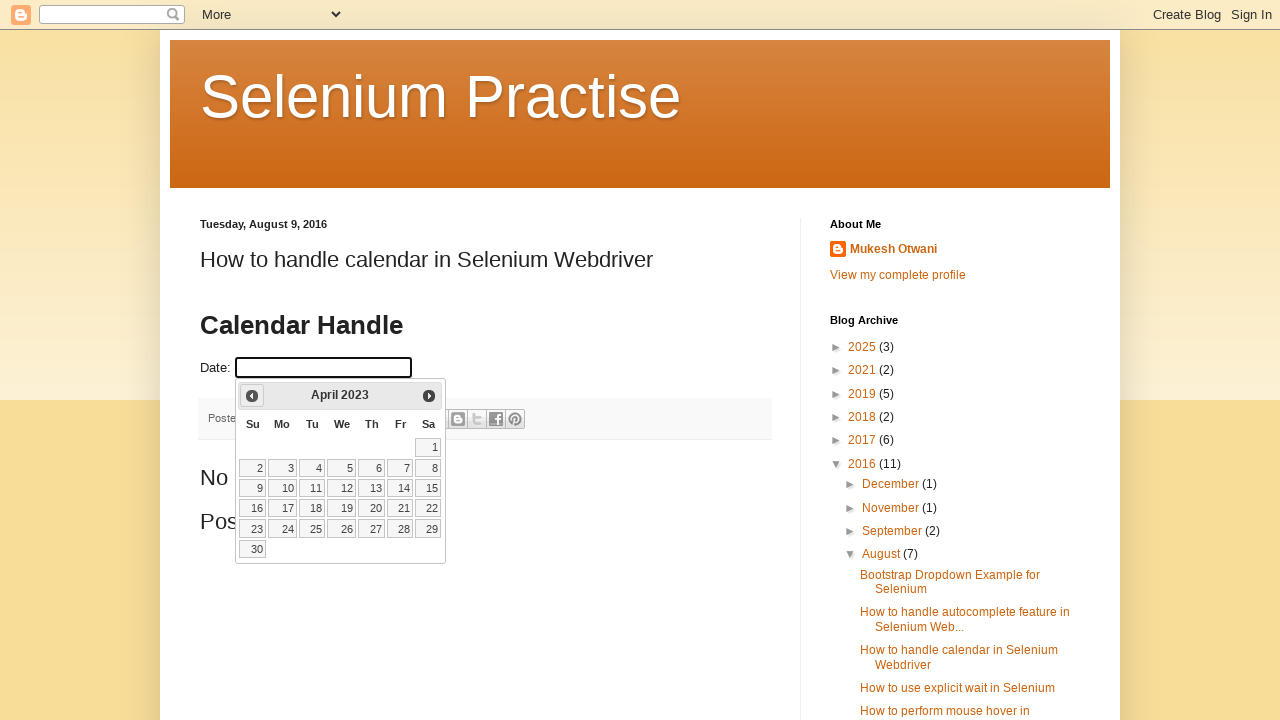

Clicked previous button to navigate to earlier month (current: April 2023) at (252, 396) on a[data-handler='prev']
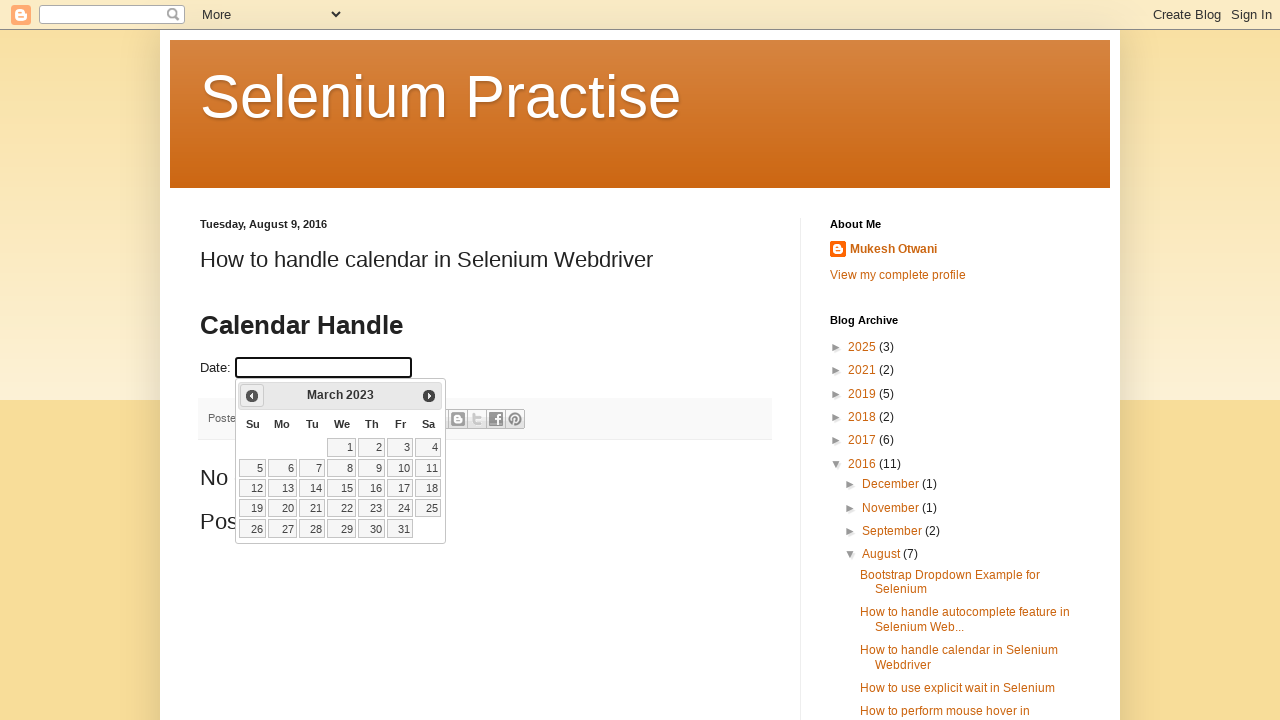

Updated month value: March
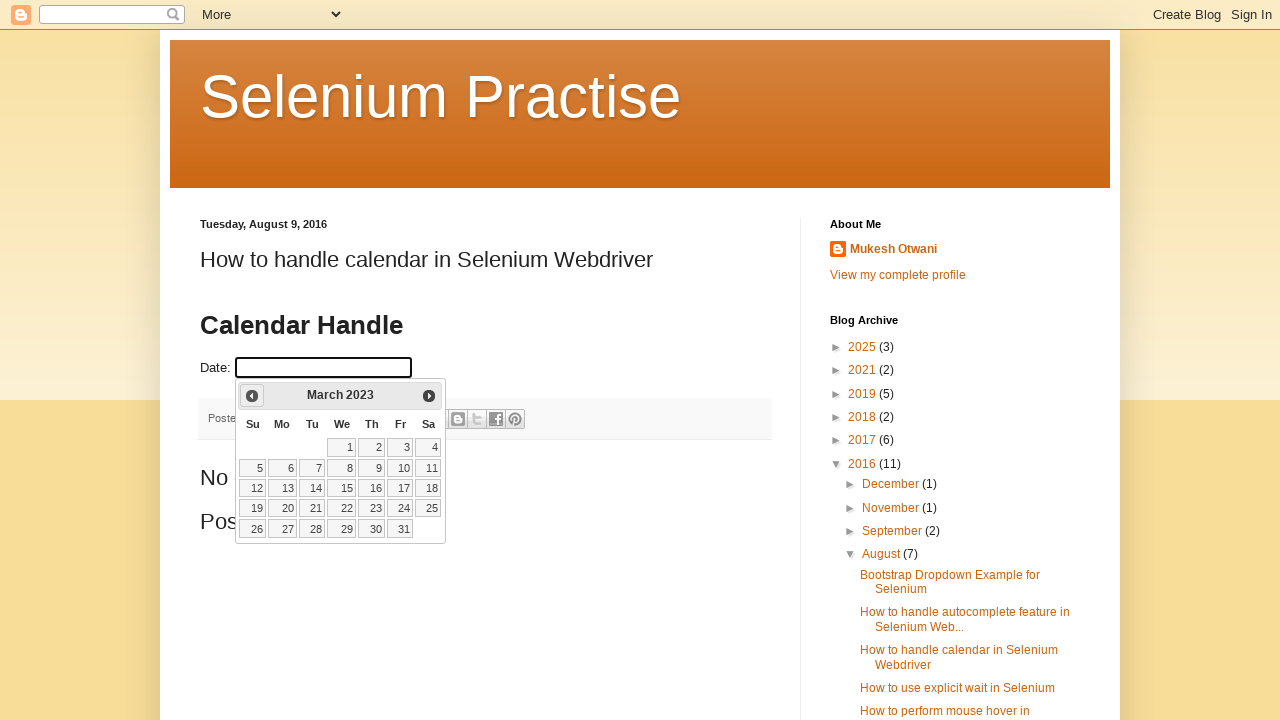

Updated year value: 2023
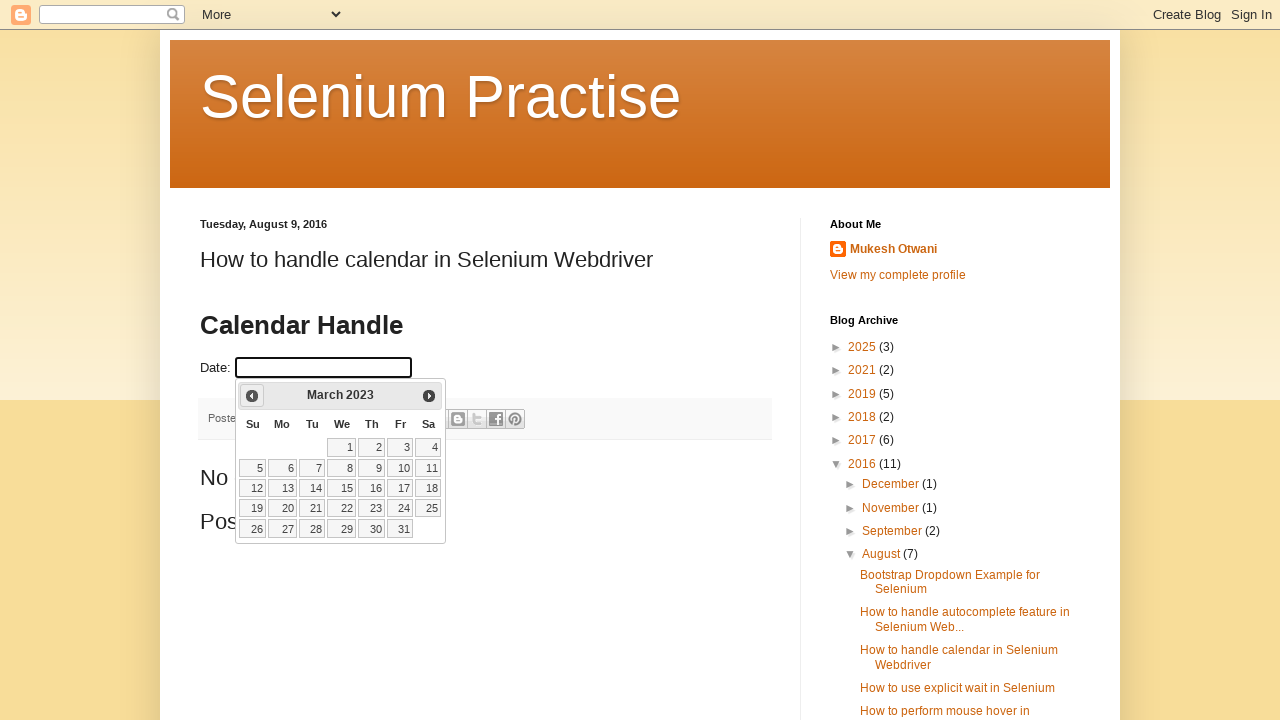

Clicked previous button to navigate to earlier month (current: March 2023) at (252, 396) on a[data-handler='prev']
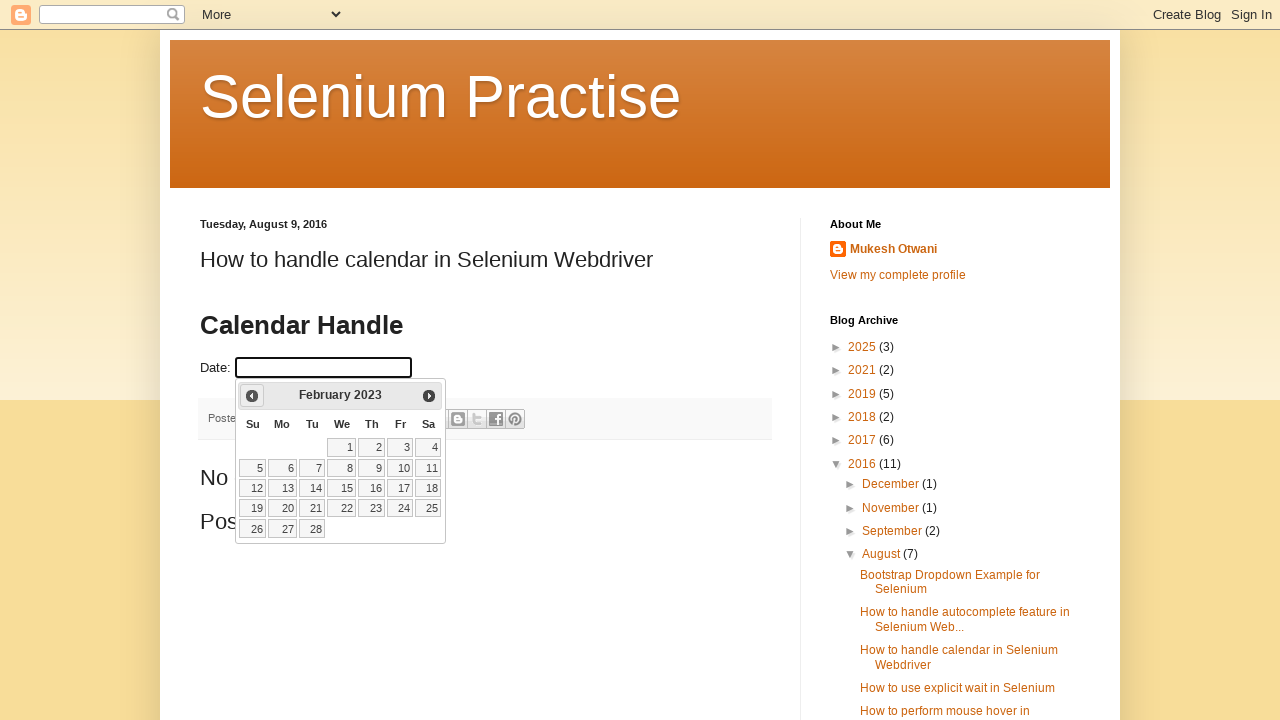

Updated month value: February
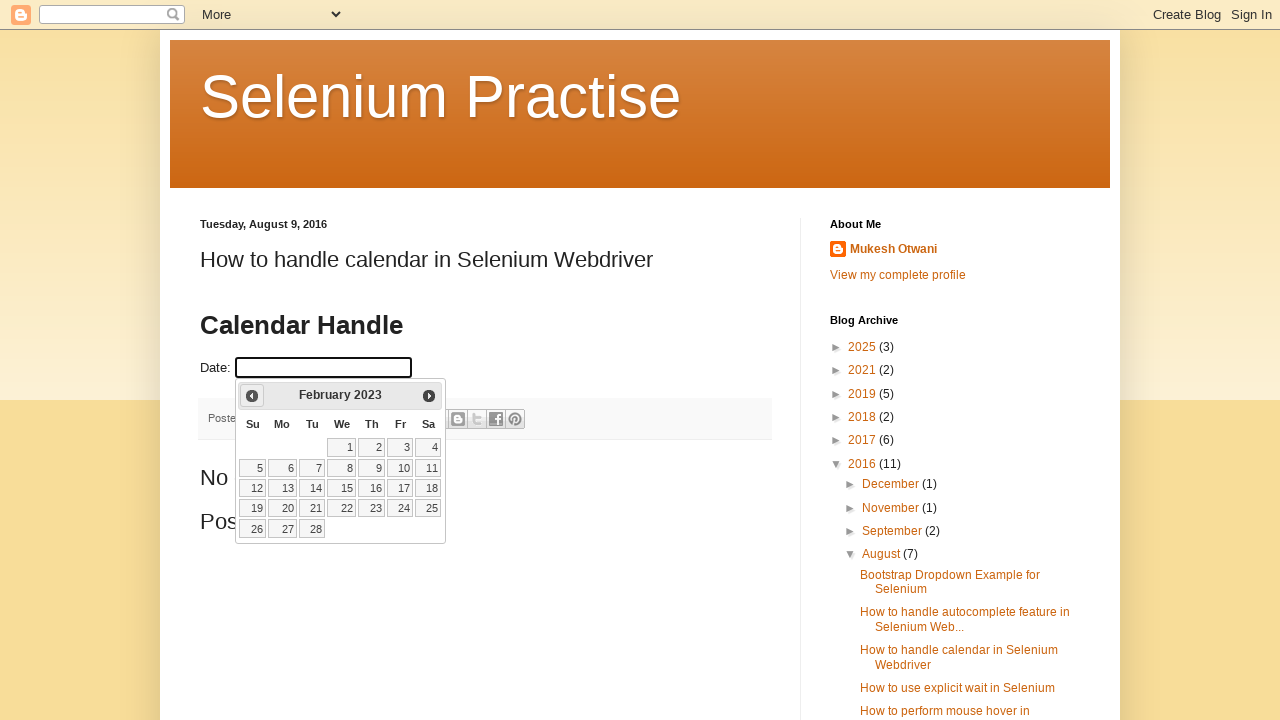

Updated year value: 2023
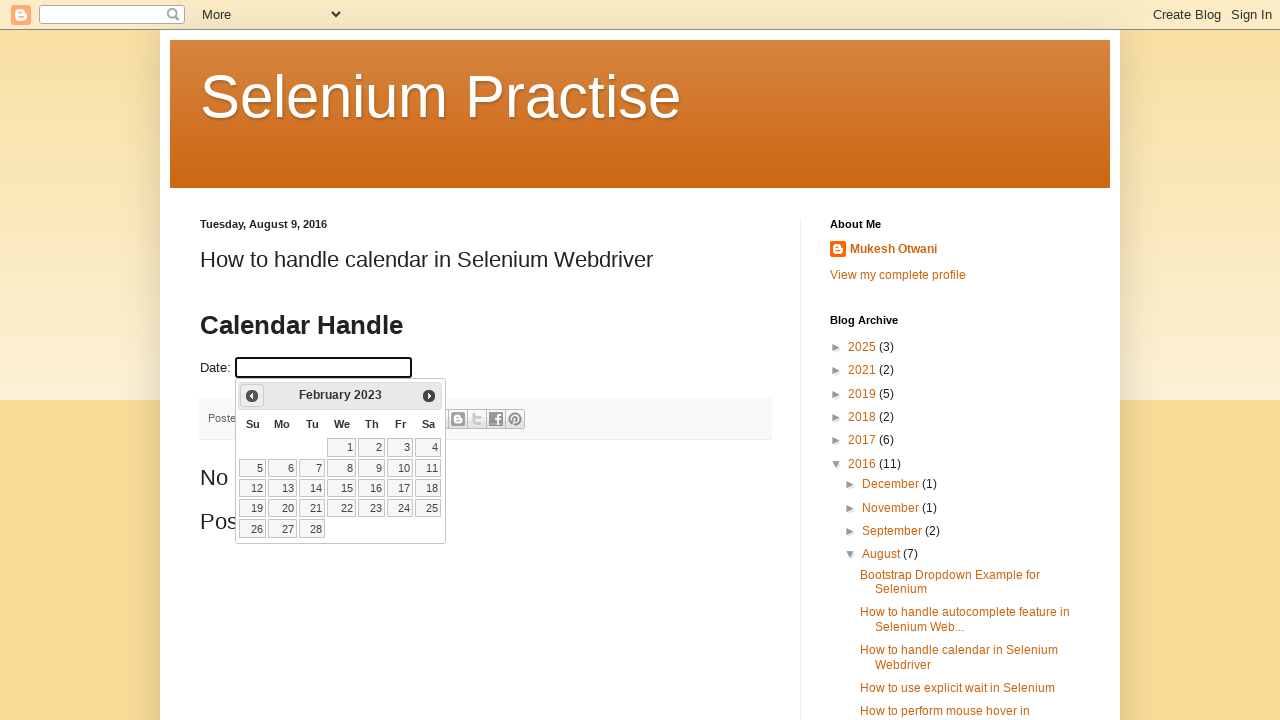

Clicked previous button to navigate to earlier month (current: February 2023) at (252, 396) on a[data-handler='prev']
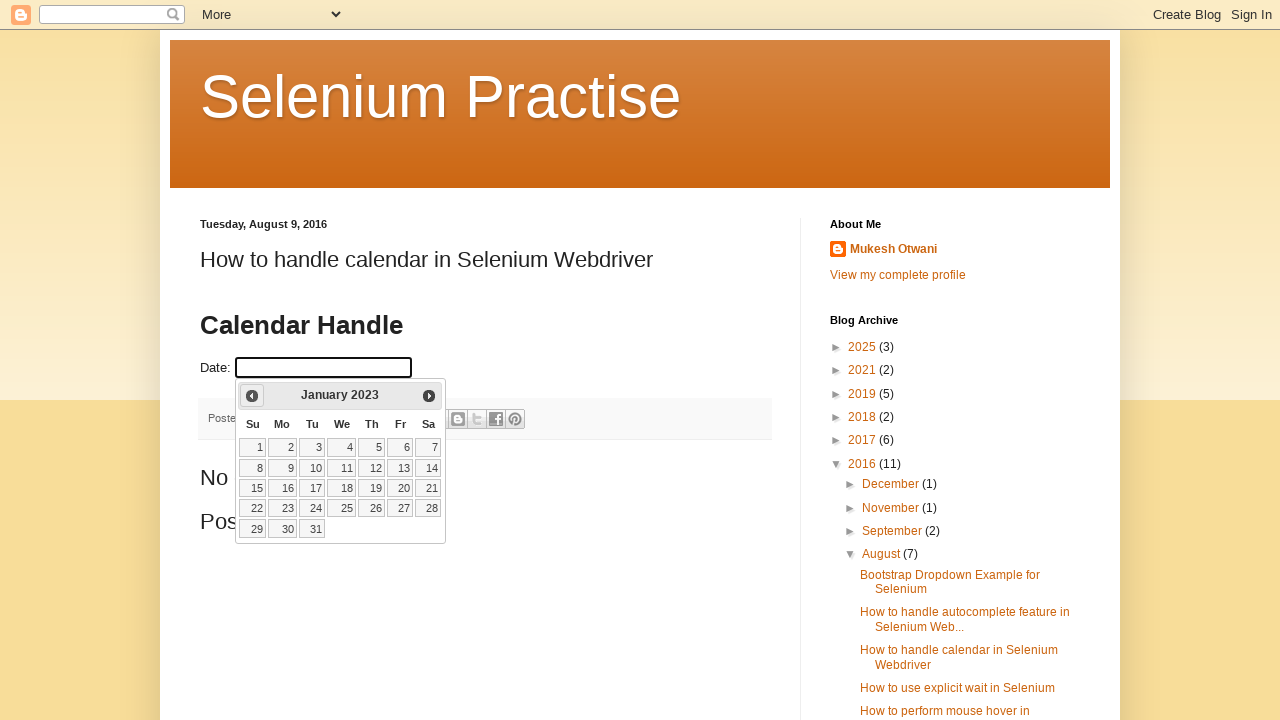

Updated month value: January
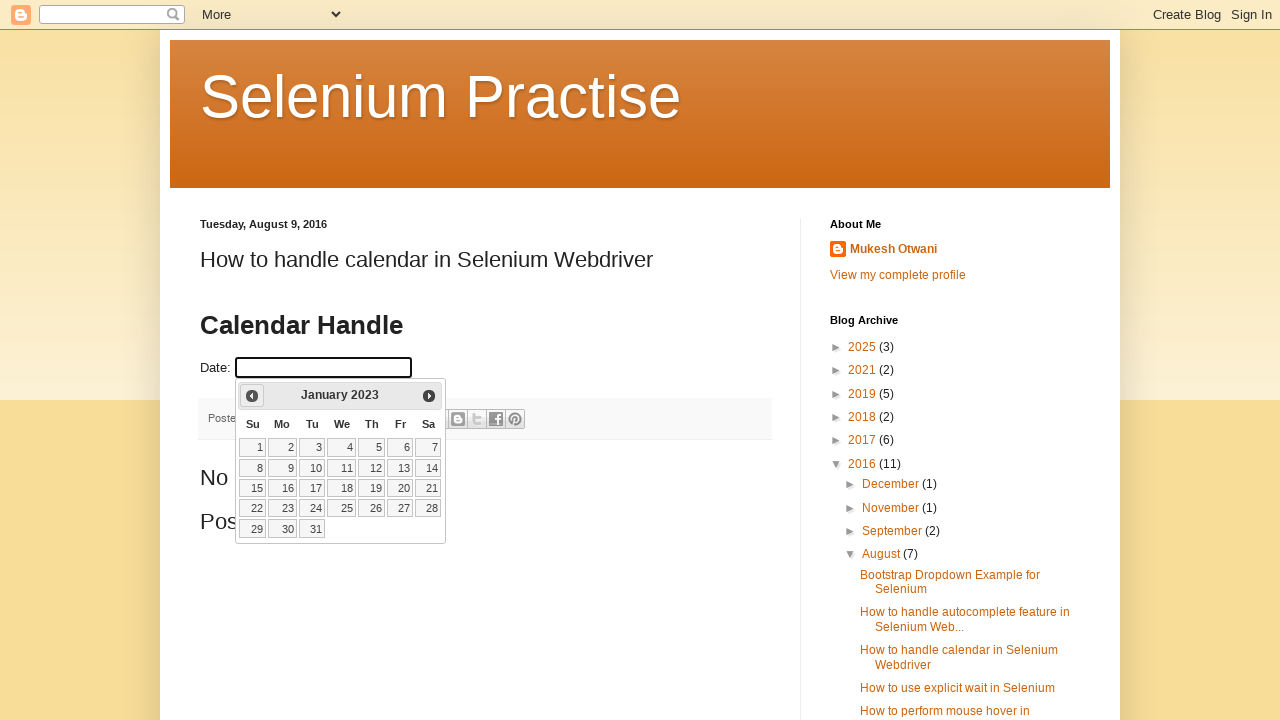

Updated year value: 2023
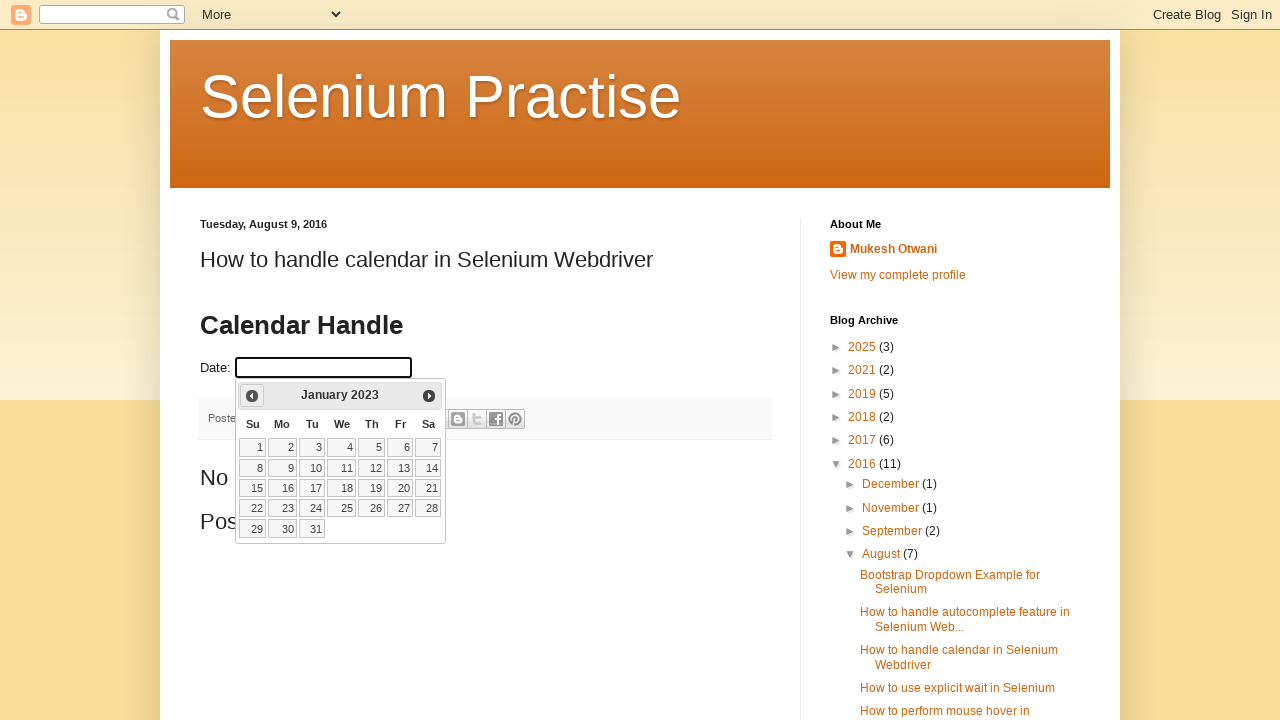

Clicked previous button to navigate to earlier month (current: January 2023) at (252, 396) on a[data-handler='prev']
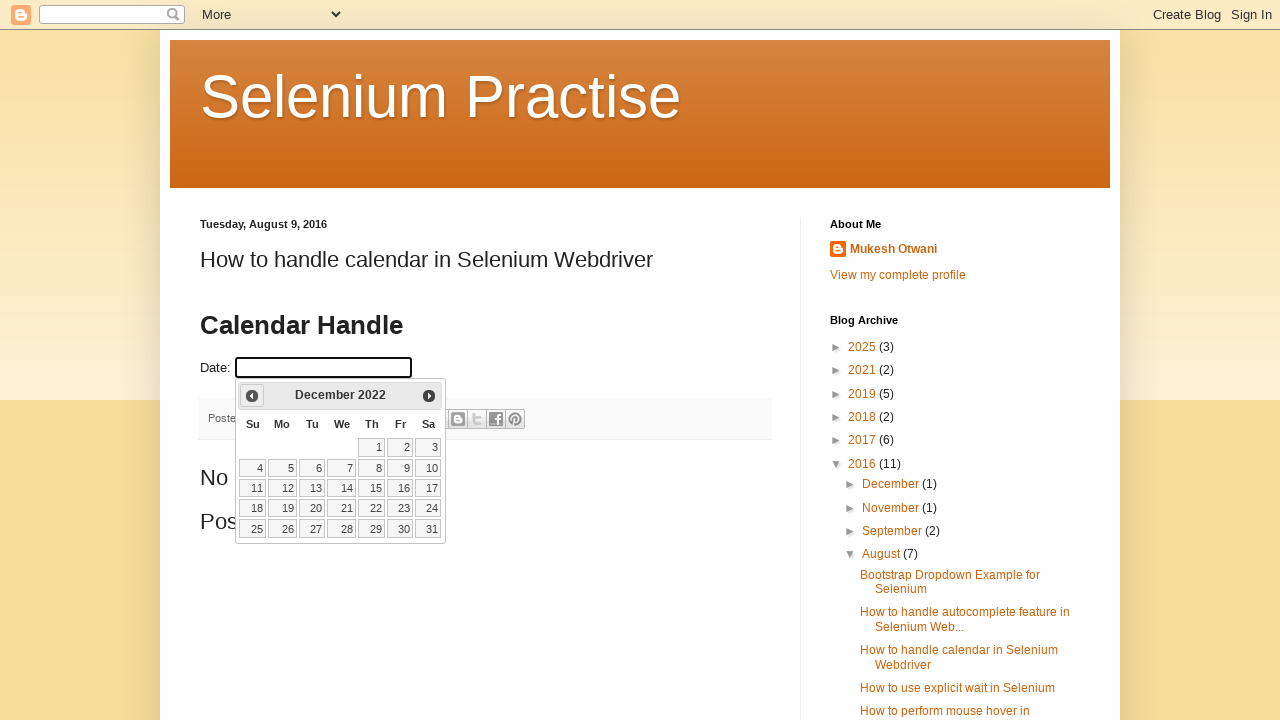

Updated month value: December
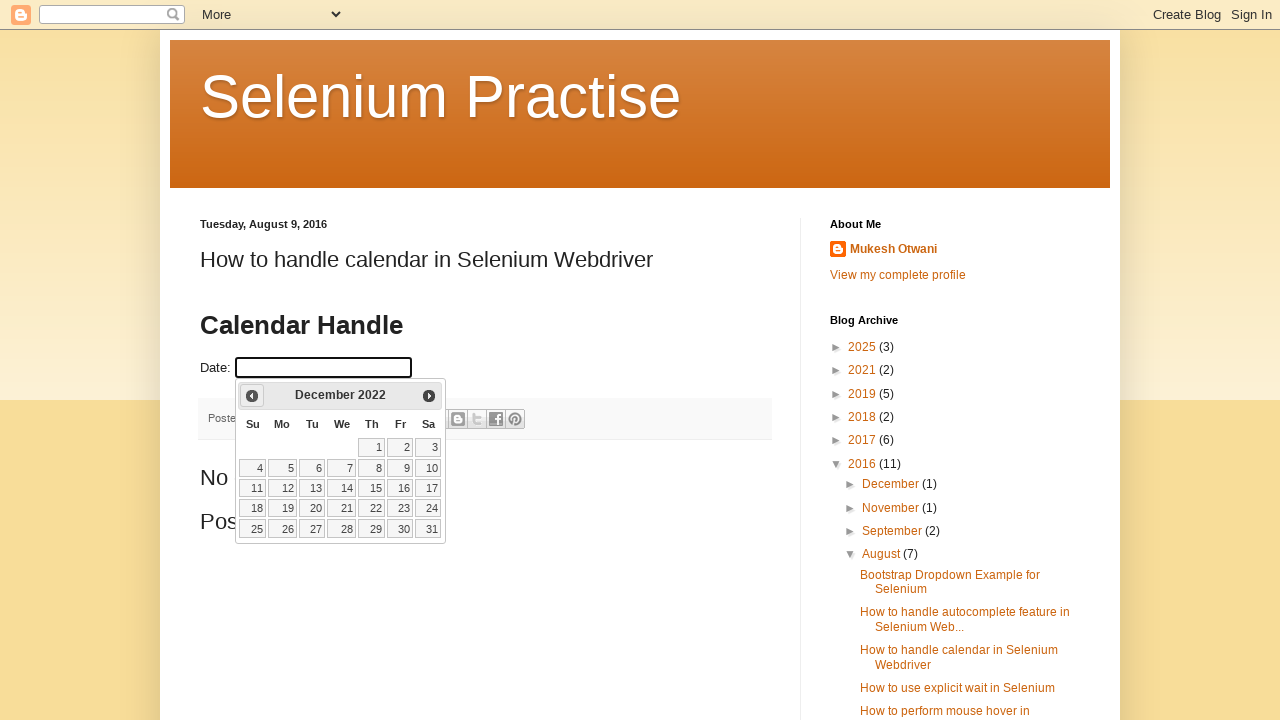

Updated year value: 2022
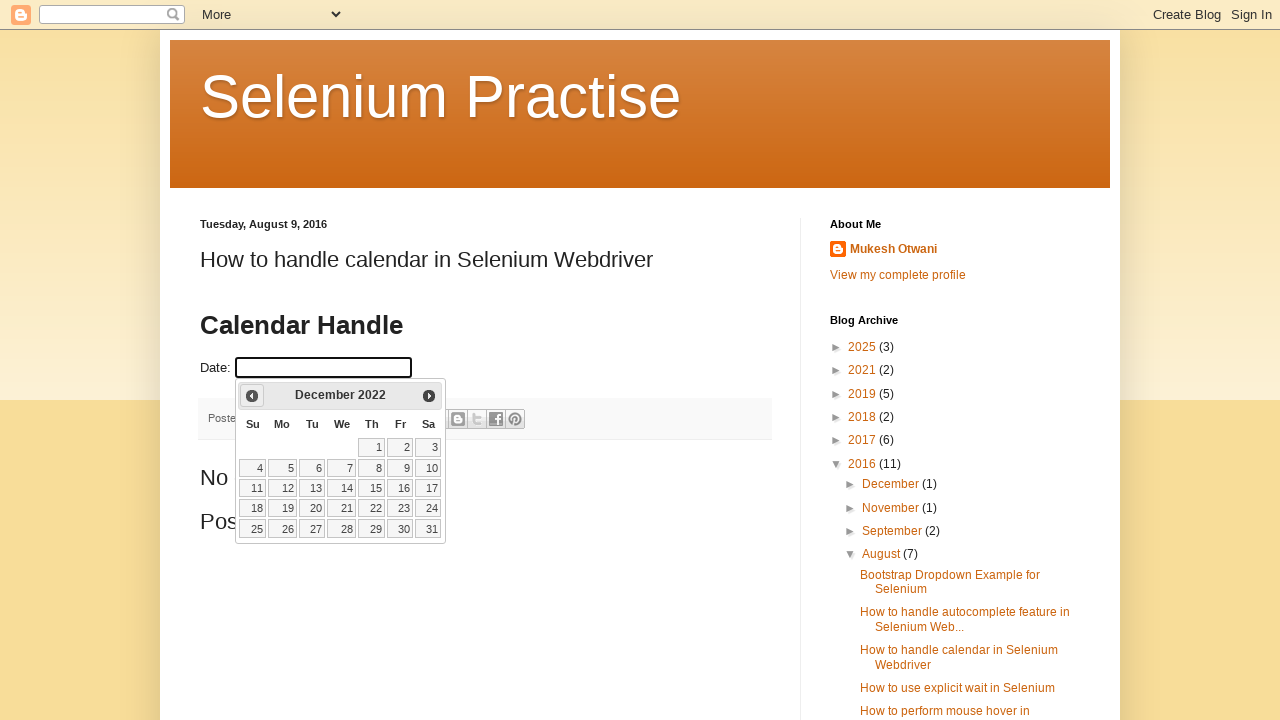

Clicked previous button to navigate to earlier month (current: December 2022) at (252, 396) on a[data-handler='prev']
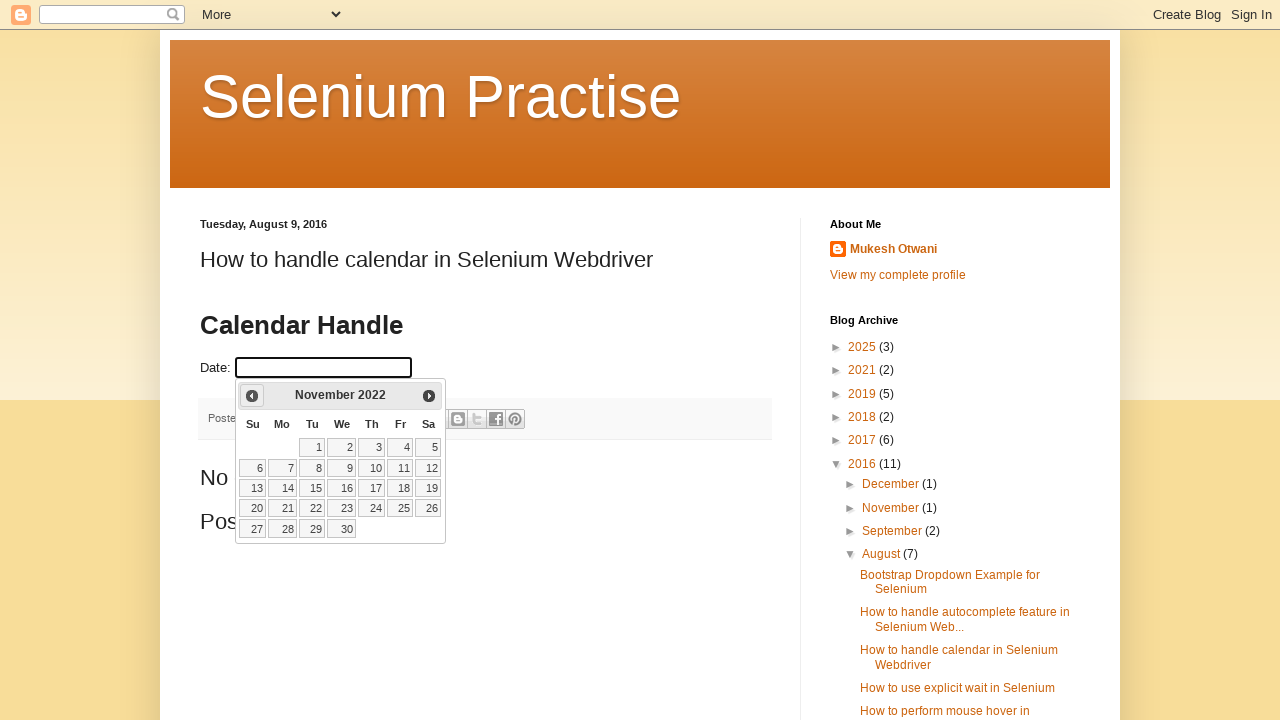

Updated month value: November
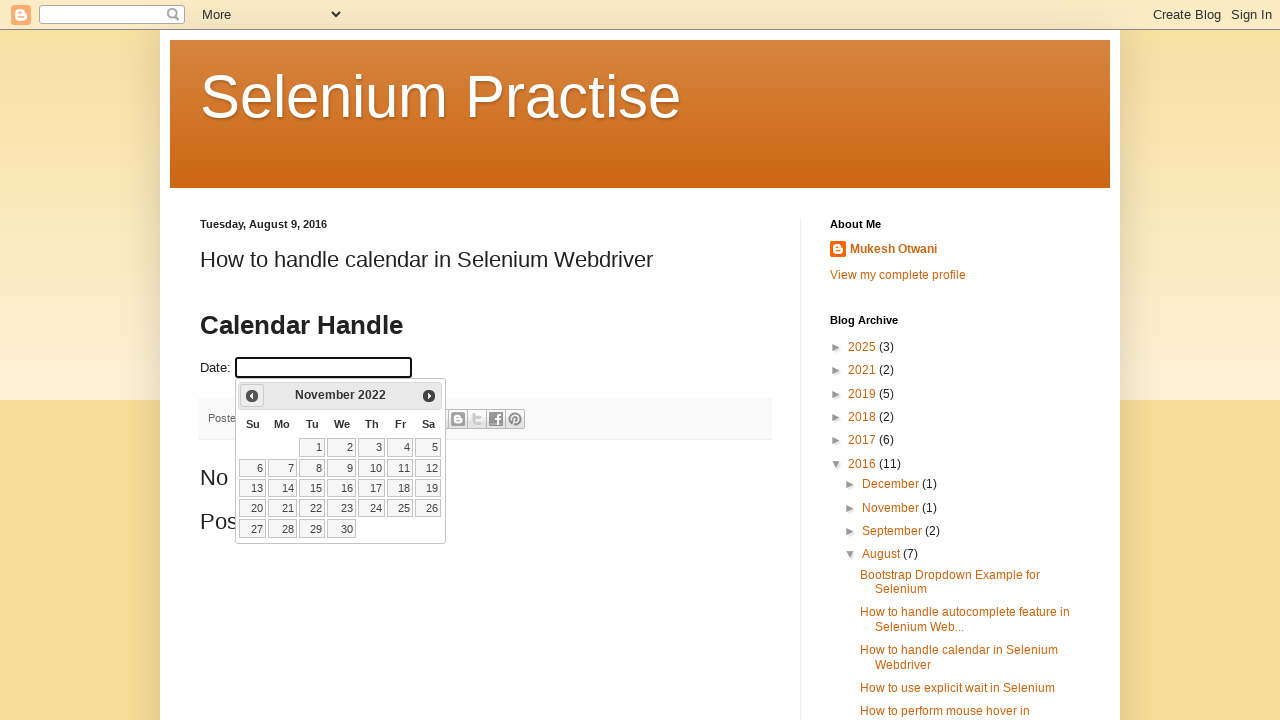

Updated year value: 2022
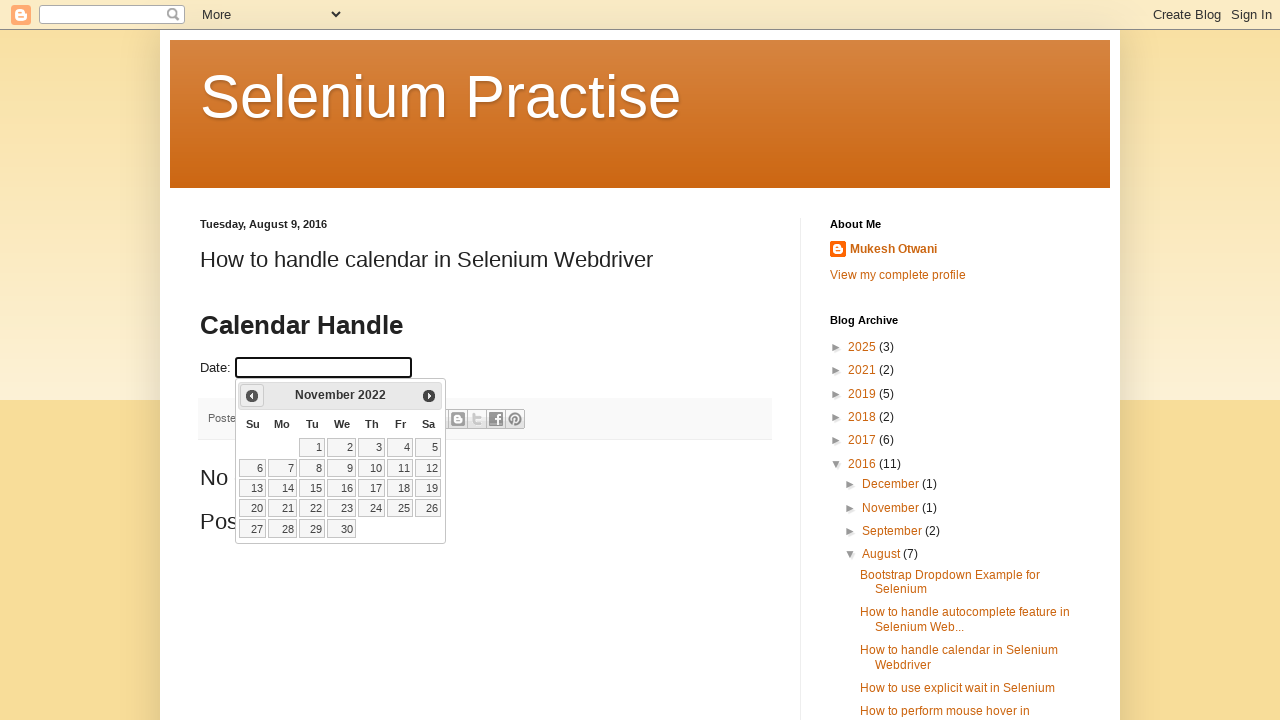

Clicked previous button to navigate to earlier month (current: November 2022) at (252, 396) on a[data-handler='prev']
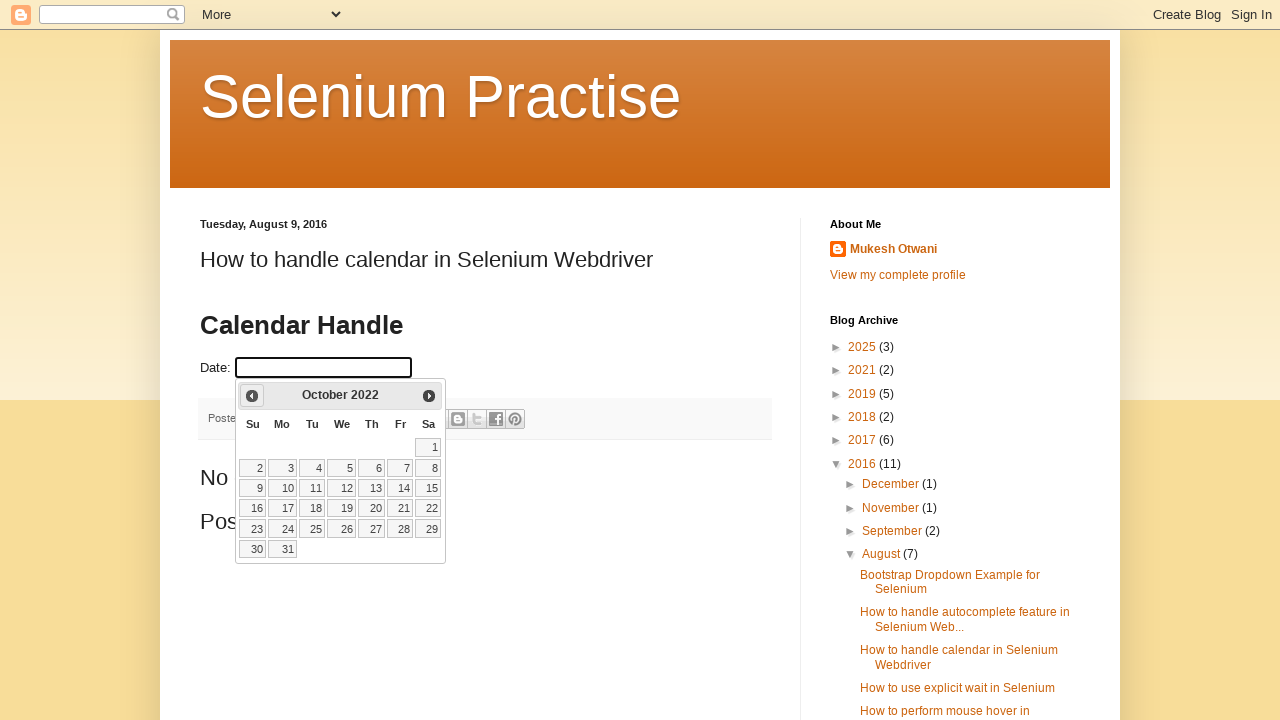

Updated month value: October
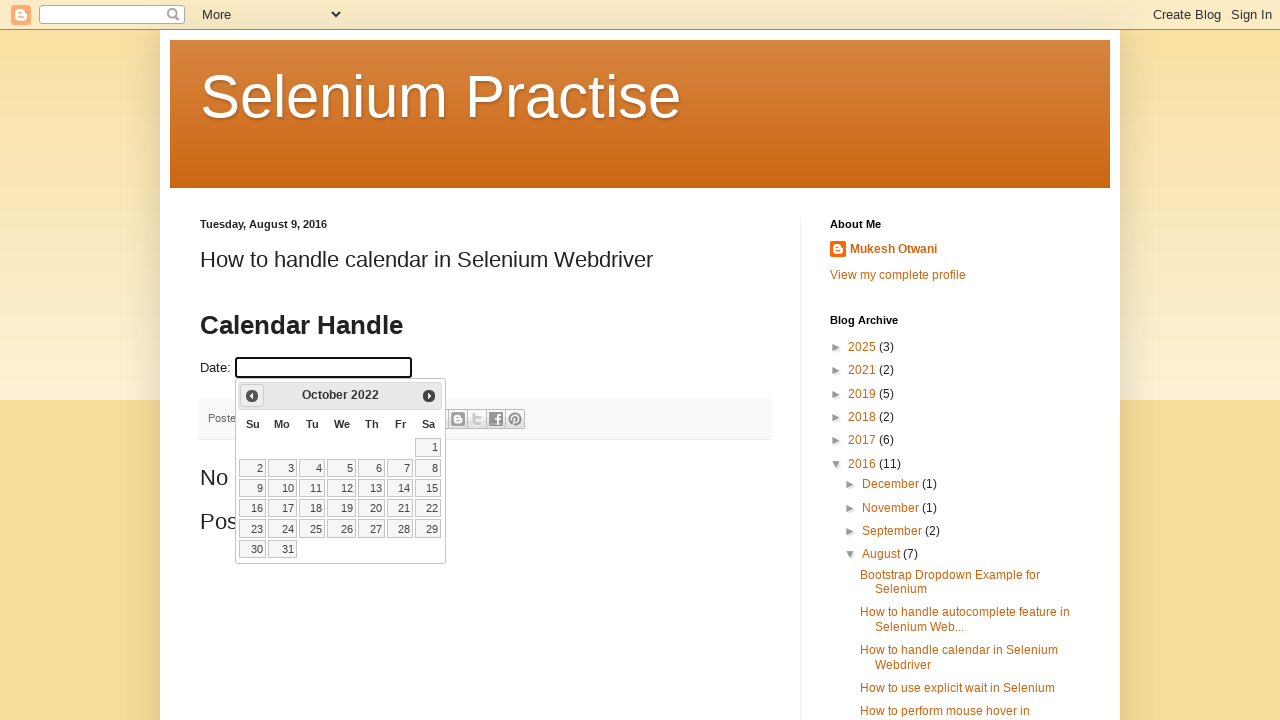

Updated year value: 2022
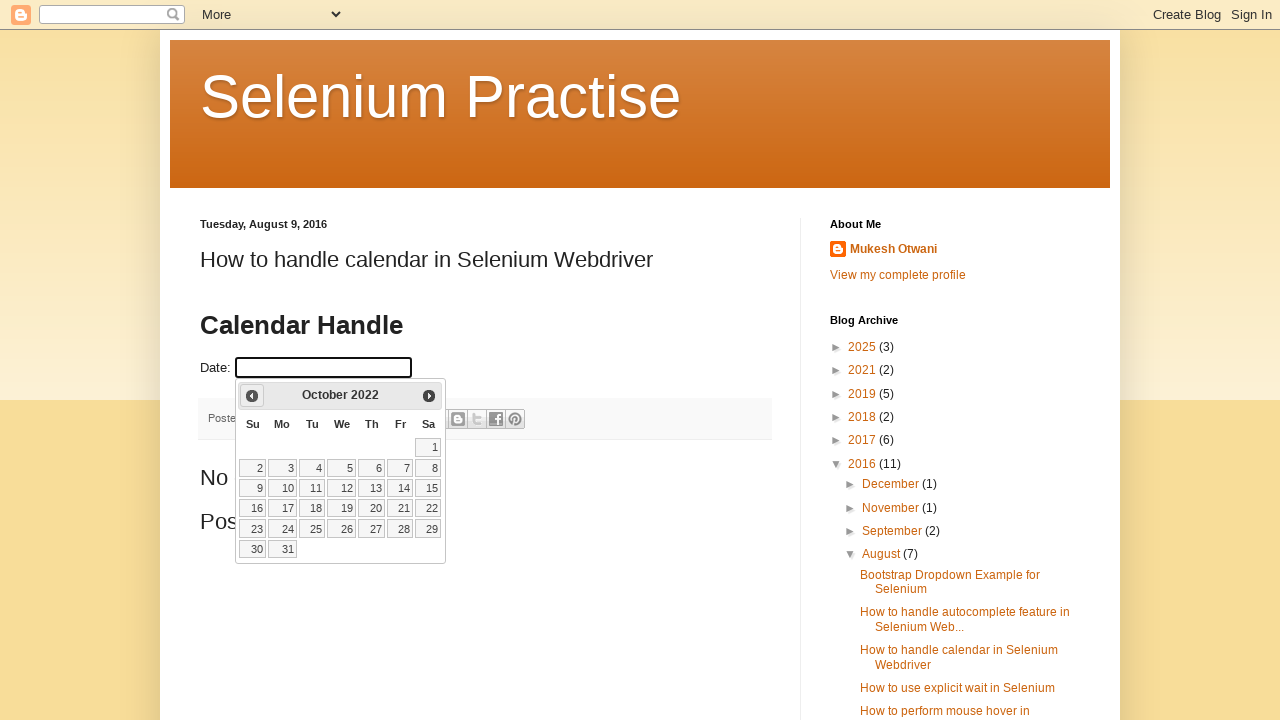

Clicked previous button to navigate to earlier month (current: October 2022) at (252, 396) on a[data-handler='prev']
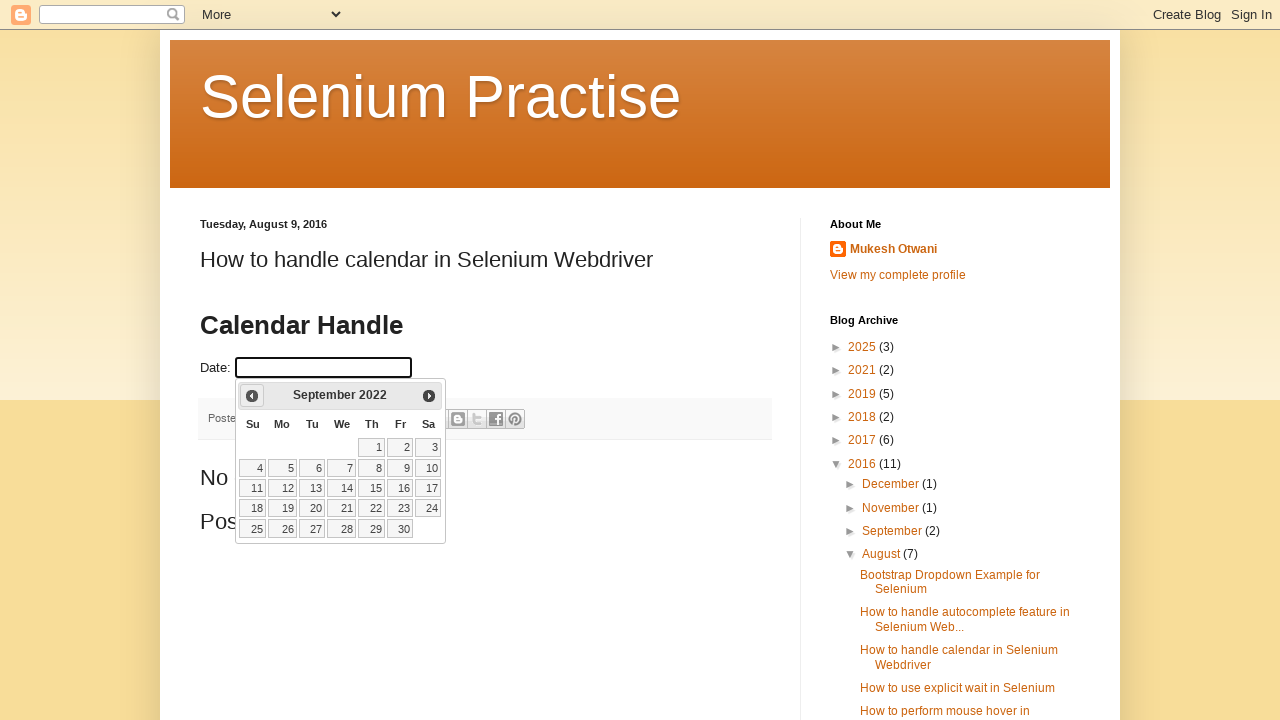

Updated month value: September
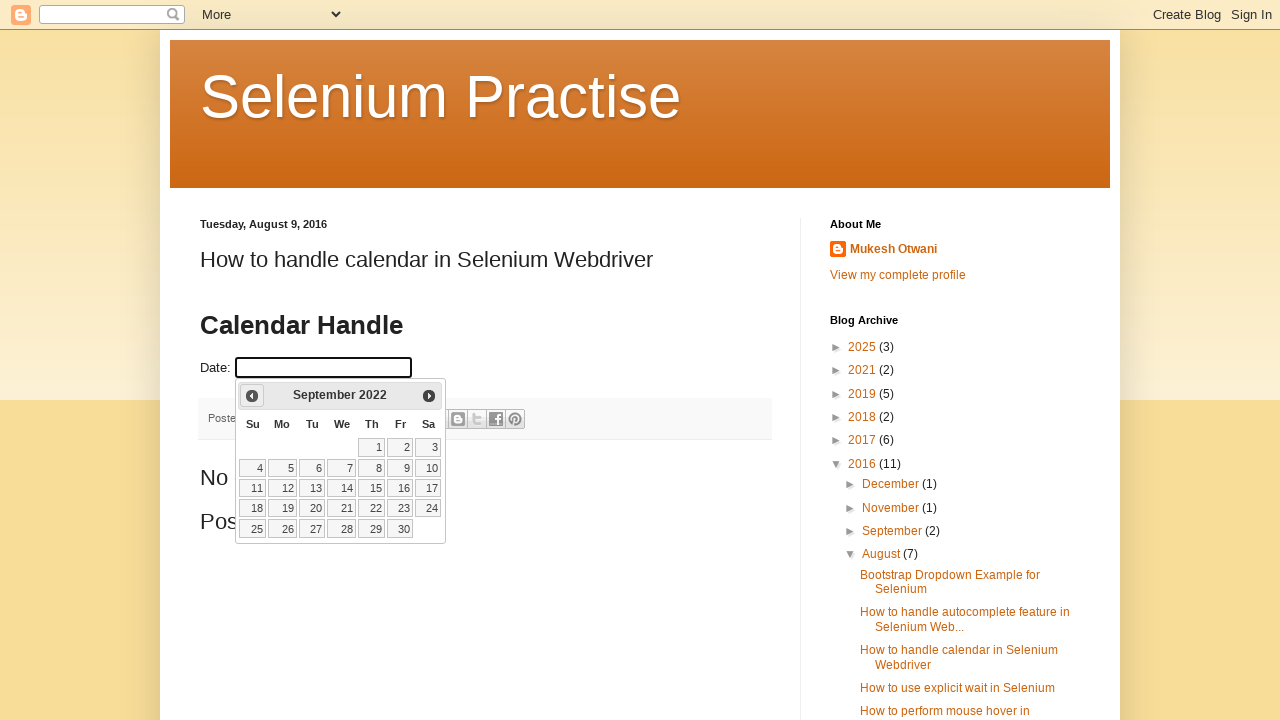

Updated year value: 2022
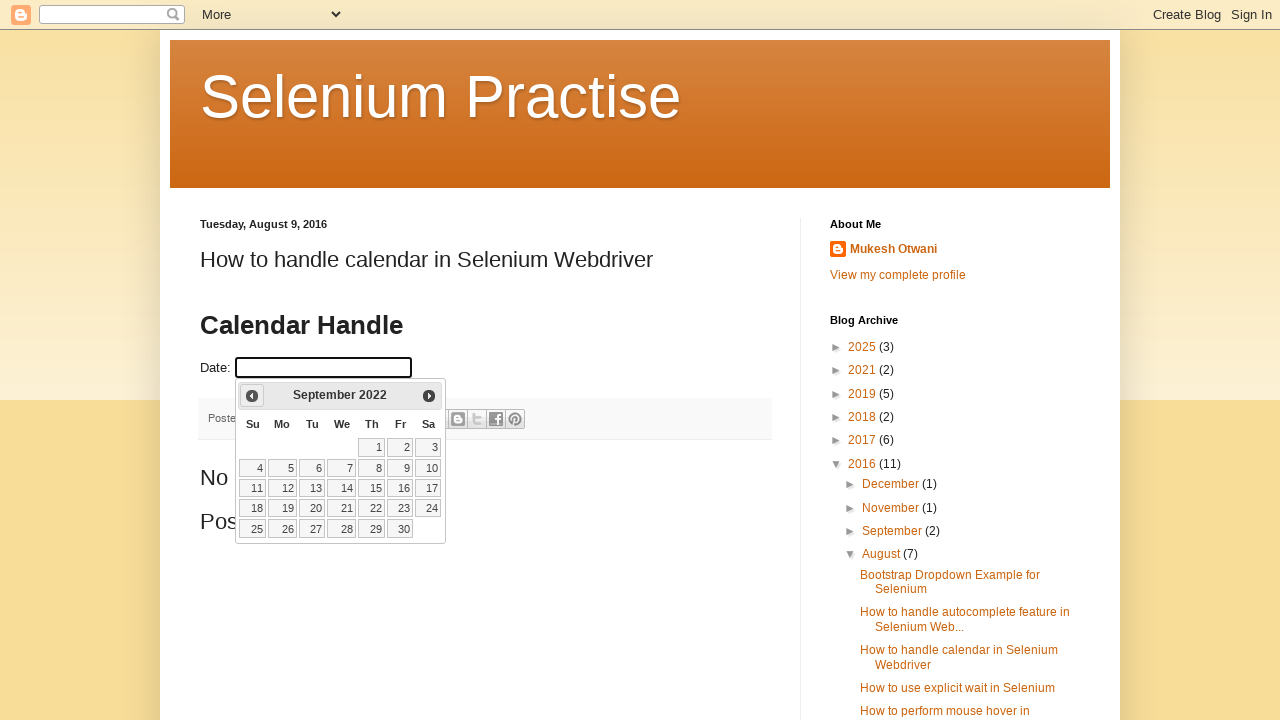

Clicked previous button to navigate to earlier month (current: September 2022) at (252, 396) on a[data-handler='prev']
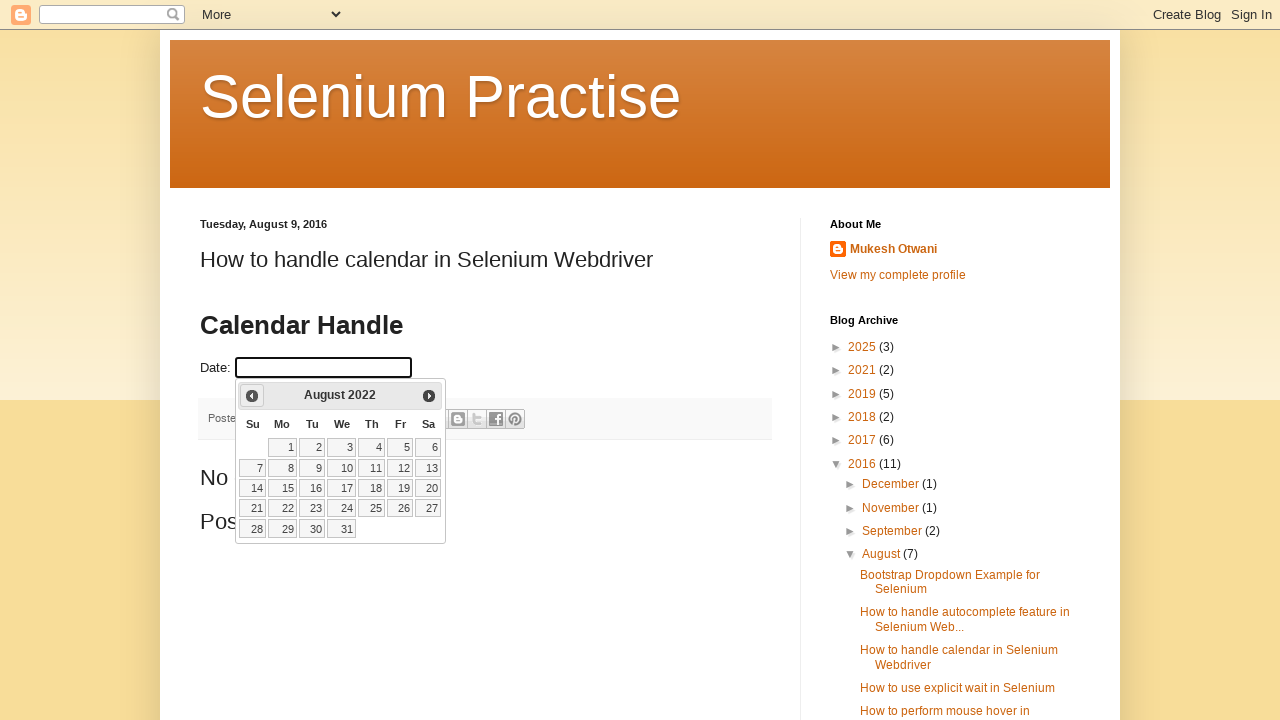

Updated month value: August
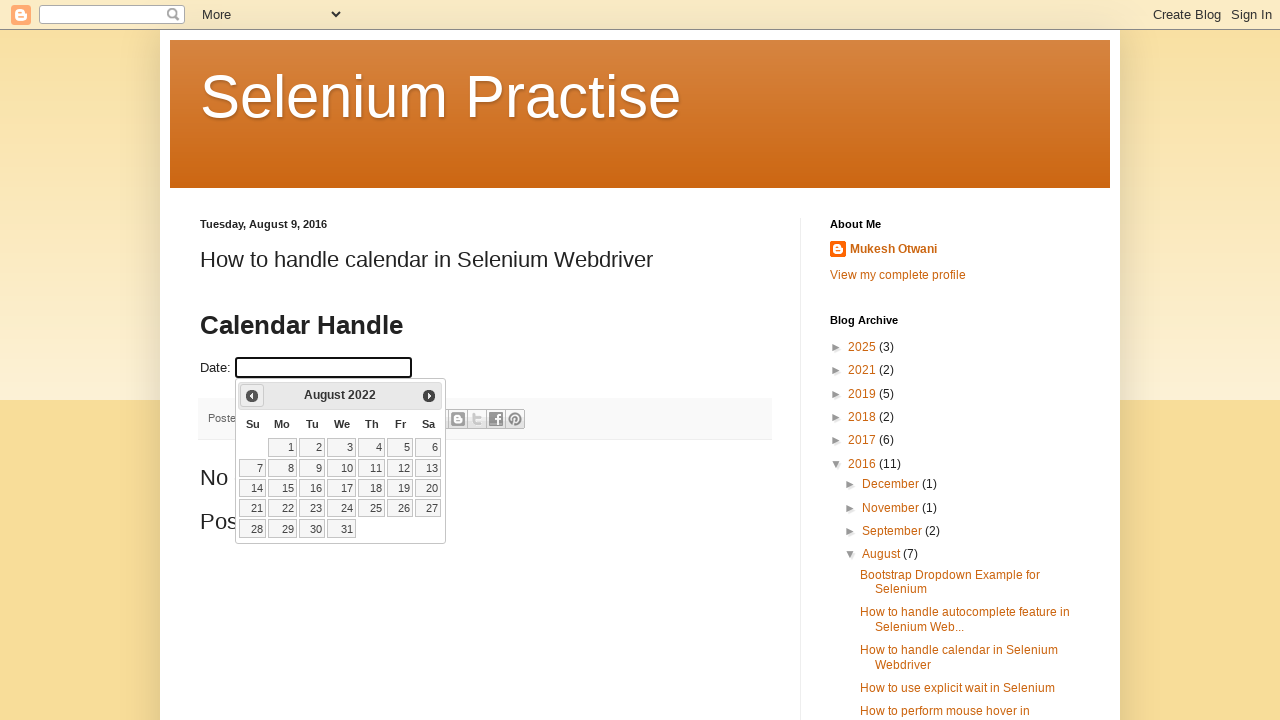

Updated year value: 2022
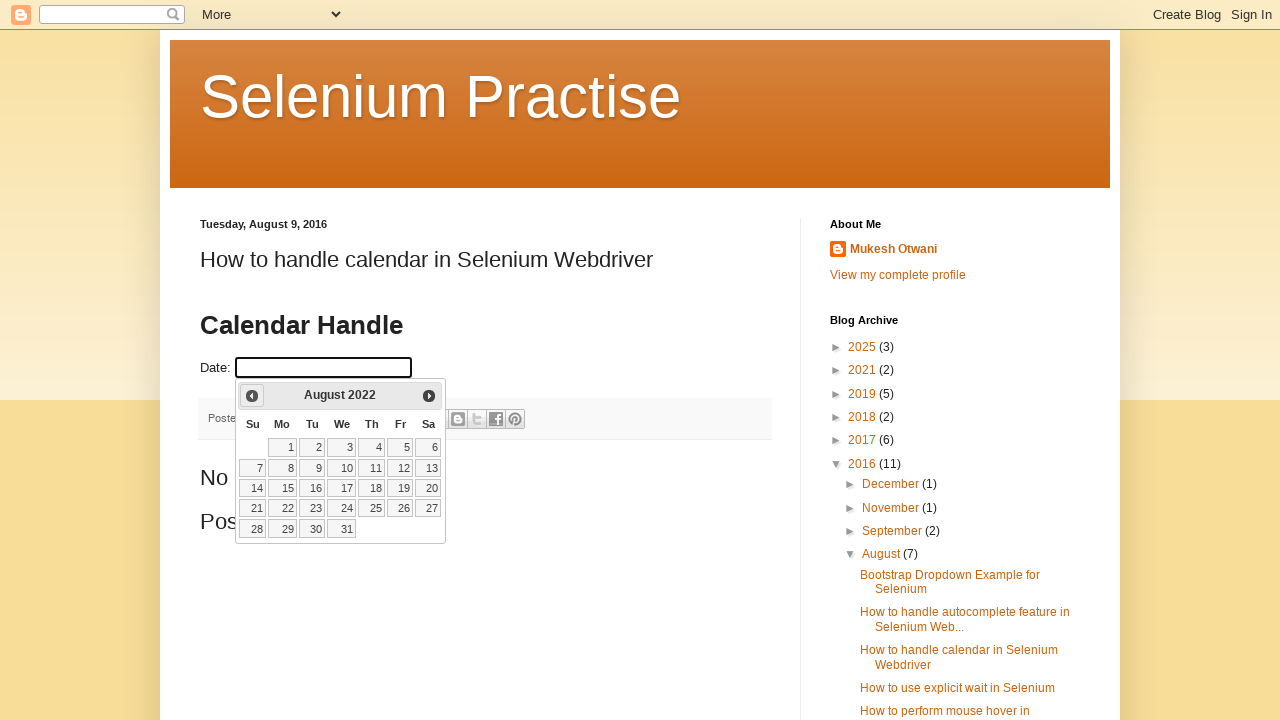

Clicked previous button to navigate to earlier month (current: August 2022) at (252, 396) on a[data-handler='prev']
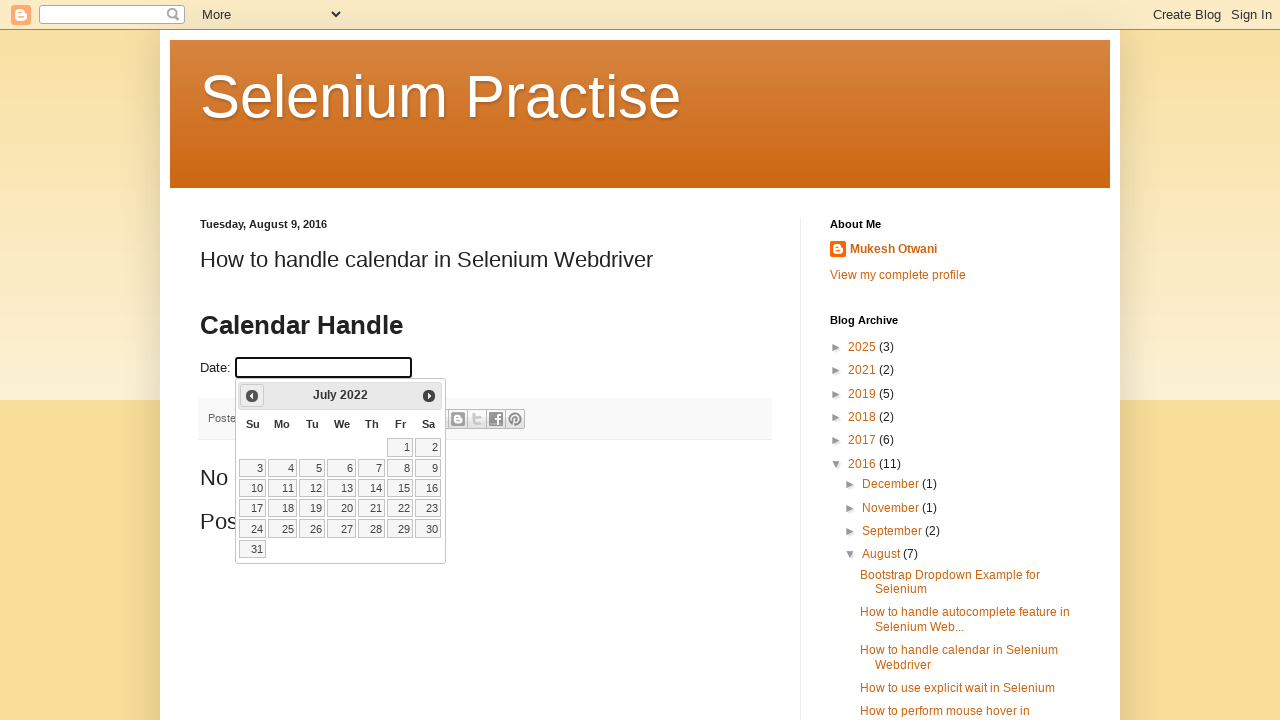

Updated month value: July
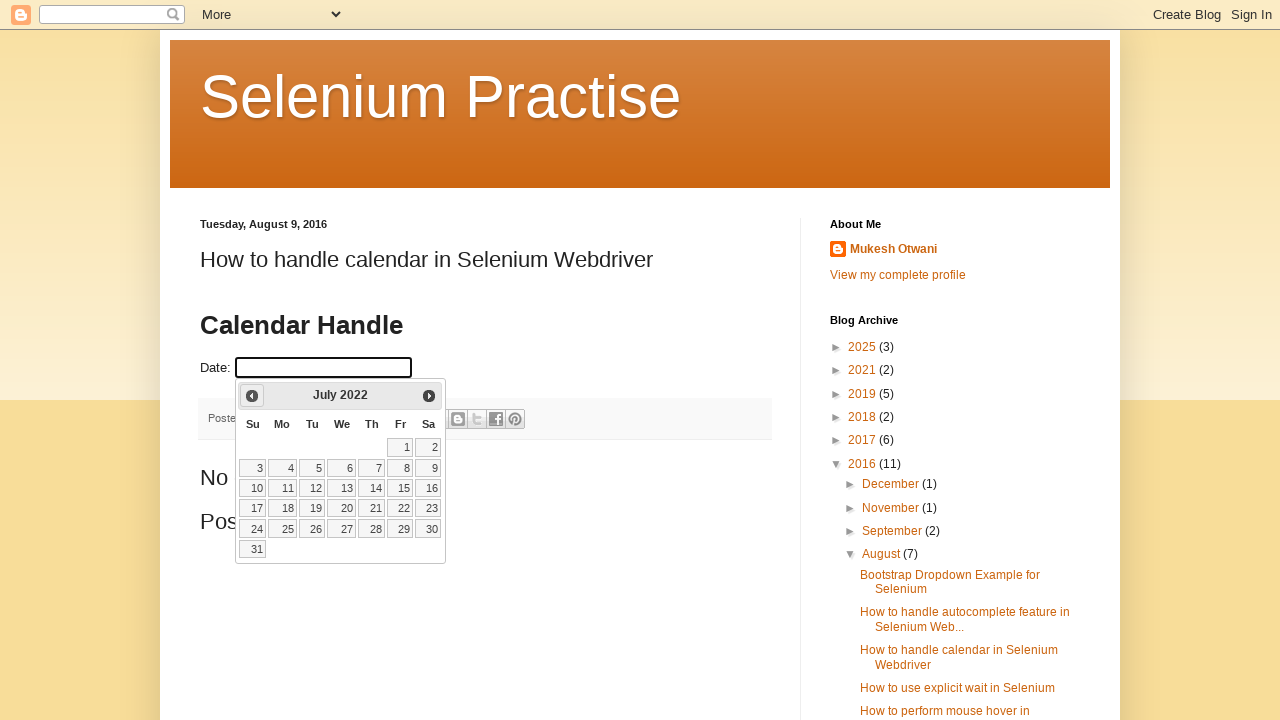

Updated year value: 2022
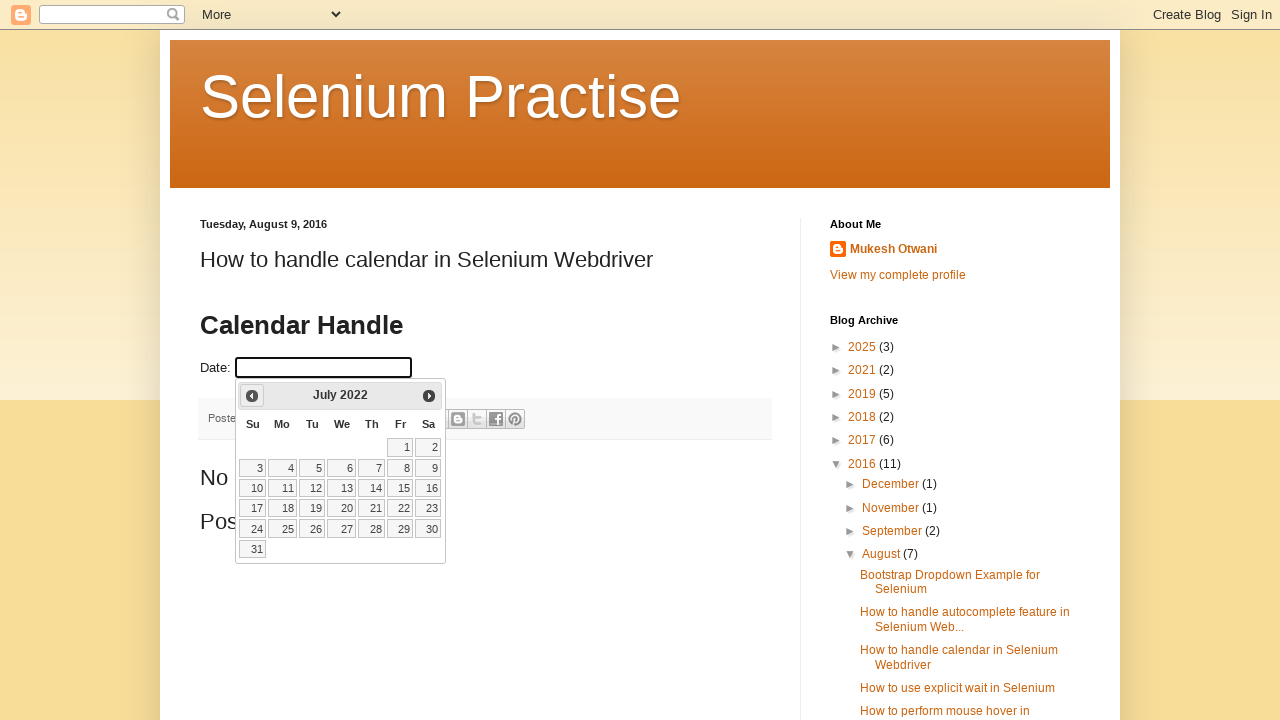

Clicked previous button to navigate to earlier month (current: July 2022) at (252, 396) on a[data-handler='prev']
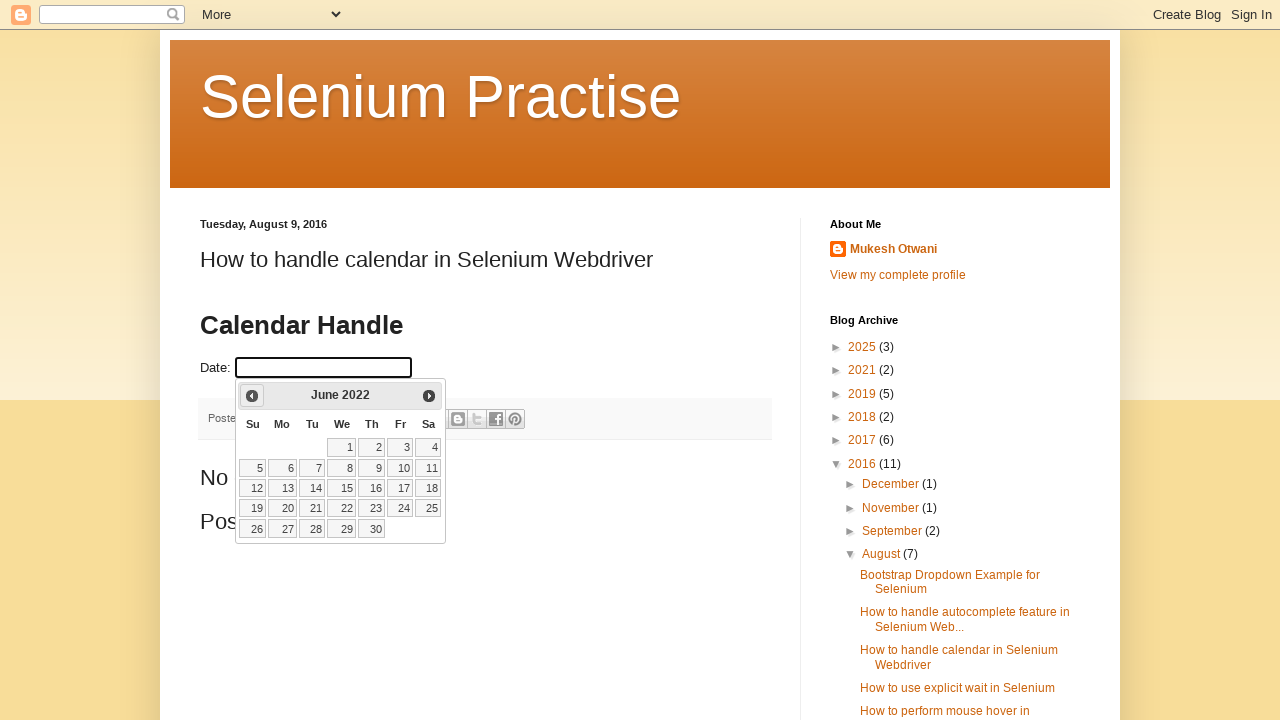

Updated month value: June
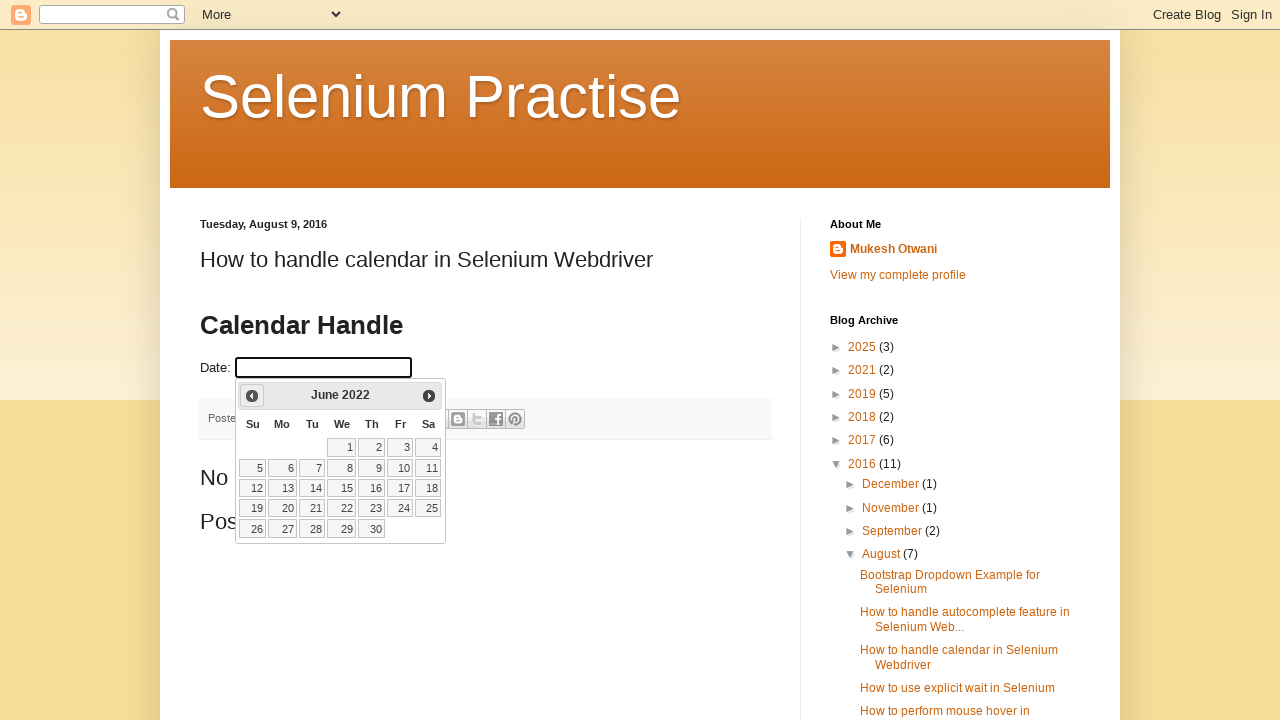

Updated year value: 2022
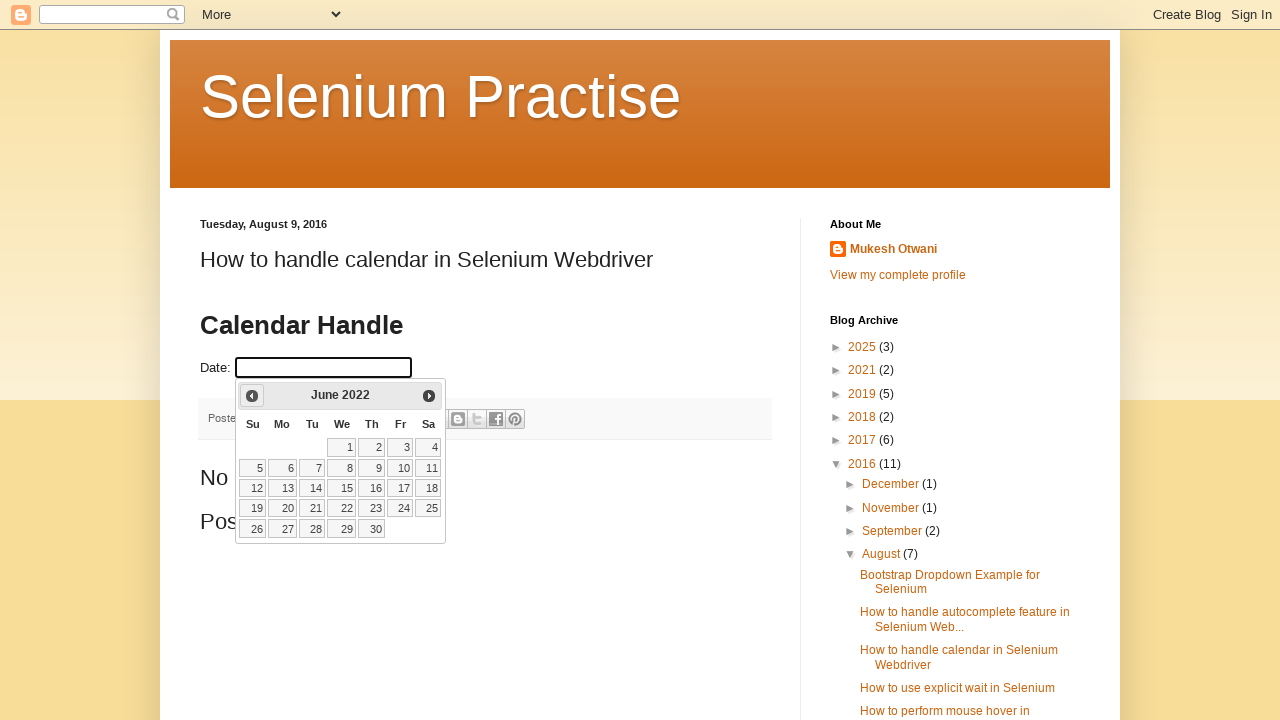

Clicked previous button to navigate to earlier month (current: June 2022) at (252, 396) on a[data-handler='prev']
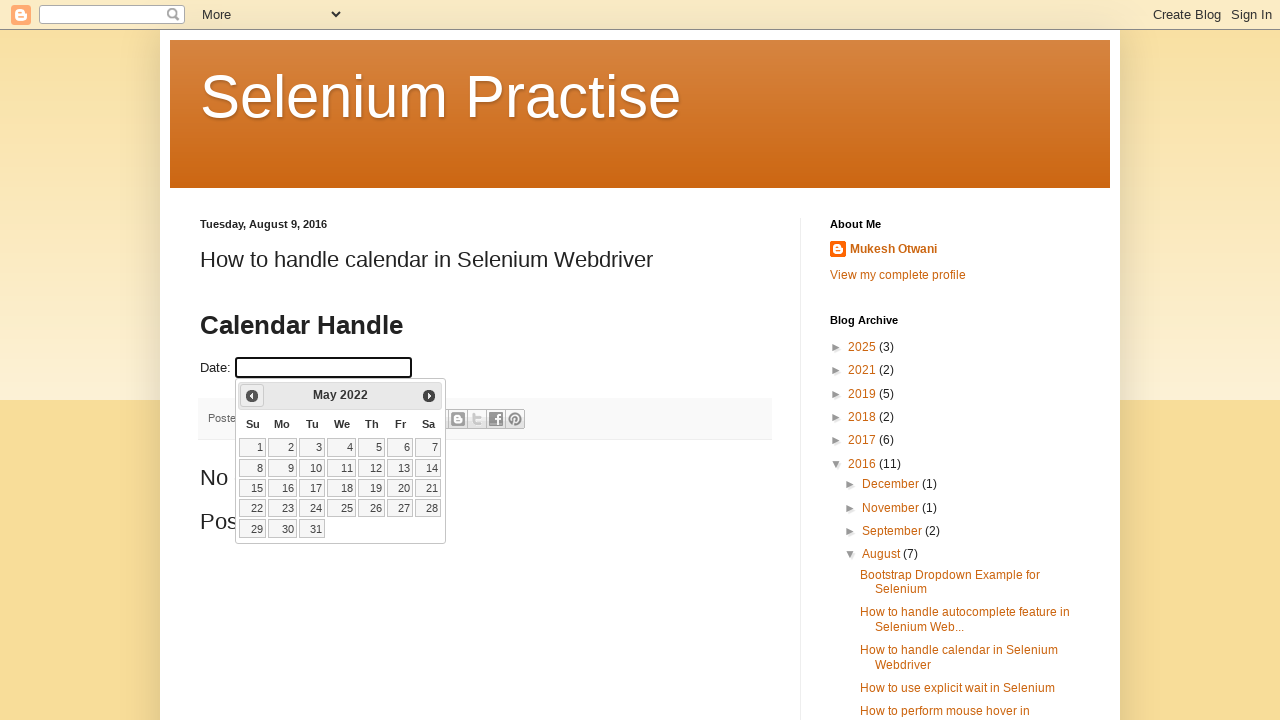

Updated month value: May
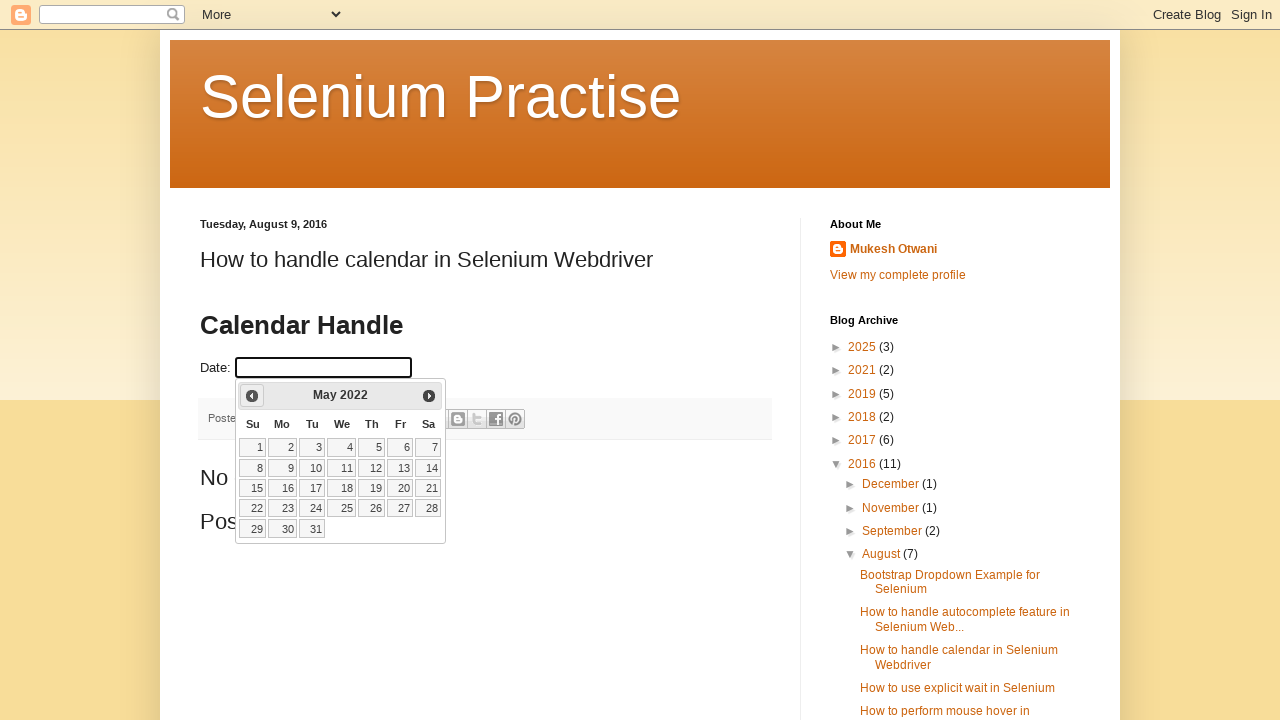

Updated year value: 2022
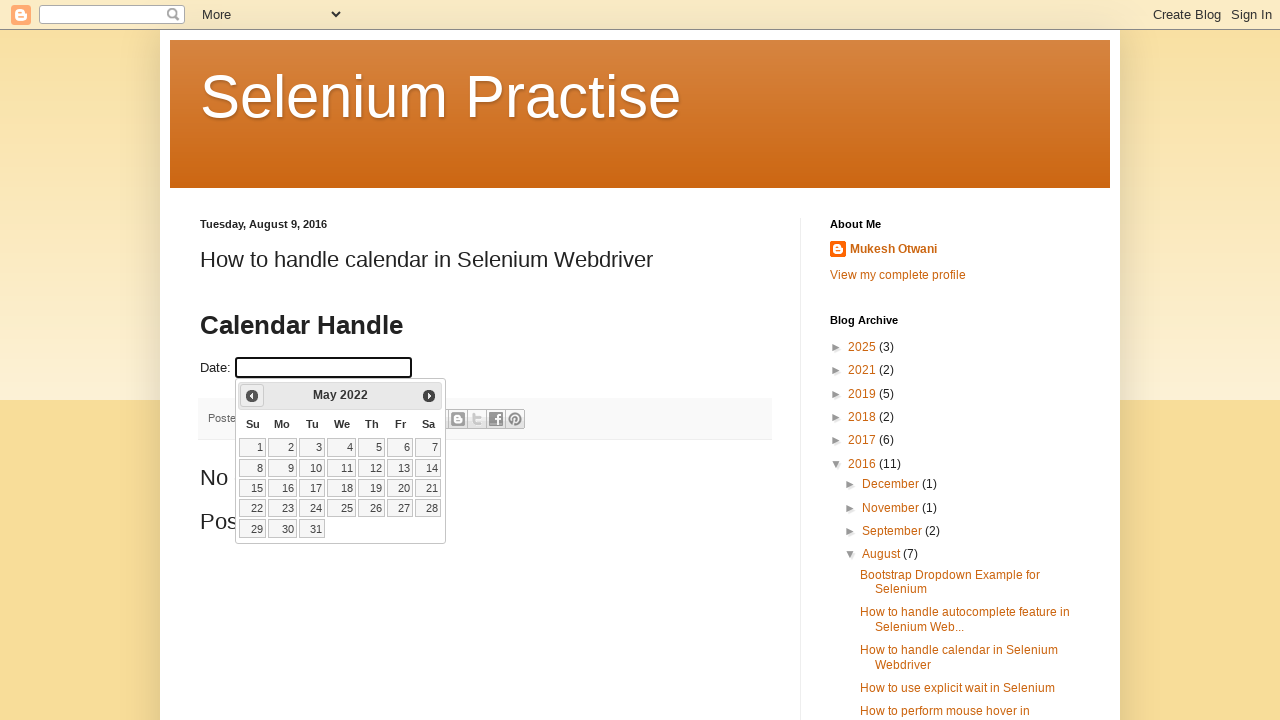

Clicked previous button to navigate to earlier month (current: May 2022) at (252, 396) on a[data-handler='prev']
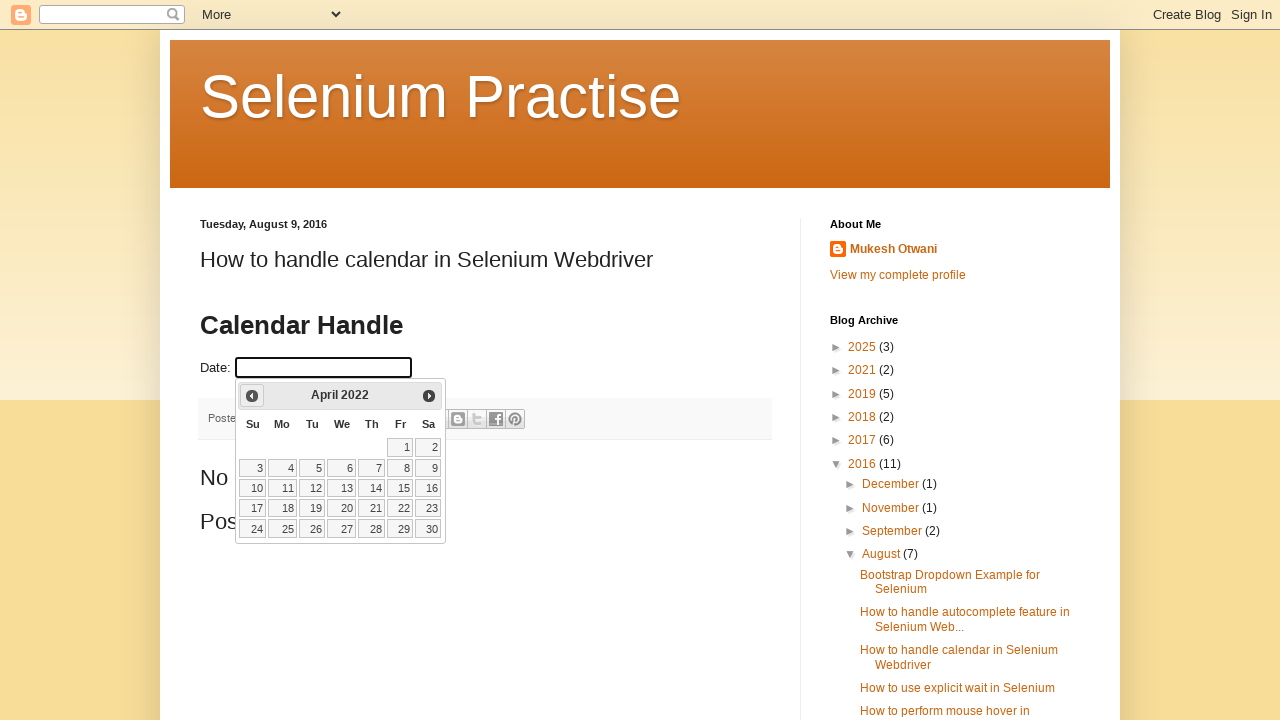

Updated month value: April
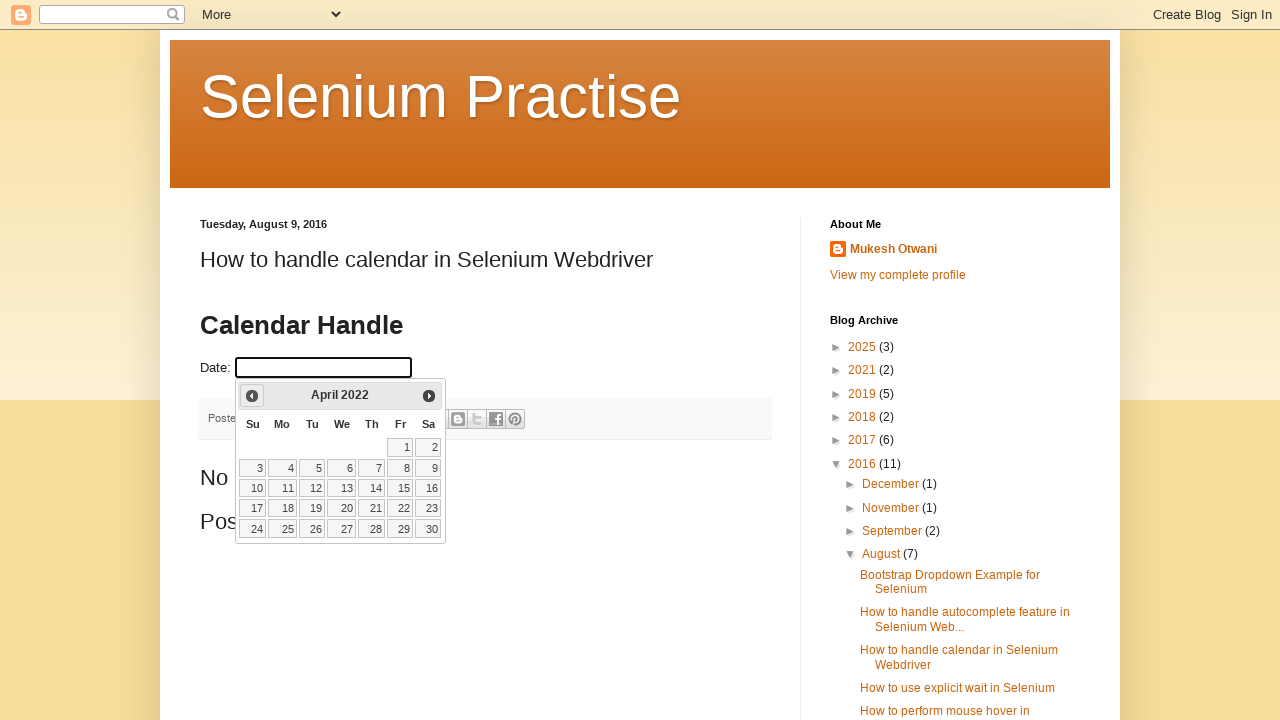

Updated year value: 2022
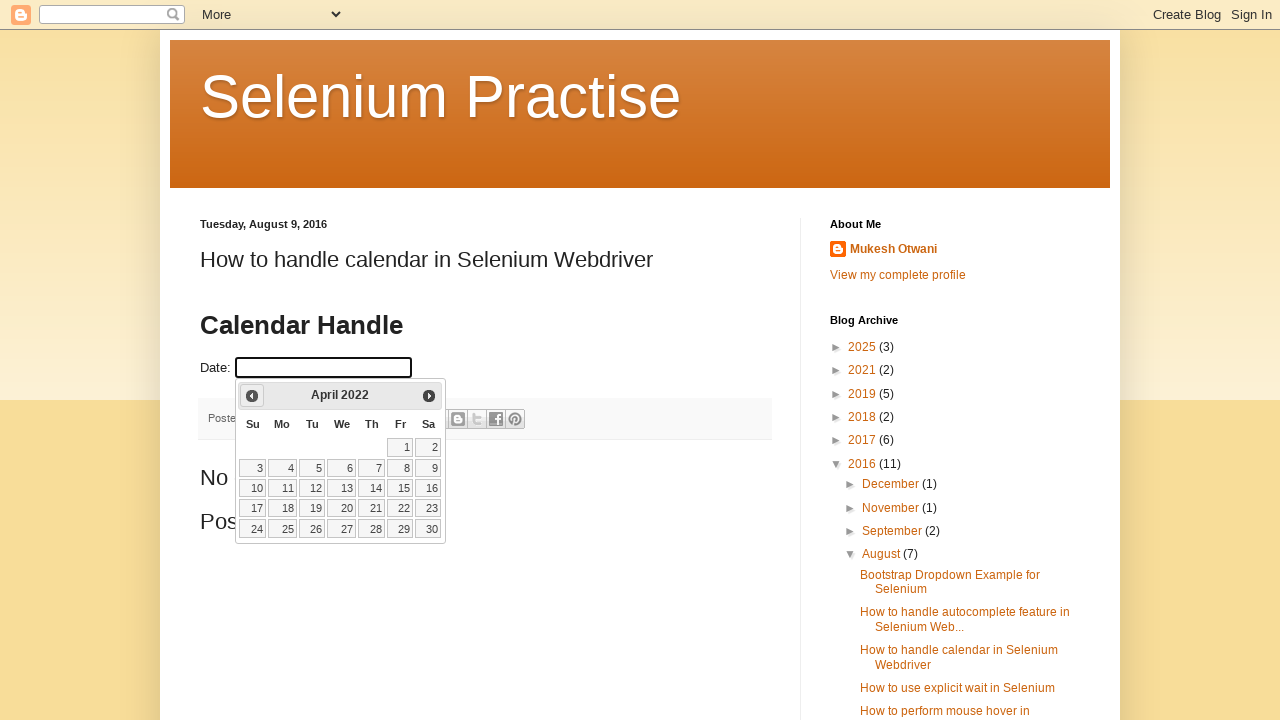

Clicked previous button to navigate to earlier month (current: April 2022) at (252, 396) on a[data-handler='prev']
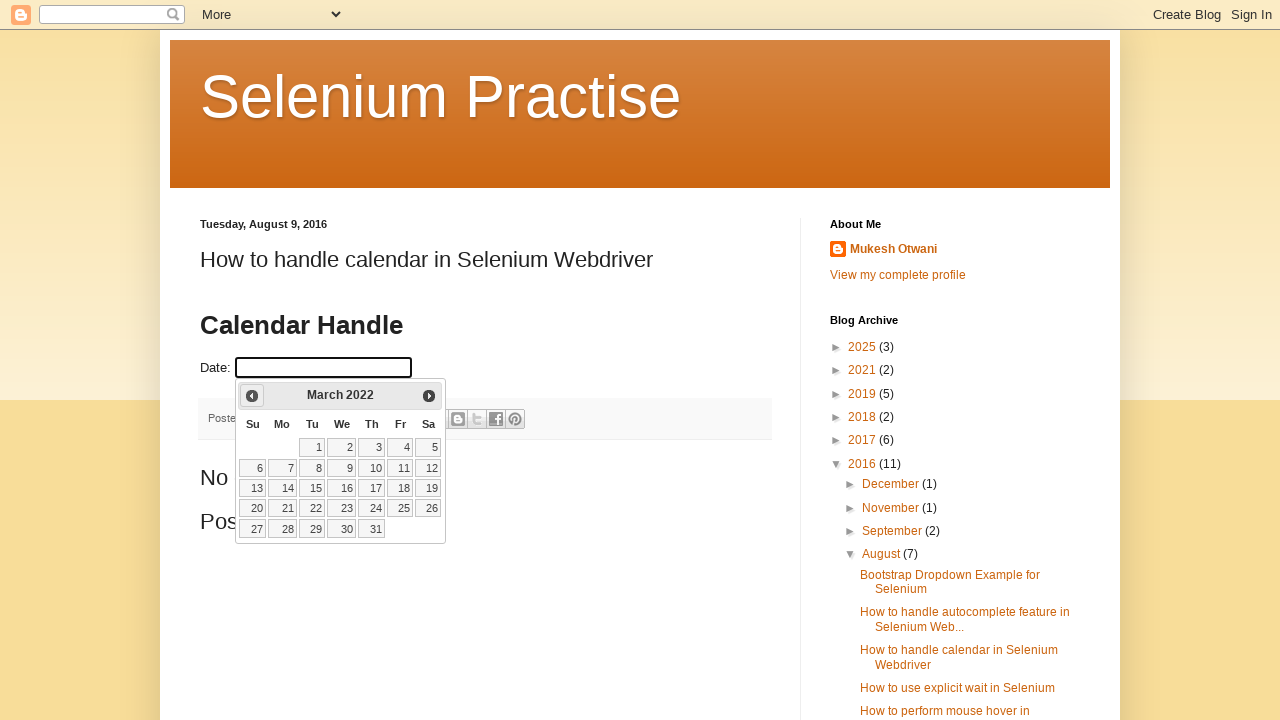

Updated month value: March
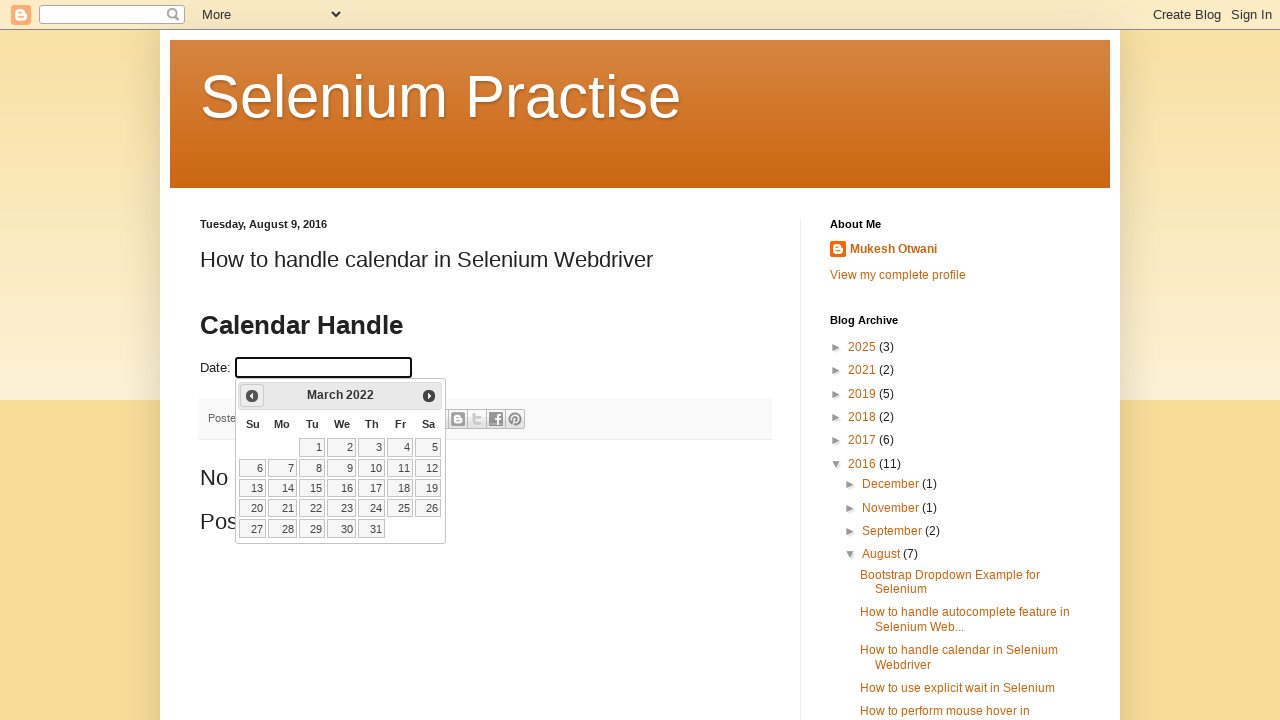

Updated year value: 2022
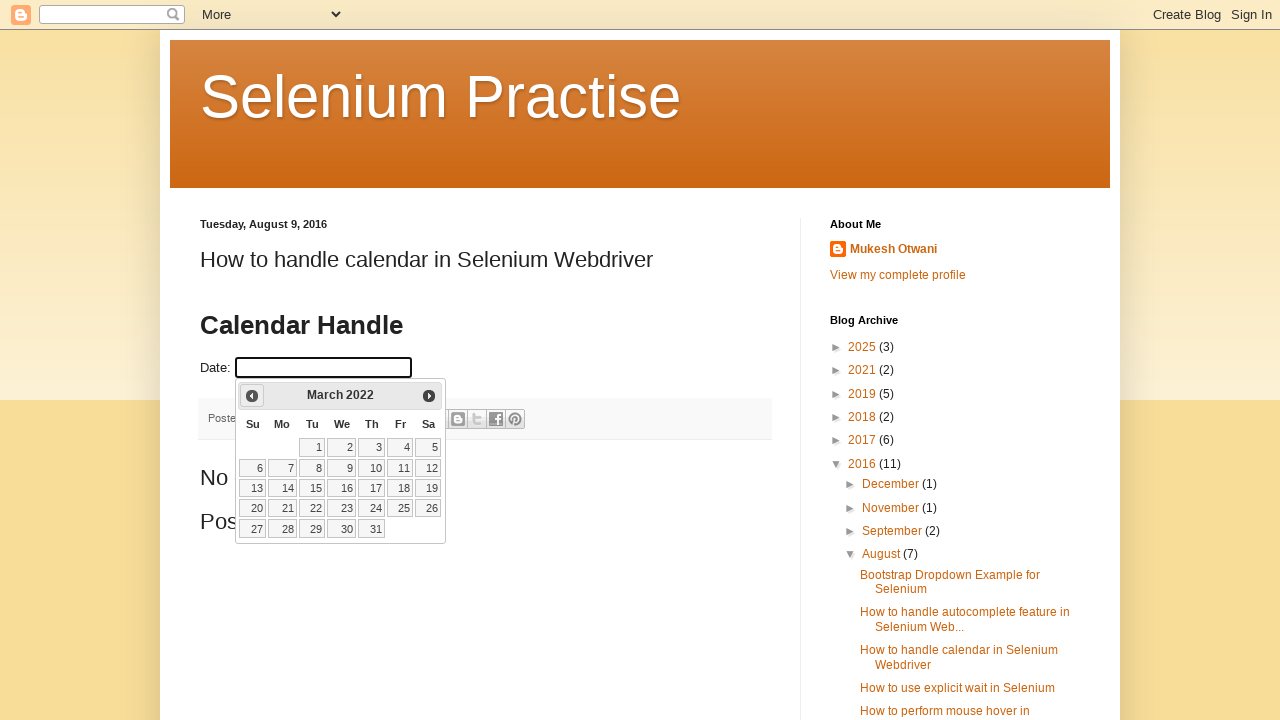

Clicked previous button to navigate to earlier month (current: March 2022) at (252, 396) on a[data-handler='prev']
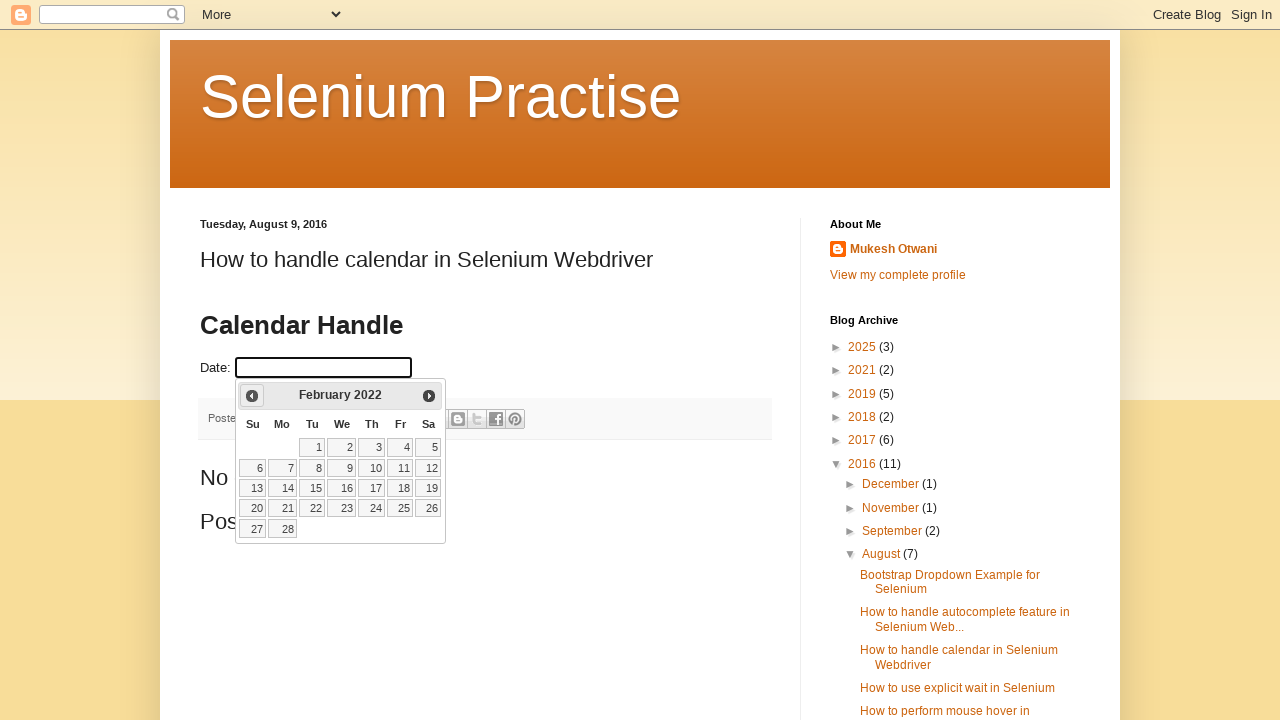

Updated month value: February
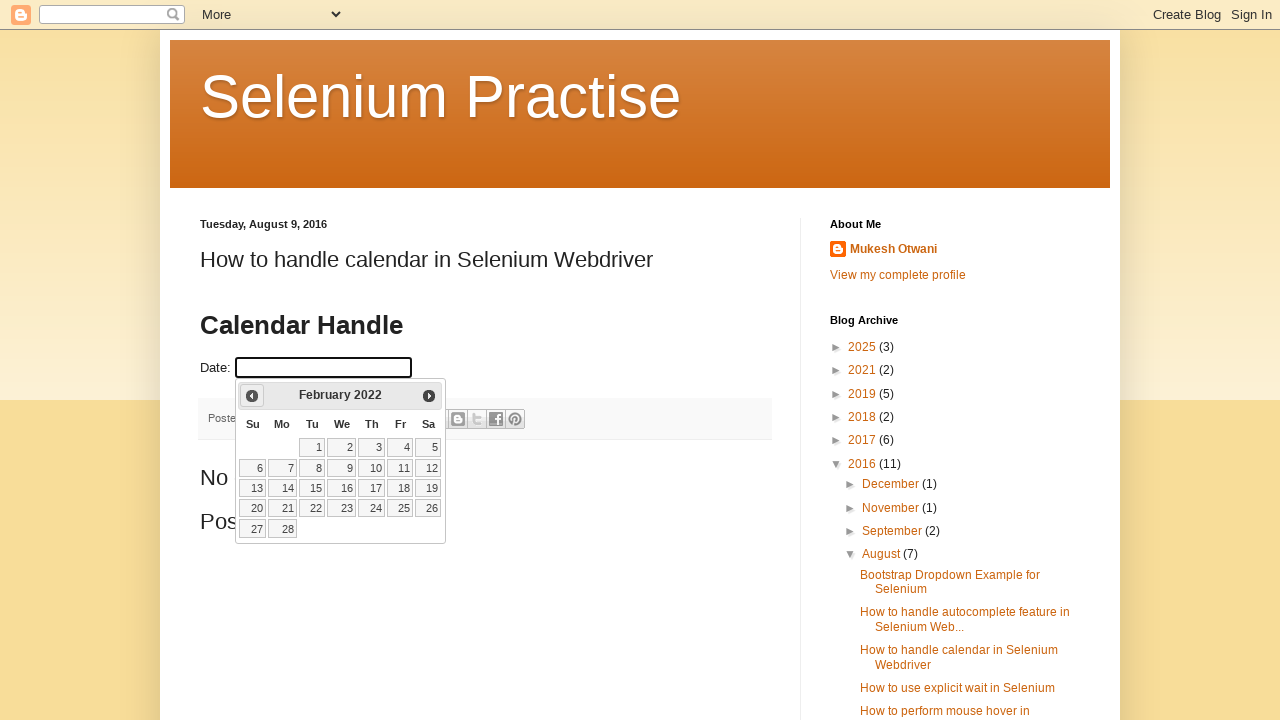

Updated year value: 2022
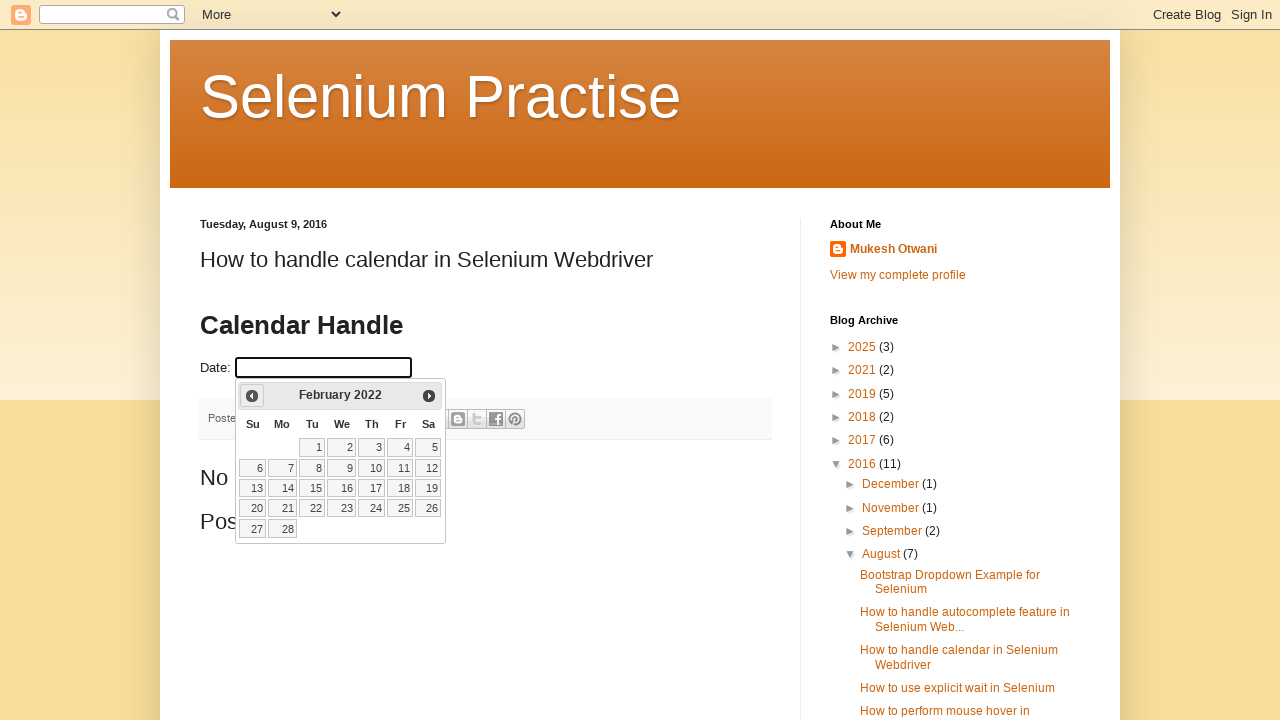

Clicked previous button to navigate to earlier month (current: February 2022) at (252, 396) on a[data-handler='prev']
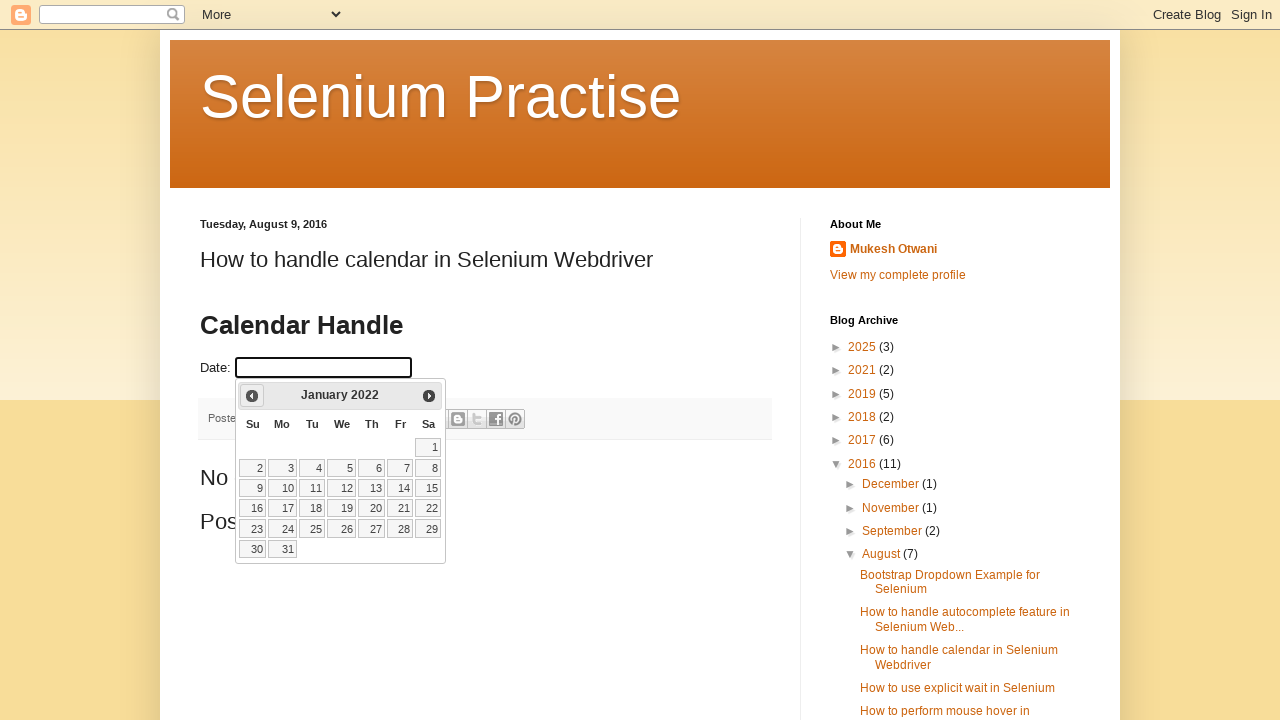

Updated month value: January
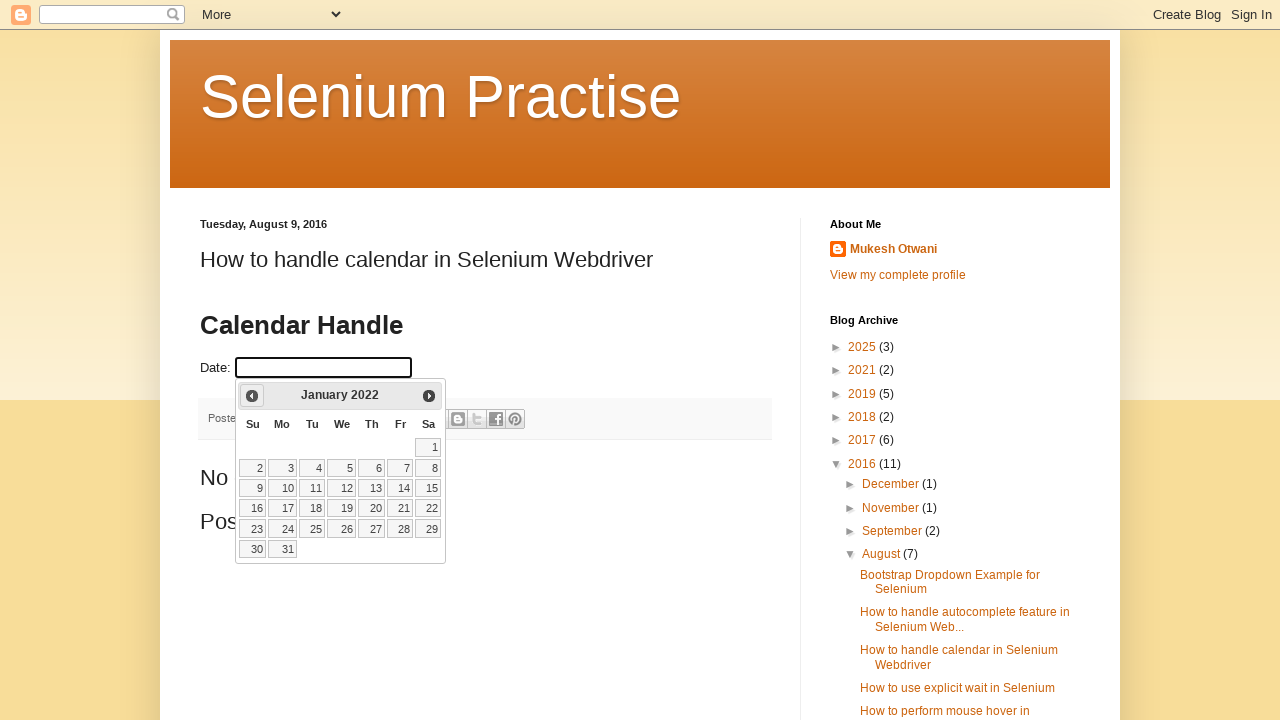

Updated year value: 2022
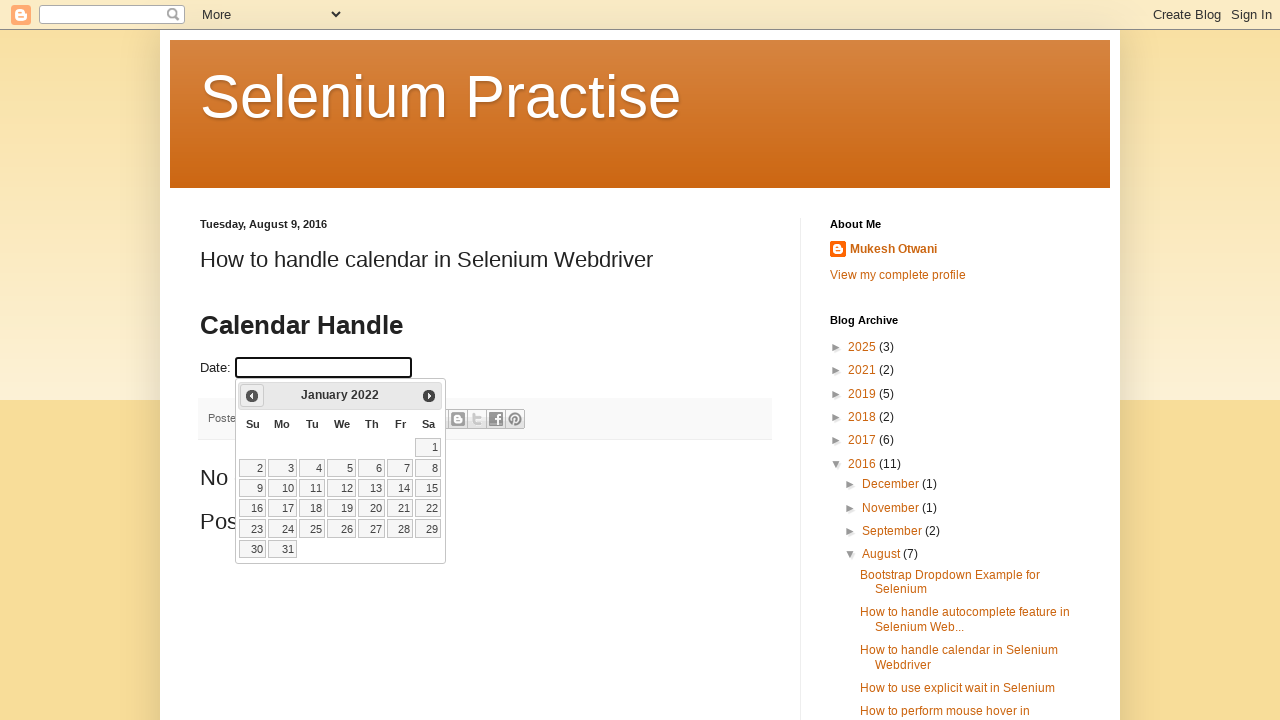

Clicked previous button to navigate to earlier month (current: January 2022) at (252, 396) on a[data-handler='prev']
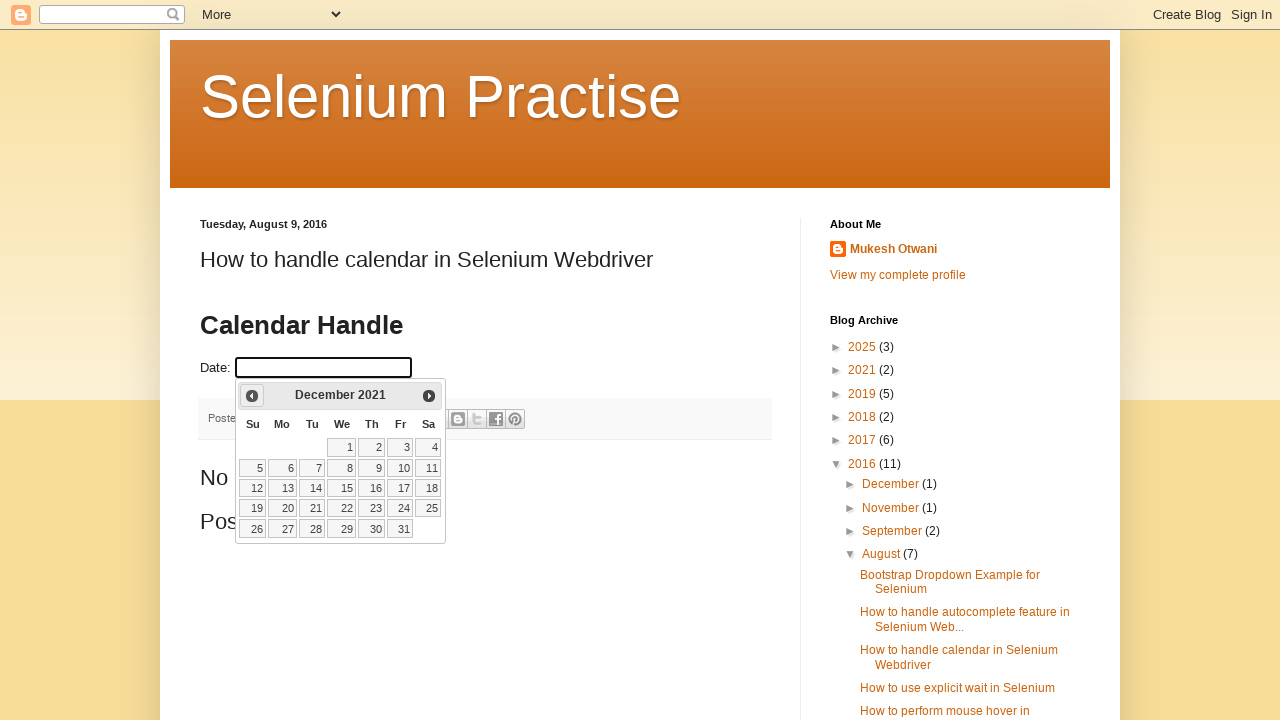

Updated month value: December
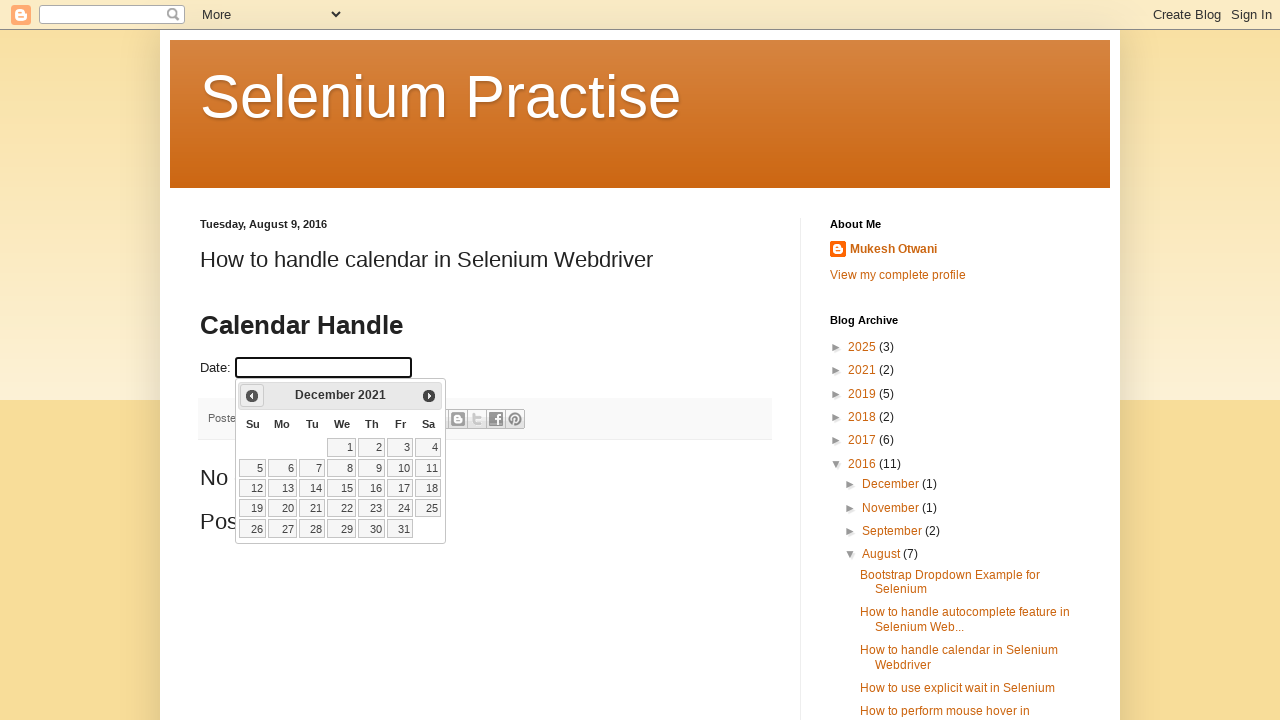

Updated year value: 2021
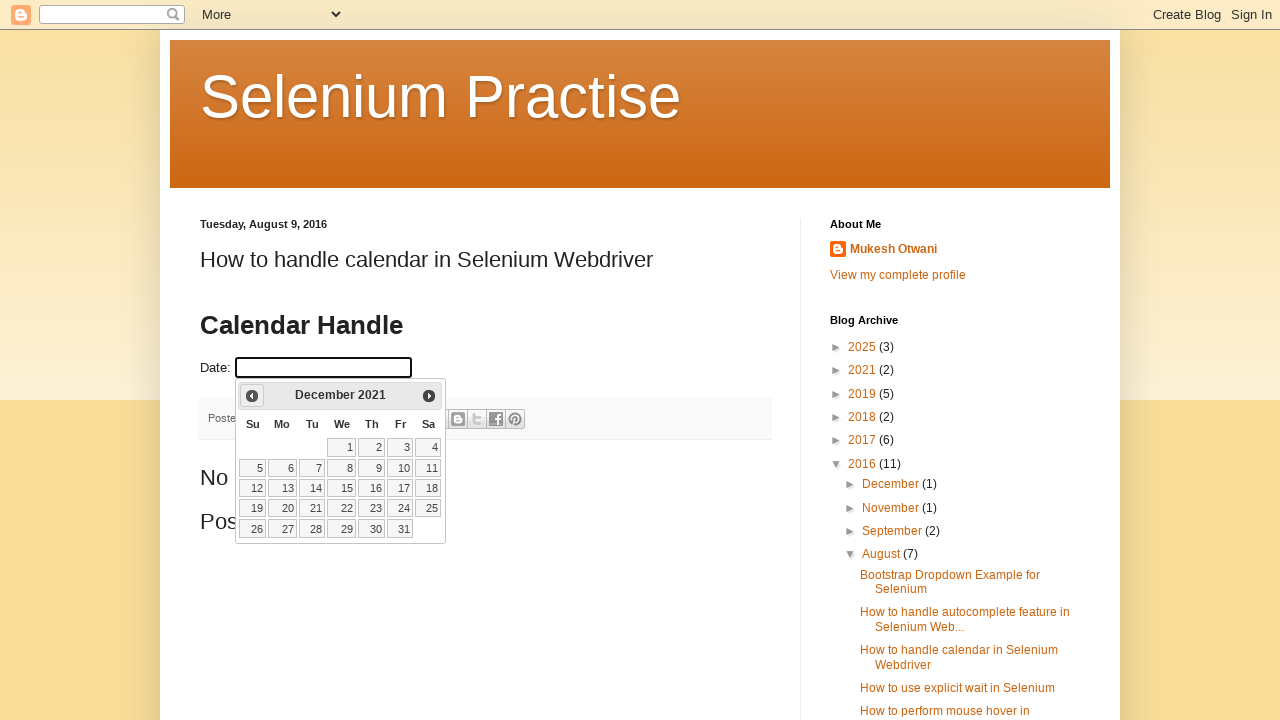

Clicked previous button to navigate to earlier month (current: December 2021) at (252, 396) on a[data-handler='prev']
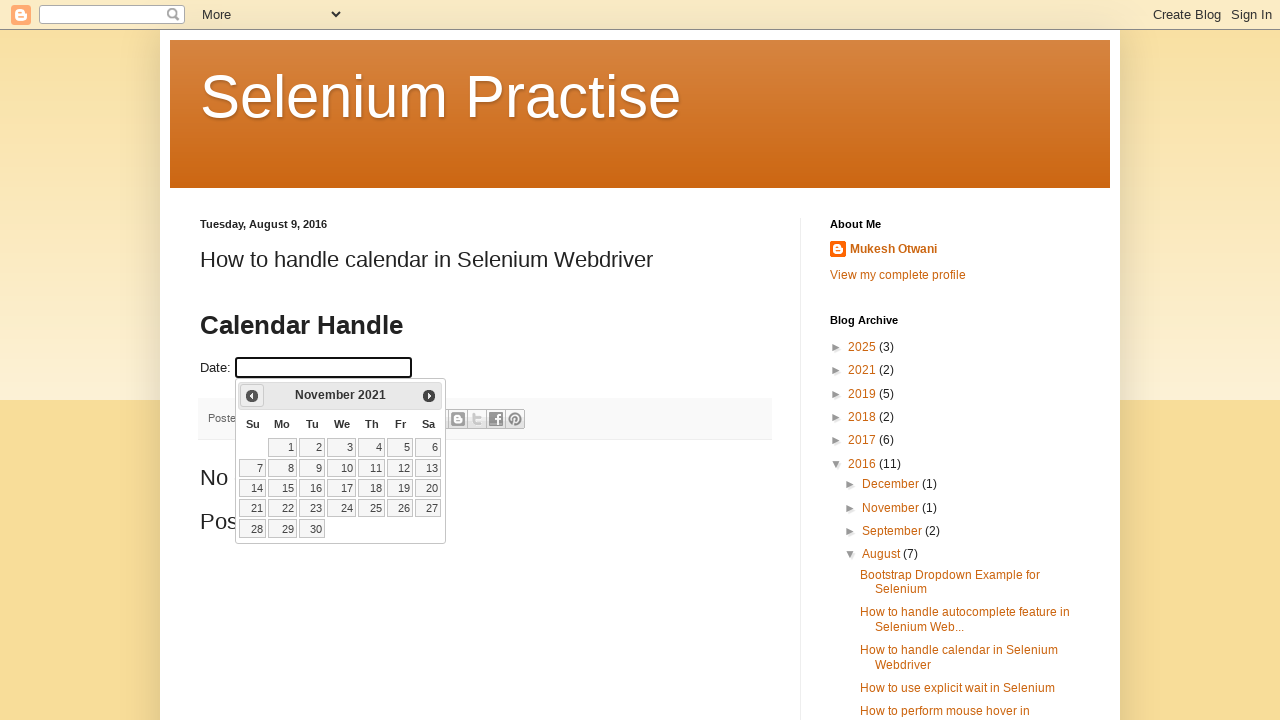

Updated month value: November
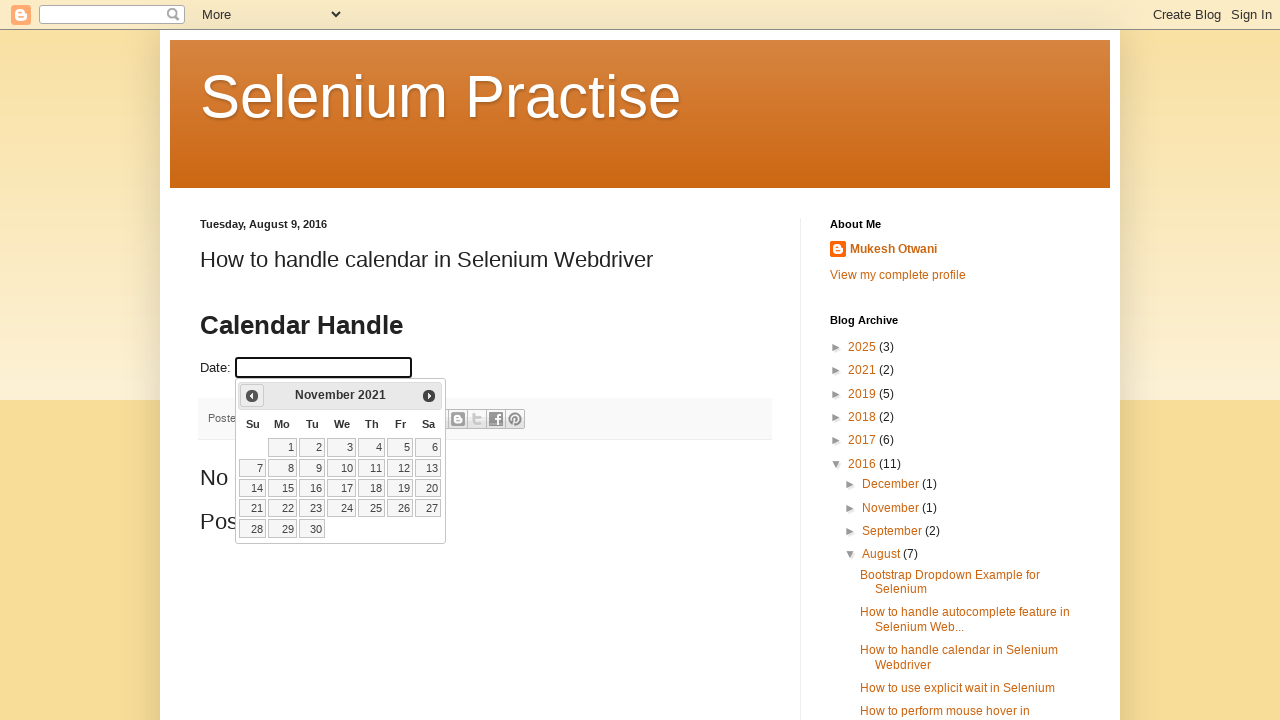

Updated year value: 2021
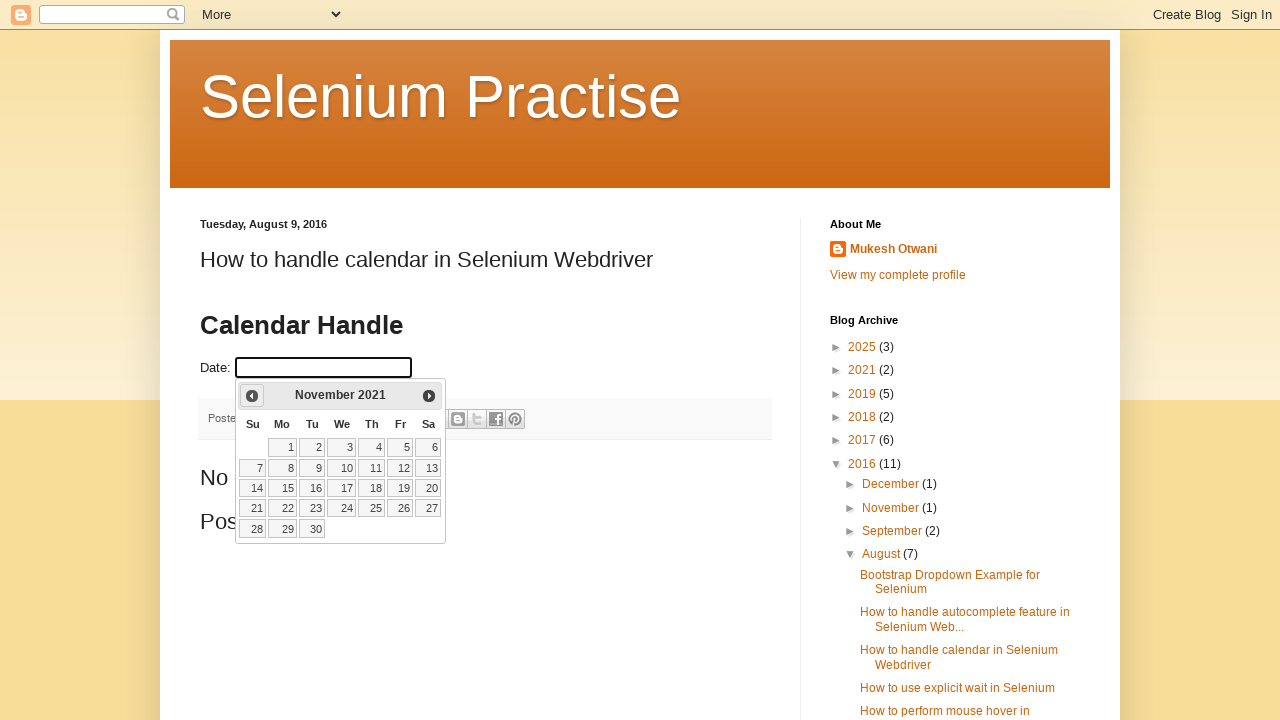

Clicked previous button to navigate to earlier month (current: November 2021) at (252, 396) on a[data-handler='prev']
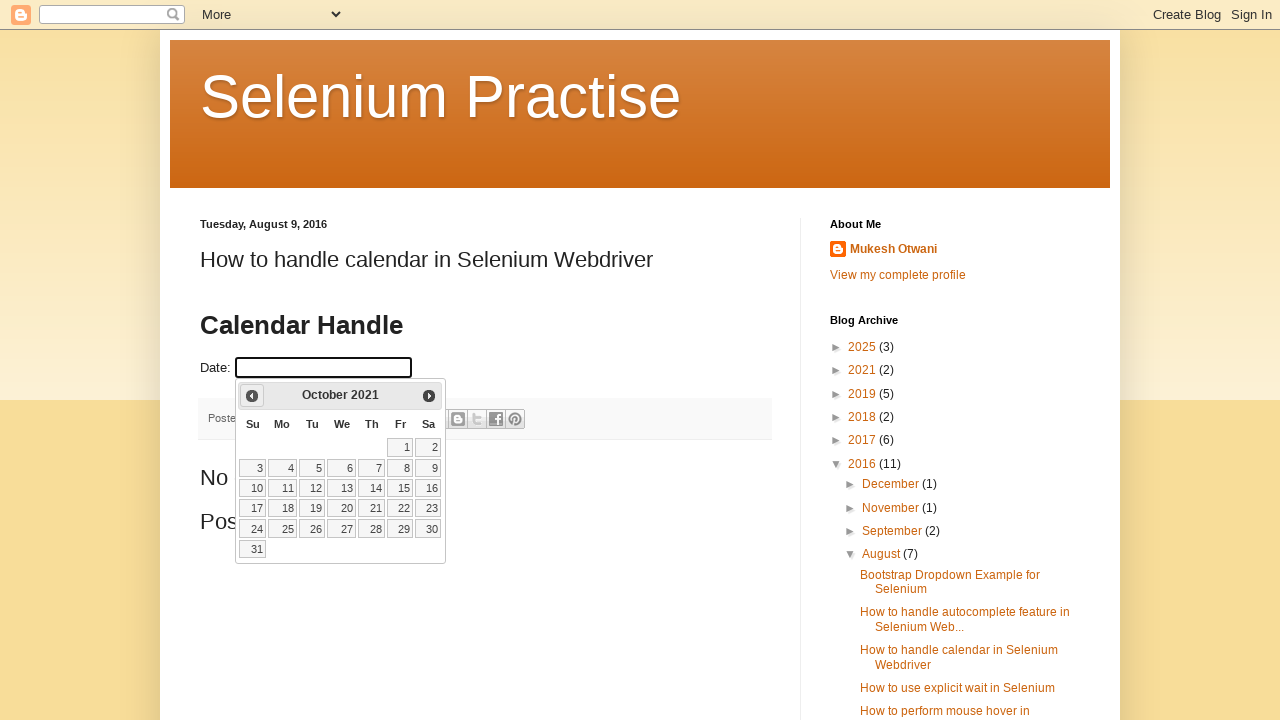

Updated month value: October
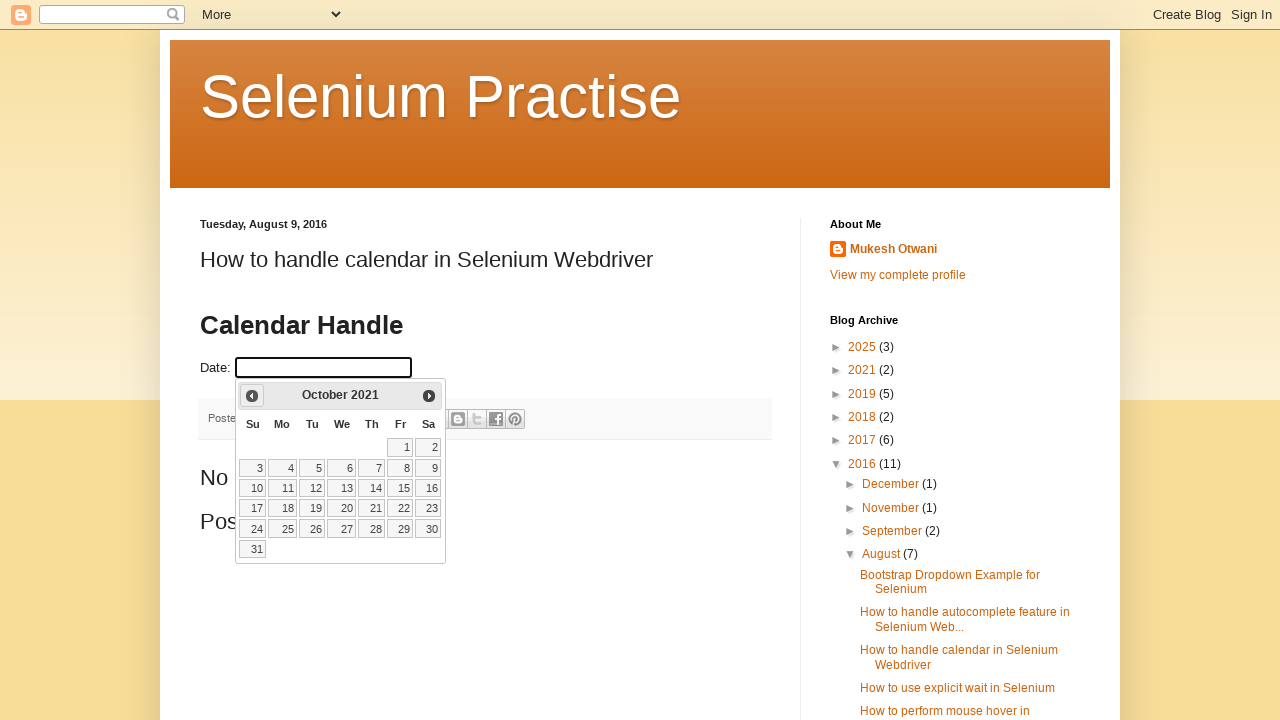

Updated year value: 2021
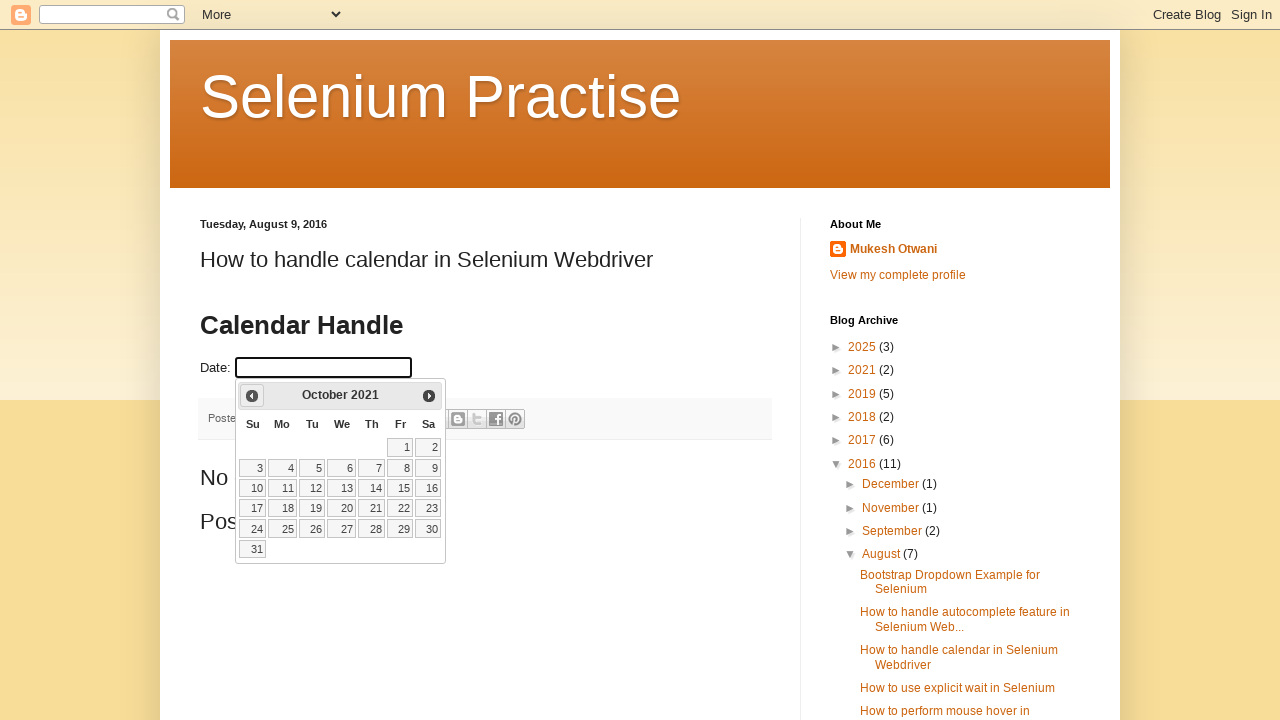

Clicked previous button to navigate to earlier month (current: October 2021) at (252, 396) on a[data-handler='prev']
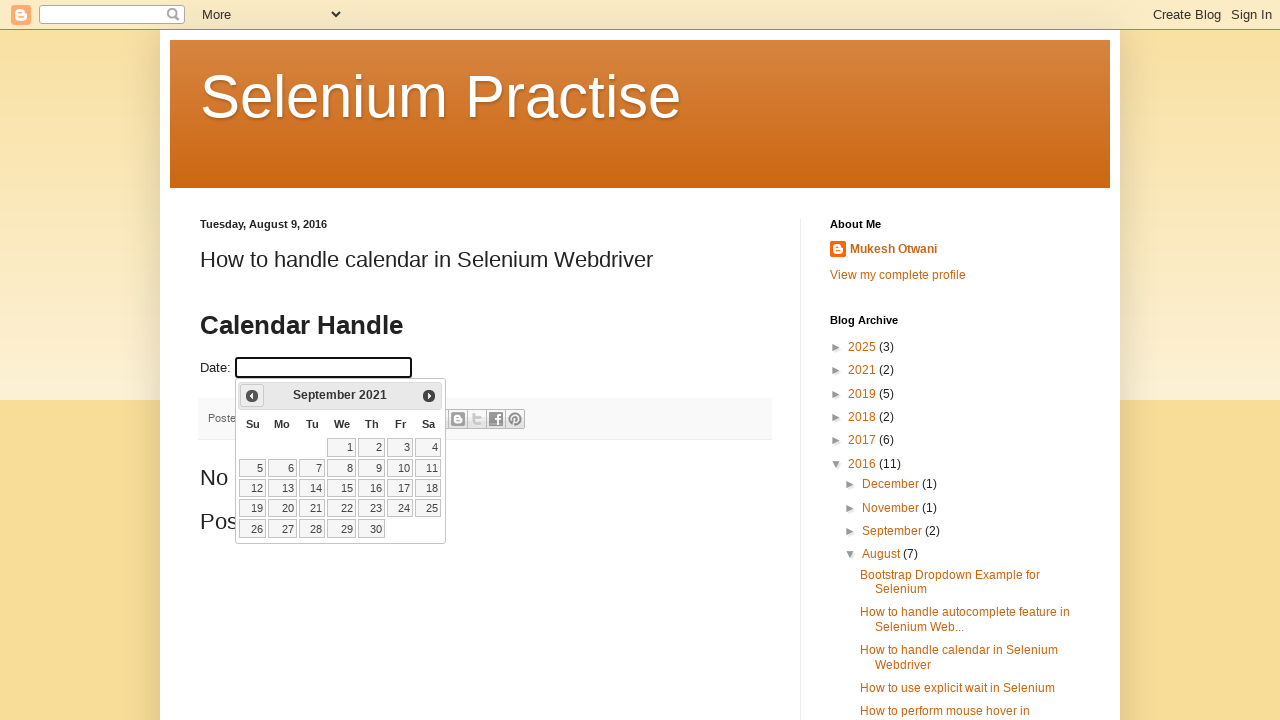

Updated month value: September
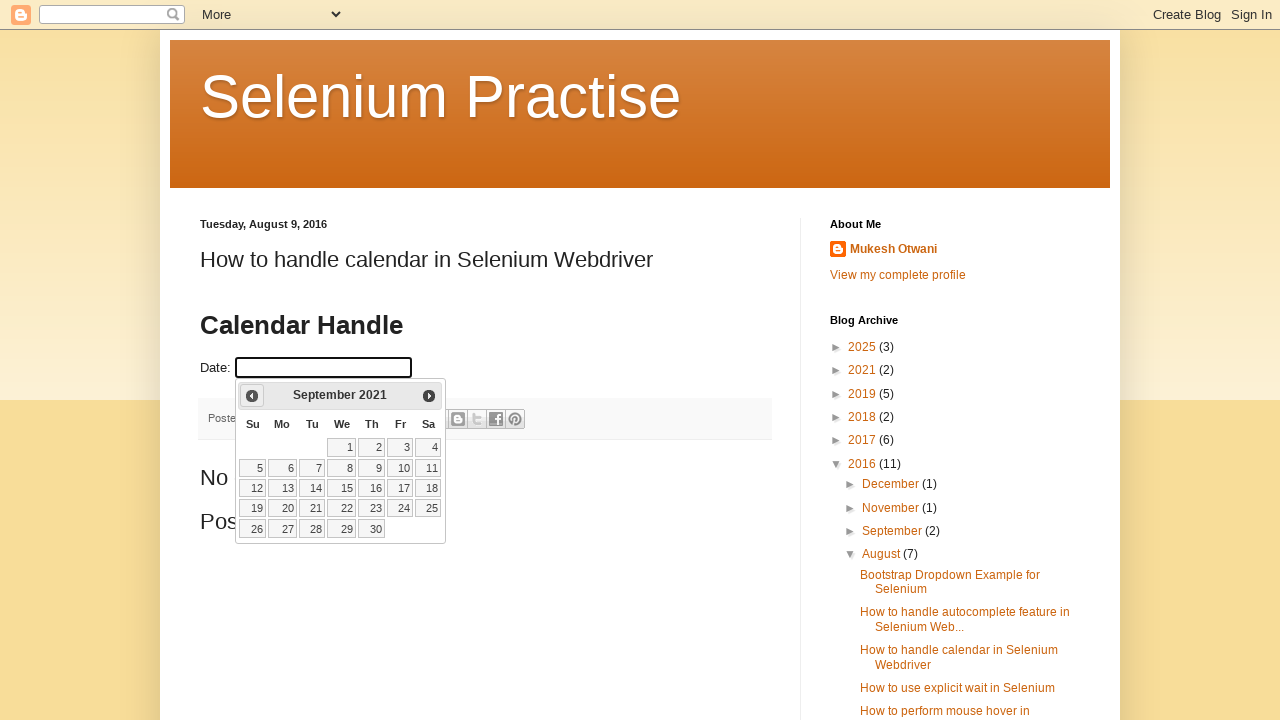

Updated year value: 2021
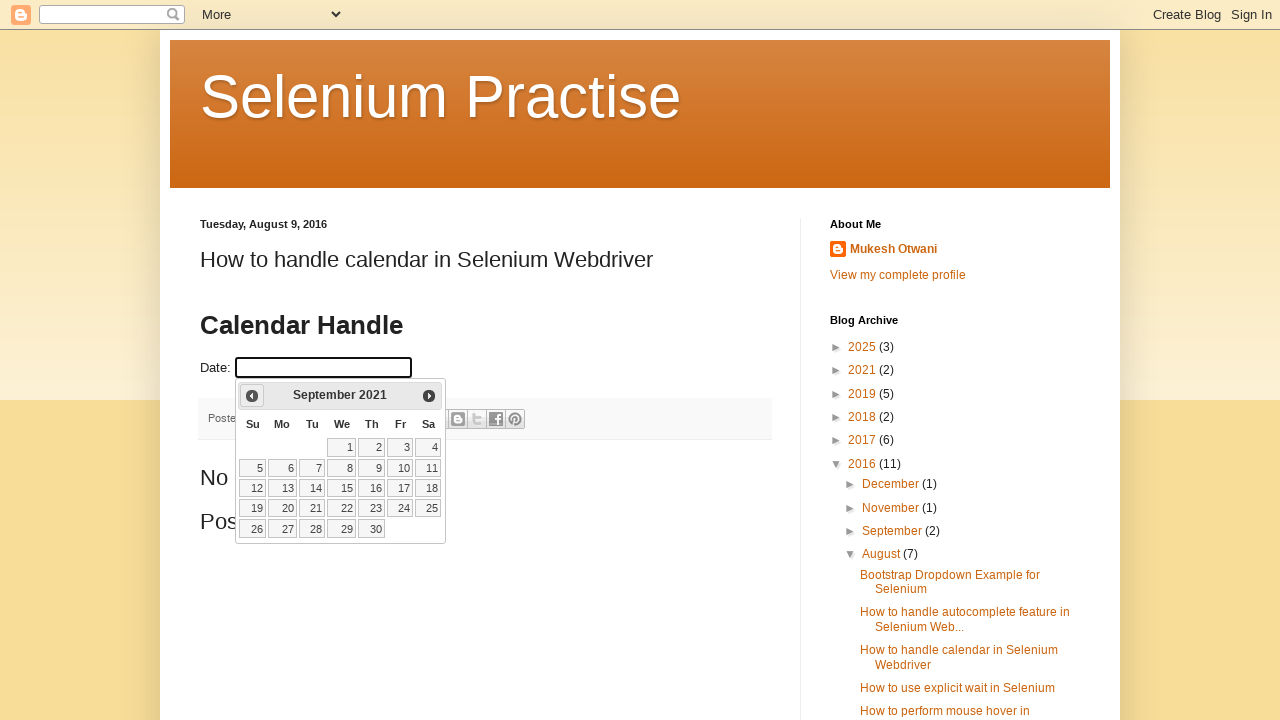

Clicked previous button to navigate to earlier month (current: September 2021) at (252, 396) on a[data-handler='prev']
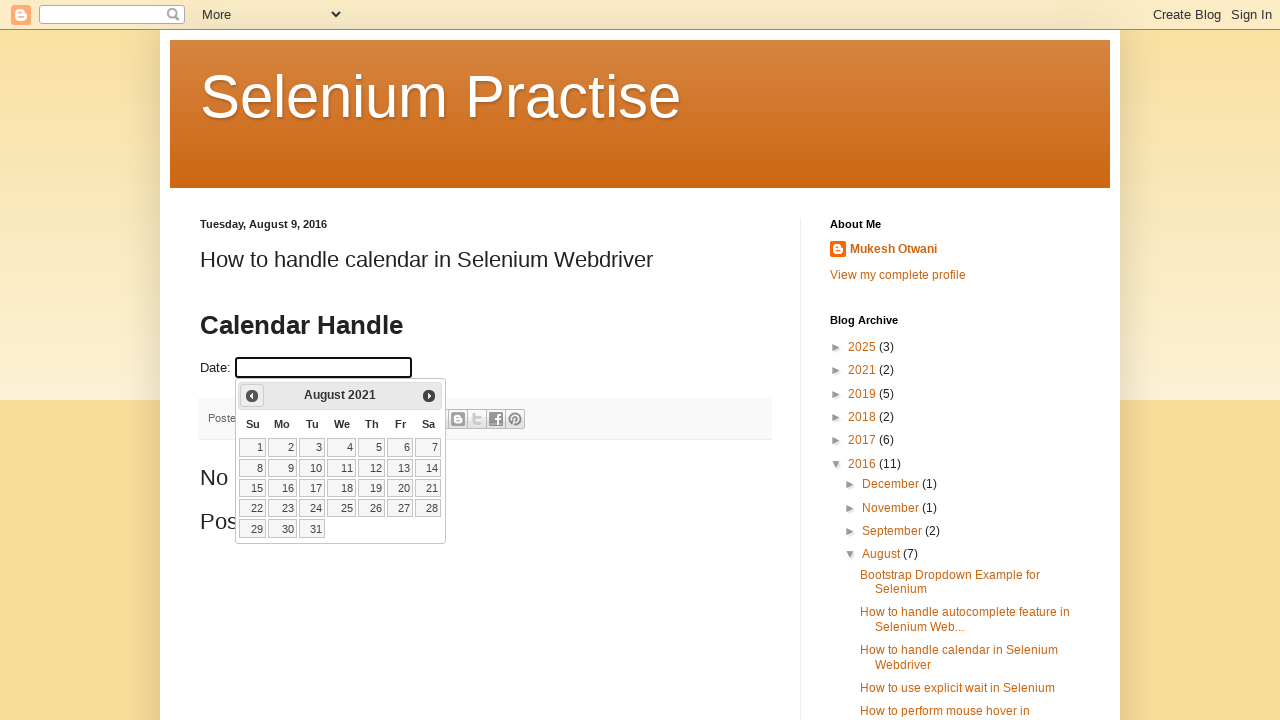

Updated month value: August
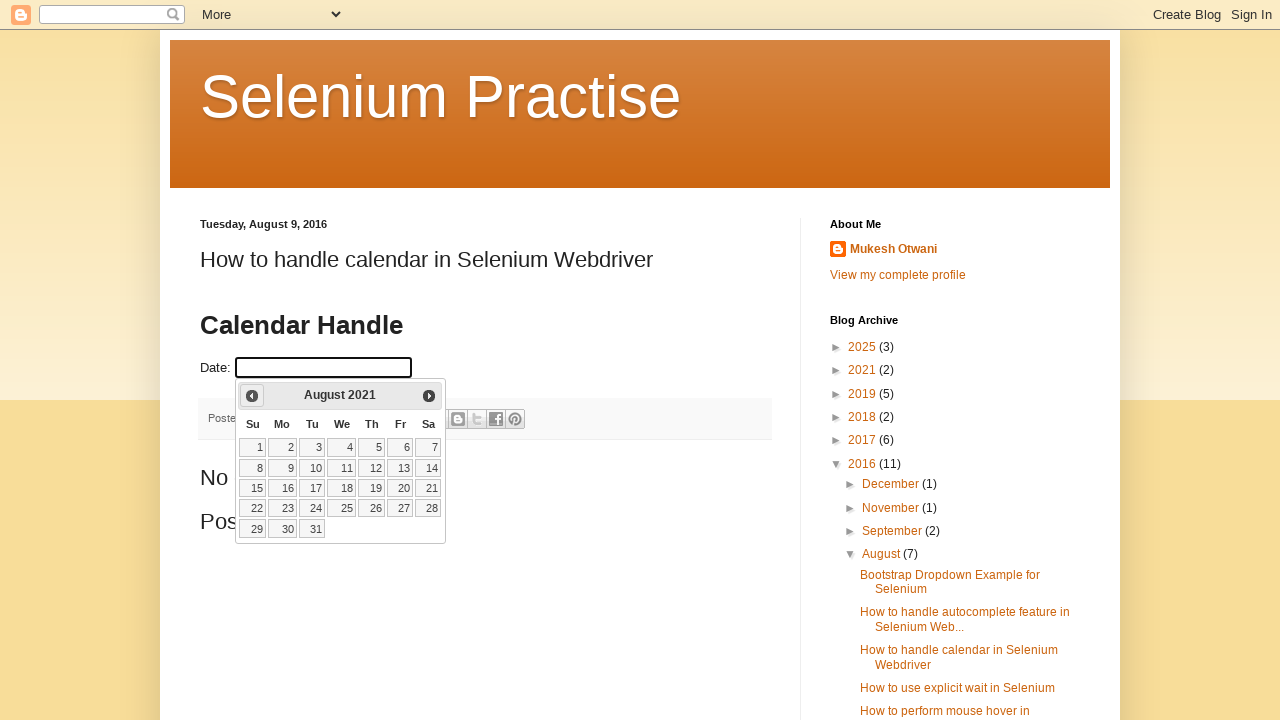

Updated year value: 2021
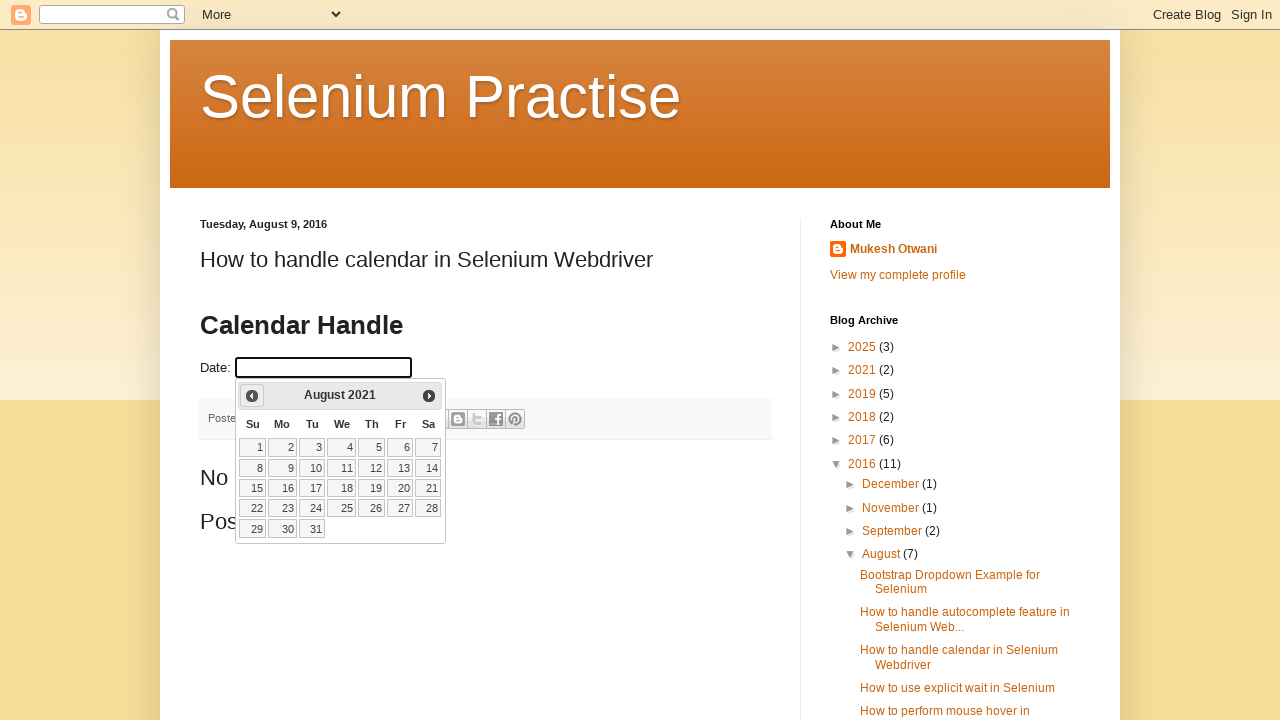

Clicked previous button to navigate to earlier month (current: August 2021) at (252, 396) on a[data-handler='prev']
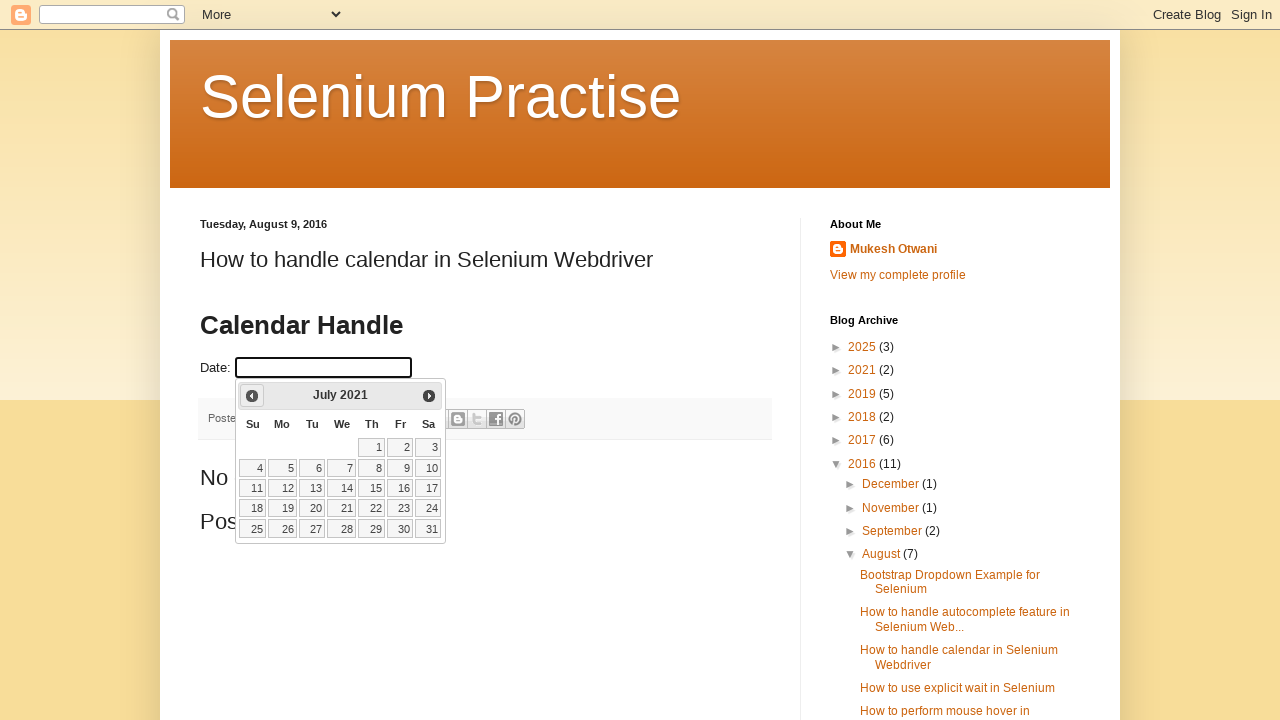

Updated month value: July
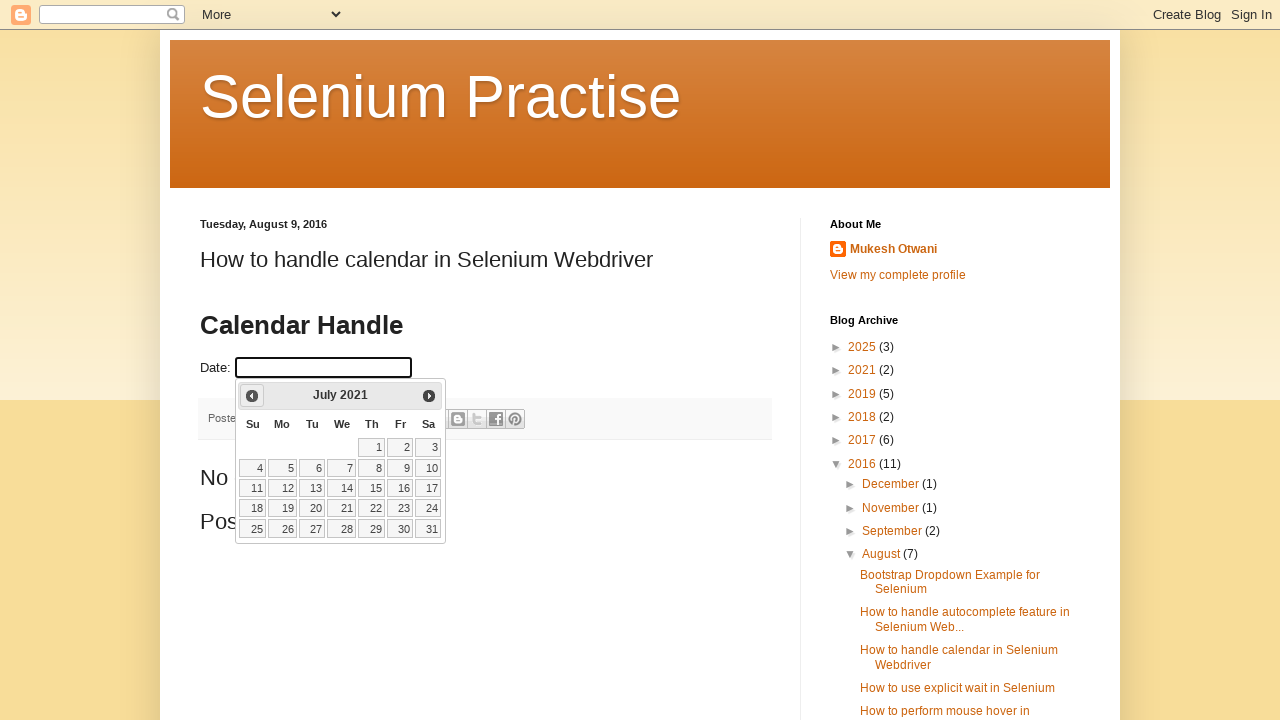

Updated year value: 2021
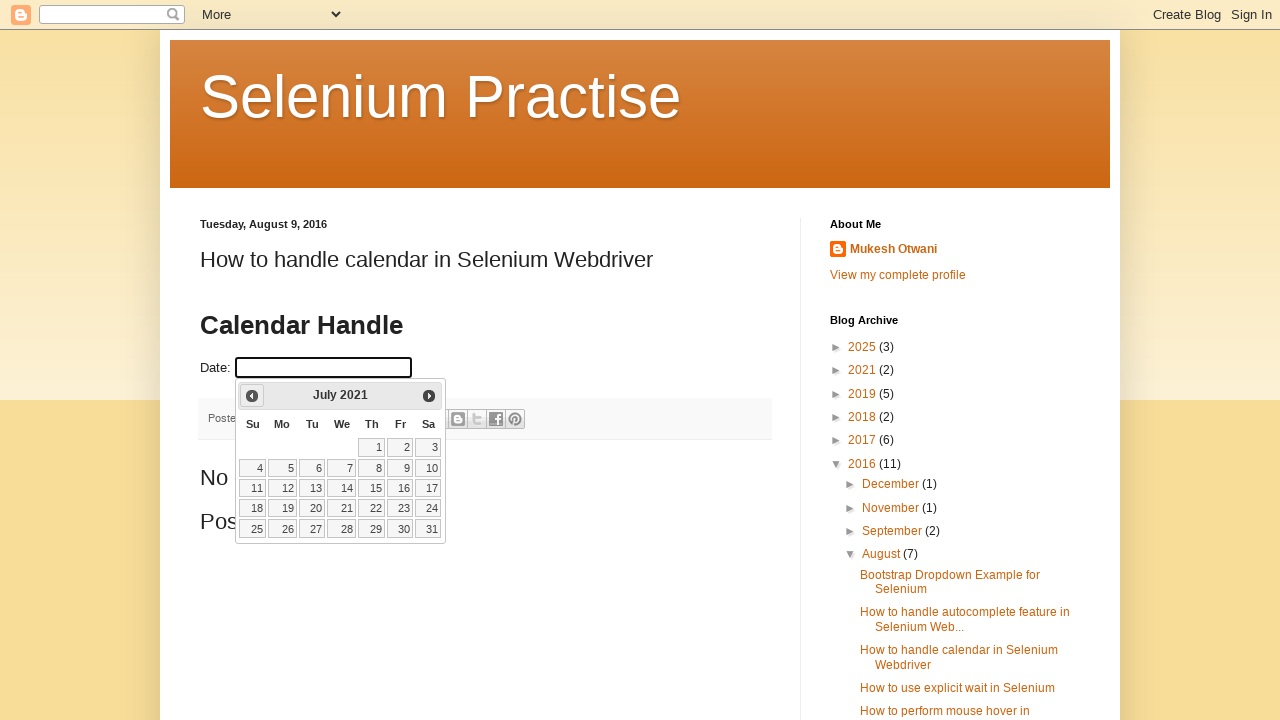

Clicked previous button to navigate to earlier month (current: July 2021) at (252, 396) on a[data-handler='prev']
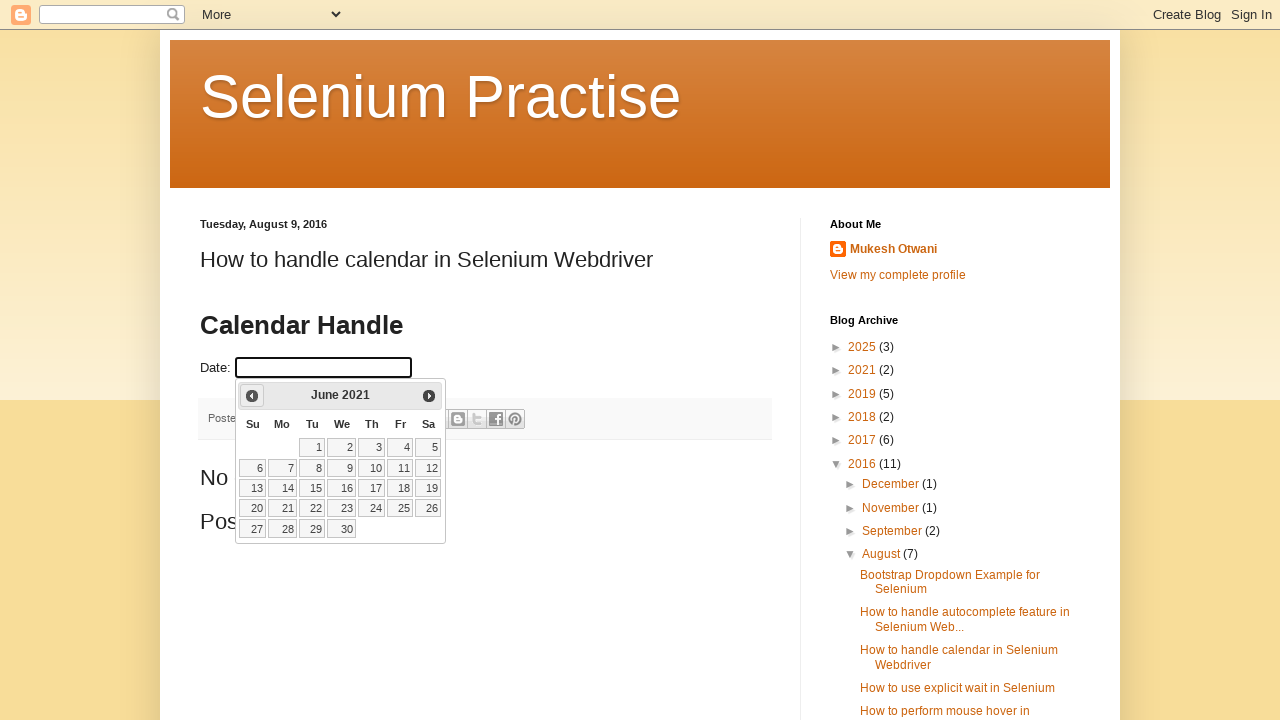

Updated month value: June
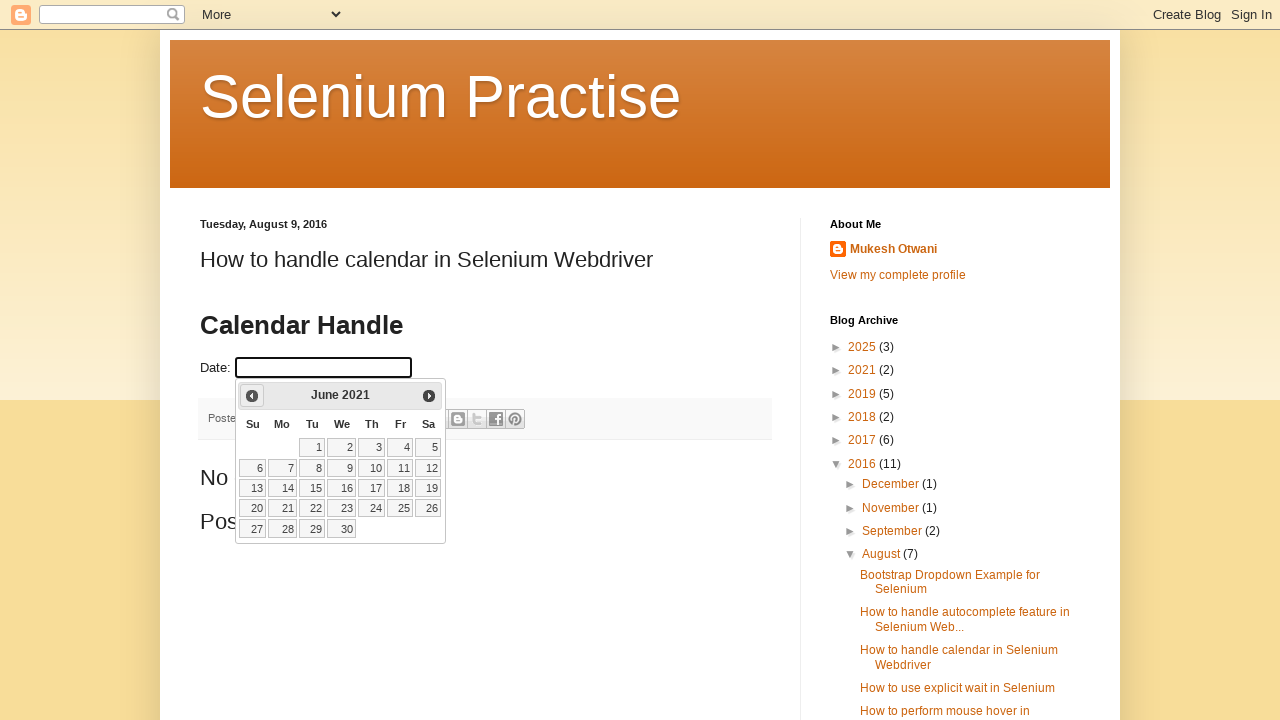

Updated year value: 2021
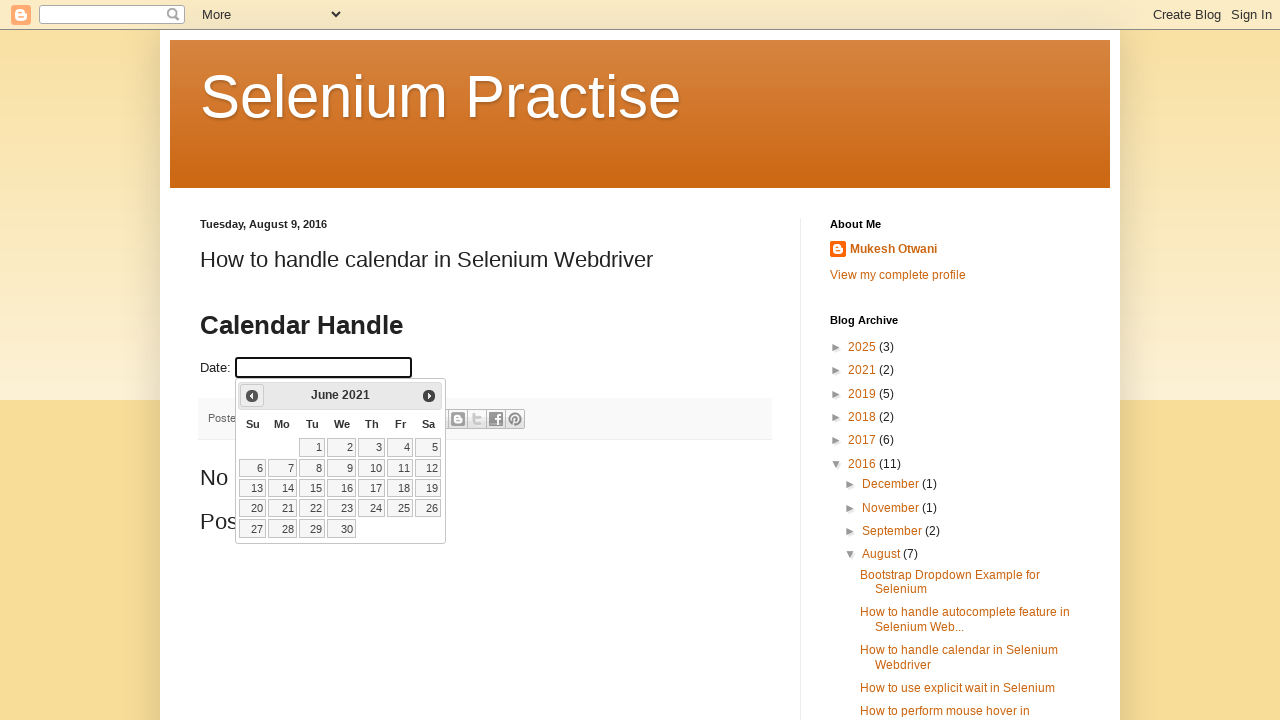

Clicked previous button to navigate to earlier month (current: June 2021) at (252, 396) on a[data-handler='prev']
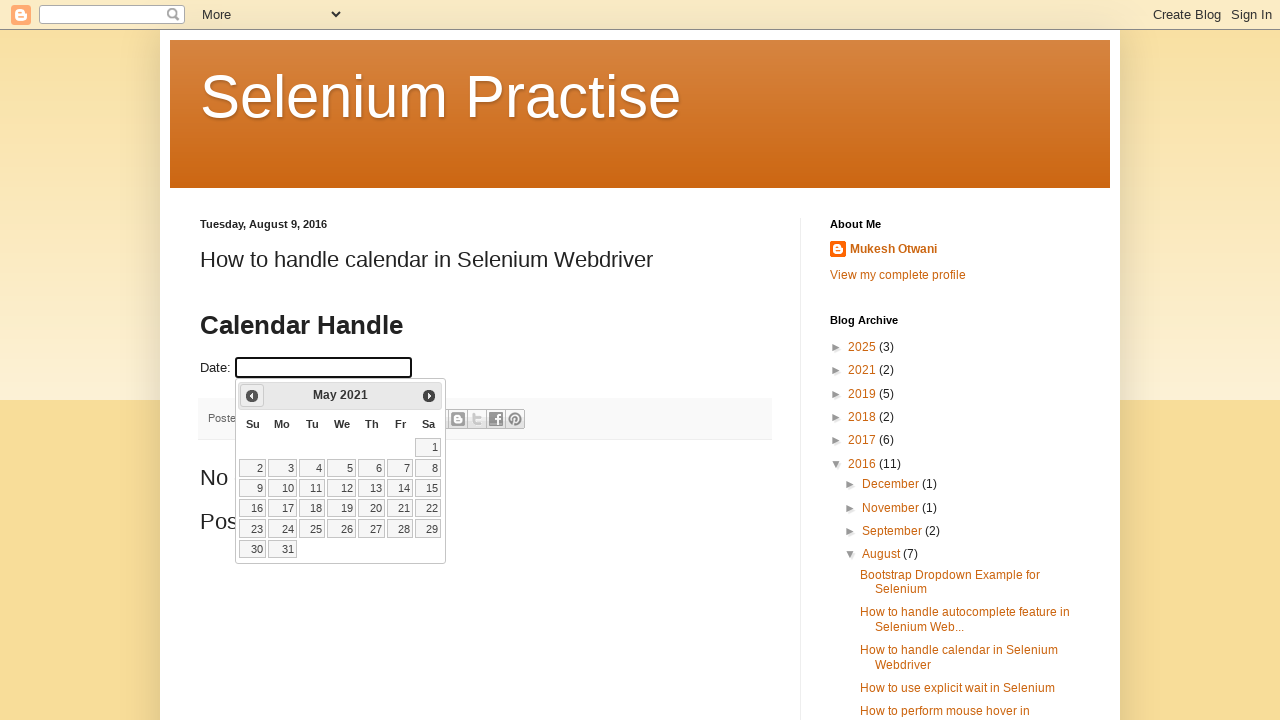

Updated month value: May
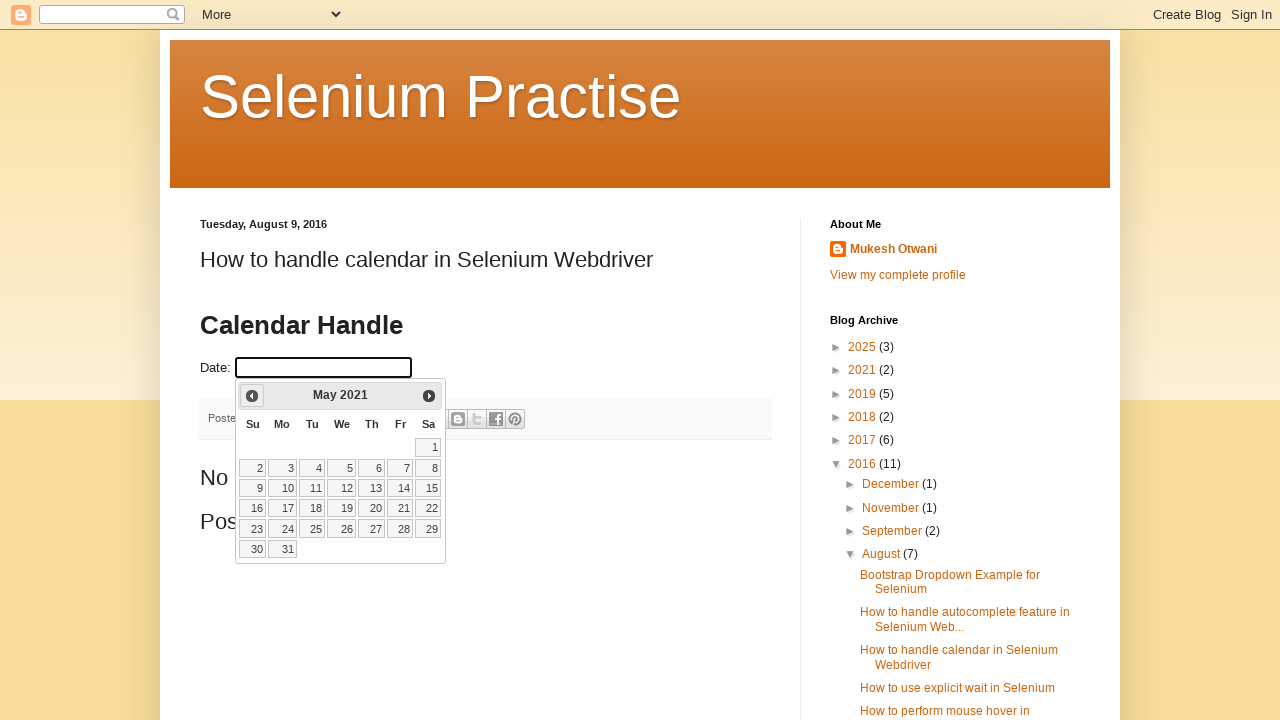

Updated year value: 2021
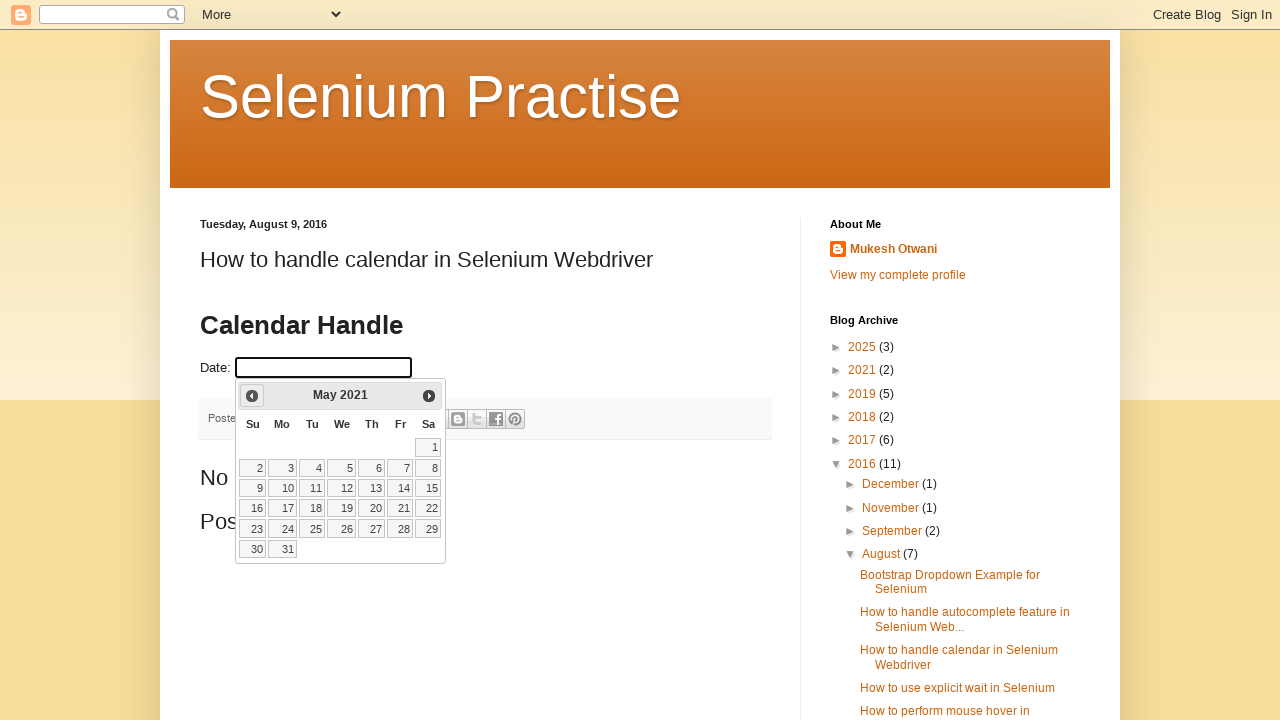

Clicked previous button to navigate to earlier month (current: May 2021) at (252, 396) on a[data-handler='prev']
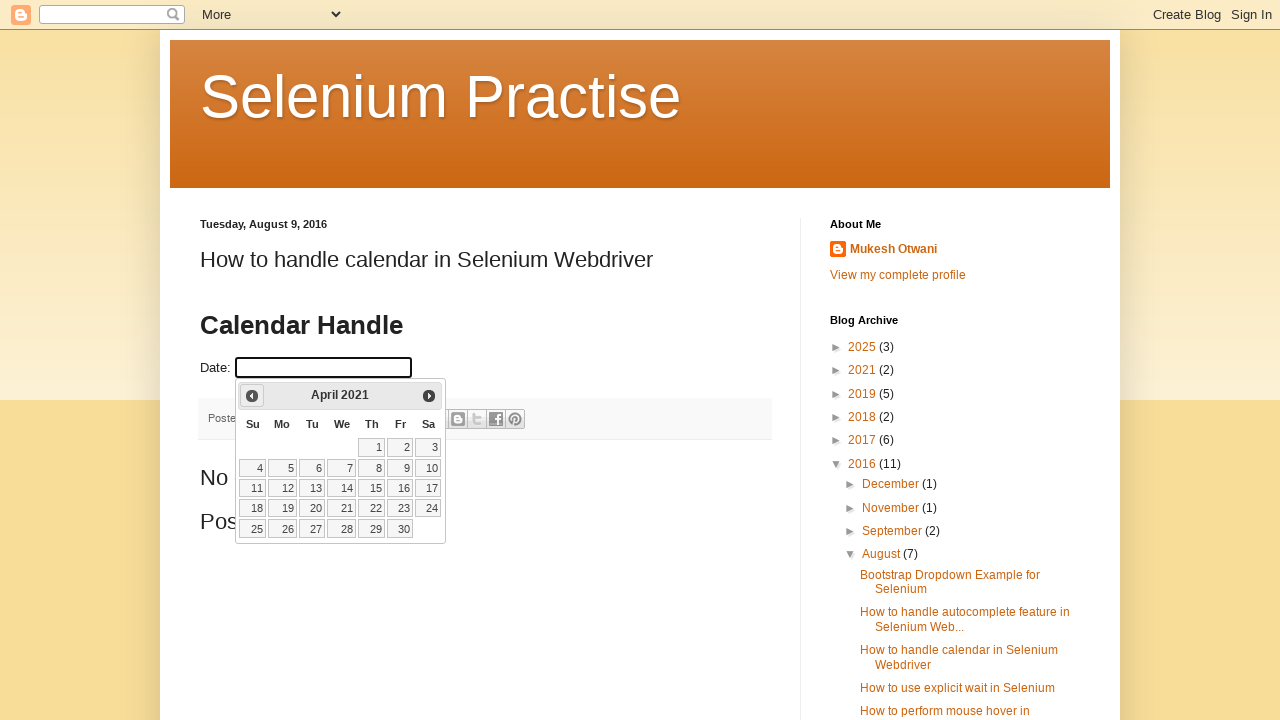

Updated month value: April
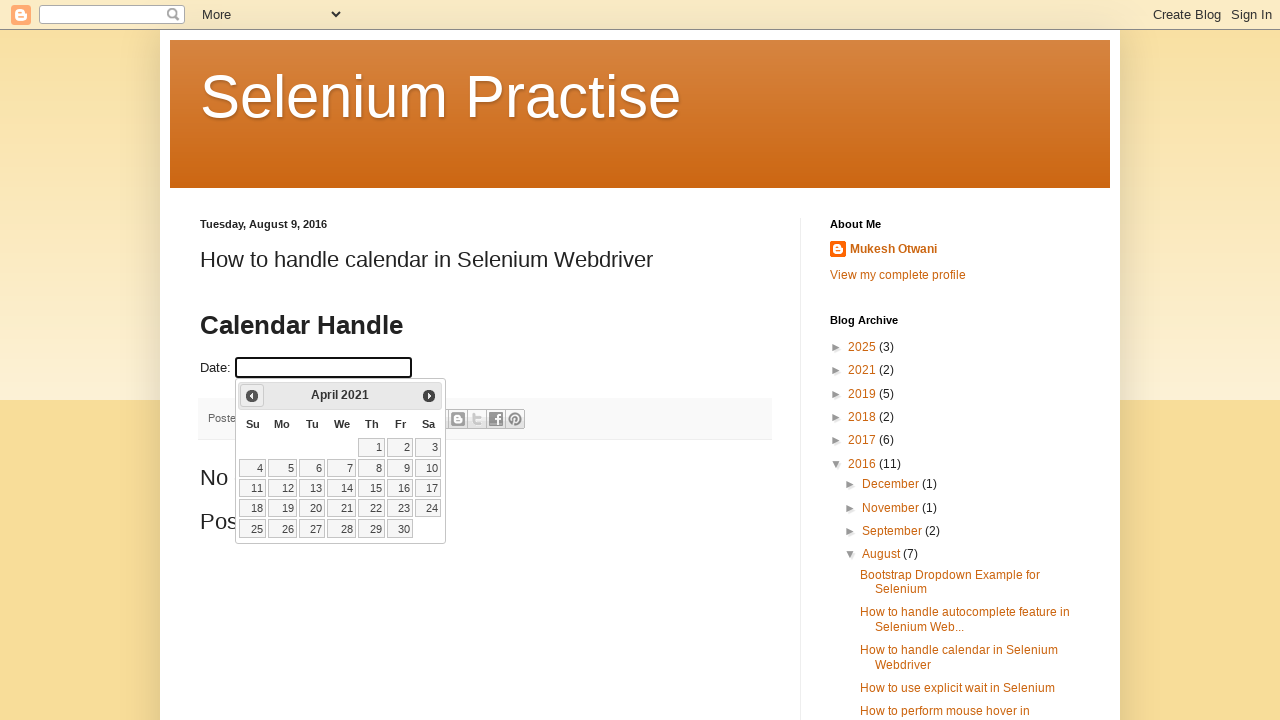

Updated year value: 2021
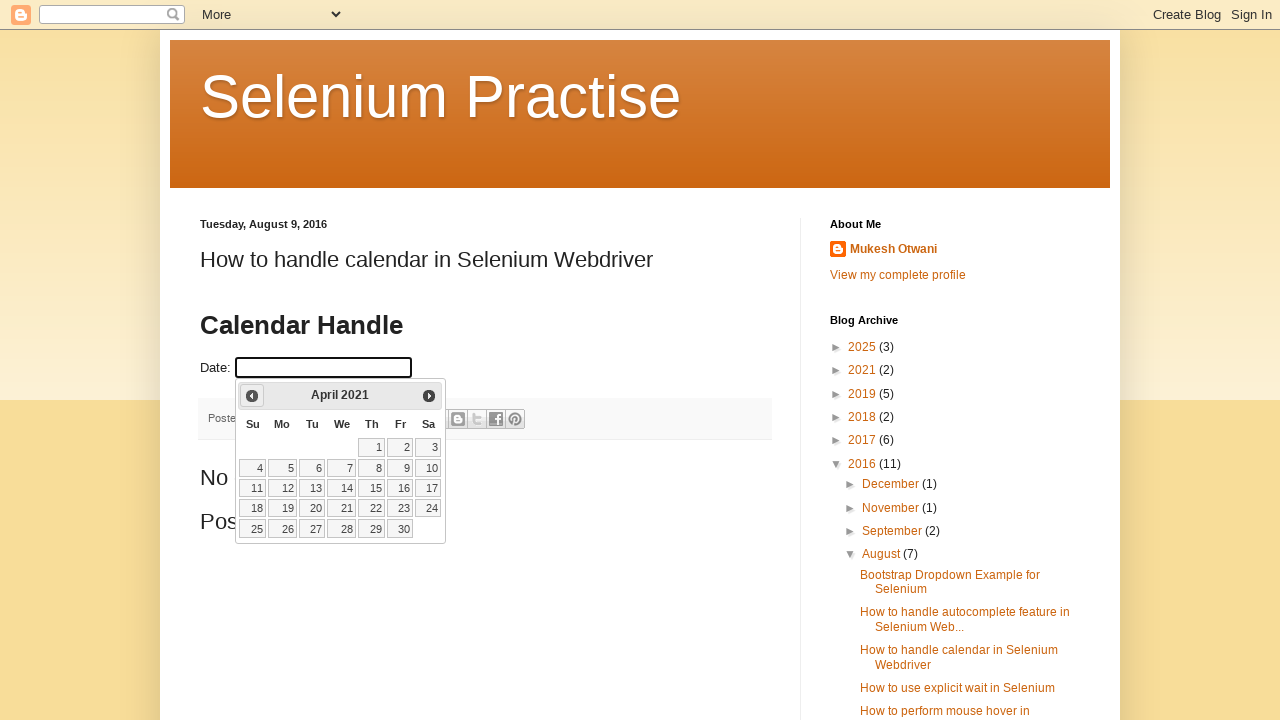

Clicked previous button to navigate to earlier month (current: April 2021) at (252, 396) on a[data-handler='prev']
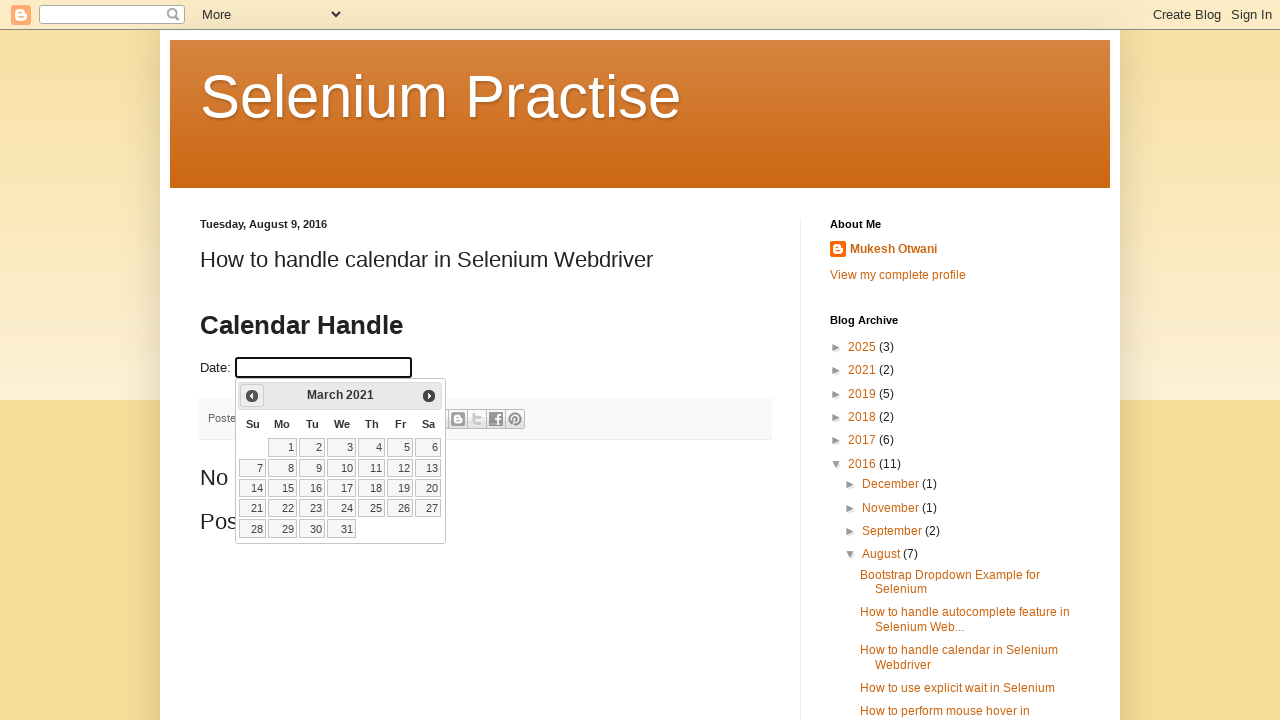

Updated month value: March
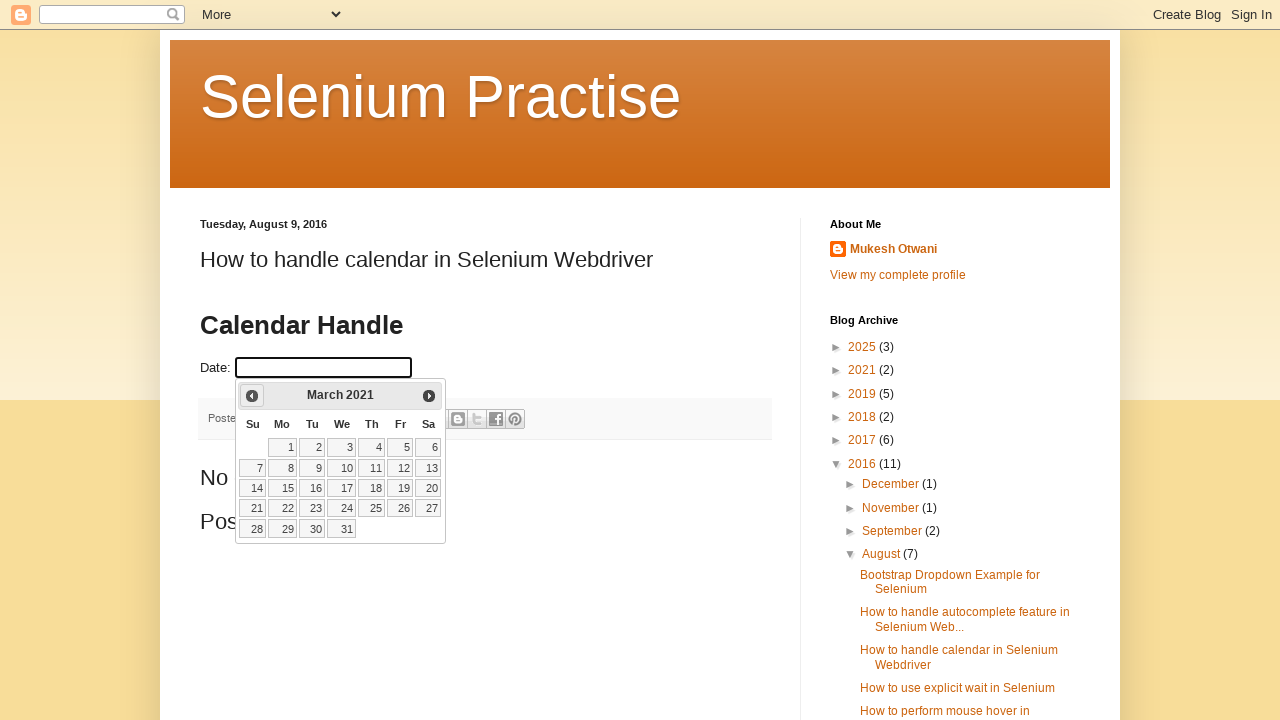

Updated year value: 2021
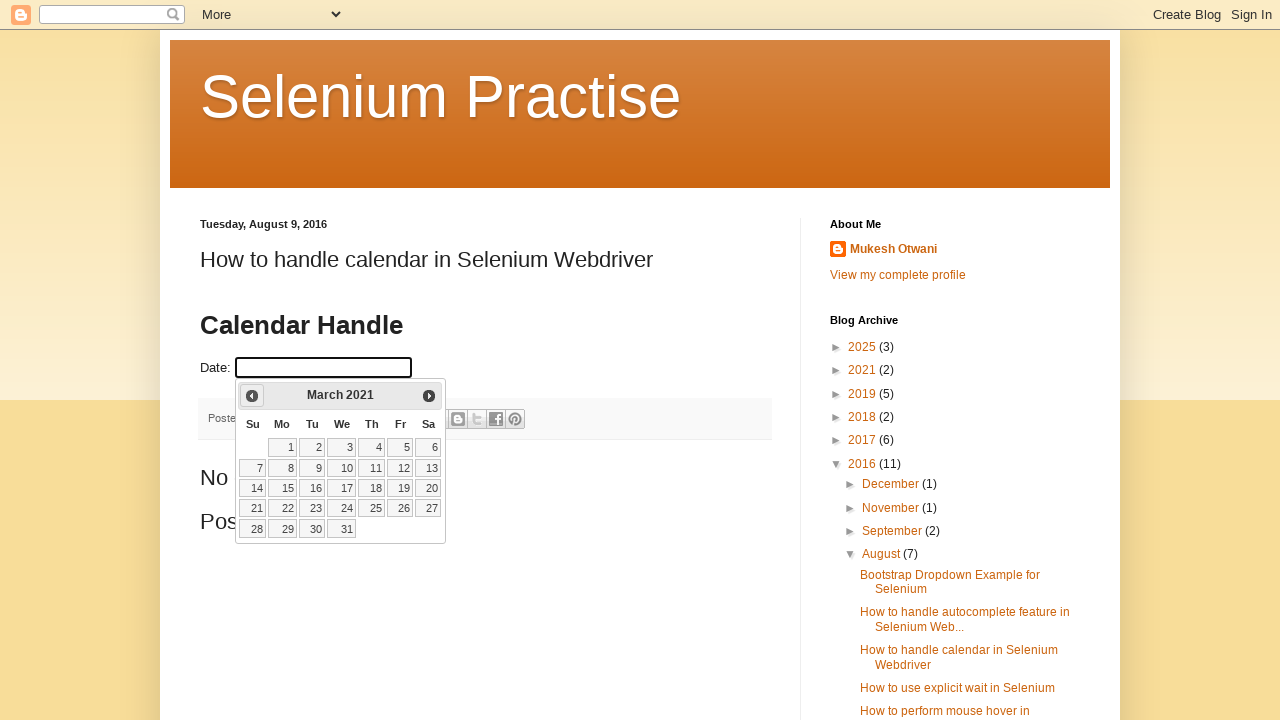

Clicked previous button to navigate to earlier month (current: March 2021) at (252, 396) on a[data-handler='prev']
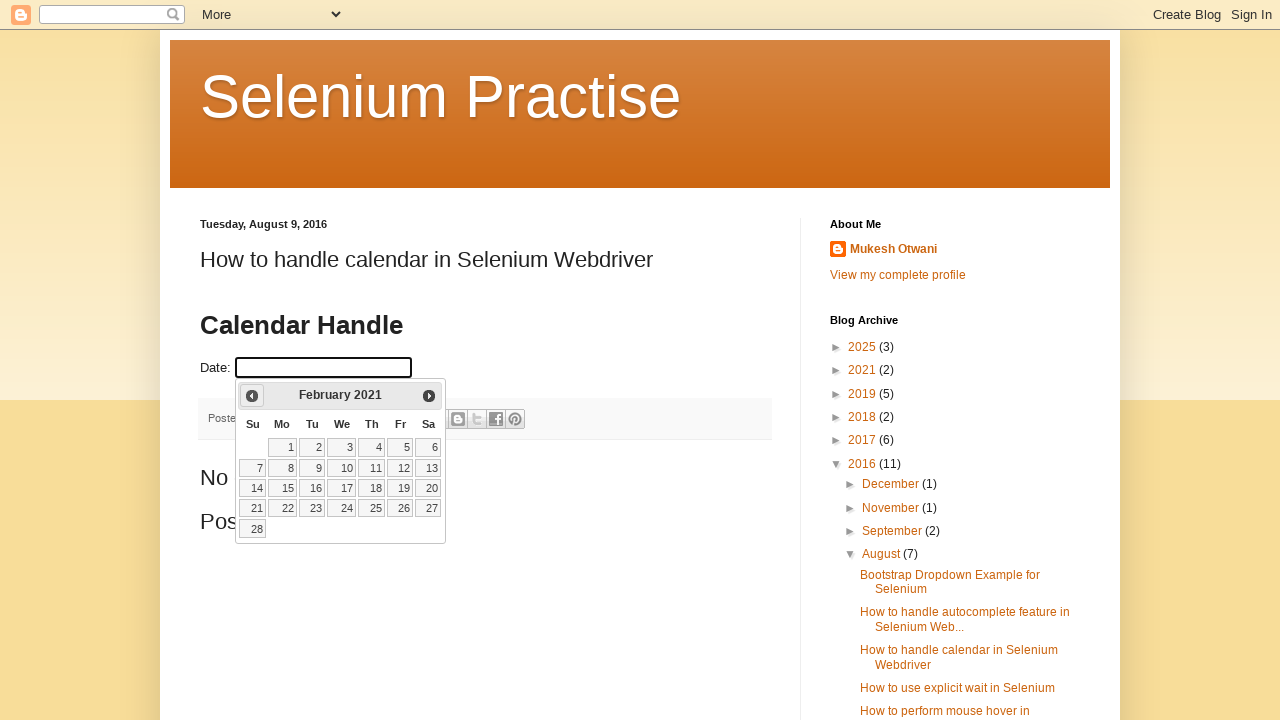

Updated month value: February
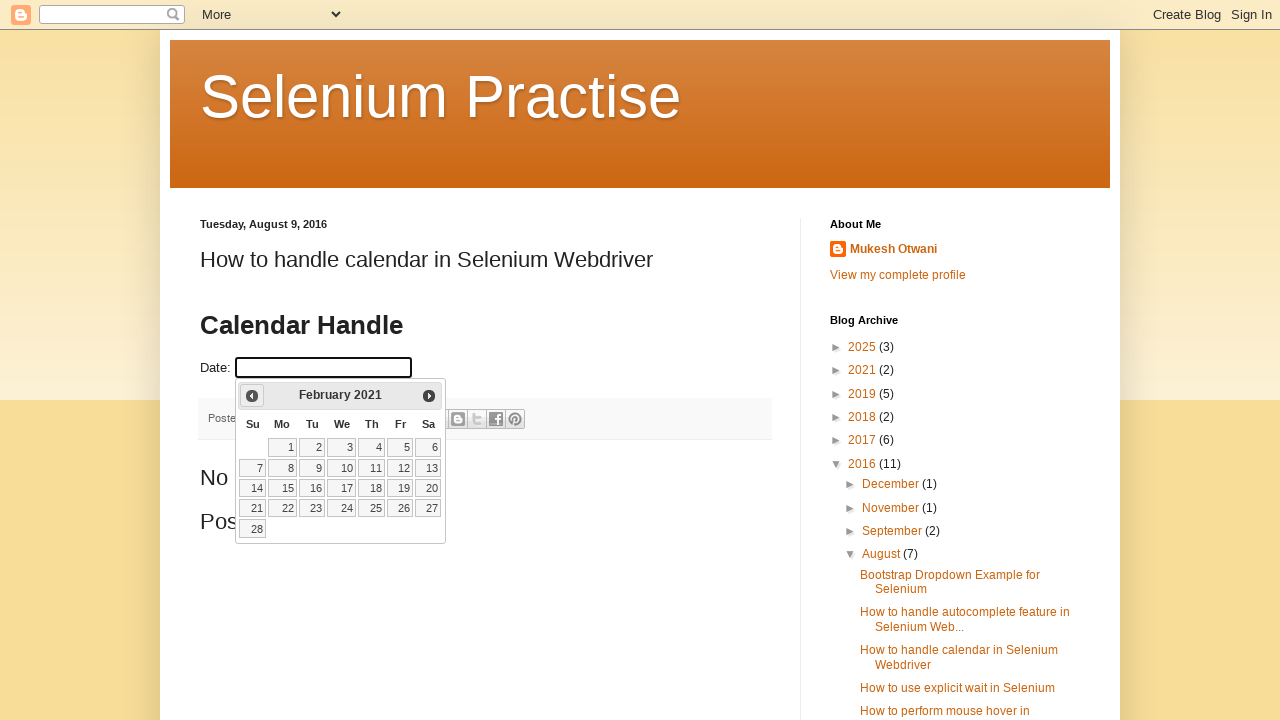

Updated year value: 2021
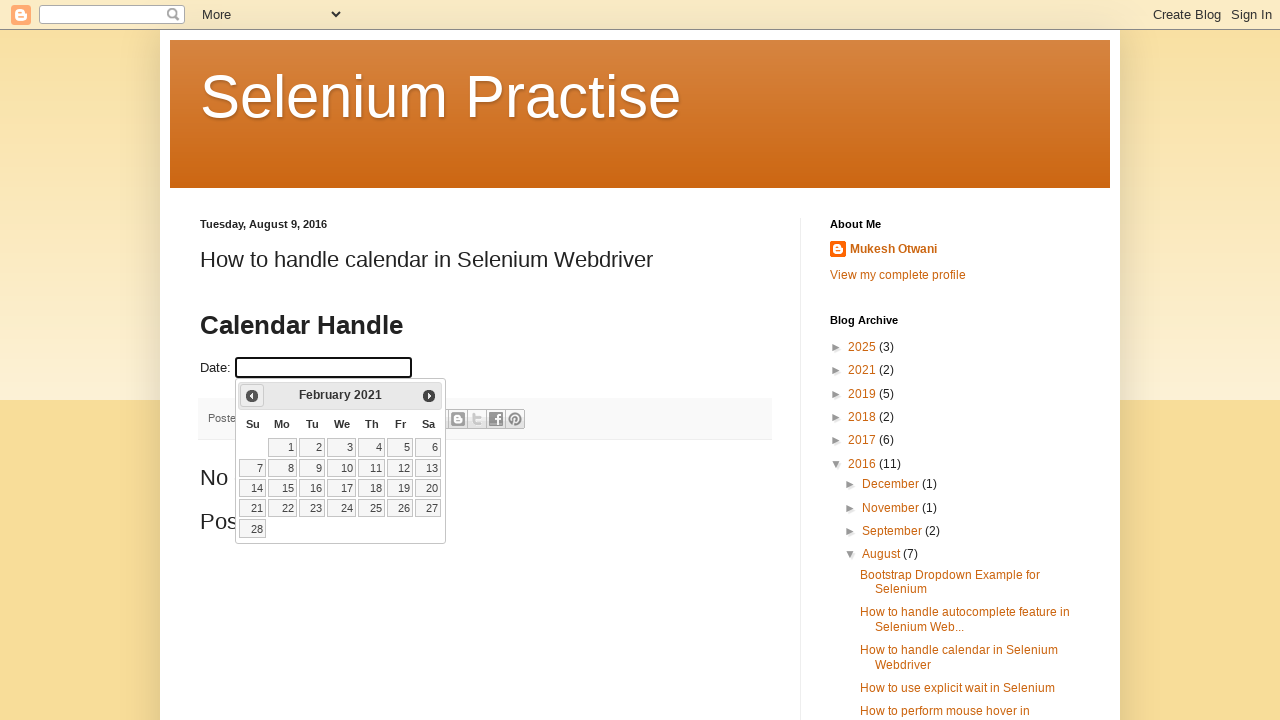

Clicked previous button to navigate to earlier month (current: February 2021) at (252, 396) on a[data-handler='prev']
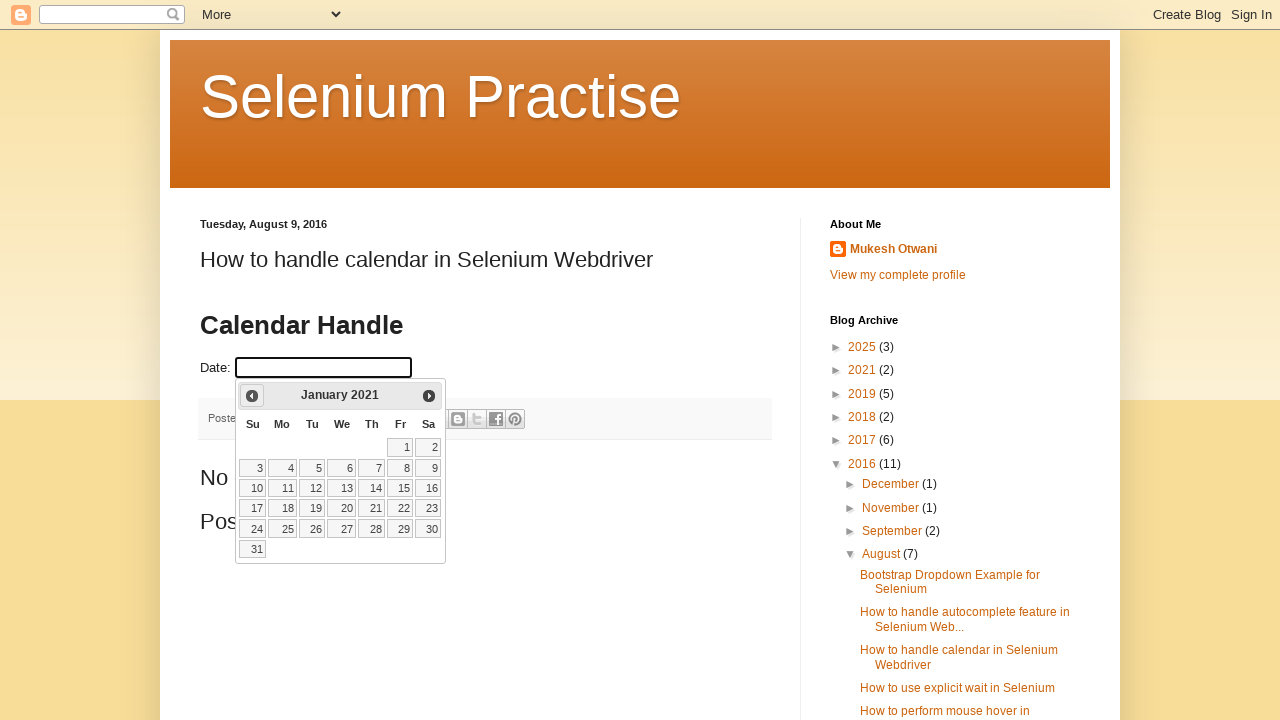

Updated month value: January
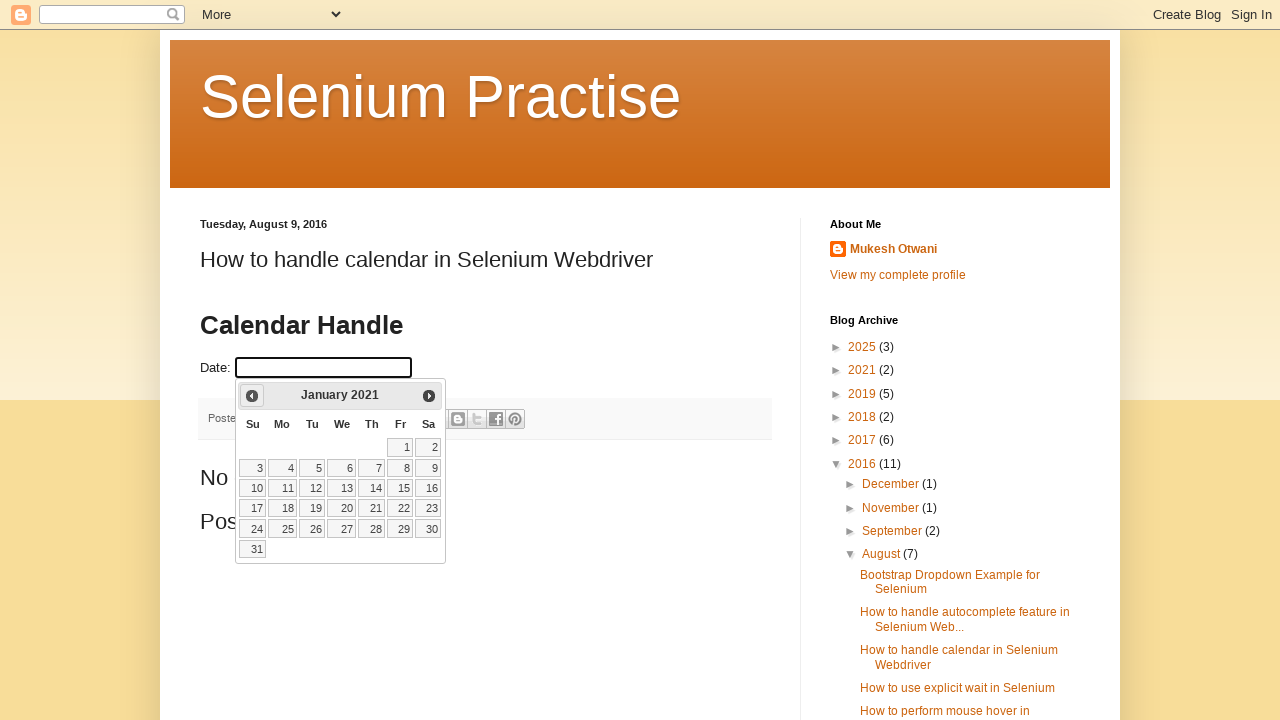

Updated year value: 2021
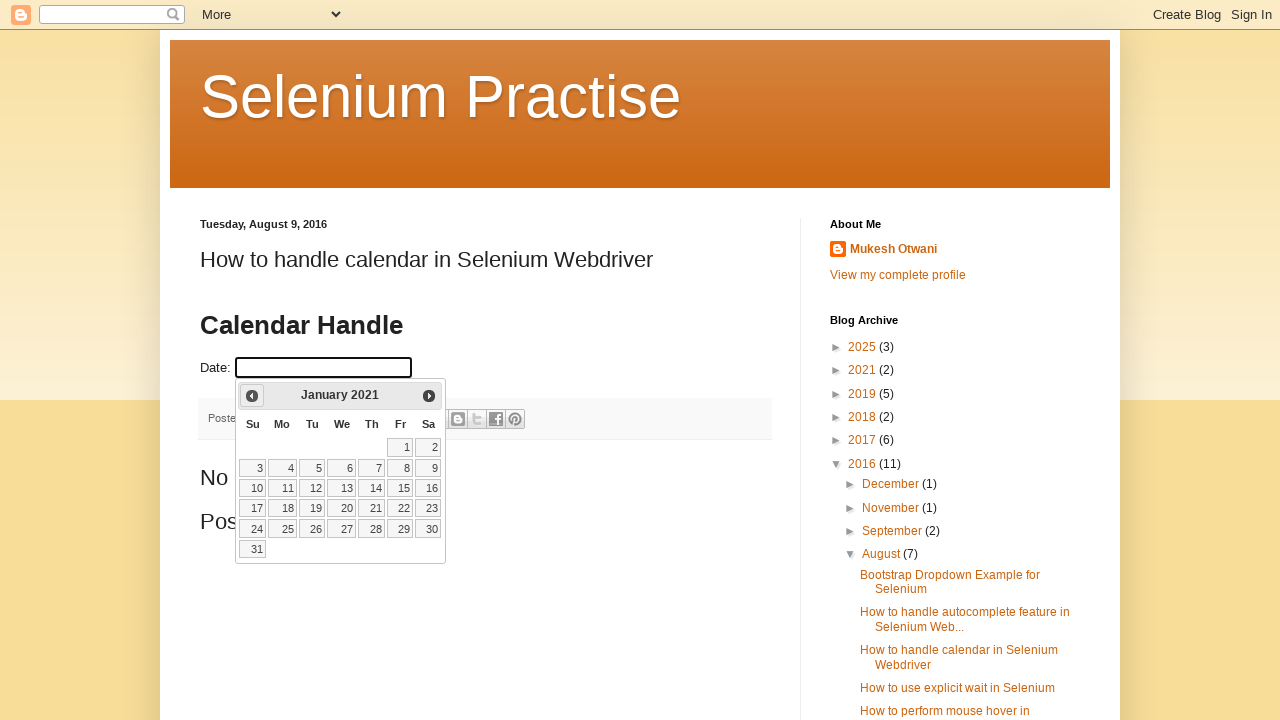

Clicked previous button to navigate to earlier month (current: January 2021) at (252, 396) on a[data-handler='prev']
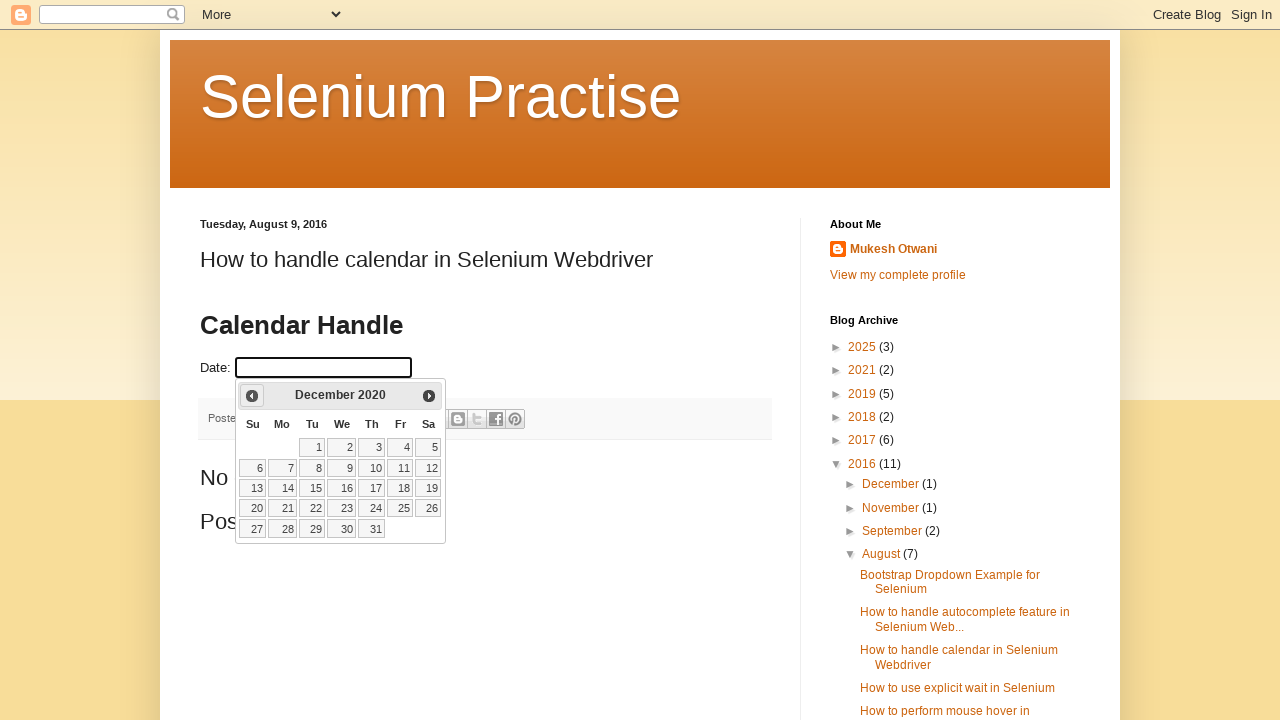

Updated month value: December
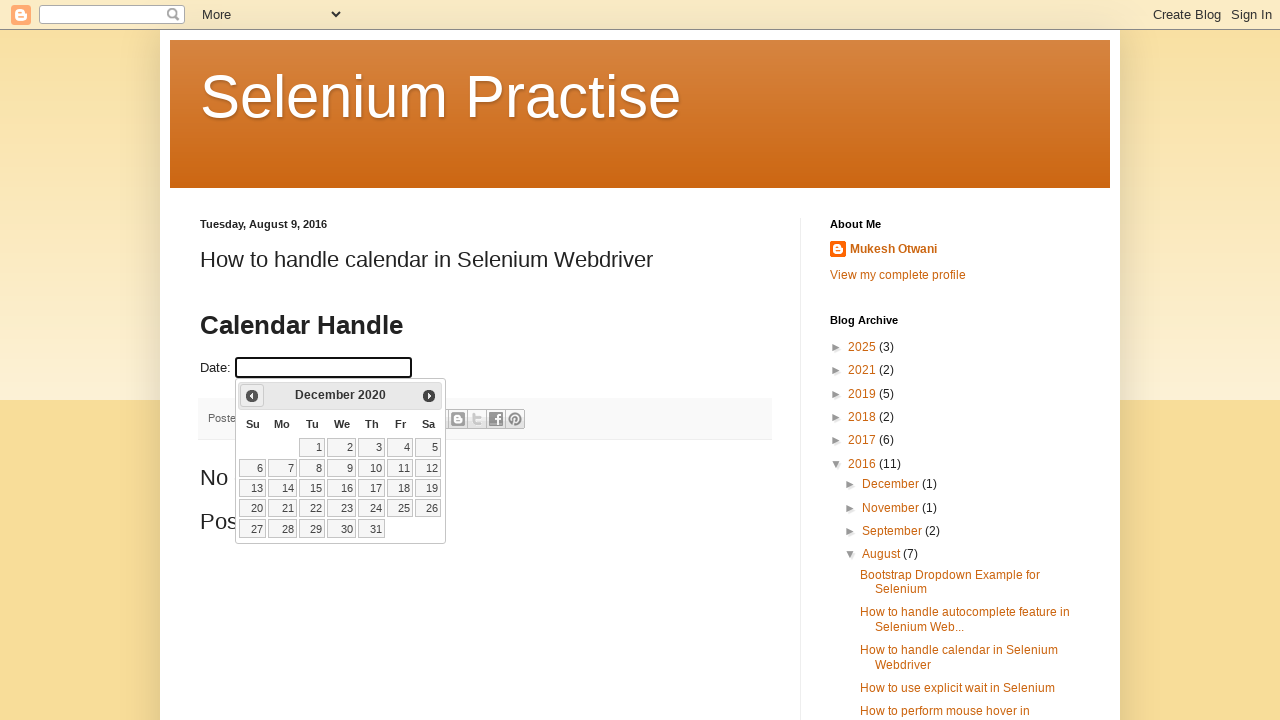

Updated year value: 2020
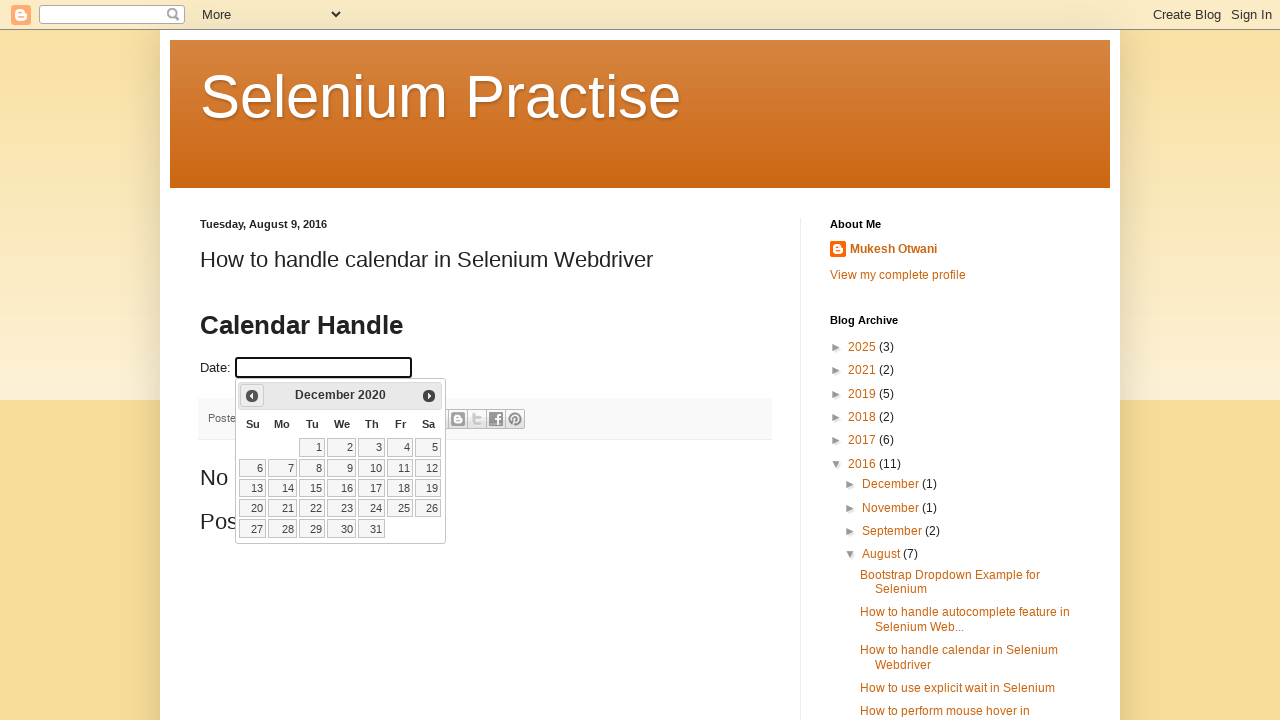

Clicked previous button to navigate to earlier month (current: December 2020) at (252, 396) on a[data-handler='prev']
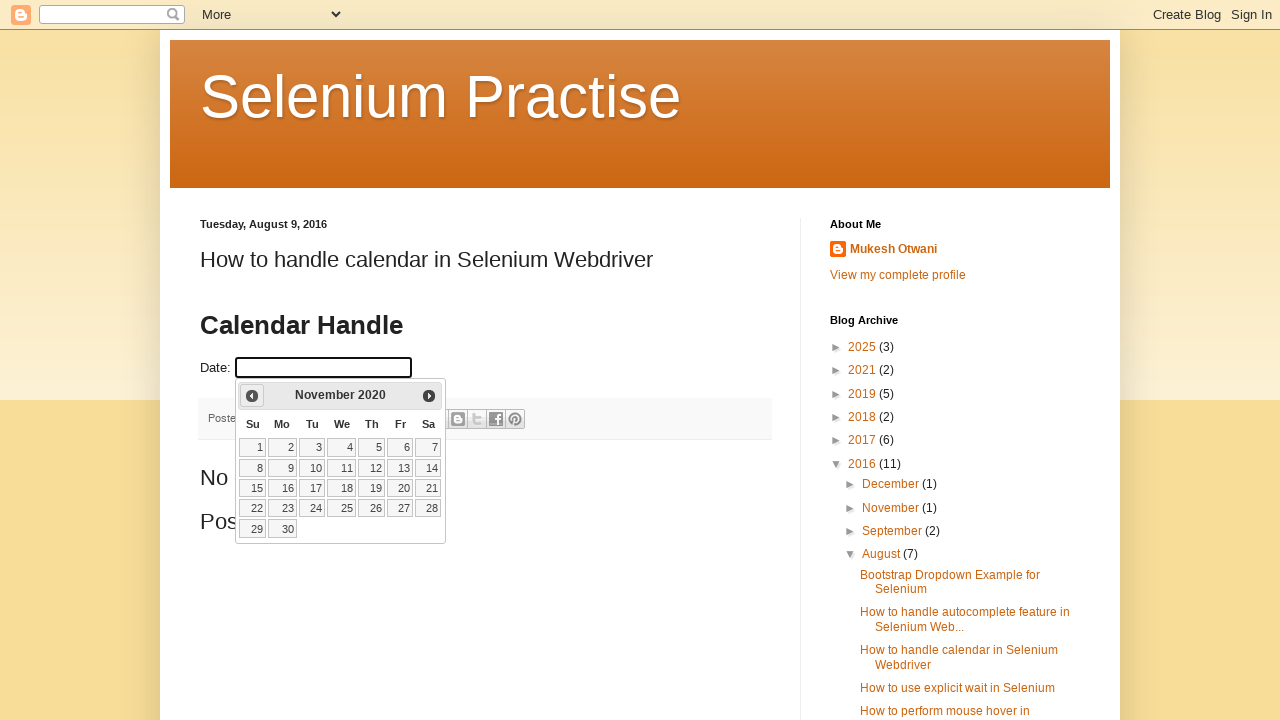

Updated month value: November
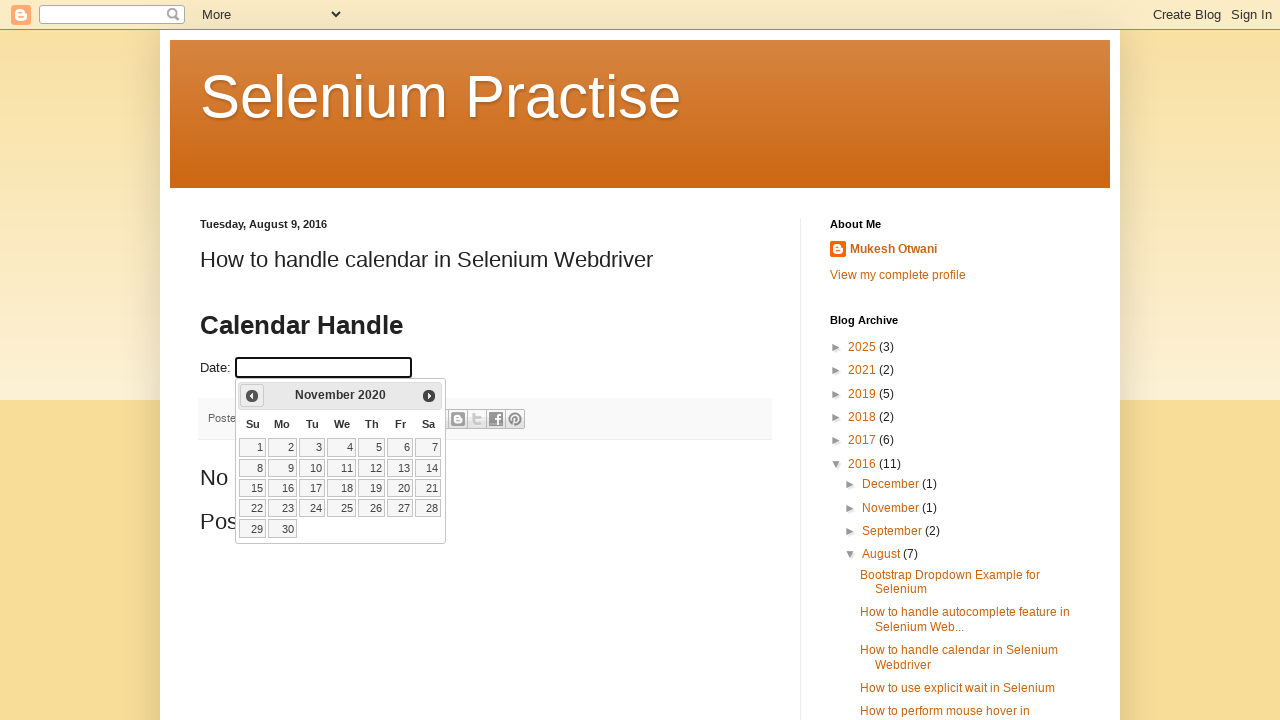

Updated year value: 2020
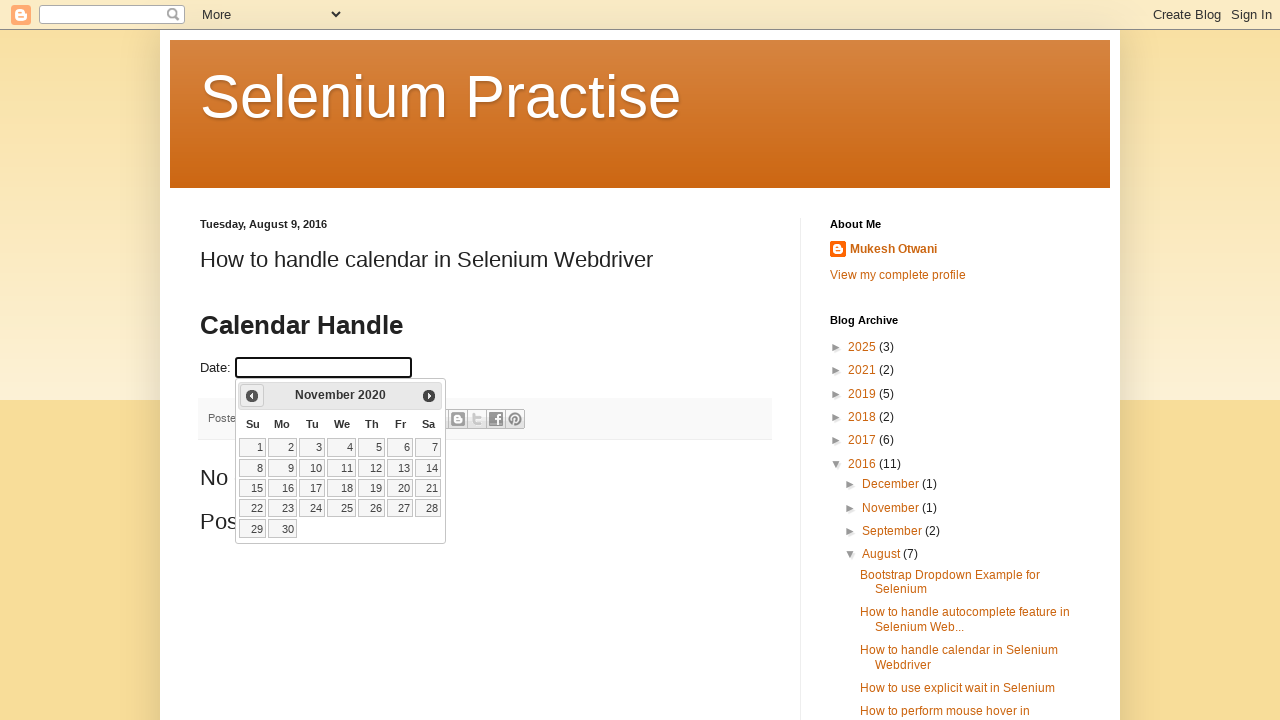

Clicked previous button to navigate to earlier month (current: November 2020) at (252, 396) on a[data-handler='prev']
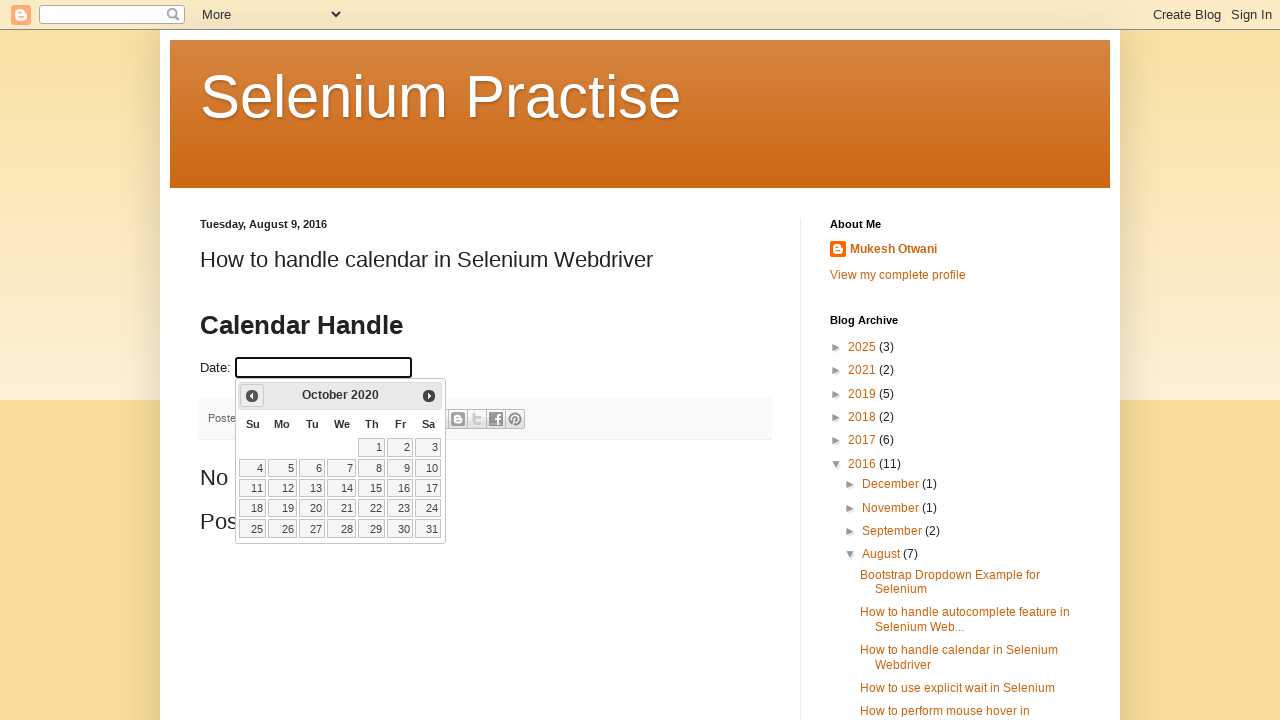

Updated month value: October
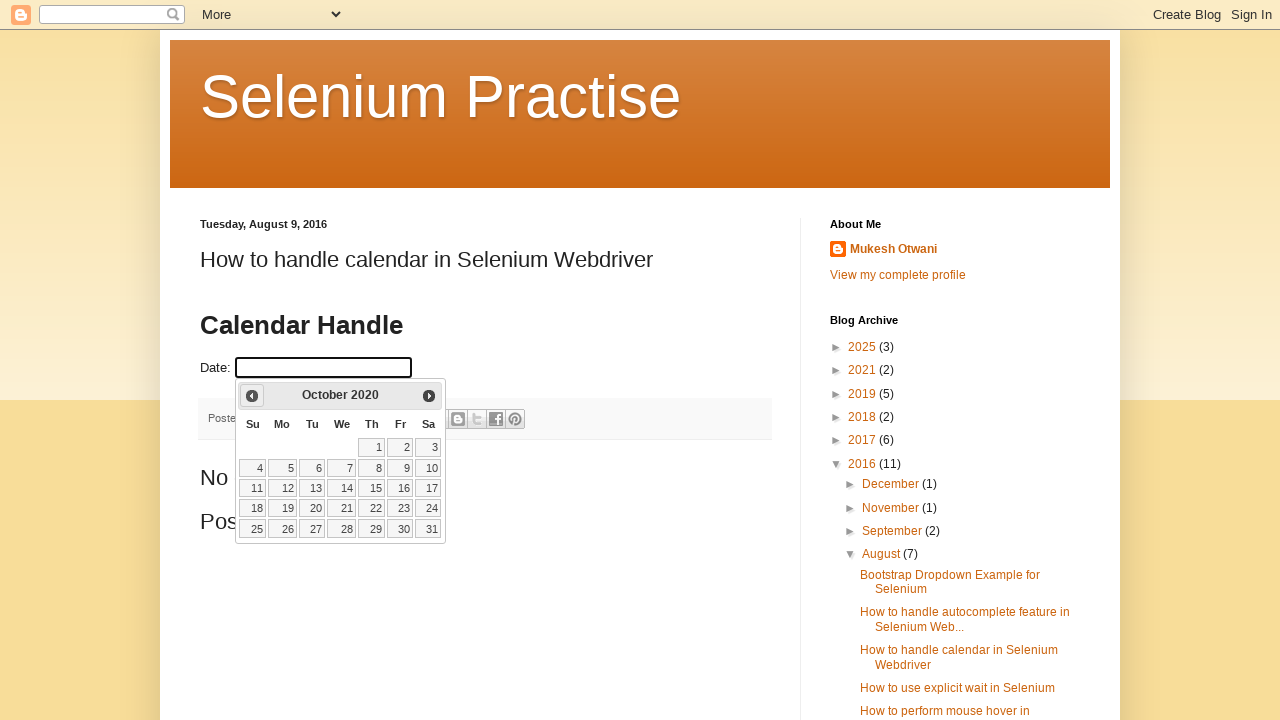

Updated year value: 2020
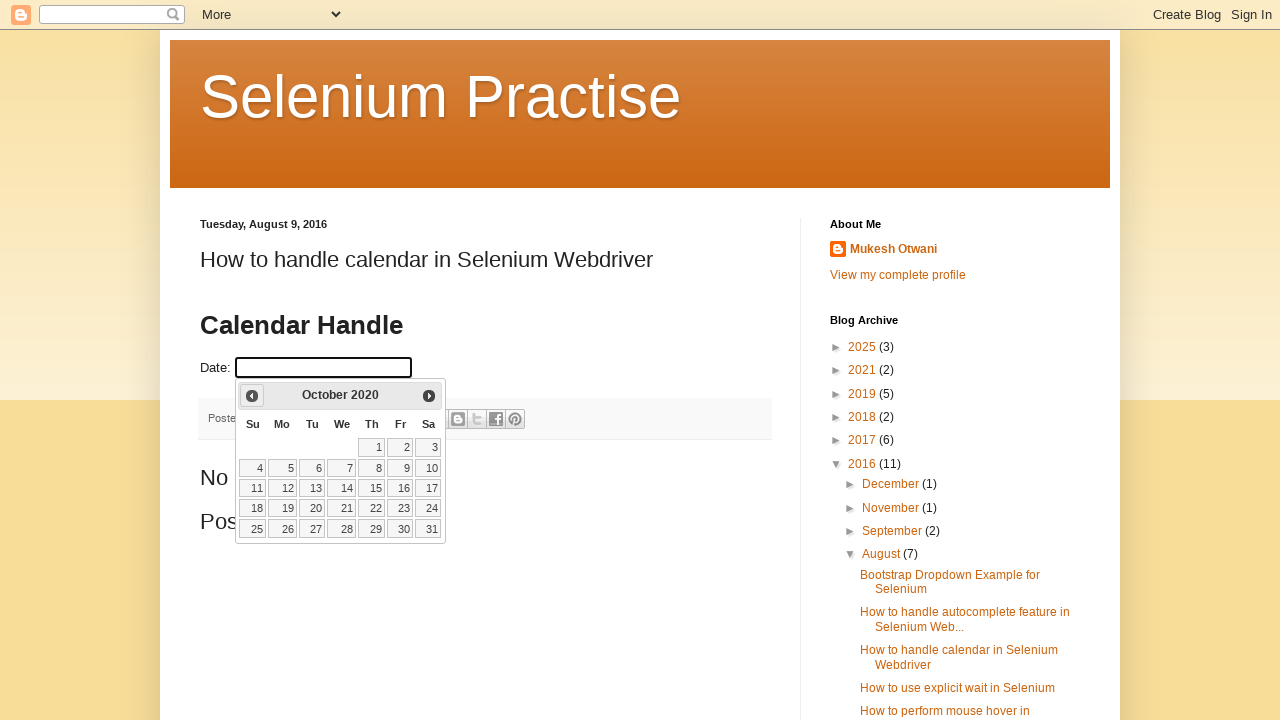

Clicked previous button to navigate to earlier month (current: October 2020) at (252, 396) on a[data-handler='prev']
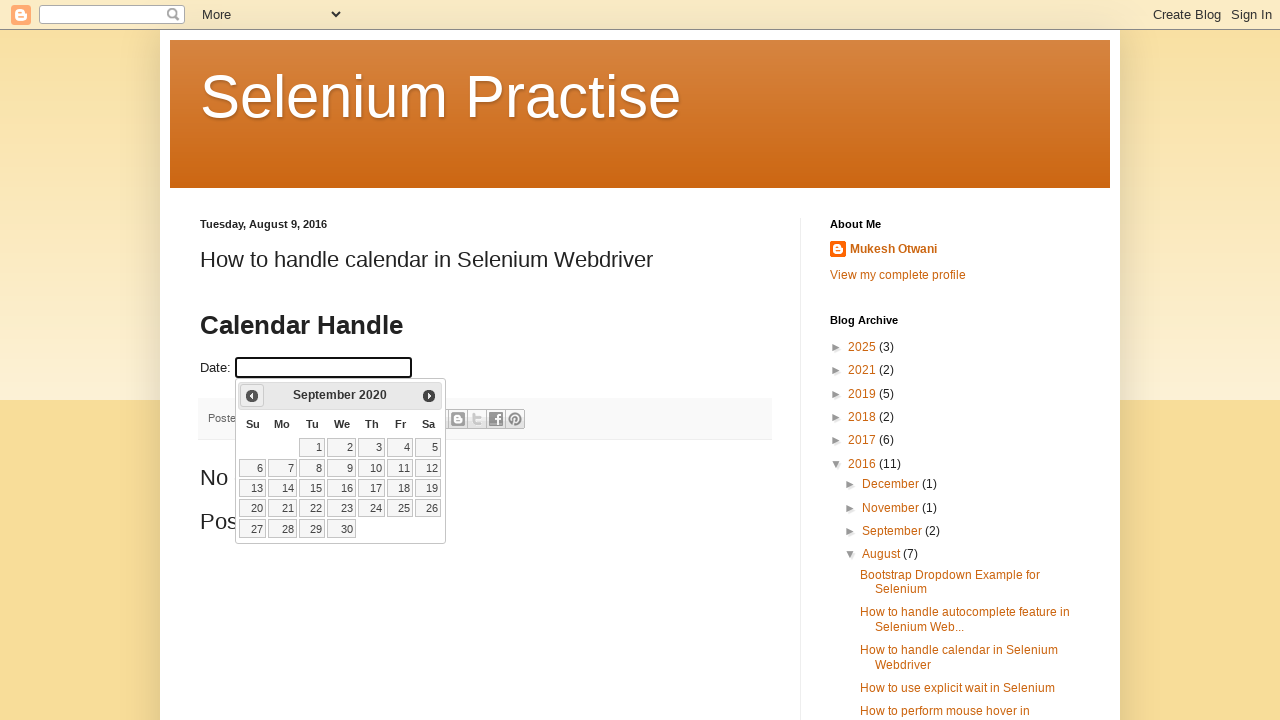

Updated month value: September
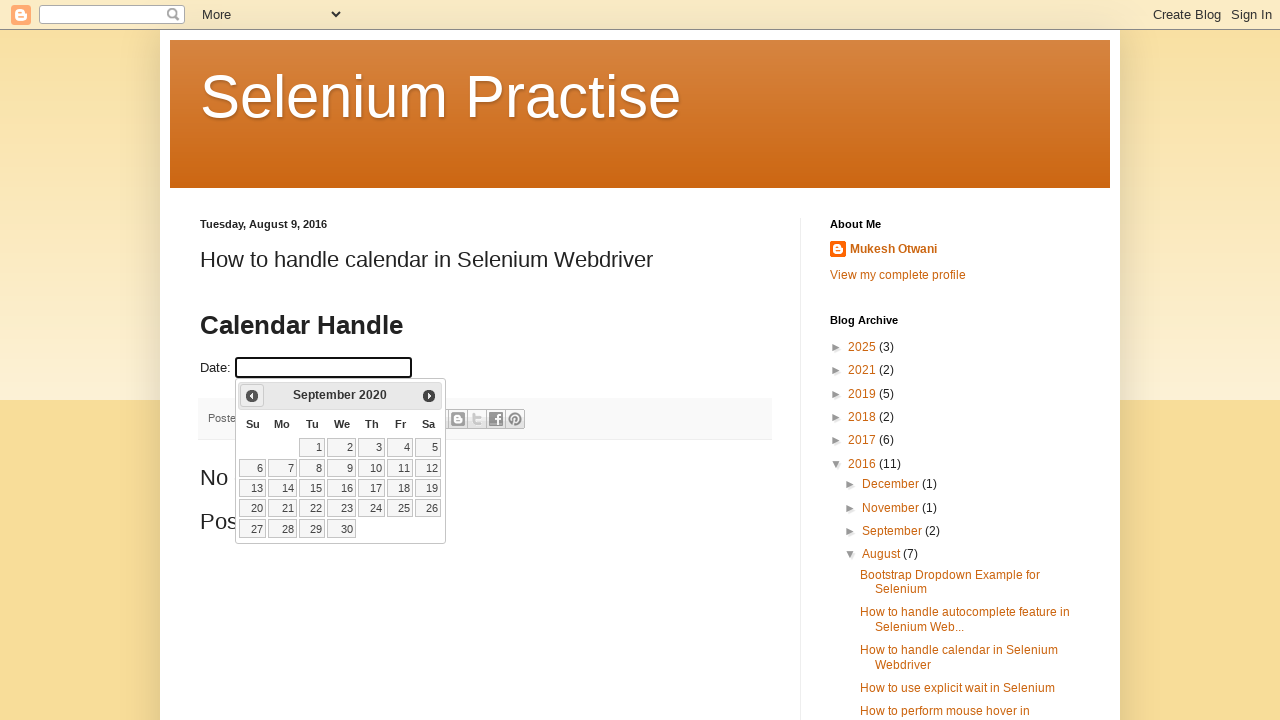

Updated year value: 2020
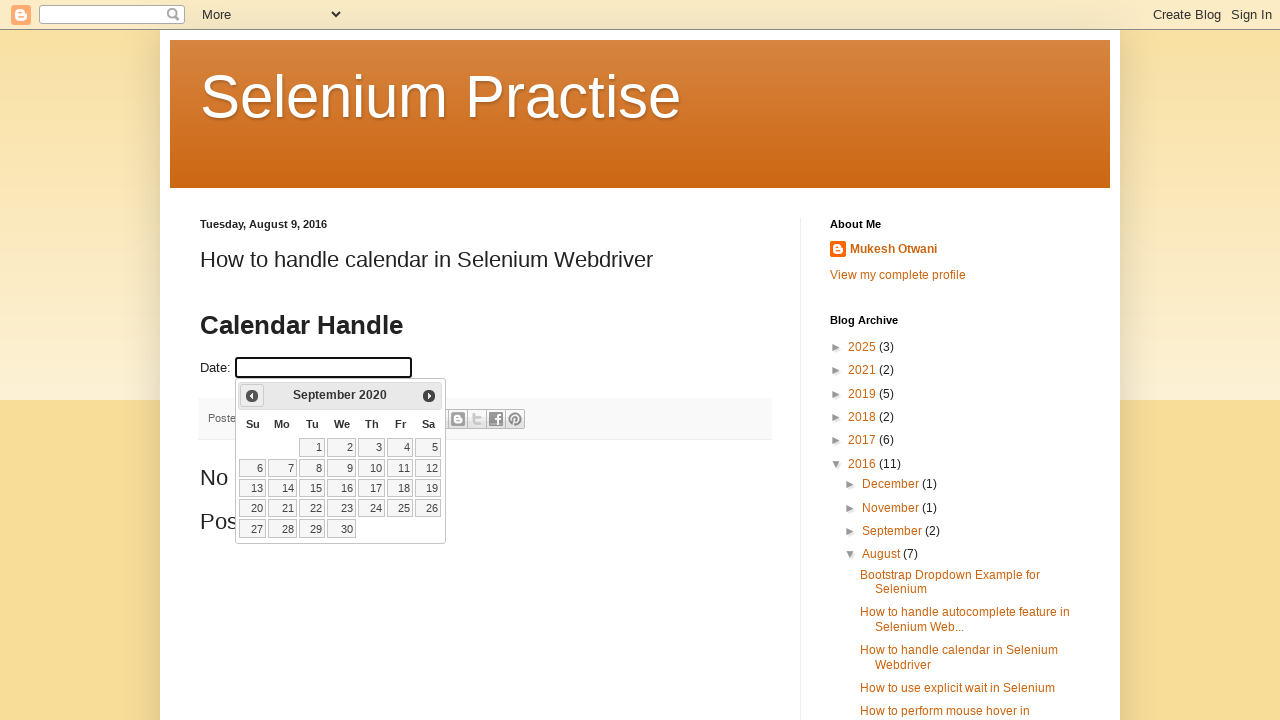

Clicked previous button to navigate to earlier month (current: September 2020) at (252, 396) on a[data-handler='prev']
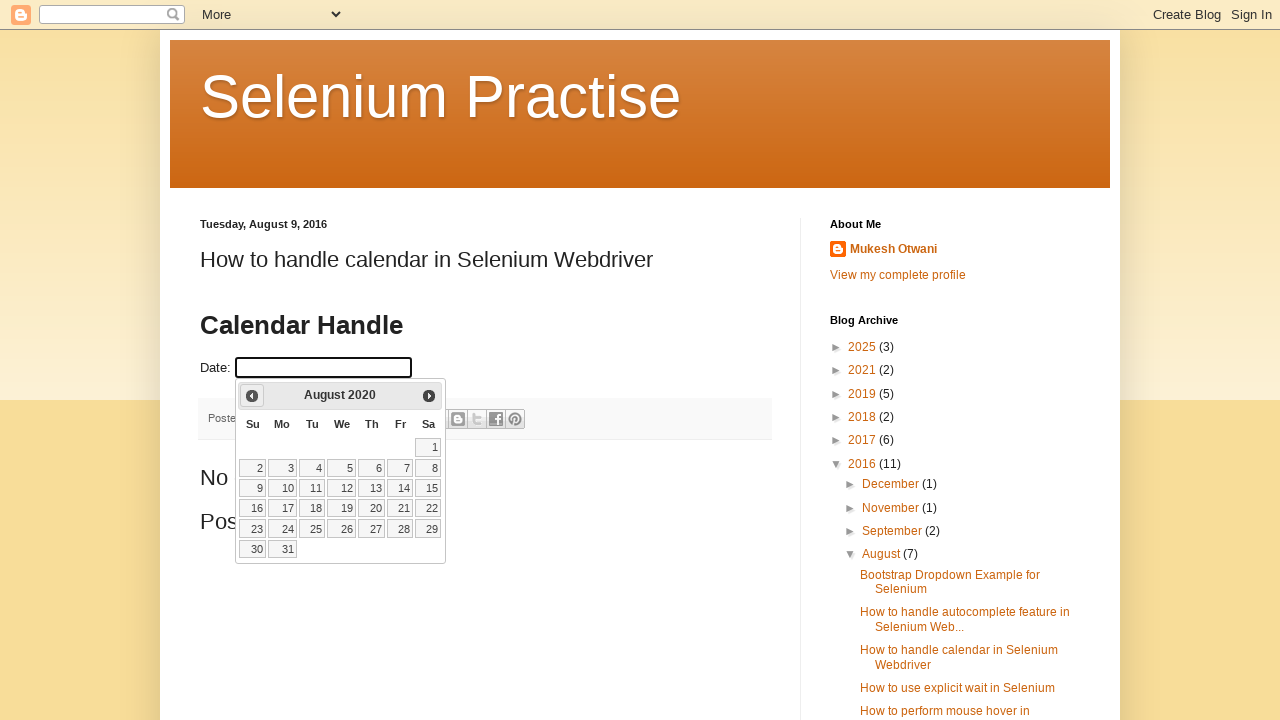

Updated month value: August
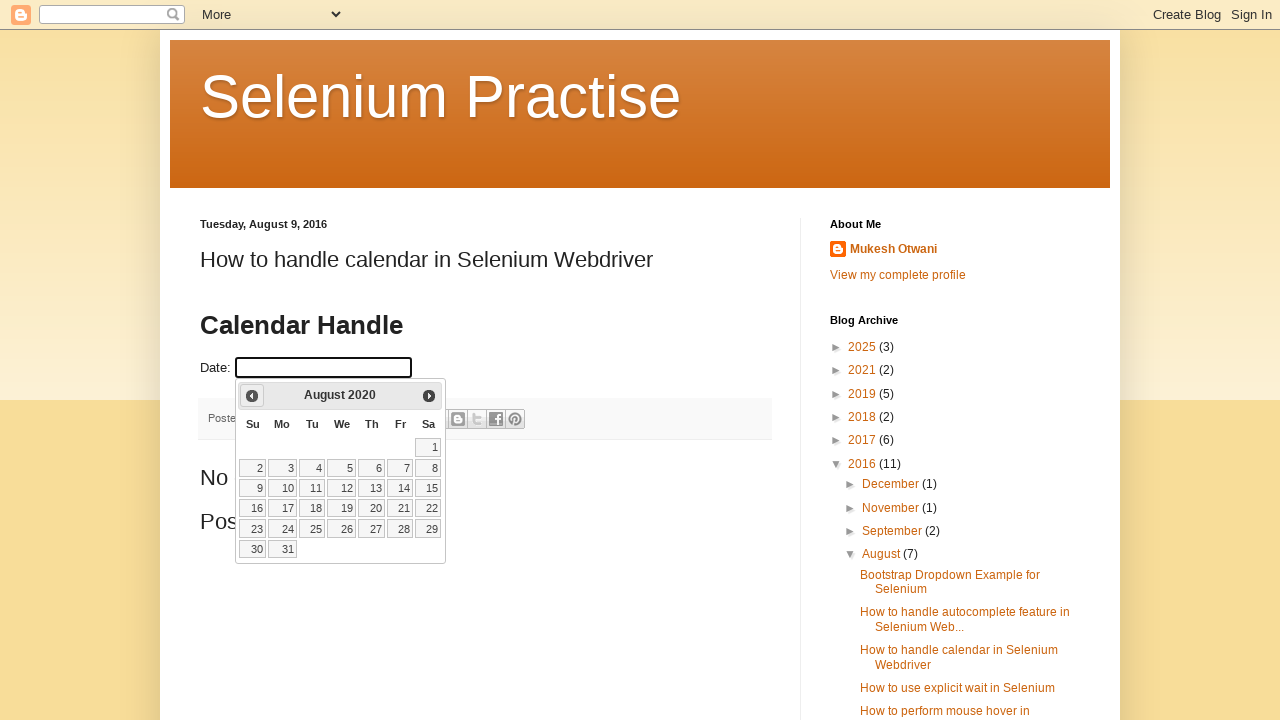

Updated year value: 2020
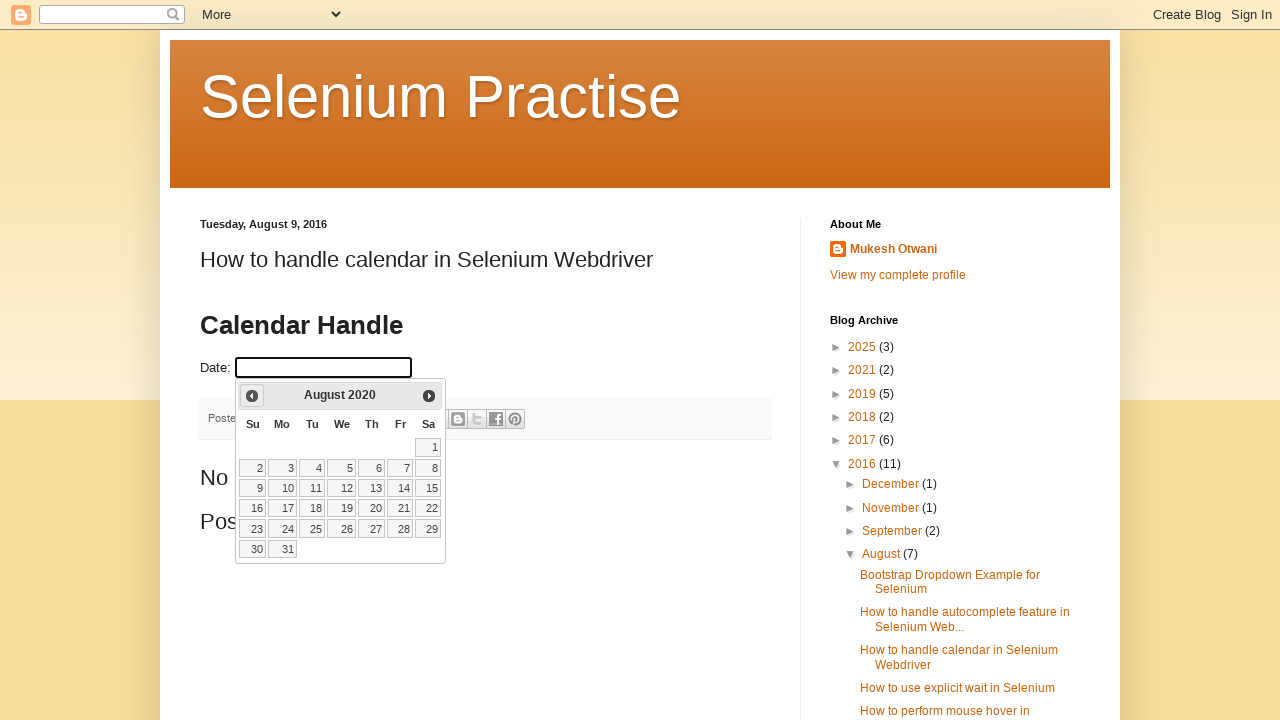

Clicked previous button to navigate to earlier month (current: August 2020) at (252, 396) on a[data-handler='prev']
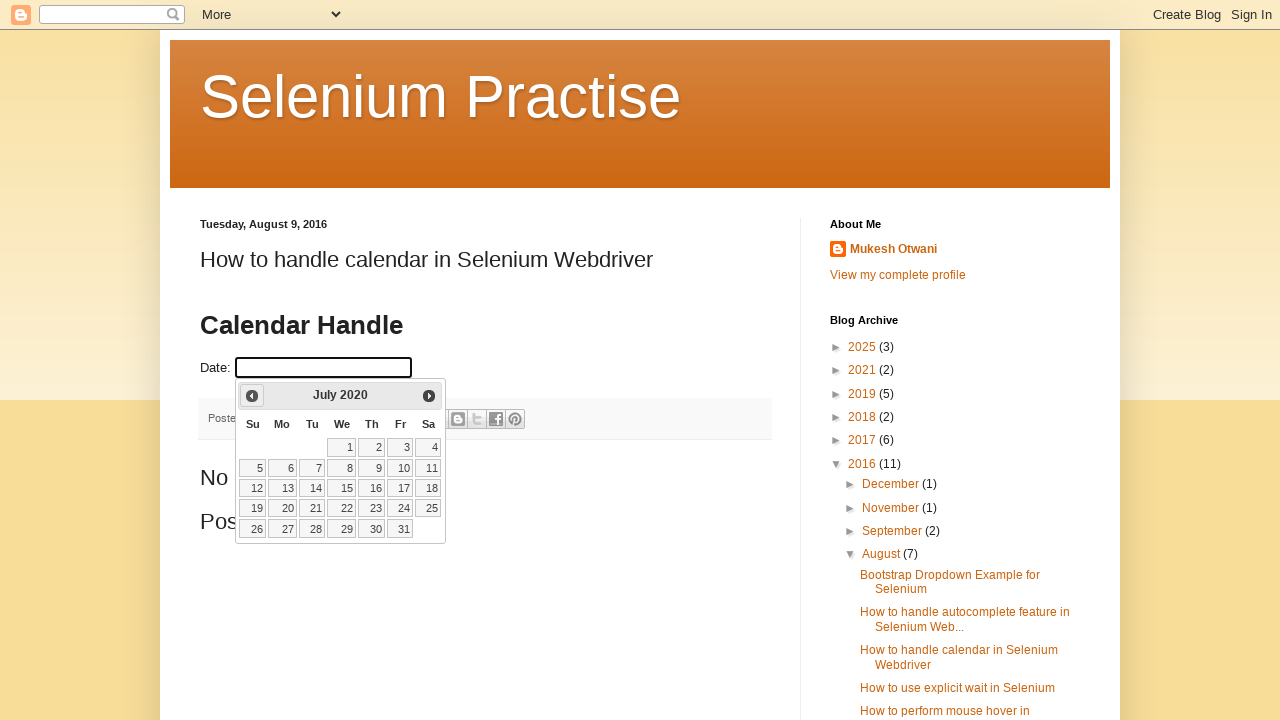

Updated month value: July
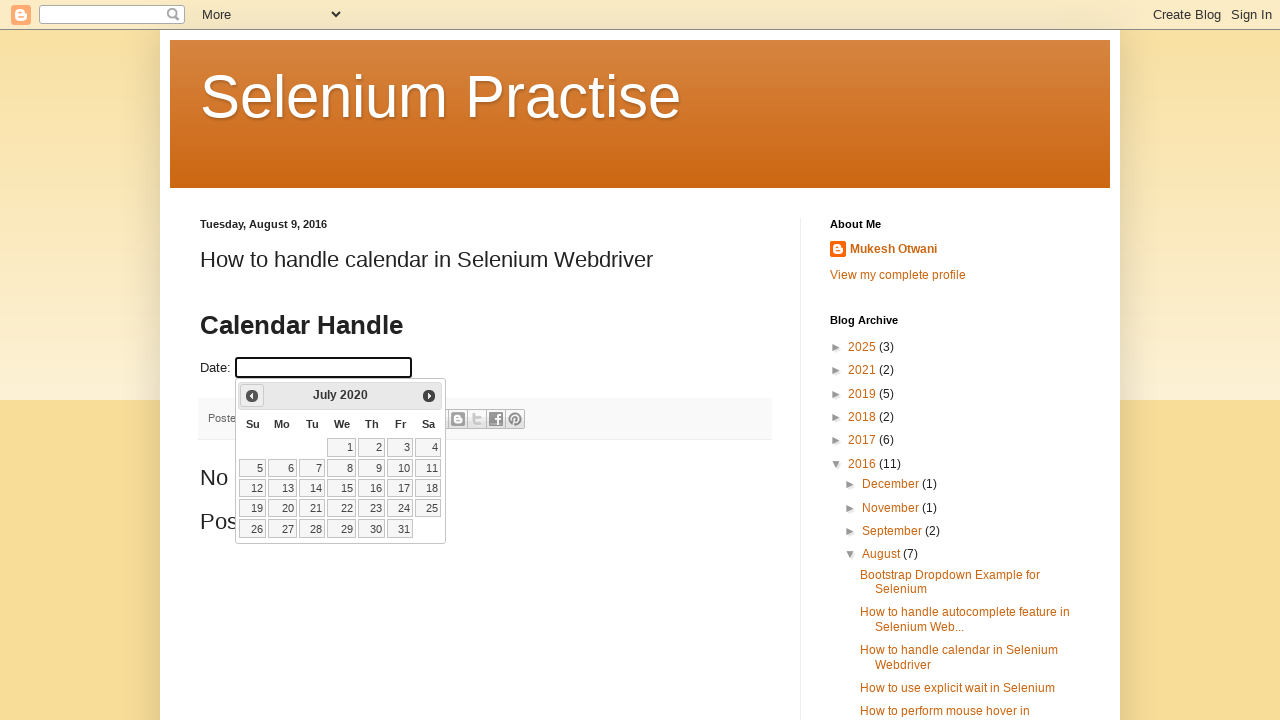

Updated year value: 2020
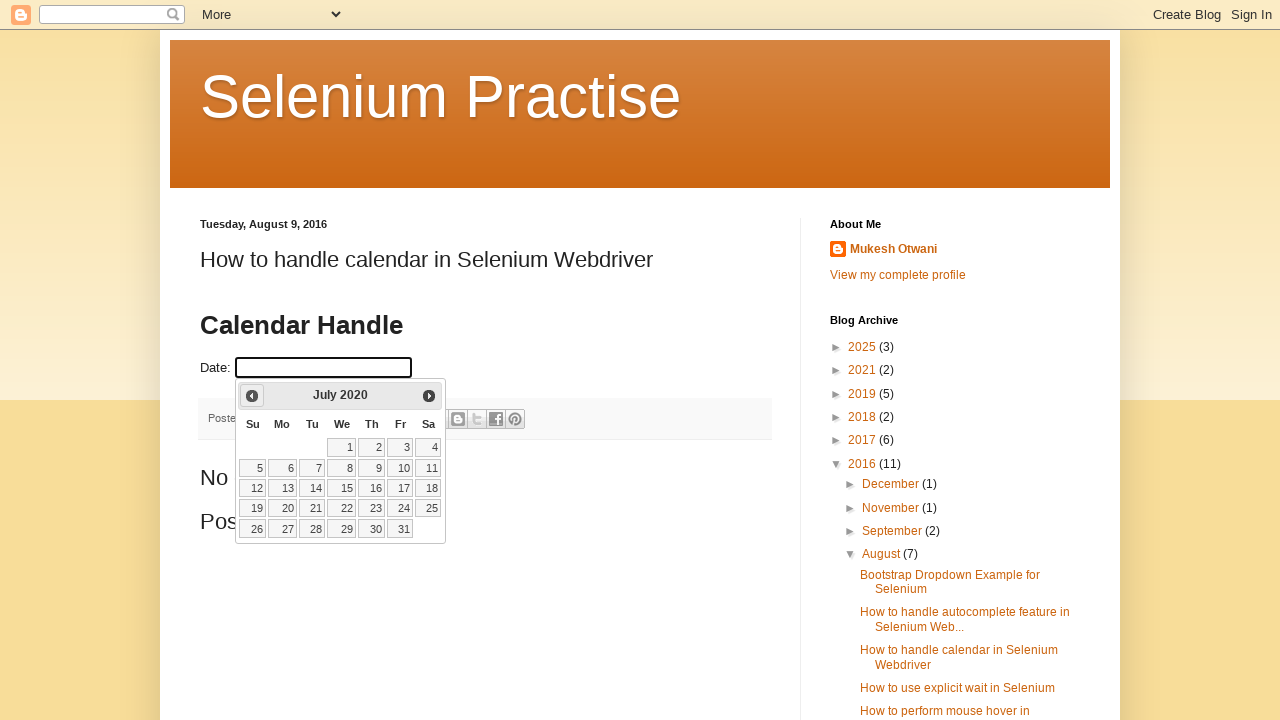

Clicked previous button to navigate to earlier month (current: July 2020) at (252, 396) on a[data-handler='prev']
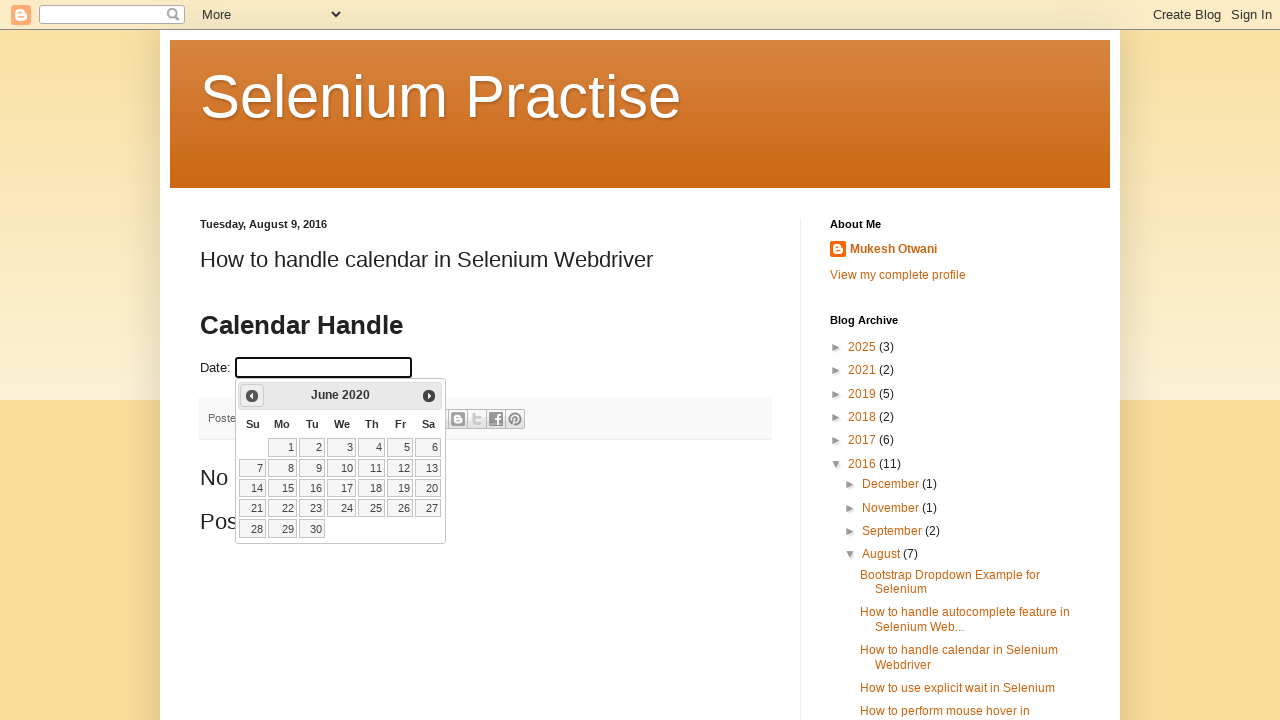

Updated month value: June
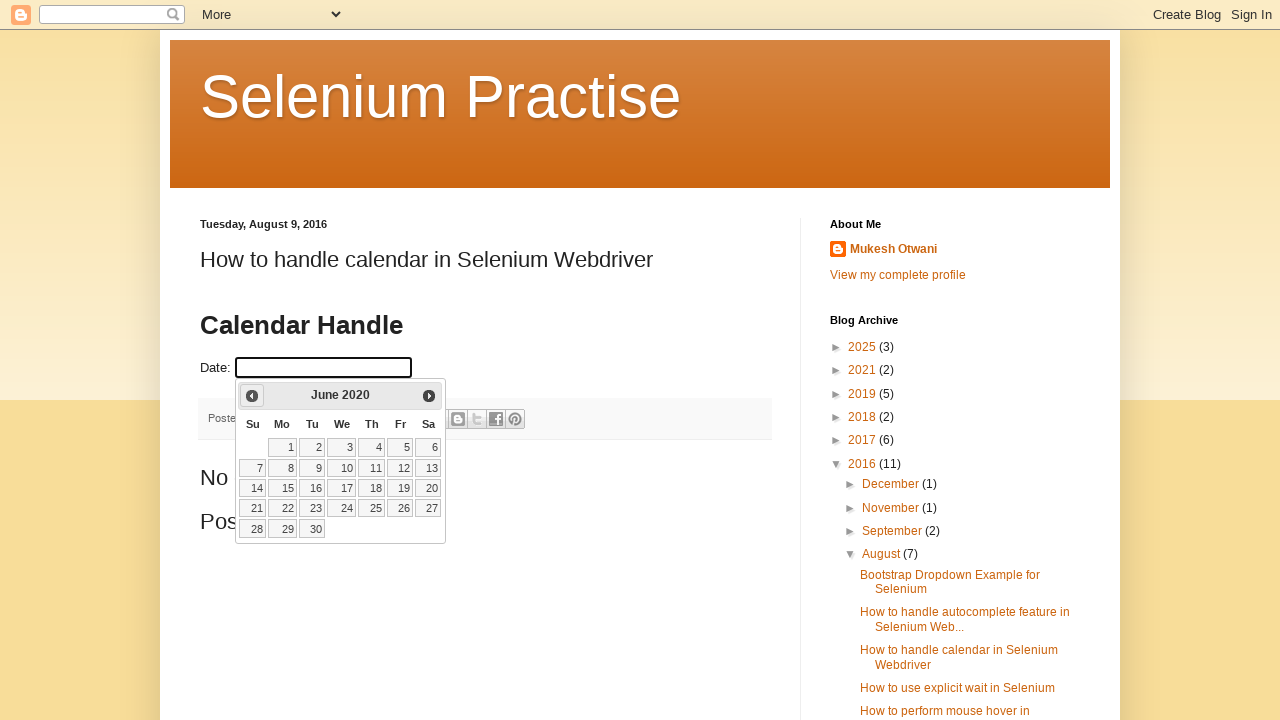

Updated year value: 2020
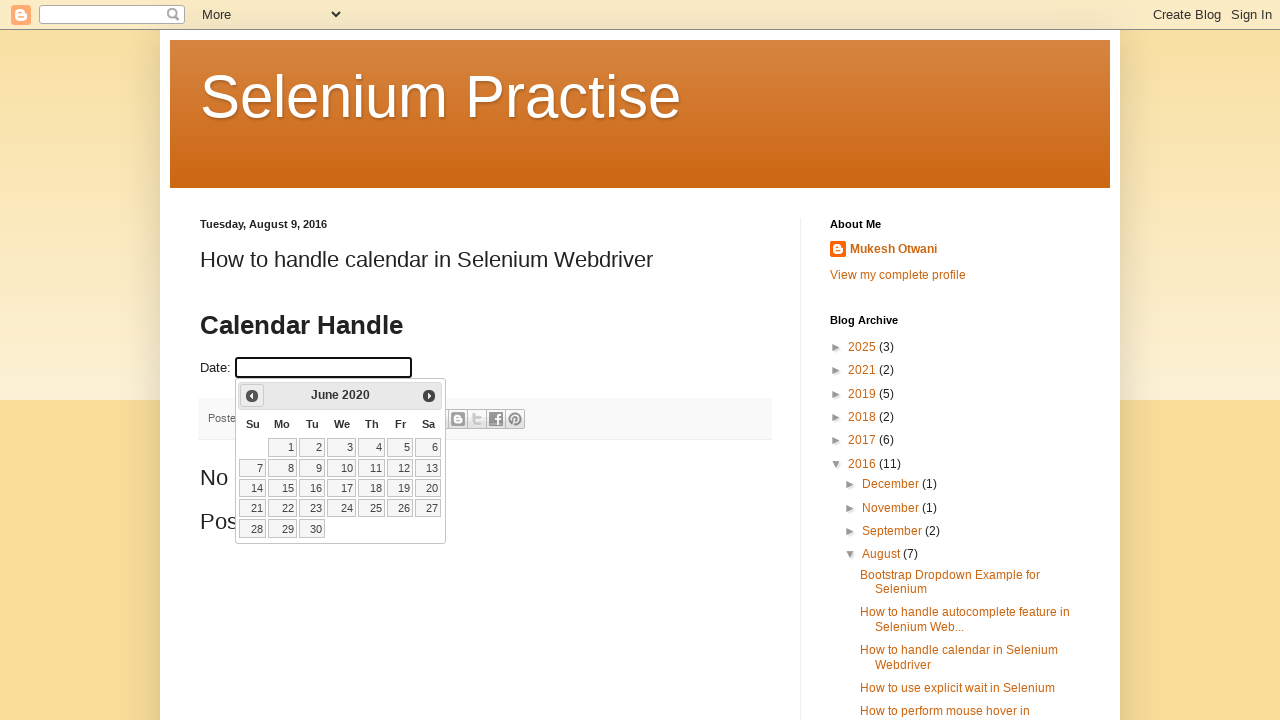

Clicked previous button to navigate to earlier month (current: June 2020) at (252, 396) on a[data-handler='prev']
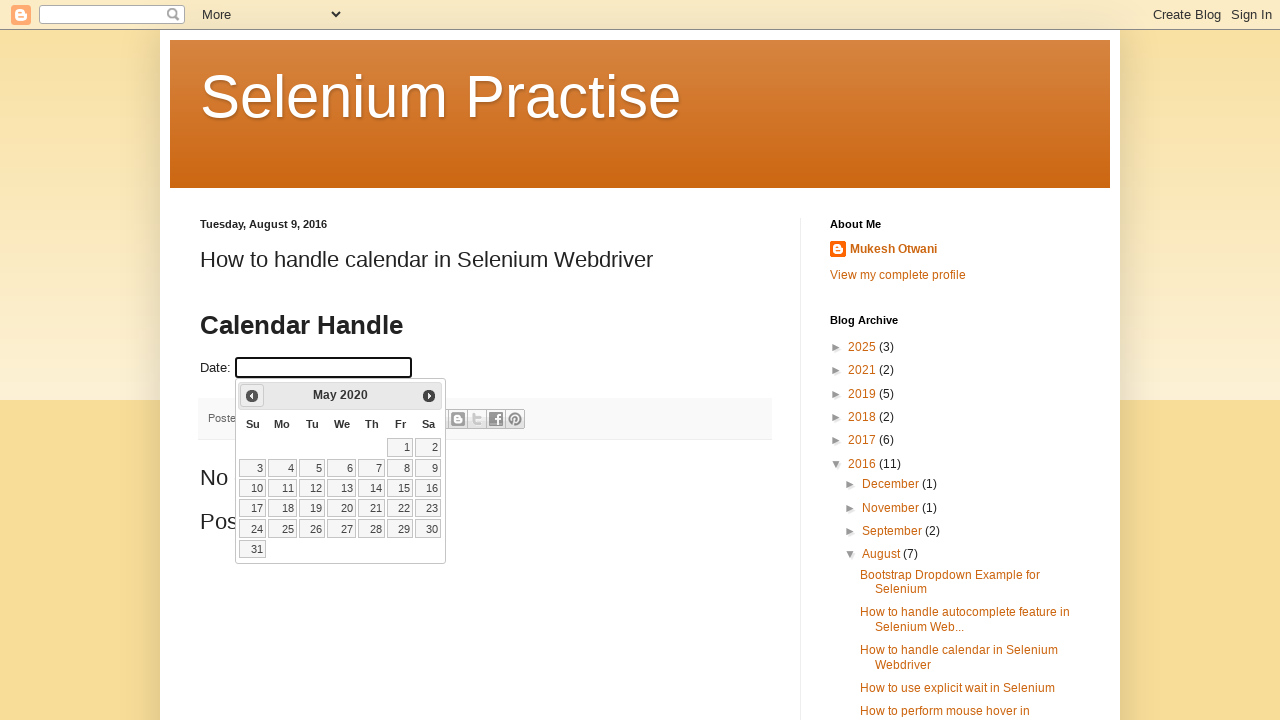

Updated month value: May
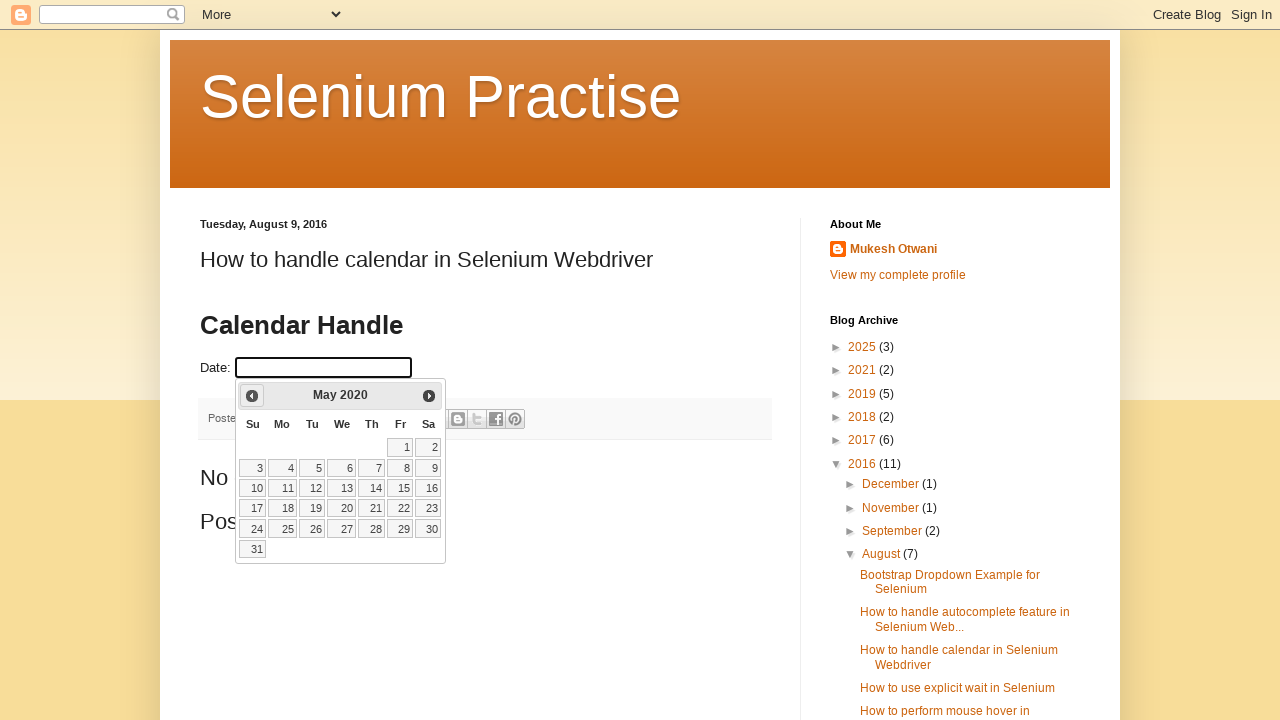

Updated year value: 2020
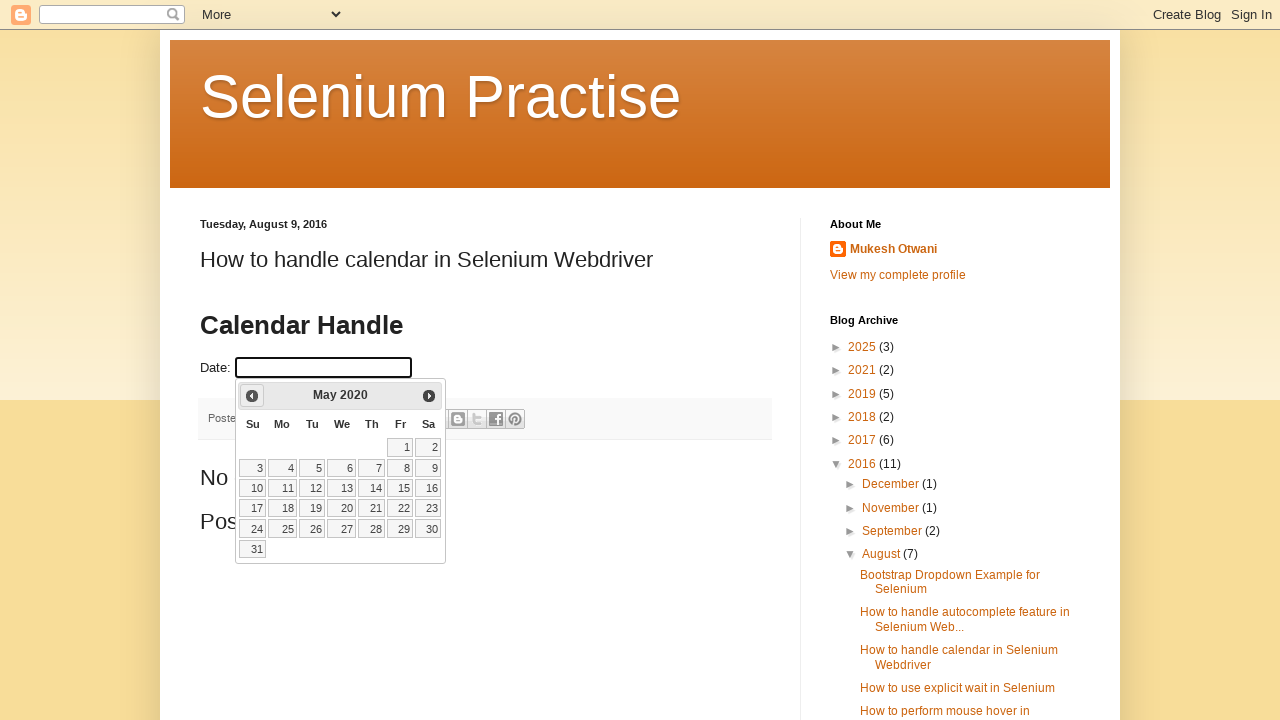

Clicked previous button to navigate to earlier month (current: May 2020) at (252, 396) on a[data-handler='prev']
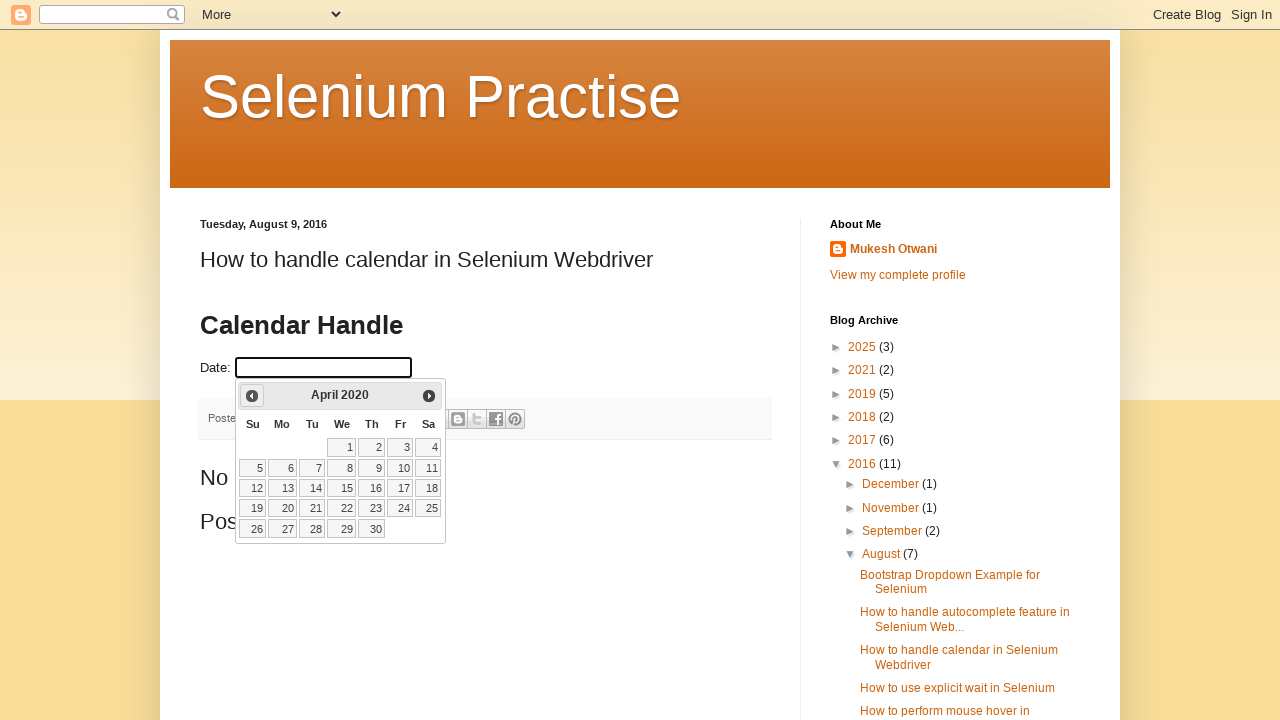

Updated month value: April
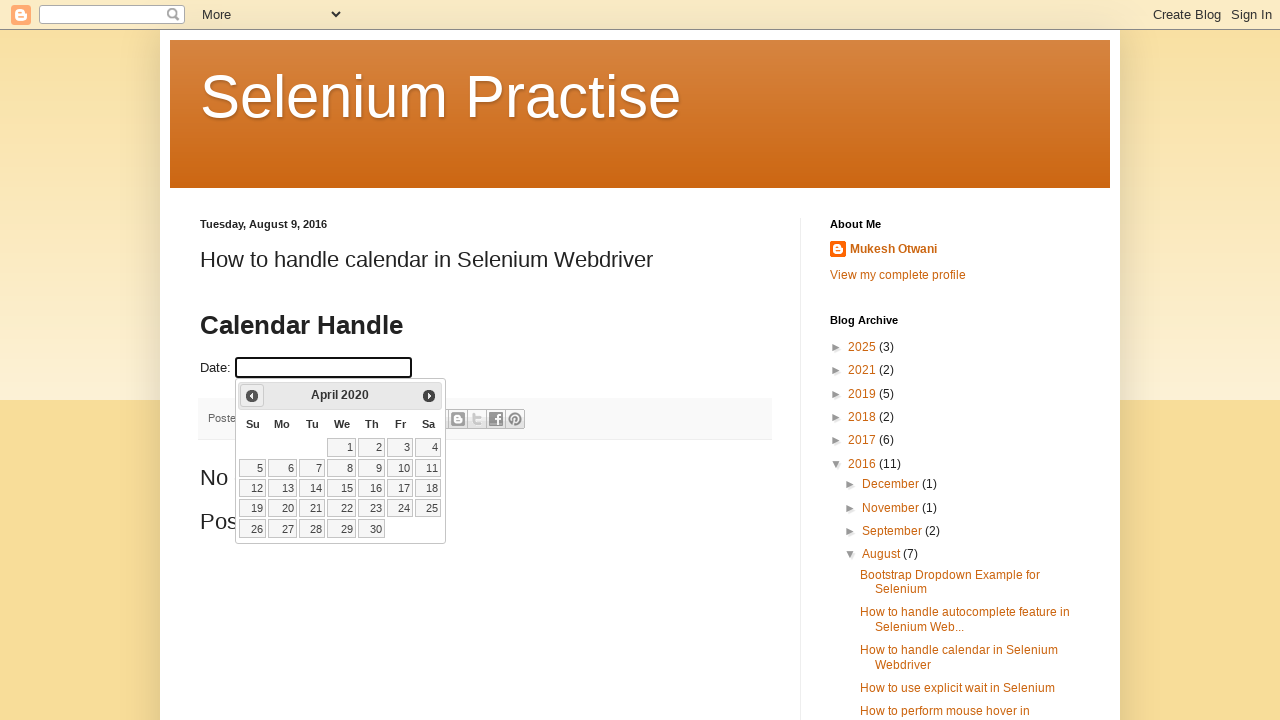

Updated year value: 2020
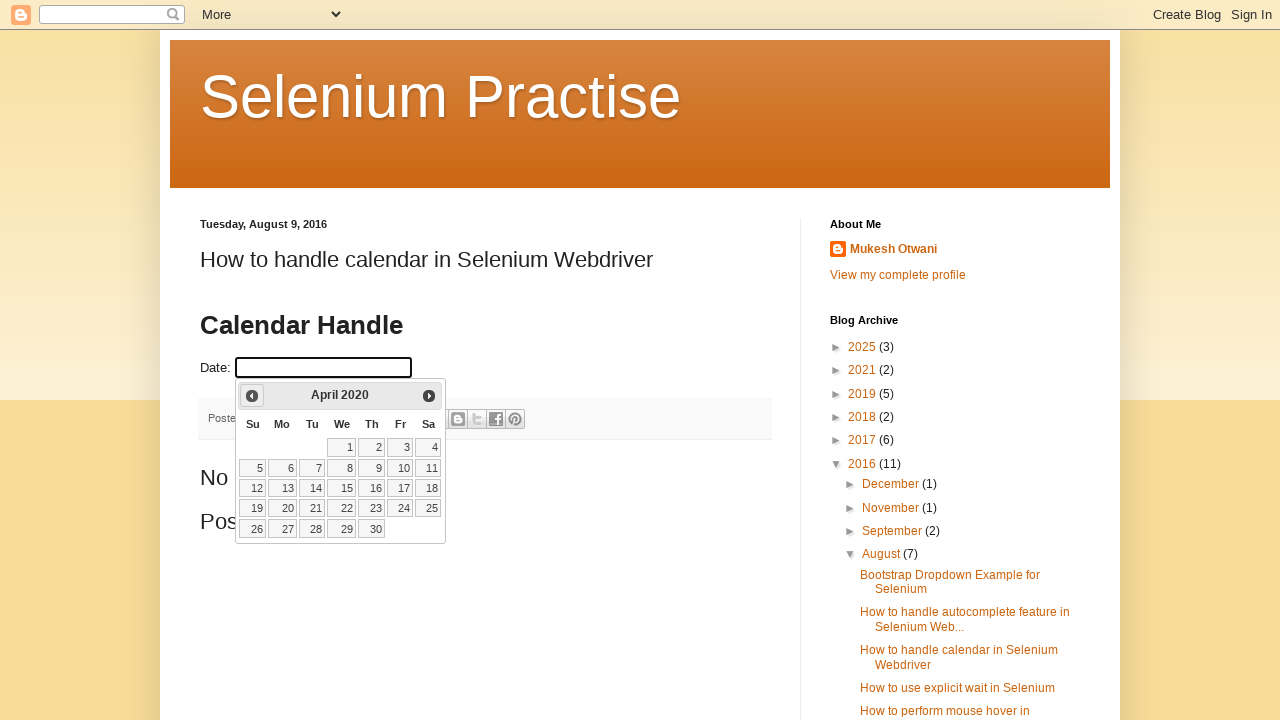

Clicked previous button to navigate to earlier month (current: April 2020) at (252, 396) on a[data-handler='prev']
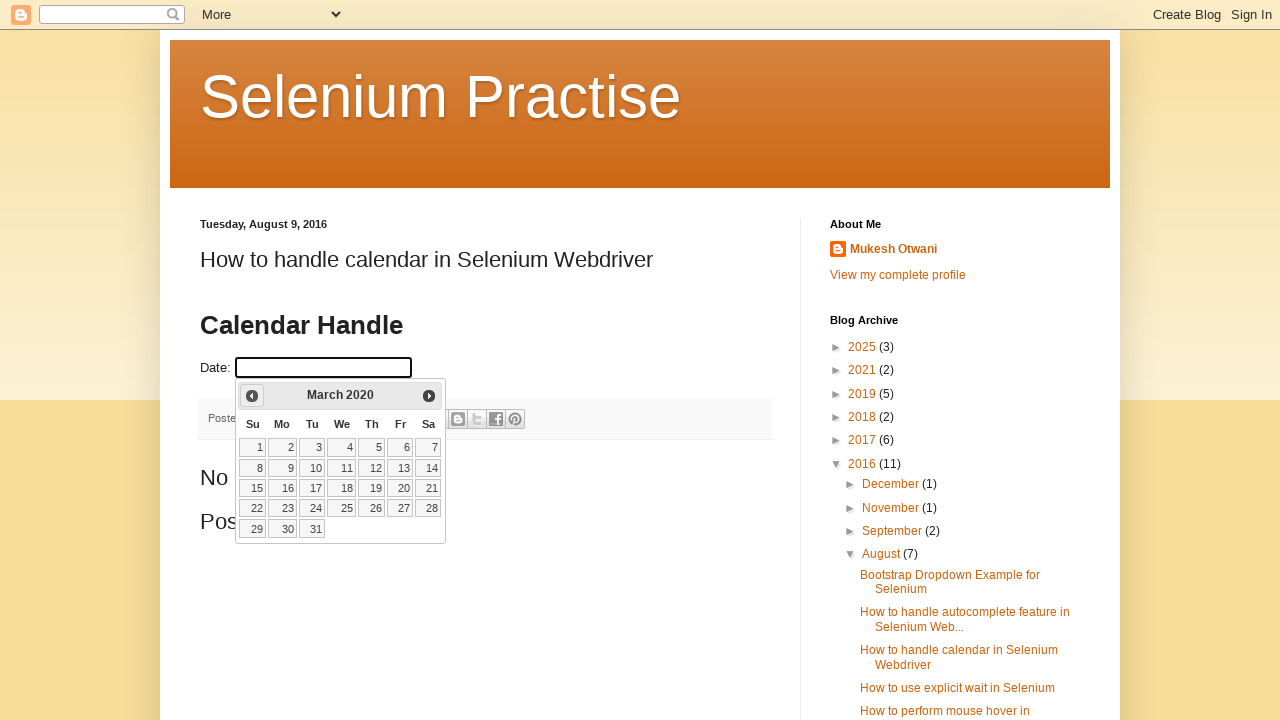

Updated month value: March
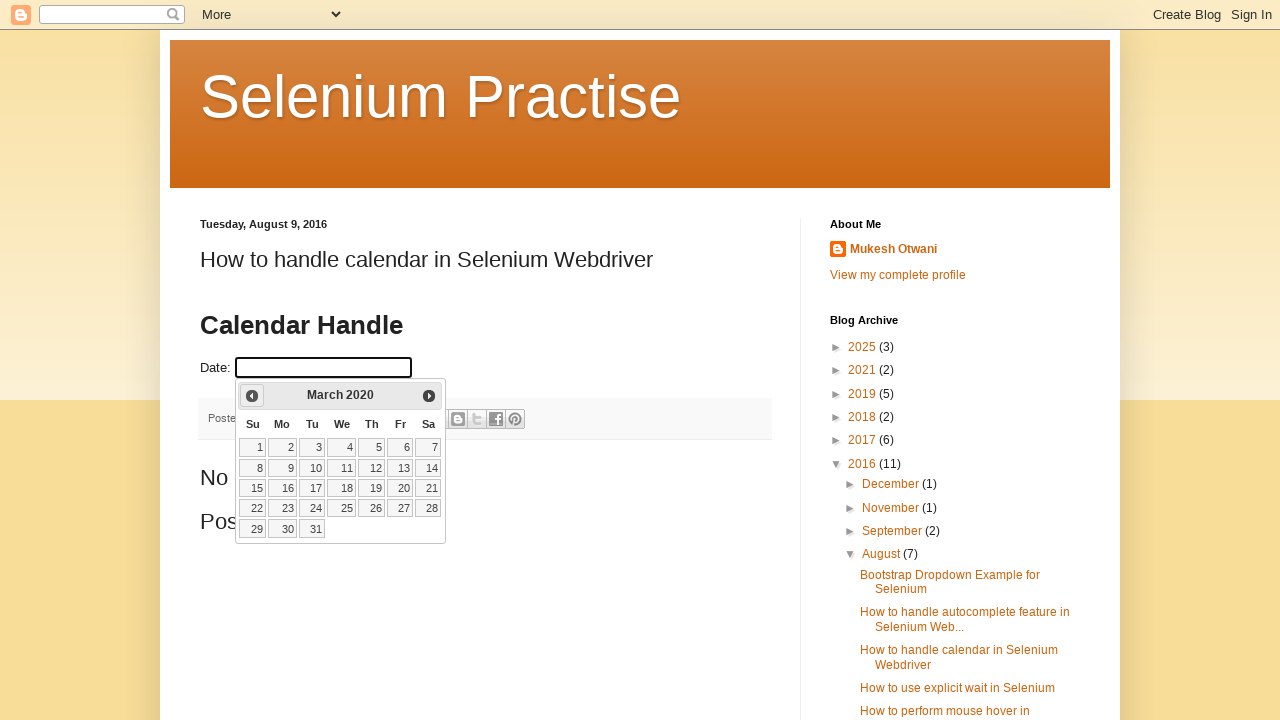

Updated year value: 2020
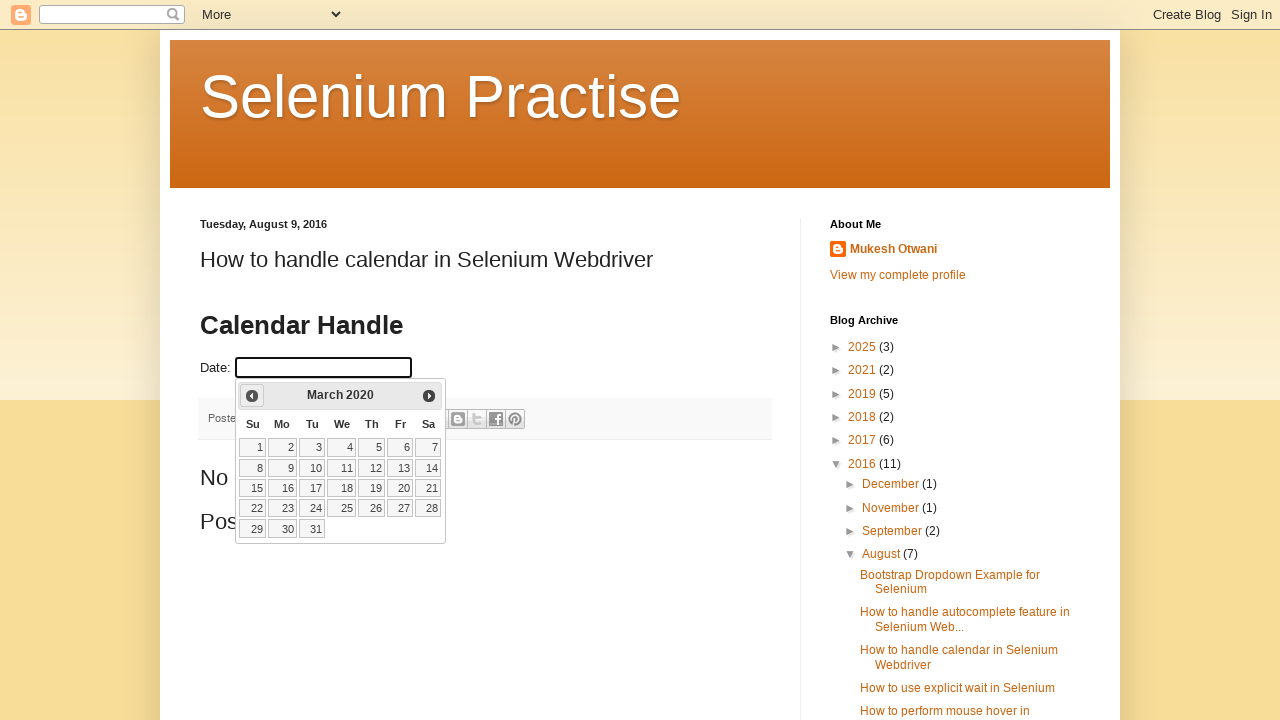

Clicked previous button to navigate to earlier month (current: March 2020) at (252, 396) on a[data-handler='prev']
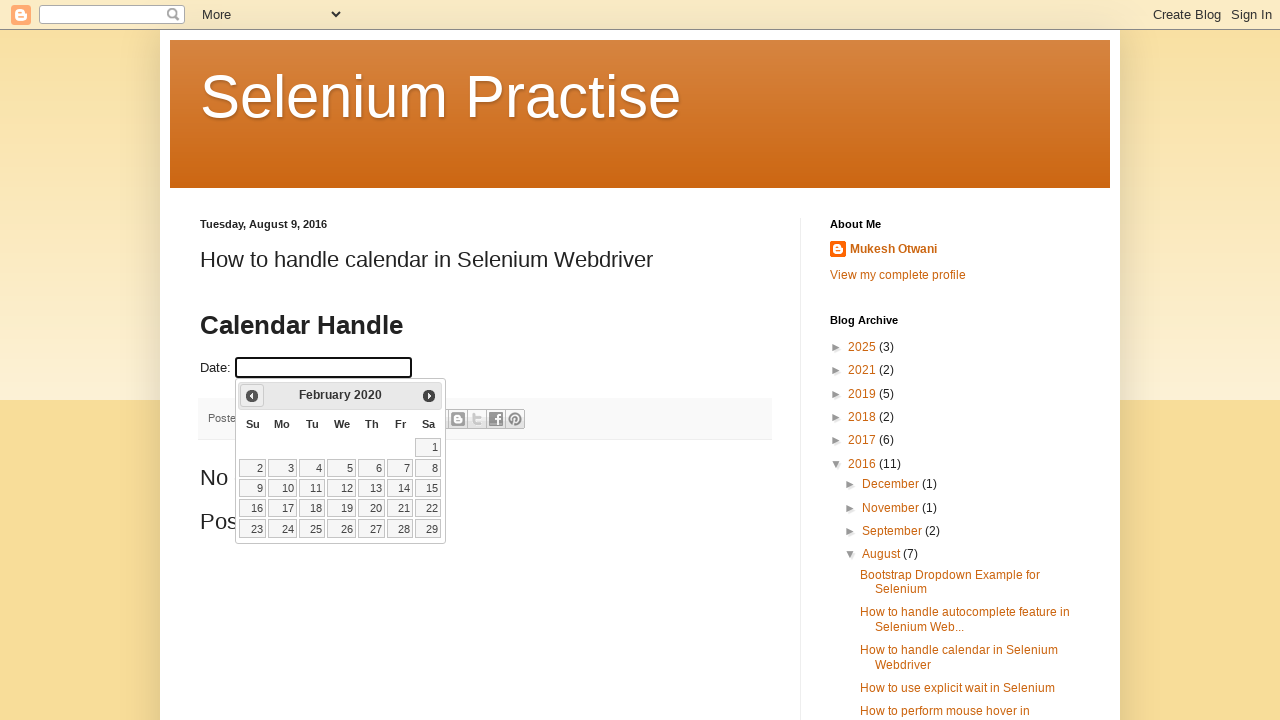

Updated month value: February
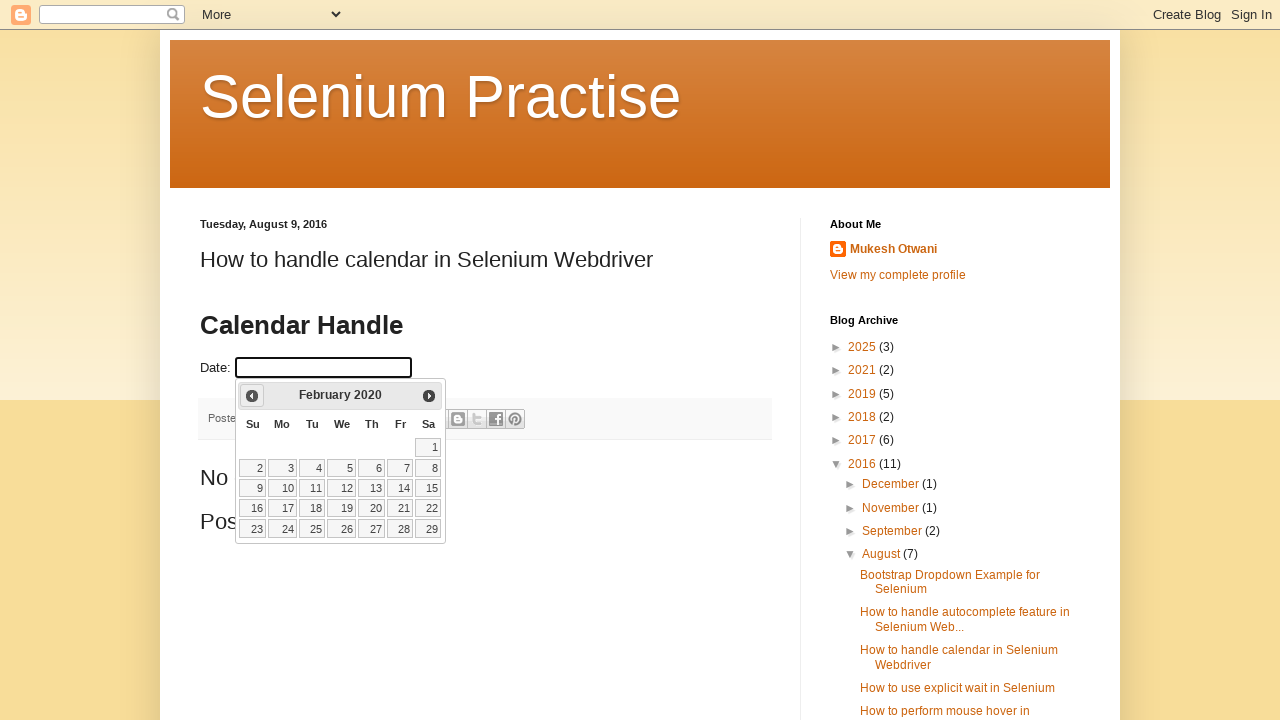

Updated year value: 2020
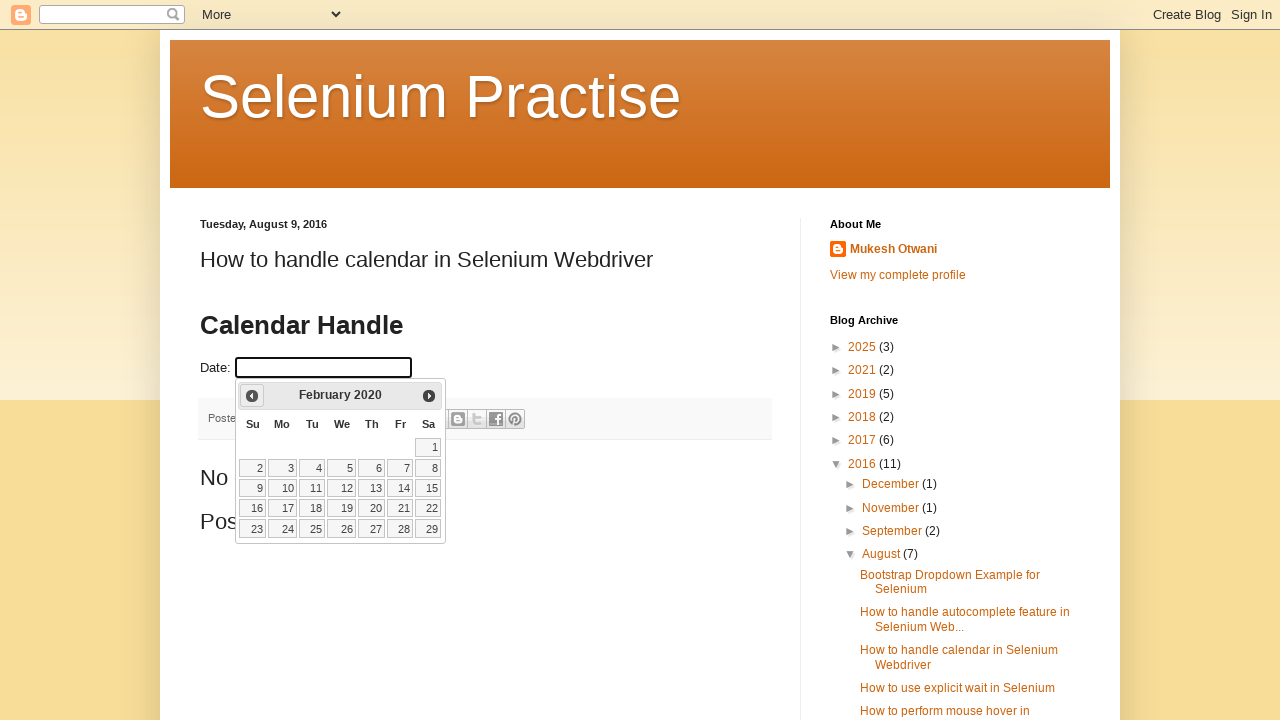

Clicked previous button to navigate to earlier month (current: February 2020) at (252, 396) on a[data-handler='prev']
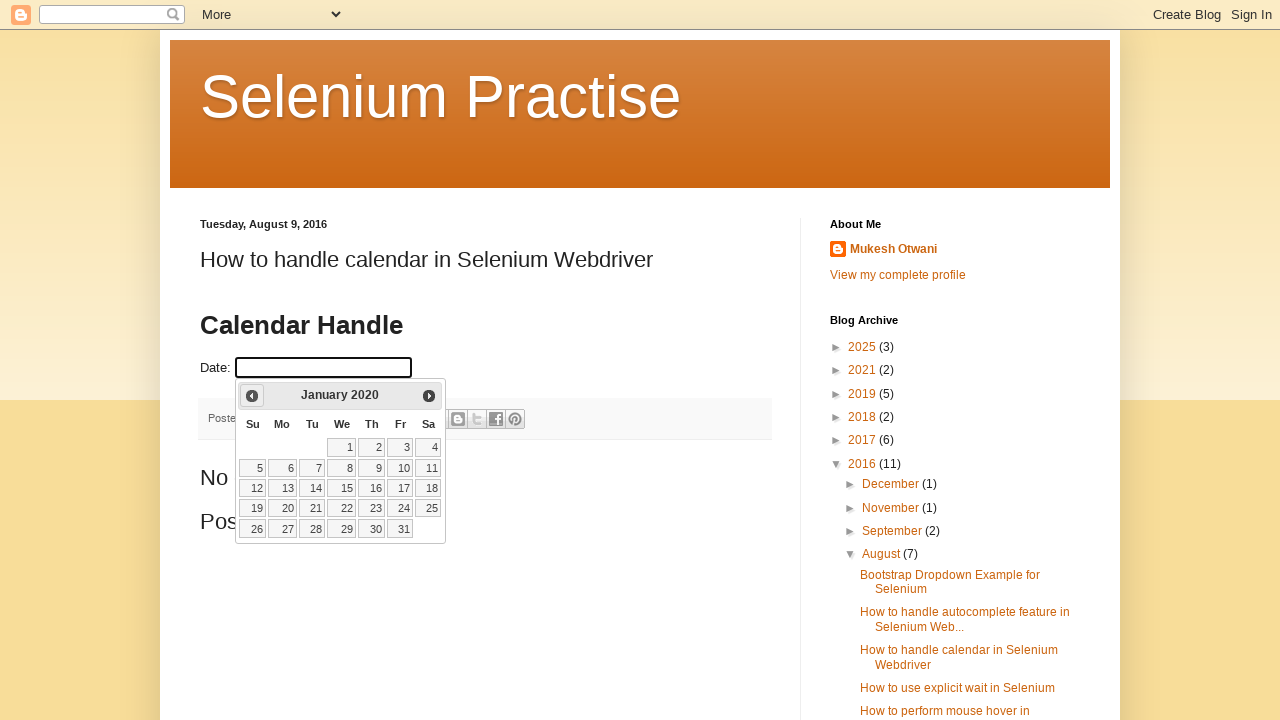

Updated month value: January
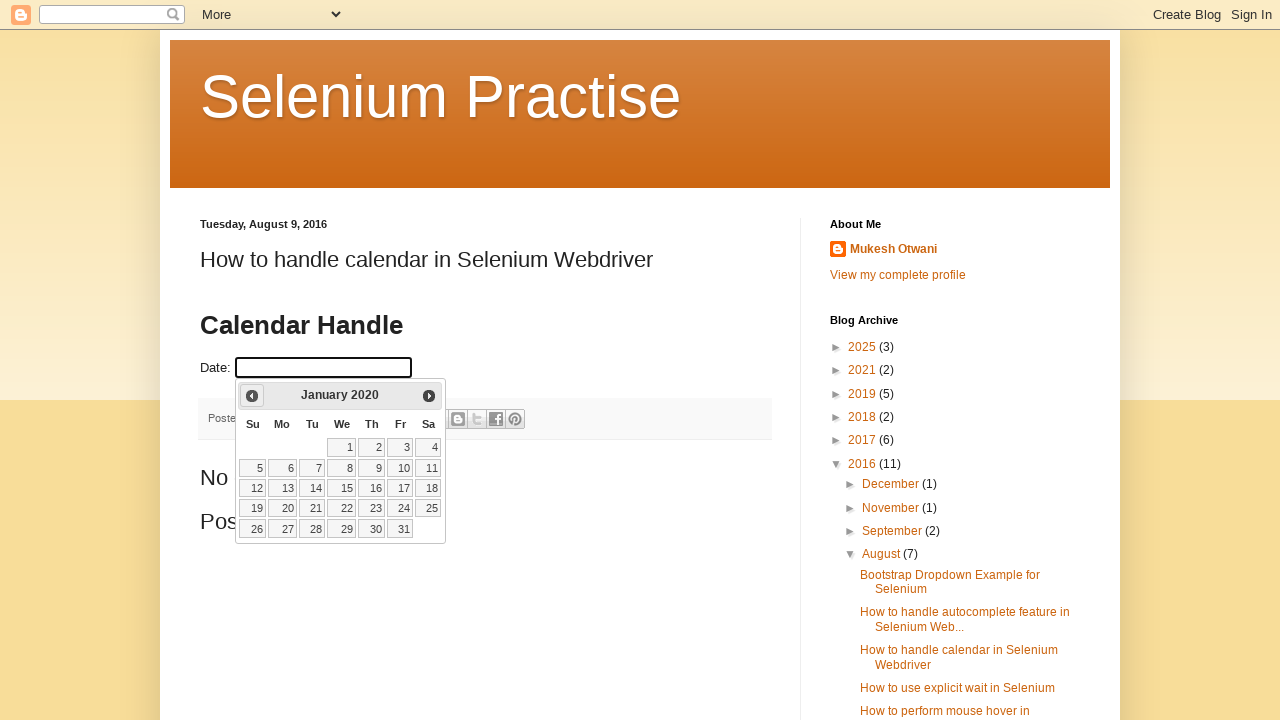

Updated year value: 2020
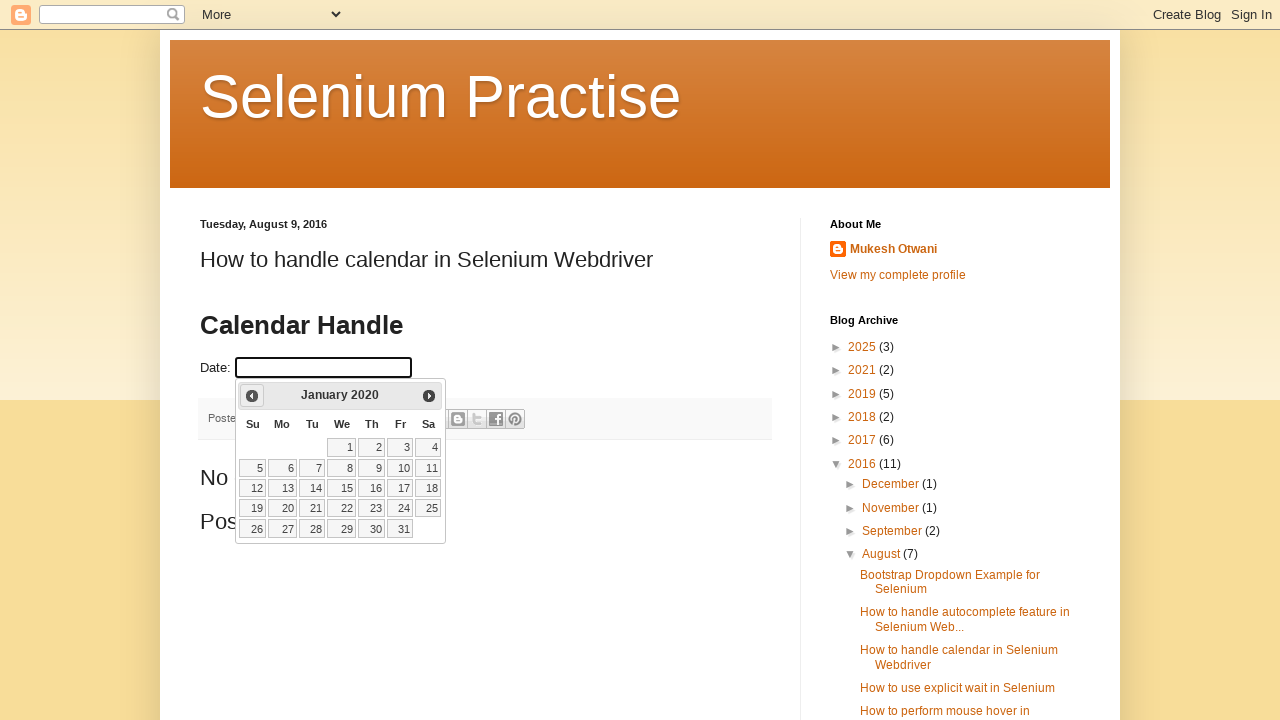

Clicked previous button to navigate to earlier month (current: January 2020) at (252, 396) on a[data-handler='prev']
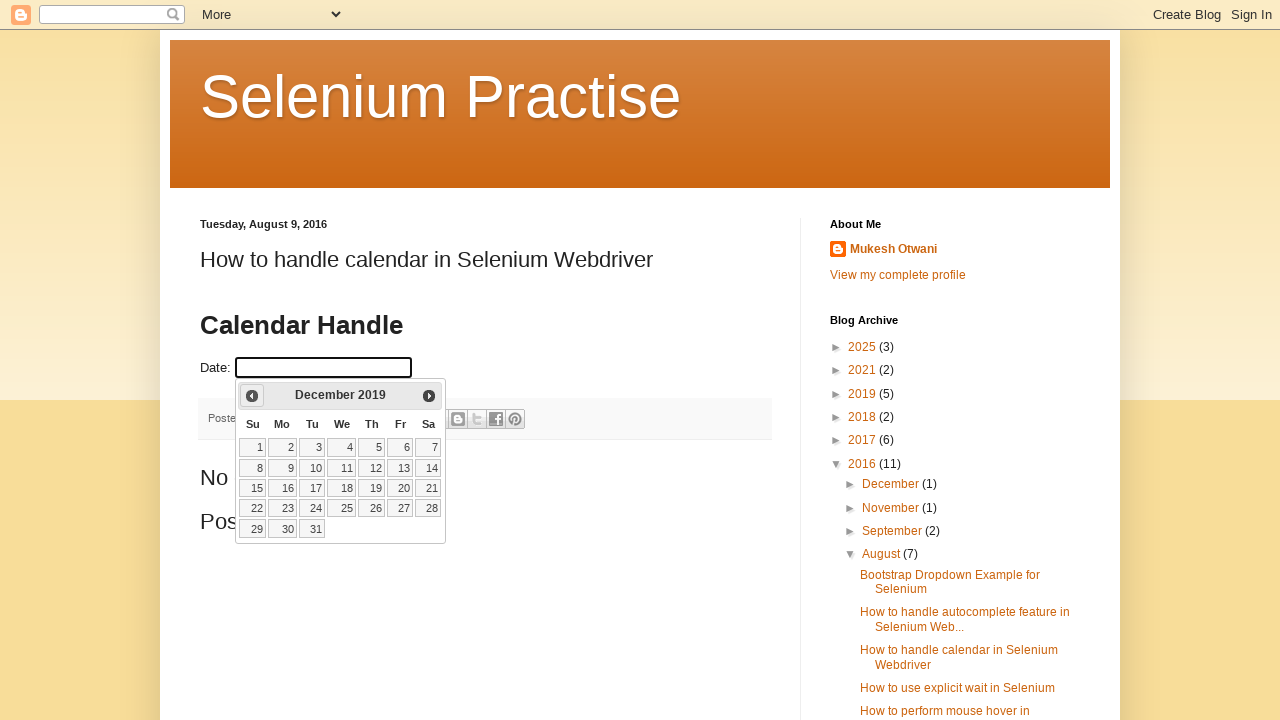

Updated month value: December
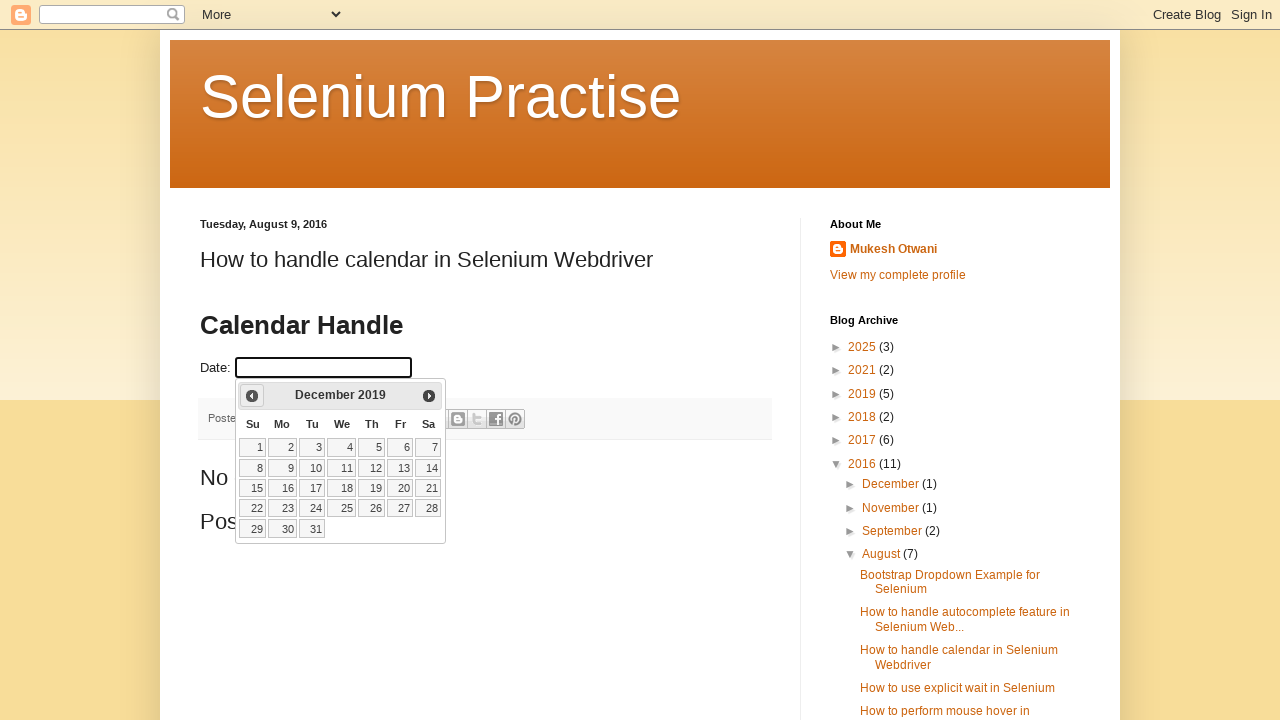

Updated year value: 2019
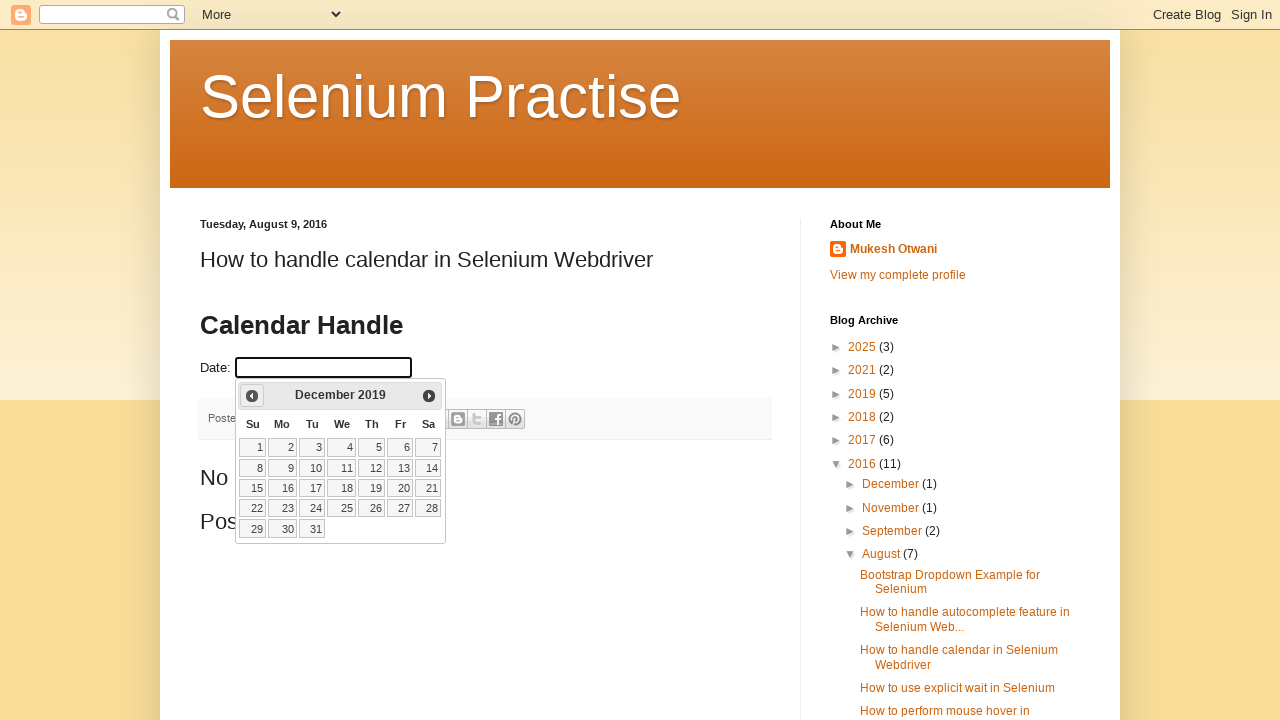

Clicked previous button to navigate to earlier month (current: December 2019) at (252, 396) on a[data-handler='prev']
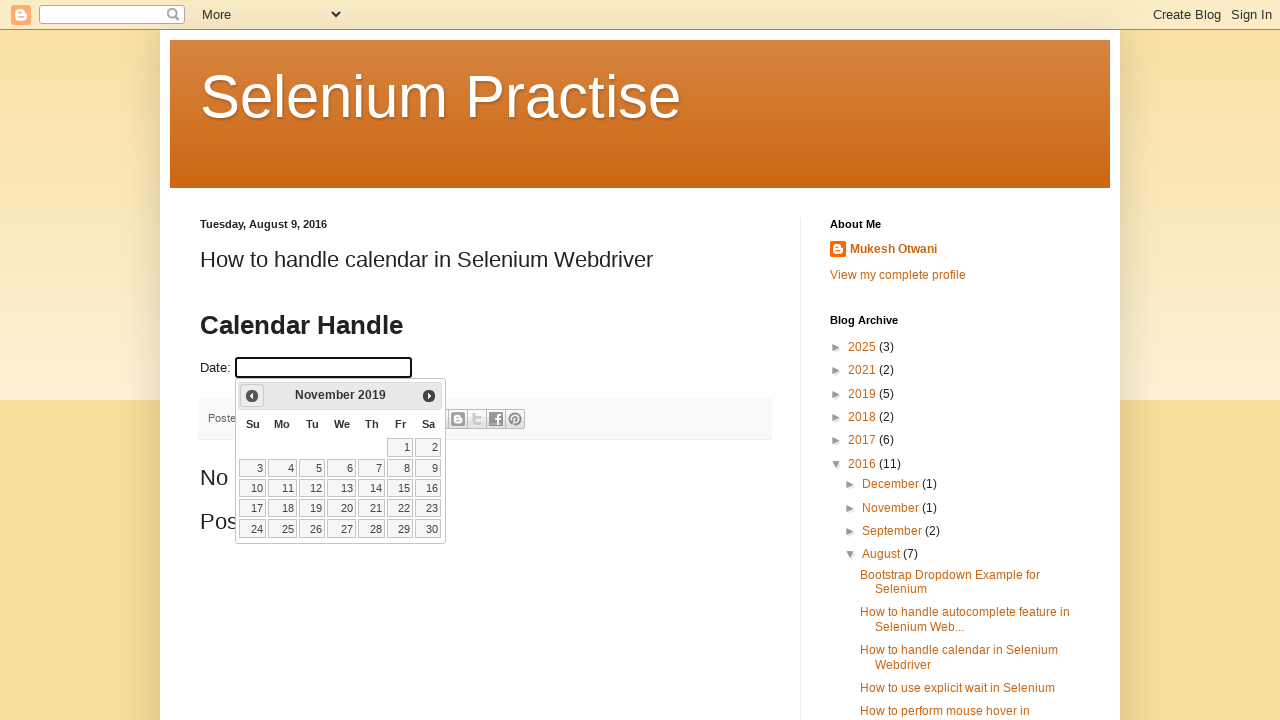

Updated month value: November
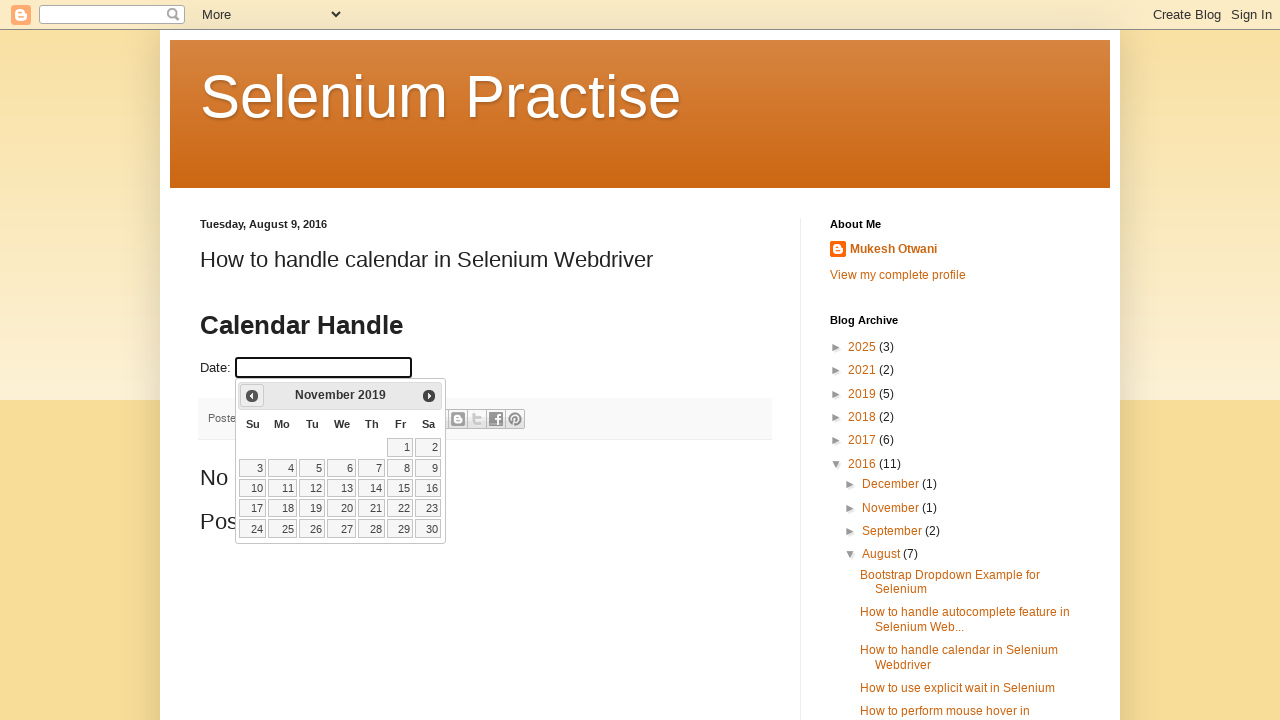

Updated year value: 2019
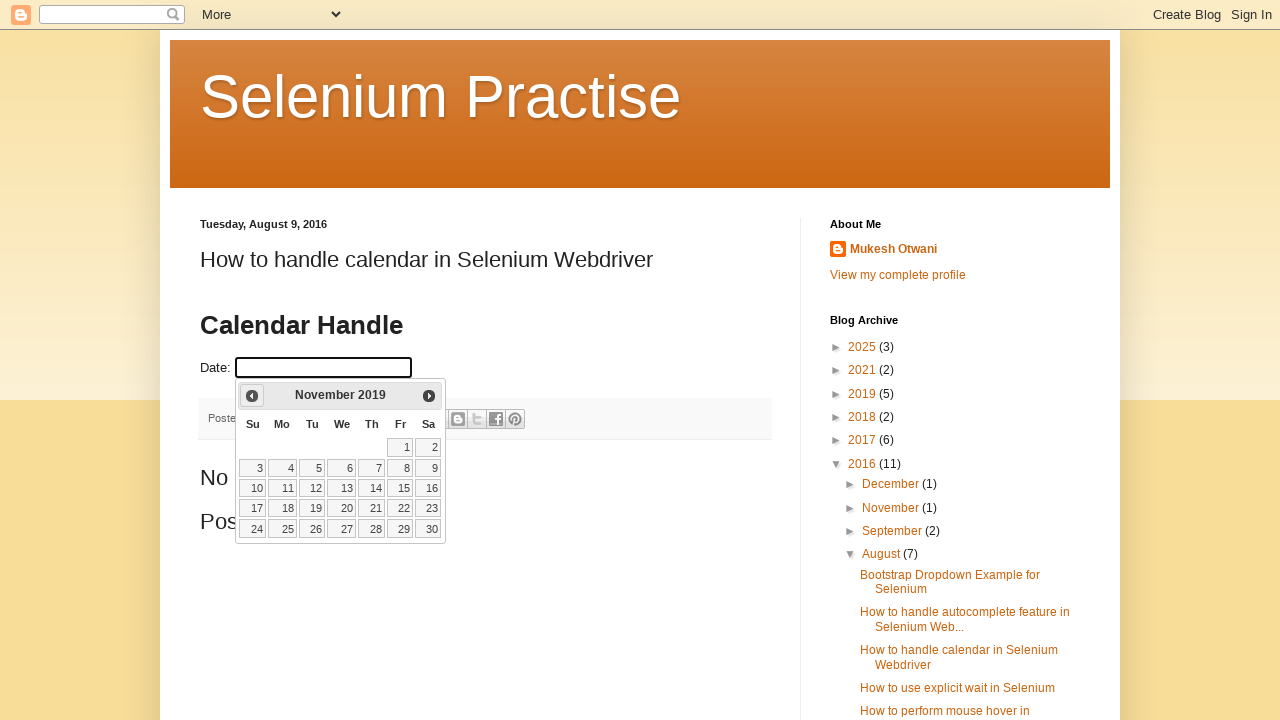

Clicked previous button to navigate to earlier month (current: November 2019) at (252, 396) on a[data-handler='prev']
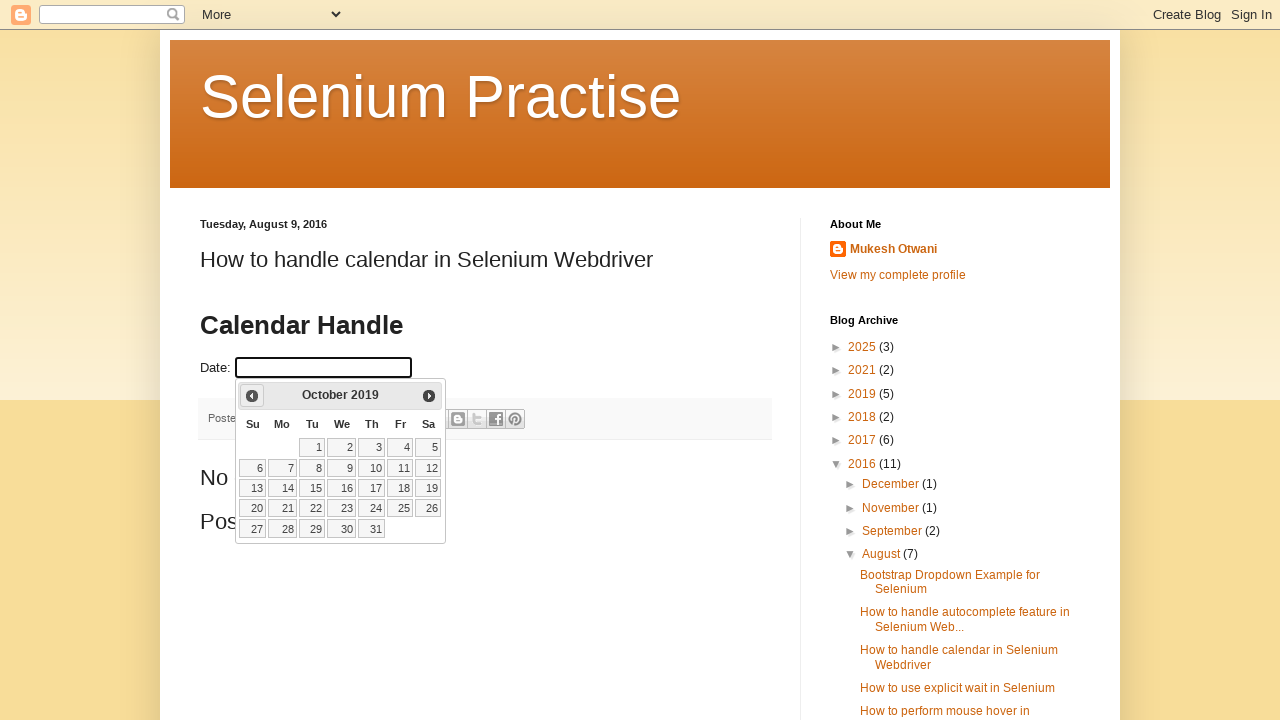

Updated month value: October
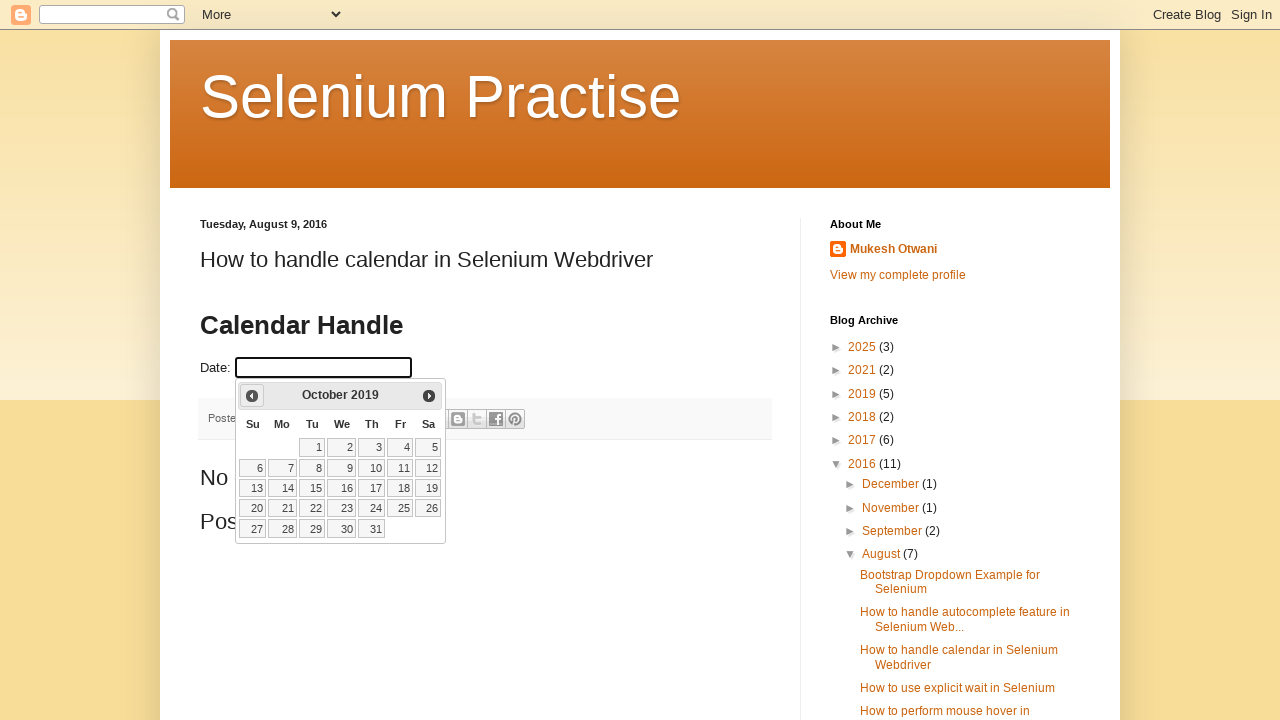

Updated year value: 2019
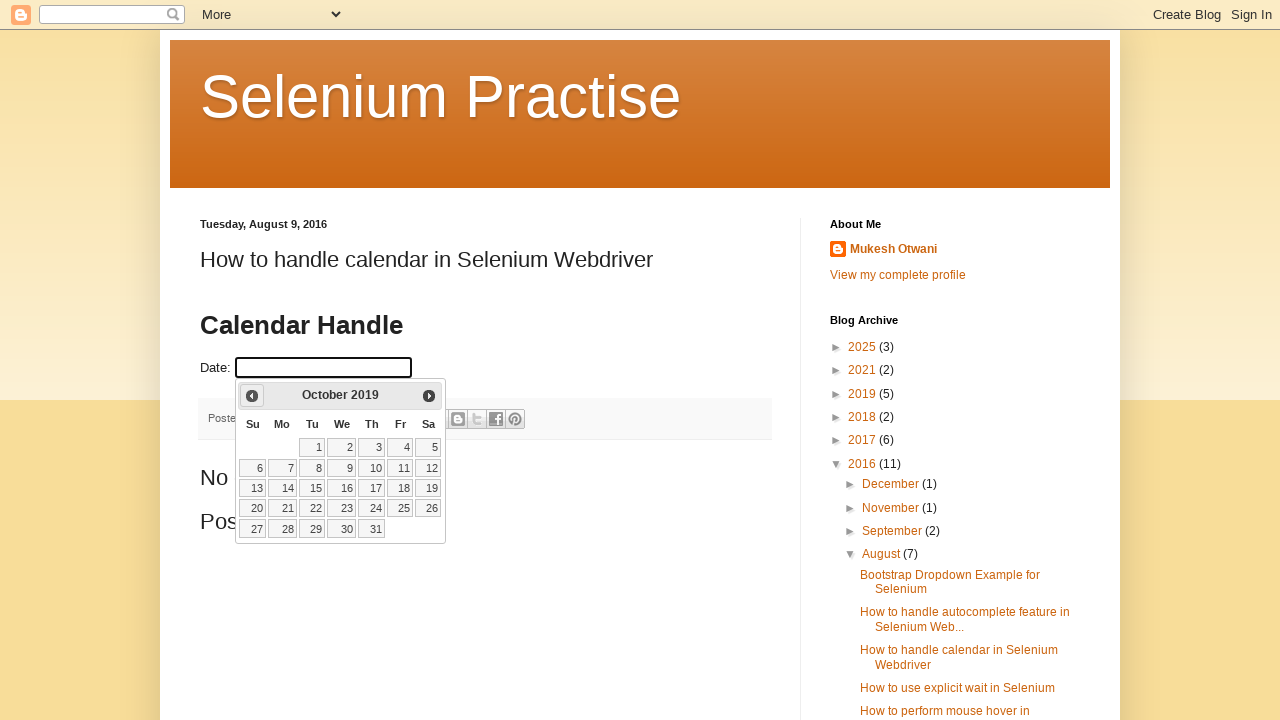

Clicked previous button to navigate to earlier month (current: October 2019) at (252, 396) on a[data-handler='prev']
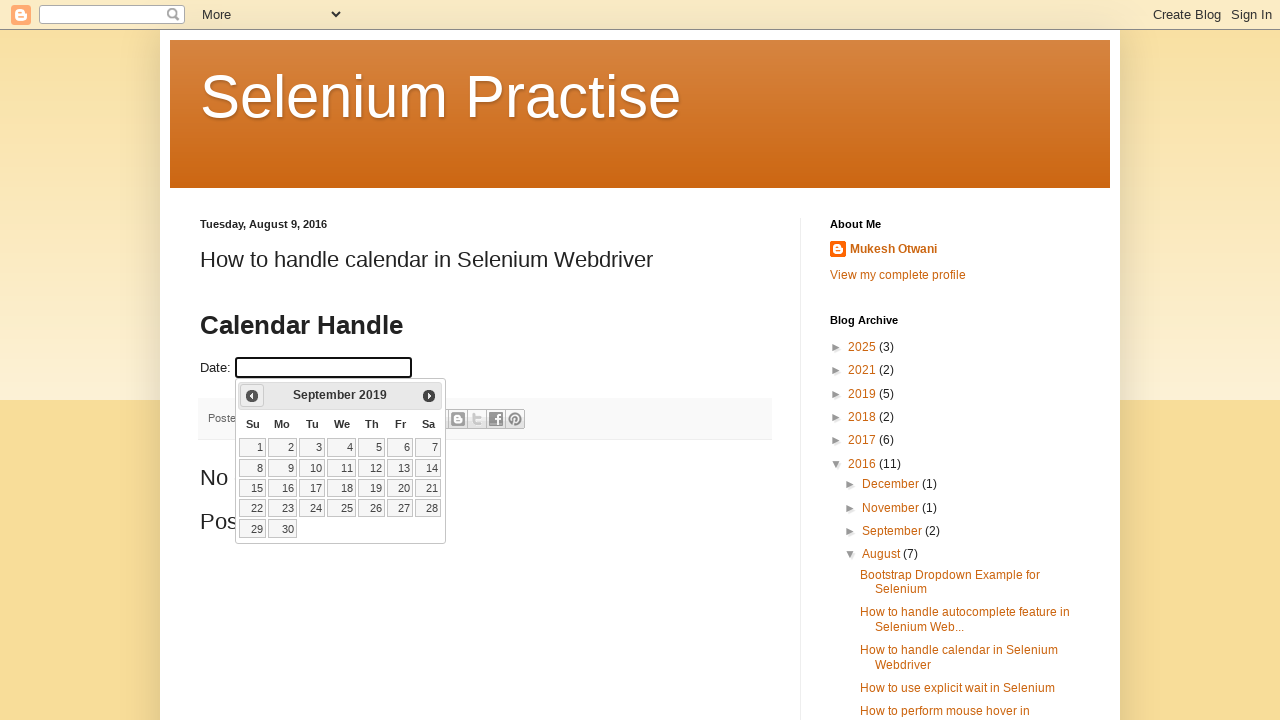

Updated month value: September
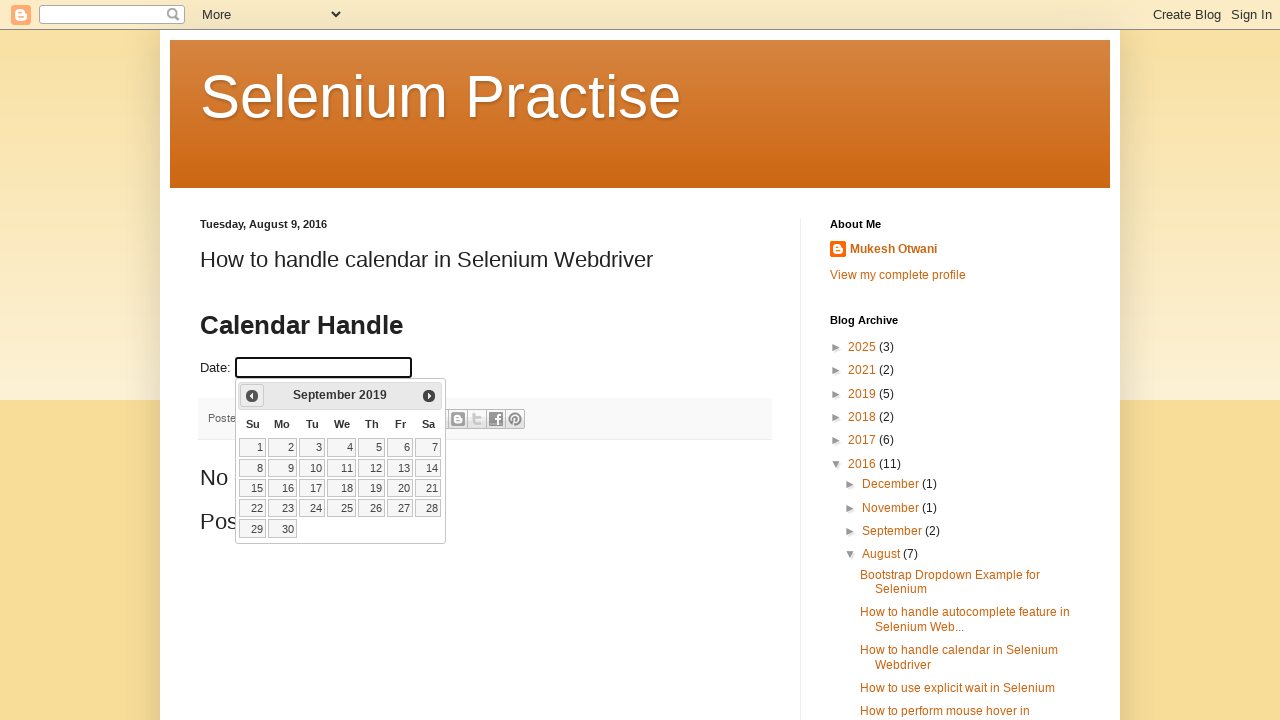

Updated year value: 2019
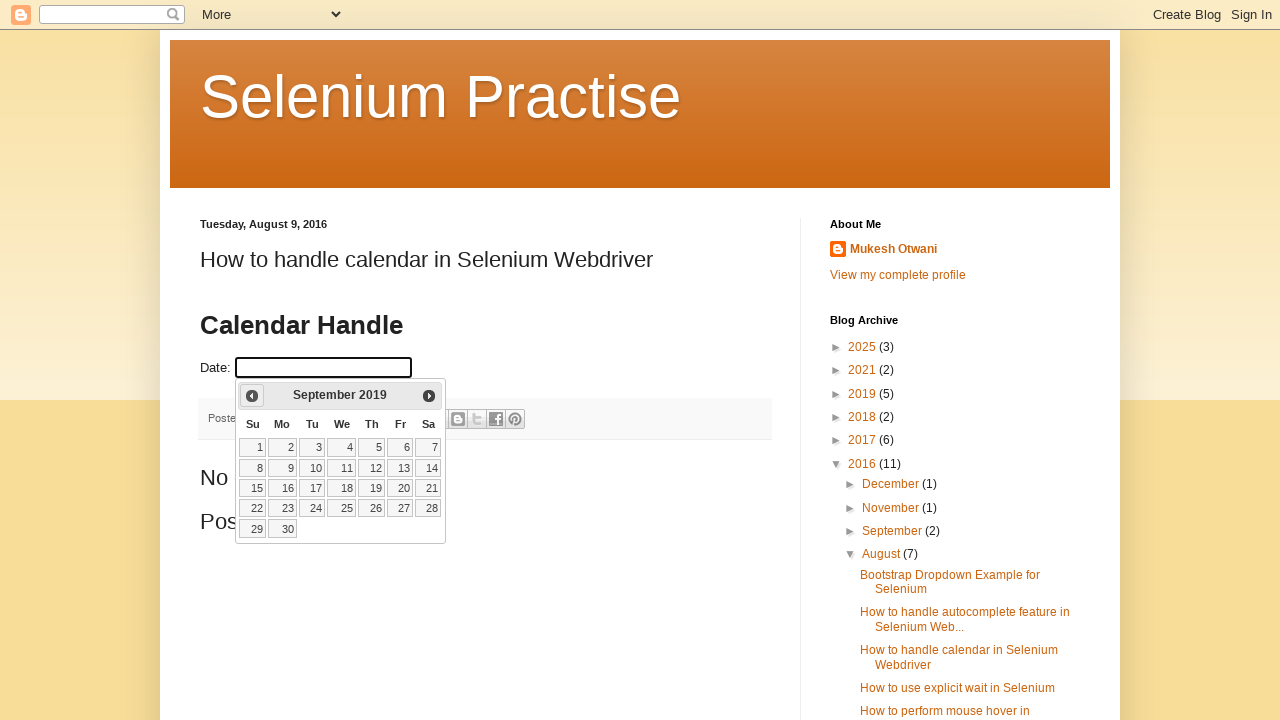

Clicked previous button to navigate to earlier month (current: September 2019) at (252, 396) on a[data-handler='prev']
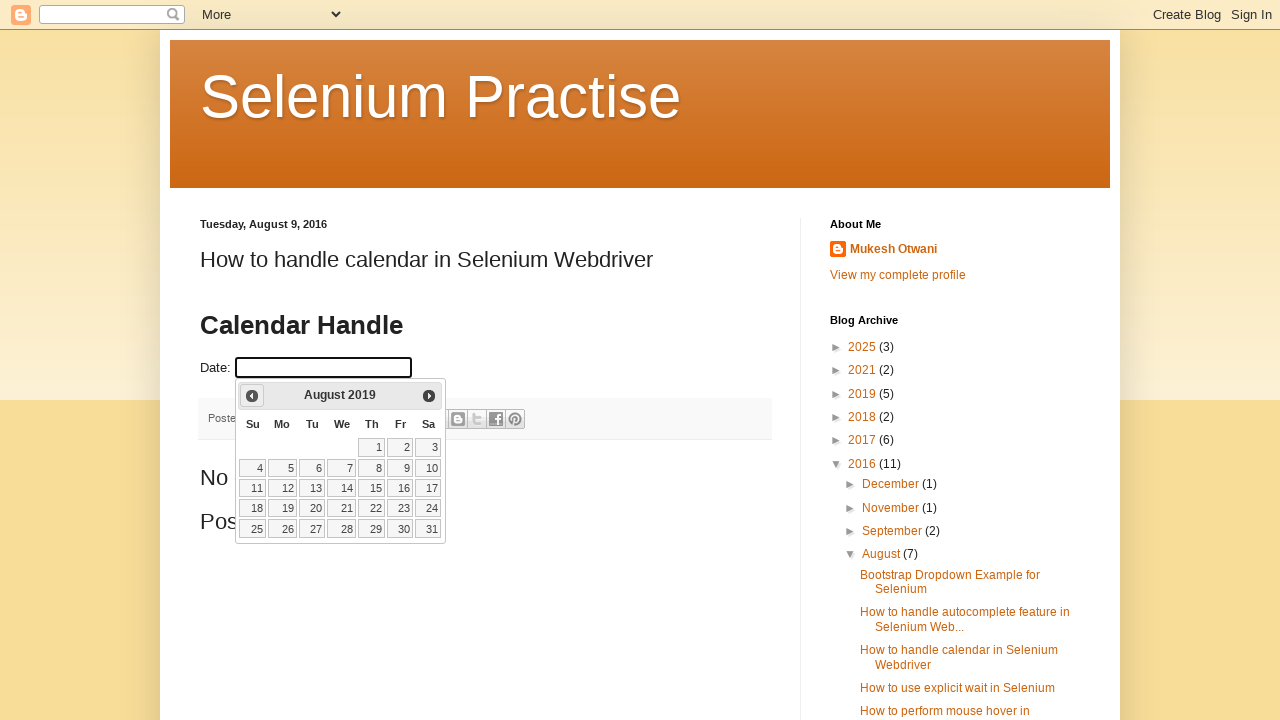

Updated month value: August
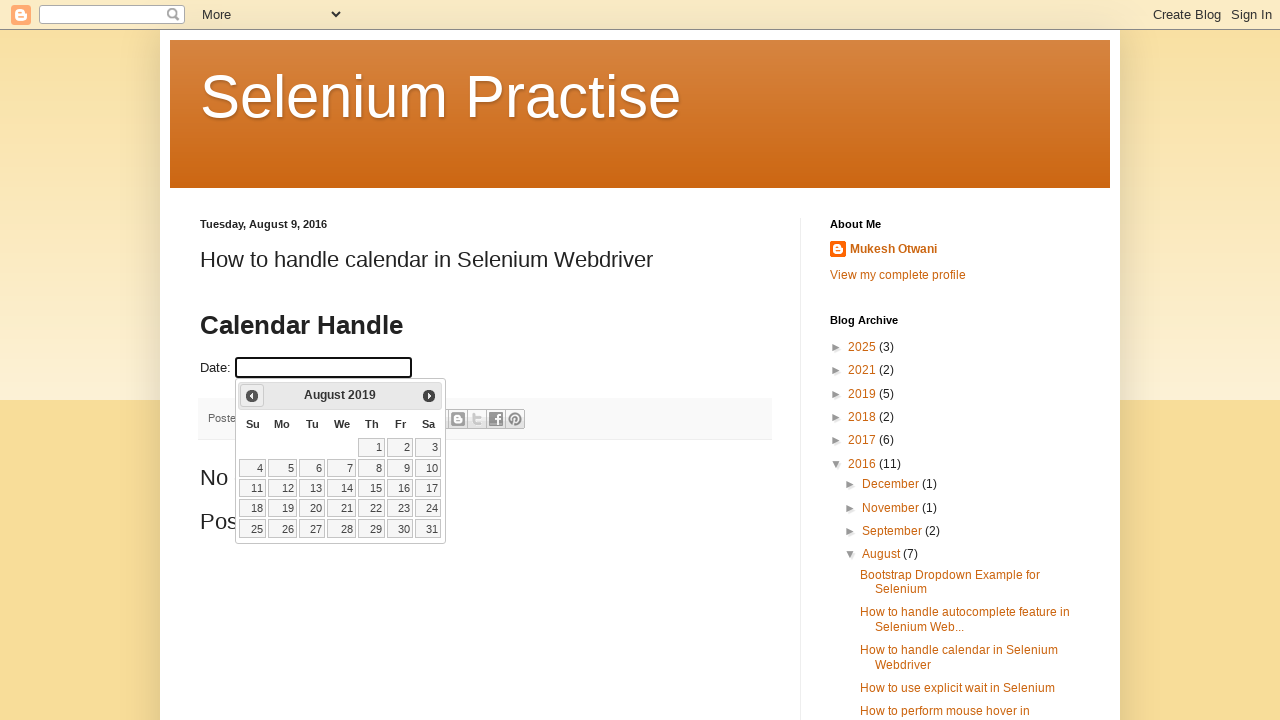

Updated year value: 2019
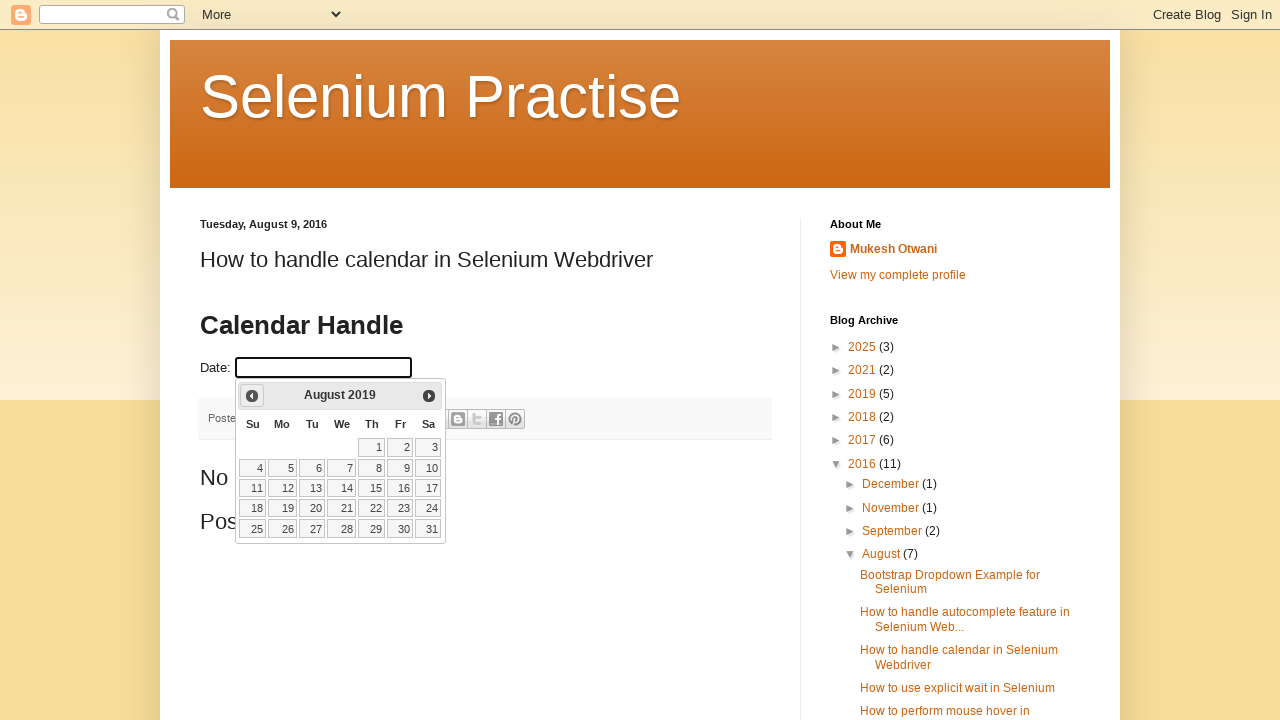

Clicked previous button to navigate to earlier month (current: August 2019) at (252, 396) on a[data-handler='prev']
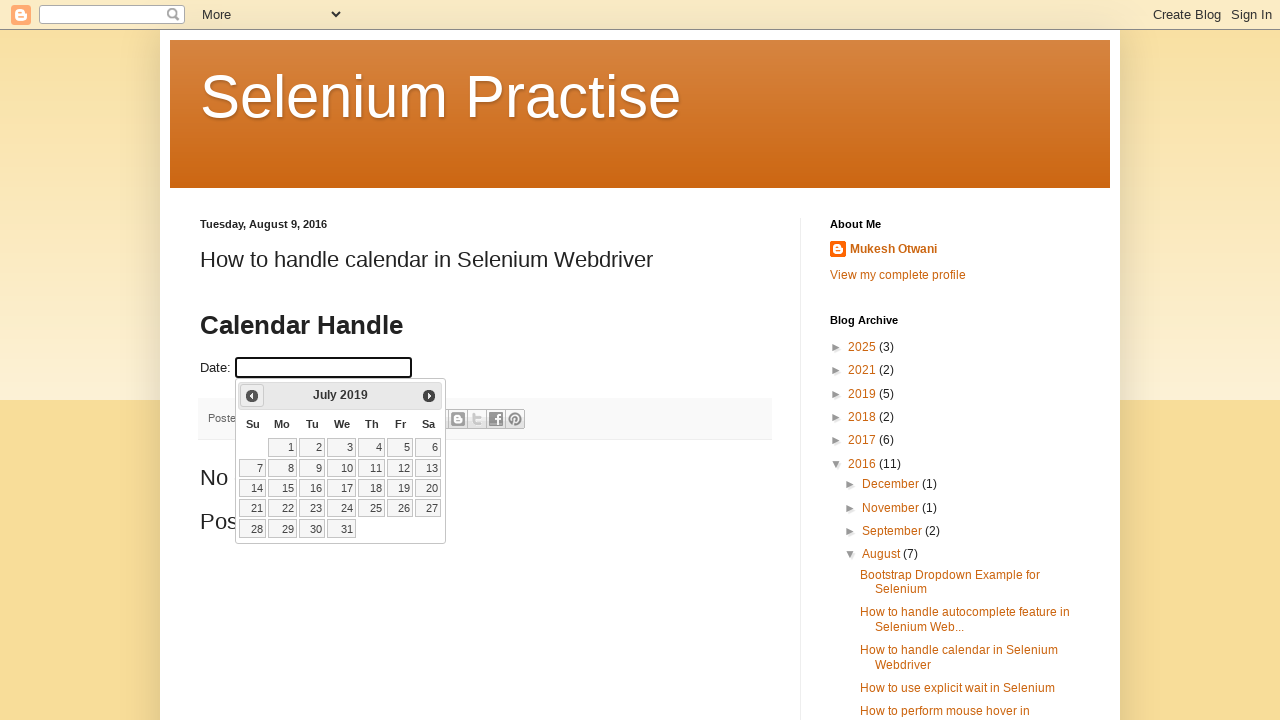

Updated month value: July
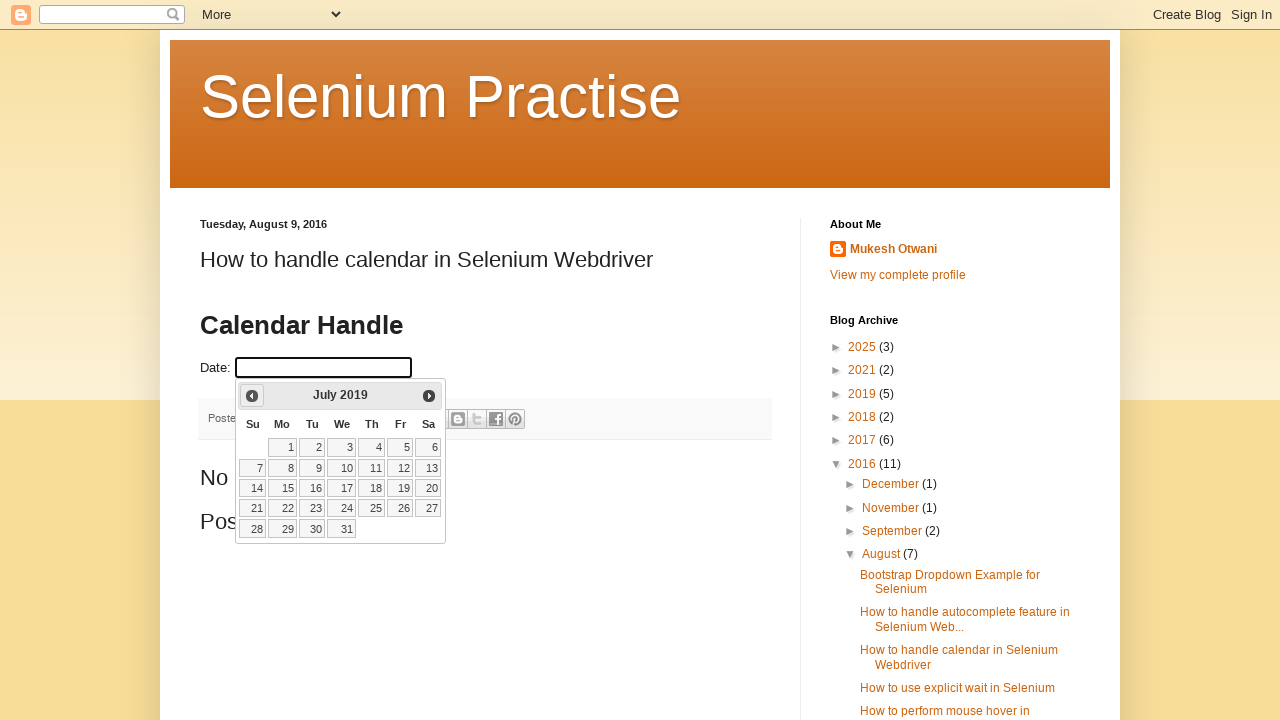

Updated year value: 2019
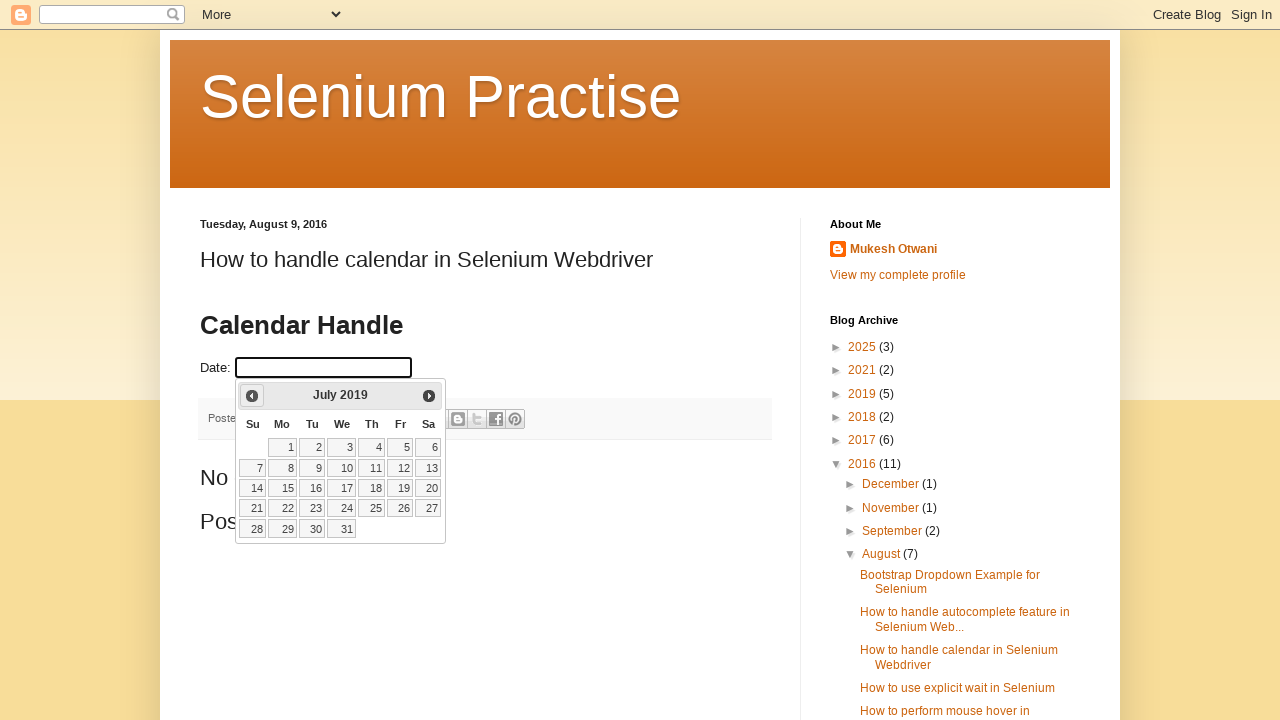

Clicked previous button to navigate to earlier month (current: July 2019) at (252, 396) on a[data-handler='prev']
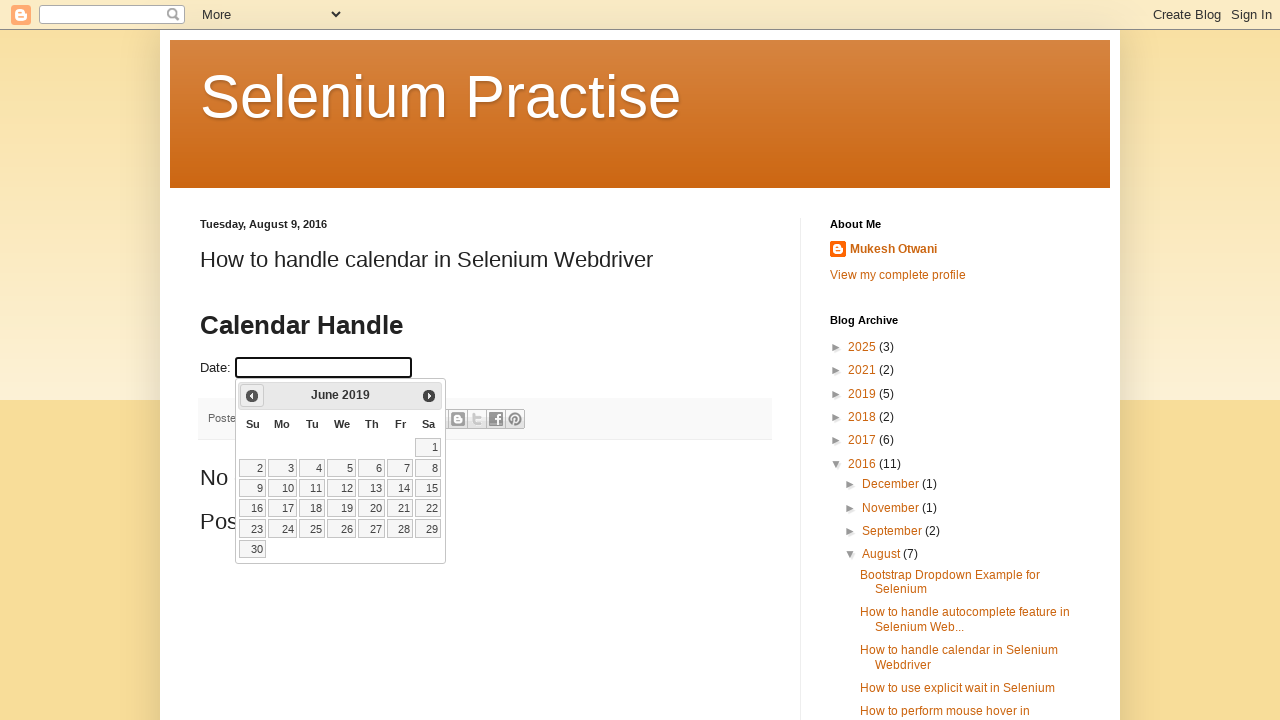

Updated month value: June
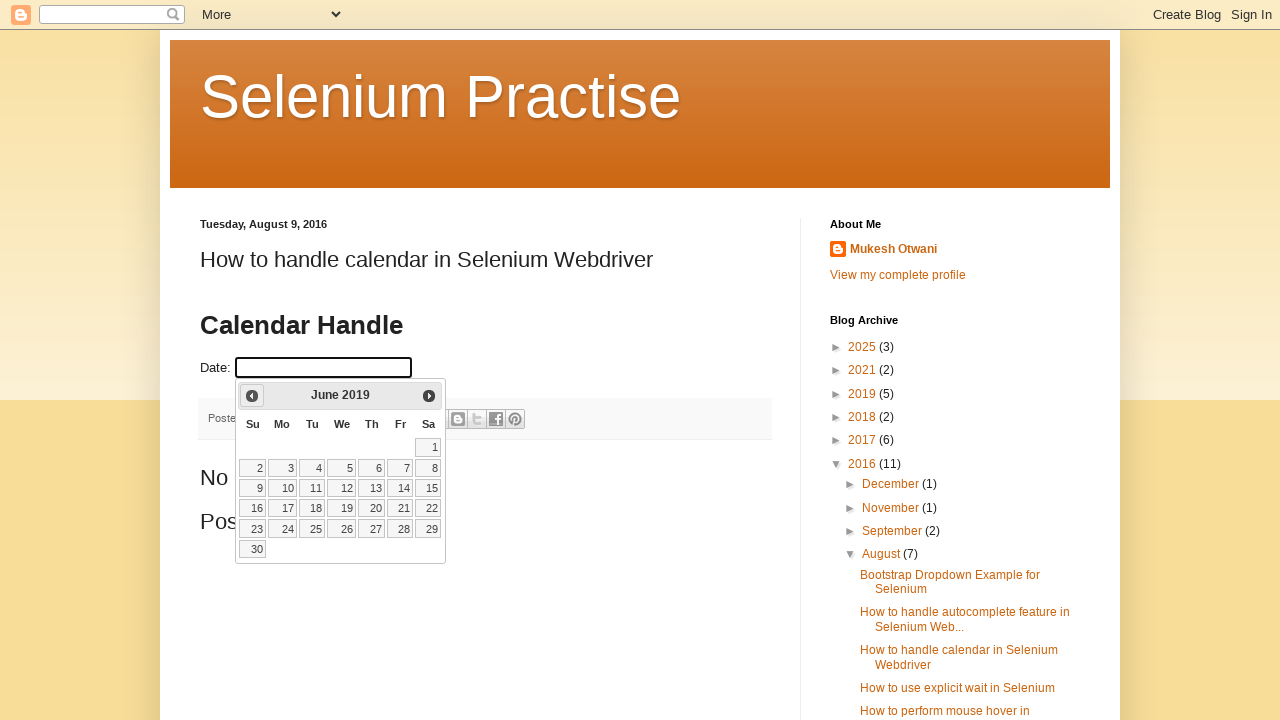

Updated year value: 2019
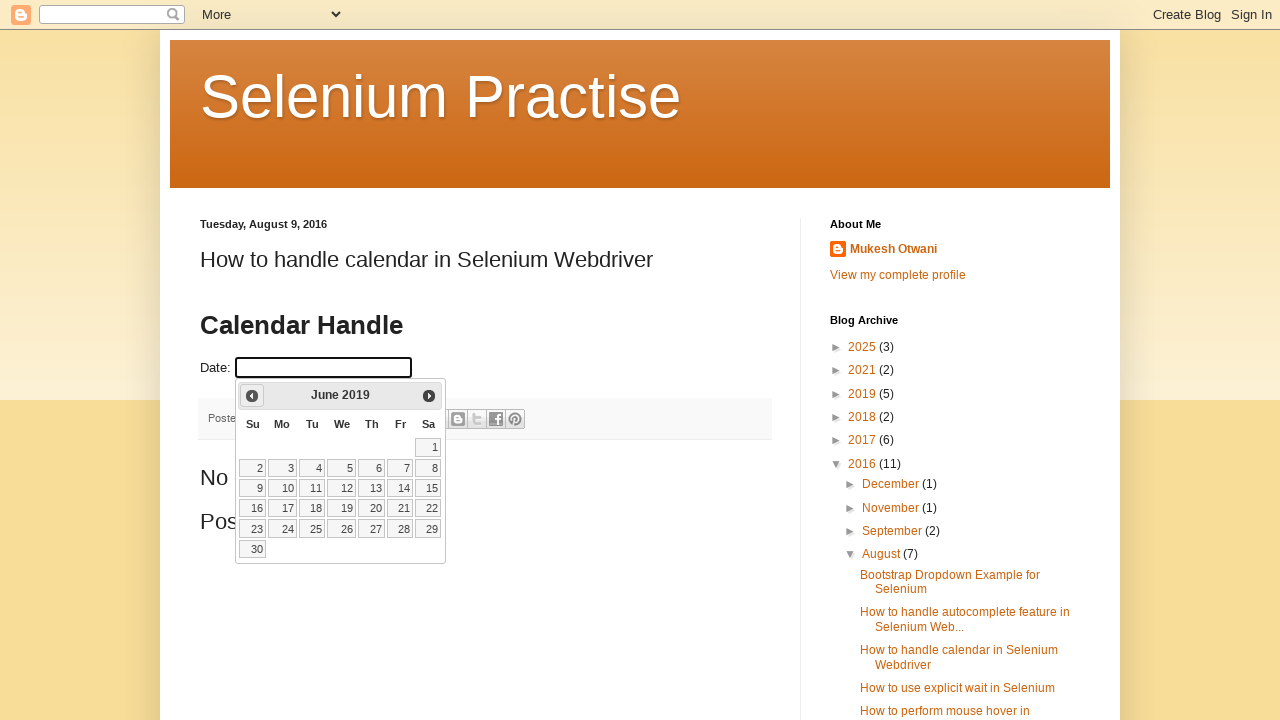

Clicked previous button to navigate to earlier month (current: June 2019) at (252, 396) on a[data-handler='prev']
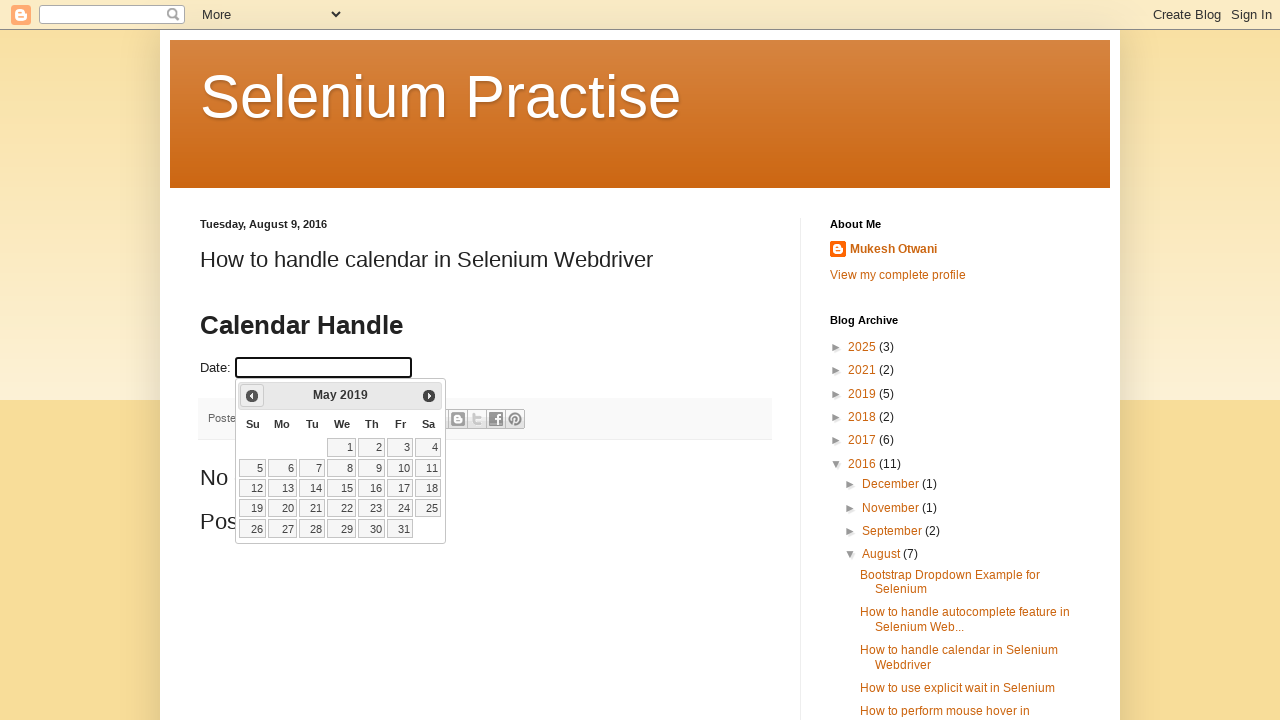

Updated month value: May
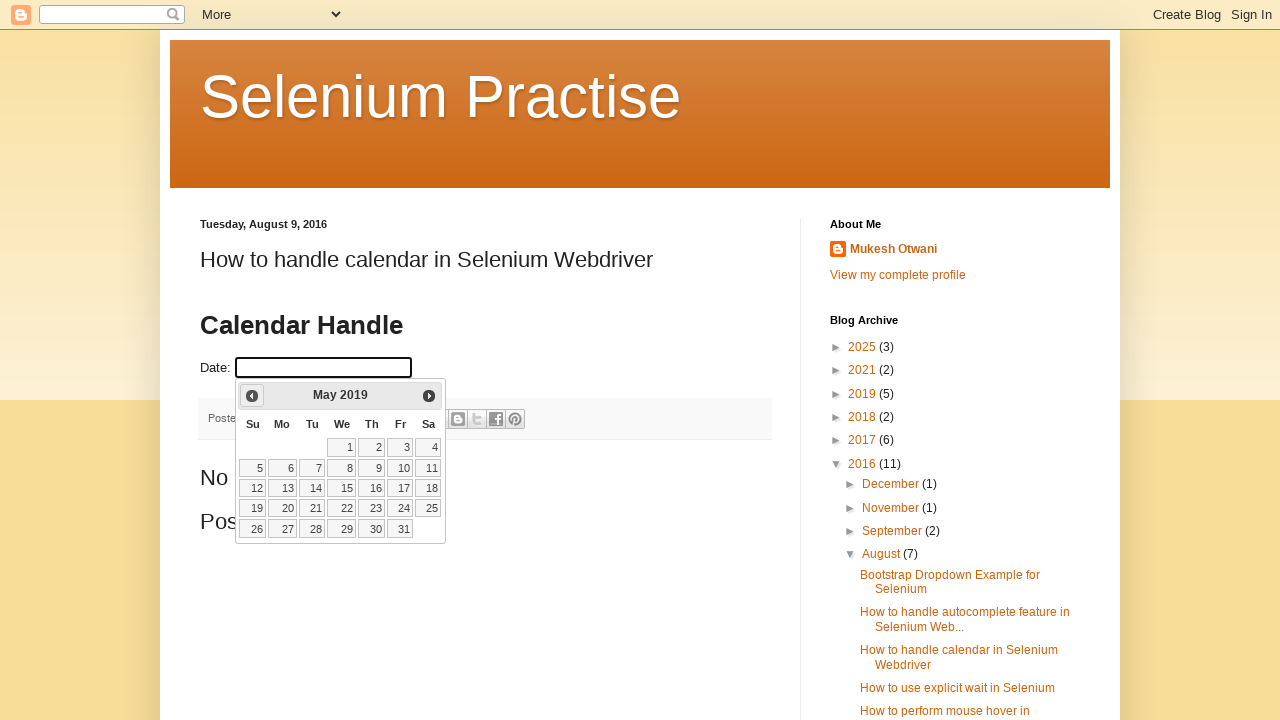

Updated year value: 2019
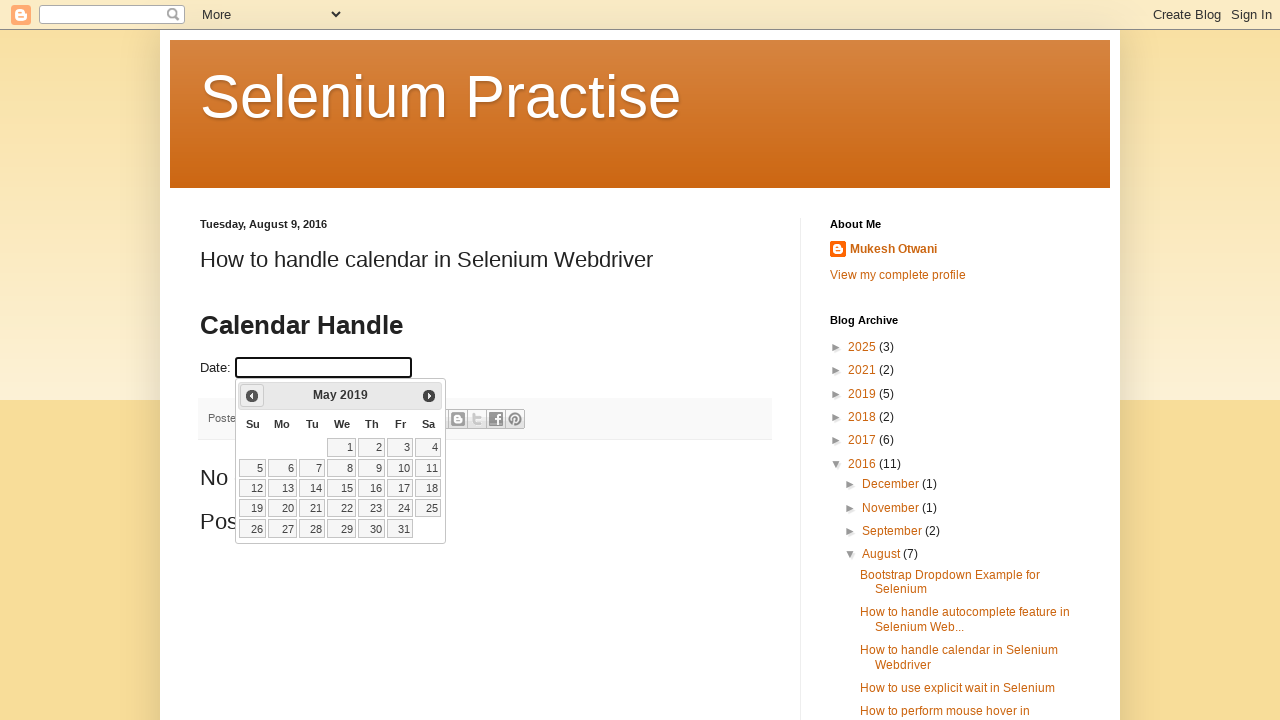

Clicked previous button to navigate to earlier month (current: May 2019) at (252, 396) on a[data-handler='prev']
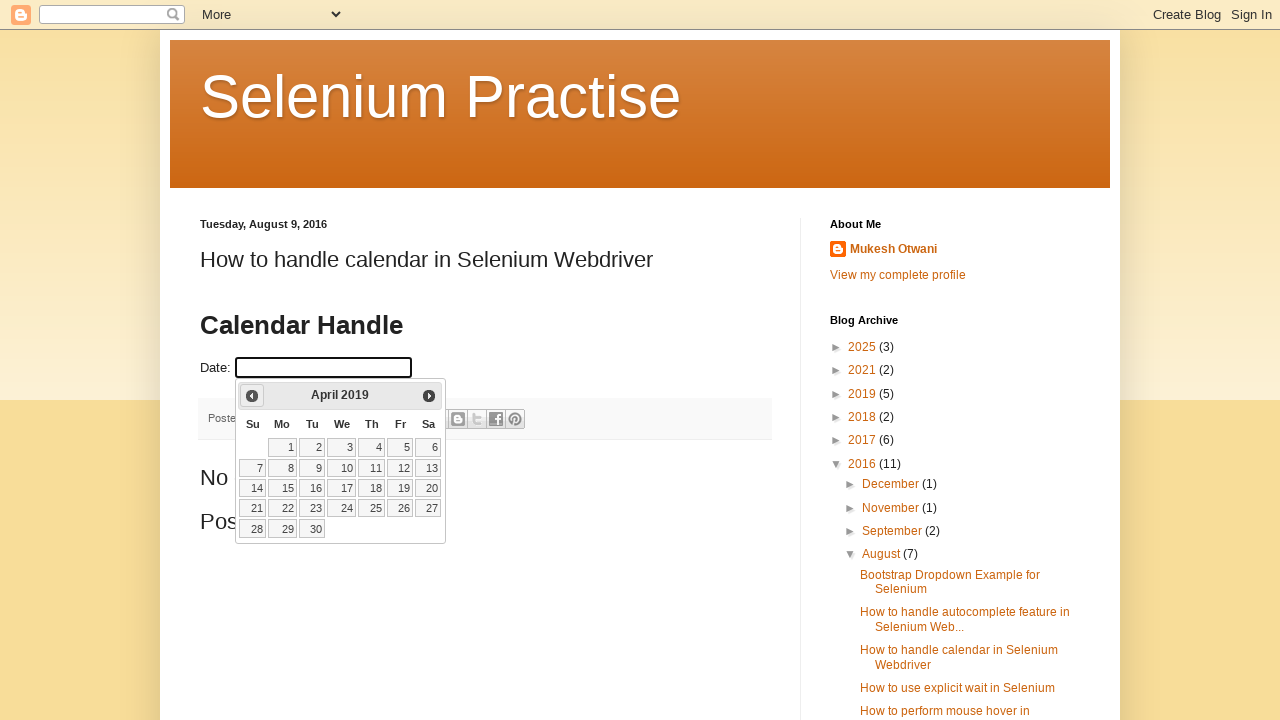

Updated month value: April
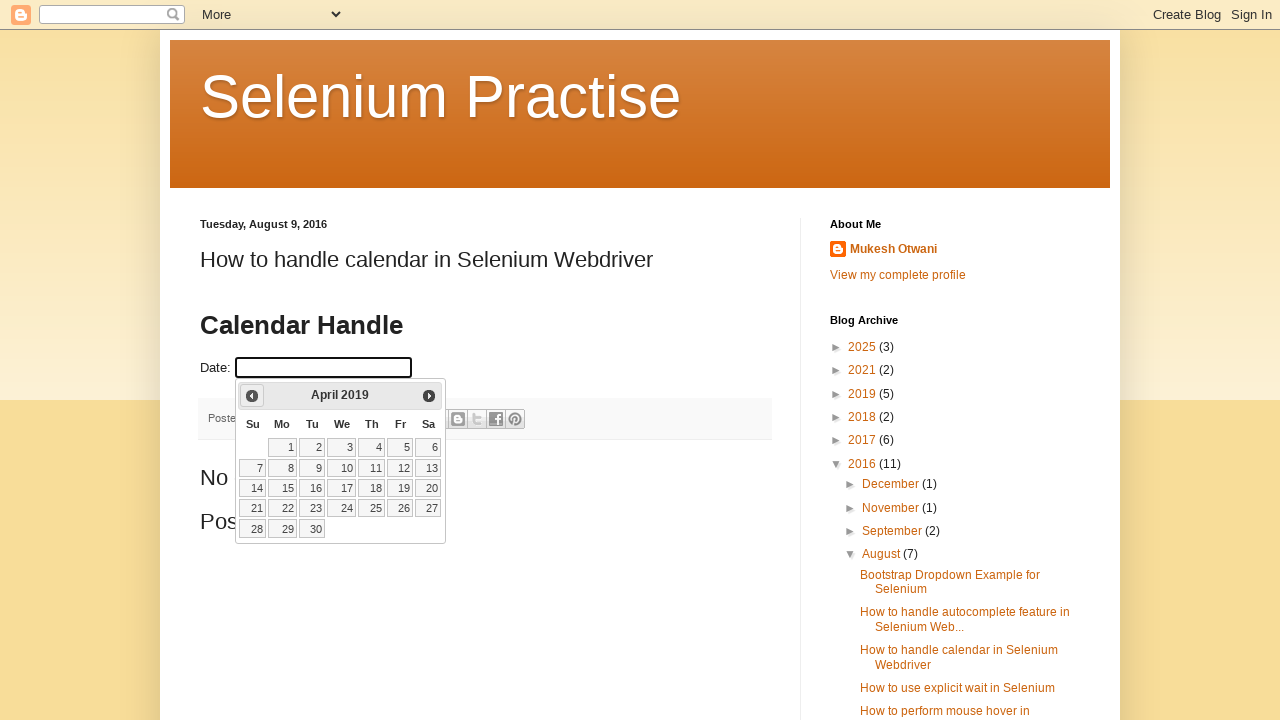

Updated year value: 2019
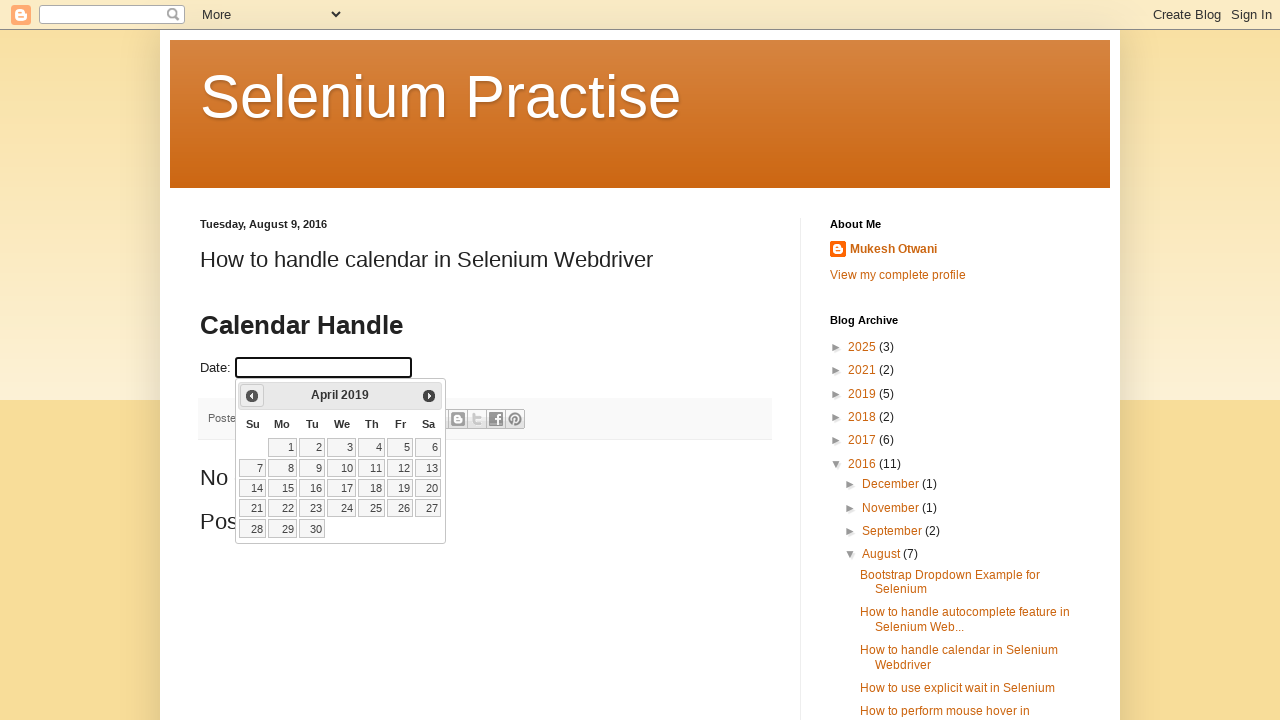

Clicked previous button to navigate to earlier month (current: April 2019) at (252, 396) on a[data-handler='prev']
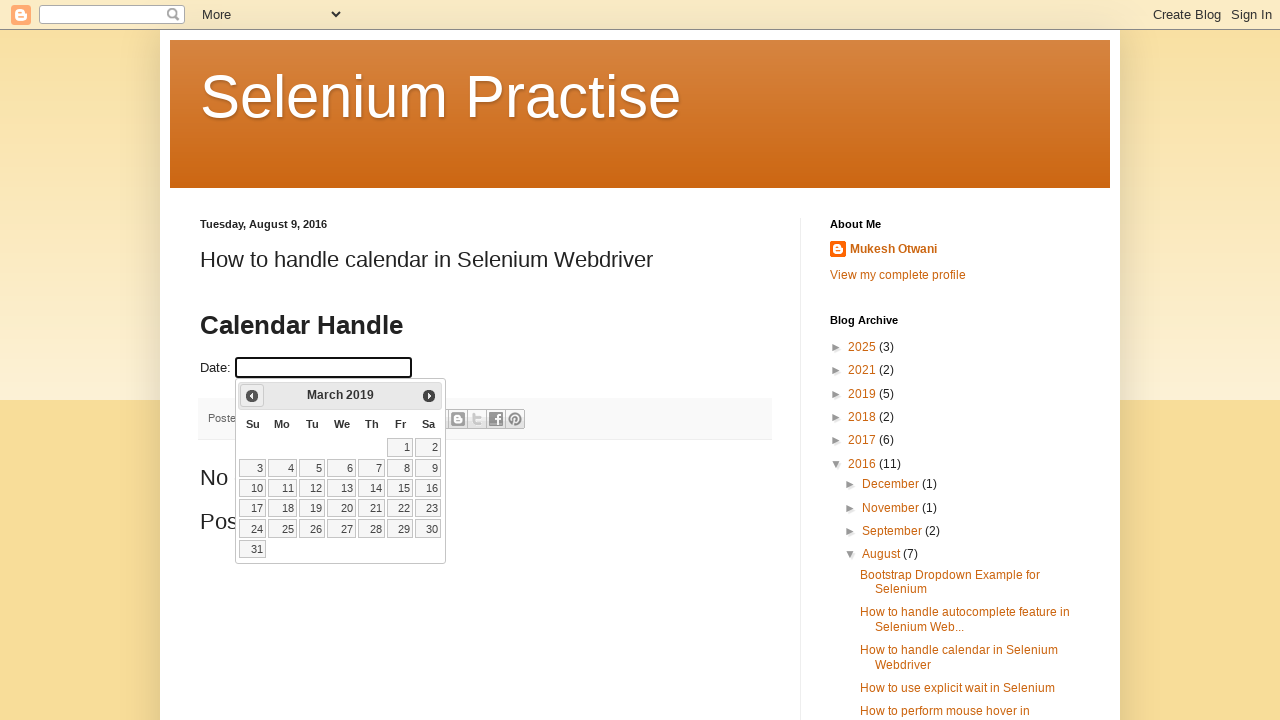

Updated month value: March
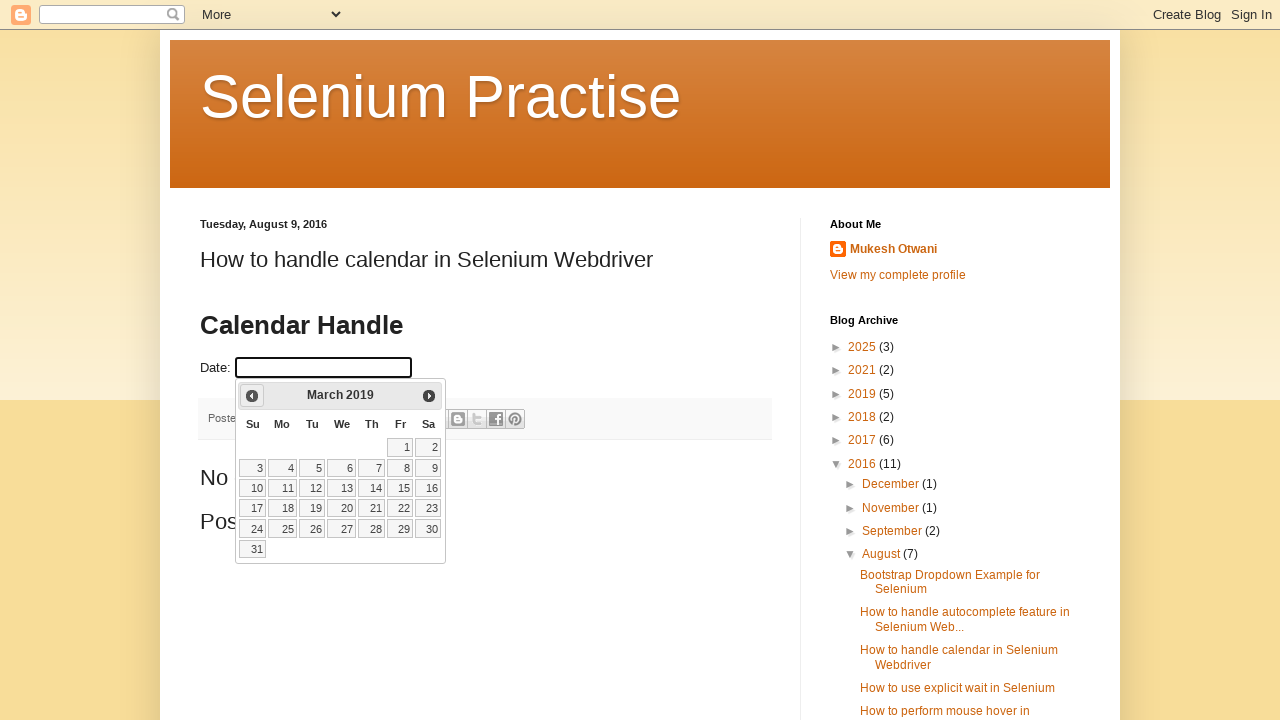

Updated year value: 2019
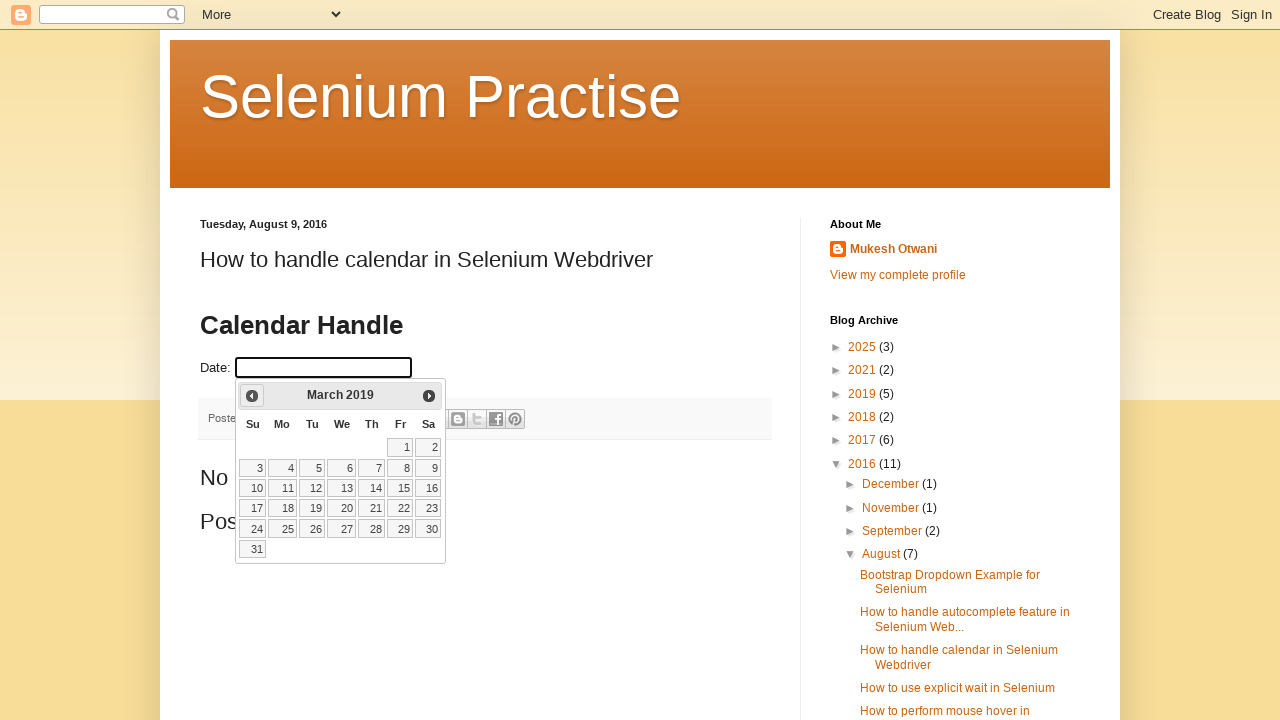

Clicked previous button to navigate to earlier month (current: March 2019) at (252, 396) on a[data-handler='prev']
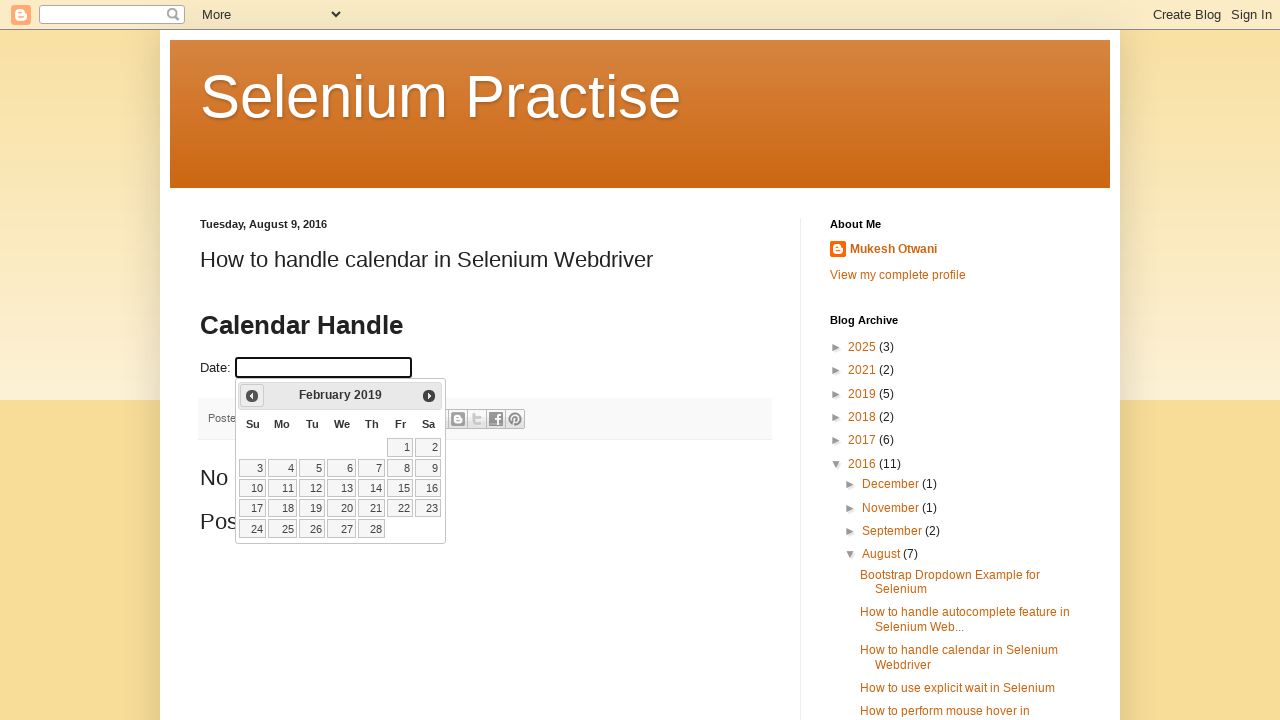

Updated month value: February
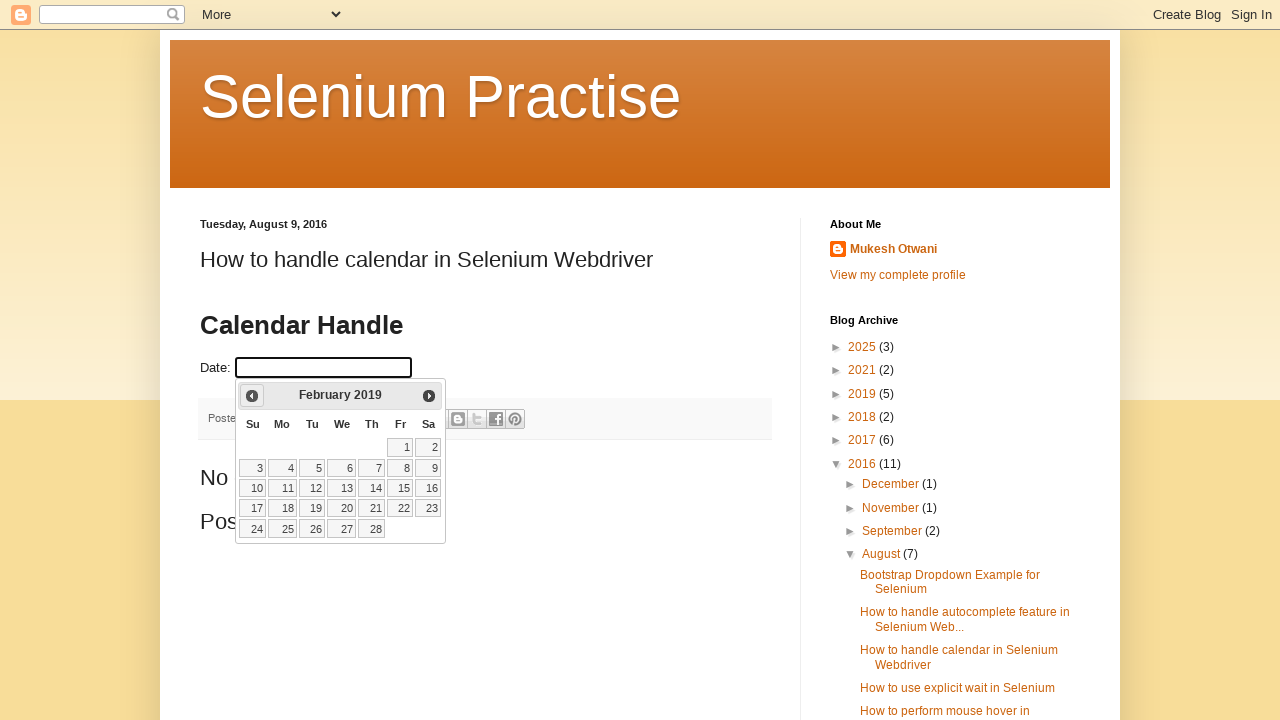

Updated year value: 2019
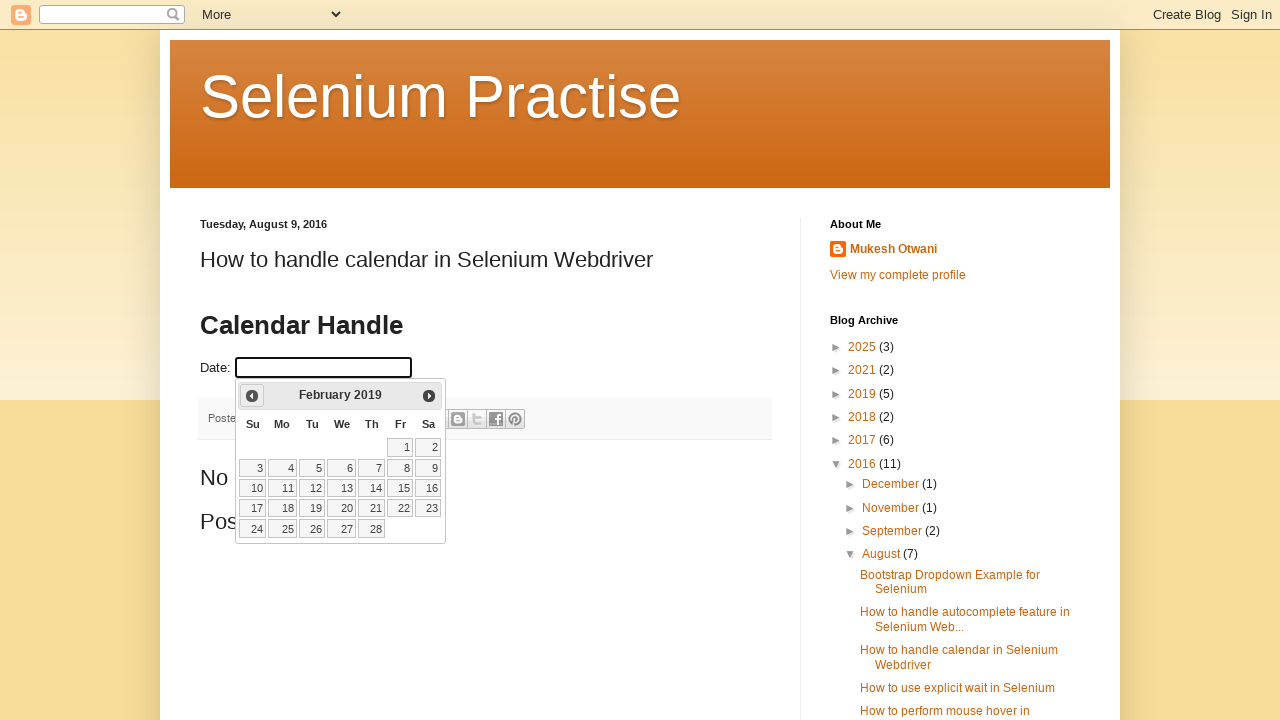

Clicked previous button to navigate to earlier month (current: February 2019) at (252, 396) on a[data-handler='prev']
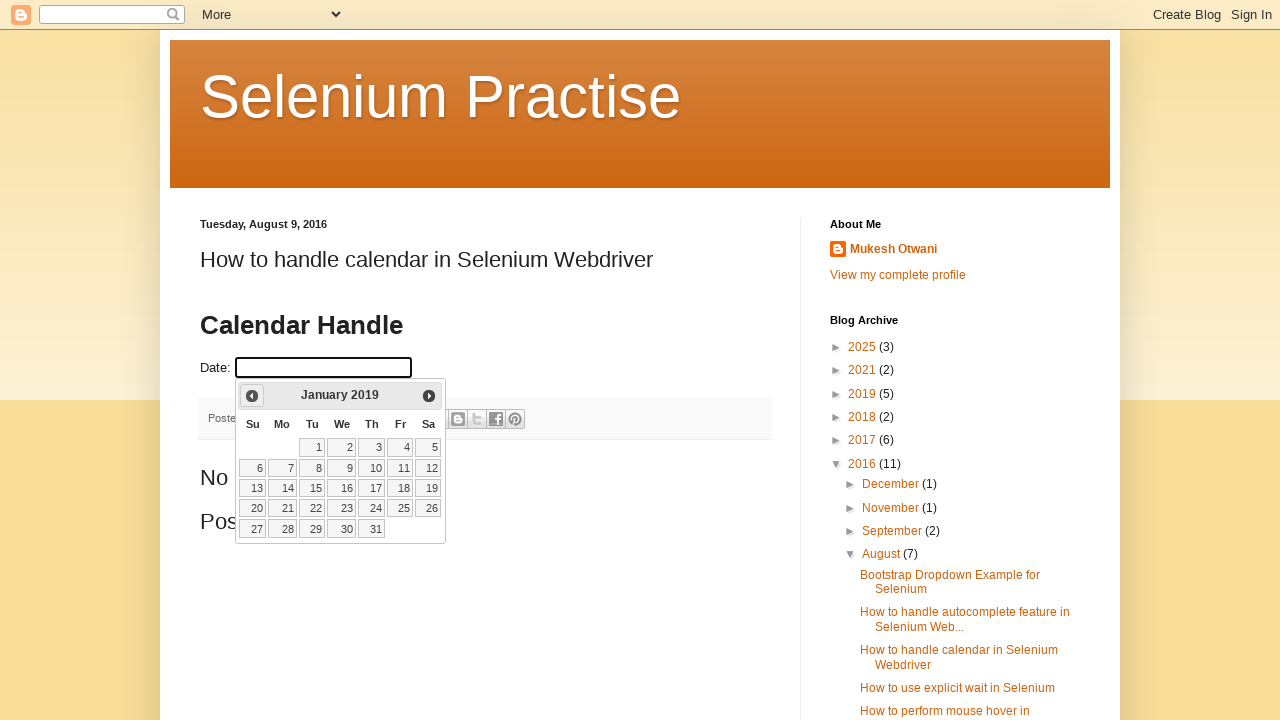

Updated month value: January
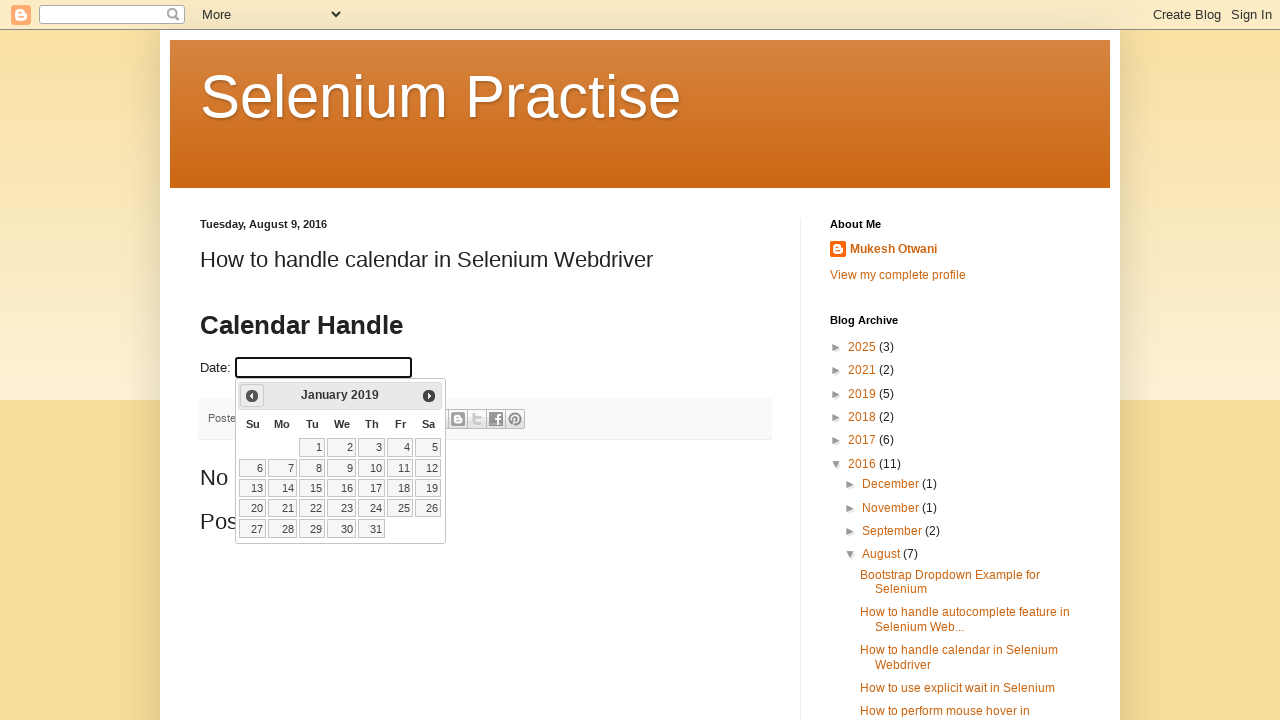

Updated year value: 2019
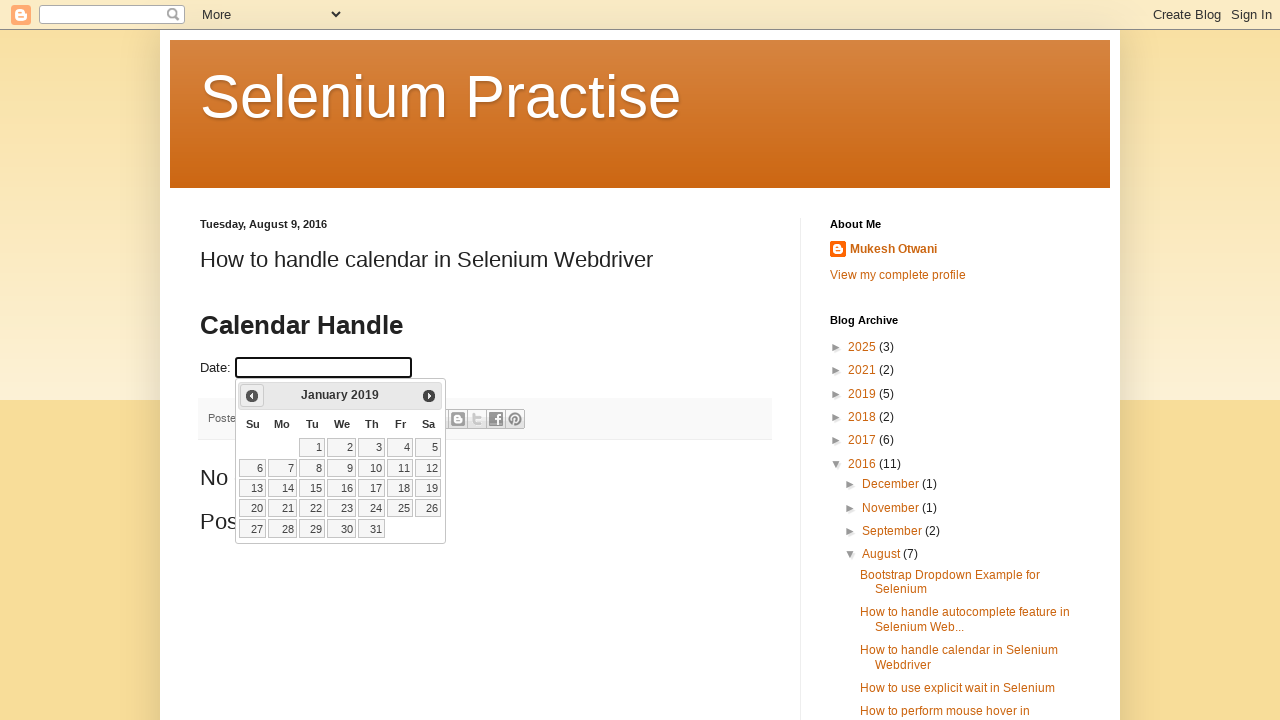

Clicked previous button to navigate to earlier month (current: January 2019) at (252, 396) on a[data-handler='prev']
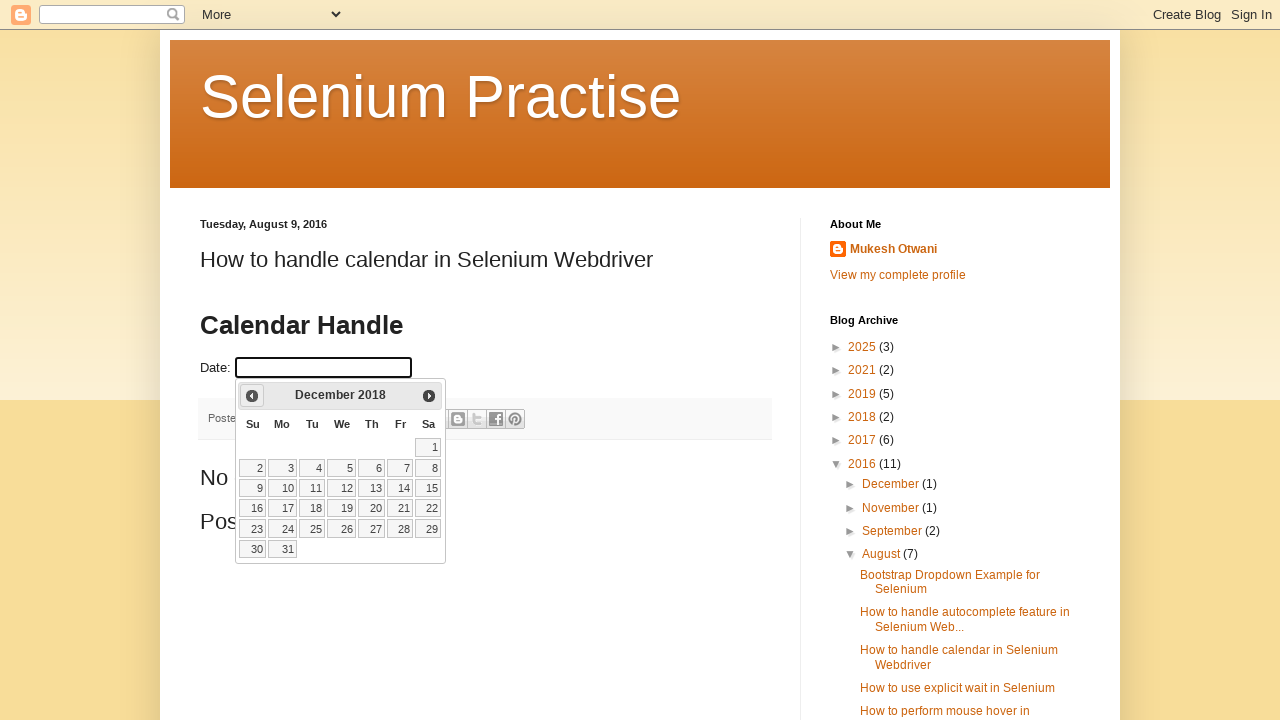

Updated month value: December
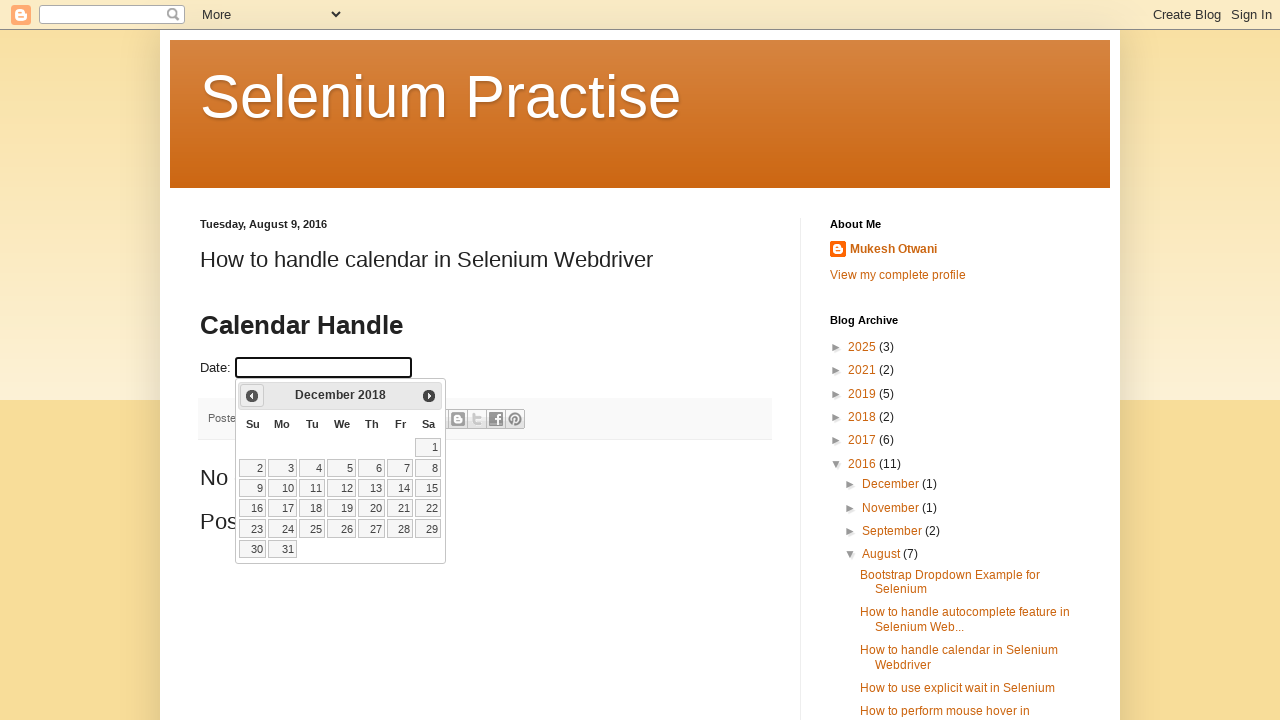

Updated year value: 2018
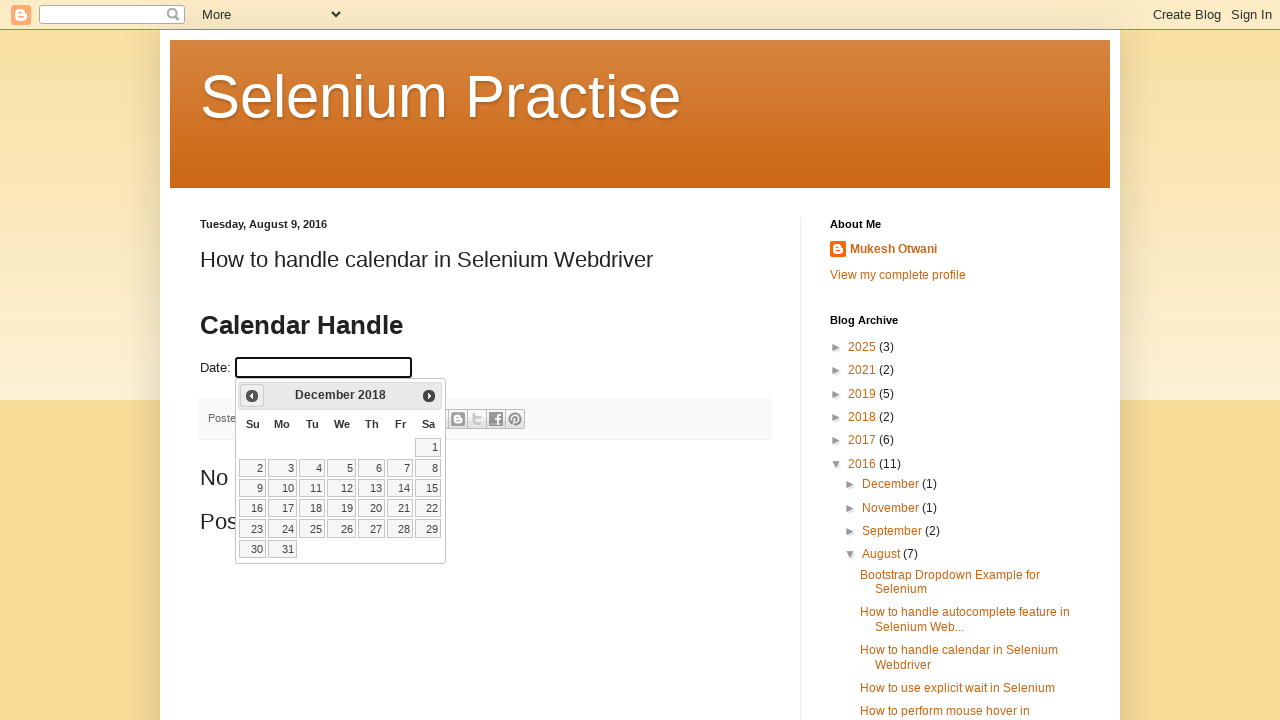

Clicked previous button to navigate to earlier month (current: December 2018) at (252, 396) on a[data-handler='prev']
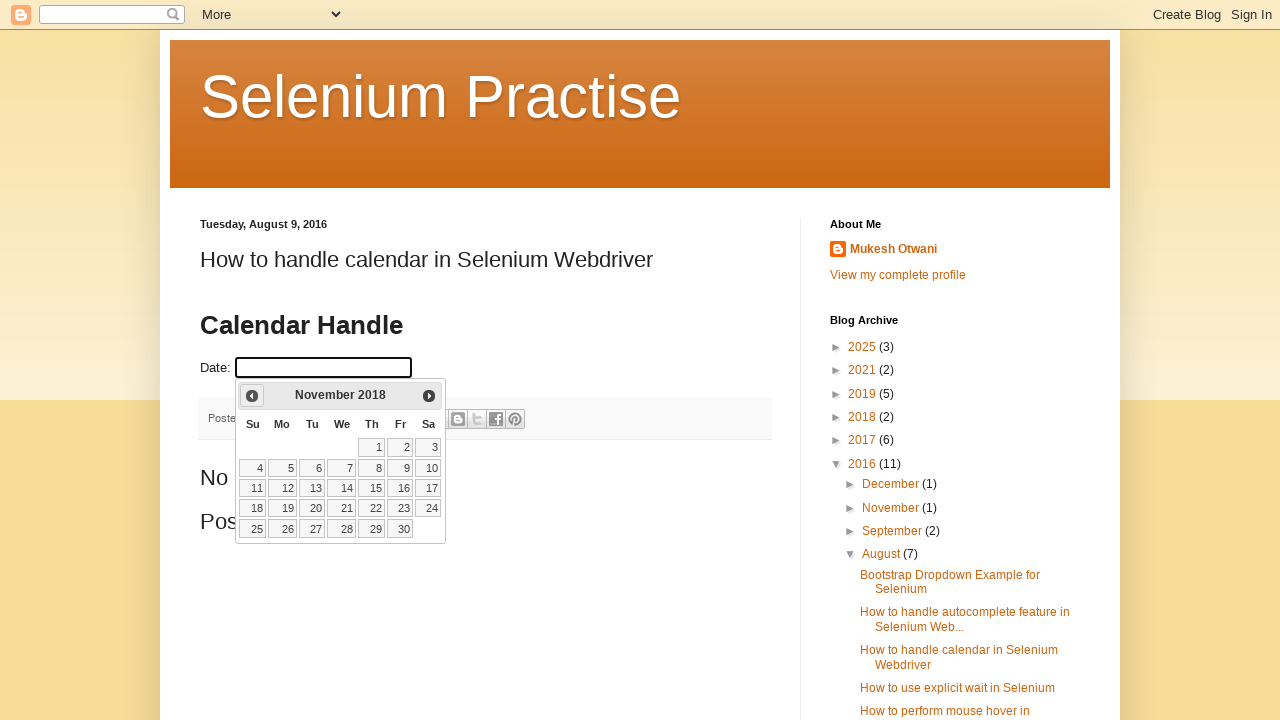

Updated month value: November
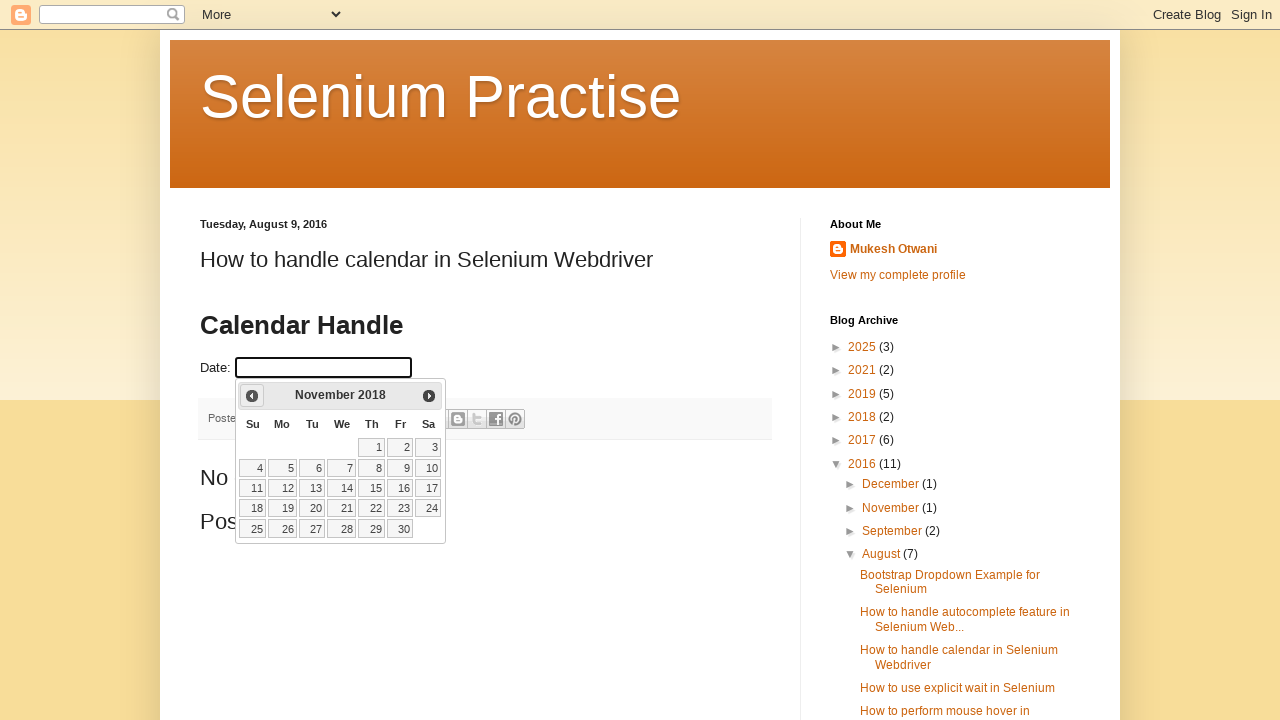

Updated year value: 2018
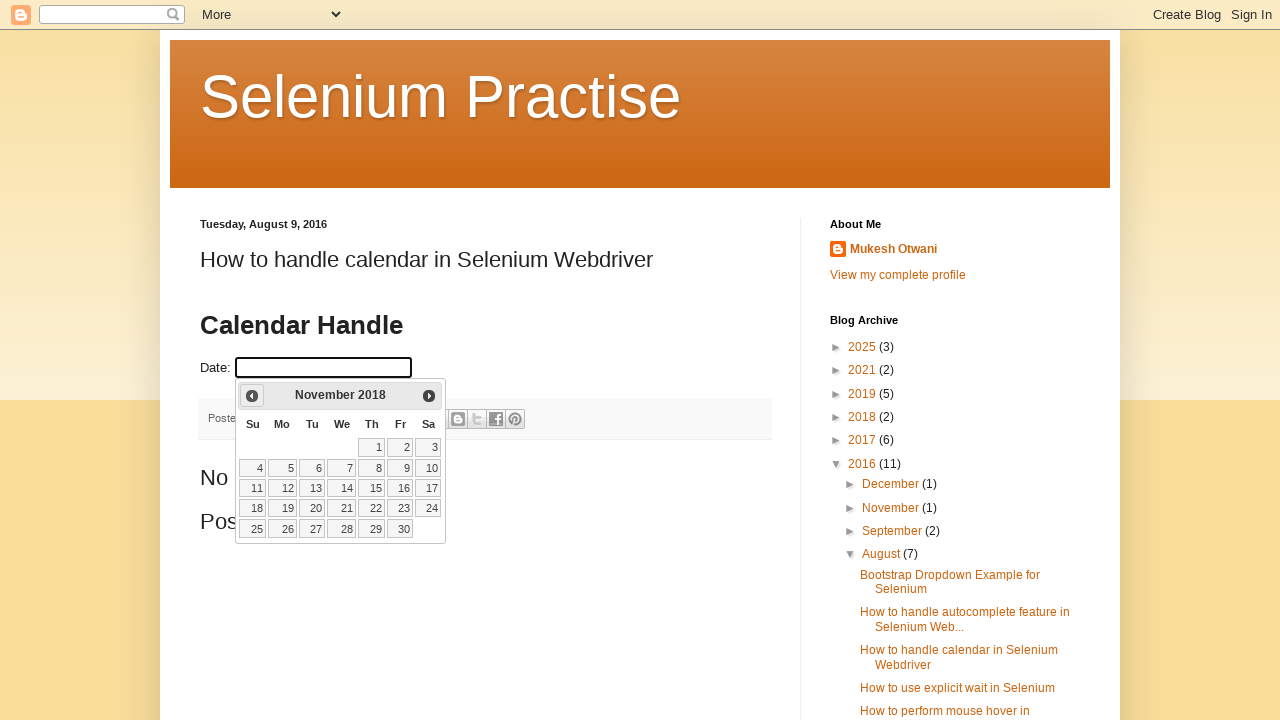

Clicked previous button to navigate to earlier month (current: November 2018) at (252, 396) on a[data-handler='prev']
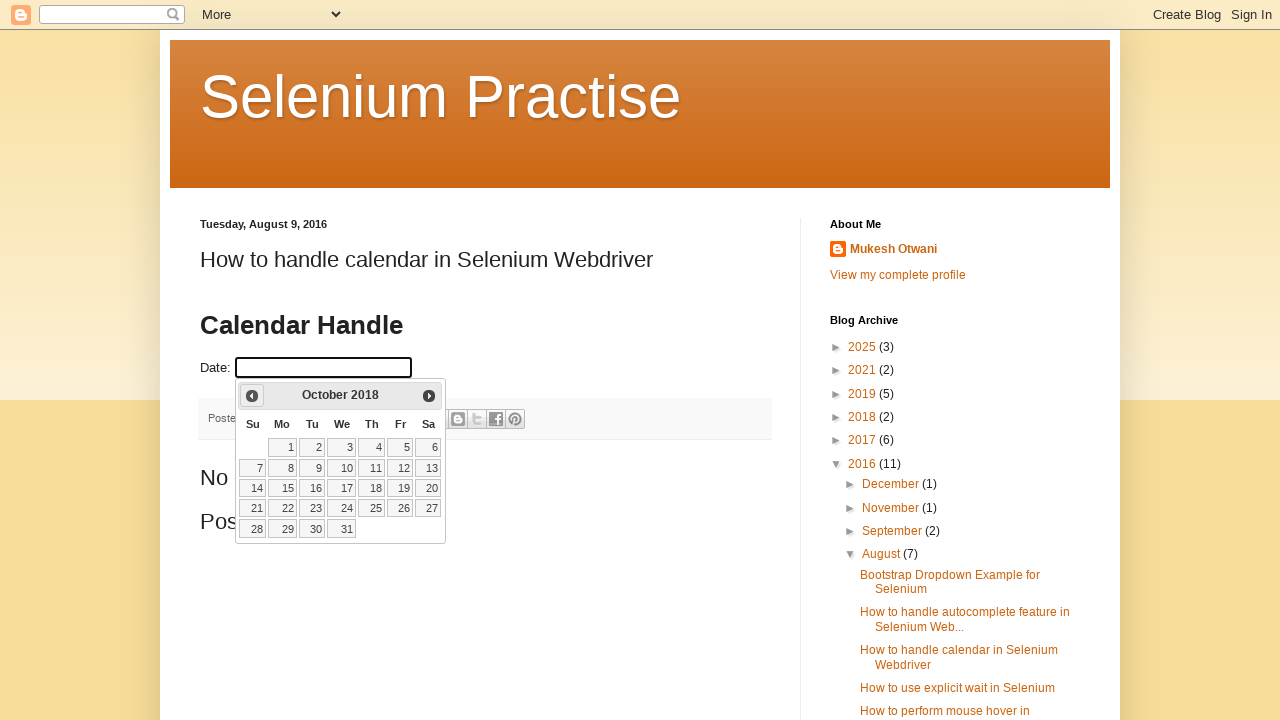

Updated month value: October
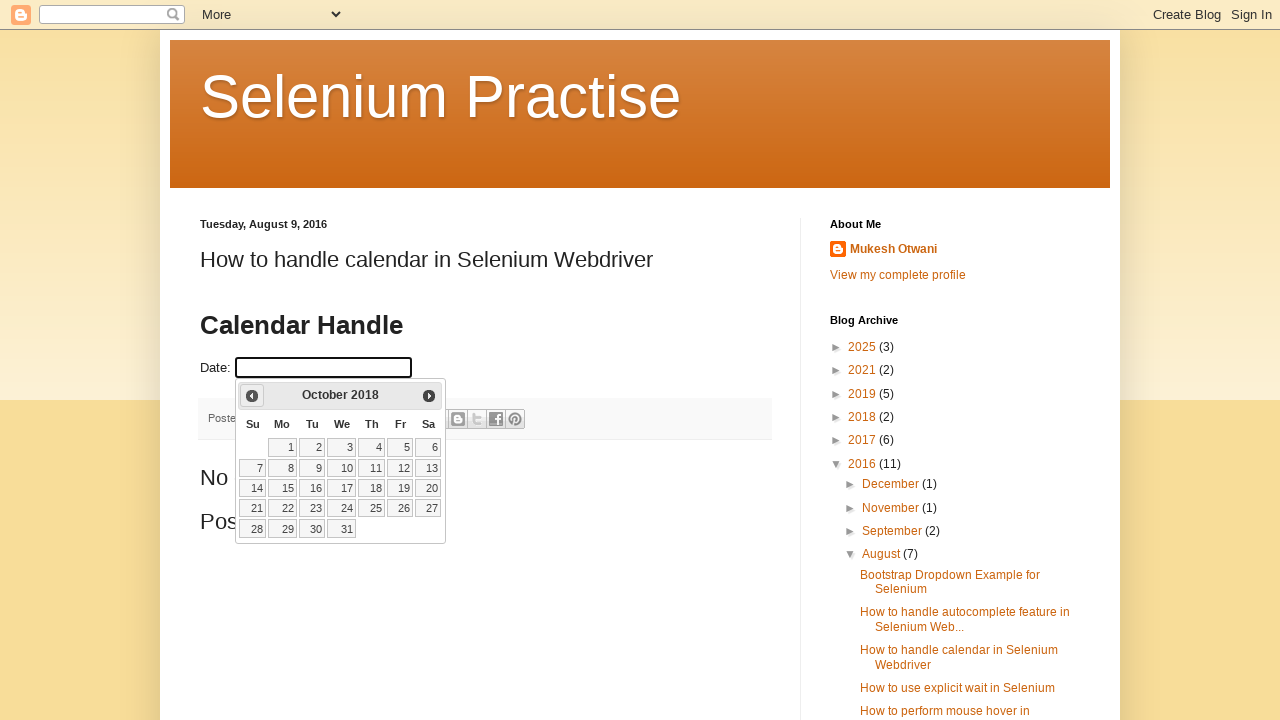

Updated year value: 2018
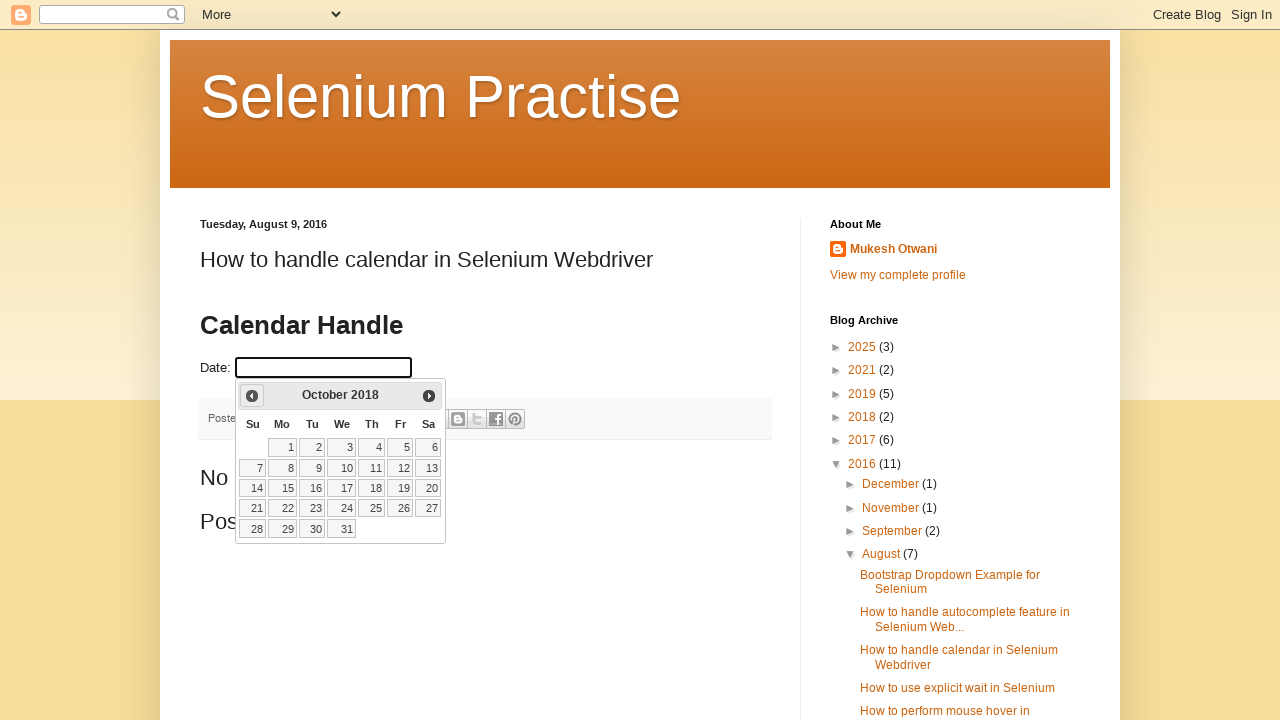

Clicked previous button to navigate to earlier month (current: October 2018) at (252, 396) on a[data-handler='prev']
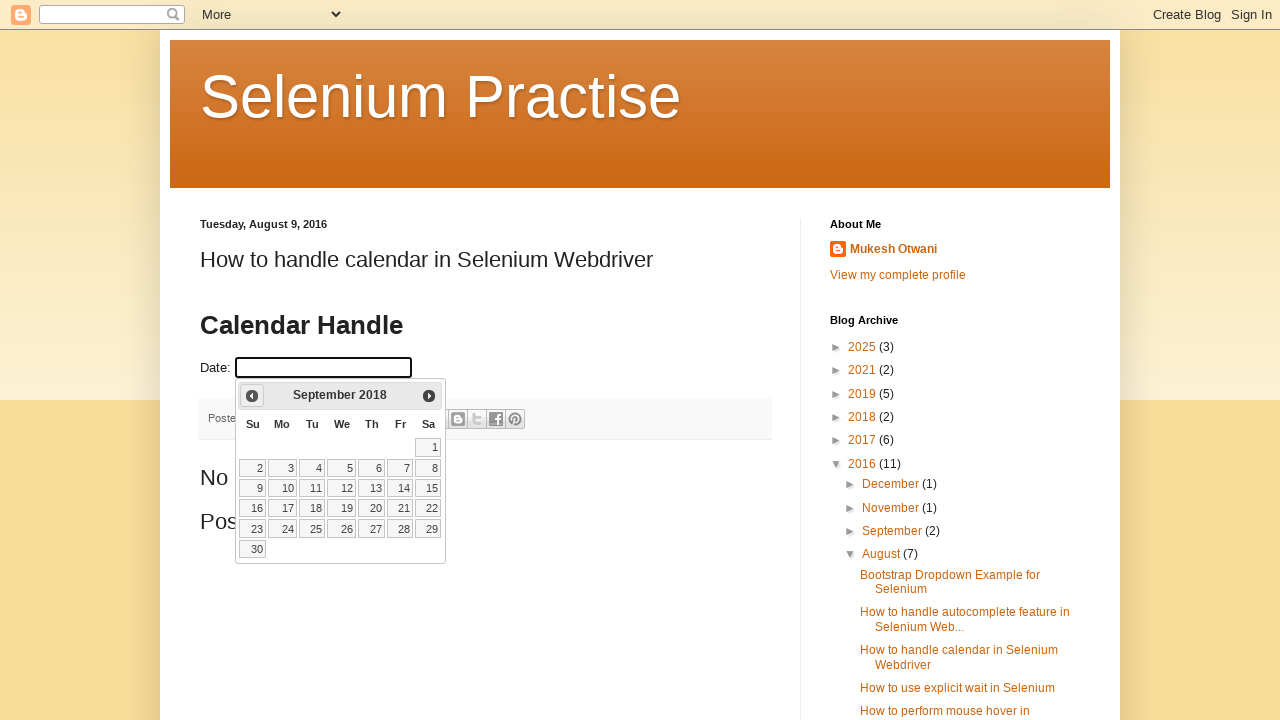

Updated month value: September
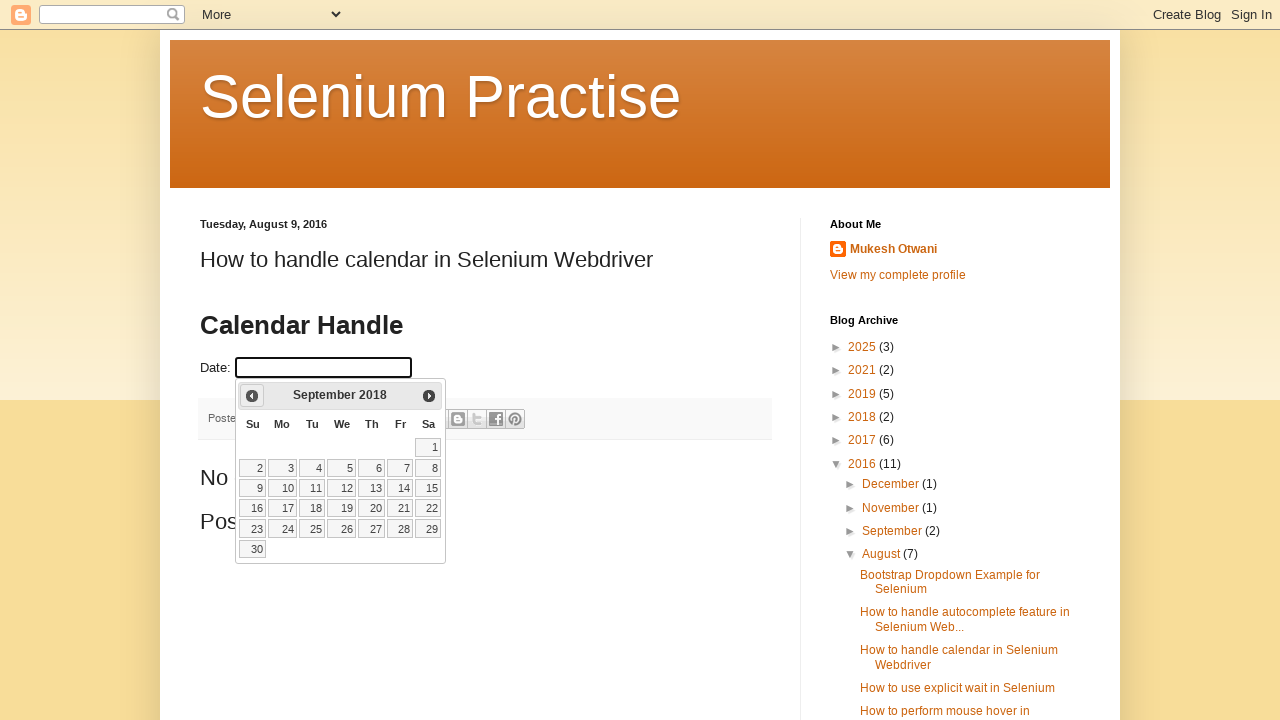

Updated year value: 2018
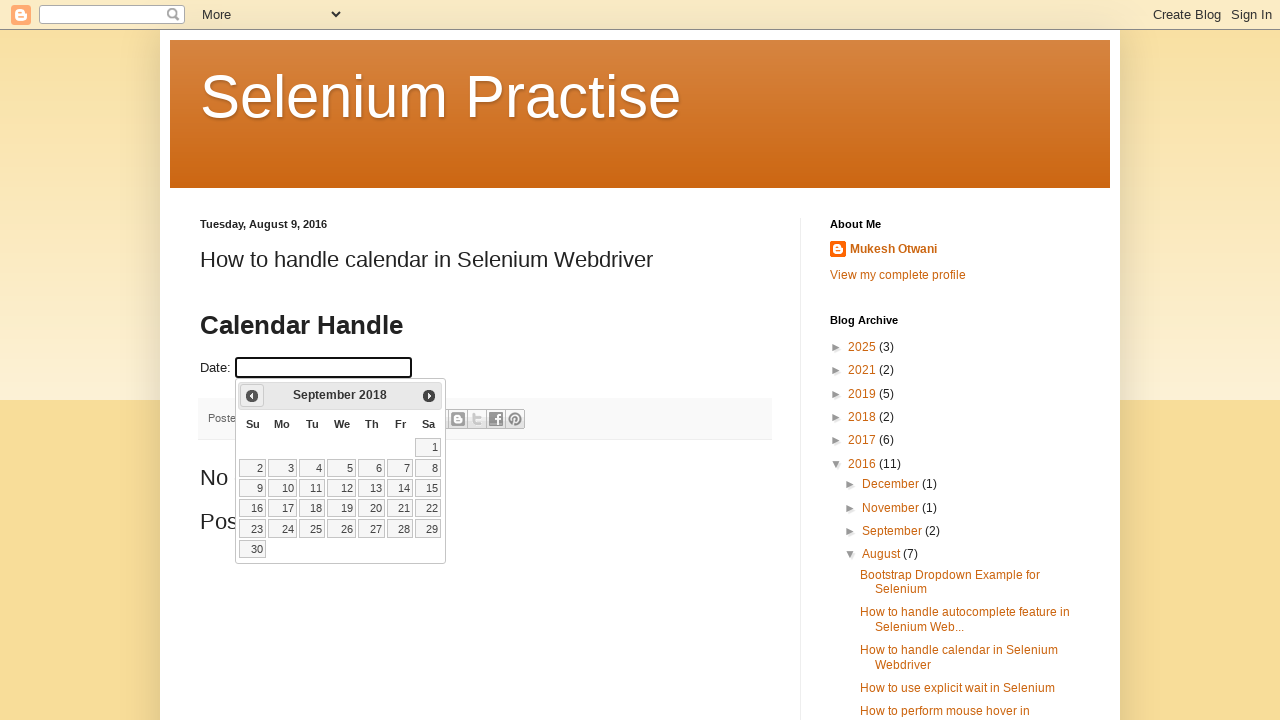

Clicked previous button to navigate to earlier month (current: September 2018) at (252, 396) on a[data-handler='prev']
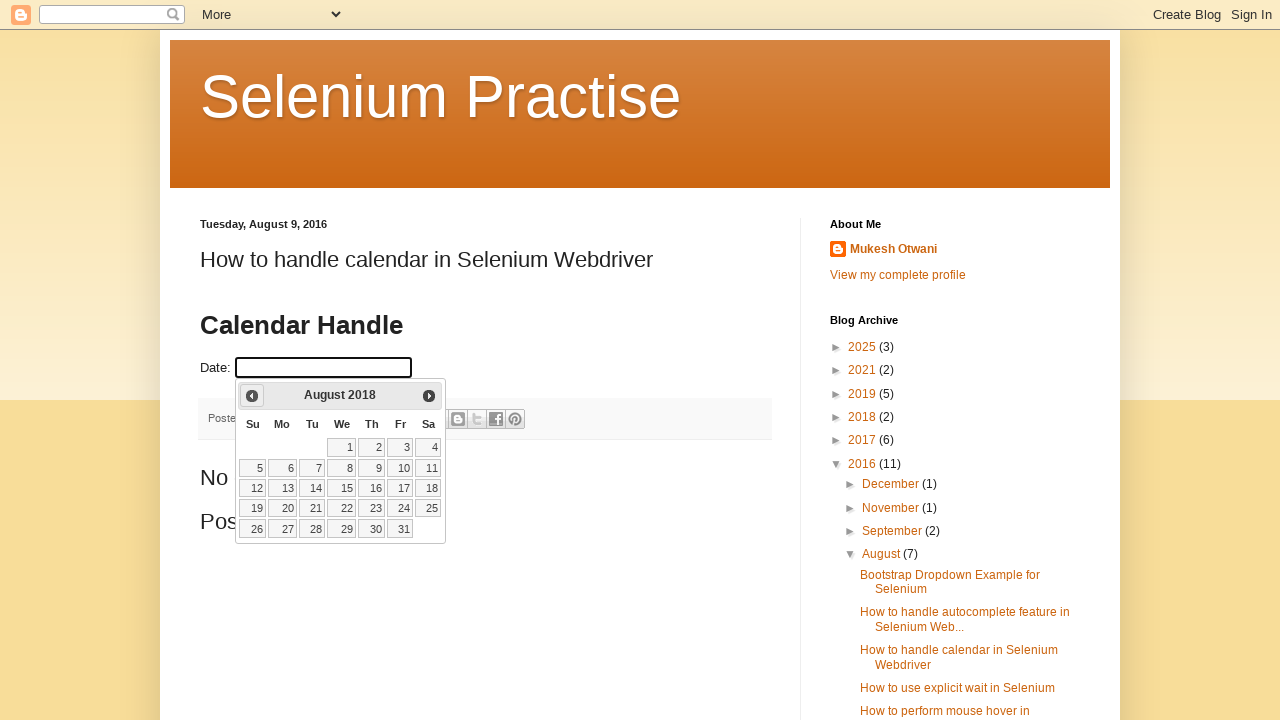

Updated month value: August
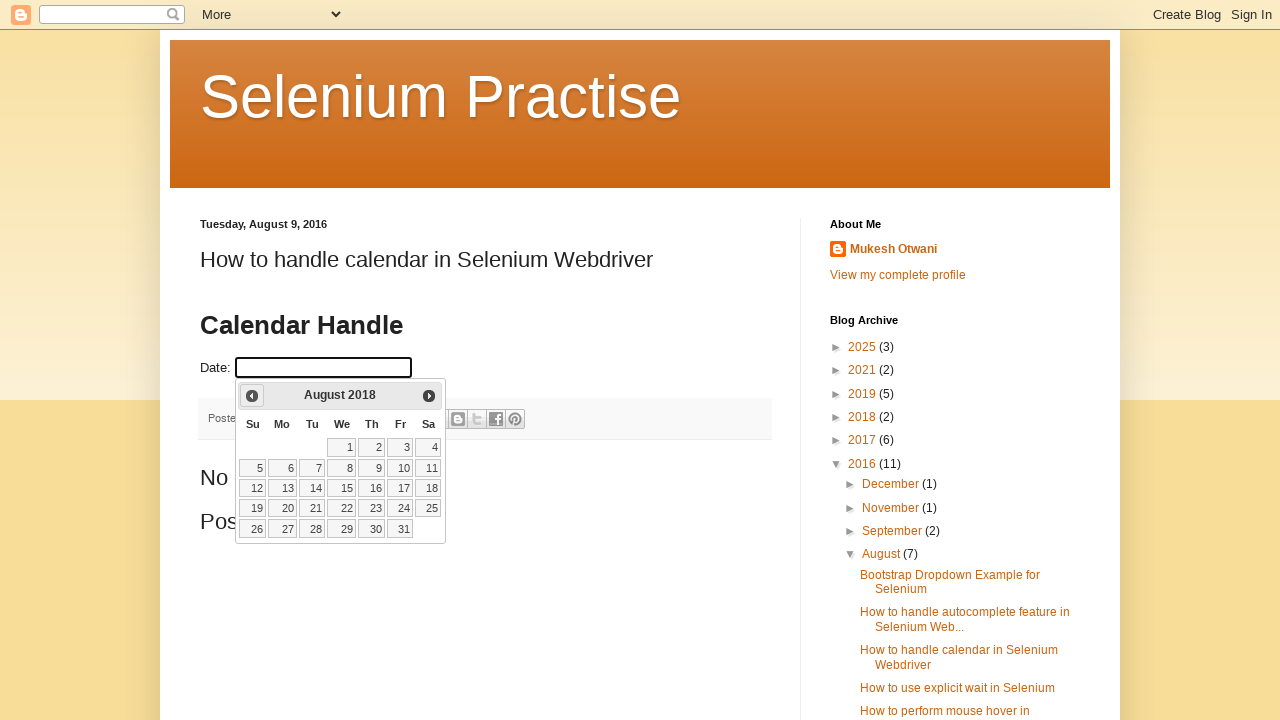

Updated year value: 2018
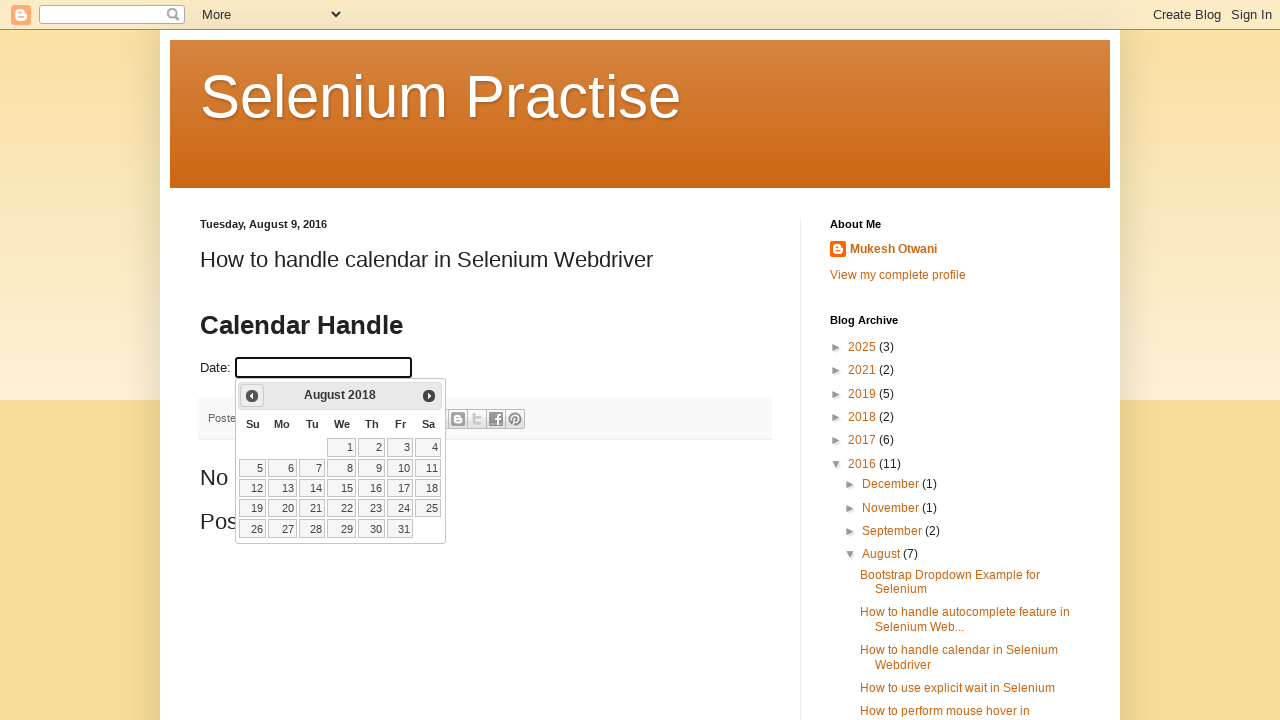

Clicked previous button to navigate to earlier month (current: August 2018) at (252, 396) on a[data-handler='prev']
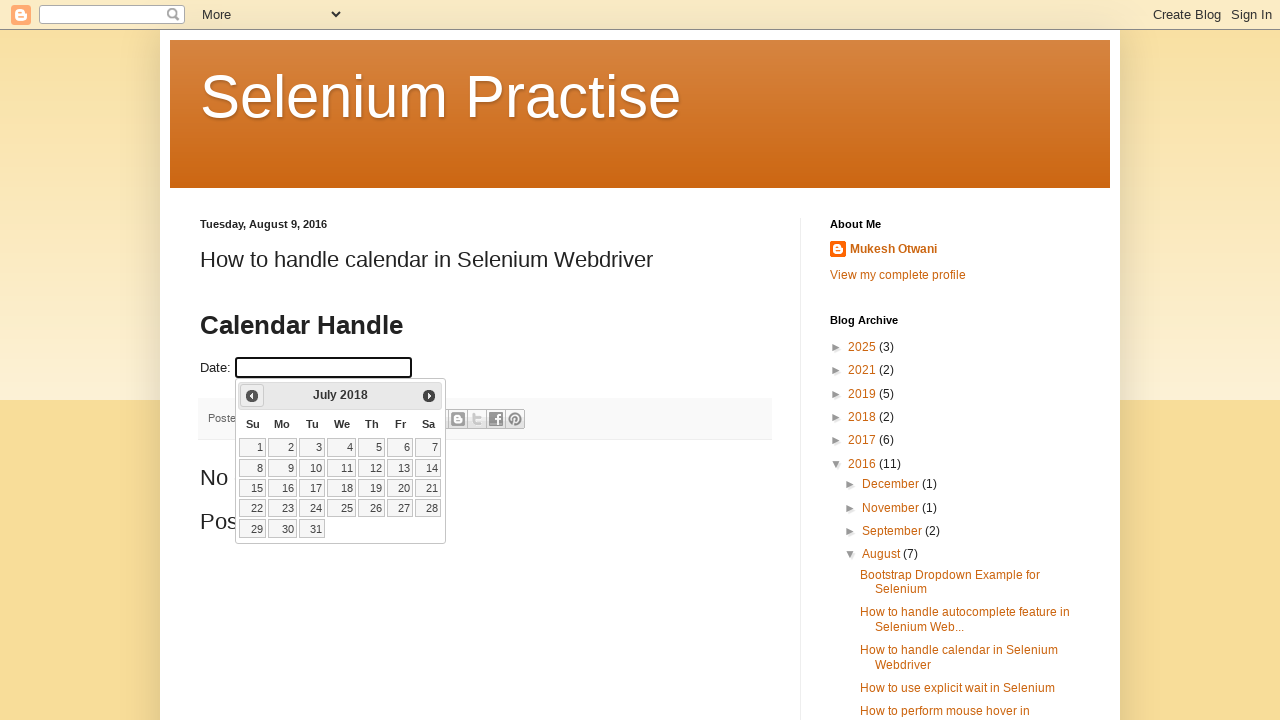

Updated month value: July
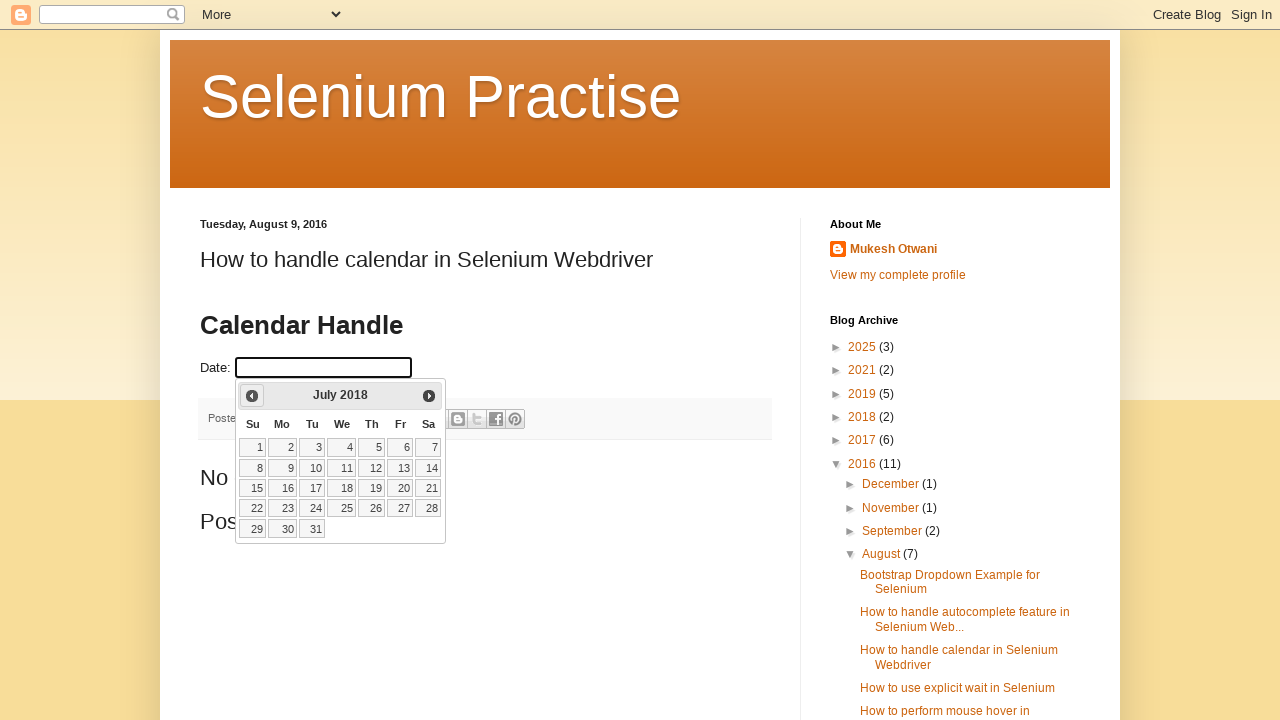

Updated year value: 2018
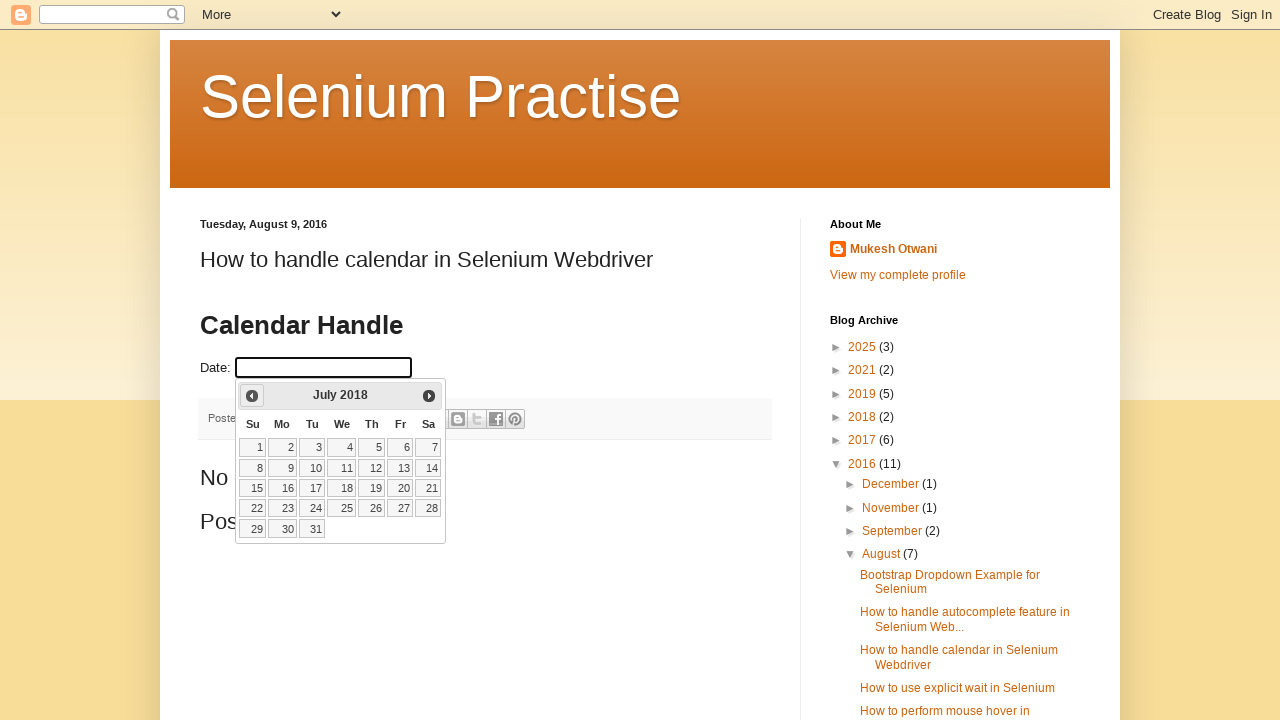

Clicked previous button to navigate to earlier month (current: July 2018) at (252, 396) on a[data-handler='prev']
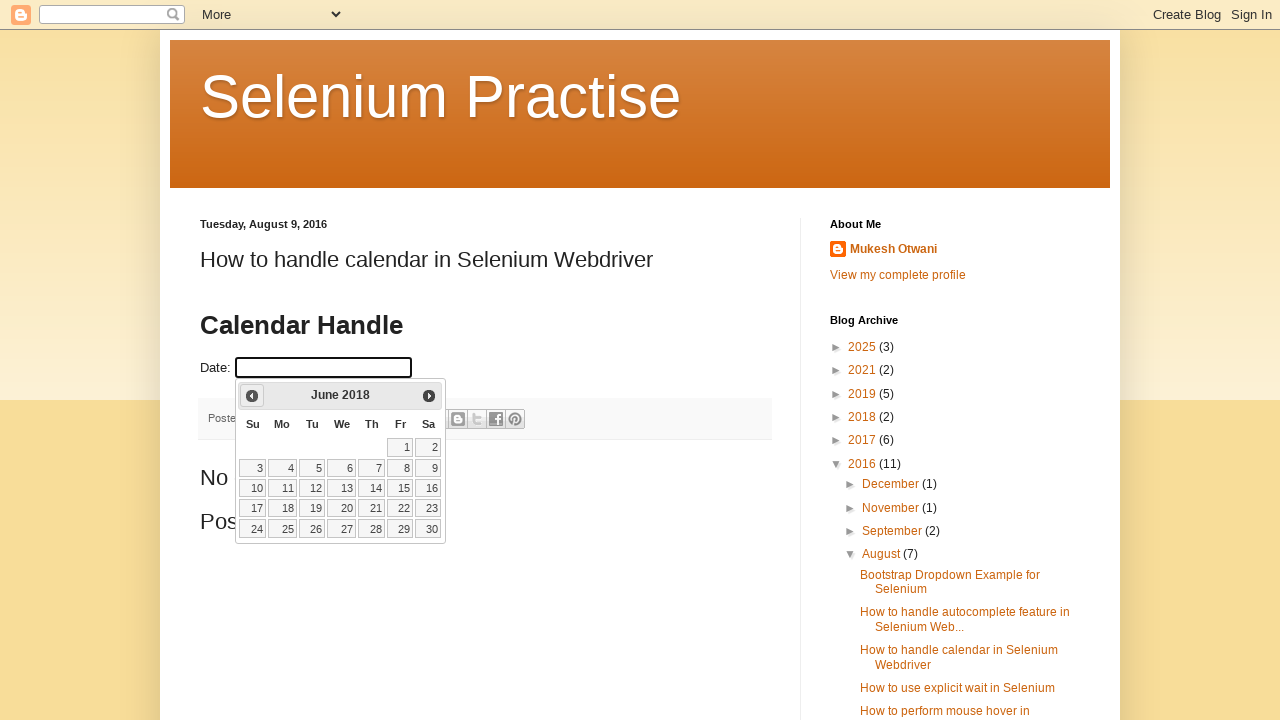

Updated month value: June
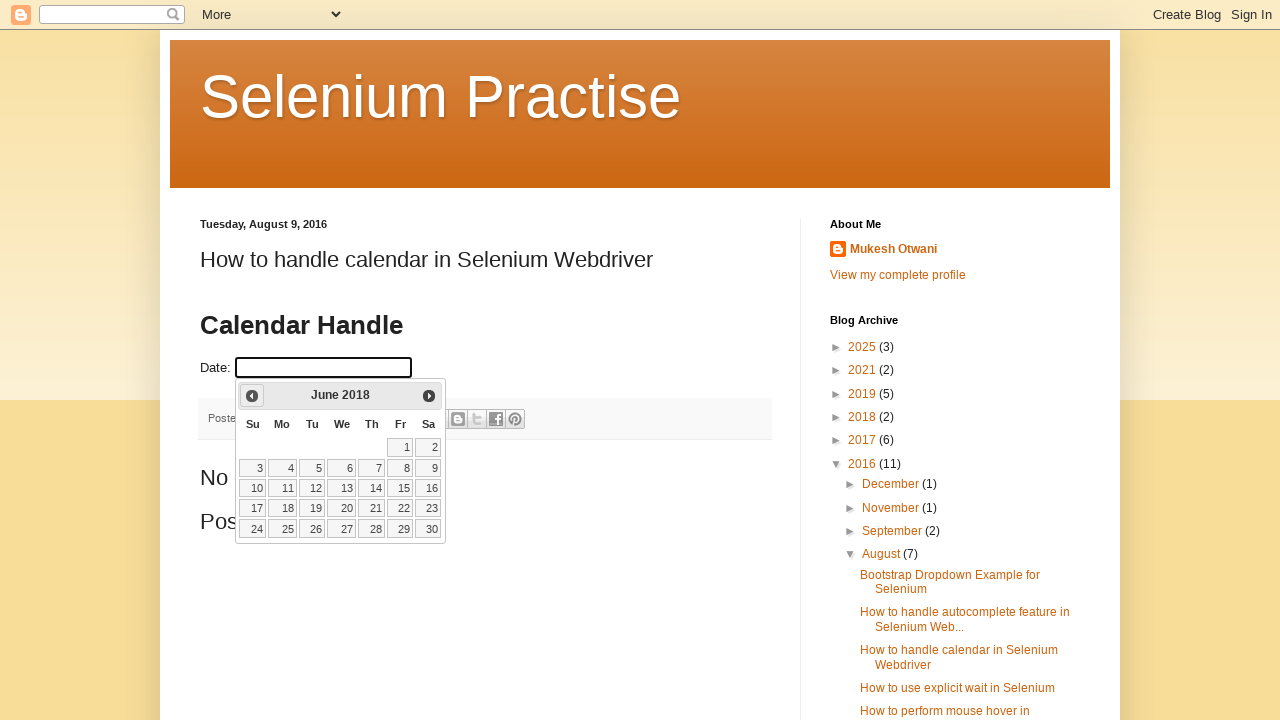

Updated year value: 2018
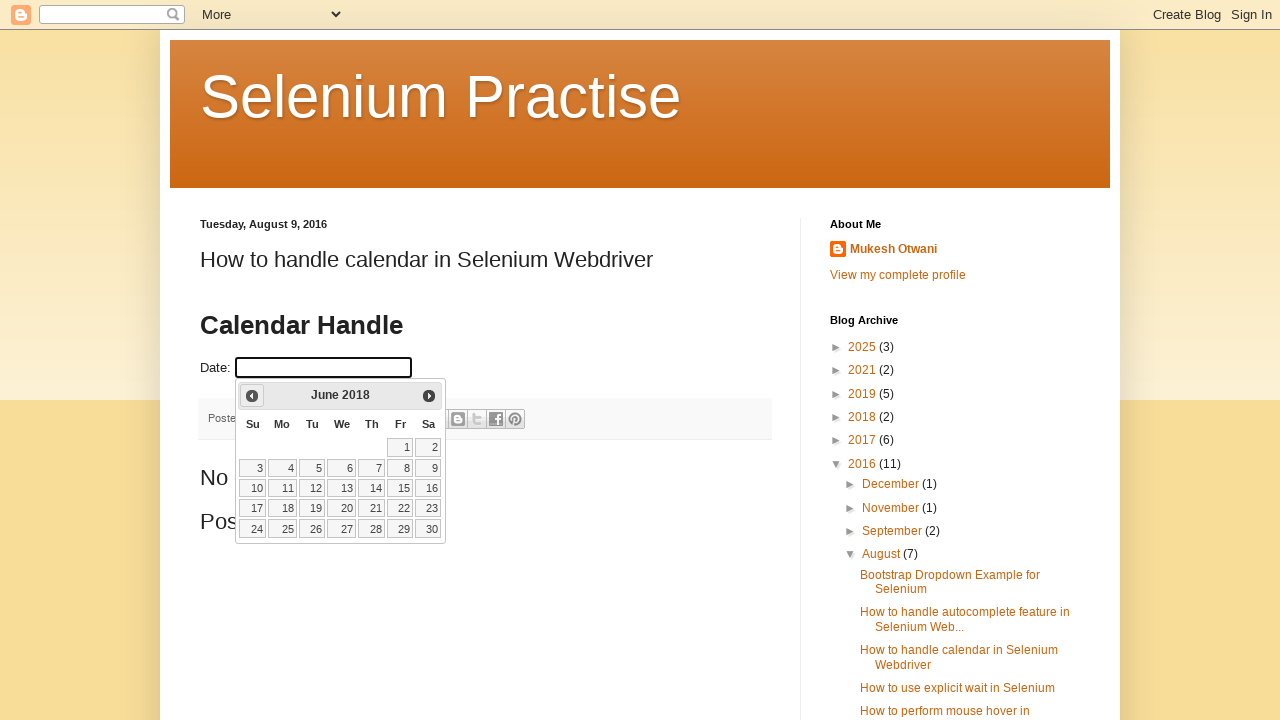

Clicked previous button to navigate to earlier month (current: June 2018) at (252, 396) on a[data-handler='prev']
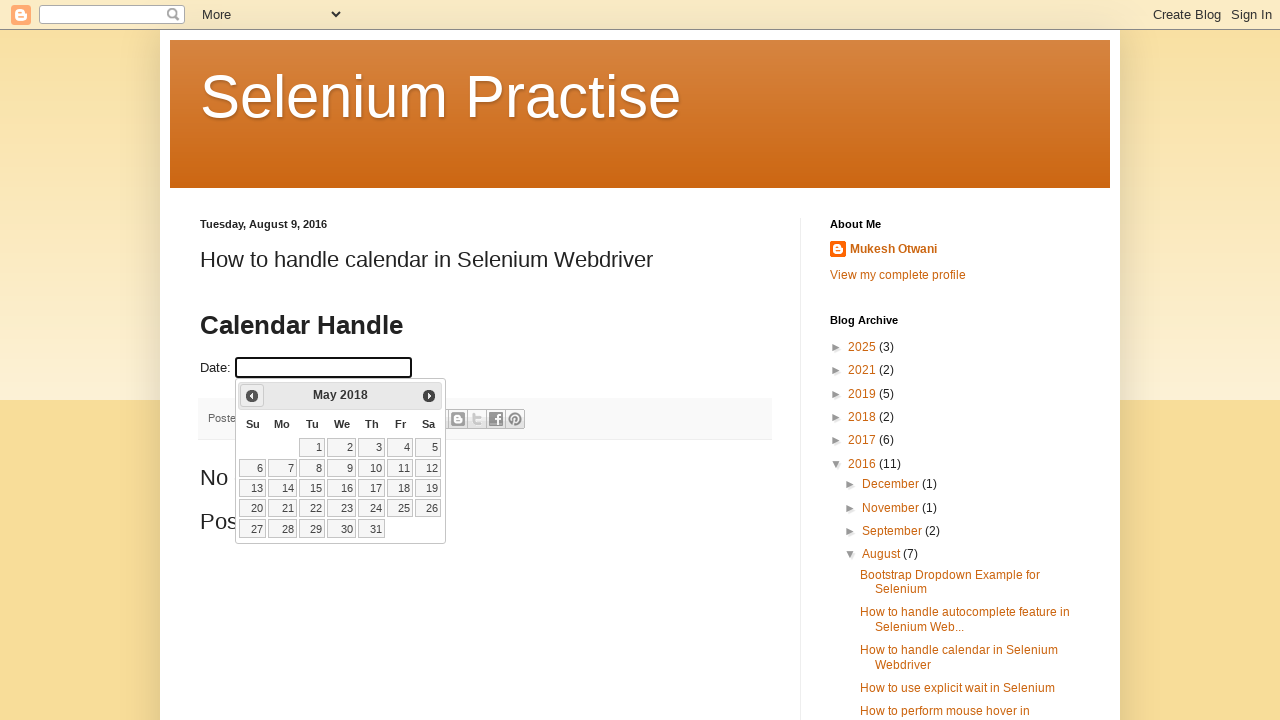

Updated month value: May
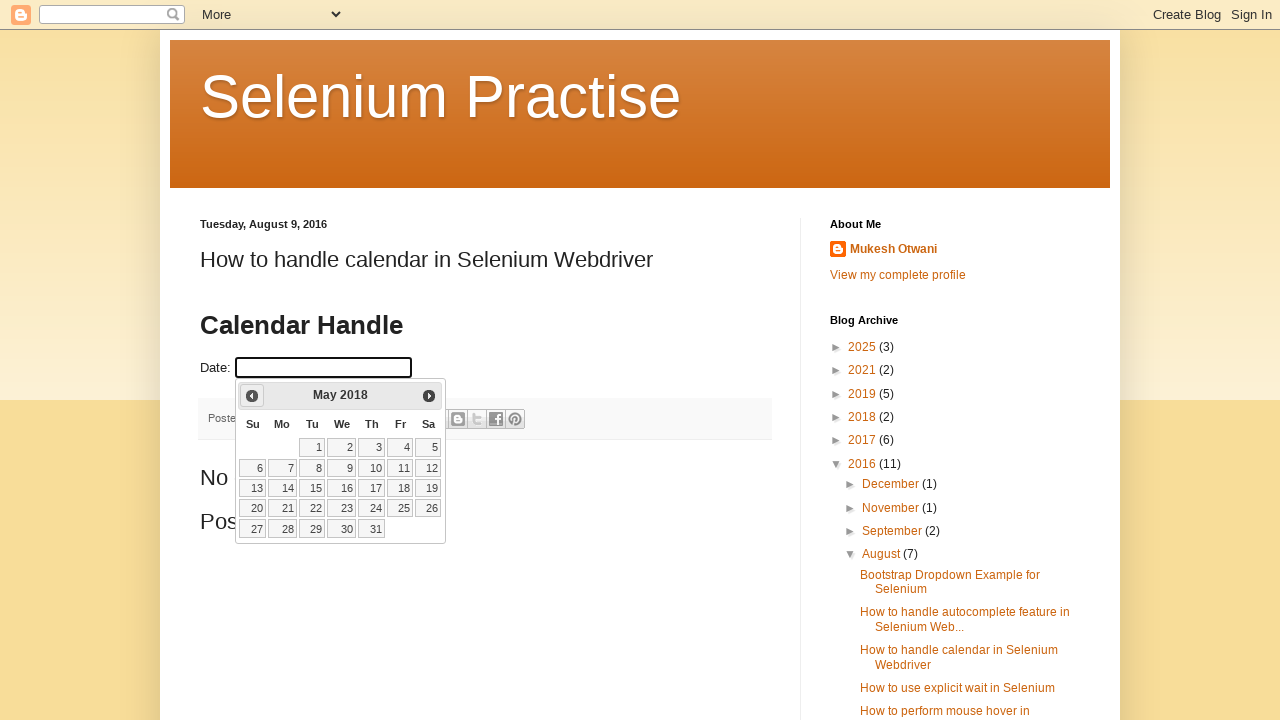

Updated year value: 2018
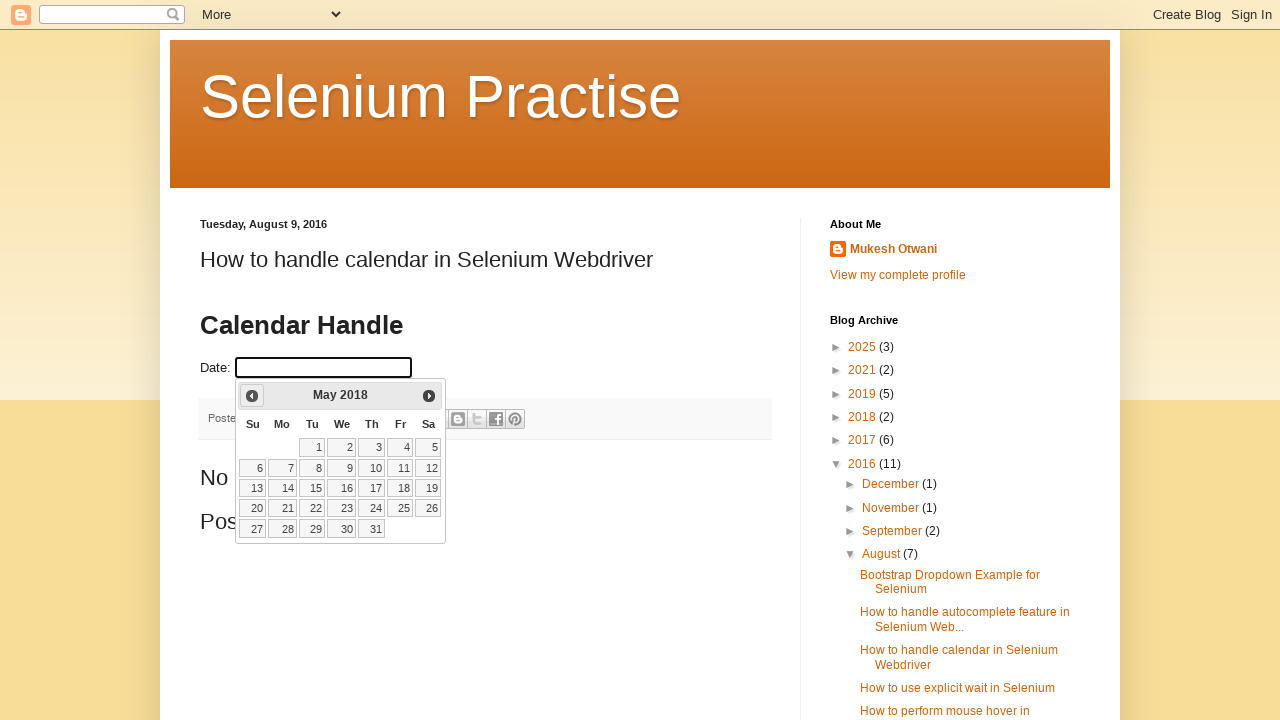

Clicked previous button to navigate to earlier month (current: May 2018) at (252, 396) on a[data-handler='prev']
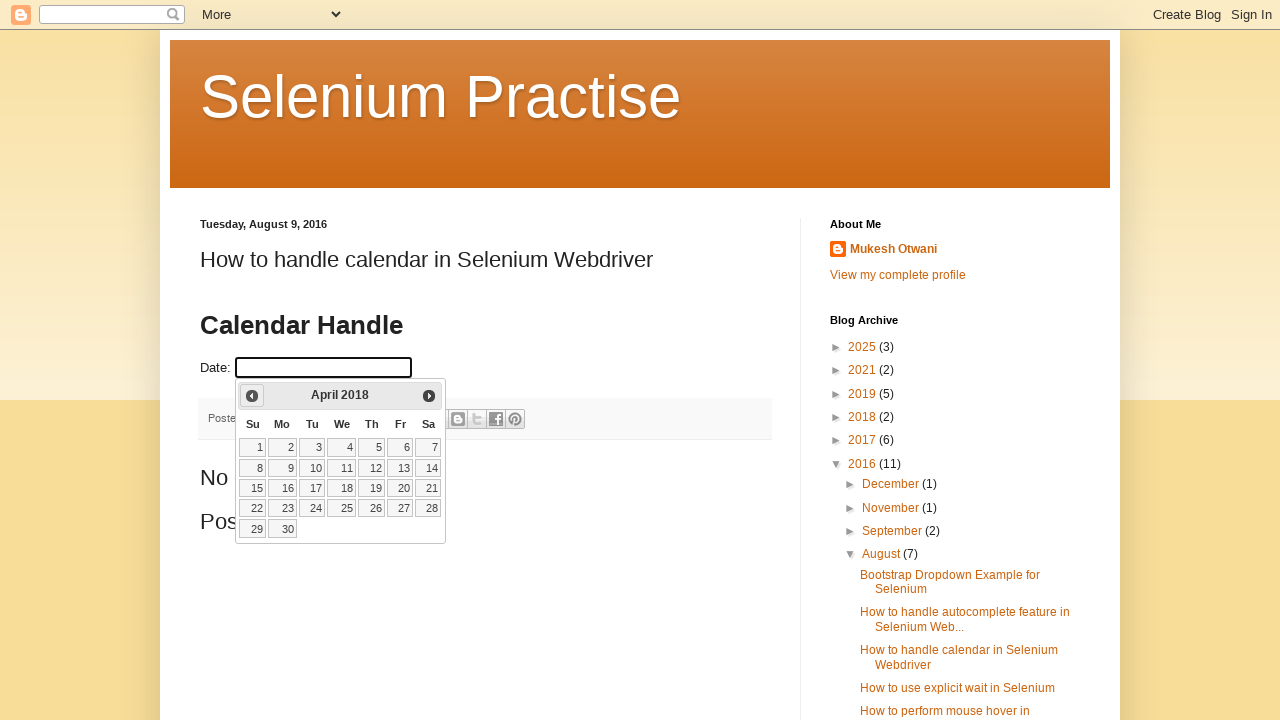

Updated month value: April
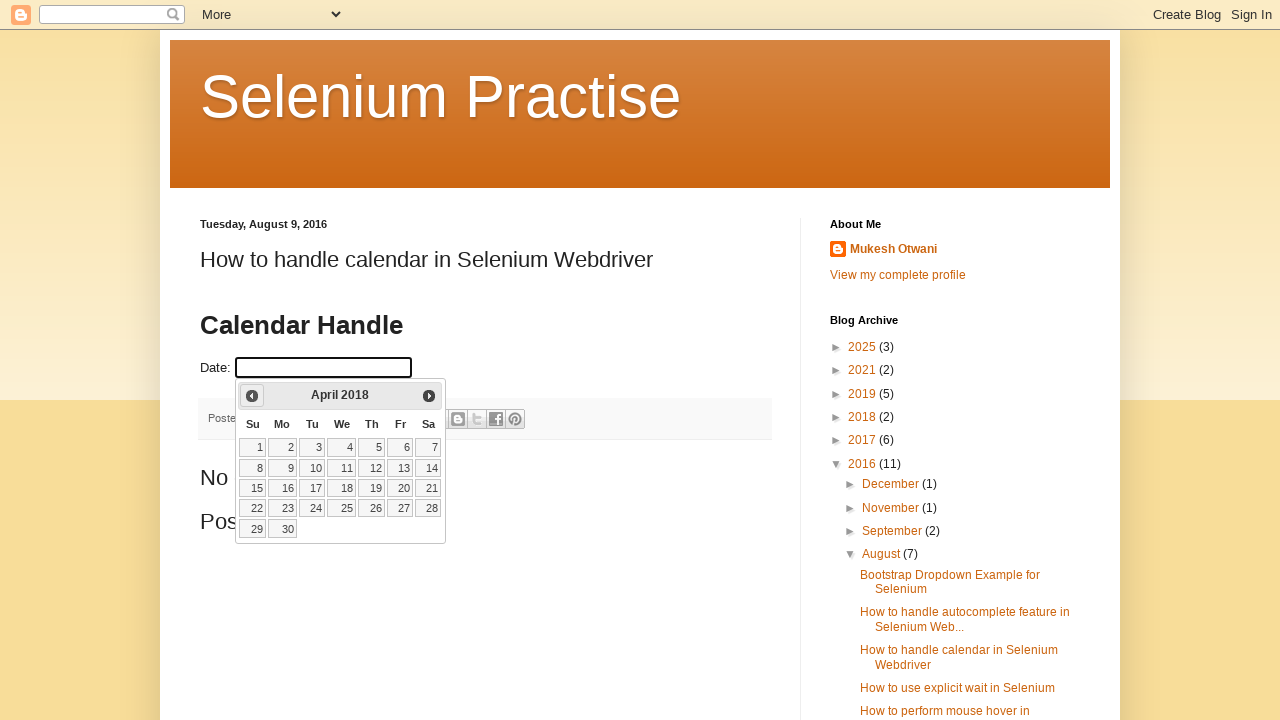

Updated year value: 2018
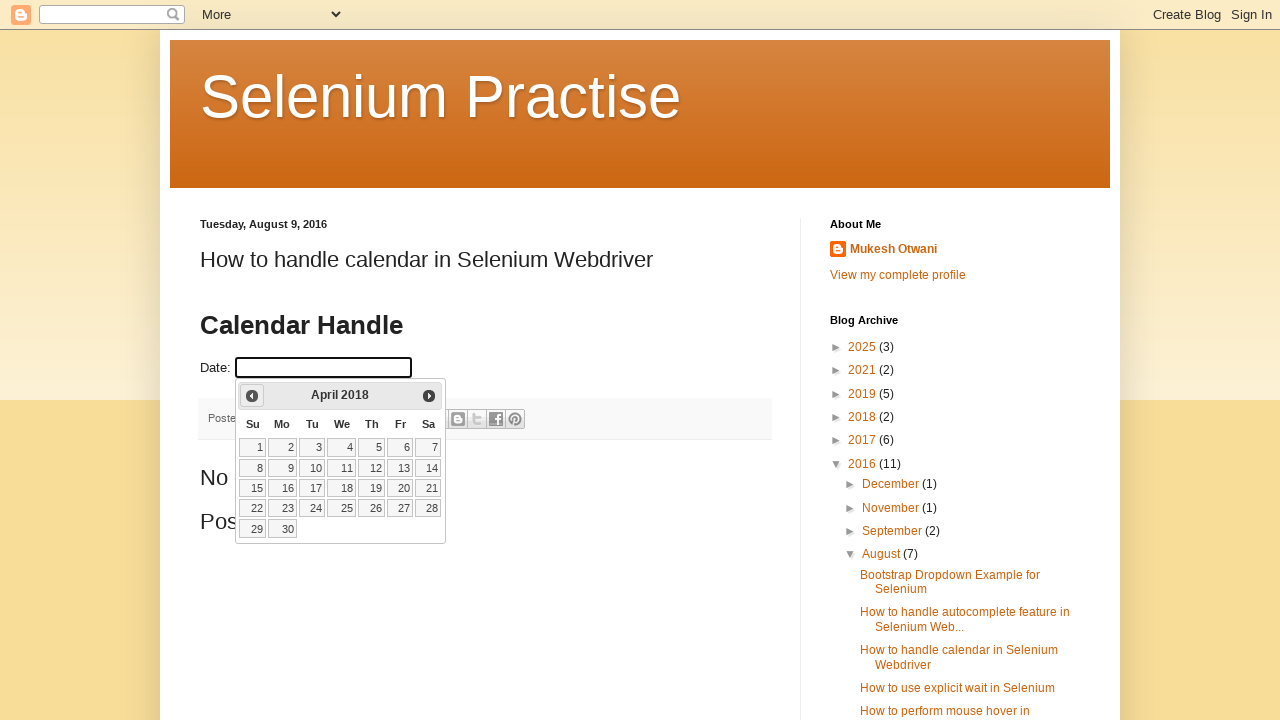

Clicked previous button to navigate to earlier month (current: April 2018) at (252, 396) on a[data-handler='prev']
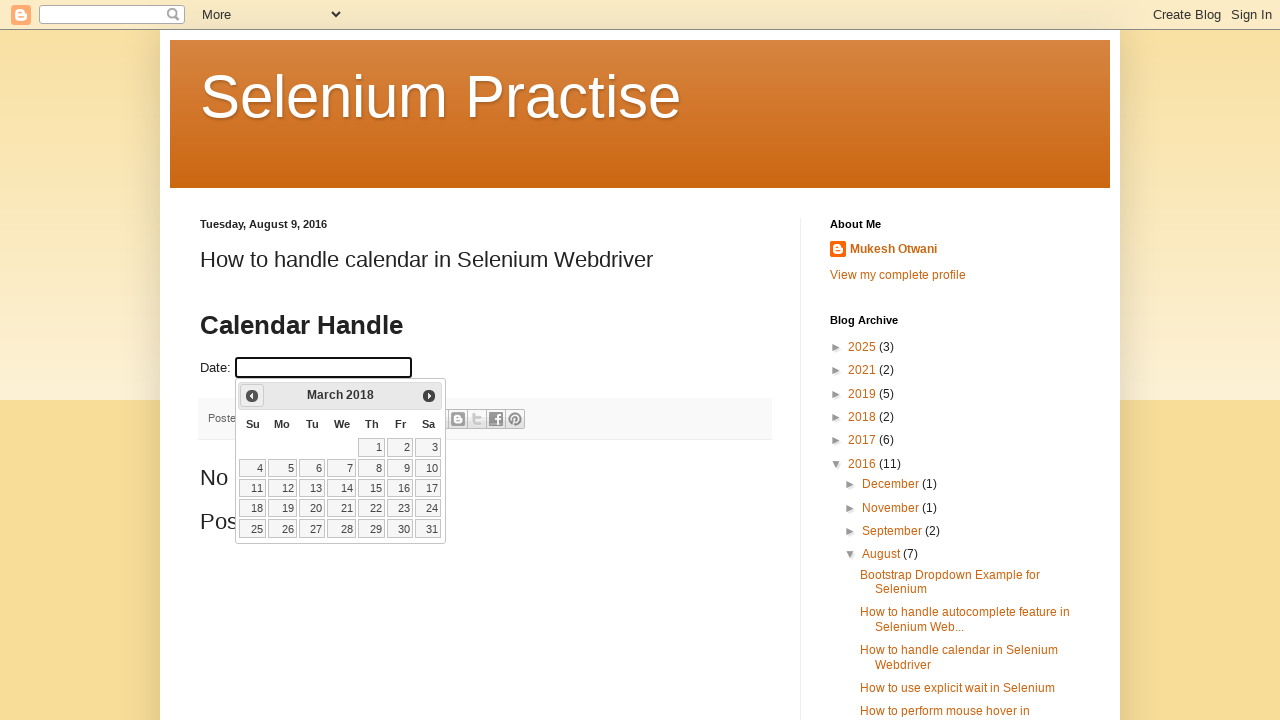

Updated month value: March
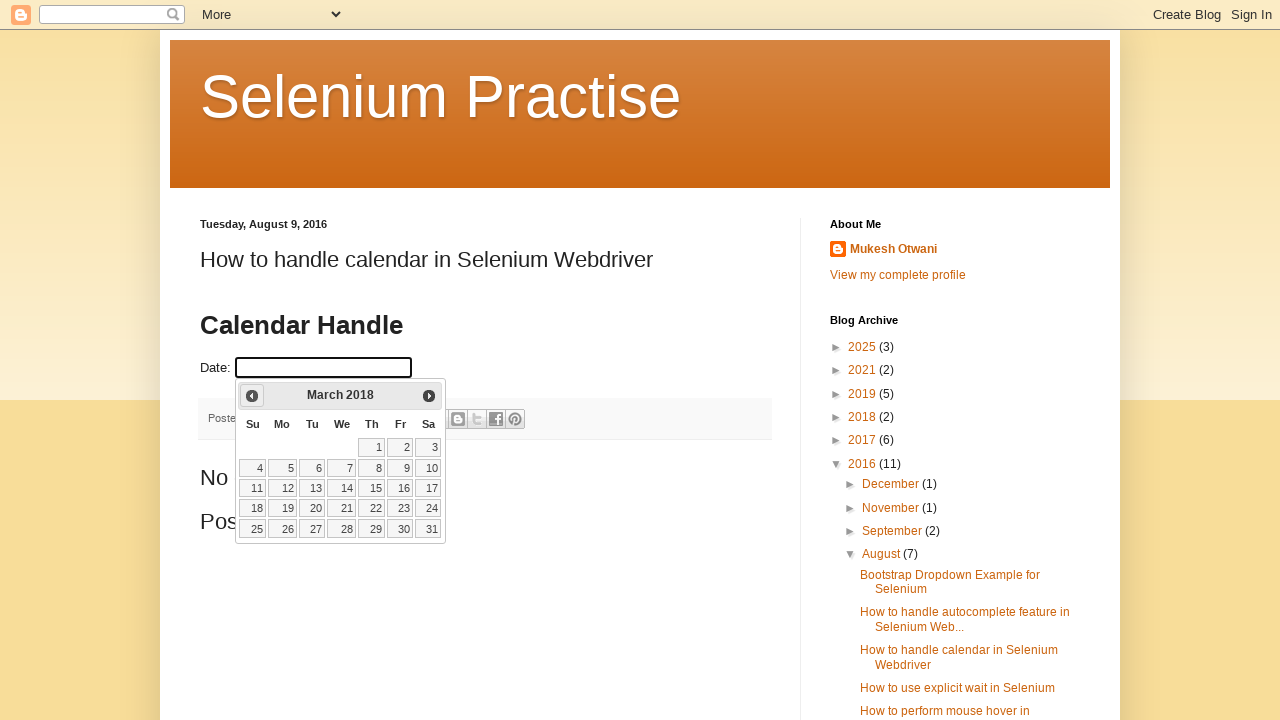

Updated year value: 2018
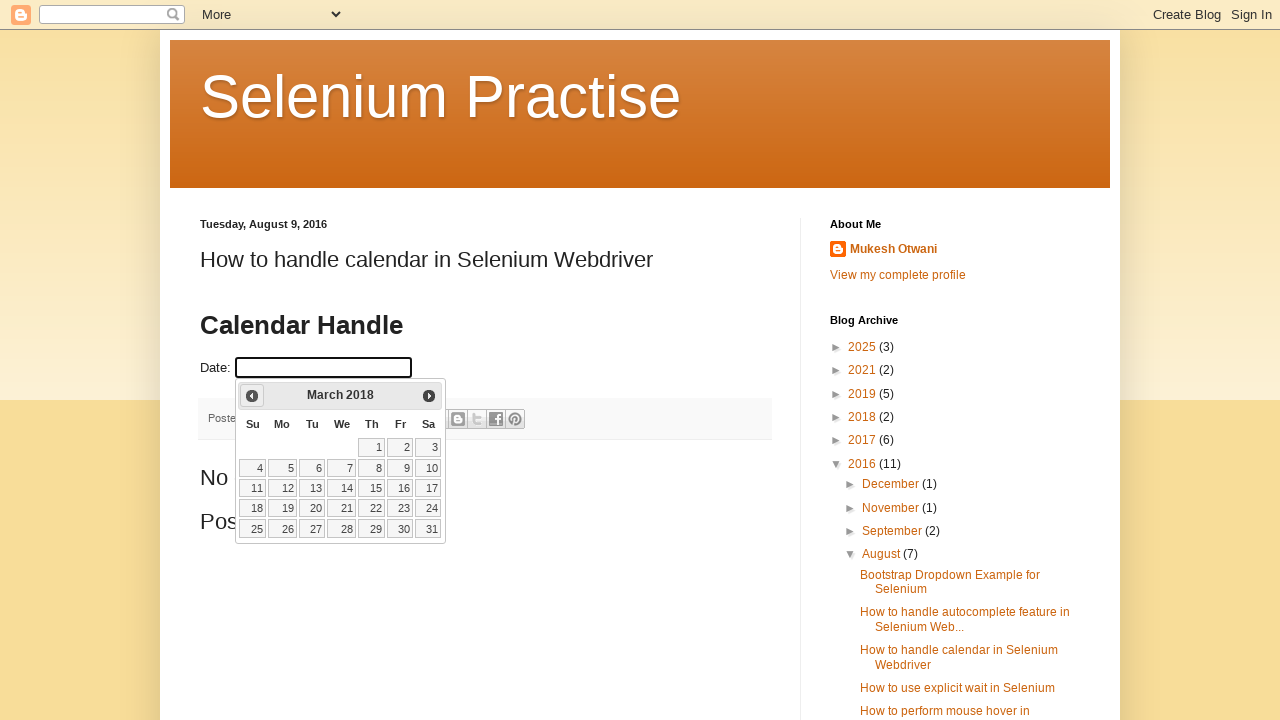

Clicked previous button to navigate to earlier month (current: March 2018) at (252, 396) on a[data-handler='prev']
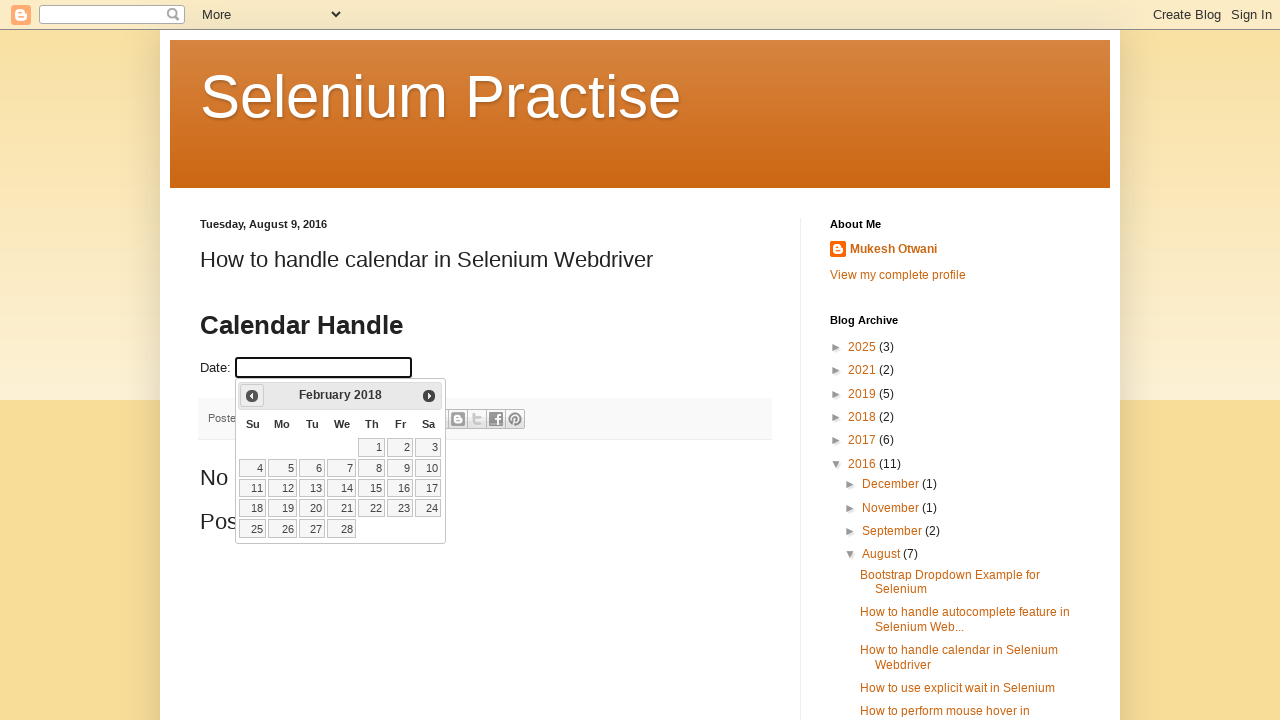

Updated month value: February
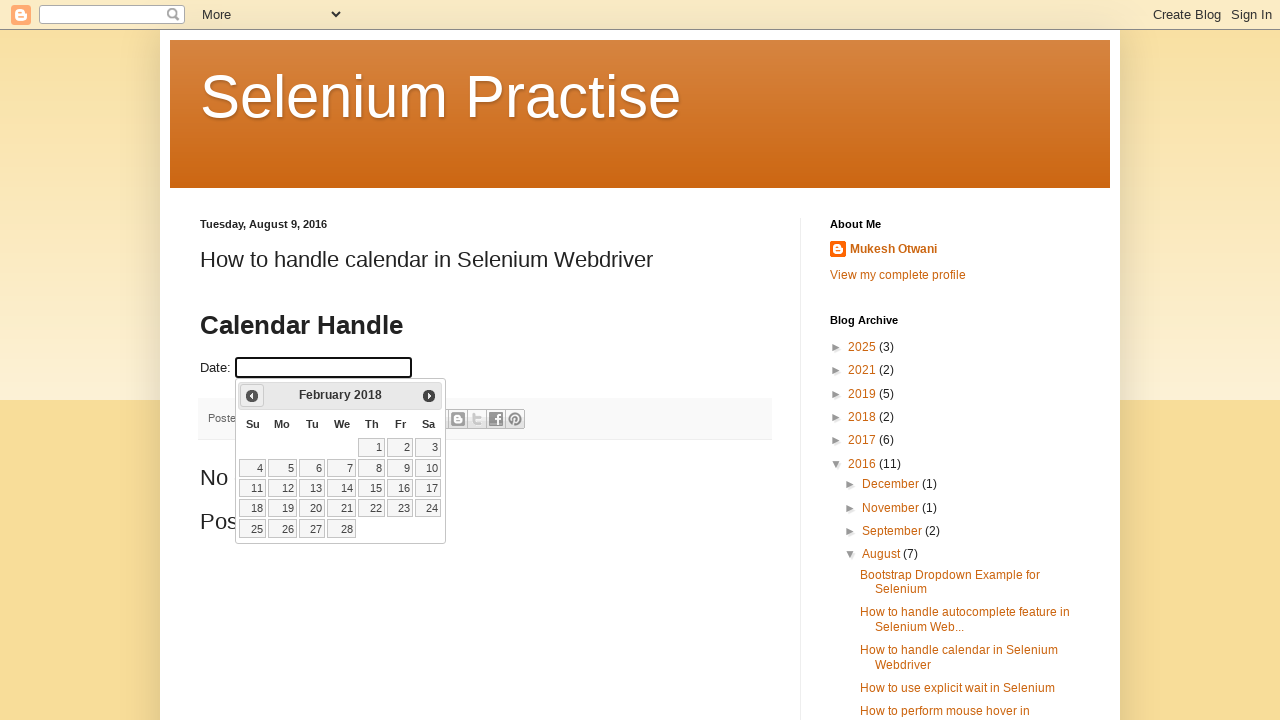

Updated year value: 2018
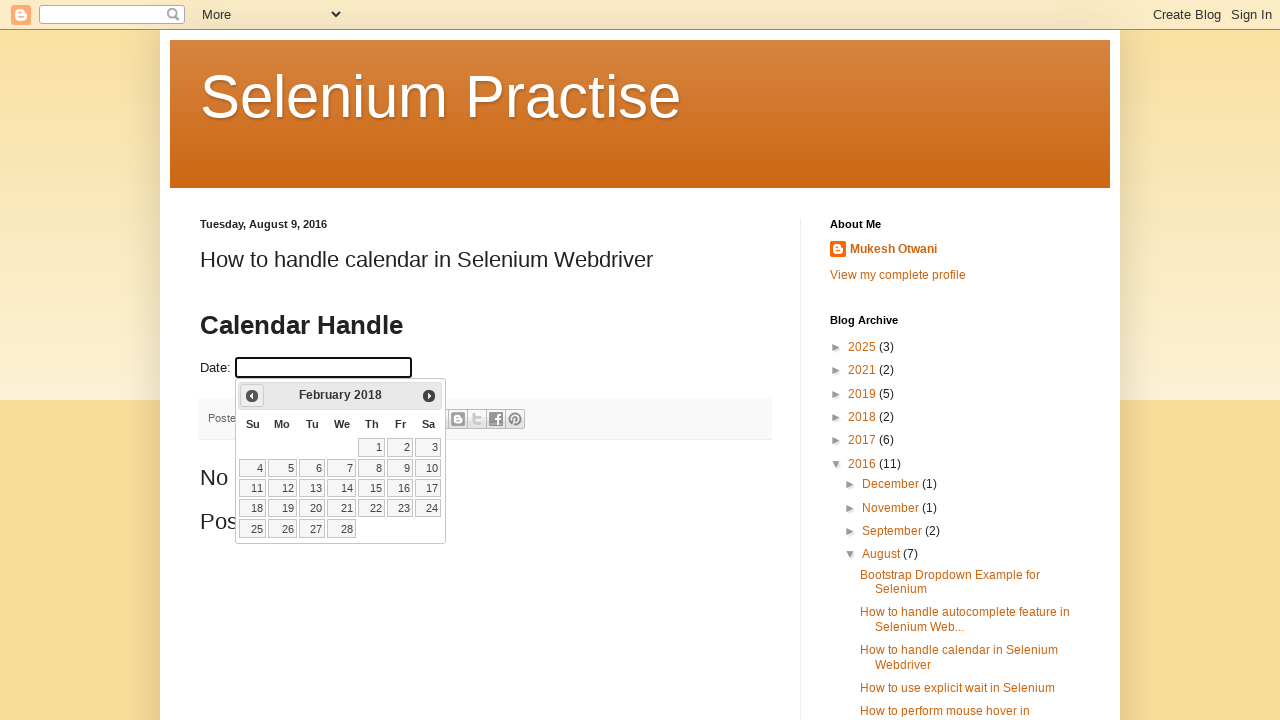

Clicked previous button to navigate to earlier month (current: February 2018) at (252, 396) on a[data-handler='prev']
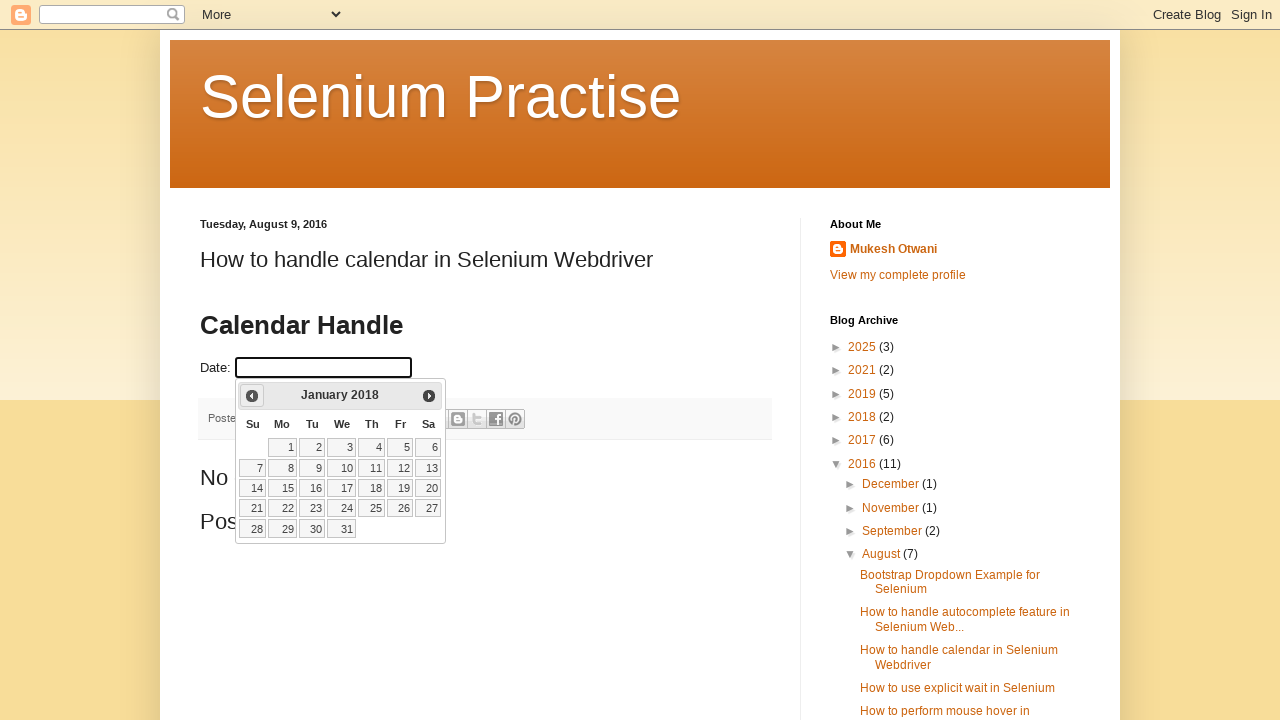

Updated month value: January
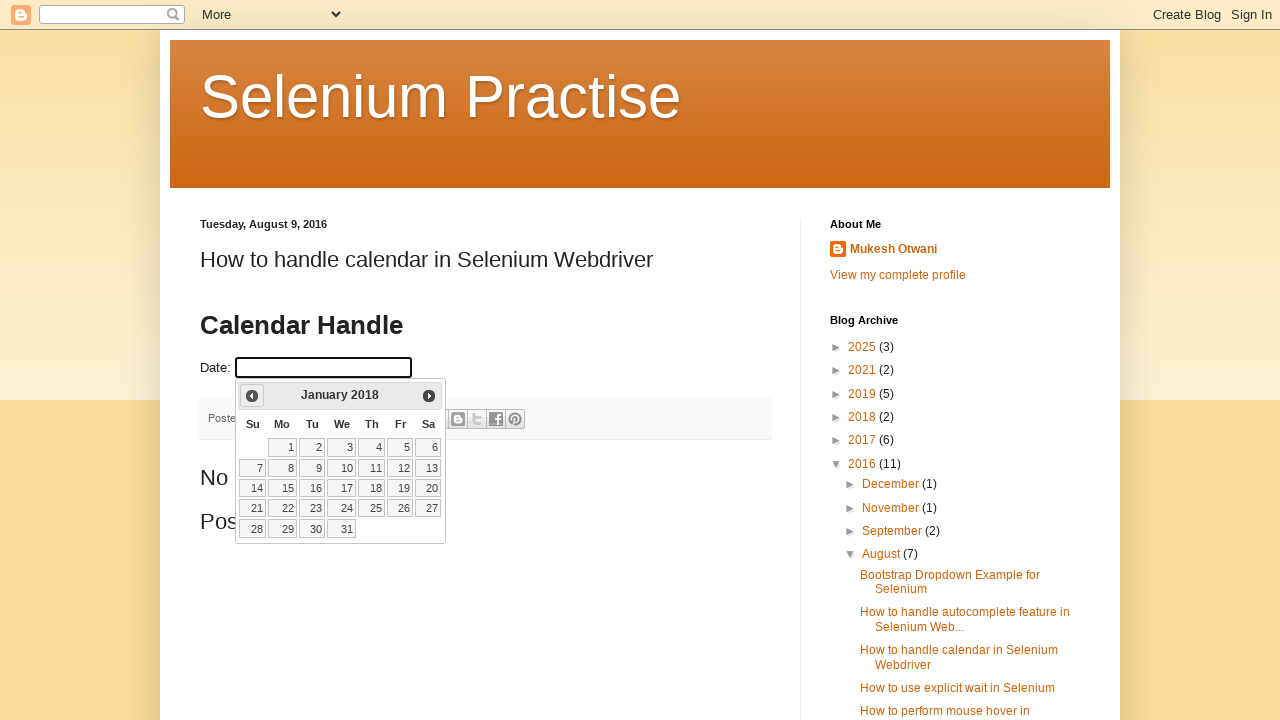

Updated year value: 2018
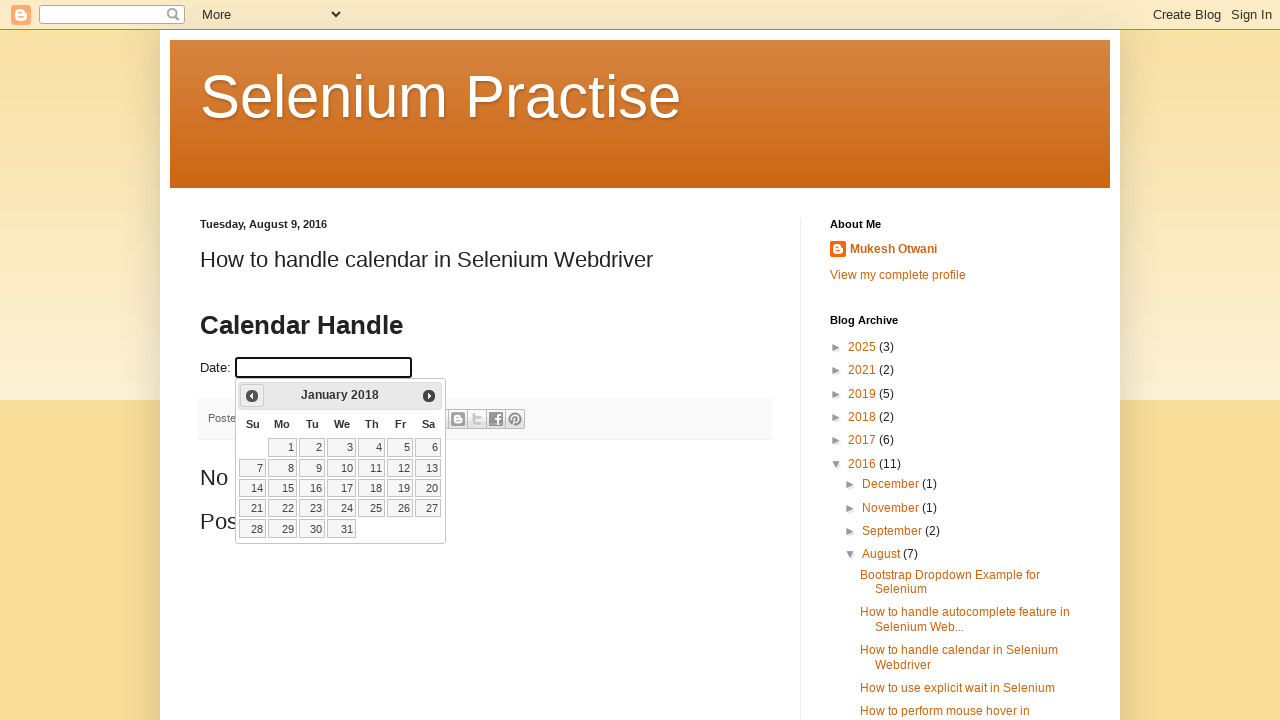

Clicked previous button to navigate to earlier month (current: January 2018) at (252, 396) on a[data-handler='prev']
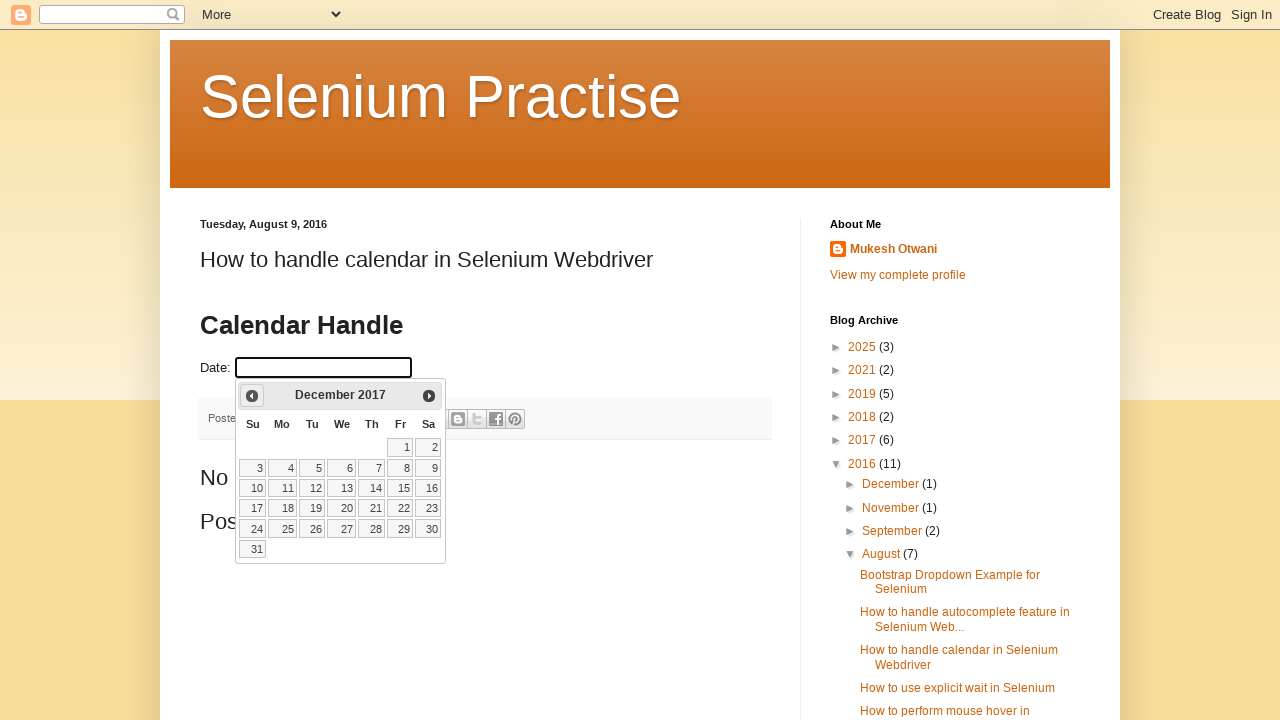

Updated month value: December
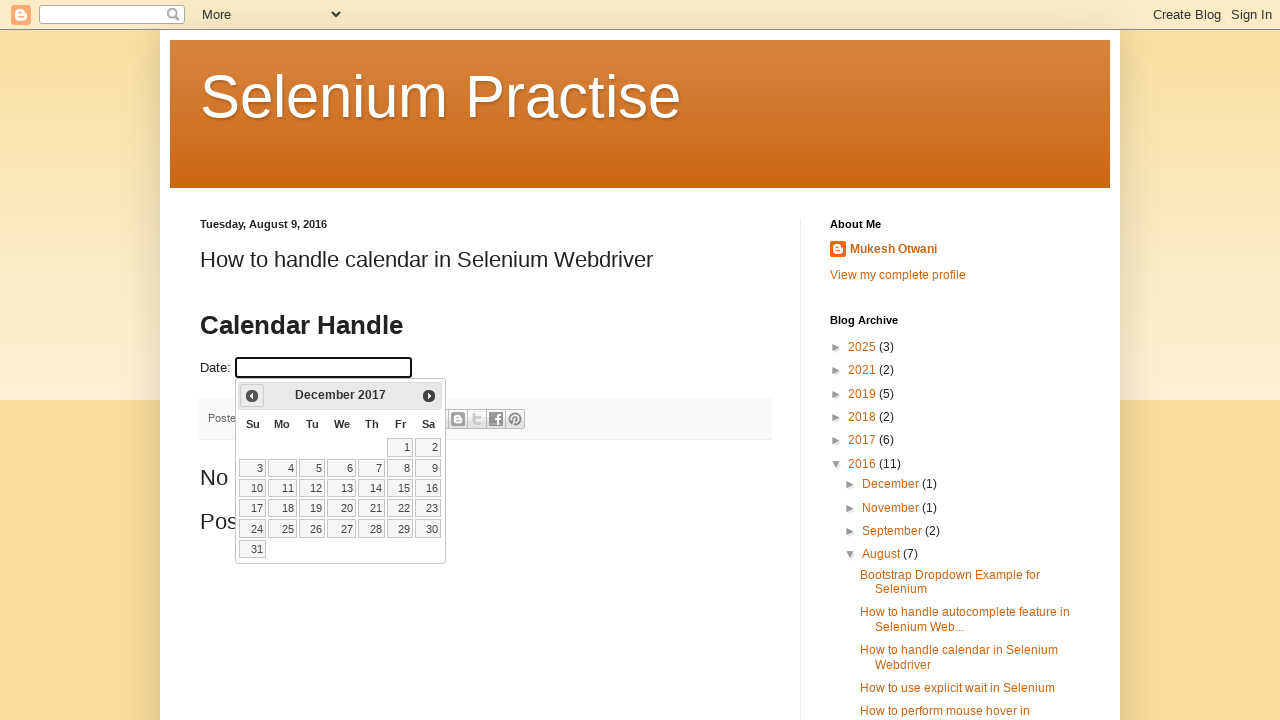

Updated year value: 2017
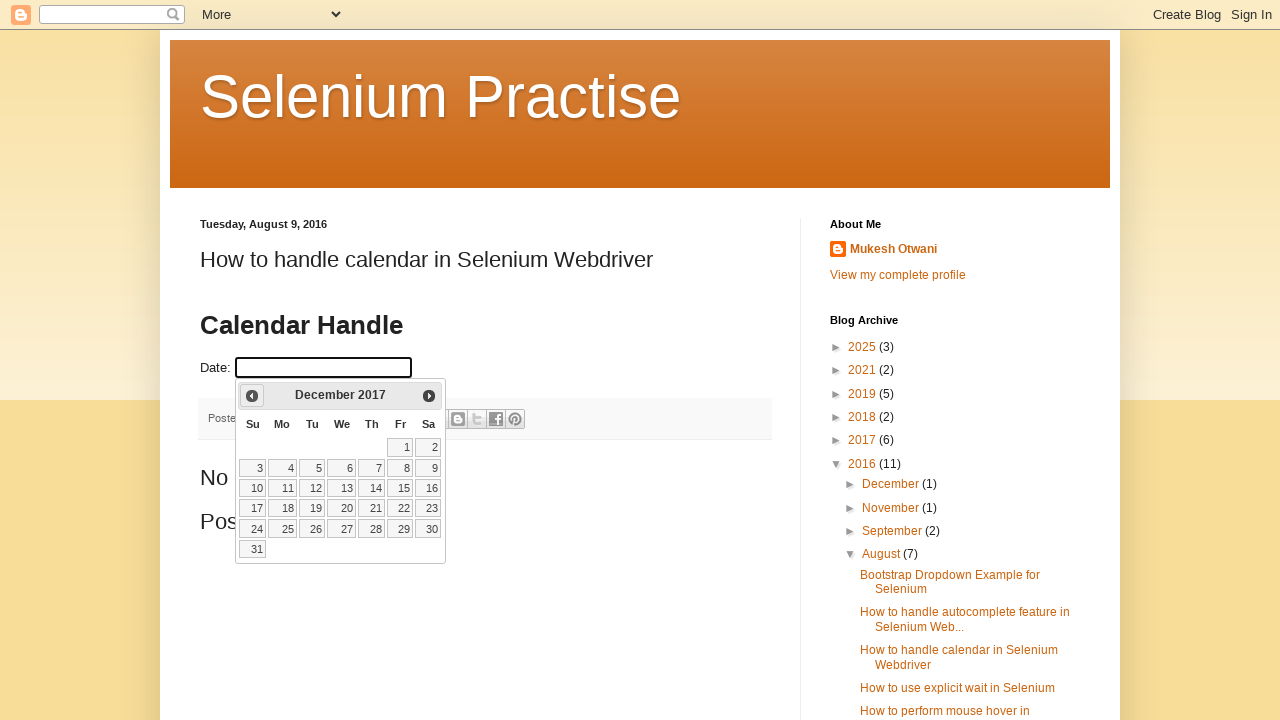

Clicked previous button to navigate to earlier month (current: December 2017) at (252, 396) on a[data-handler='prev']
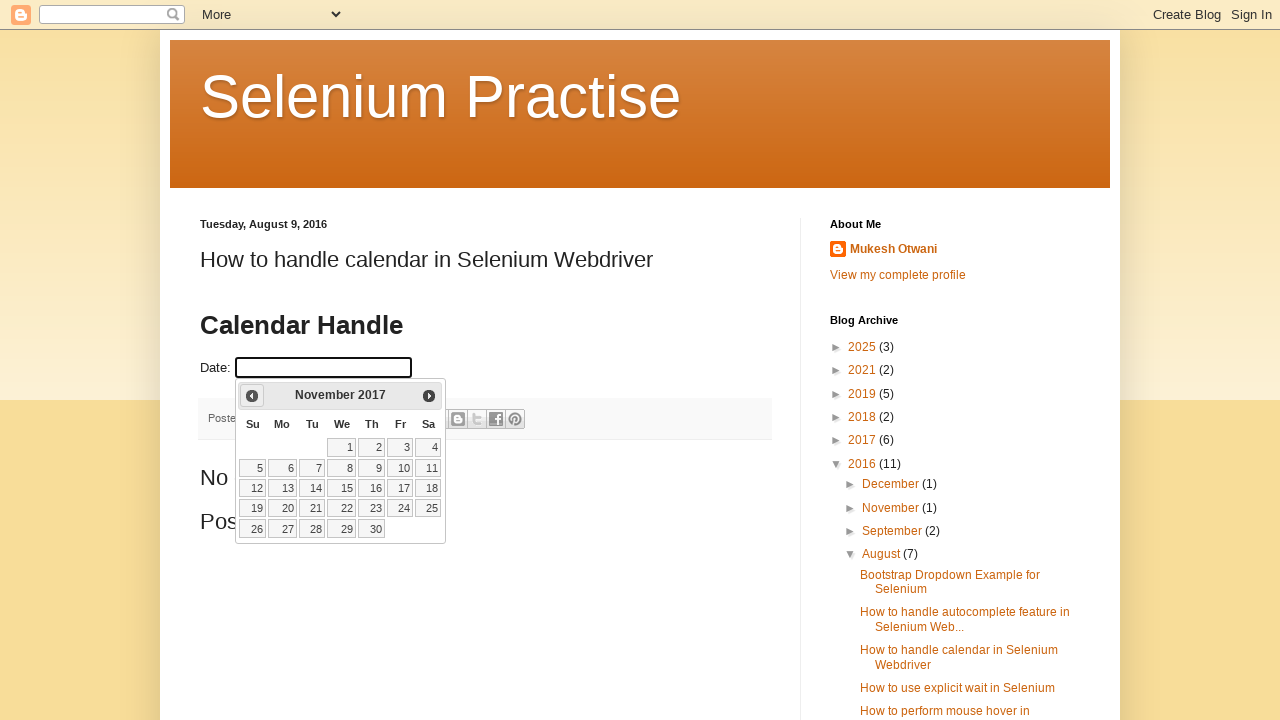

Updated month value: November
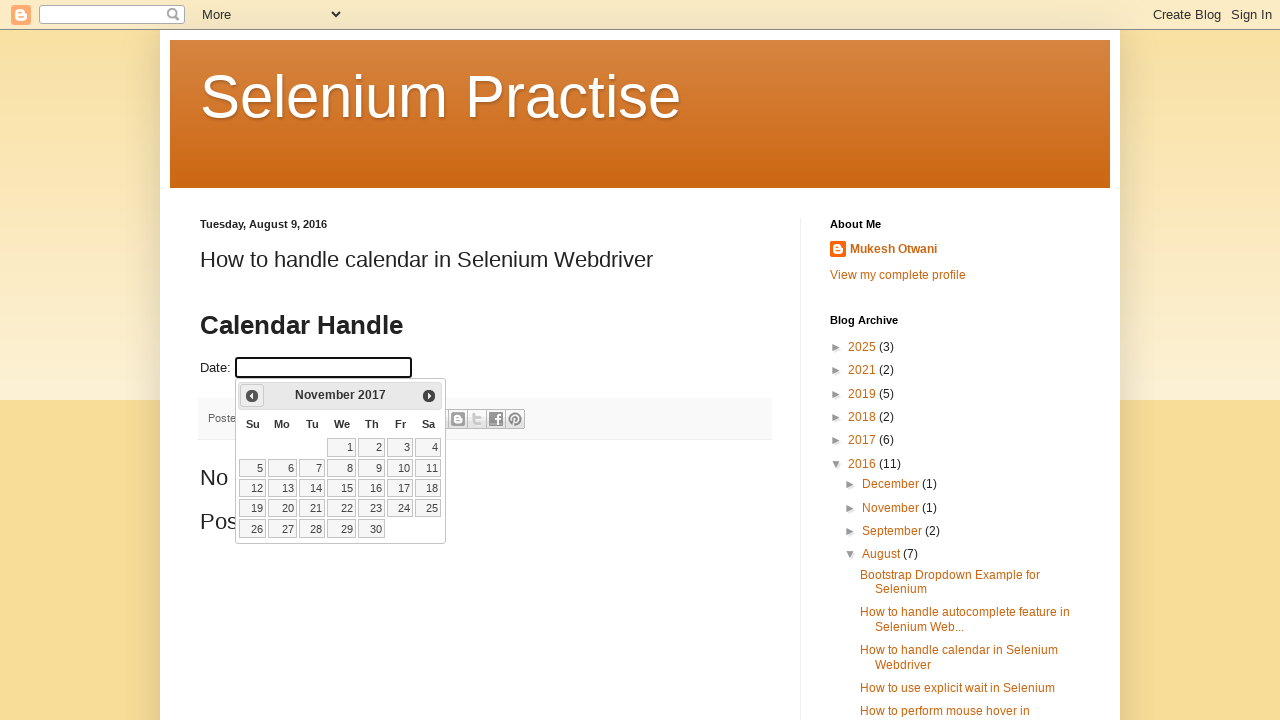

Updated year value: 2017
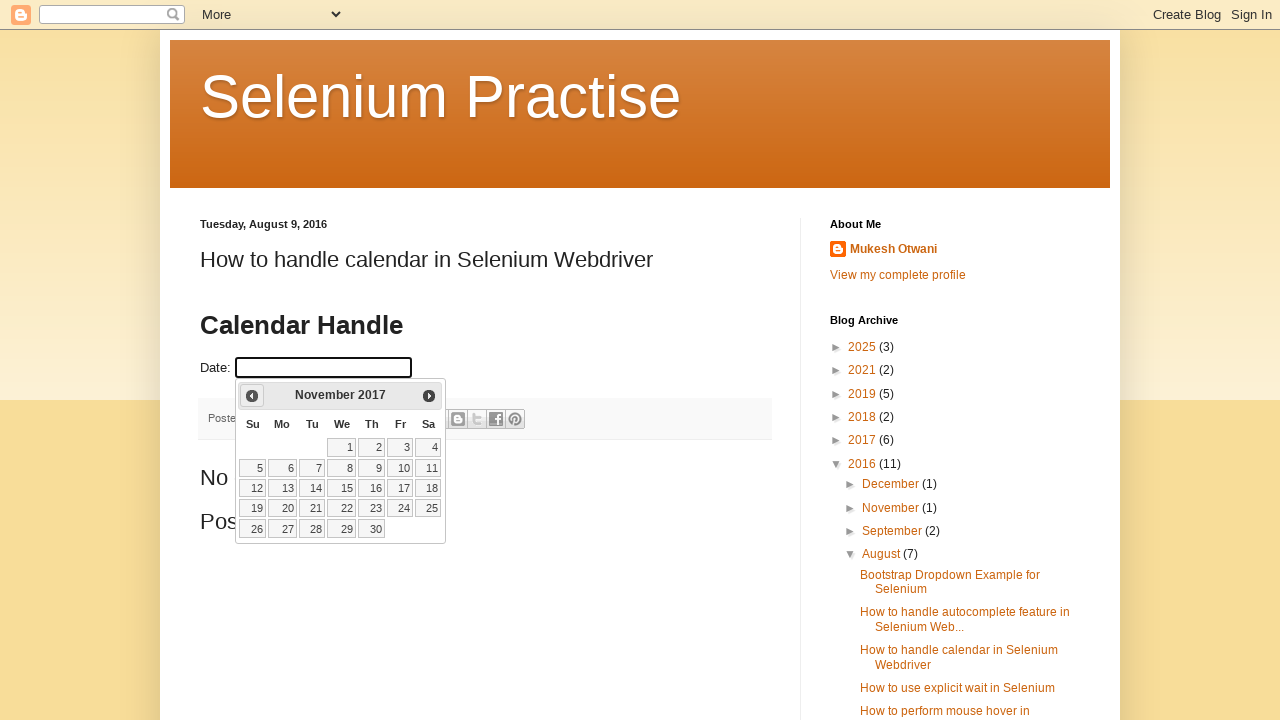

Clicked previous button to navigate to earlier month (current: November 2017) at (252, 396) on a[data-handler='prev']
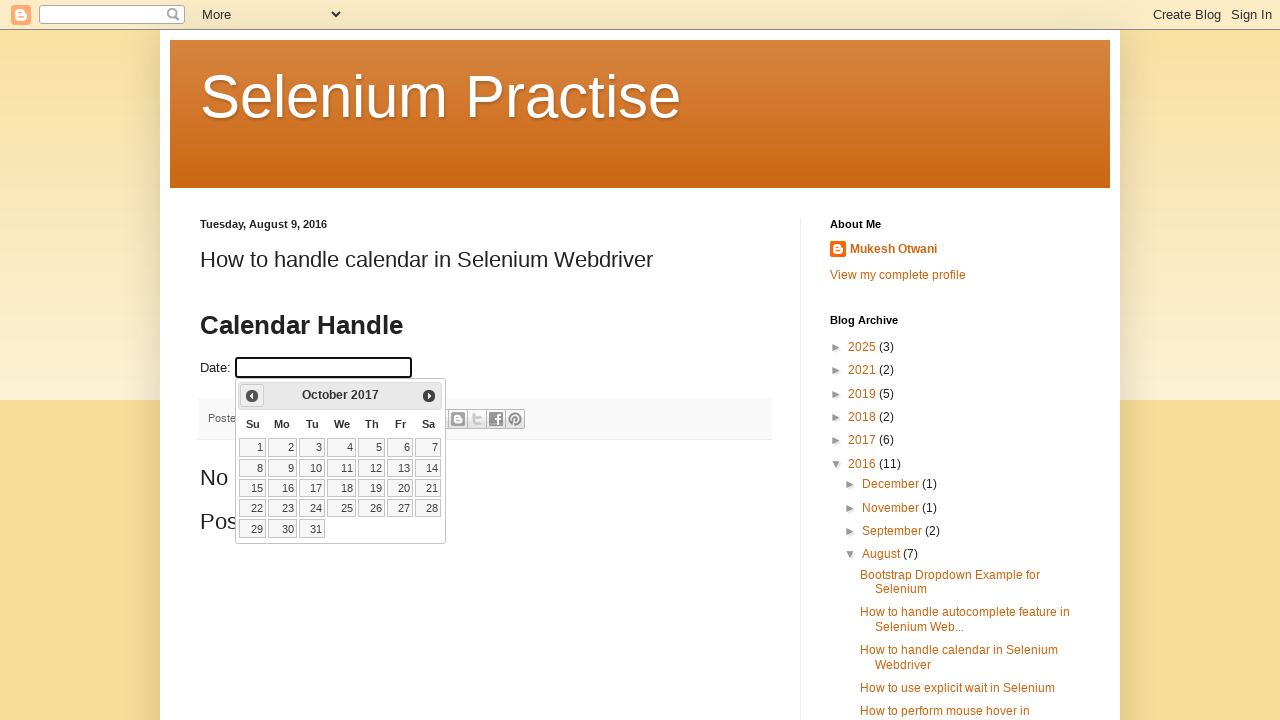

Updated month value: October
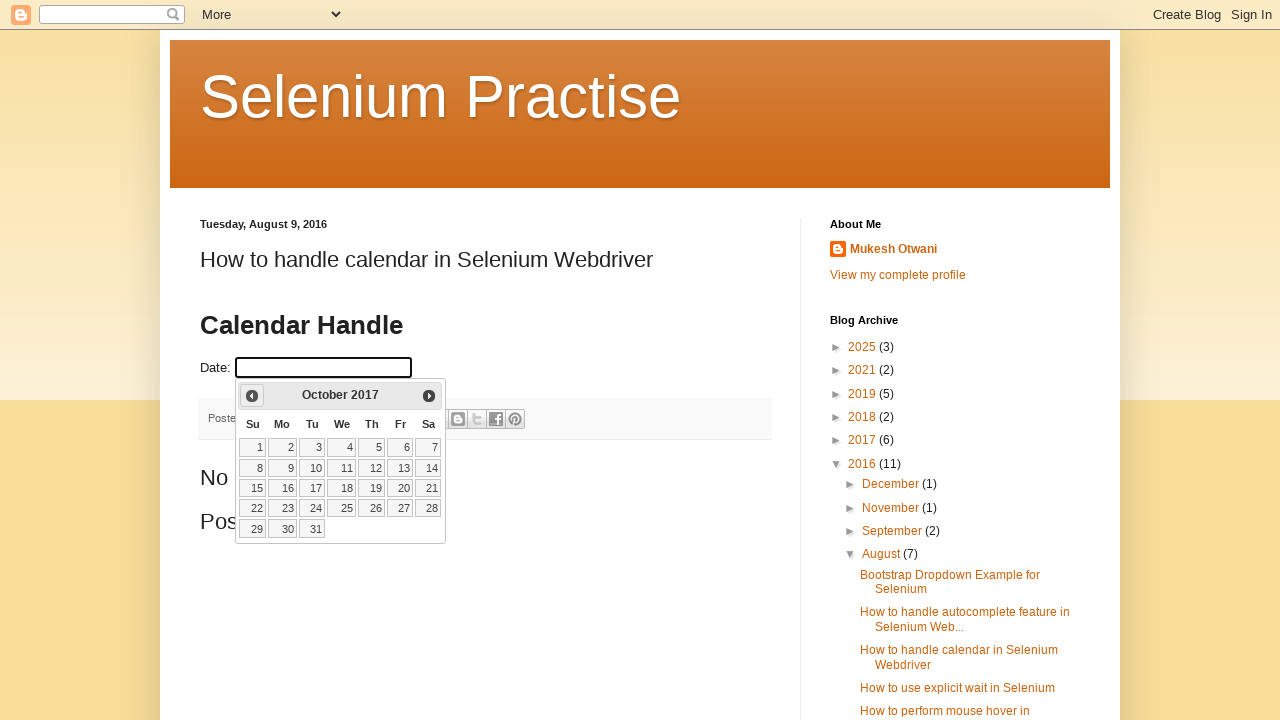

Updated year value: 2017
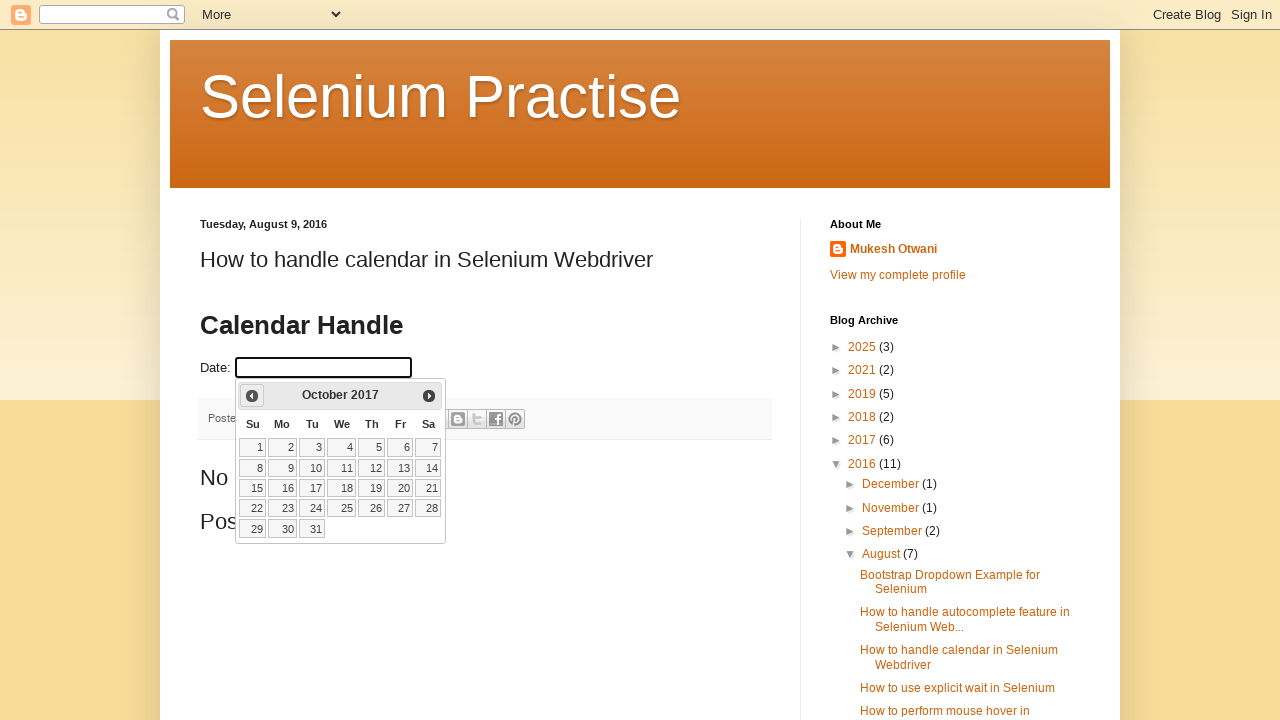

Clicked previous button to navigate to earlier month (current: October 2017) at (252, 396) on a[data-handler='prev']
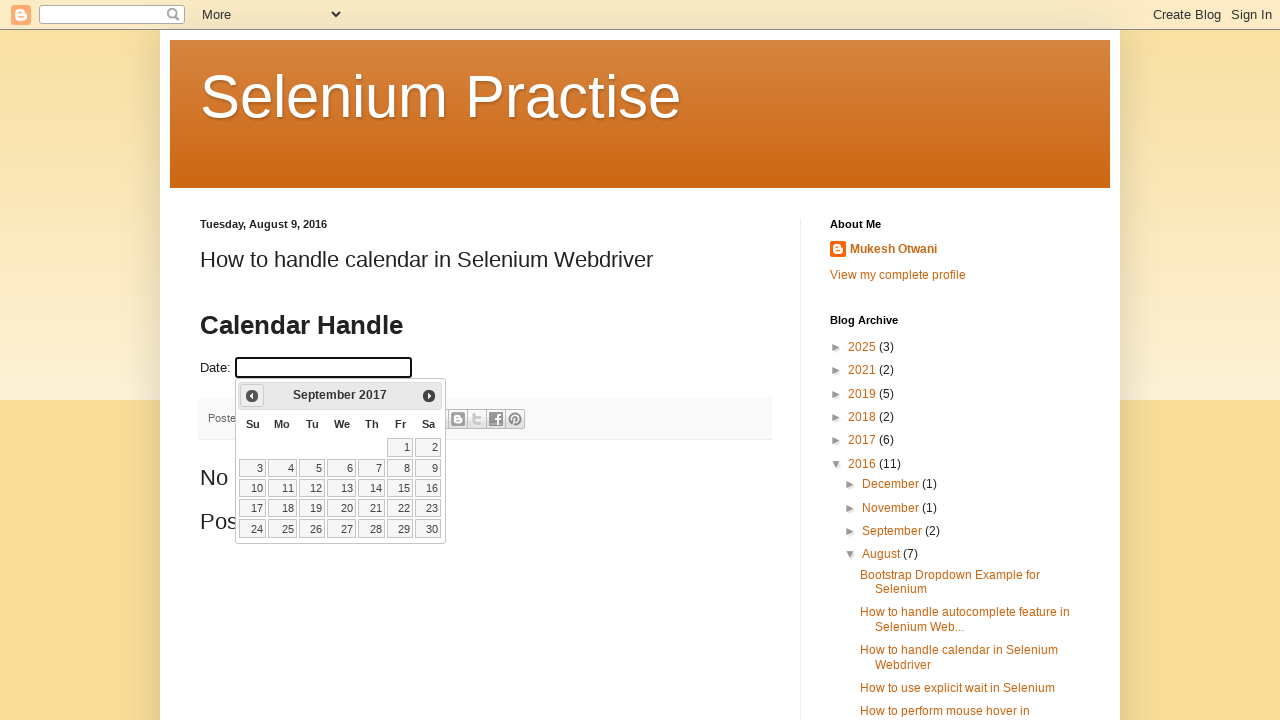

Updated month value: September
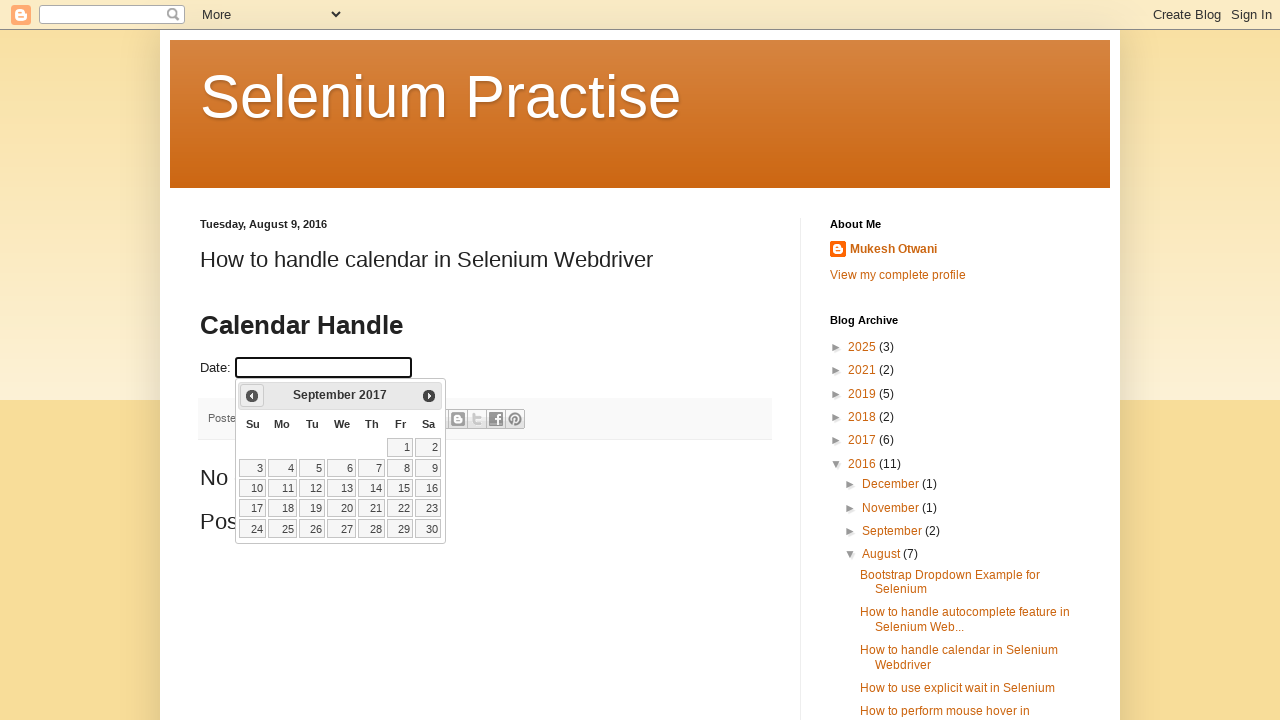

Updated year value: 2017
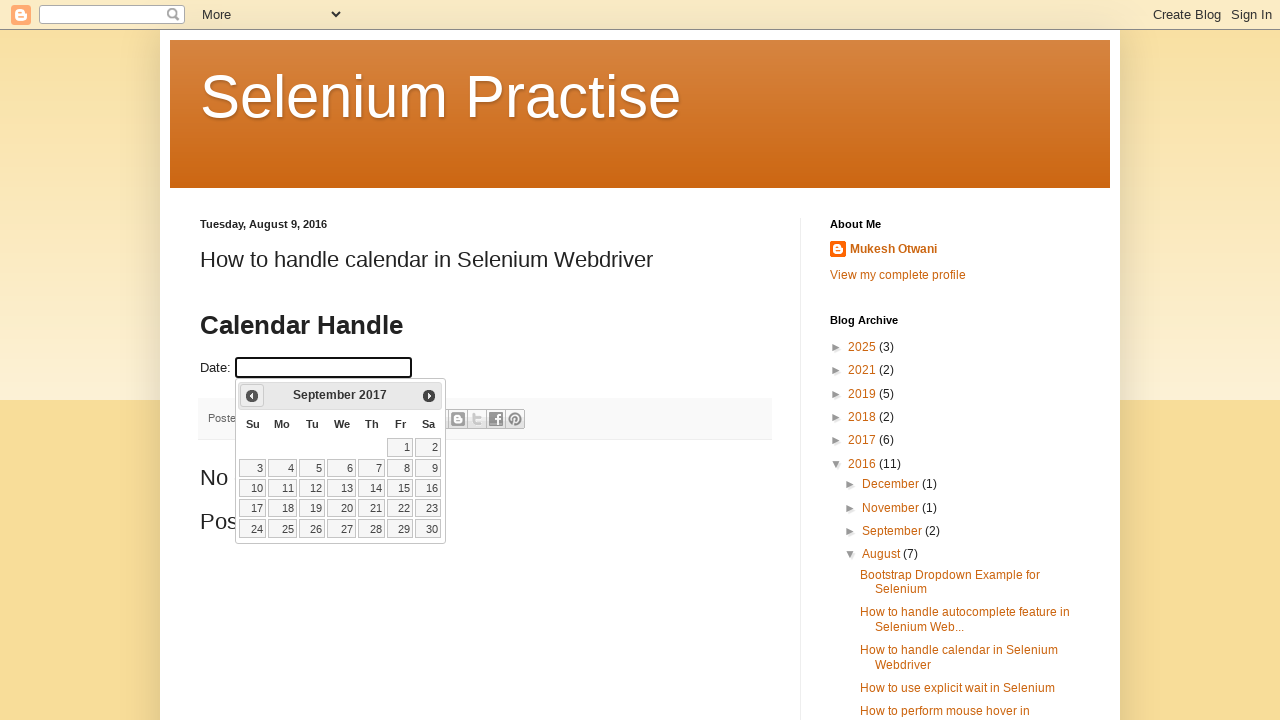

Clicked previous button to navigate to earlier month (current: September 2017) at (252, 396) on a[data-handler='prev']
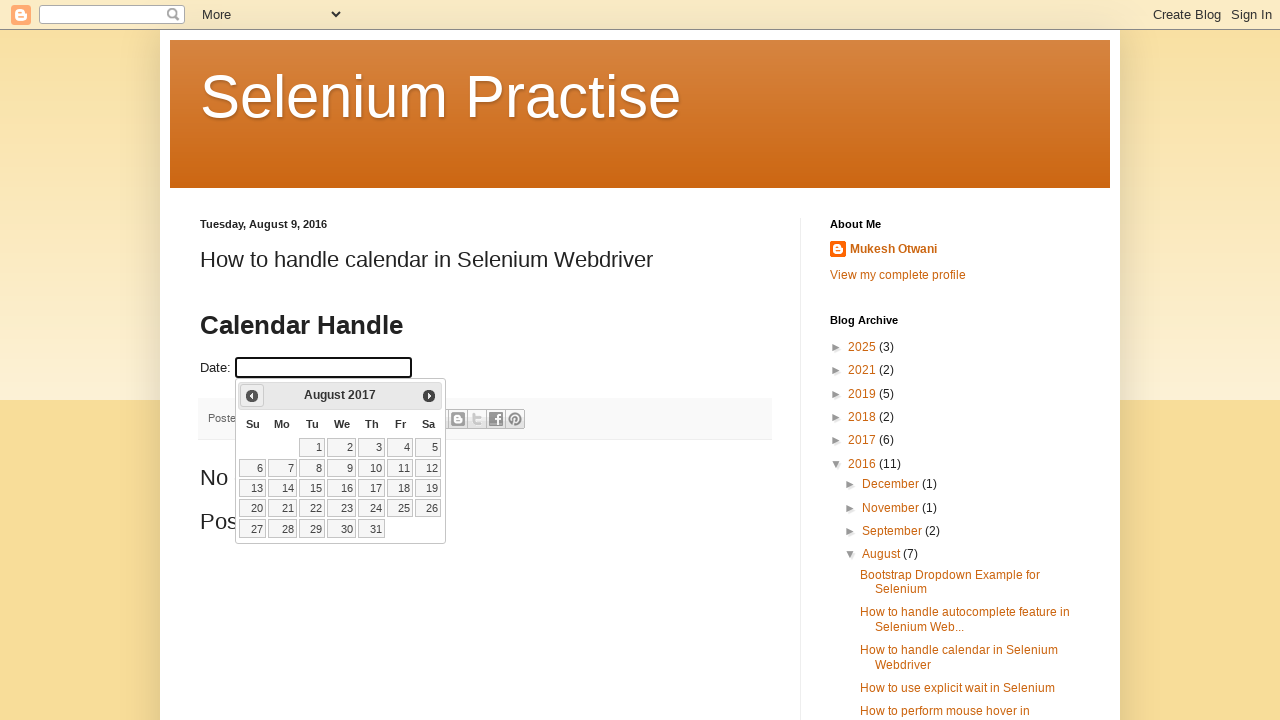

Updated month value: August
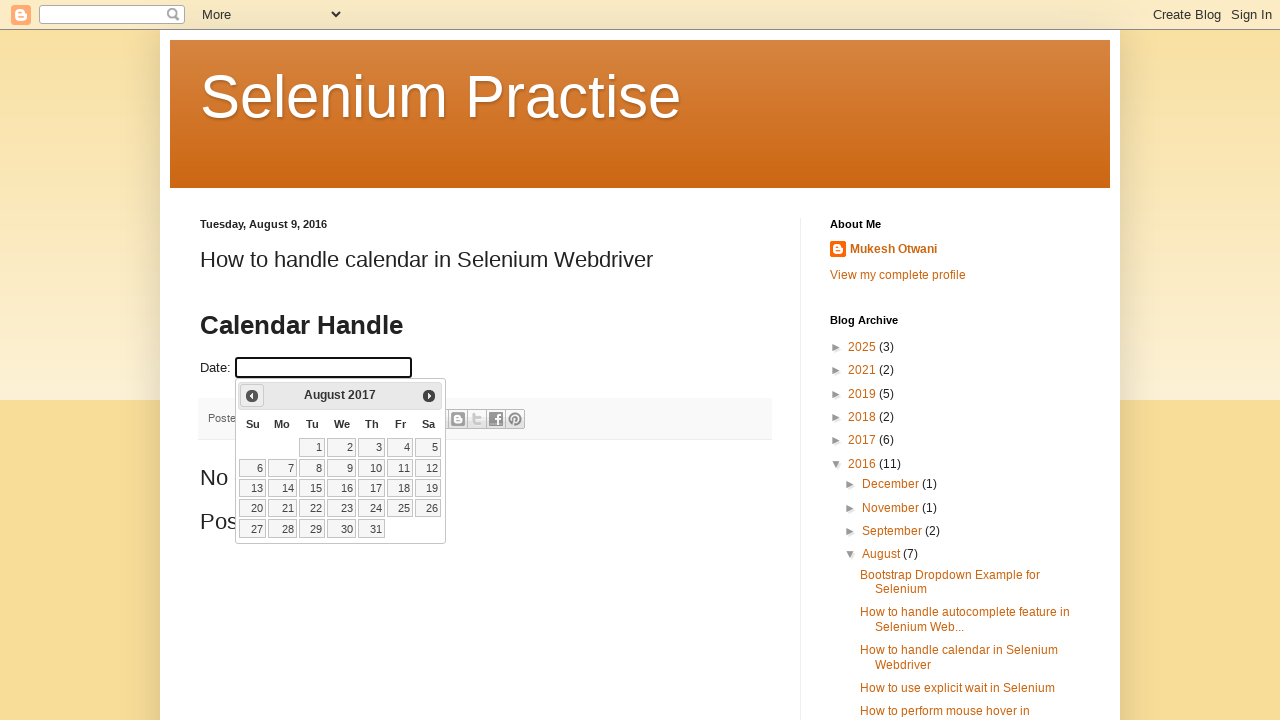

Updated year value: 2017
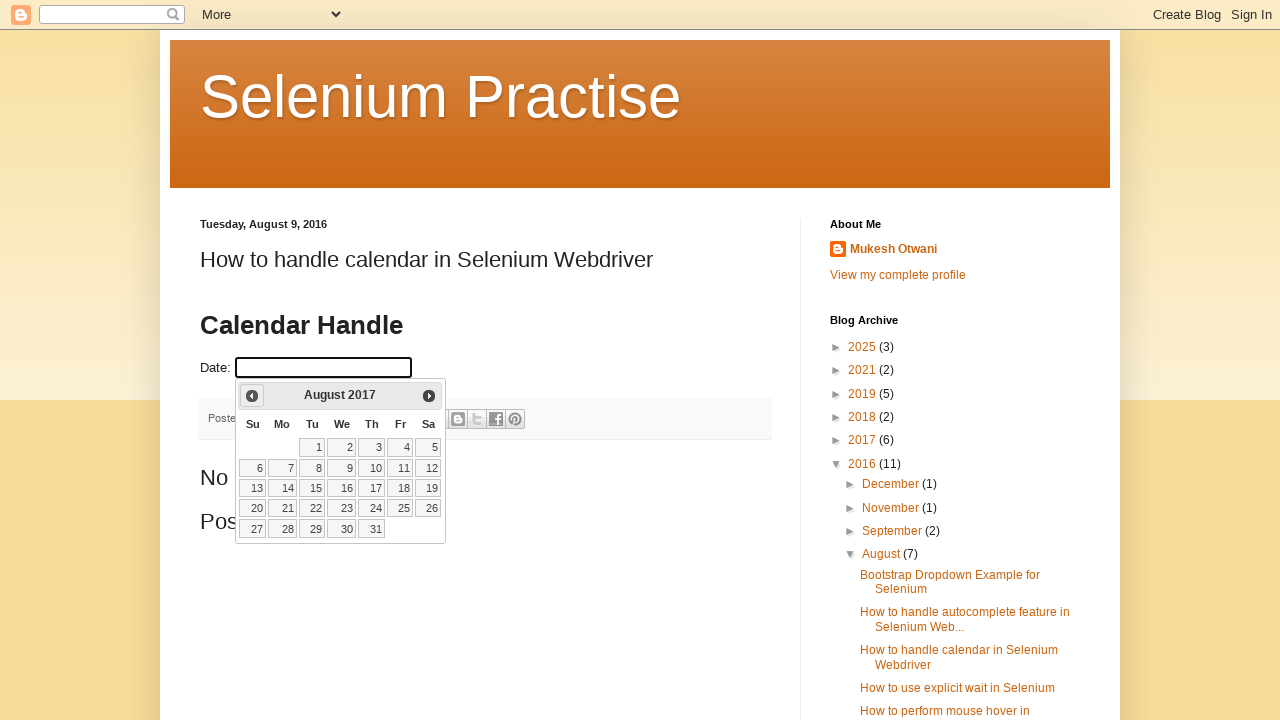

Clicked previous button to navigate to earlier month (current: August 2017) at (252, 396) on a[data-handler='prev']
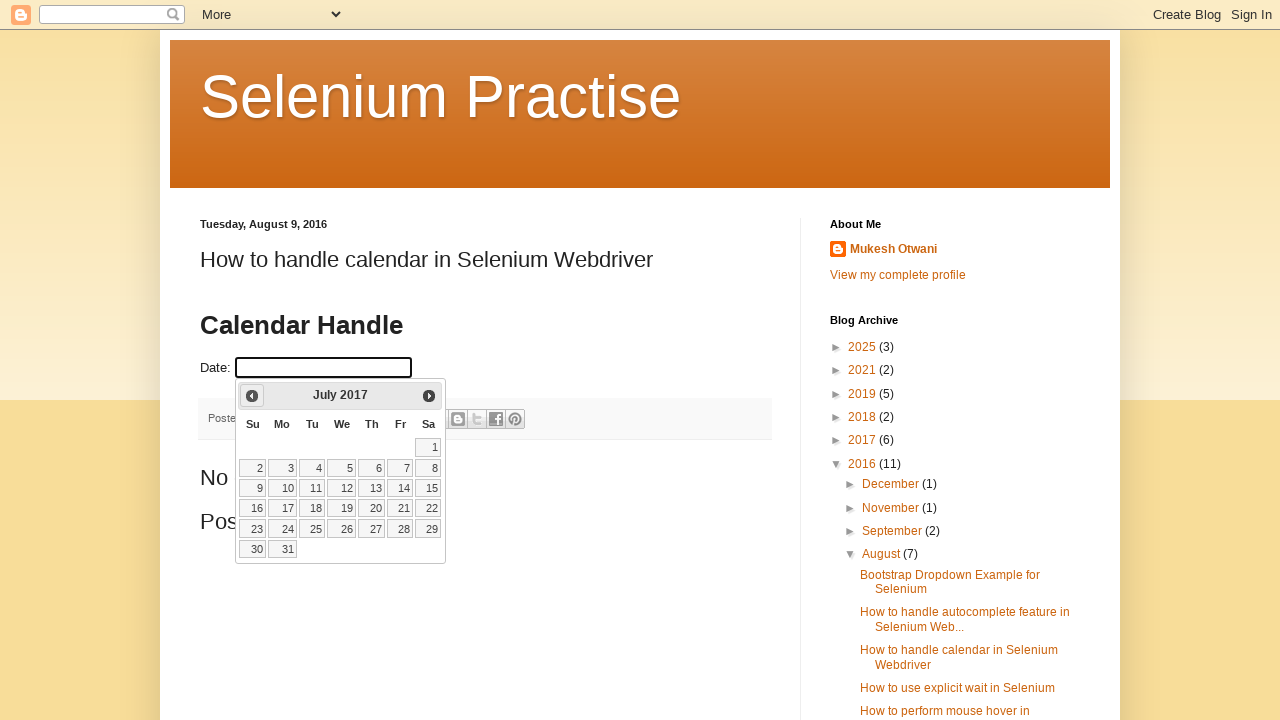

Updated month value: July
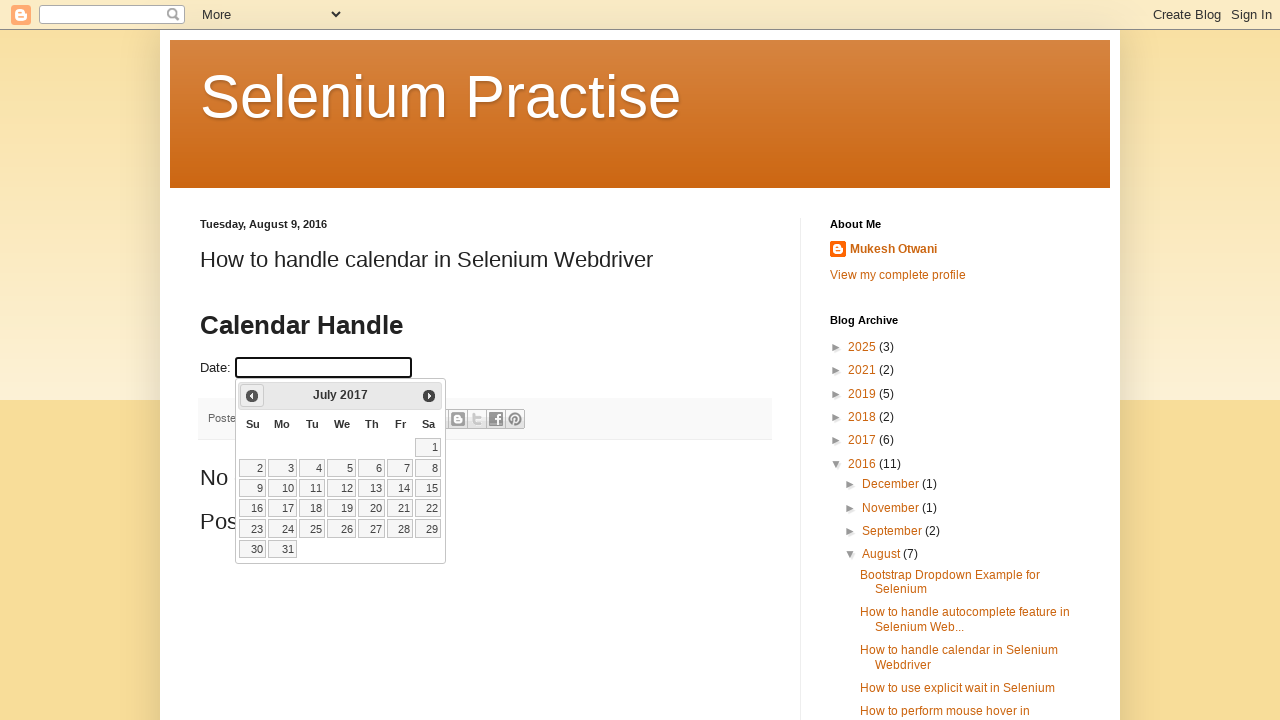

Updated year value: 2017
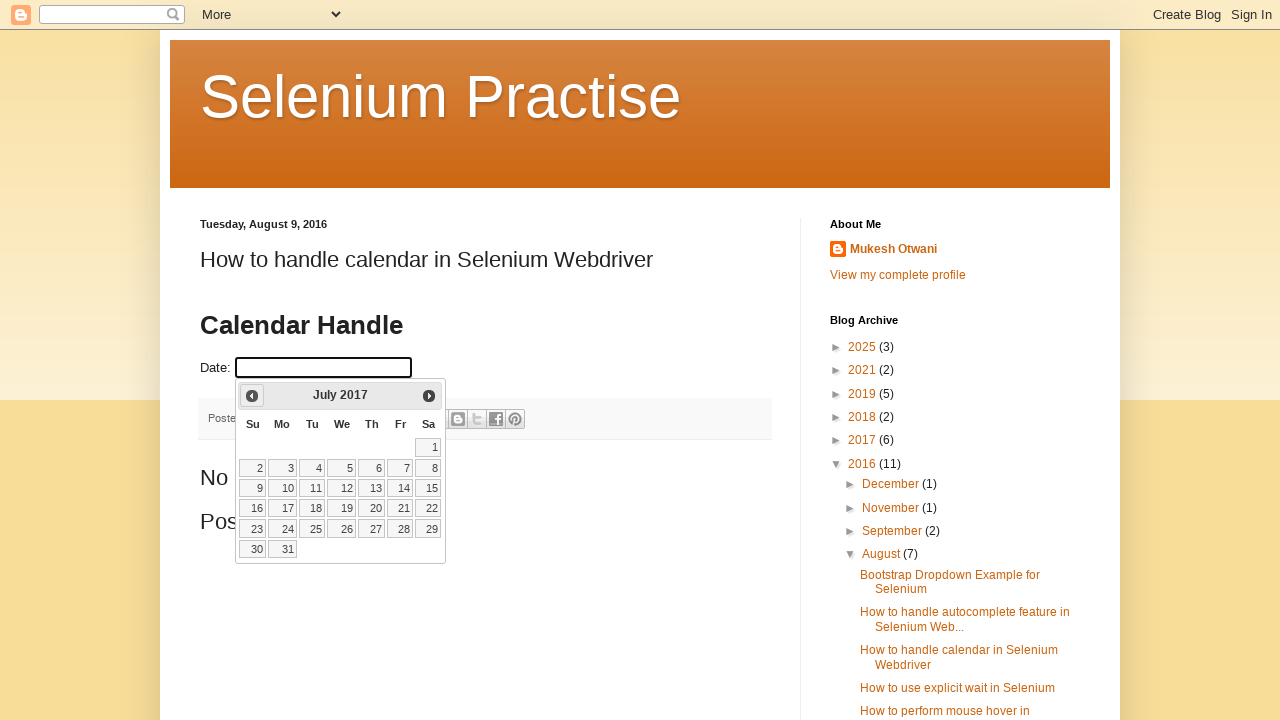

Clicked previous button to navigate to earlier month (current: July 2017) at (252, 396) on a[data-handler='prev']
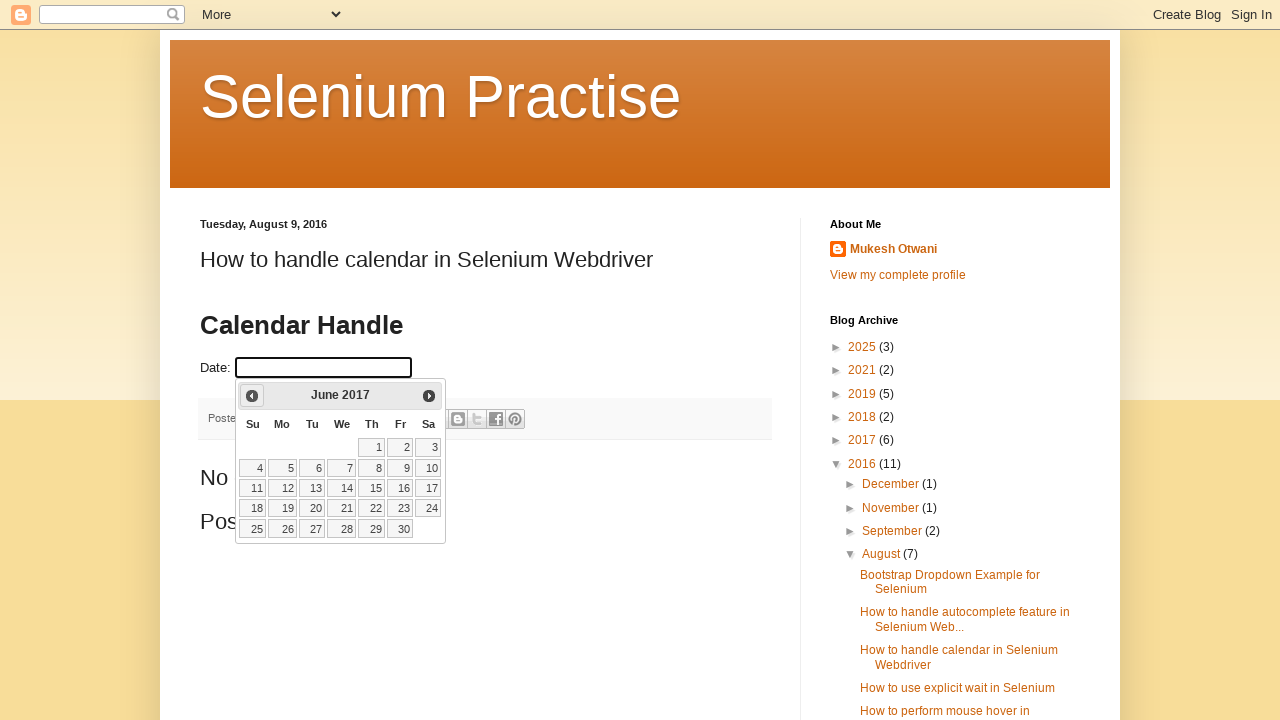

Updated month value: June
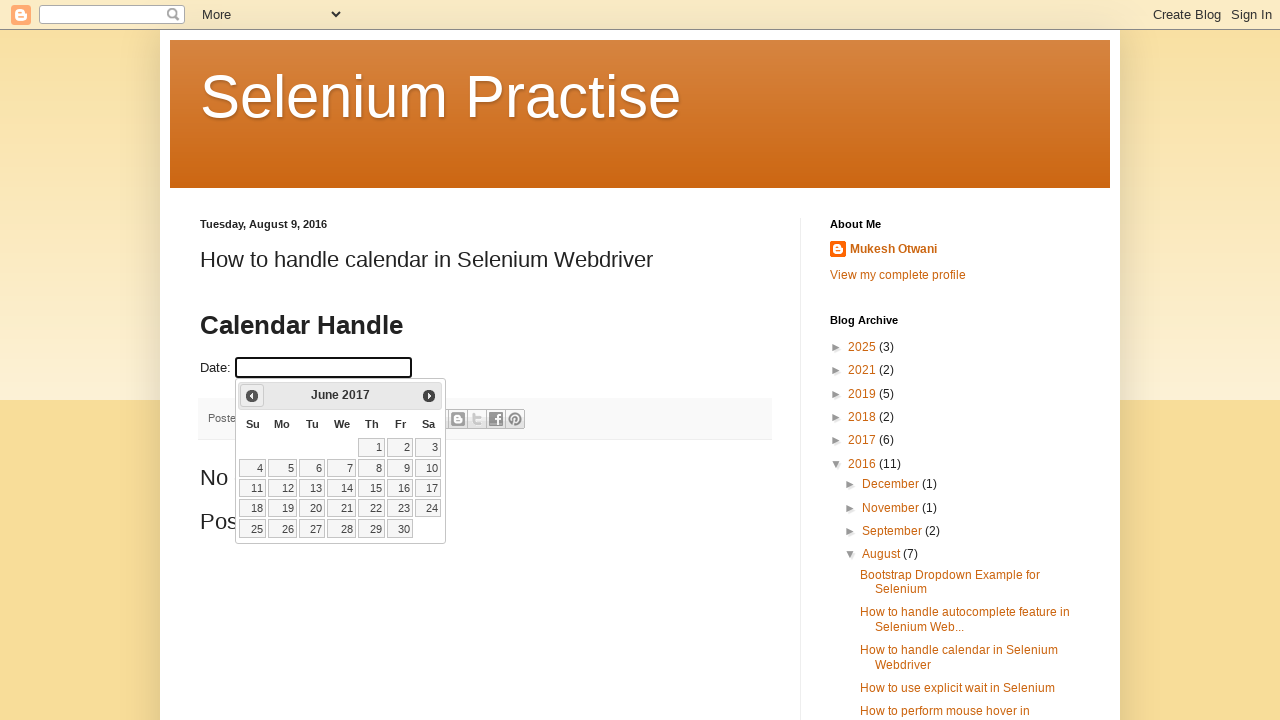

Updated year value: 2017
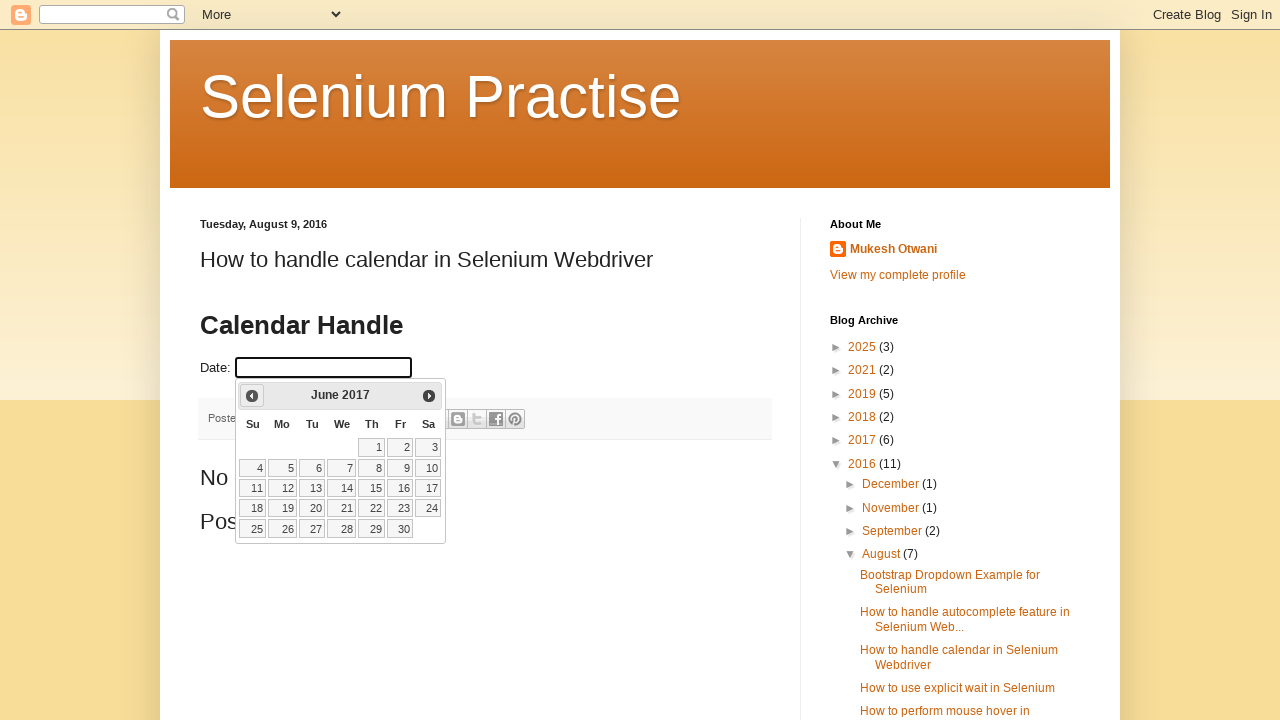

Clicked previous button to navigate to earlier month (current: June 2017) at (252, 396) on a[data-handler='prev']
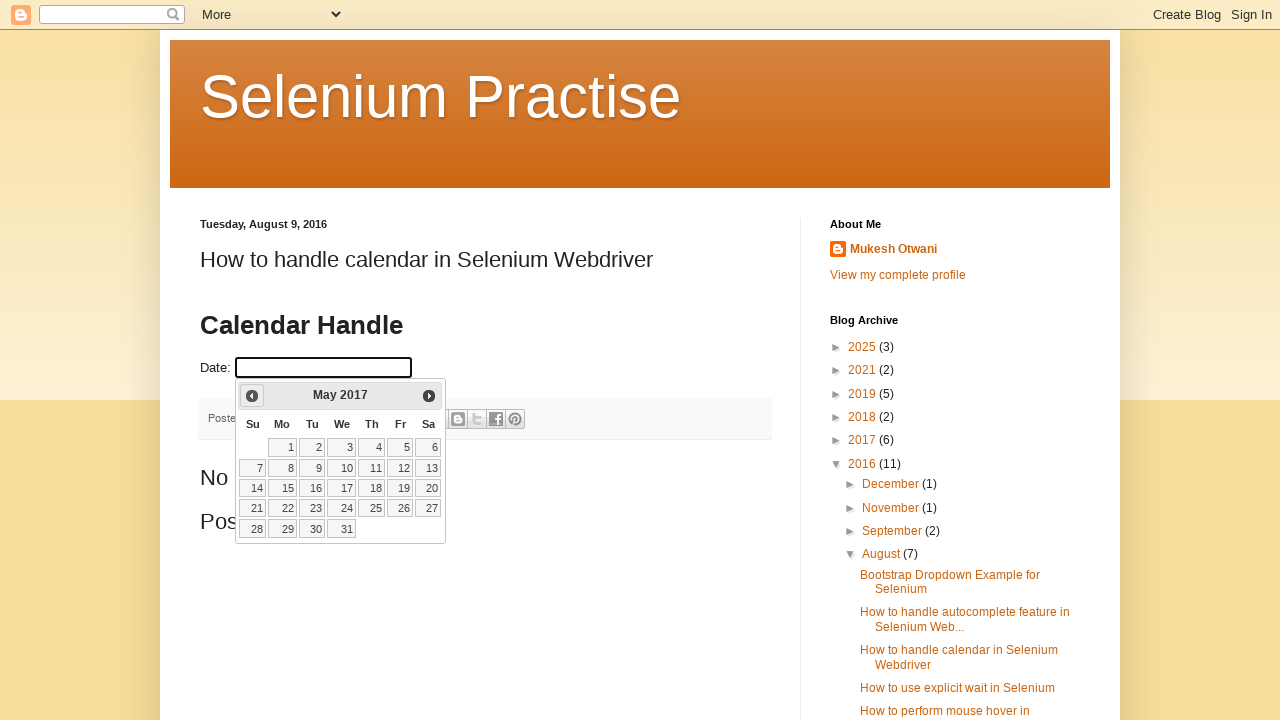

Updated month value: May
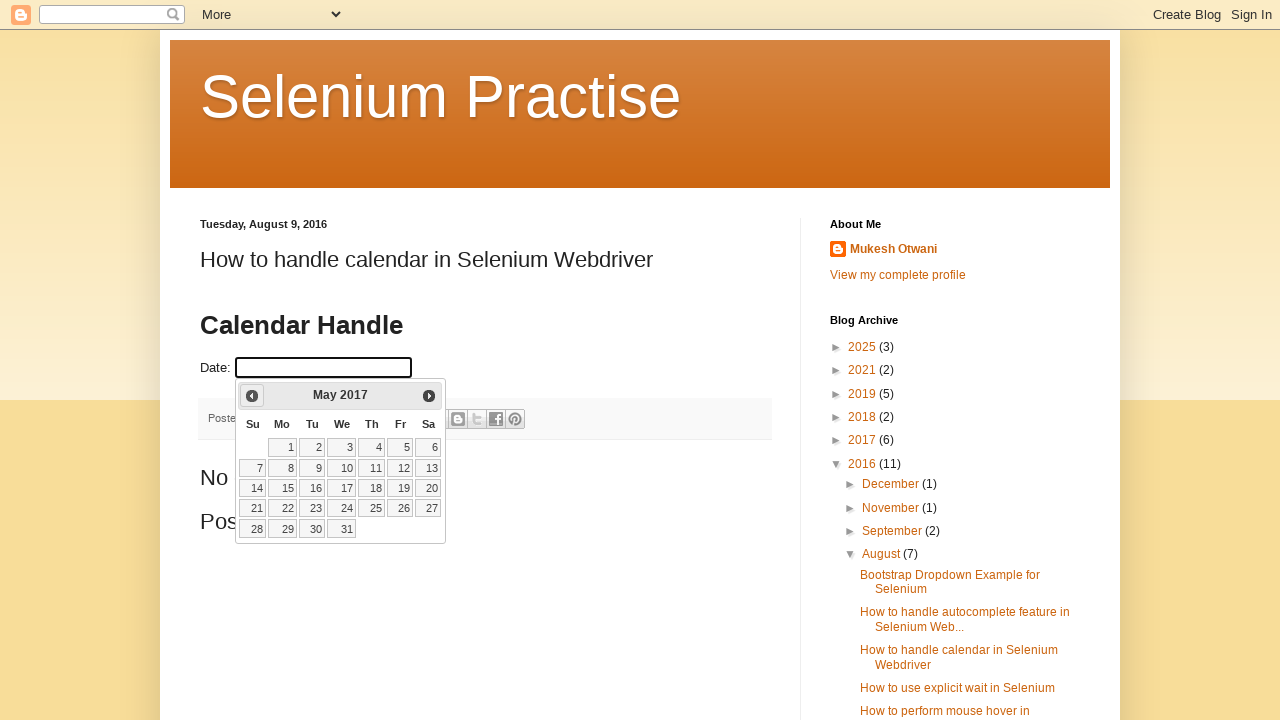

Updated year value: 2017
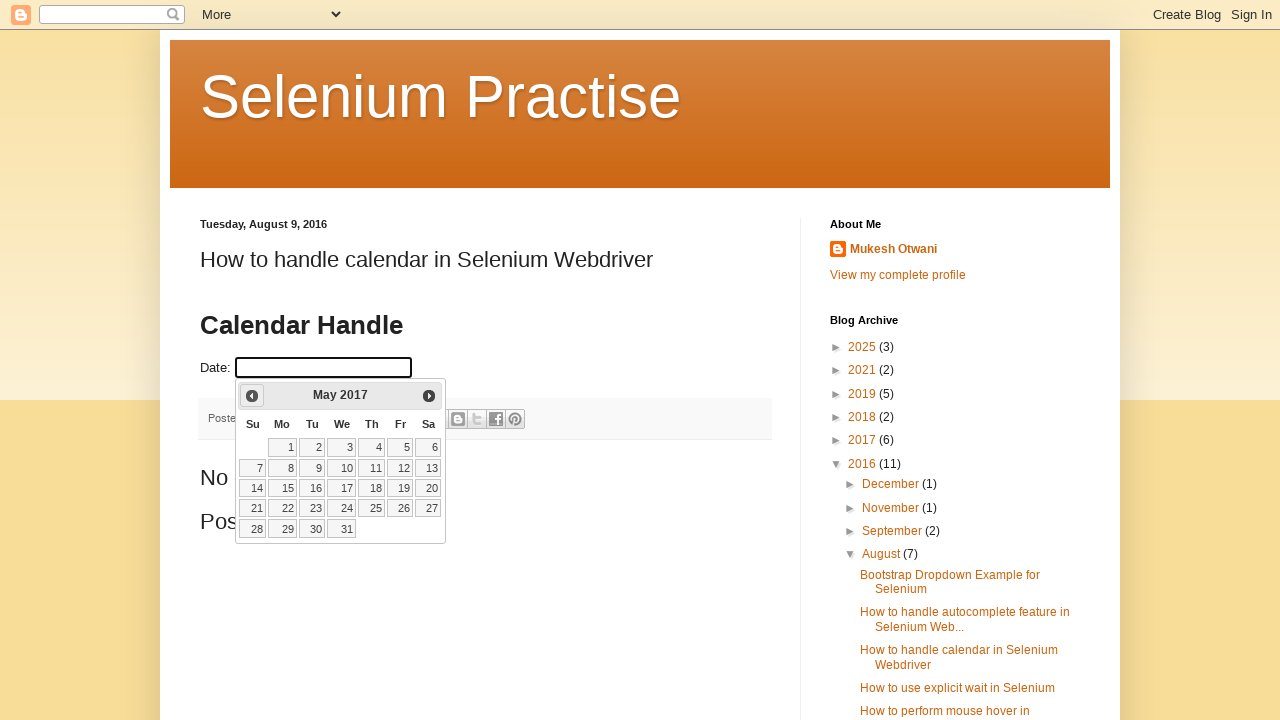

Clicked previous button to navigate to earlier month (current: May 2017) at (252, 396) on a[data-handler='prev']
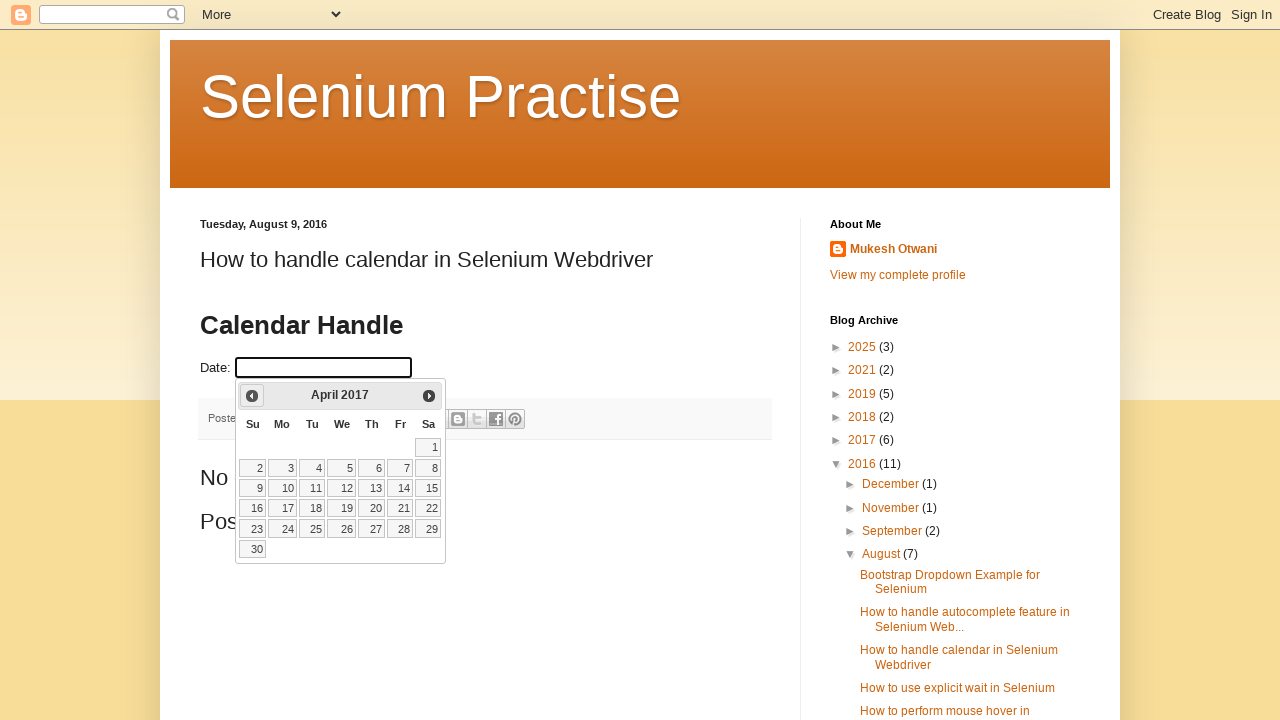

Updated month value: April
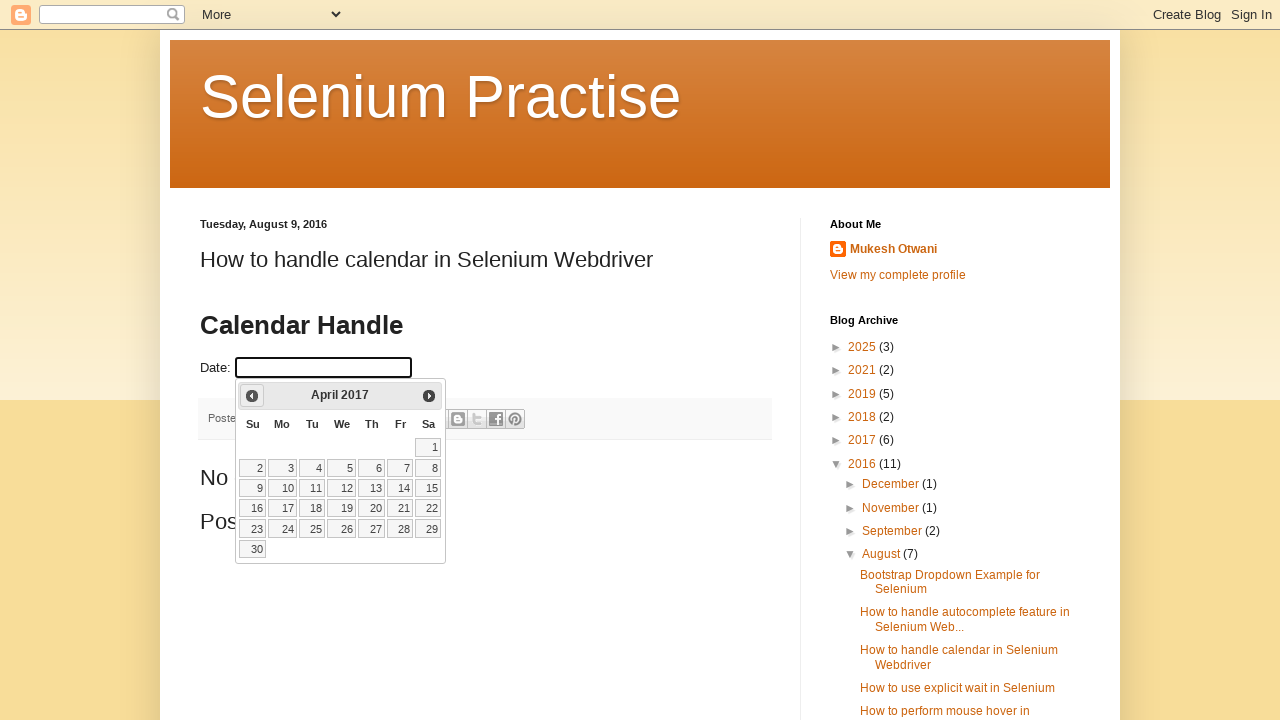

Updated year value: 2017
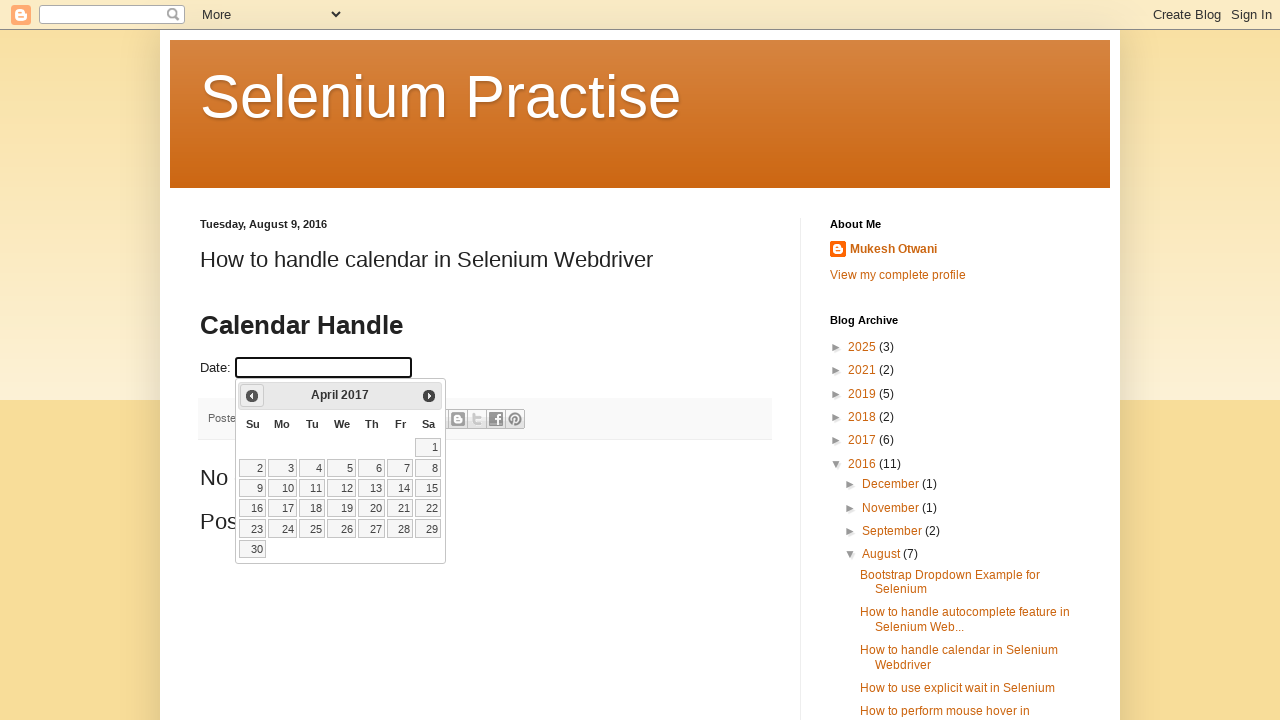

Clicked previous button to navigate to earlier month (current: April 2017) at (252, 396) on a[data-handler='prev']
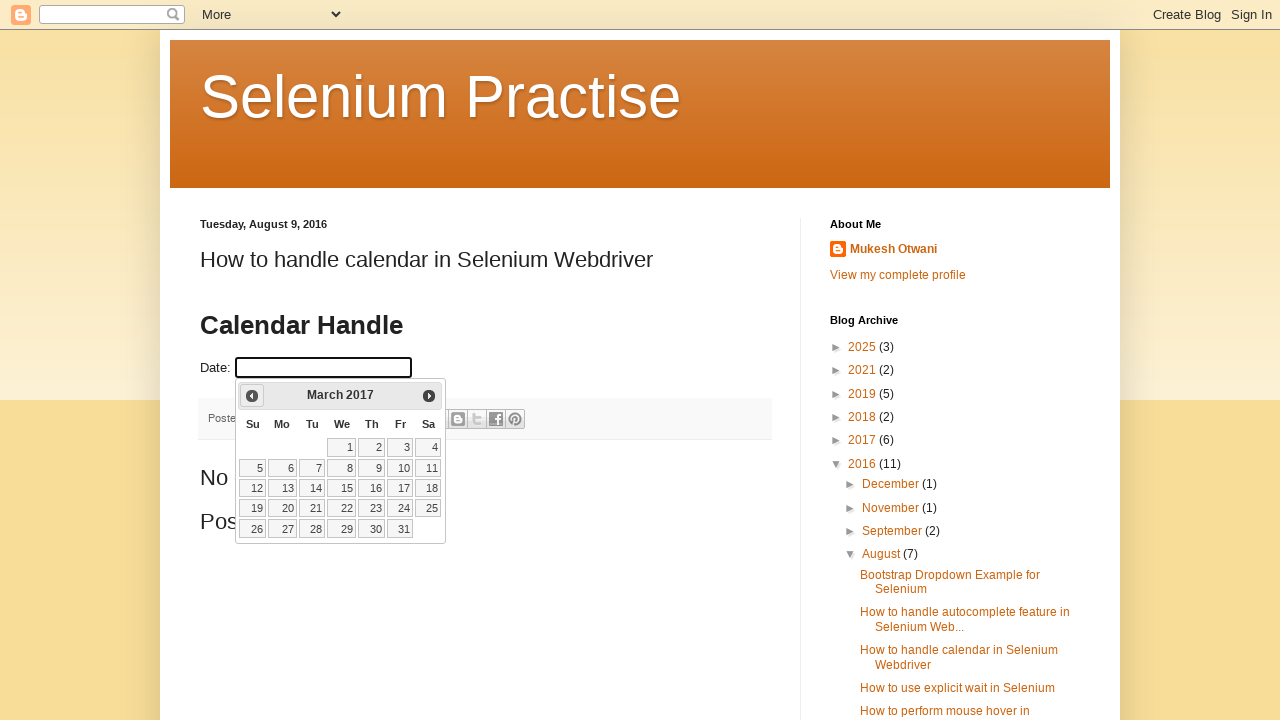

Updated month value: March
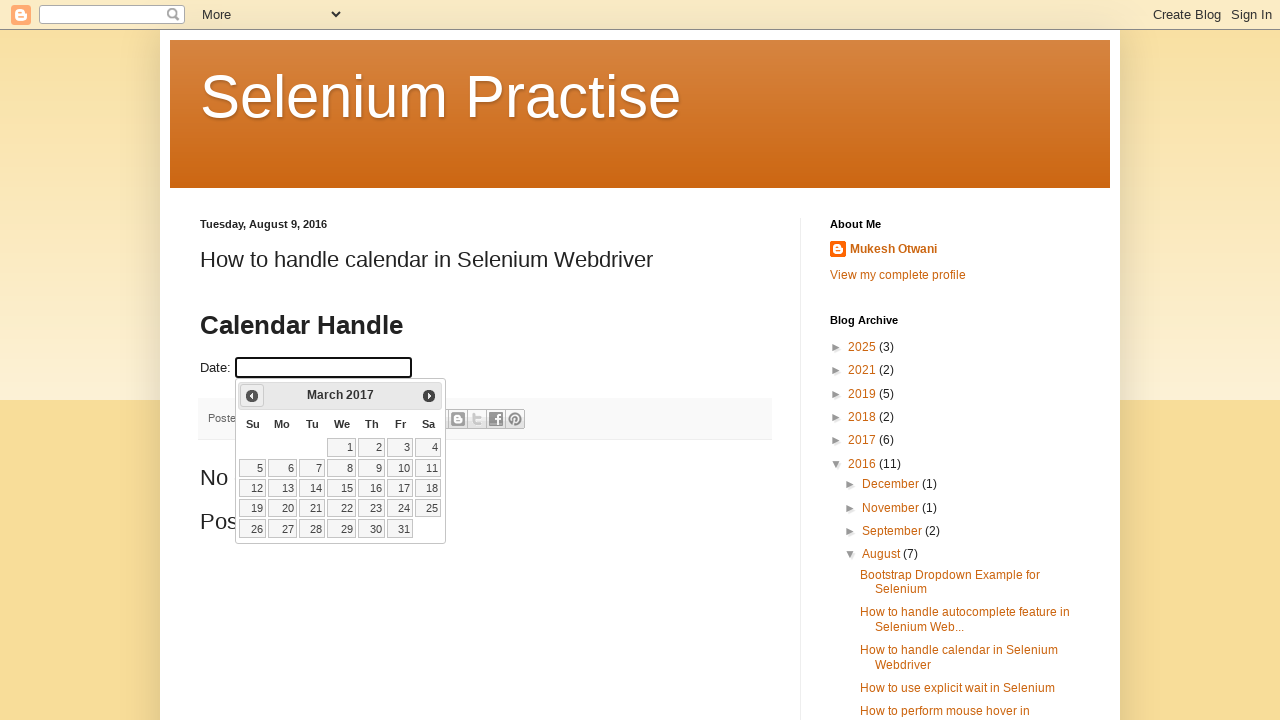

Updated year value: 2017
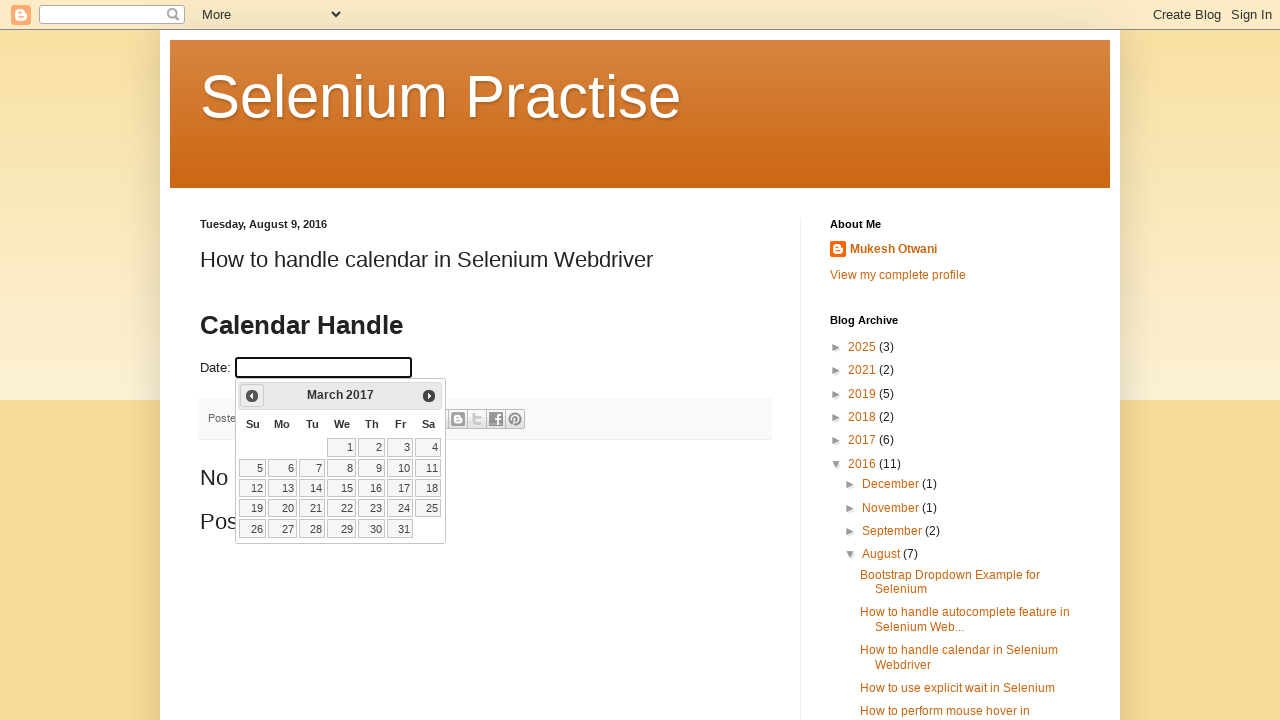

Clicked previous button to navigate to earlier month (current: March 2017) at (252, 396) on a[data-handler='prev']
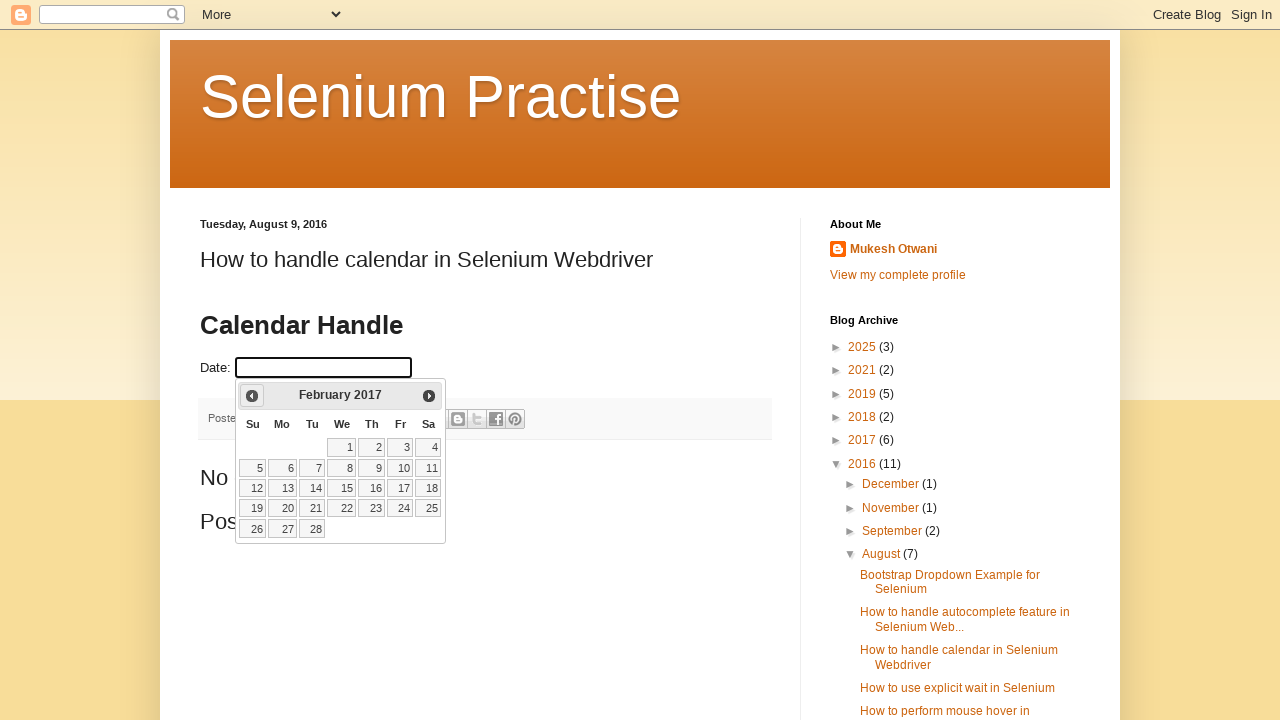

Updated month value: February
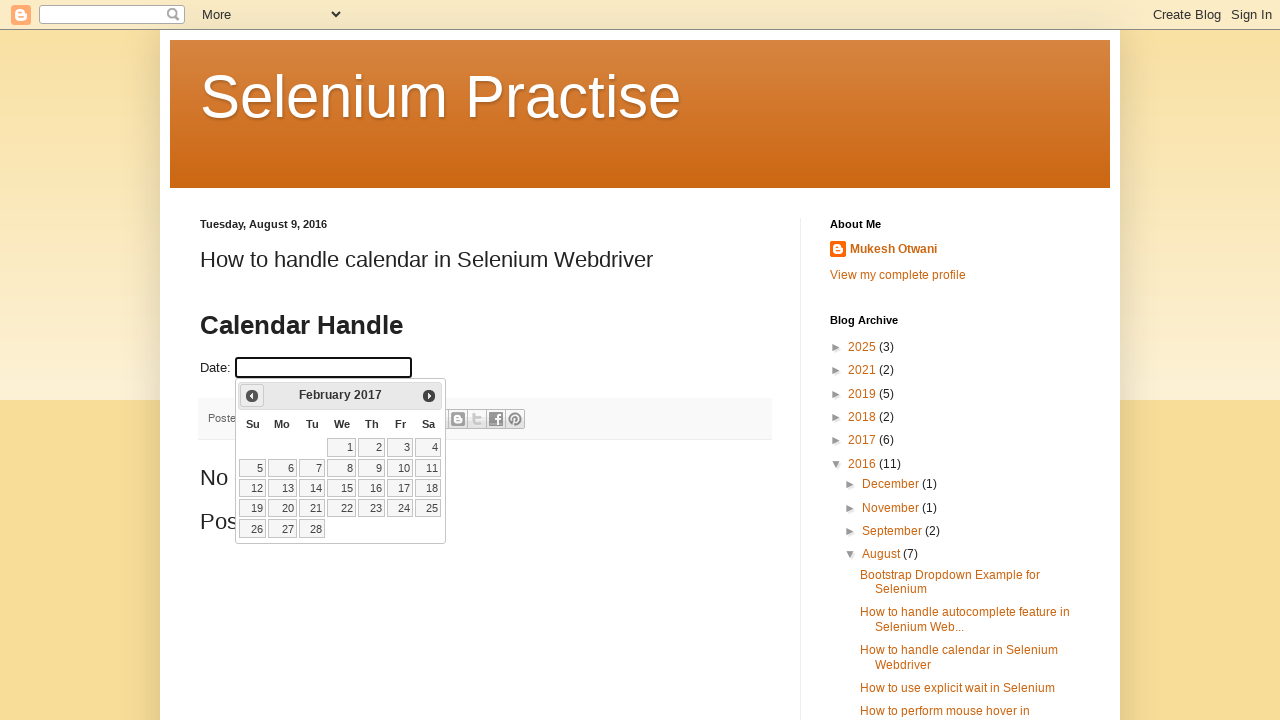

Updated year value: 2017
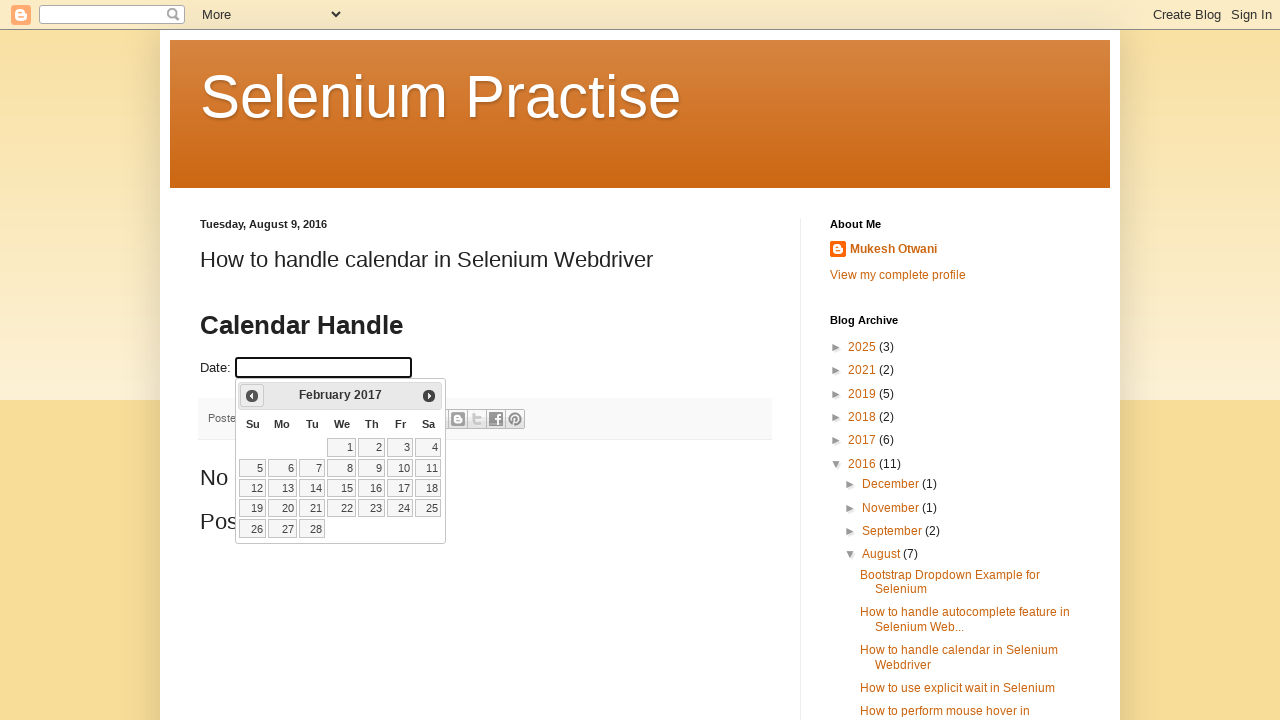

Clicked previous button to navigate to earlier month (current: February 2017) at (252, 396) on a[data-handler='prev']
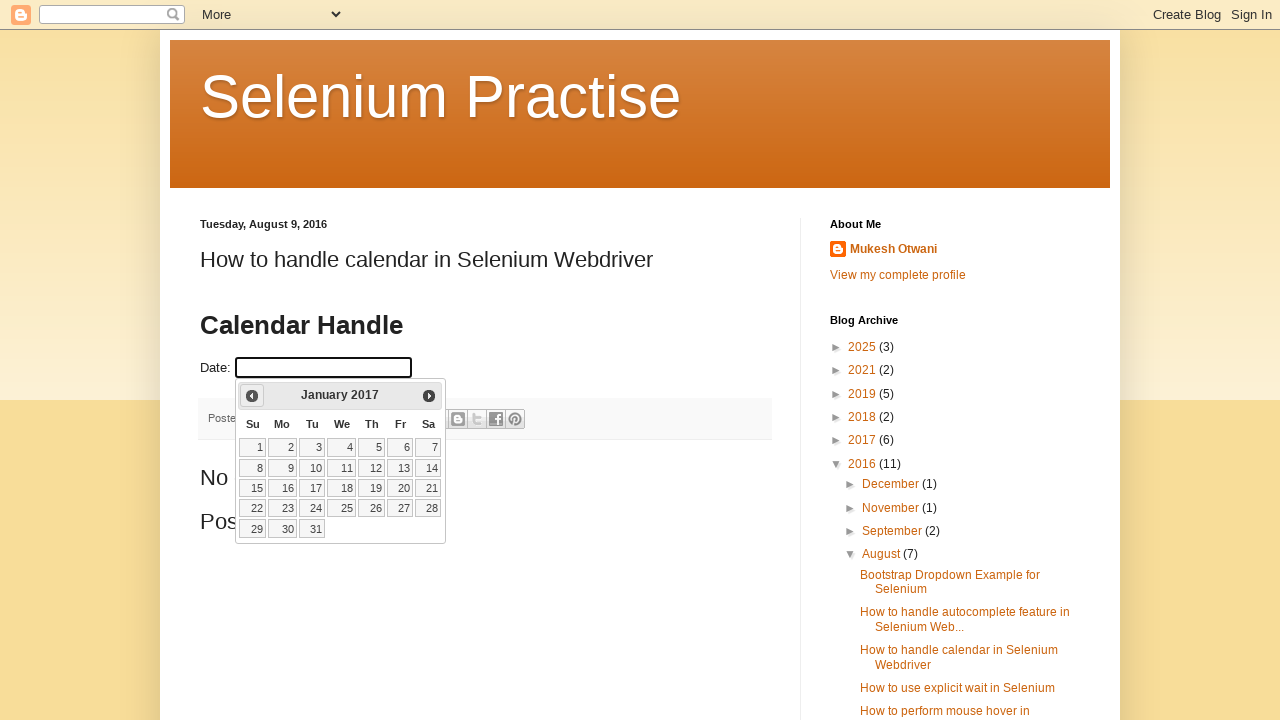

Updated month value: January
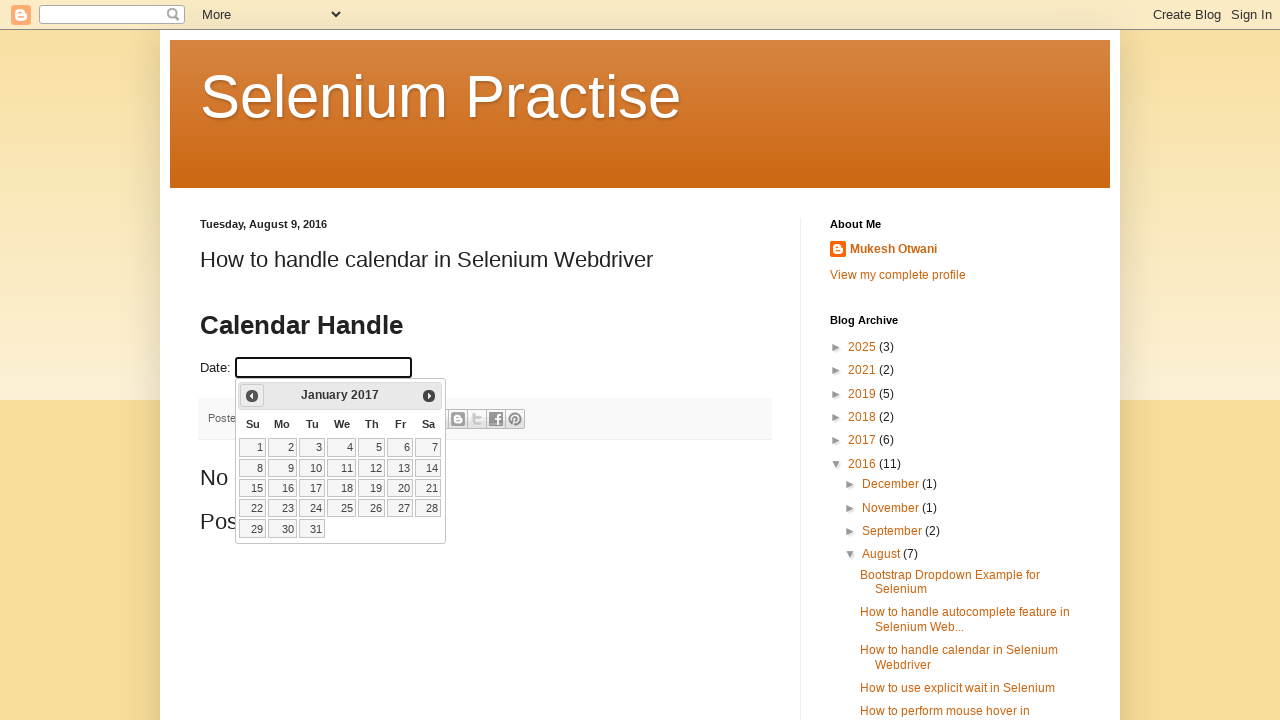

Updated year value: 2017
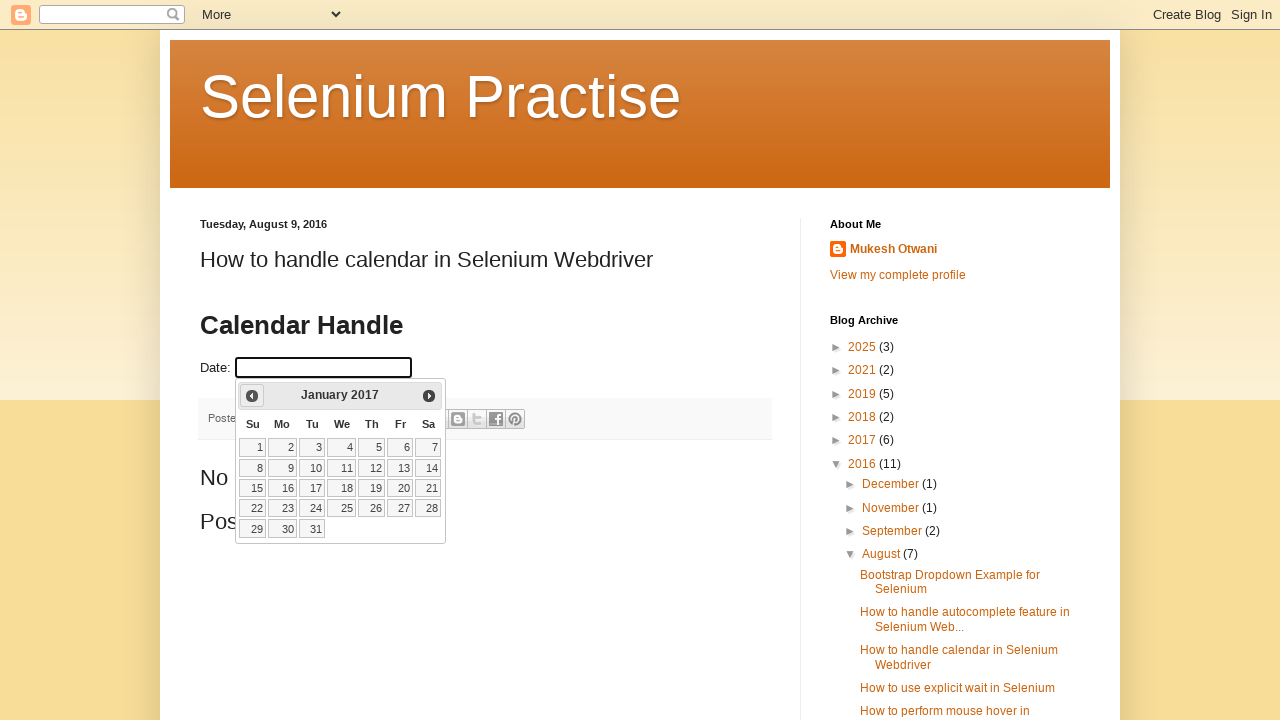

Clicked previous button to navigate to earlier month (current: January 2017) at (252, 396) on a[data-handler='prev']
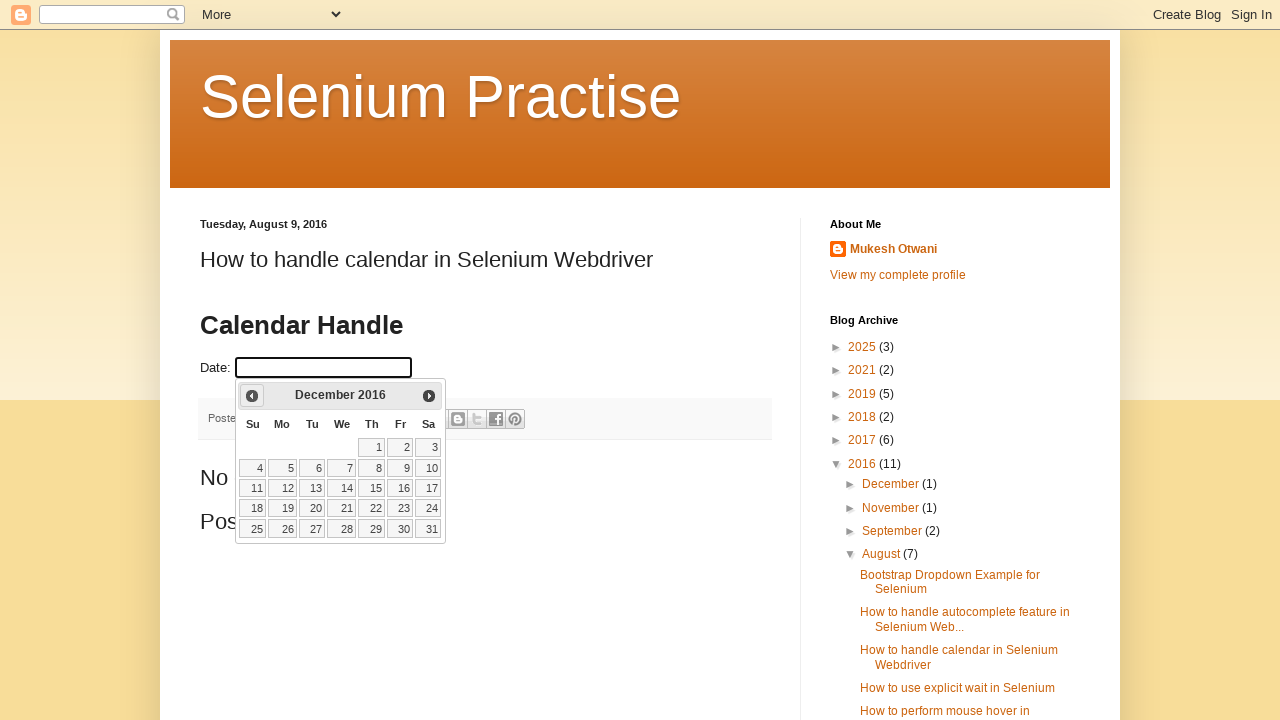

Updated month value: December
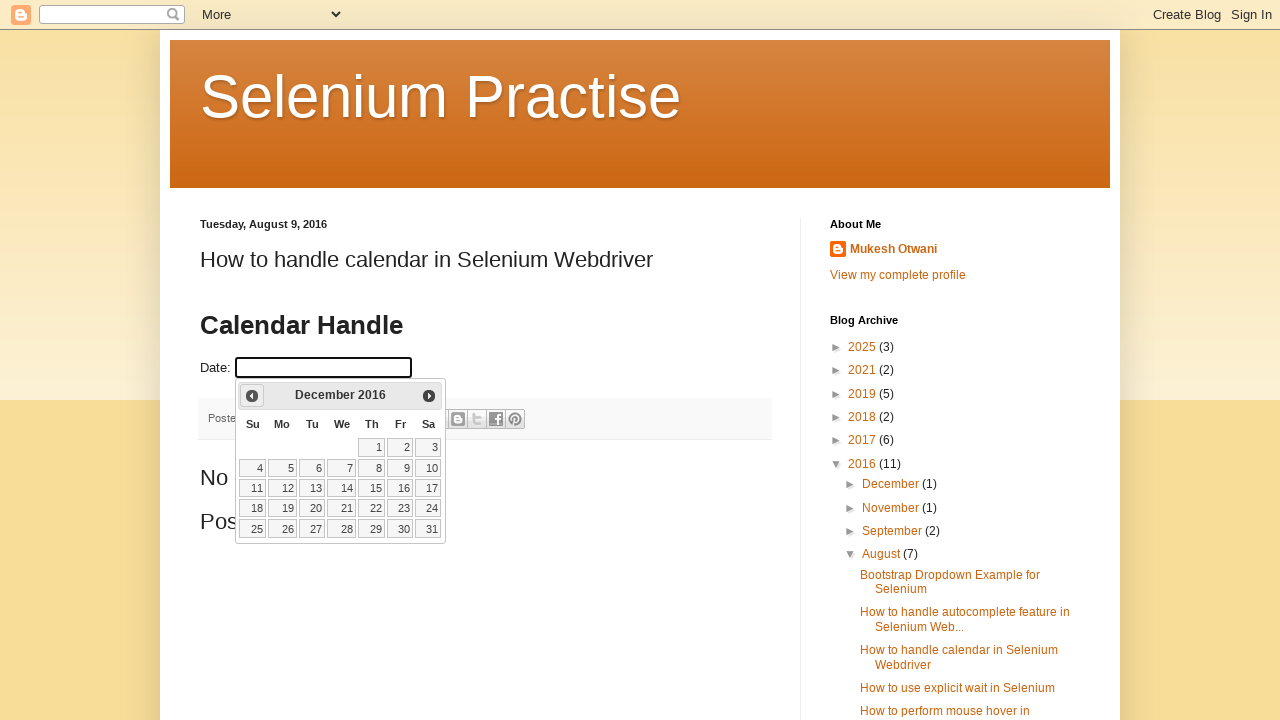

Updated year value: 2016
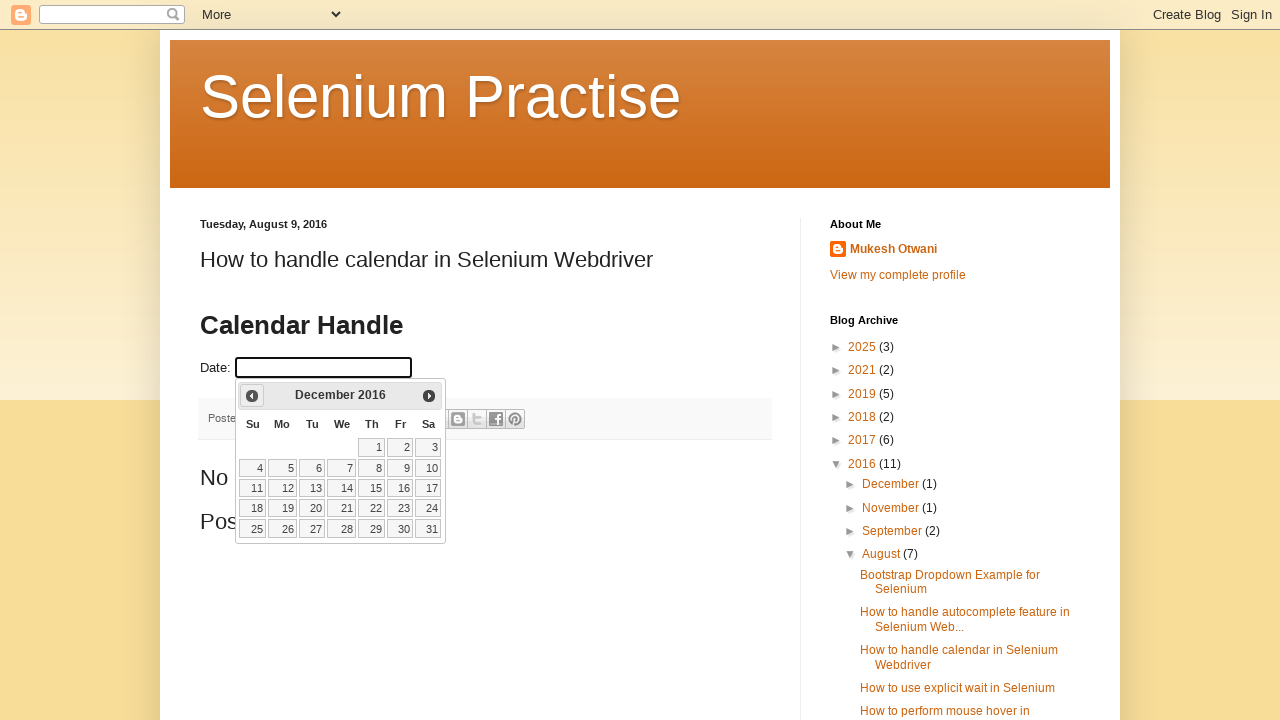

Clicked previous button to navigate to earlier month (current: December 2016) at (252, 396) on a[data-handler='prev']
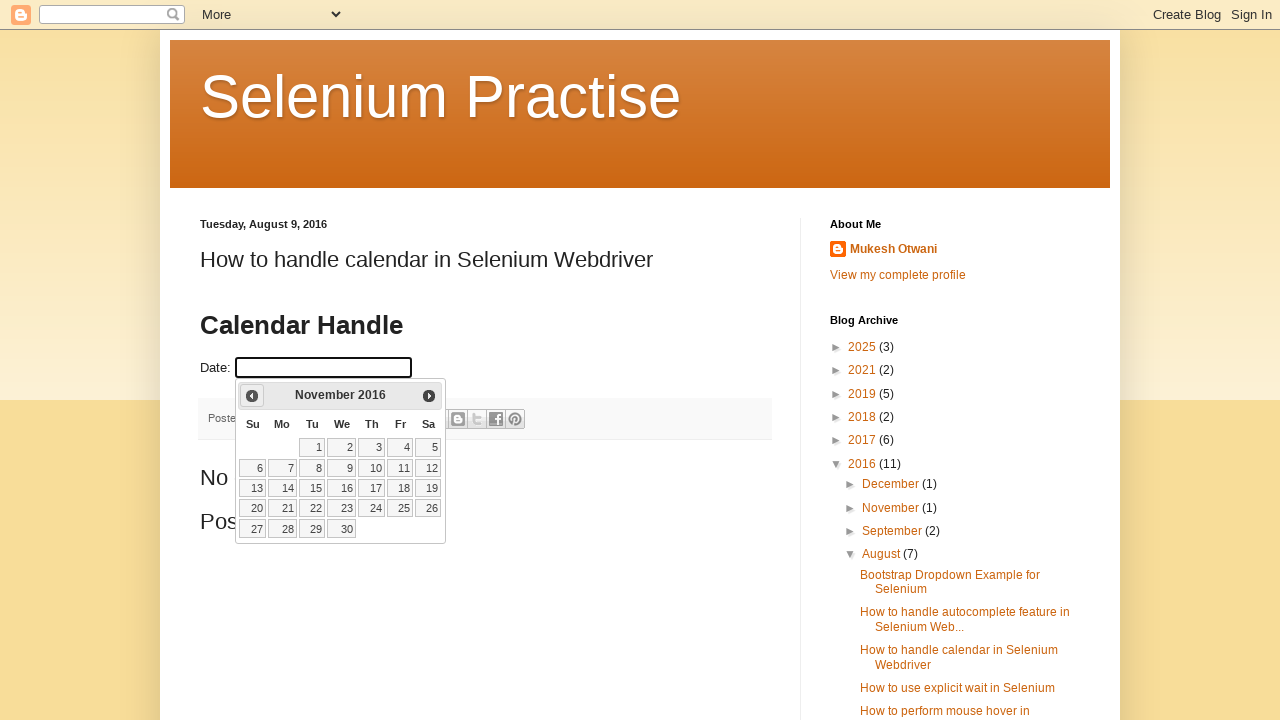

Updated month value: November
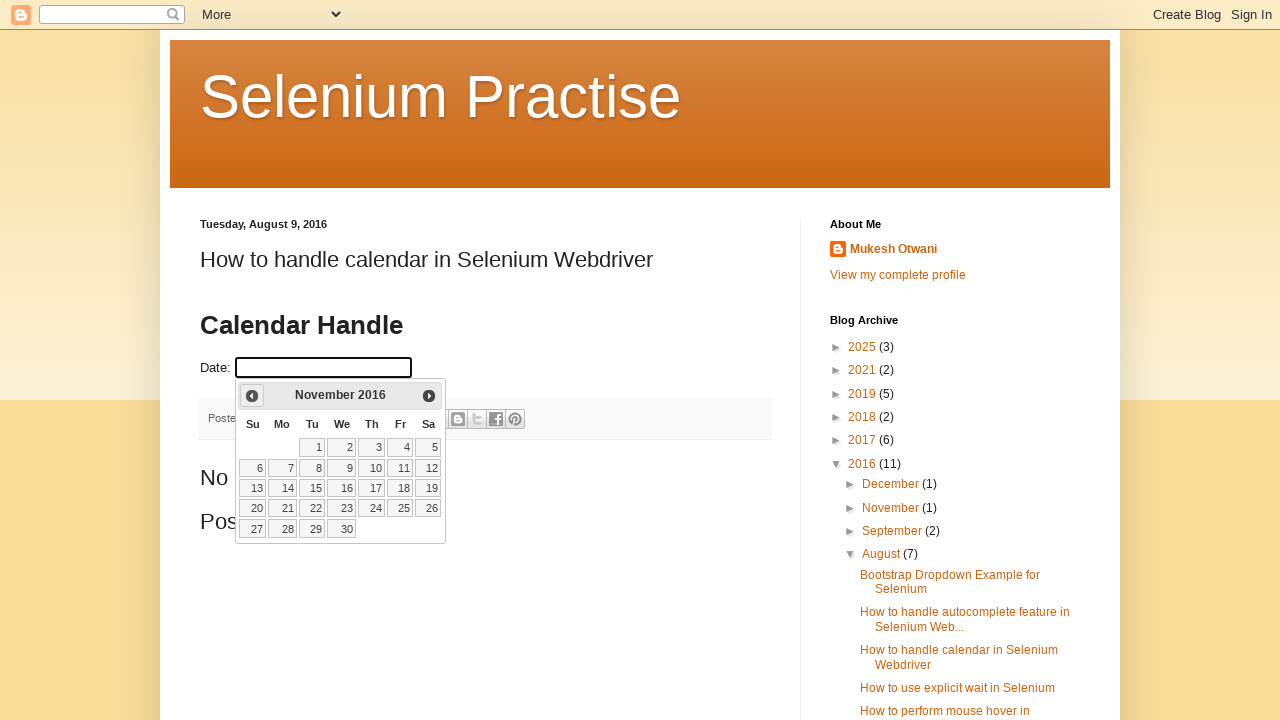

Updated year value: 2016
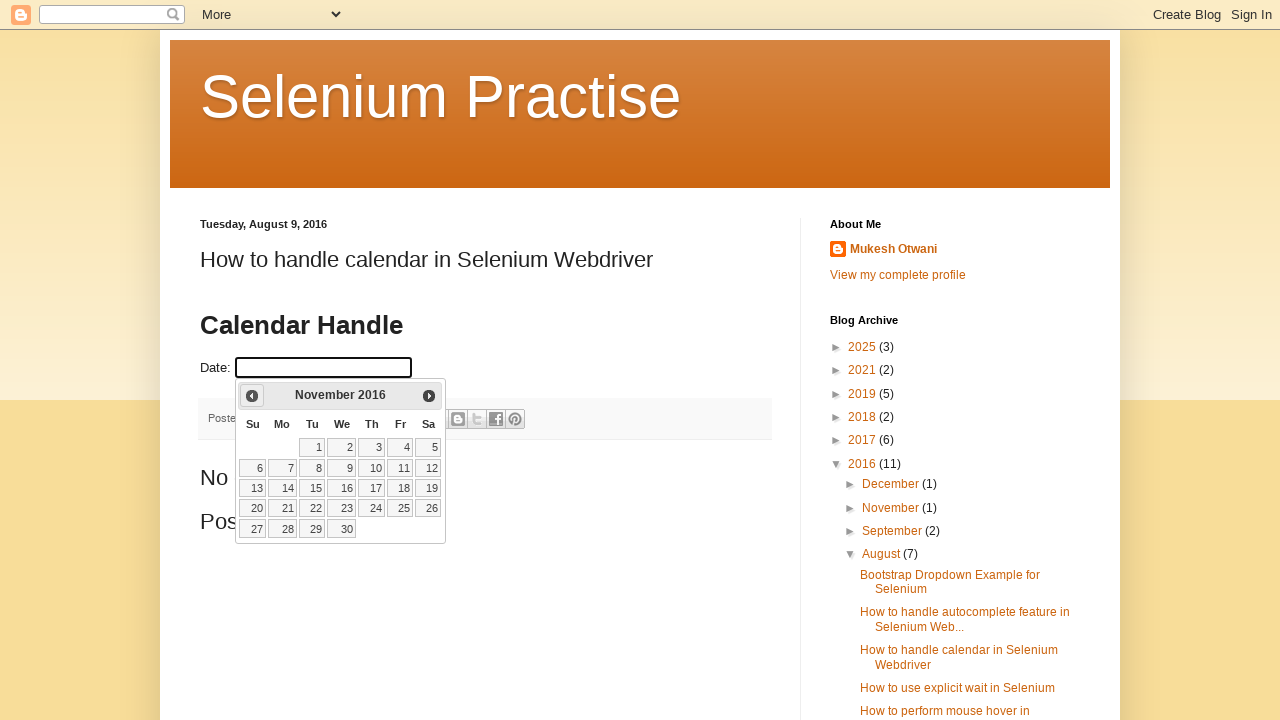

Clicked previous button to navigate to earlier month (current: November 2016) at (252, 396) on a[data-handler='prev']
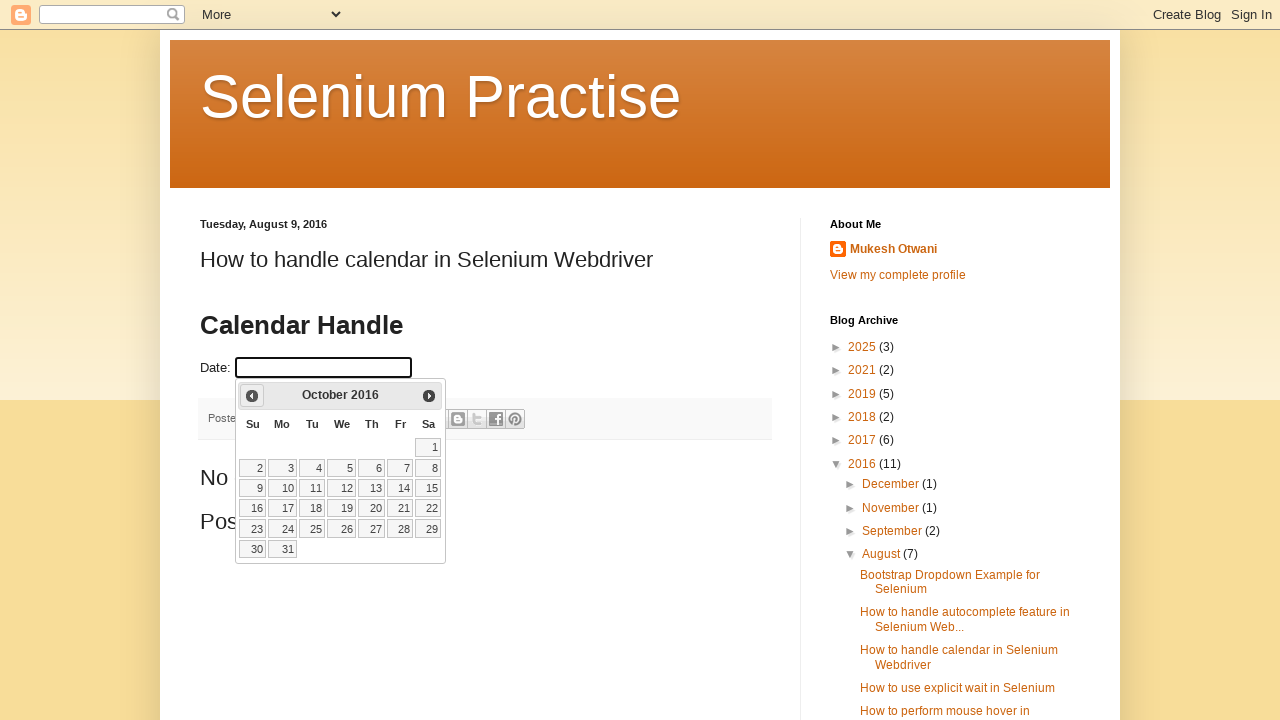

Updated month value: October
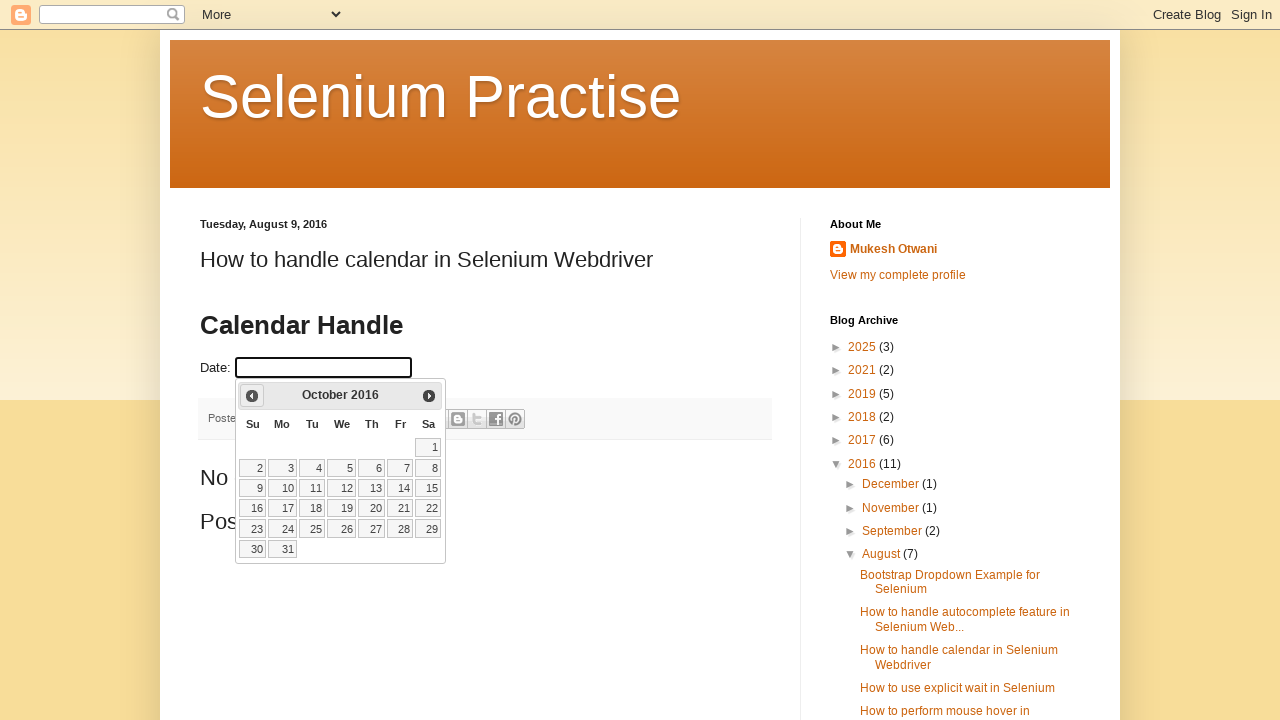

Updated year value: 2016
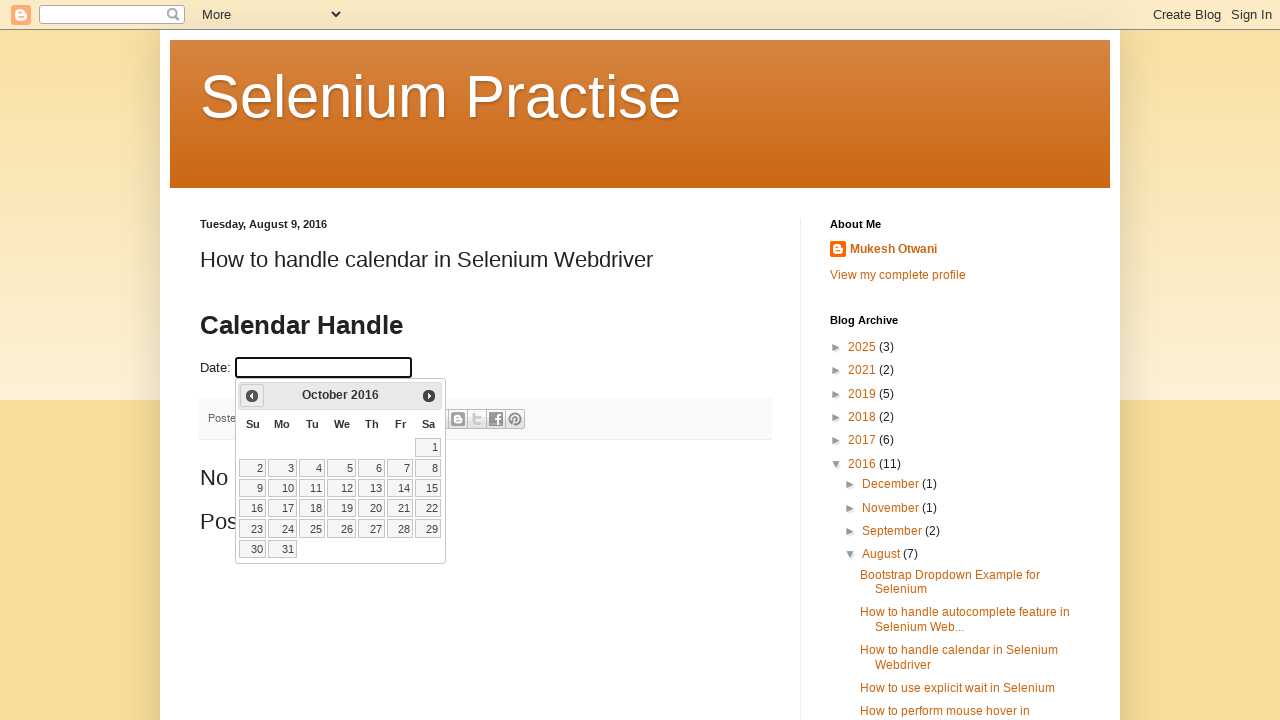

Clicked previous button to navigate to earlier month (current: October 2016) at (252, 396) on a[data-handler='prev']
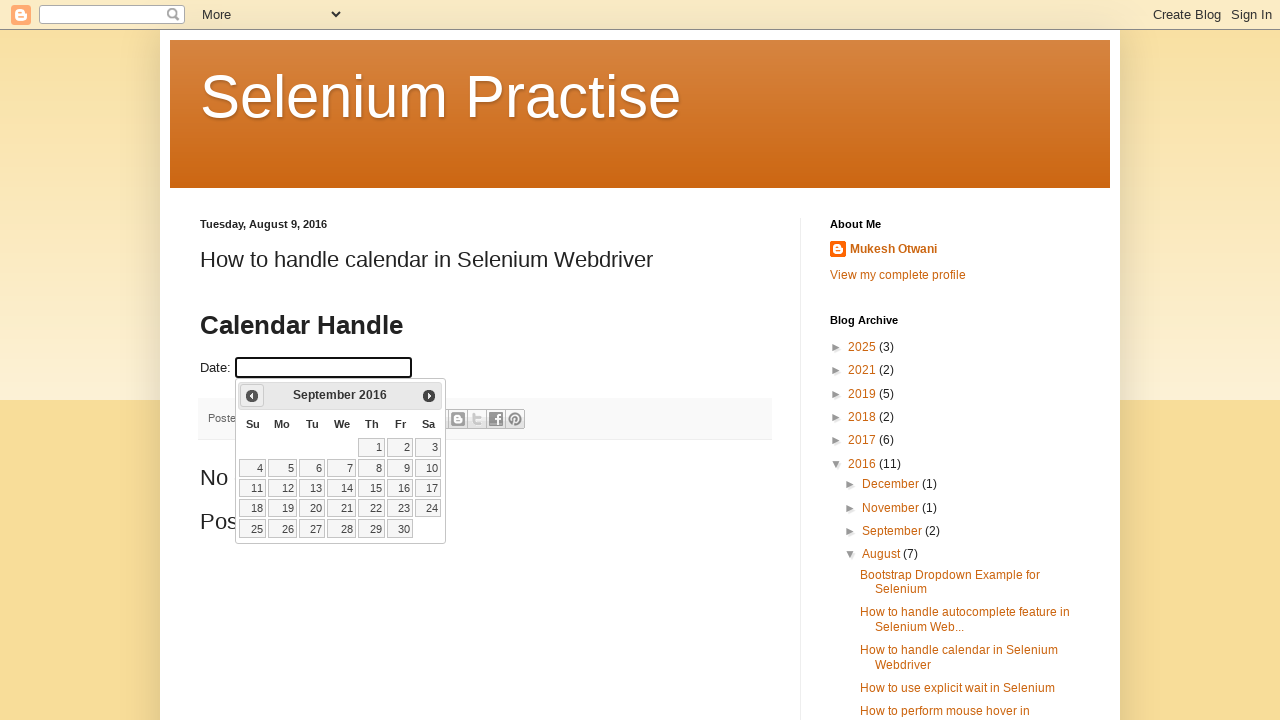

Updated month value: September
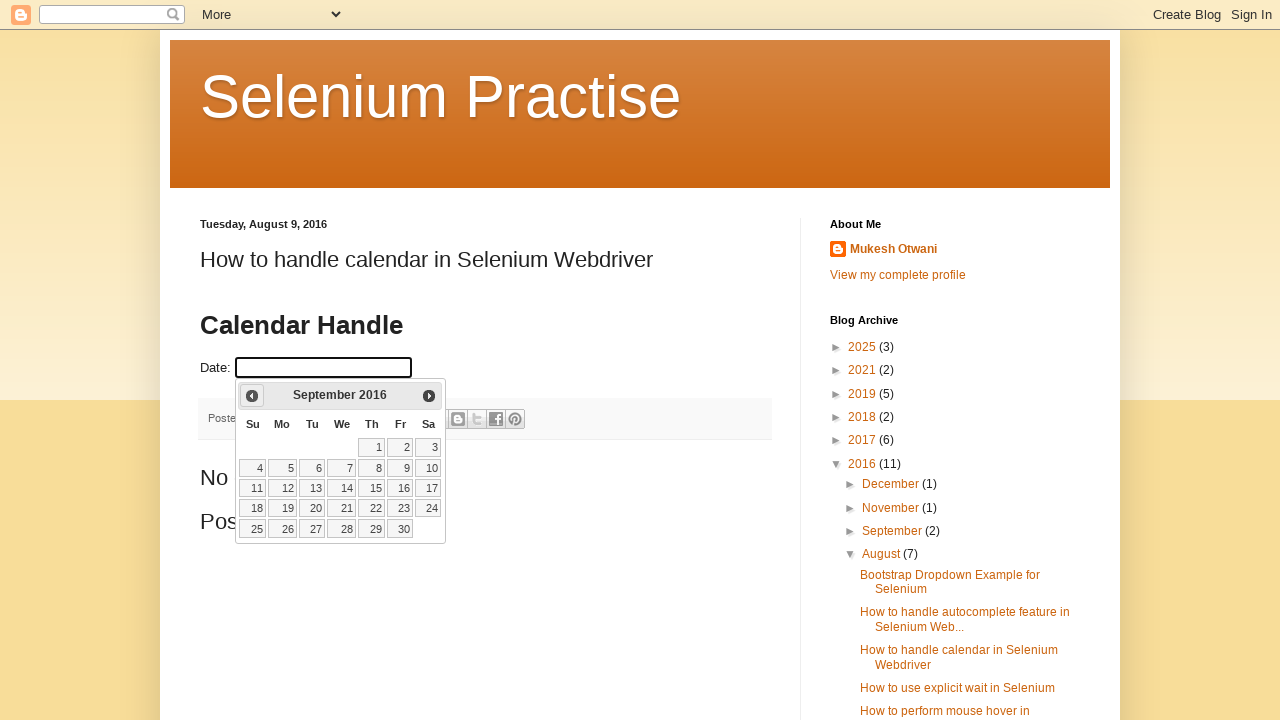

Updated year value: 2016
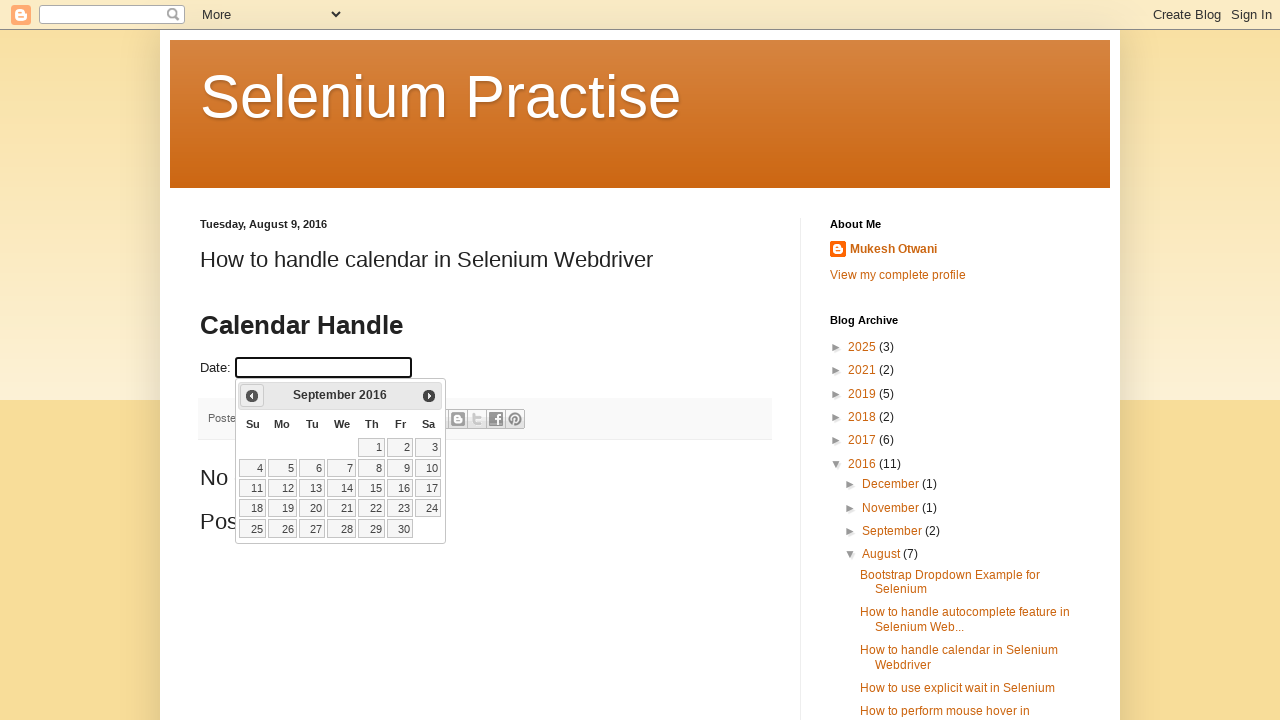

Clicked previous button to navigate to earlier month (current: September 2016) at (252, 396) on a[data-handler='prev']
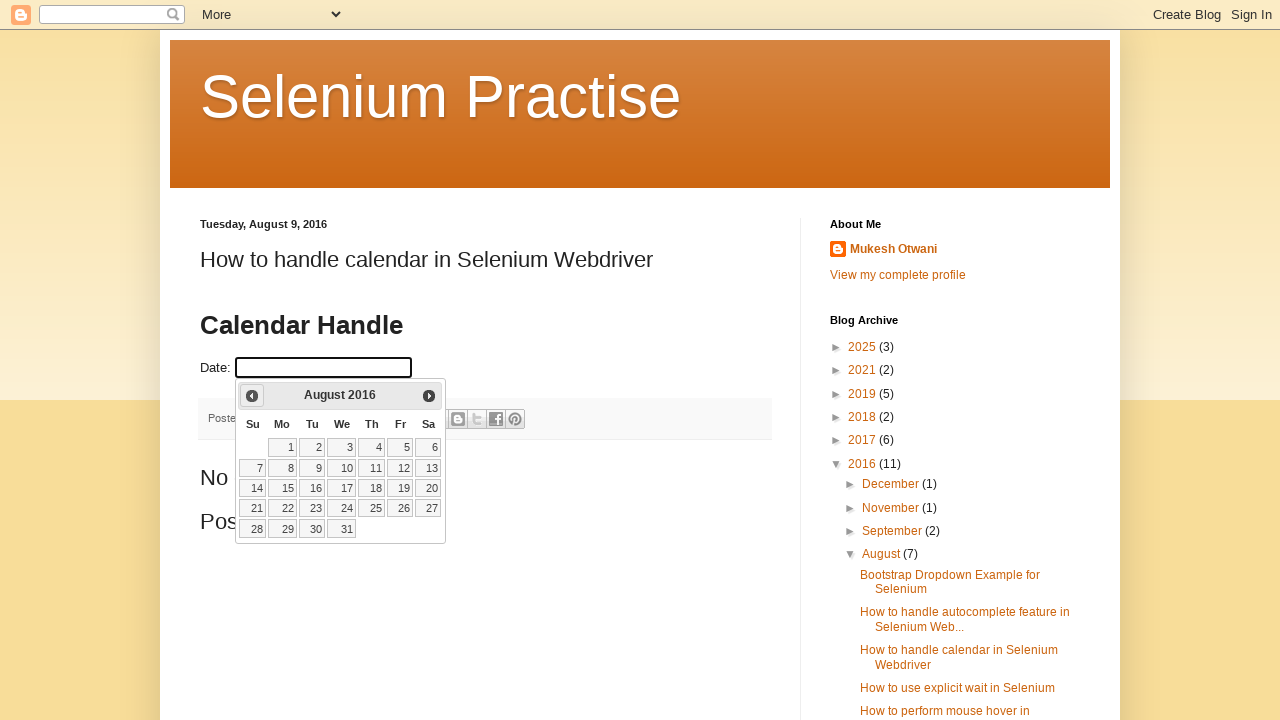

Updated month value: August
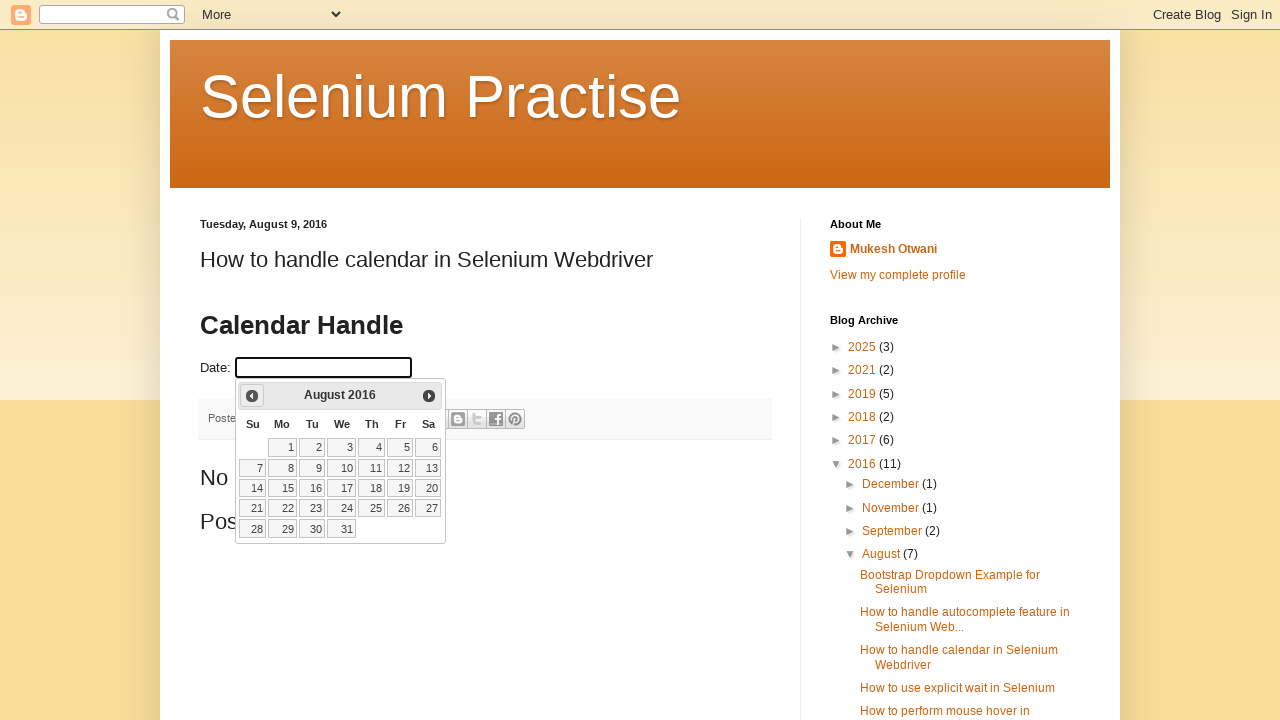

Updated year value: 2016
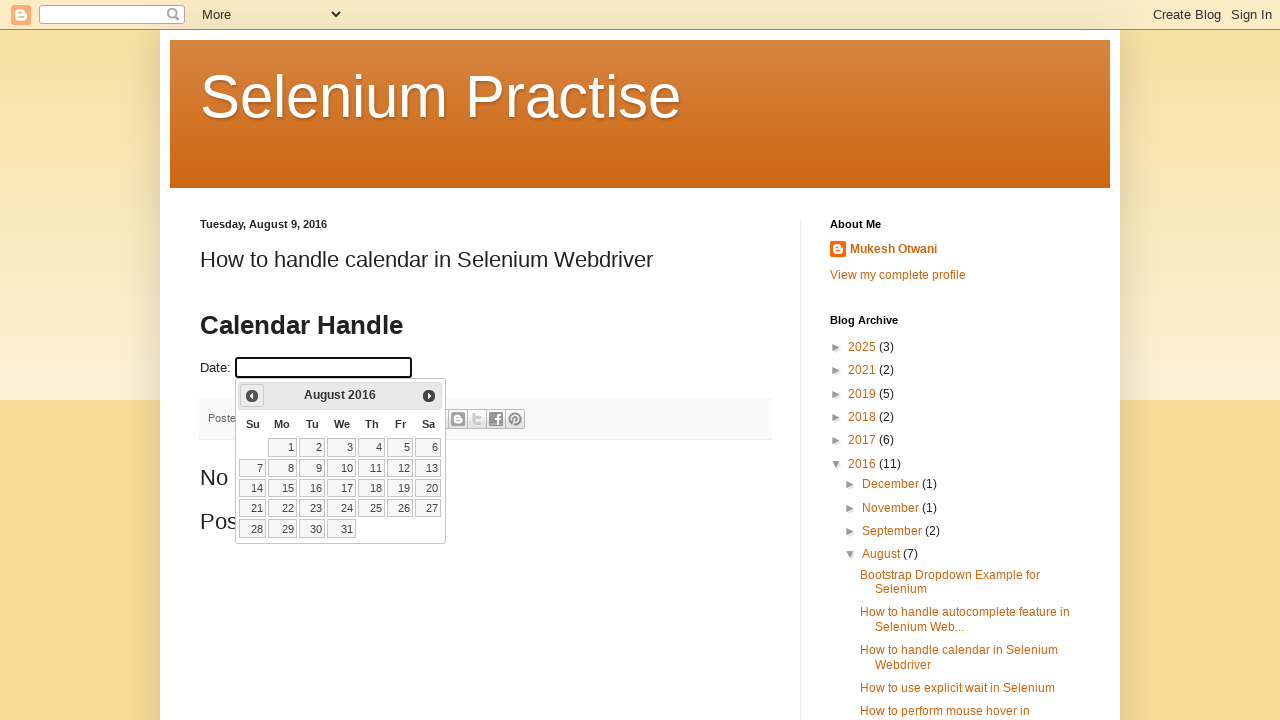

Clicked previous button to navigate to earlier month (current: August 2016) at (252, 396) on a[data-handler='prev']
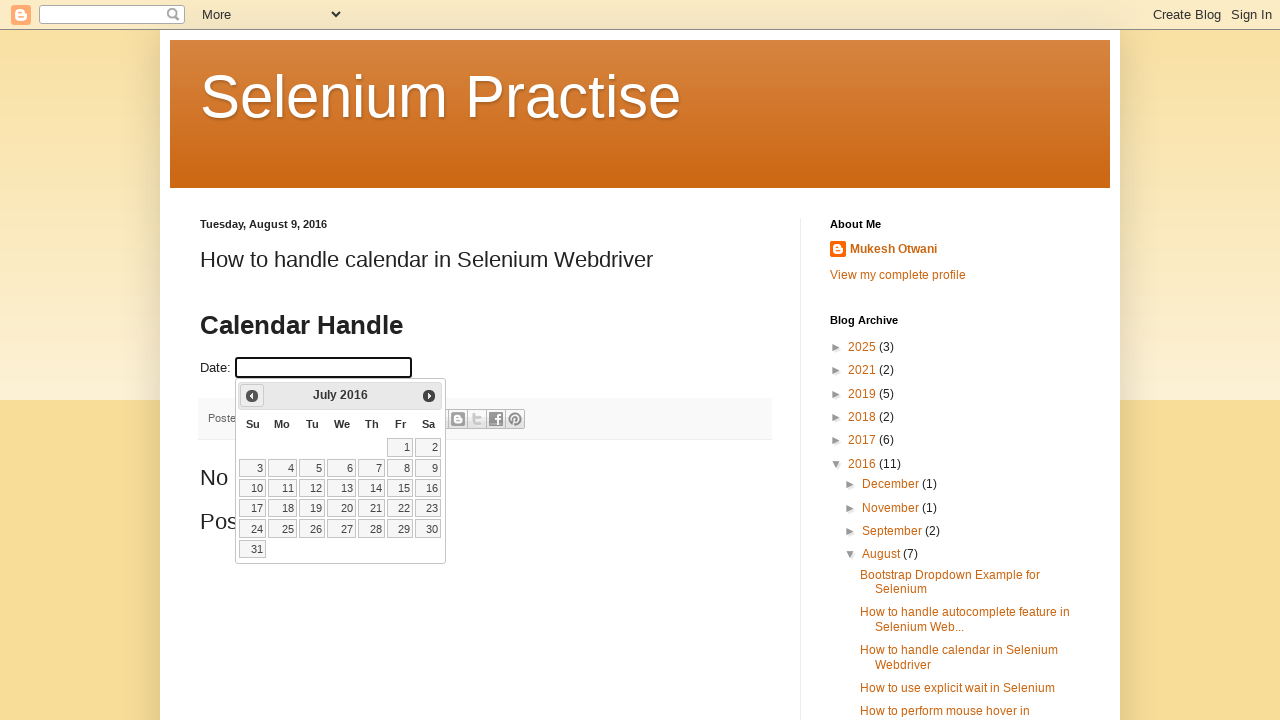

Updated month value: July
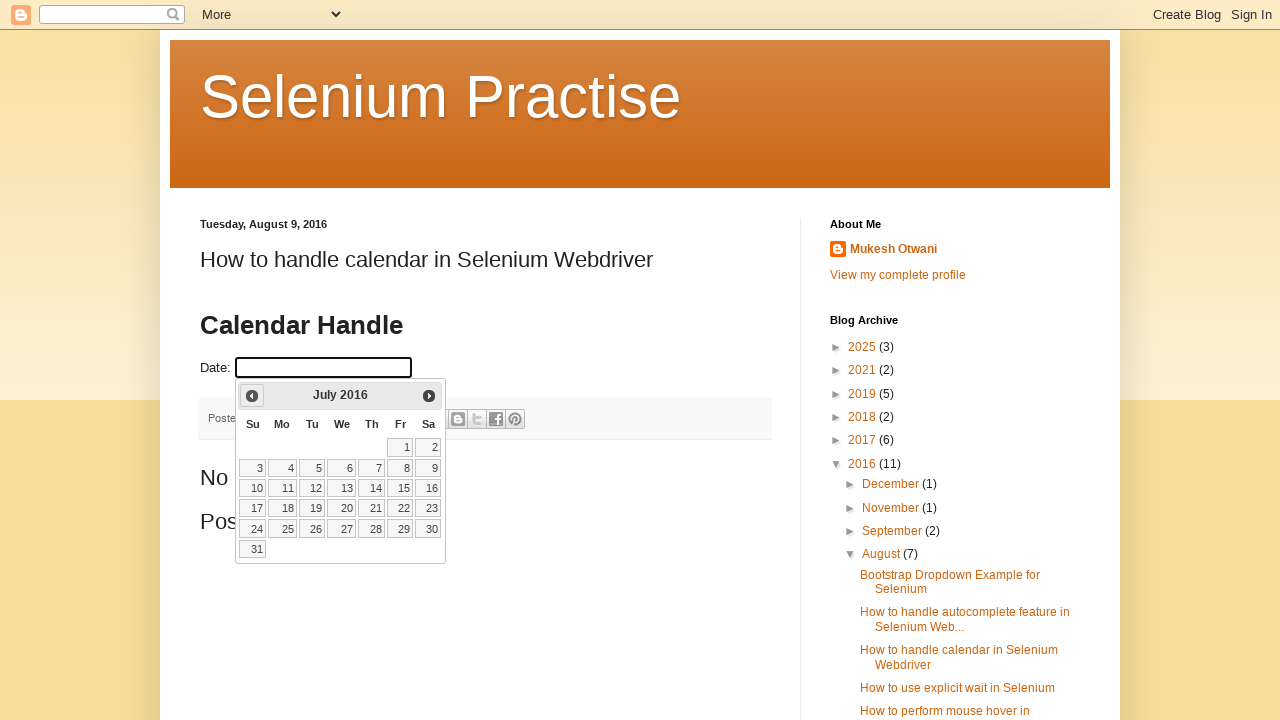

Updated year value: 2016
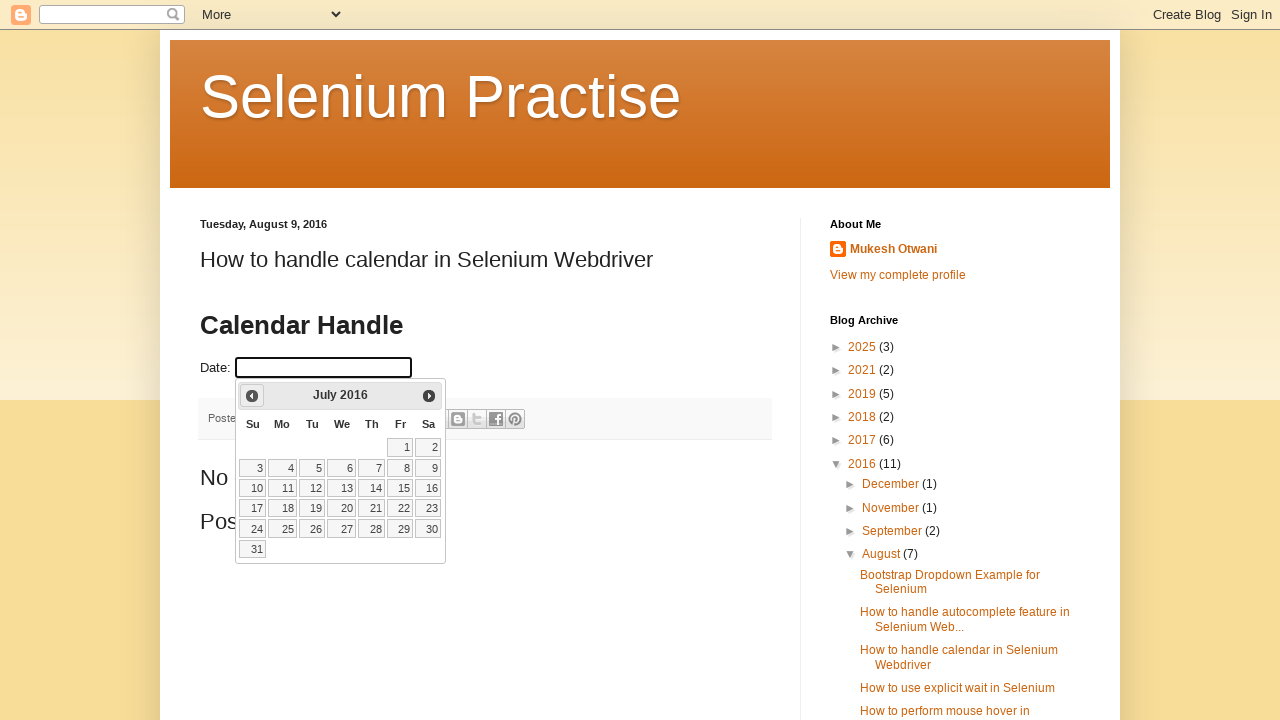

Clicked previous button to navigate to earlier month (current: July 2016) at (252, 396) on a[data-handler='prev']
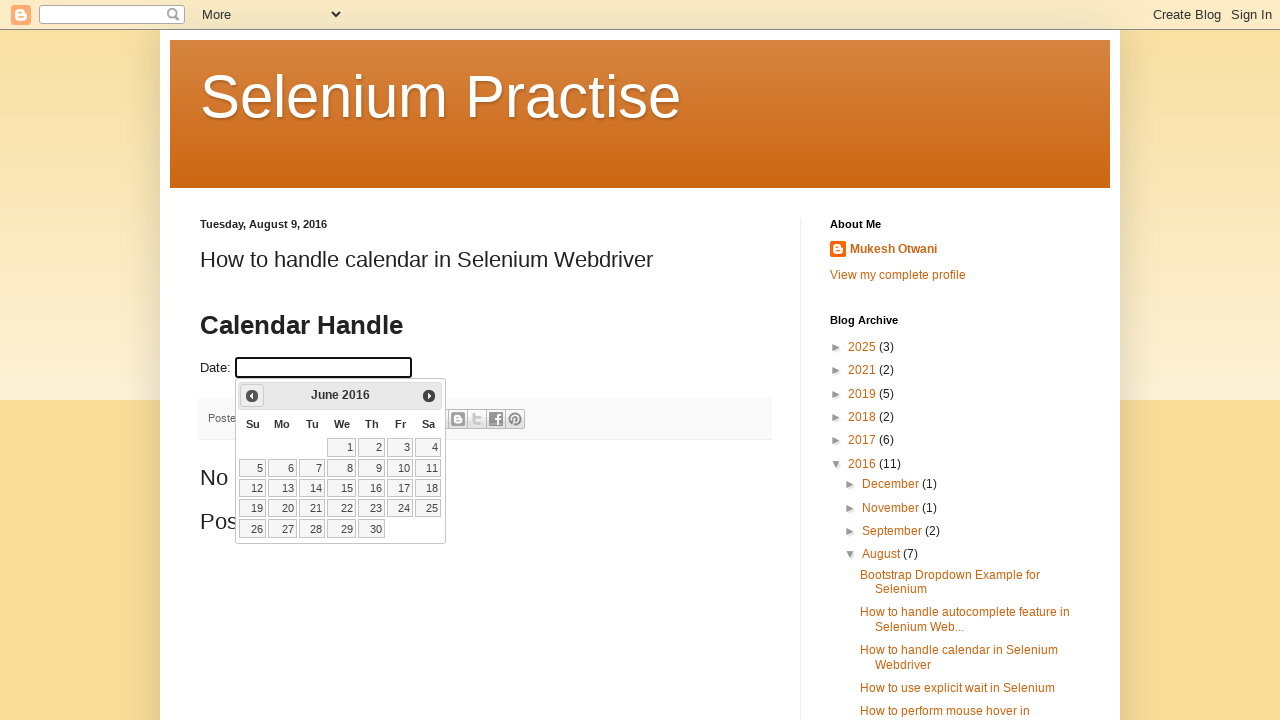

Updated month value: June
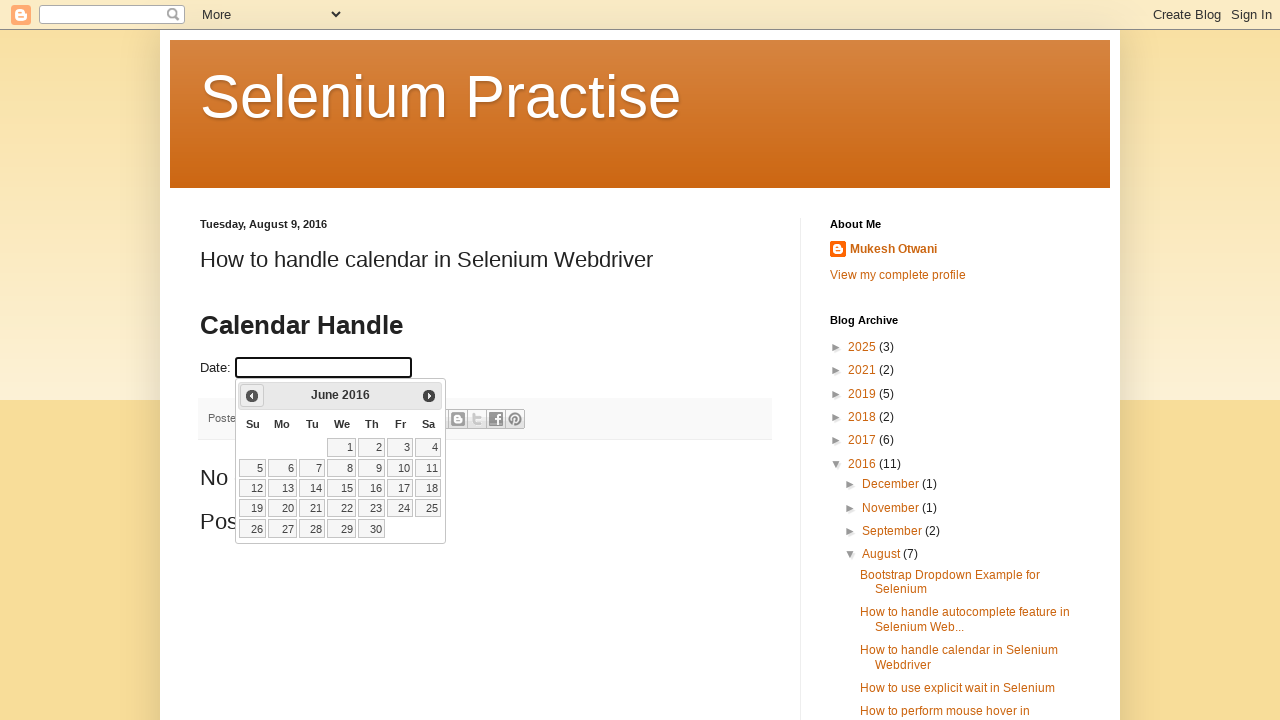

Updated year value: 2016
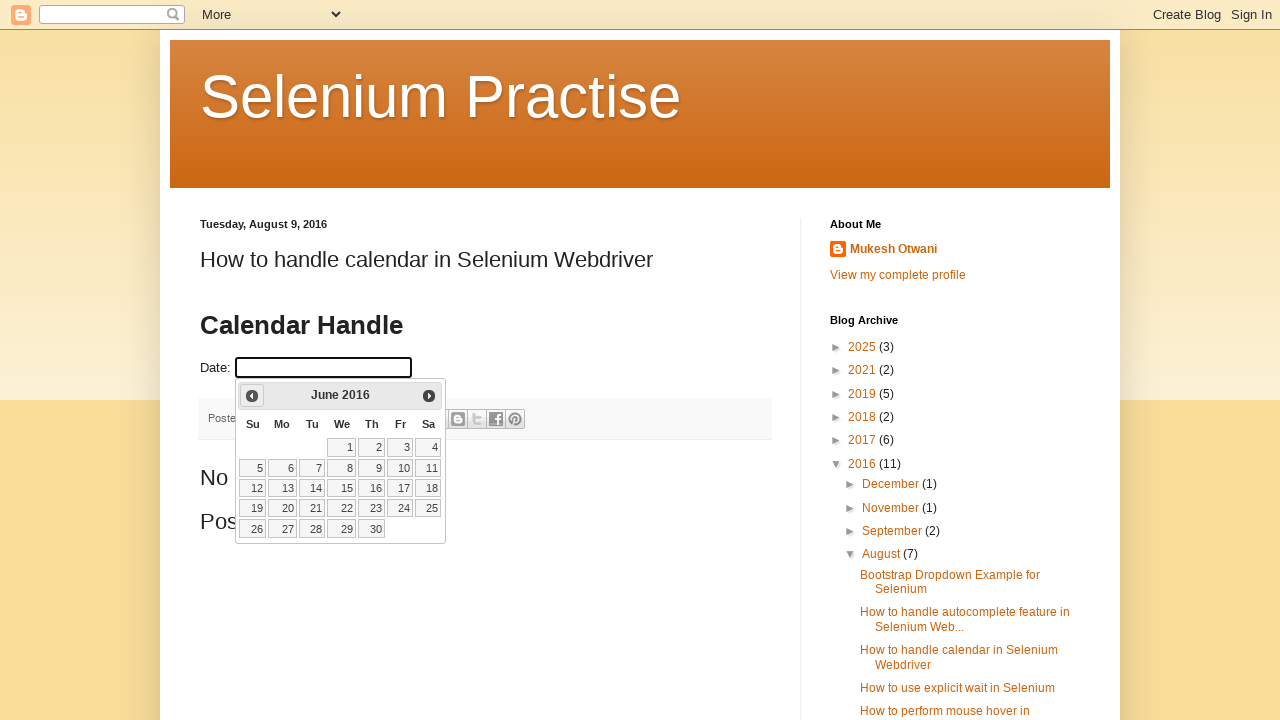

Clicked previous button to navigate to earlier month (current: June 2016) at (252, 396) on a[data-handler='prev']
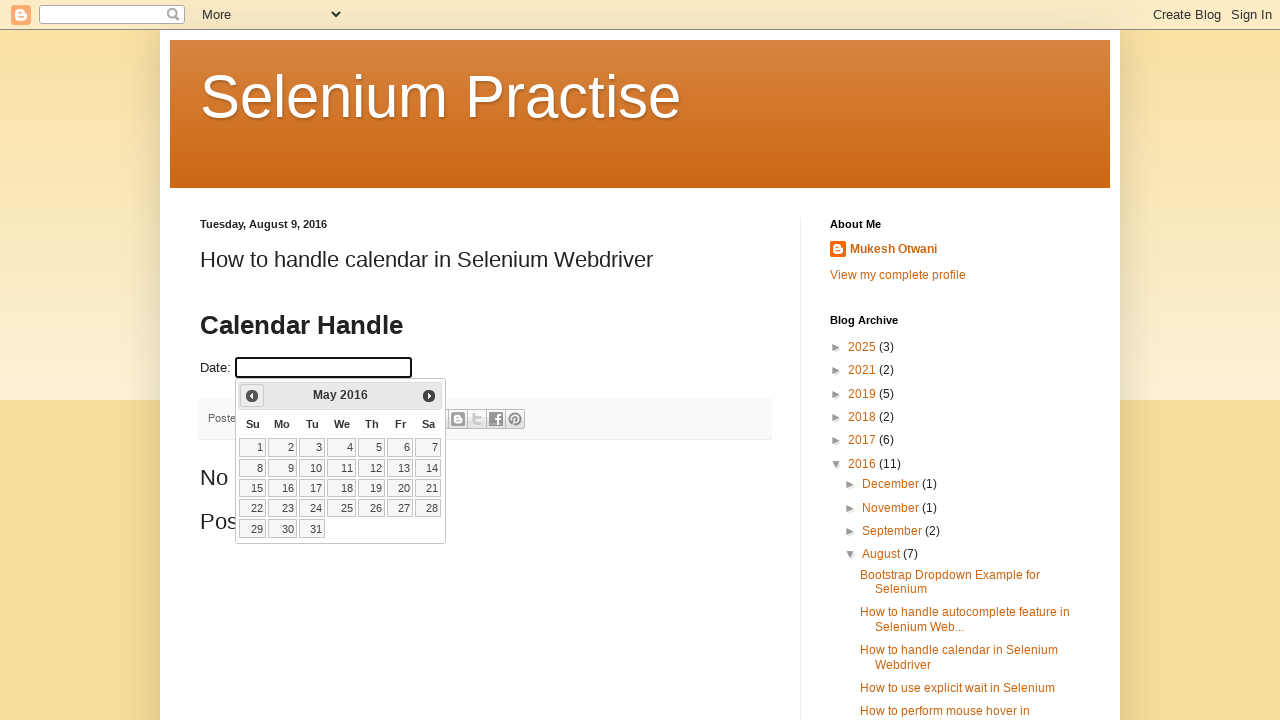

Updated month value: May
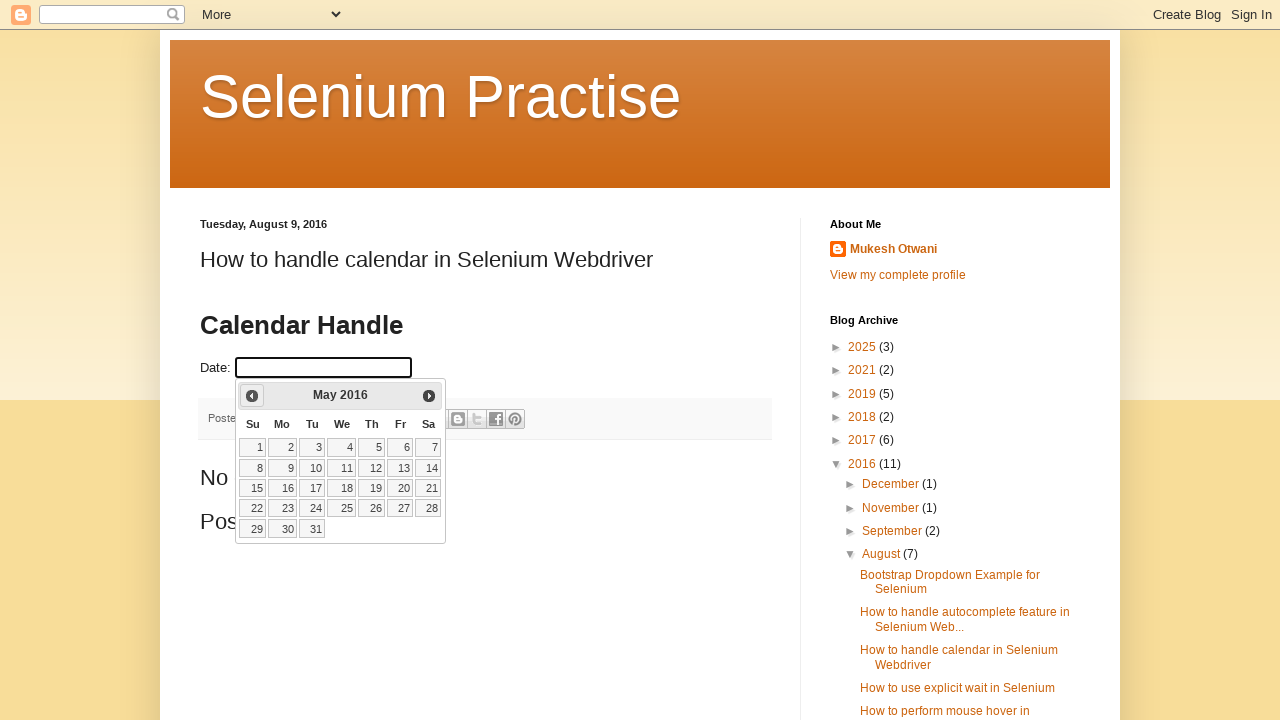

Updated year value: 2016
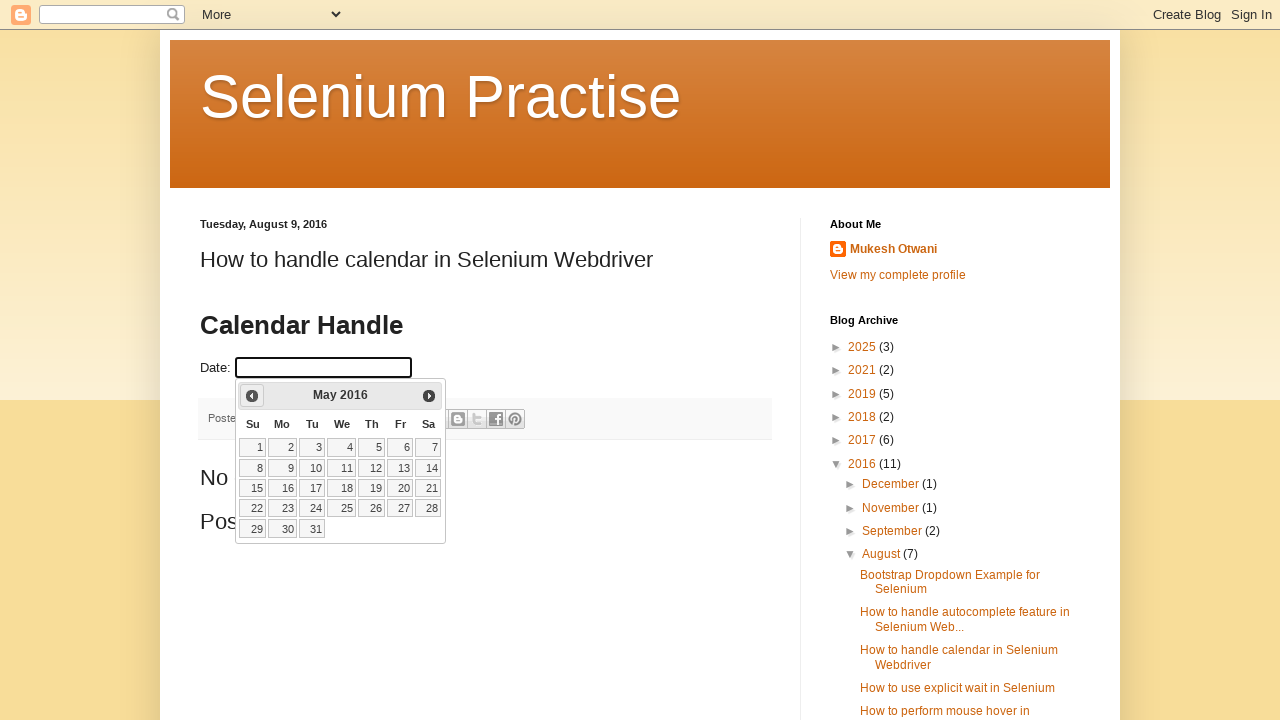

Clicked previous button to navigate to earlier month (current: May 2016) at (252, 396) on a[data-handler='prev']
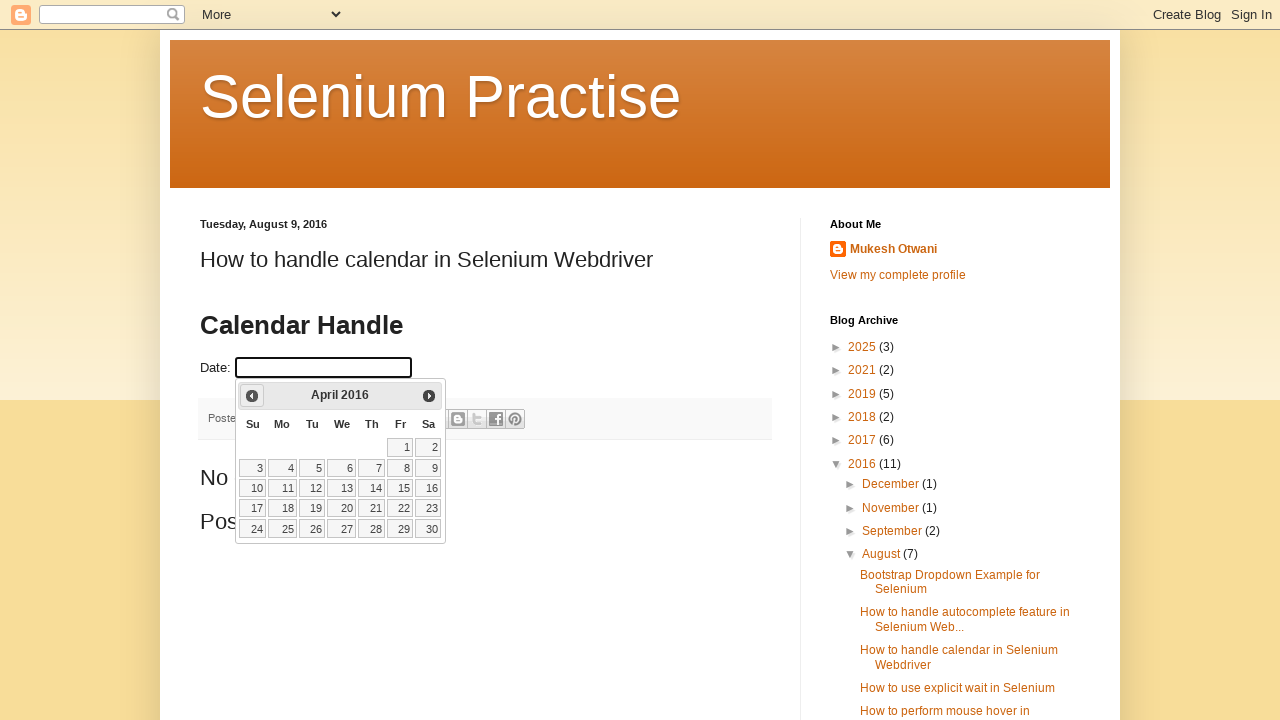

Updated month value: April
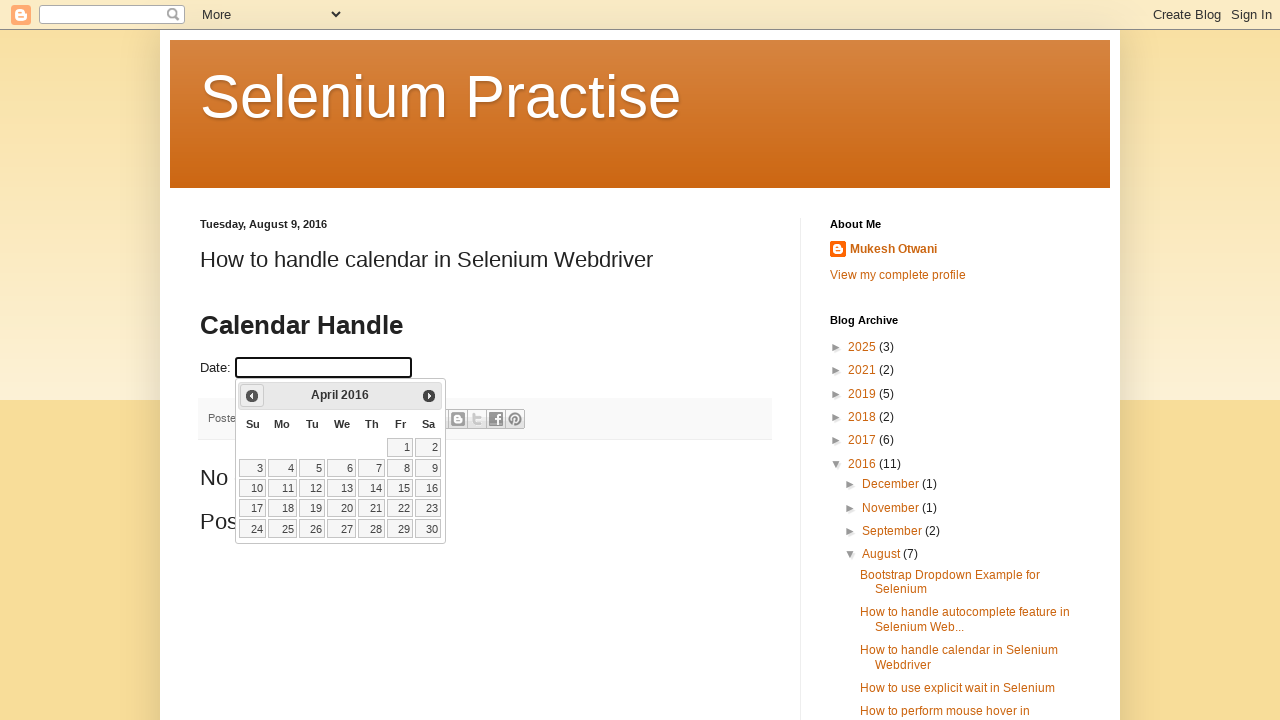

Updated year value: 2016
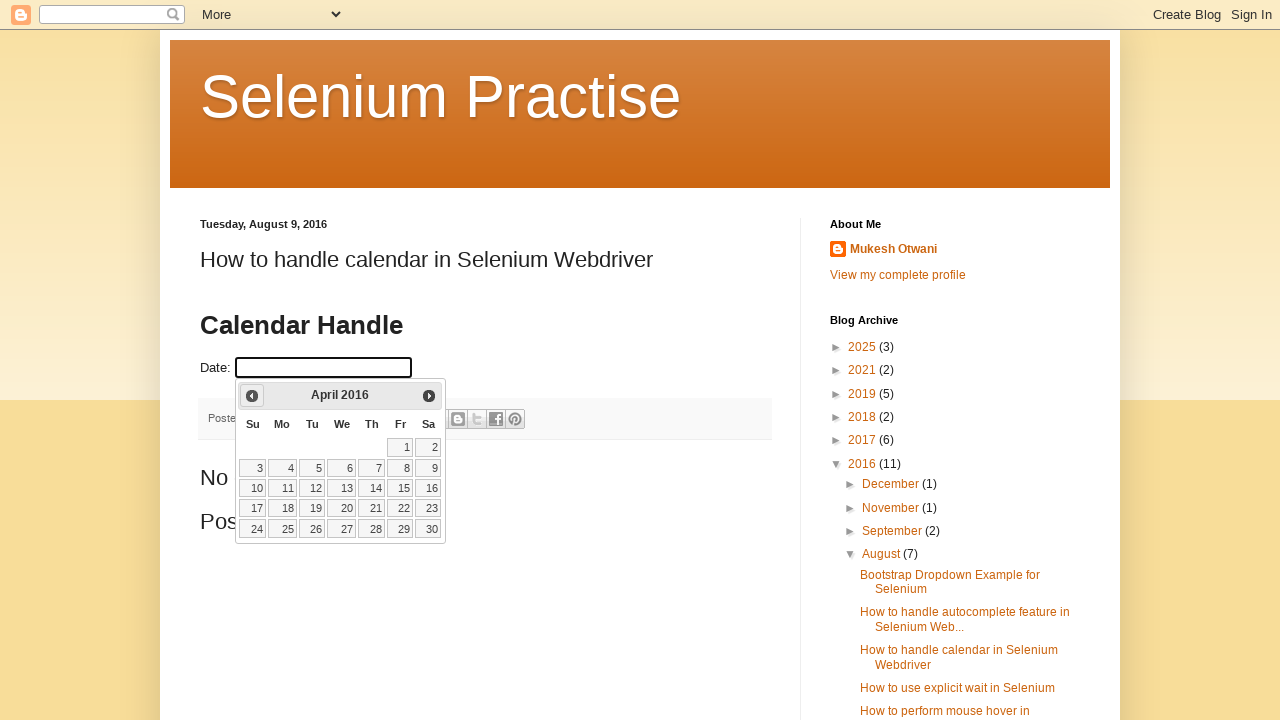

Clicked previous button to navigate to earlier month (current: April 2016) at (252, 396) on a[data-handler='prev']
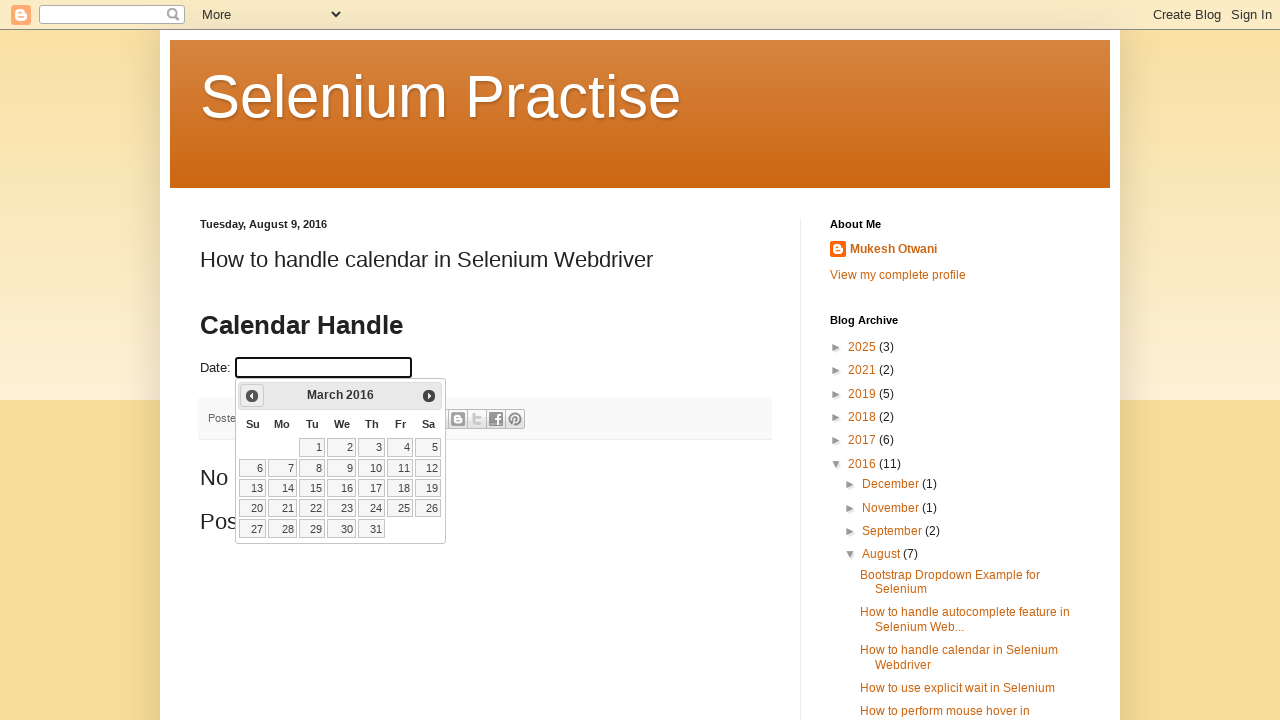

Updated month value: March
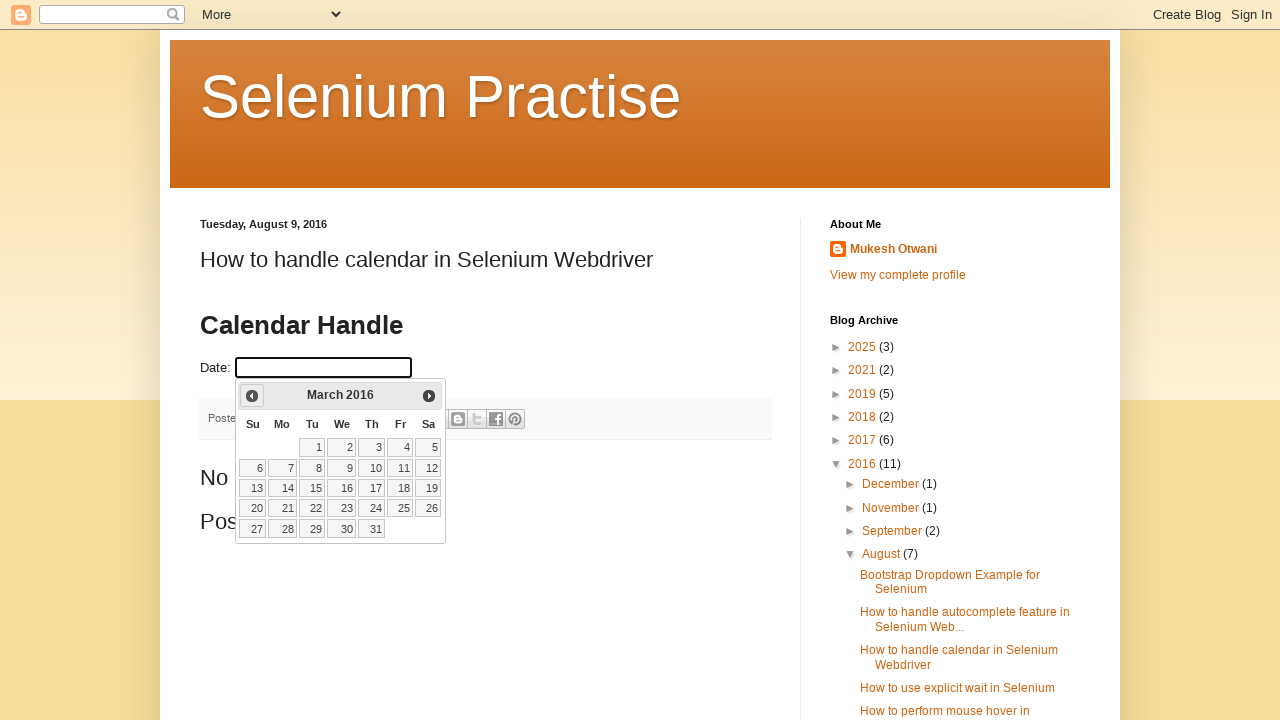

Updated year value: 2016
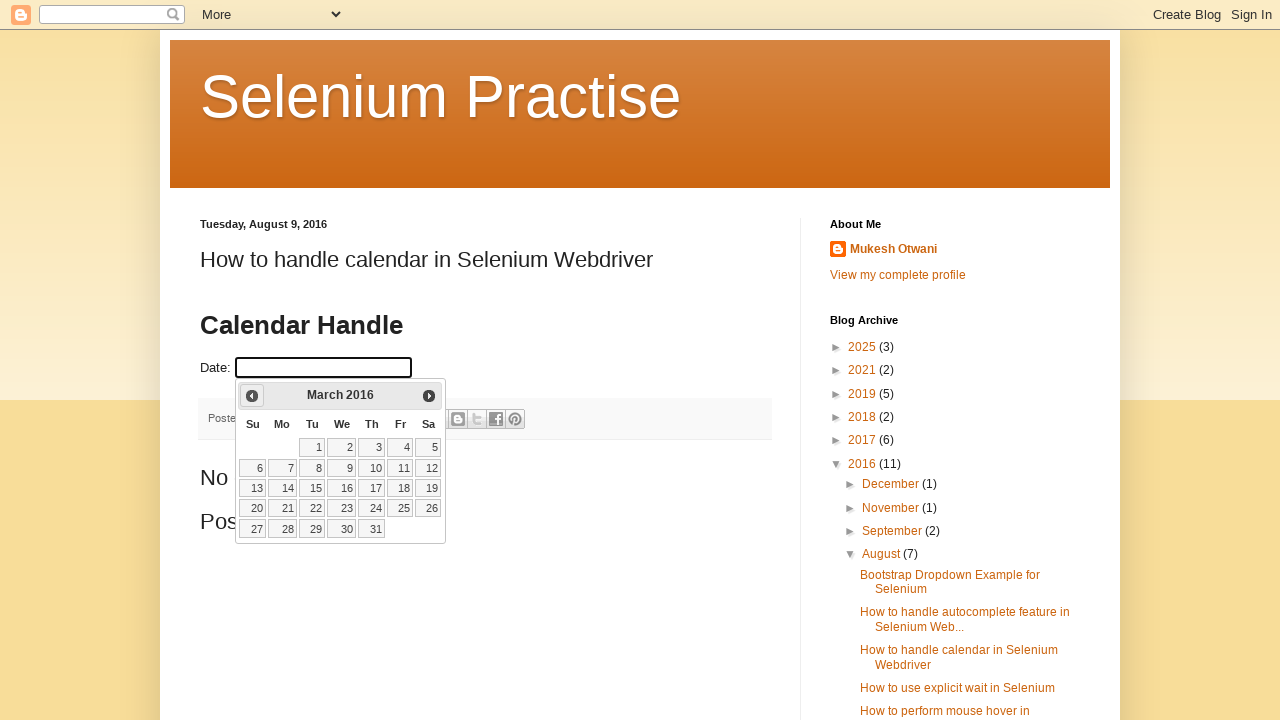

Clicked previous button to navigate to earlier month (current: March 2016) at (252, 396) on a[data-handler='prev']
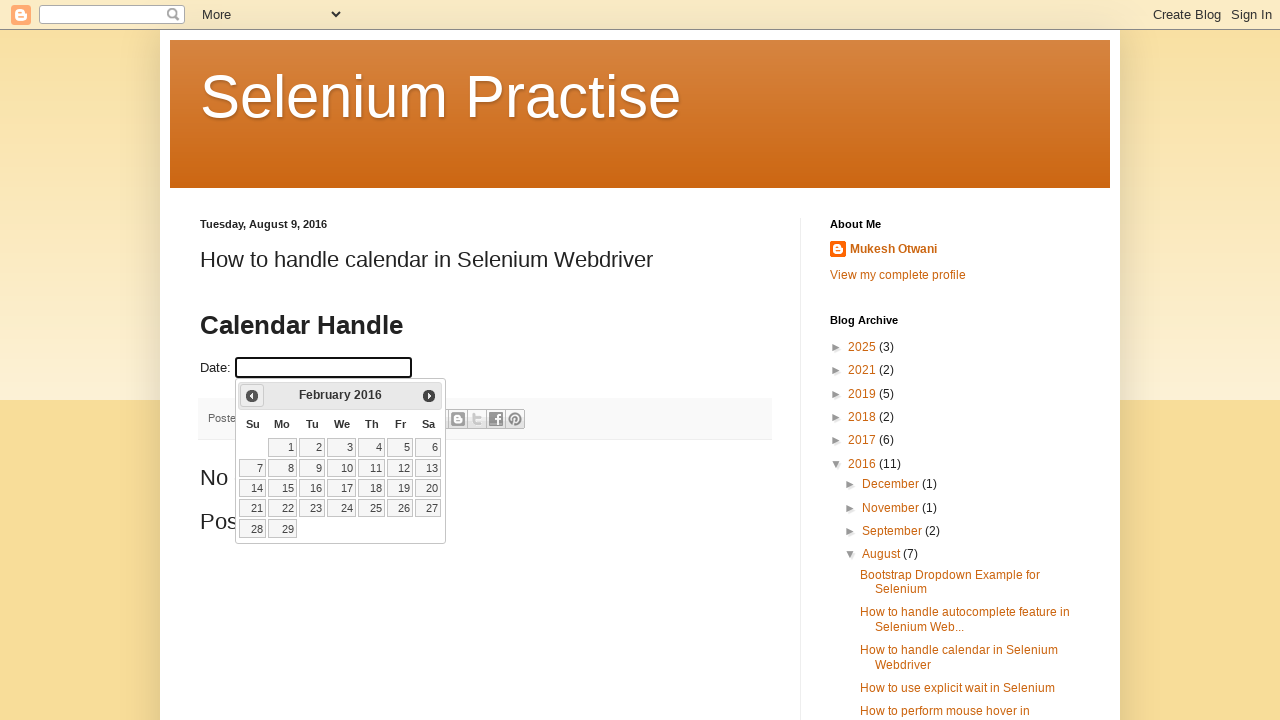

Updated month value: February
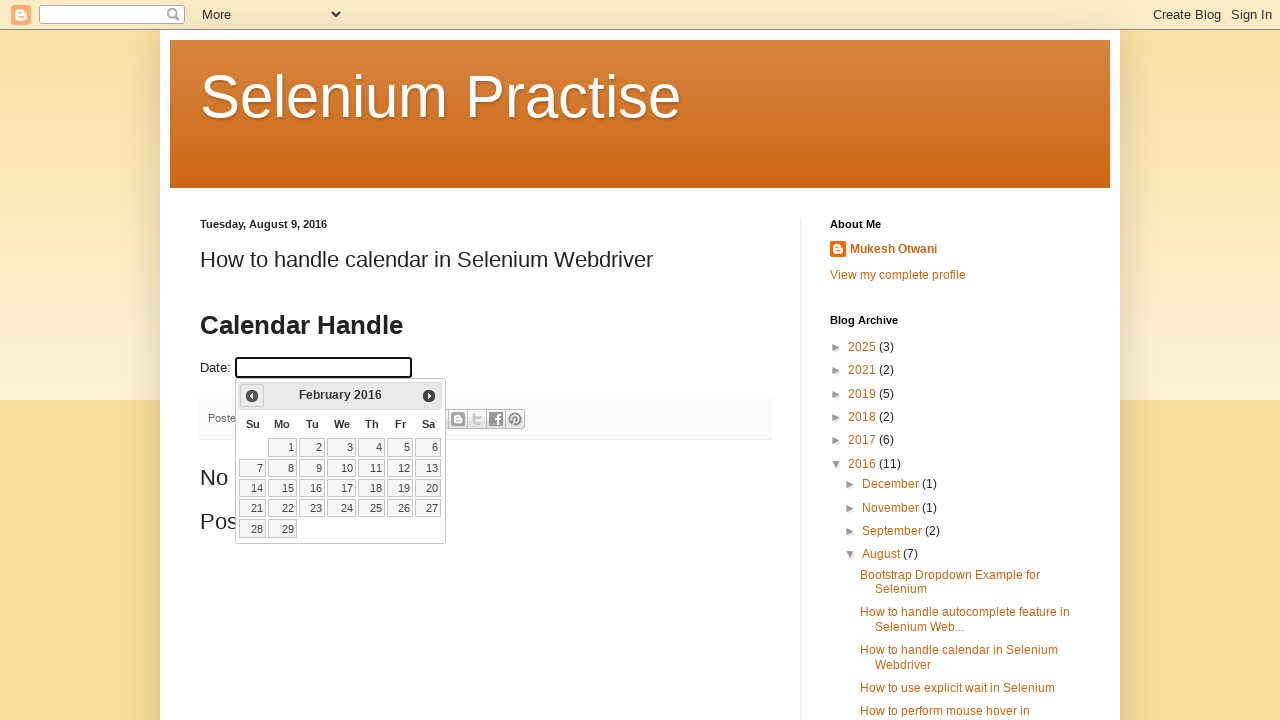

Updated year value: 2016
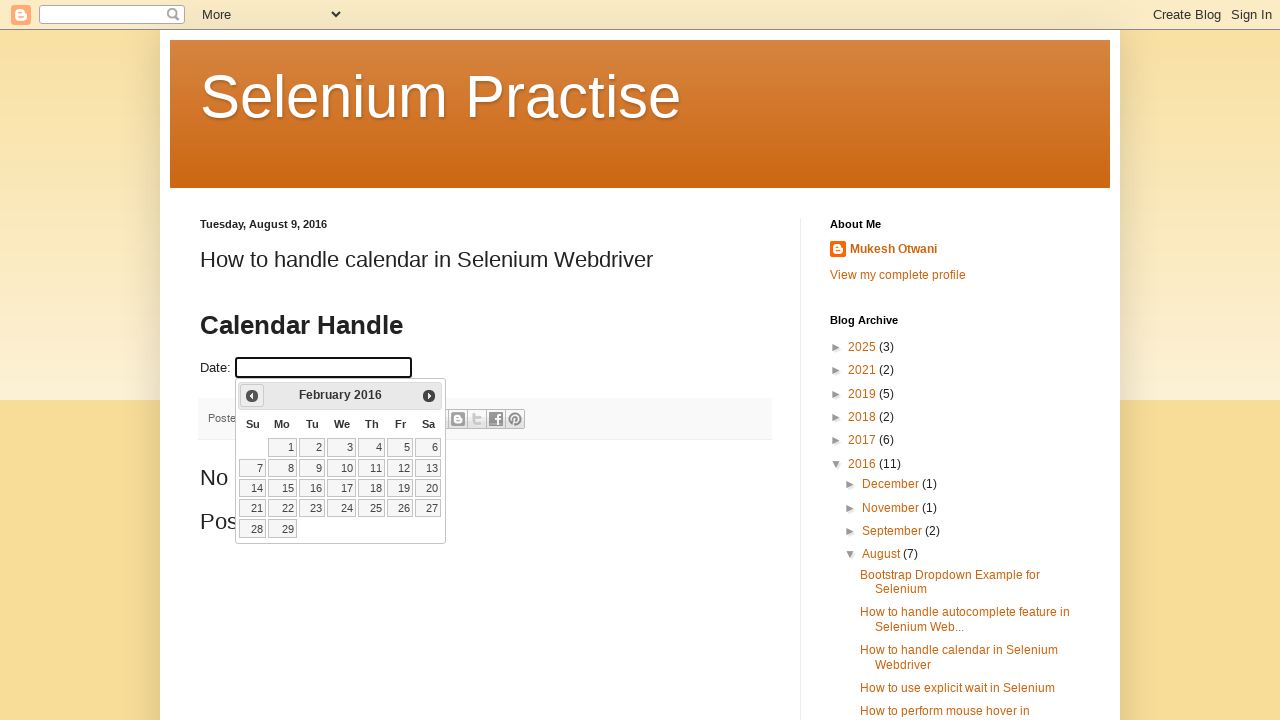

Clicked previous button to navigate to earlier month (current: February 2016) at (252, 396) on a[data-handler='prev']
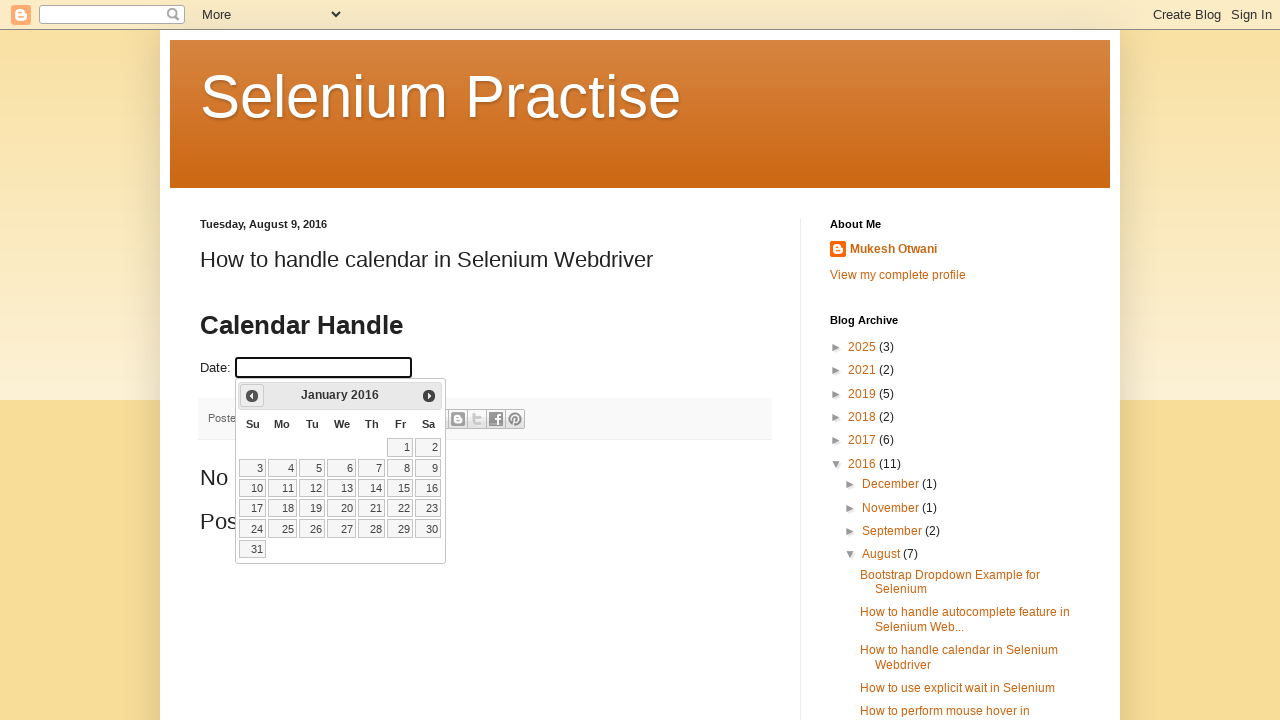

Updated month value: January
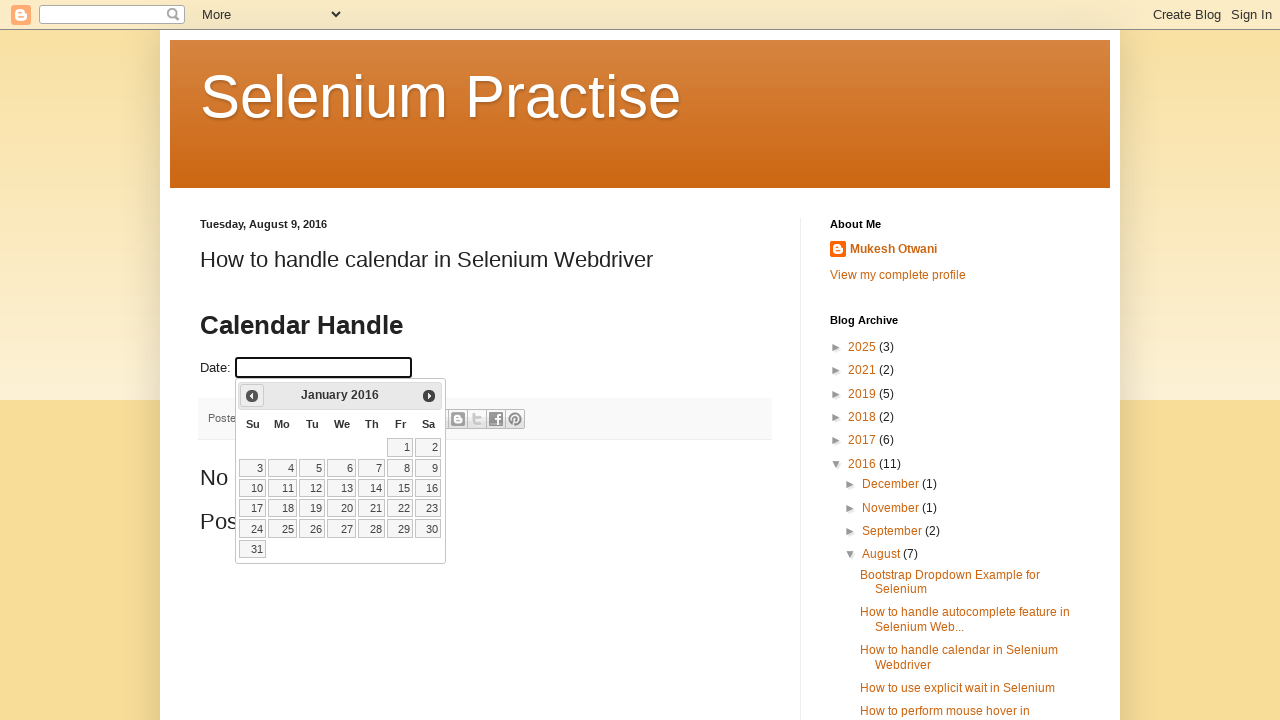

Updated year value: 2016
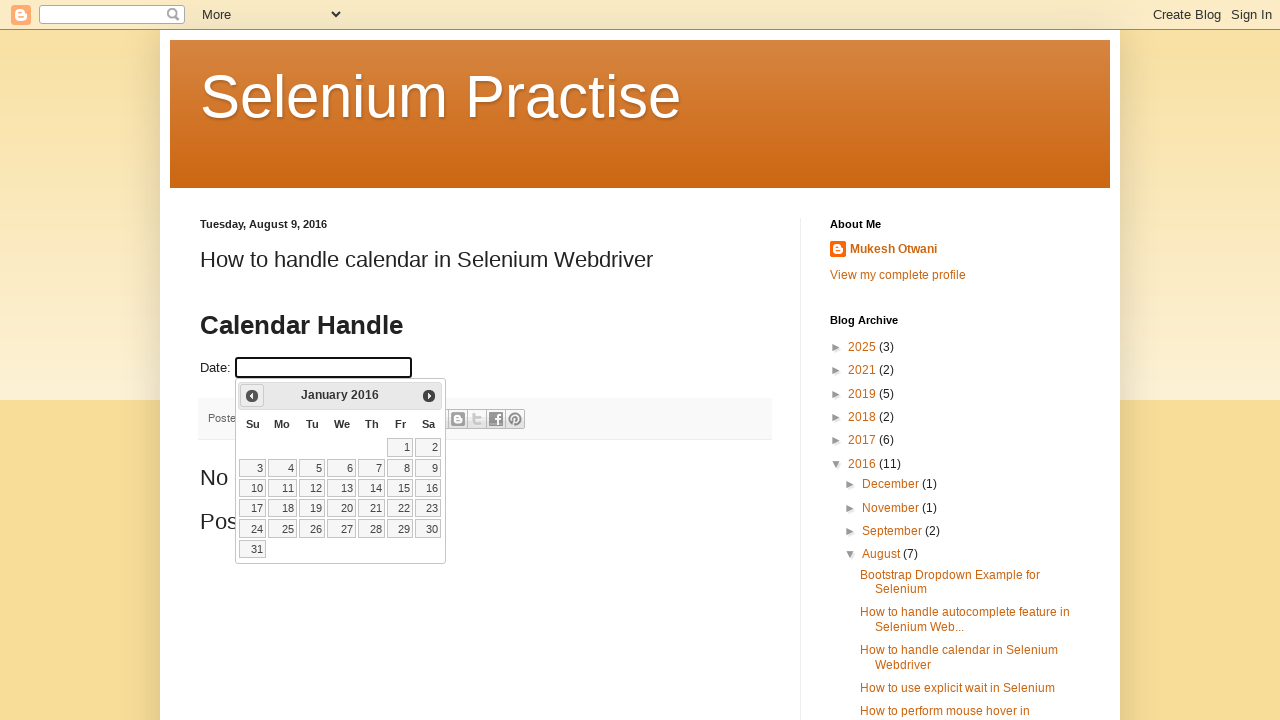

Clicked previous button to navigate to earlier month (current: January 2016) at (252, 396) on a[data-handler='prev']
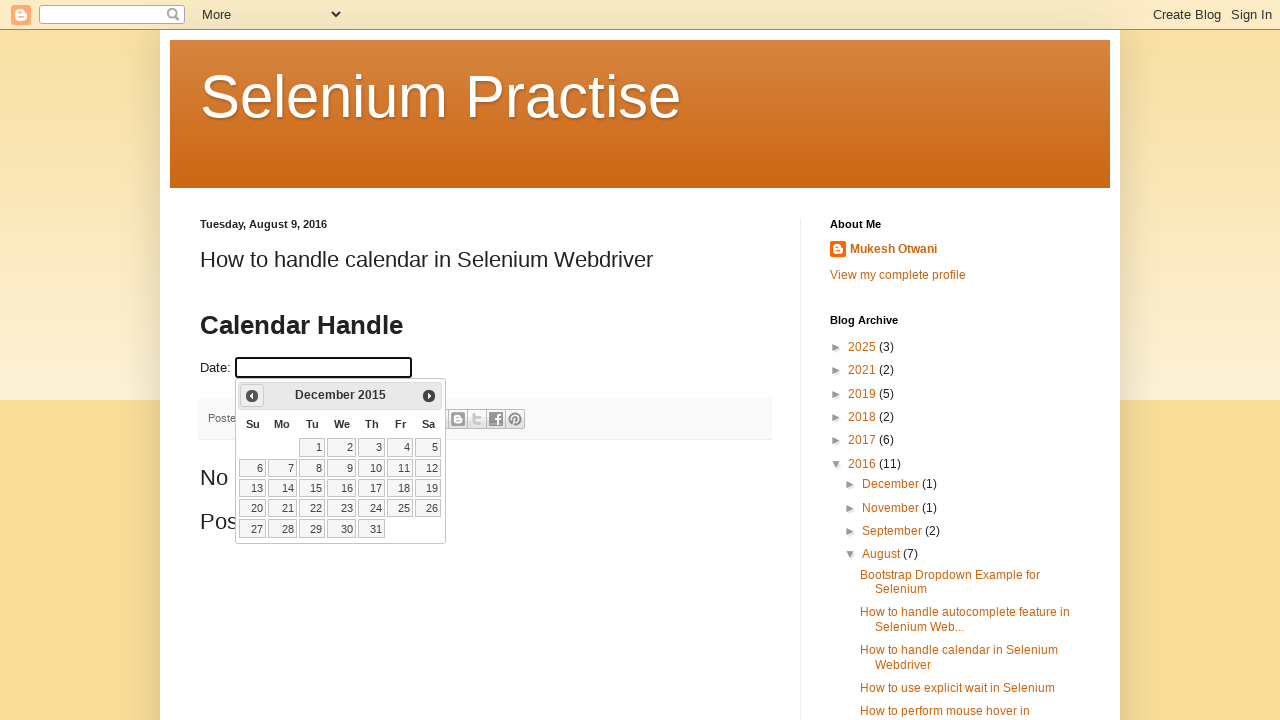

Updated month value: December
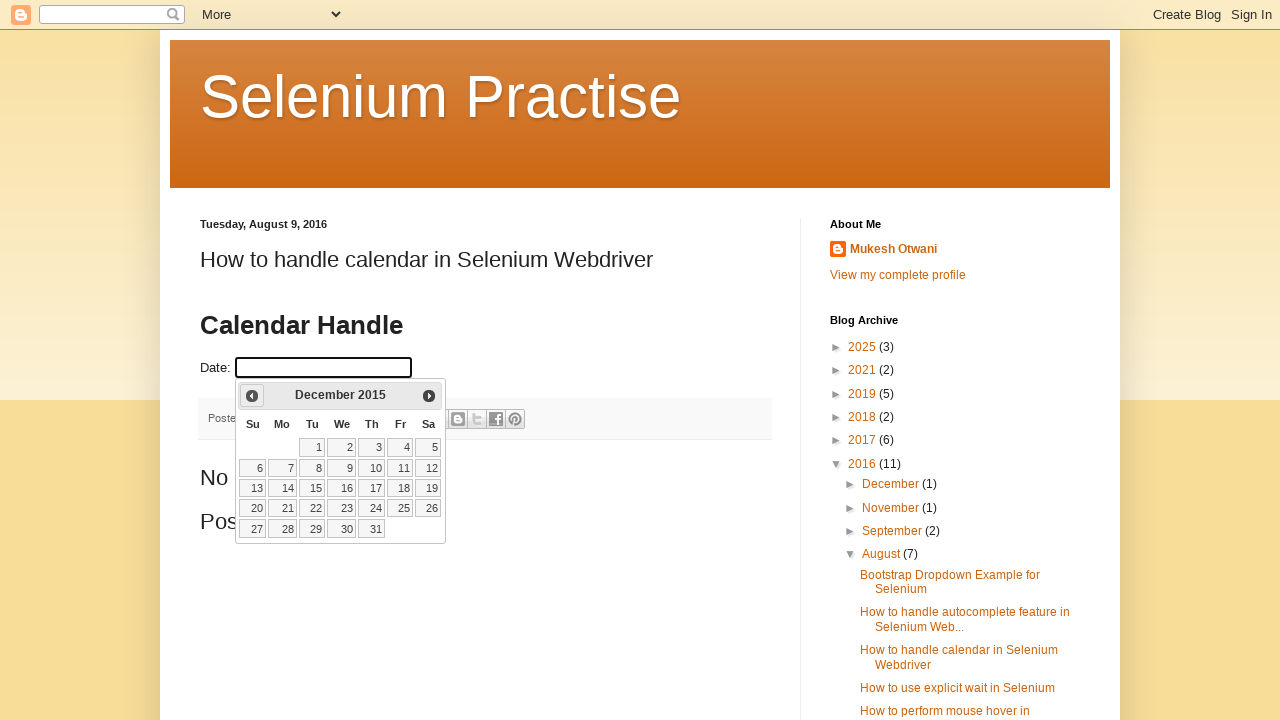

Updated year value: 2015
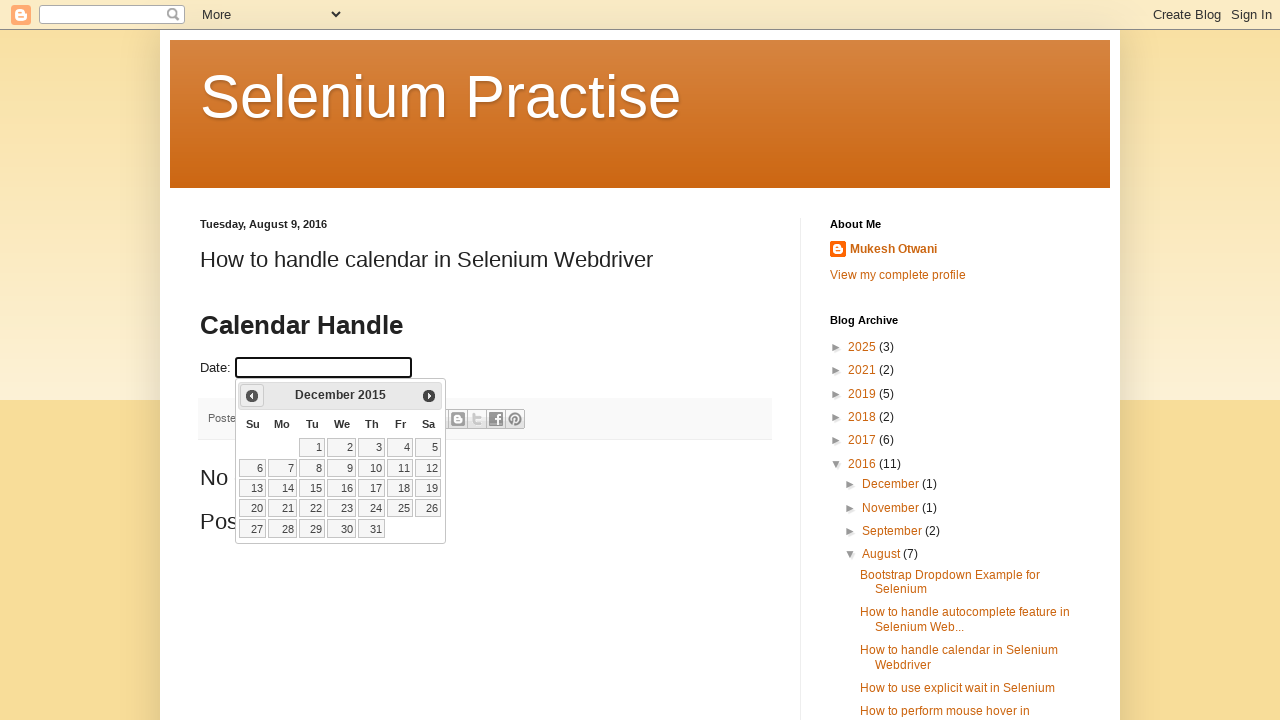

Clicked previous button to navigate to earlier month (current: December 2015) at (252, 396) on a[data-handler='prev']
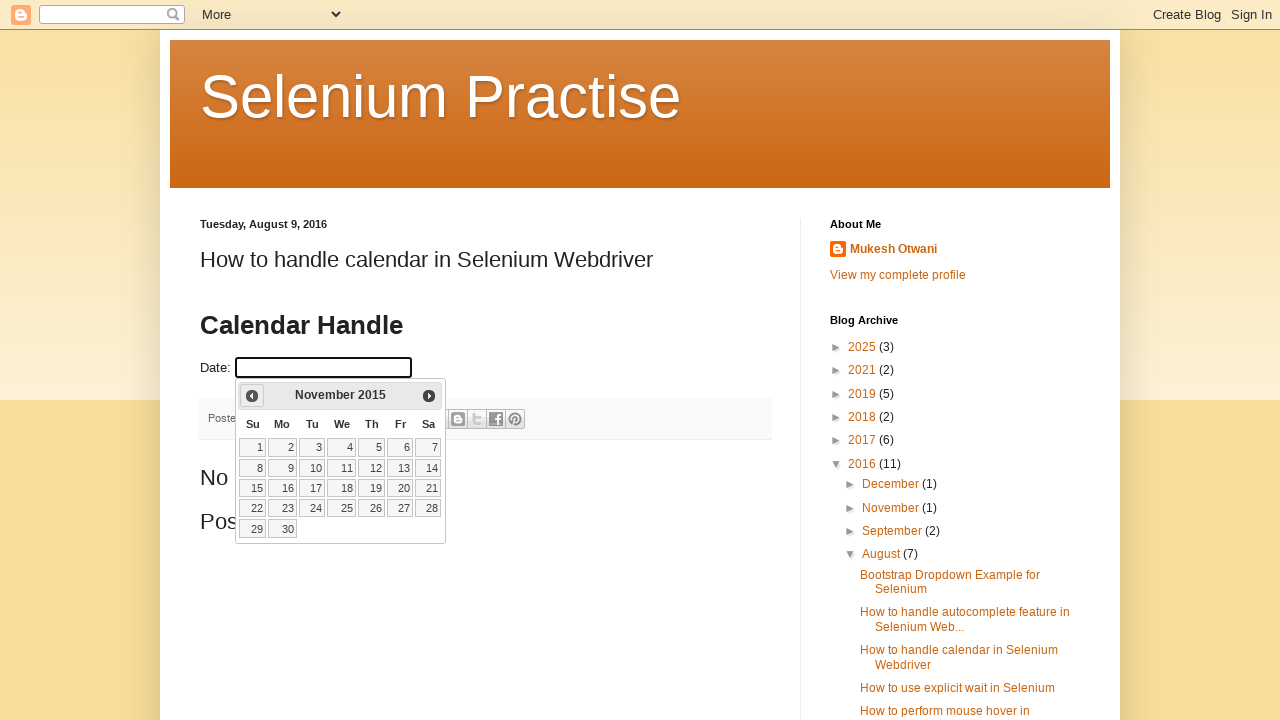

Updated month value: November
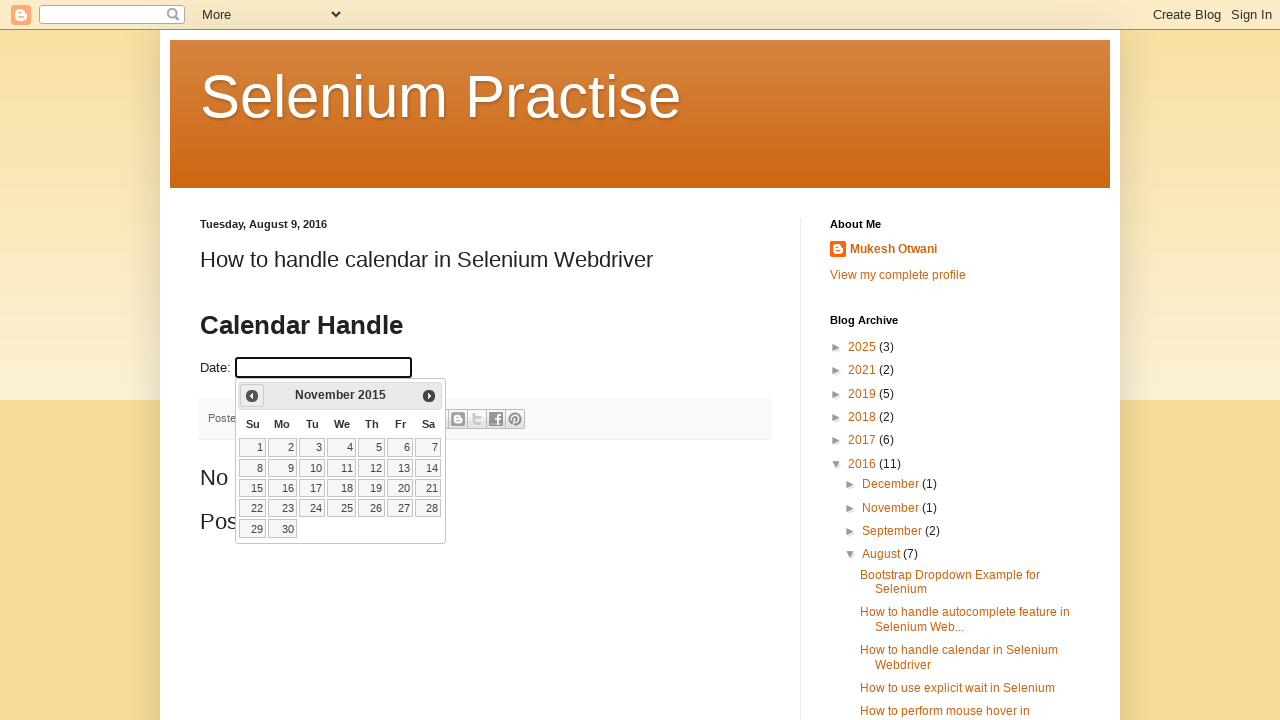

Updated year value: 2015
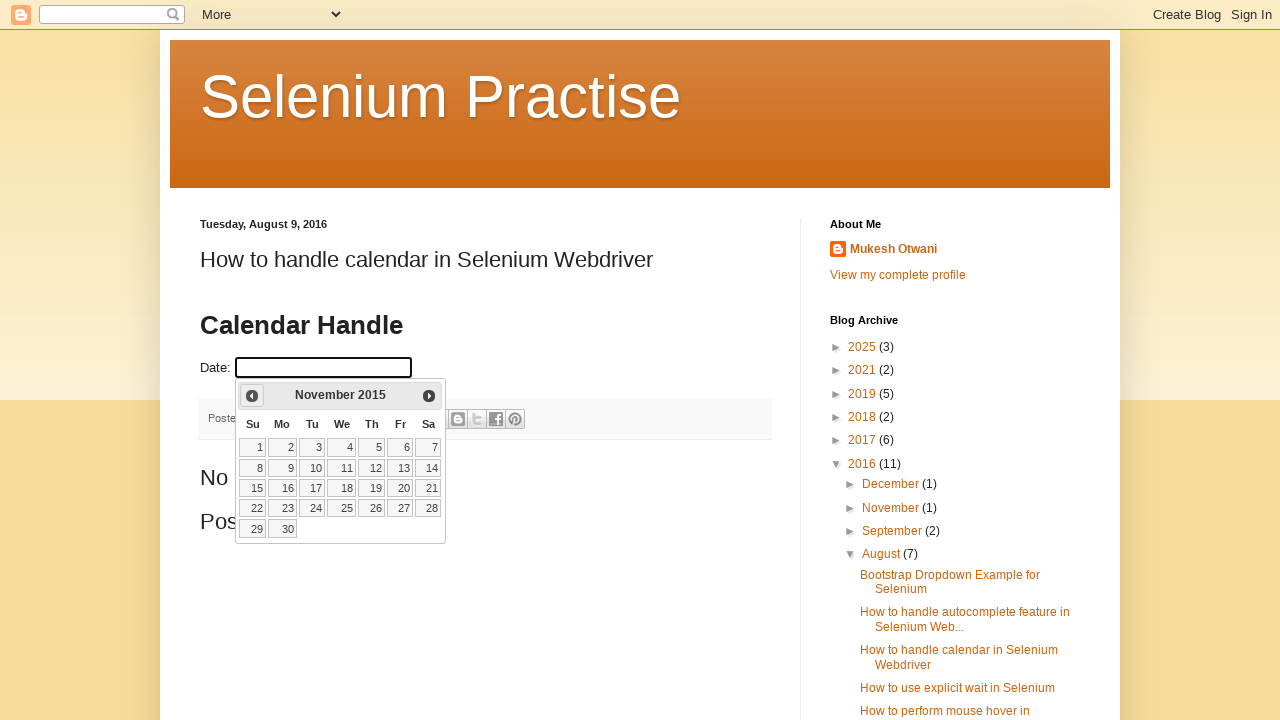

Clicked previous button to navigate to earlier month (current: November 2015) at (252, 396) on a[data-handler='prev']
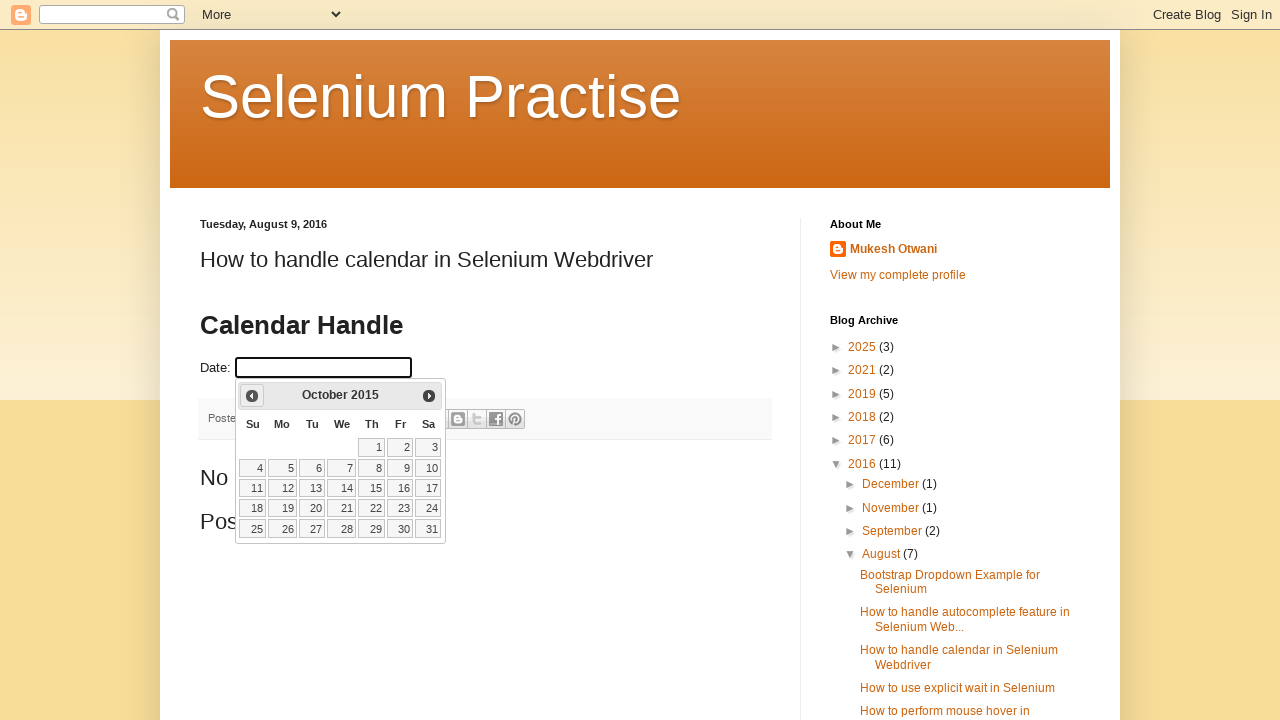

Updated month value: October
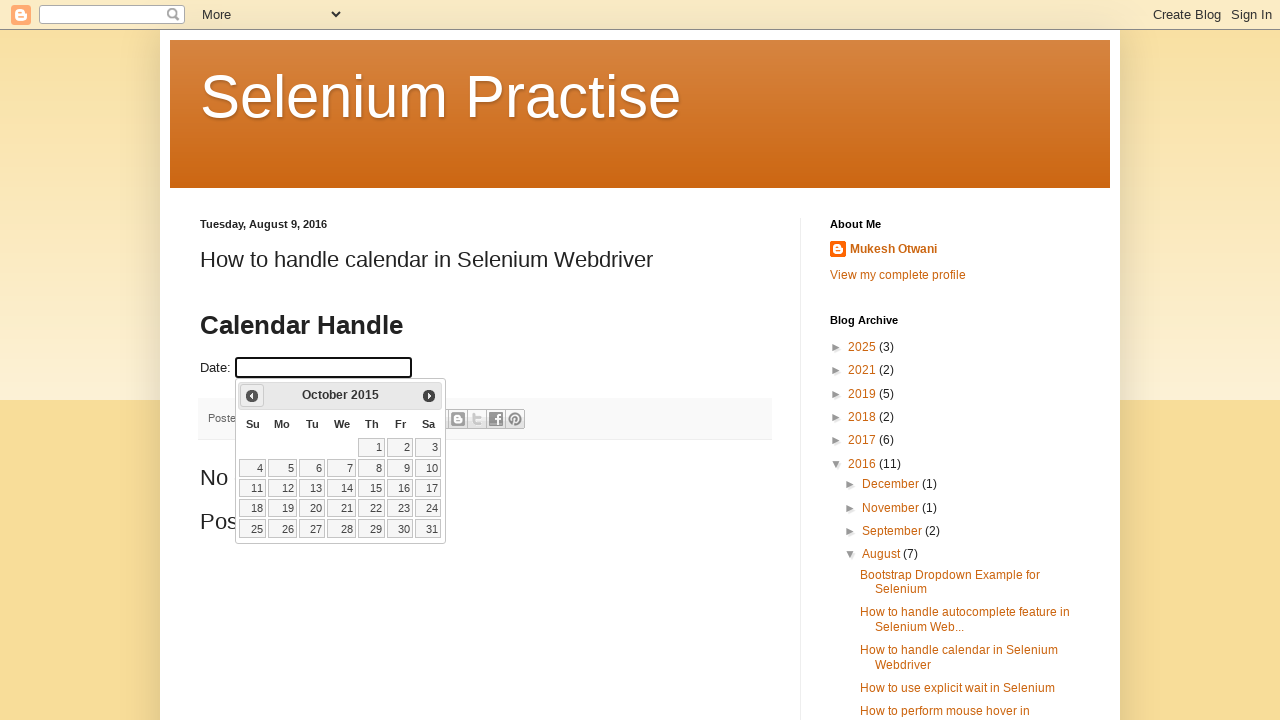

Updated year value: 2015
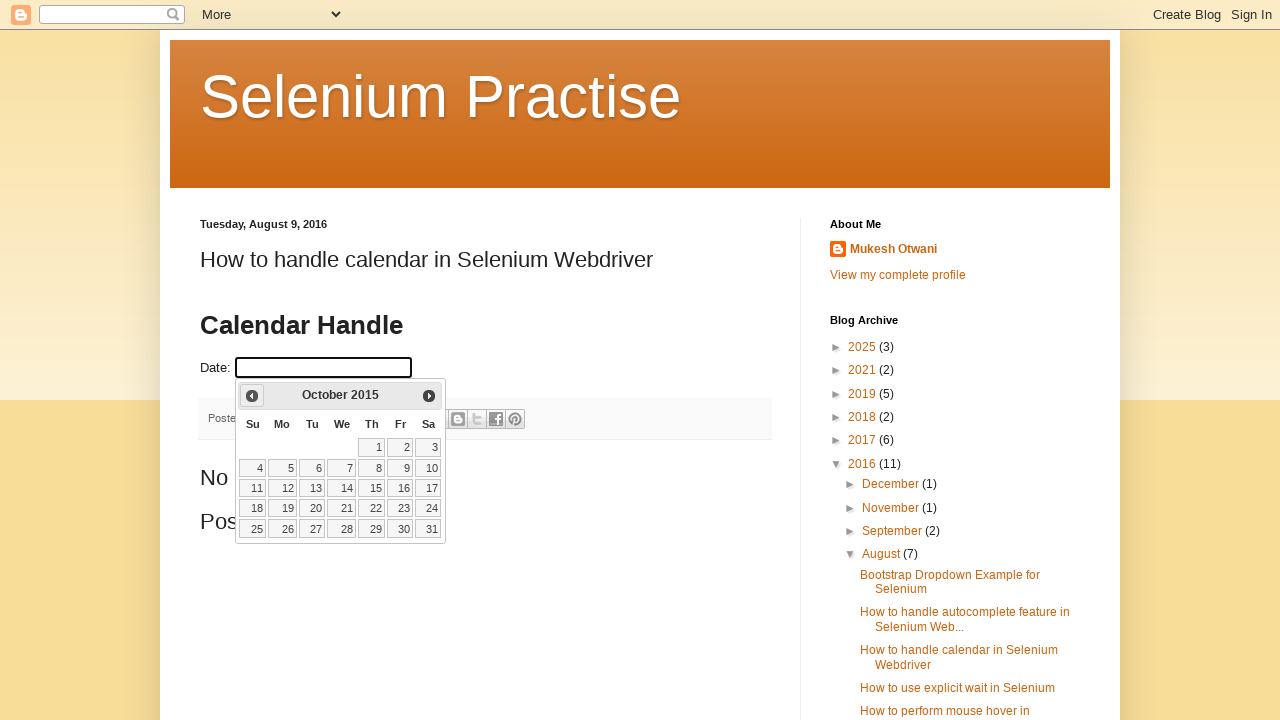

Clicked previous button to navigate to earlier month (current: October 2015) at (252, 396) on a[data-handler='prev']
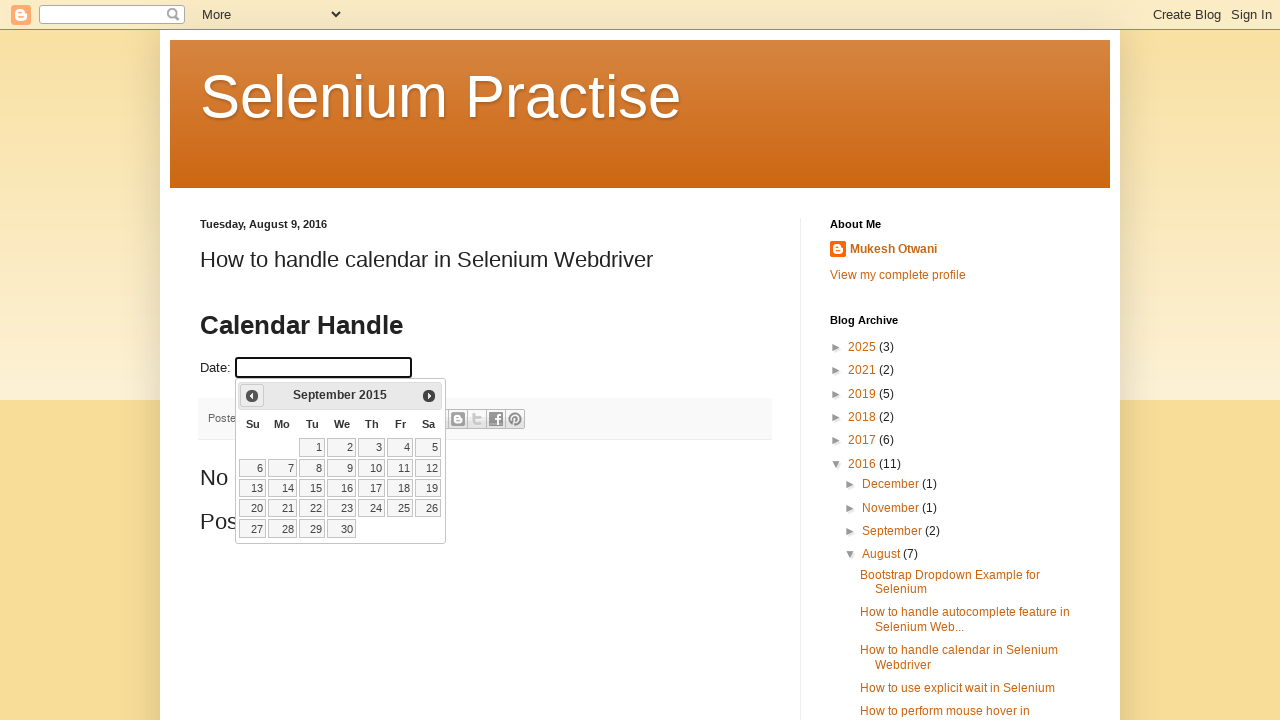

Updated month value: September
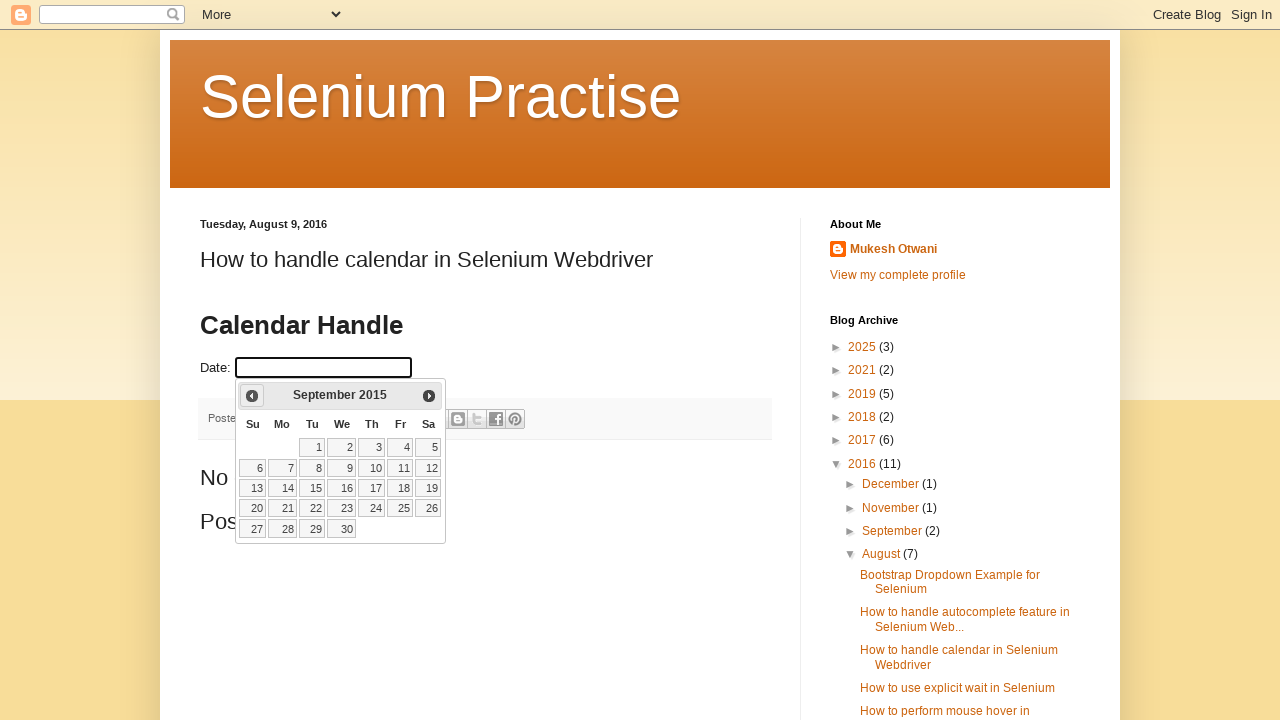

Updated year value: 2015
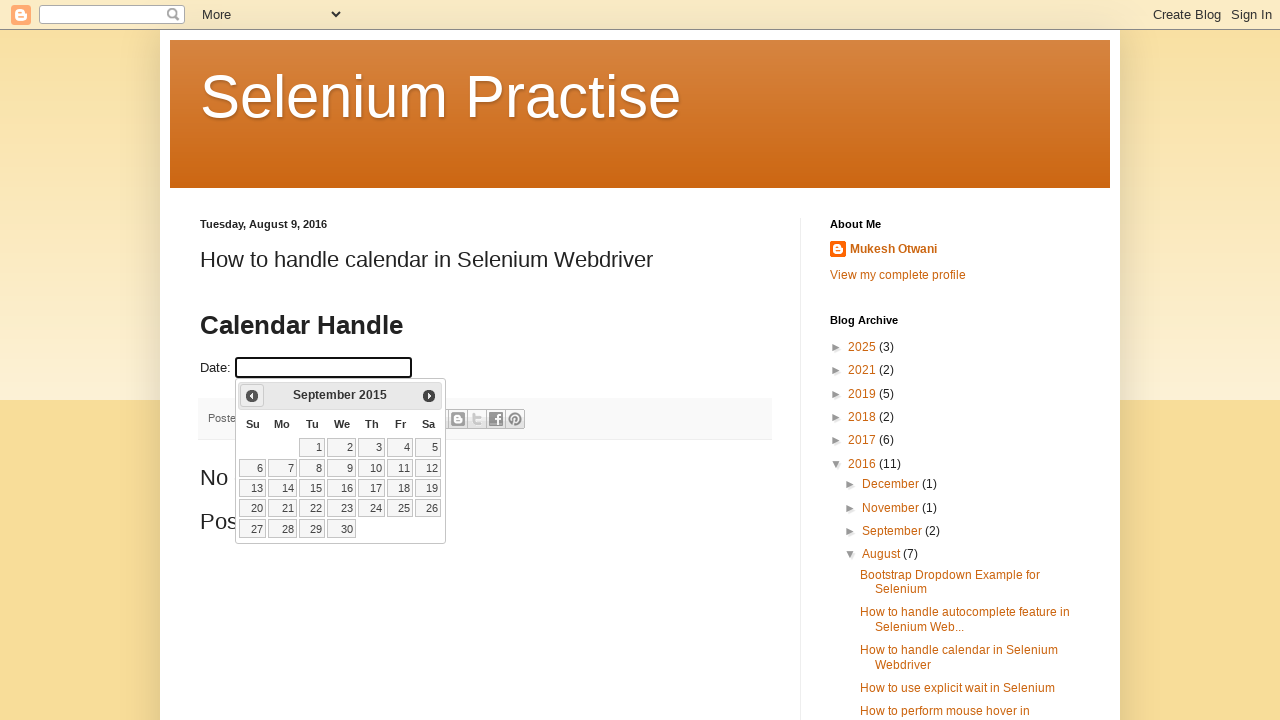

Clicked previous button to navigate to earlier month (current: September 2015) at (252, 396) on a[data-handler='prev']
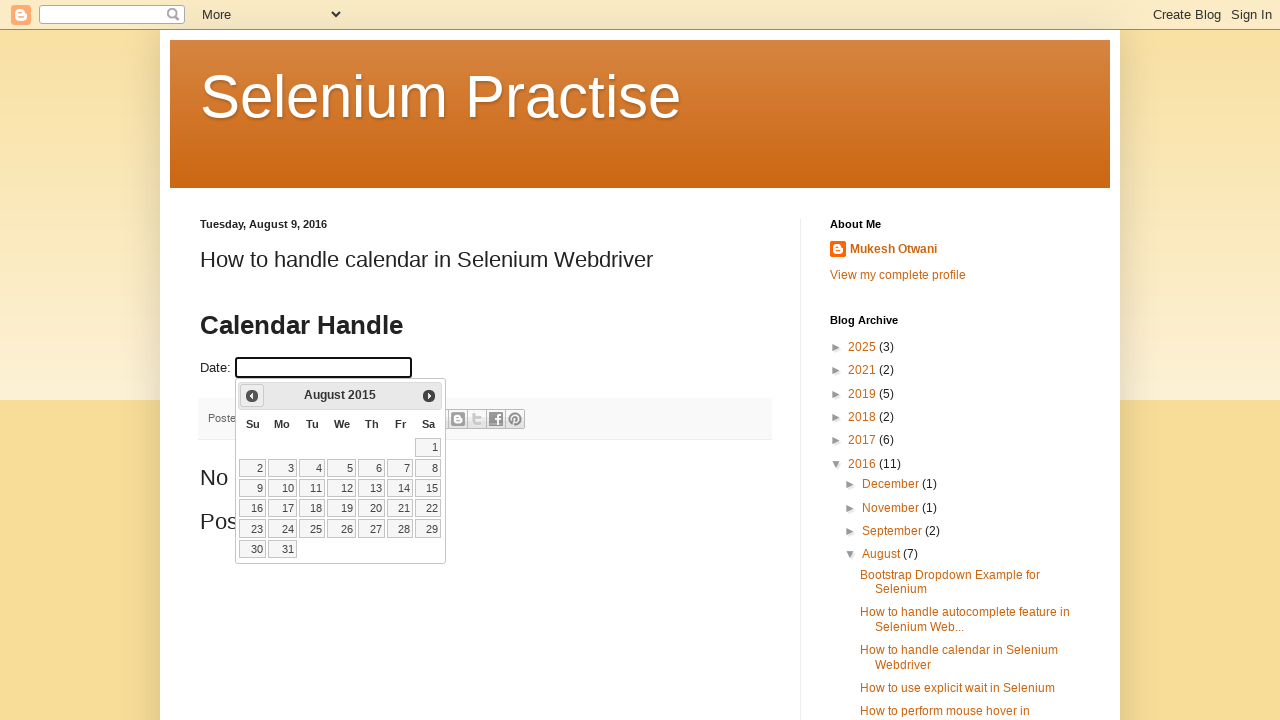

Updated month value: August
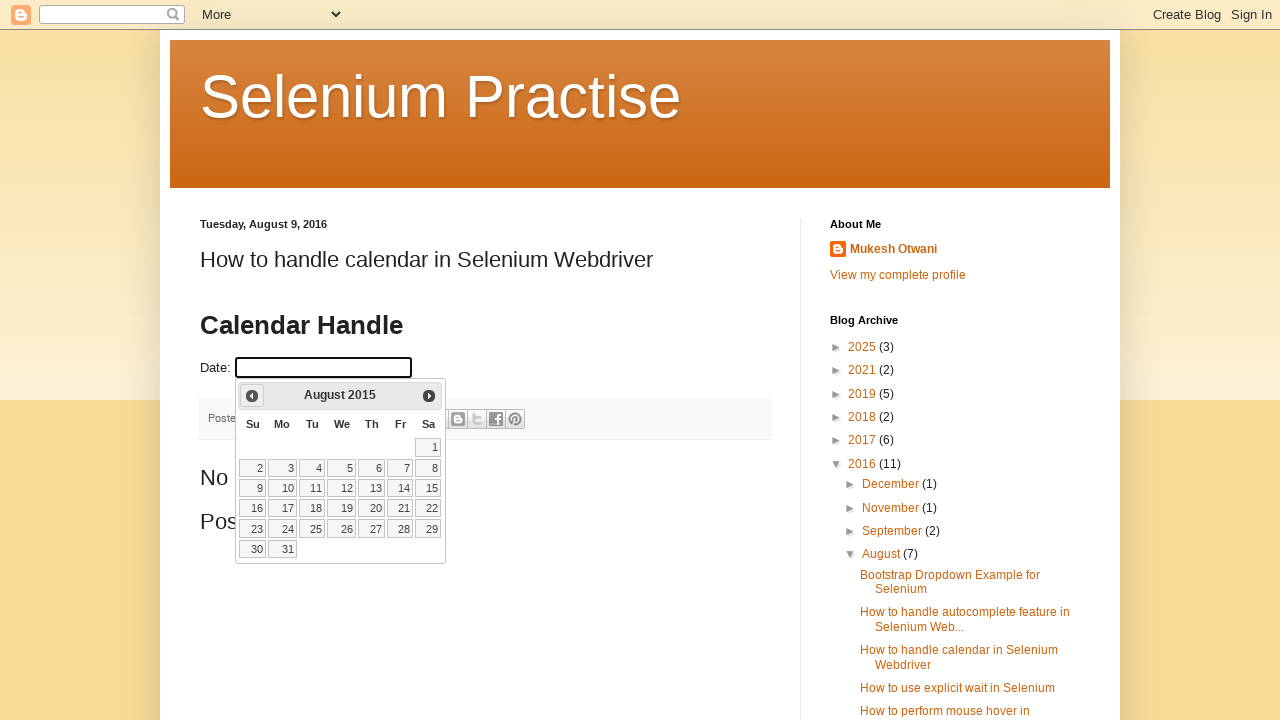

Updated year value: 2015
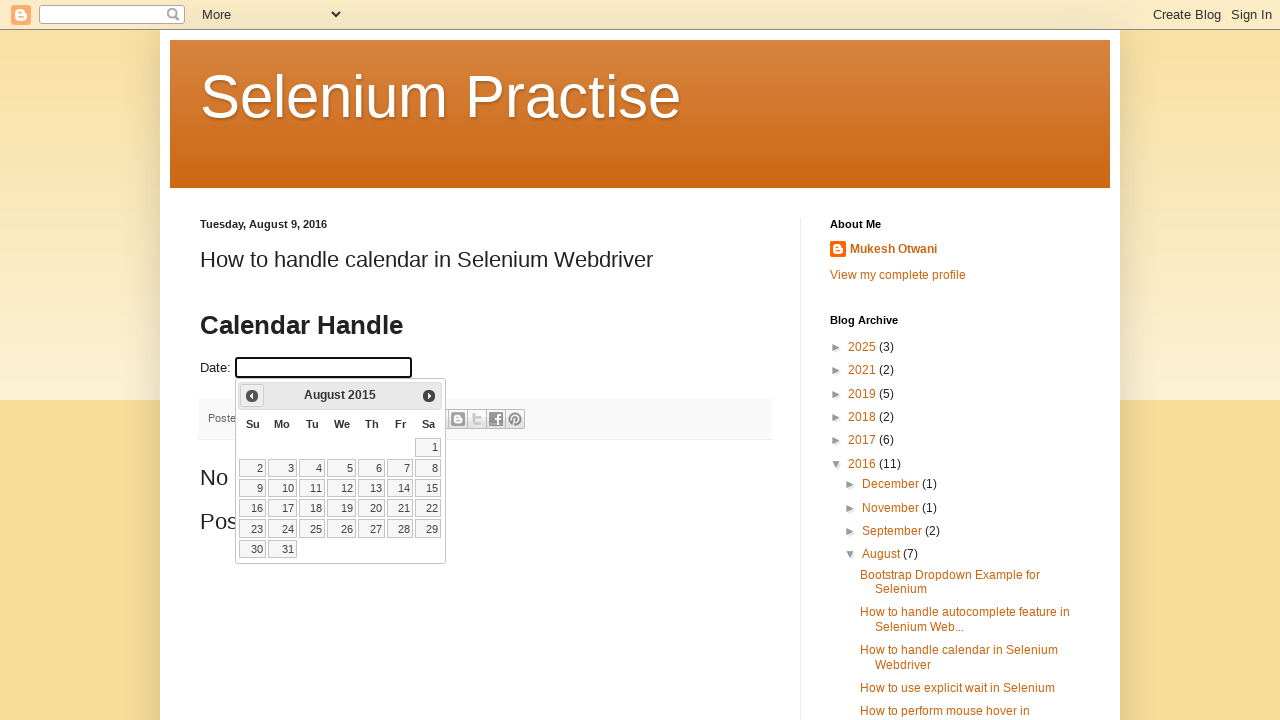

Clicked previous button to navigate to earlier month (current: August 2015) at (252, 396) on a[data-handler='prev']
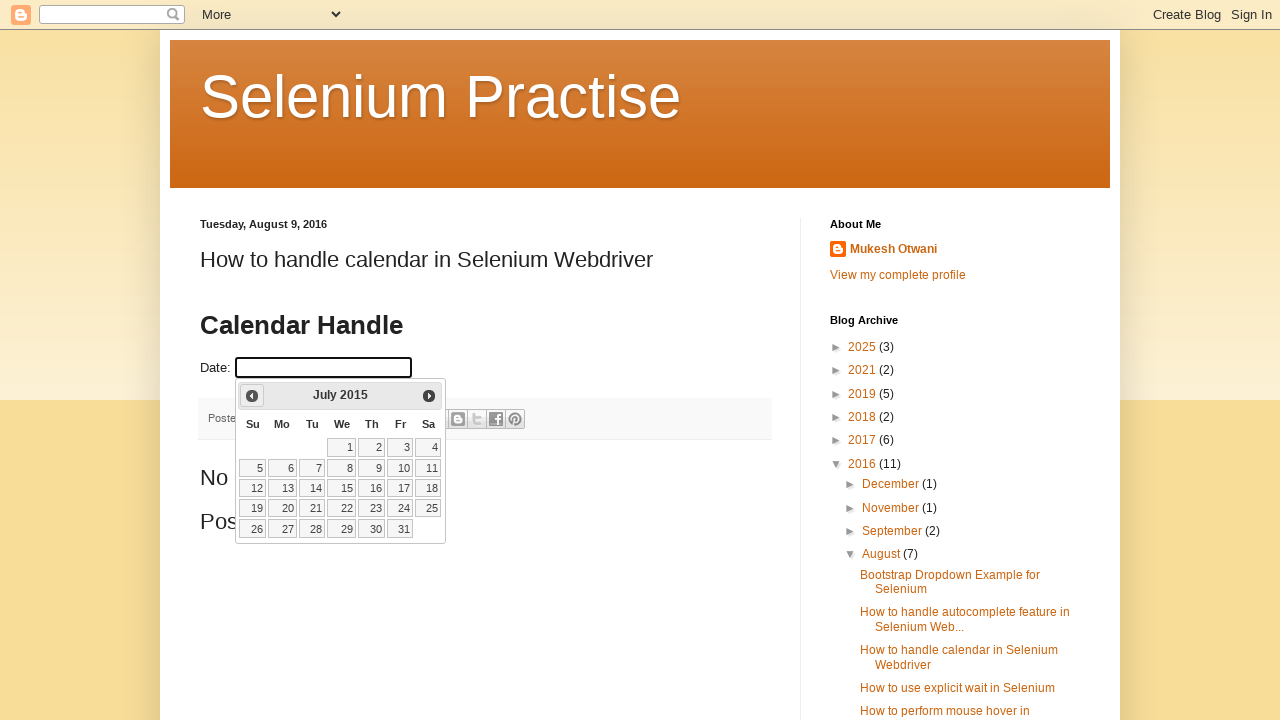

Updated month value: July
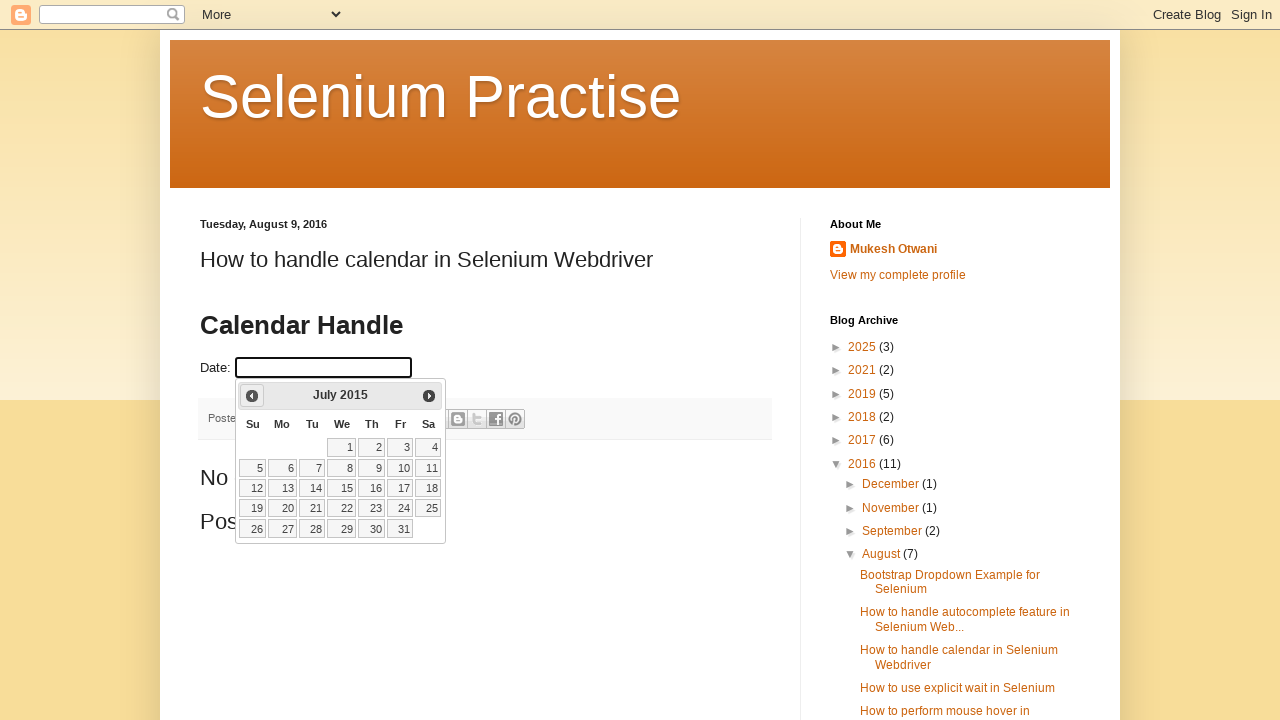

Updated year value: 2015
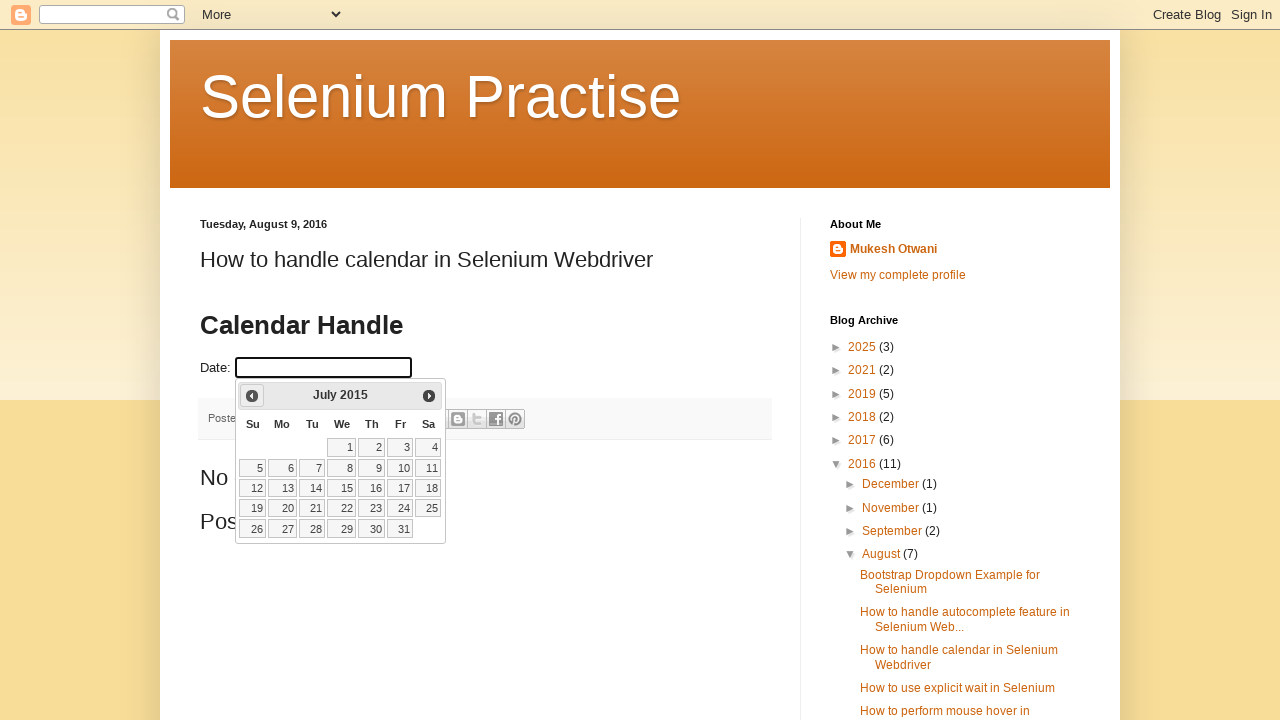

Clicked previous button to navigate to earlier month (current: July 2015) at (252, 396) on a[data-handler='prev']
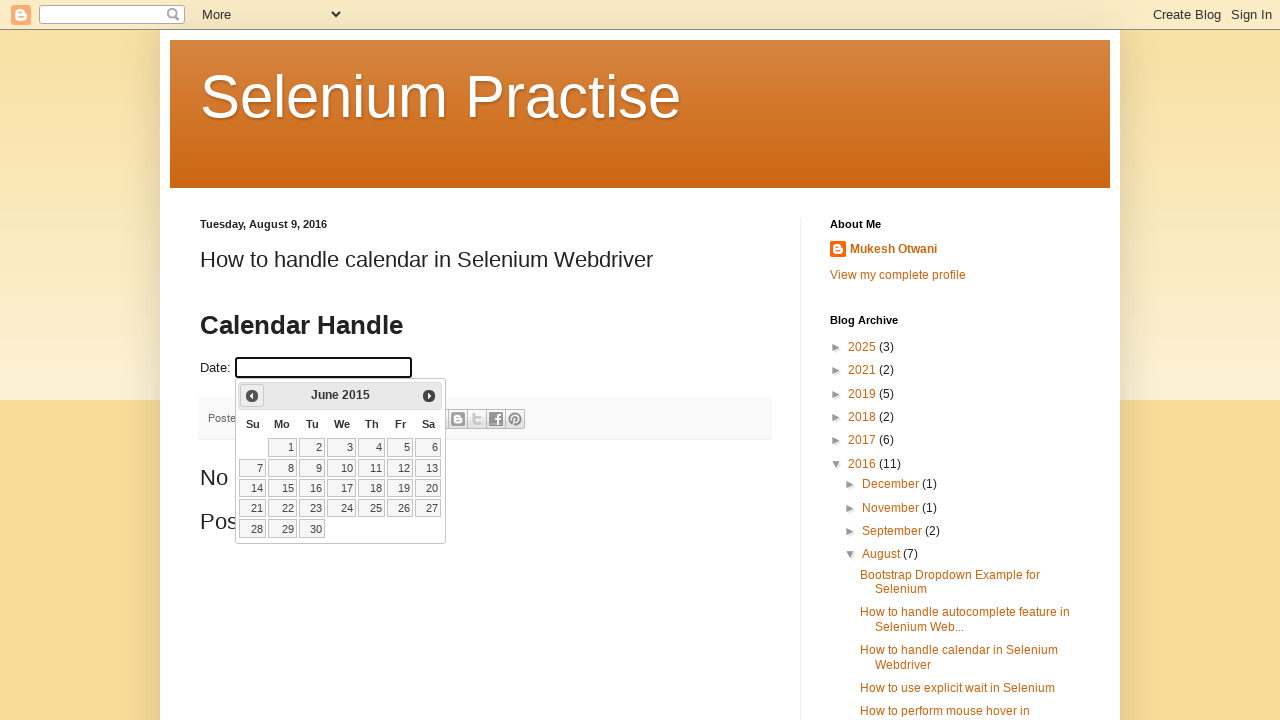

Updated month value: June
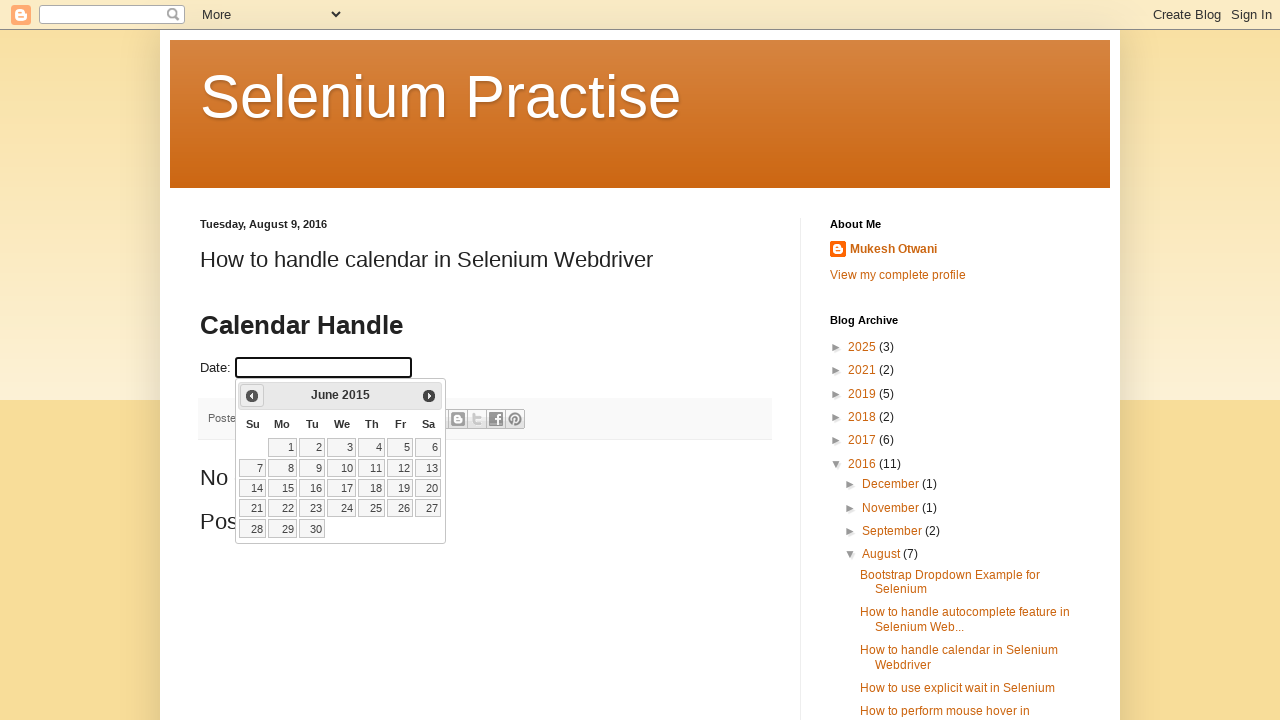

Updated year value: 2015
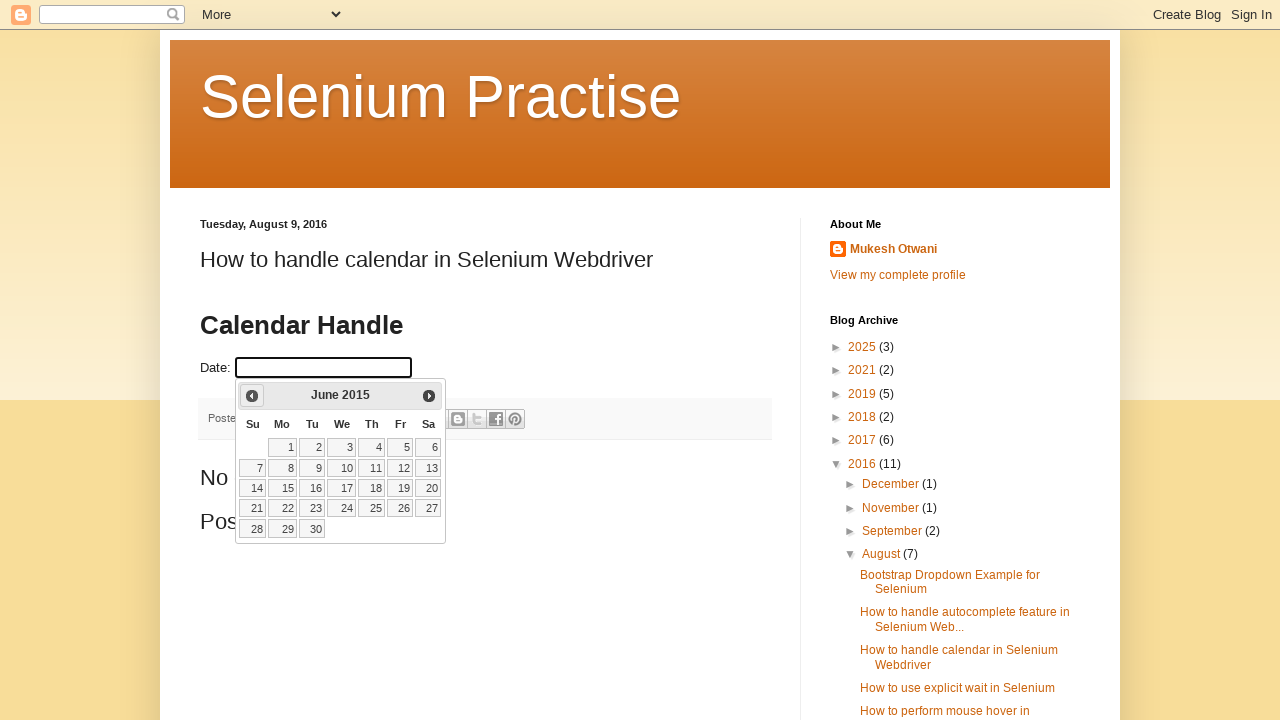

Clicked previous button to navigate to earlier month (current: June 2015) at (252, 396) on a[data-handler='prev']
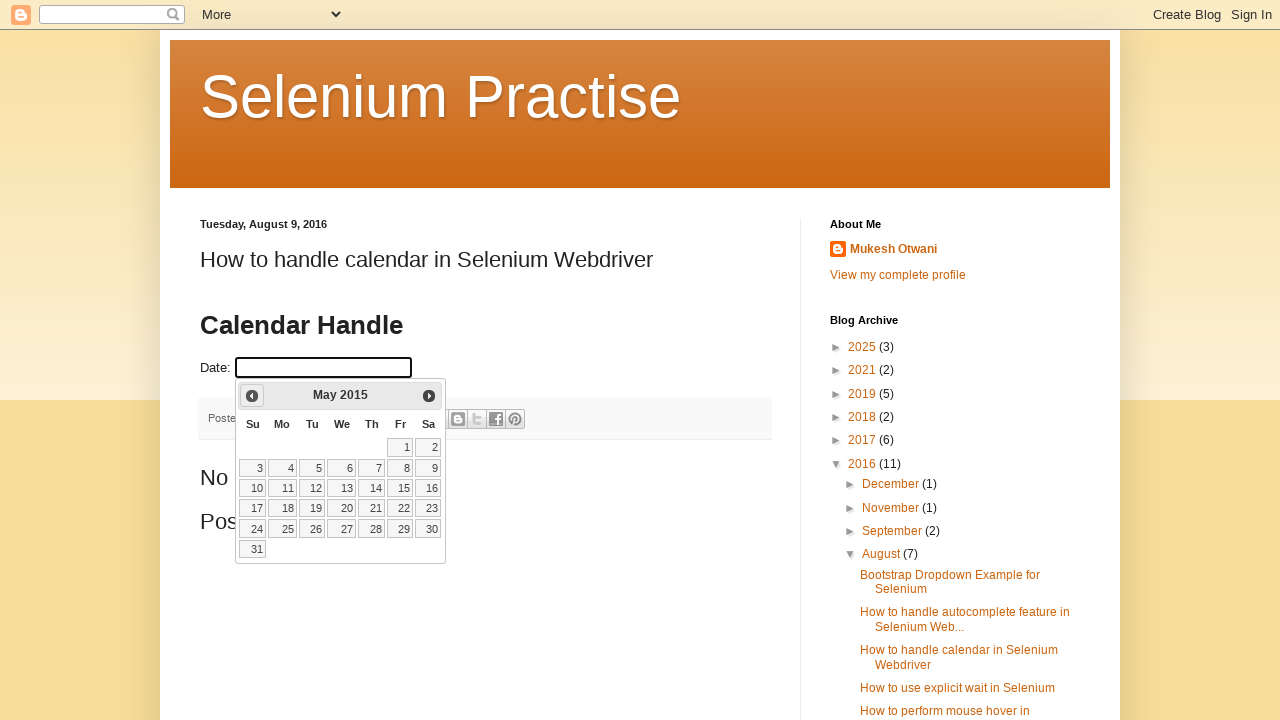

Updated month value: May
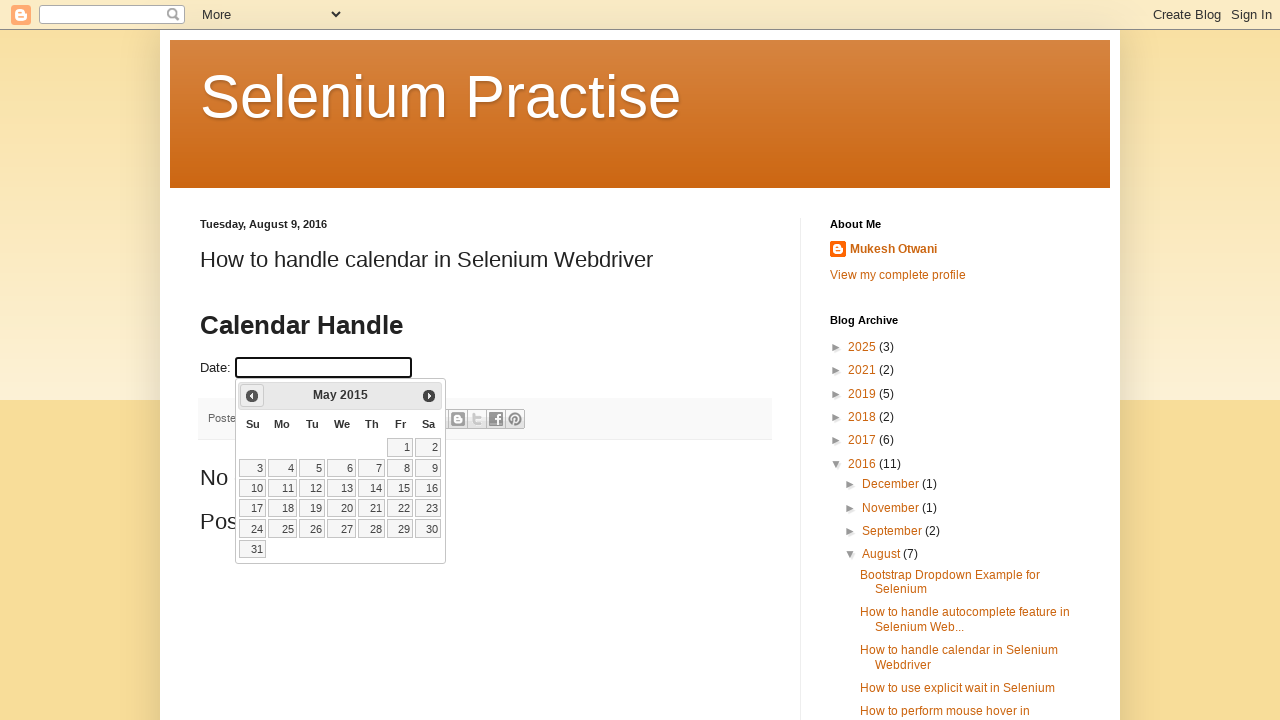

Updated year value: 2015
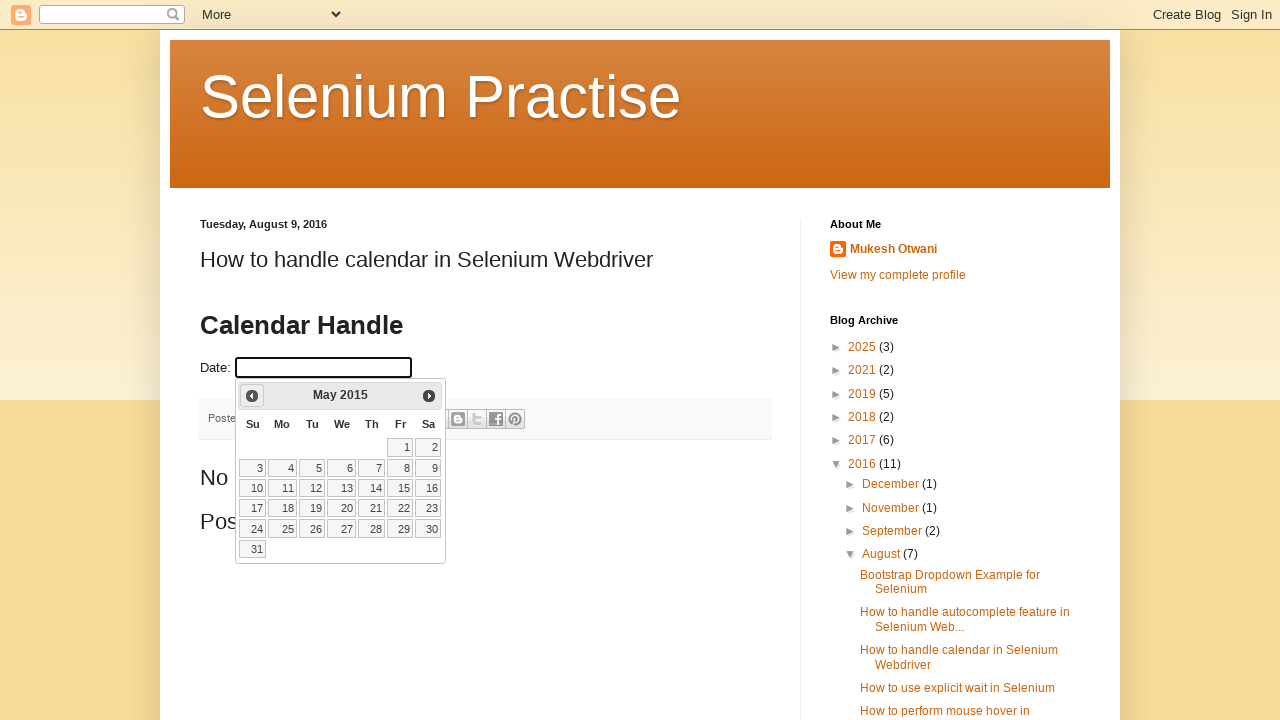

Clicked previous button to navigate to earlier month (current: May 2015) at (252, 396) on a[data-handler='prev']
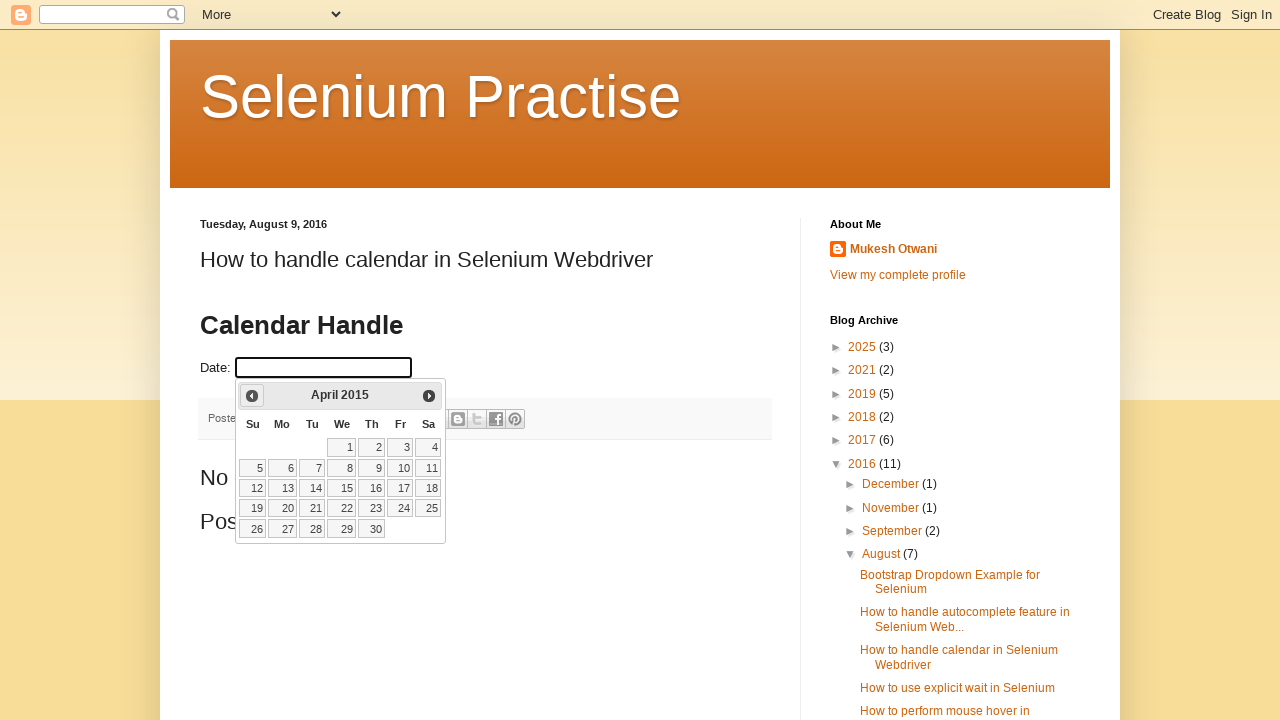

Updated month value: April
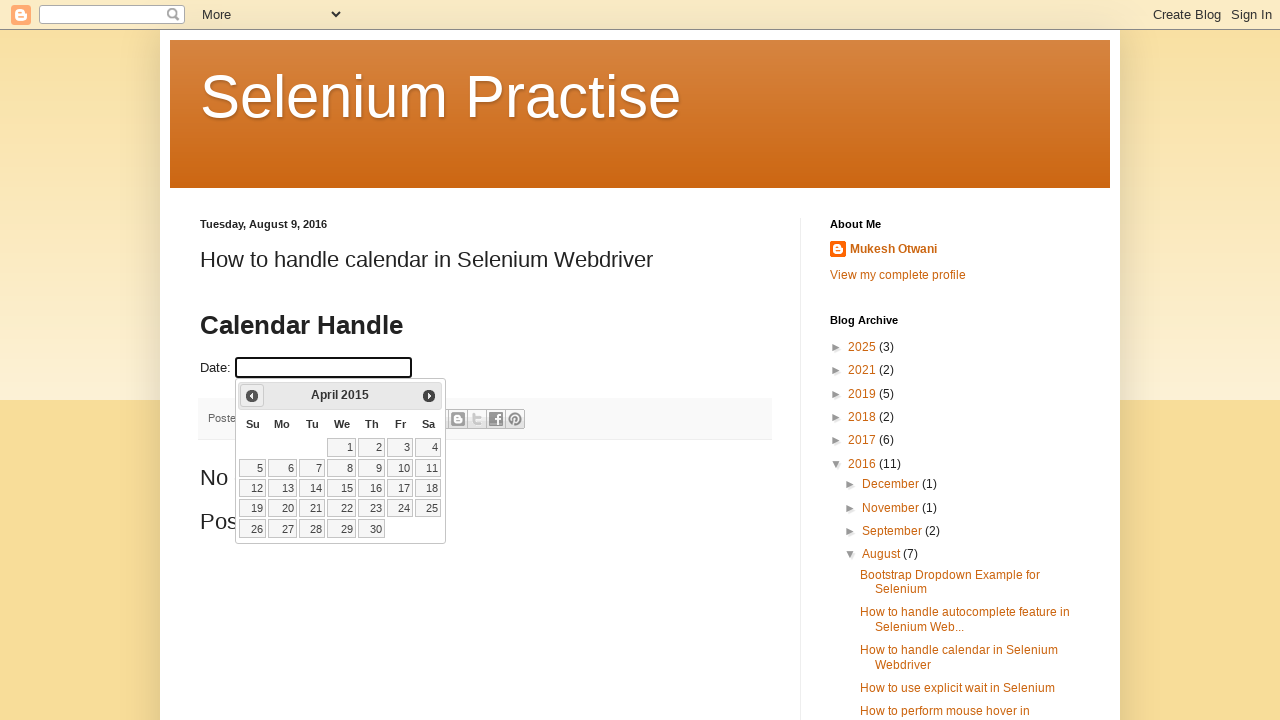

Updated year value: 2015
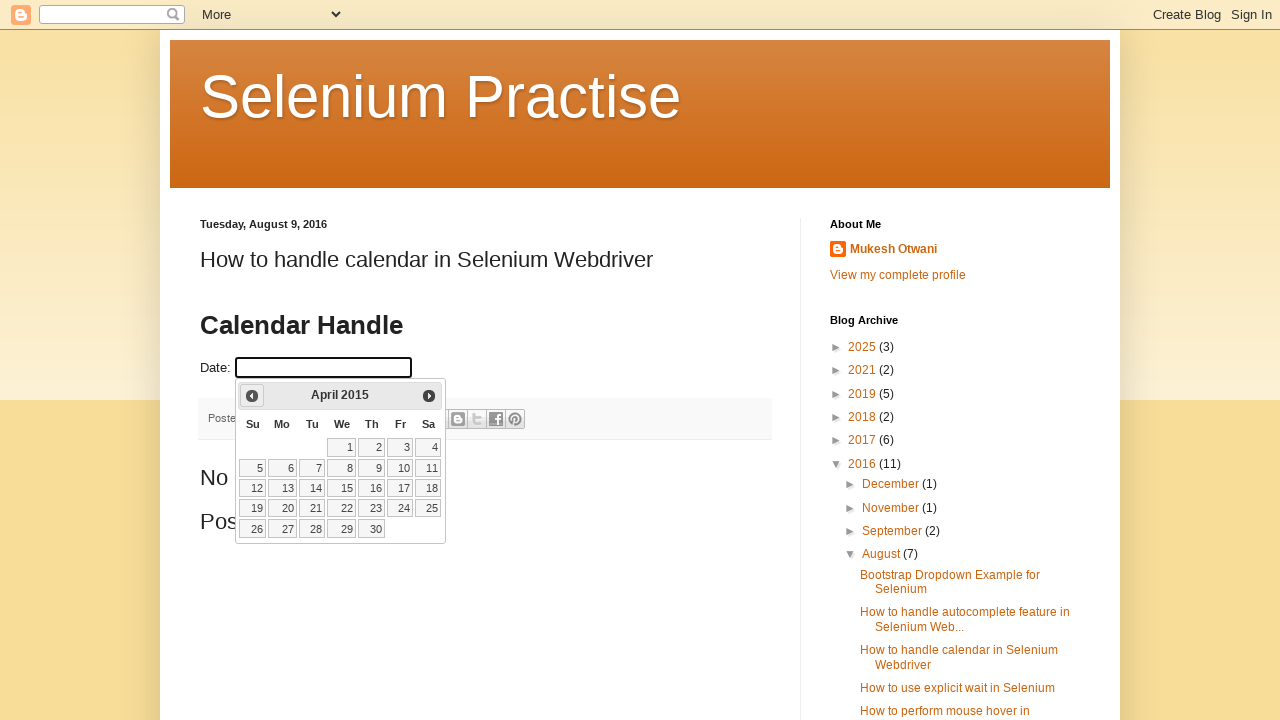

Clicked previous button to navigate to earlier month (current: April 2015) at (252, 396) on a[data-handler='prev']
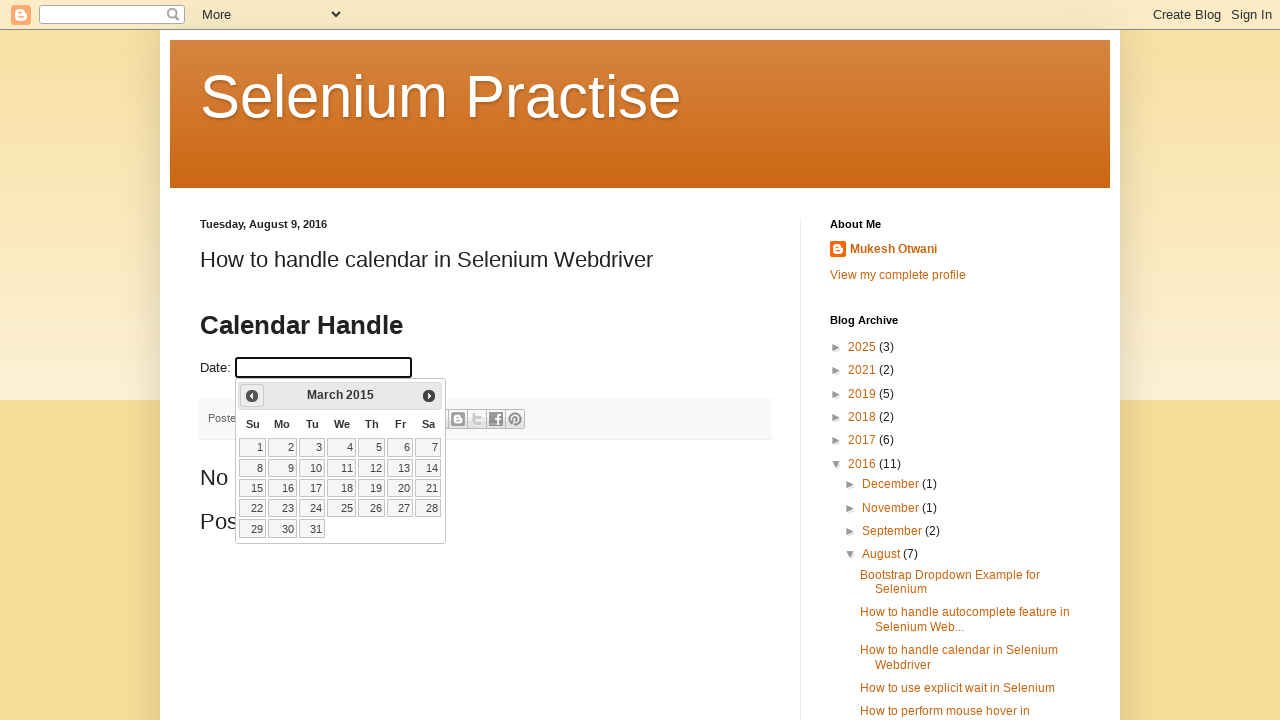

Updated month value: March
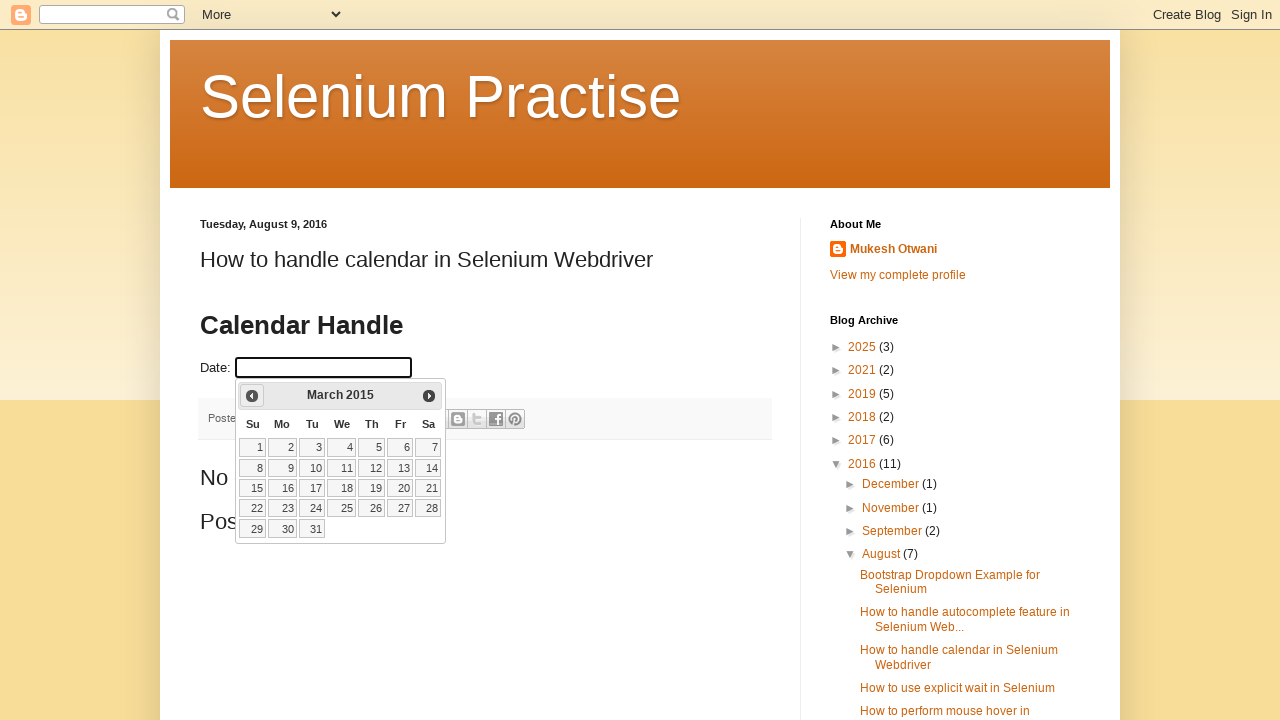

Updated year value: 2015
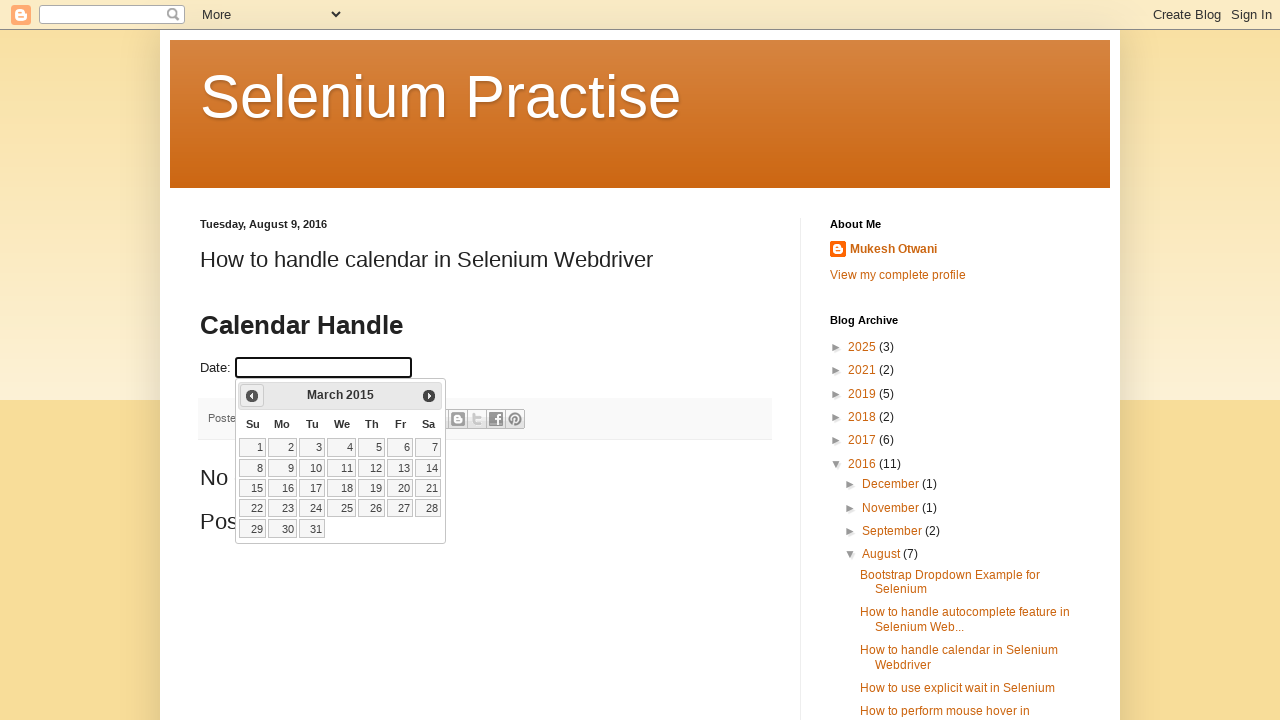

Clicked previous button to navigate to earlier month (current: March 2015) at (252, 396) on a[data-handler='prev']
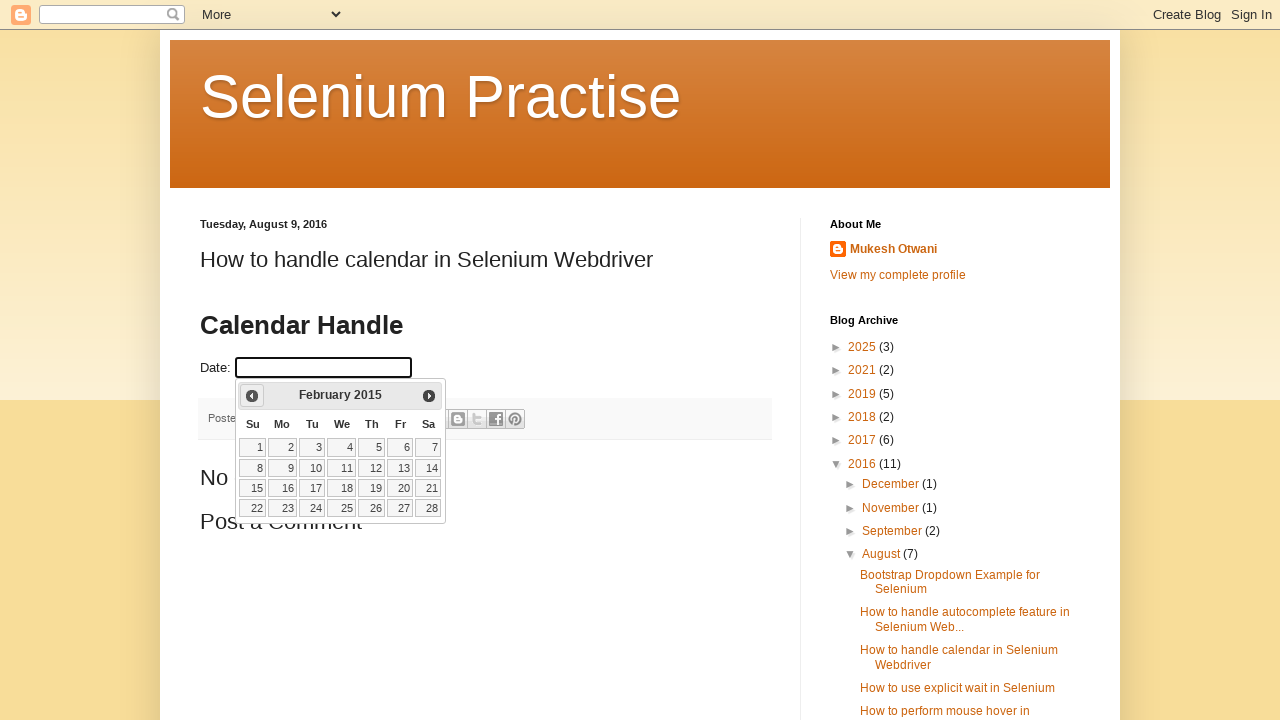

Updated month value: February
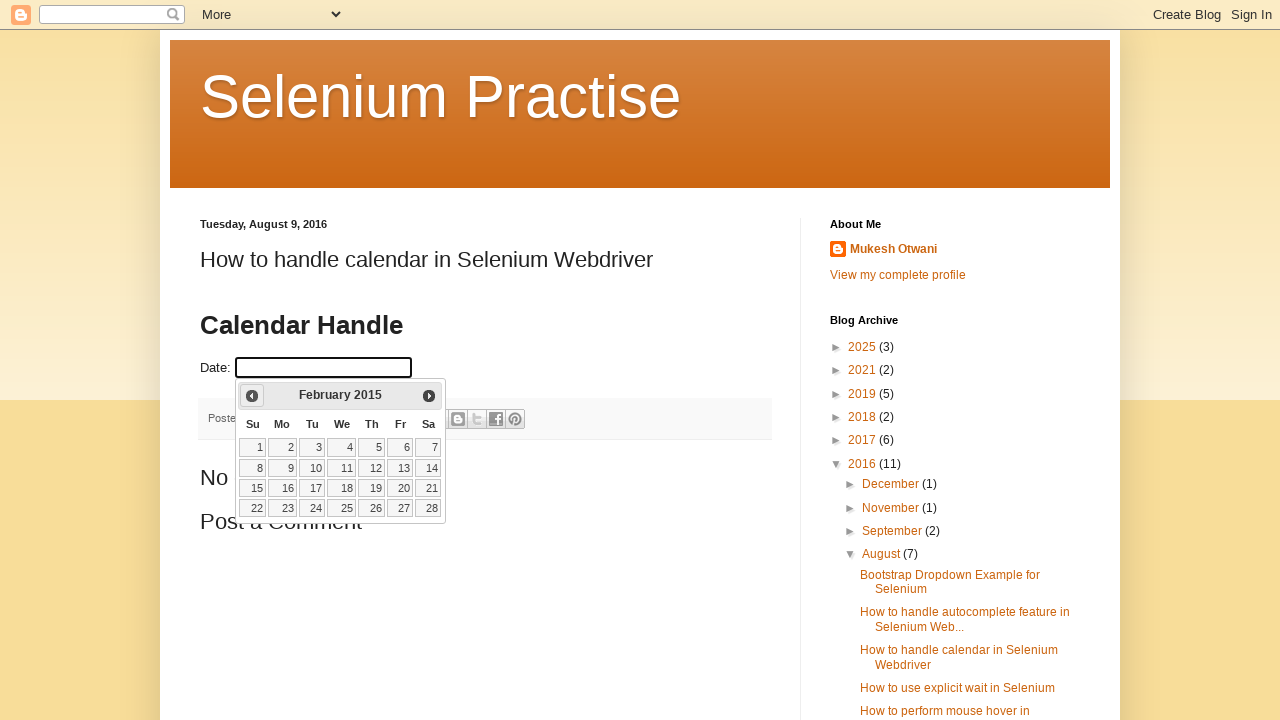

Updated year value: 2015
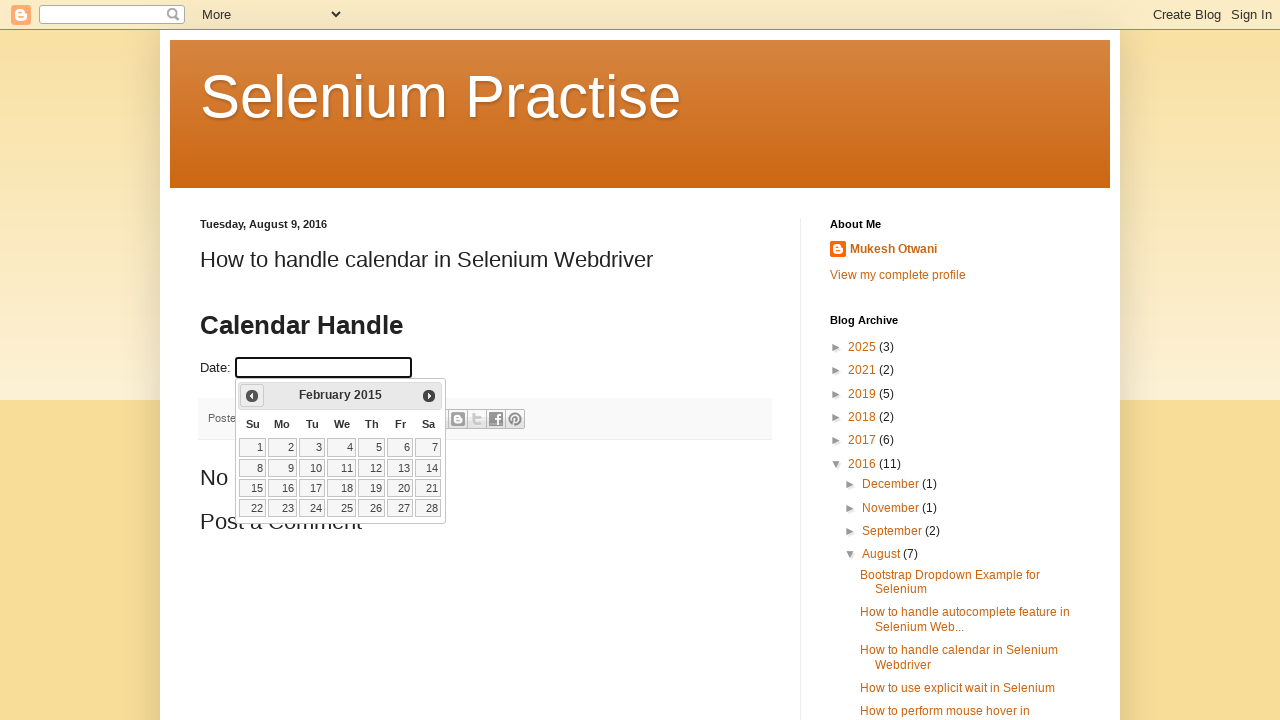

Clicked previous button to navigate to earlier month (current: February 2015) at (252, 396) on a[data-handler='prev']
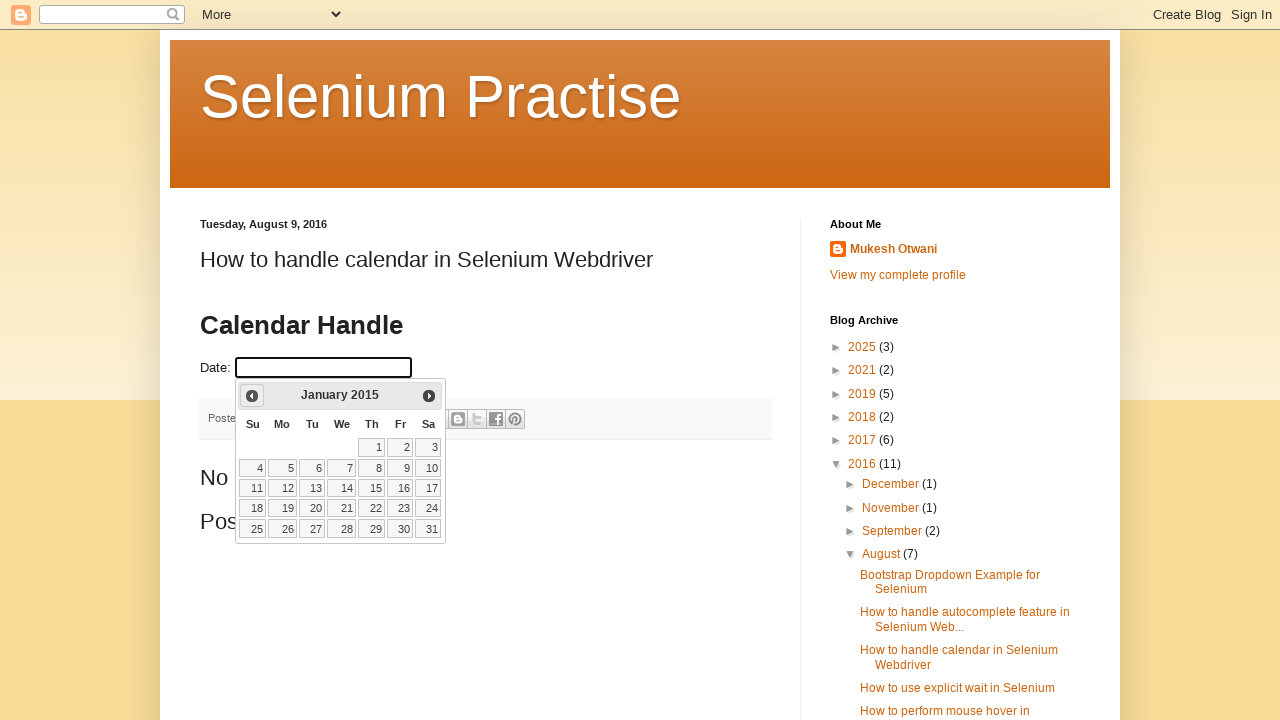

Updated month value: January
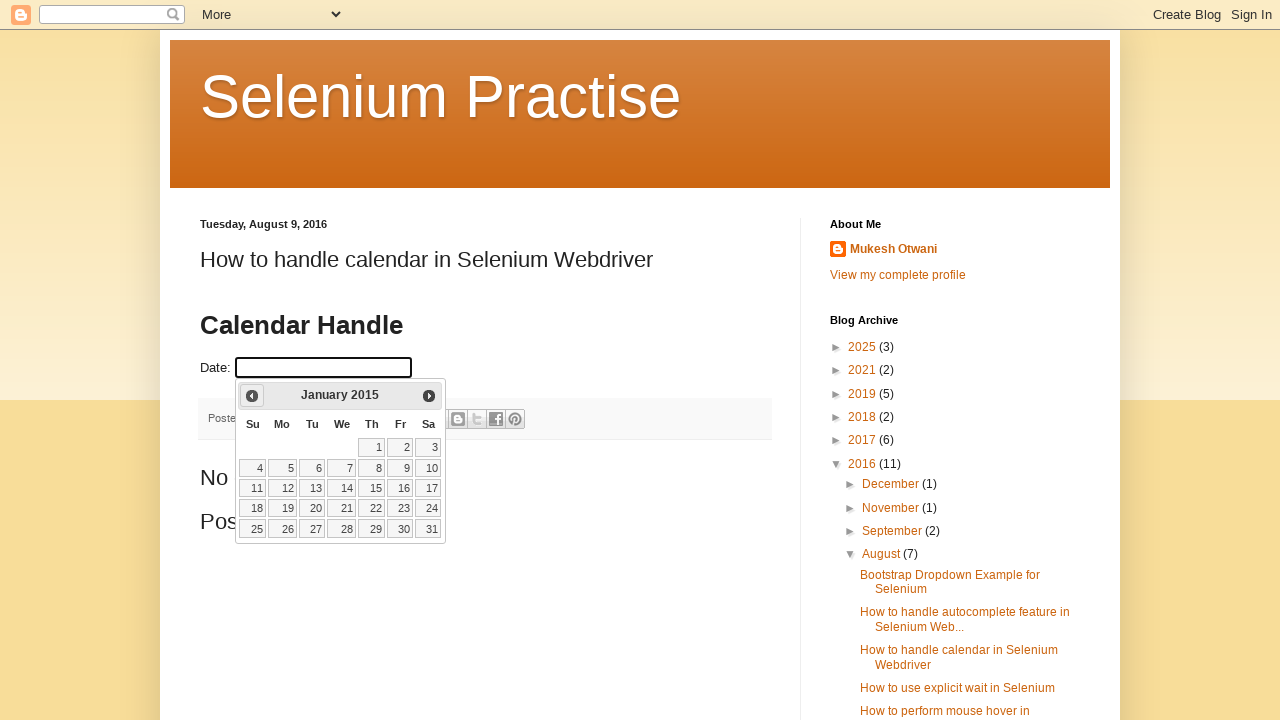

Updated year value: 2015
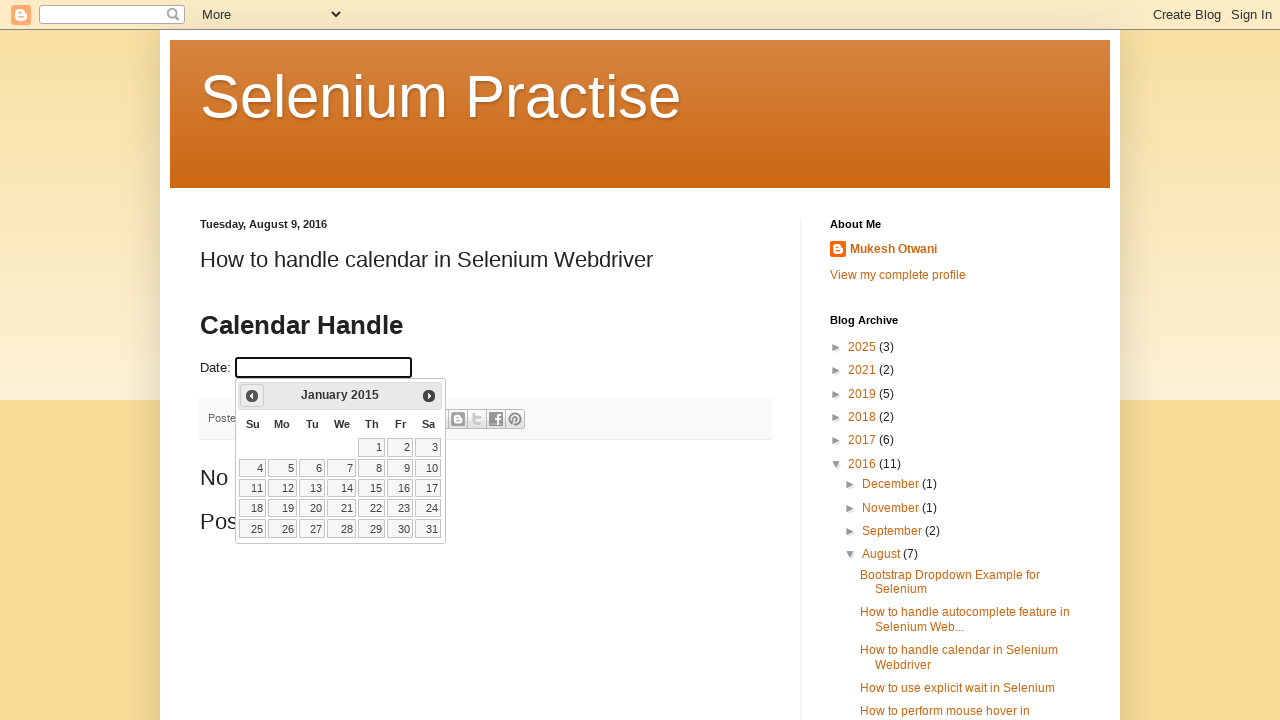

Clicked previous button to navigate to earlier month (current: January 2015) at (252, 396) on a[data-handler='prev']
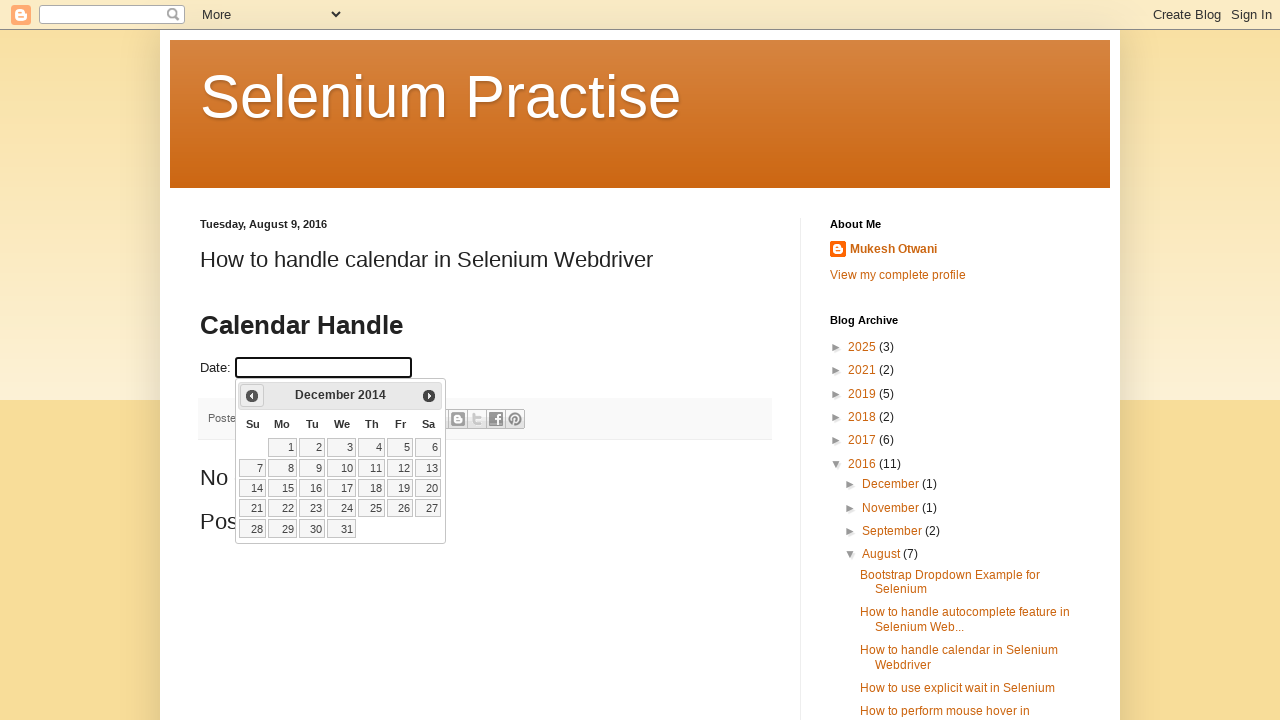

Updated month value: December
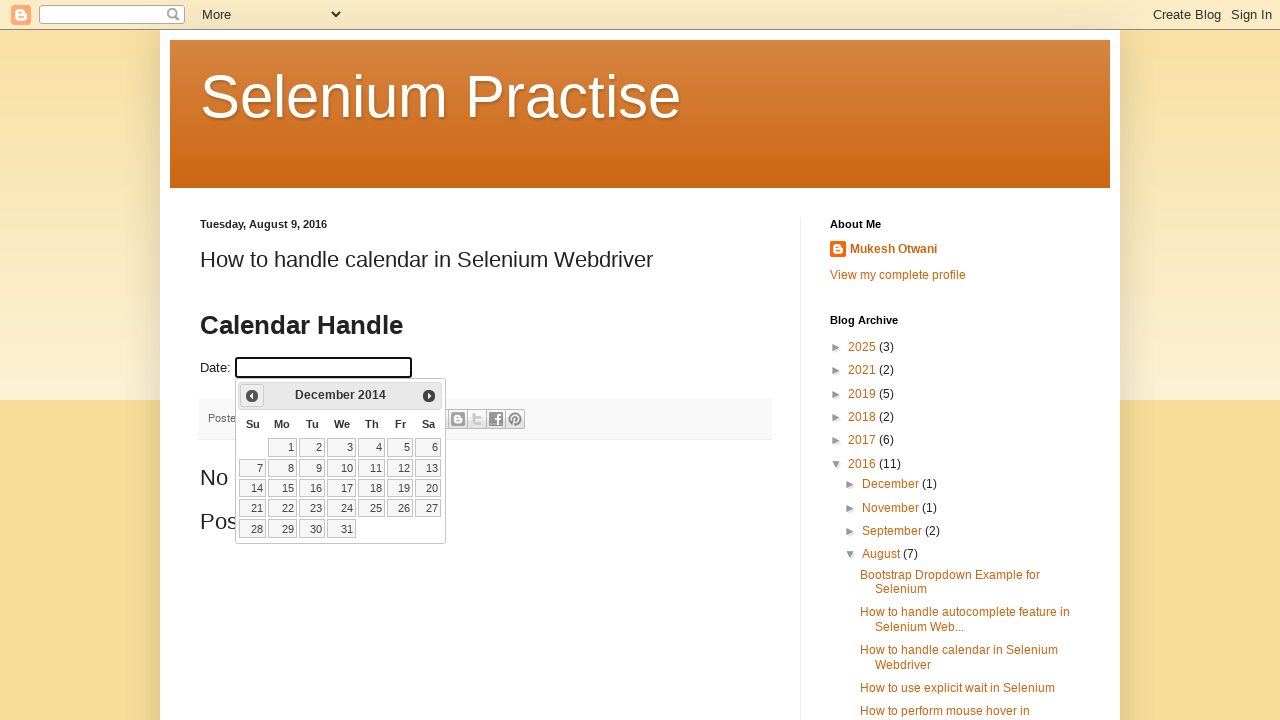

Updated year value: 2014
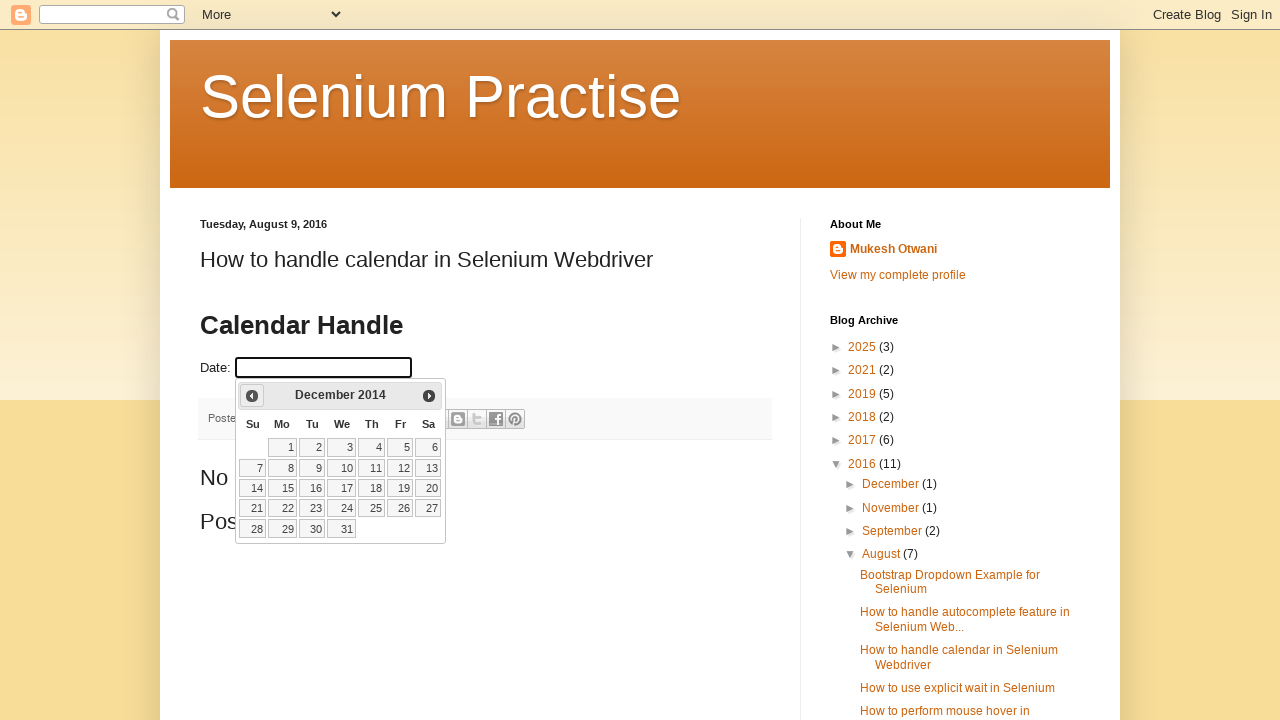

Clicked previous button to navigate to earlier month (current: December 2014) at (252, 396) on a[data-handler='prev']
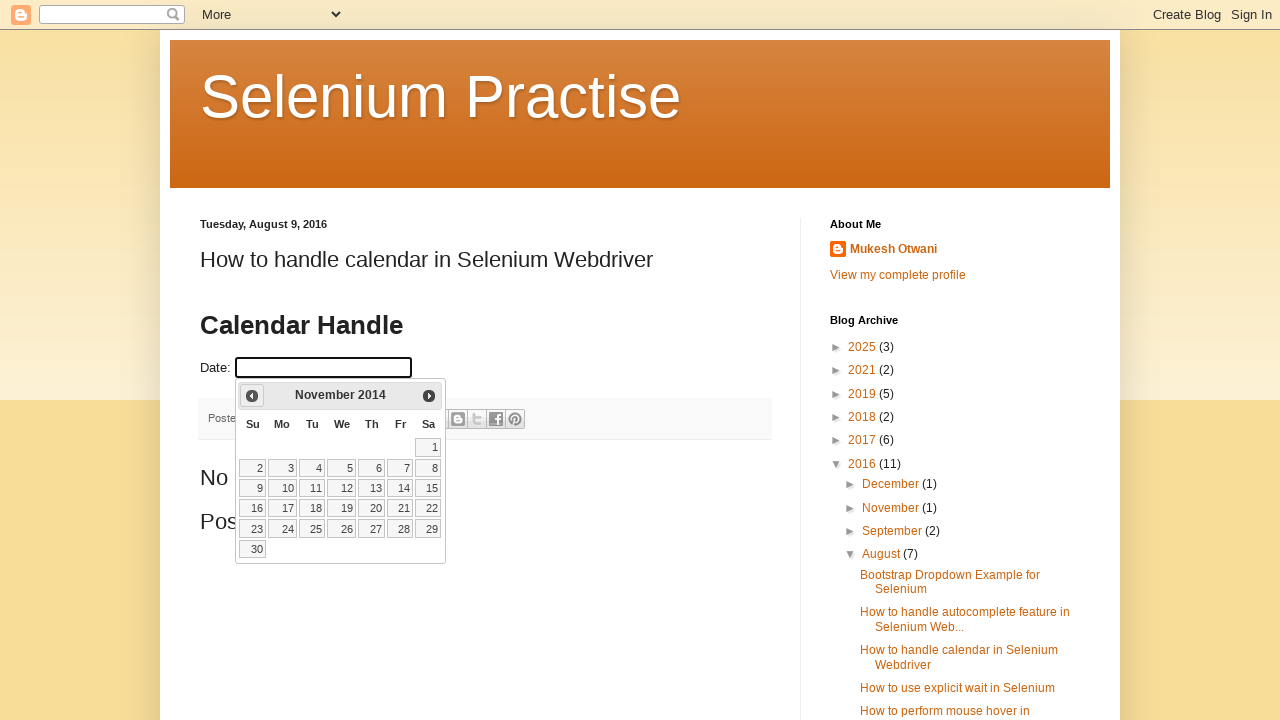

Updated month value: November
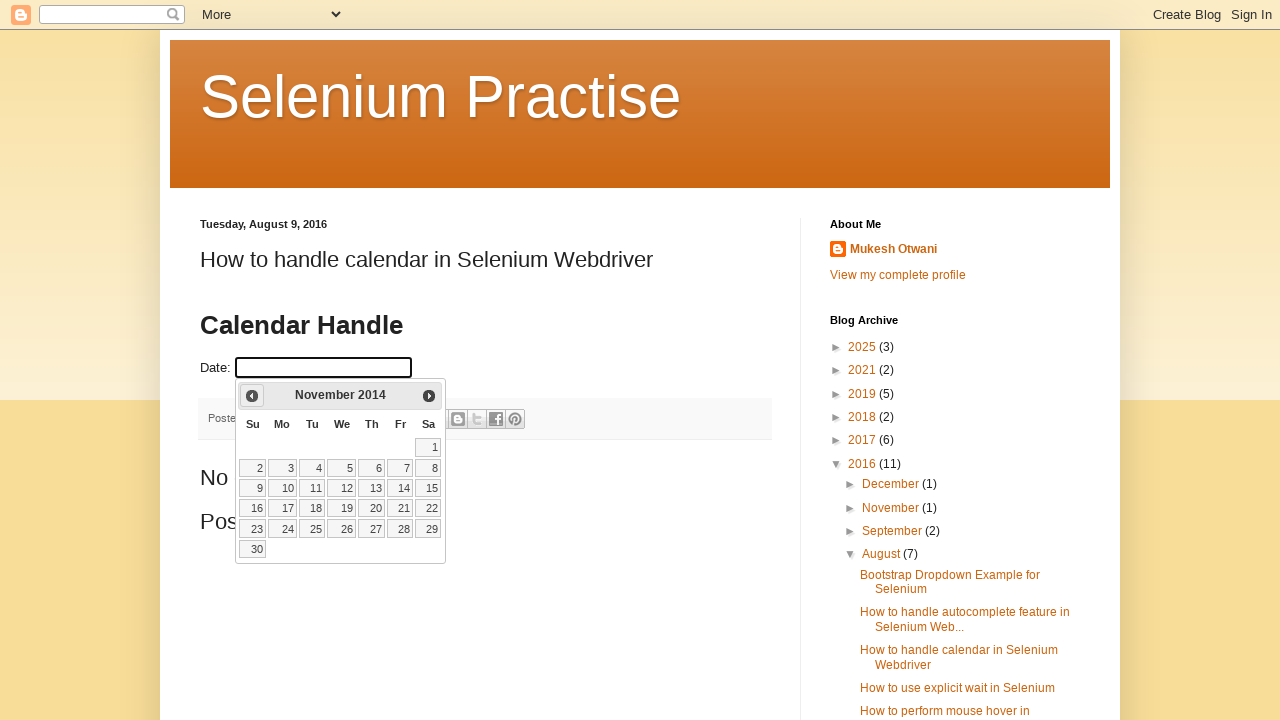

Updated year value: 2014
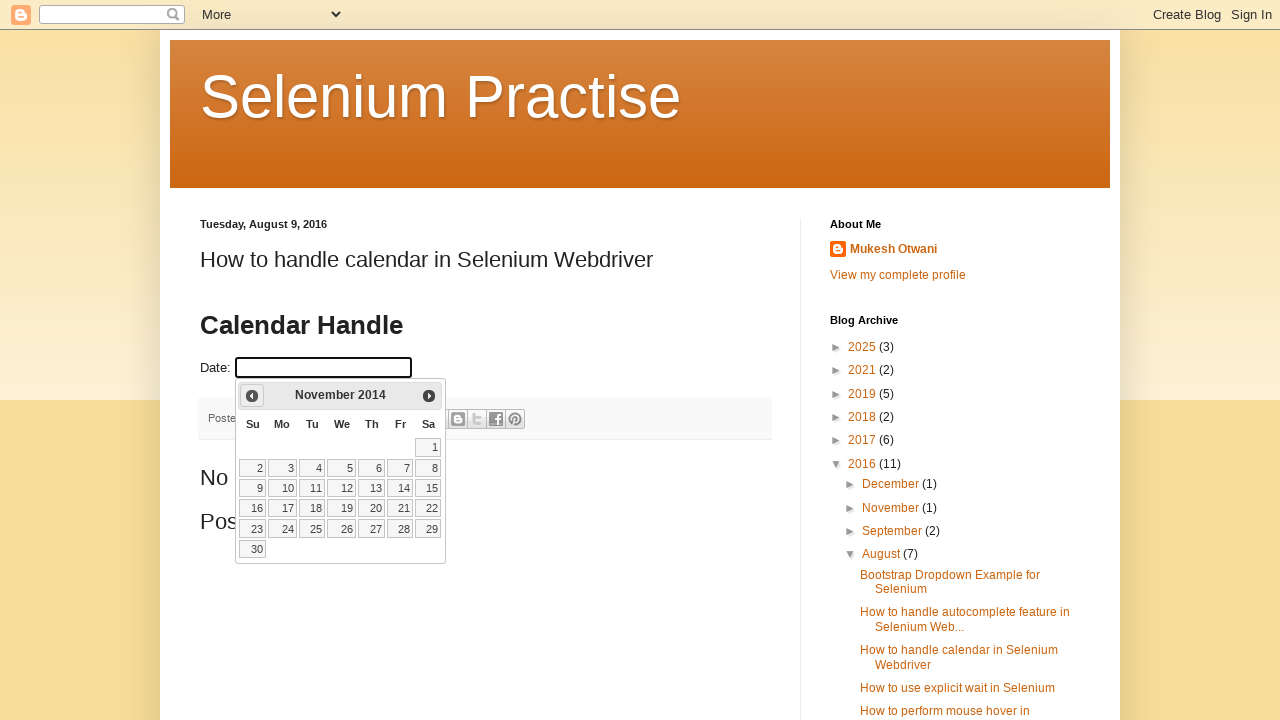

Clicked previous button to navigate to earlier month (current: November 2014) at (252, 396) on a[data-handler='prev']
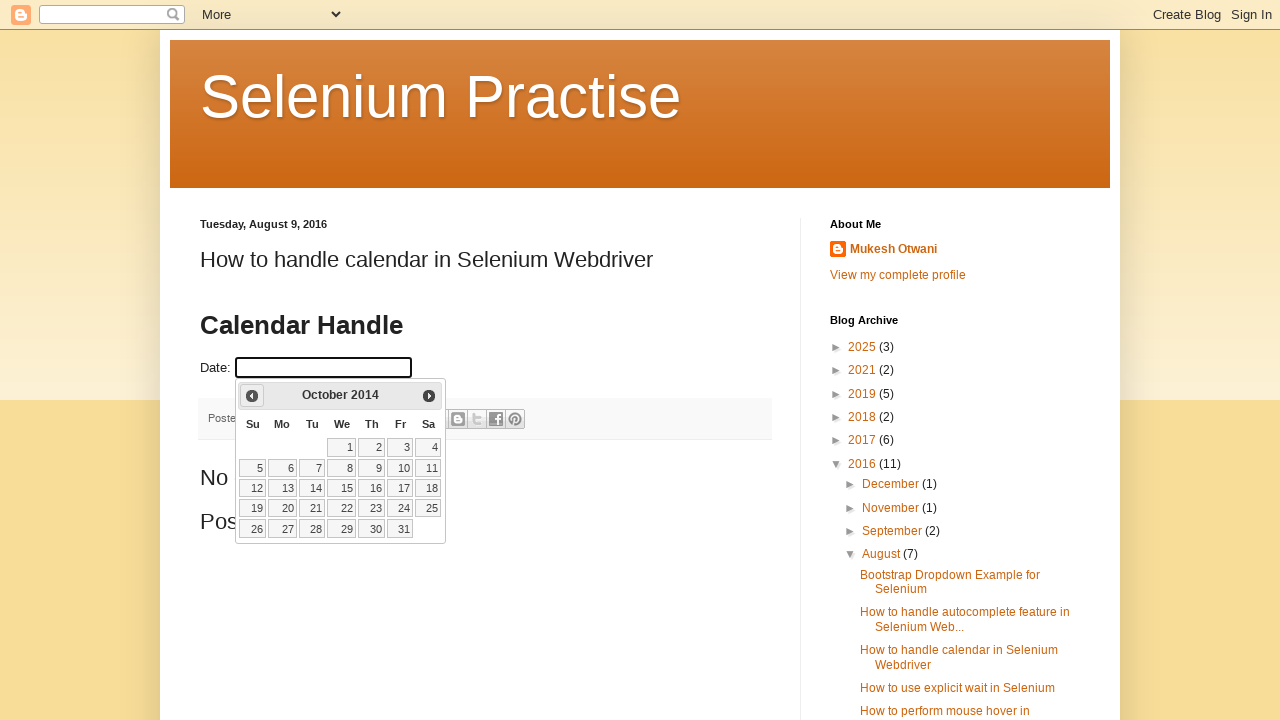

Updated month value: October
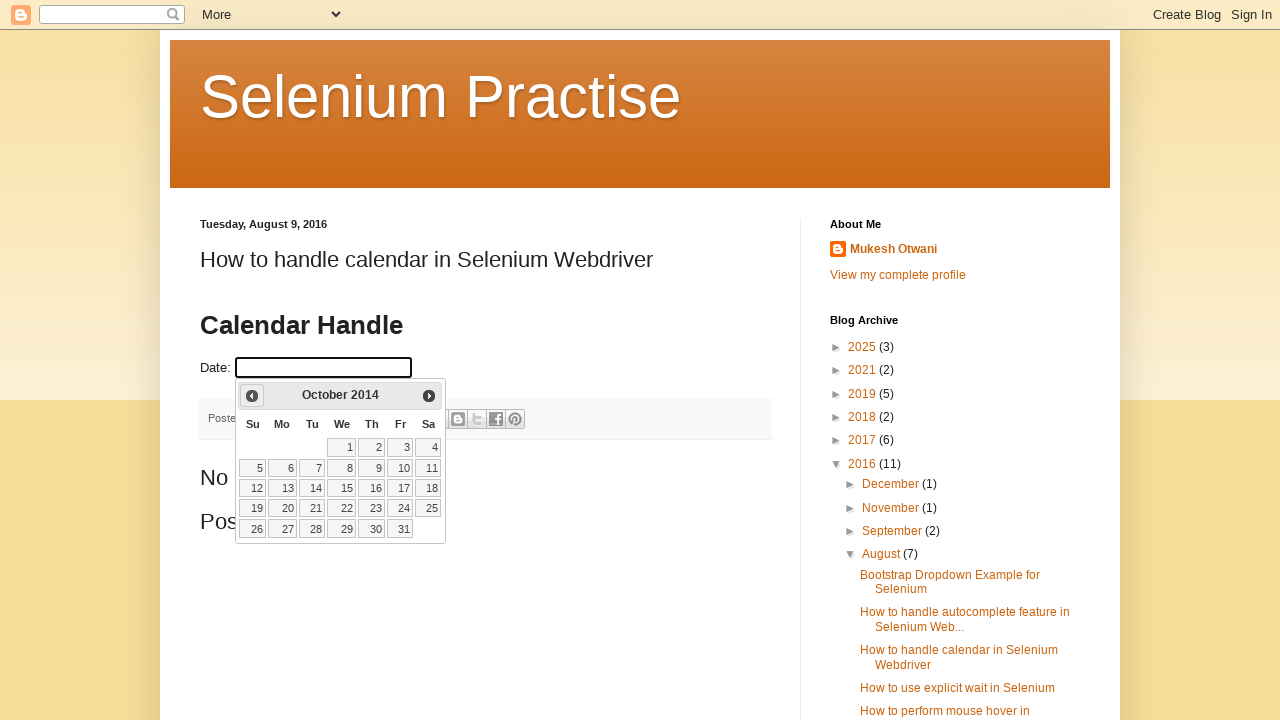

Updated year value: 2014
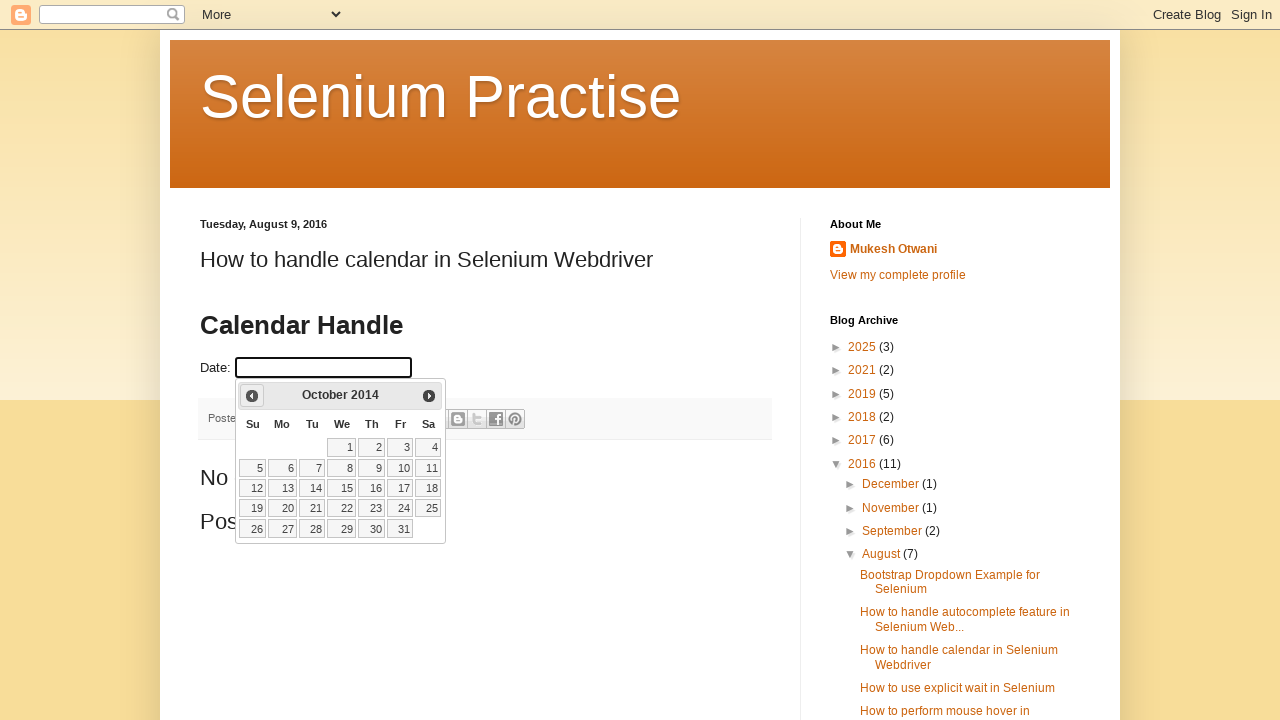

Clicked previous button to navigate to earlier month (current: October 2014) at (252, 396) on a[data-handler='prev']
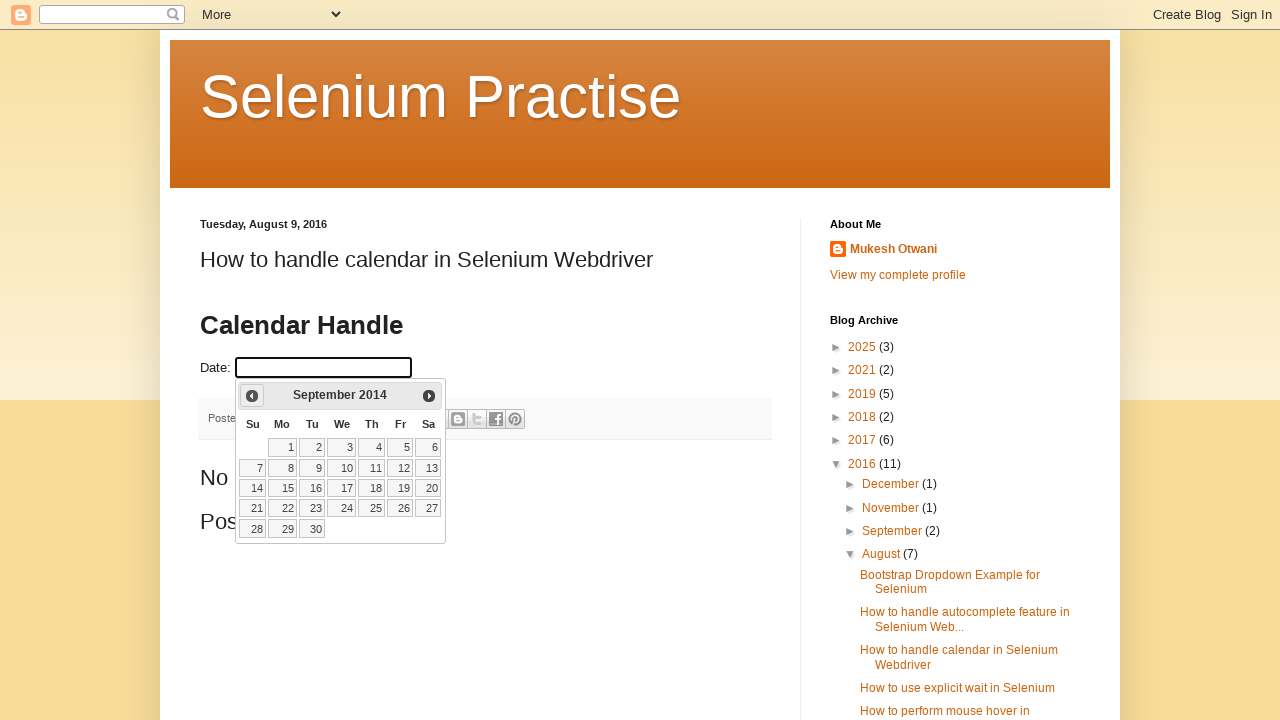

Updated month value: September
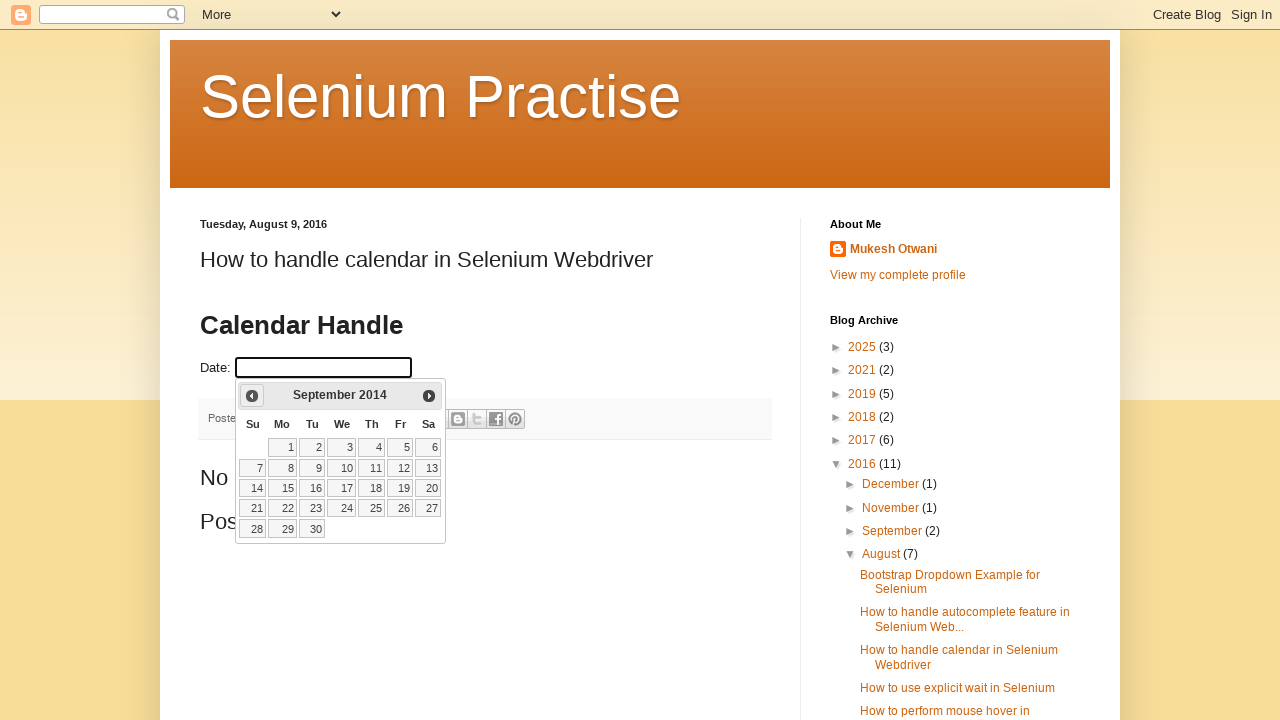

Updated year value: 2014
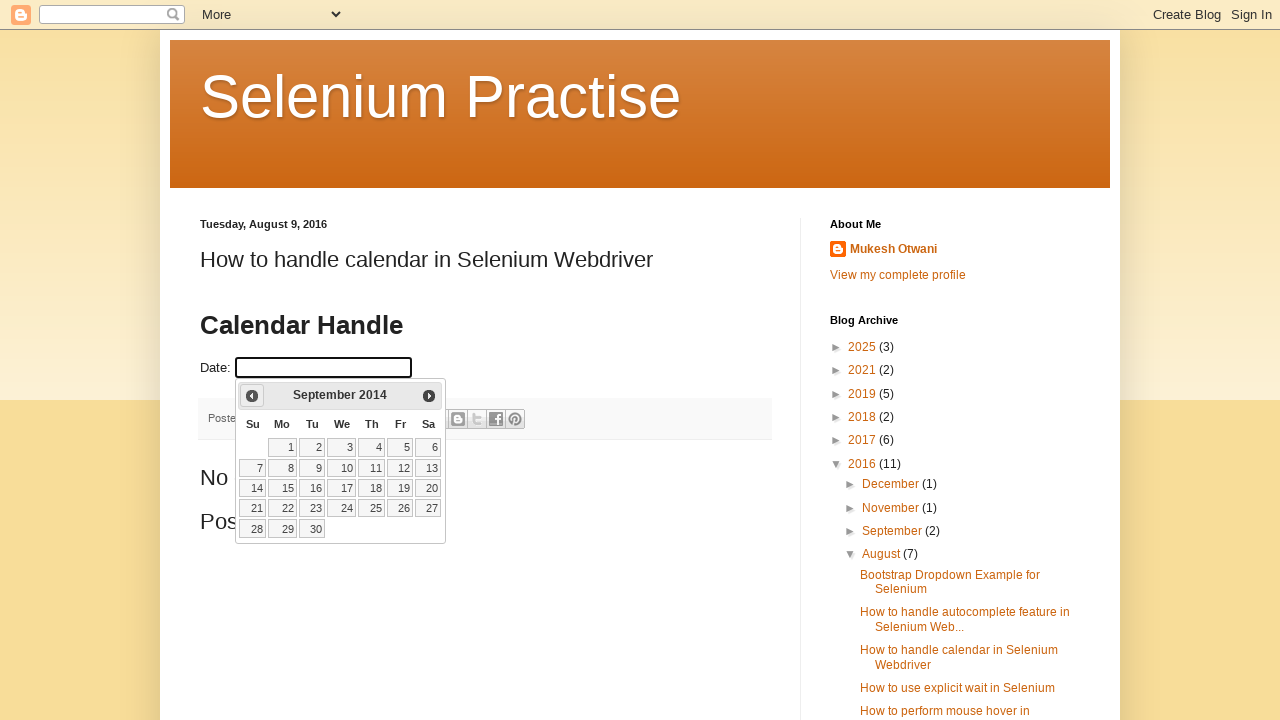

Clicked previous button to navigate to earlier month (current: September 2014) at (252, 396) on a[data-handler='prev']
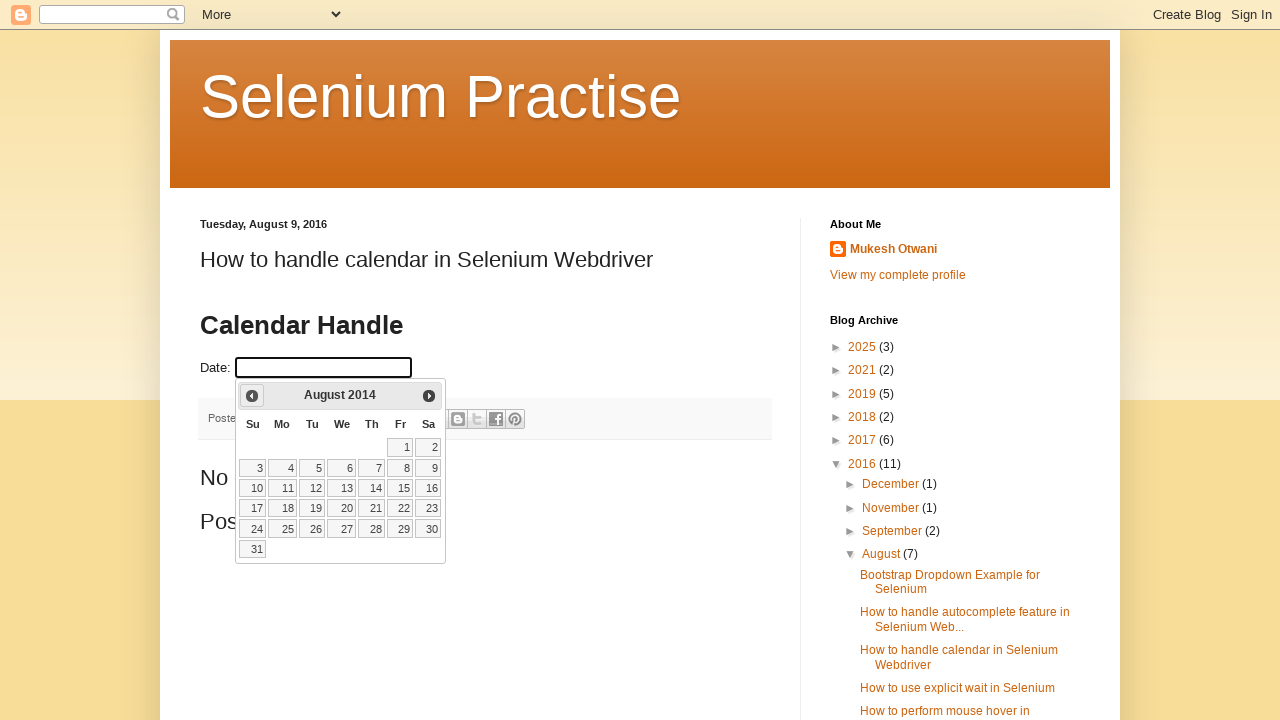

Updated month value: August
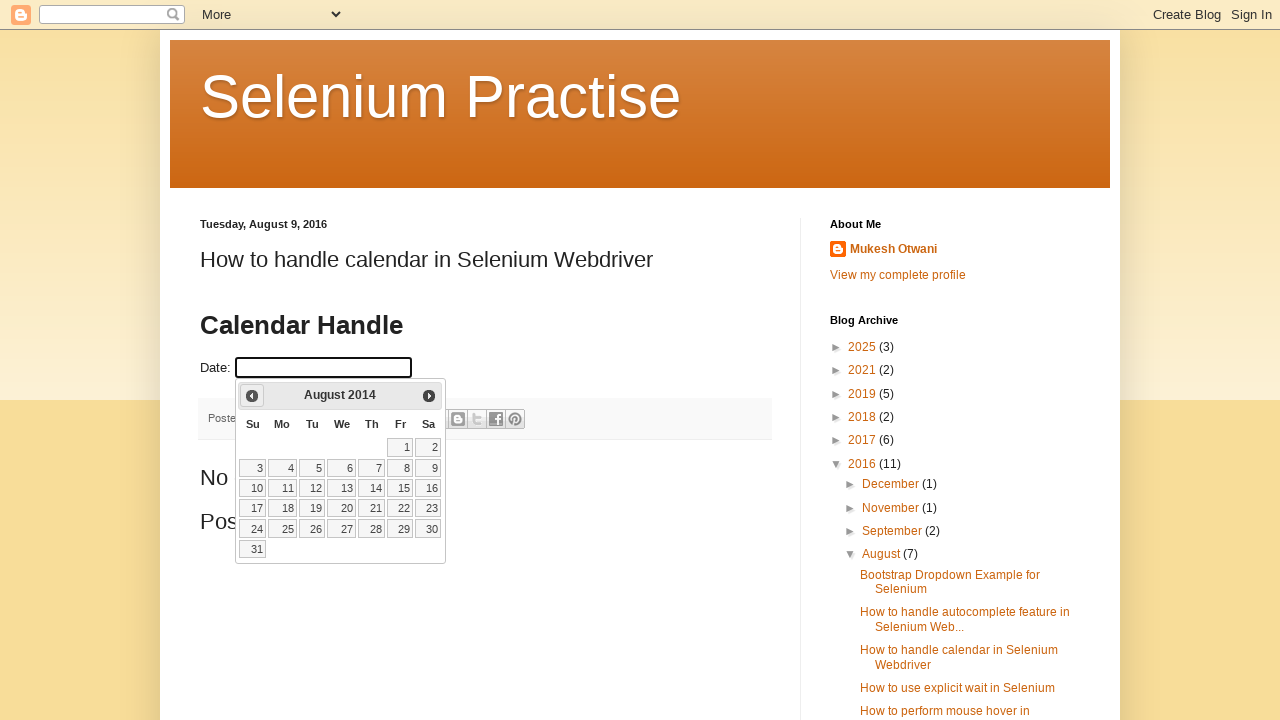

Updated year value: 2014
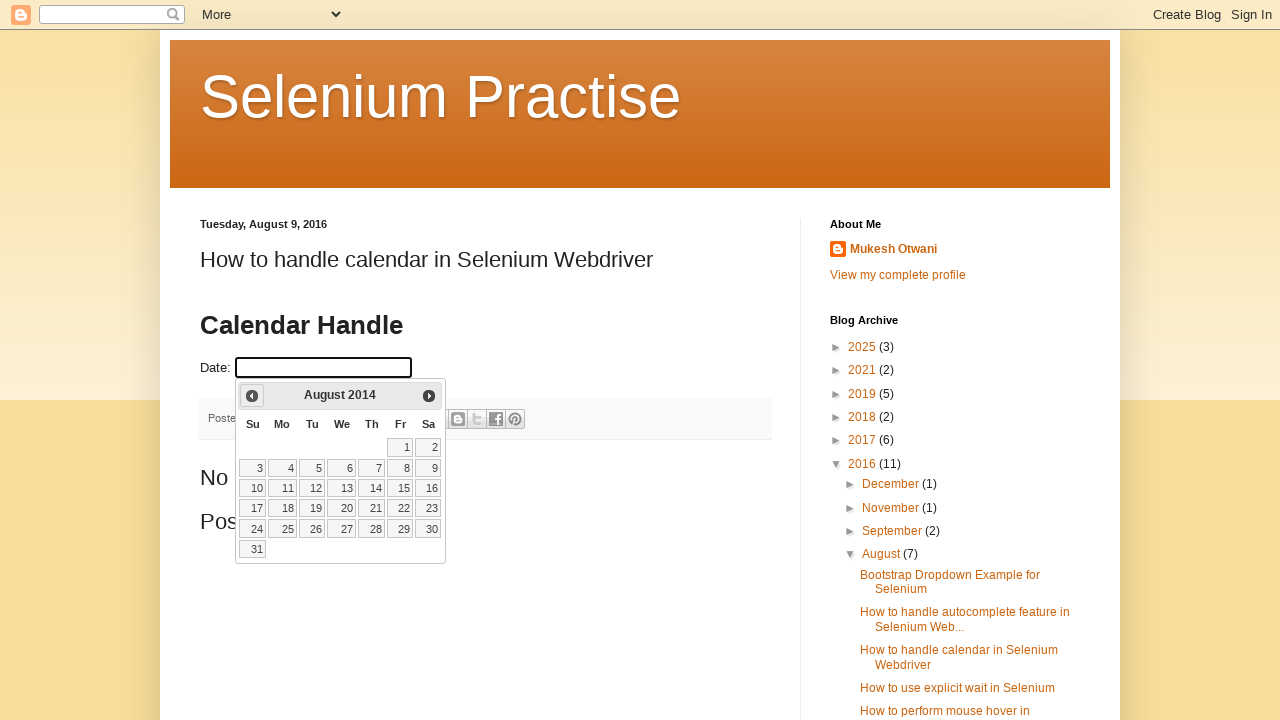

Clicked previous button to navigate to earlier month (current: August 2014) at (252, 396) on a[data-handler='prev']
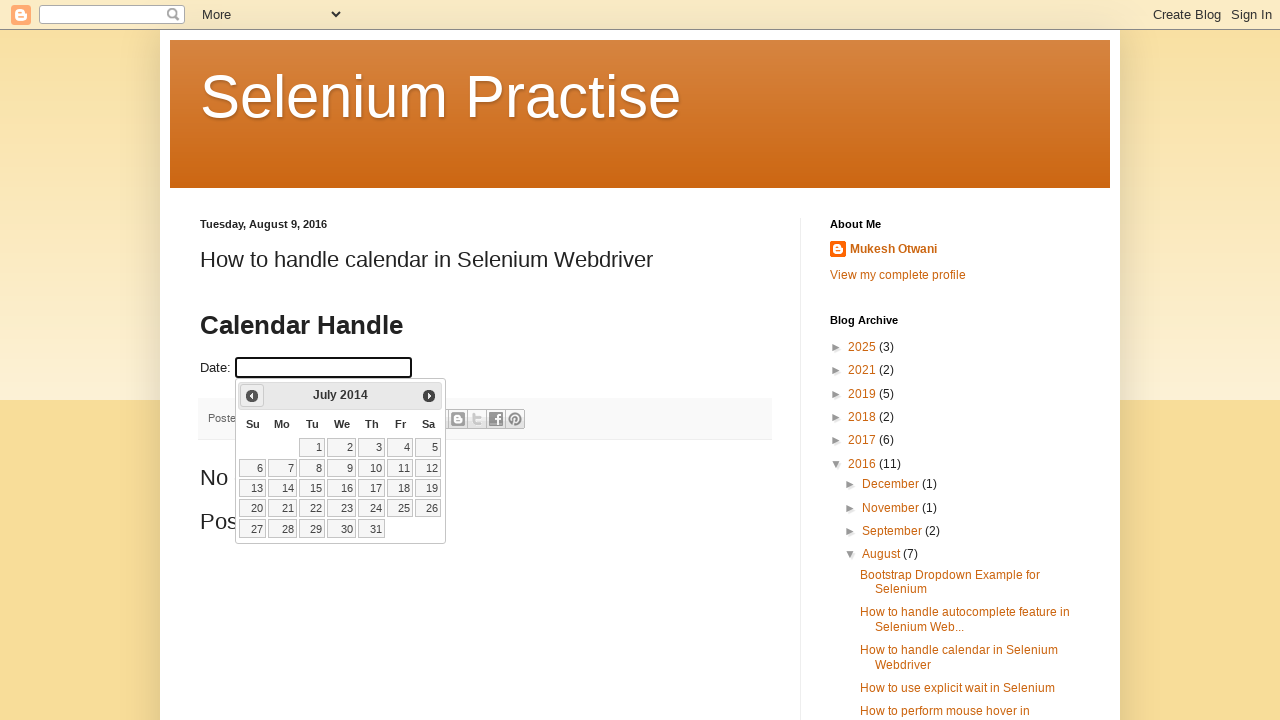

Updated month value: July
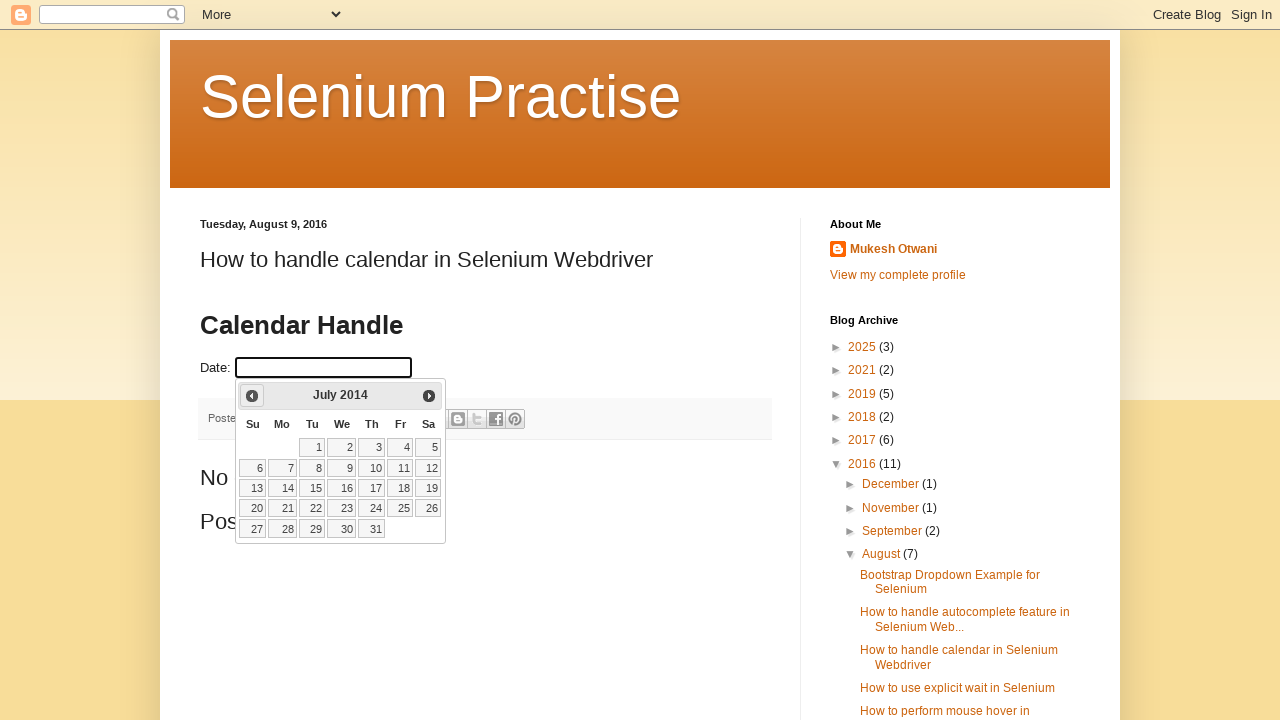

Updated year value: 2014
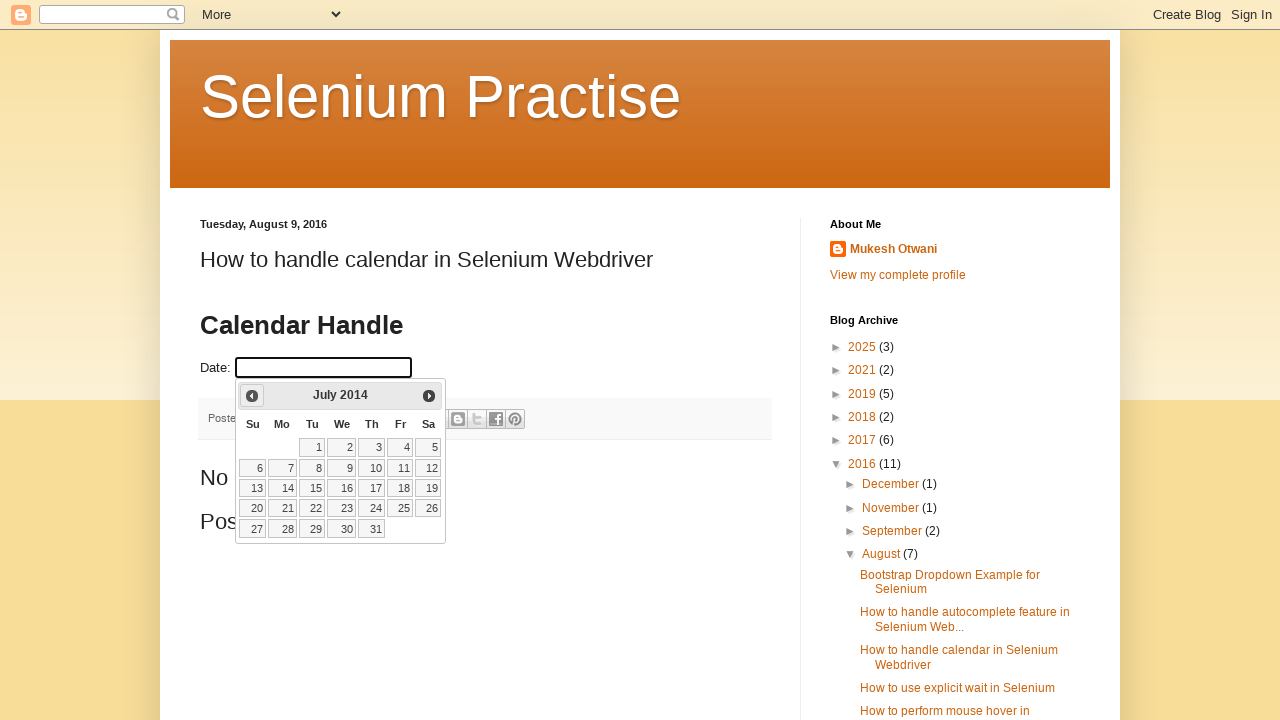

Clicked previous button to navigate to earlier month (current: July 2014) at (252, 396) on a[data-handler='prev']
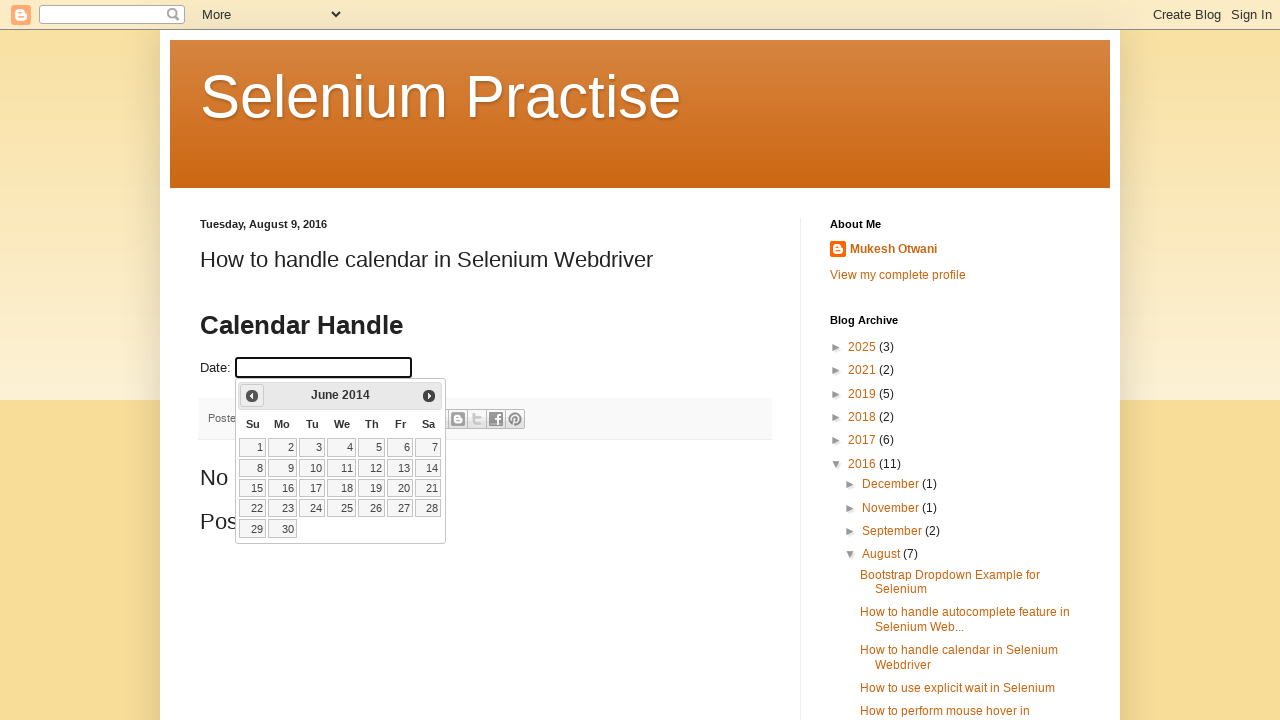

Updated month value: June
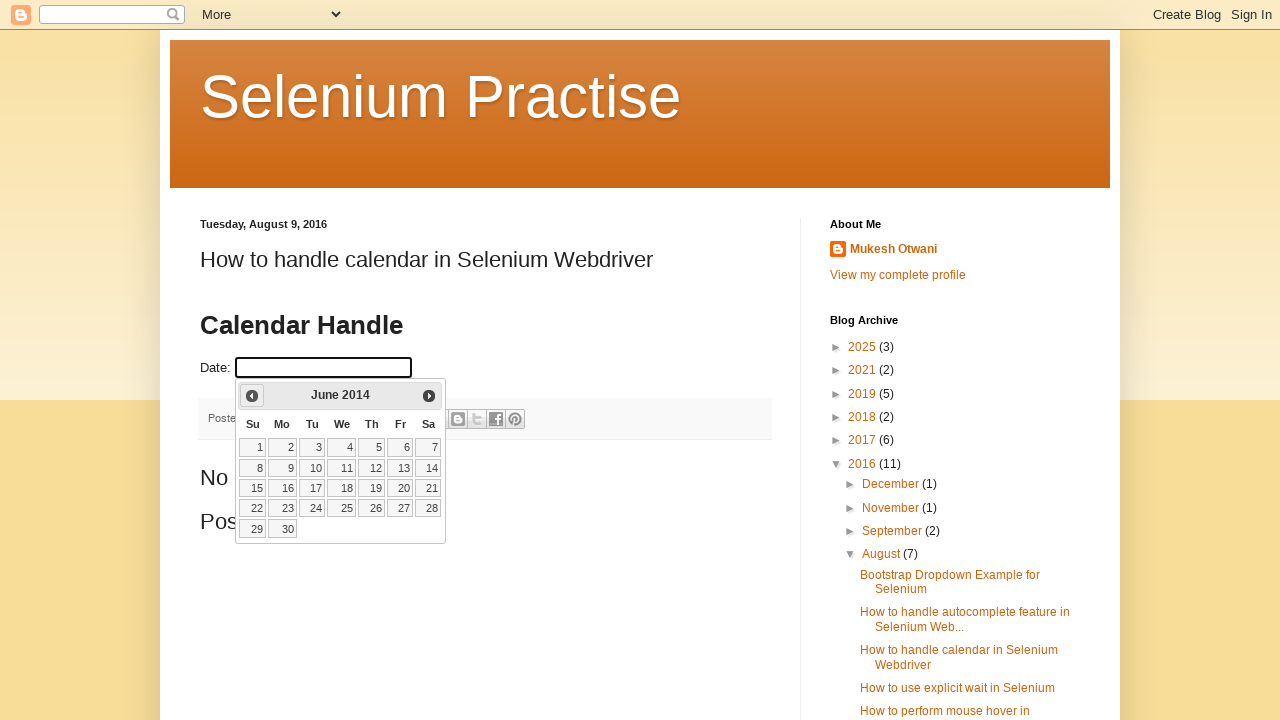

Updated year value: 2014
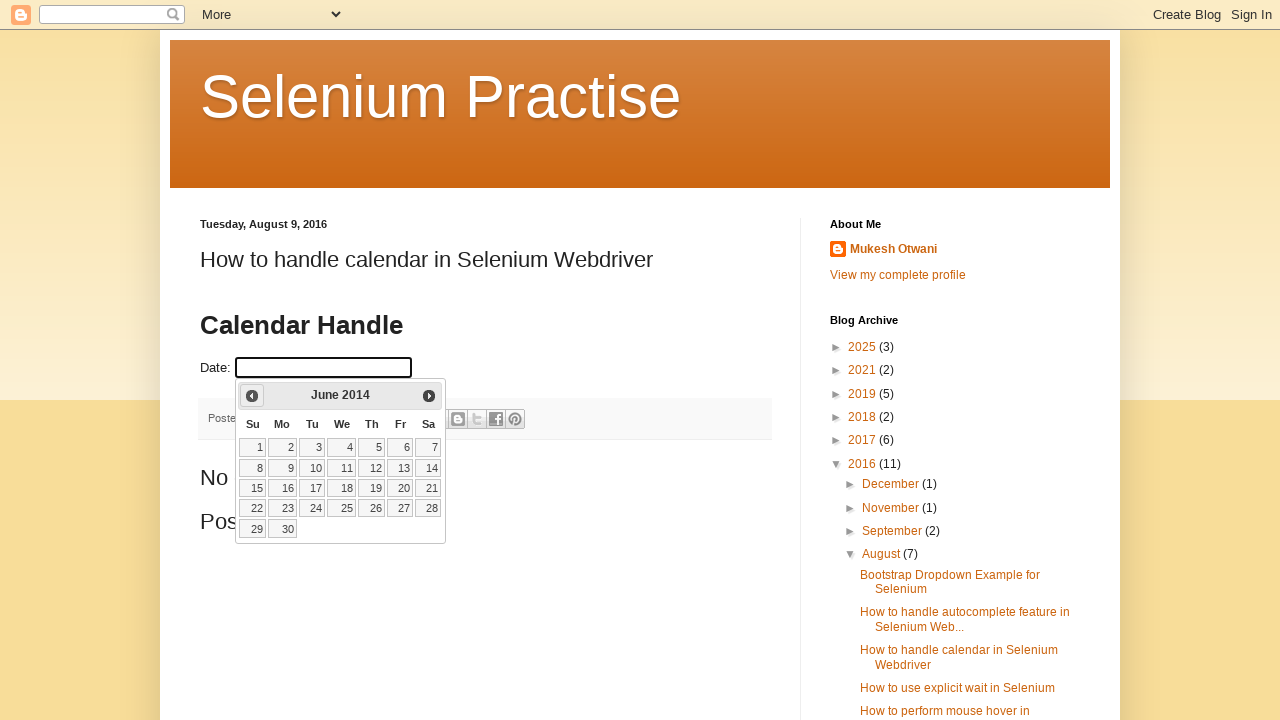

Clicked previous button to navigate to earlier month (current: June 2014) at (252, 396) on a[data-handler='prev']
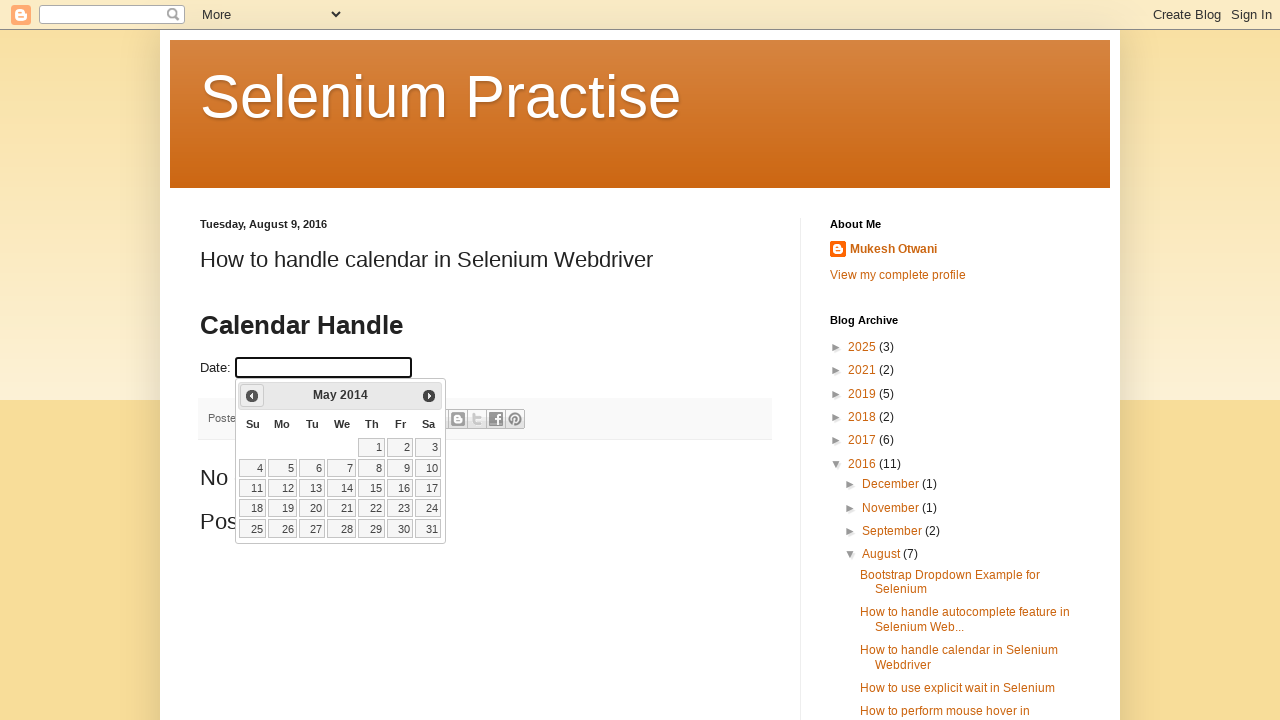

Updated month value: May
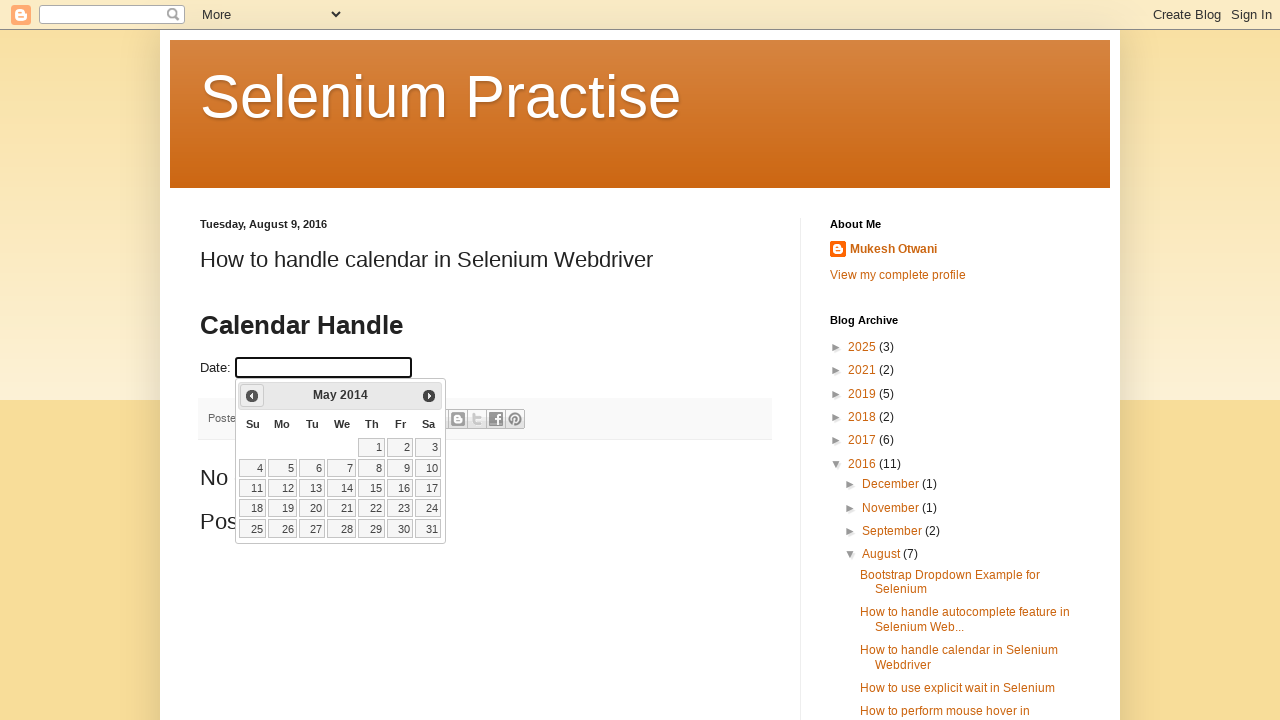

Updated year value: 2014
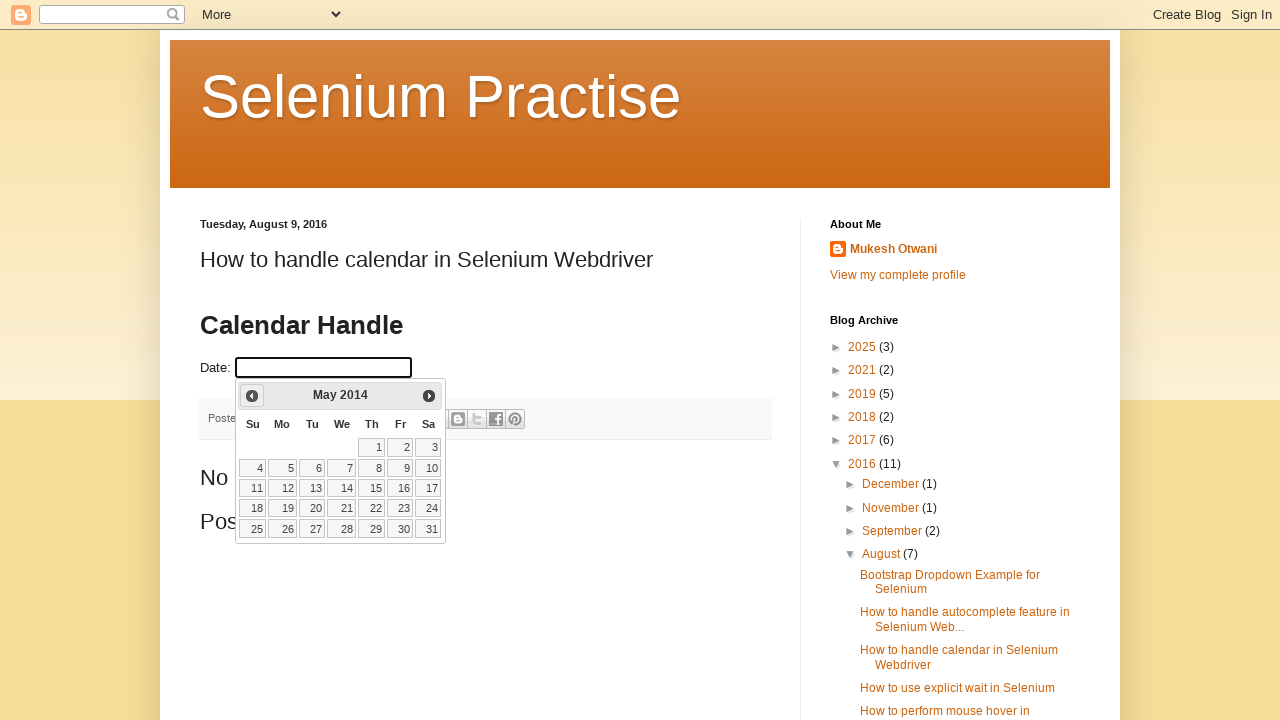

Clicked previous button to navigate to earlier month (current: May 2014) at (252, 396) on a[data-handler='prev']
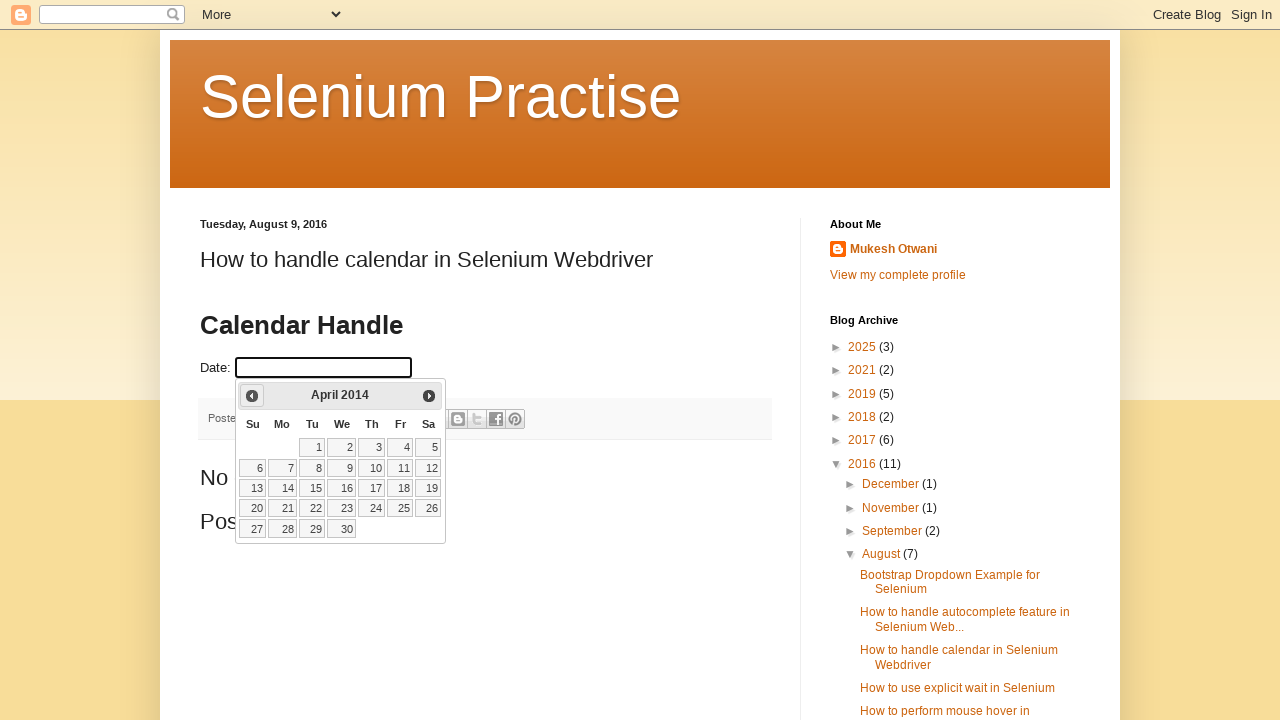

Updated month value: April
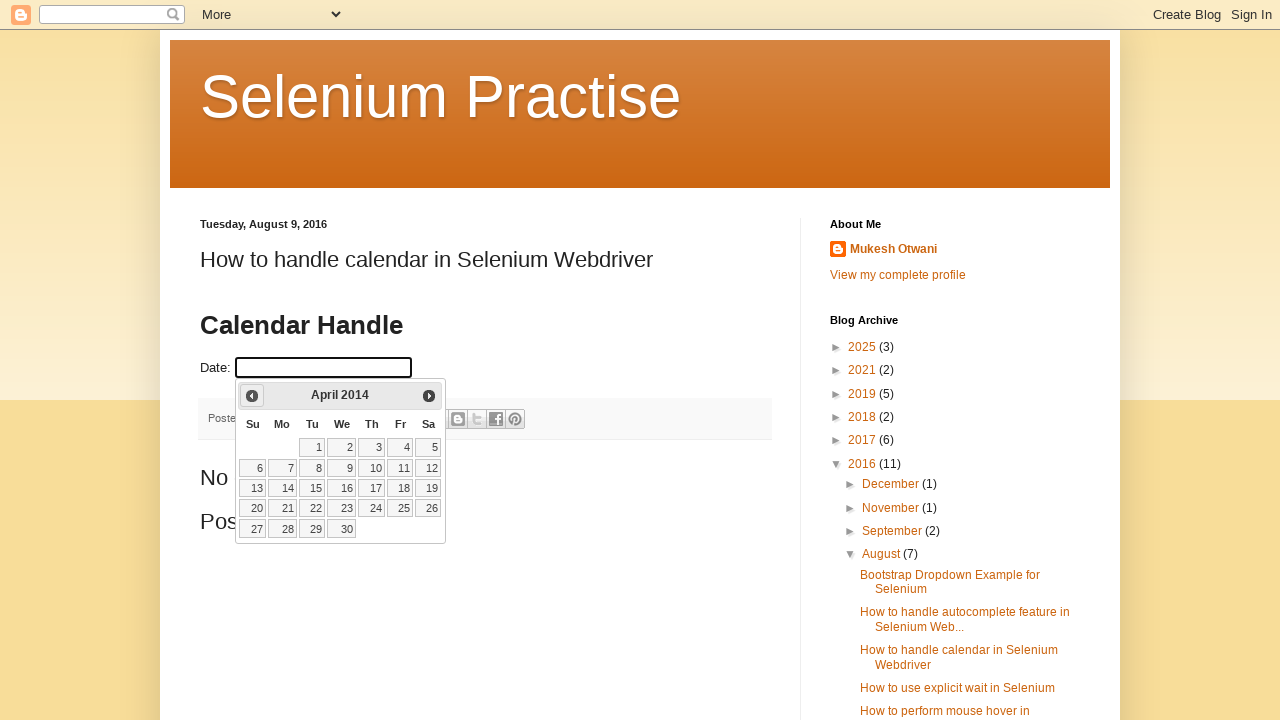

Updated year value: 2014
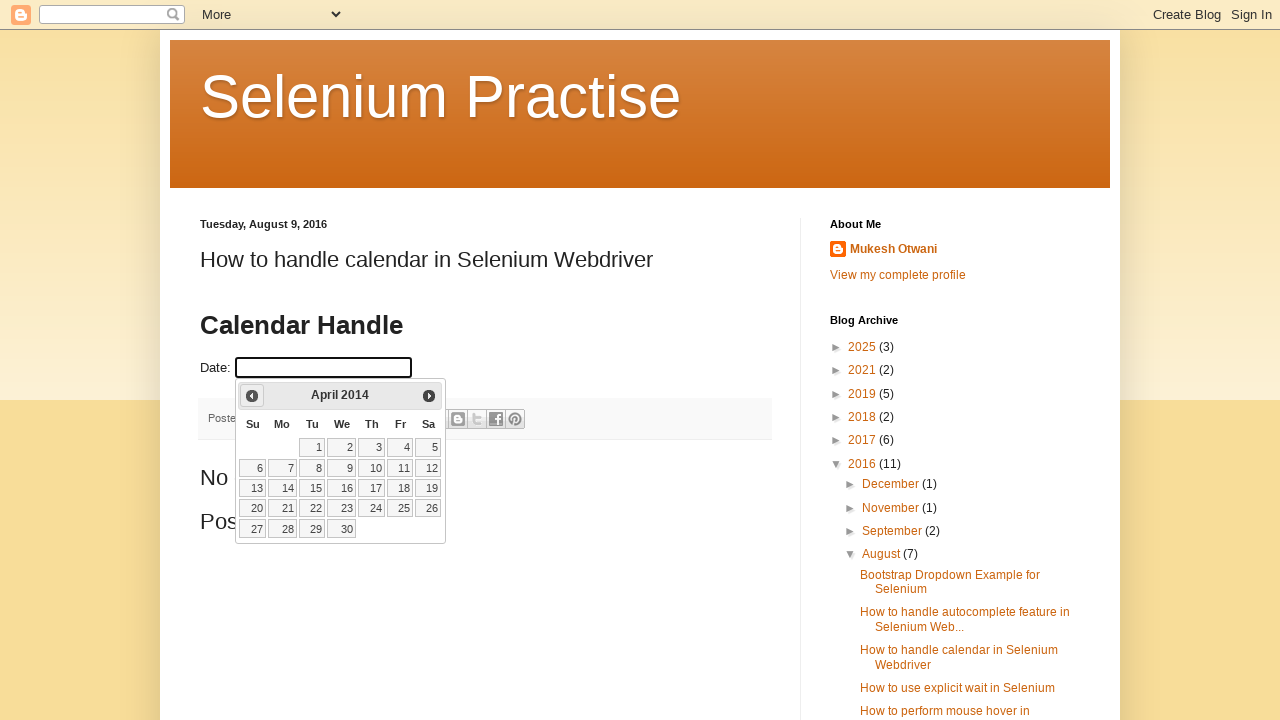

Clicked previous button to navigate to earlier month (current: April 2014) at (252, 396) on a[data-handler='prev']
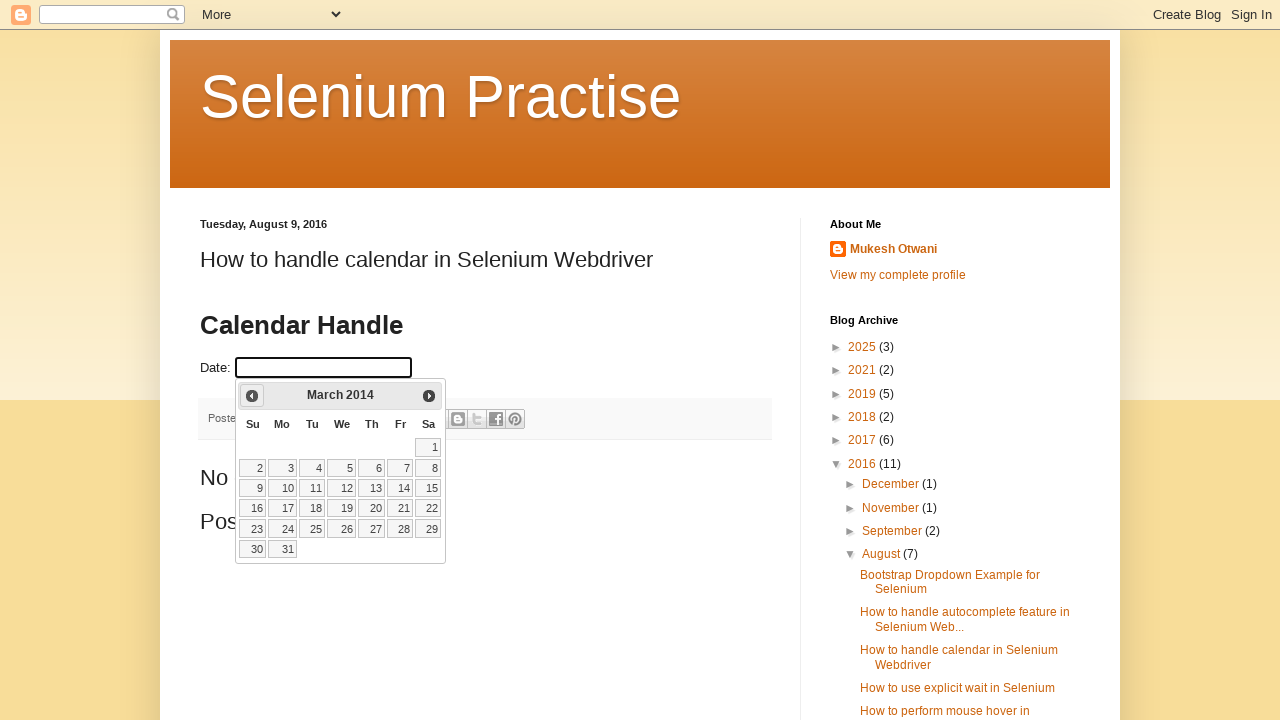

Updated month value: March
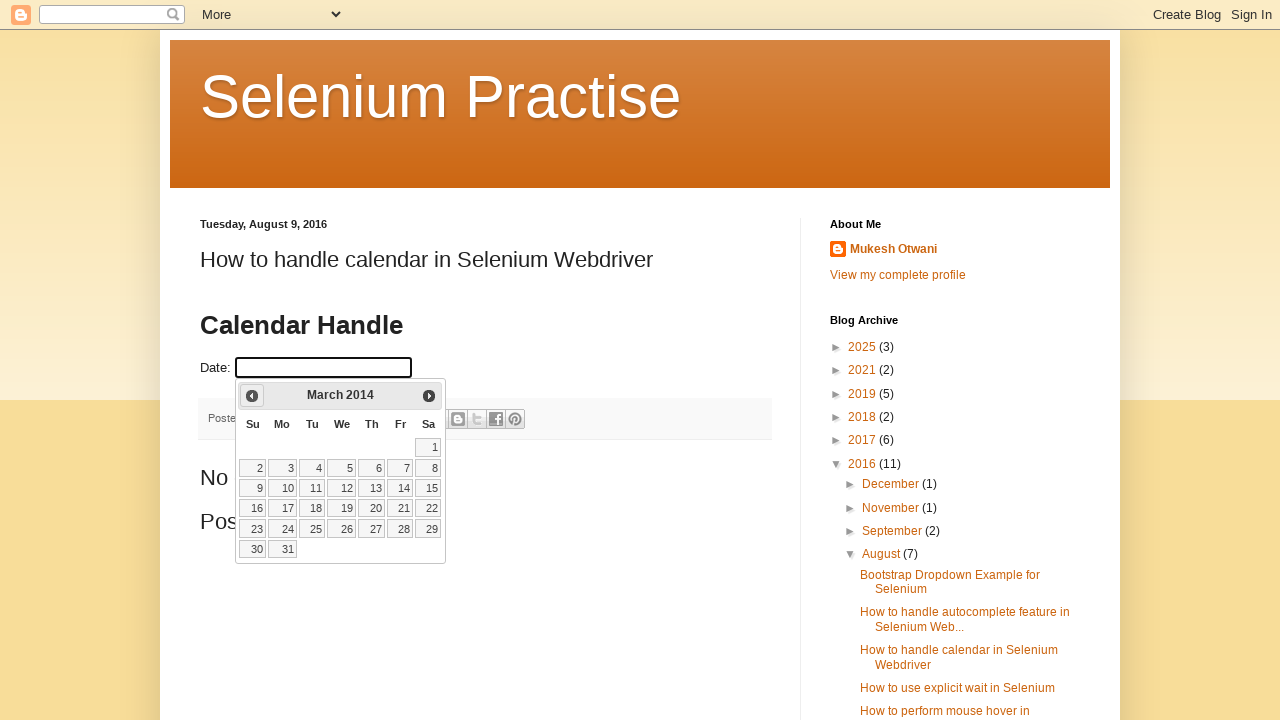

Updated year value: 2014
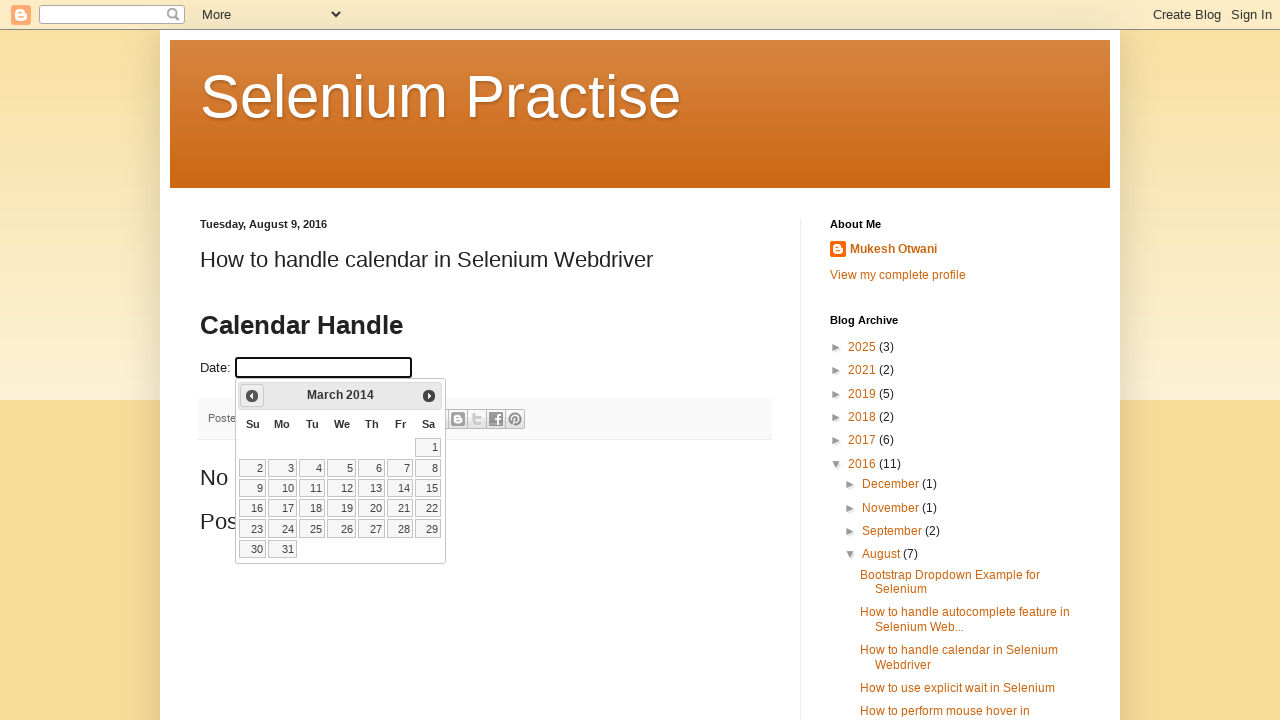

Clicked previous button to navigate to earlier month (current: March 2014) at (252, 396) on a[data-handler='prev']
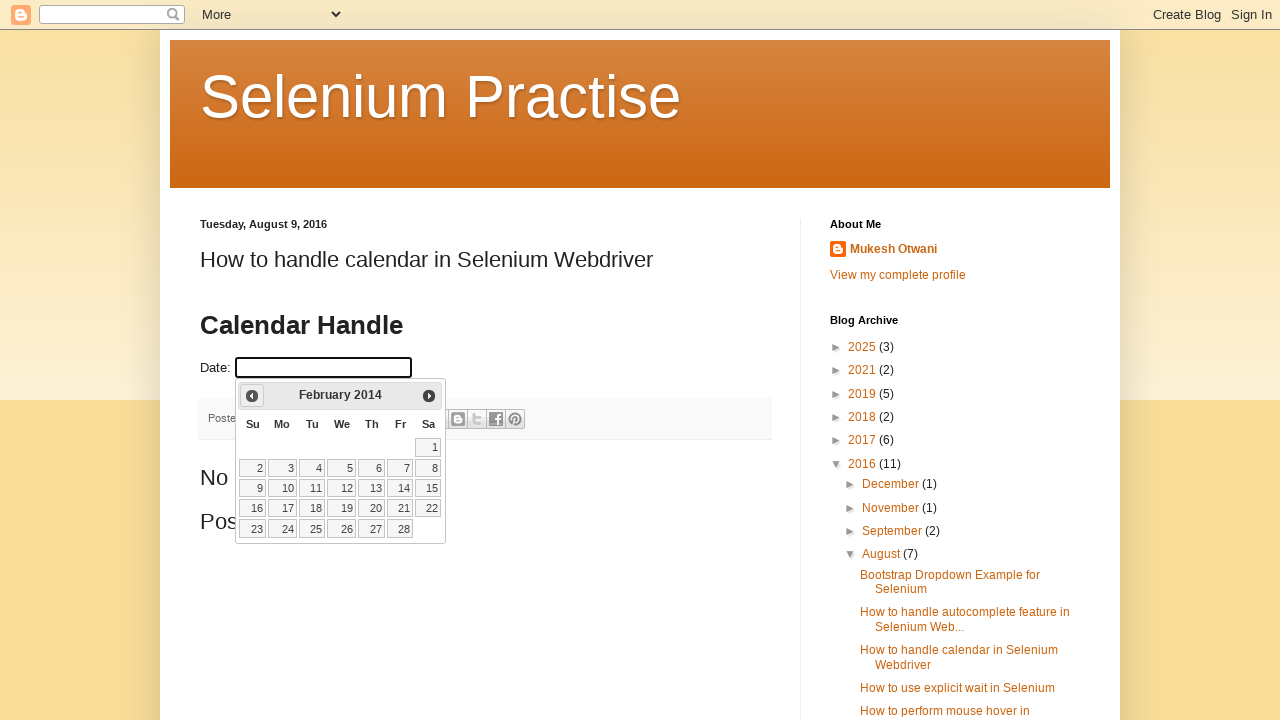

Updated month value: February
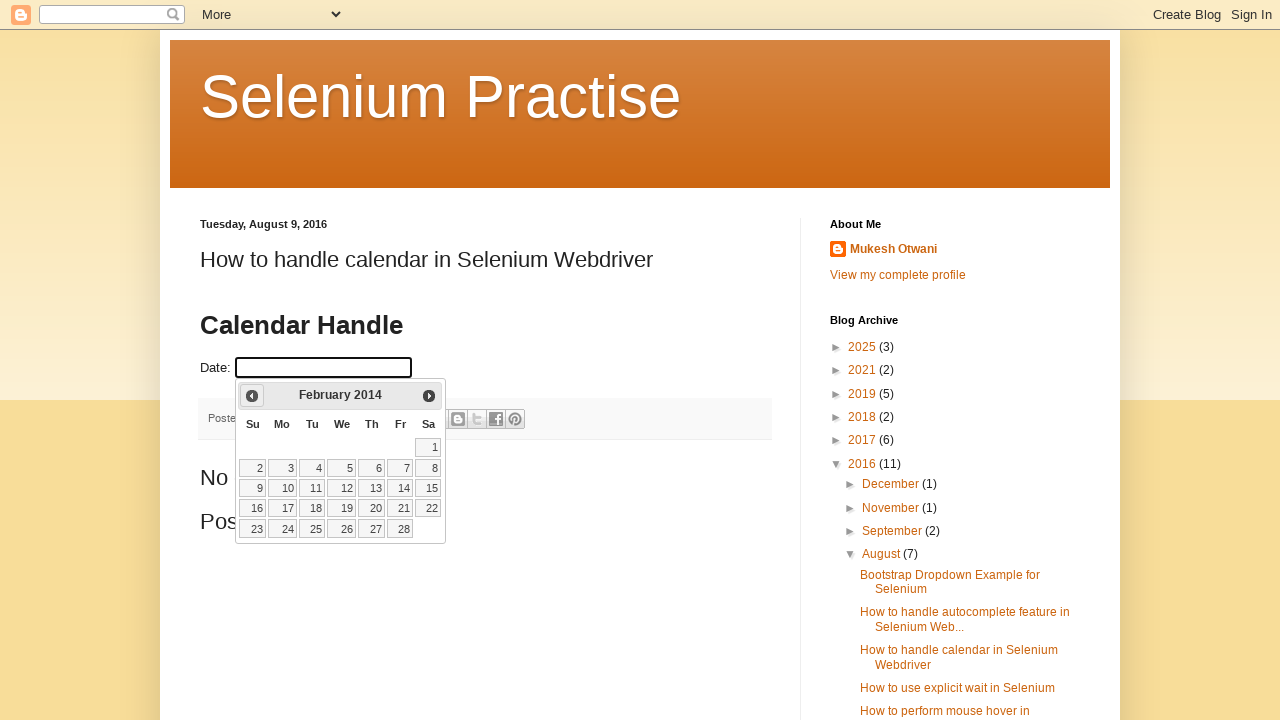

Updated year value: 2014
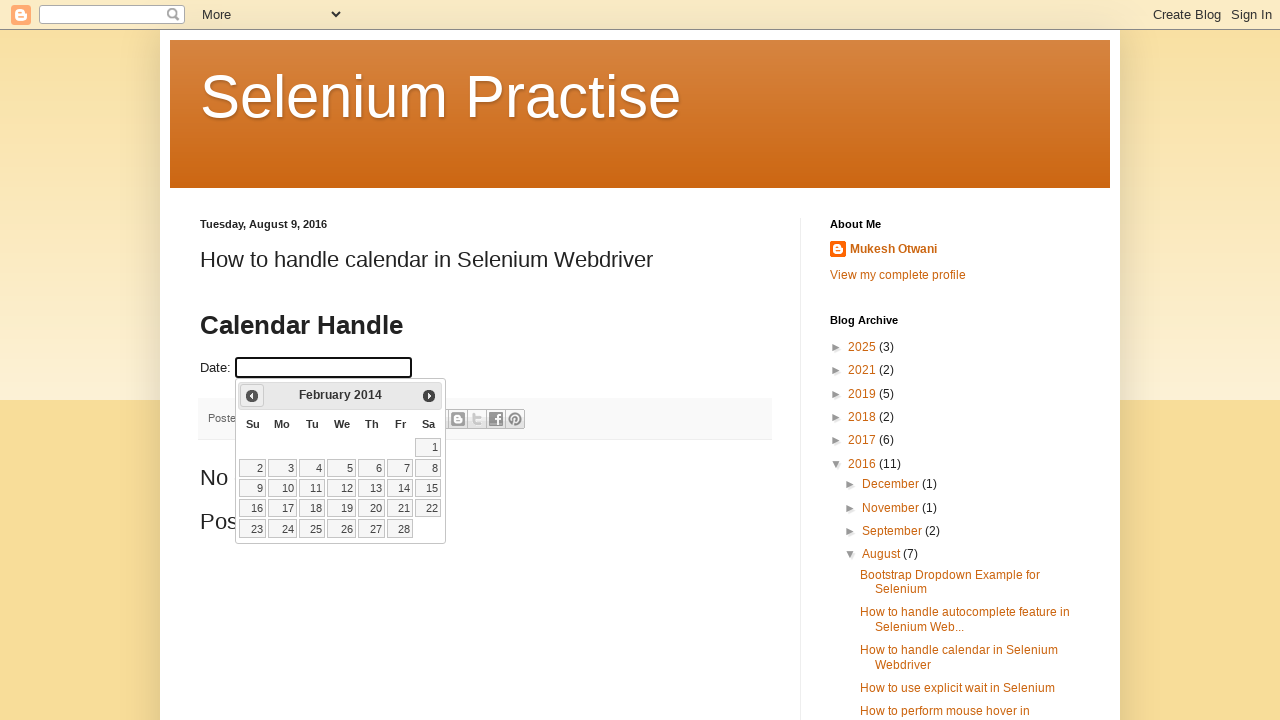

Clicked previous button to navigate to earlier month (current: February 2014) at (252, 396) on a[data-handler='prev']
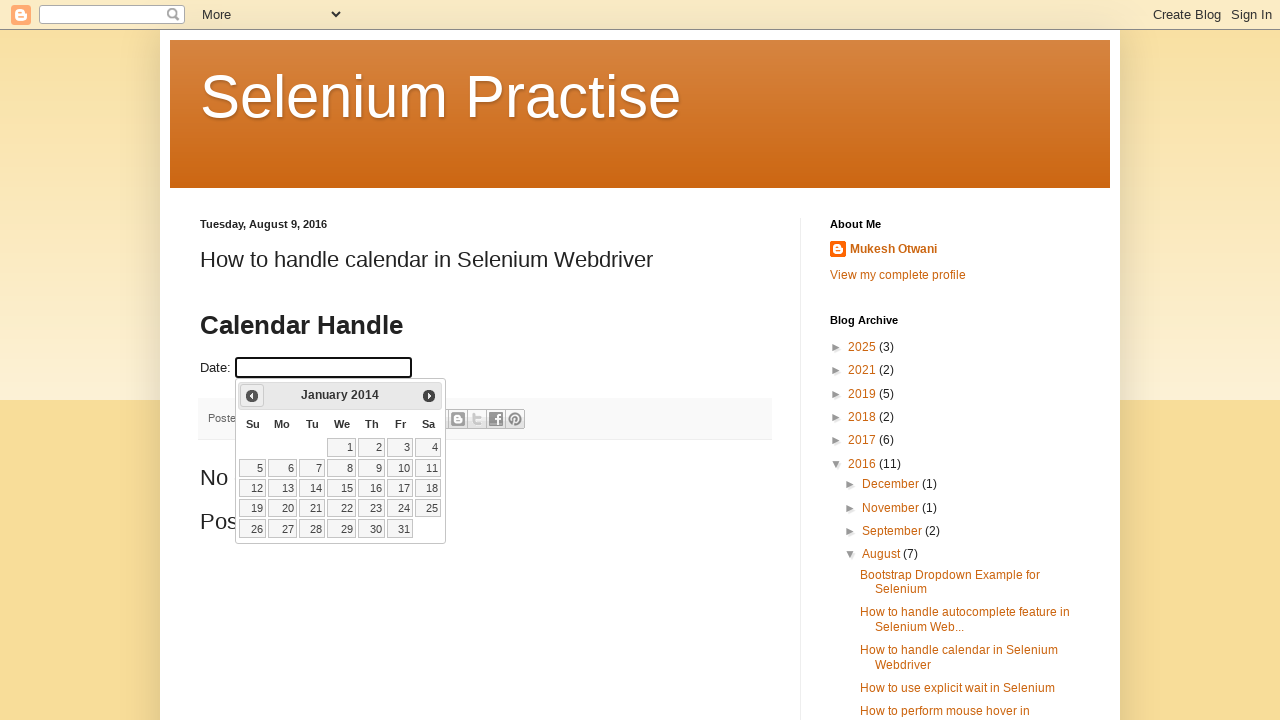

Updated month value: January
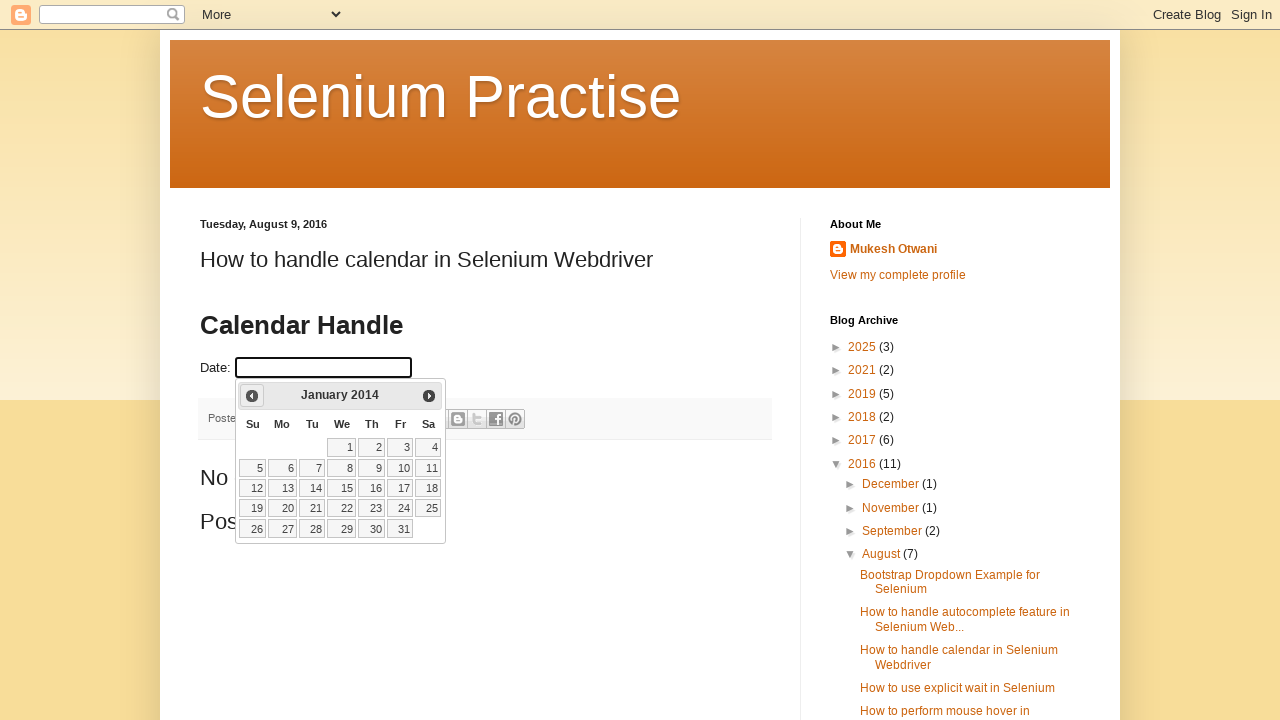

Updated year value: 2014
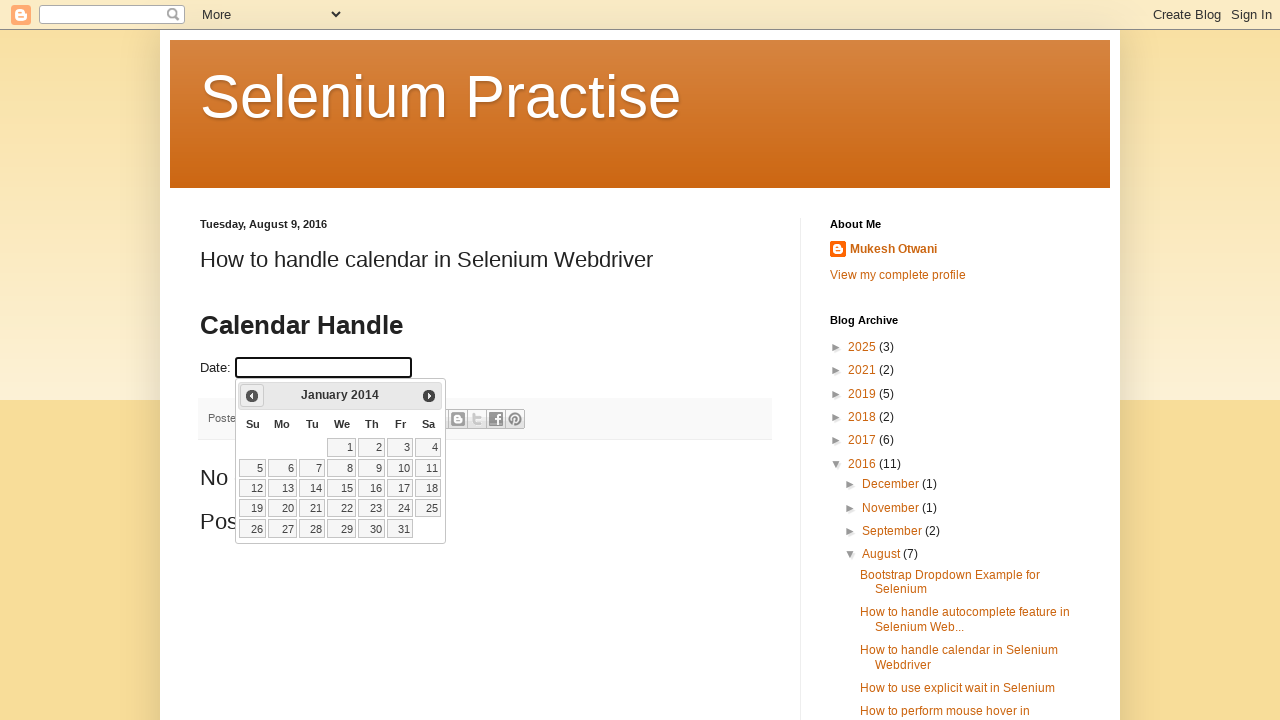

Clicked previous button to navigate to earlier month (current: January 2014) at (252, 396) on a[data-handler='prev']
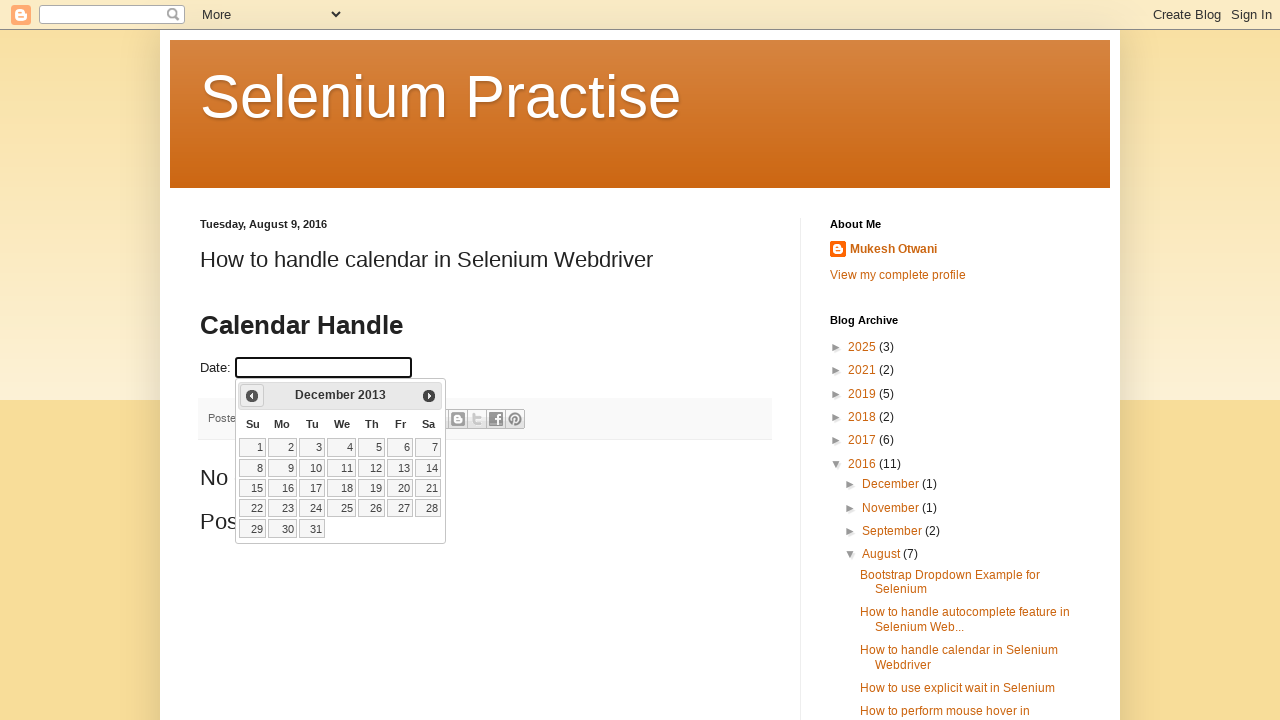

Updated month value: December
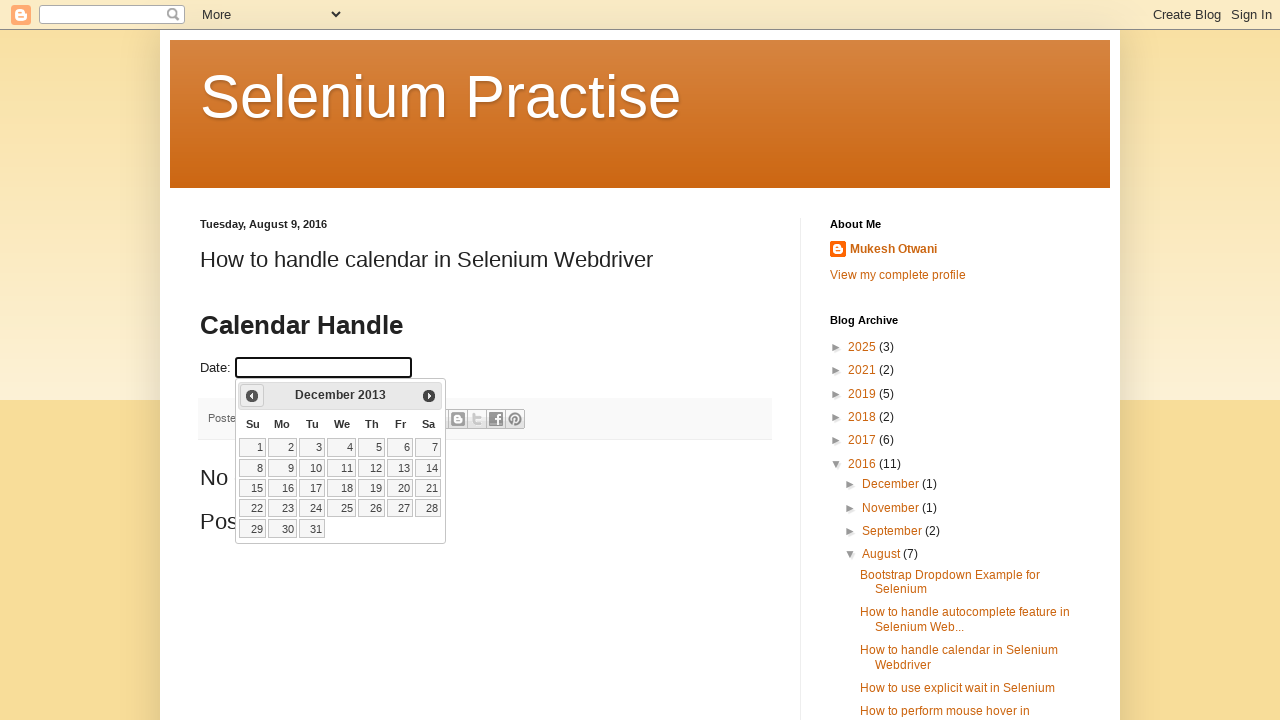

Updated year value: 2013
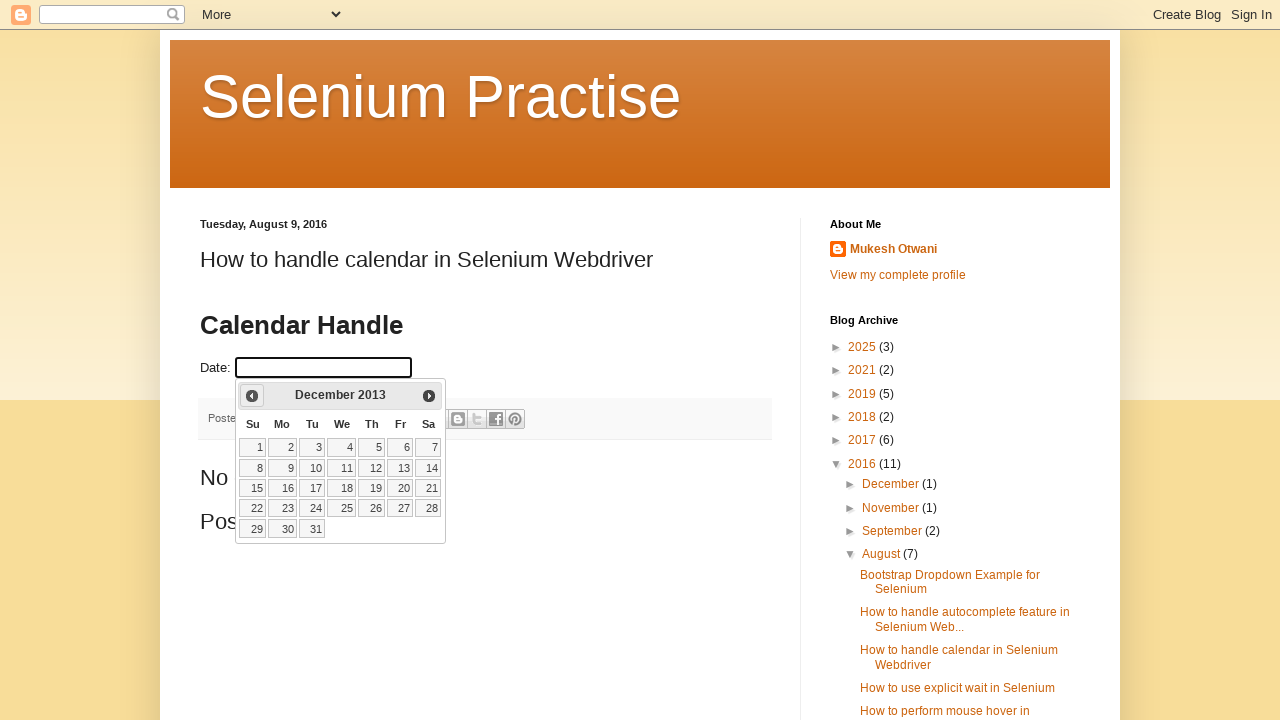

Clicked previous button to navigate to earlier month (current: December 2013) at (252, 396) on a[data-handler='prev']
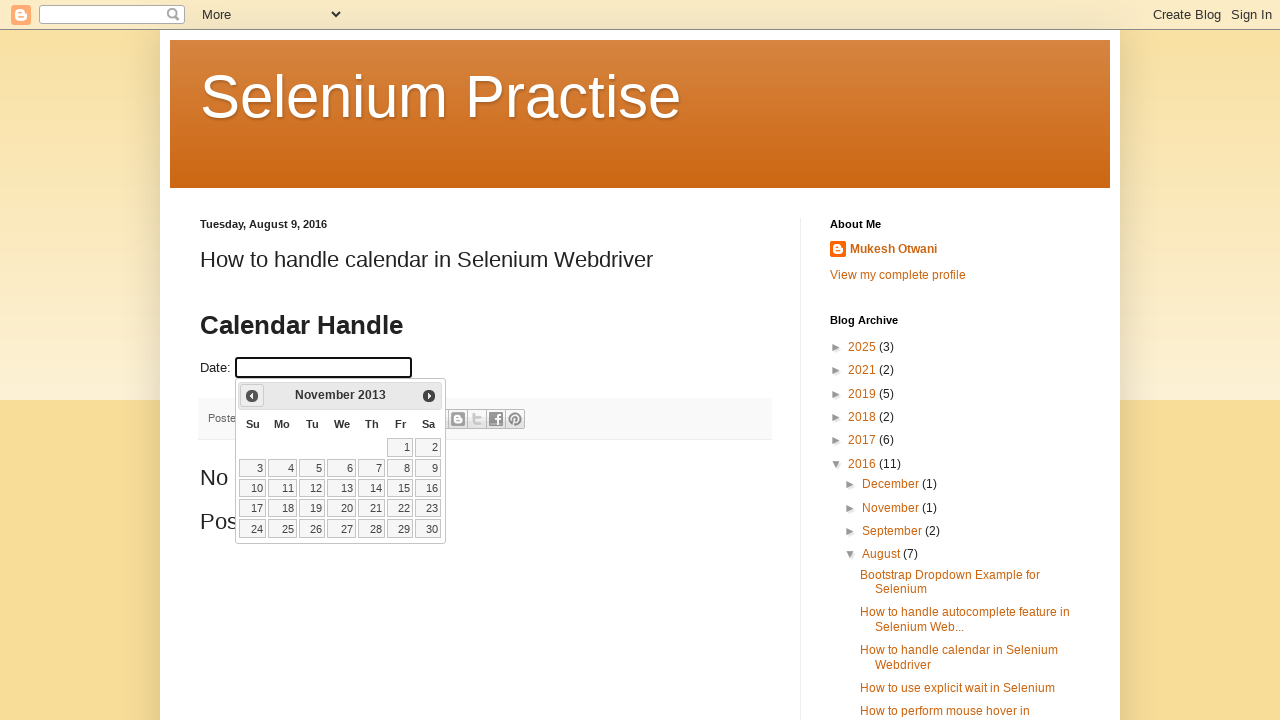

Updated month value: November
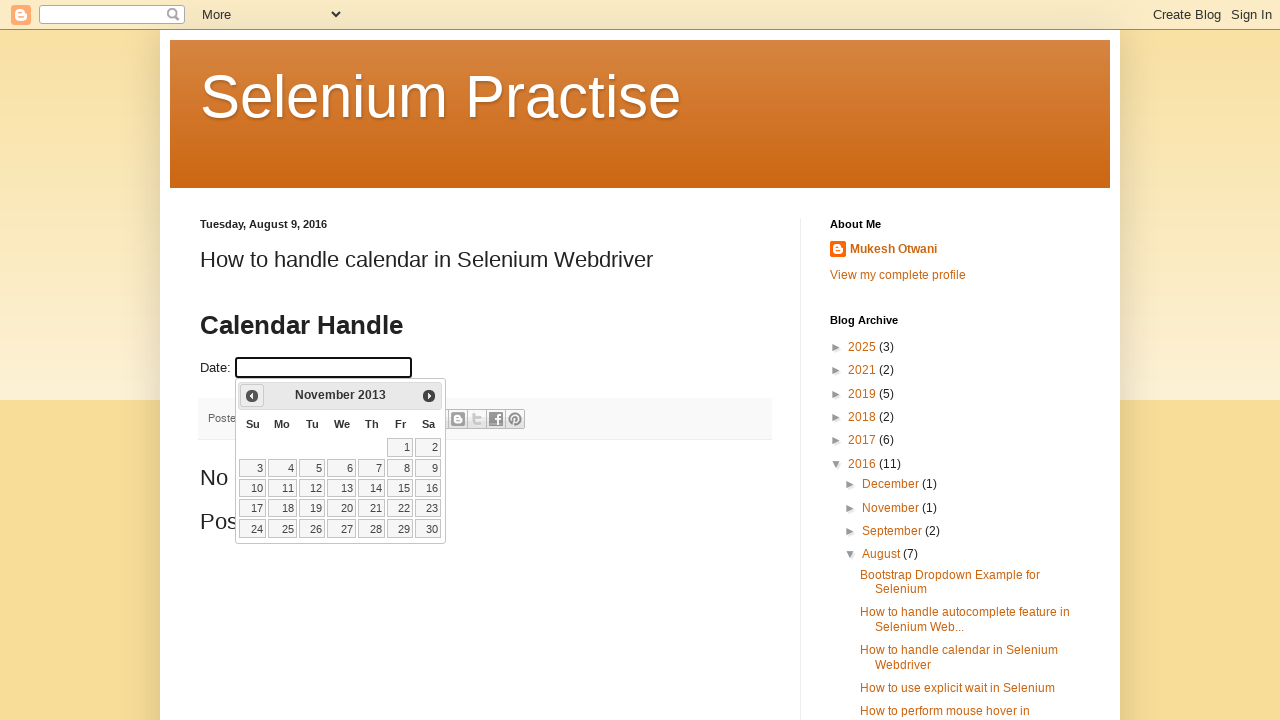

Updated year value: 2013
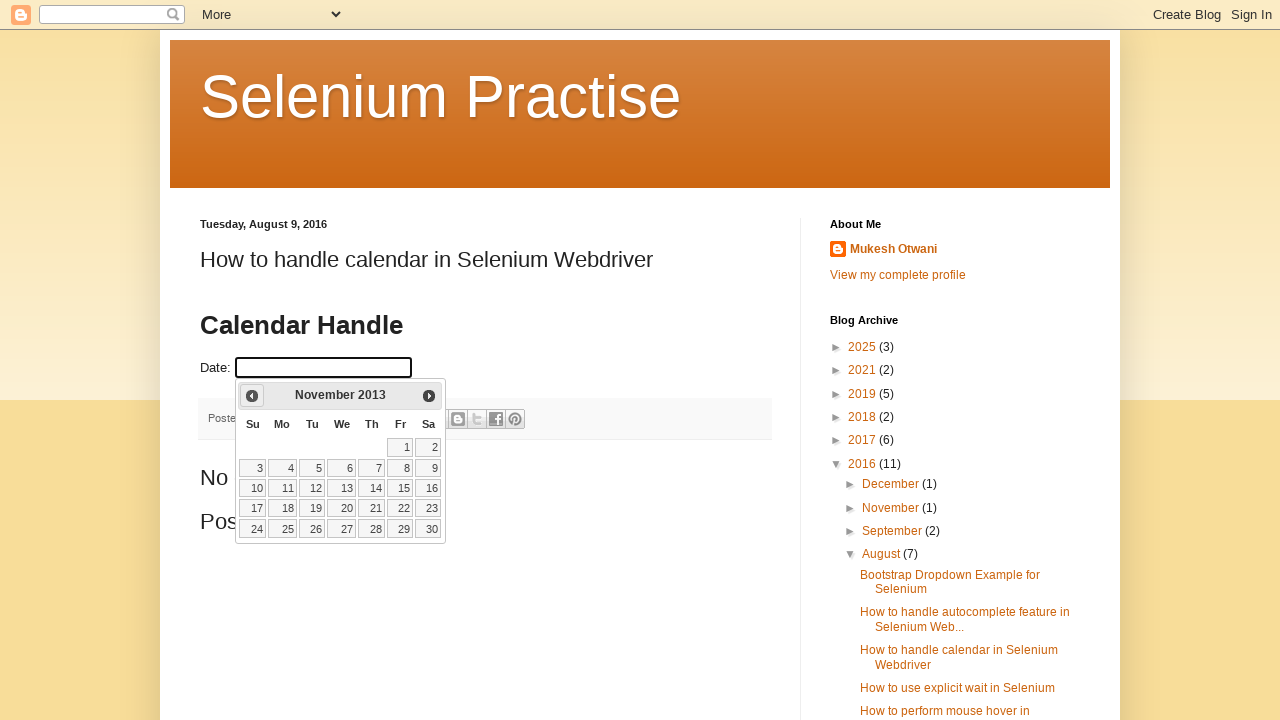

Clicked previous button to navigate to earlier month (current: November 2013) at (252, 396) on a[data-handler='prev']
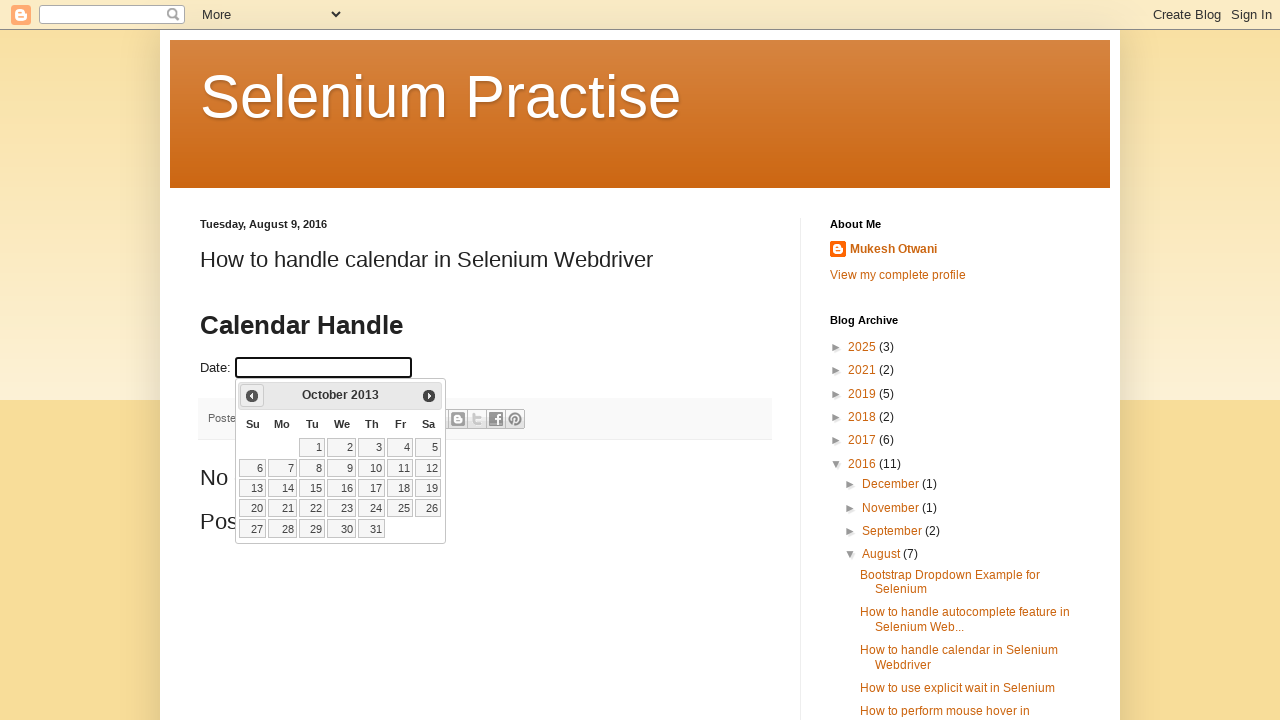

Updated month value: October
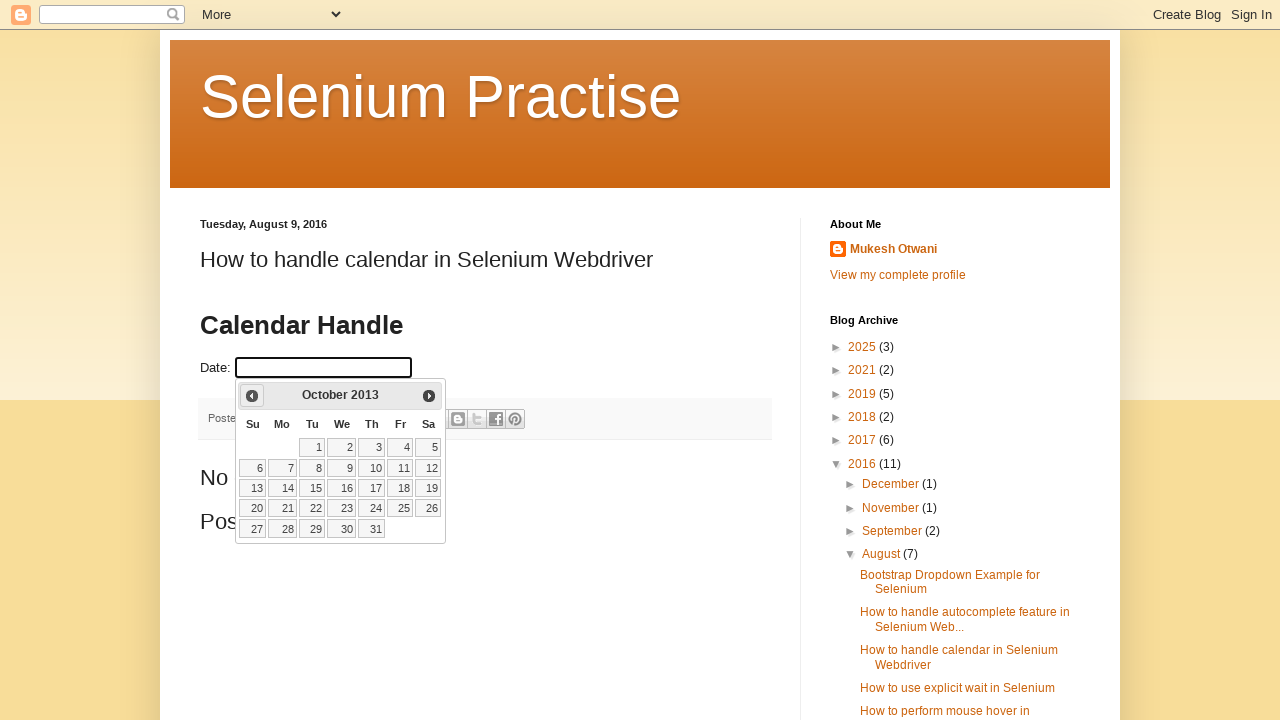

Updated year value: 2013
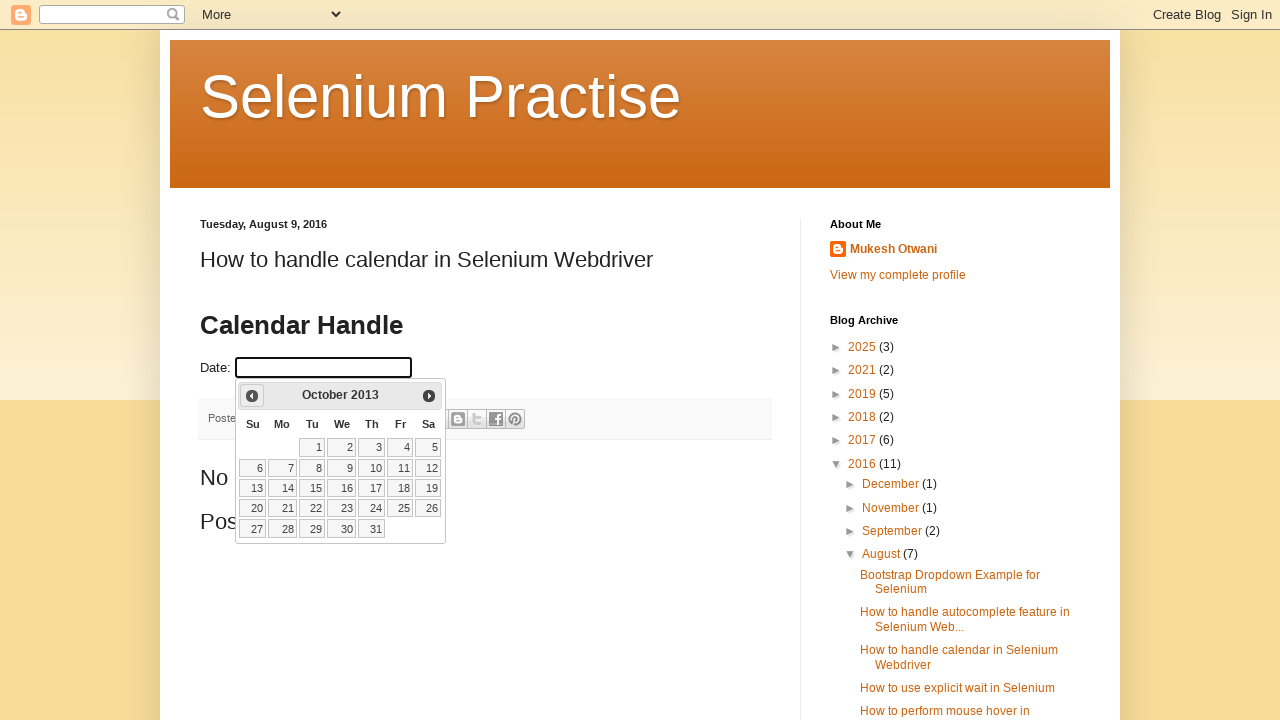

Clicked previous button to navigate to earlier month (current: October 2013) at (252, 396) on a[data-handler='prev']
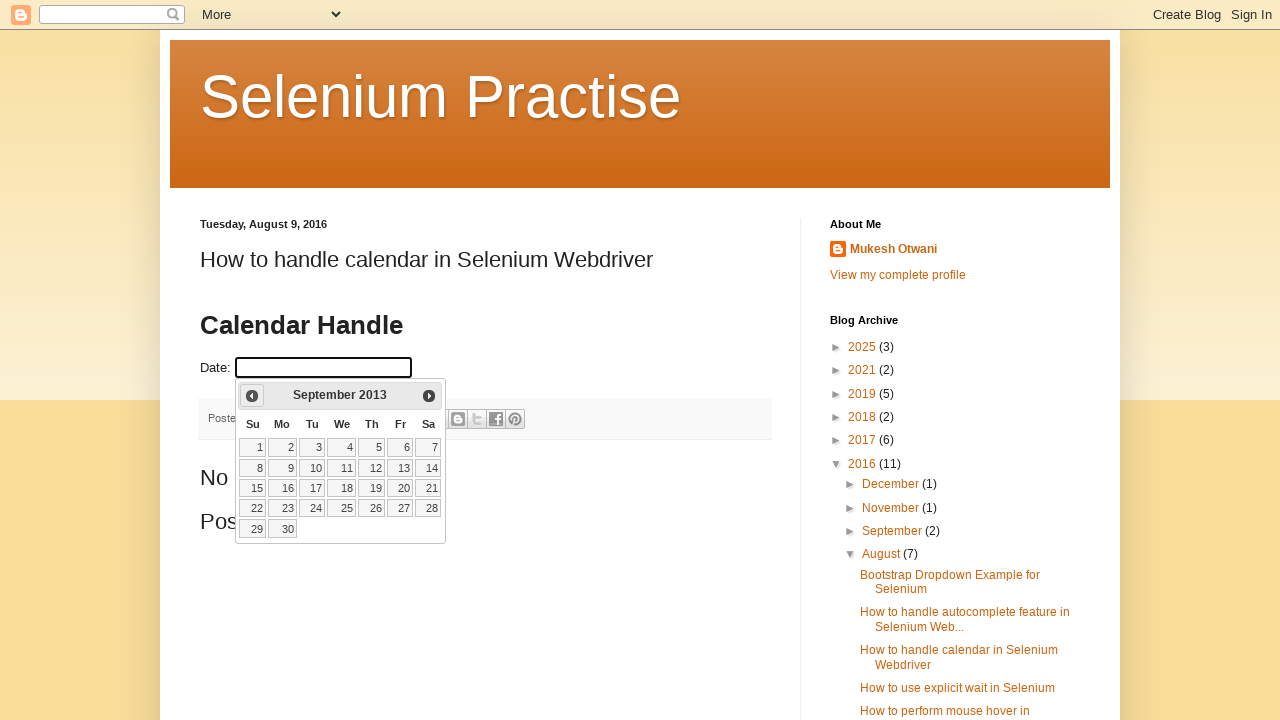

Updated month value: September
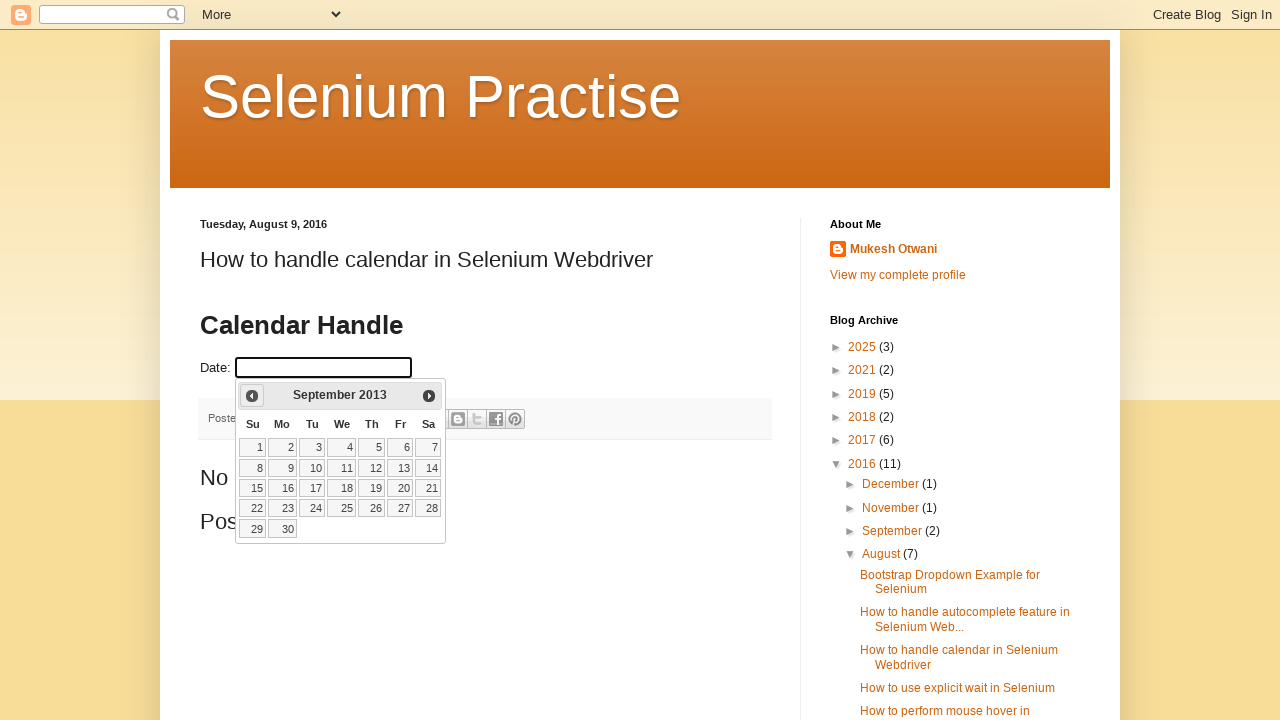

Updated year value: 2013
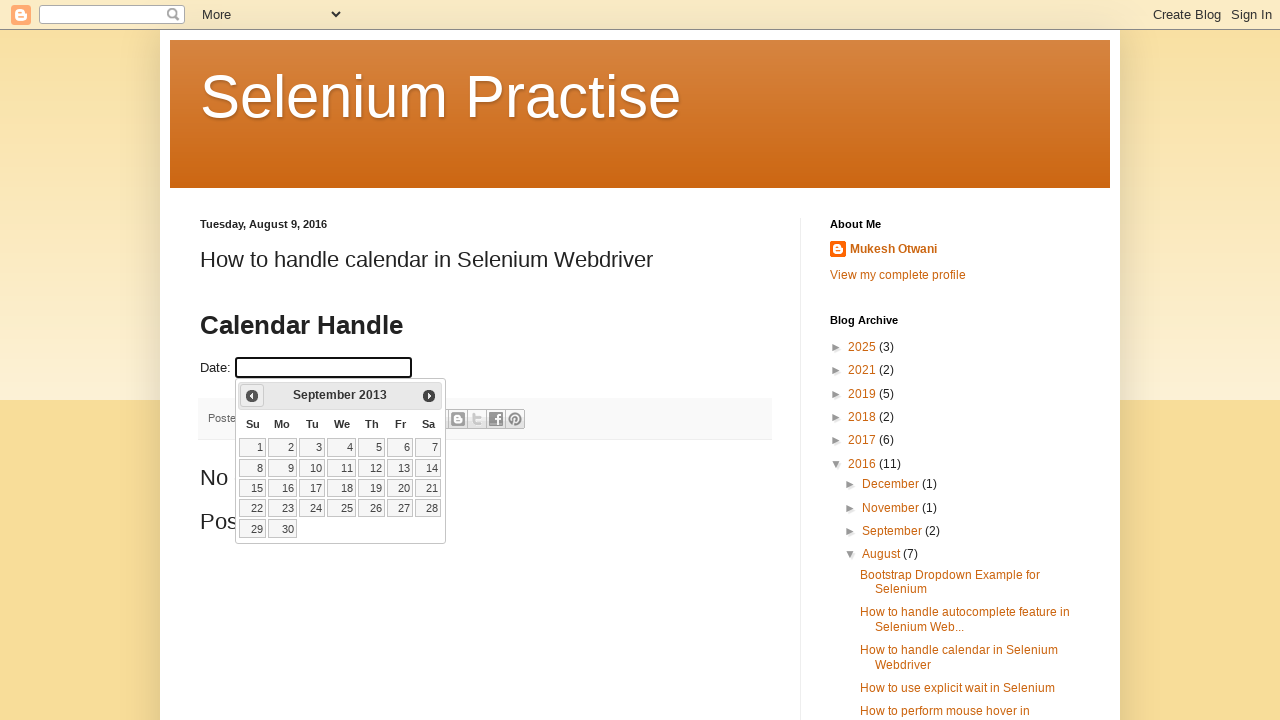

Clicked previous button to navigate to earlier month (current: September 2013) at (252, 396) on a[data-handler='prev']
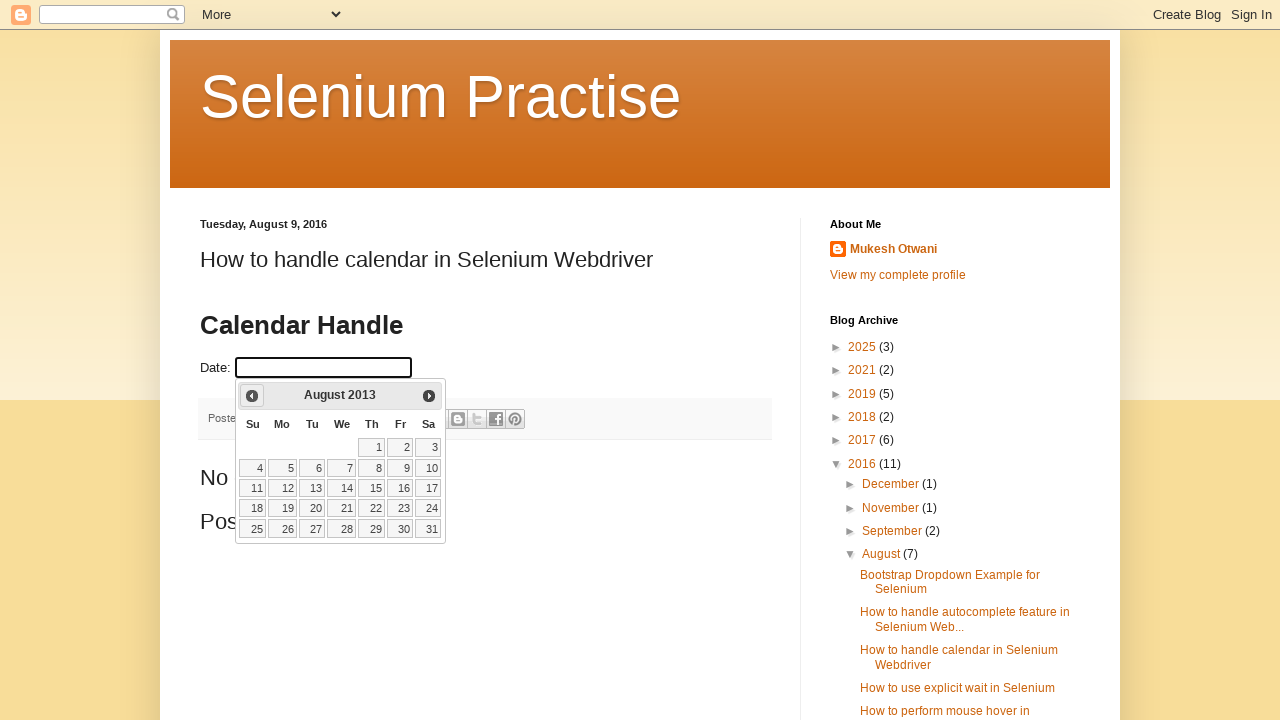

Updated month value: August
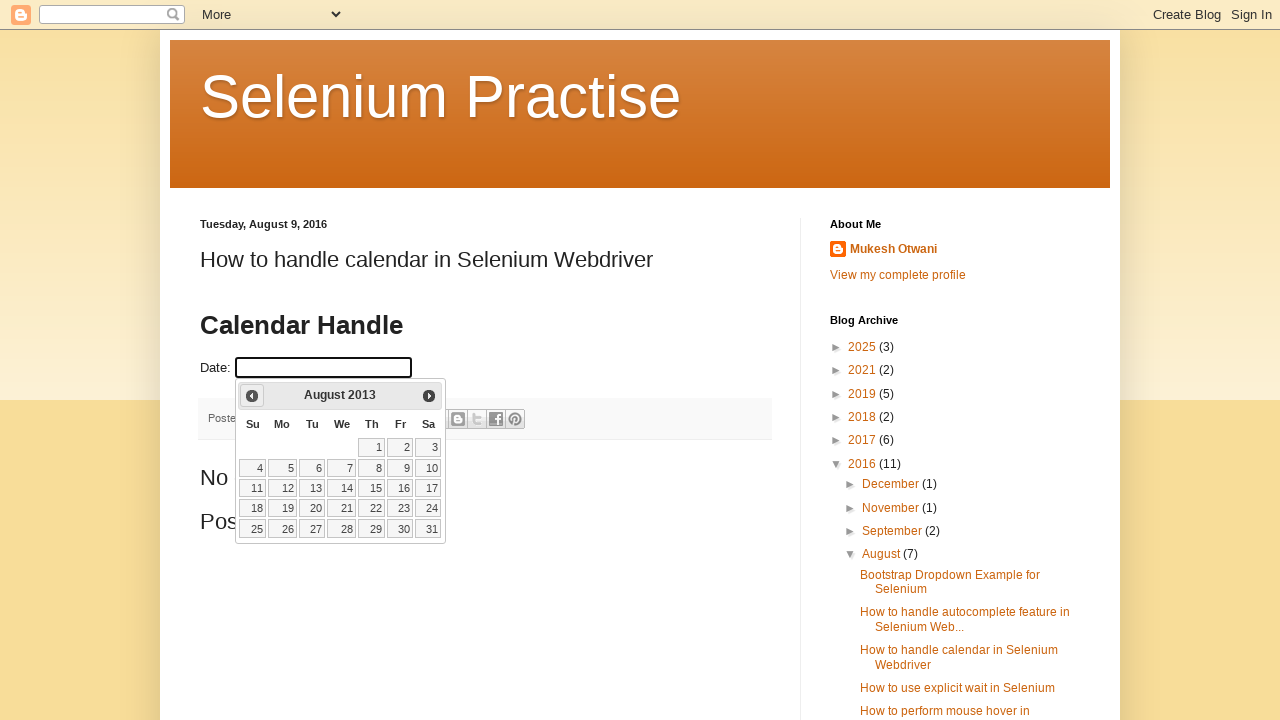

Updated year value: 2013
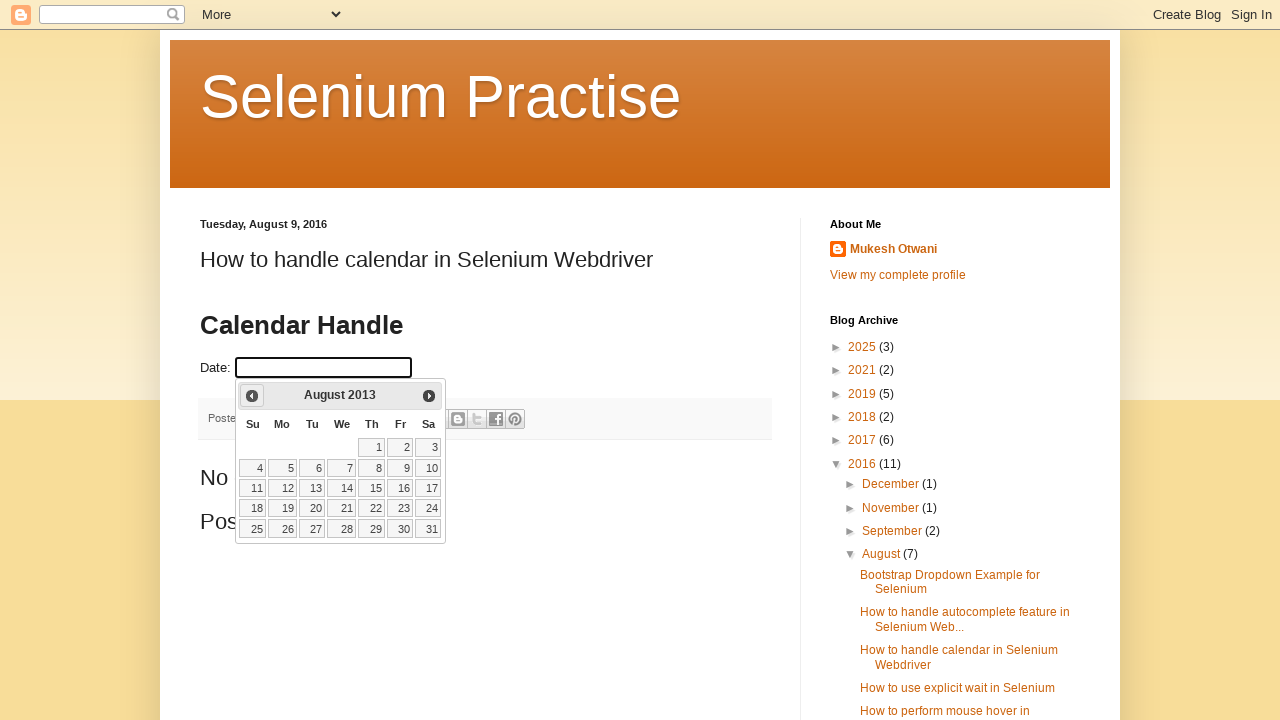

Clicked previous button to navigate to earlier month (current: August 2013) at (252, 396) on a[data-handler='prev']
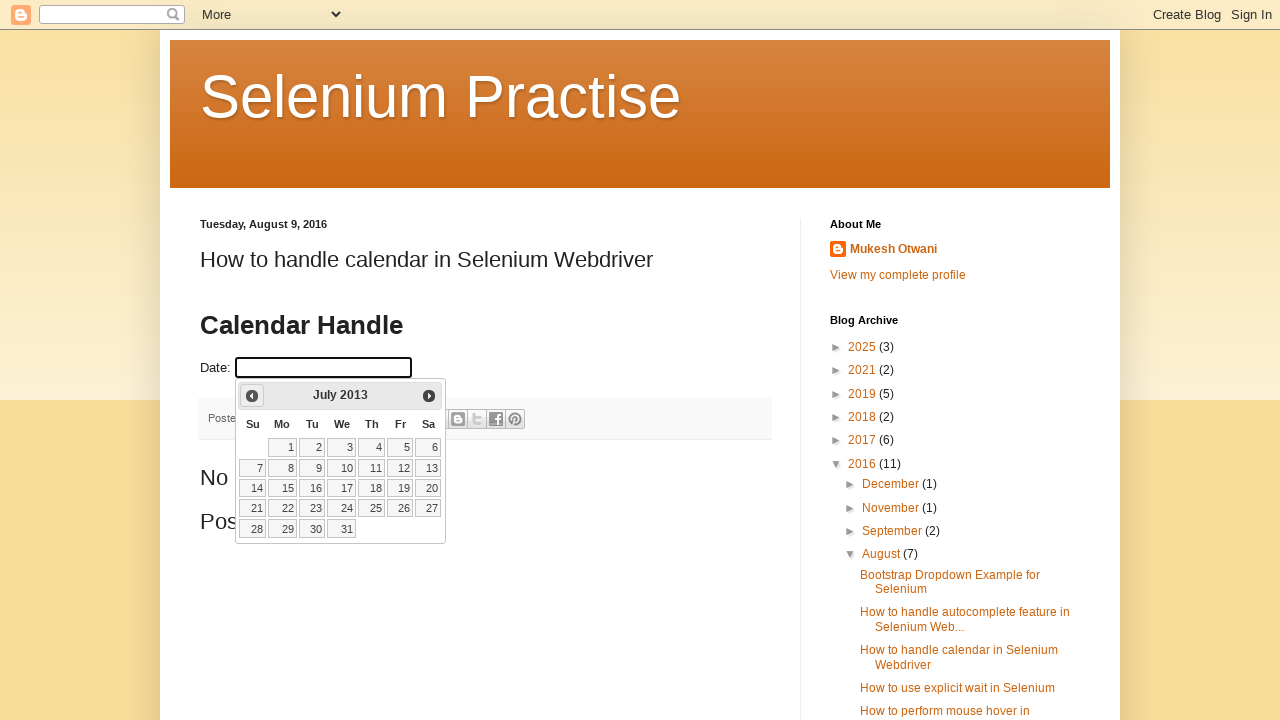

Updated month value: July
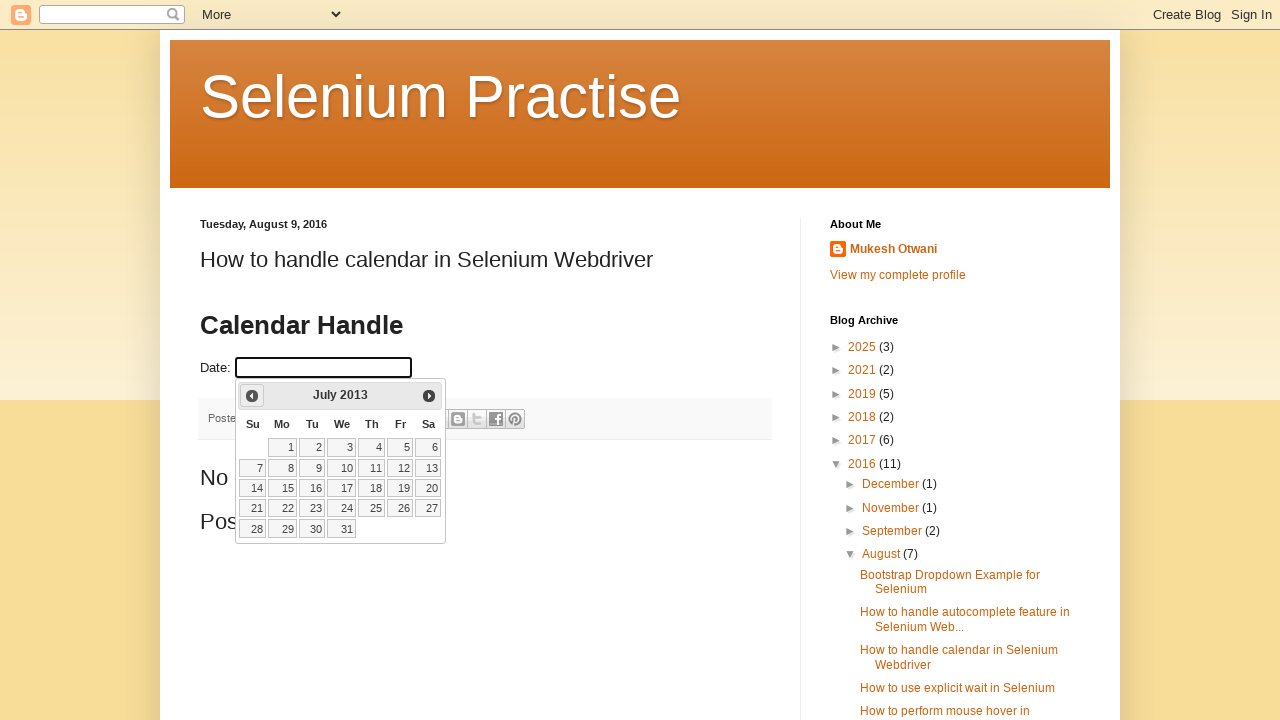

Updated year value: 2013
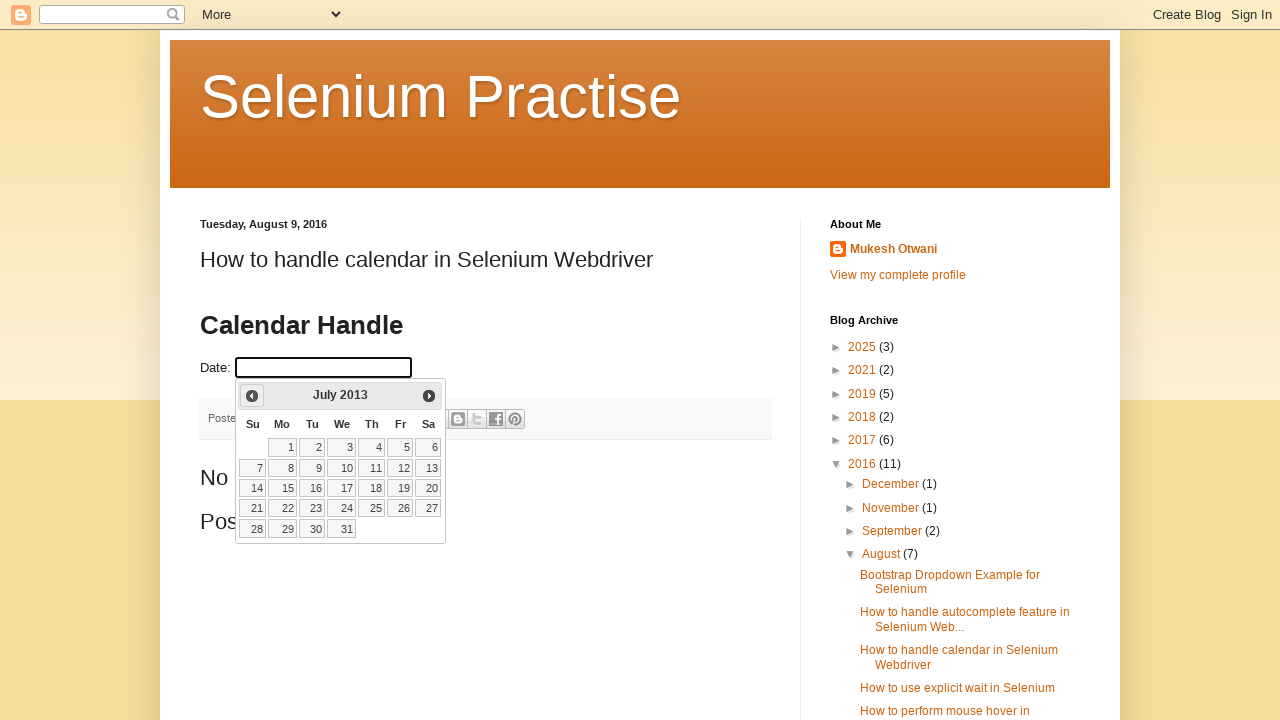

Clicked previous button to navigate to earlier month (current: July 2013) at (252, 396) on a[data-handler='prev']
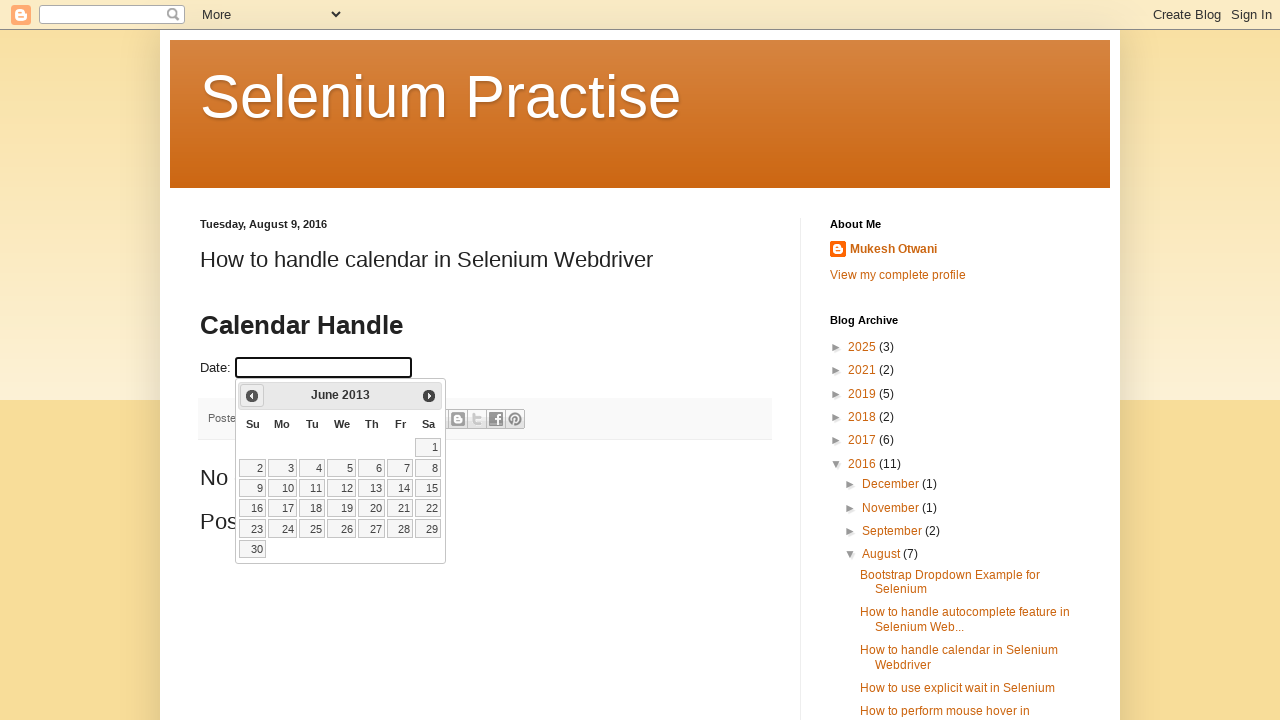

Updated month value: June
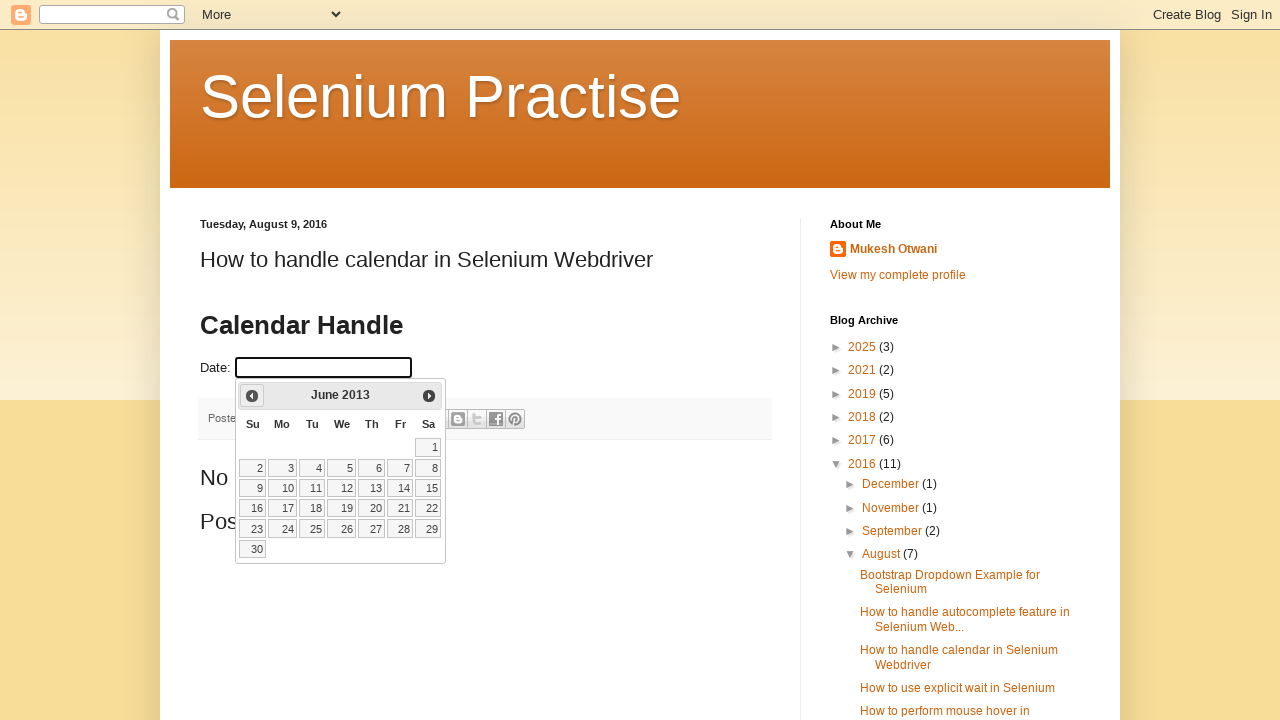

Updated year value: 2013
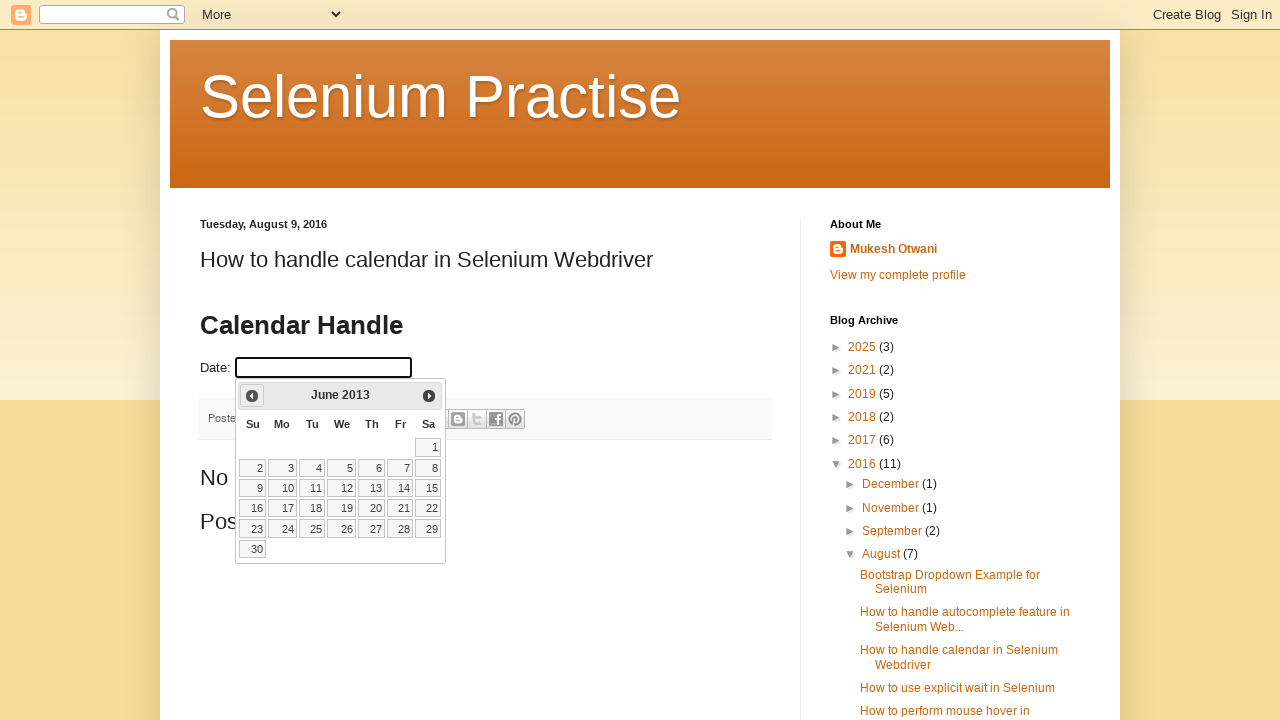

Clicked previous button to navigate to earlier month (current: June 2013) at (252, 396) on a[data-handler='prev']
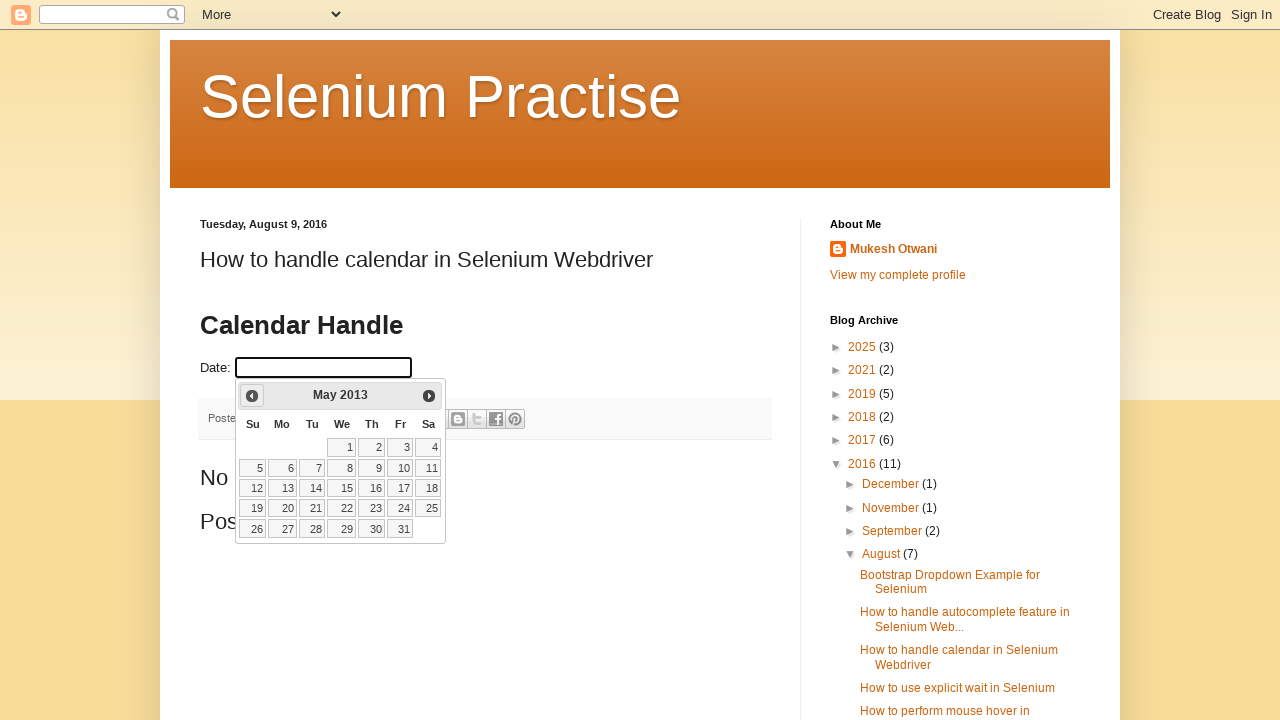

Updated month value: May
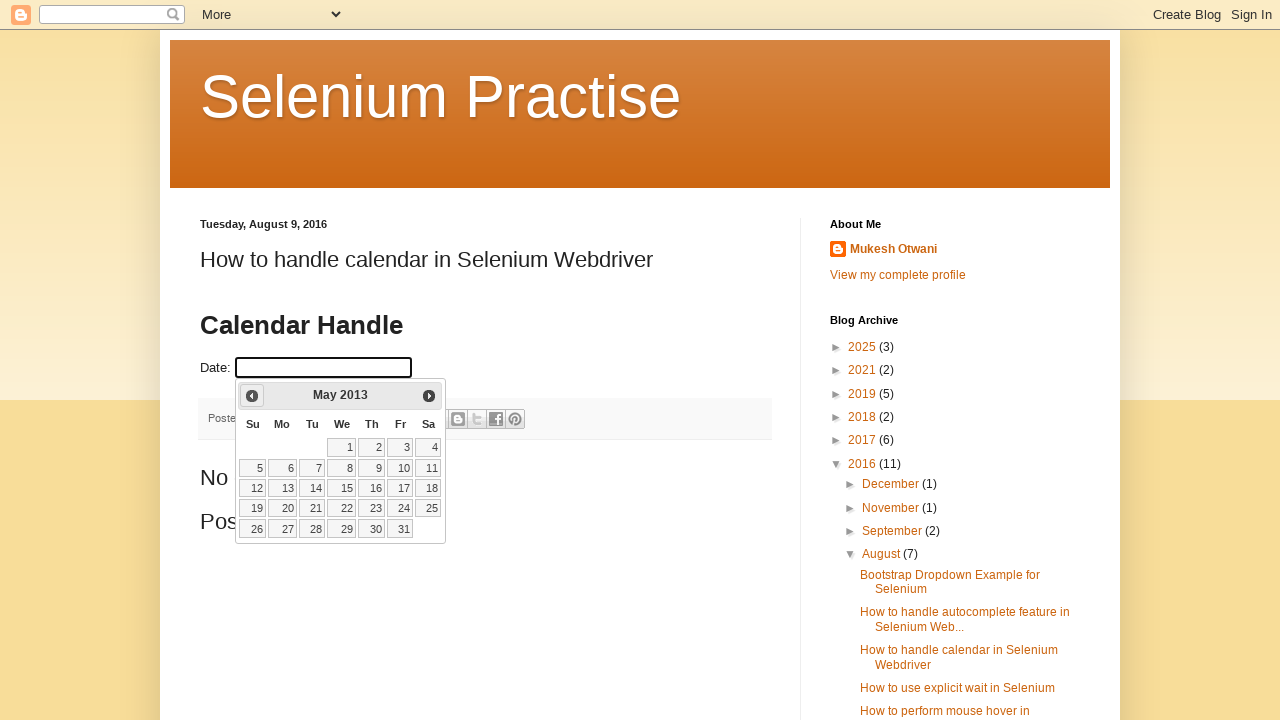

Updated year value: 2013
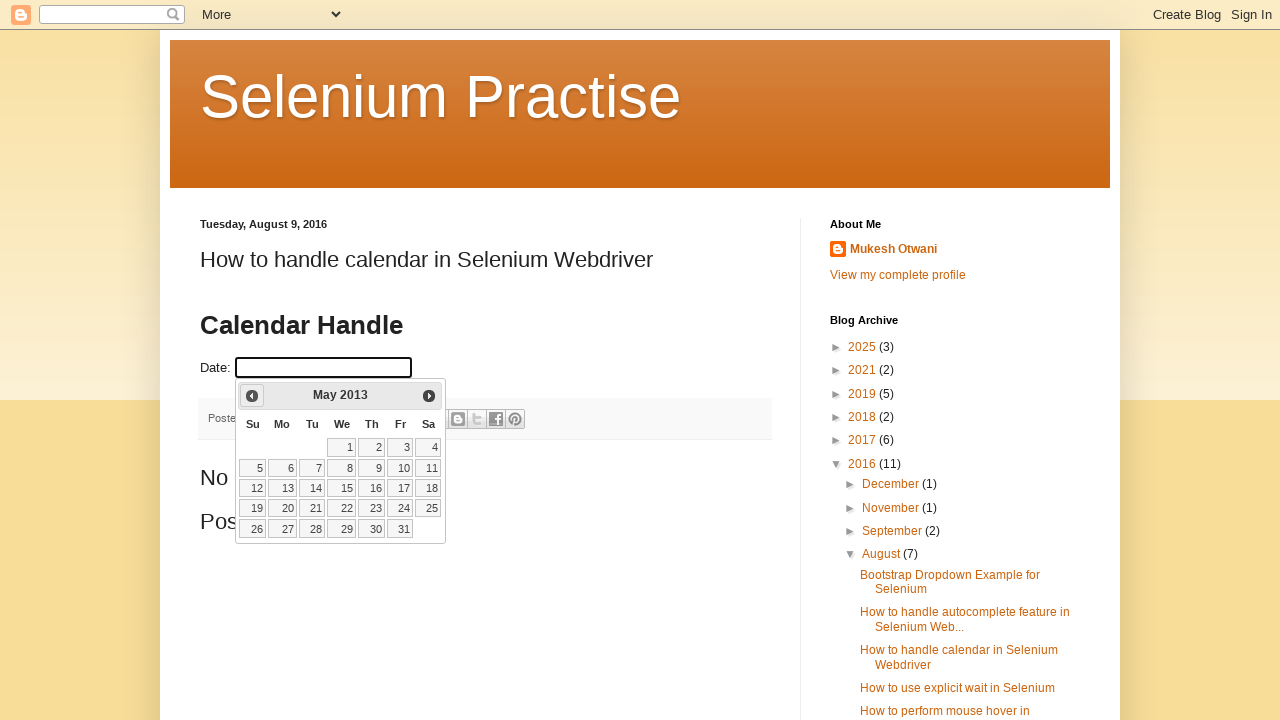

Clicked previous button to navigate to earlier month (current: May 2013) at (252, 396) on a[data-handler='prev']
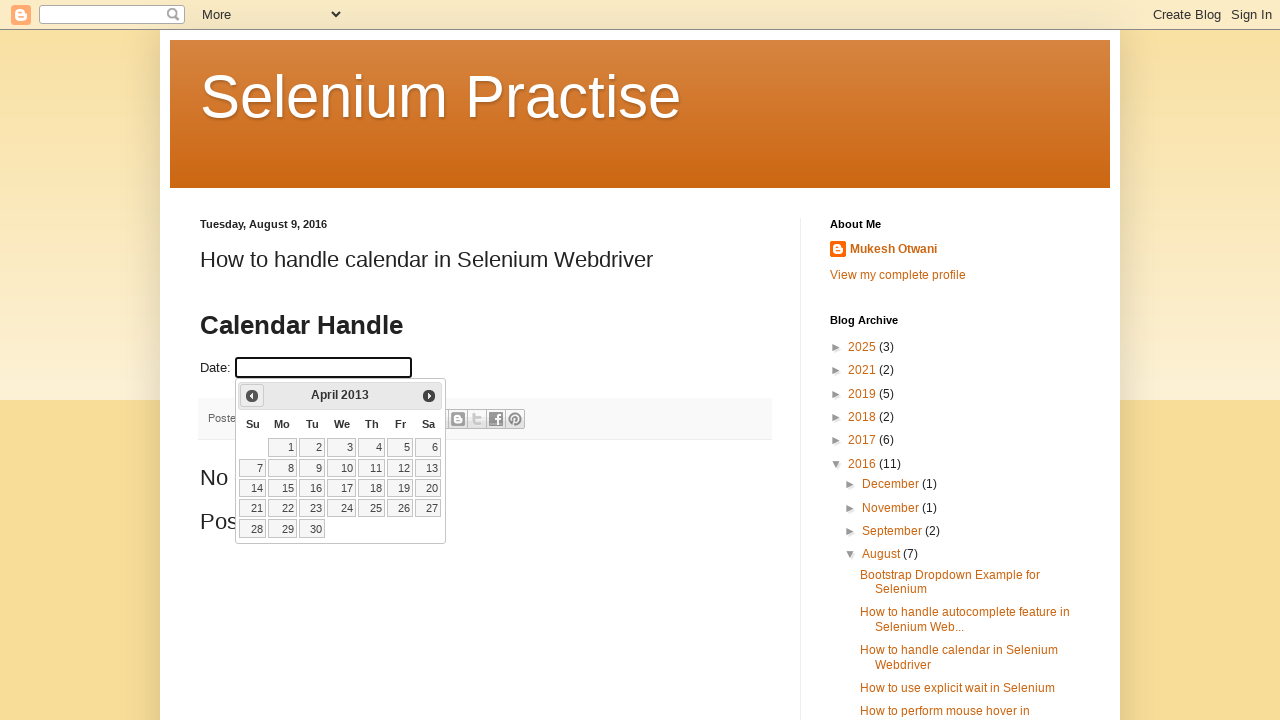

Updated month value: April
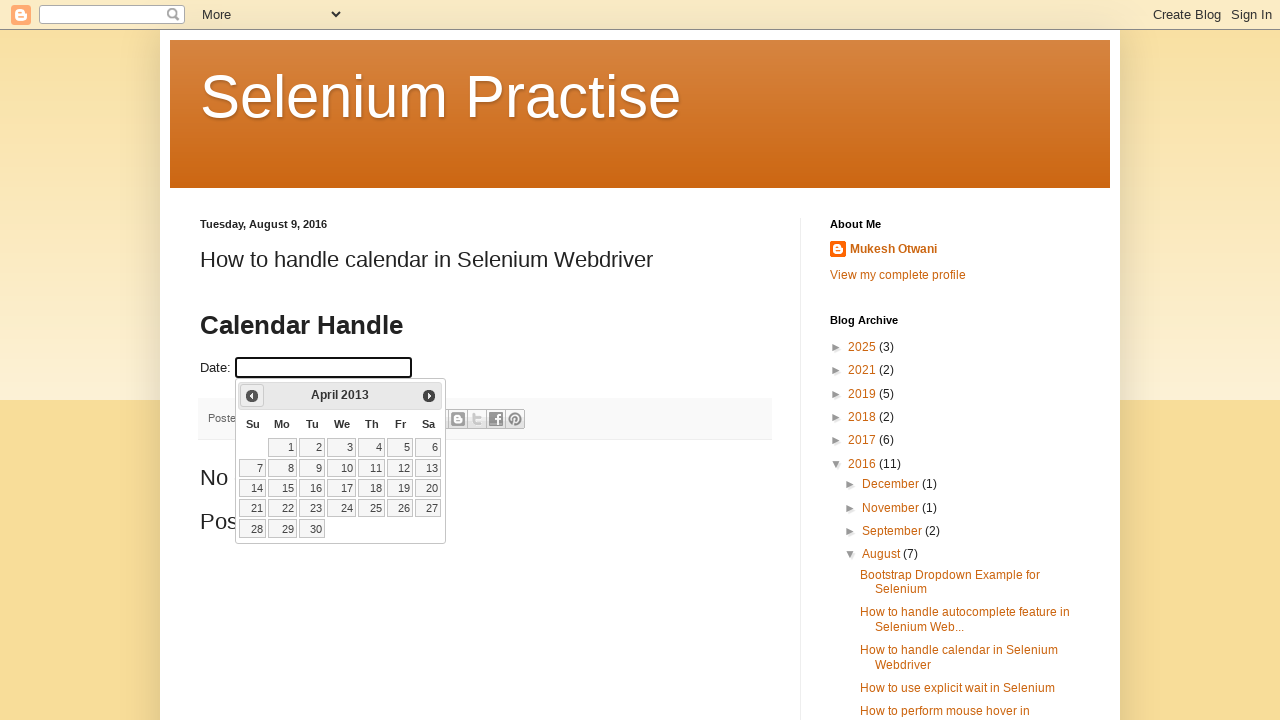

Updated year value: 2013
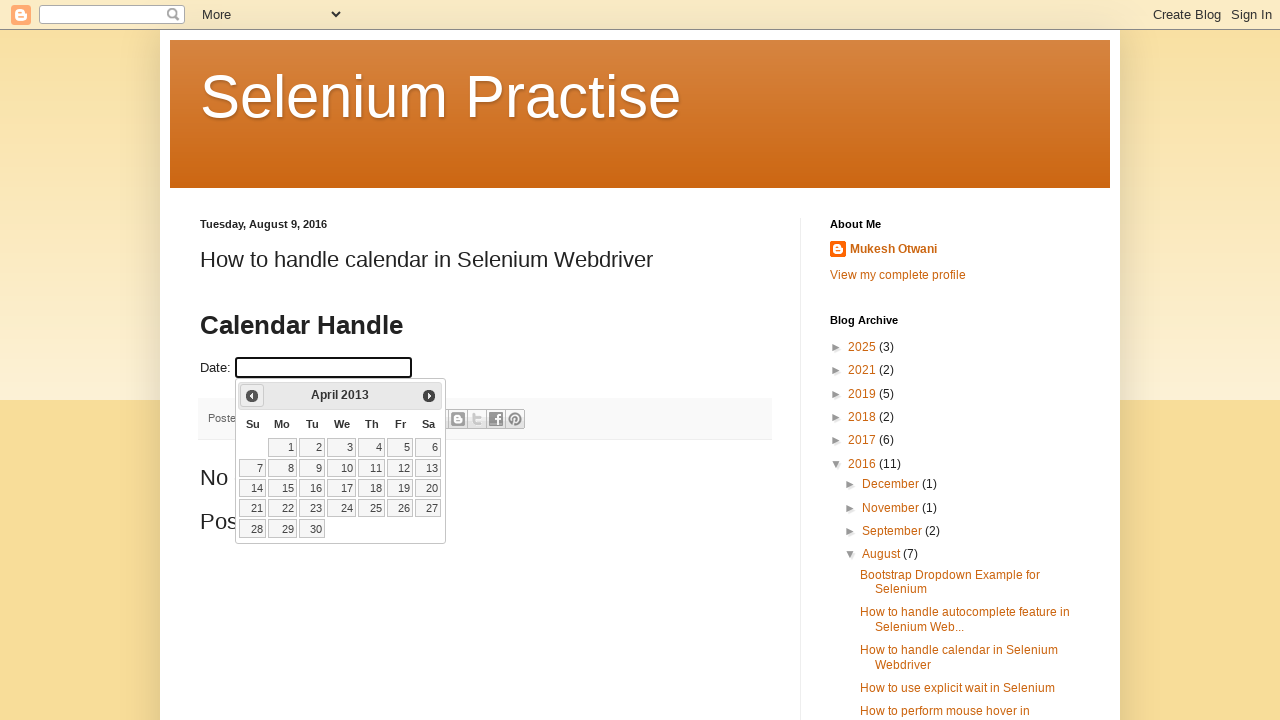

Clicked previous button to navigate to earlier month (current: April 2013) at (252, 396) on a[data-handler='prev']
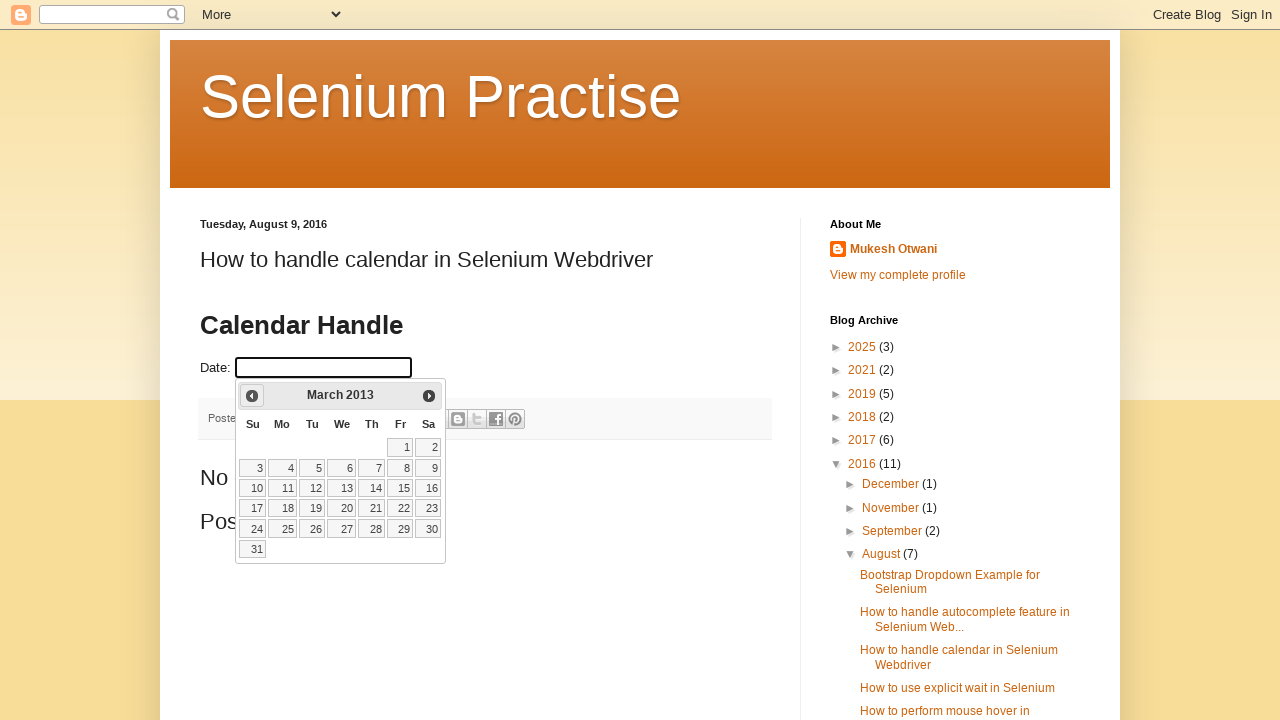

Updated month value: March
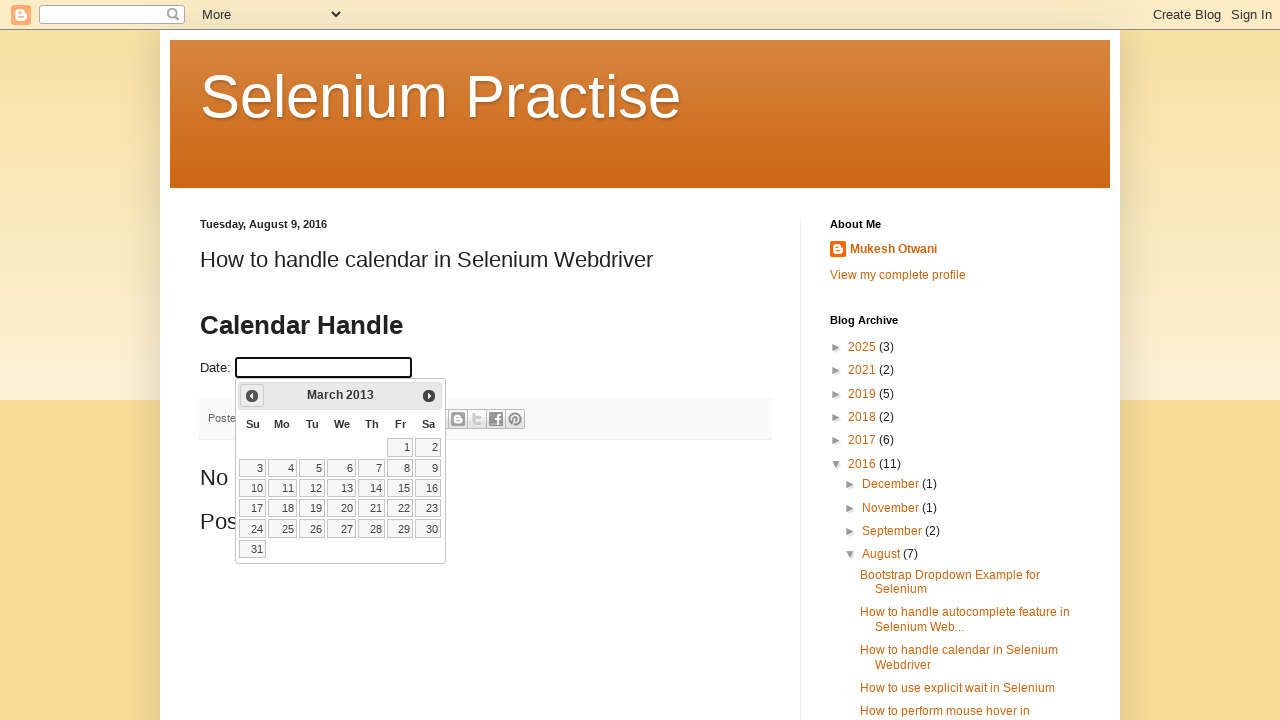

Updated year value: 2013
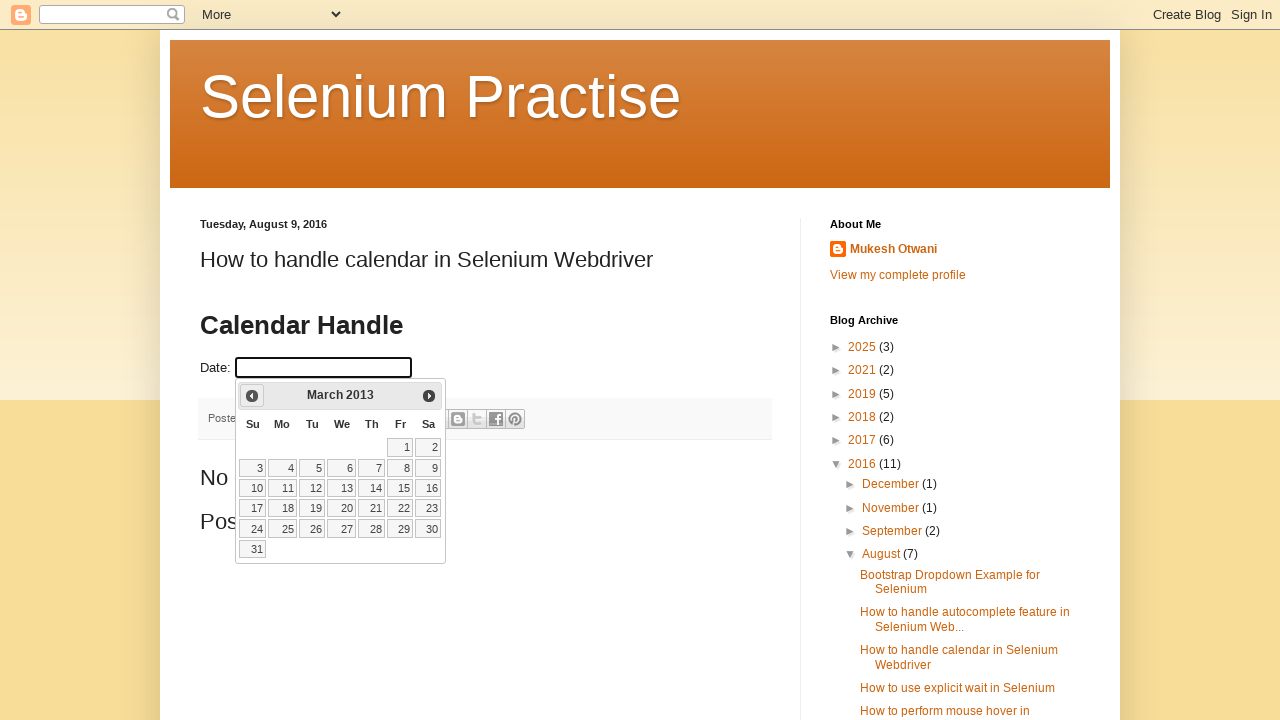

Clicked previous button to navigate to earlier month (current: March 2013) at (252, 396) on a[data-handler='prev']
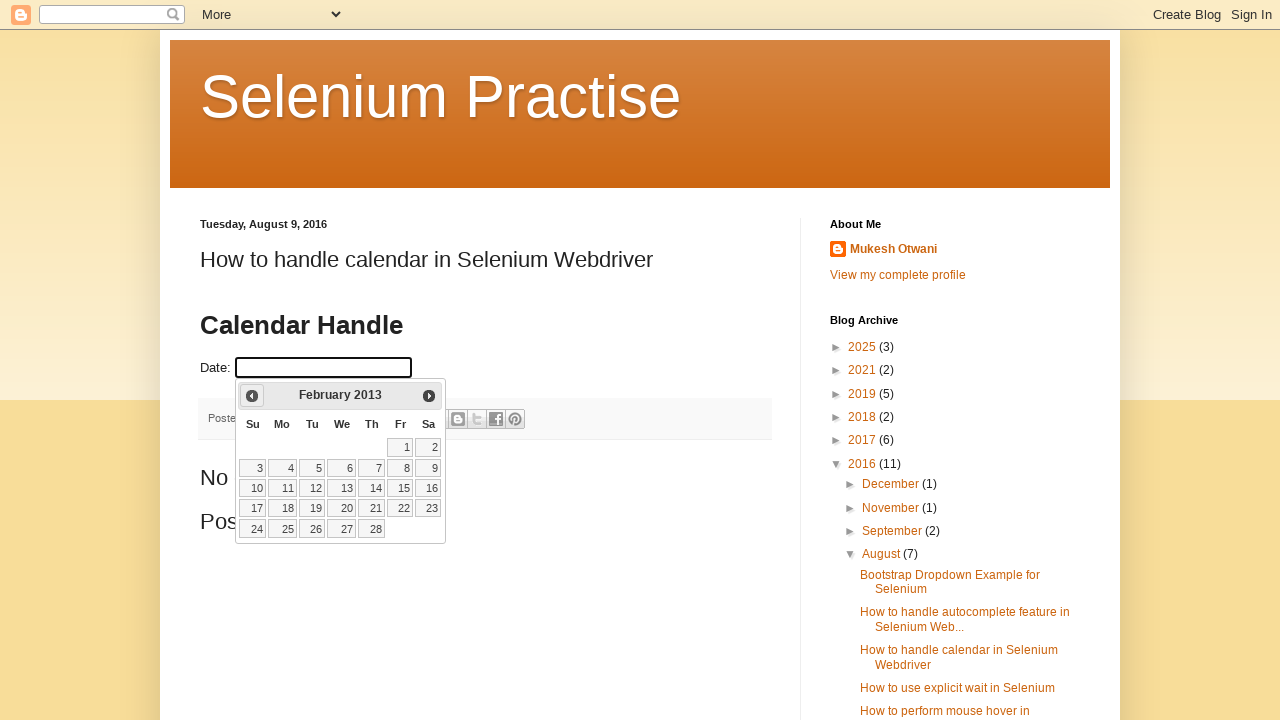

Updated month value: February
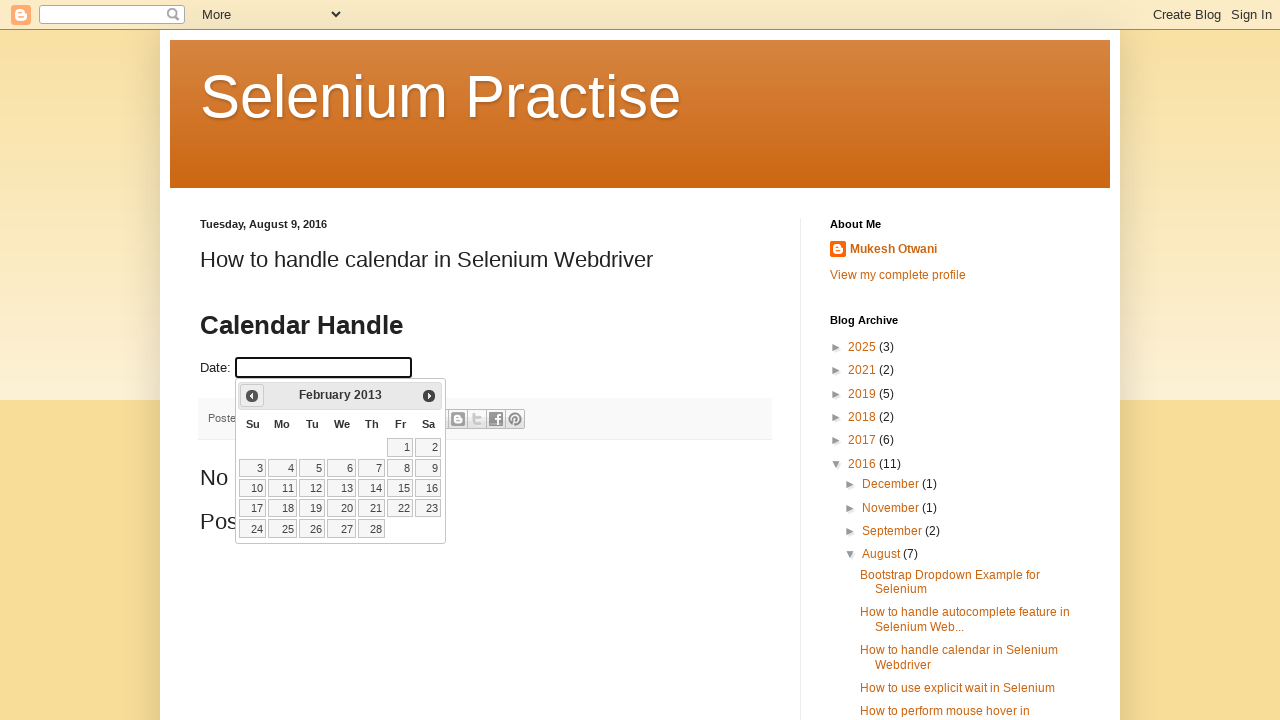

Updated year value: 2013
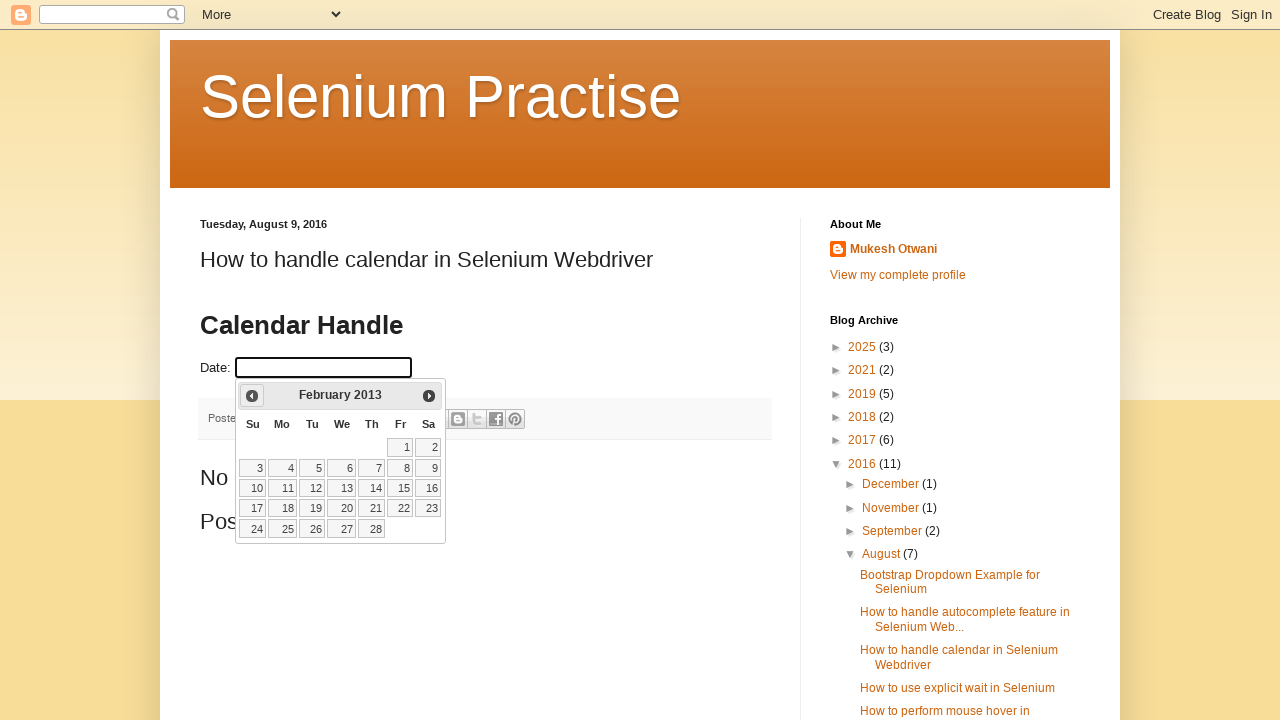

Clicked previous button to navigate to earlier month (current: February 2013) at (252, 396) on a[data-handler='prev']
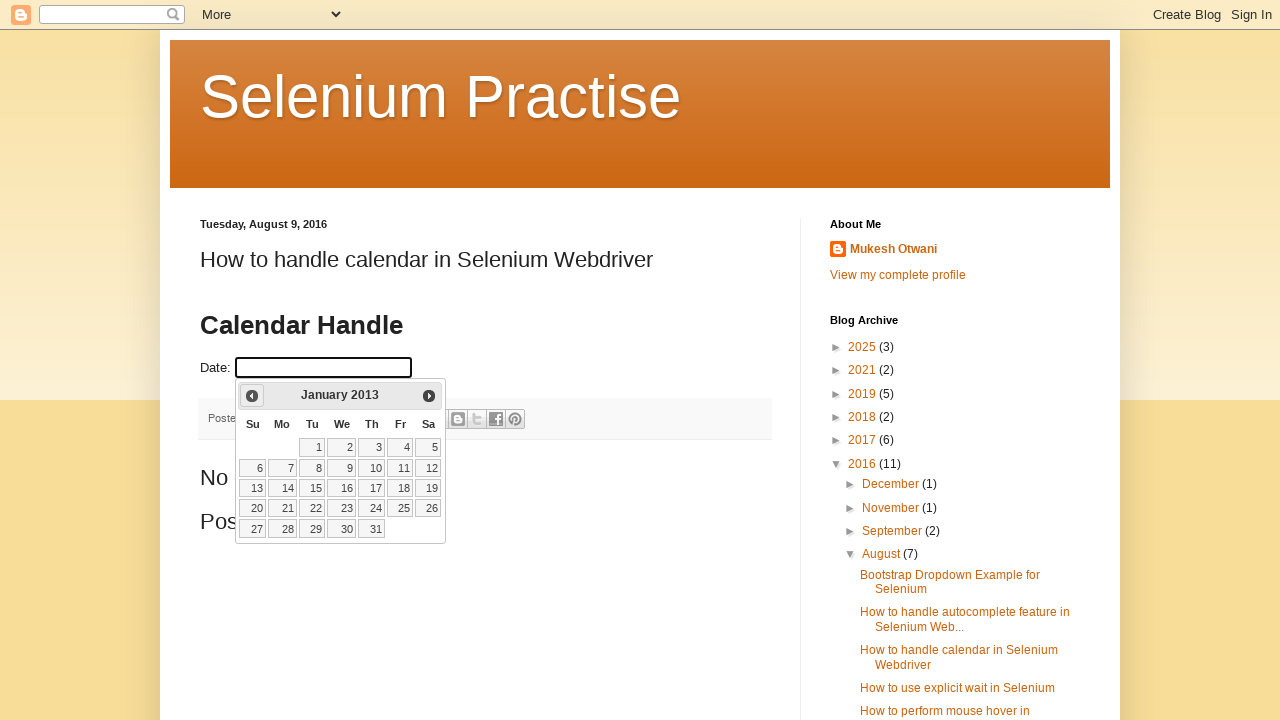

Updated month value: January
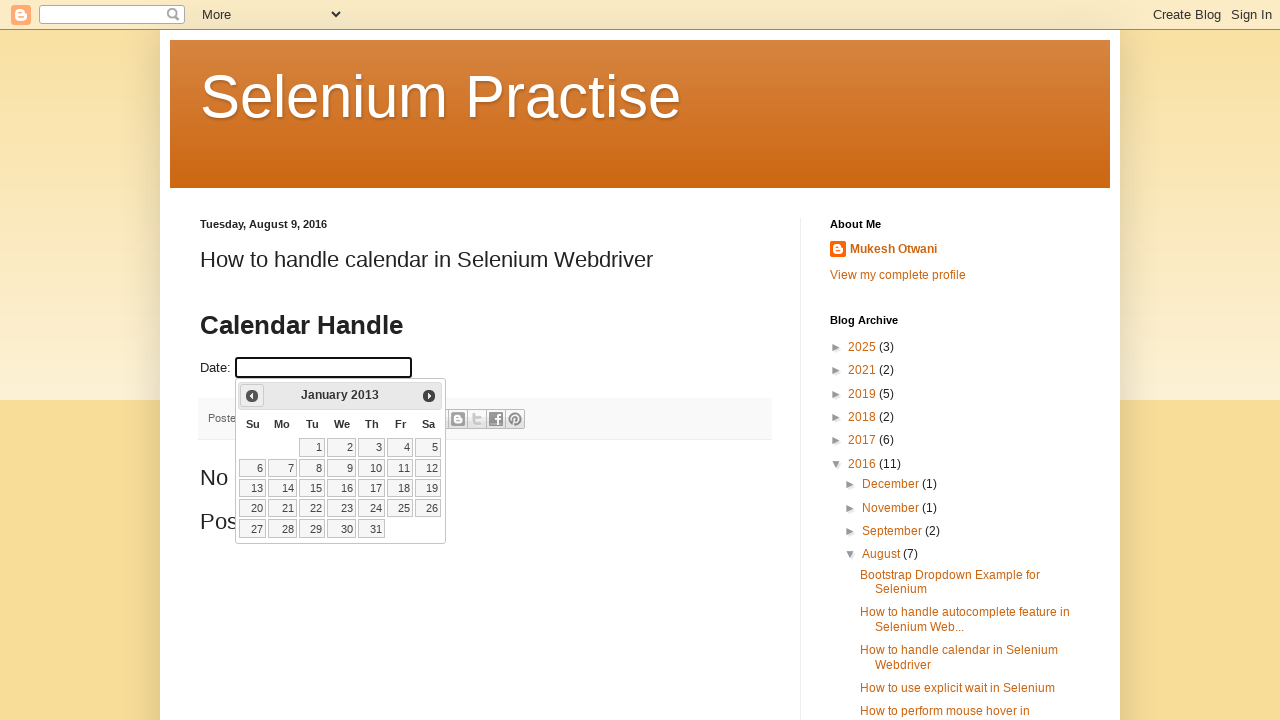

Updated year value: 2013
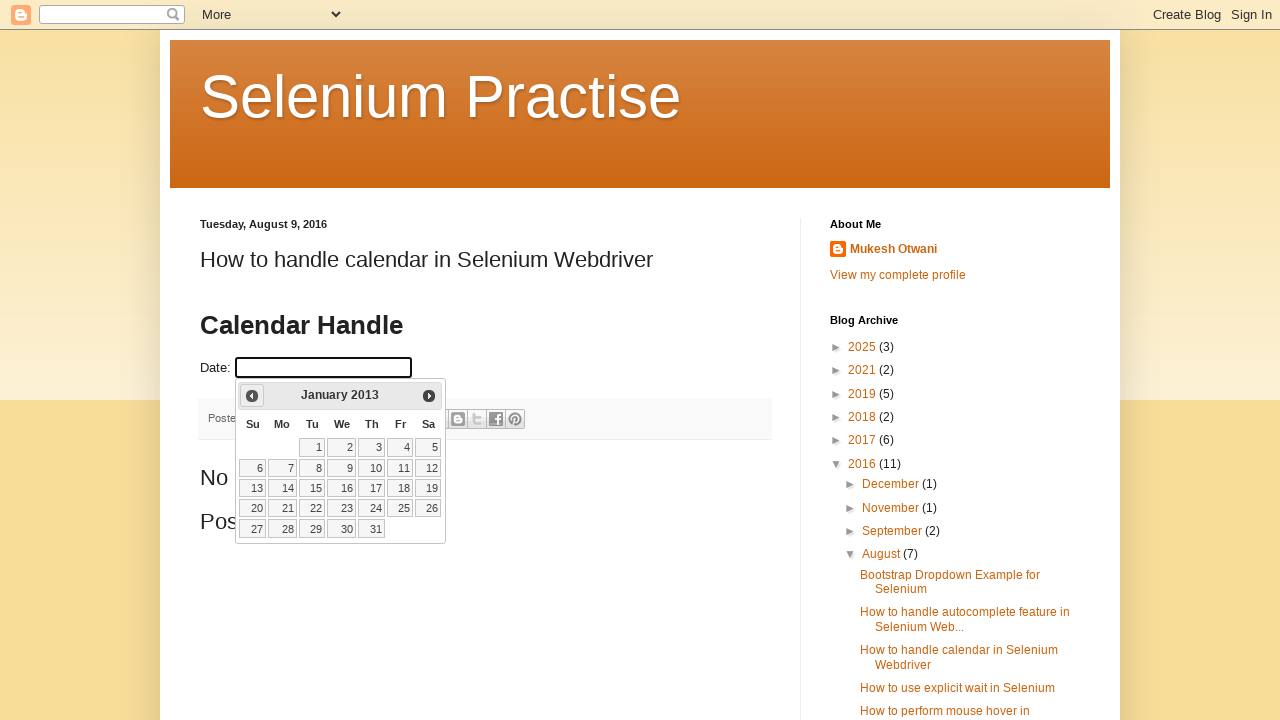

Clicked previous button to navigate to earlier month (current: January 2013) at (252, 396) on a[data-handler='prev']
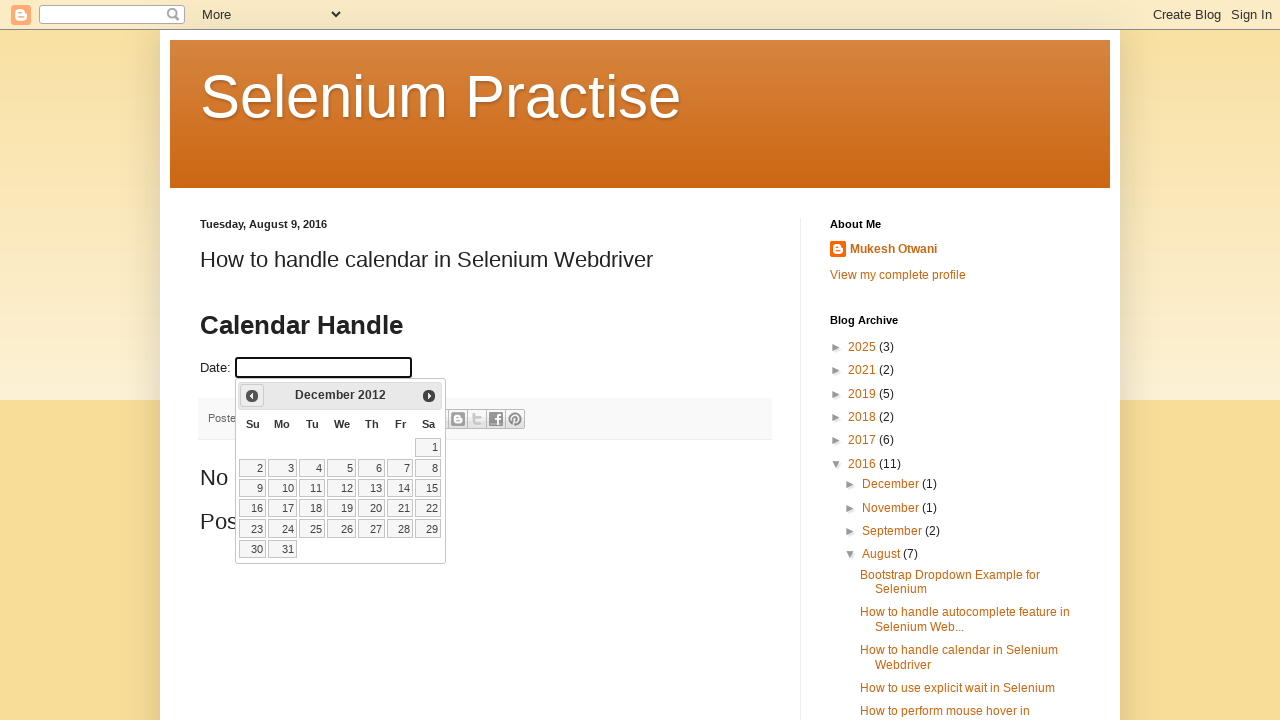

Updated month value: December
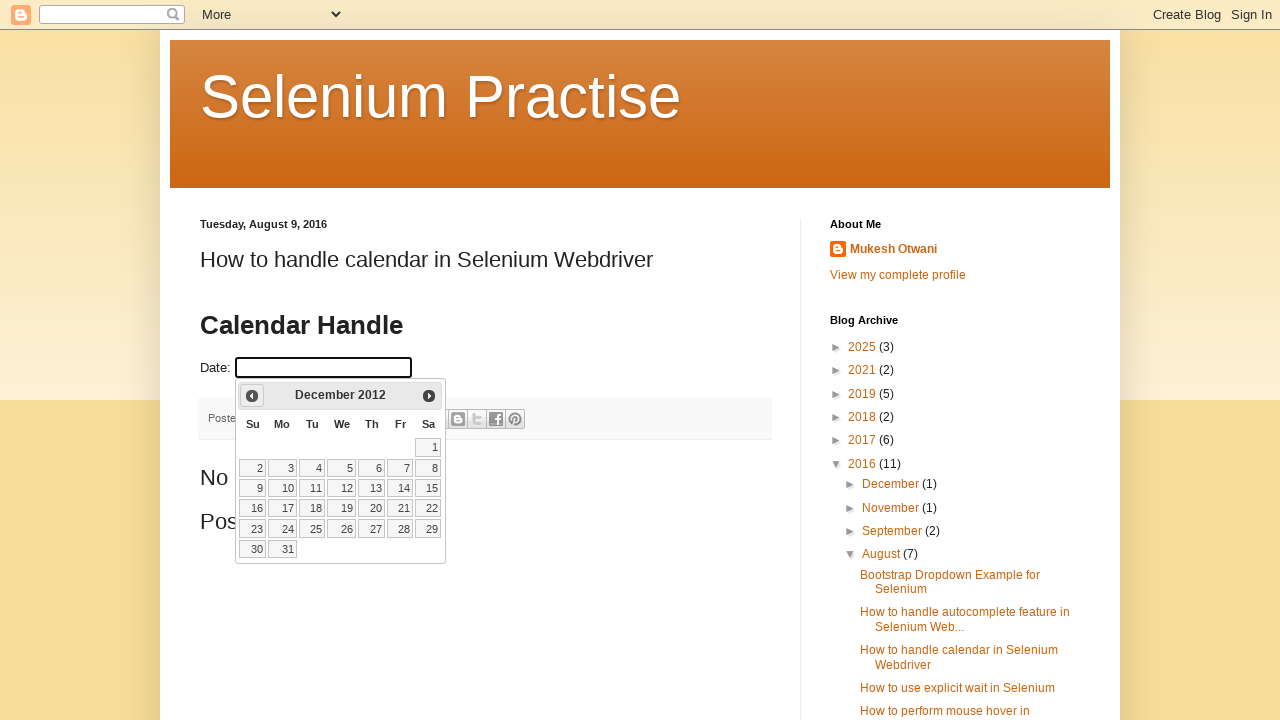

Updated year value: 2012
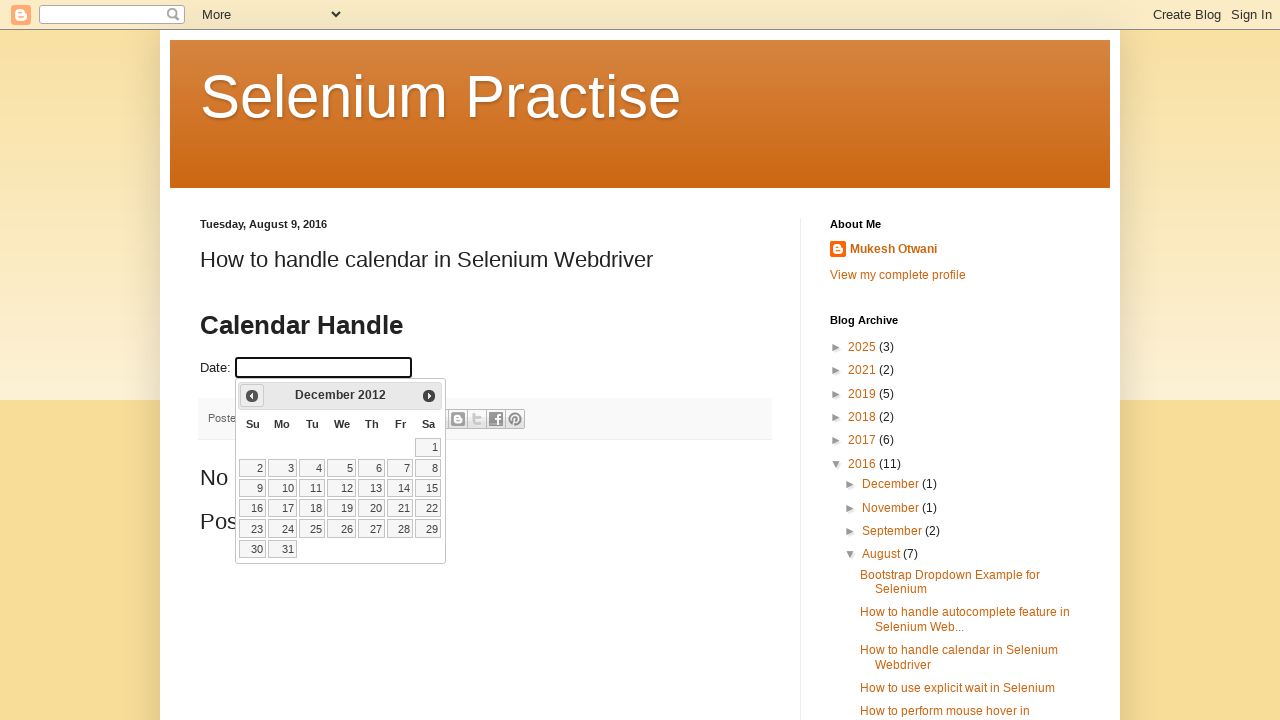

Clicked previous button to navigate to earlier month (current: December 2012) at (252, 396) on a[data-handler='prev']
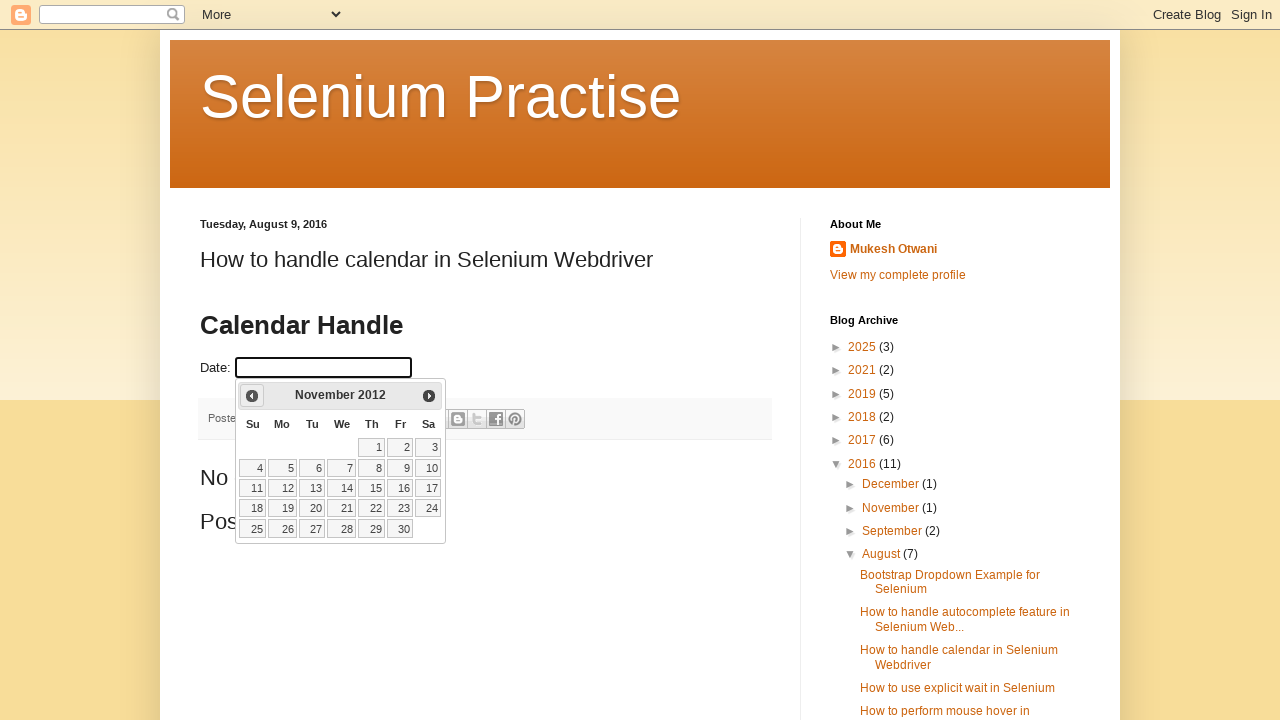

Updated month value: November
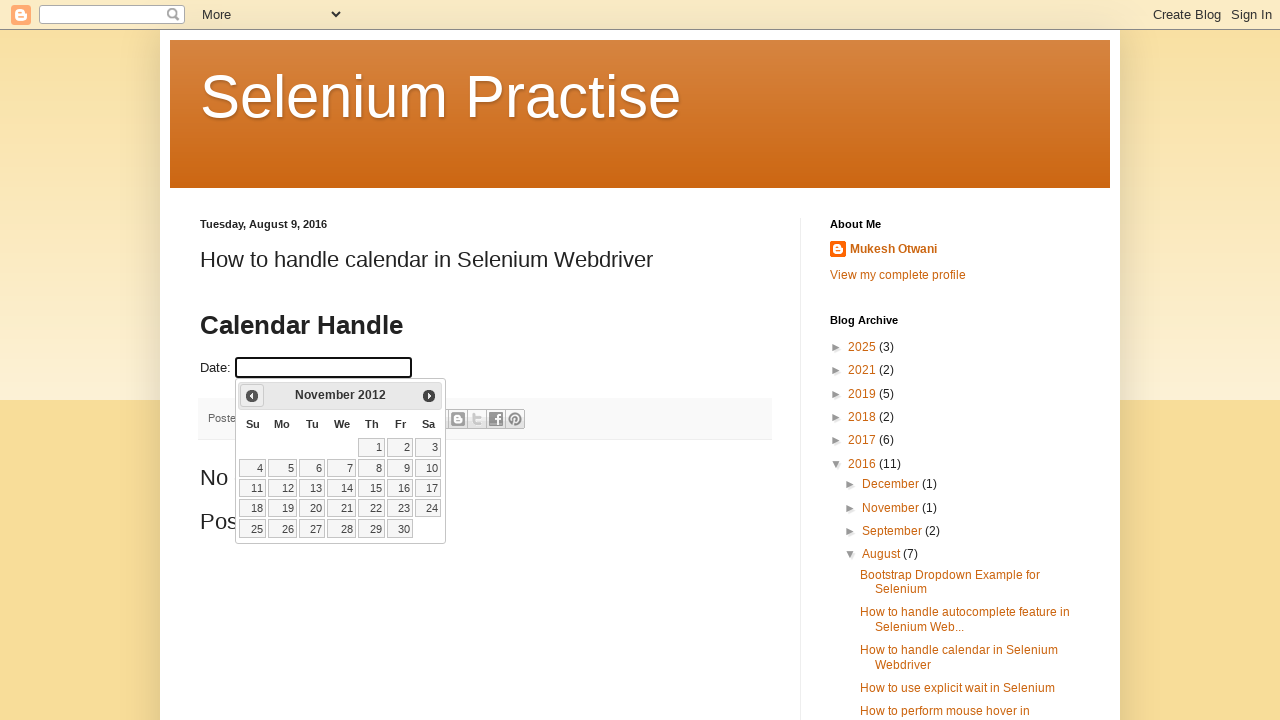

Updated year value: 2012
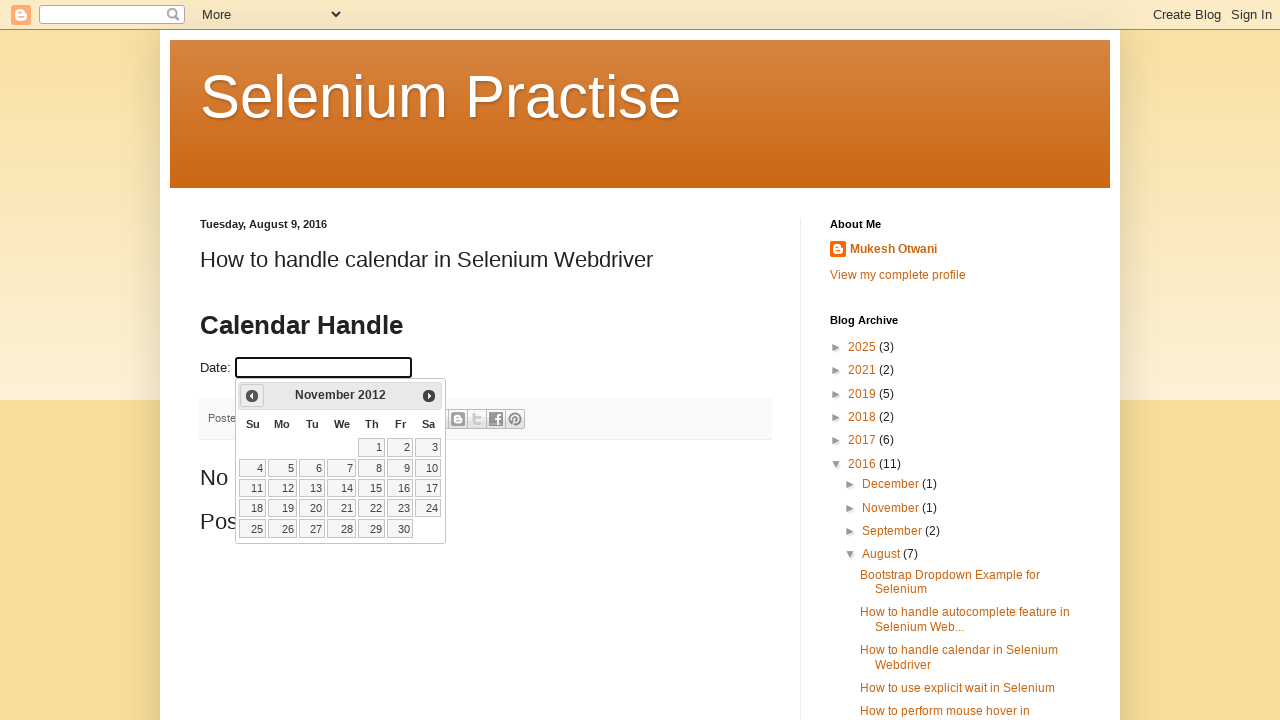

Clicked previous button to navigate to earlier month (current: November 2012) at (252, 396) on a[data-handler='prev']
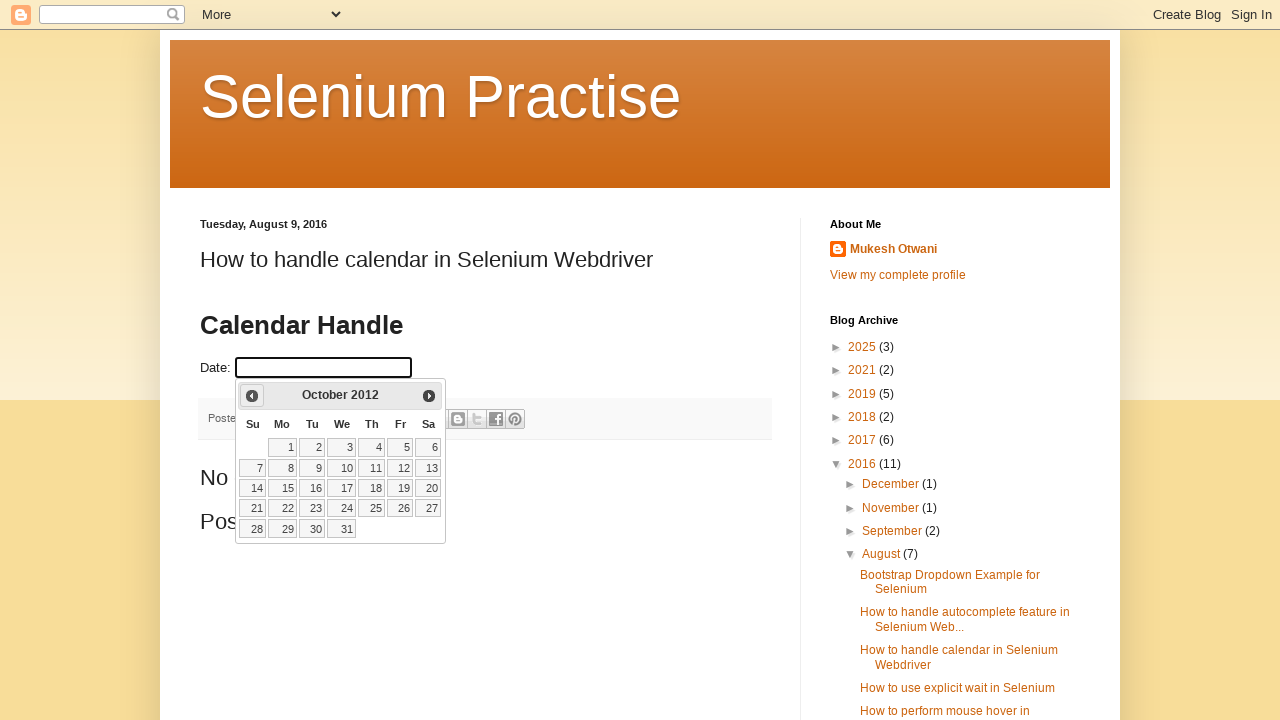

Updated month value: October
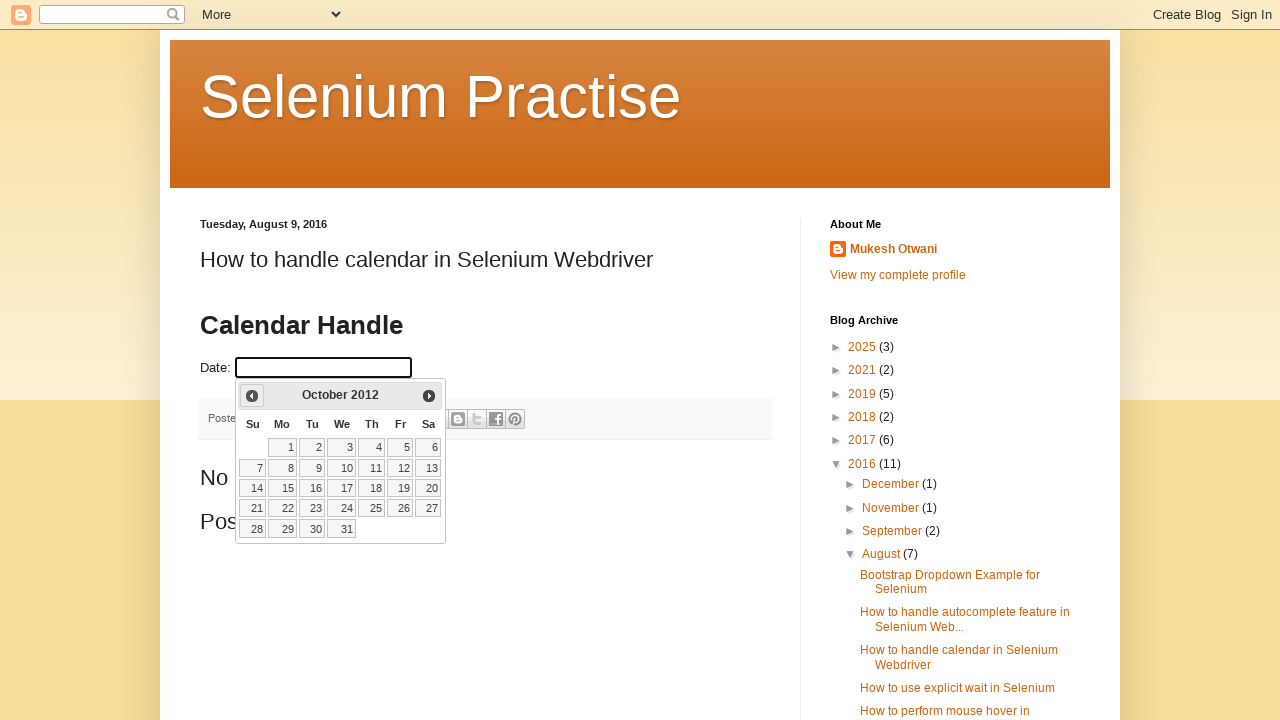

Updated year value: 2012
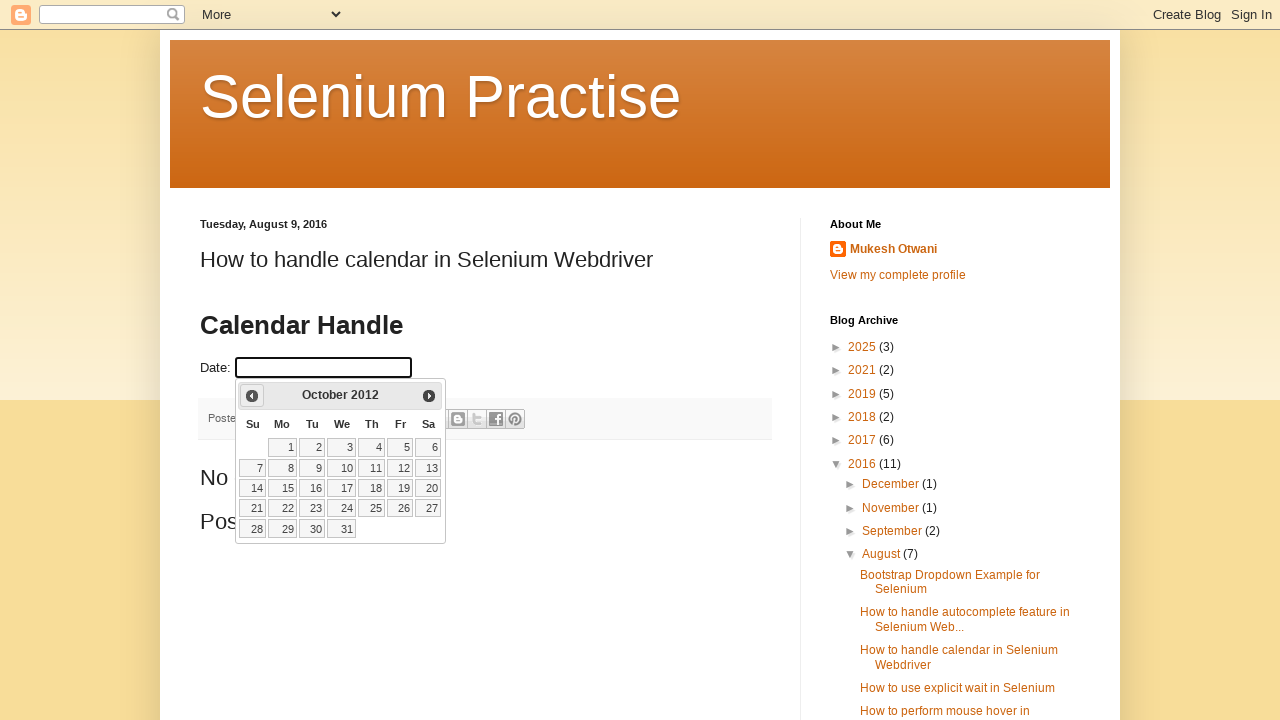

Clicked previous button to navigate to earlier month (current: October 2012) at (252, 396) on a[data-handler='prev']
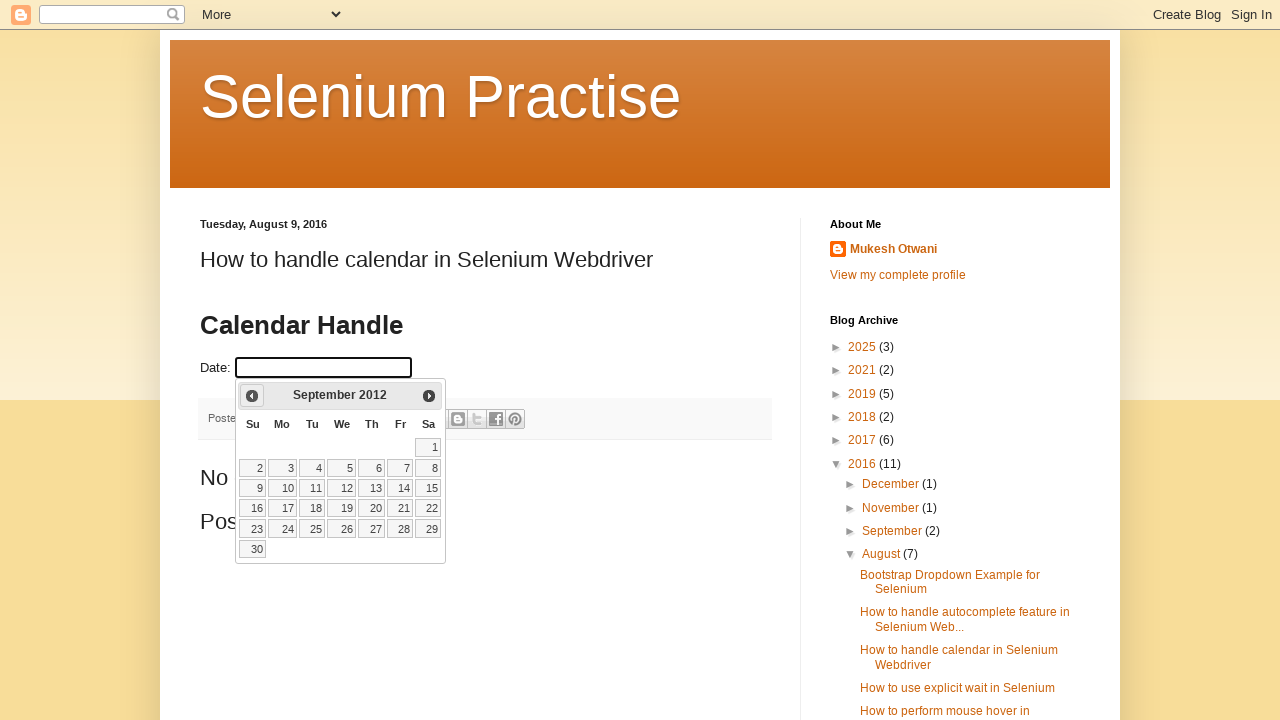

Updated month value: September
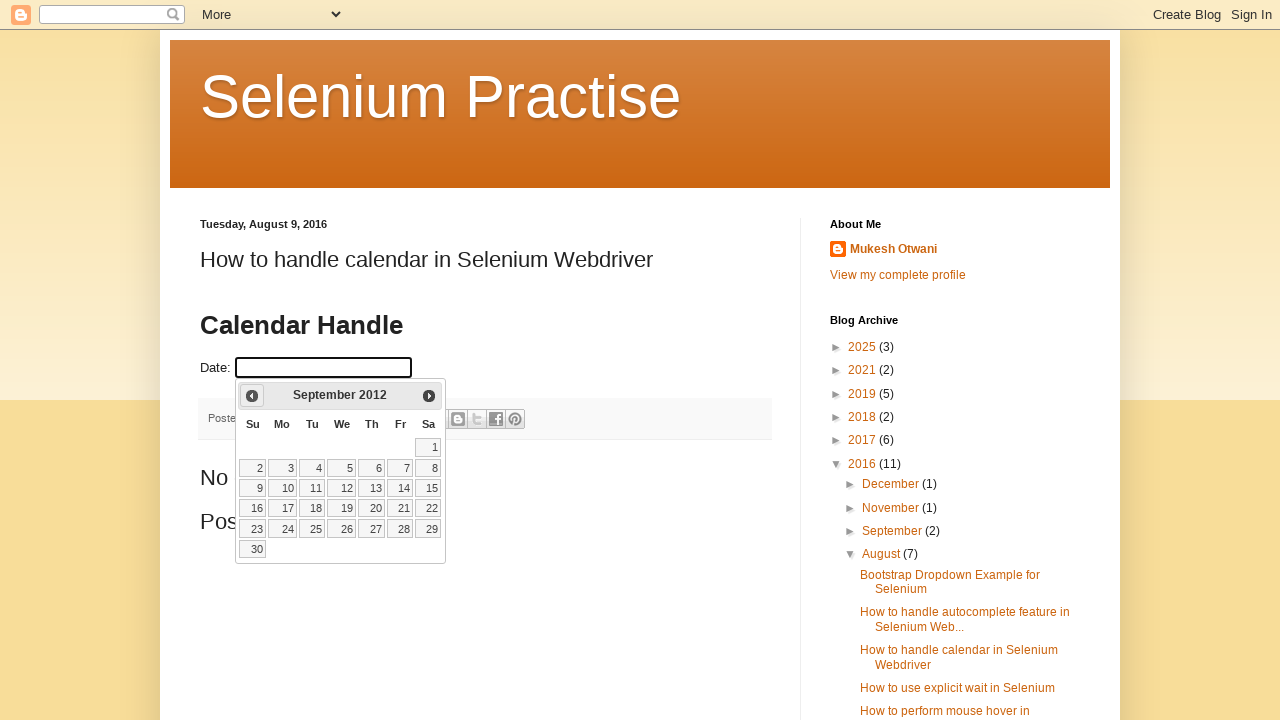

Updated year value: 2012
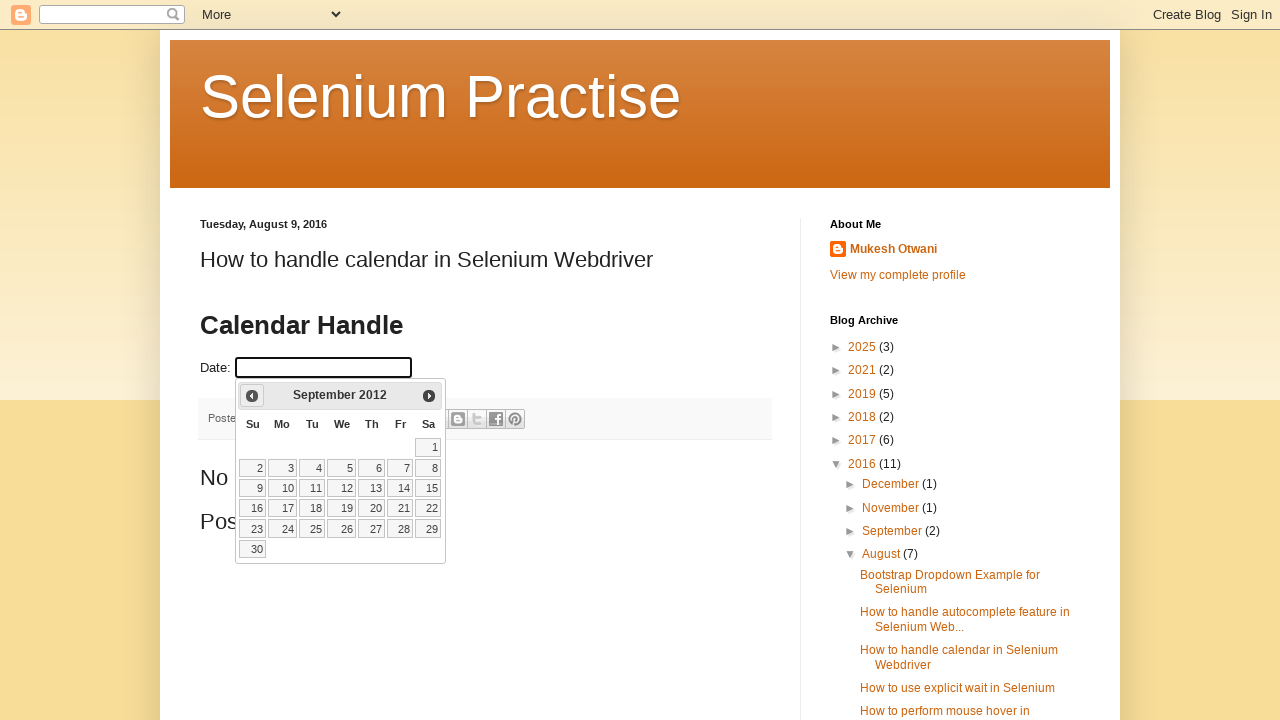

Clicked previous button to navigate to earlier month (current: September 2012) at (252, 396) on a[data-handler='prev']
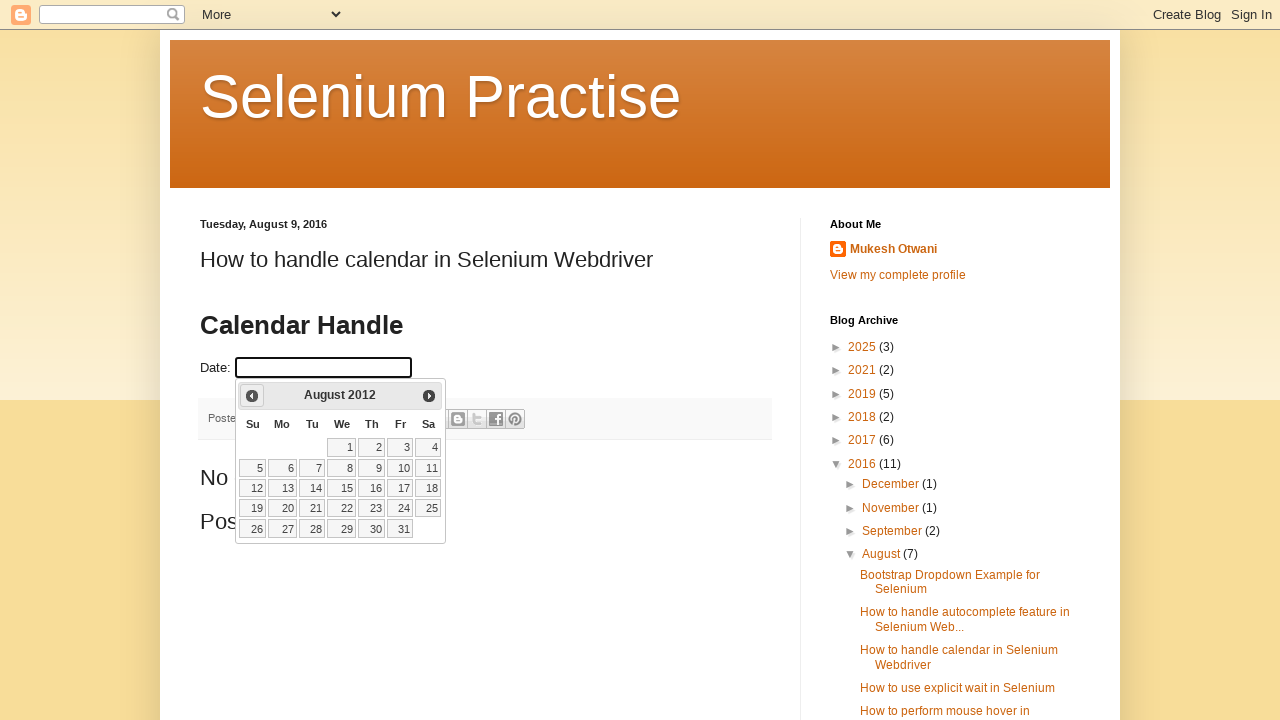

Updated month value: August
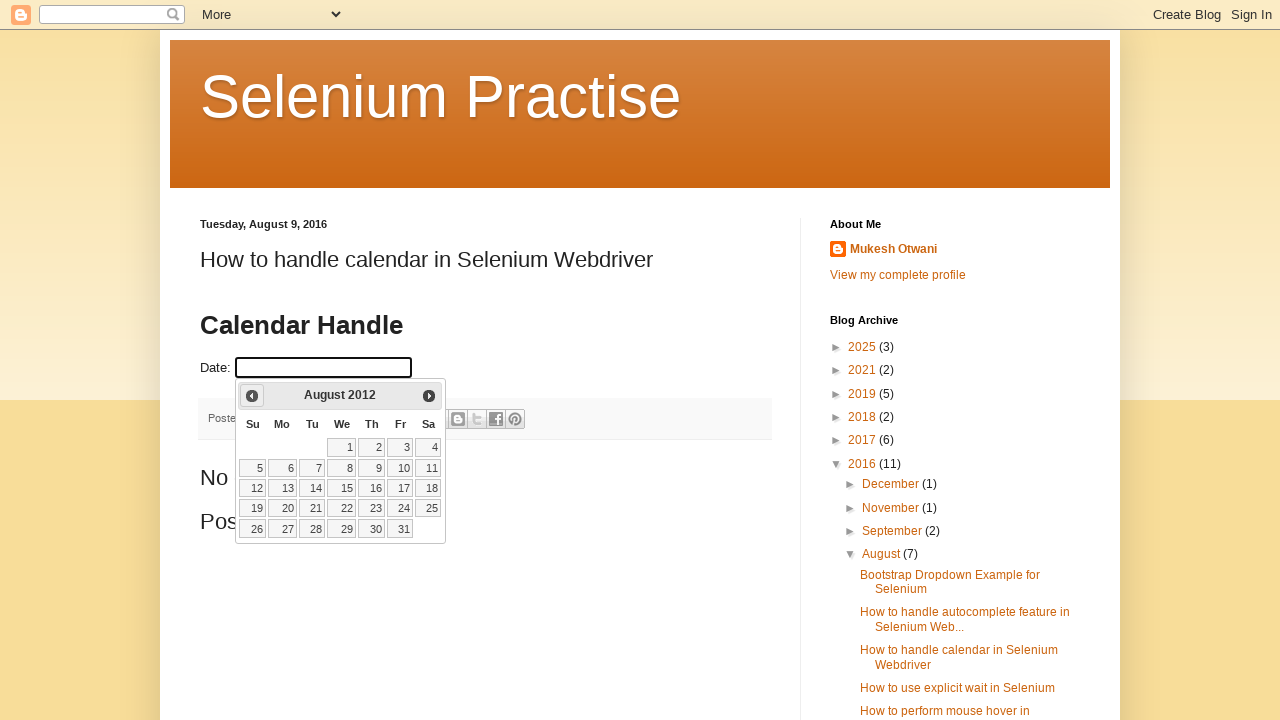

Updated year value: 2012
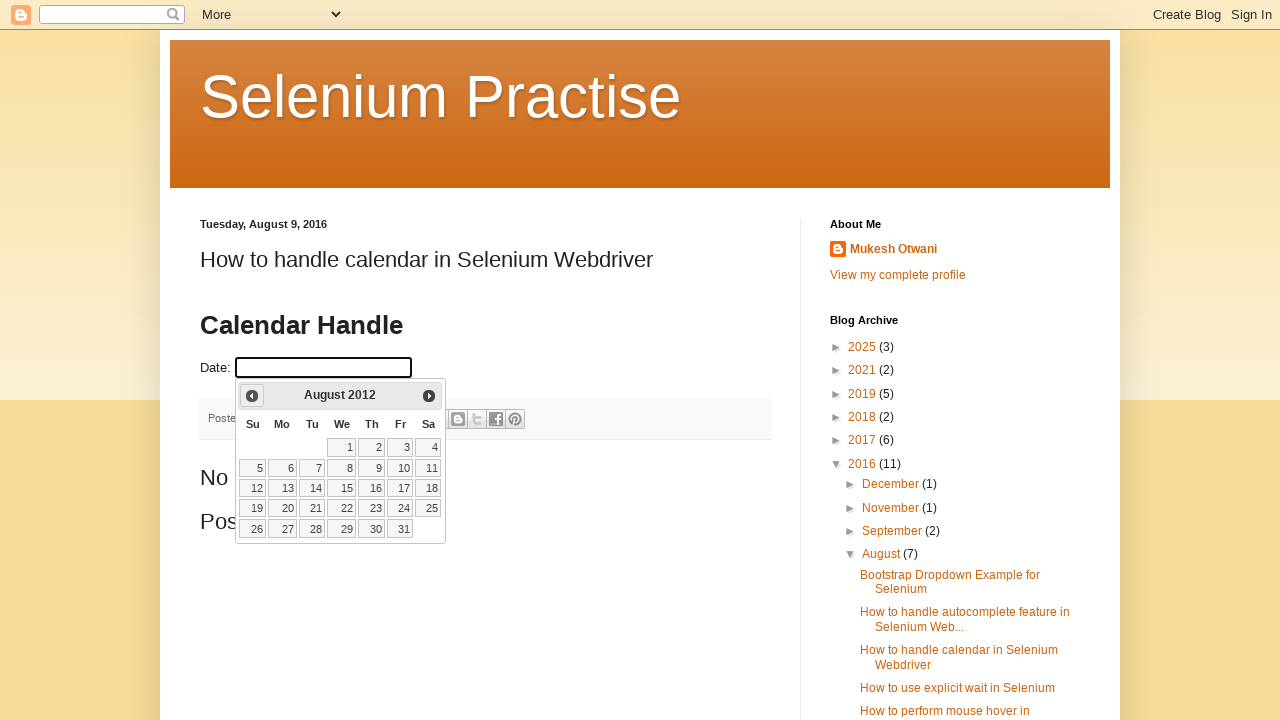

Clicked previous button to navigate to earlier month (current: August 2012) at (252, 396) on a[data-handler='prev']
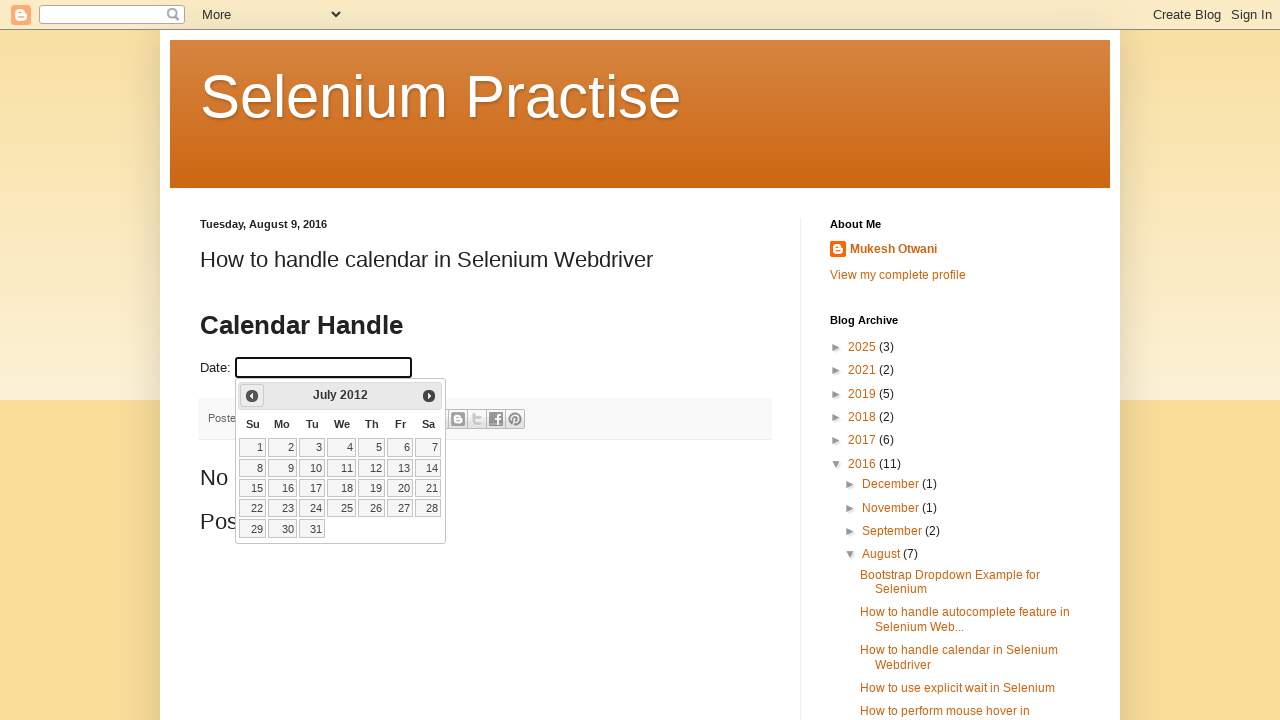

Updated month value: July
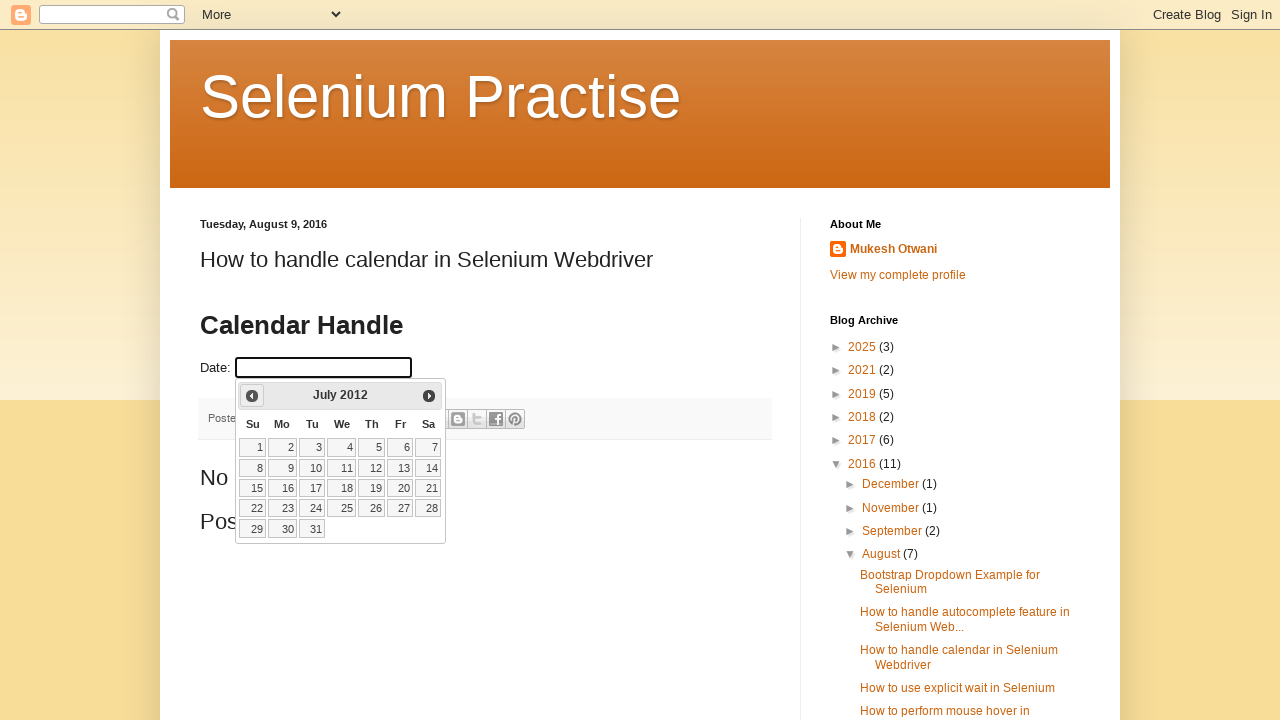

Updated year value: 2012
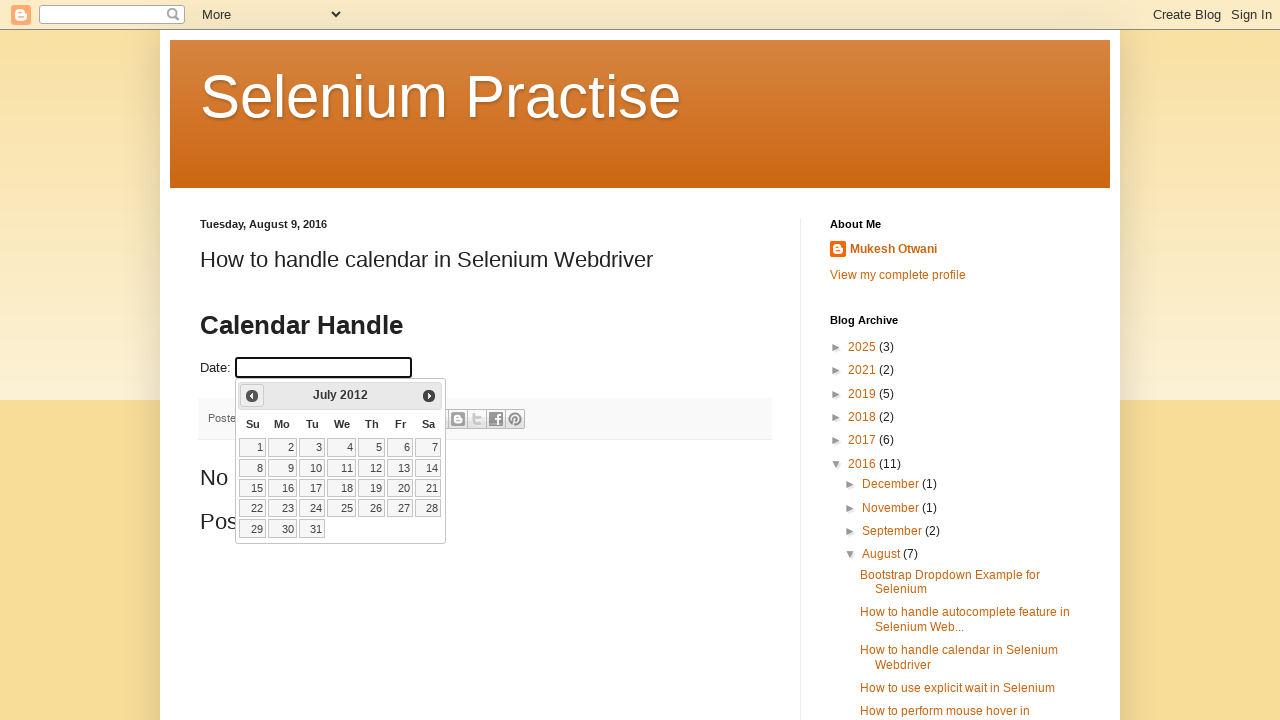

Clicked previous button to navigate to earlier month (current: July 2012) at (252, 396) on a[data-handler='prev']
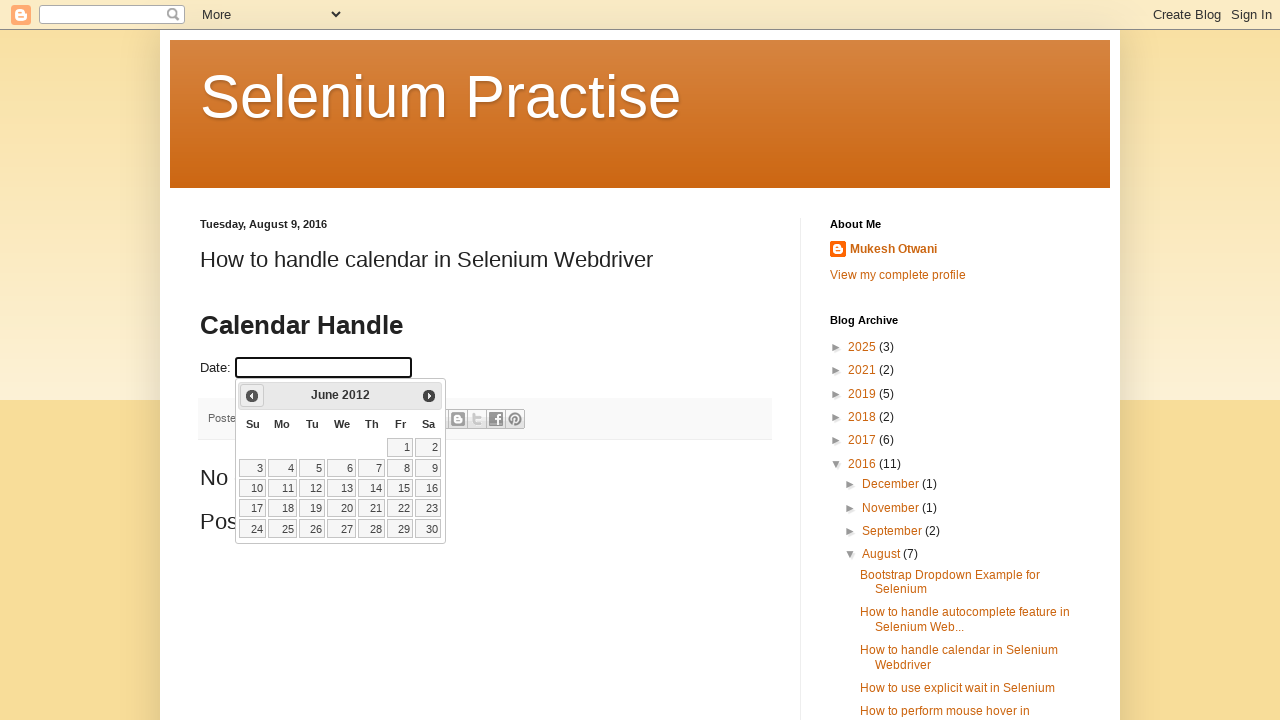

Updated month value: June
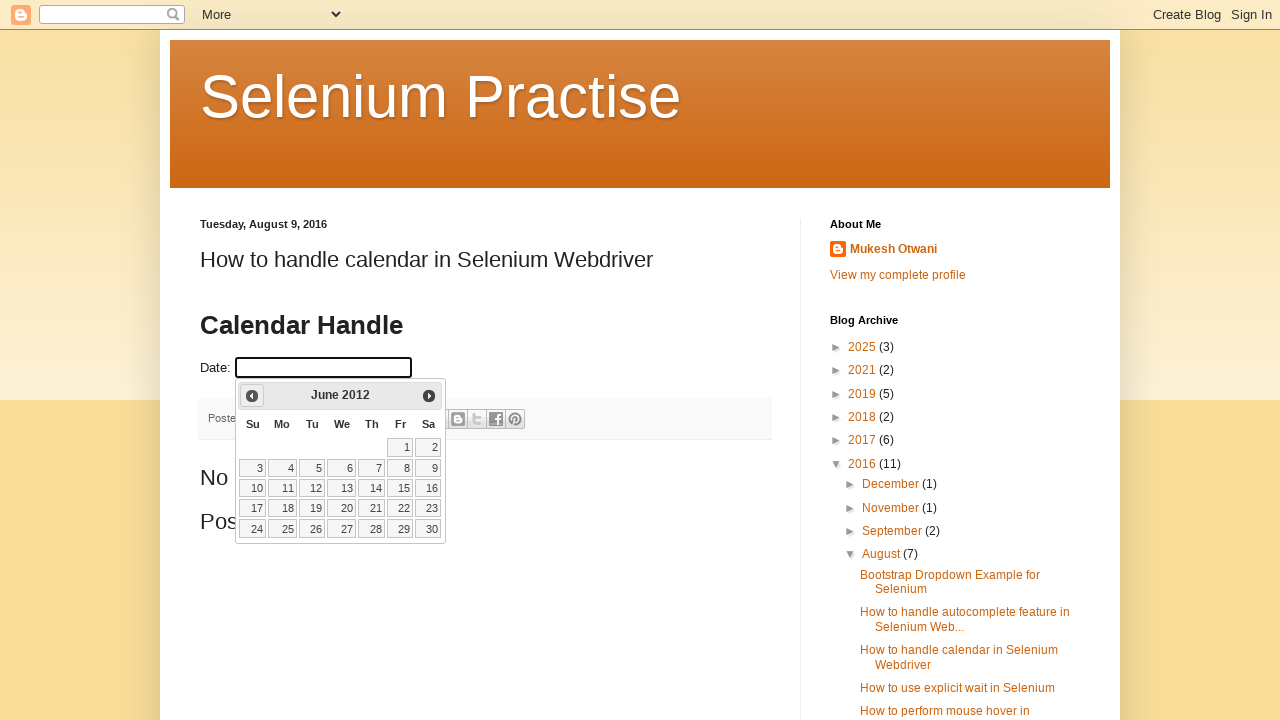

Updated year value: 2012
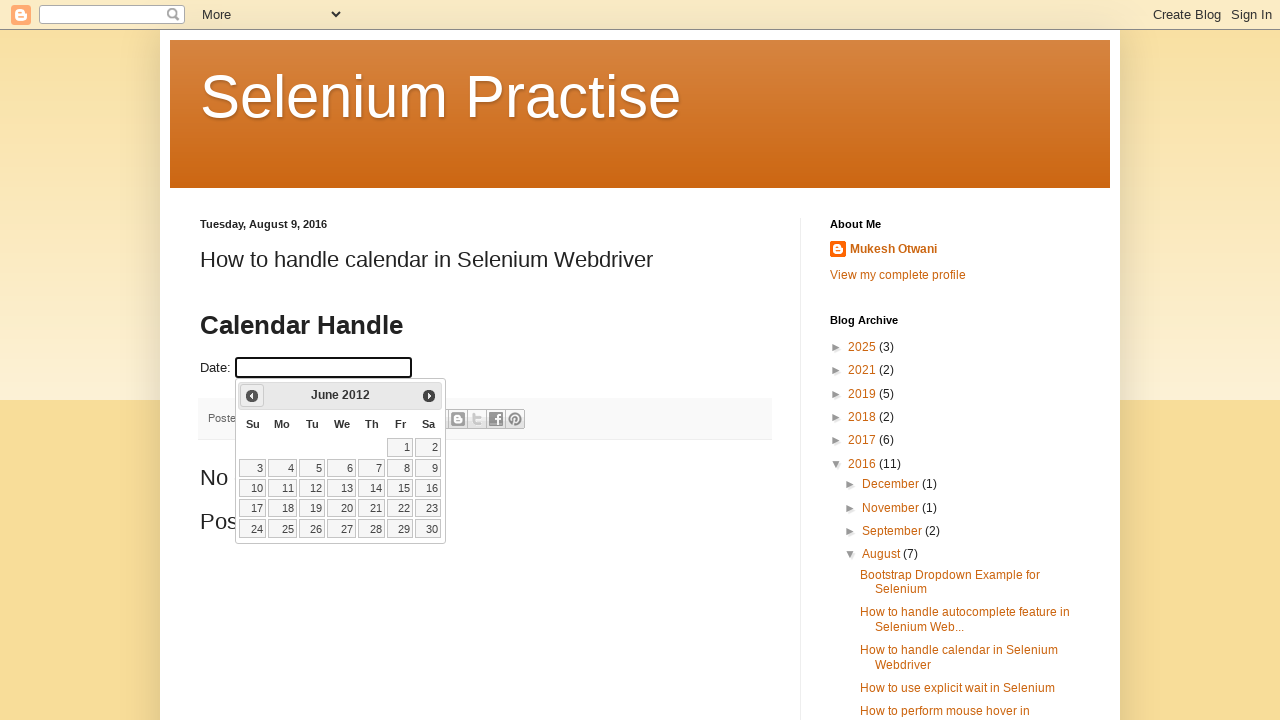

Clicked previous button to navigate to earlier month (current: June 2012) at (252, 396) on a[data-handler='prev']
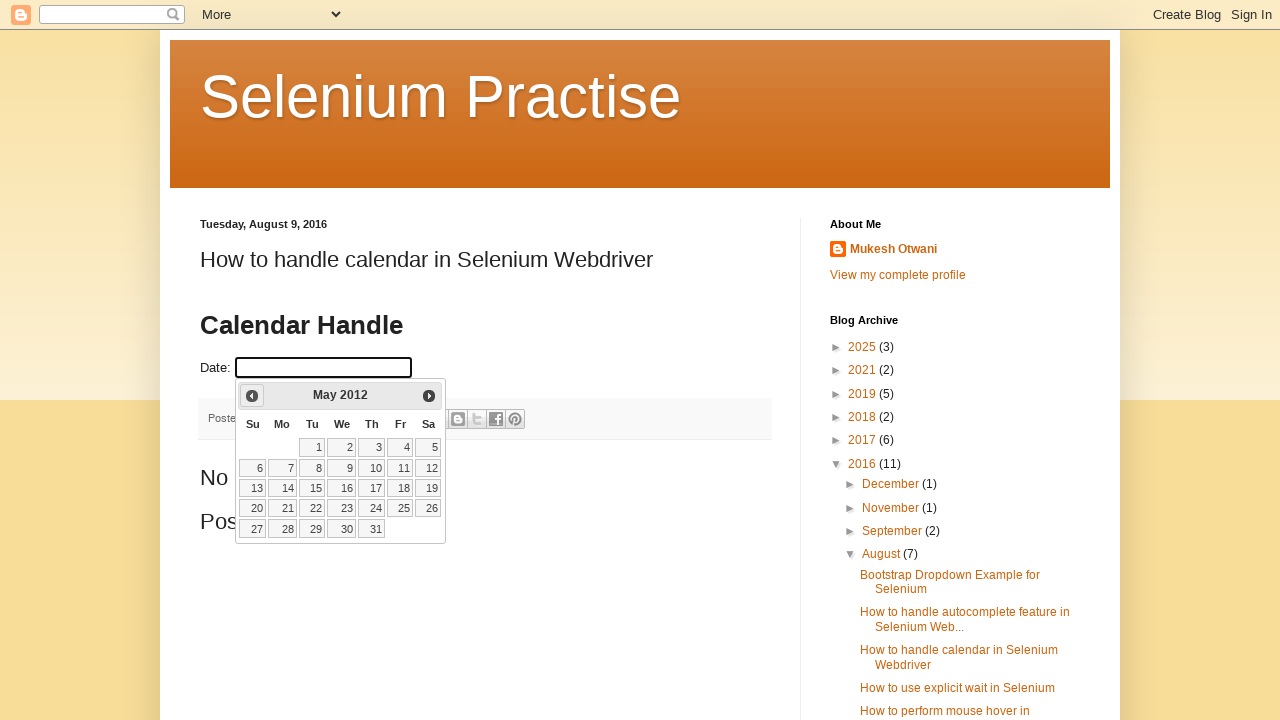

Updated month value: May
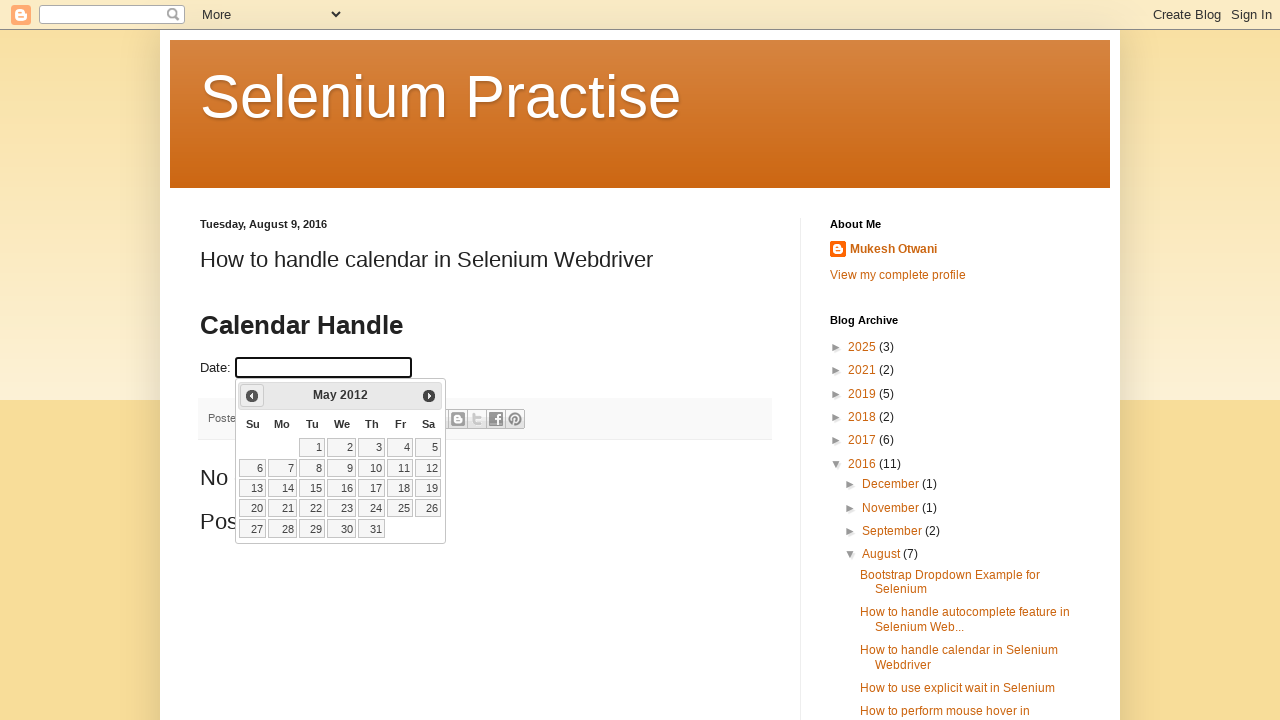

Updated year value: 2012
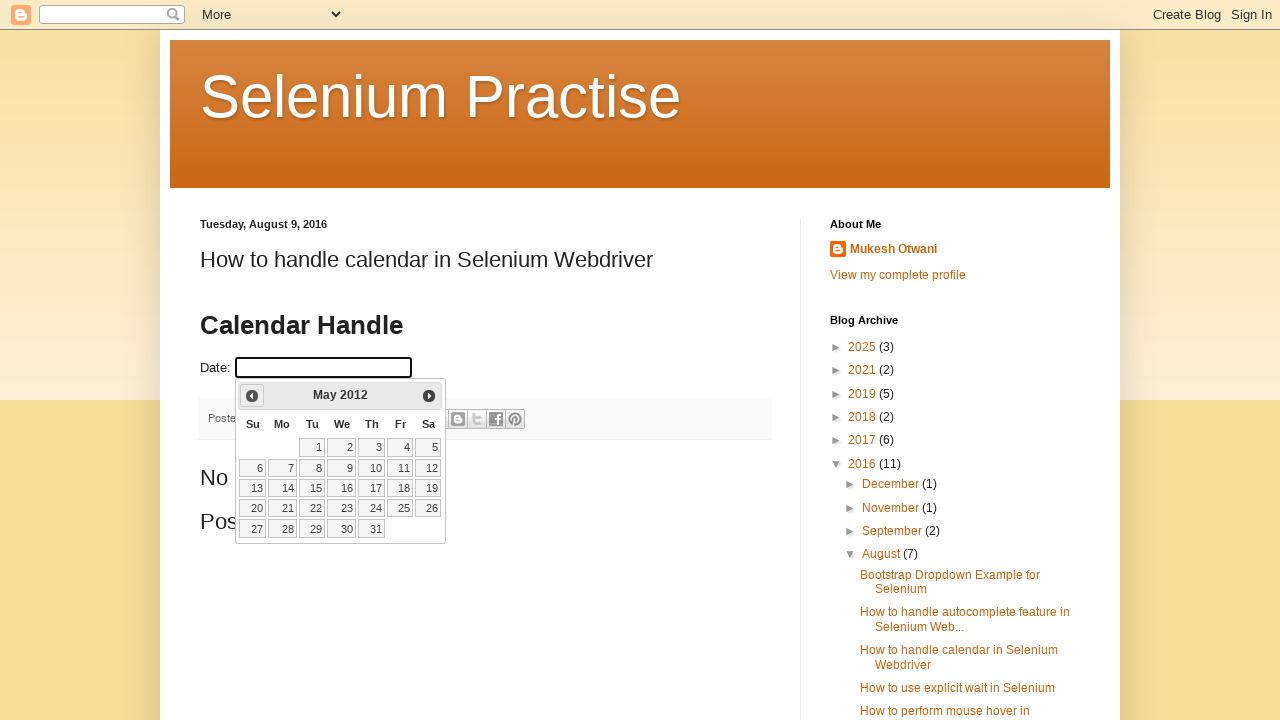

Clicked previous button to navigate to earlier month (current: May 2012) at (252, 396) on a[data-handler='prev']
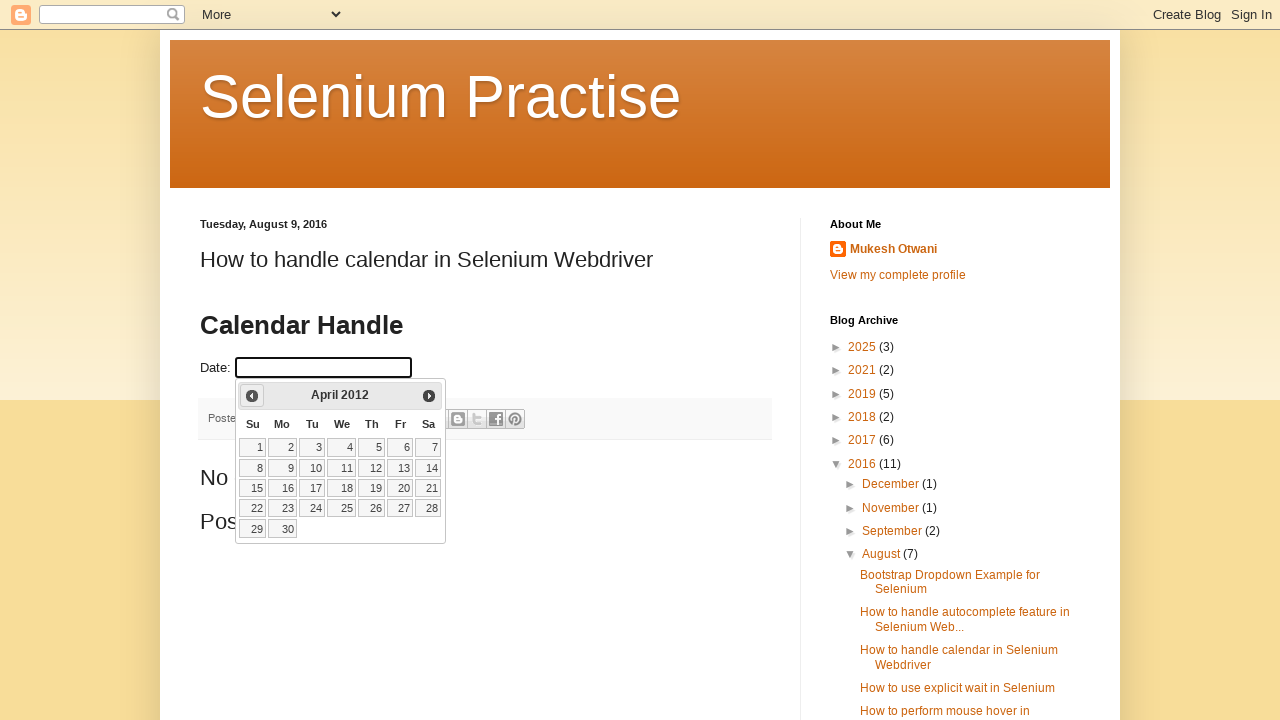

Updated month value: April
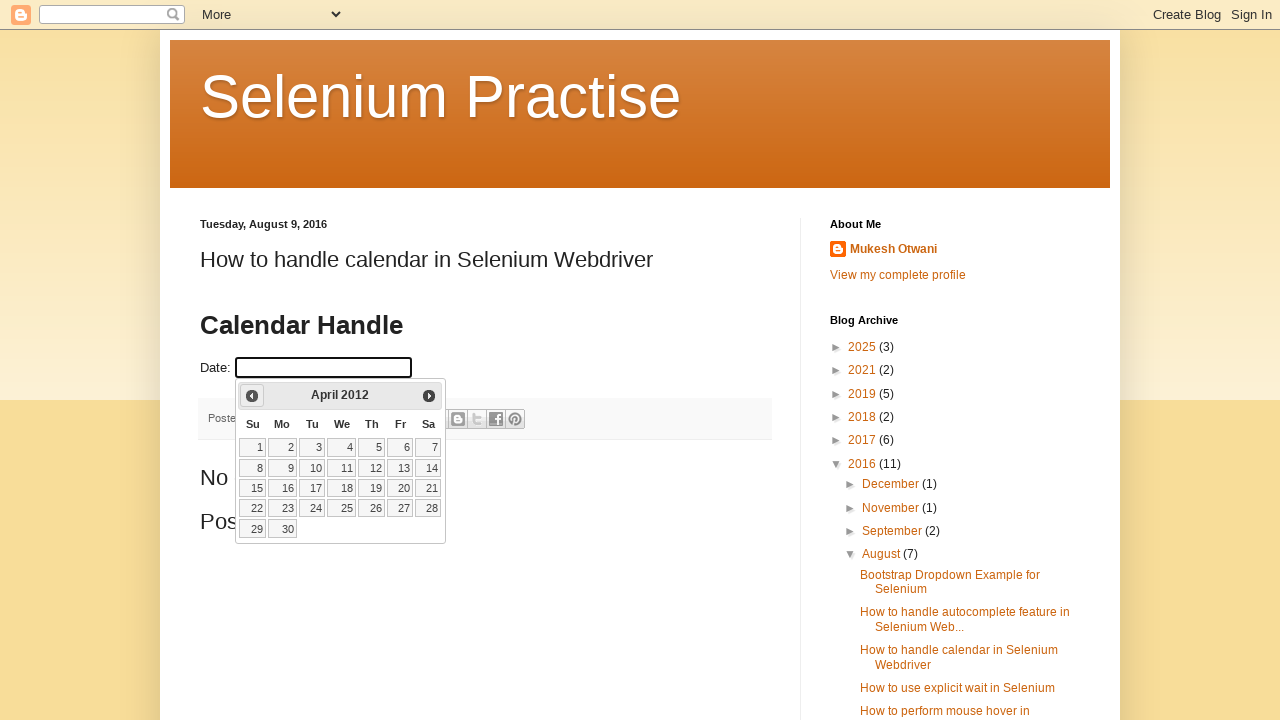

Updated year value: 2012
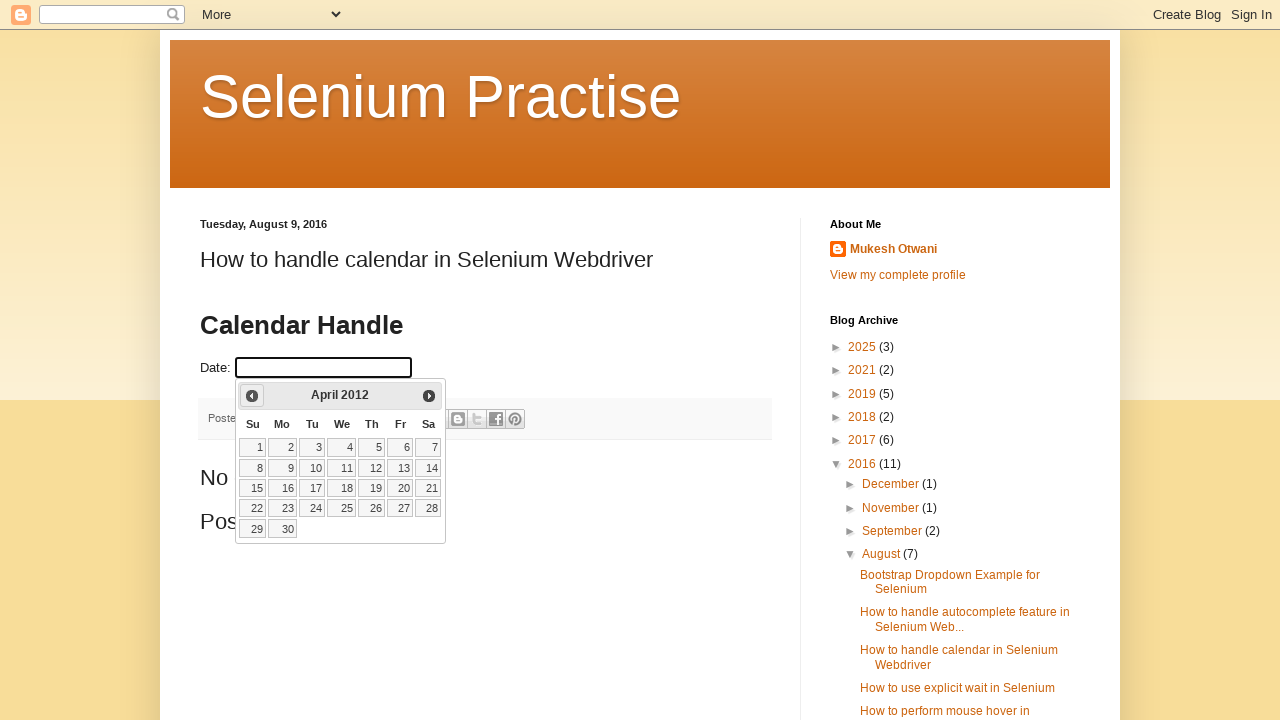

Clicked previous button to navigate to earlier month (current: April 2012) at (252, 396) on a[data-handler='prev']
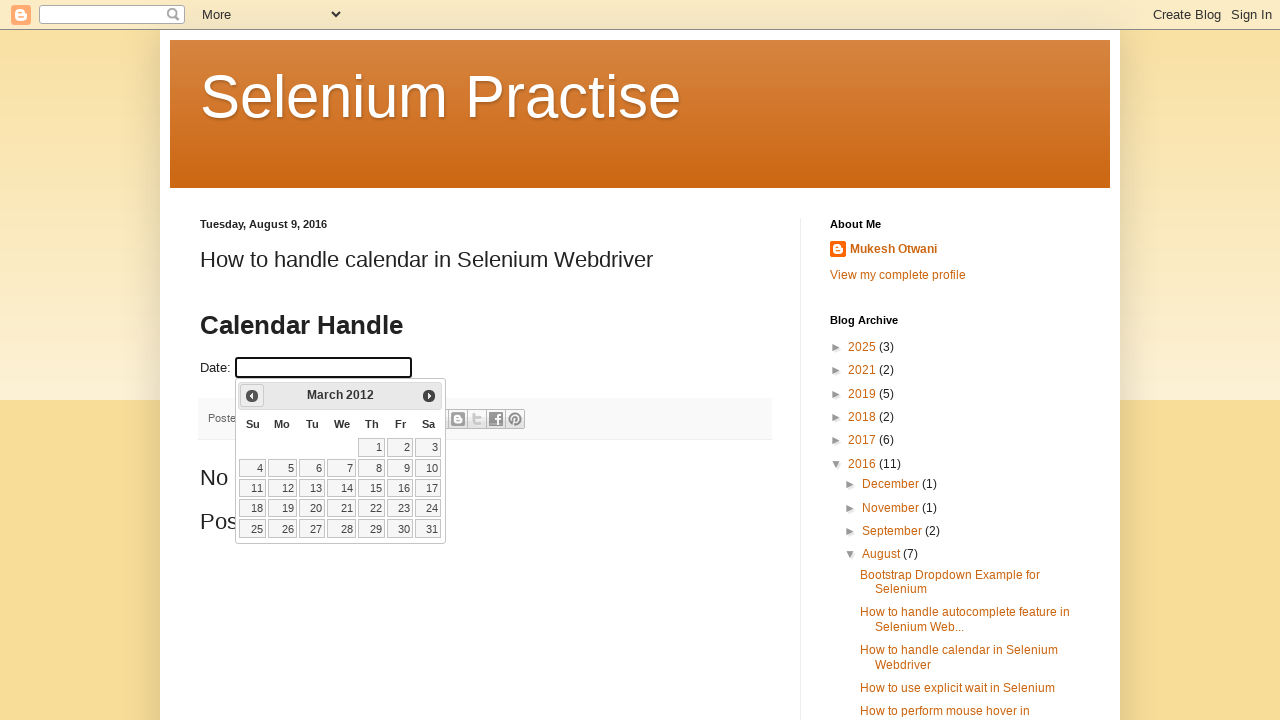

Updated month value: March
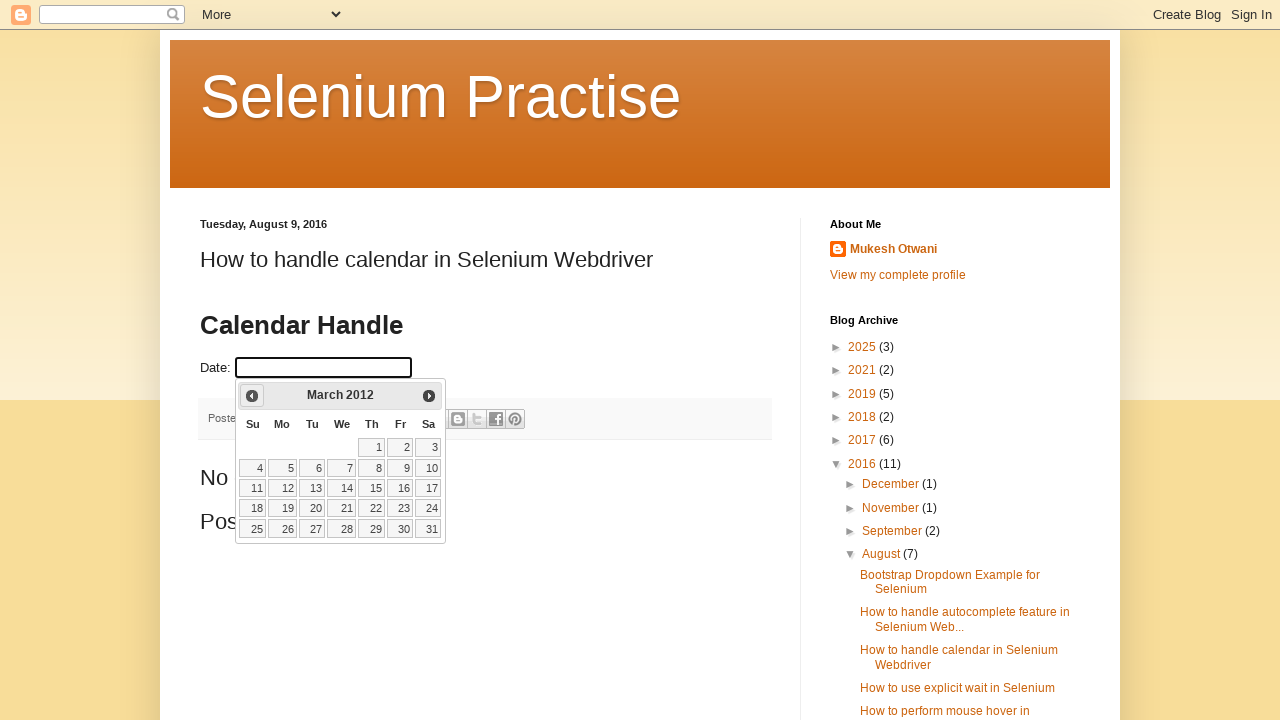

Updated year value: 2012
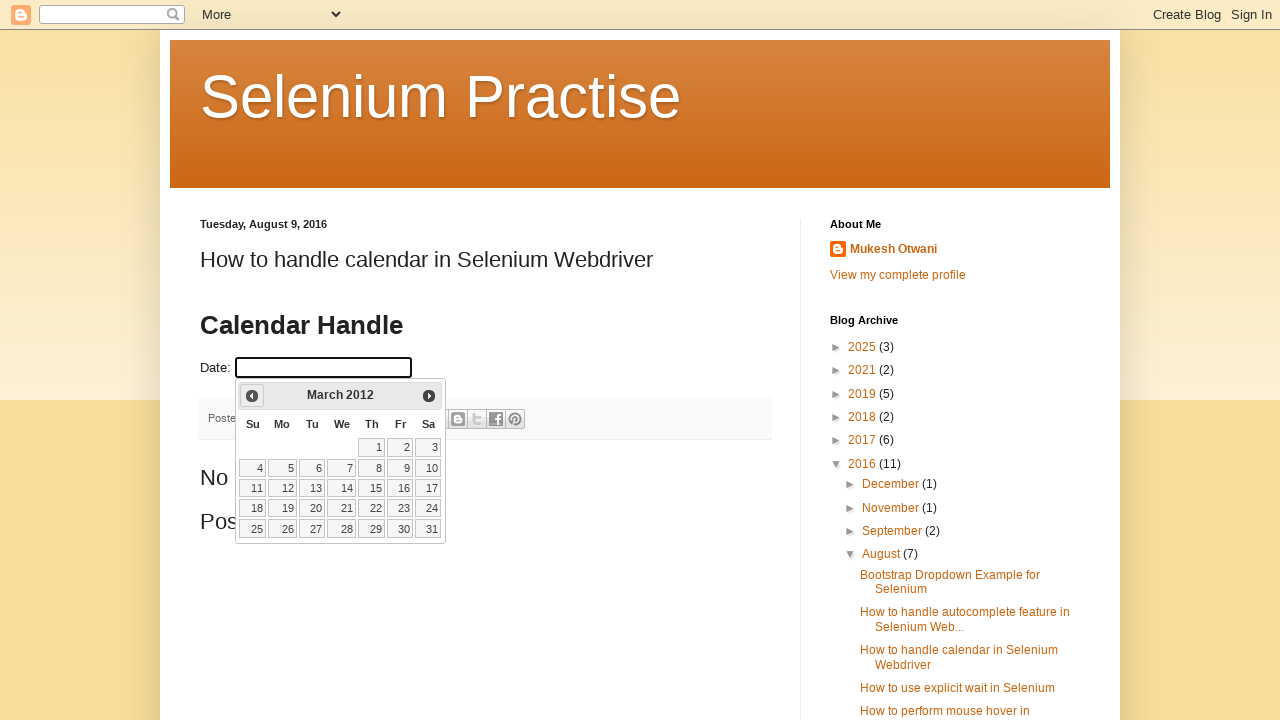

Clicked previous button to navigate to earlier month (current: March 2012) at (252, 396) on a[data-handler='prev']
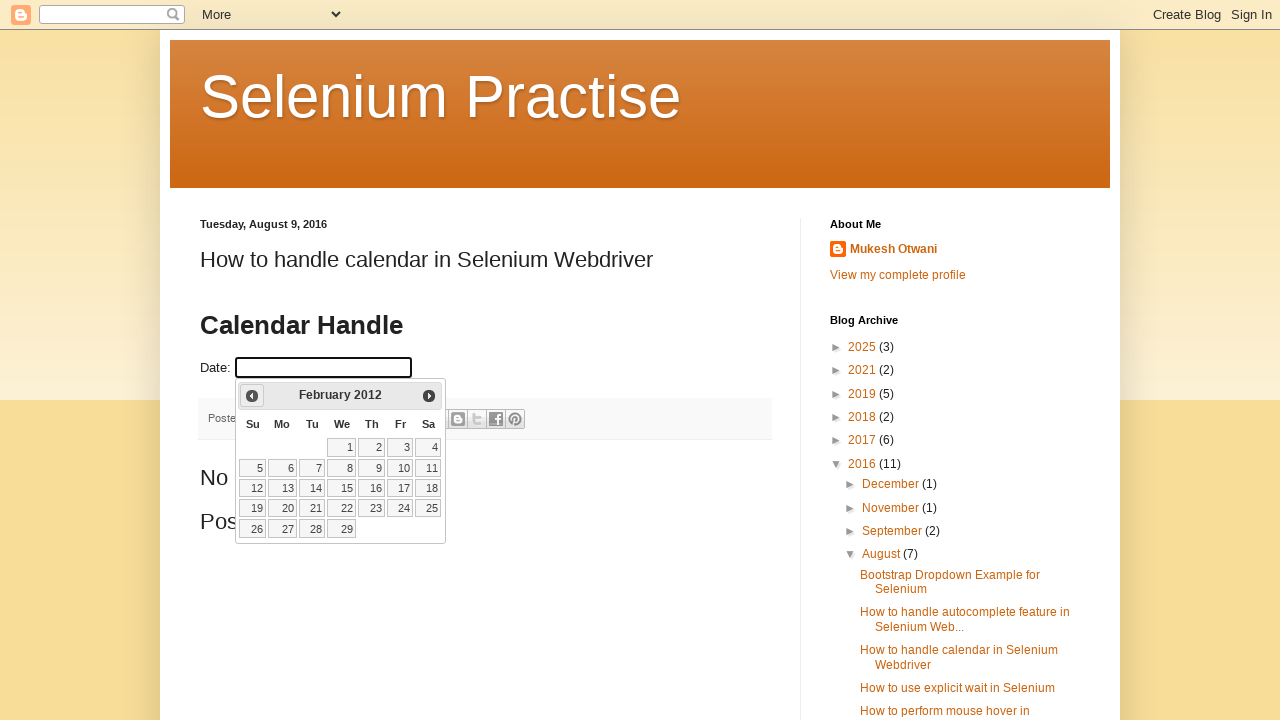

Updated month value: February
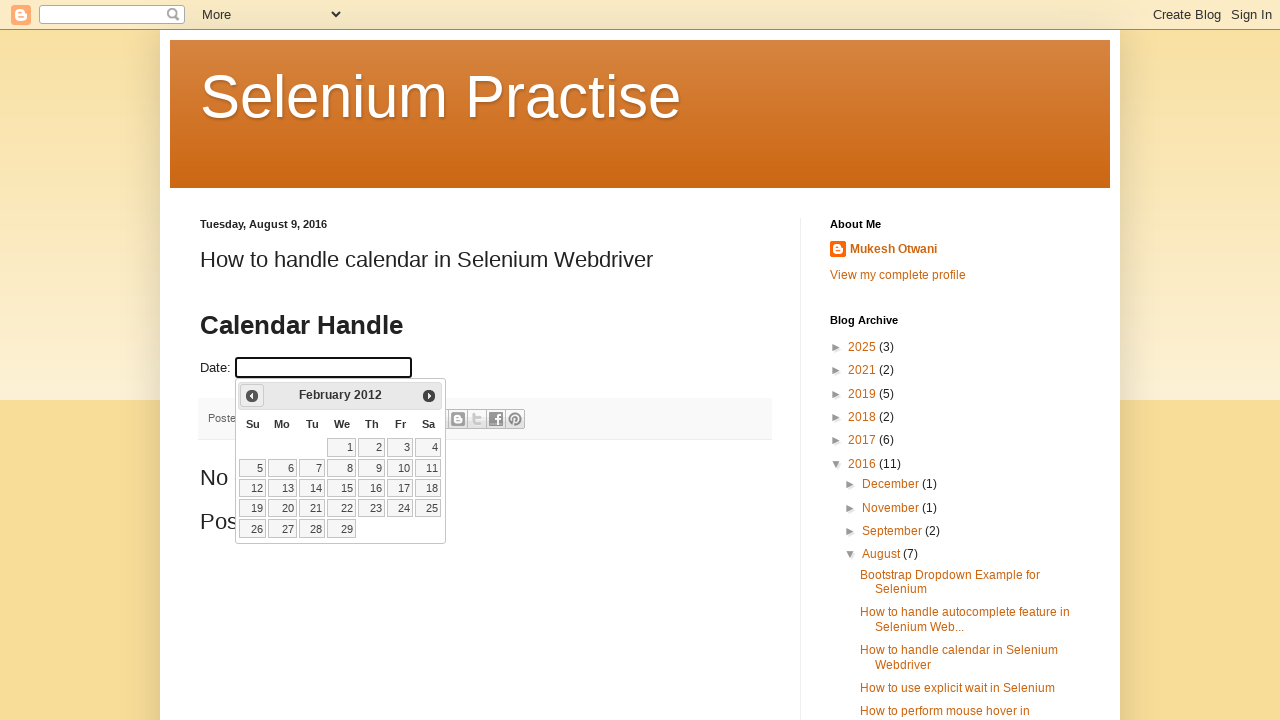

Updated year value: 2012
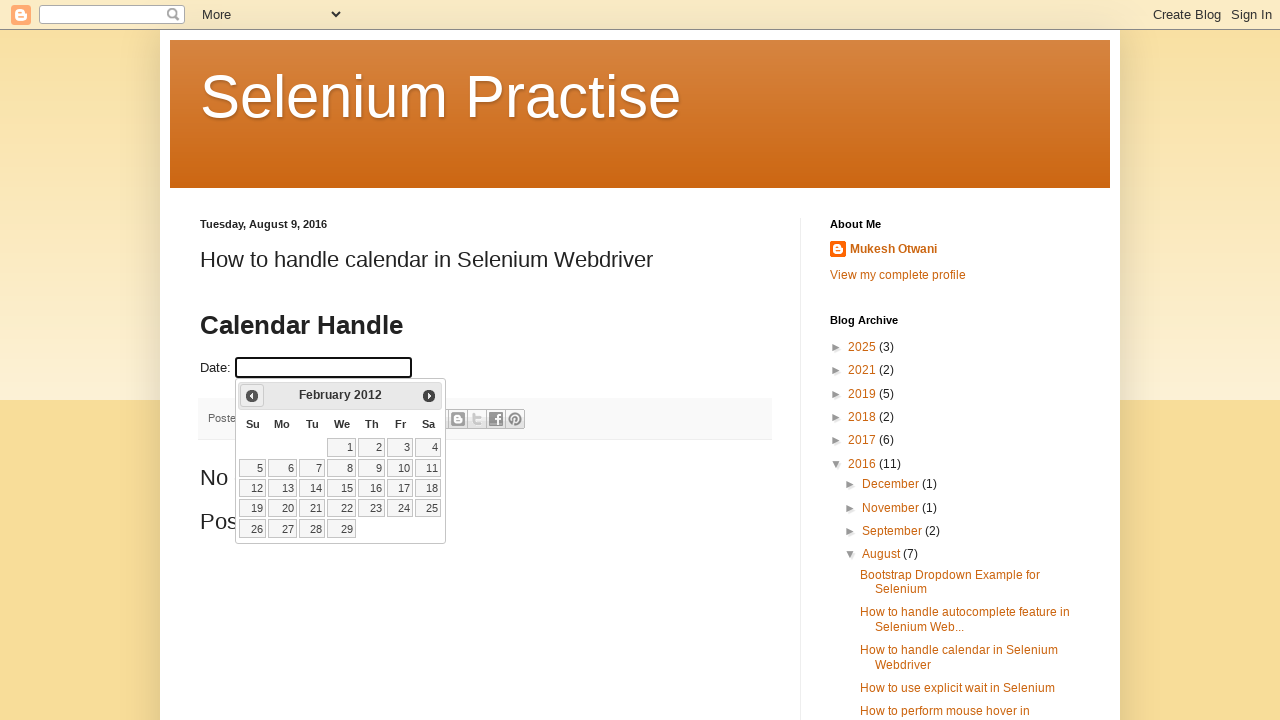

Clicked previous button to navigate to earlier month (current: February 2012) at (252, 396) on a[data-handler='prev']
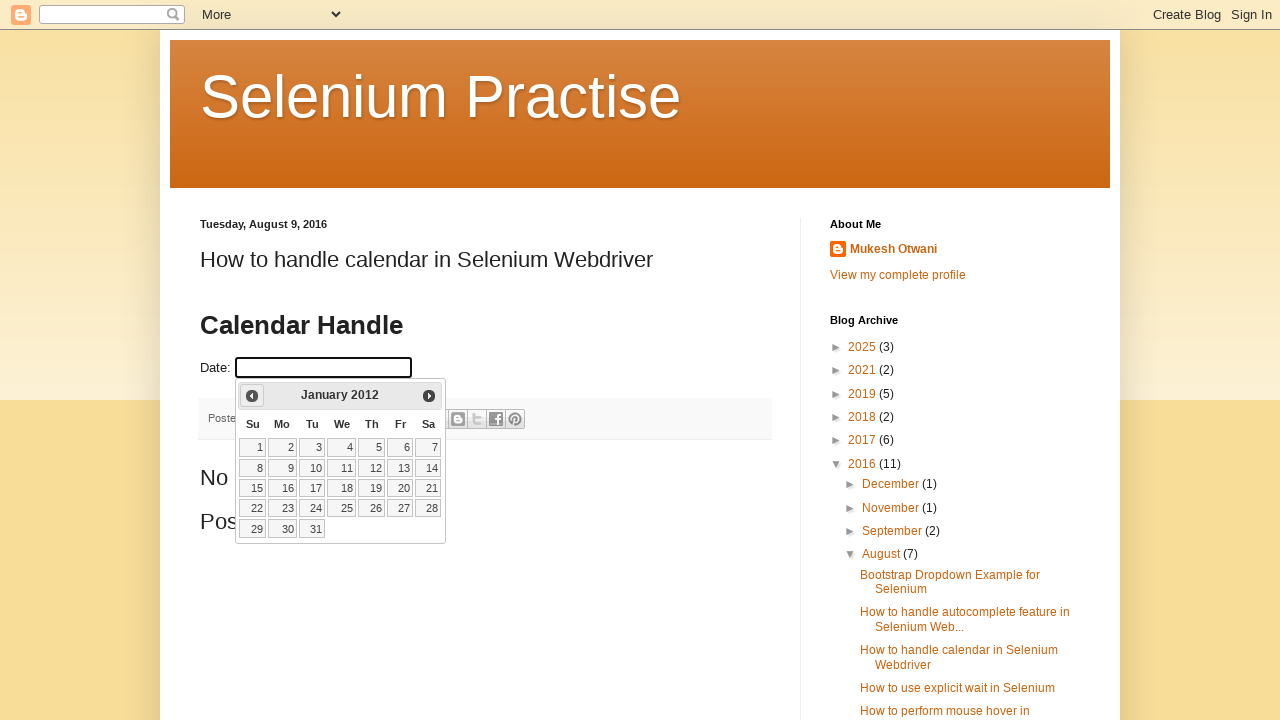

Updated month value: January
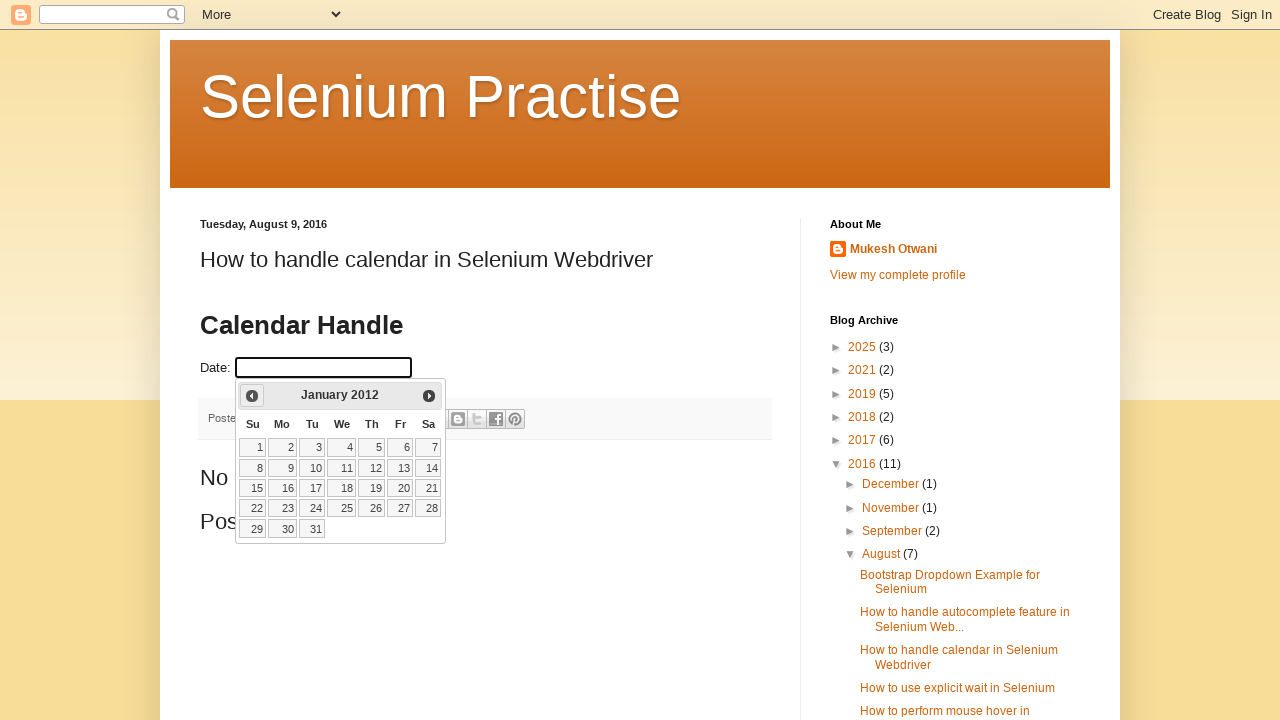

Updated year value: 2012
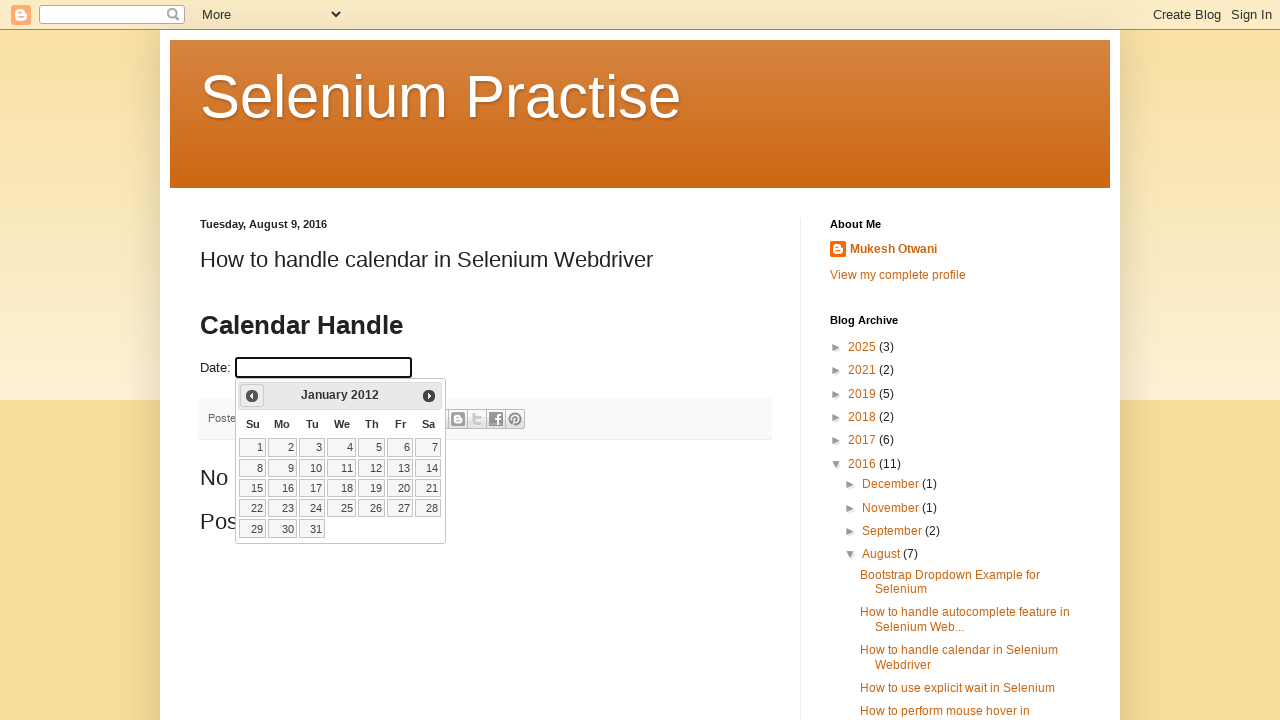

Clicked previous button to navigate to earlier month (current: January 2012) at (252, 396) on a[data-handler='prev']
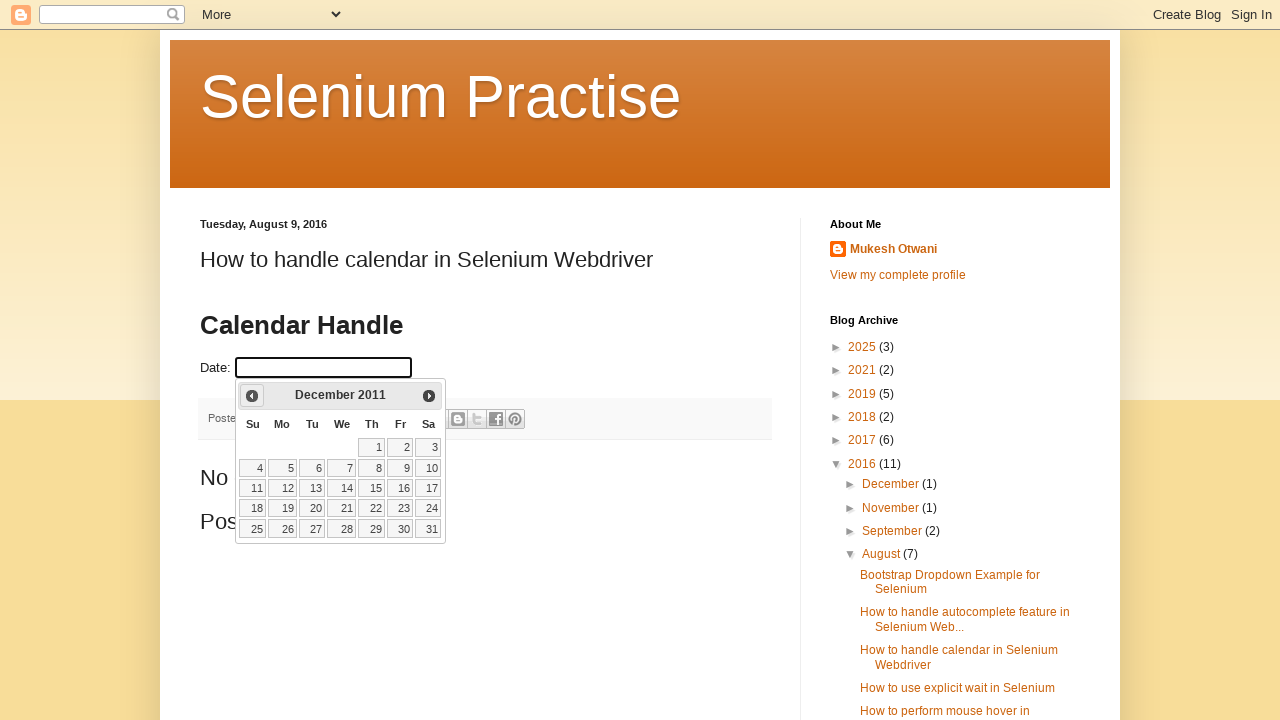

Updated month value: December
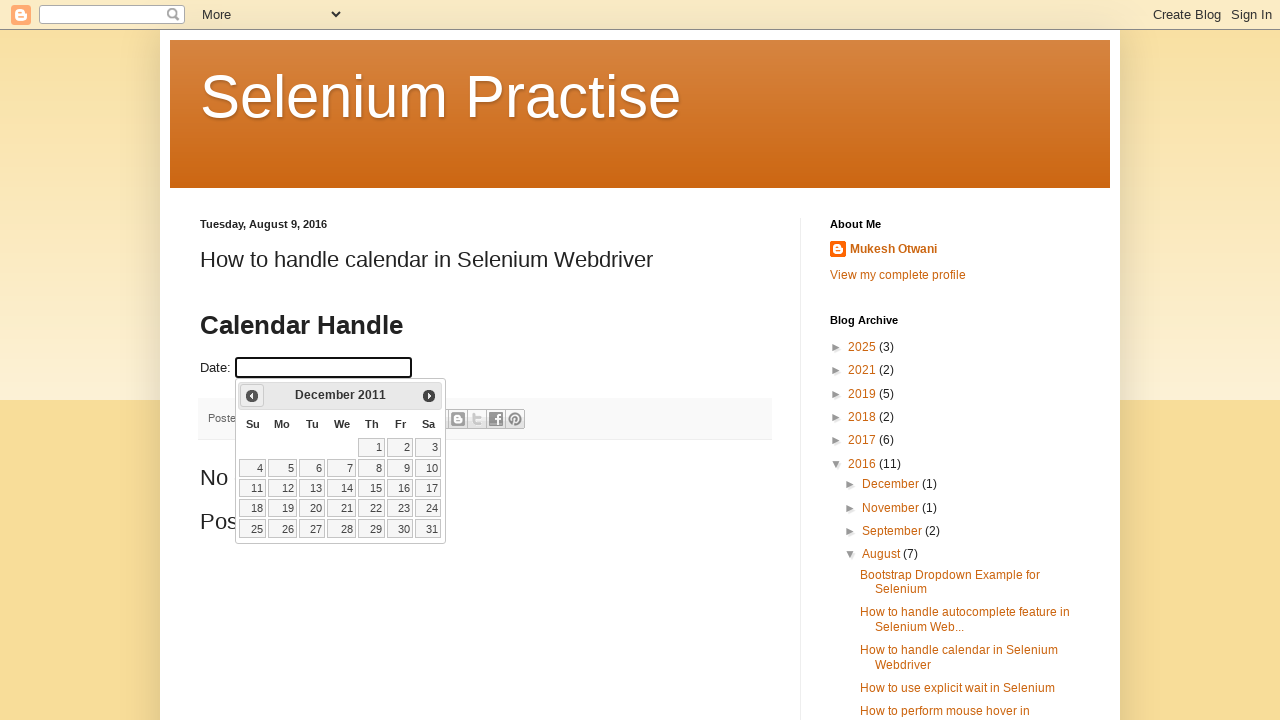

Updated year value: 2011
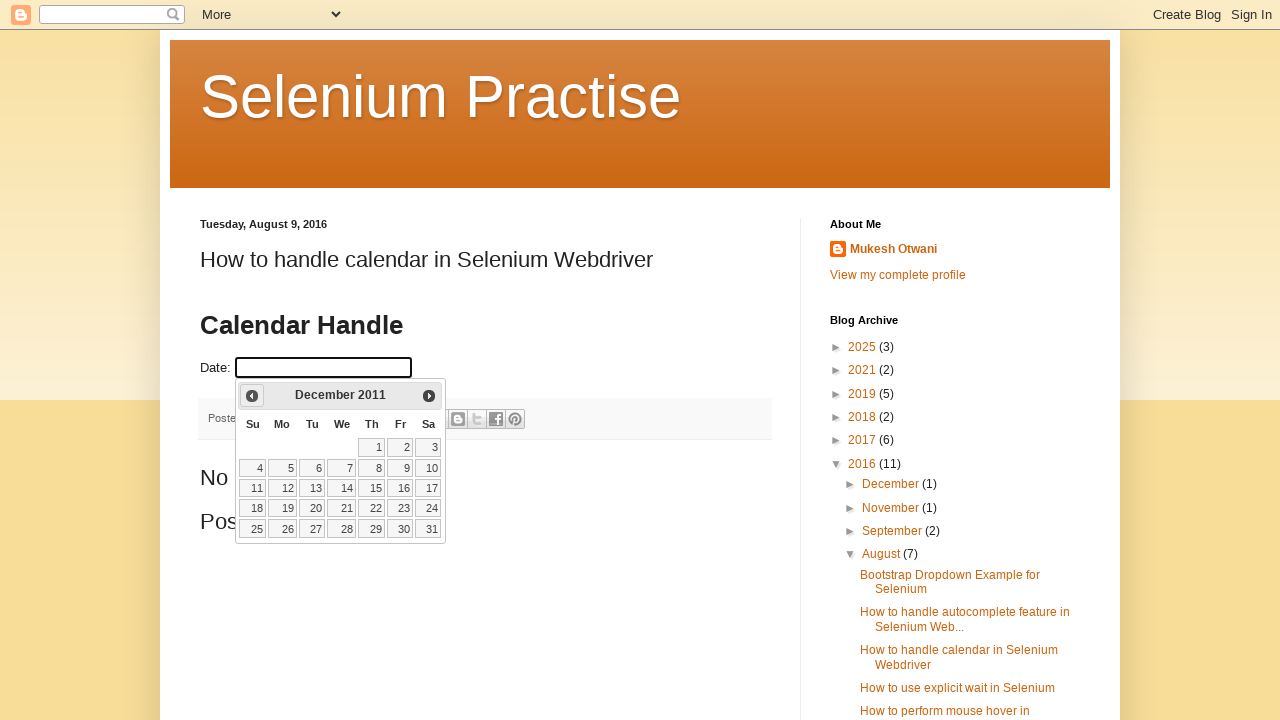

Clicked previous button to navigate to earlier month (current: December 2011) at (252, 396) on a[data-handler='prev']
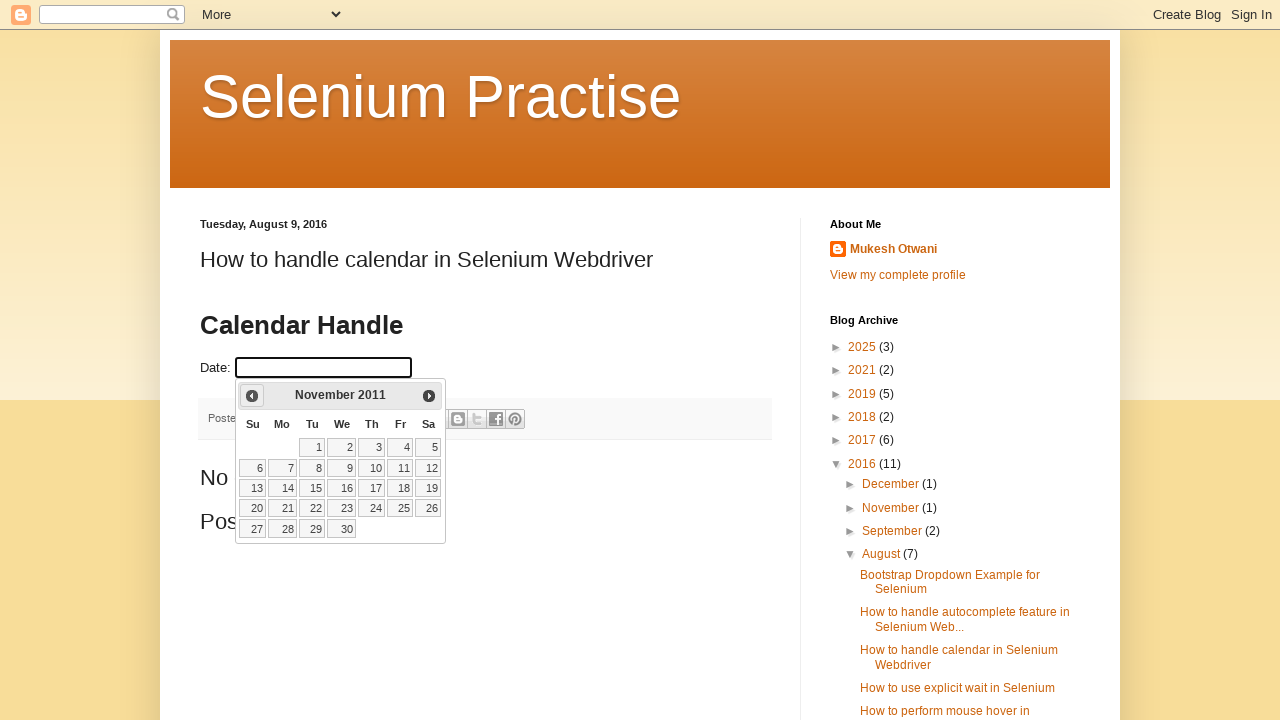

Updated month value: November
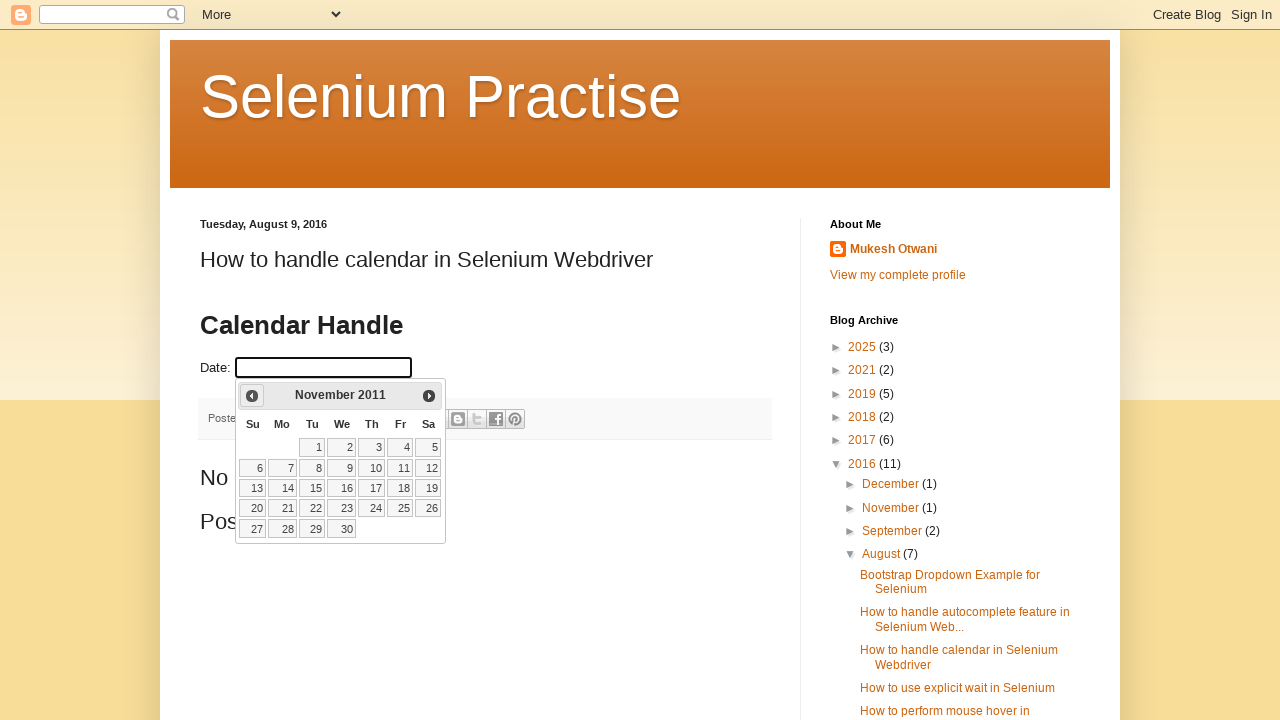

Updated year value: 2011
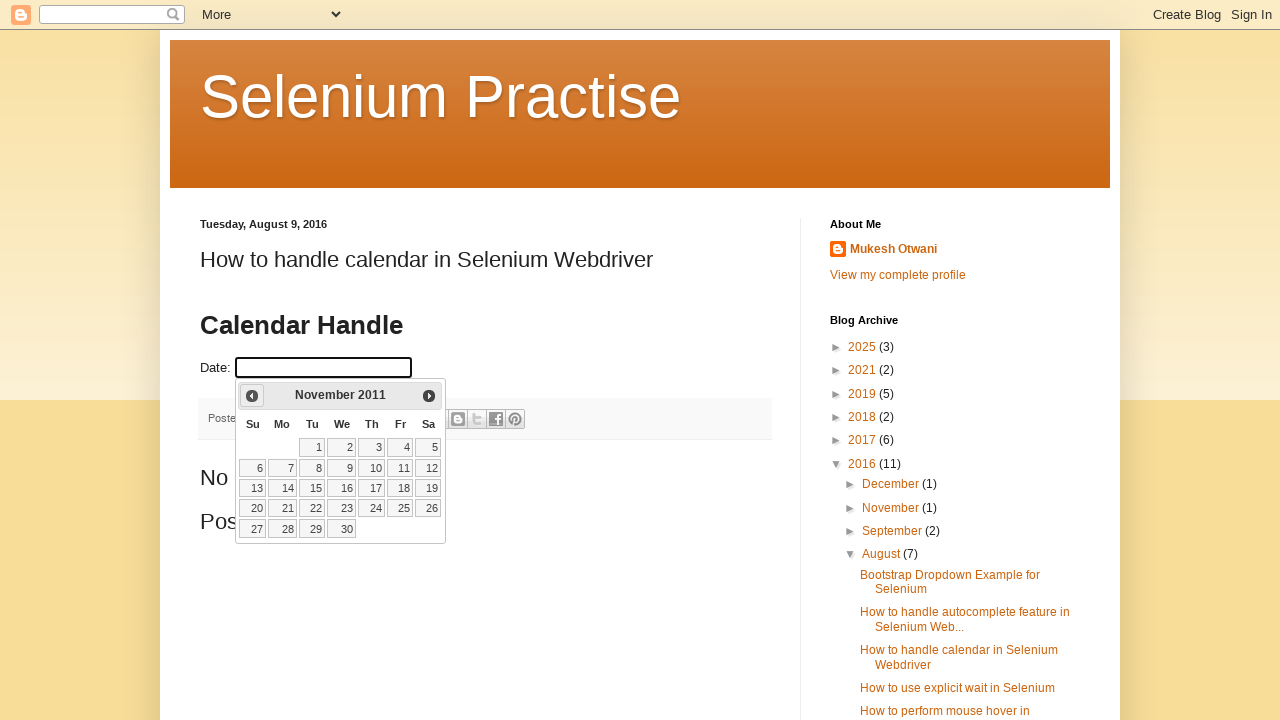

Clicked previous button to navigate to earlier month (current: November 2011) at (252, 396) on a[data-handler='prev']
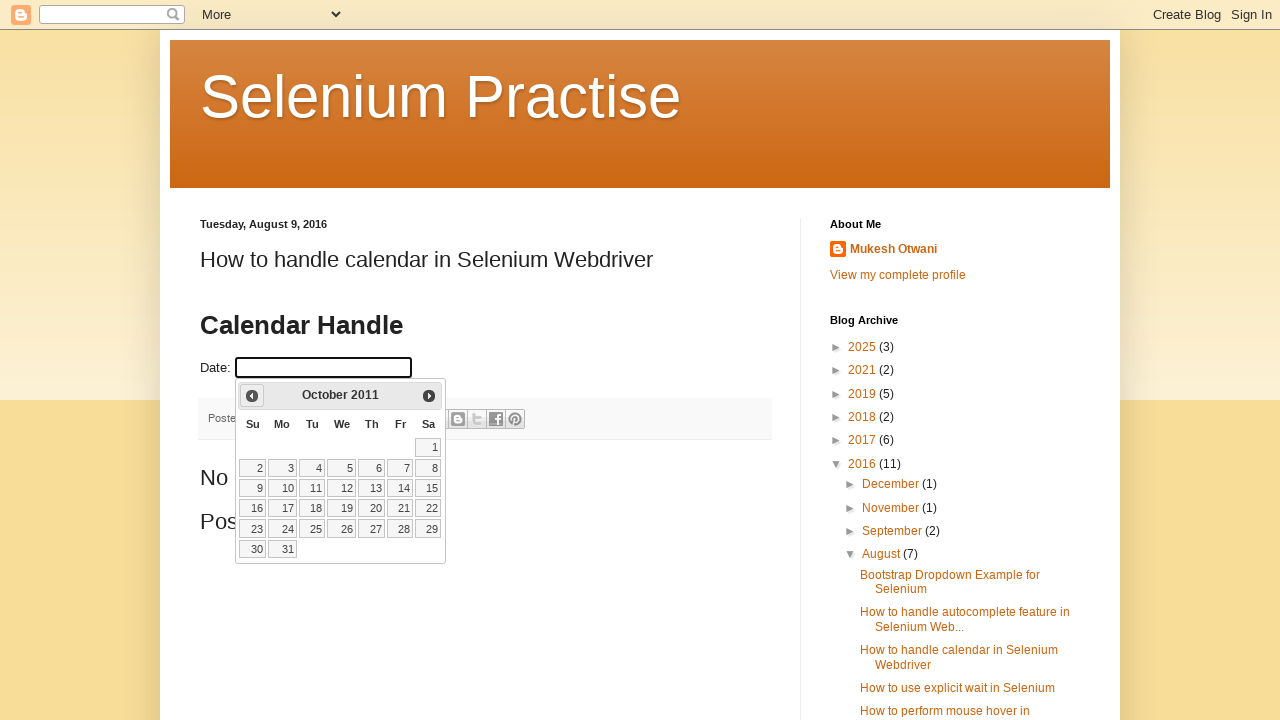

Updated month value: October
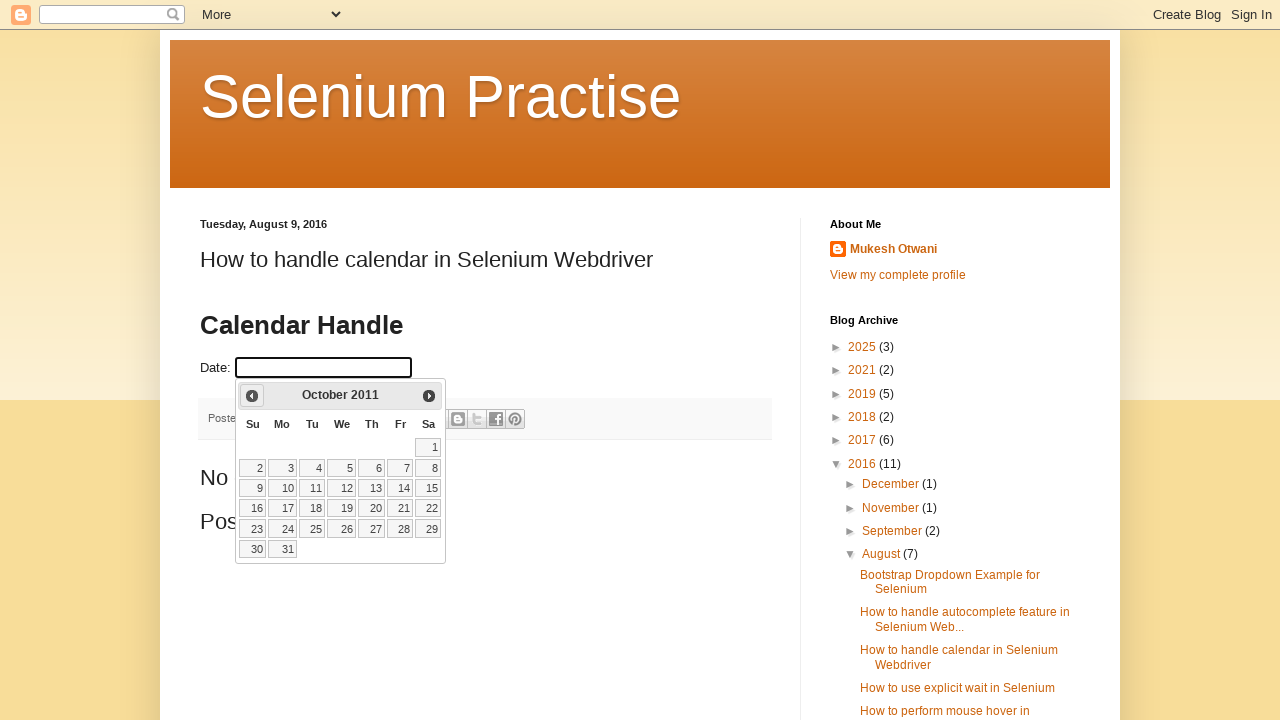

Updated year value: 2011
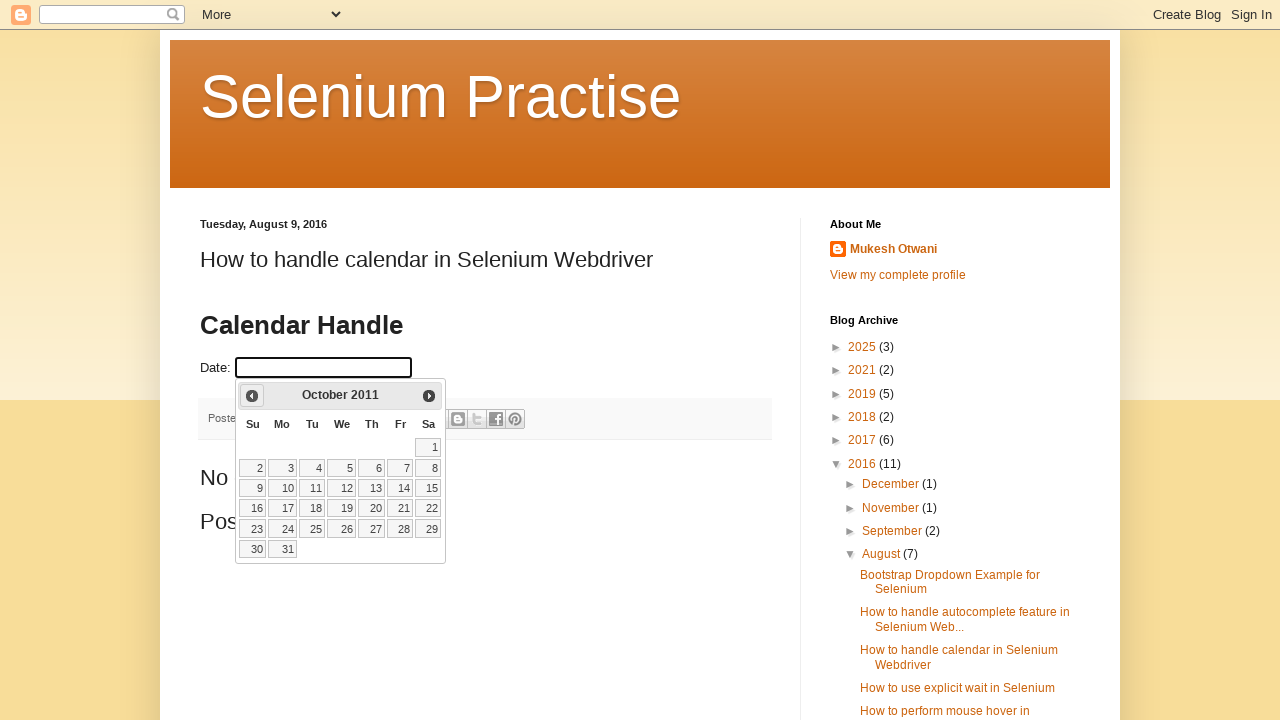

Clicked previous button to navigate to earlier month (current: October 2011) at (252, 396) on a[data-handler='prev']
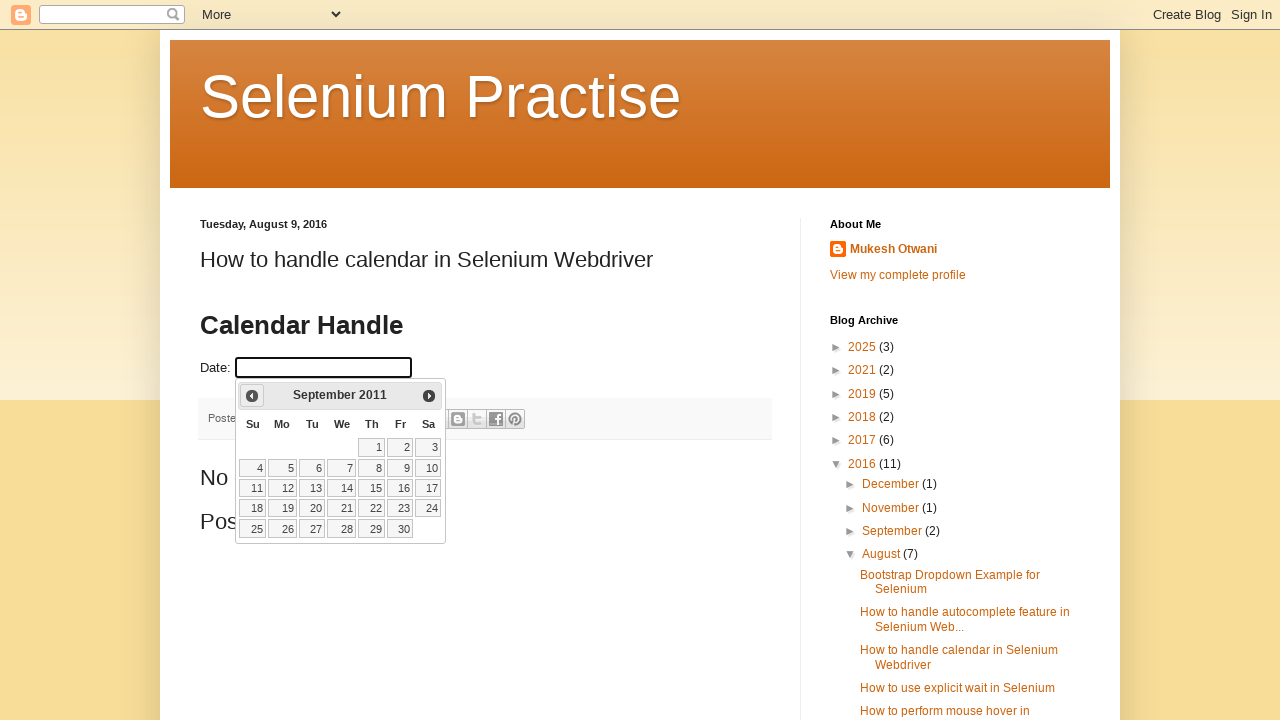

Updated month value: September
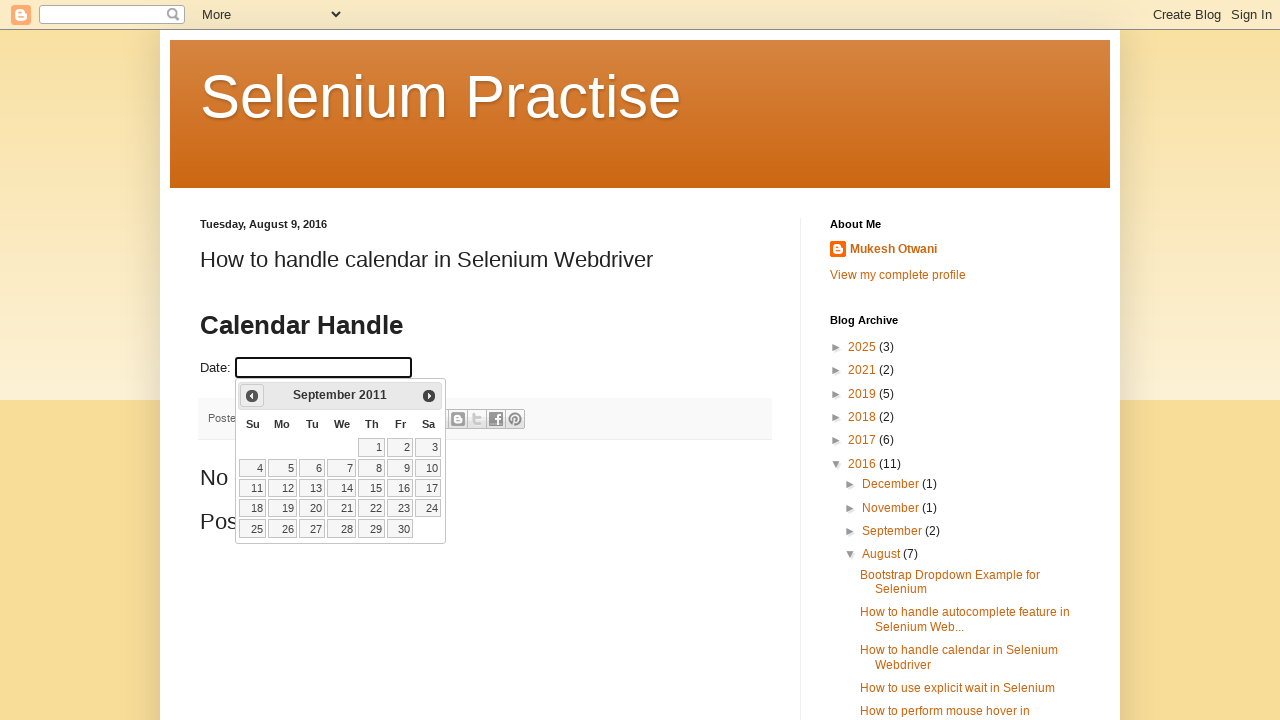

Updated year value: 2011
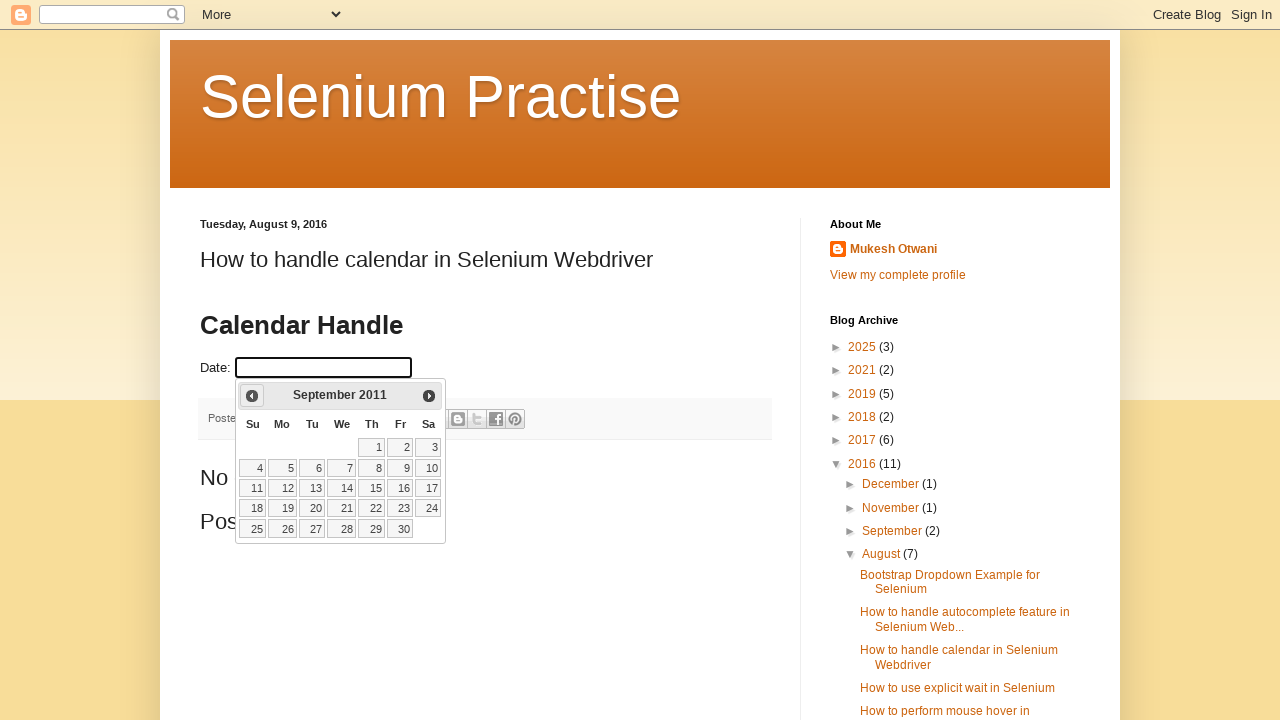

Clicked previous button to navigate to earlier month (current: September 2011) at (252, 396) on a[data-handler='prev']
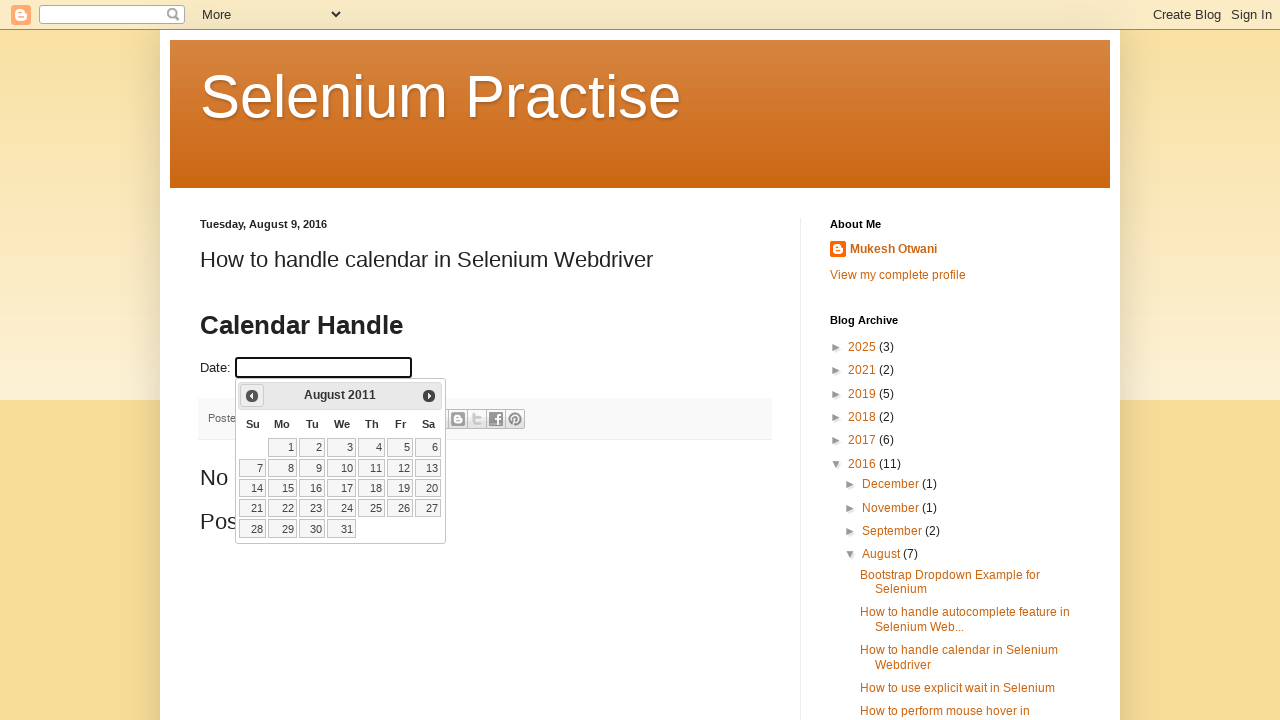

Updated month value: August
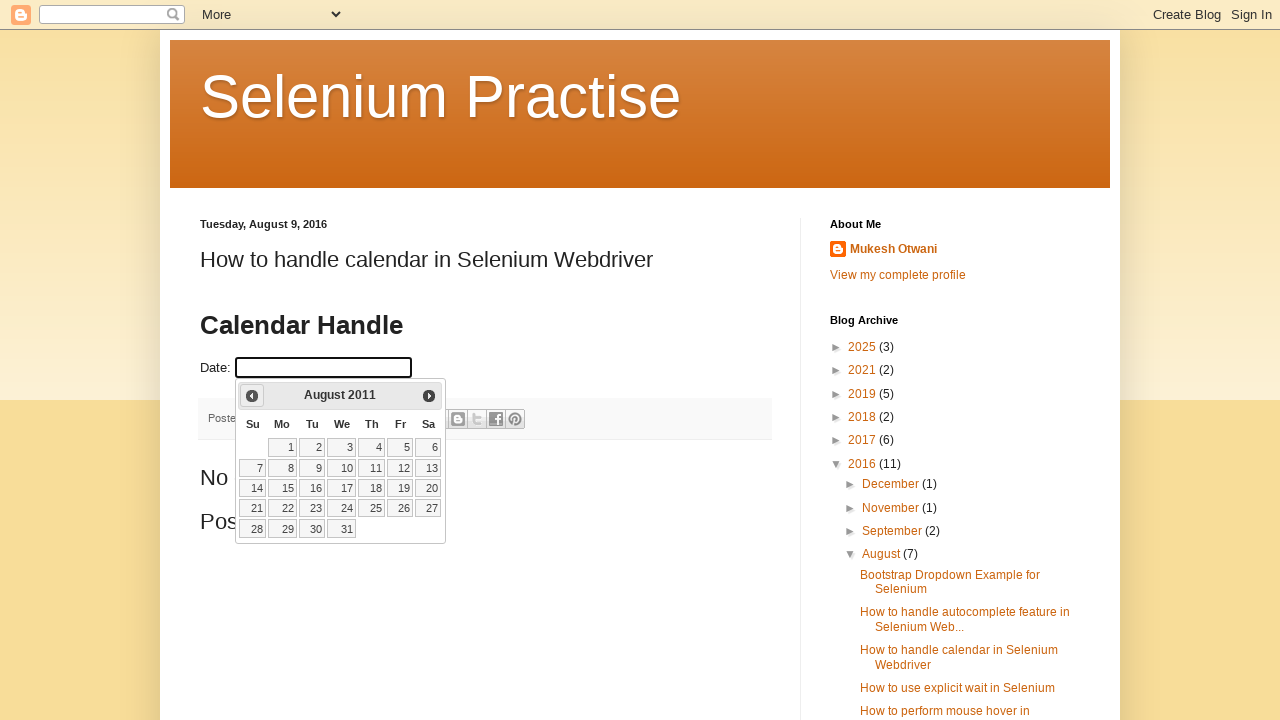

Updated year value: 2011
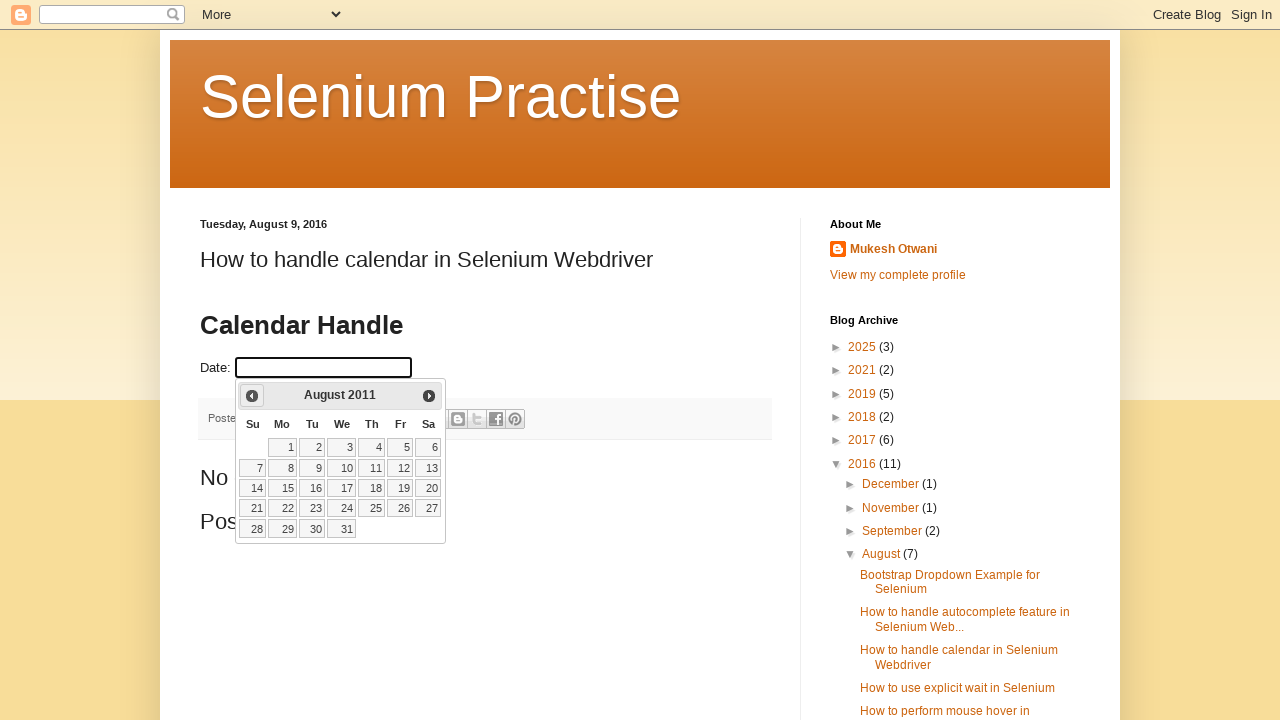

Clicked previous button to navigate to earlier month (current: August 2011) at (252, 396) on a[data-handler='prev']
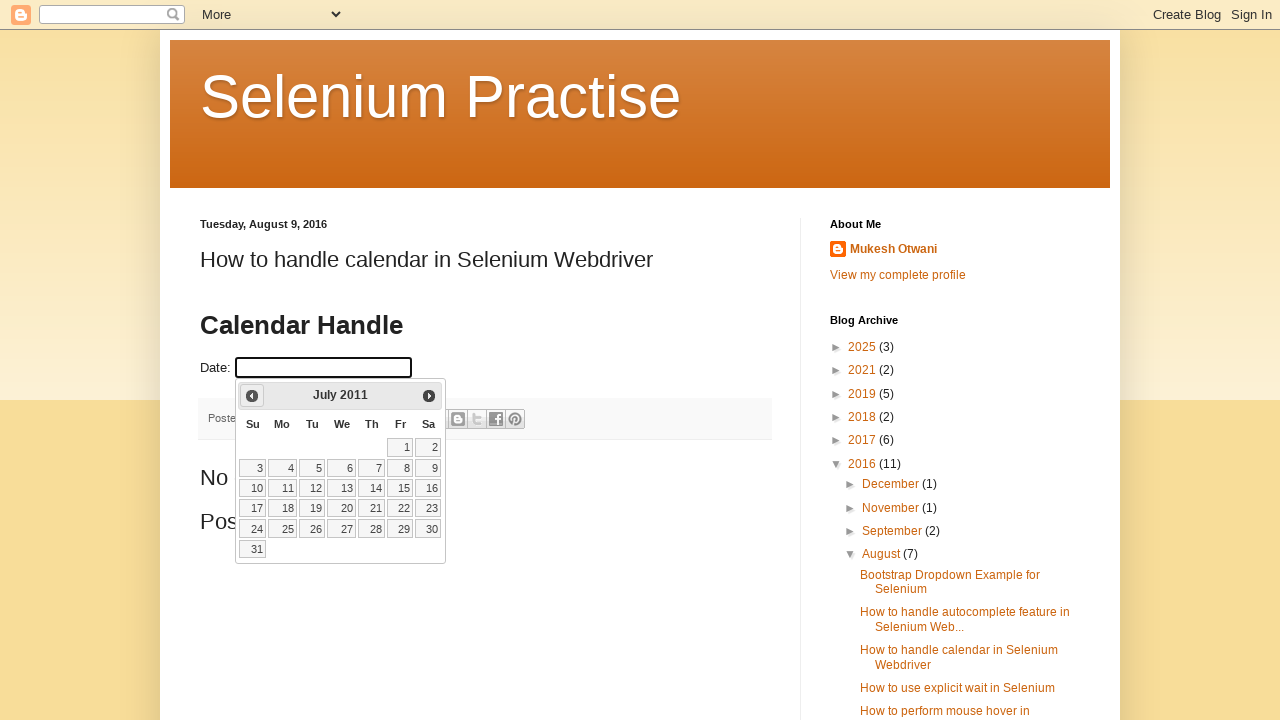

Updated month value: July
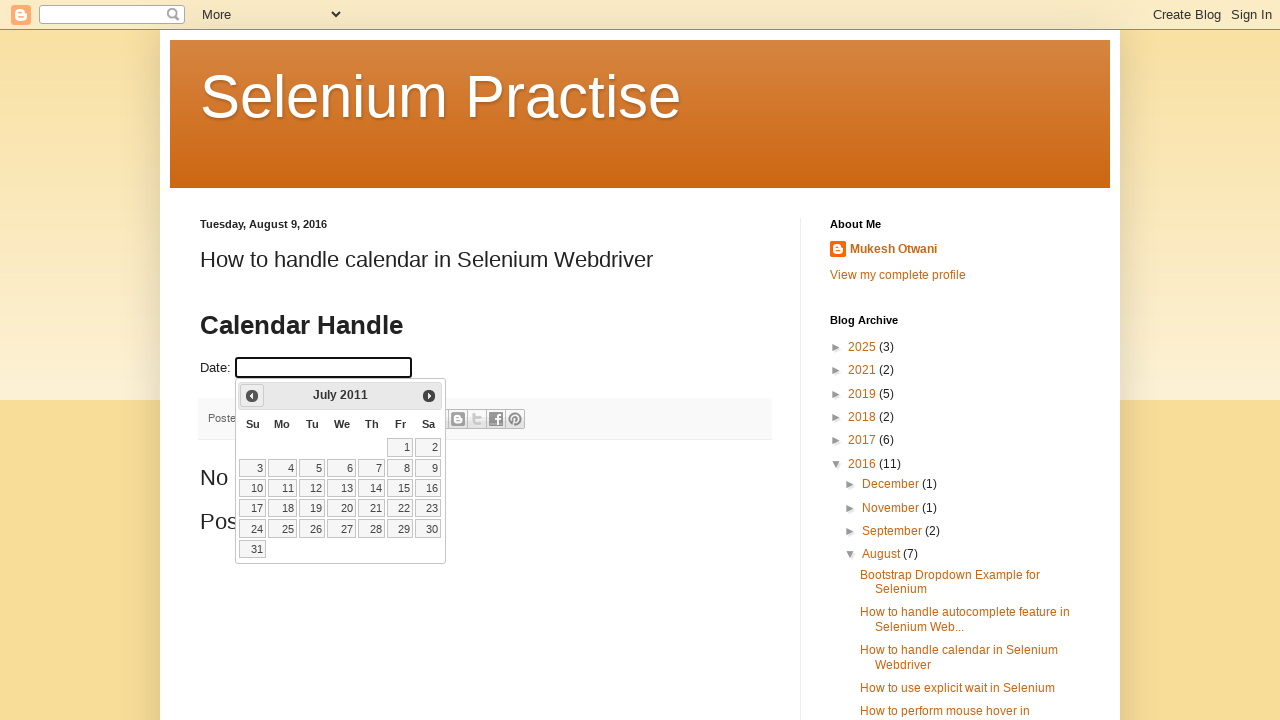

Updated year value: 2011
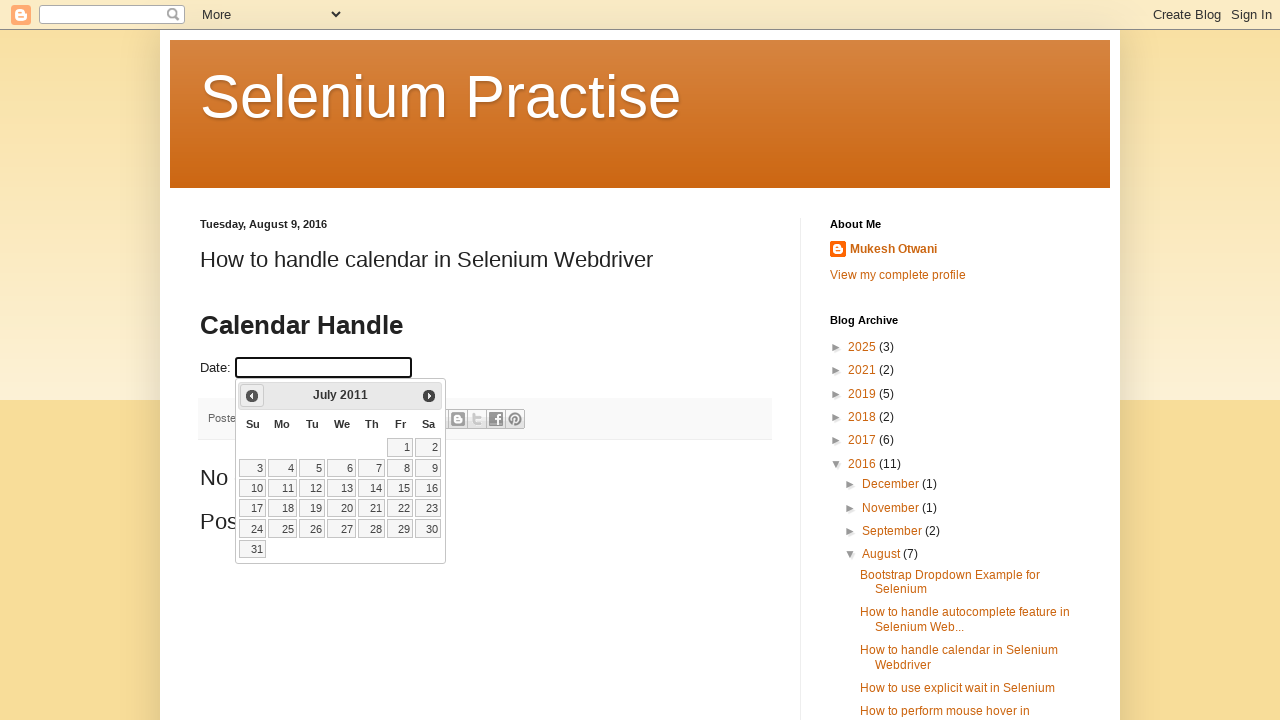

Clicked previous button to navigate to earlier month (current: July 2011) at (252, 396) on a[data-handler='prev']
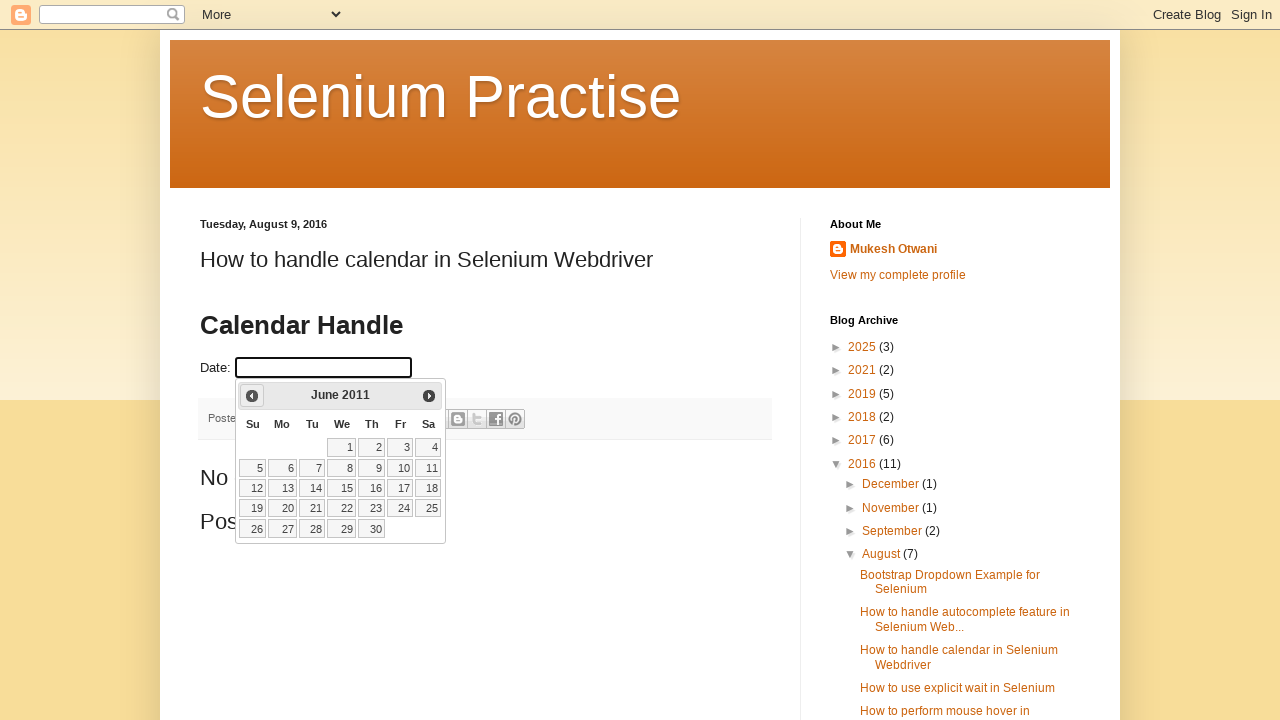

Updated month value: June
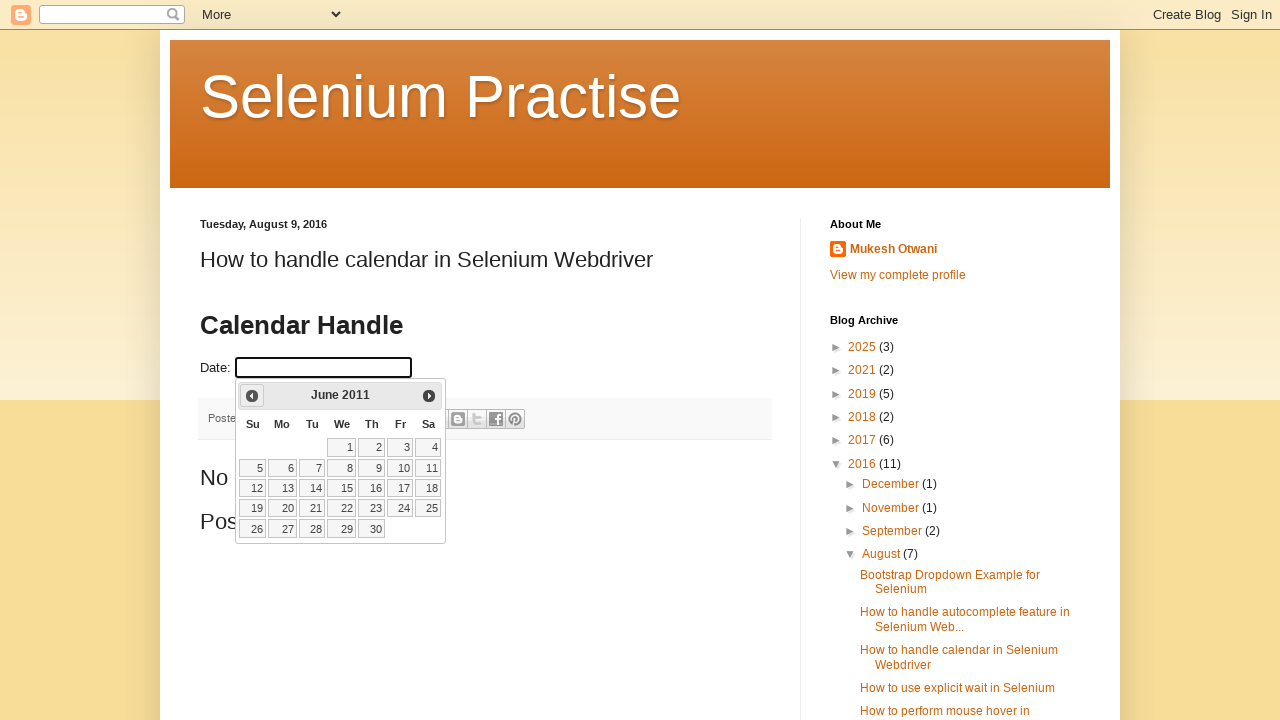

Updated year value: 2011
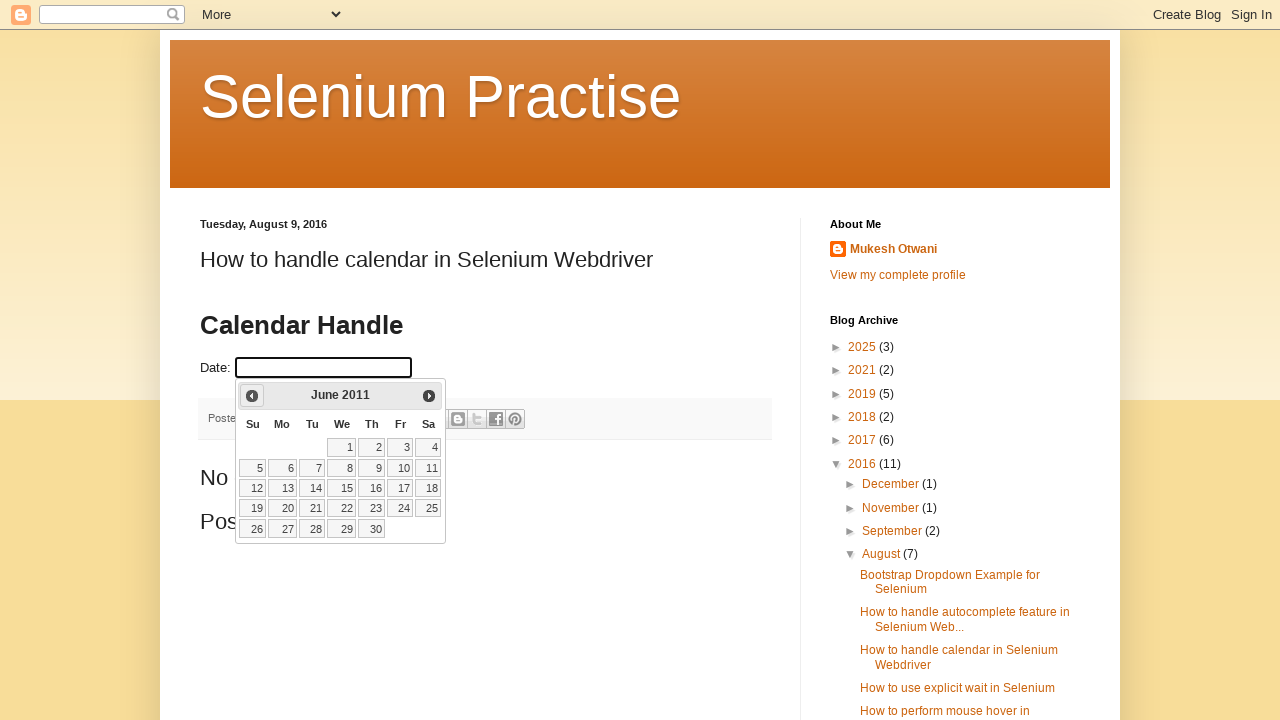

Clicked previous button to navigate to earlier month (current: June 2011) at (252, 396) on a[data-handler='prev']
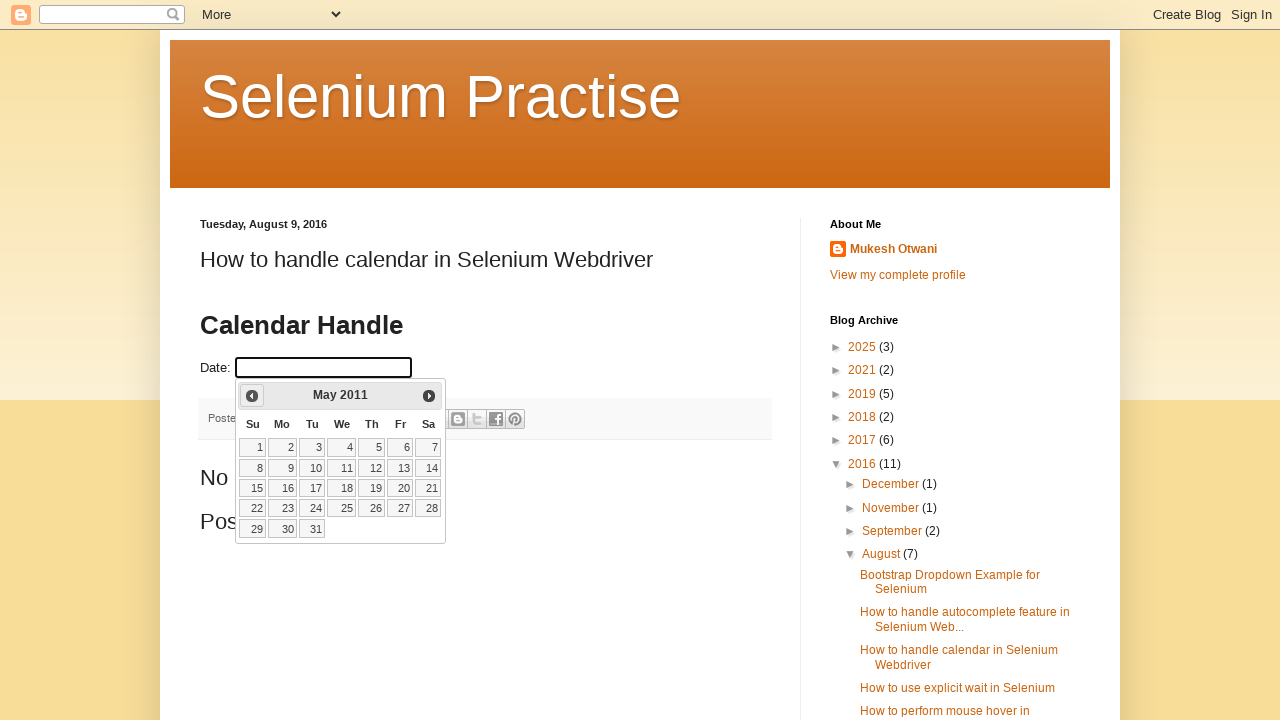

Updated month value: May
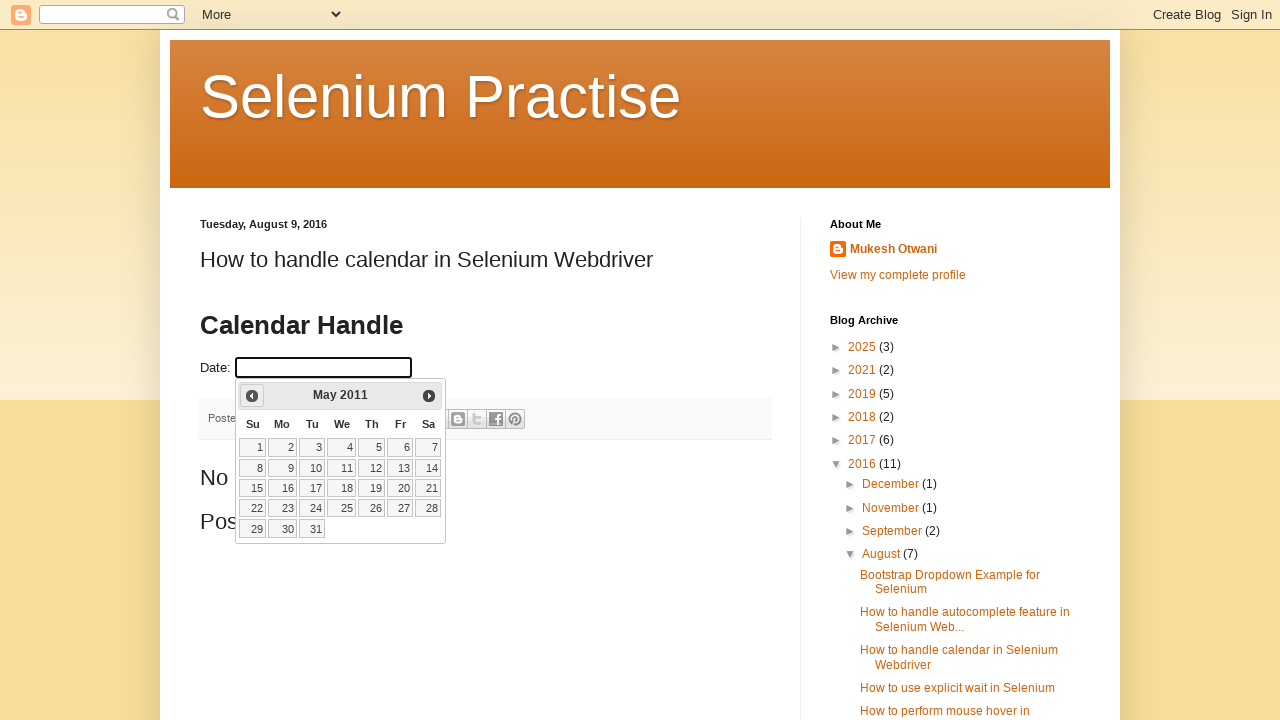

Updated year value: 2011
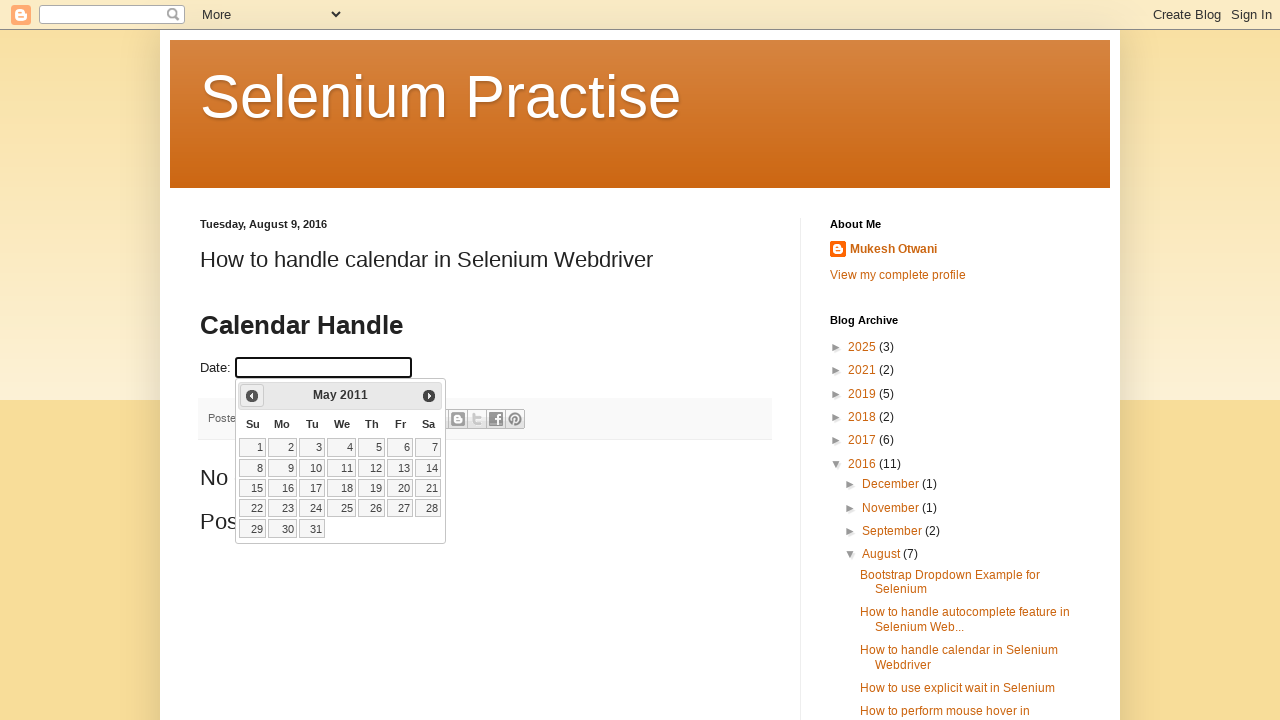

Clicked previous button to navigate to earlier month (current: May 2011) at (252, 396) on a[data-handler='prev']
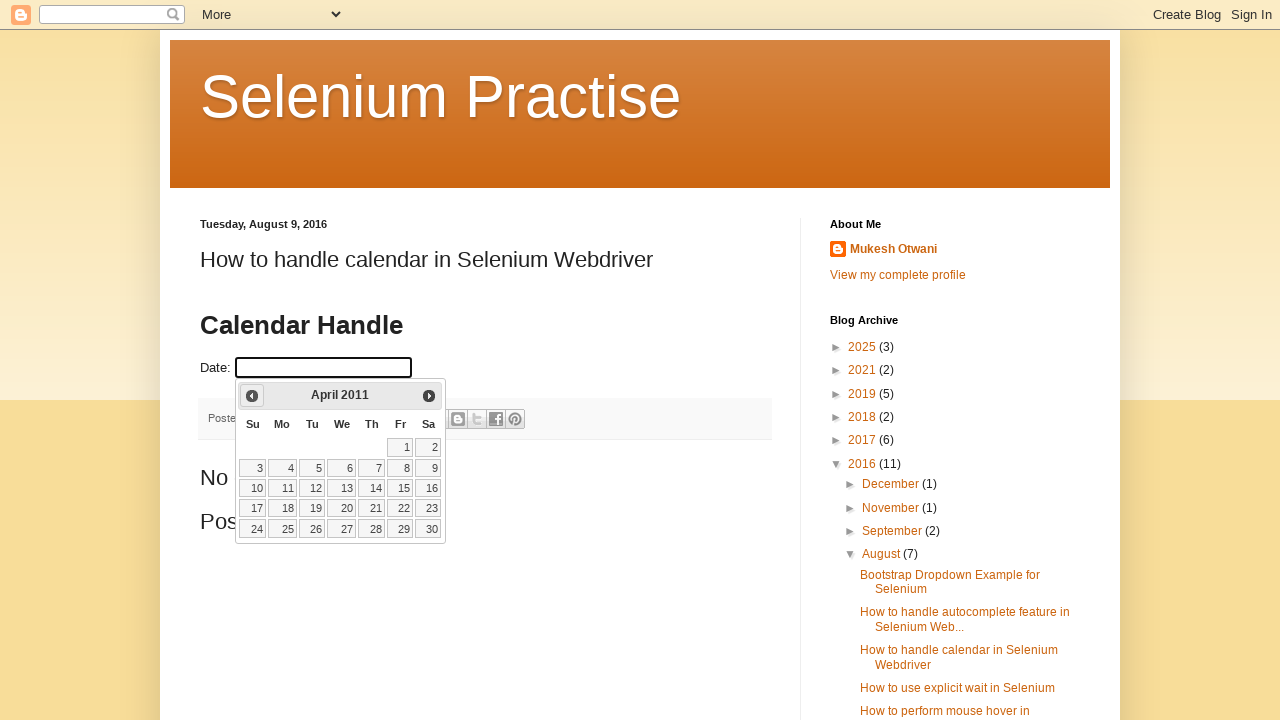

Updated month value: April
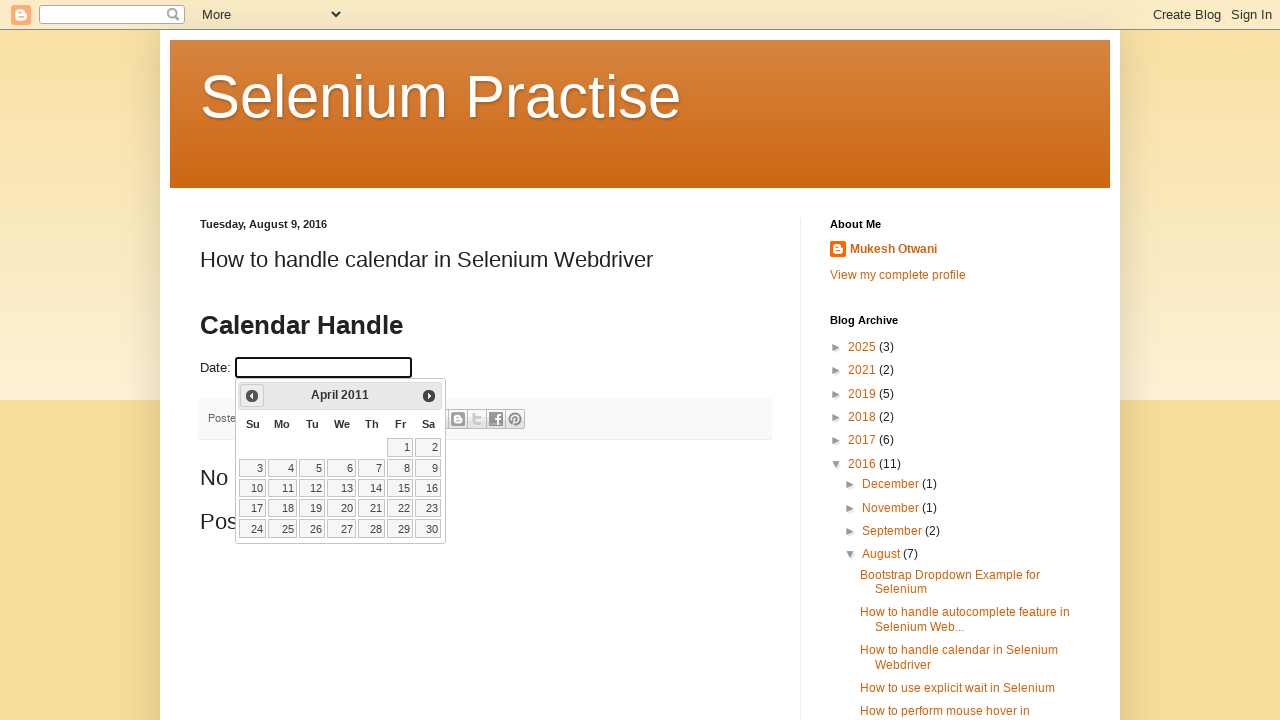

Updated year value: 2011
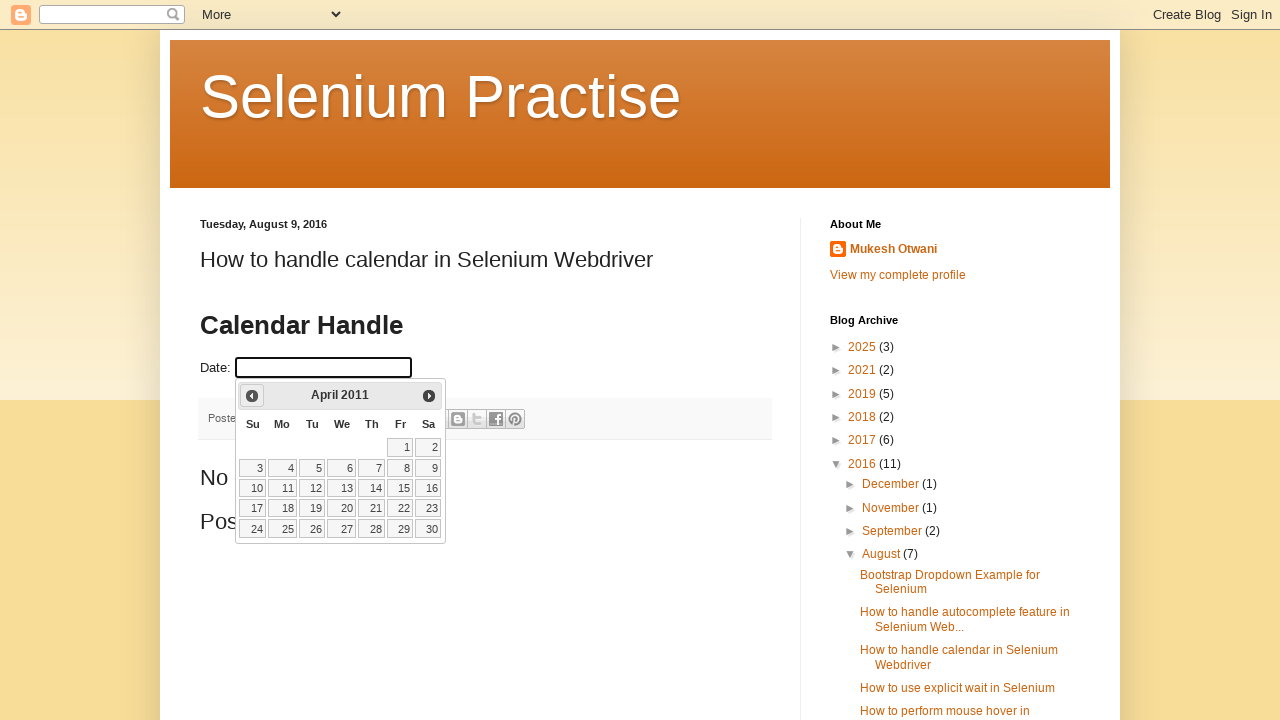

Clicked previous button to navigate to earlier month (current: April 2011) at (252, 396) on a[data-handler='prev']
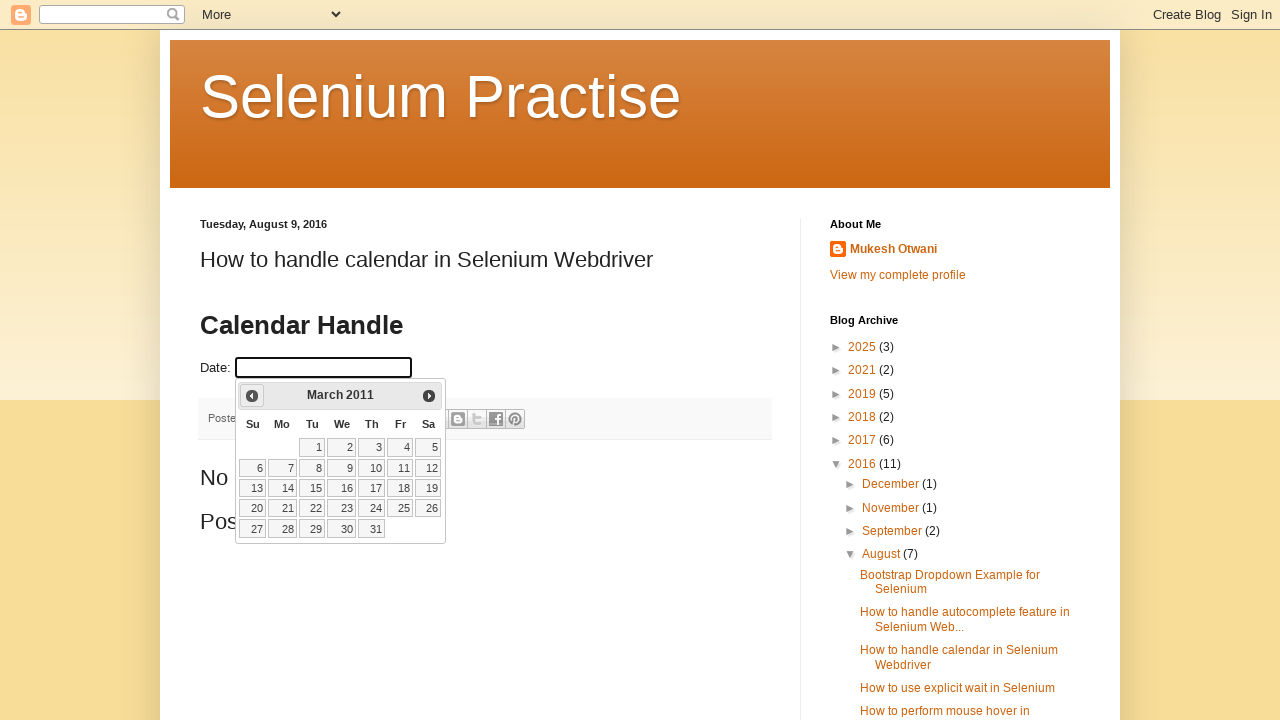

Updated month value: March
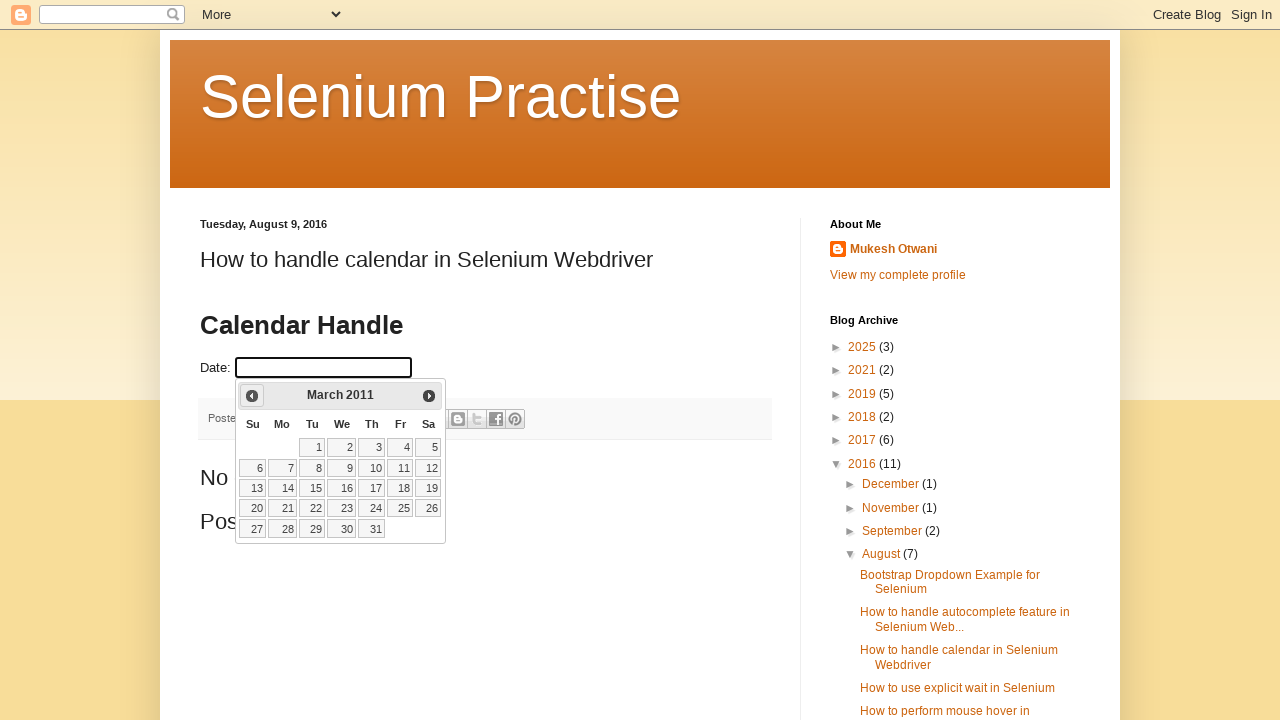

Updated year value: 2011
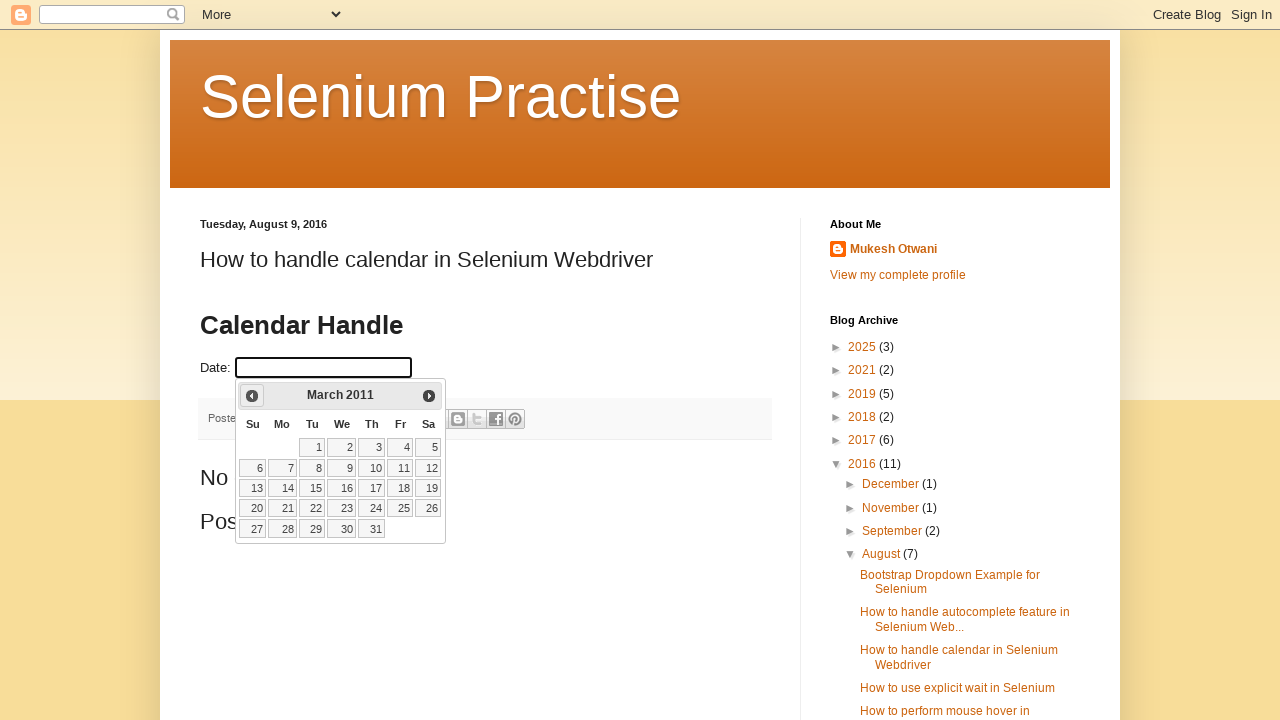

Clicked previous button to navigate to earlier month (current: March 2011) at (252, 396) on a[data-handler='prev']
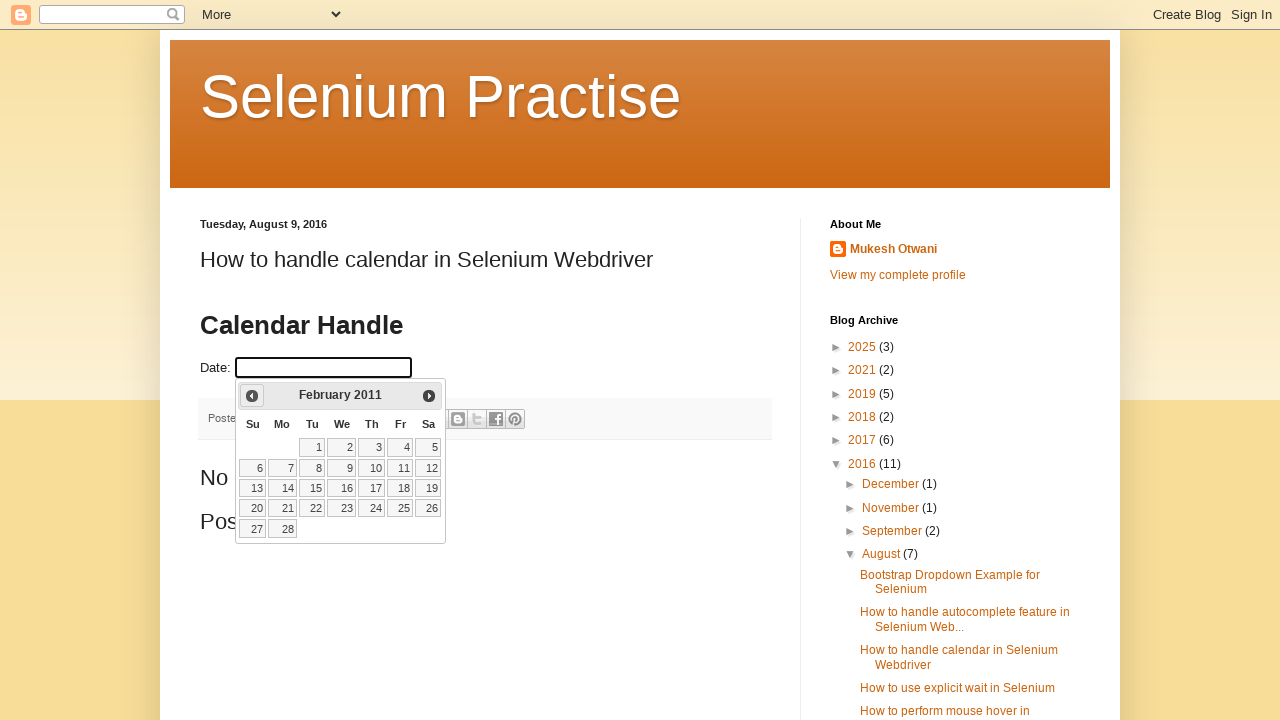

Updated month value: February
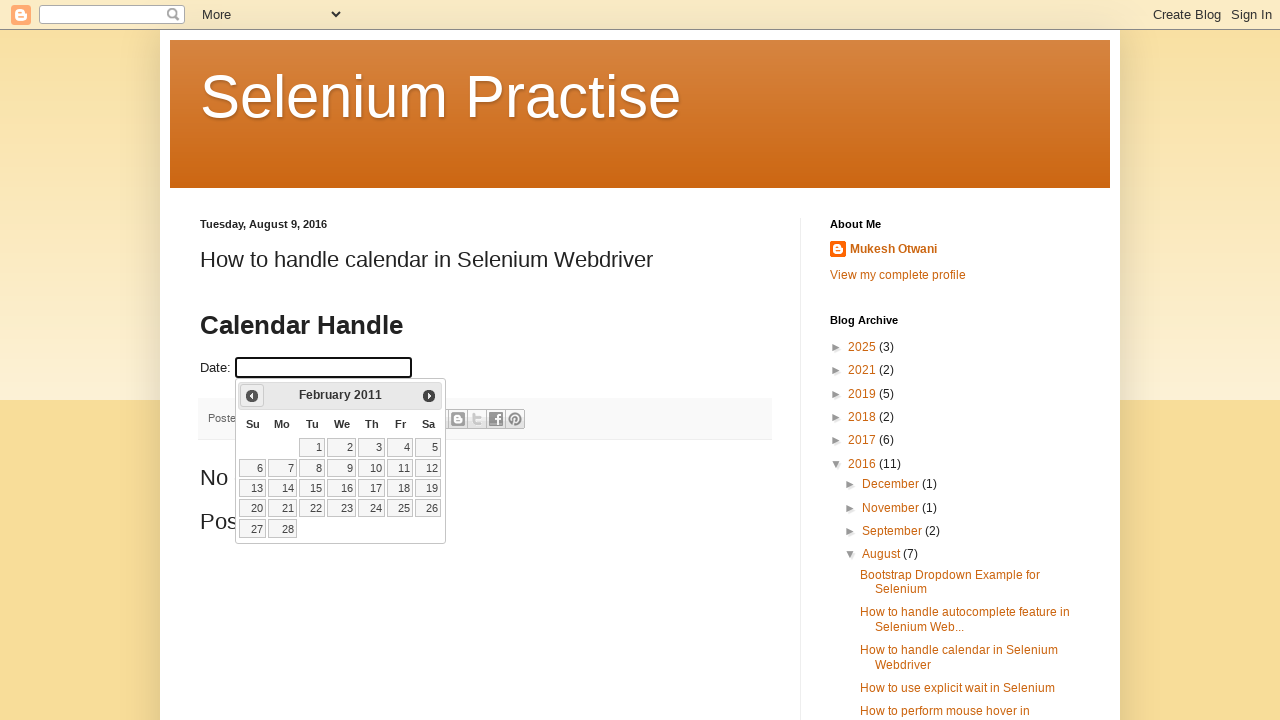

Updated year value: 2011
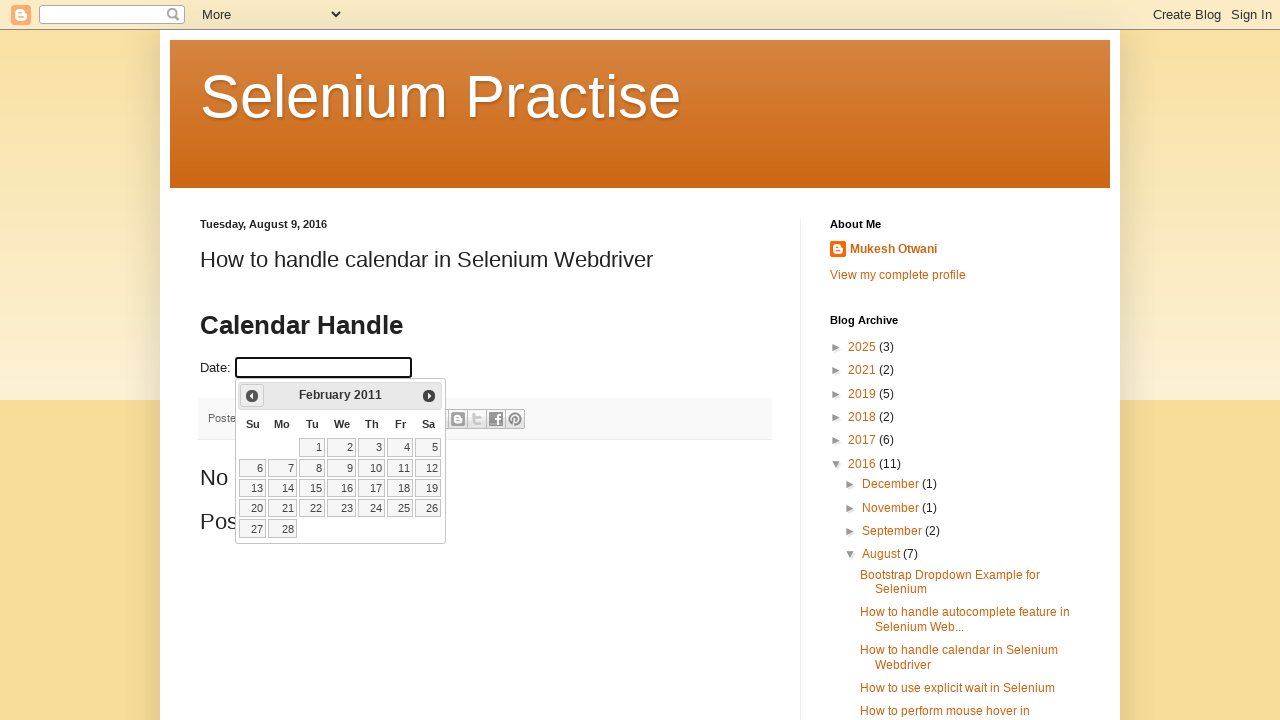

Clicked previous button to navigate to earlier month (current: February 2011) at (252, 396) on a[data-handler='prev']
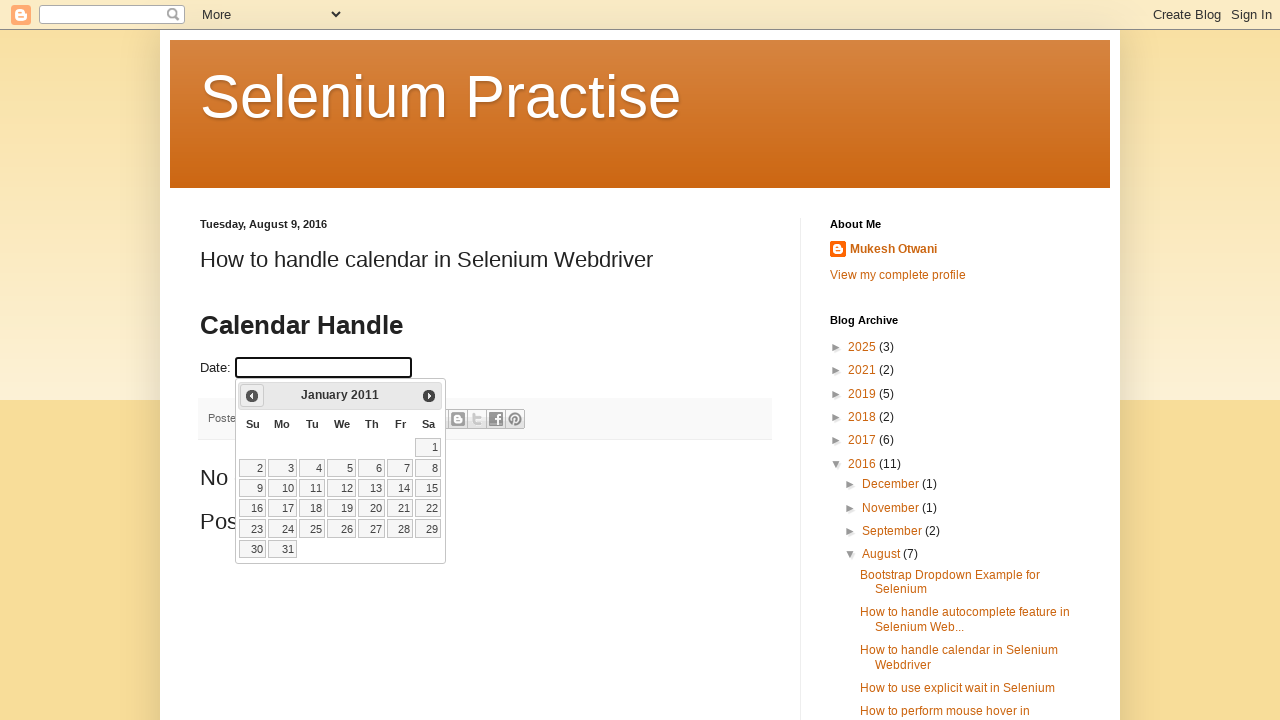

Updated month value: January
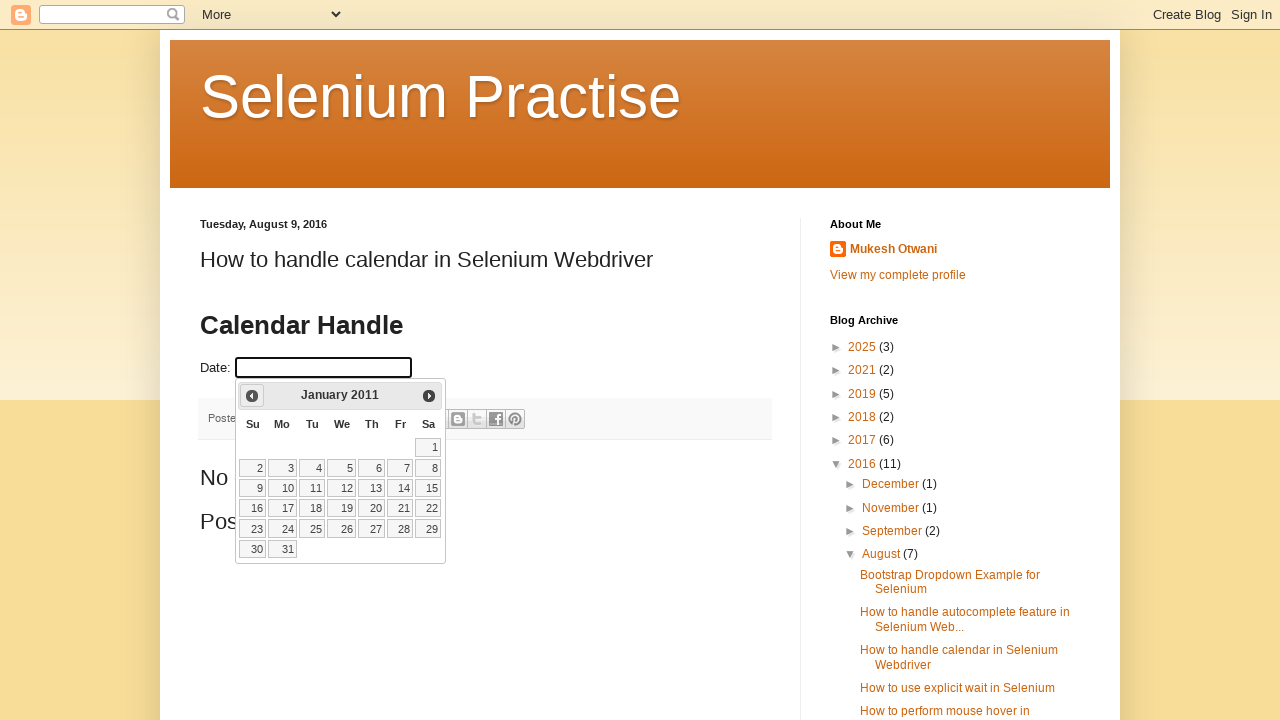

Updated year value: 2011
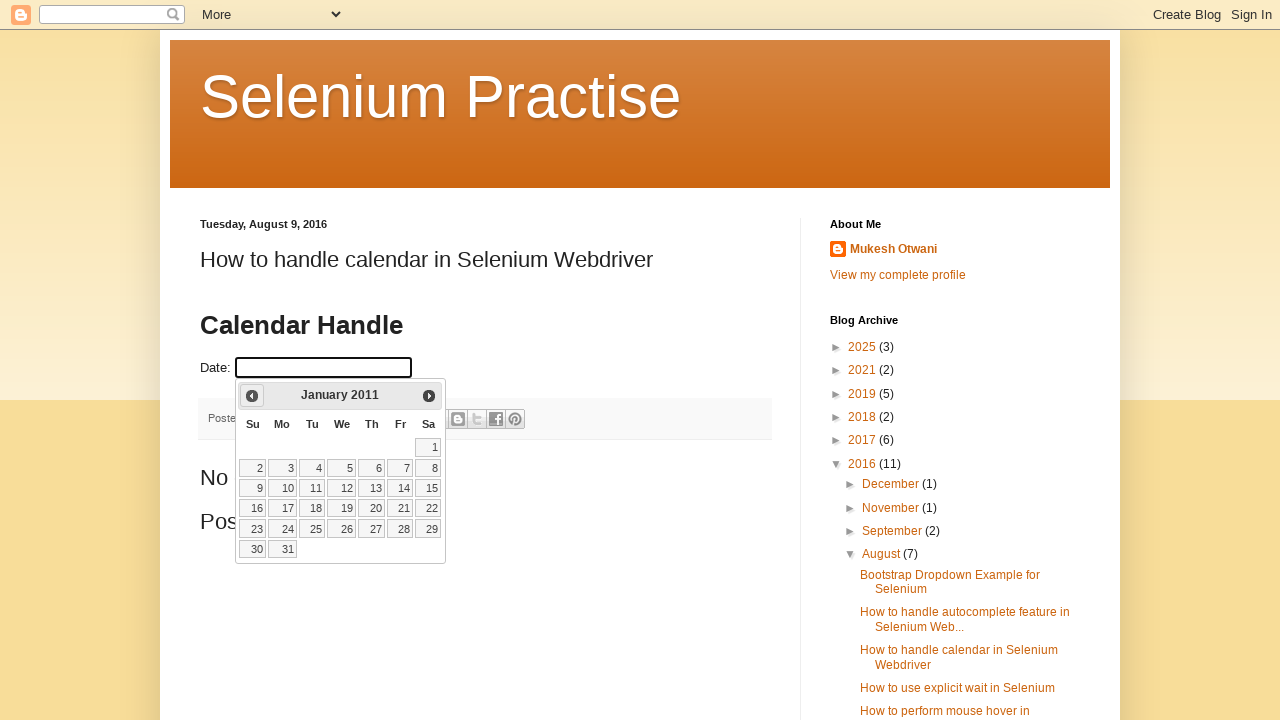

Clicked previous button to navigate to earlier month (current: January 2011) at (252, 396) on a[data-handler='prev']
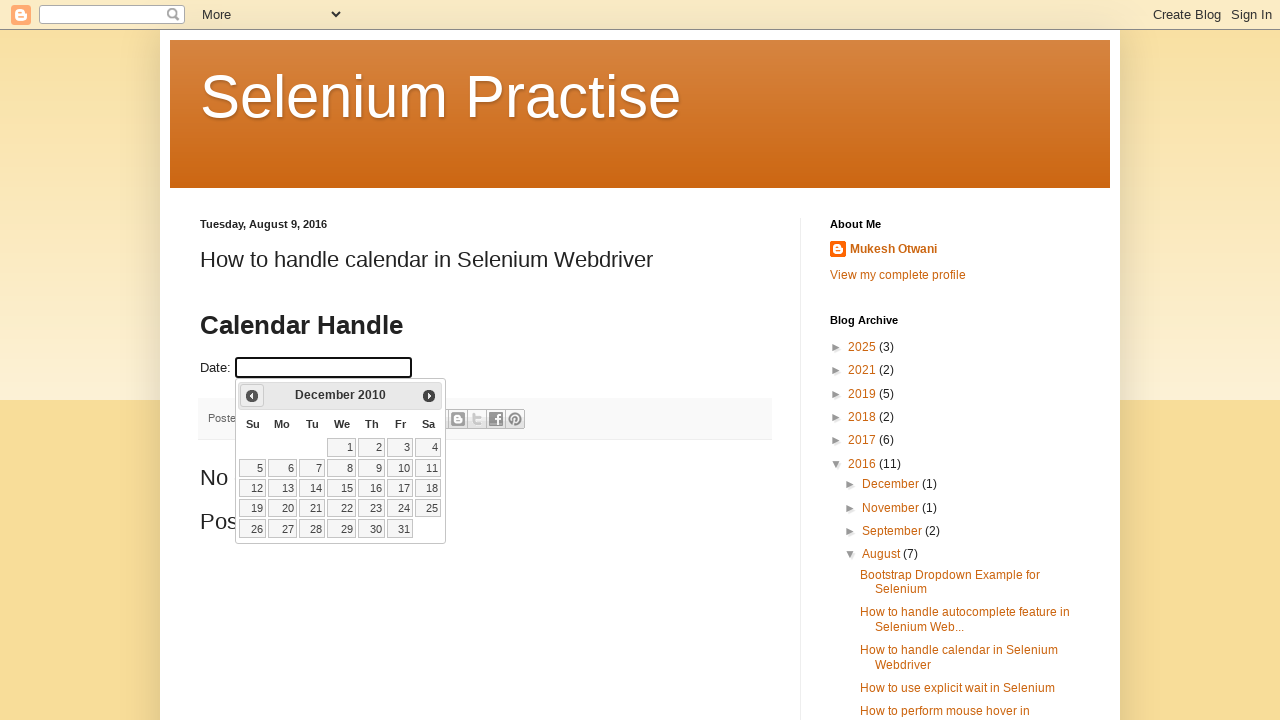

Updated month value: December
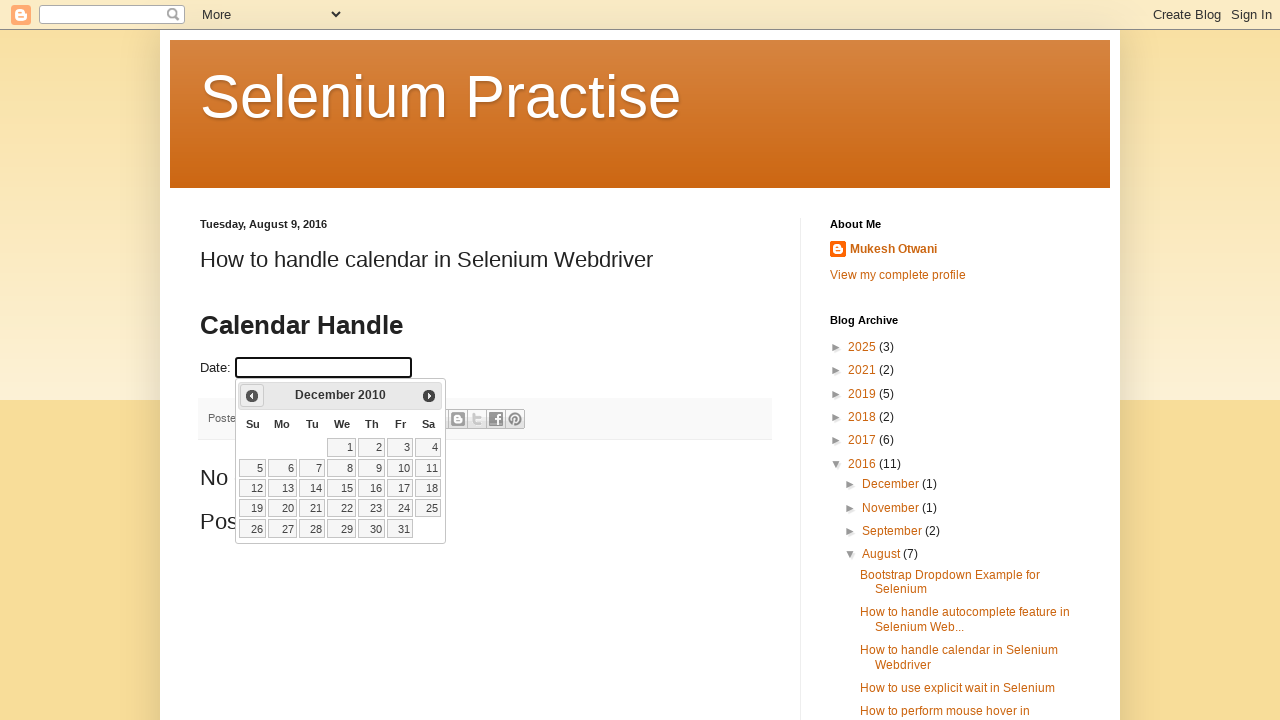

Updated year value: 2010
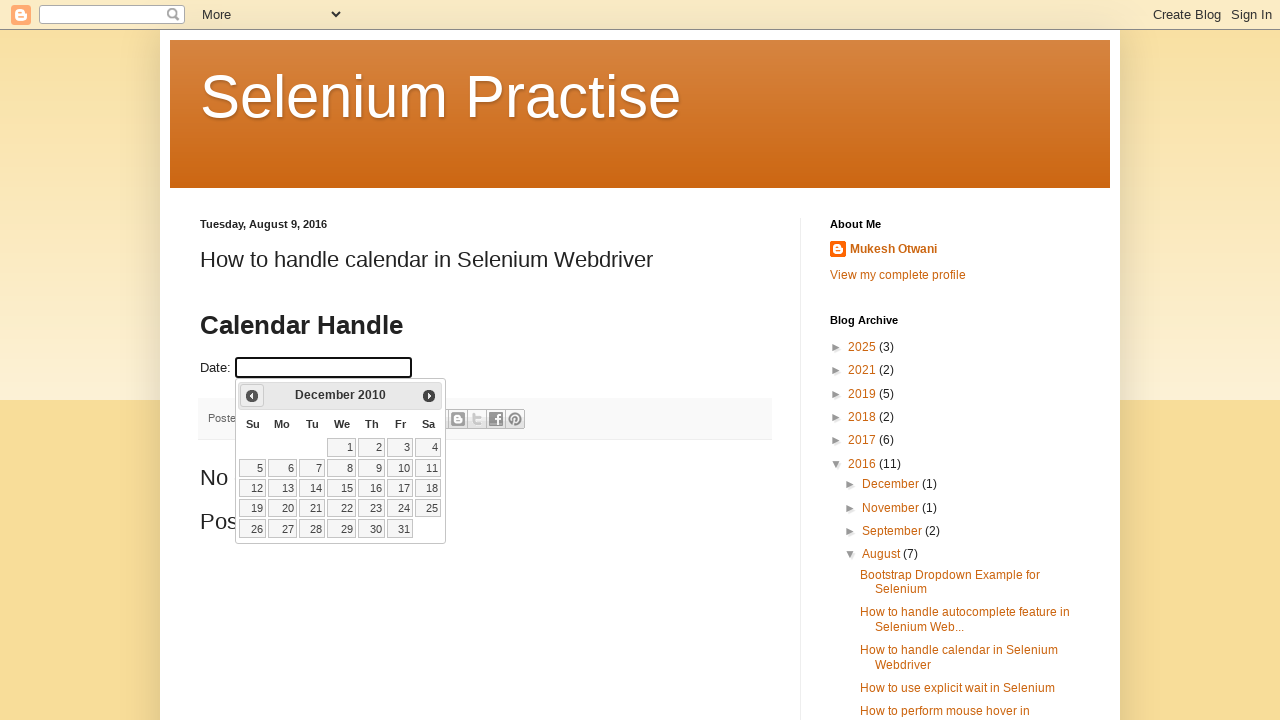

Clicked previous button to navigate to earlier month (current: December 2010) at (252, 396) on a[data-handler='prev']
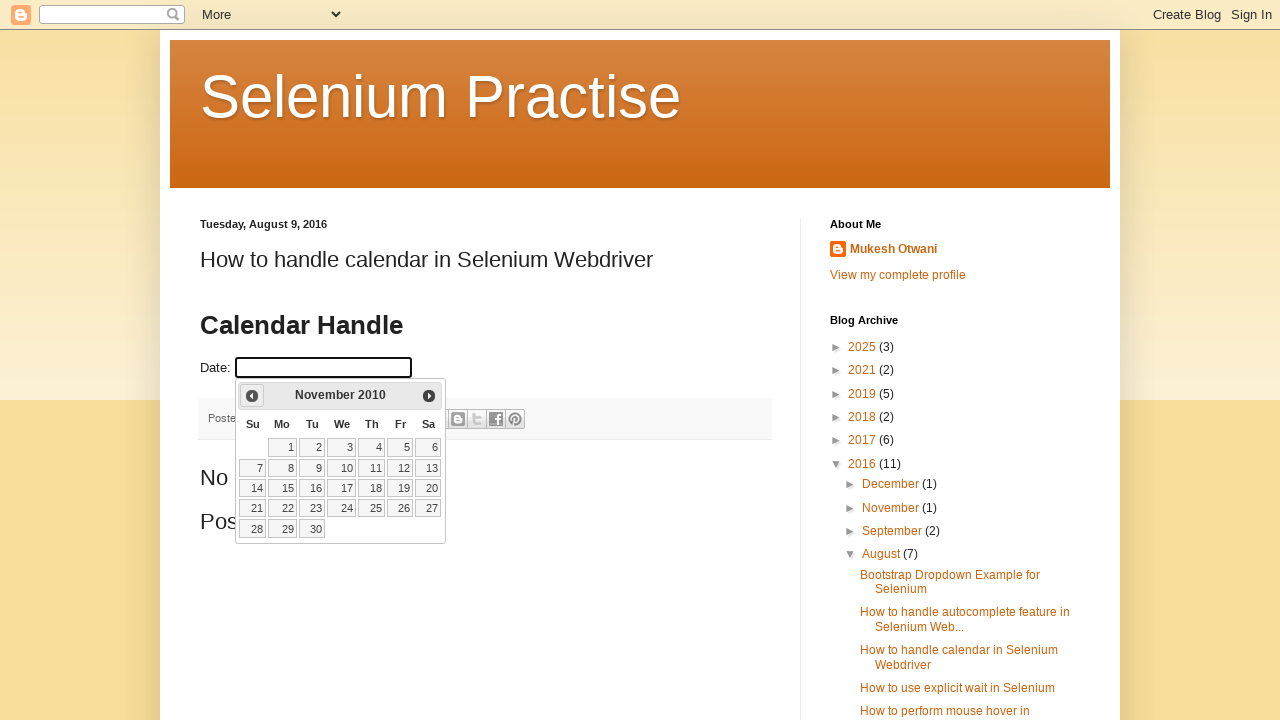

Updated month value: November
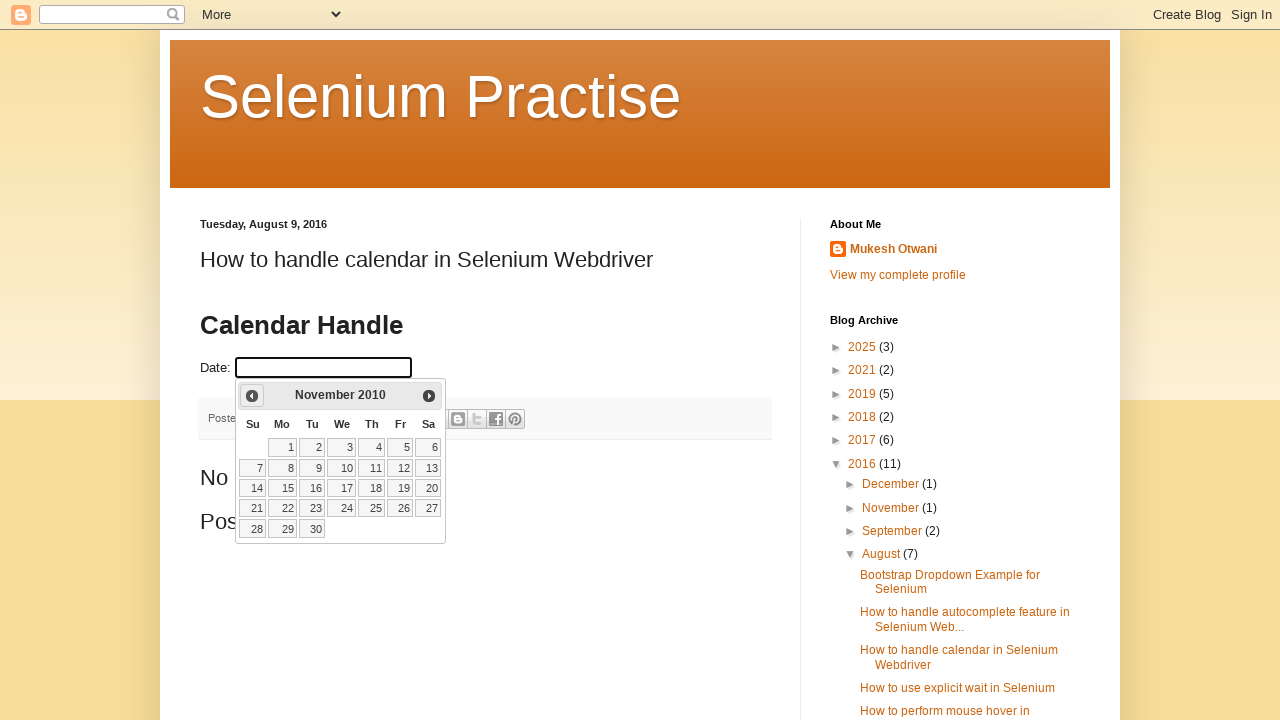

Updated year value: 2010
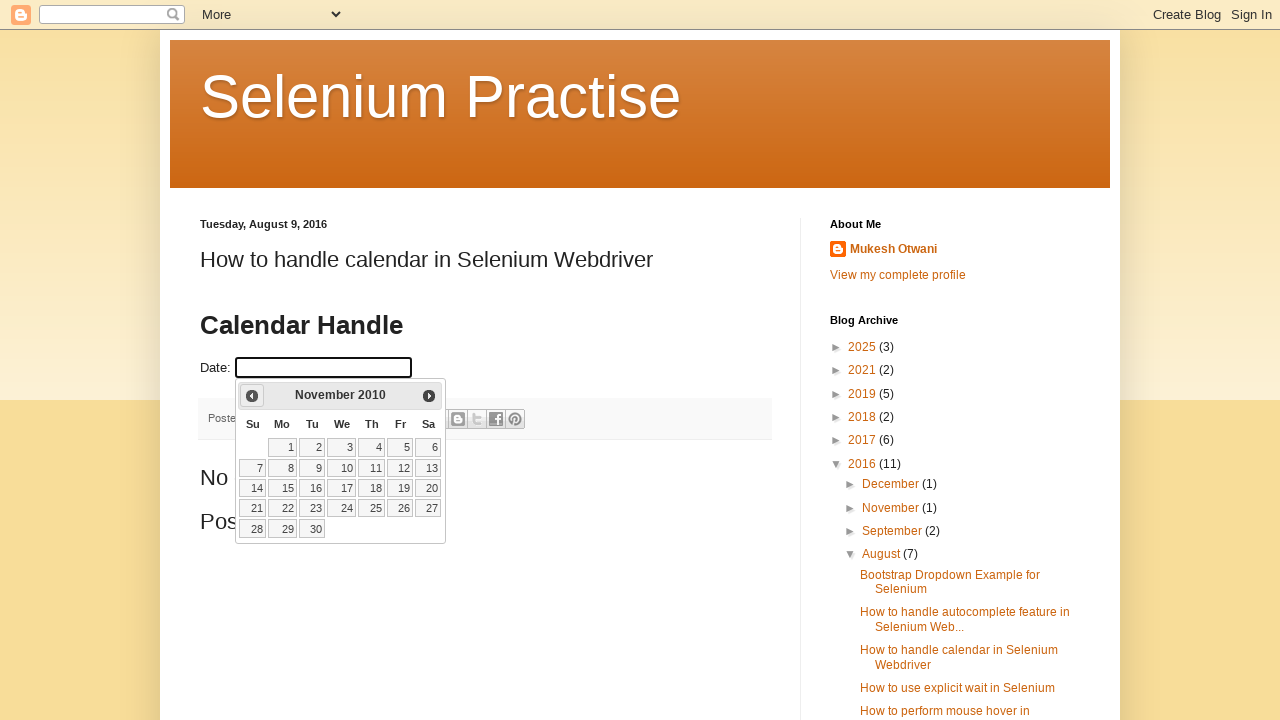

Clicked previous button to navigate to earlier month (current: November 2010) at (252, 396) on a[data-handler='prev']
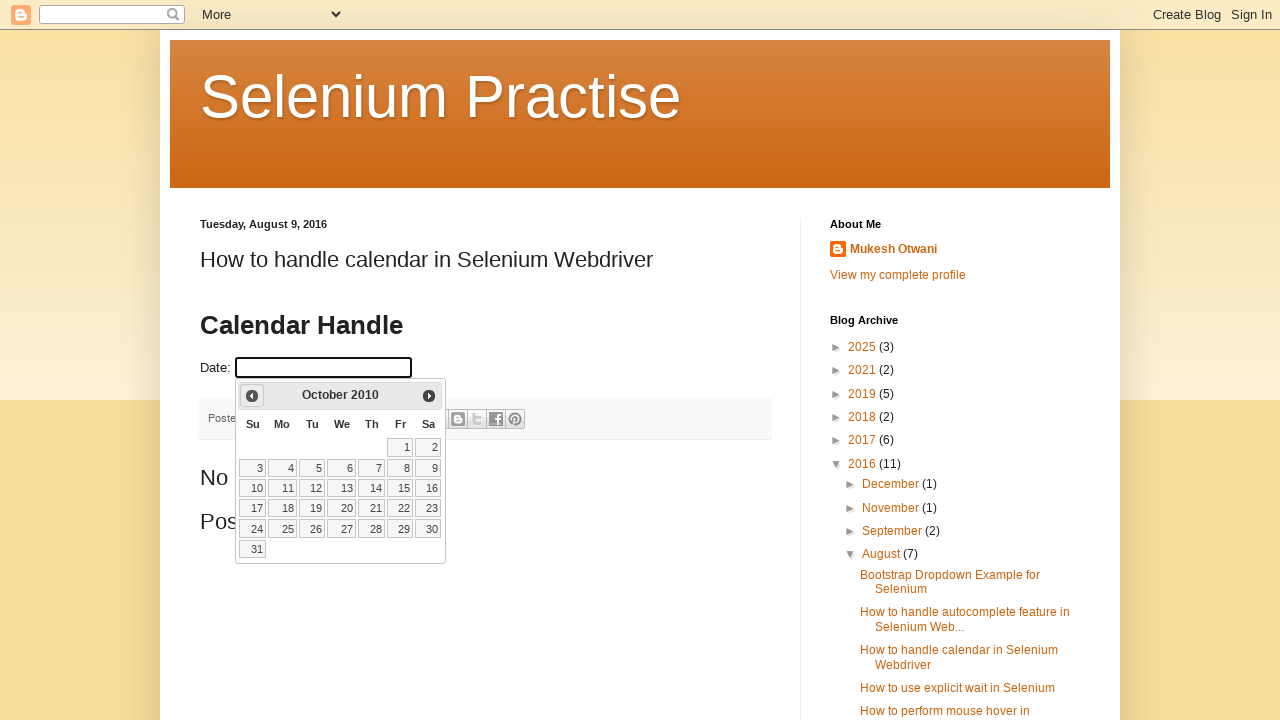

Updated month value: October
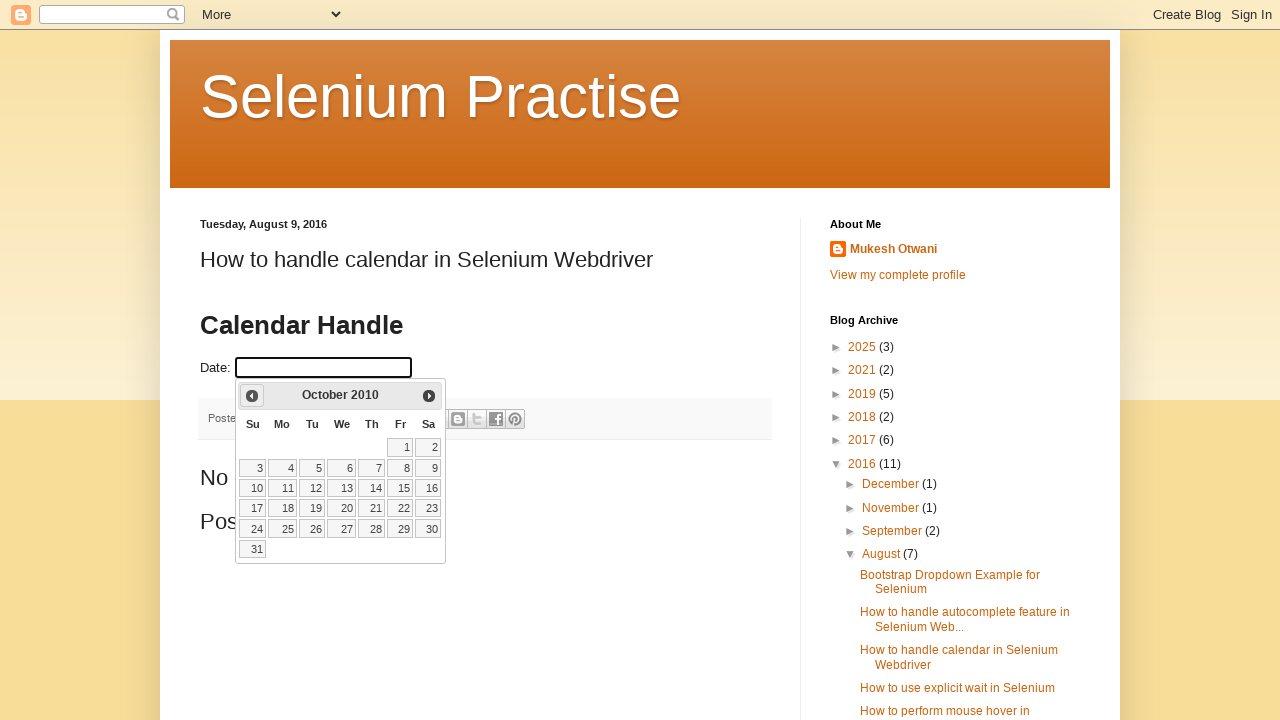

Updated year value: 2010
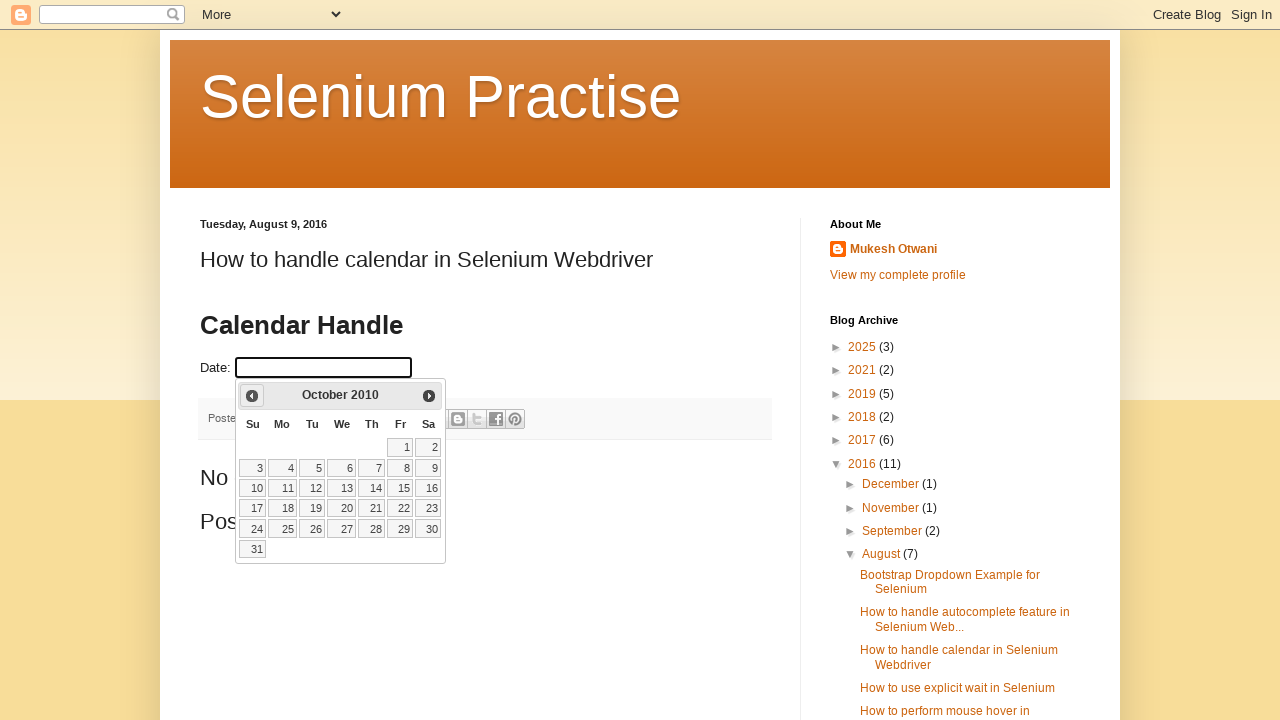

Clicked previous button to navigate to earlier month (current: October 2010) at (252, 396) on a[data-handler='prev']
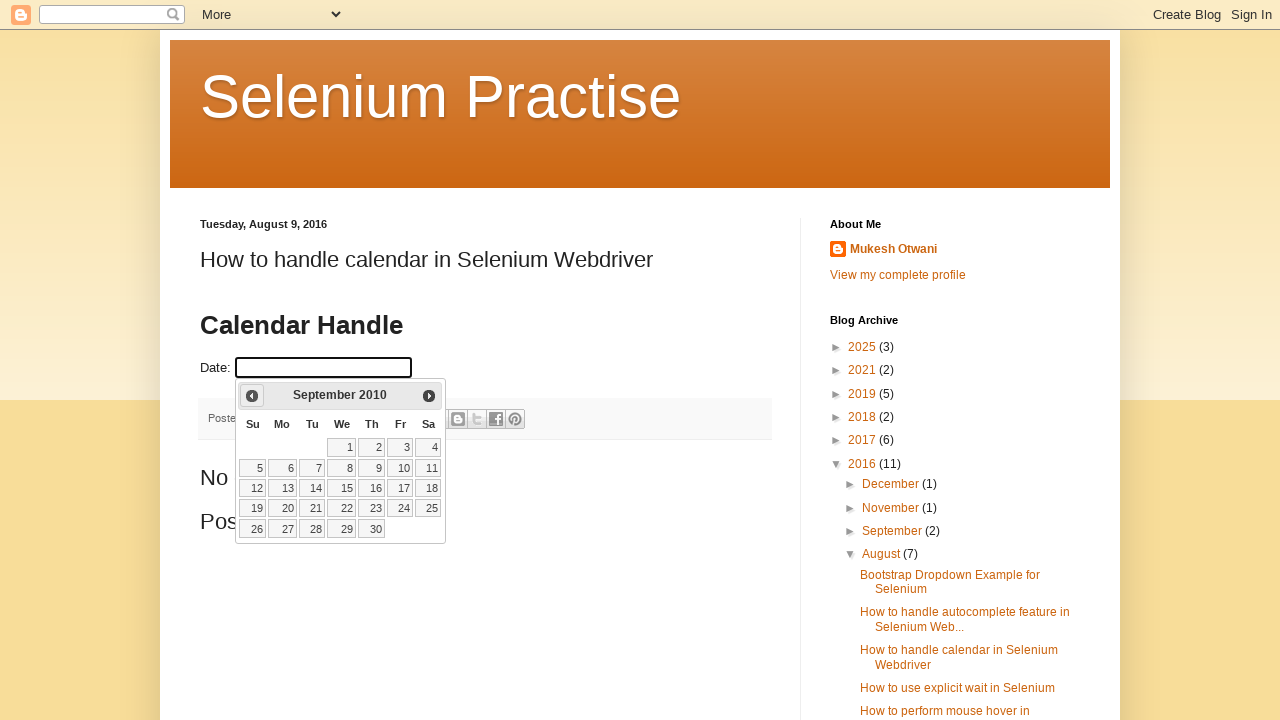

Updated month value: September
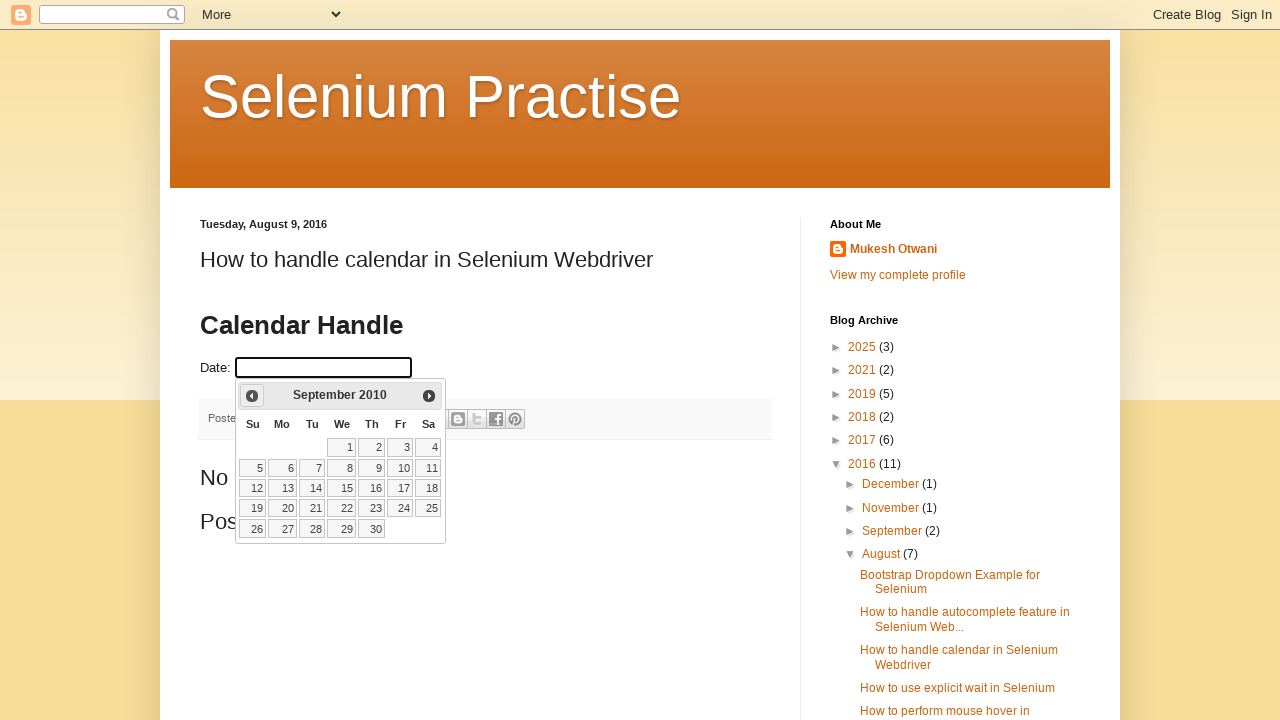

Updated year value: 2010
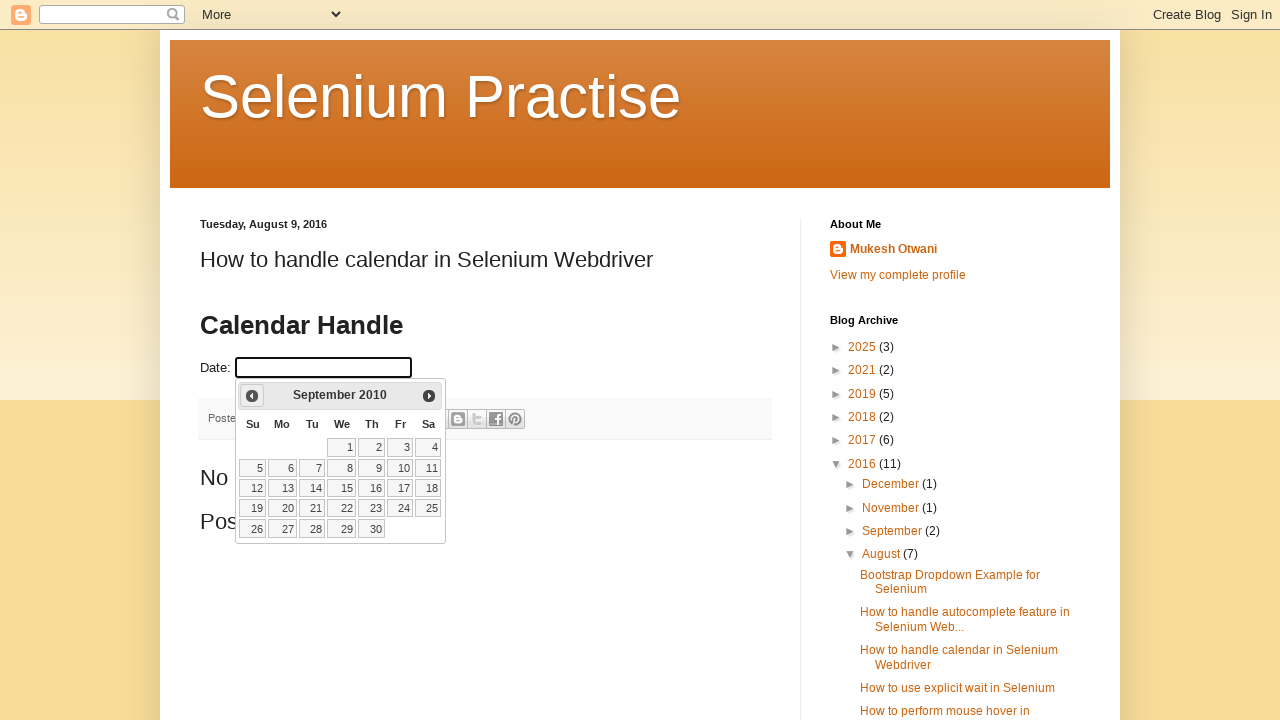

Clicked previous button to navigate to earlier month (current: September 2010) at (252, 396) on a[data-handler='prev']
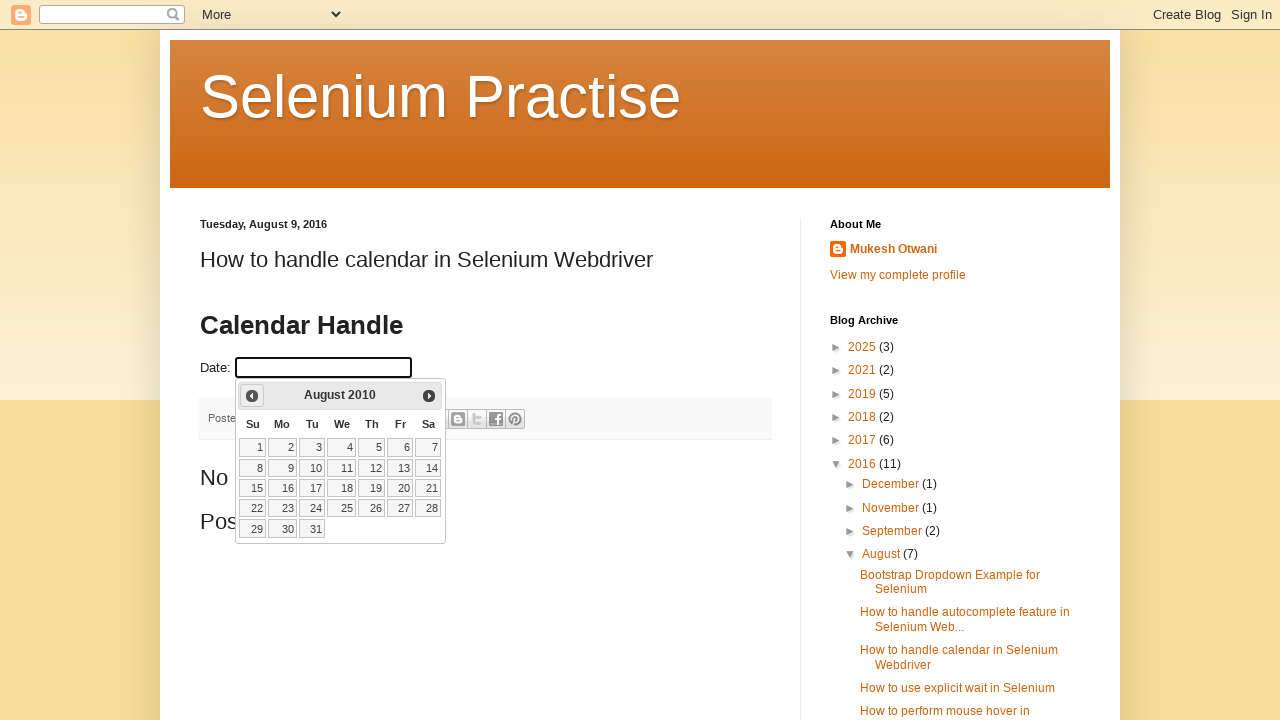

Updated month value: August
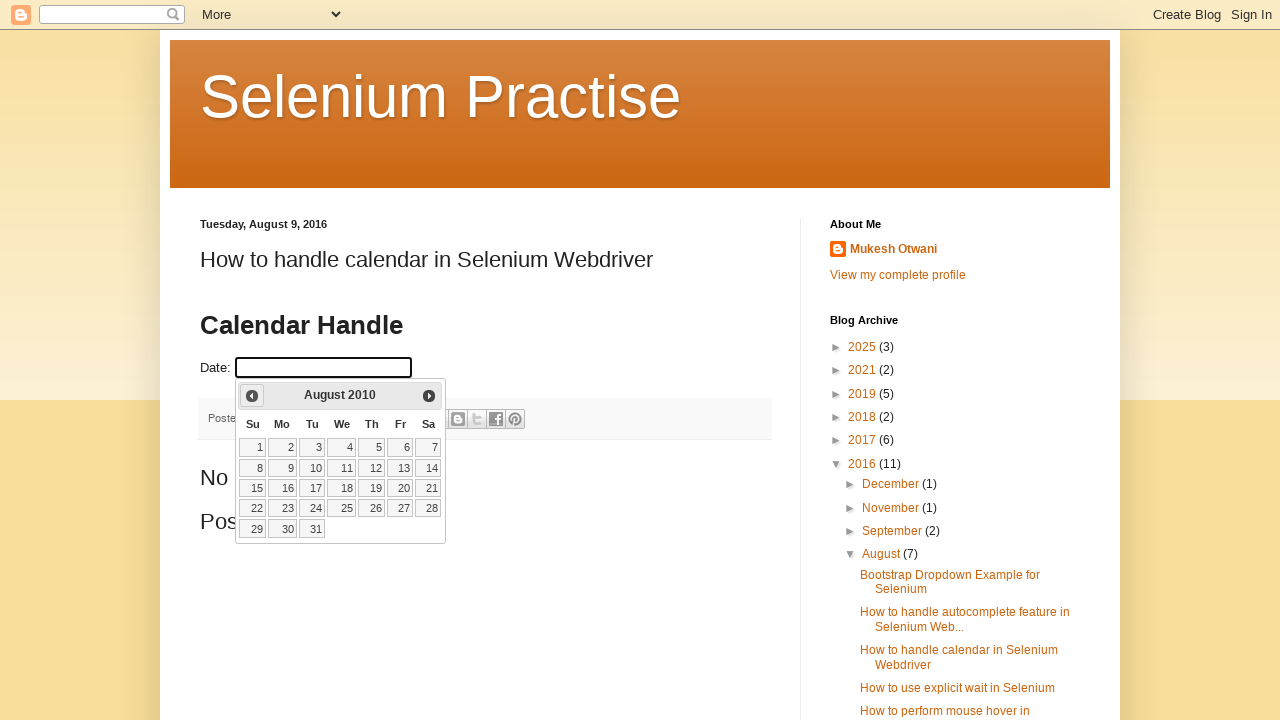

Updated year value: 2010
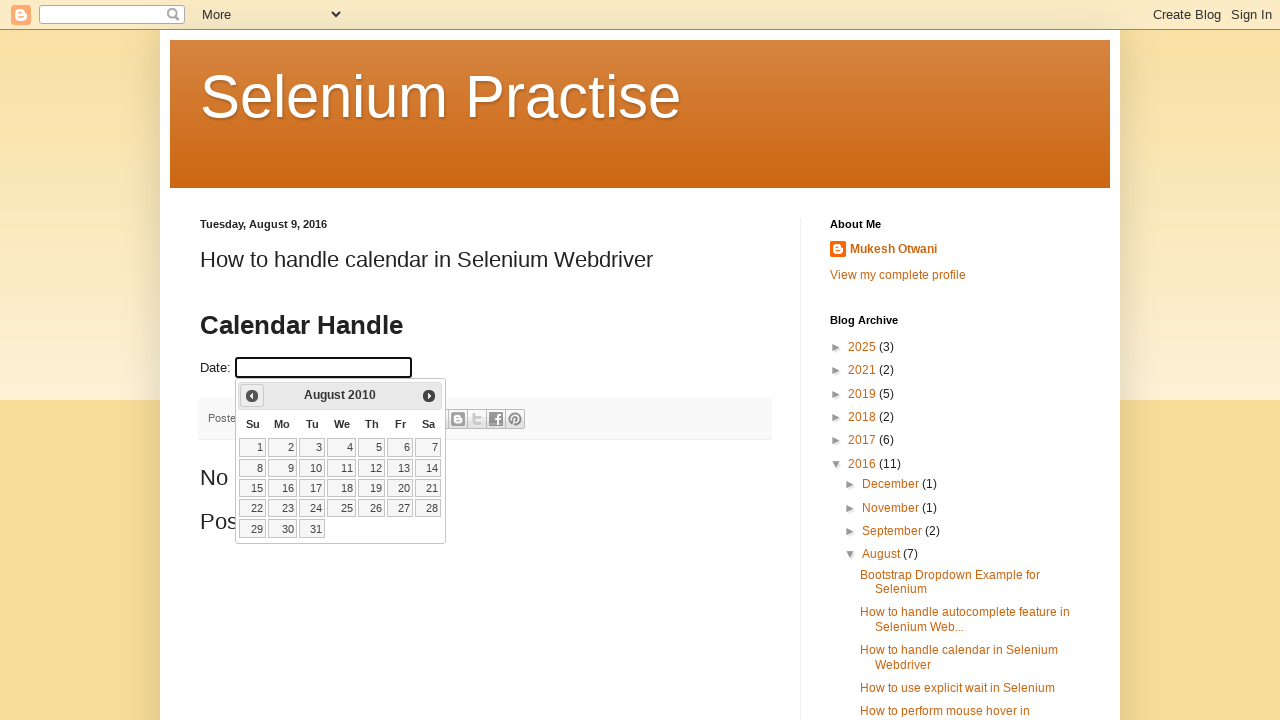

Clicked previous button to navigate to earlier month (current: August 2010) at (252, 396) on a[data-handler='prev']
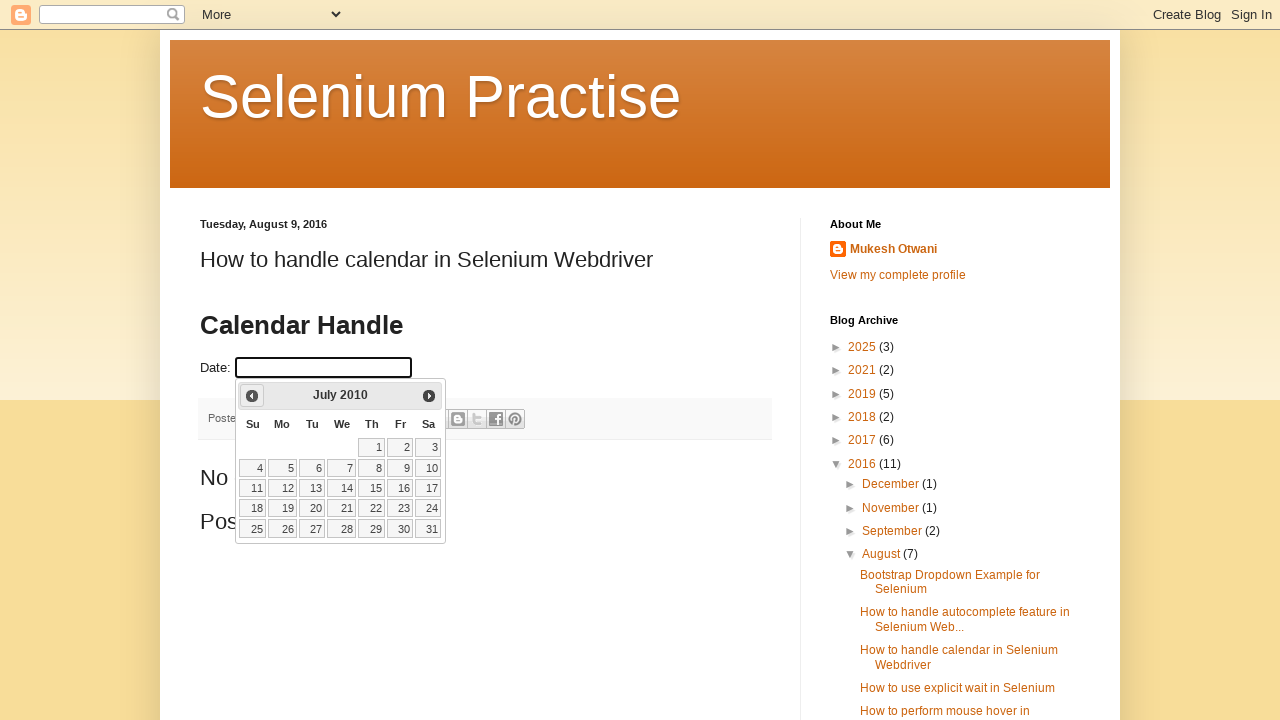

Updated month value: July
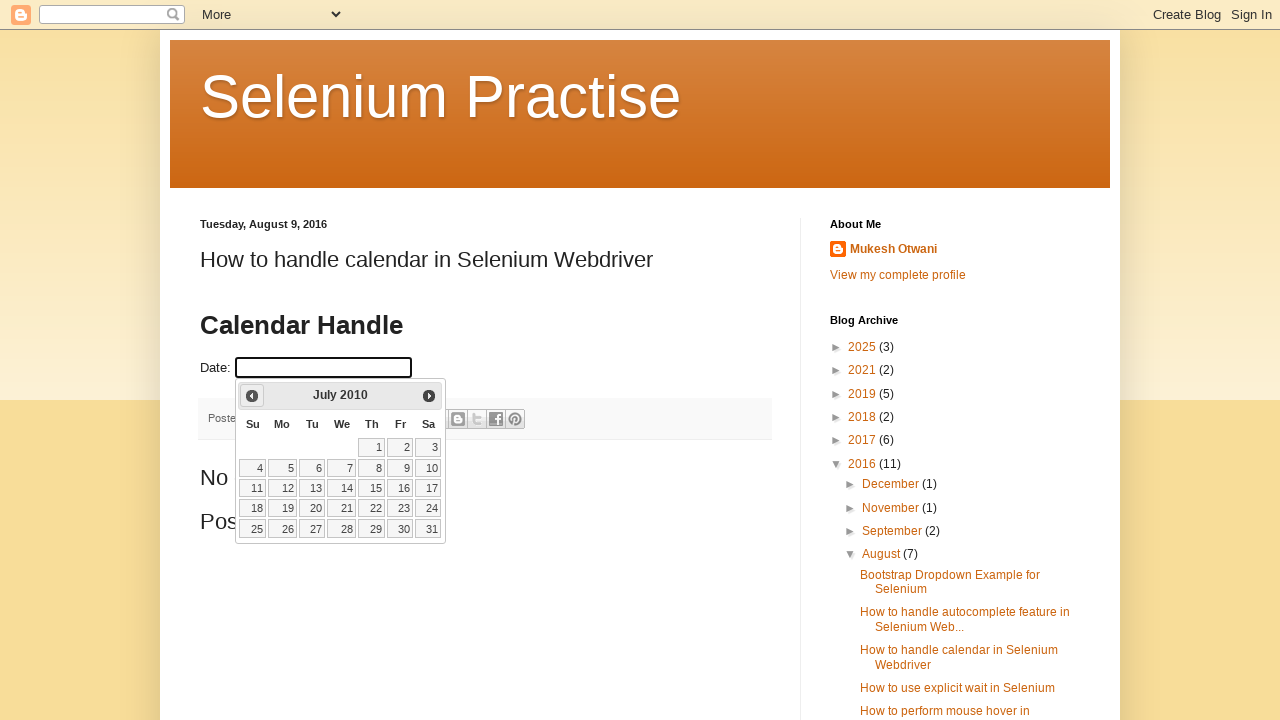

Updated year value: 2010
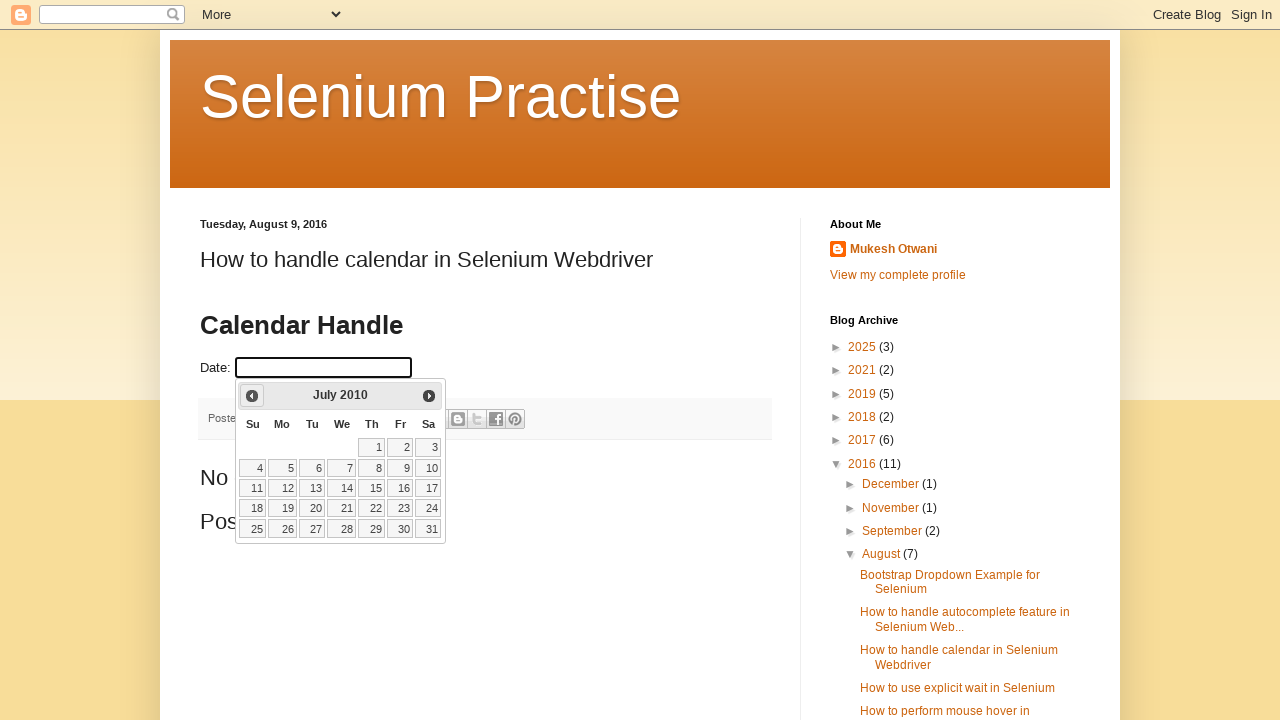

Clicked previous button to navigate to earlier month (current: July 2010) at (252, 396) on a[data-handler='prev']
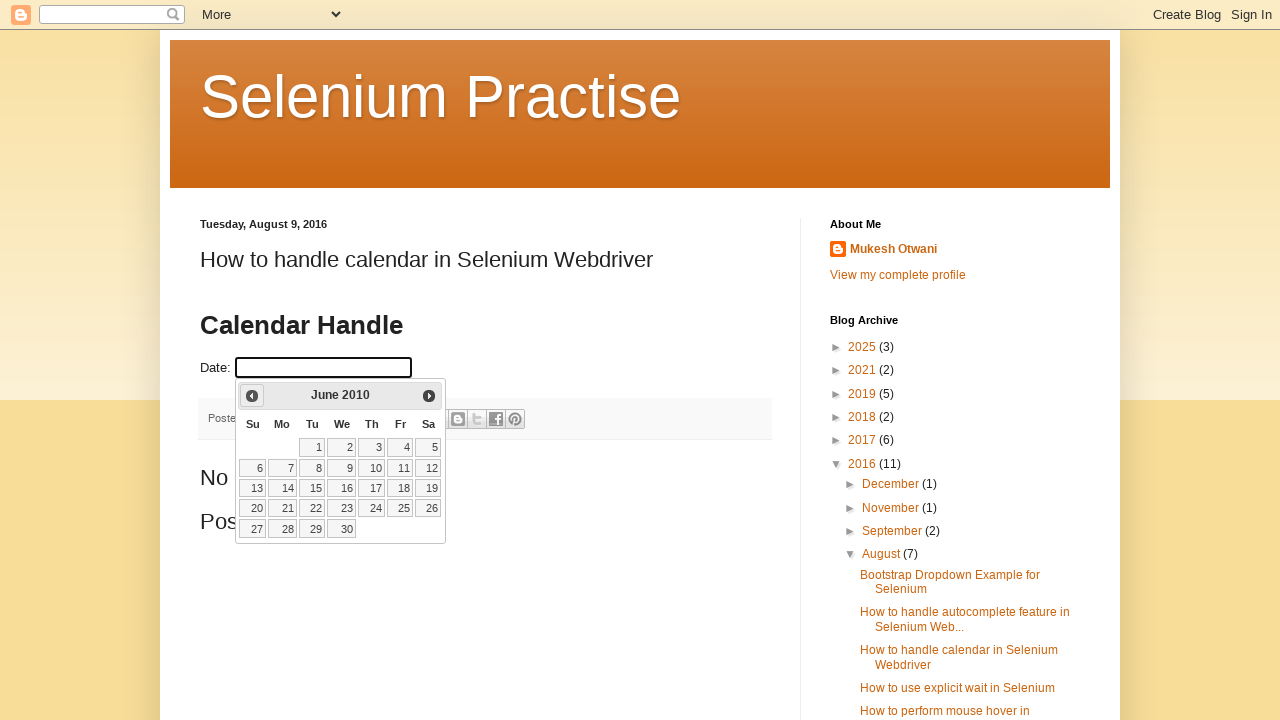

Updated month value: June
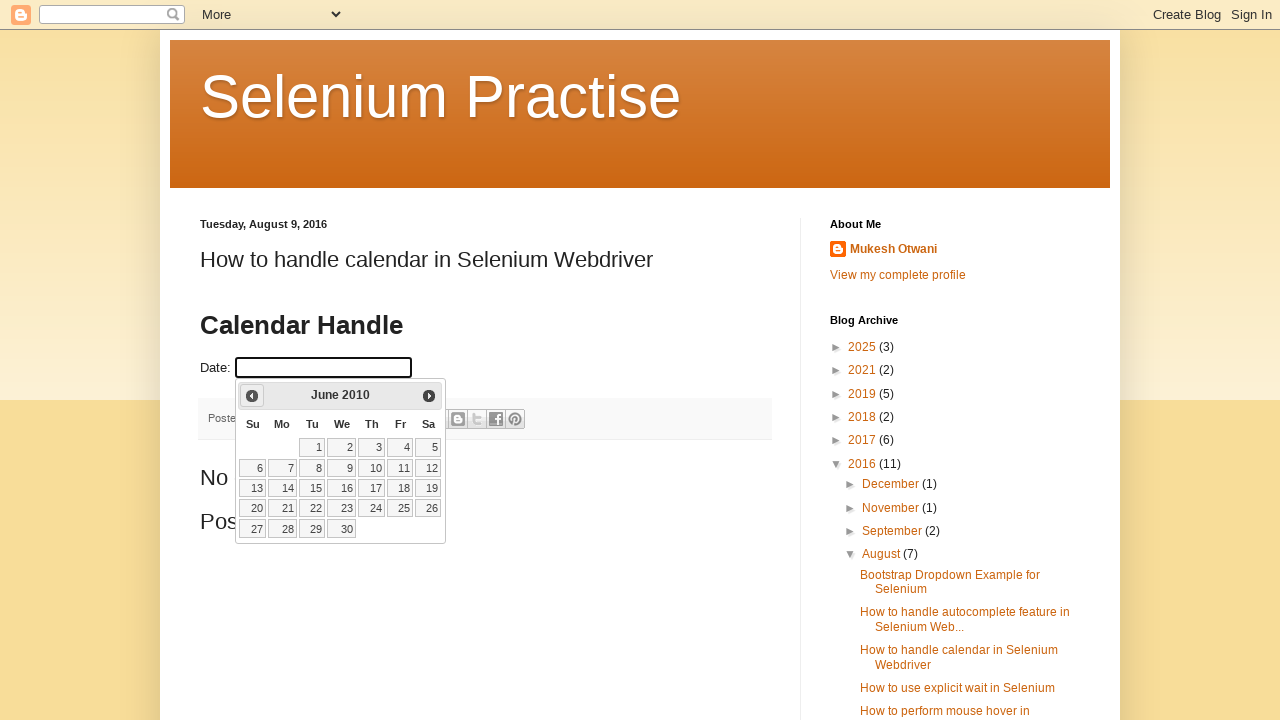

Updated year value: 2010
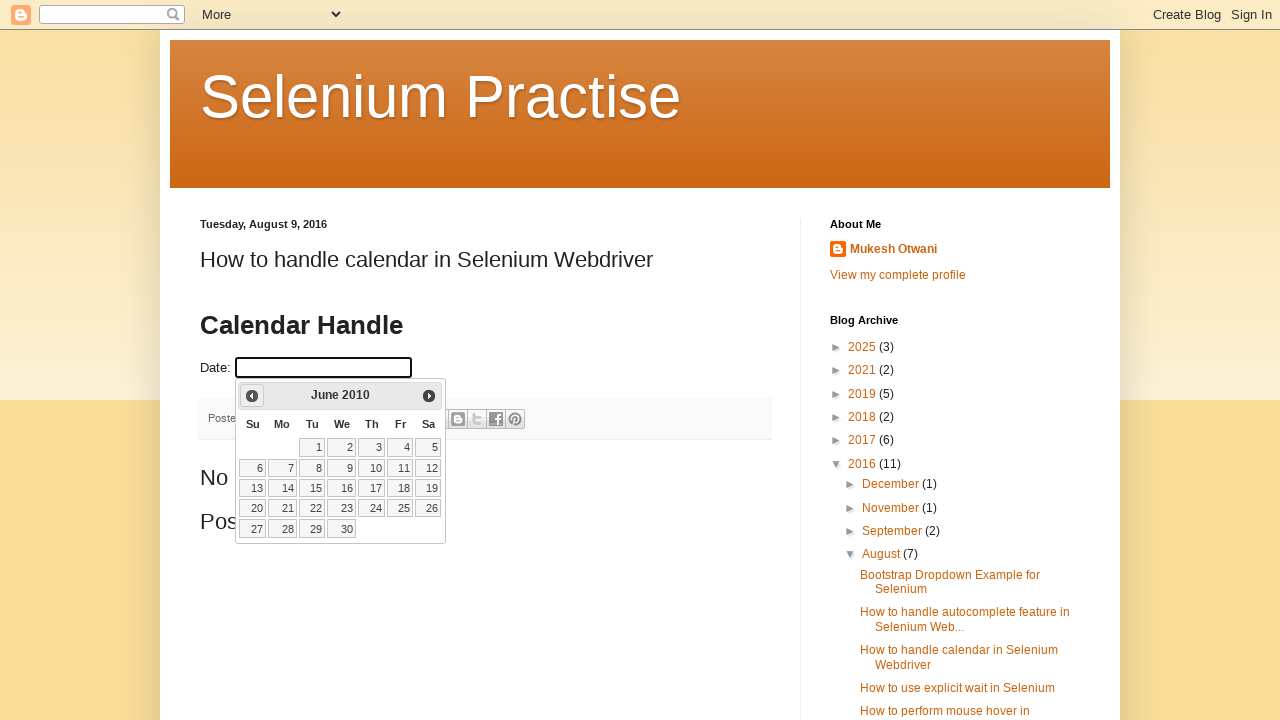

Clicked previous button to navigate to earlier month (current: June 2010) at (252, 396) on a[data-handler='prev']
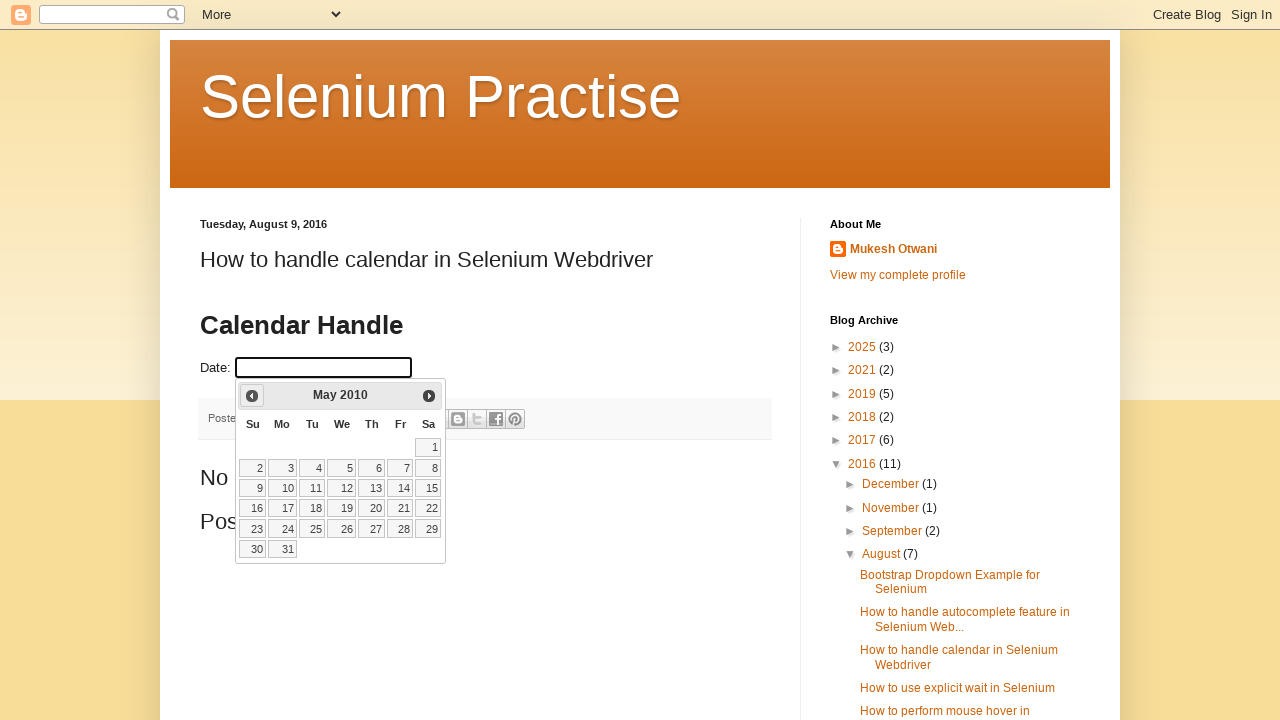

Updated month value: May
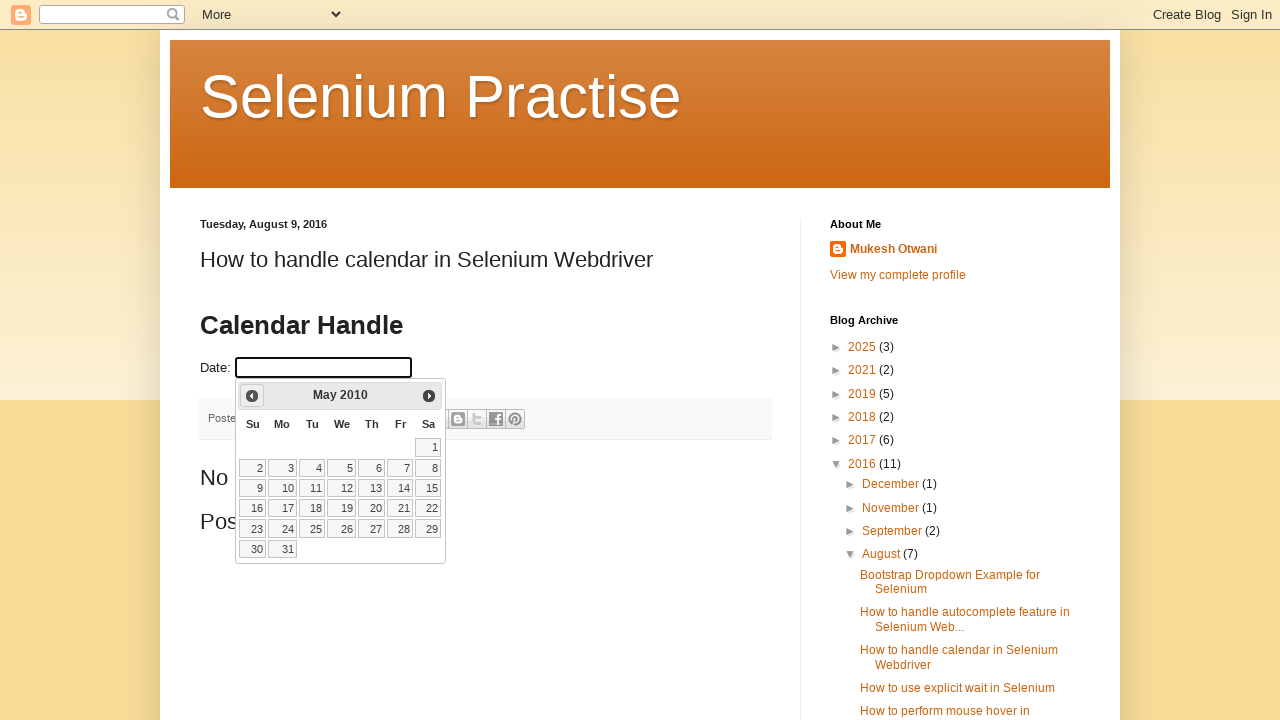

Updated year value: 2010
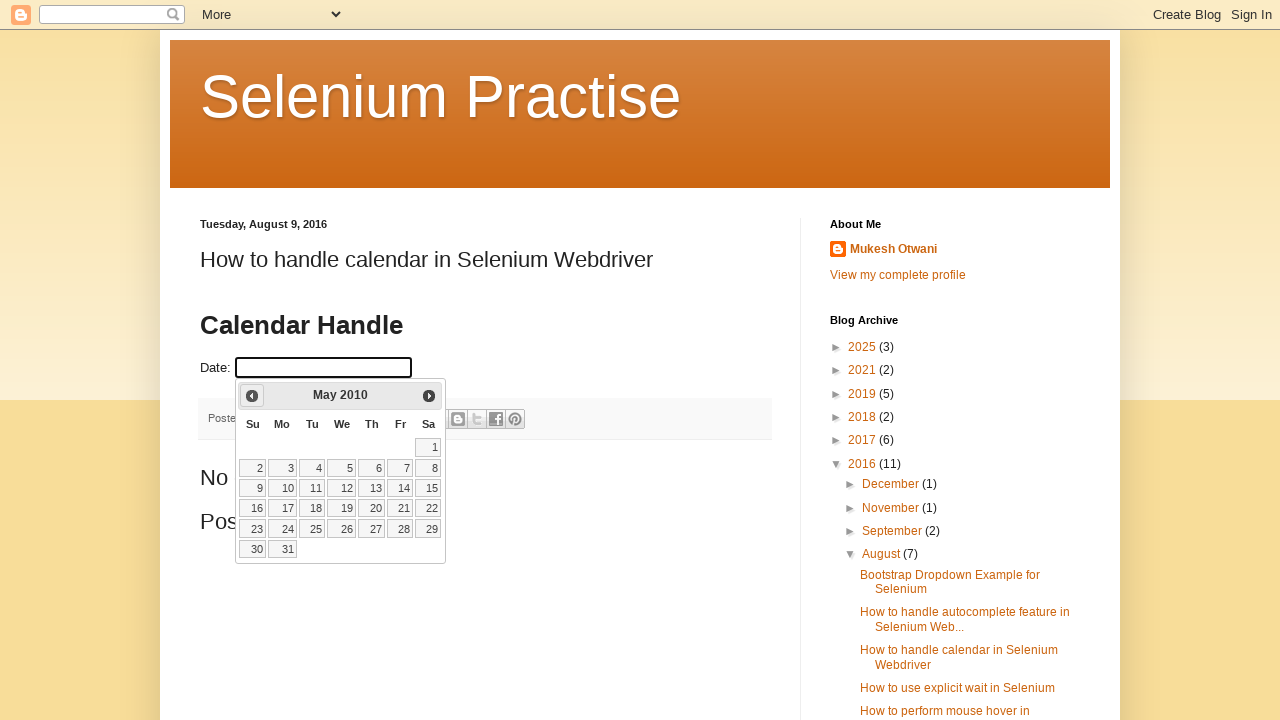

Clicked previous button to navigate to earlier month (current: May 2010) at (252, 396) on a[data-handler='prev']
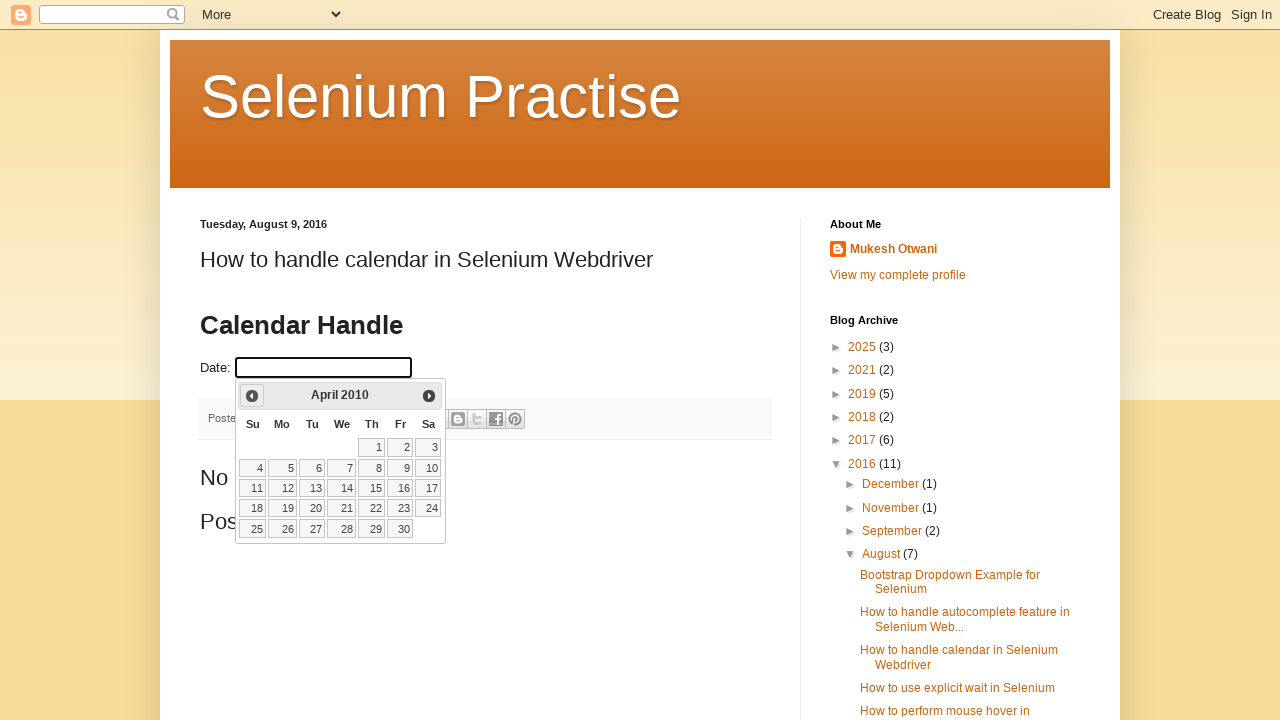

Updated month value: April
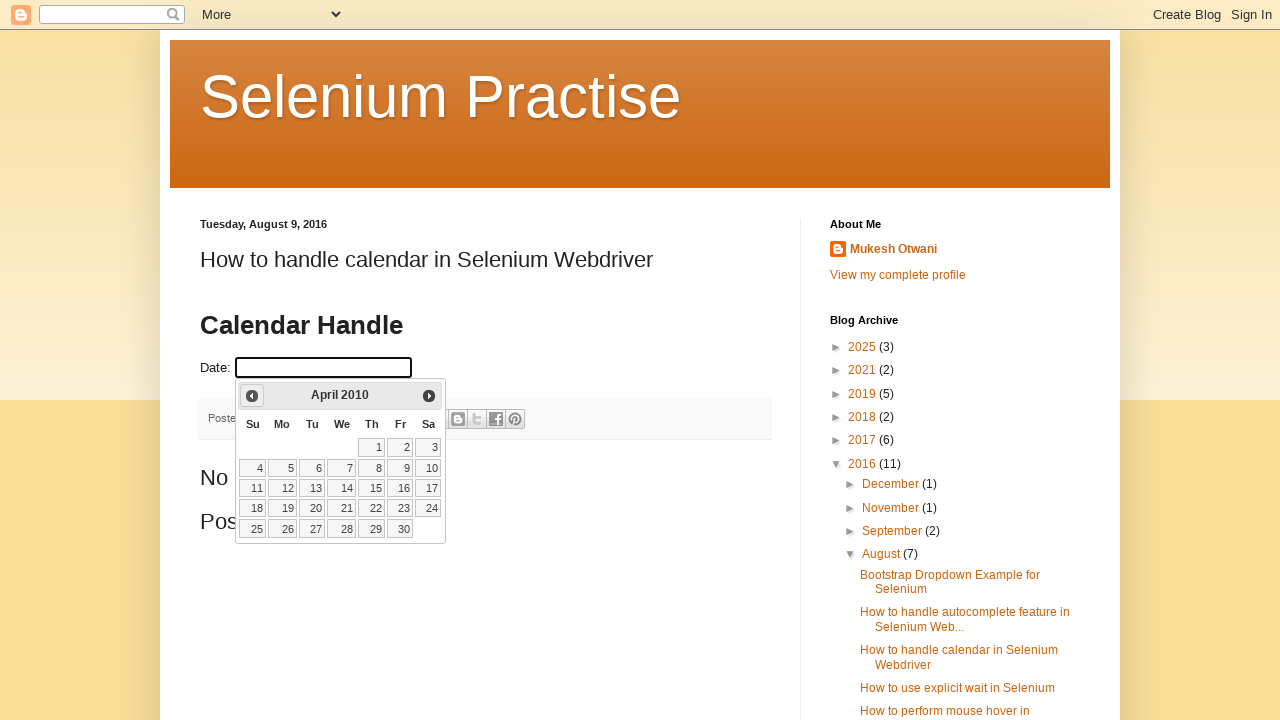

Updated year value: 2010
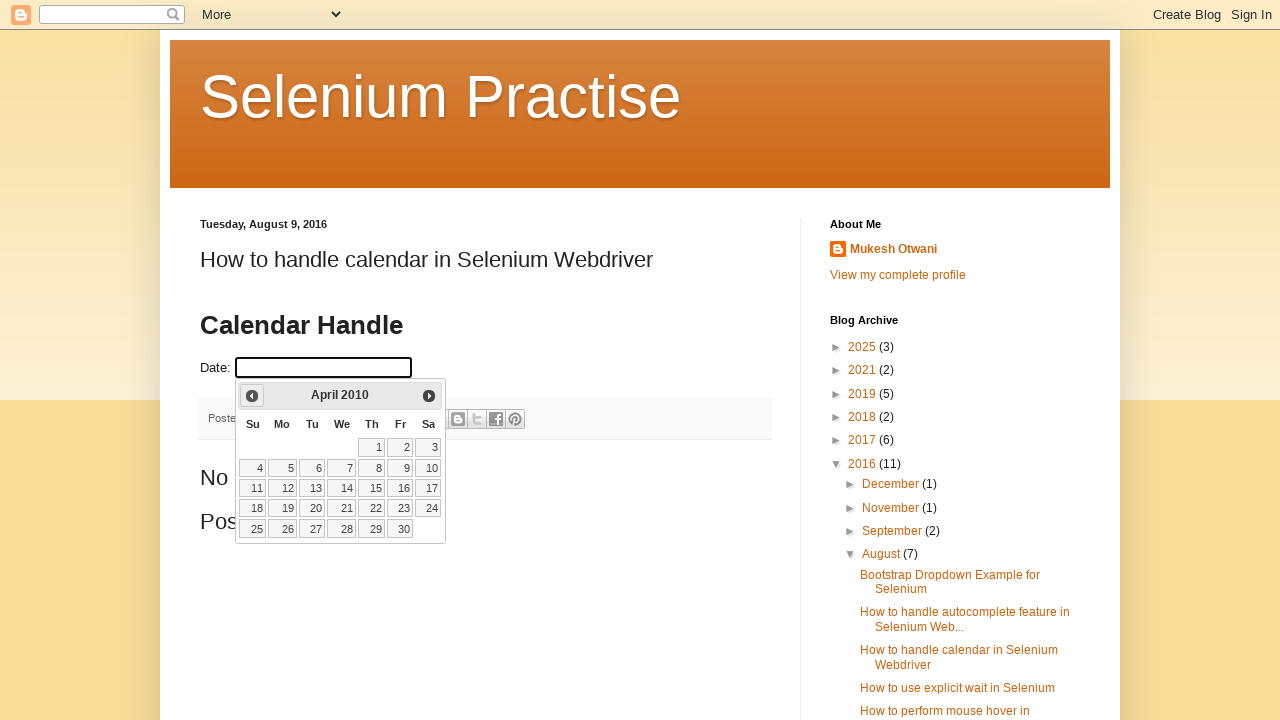

Clicked previous button to navigate to earlier month (current: April 2010) at (252, 396) on a[data-handler='prev']
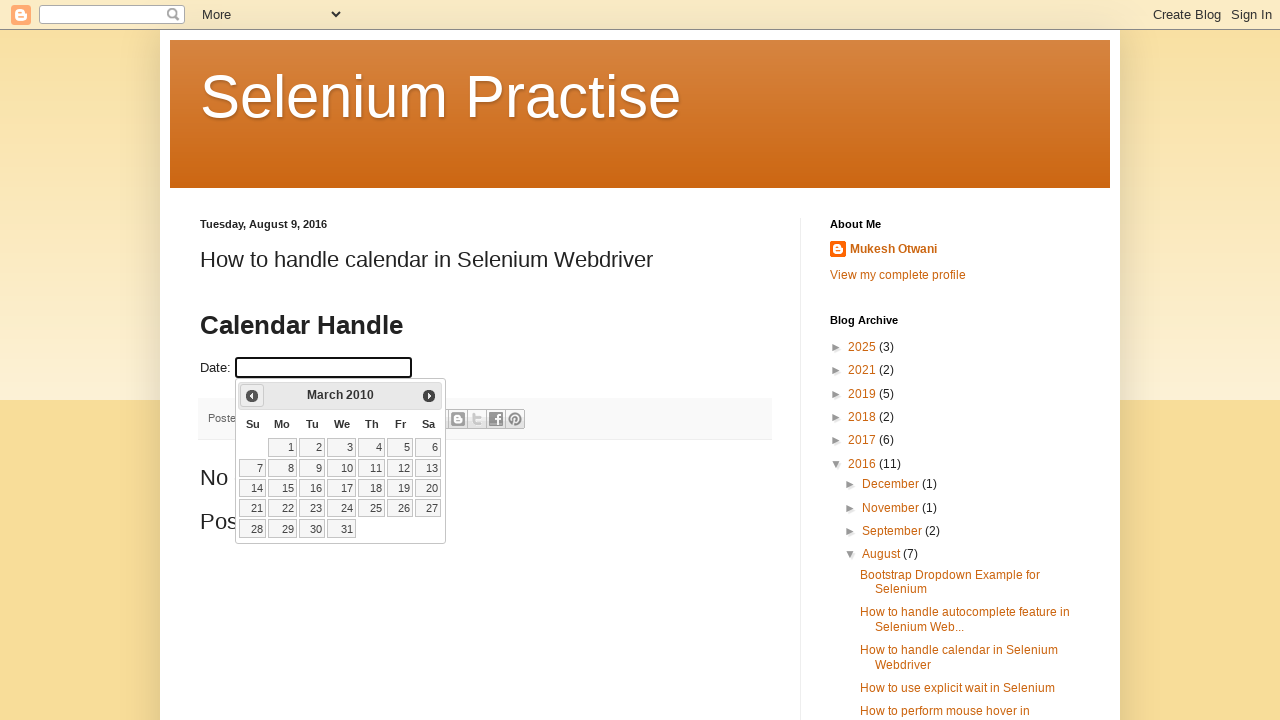

Updated month value: March
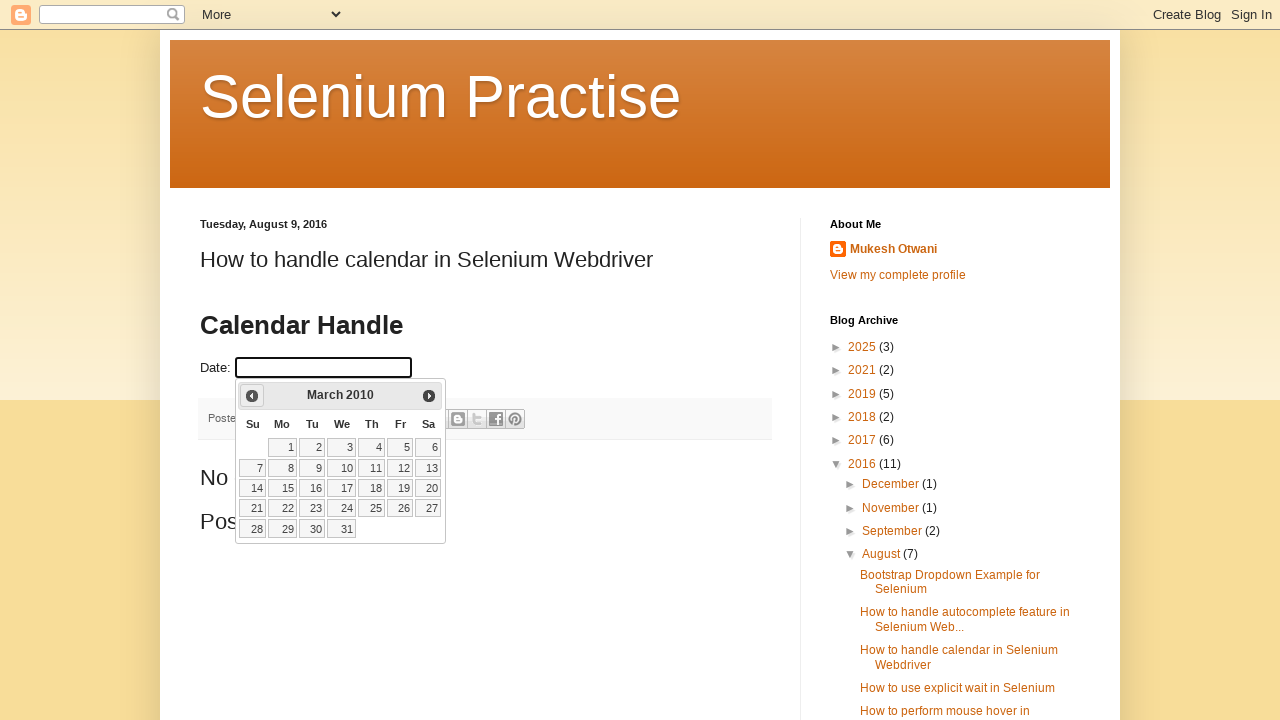

Updated year value: 2010
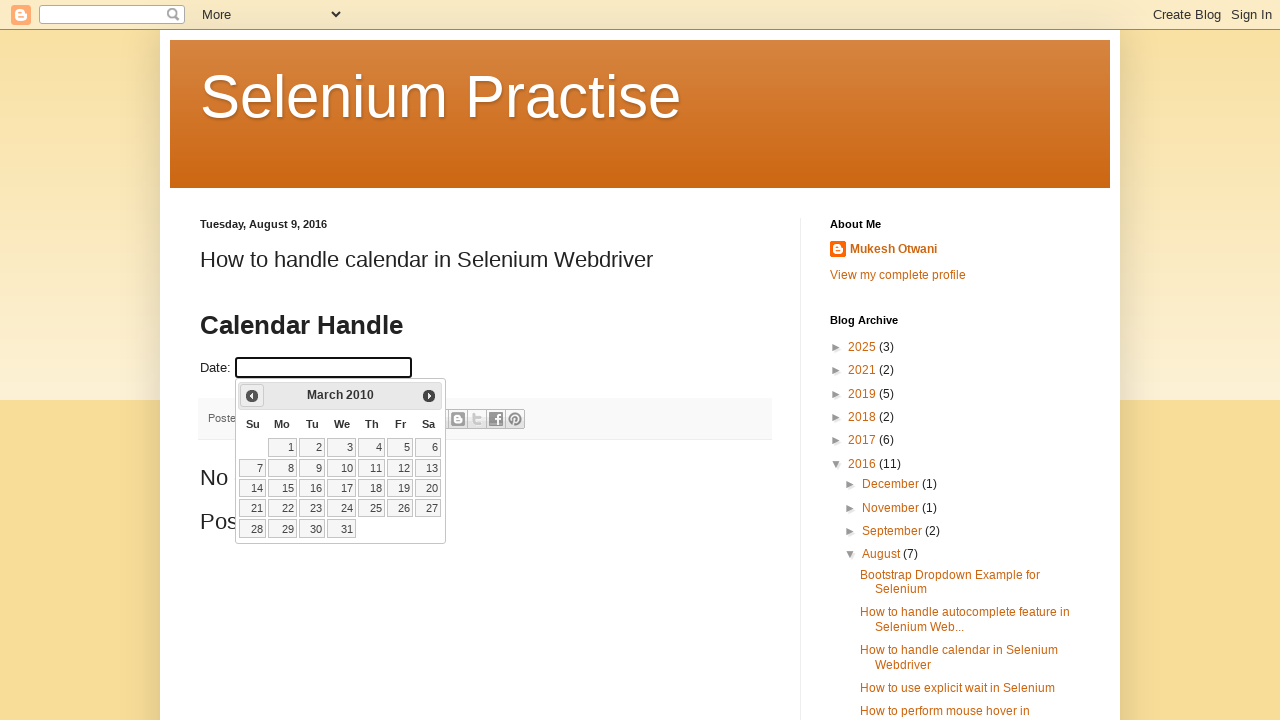

Clicked previous button to navigate to earlier month (current: March 2010) at (252, 396) on a[data-handler='prev']
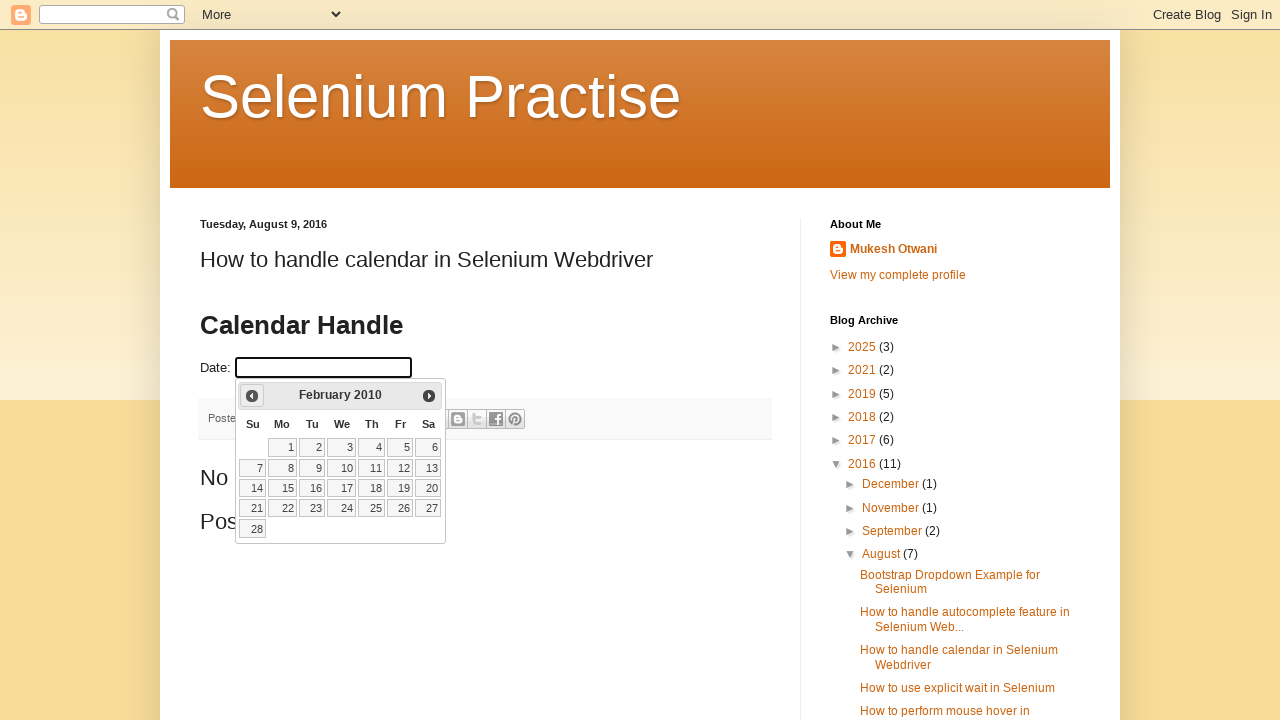

Updated month value: February
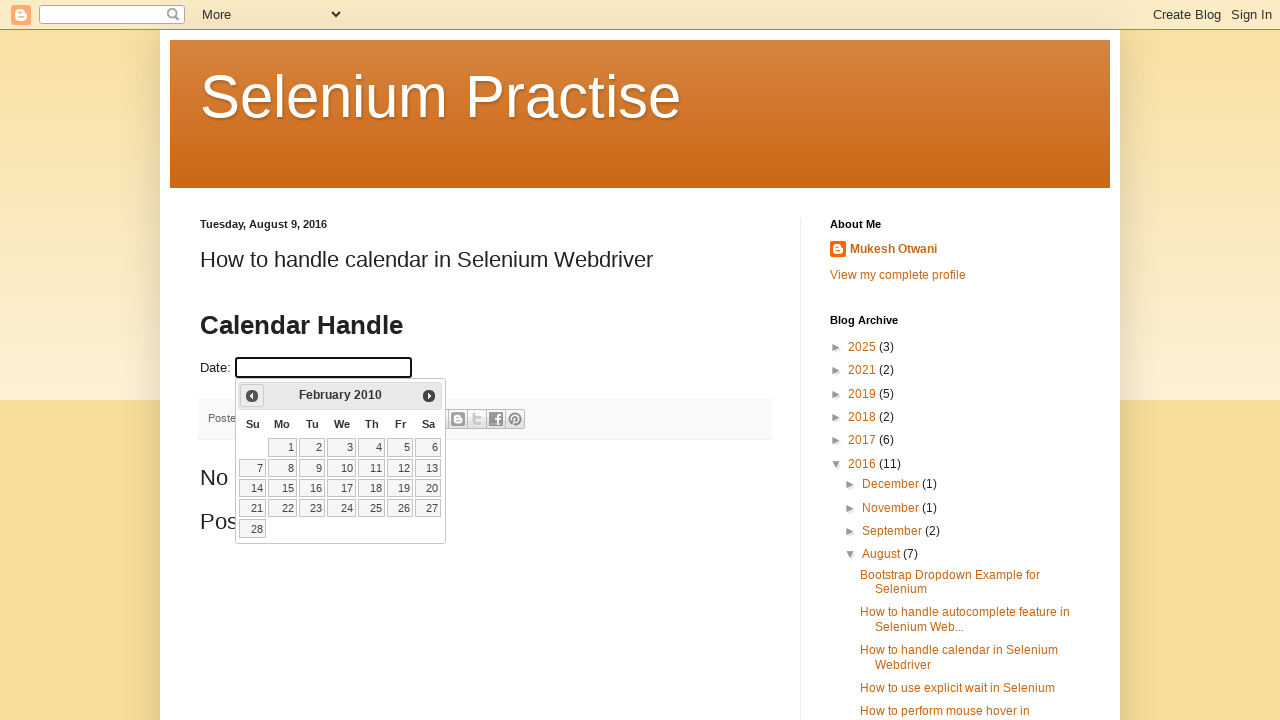

Updated year value: 2010
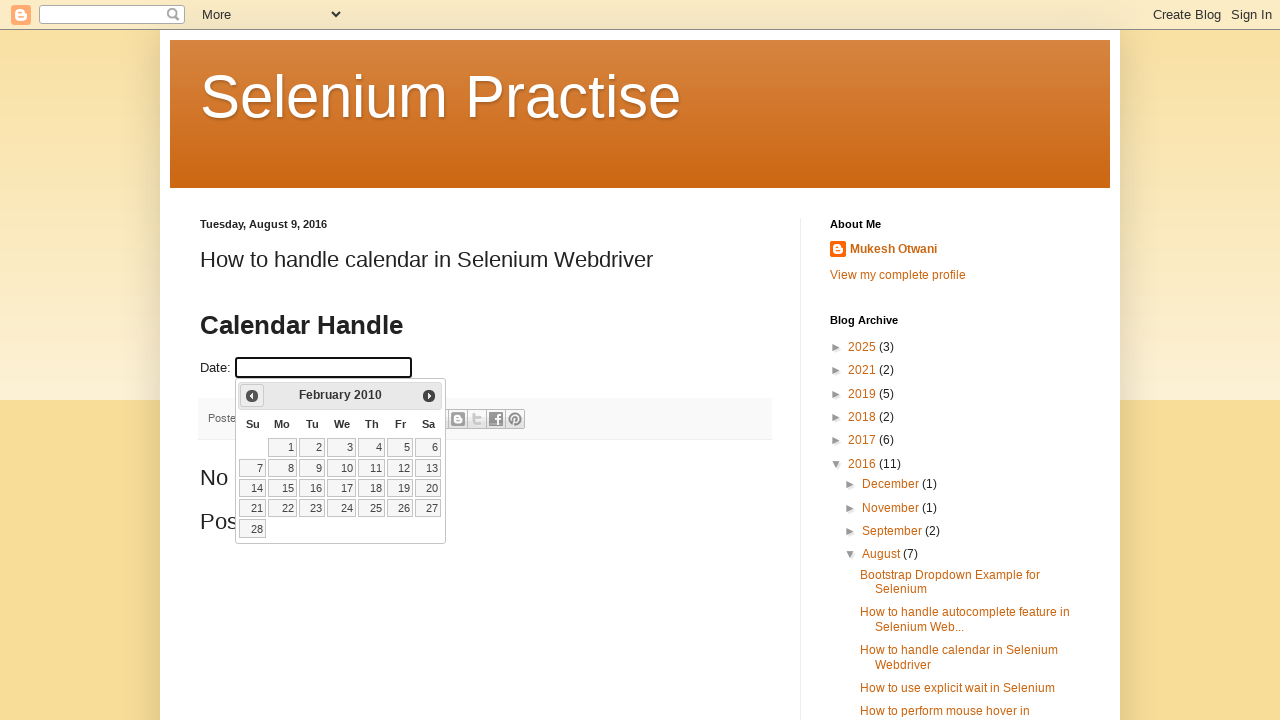

Clicked previous button to navigate to earlier month (current: February 2010) at (252, 396) on a[data-handler='prev']
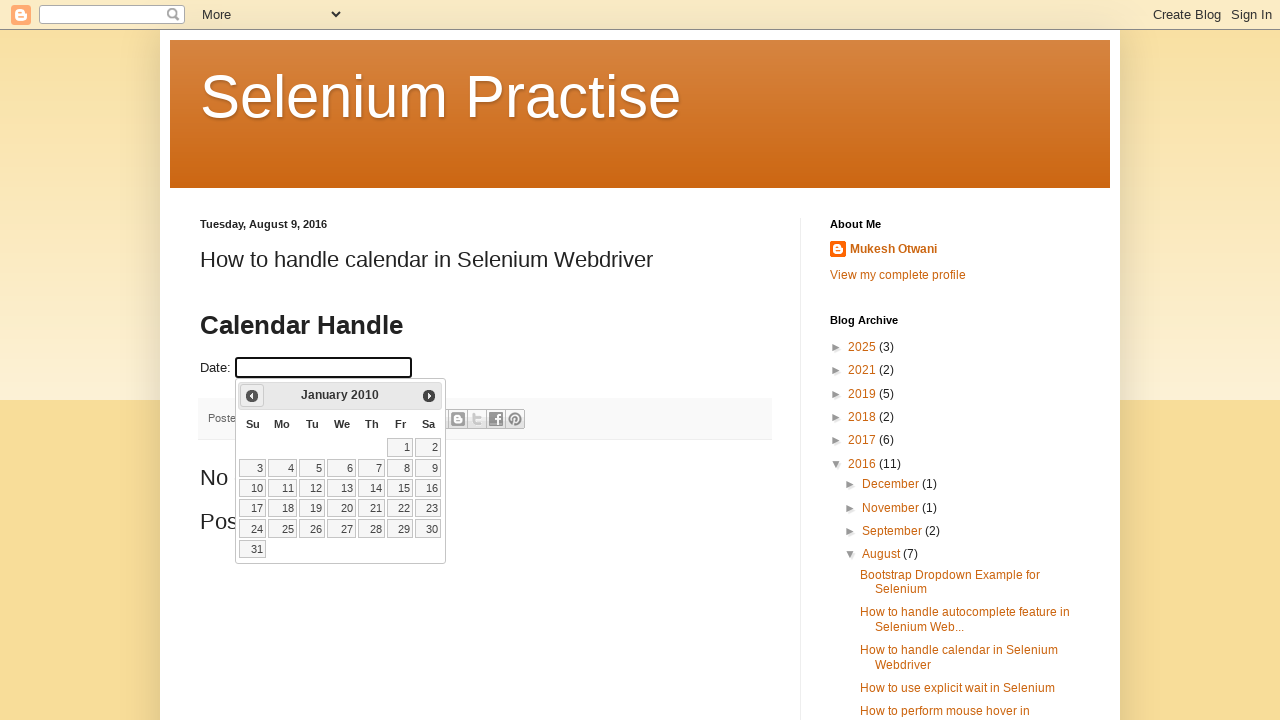

Updated month value: January
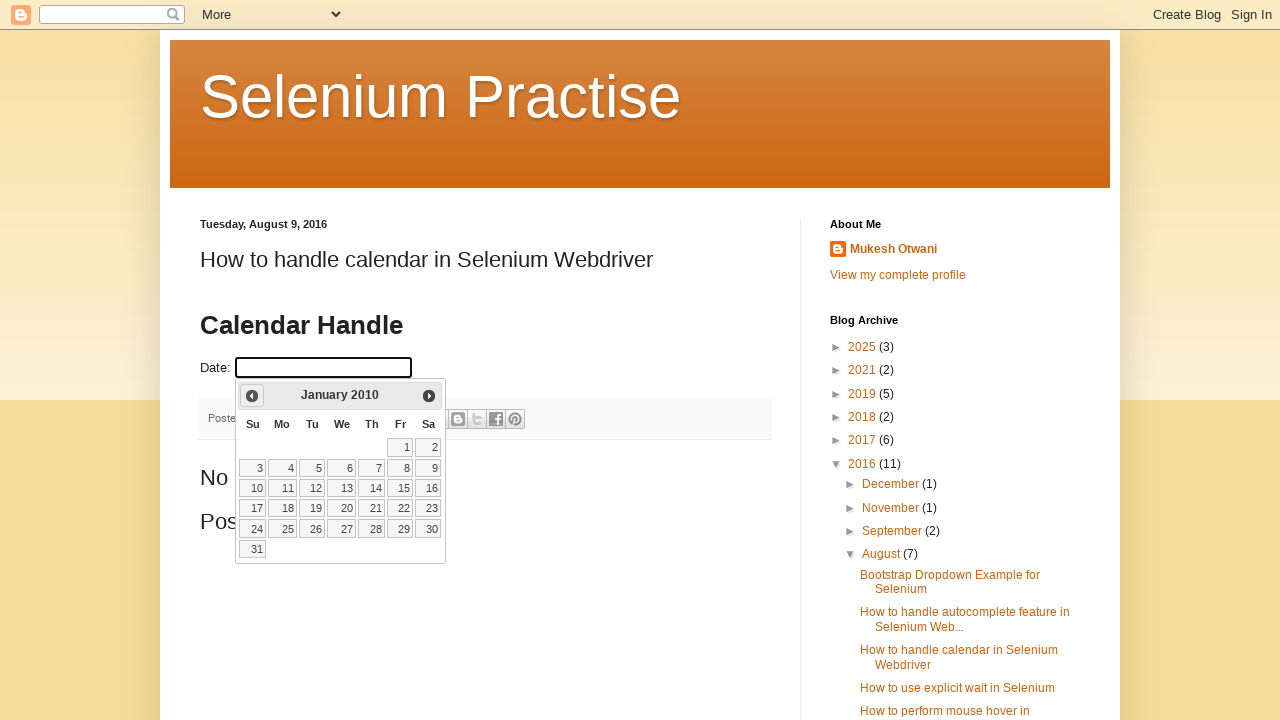

Updated year value: 2010
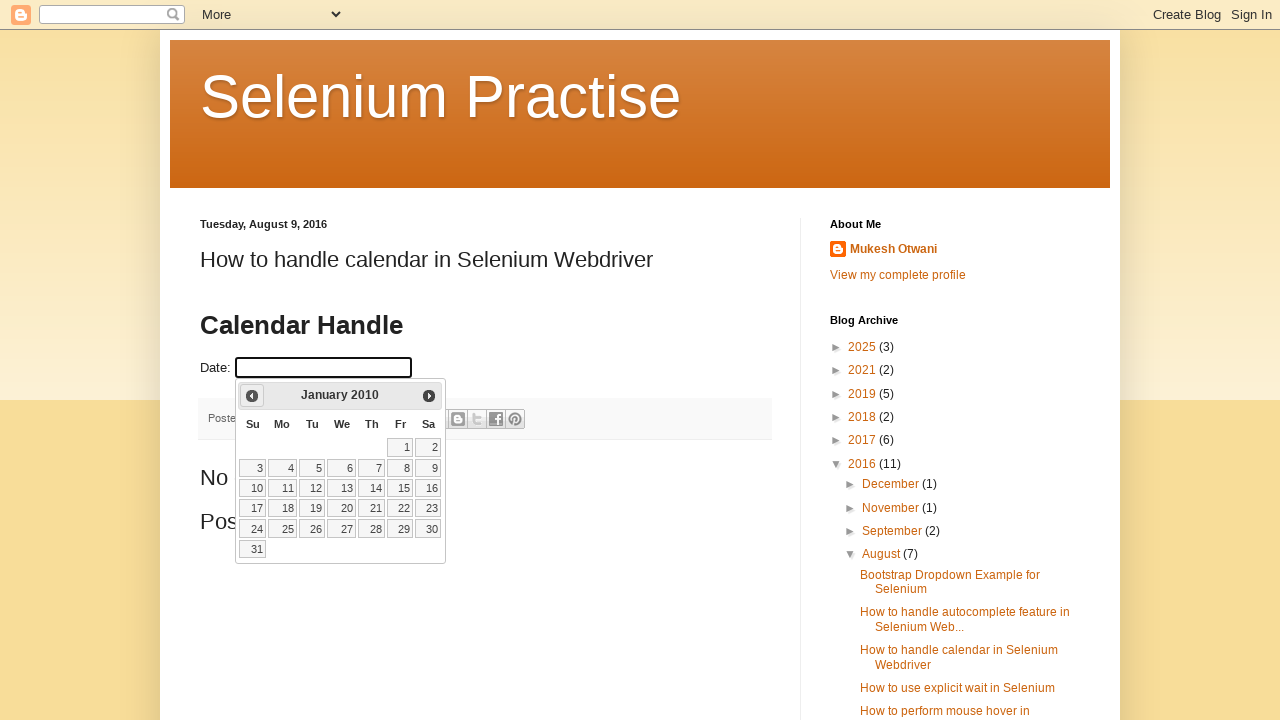

Clicked previous button to navigate to earlier month (current: January 2010) at (252, 396) on a[data-handler='prev']
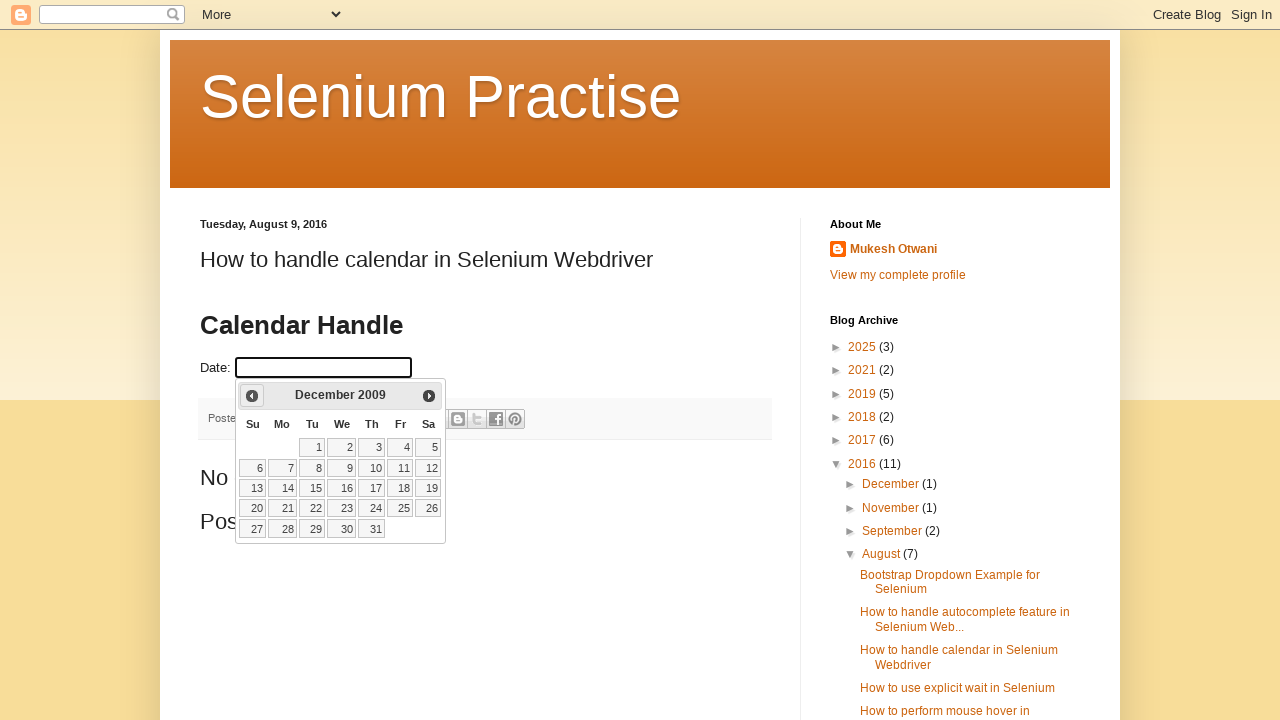

Updated month value: December
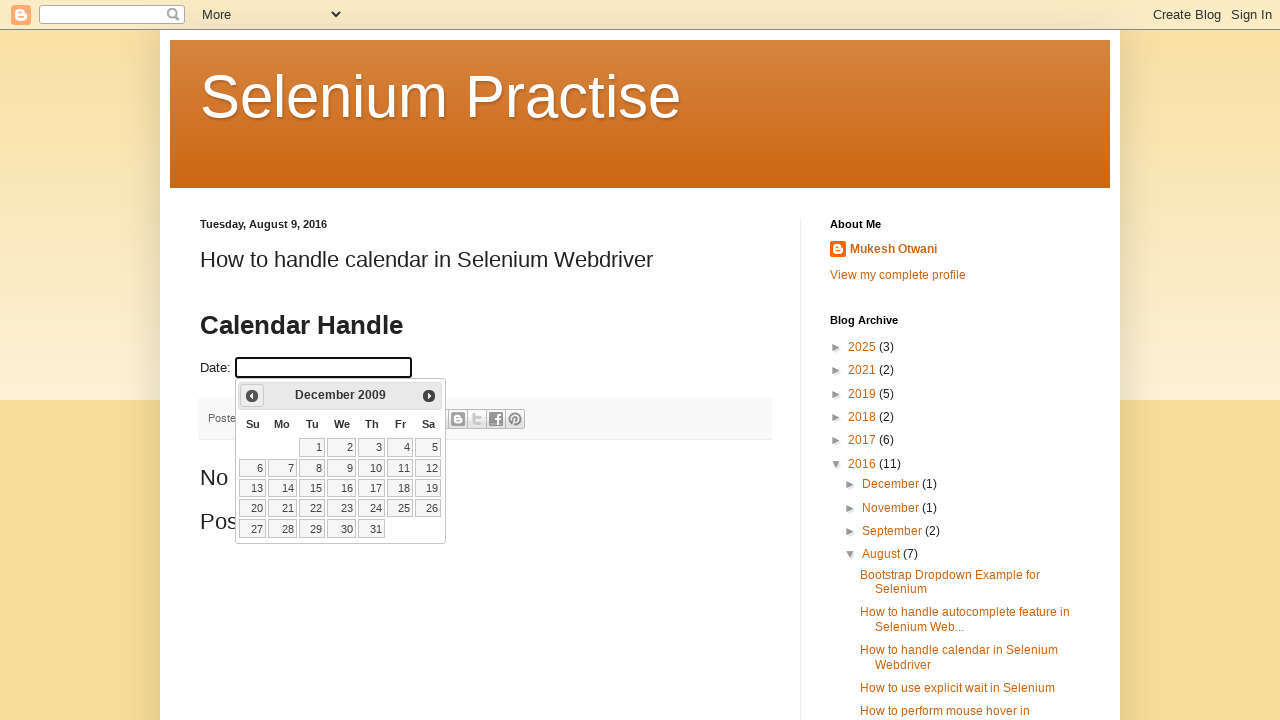

Updated year value: 2009
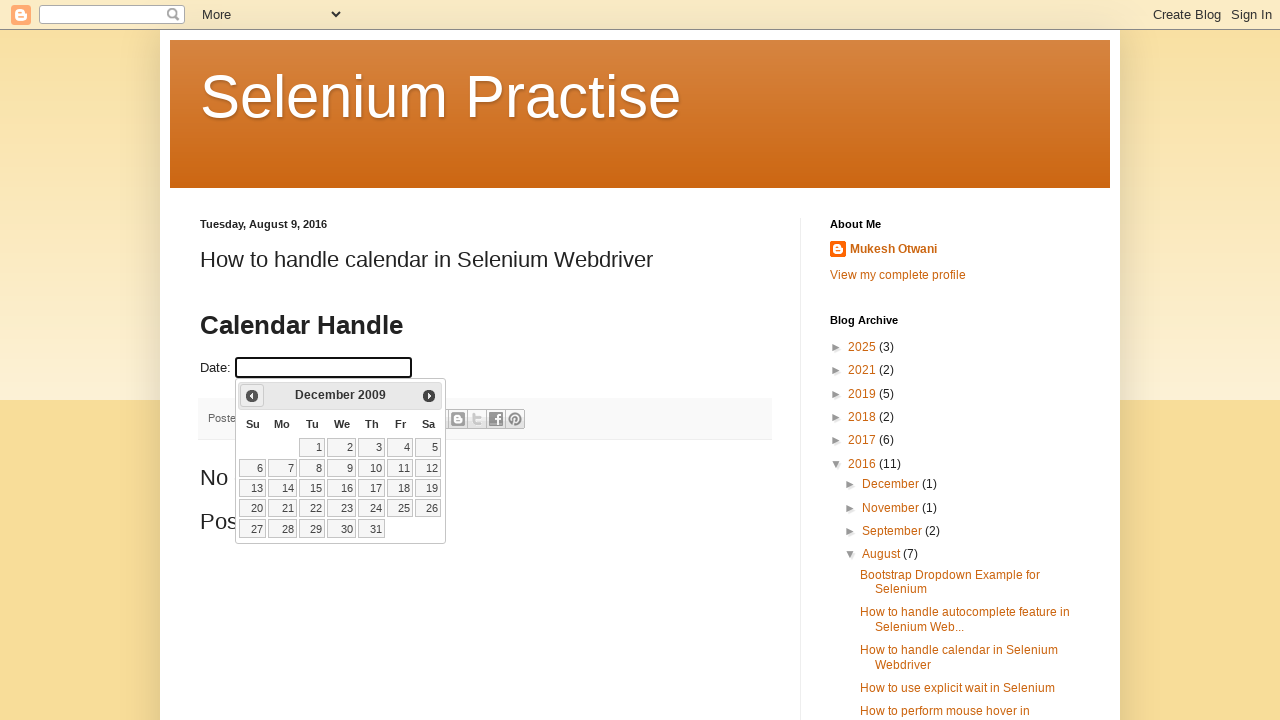

Clicked previous button to navigate to earlier month (current: December 2009) at (252, 396) on a[data-handler='prev']
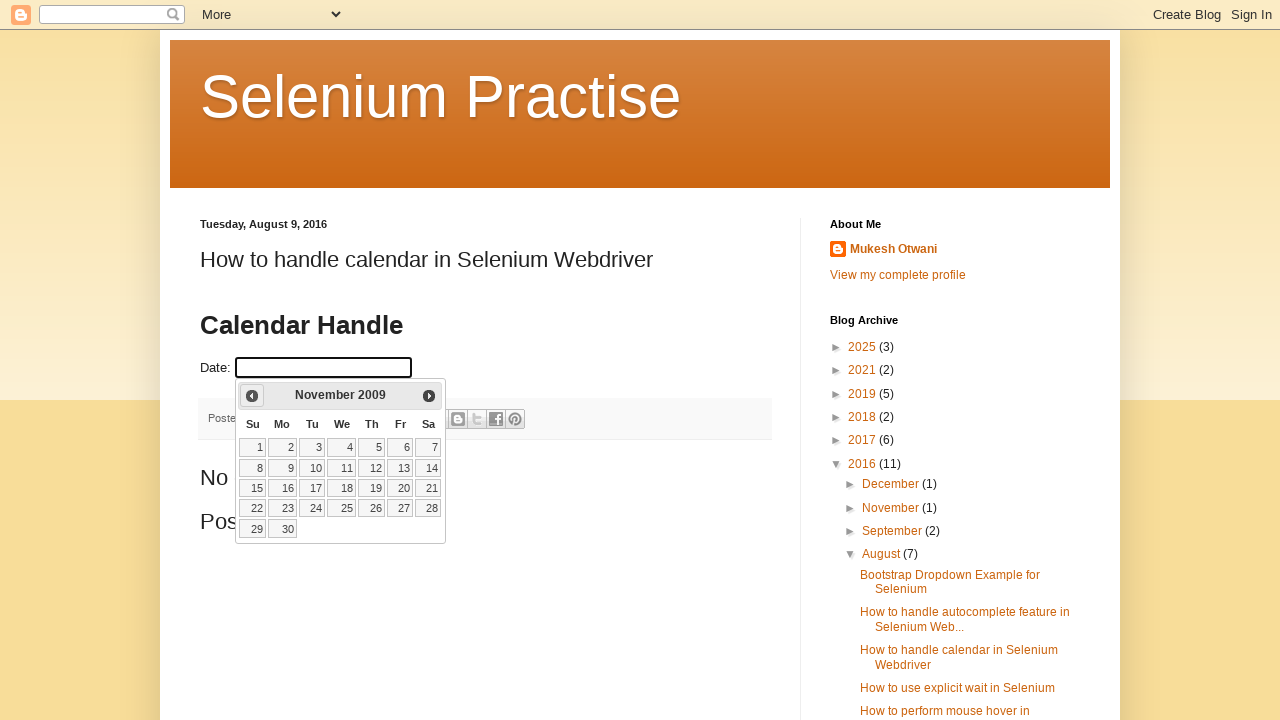

Updated month value: November
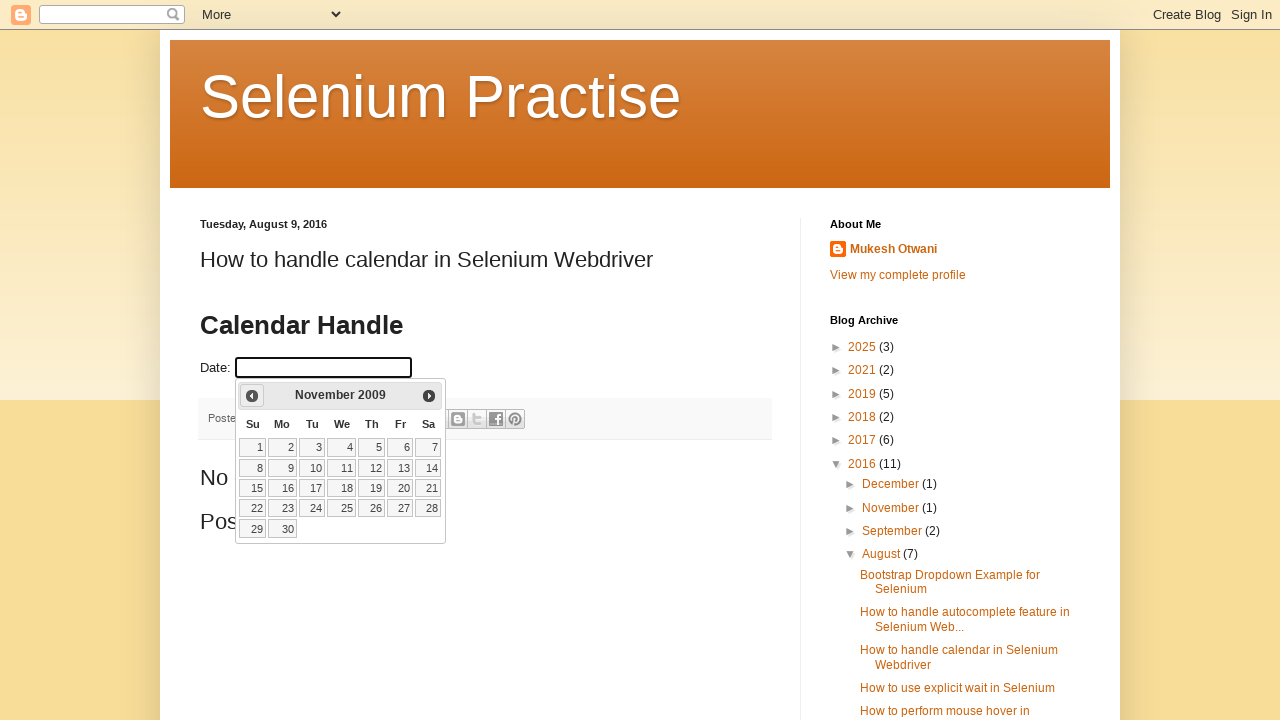

Updated year value: 2009
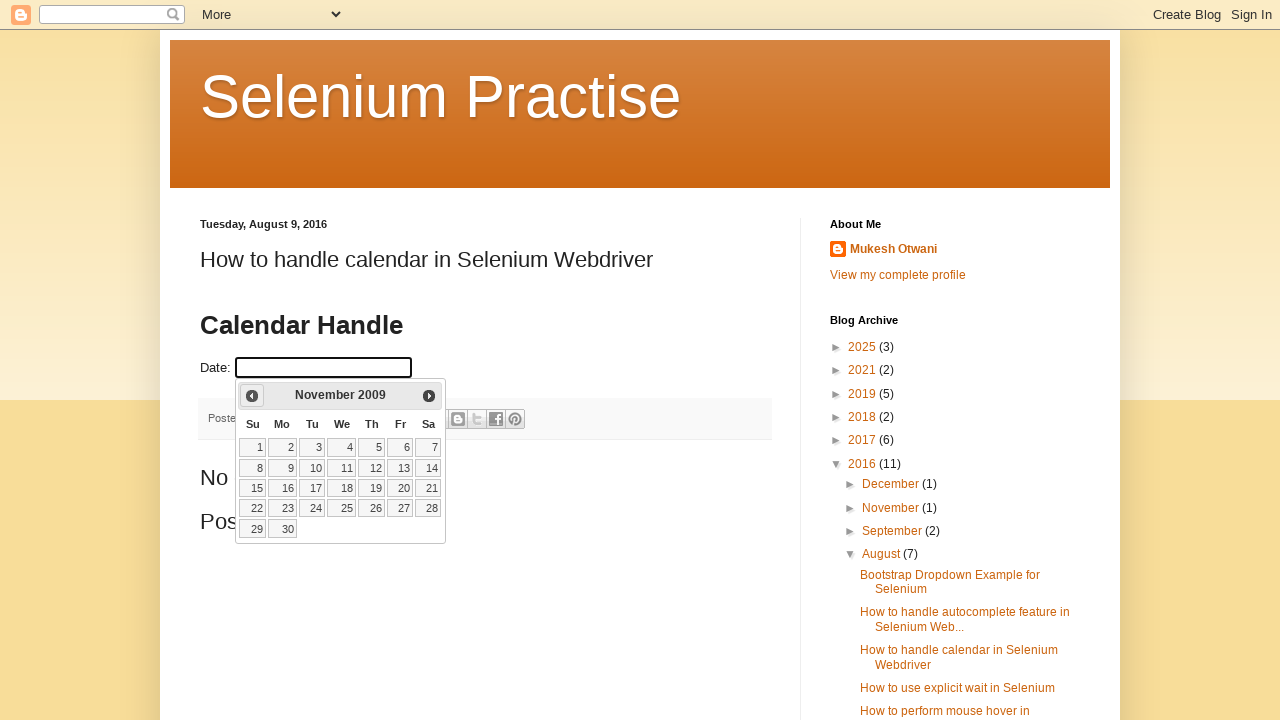

Clicked previous button to navigate to earlier month (current: November 2009) at (252, 396) on a[data-handler='prev']
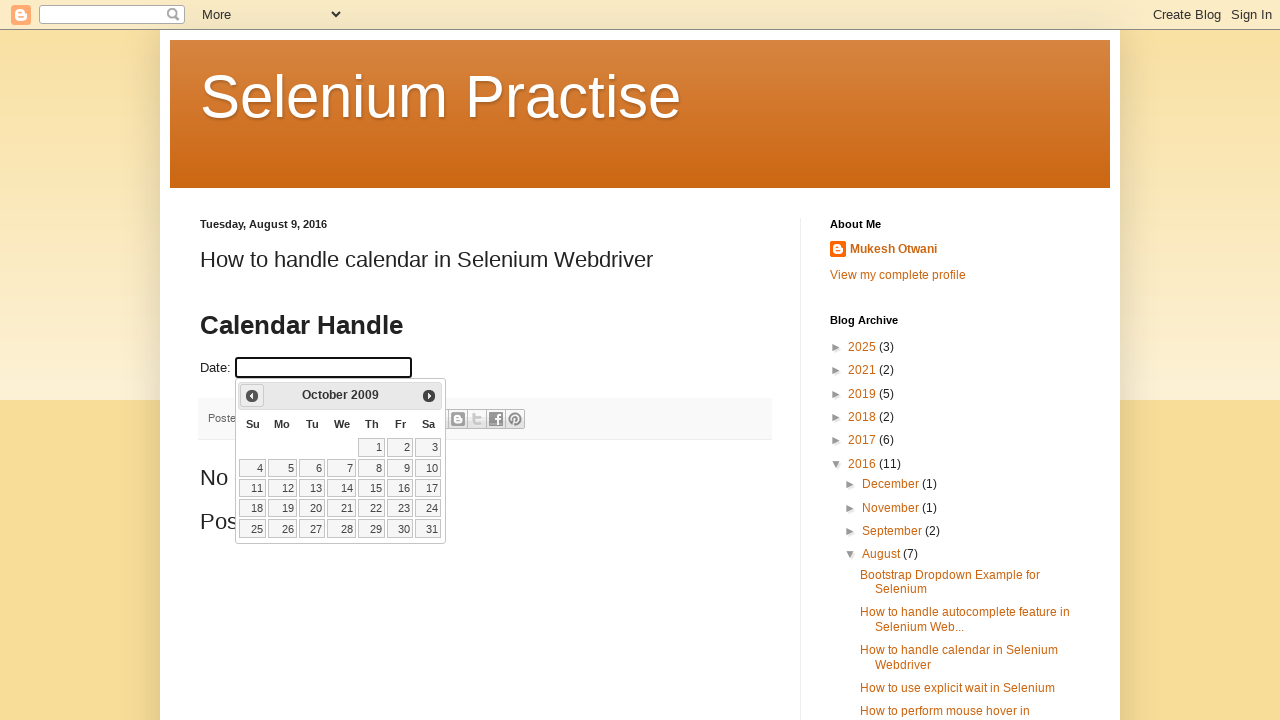

Updated month value: October
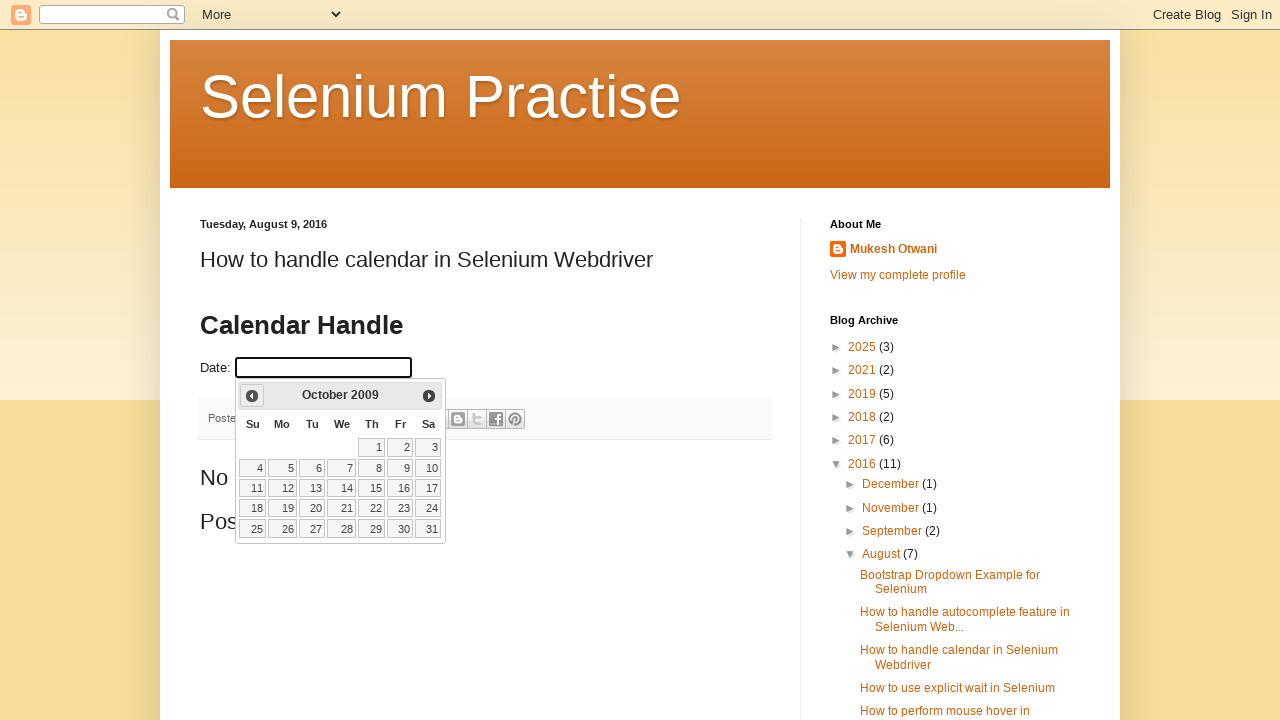

Updated year value: 2009
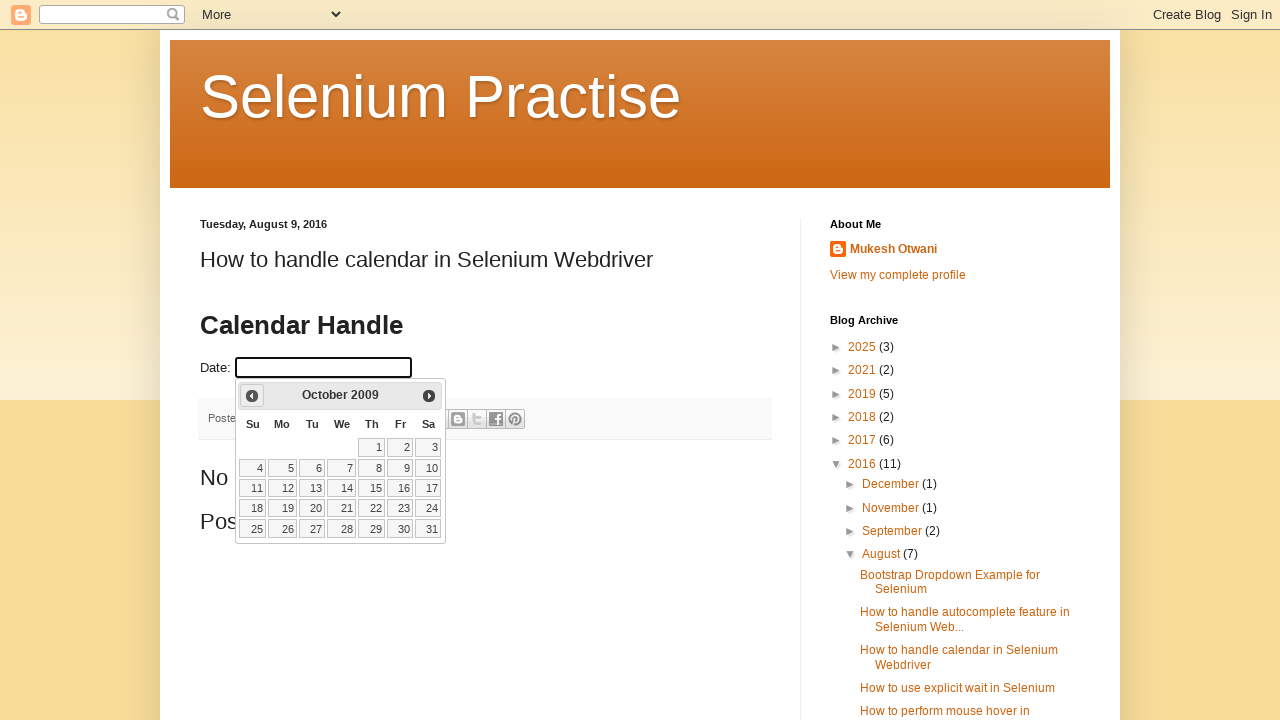

Clicked previous button to navigate to earlier month (current: October 2009) at (252, 396) on a[data-handler='prev']
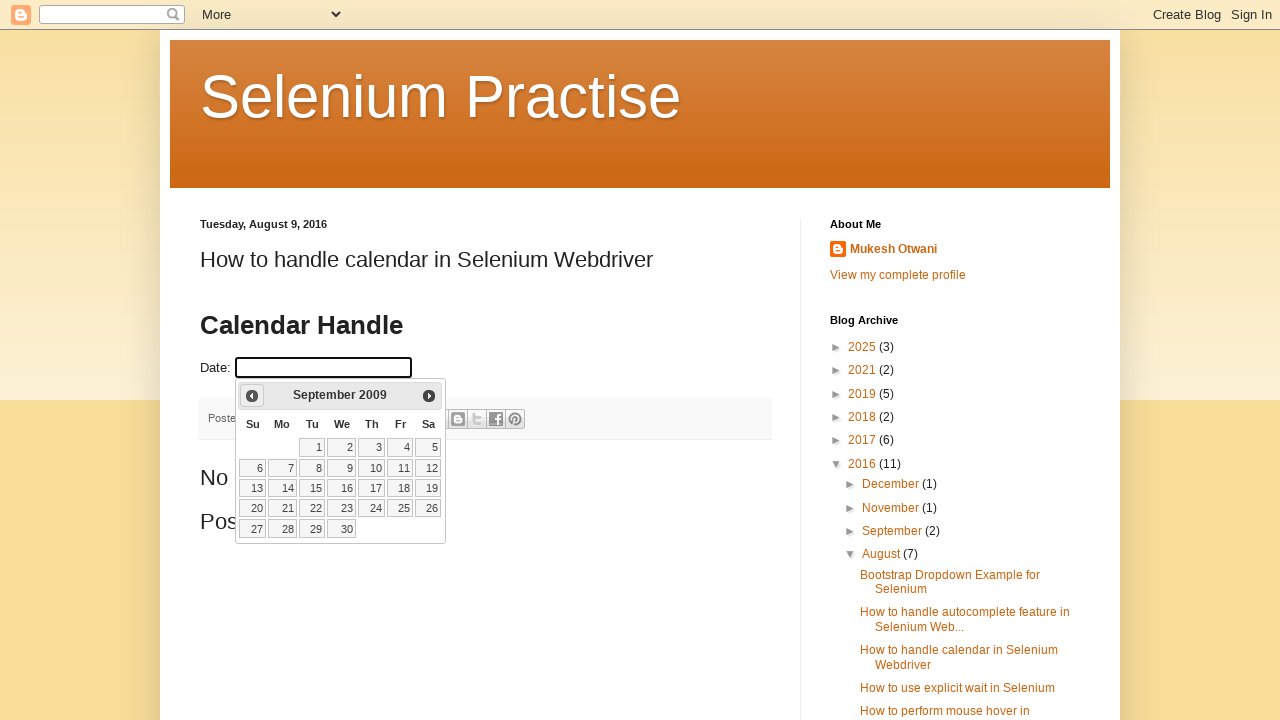

Updated month value: September
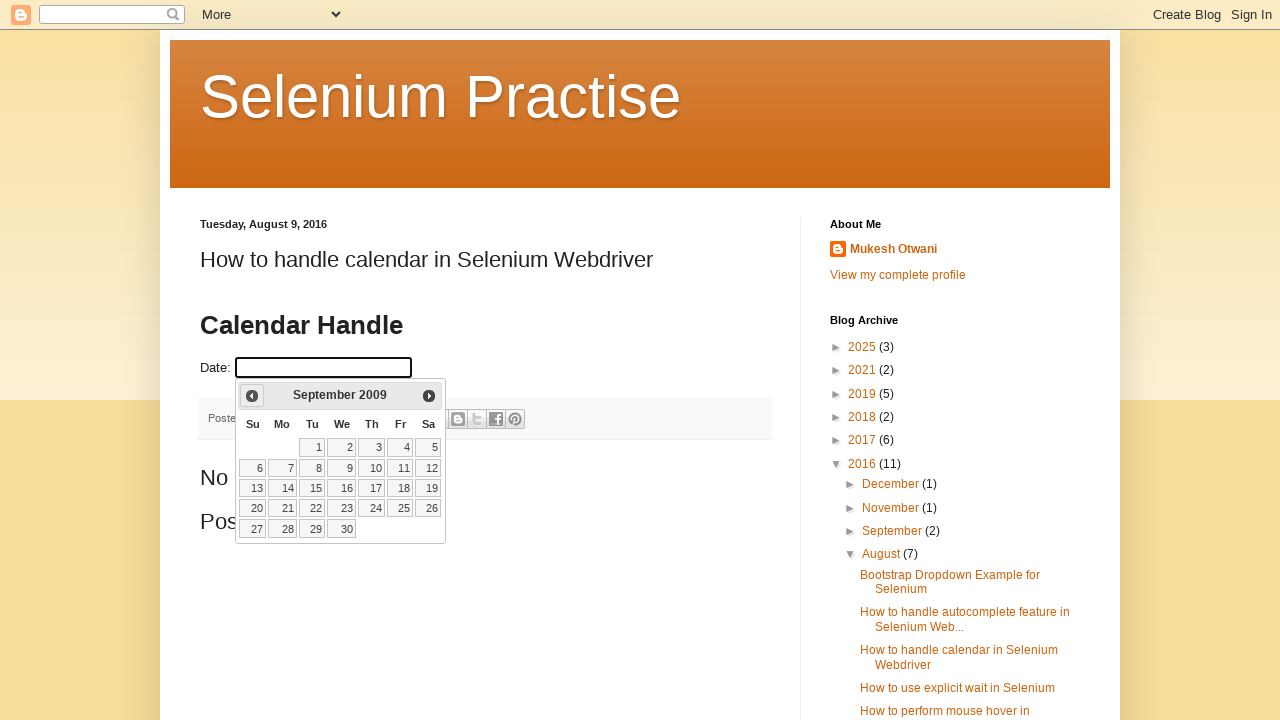

Updated year value: 2009
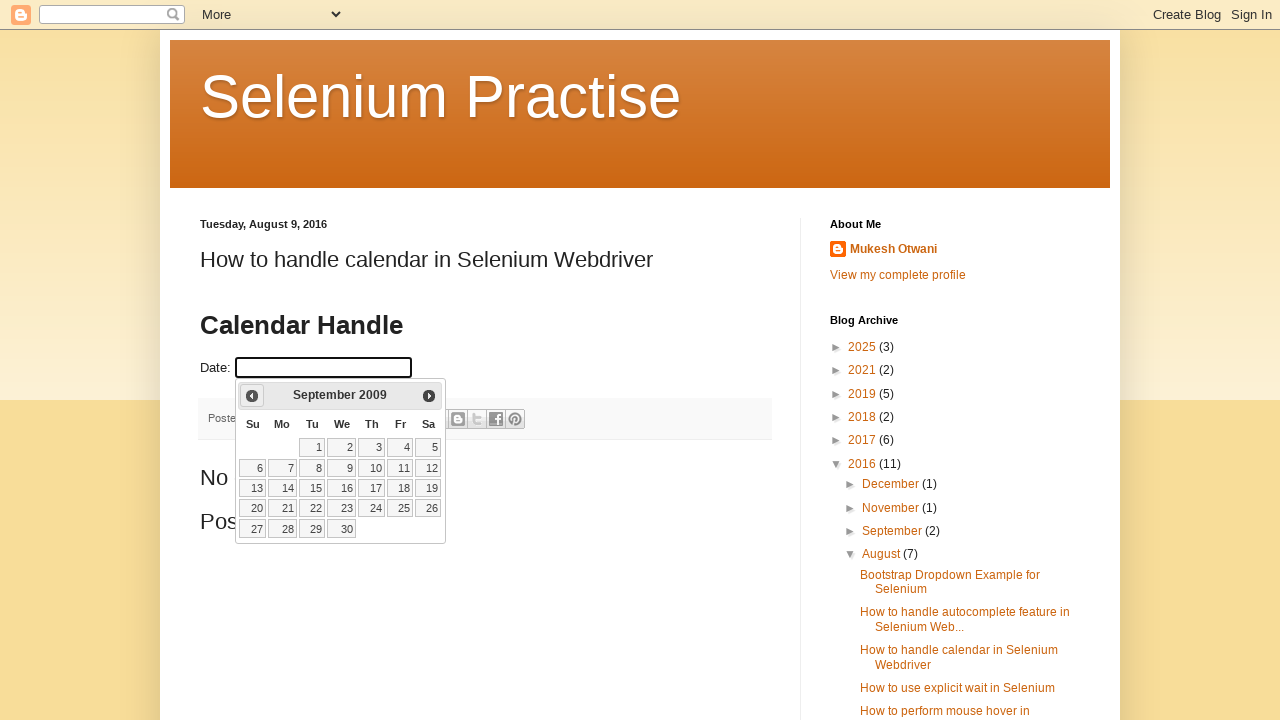

Clicked previous button to navigate to earlier month (current: September 2009) at (252, 396) on a[data-handler='prev']
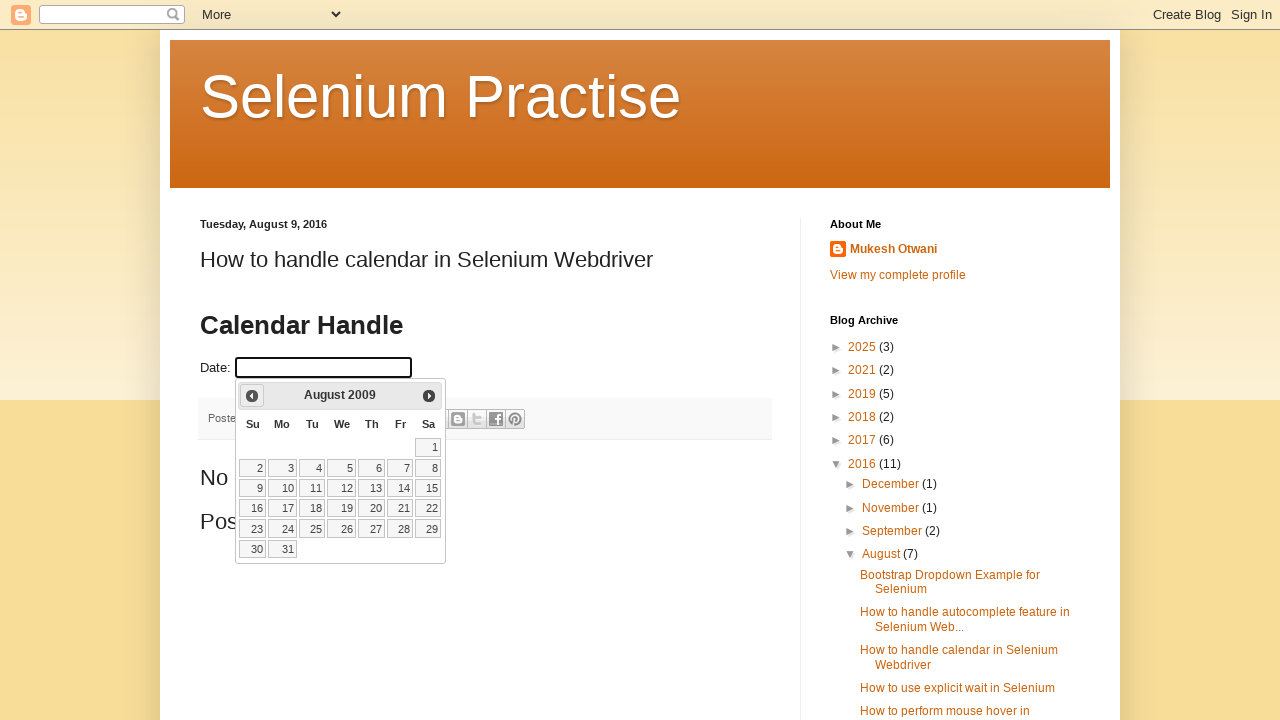

Updated month value: August
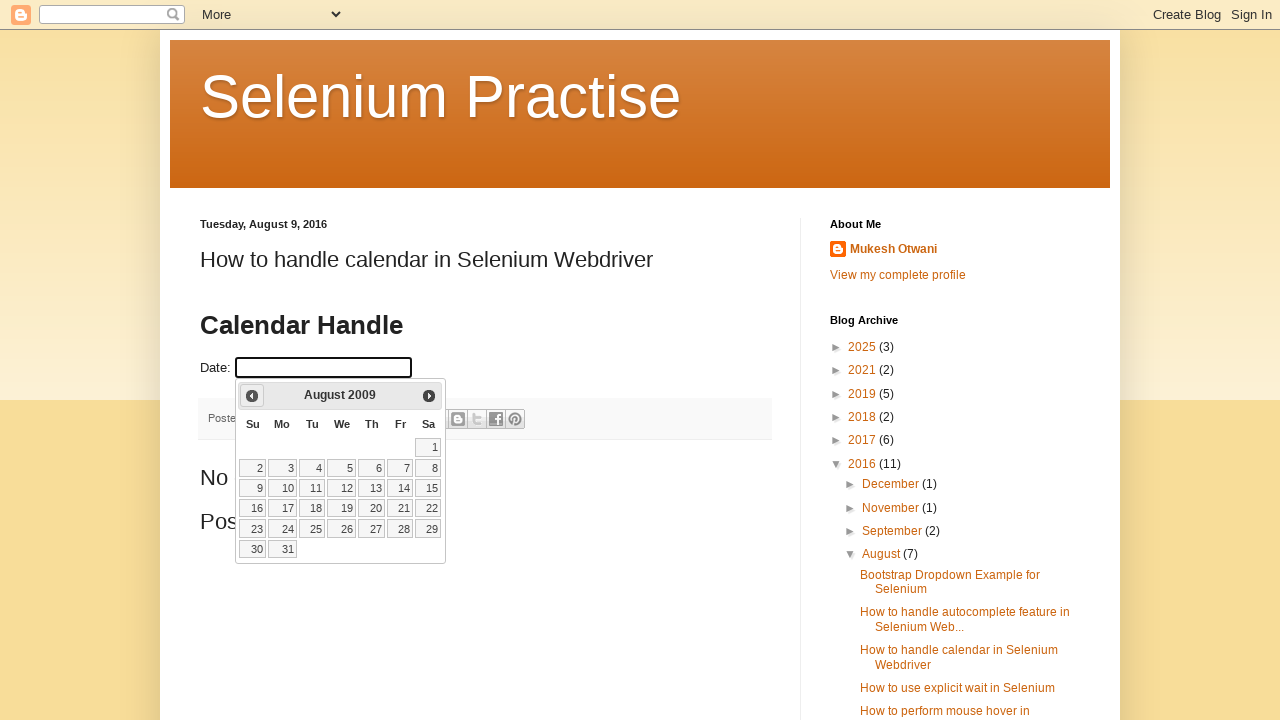

Updated year value: 2009
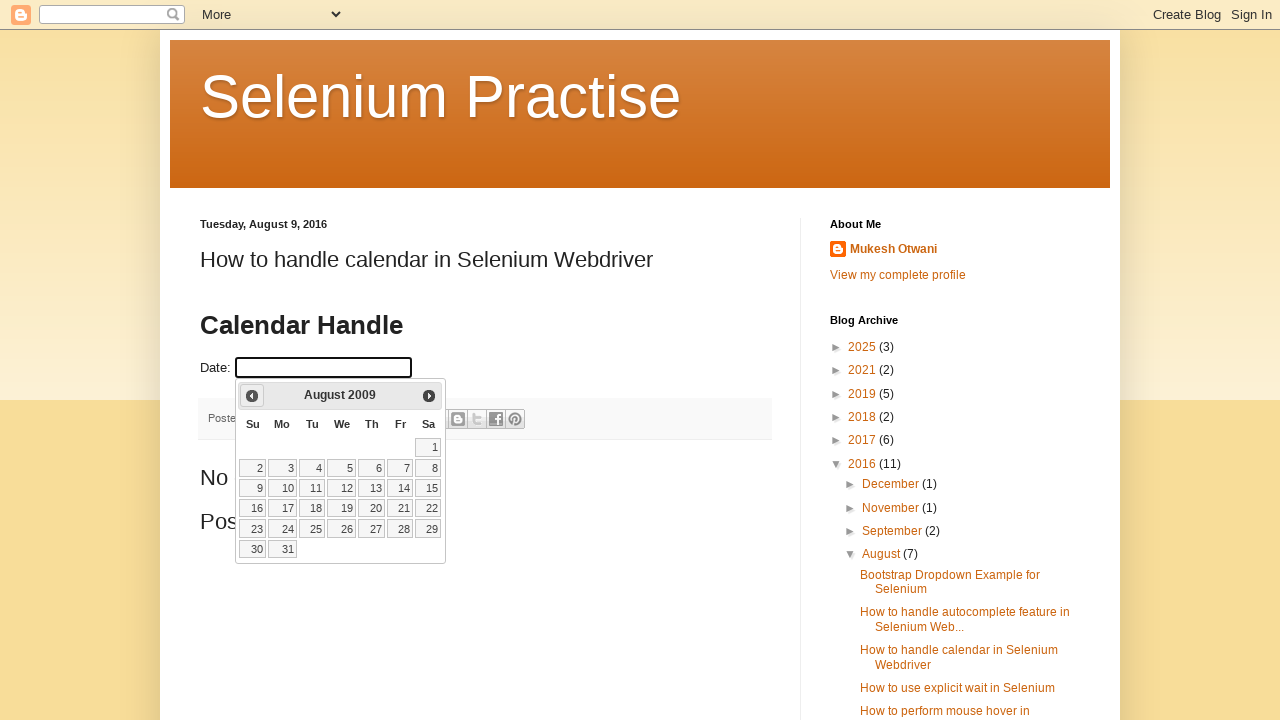

Clicked previous button to navigate to earlier month (current: August 2009) at (252, 396) on a[data-handler='prev']
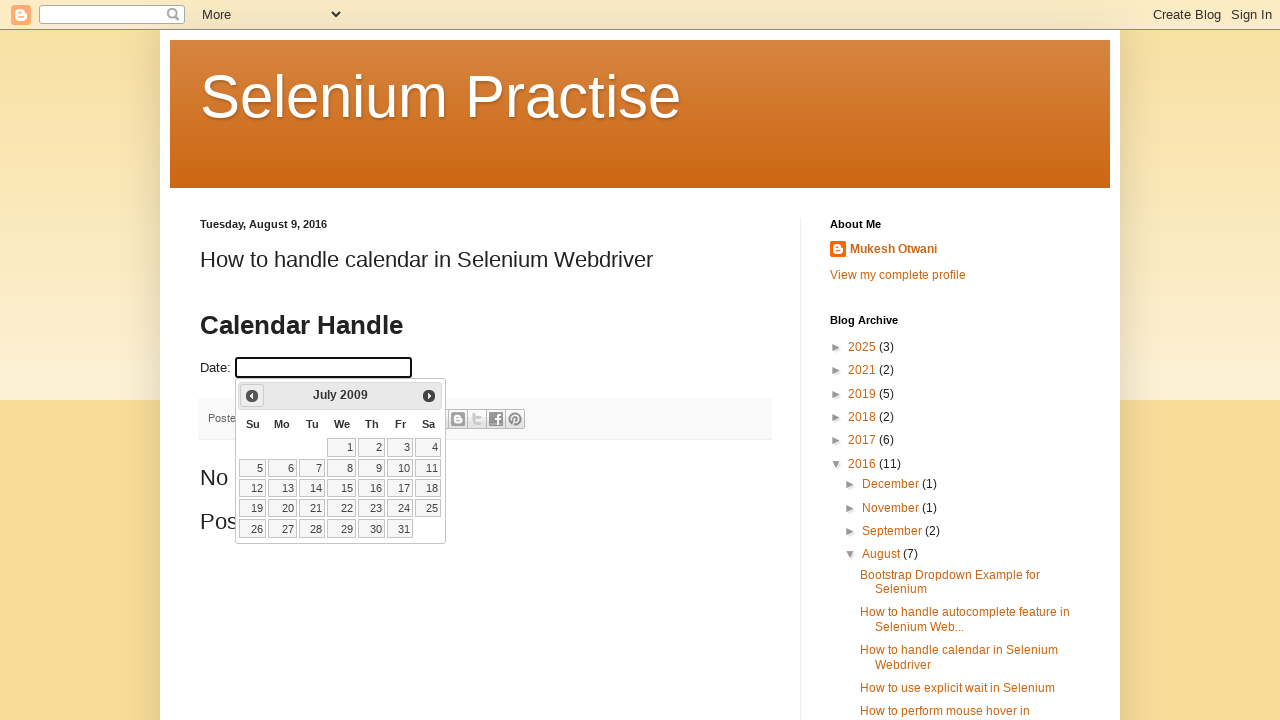

Updated month value: July
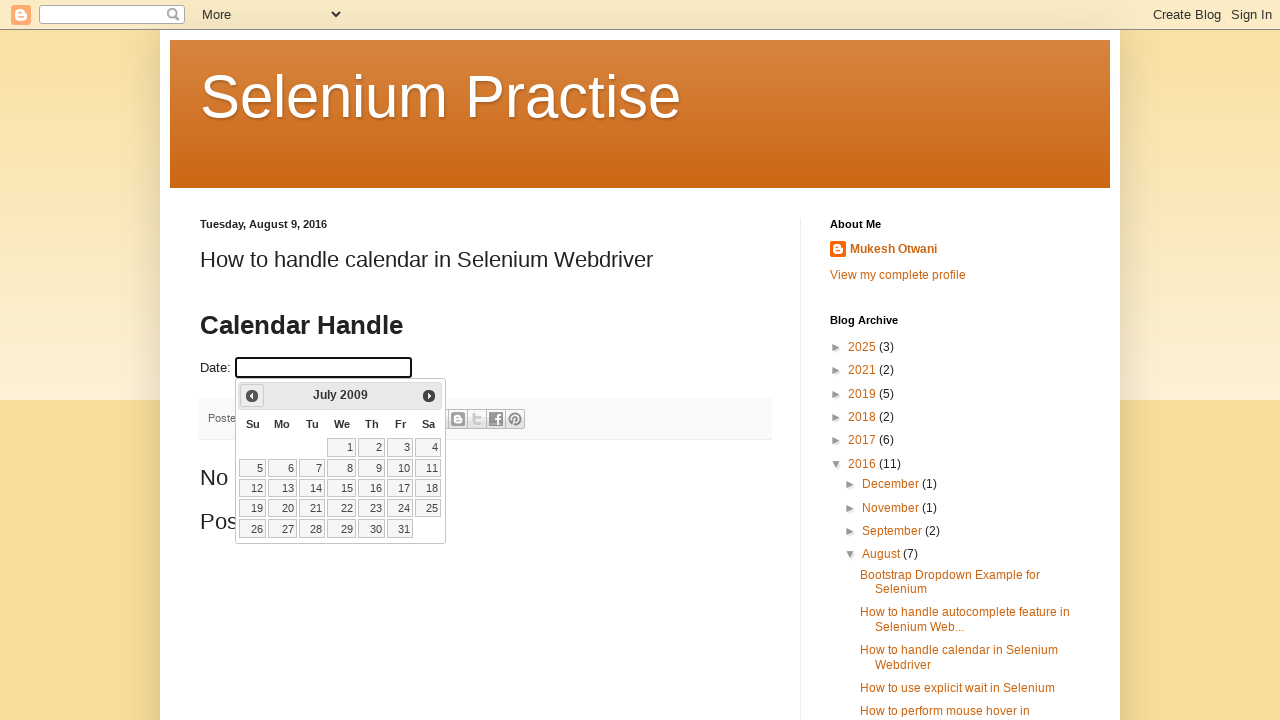

Updated year value: 2009
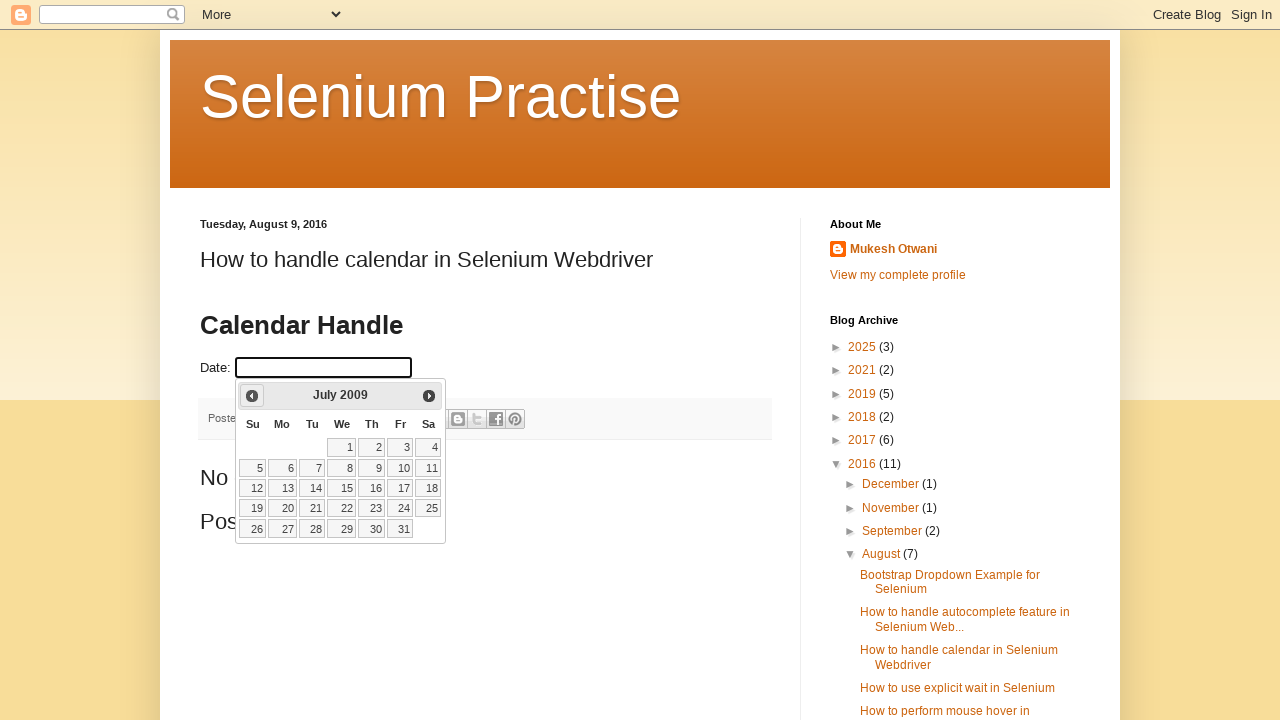

Clicked previous button to navigate to earlier month (current: July 2009) at (252, 396) on a[data-handler='prev']
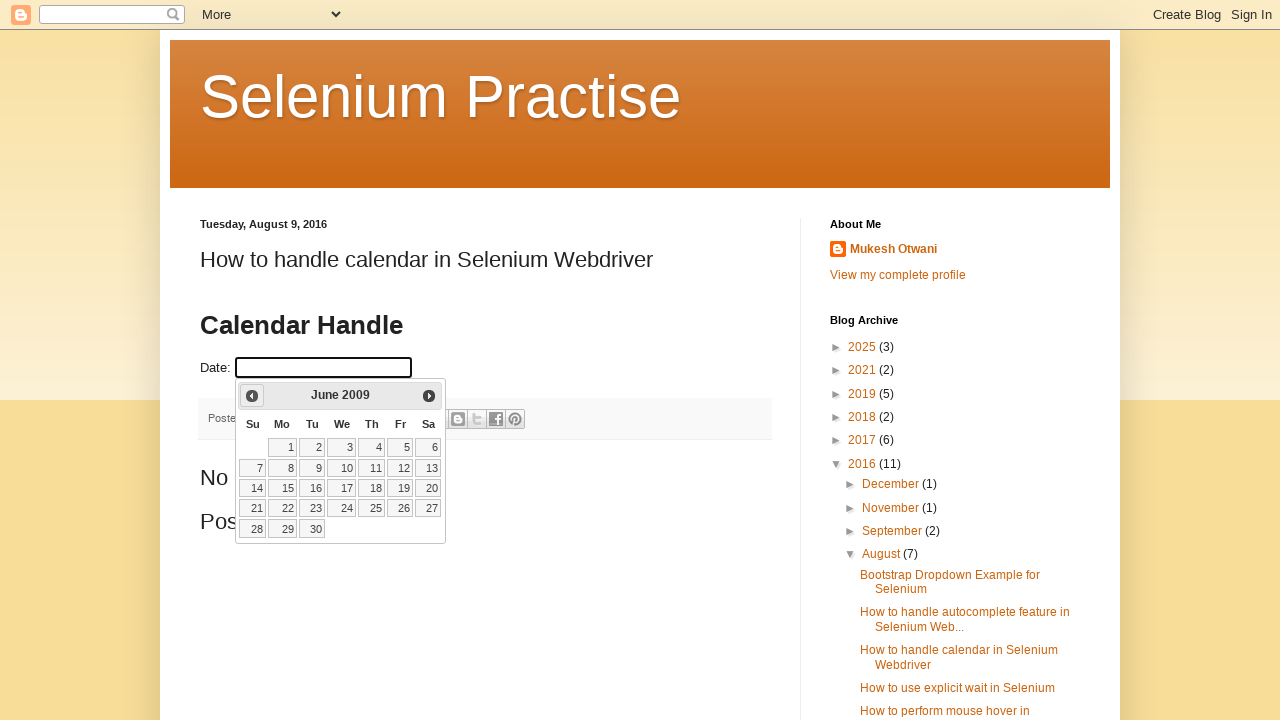

Updated month value: June
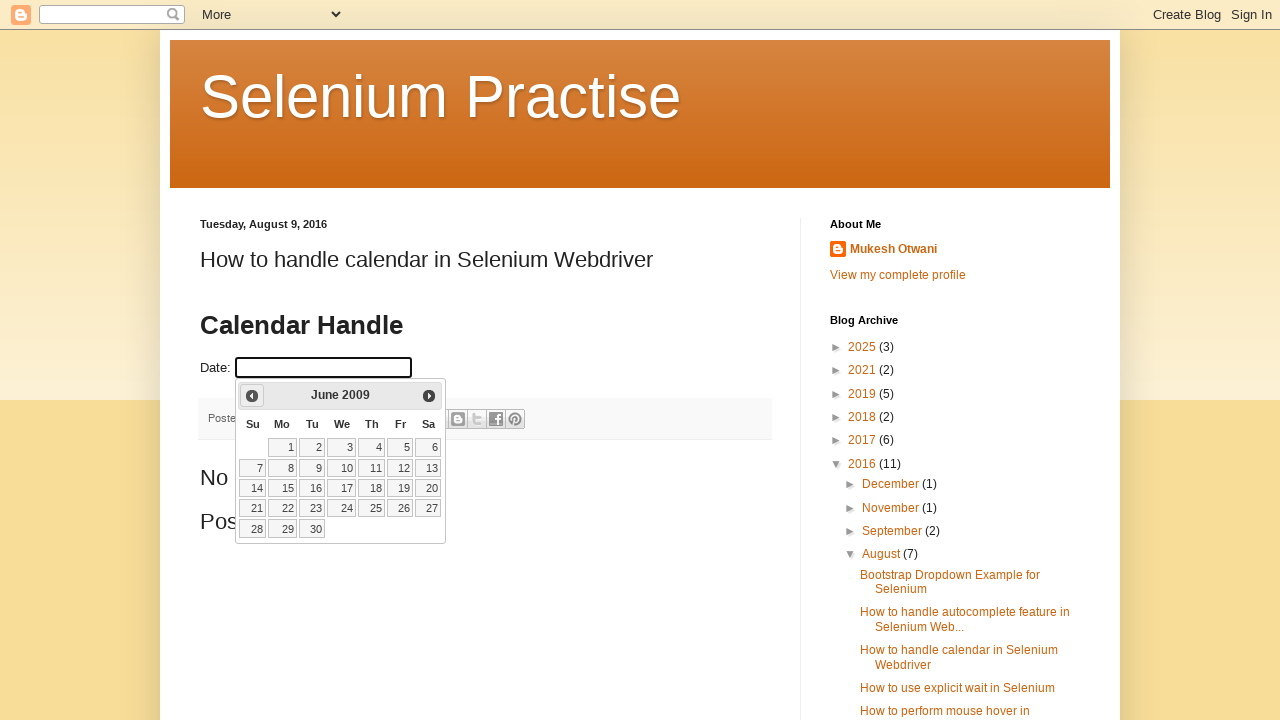

Updated year value: 2009
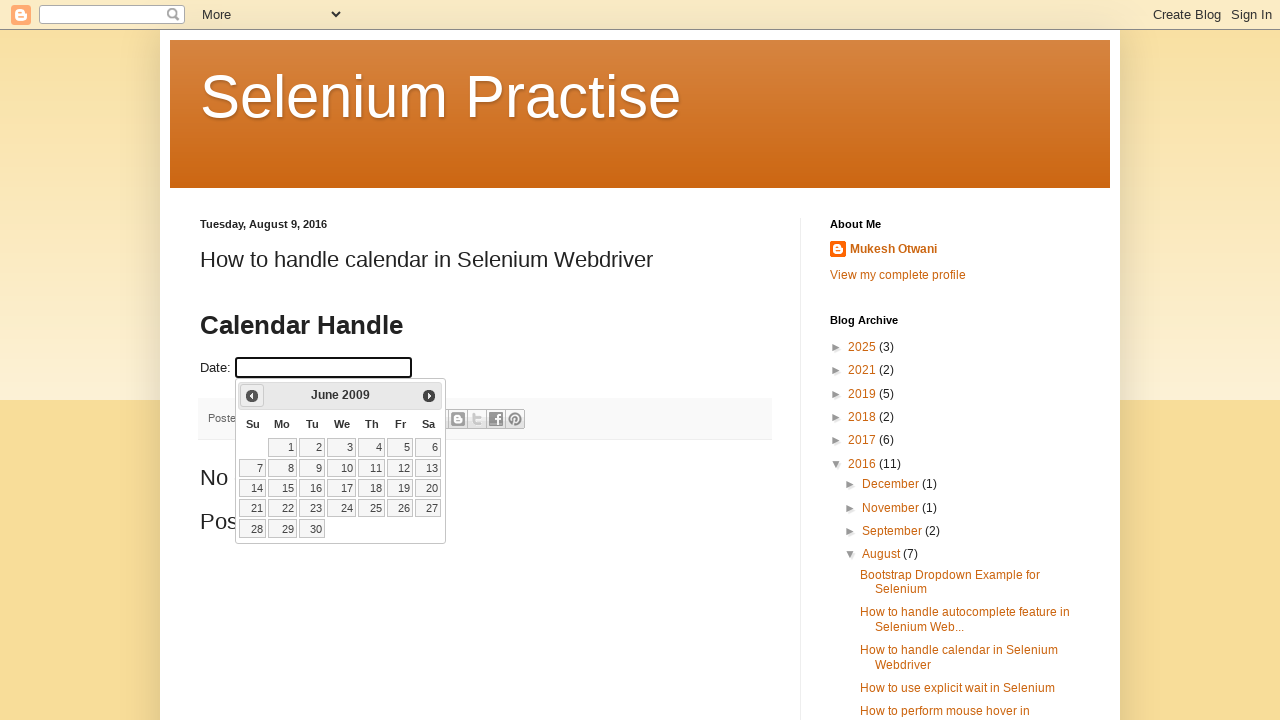

Clicked previous button to navigate to earlier month (current: June 2009) at (252, 396) on a[data-handler='prev']
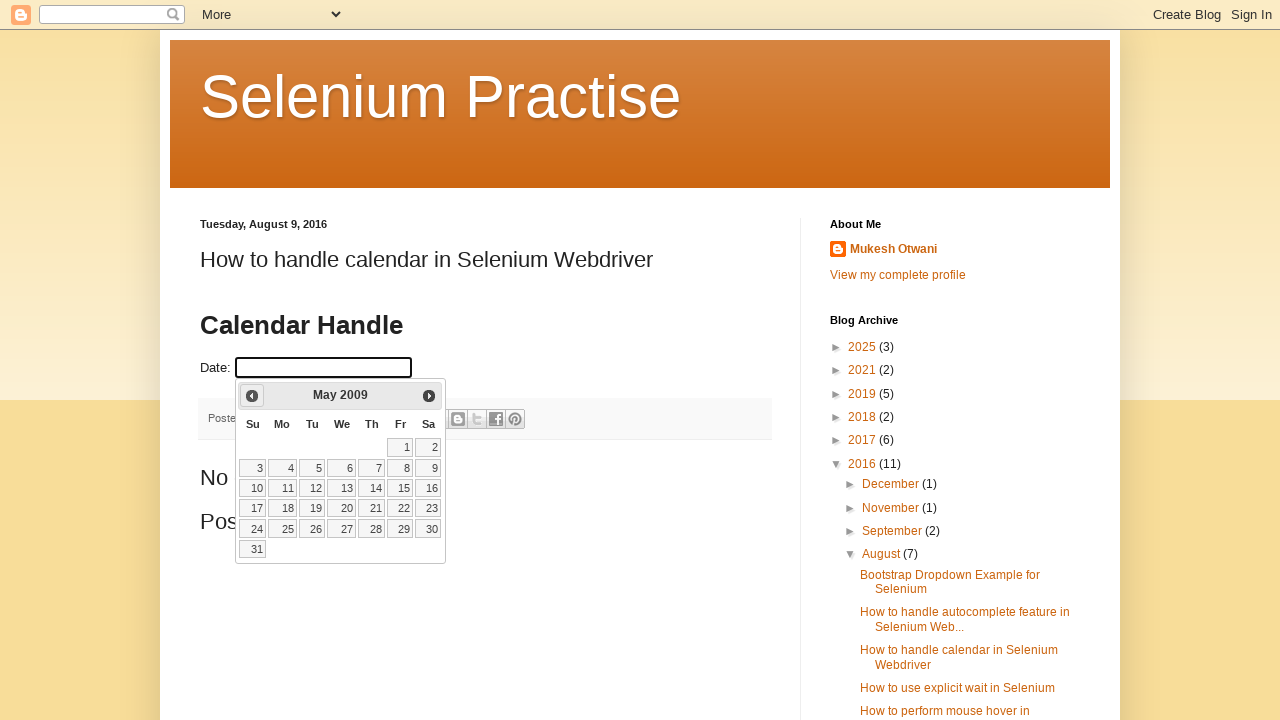

Updated month value: May
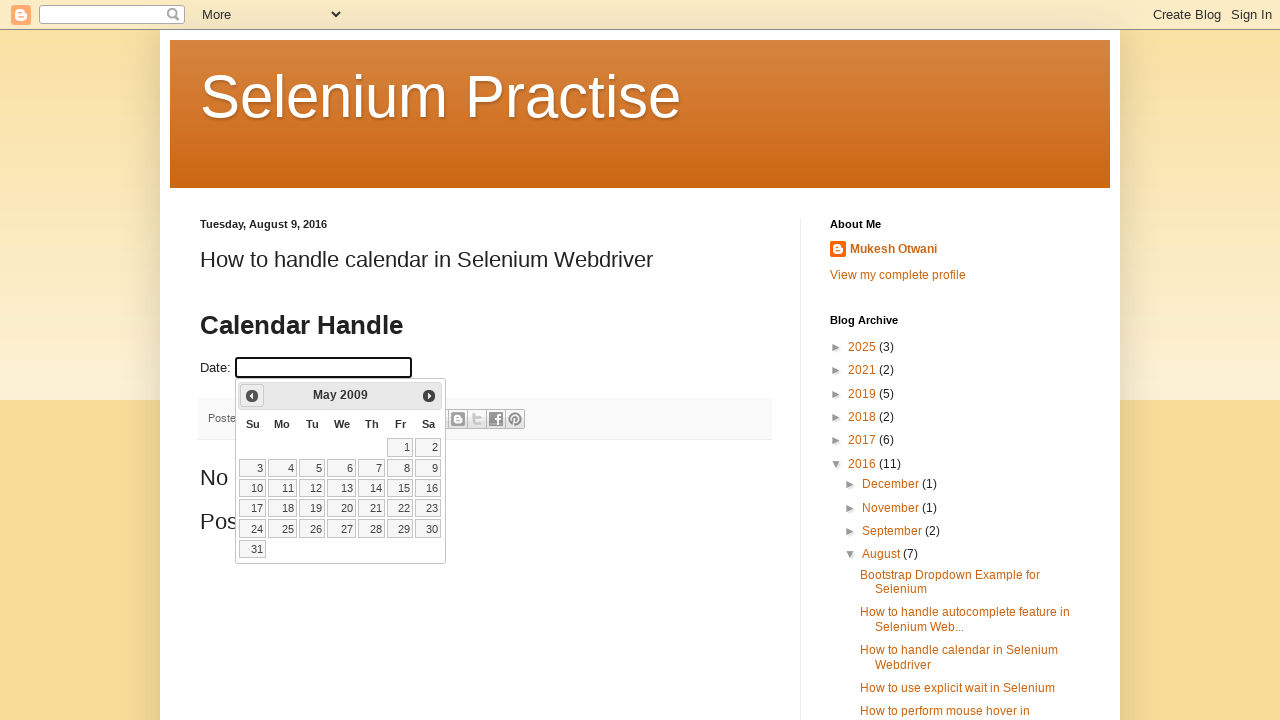

Updated year value: 2009
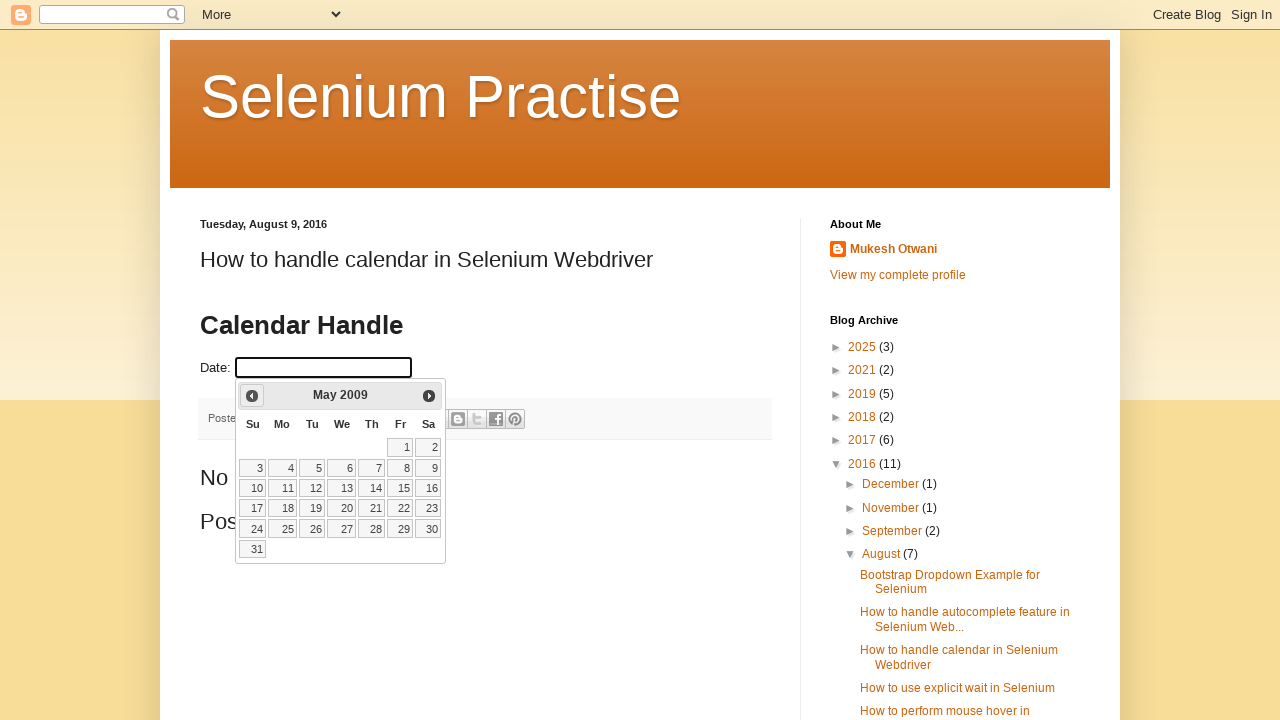

Clicked previous button to navigate to earlier month (current: May 2009) at (252, 396) on a[data-handler='prev']
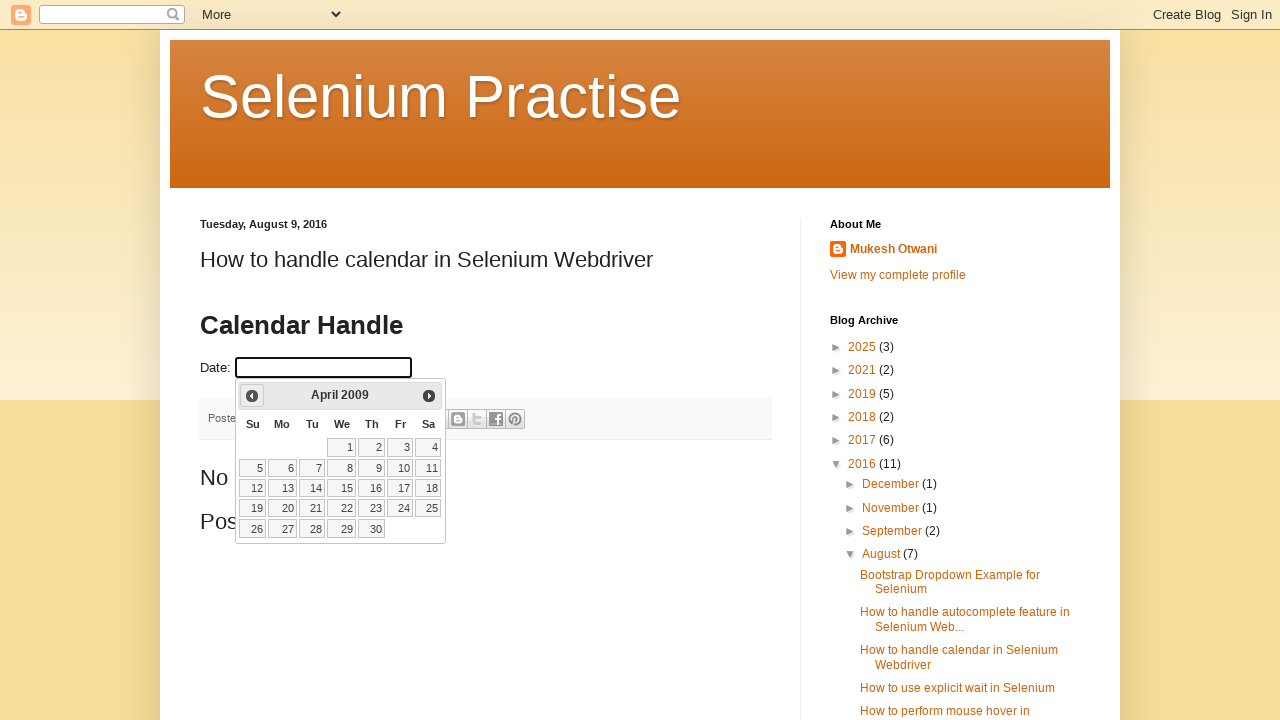

Updated month value: April
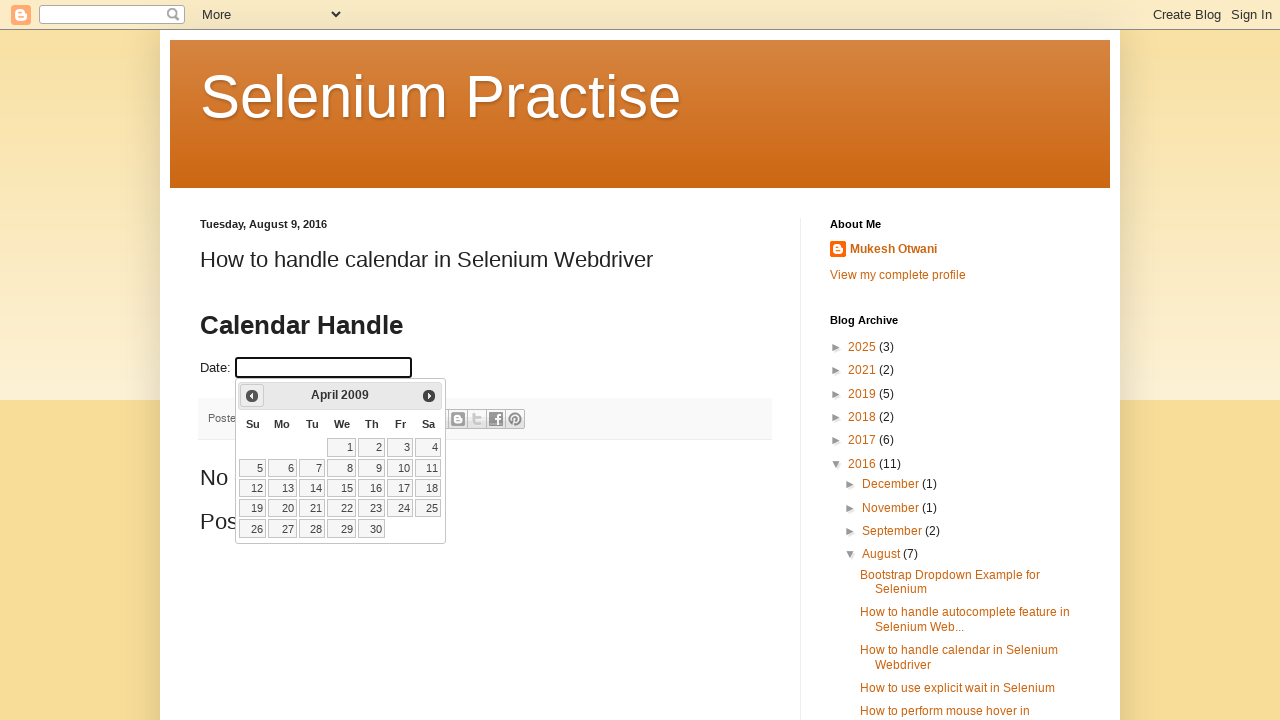

Updated year value: 2009
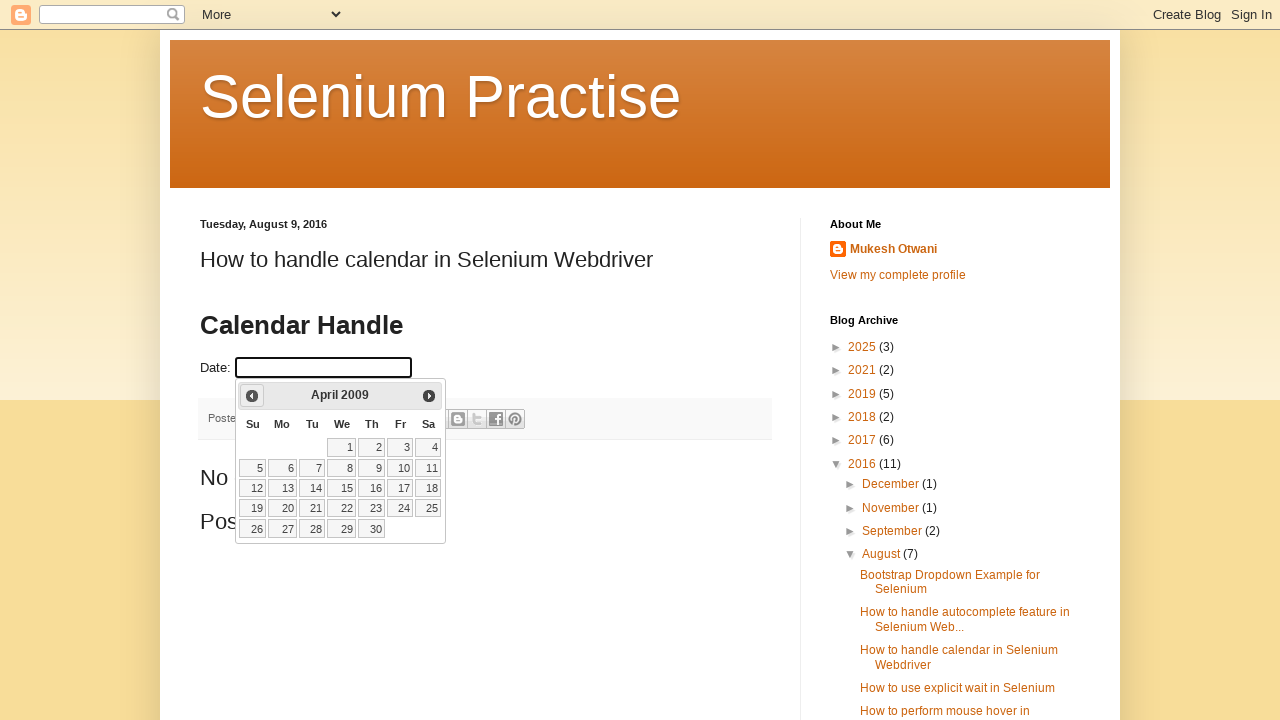

Clicked previous button to navigate to earlier month (current: April 2009) at (252, 396) on a[data-handler='prev']
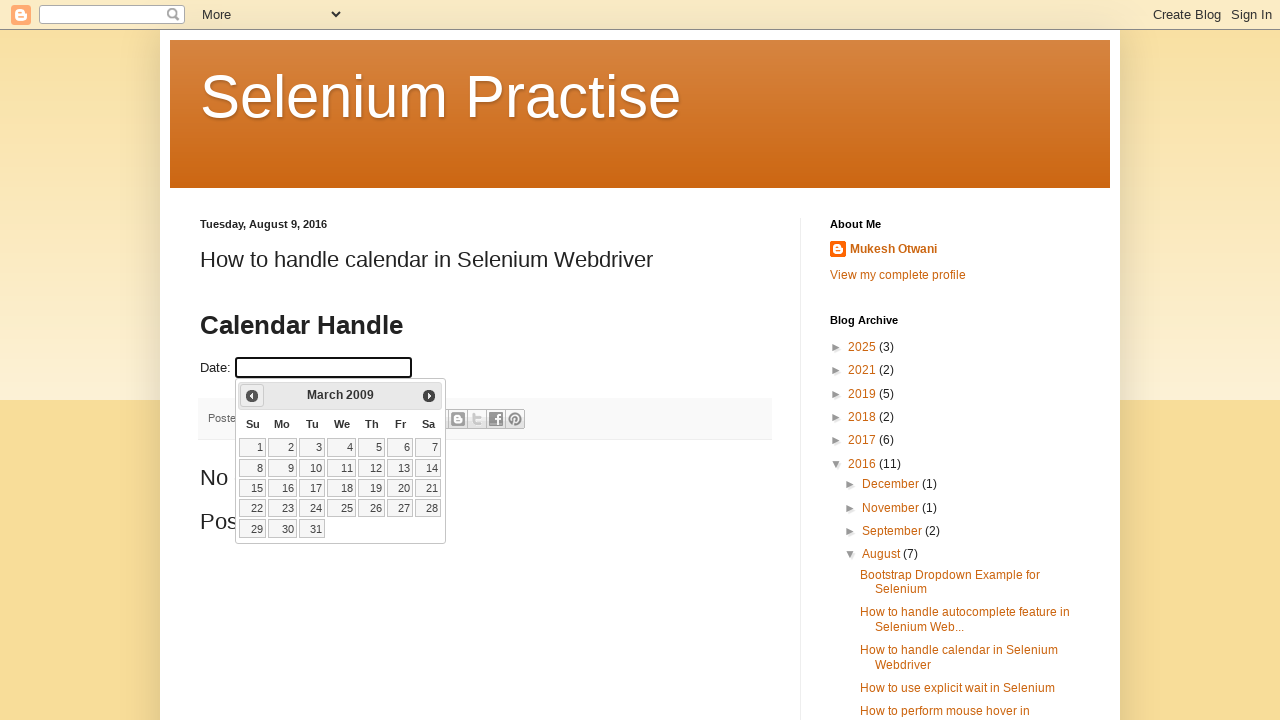

Updated month value: March
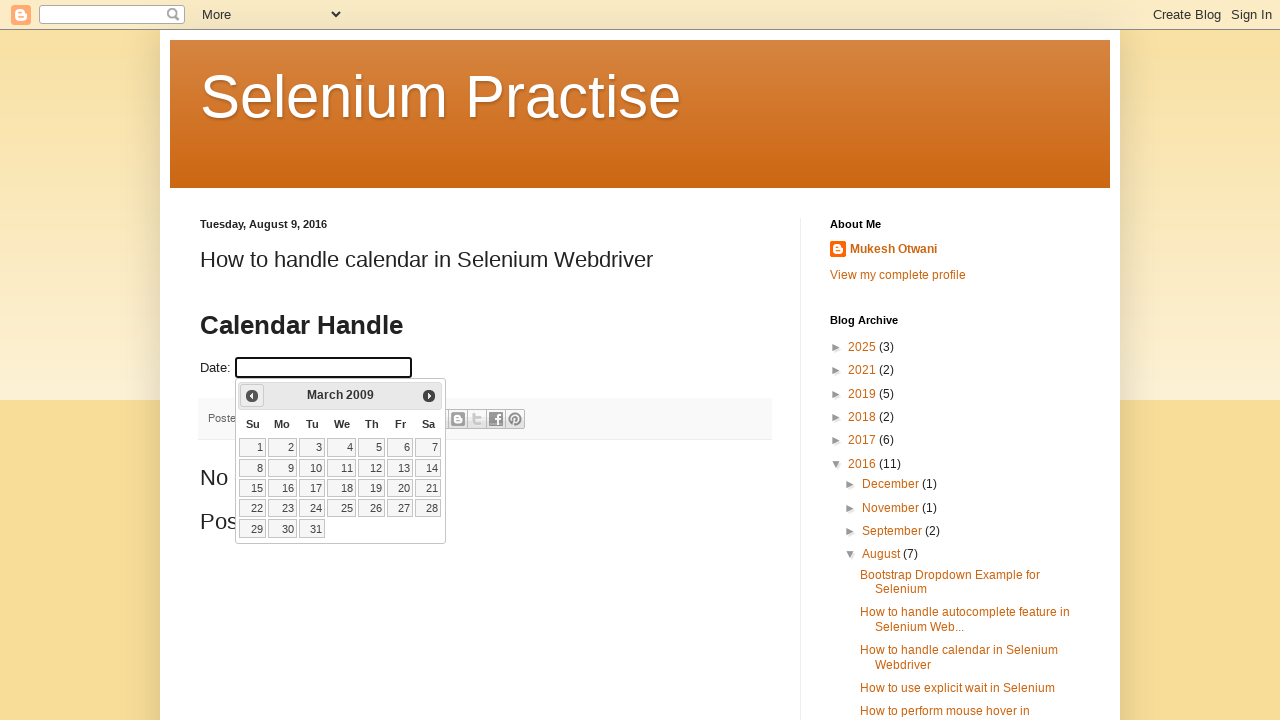

Updated year value: 2009
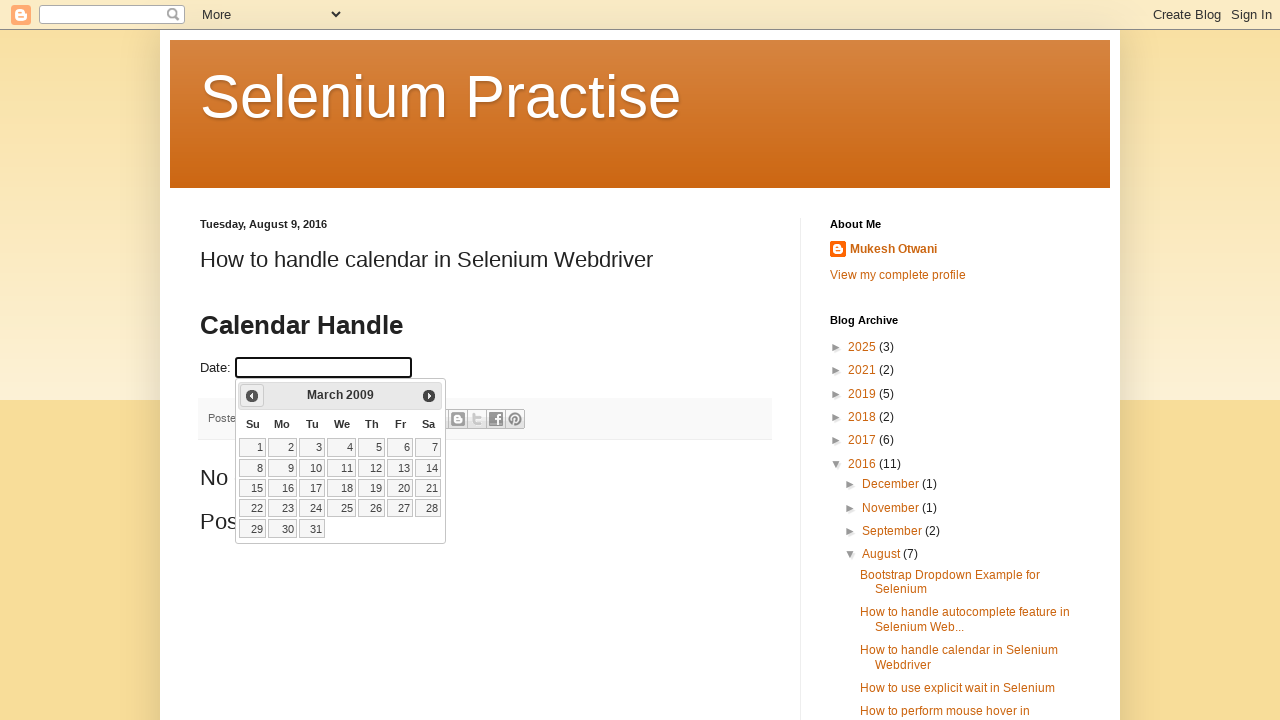

Clicked previous button to navigate to earlier month (current: March 2009) at (252, 396) on a[data-handler='prev']
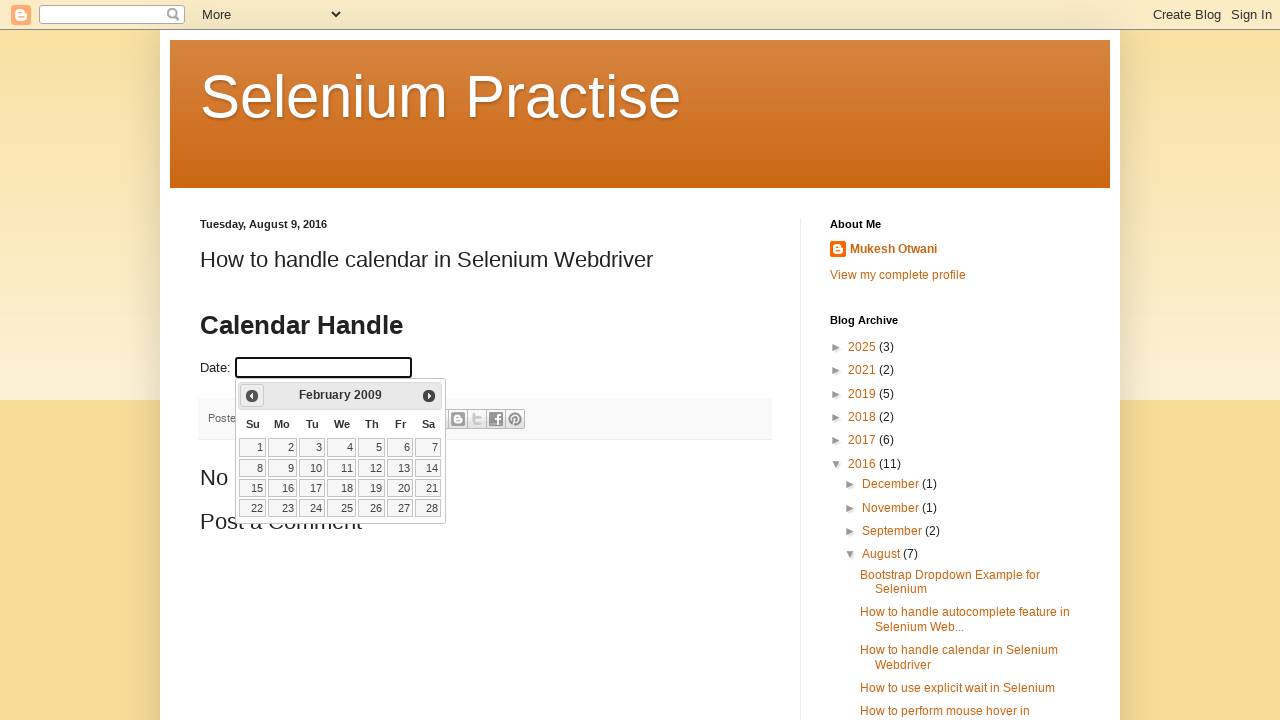

Updated month value: February
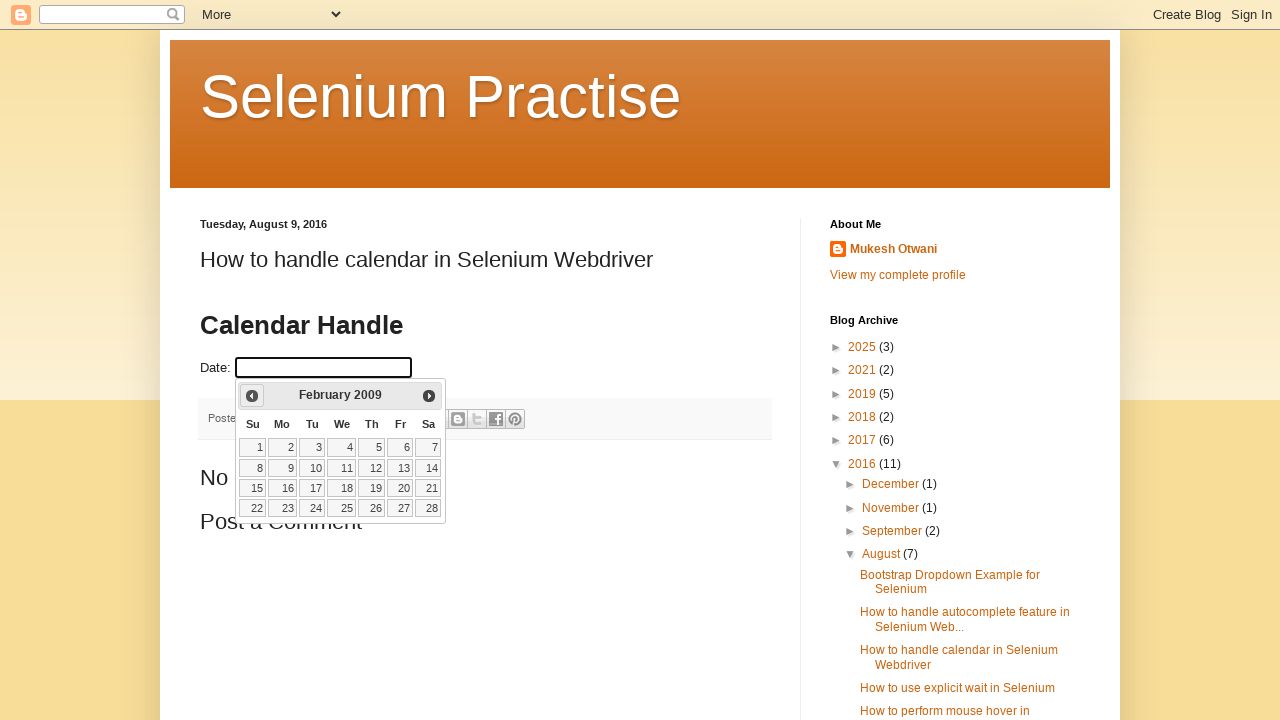

Updated year value: 2009
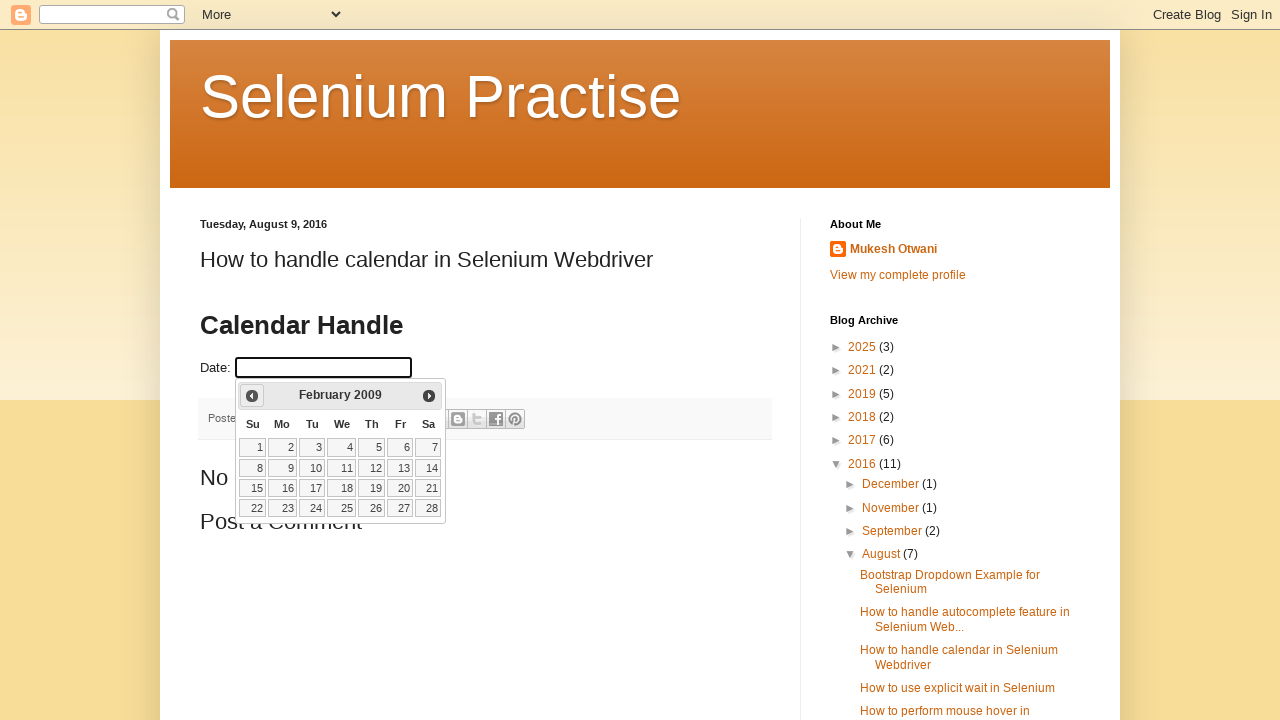

Clicked previous button to navigate to earlier month (current: February 2009) at (252, 396) on a[data-handler='prev']
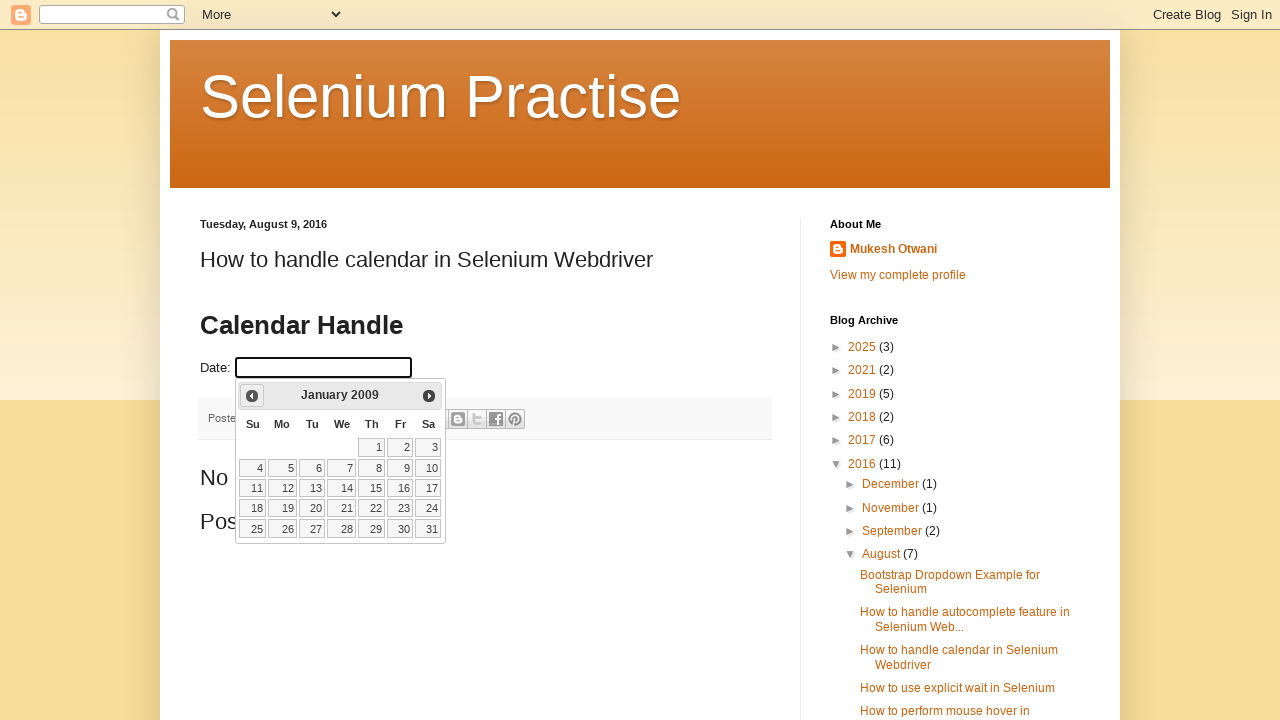

Updated month value: January
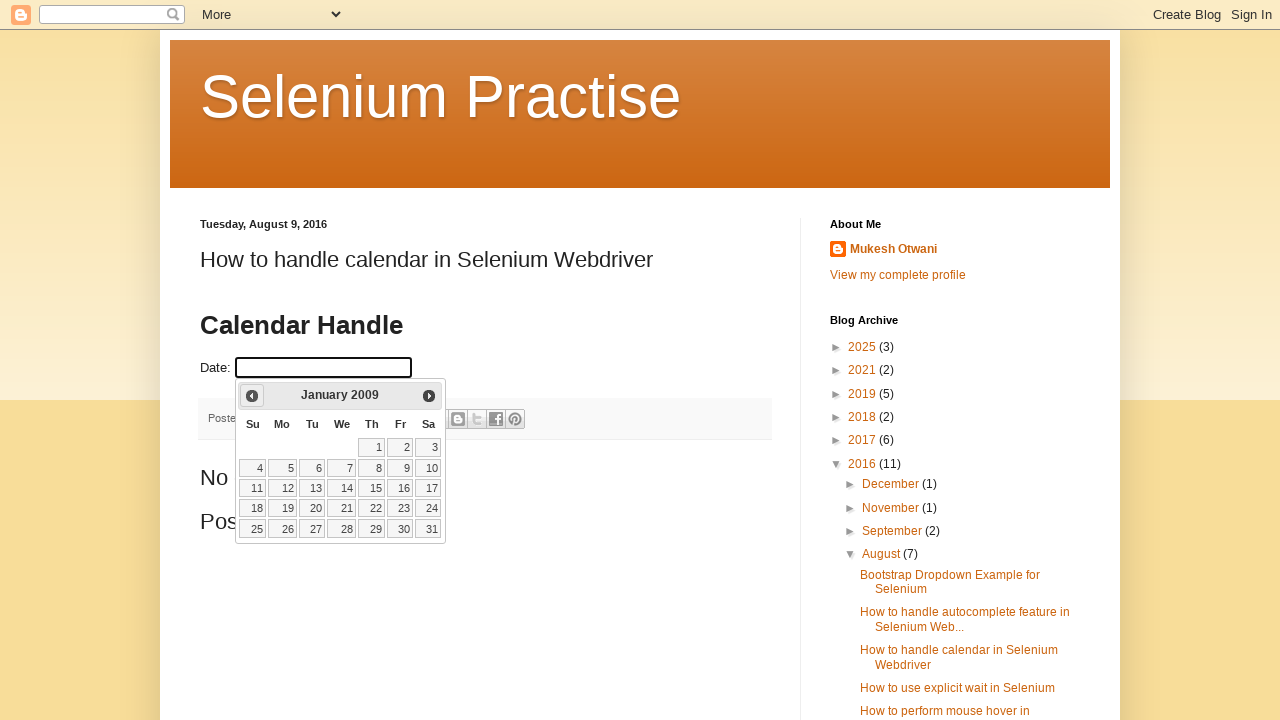

Updated year value: 2009
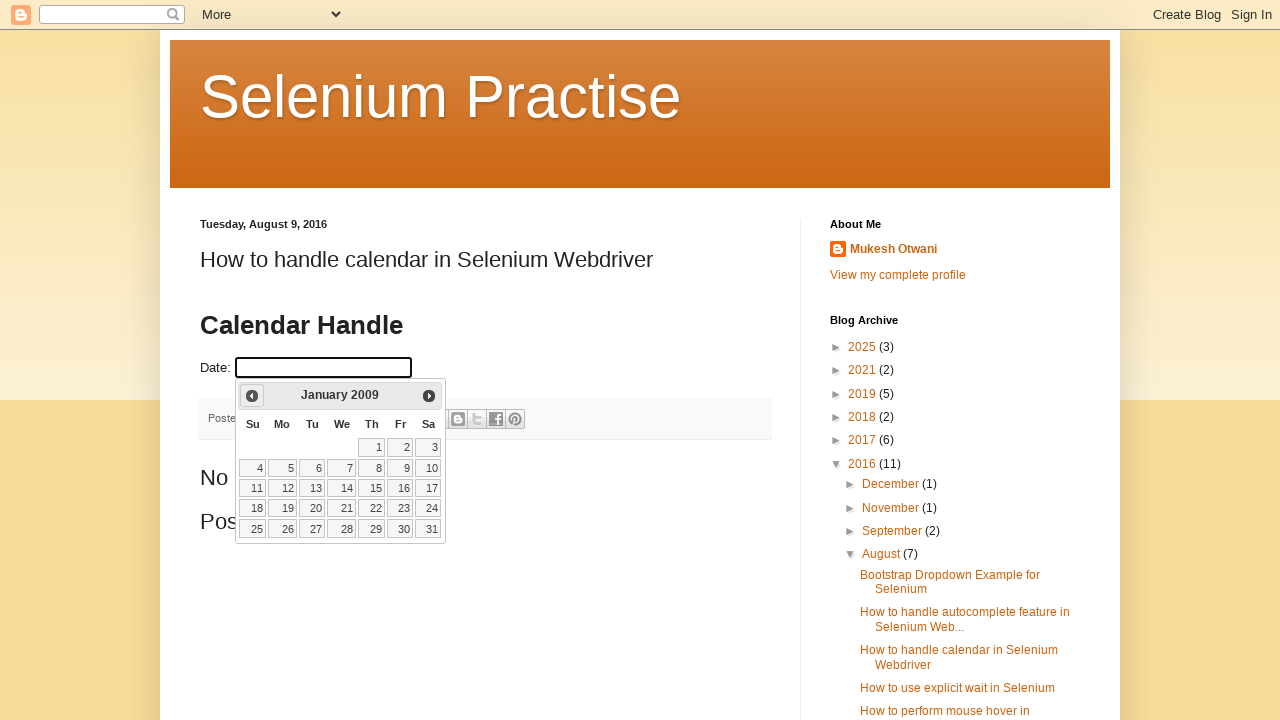

Clicked previous button to navigate to earlier month (current: January 2009) at (252, 396) on a[data-handler='prev']
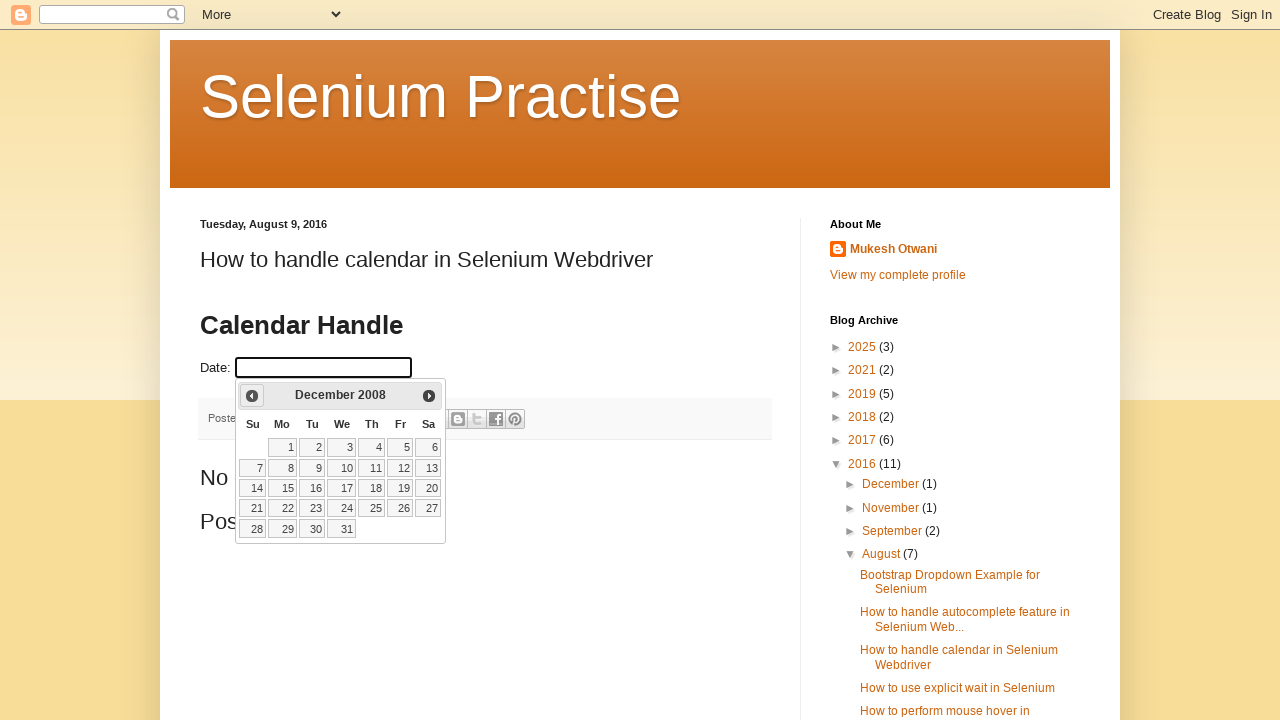

Updated month value: December
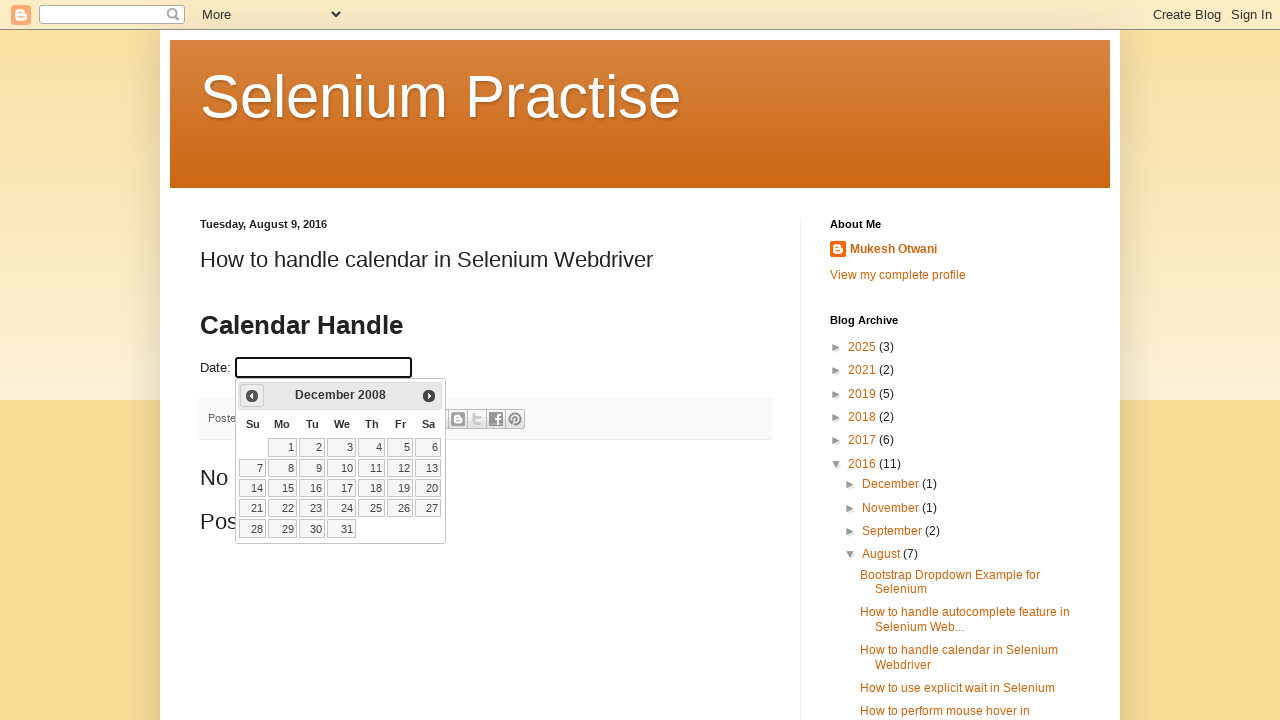

Updated year value: 2008
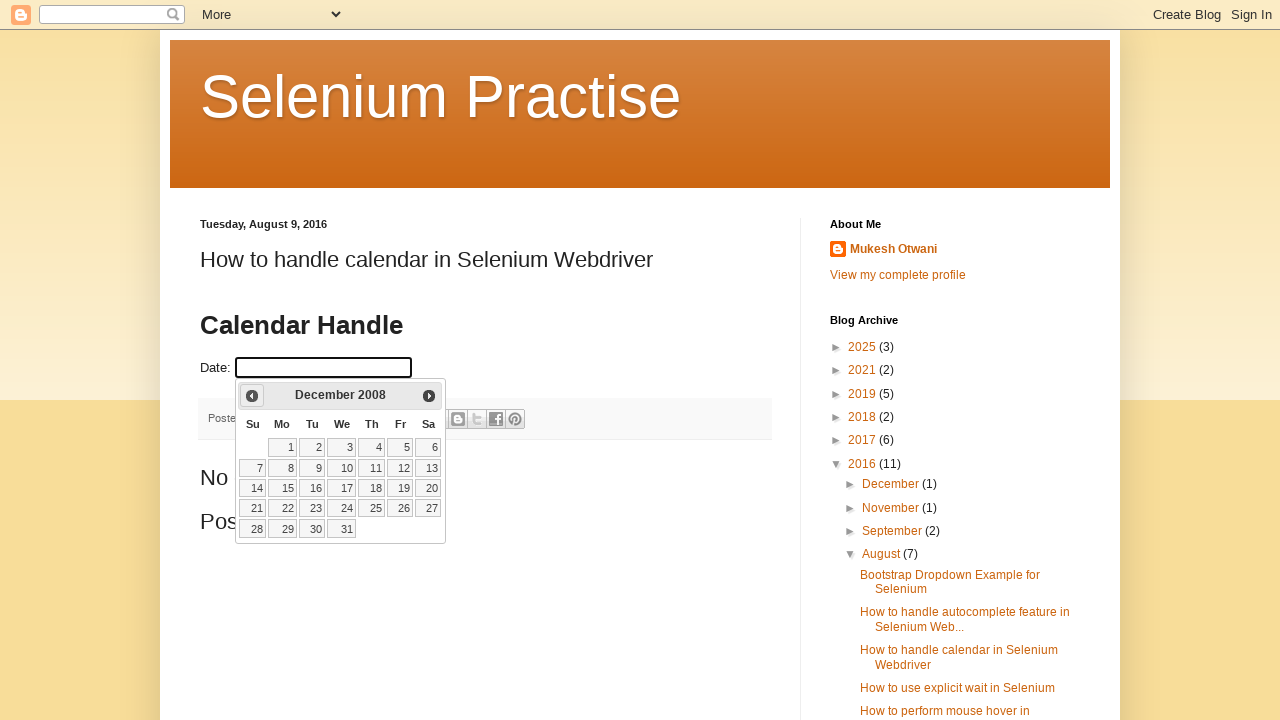

Clicked previous button to navigate to earlier month (current: December 2008) at (252, 396) on a[data-handler='prev']
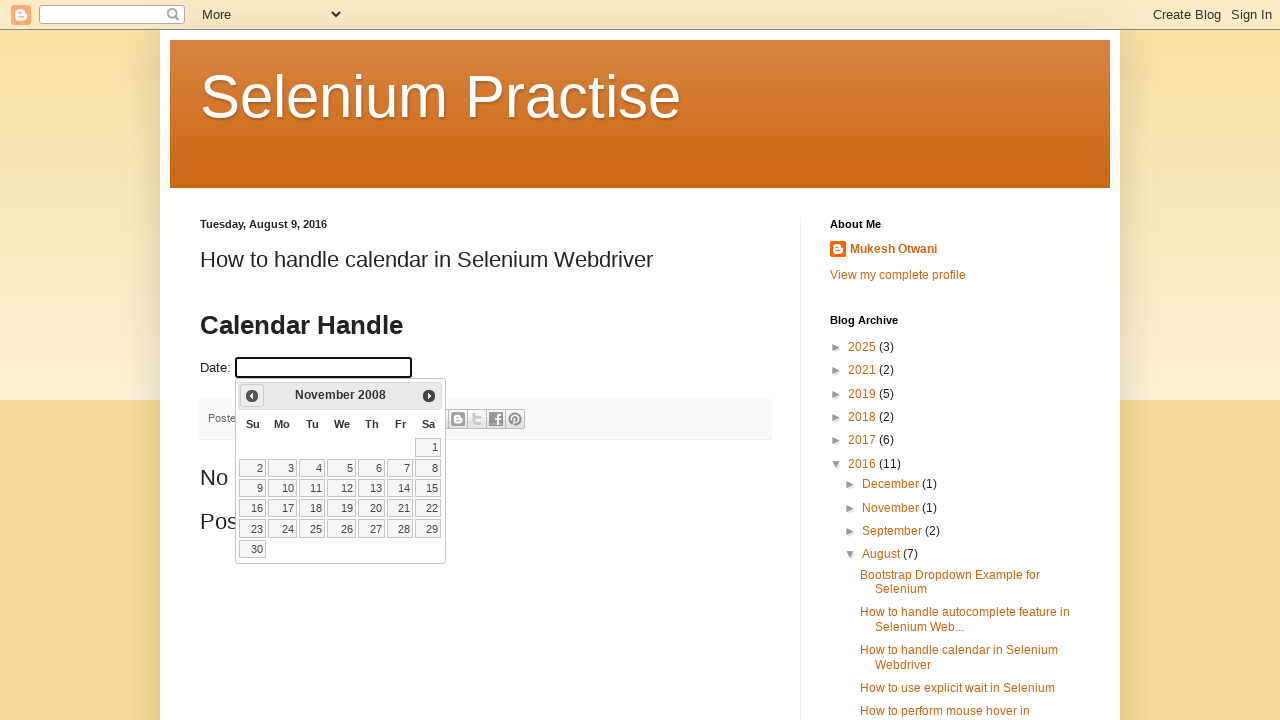

Updated month value: November
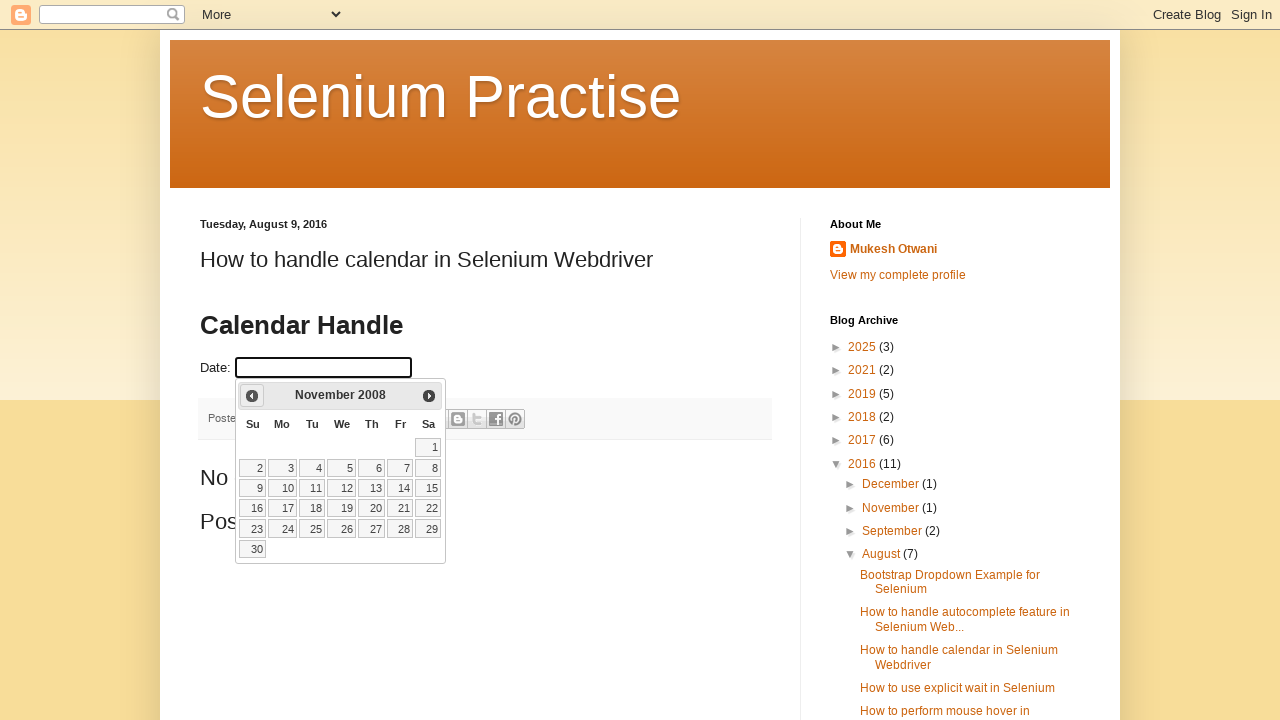

Updated year value: 2008
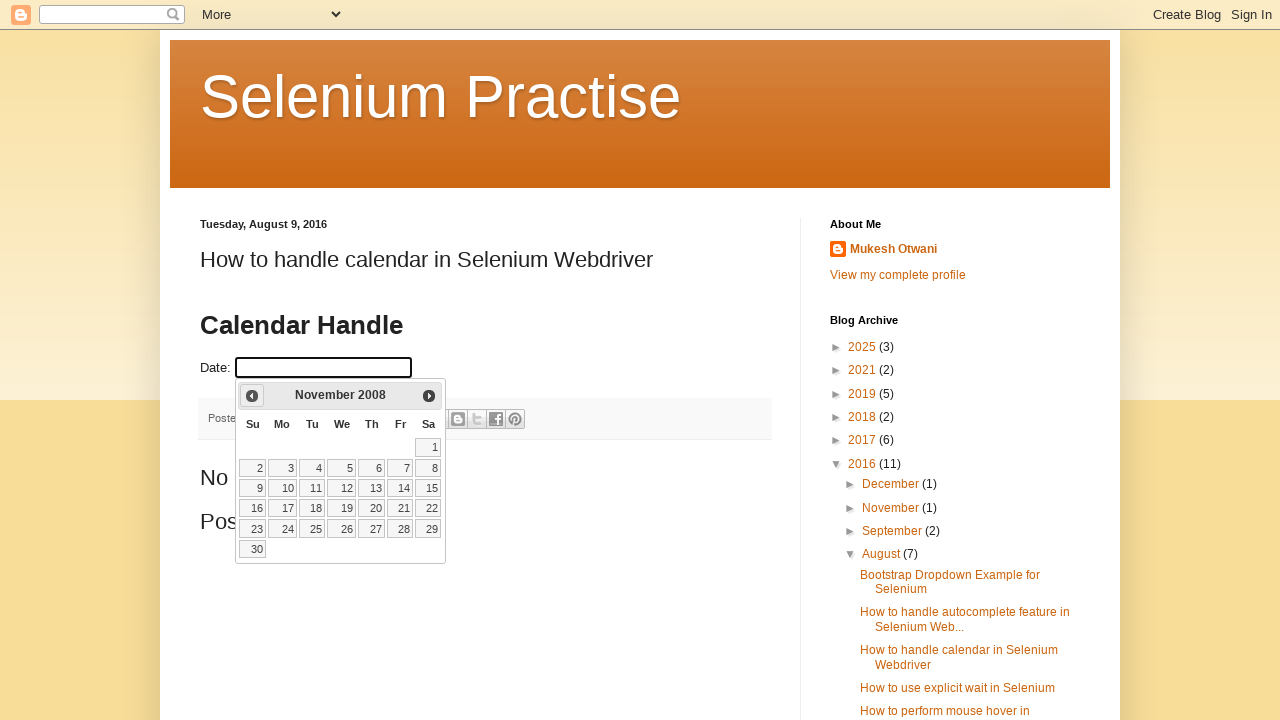

Clicked previous button to navigate to earlier month (current: November 2008) at (252, 396) on a[data-handler='prev']
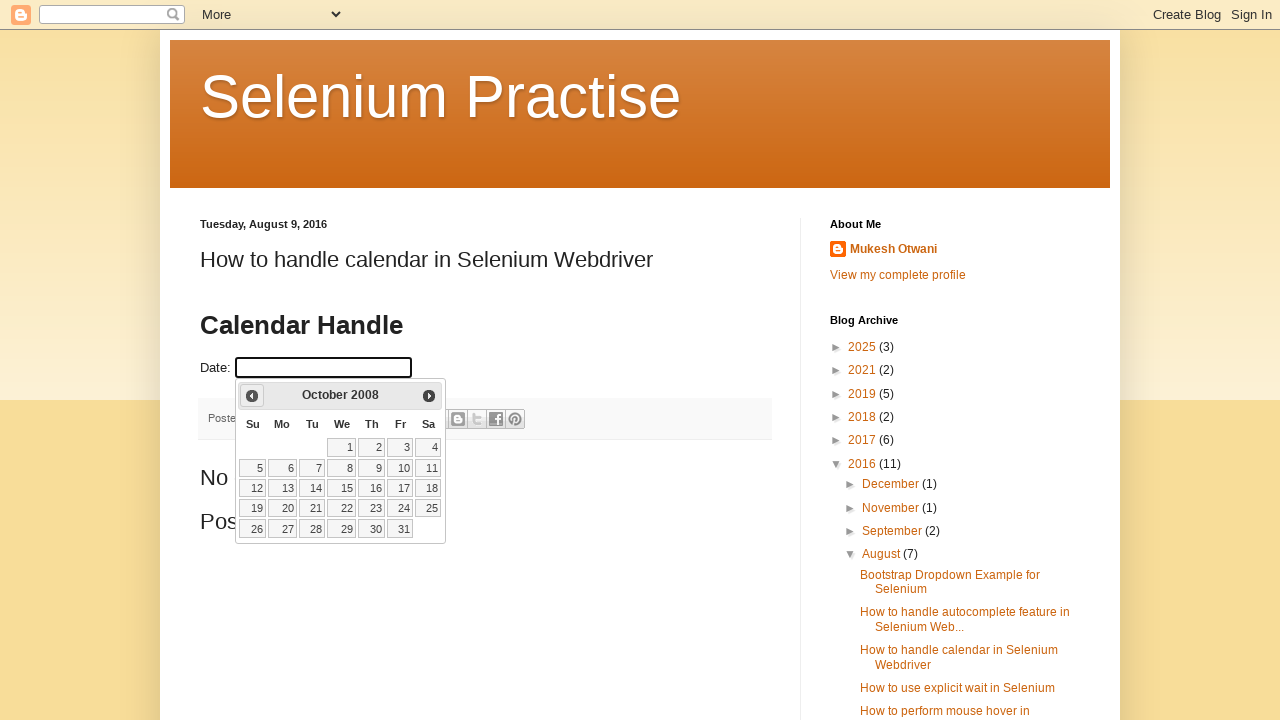

Updated month value: October
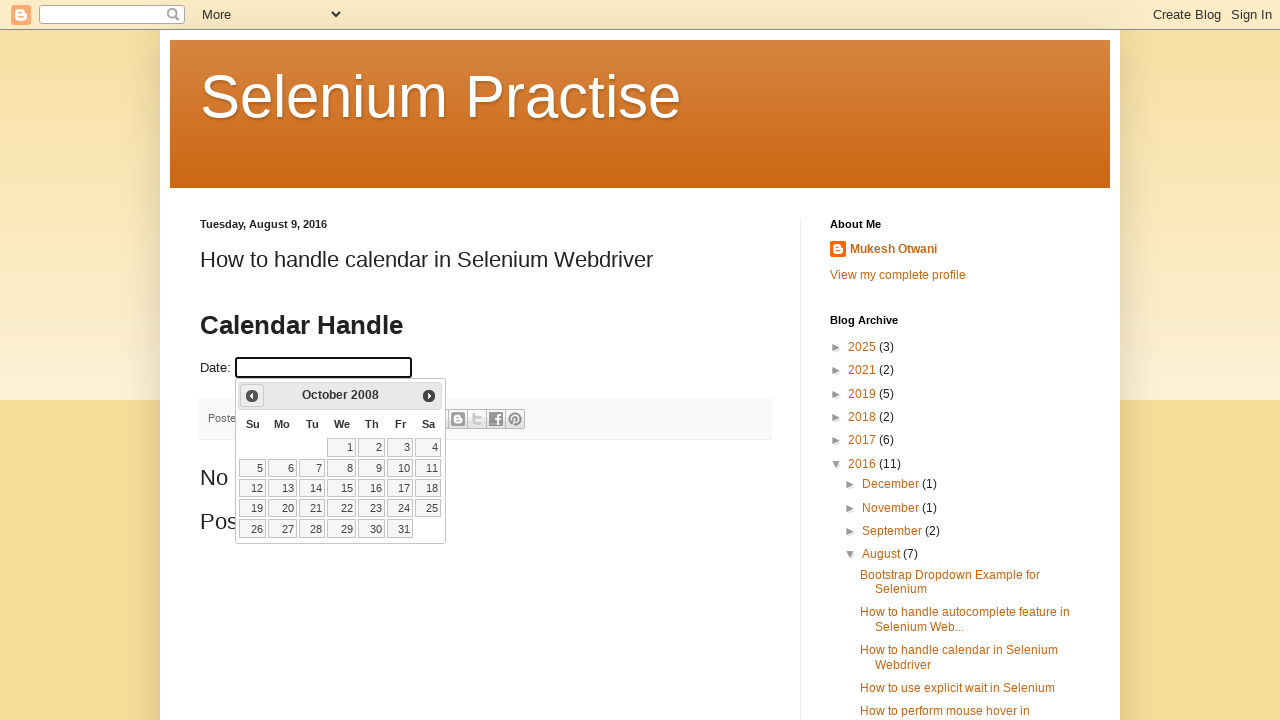

Updated year value: 2008
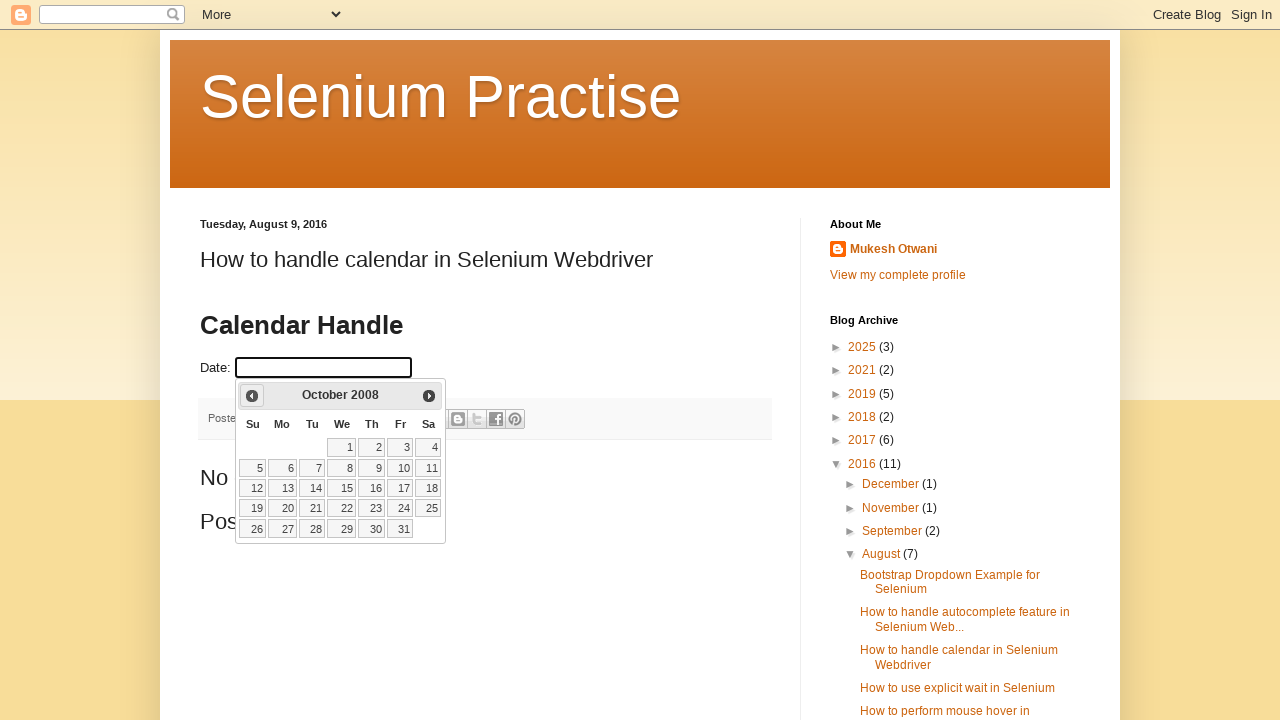

Clicked previous button to navigate to earlier month (current: October 2008) at (252, 396) on a[data-handler='prev']
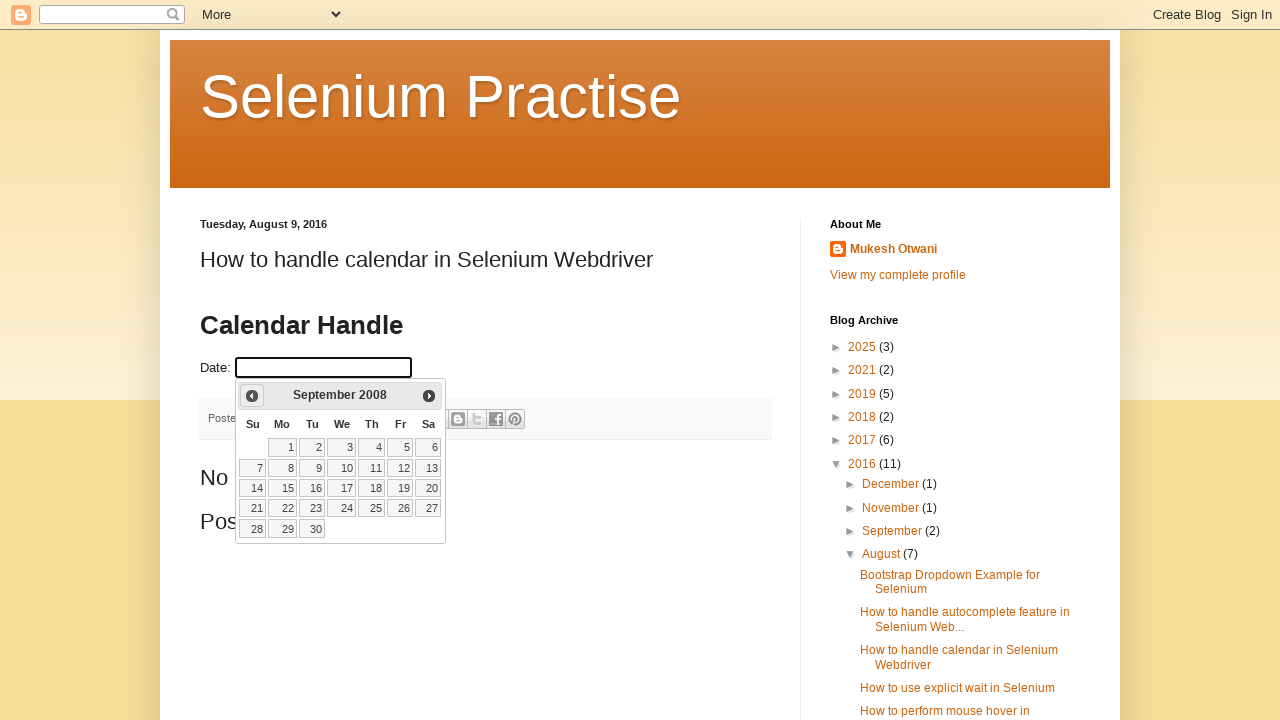

Updated month value: September
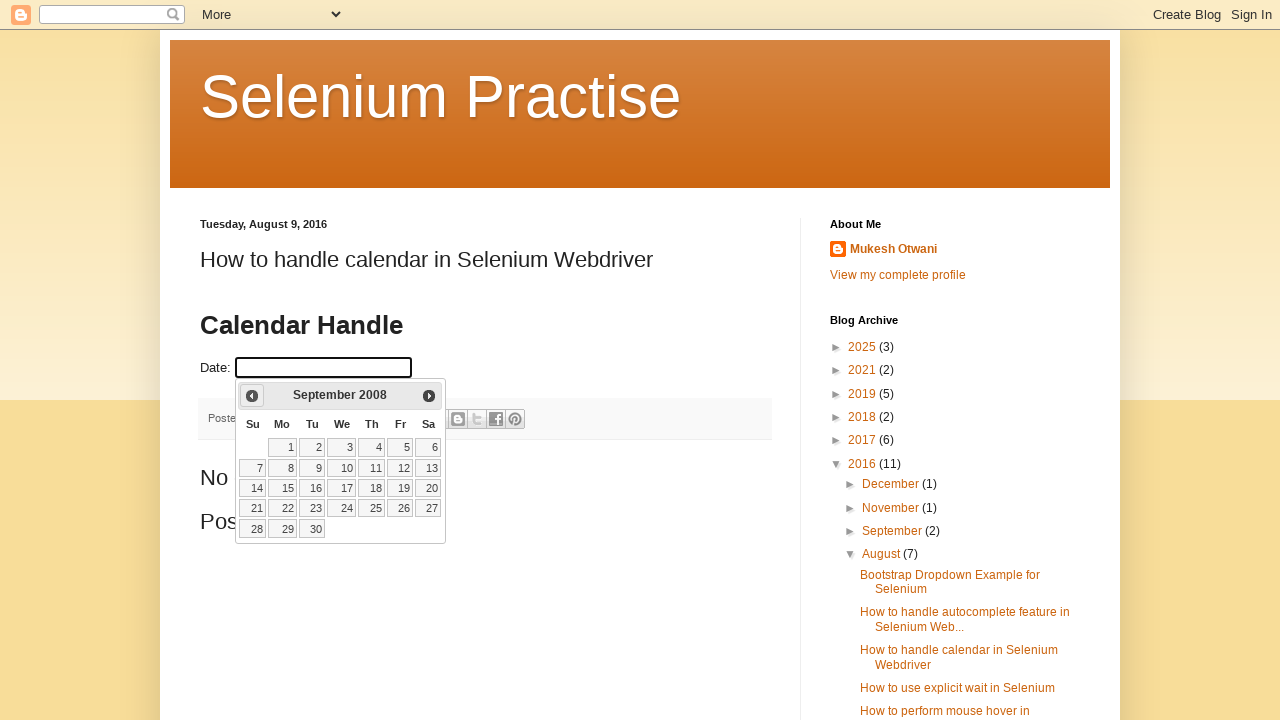

Updated year value: 2008
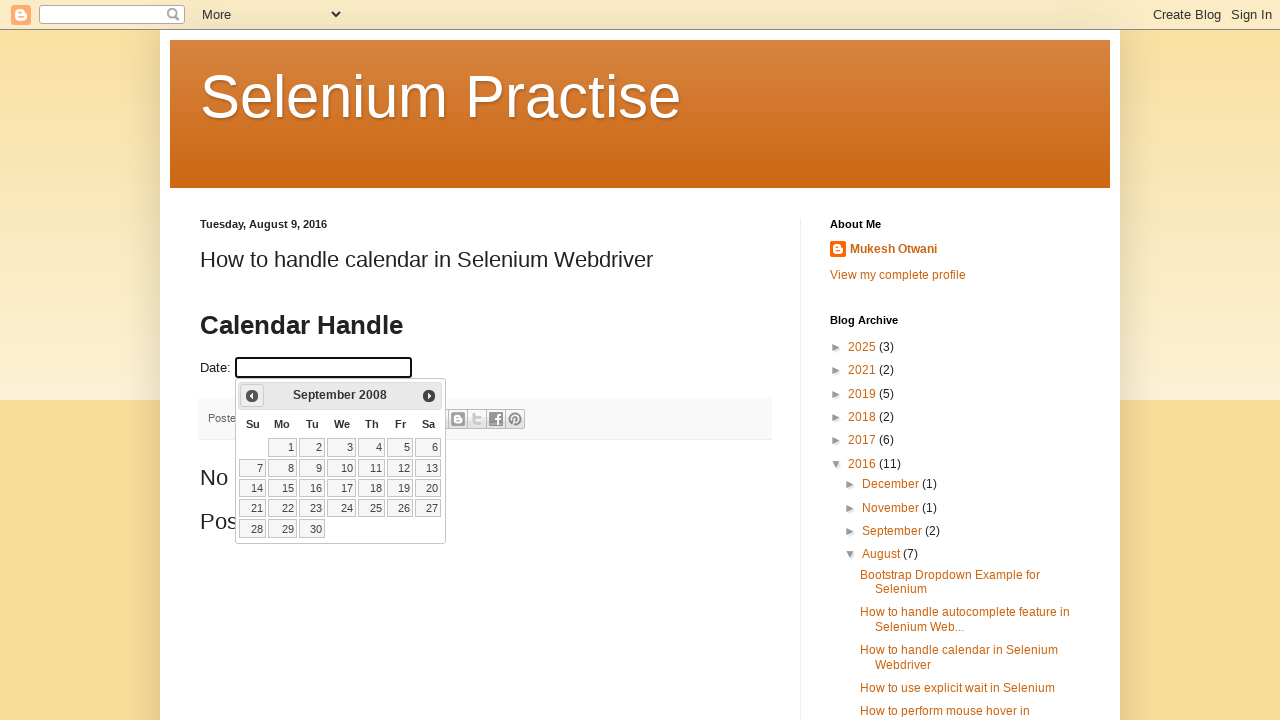

Clicked previous button to navigate to earlier month (current: September 2008) at (252, 396) on a[data-handler='prev']
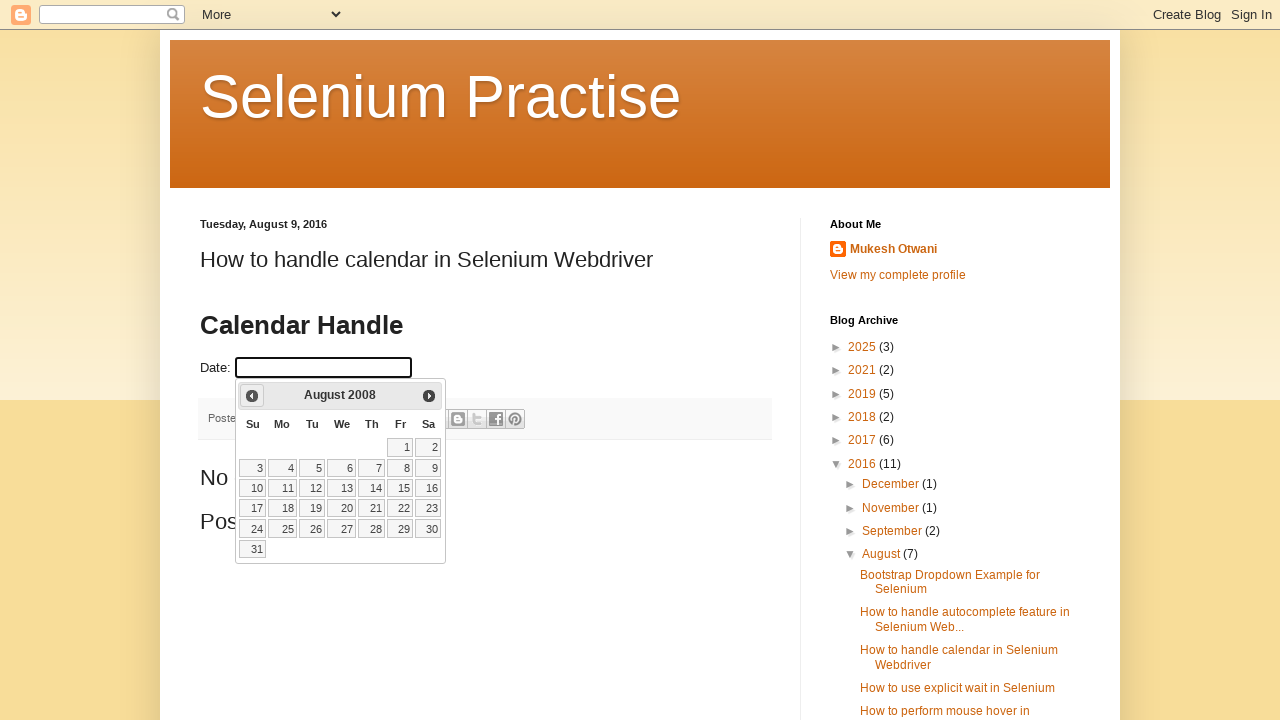

Updated month value: August
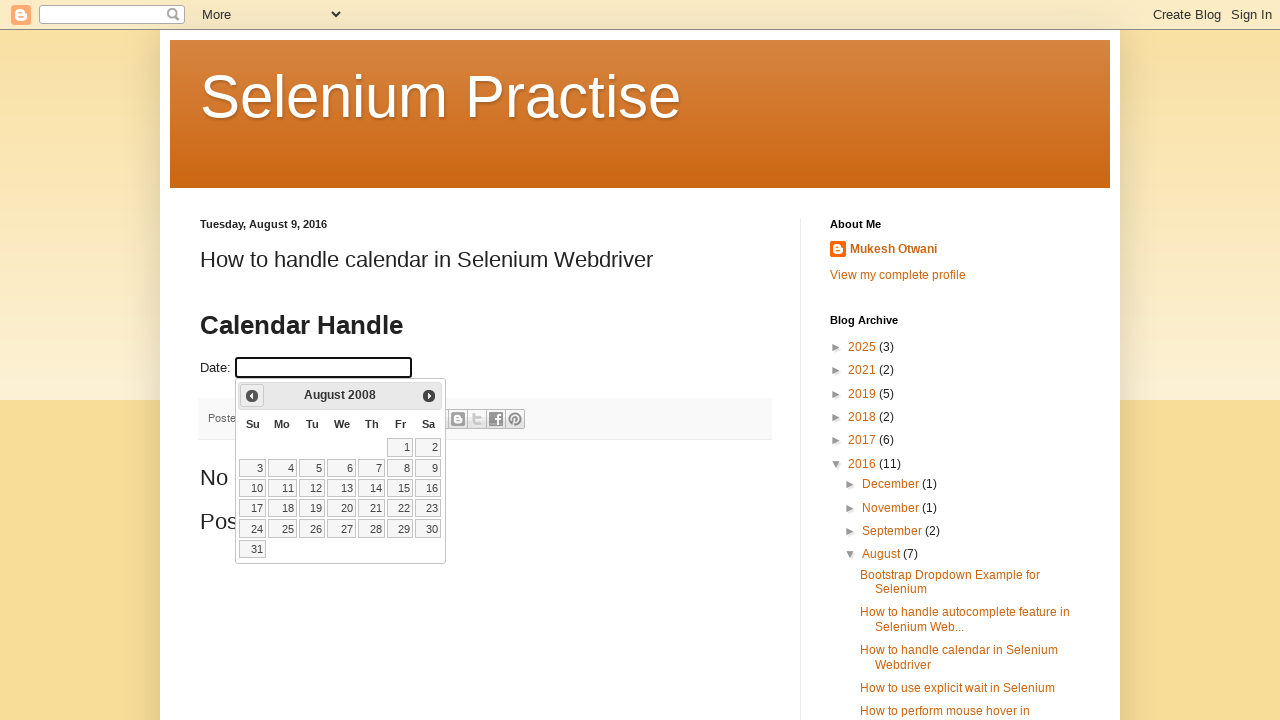

Updated year value: 2008
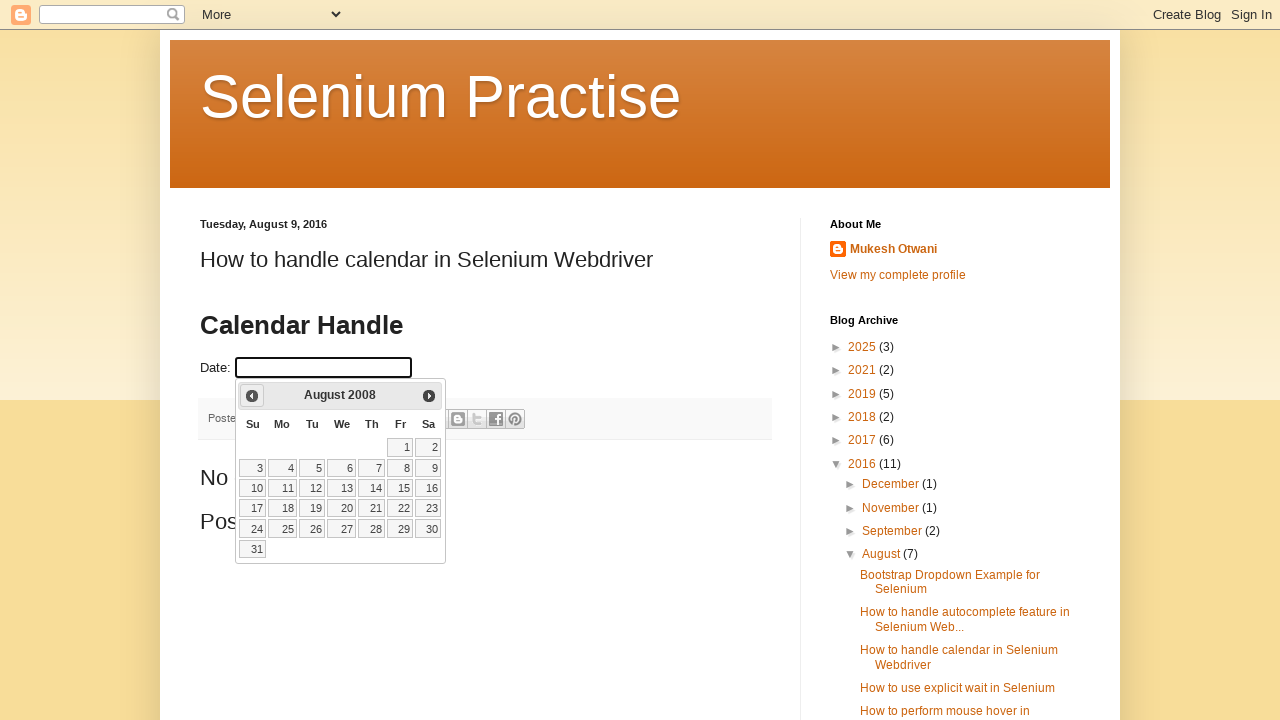

Clicked previous button to navigate to earlier month (current: August 2008) at (252, 396) on a[data-handler='prev']
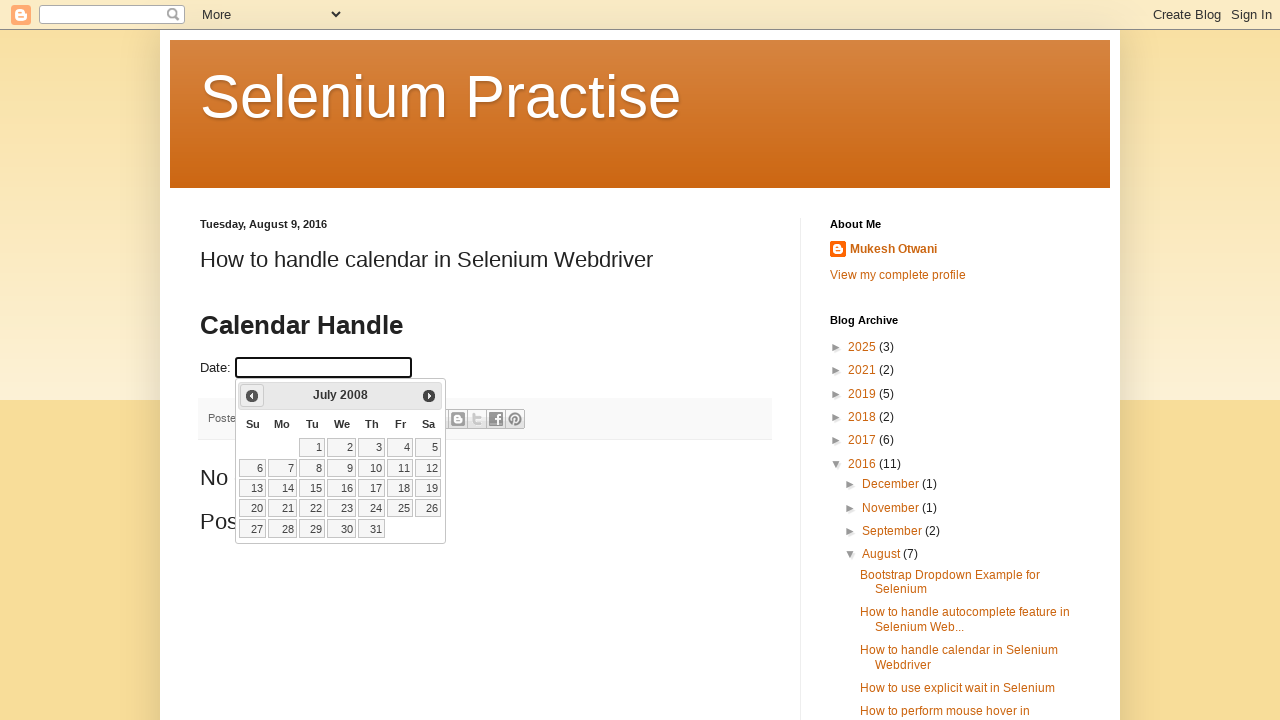

Updated month value: July
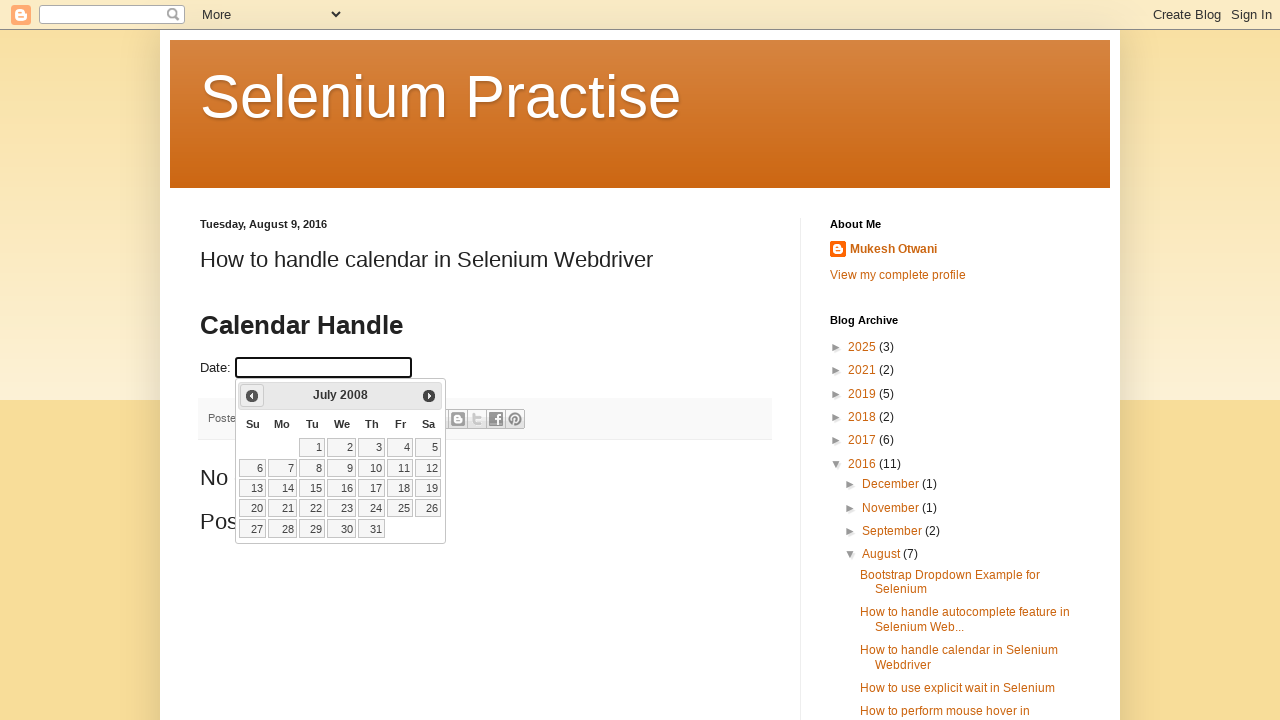

Updated year value: 2008
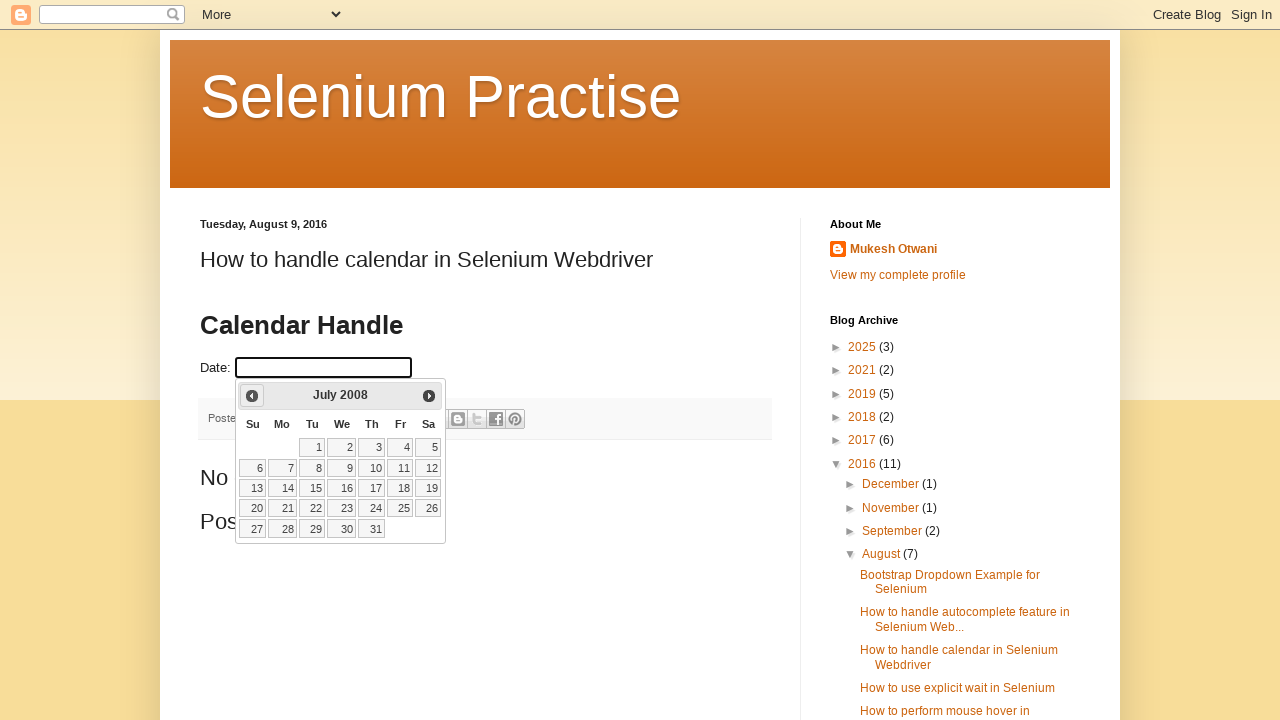

Clicked previous button to navigate to earlier month (current: July 2008) at (252, 396) on a[data-handler='prev']
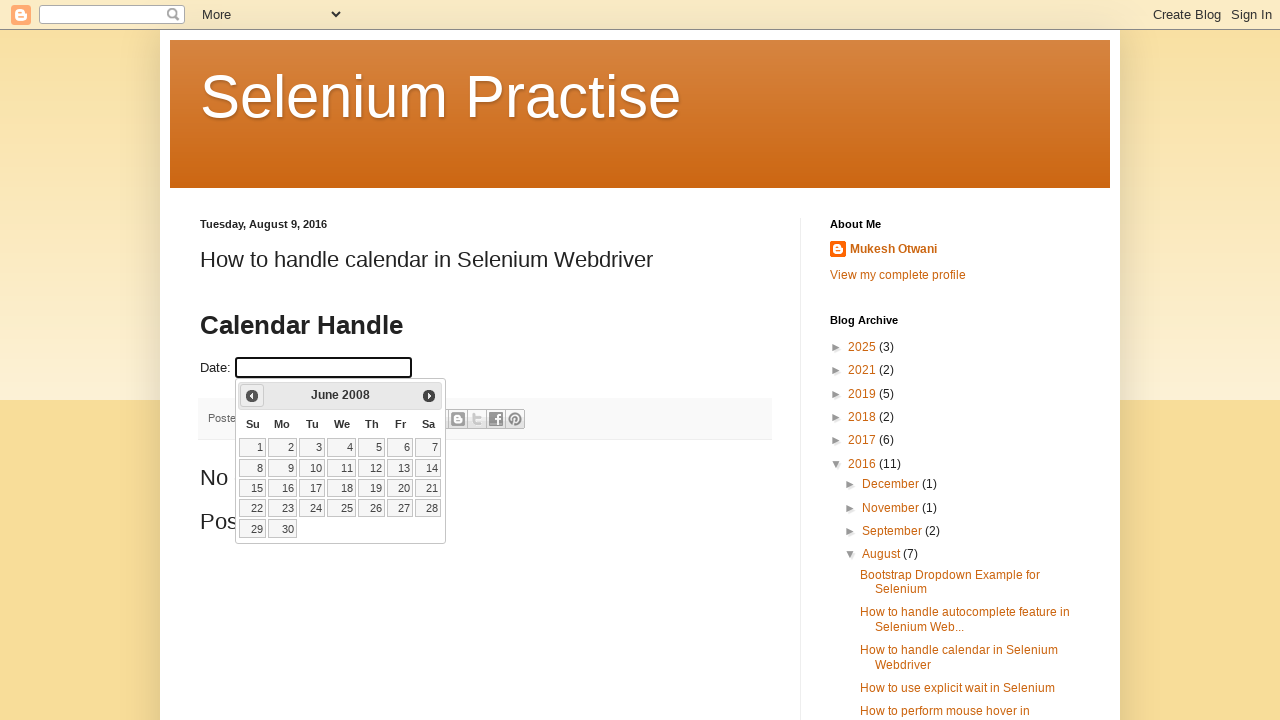

Updated month value: June
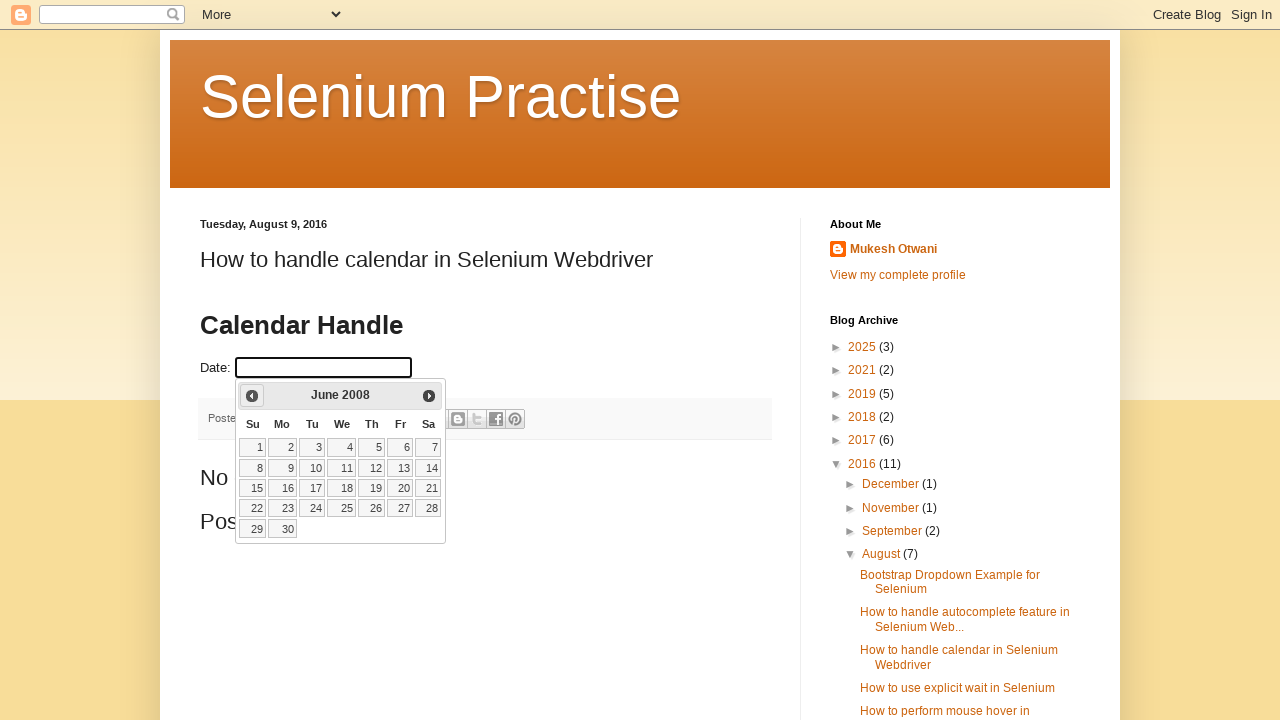

Updated year value: 2008
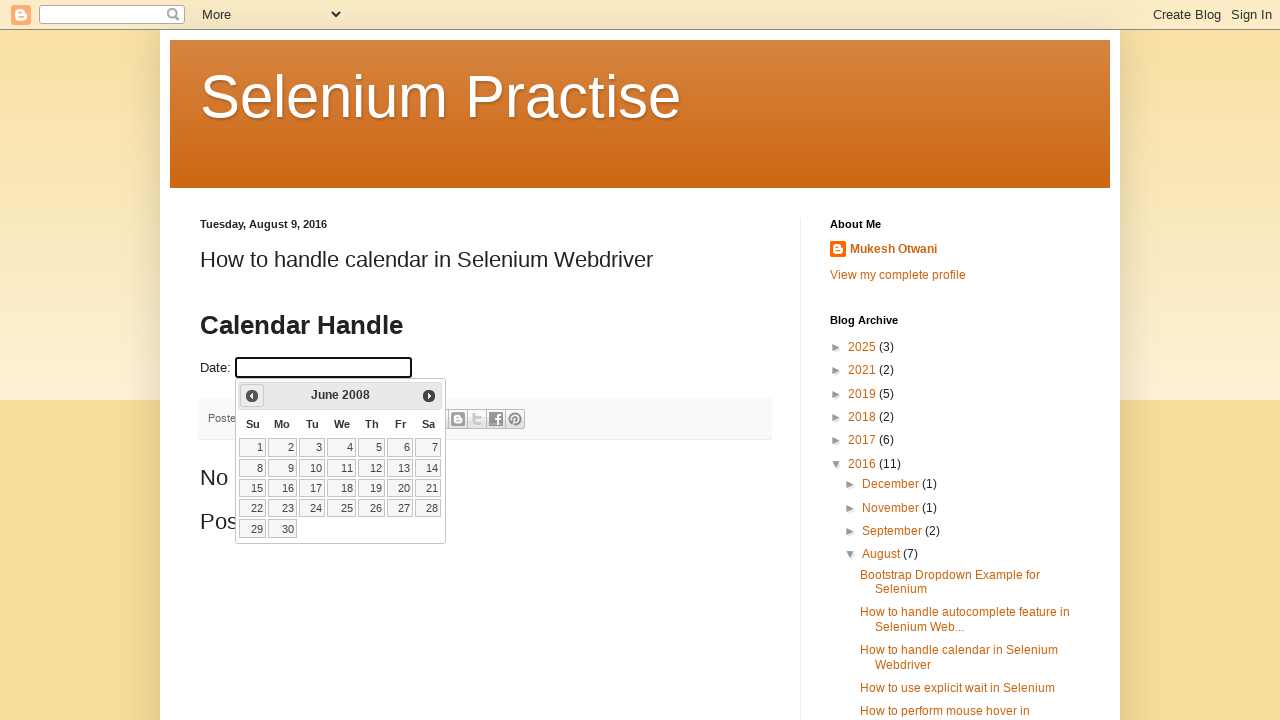

Clicked previous button to navigate to earlier month (current: June 2008) at (252, 396) on a[data-handler='prev']
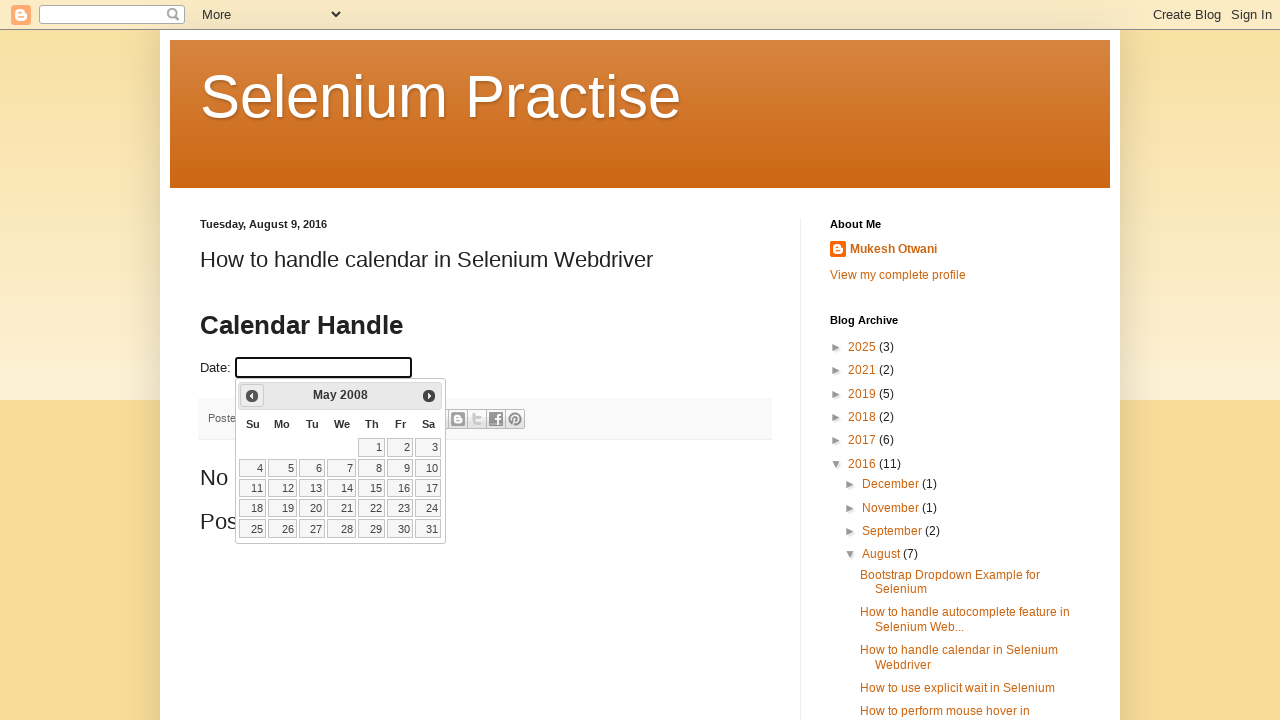

Updated month value: May
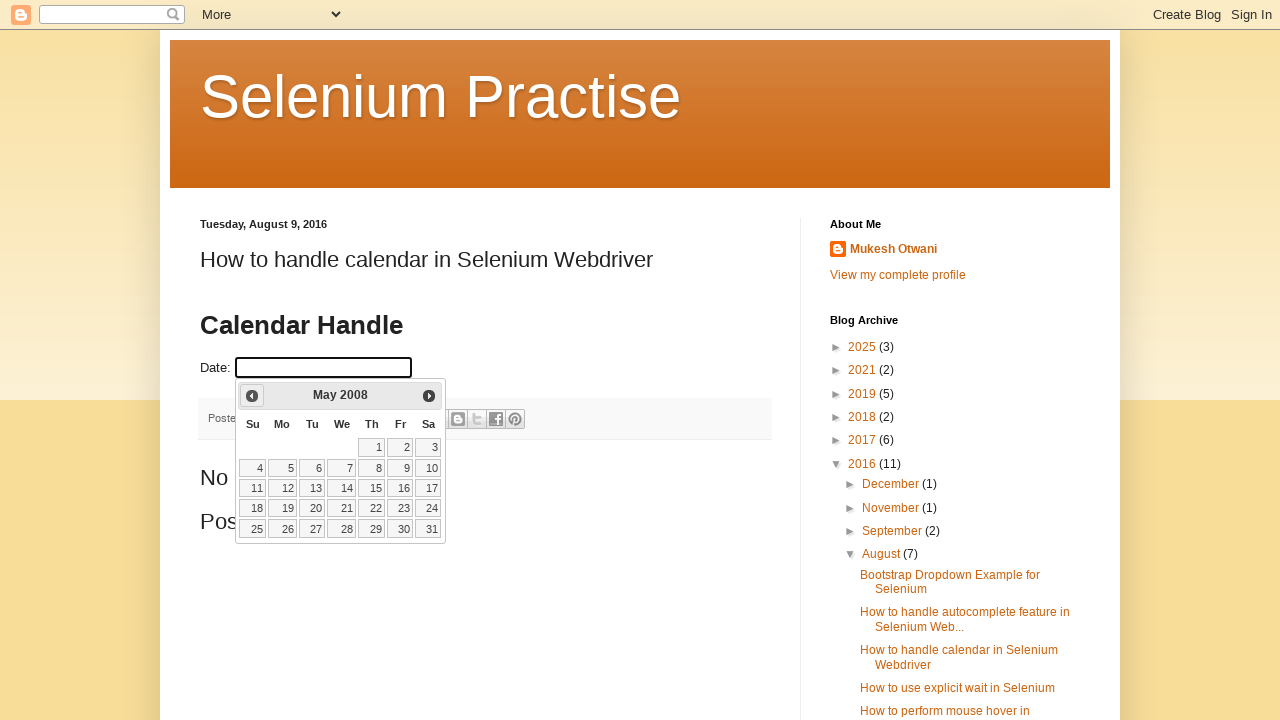

Updated year value: 2008
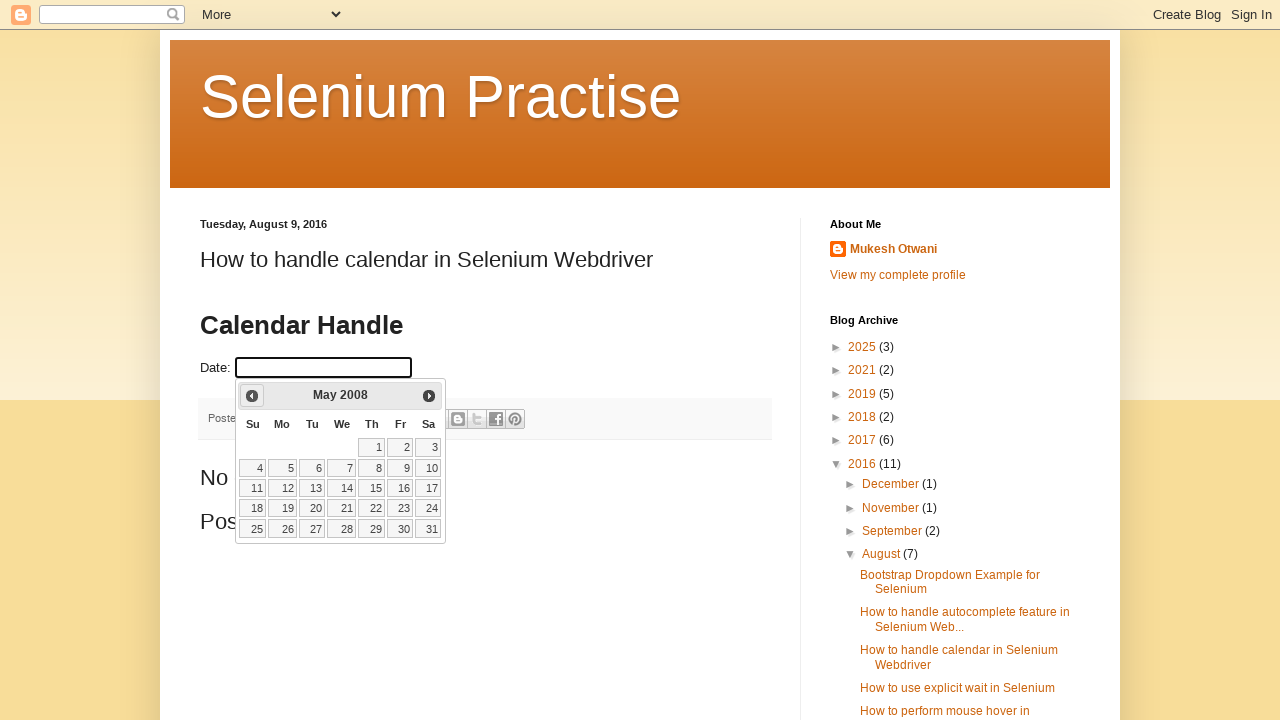

Clicked previous button to navigate to earlier month (current: May 2008) at (252, 396) on a[data-handler='prev']
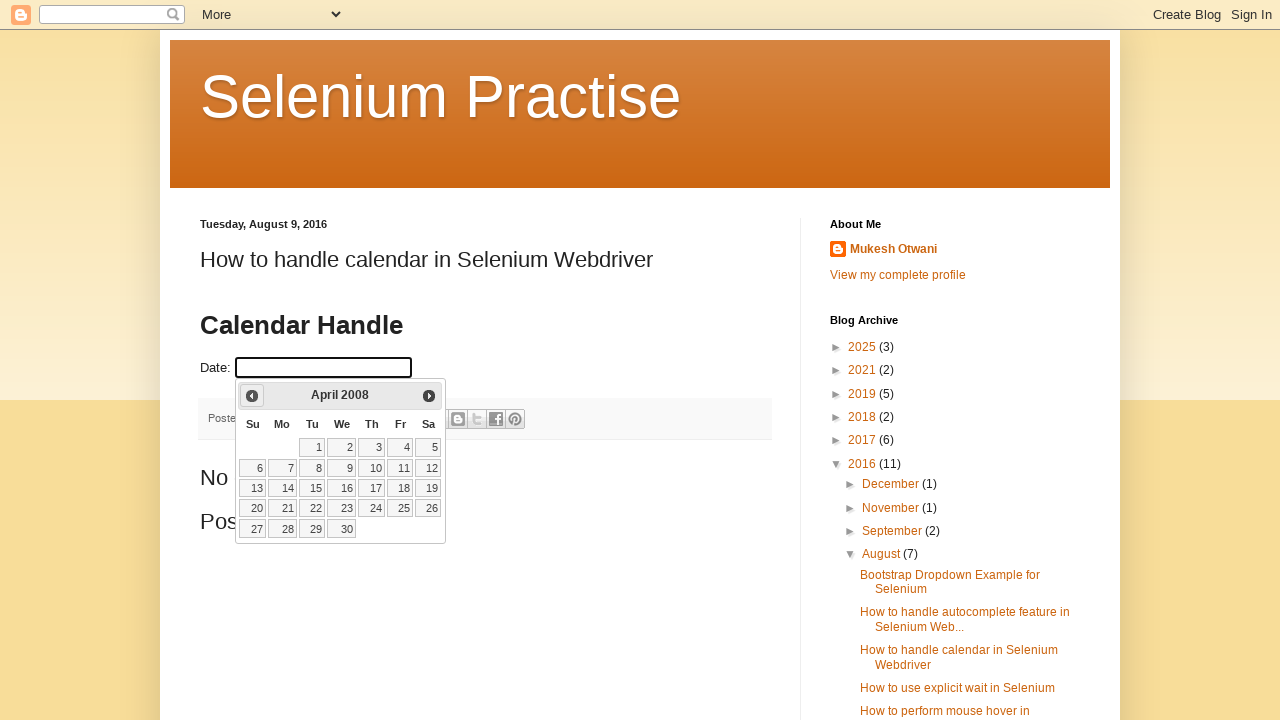

Updated month value: April
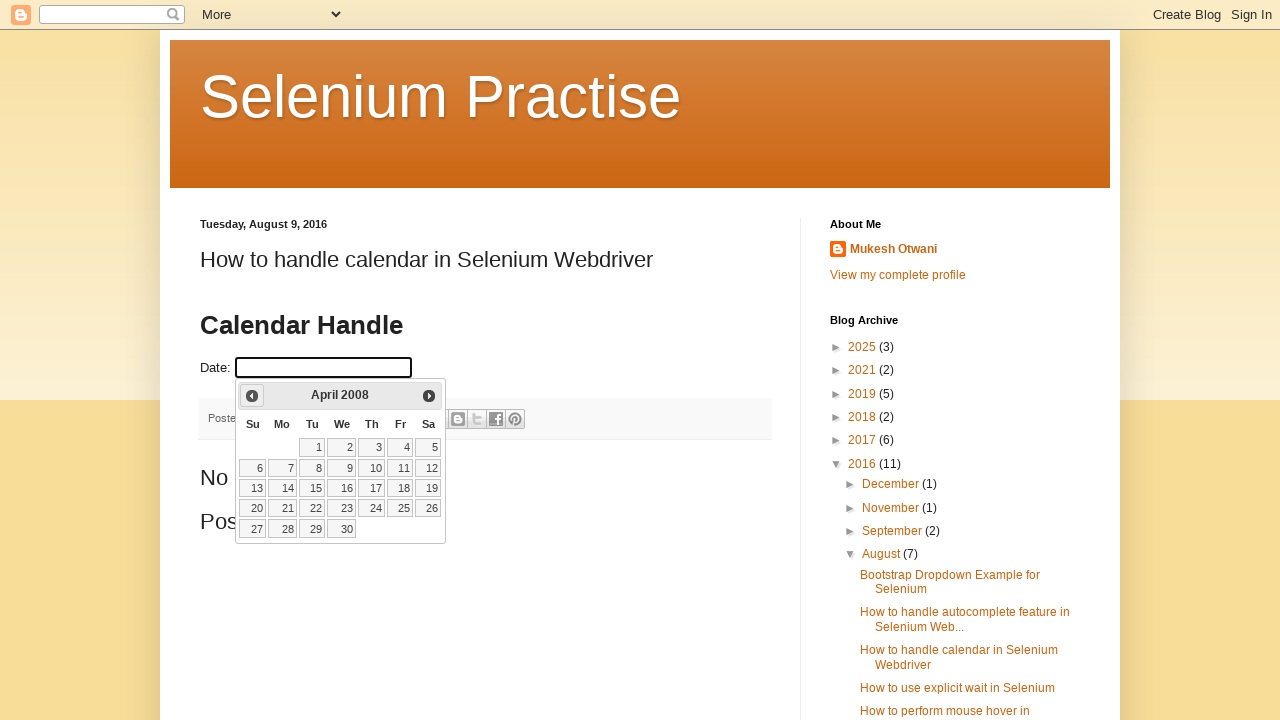

Updated year value: 2008
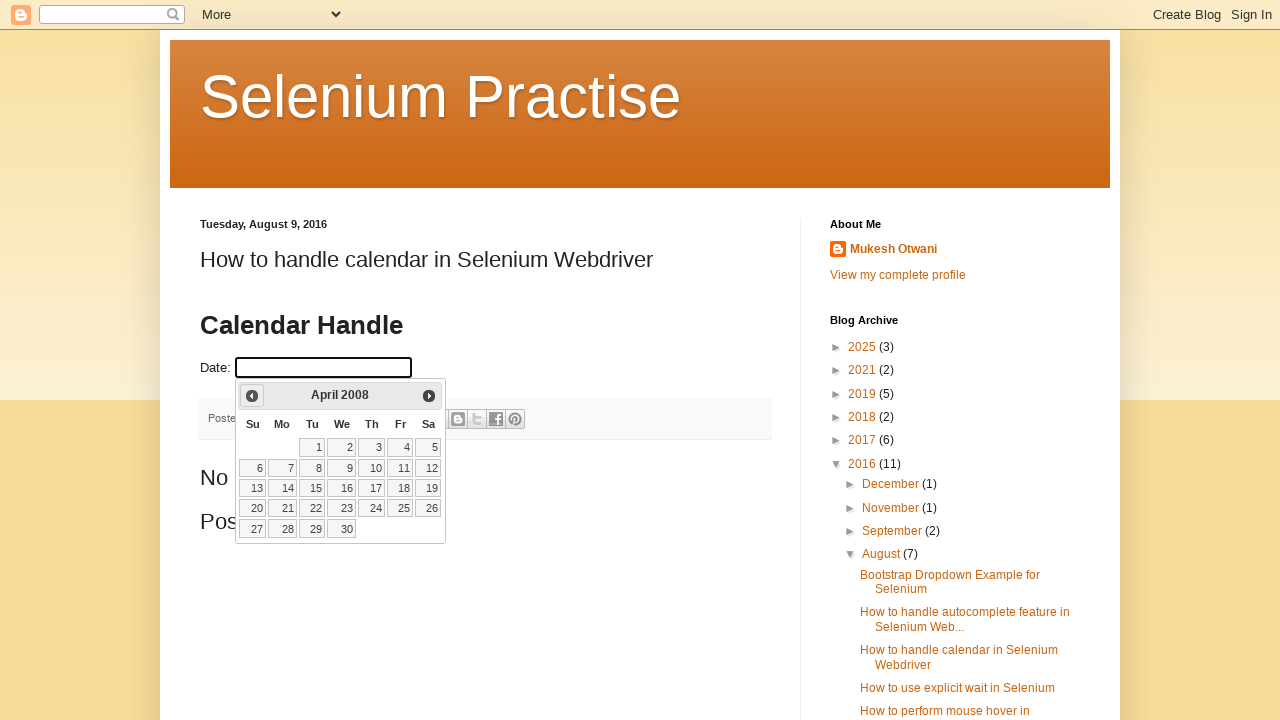

Clicked previous button to navigate to earlier month (current: April 2008) at (252, 396) on a[data-handler='prev']
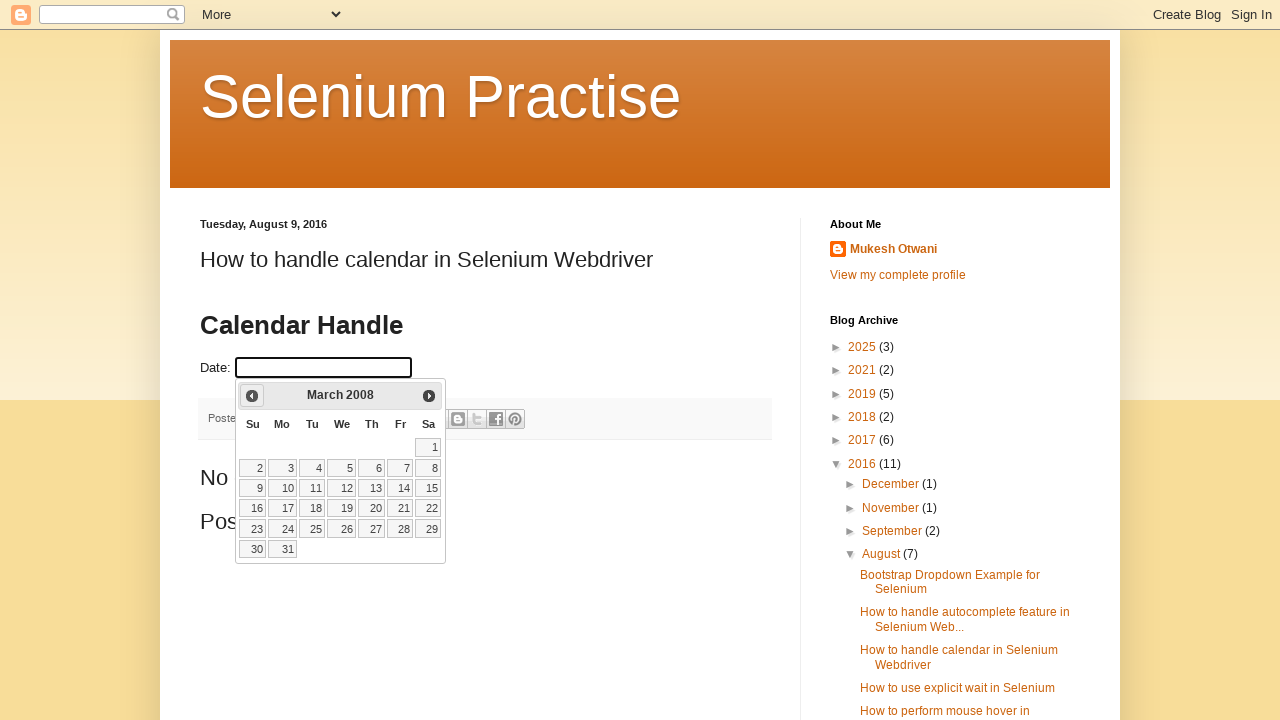

Updated month value: March
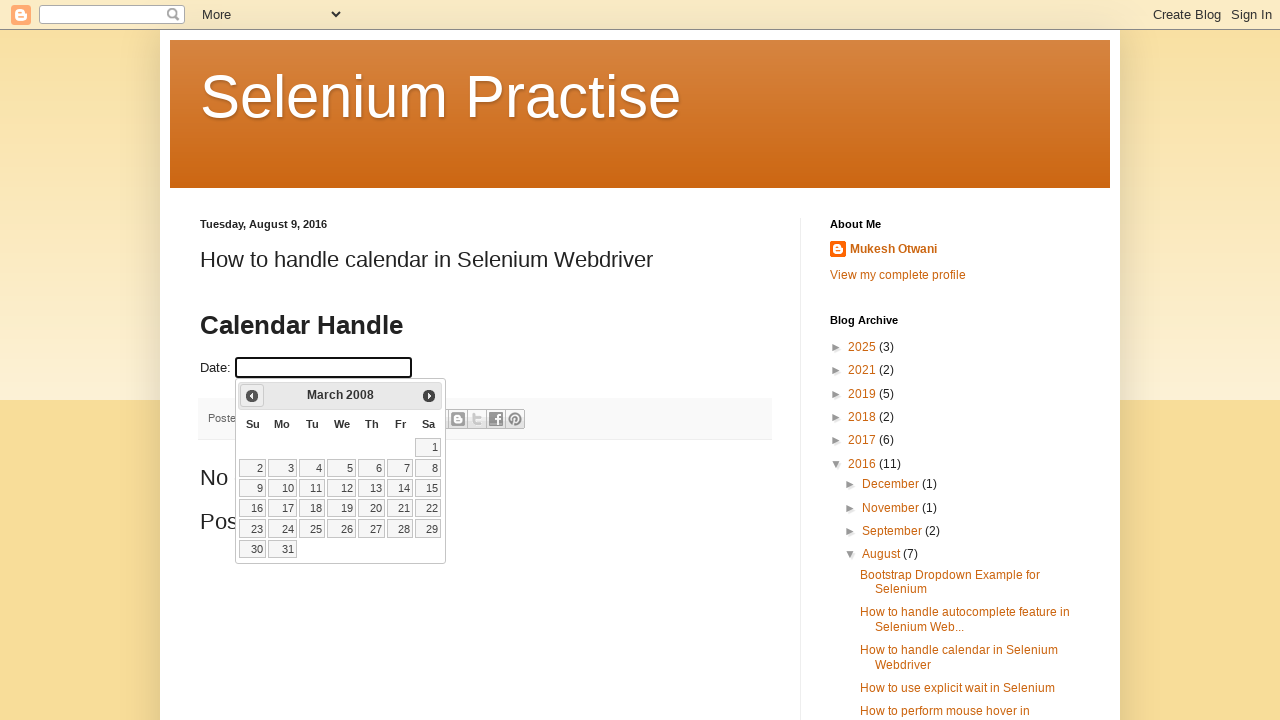

Updated year value: 2008
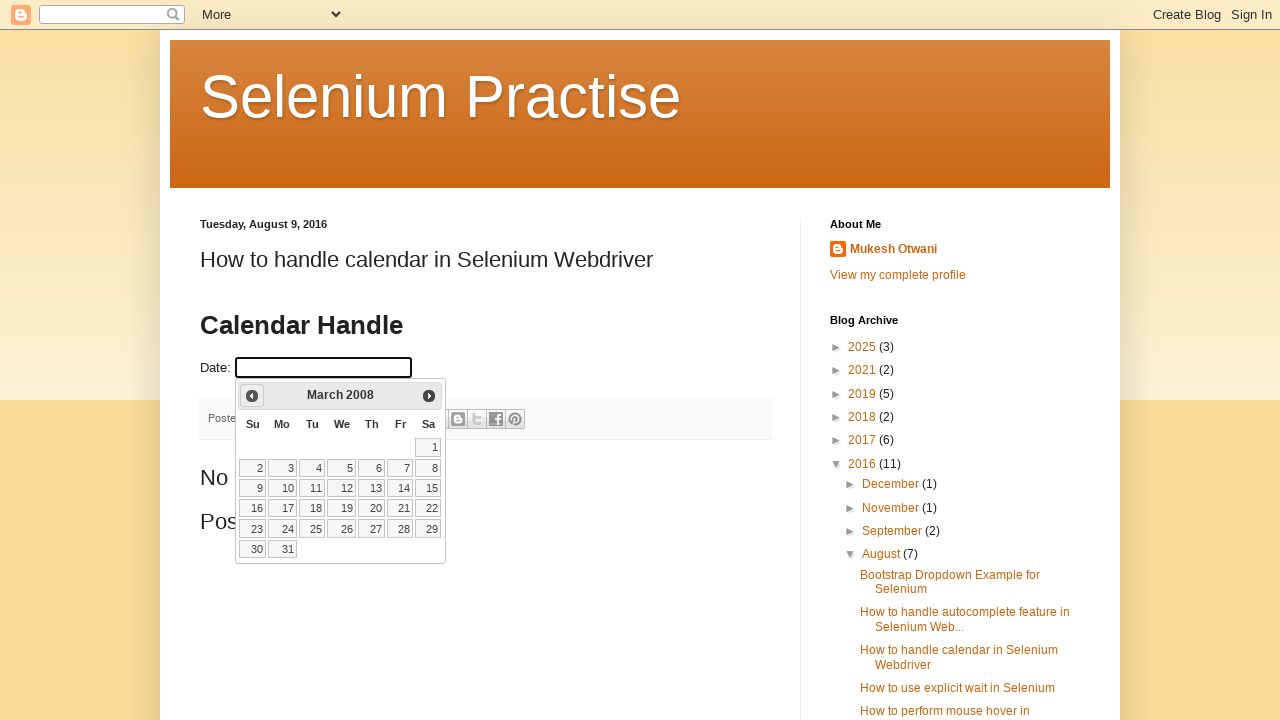

Clicked previous button to navigate to earlier month (current: March 2008) at (252, 396) on a[data-handler='prev']
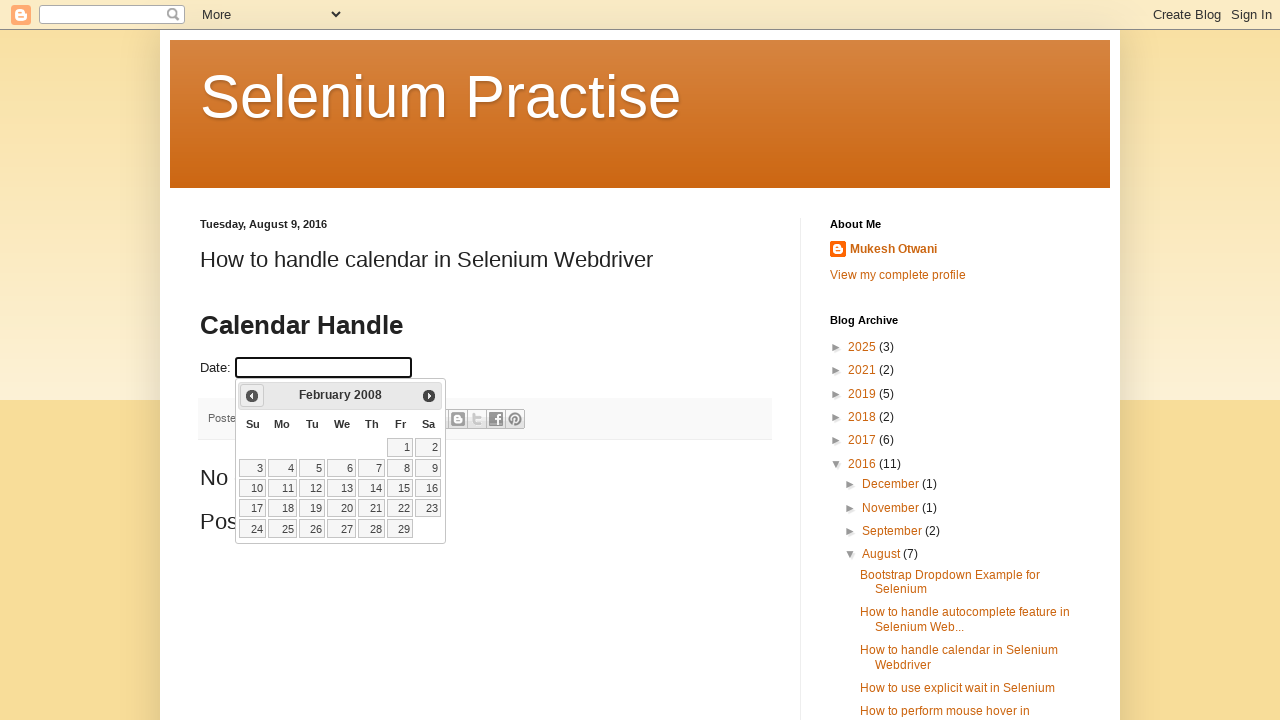

Updated month value: February
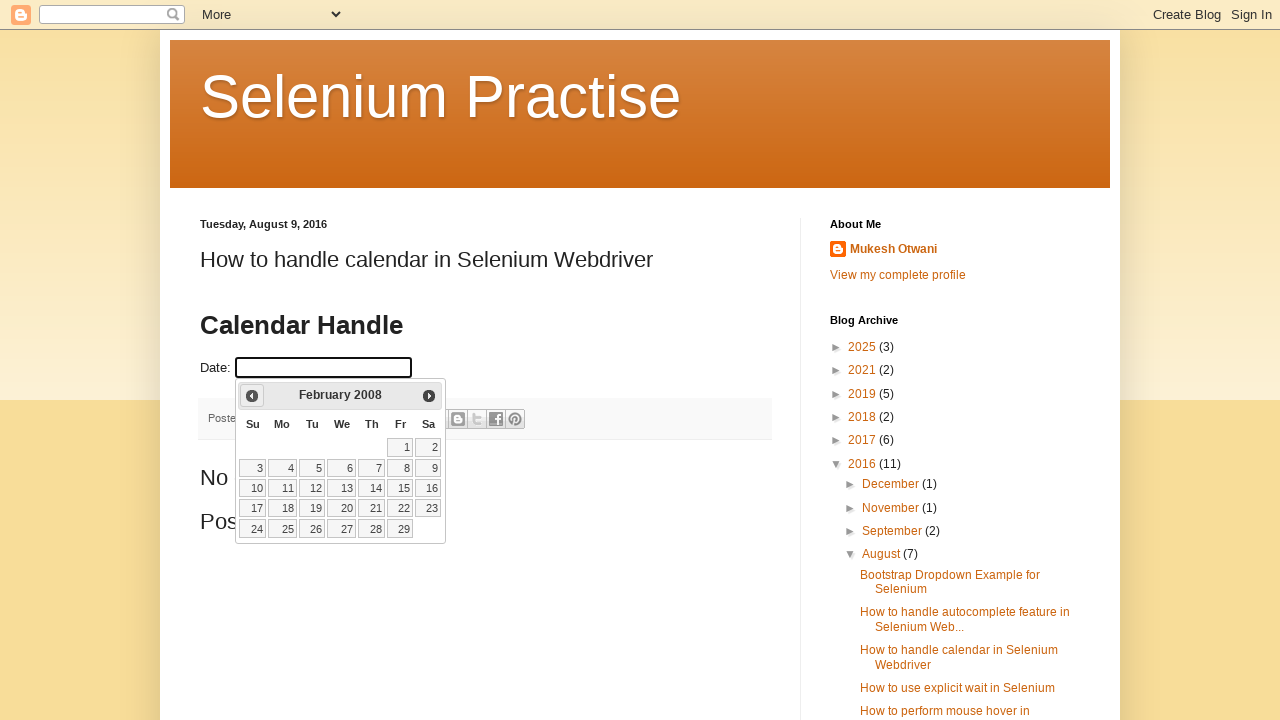

Updated year value: 2008
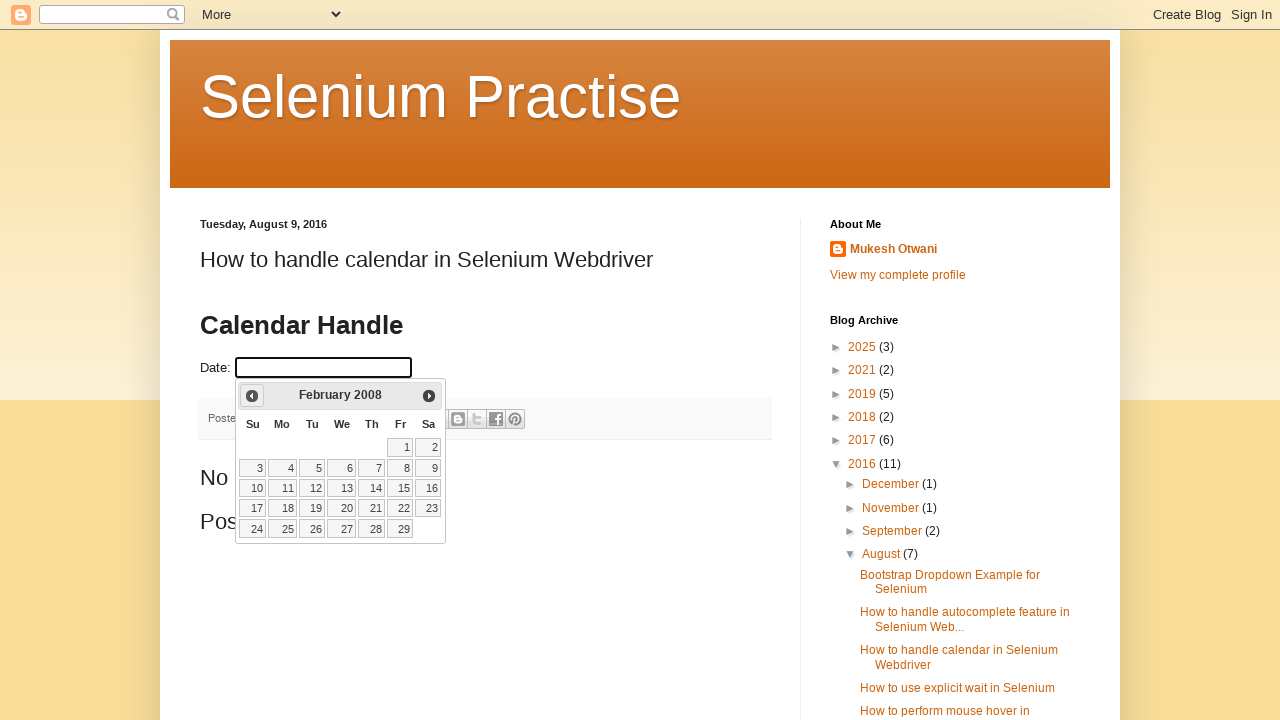

Clicked previous button to navigate to earlier month (current: February 2008) at (252, 396) on a[data-handler='prev']
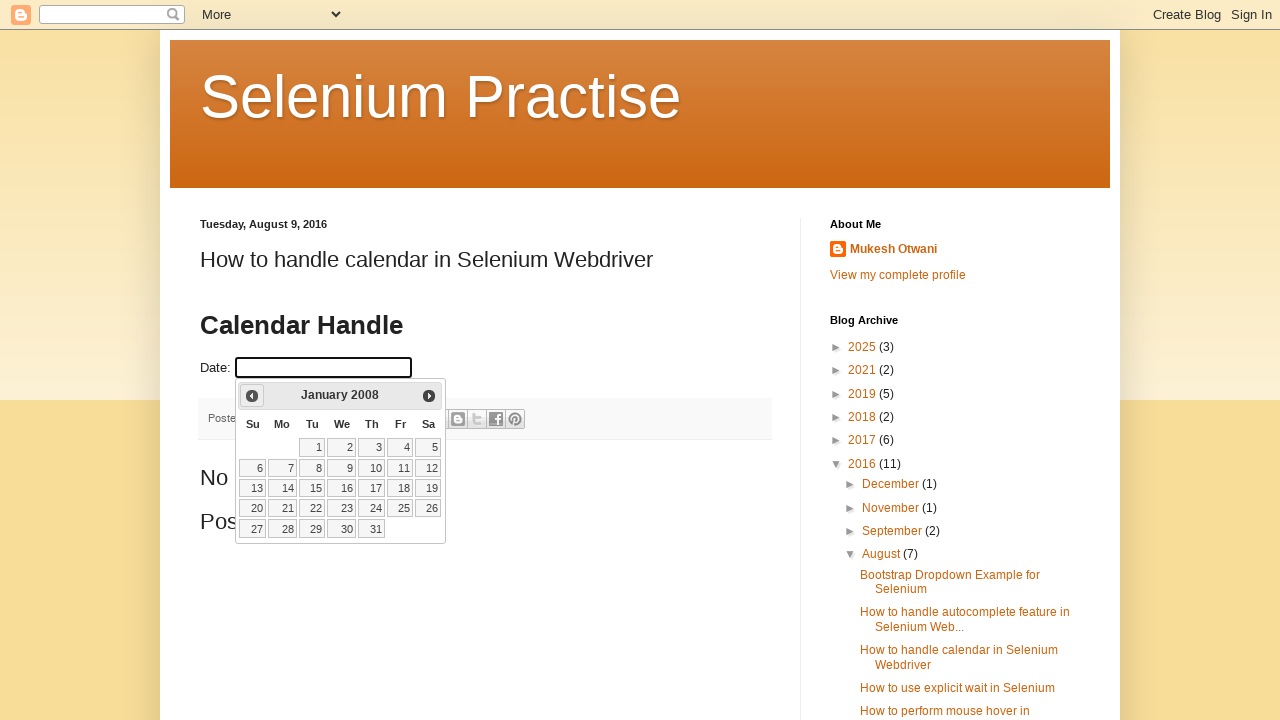

Updated month value: January
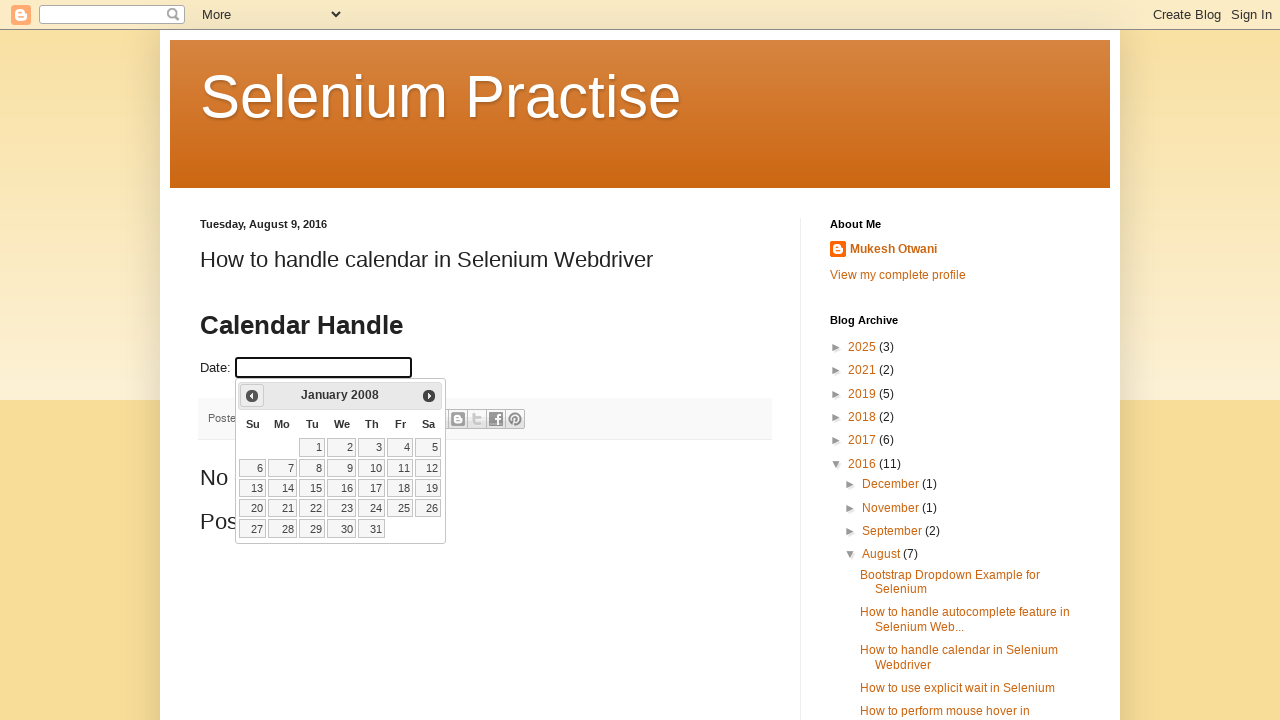

Updated year value: 2008
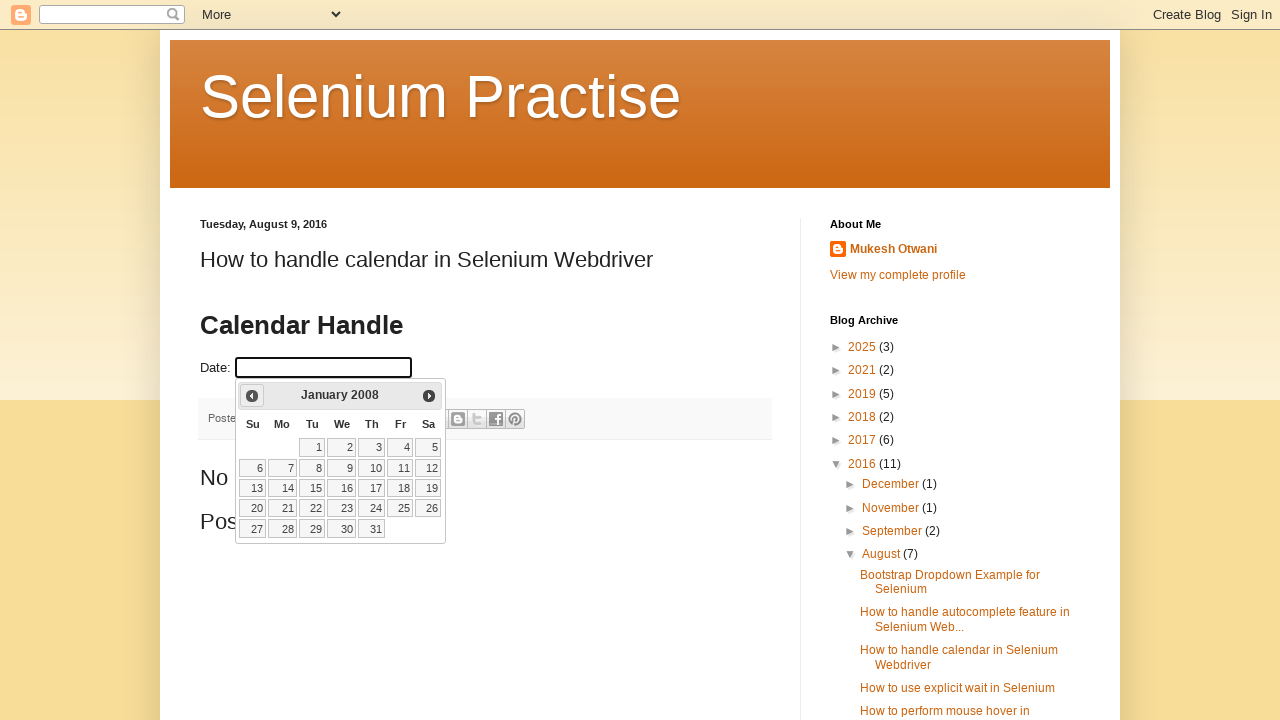

Clicked previous button to navigate to earlier month (current: January 2008) at (252, 396) on a[data-handler='prev']
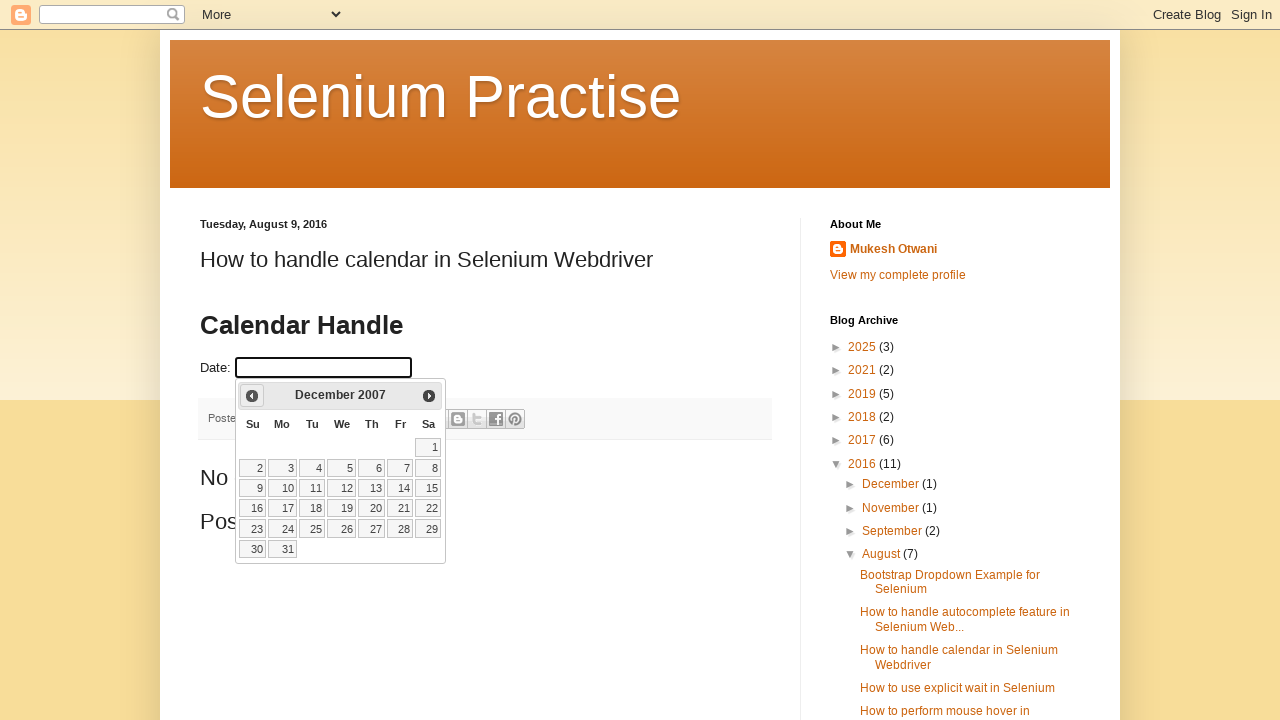

Updated month value: December
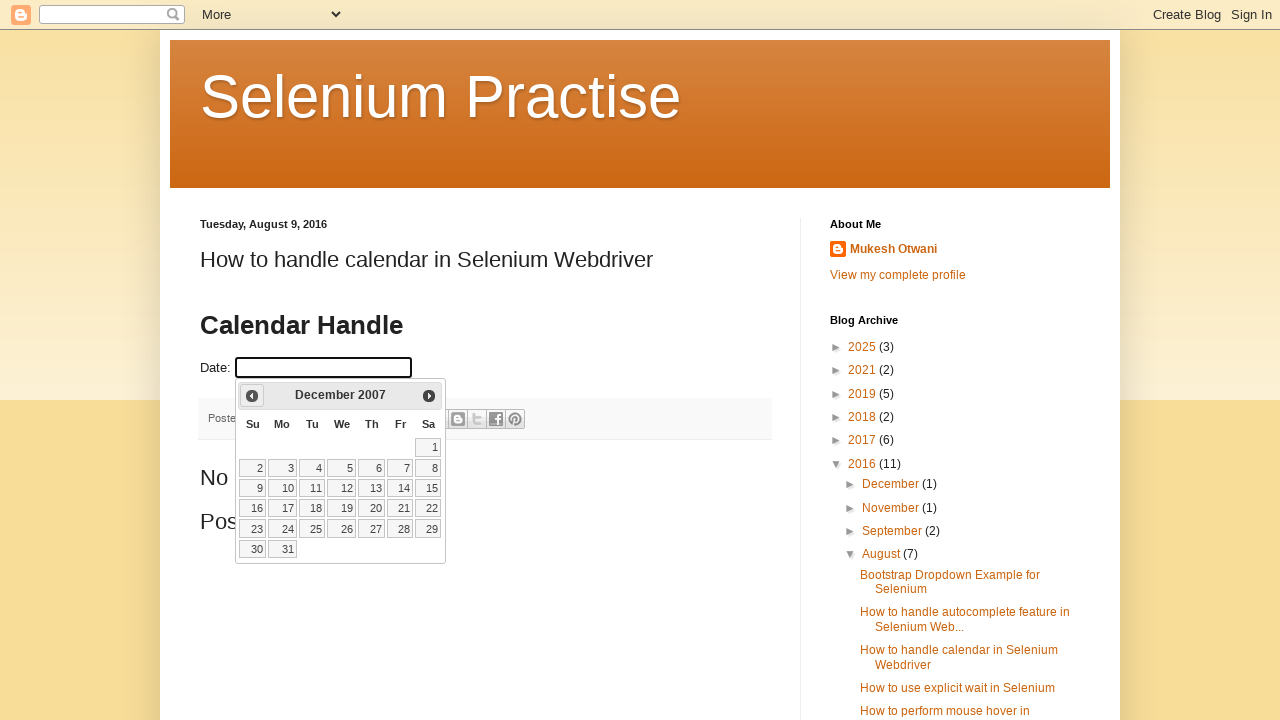

Updated year value: 2007
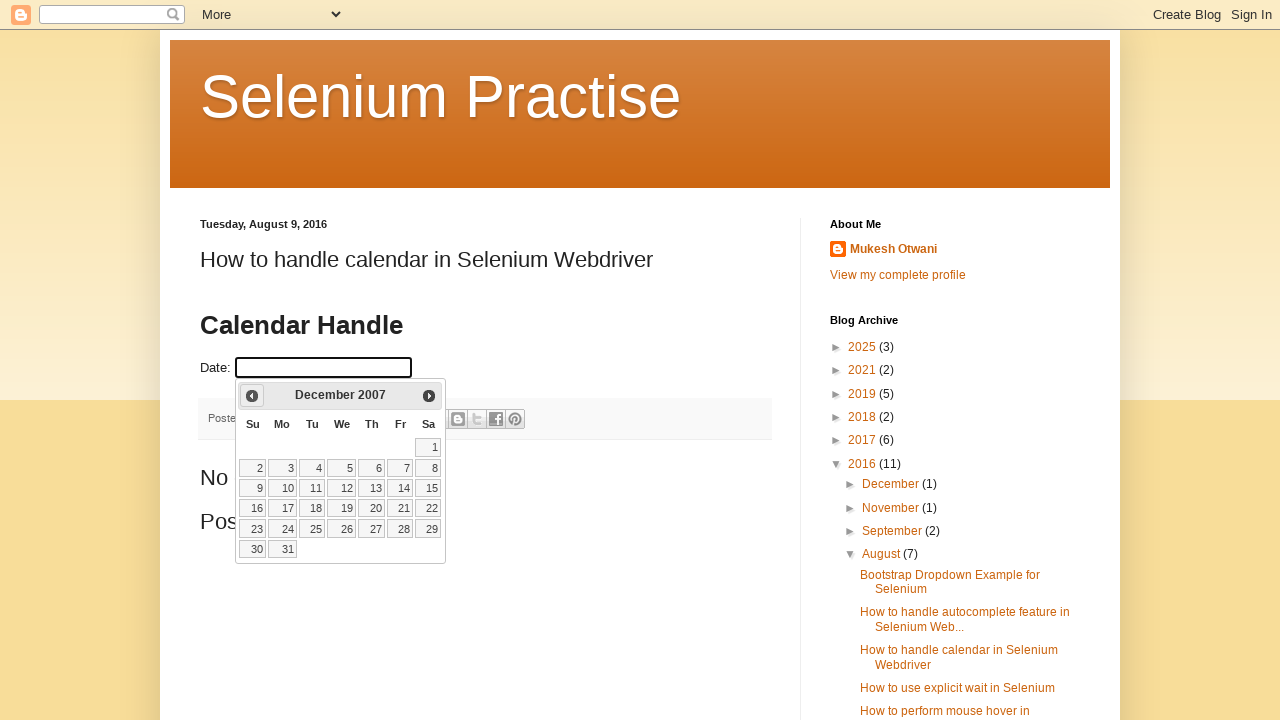

Clicked previous button to navigate to earlier month (current: December 2007) at (252, 396) on a[data-handler='prev']
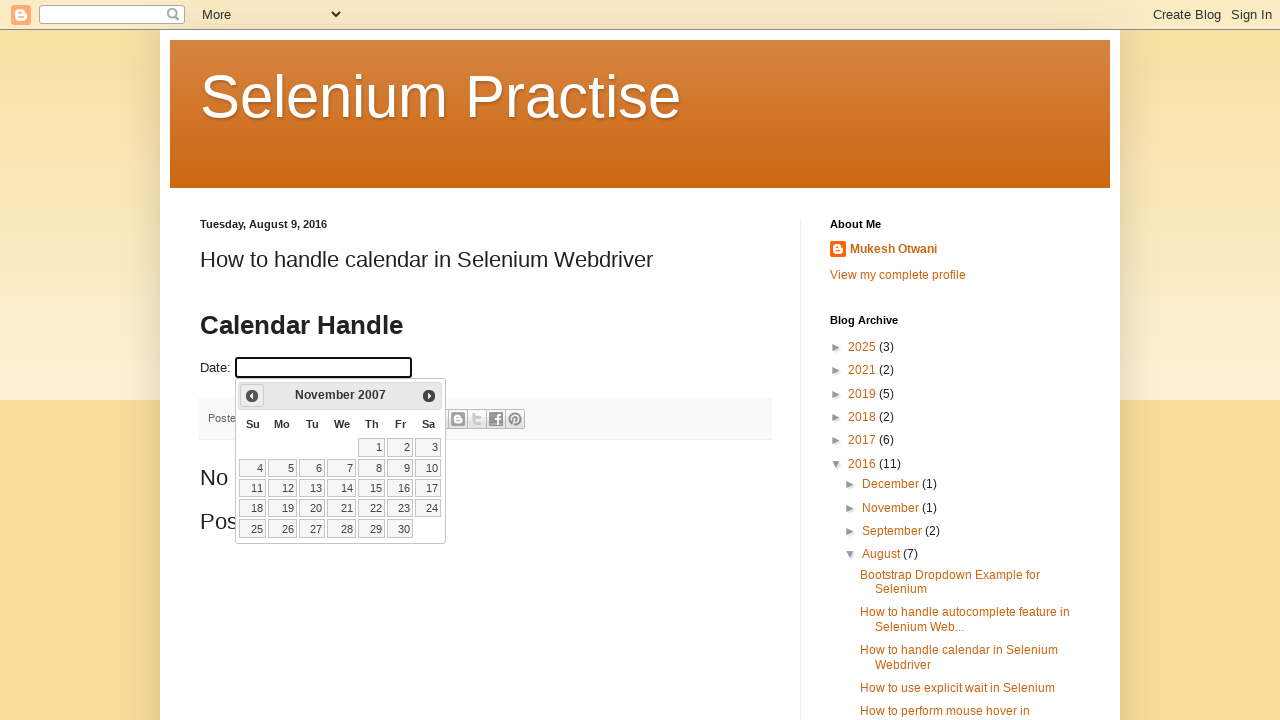

Updated month value: November
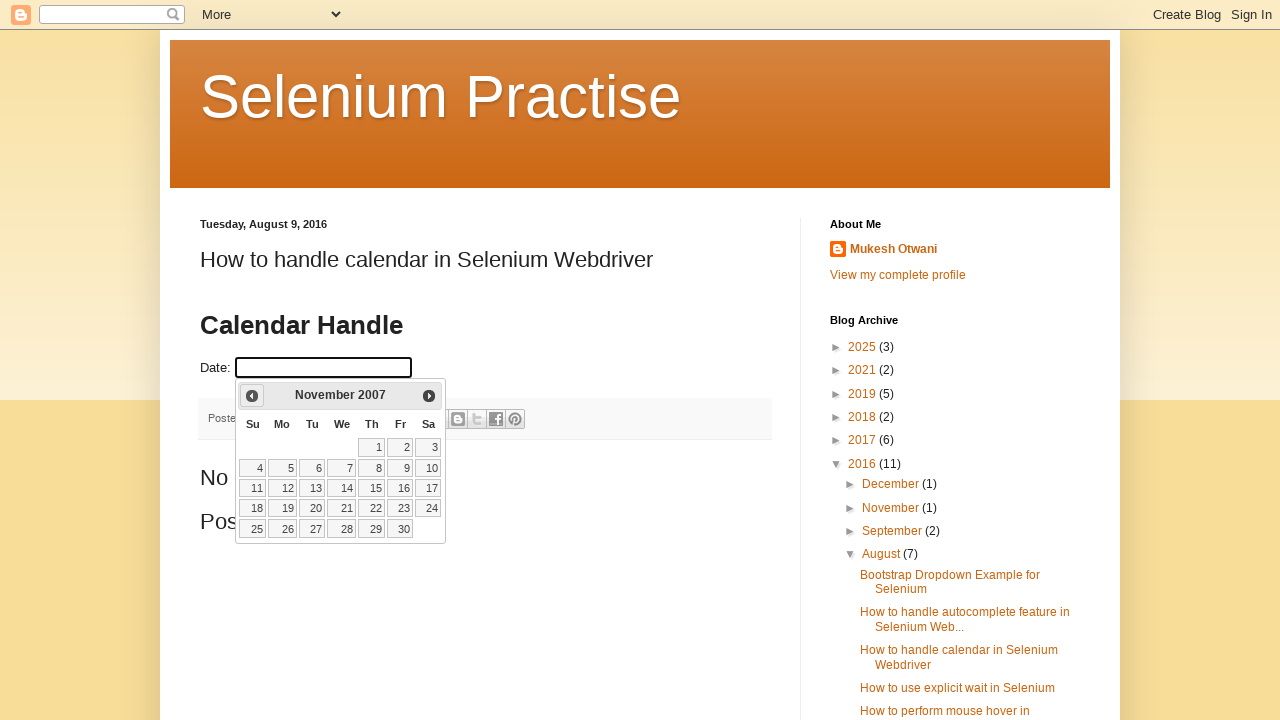

Updated year value: 2007
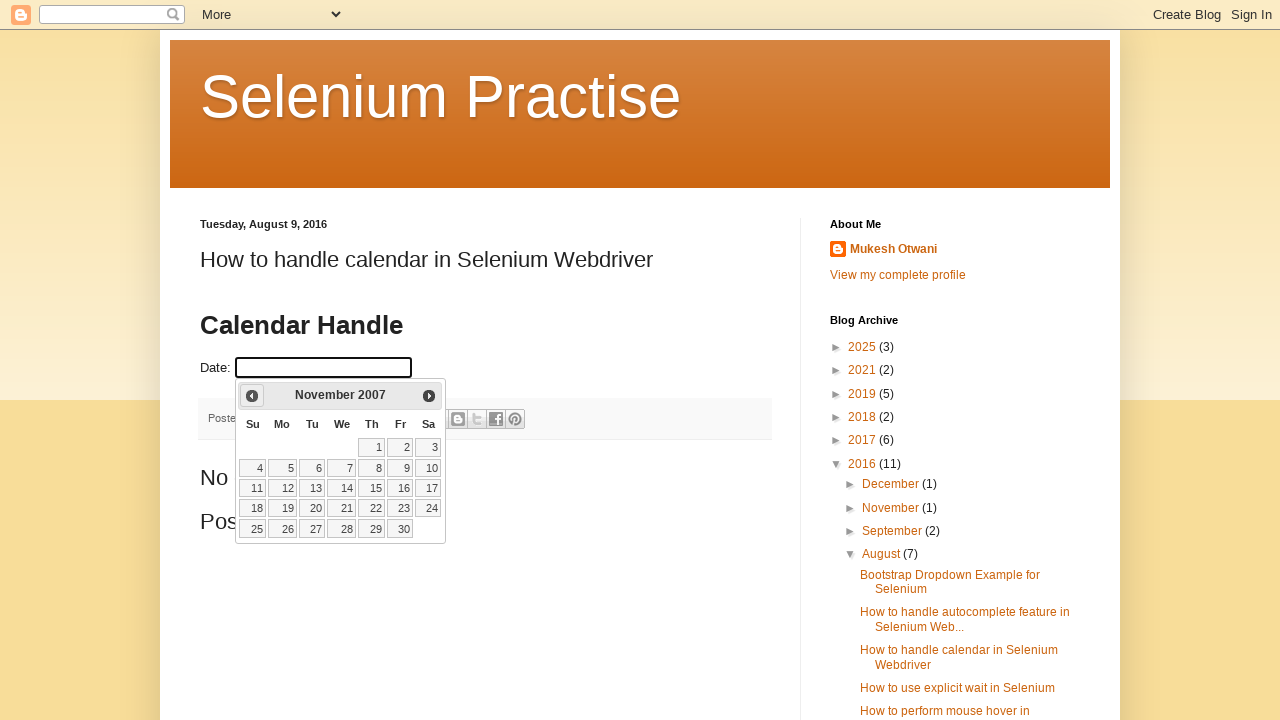

Clicked previous button to navigate to earlier month (current: November 2007) at (252, 396) on a[data-handler='prev']
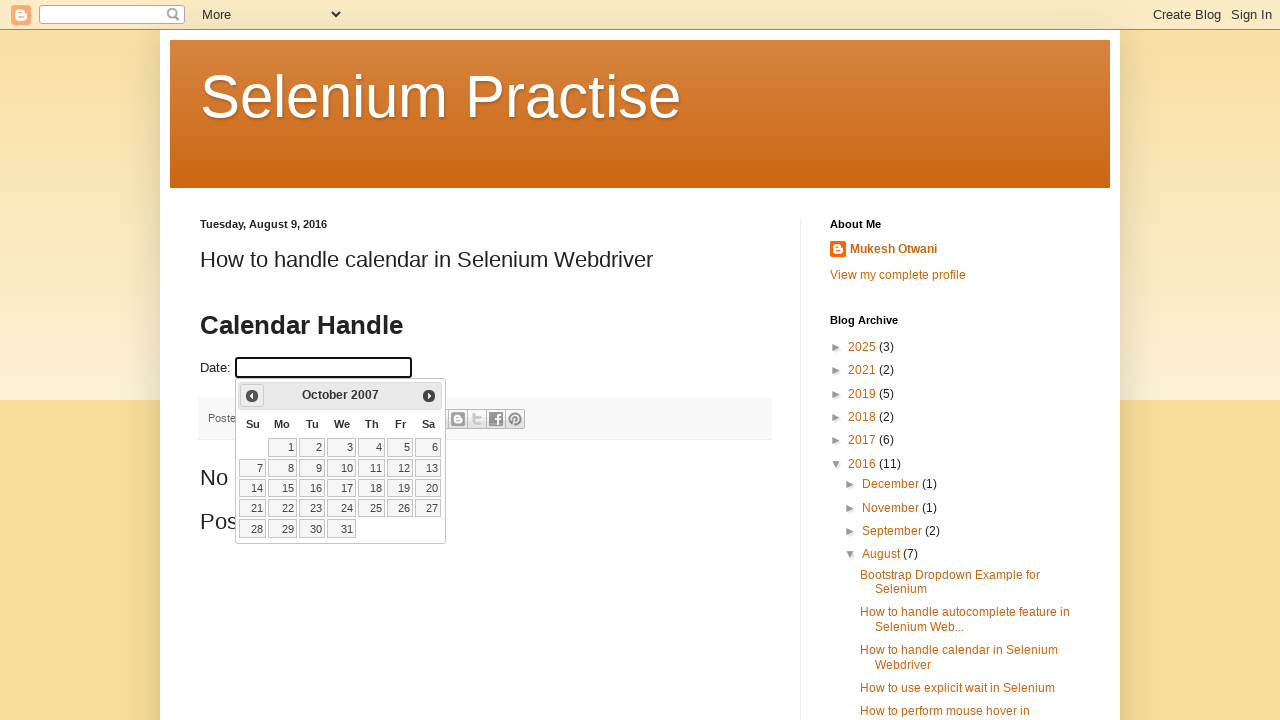

Updated month value: October
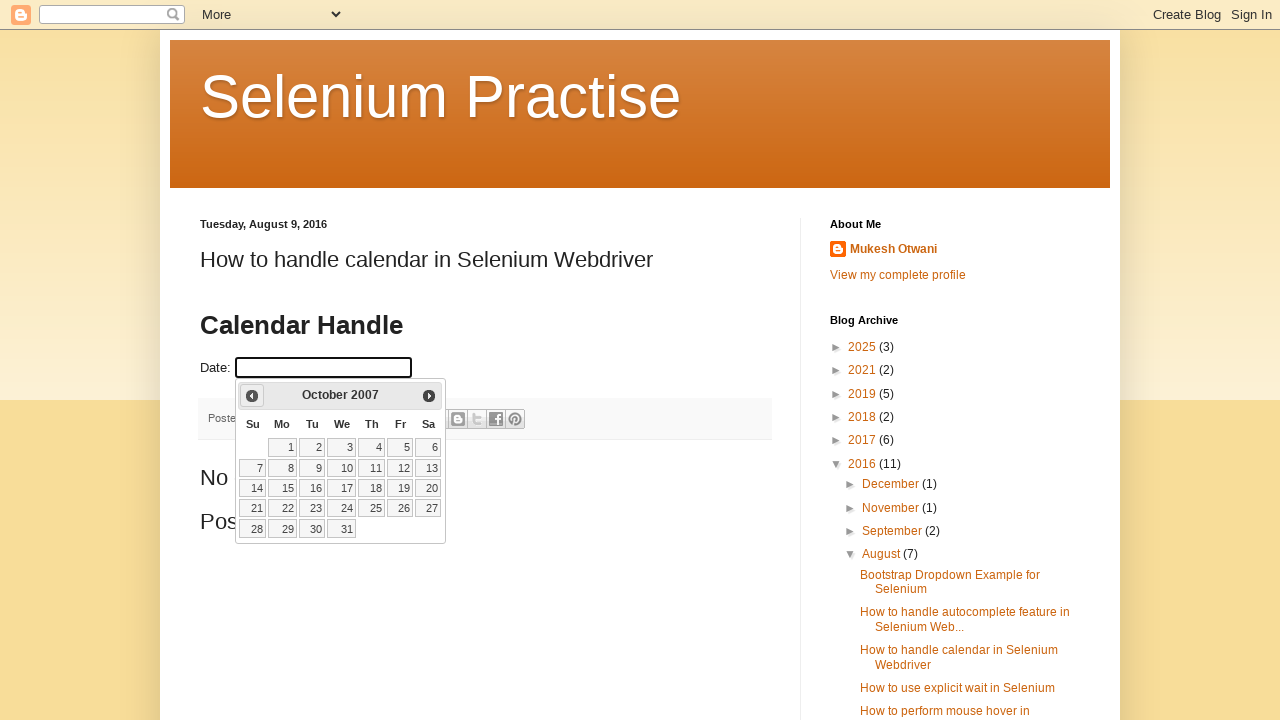

Updated year value: 2007
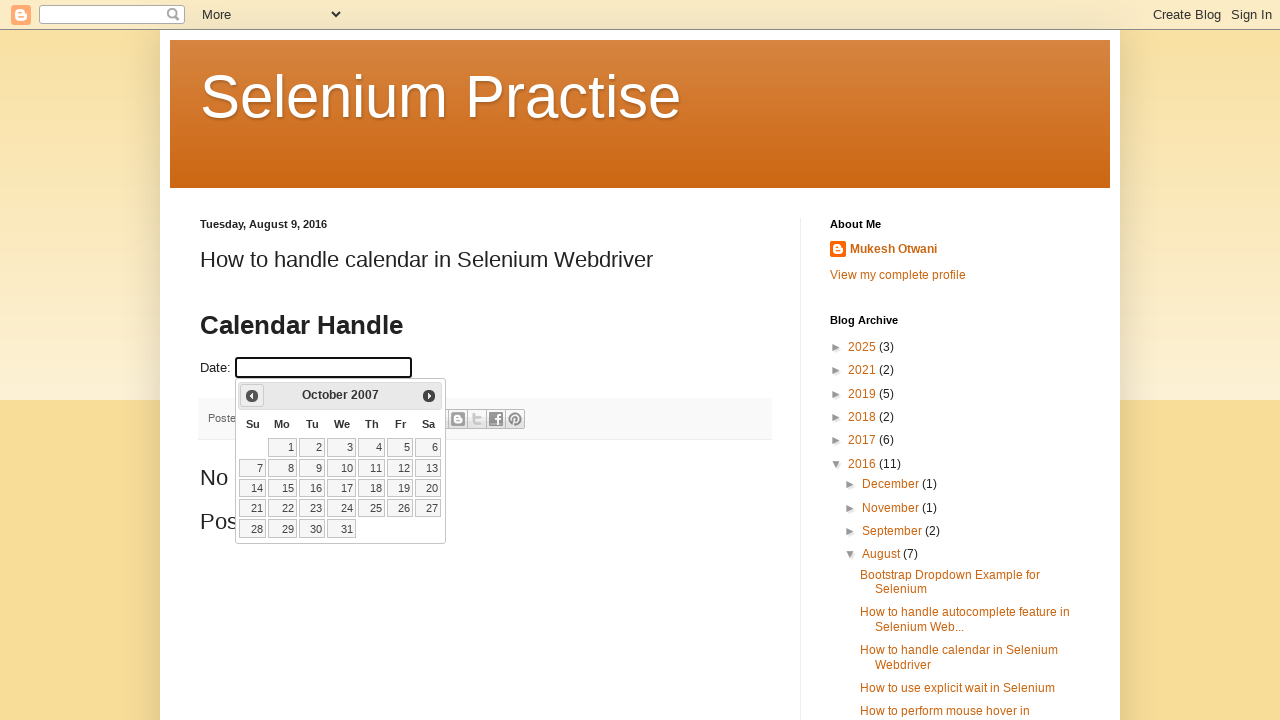

Clicked previous button to navigate to earlier month (current: October 2007) at (252, 396) on a[data-handler='prev']
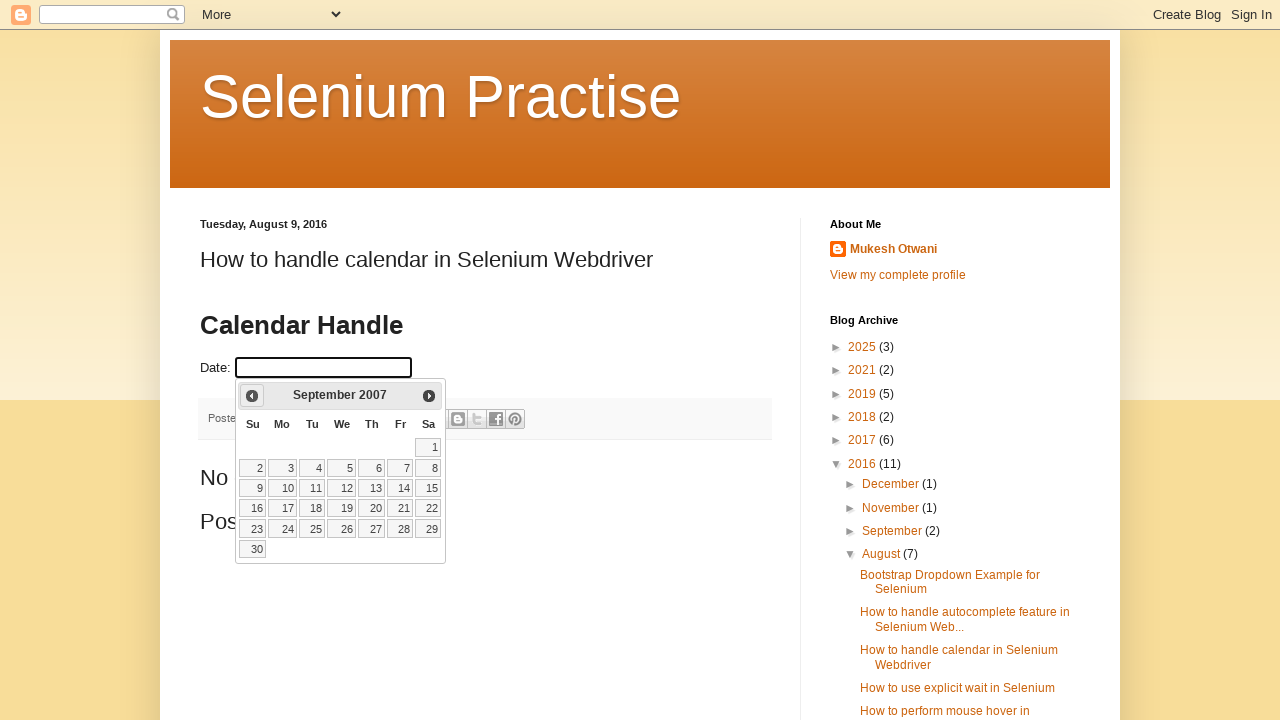

Updated month value: September
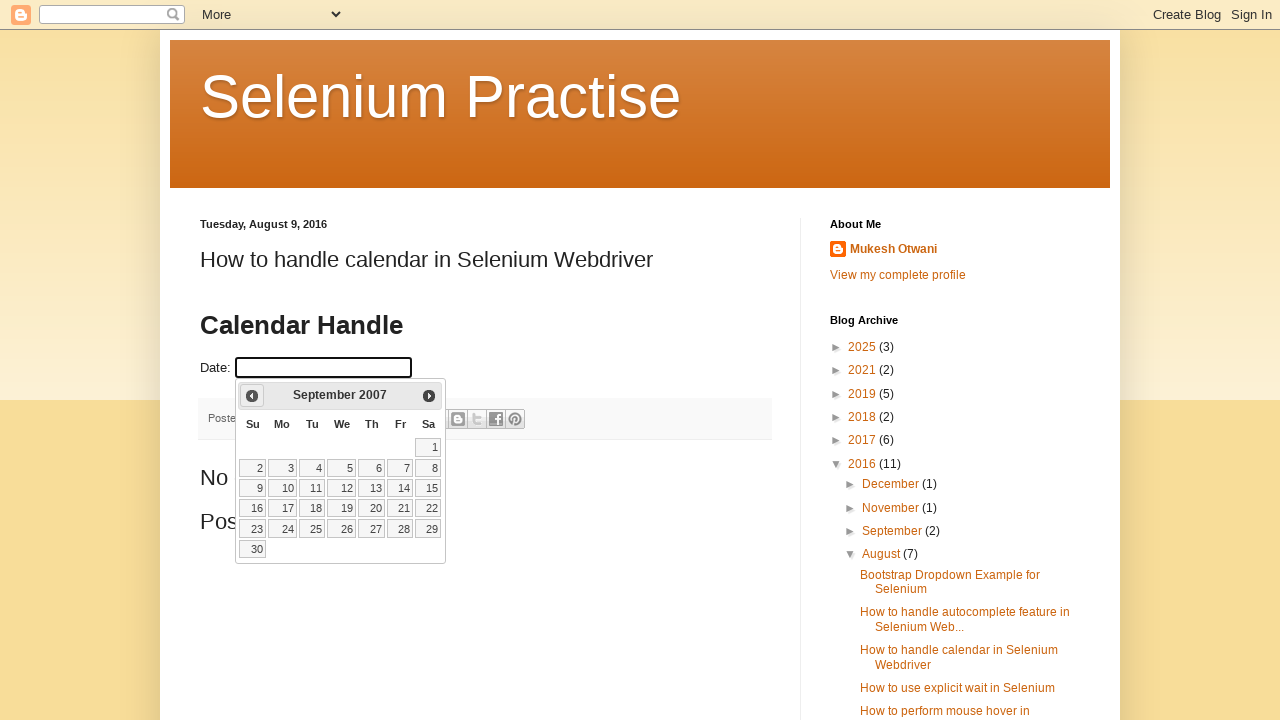

Updated year value: 2007
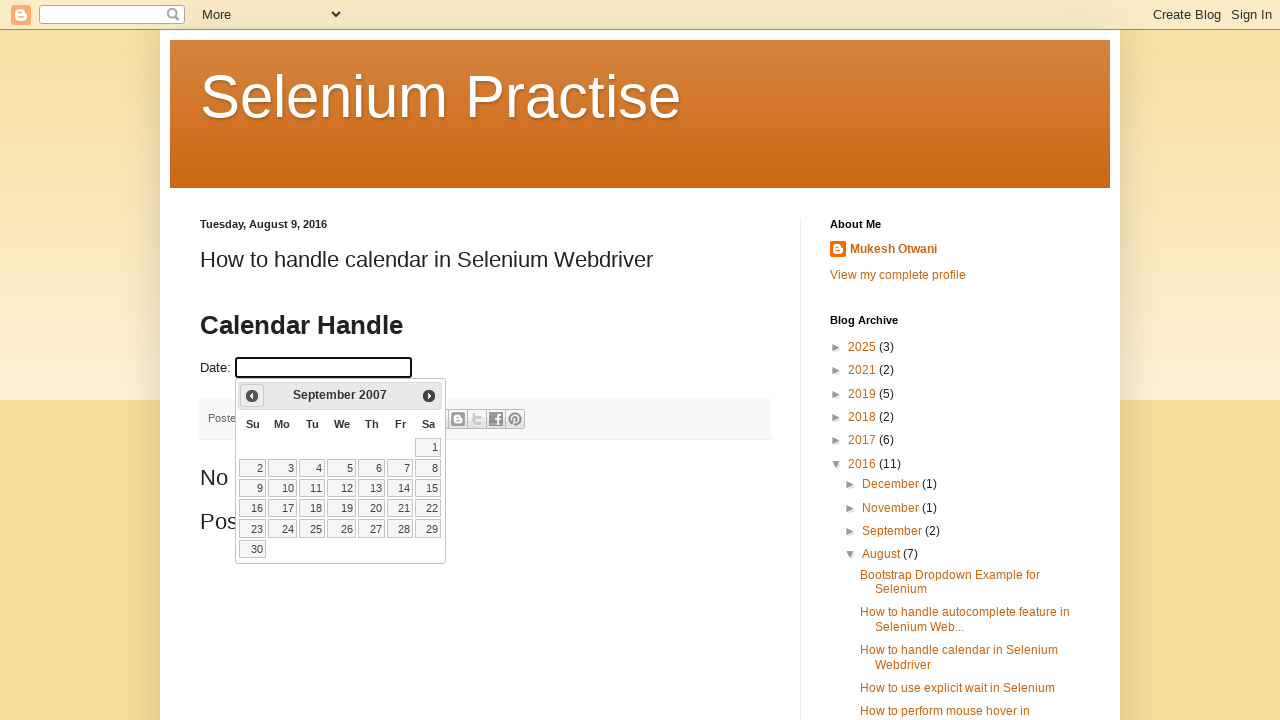

Clicked previous button to navigate to earlier month (current: September 2007) at (252, 396) on a[data-handler='prev']
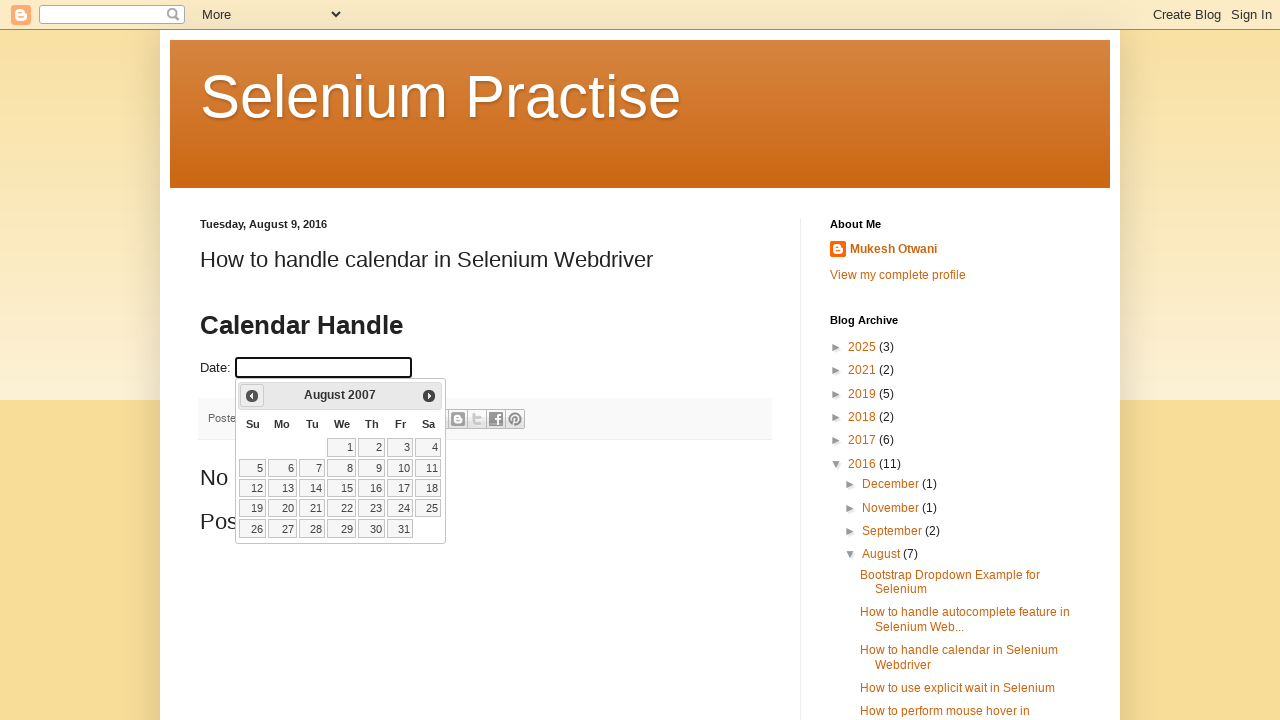

Updated month value: August
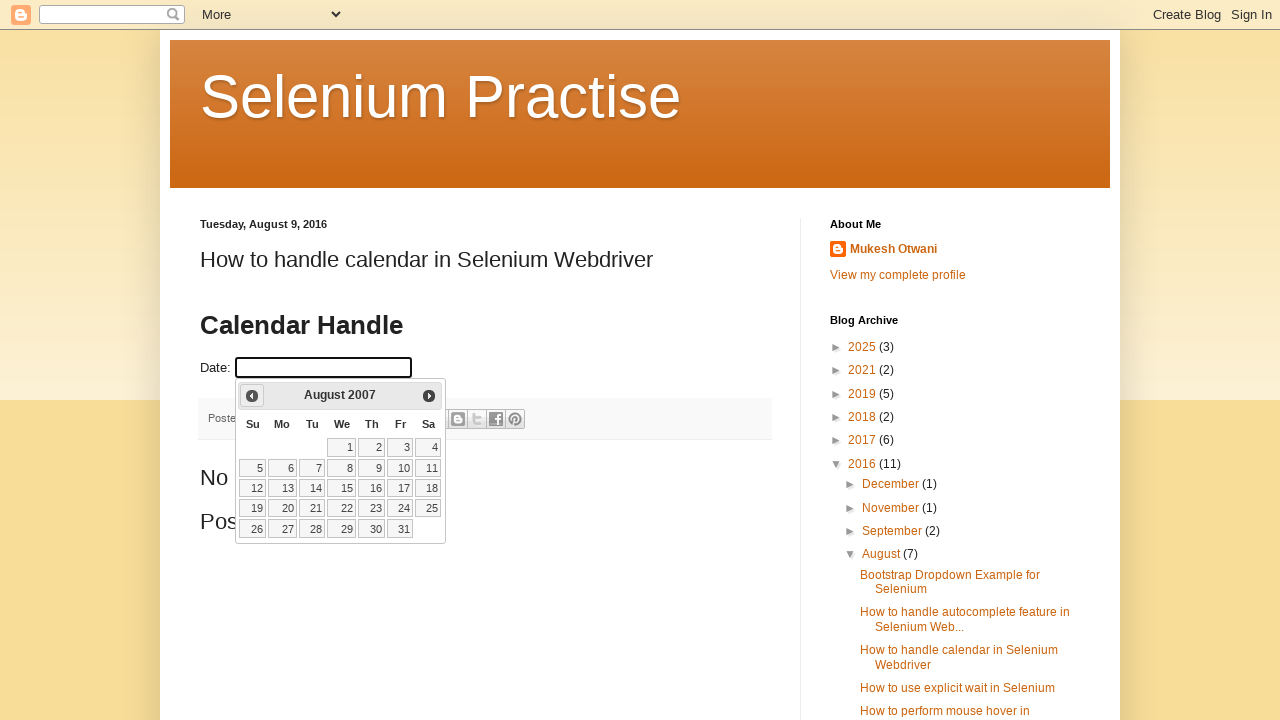

Updated year value: 2007
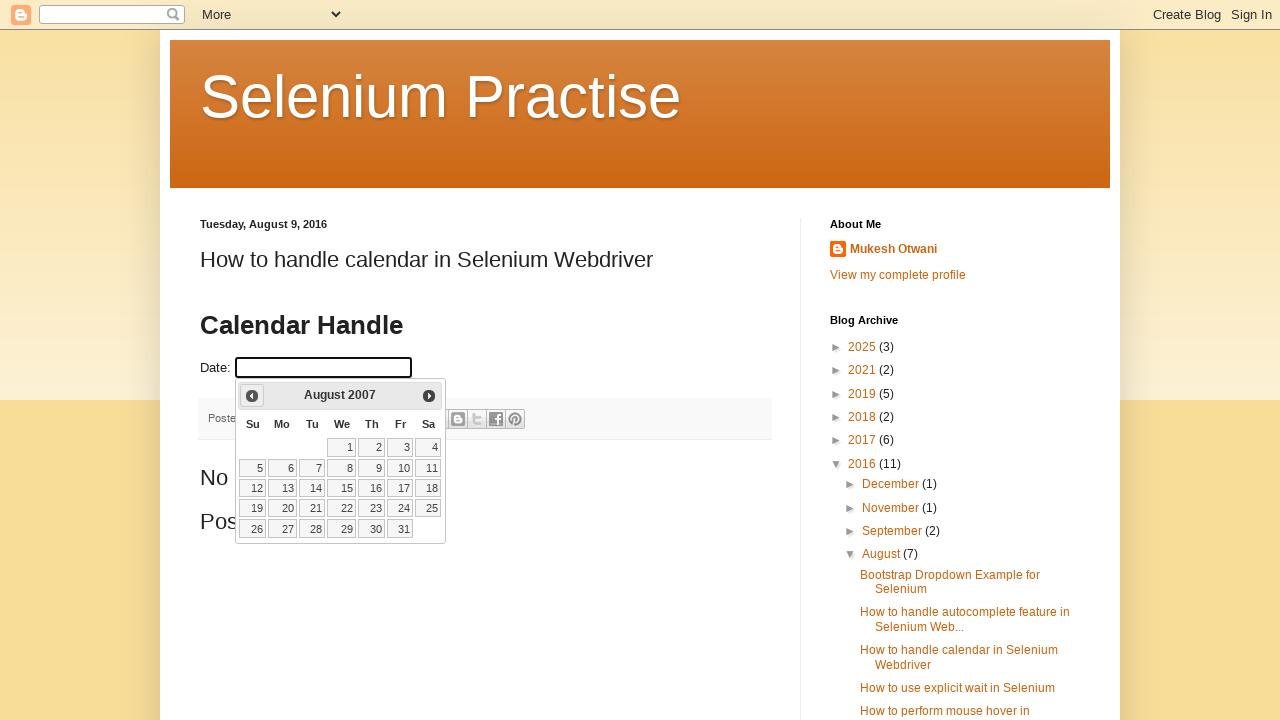

Clicked previous button to navigate to earlier month (current: August 2007) at (252, 396) on a[data-handler='prev']
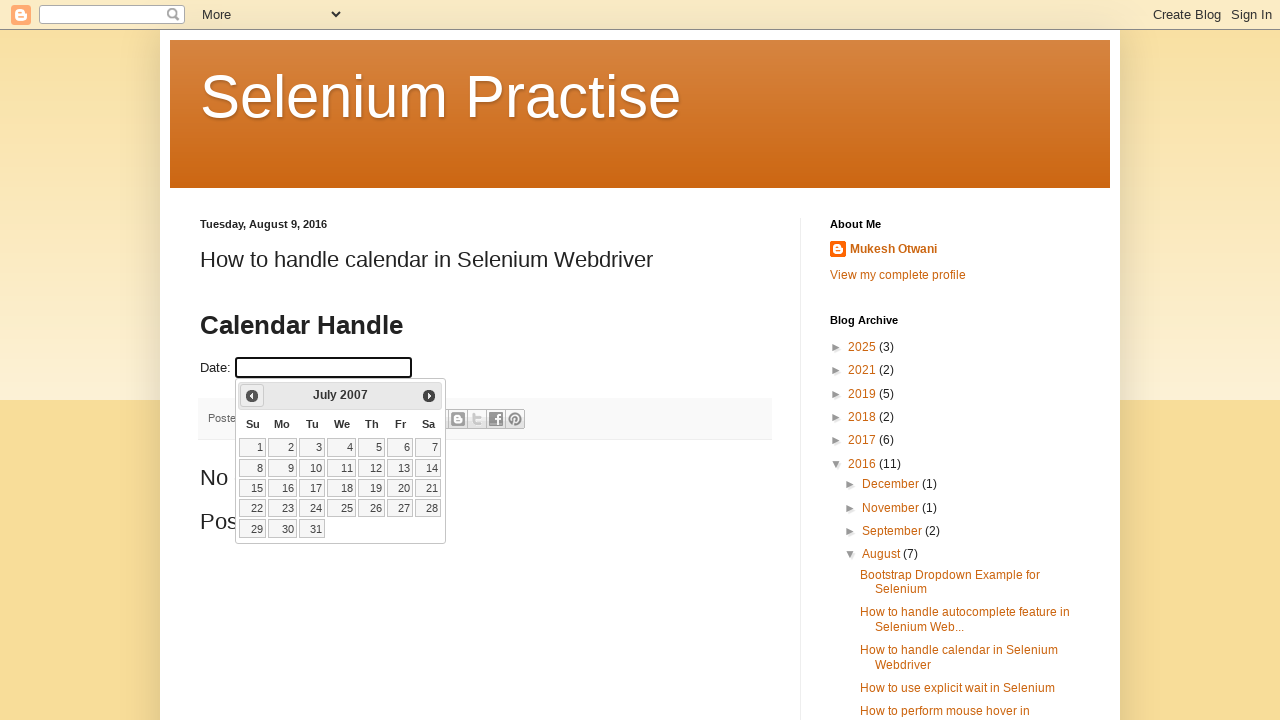

Updated month value: July
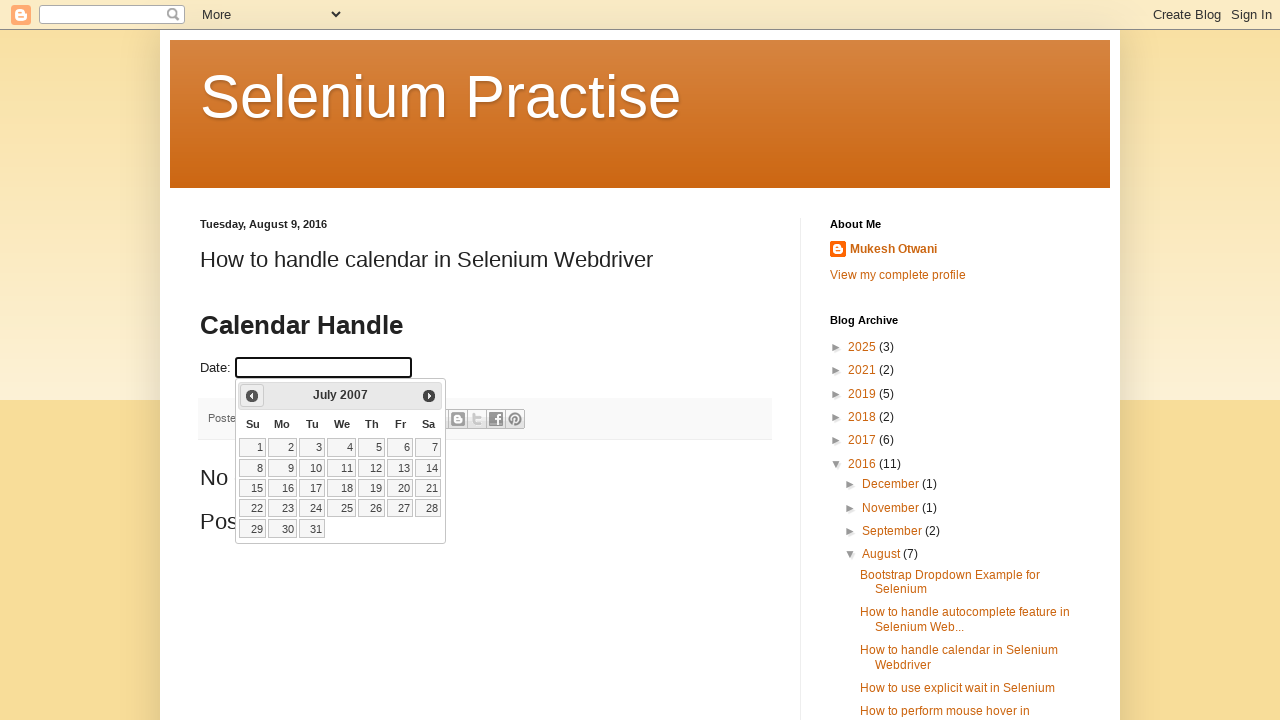

Updated year value: 2007
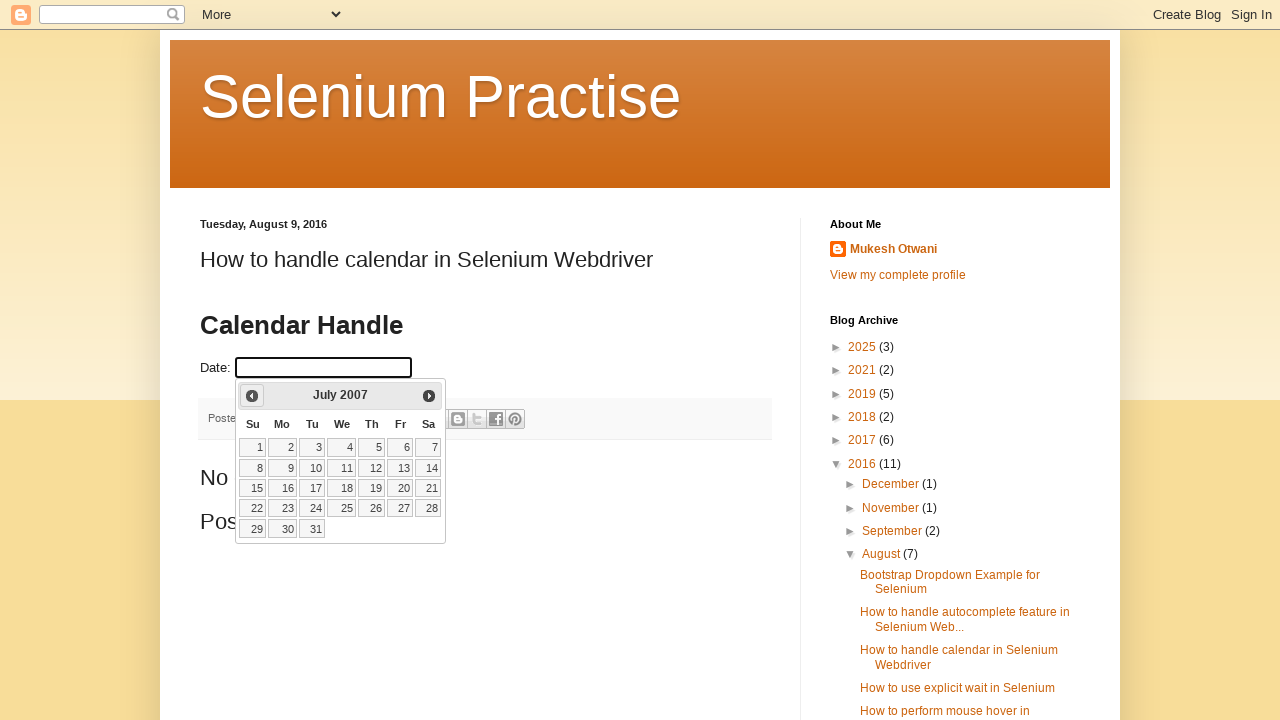

Clicked previous button to navigate to earlier month (current: July 2007) at (252, 396) on a[data-handler='prev']
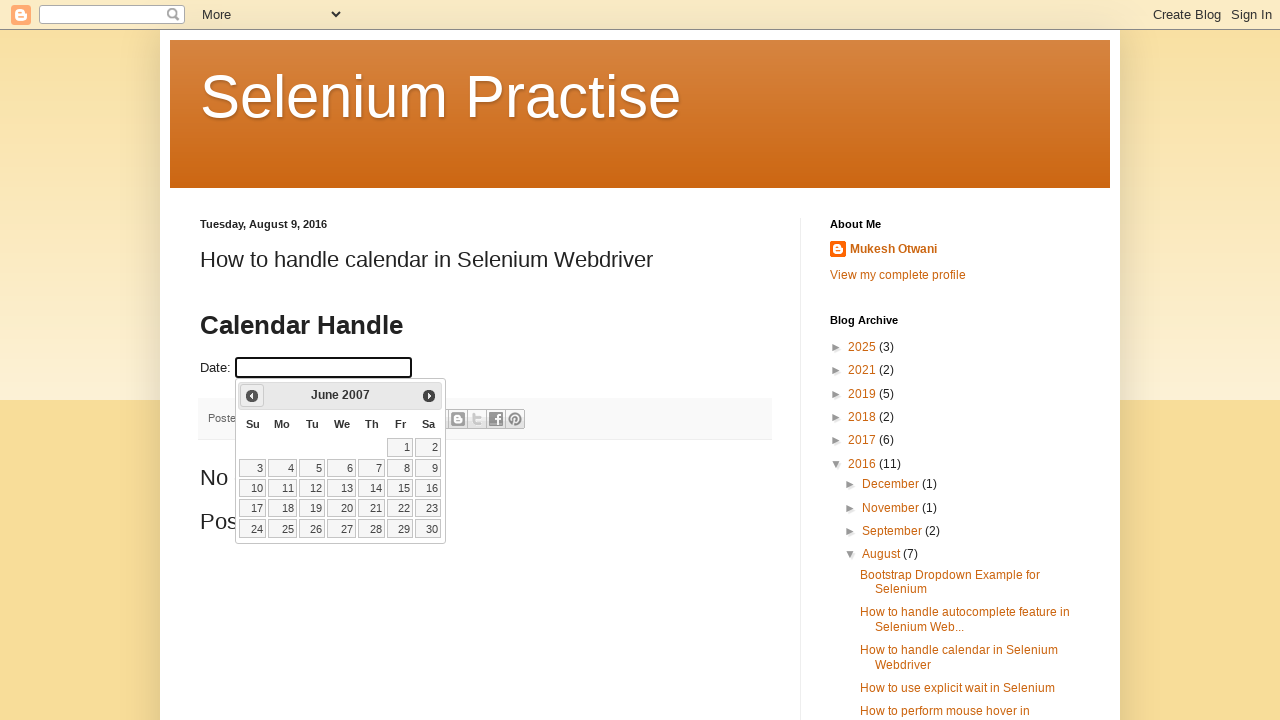

Updated month value: June
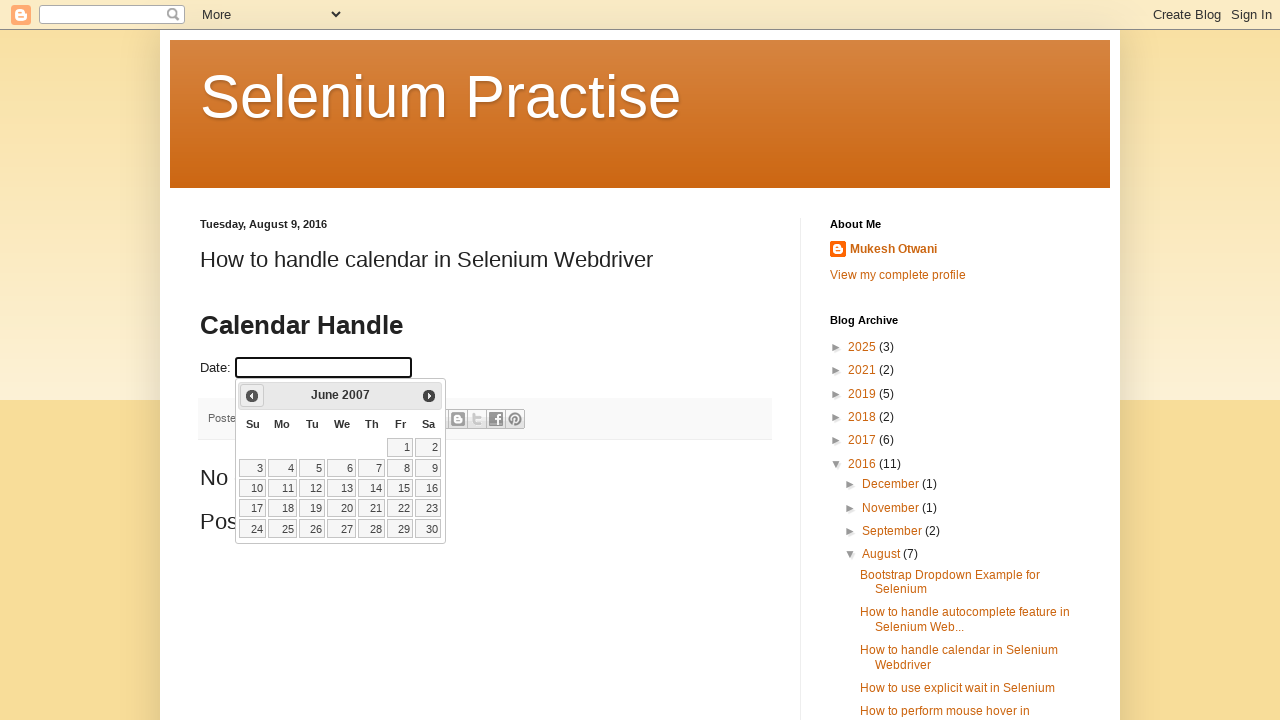

Updated year value: 2007
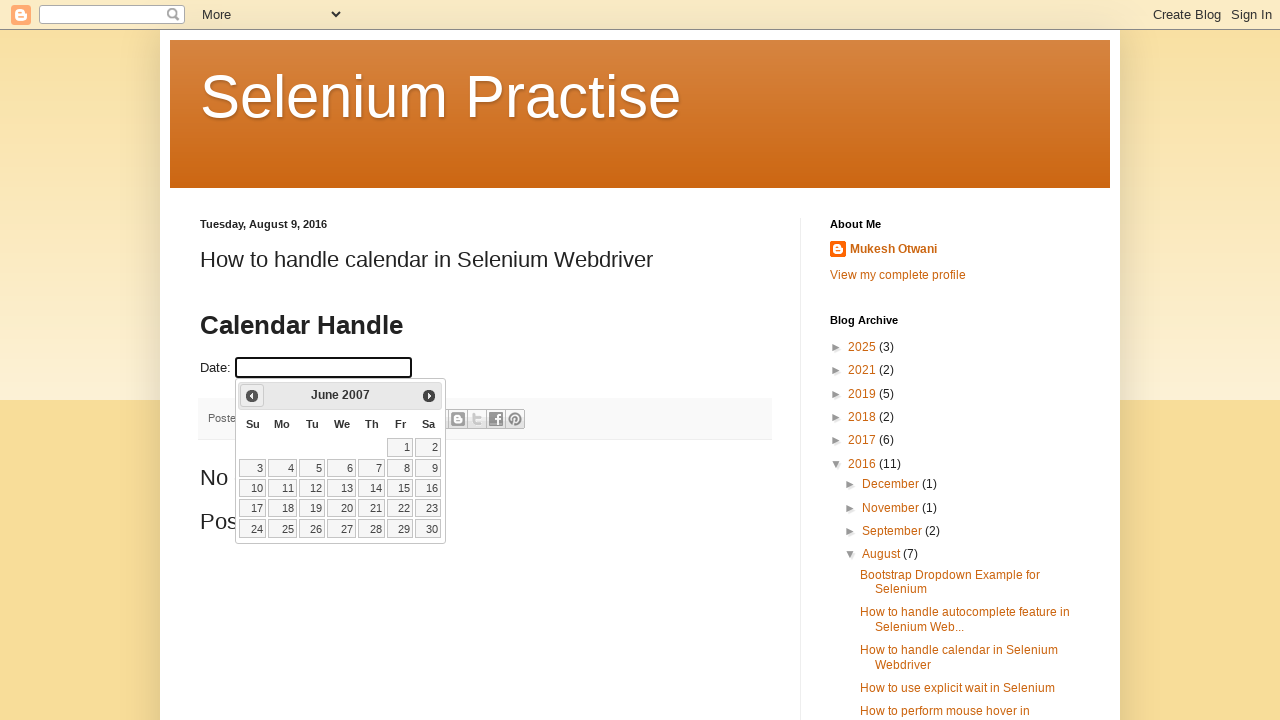

Clicked previous button to navigate to earlier month (current: June 2007) at (252, 396) on a[data-handler='prev']
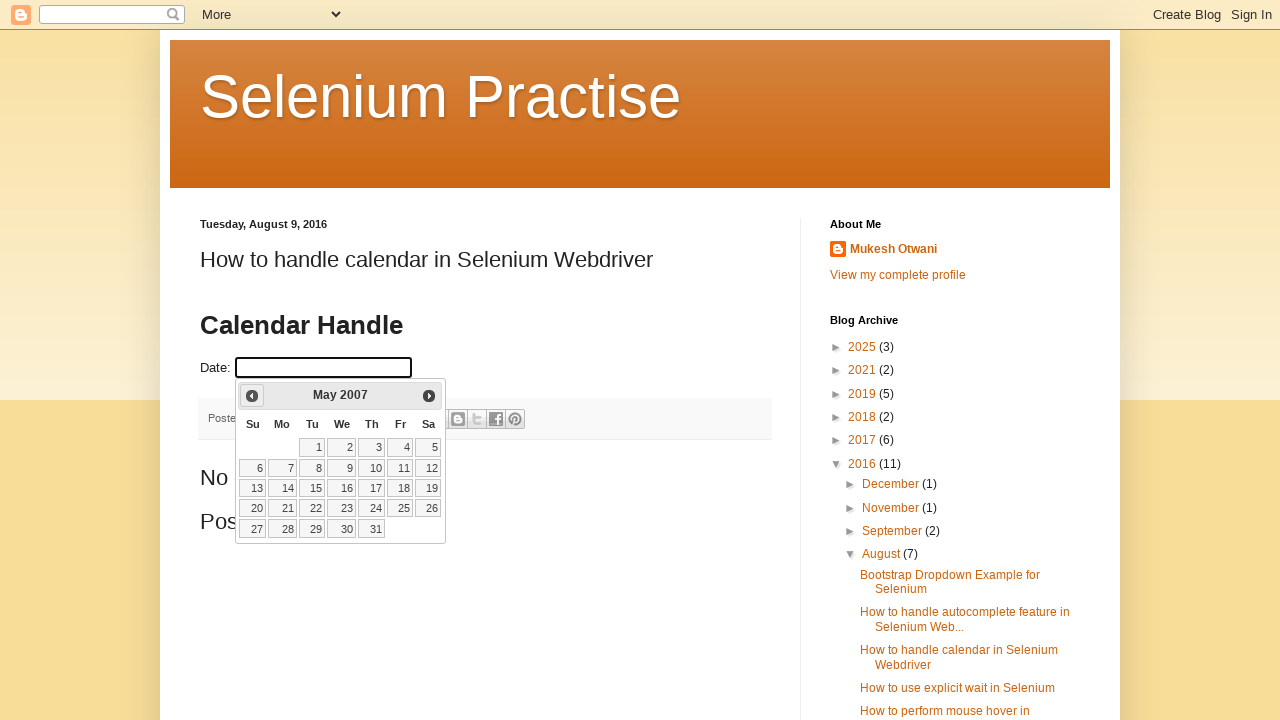

Updated month value: May
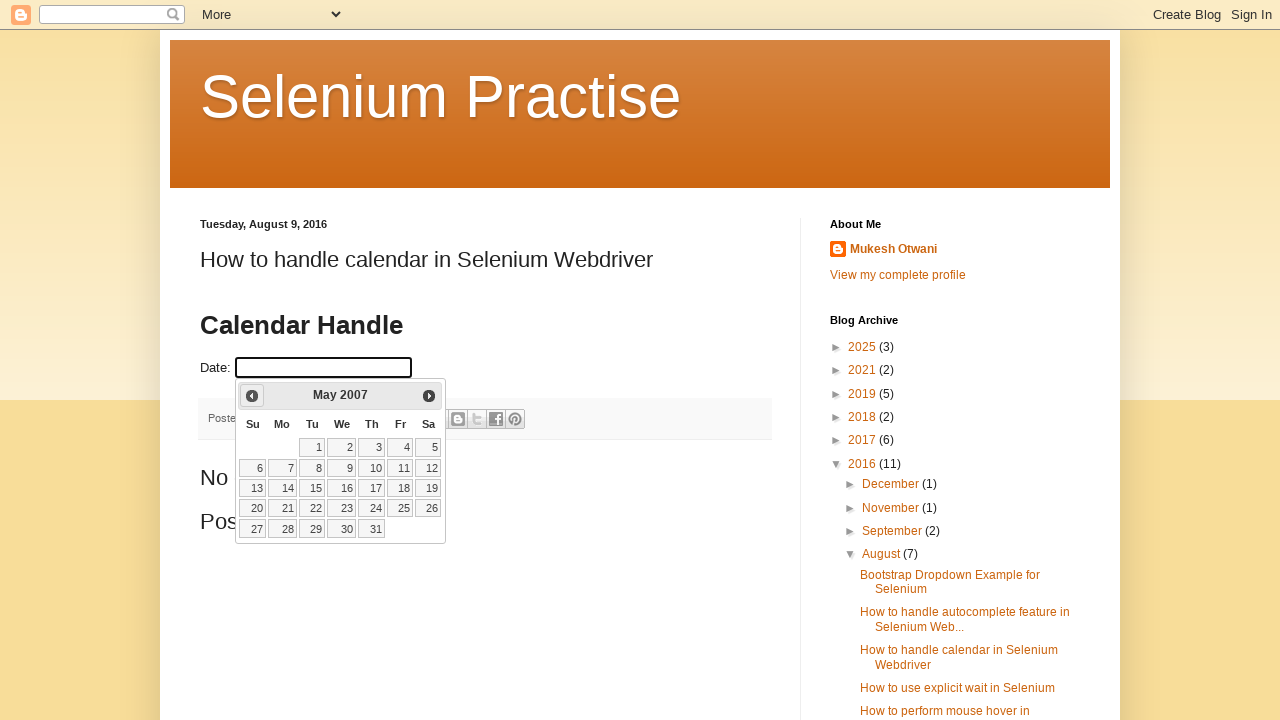

Updated year value: 2007
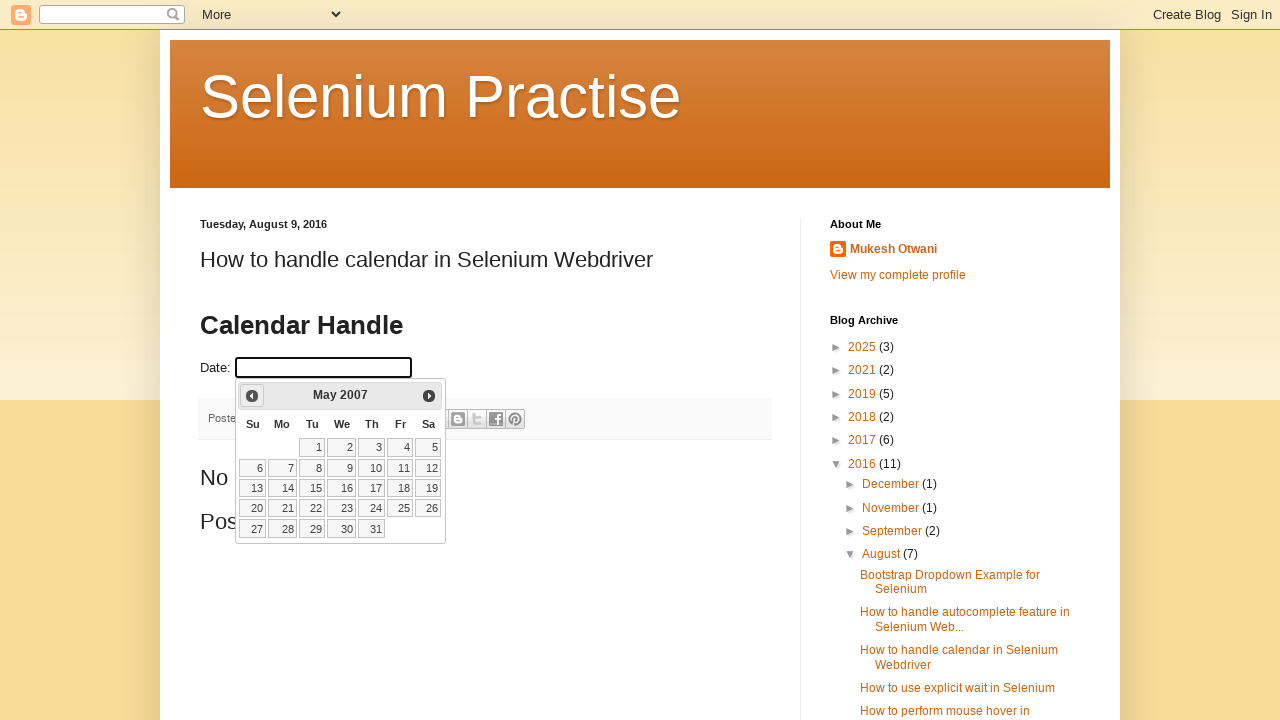

Clicked previous button to navigate to earlier month (current: May 2007) at (252, 396) on a[data-handler='prev']
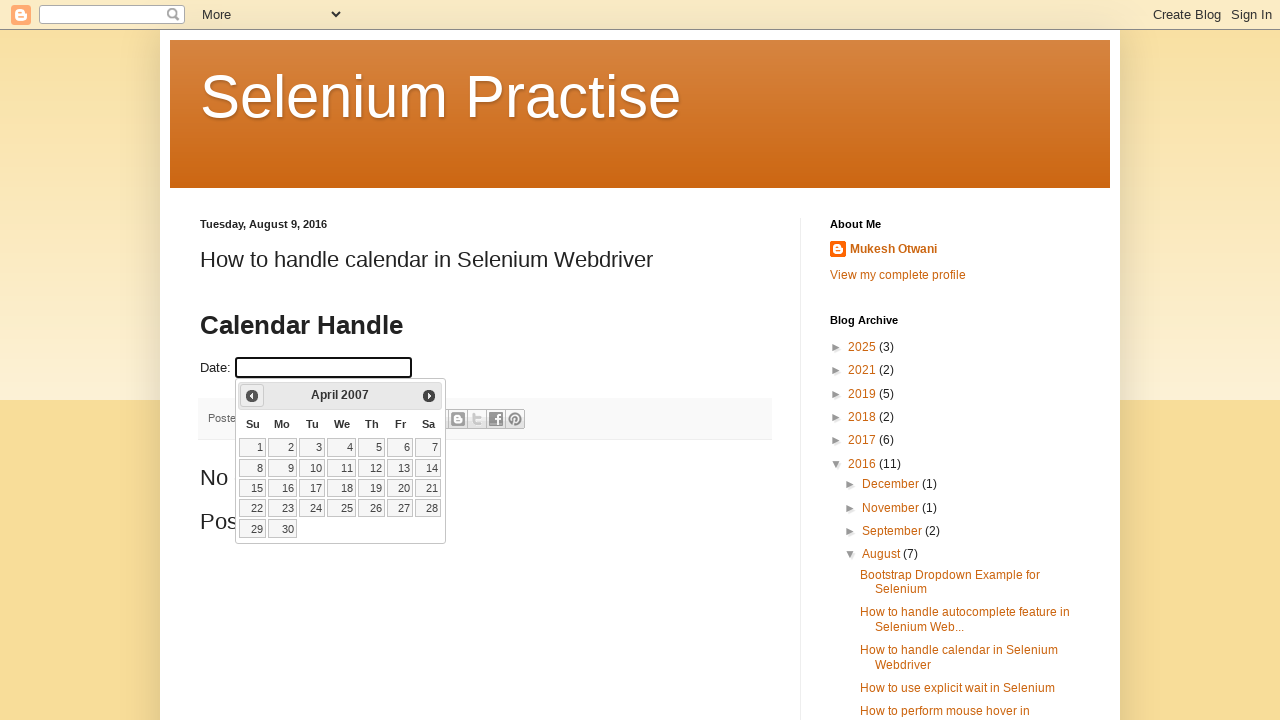

Updated month value: April
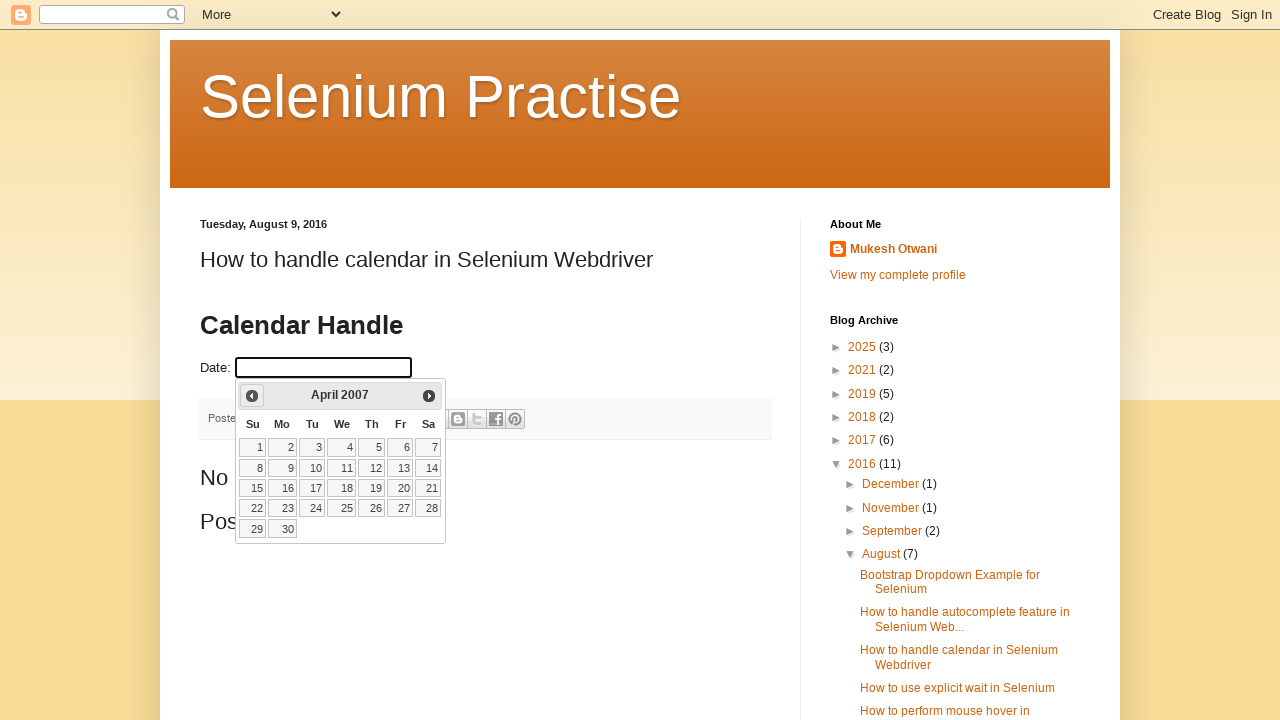

Updated year value: 2007
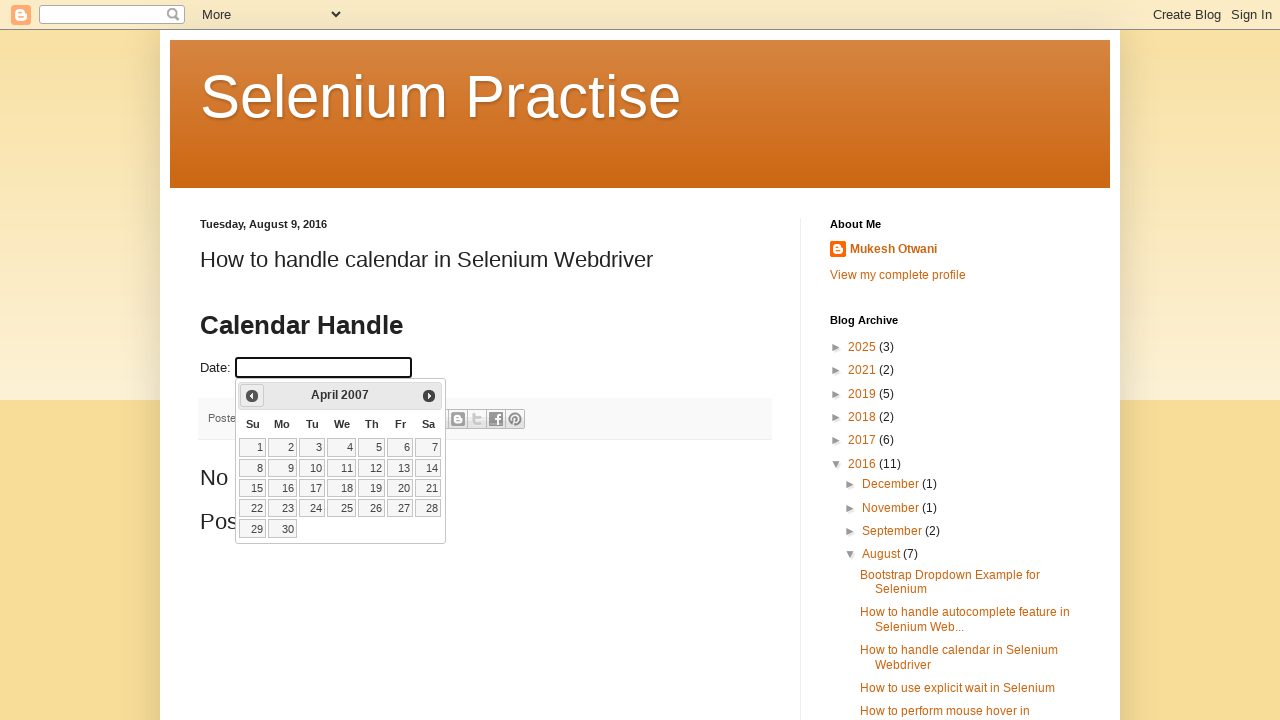

Clicked previous button to navigate to earlier month (current: April 2007) at (252, 396) on a[data-handler='prev']
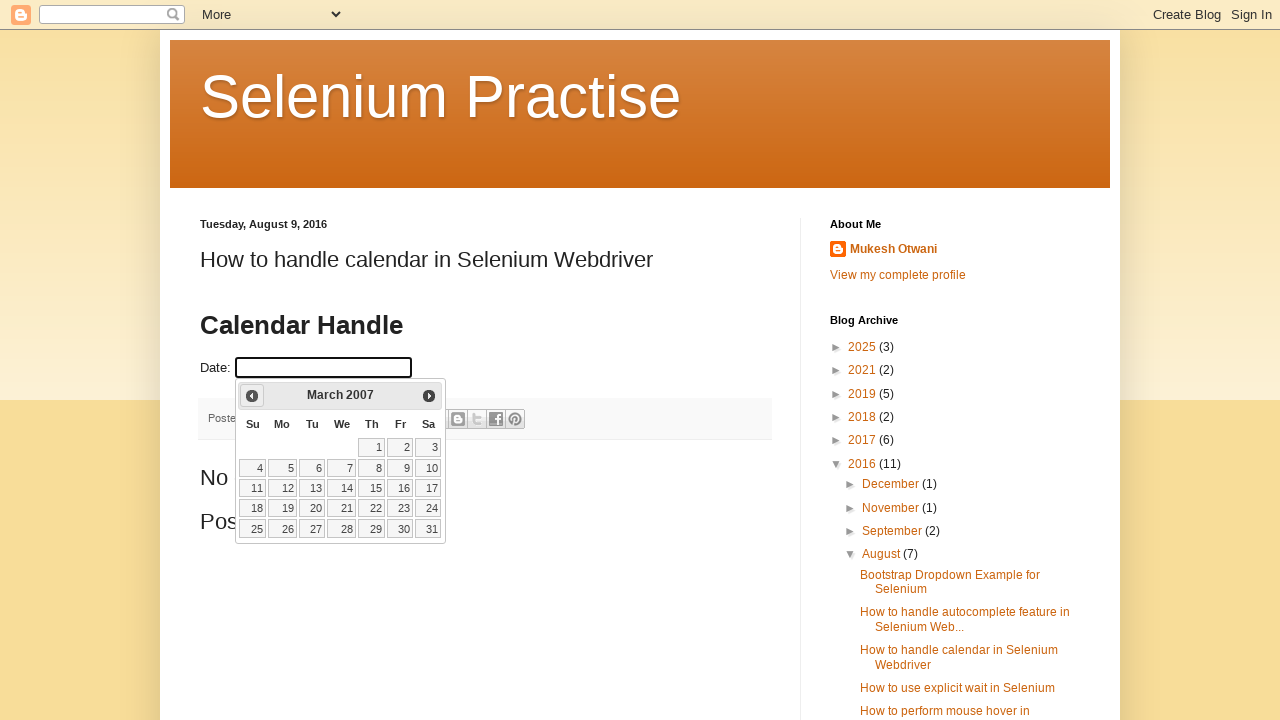

Updated month value: March
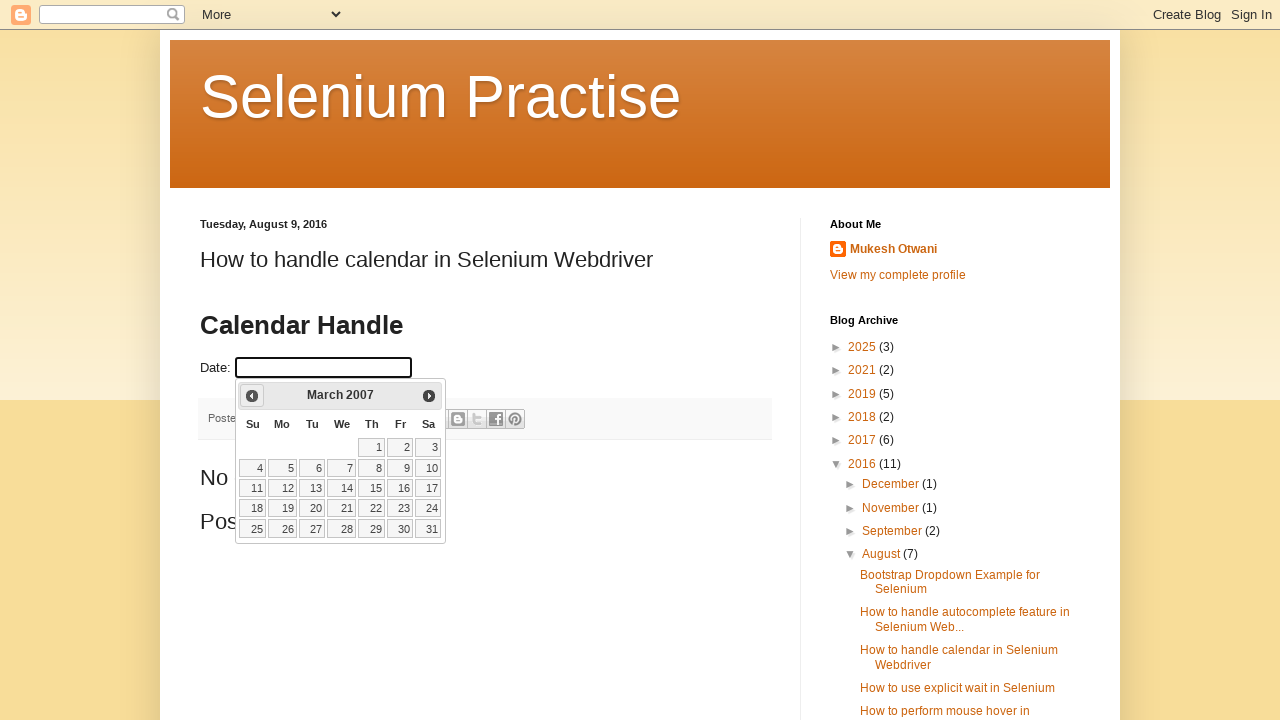

Updated year value: 2007
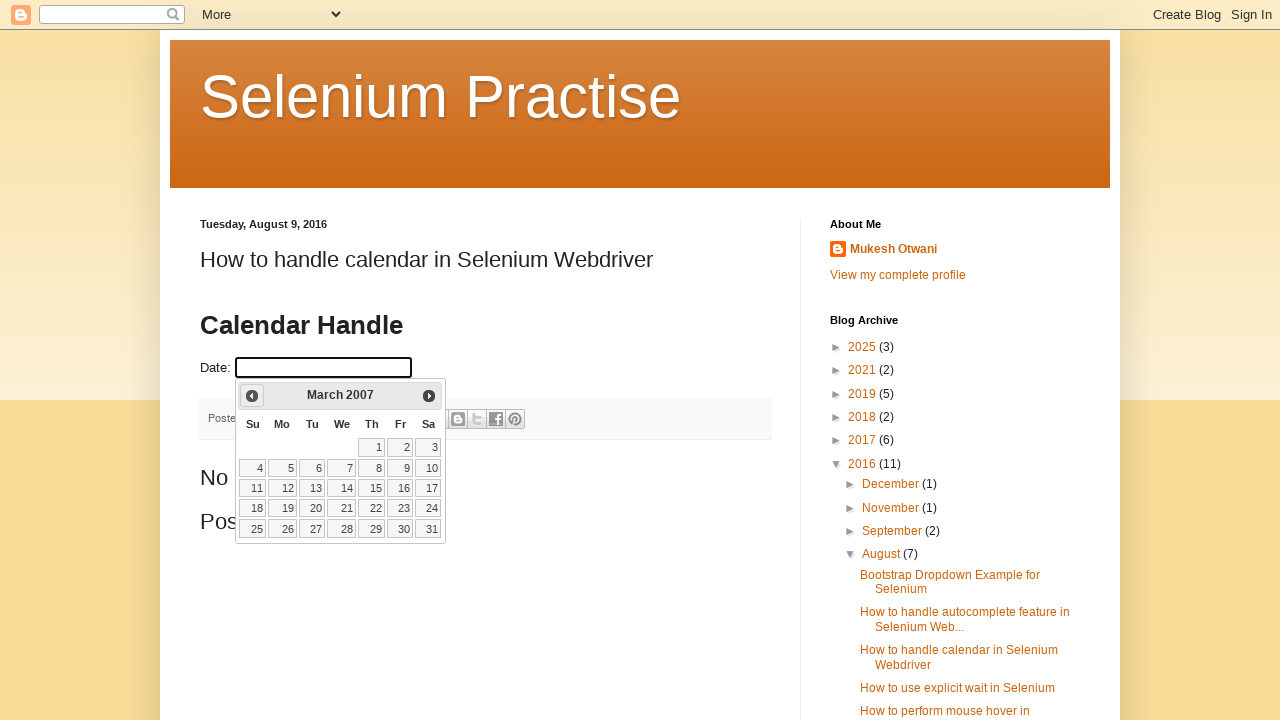

Clicked previous button to navigate to earlier month (current: March 2007) at (252, 396) on a[data-handler='prev']
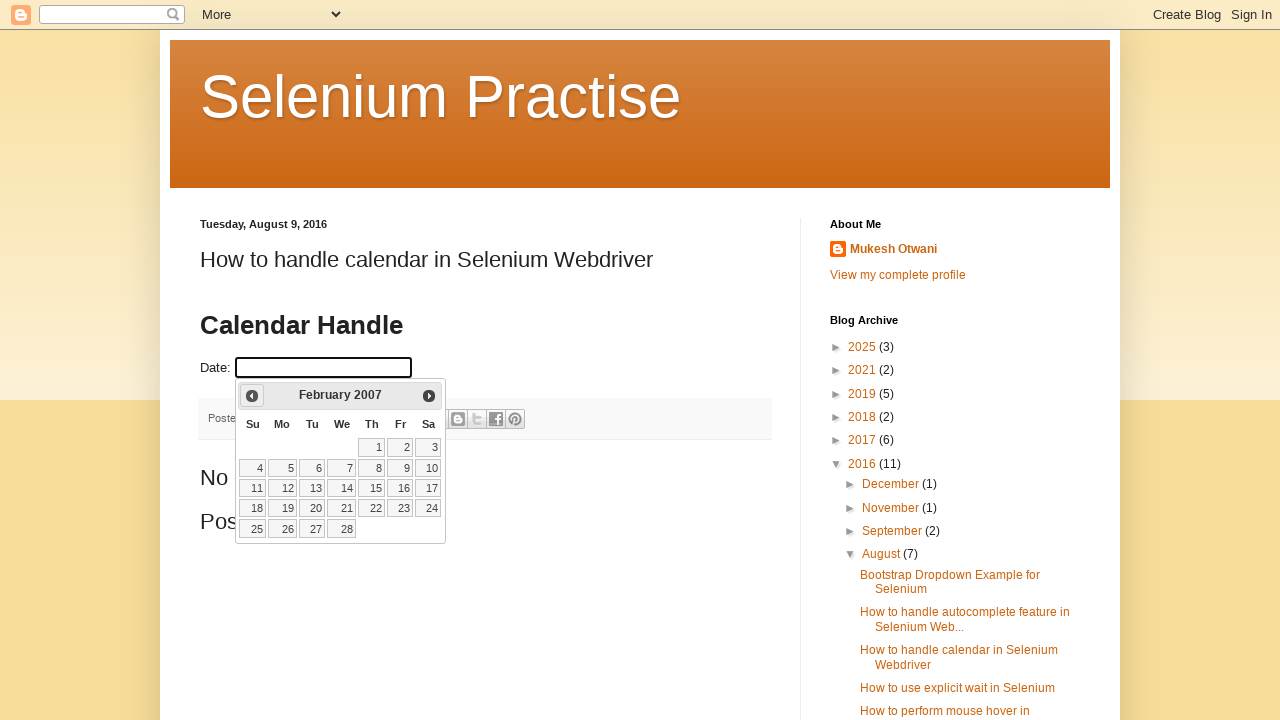

Updated month value: February
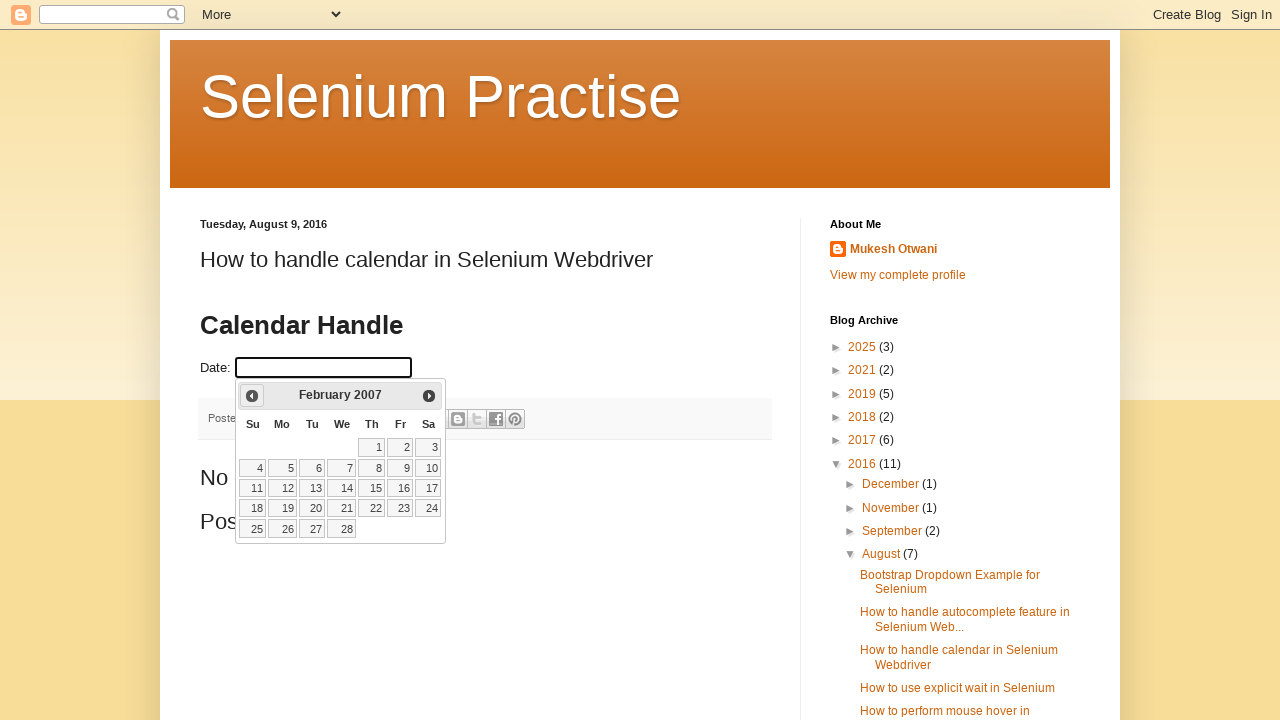

Updated year value: 2007
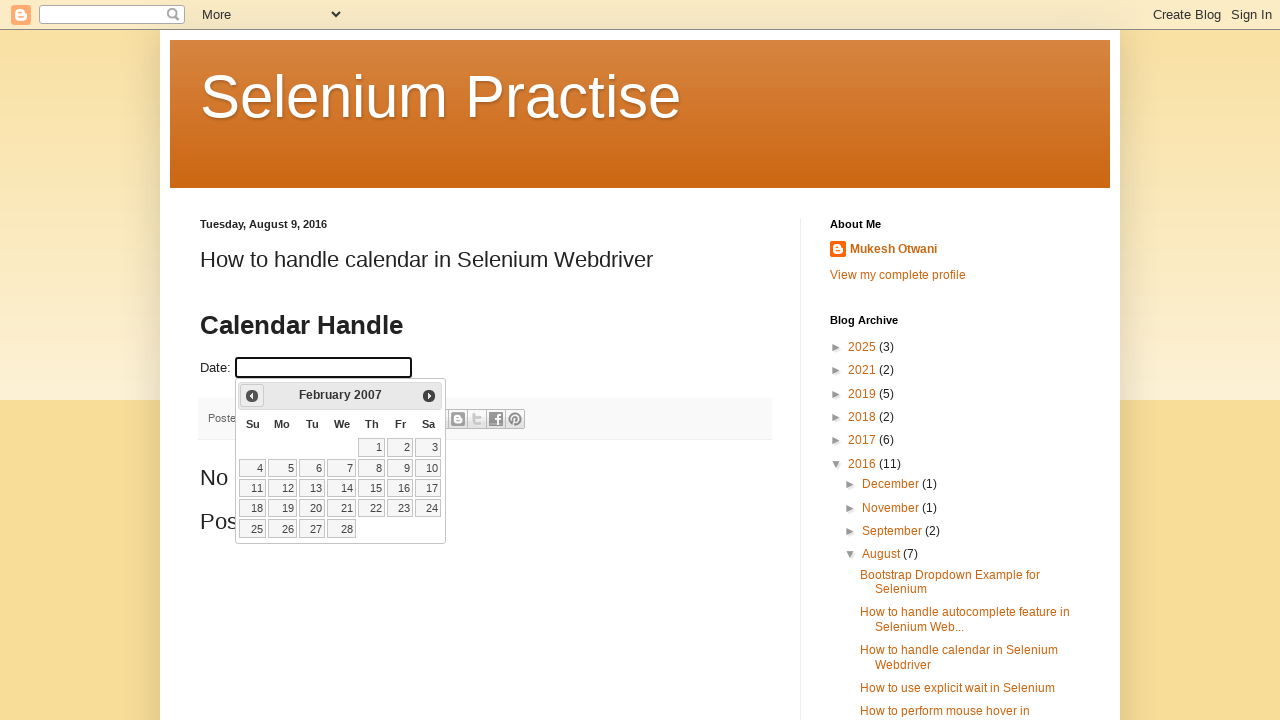

Clicked previous button to navigate to earlier month (current: February 2007) at (252, 396) on a[data-handler='prev']
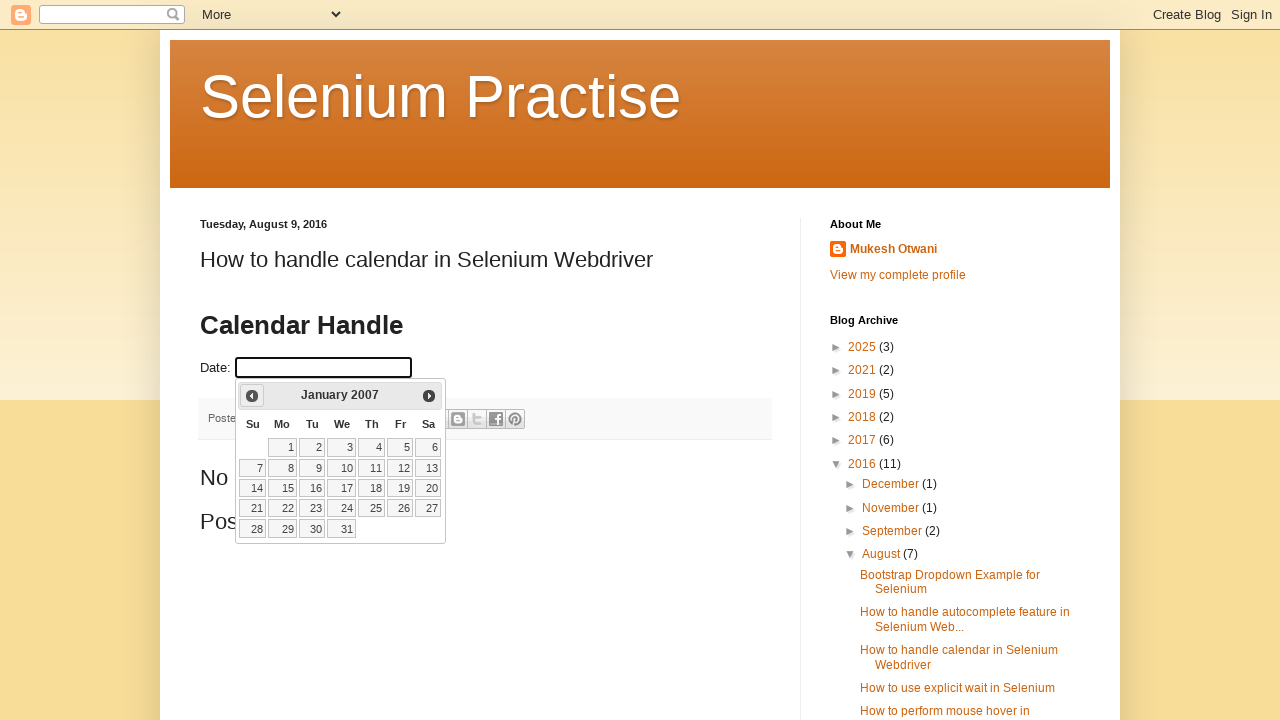

Updated month value: January
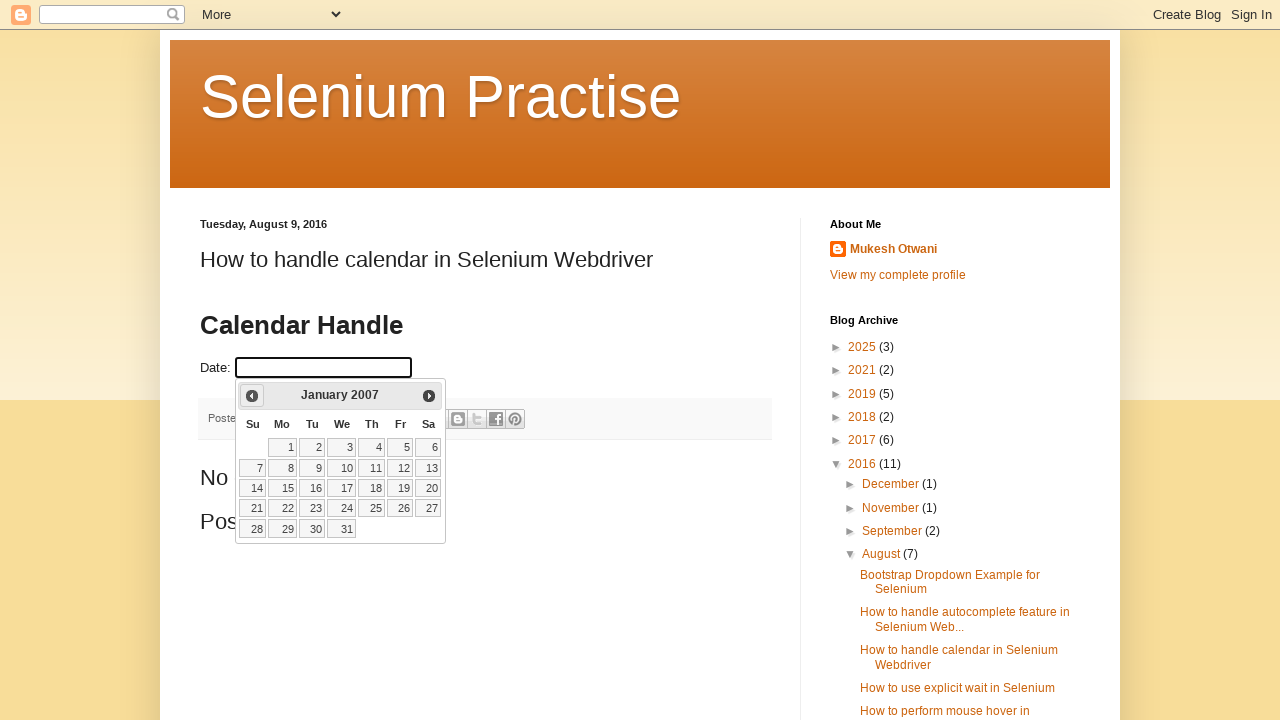

Updated year value: 2007
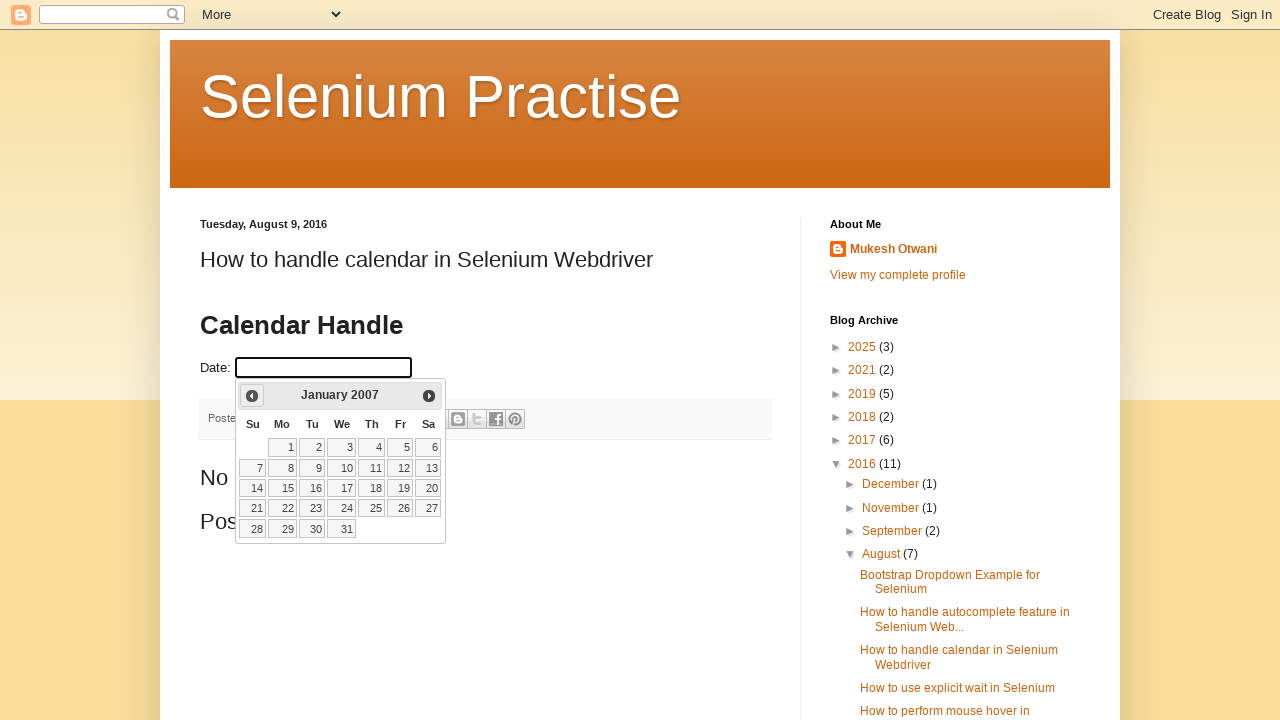

Clicked previous button to navigate to earlier month (current: January 2007) at (252, 396) on a[data-handler='prev']
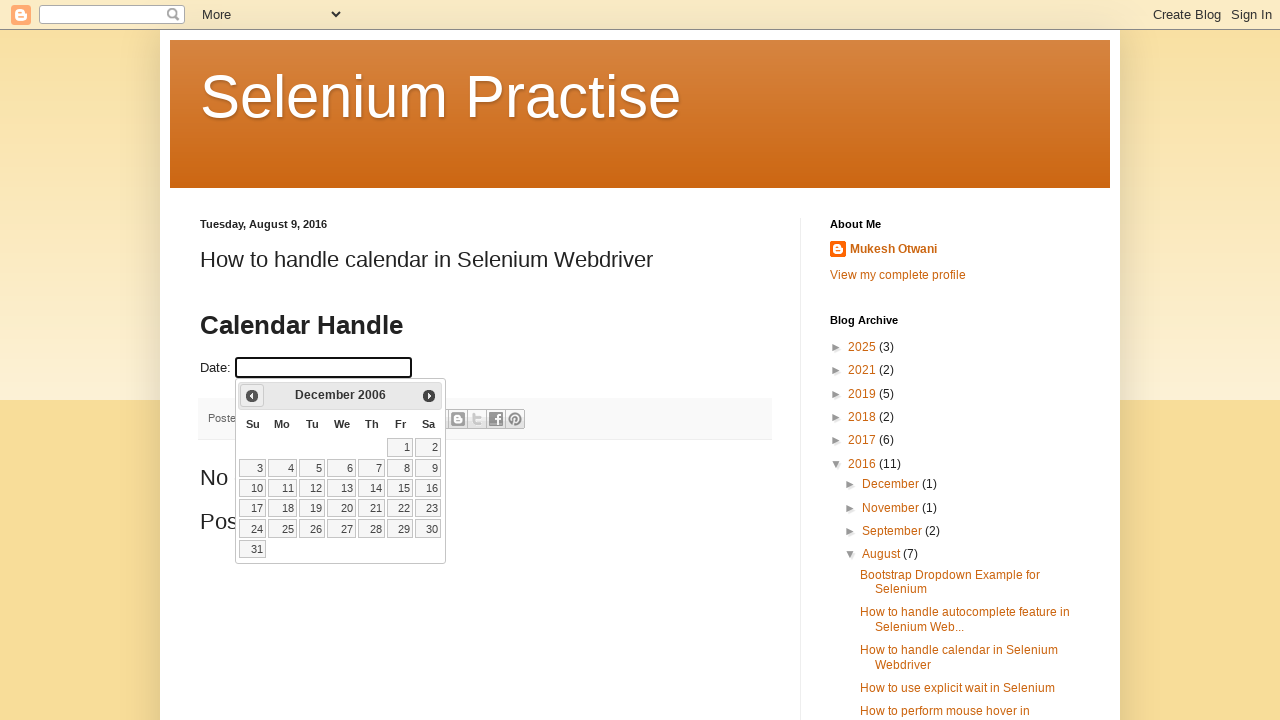

Updated month value: December
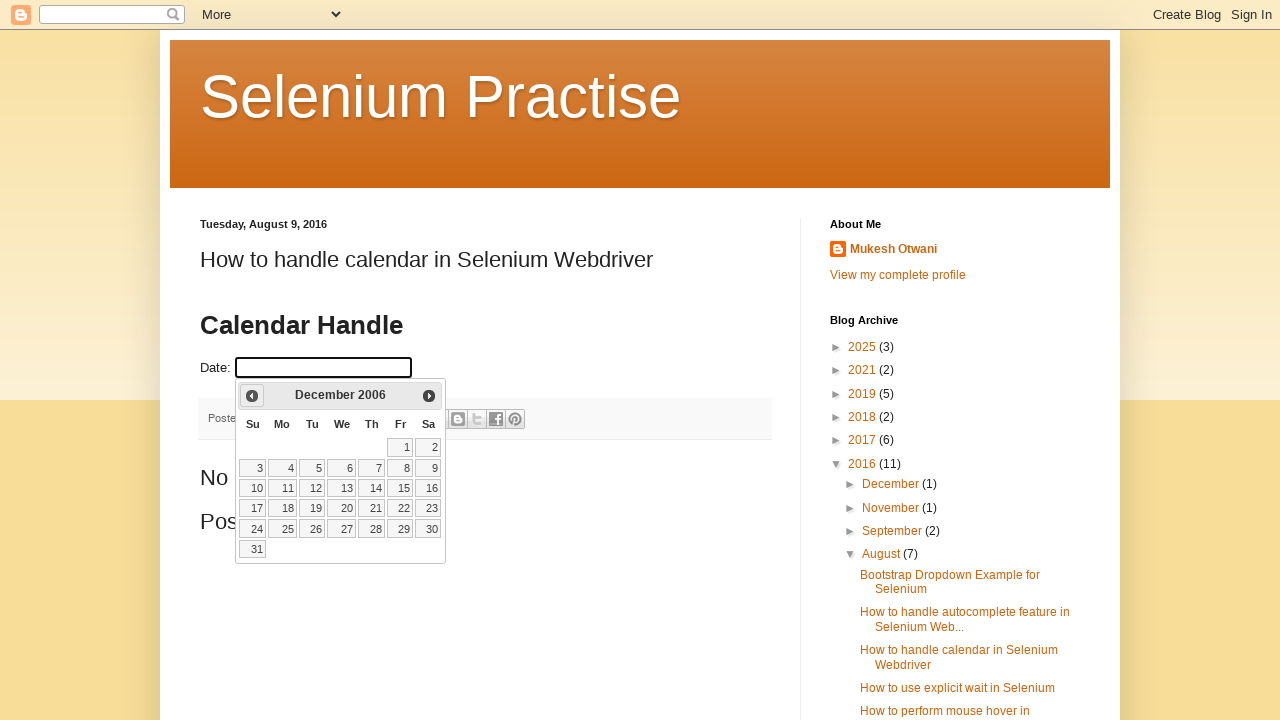

Updated year value: 2006
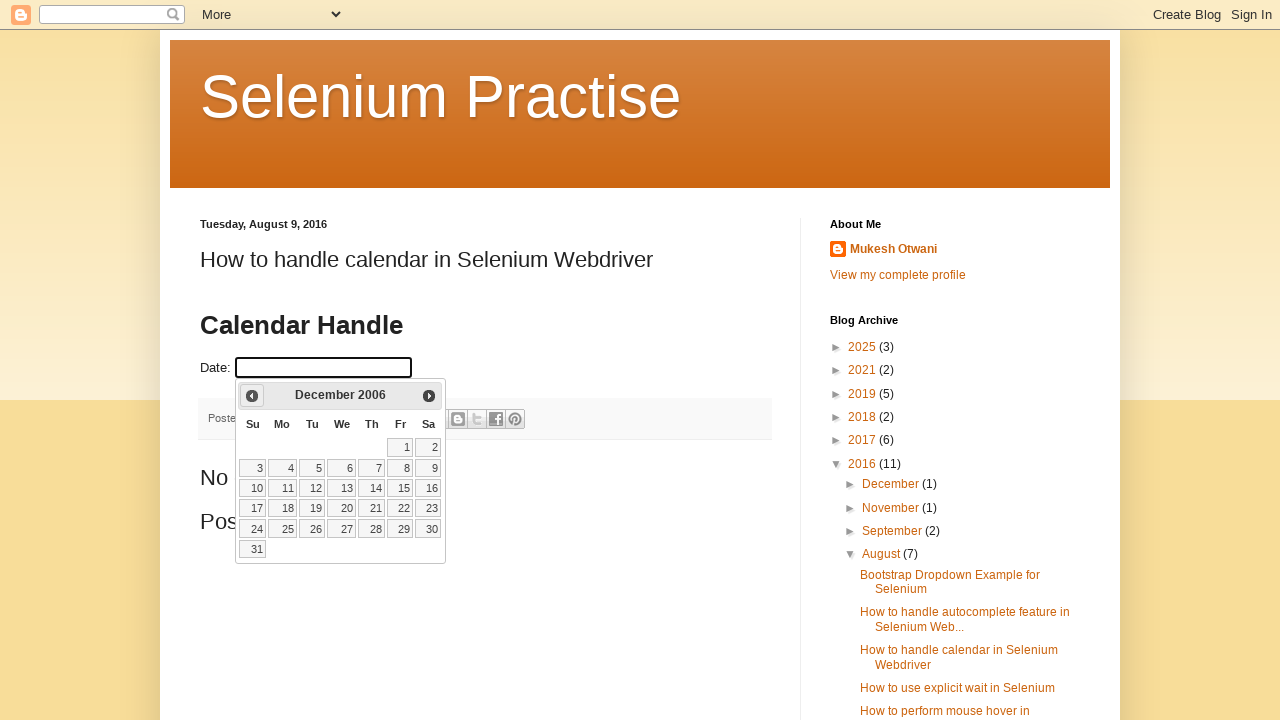

Clicked previous button to navigate to earlier month (current: December 2006) at (252, 396) on a[data-handler='prev']
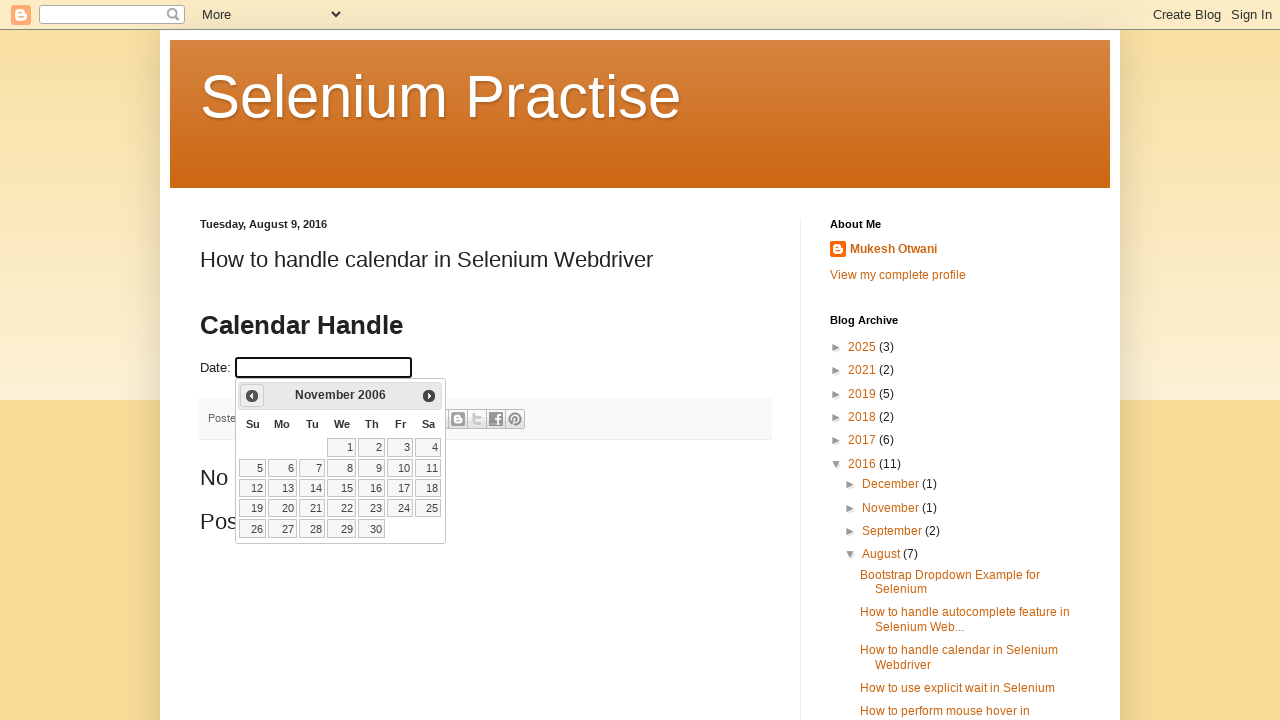

Updated month value: November
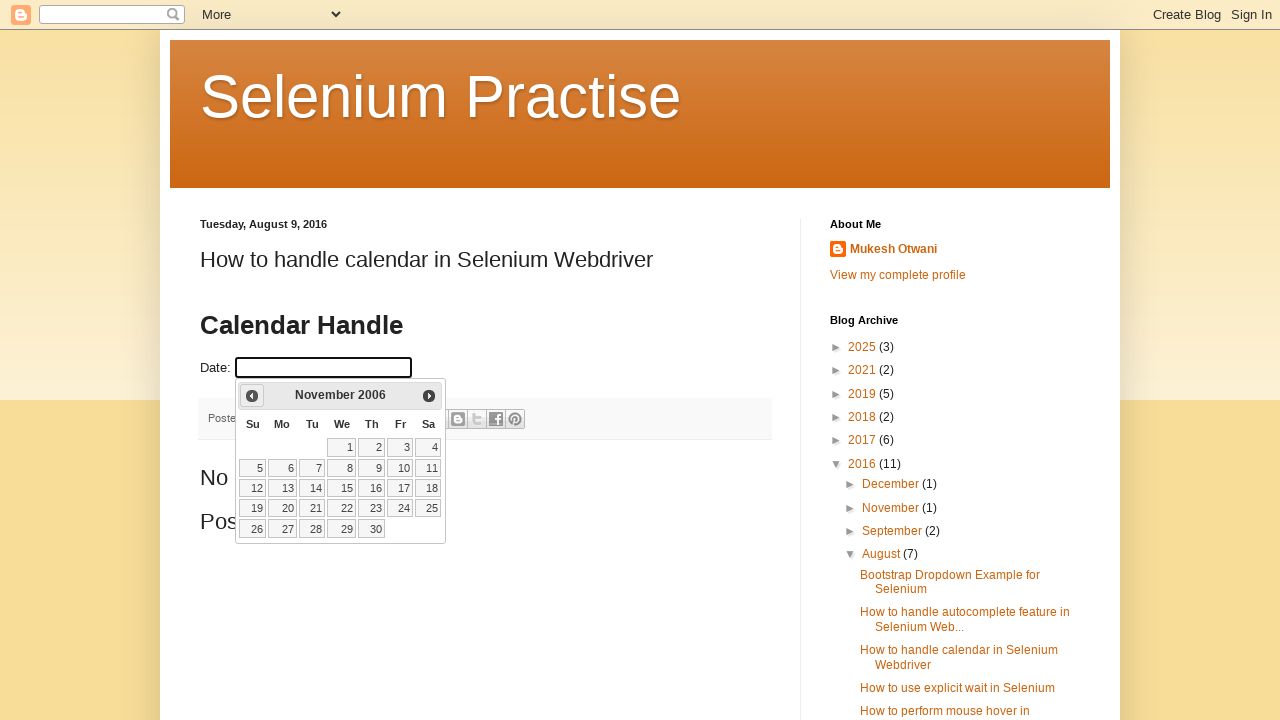

Updated year value: 2006
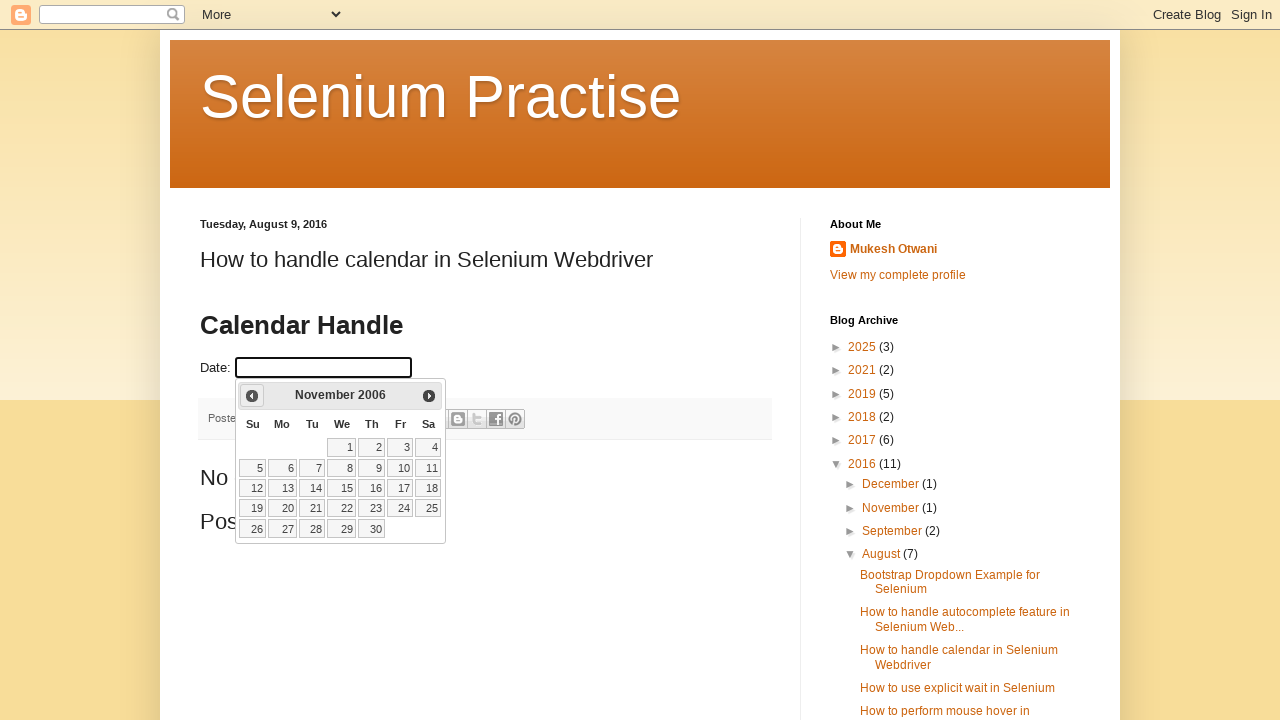

Clicked previous button to navigate to earlier month (current: November 2006) at (252, 396) on a[data-handler='prev']
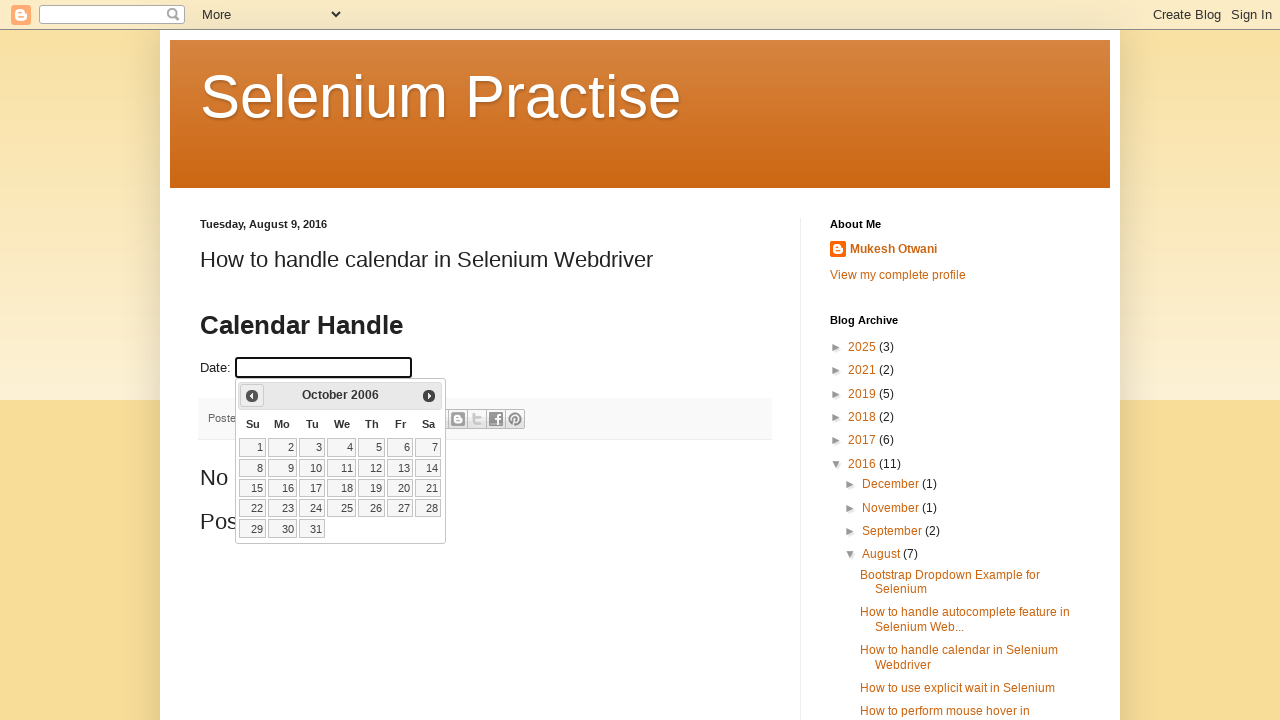

Updated month value: October
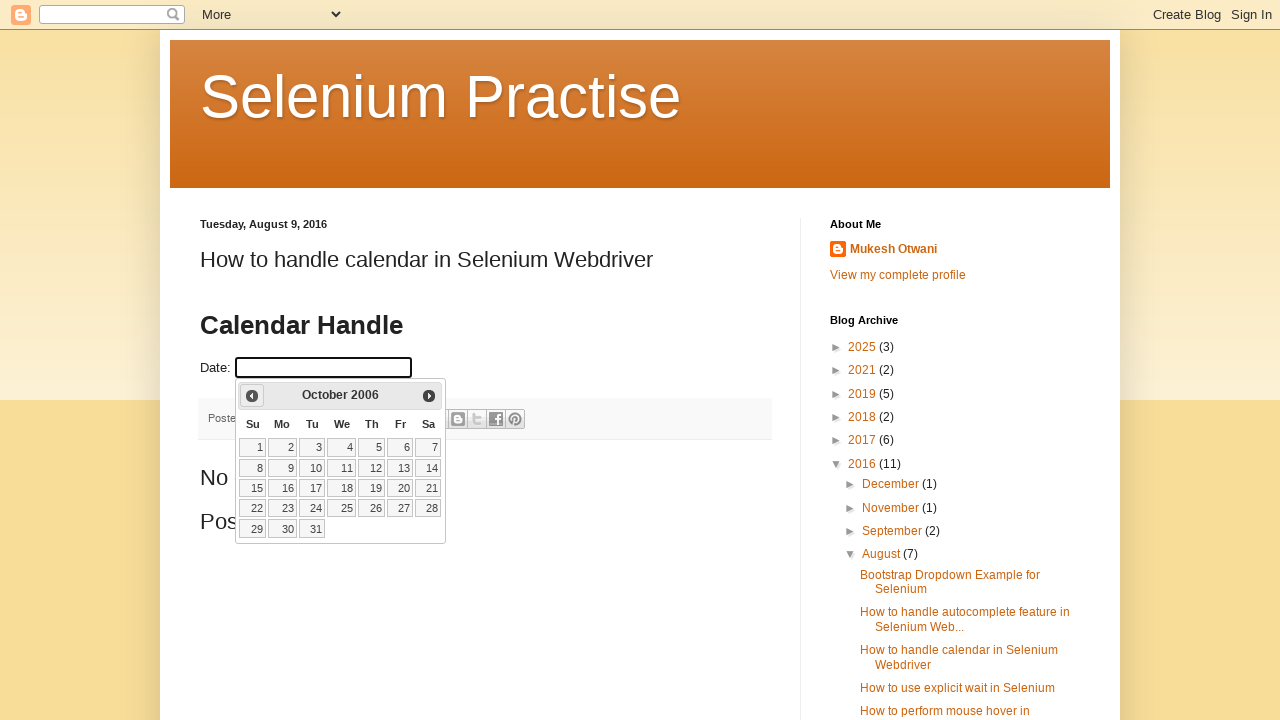

Updated year value: 2006
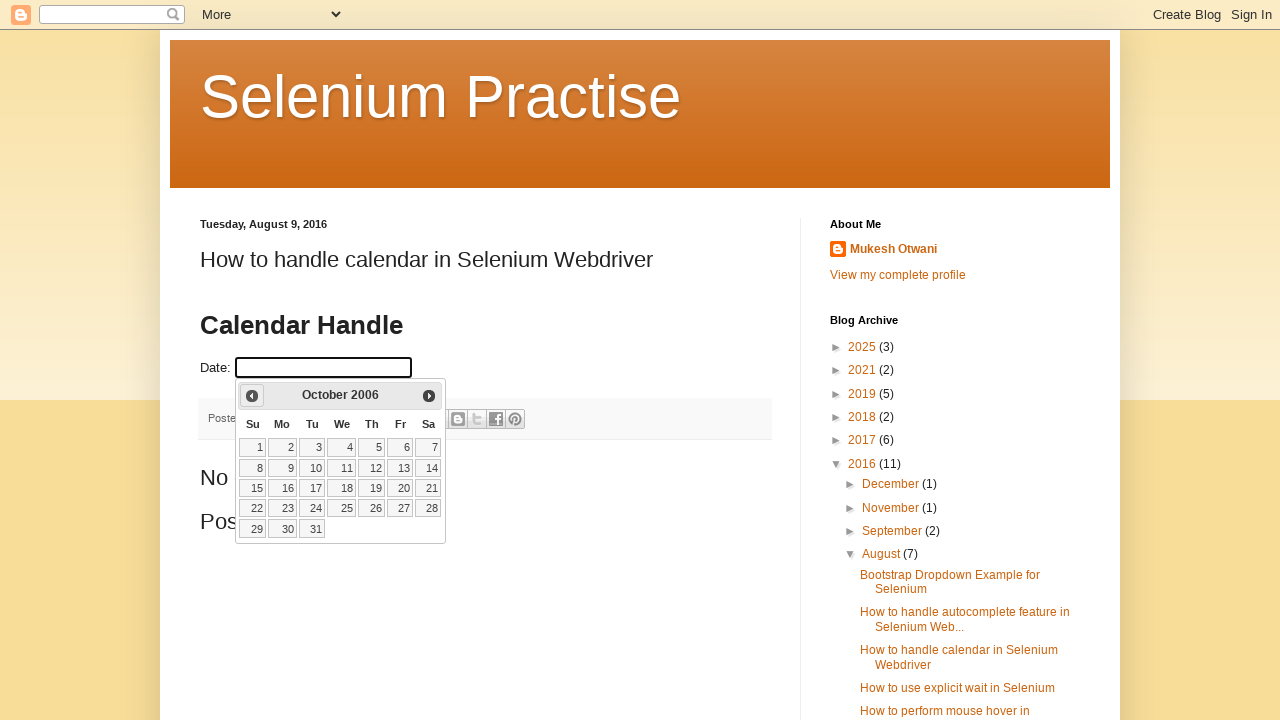

Clicked previous button to navigate to earlier month (current: October 2006) at (252, 396) on a[data-handler='prev']
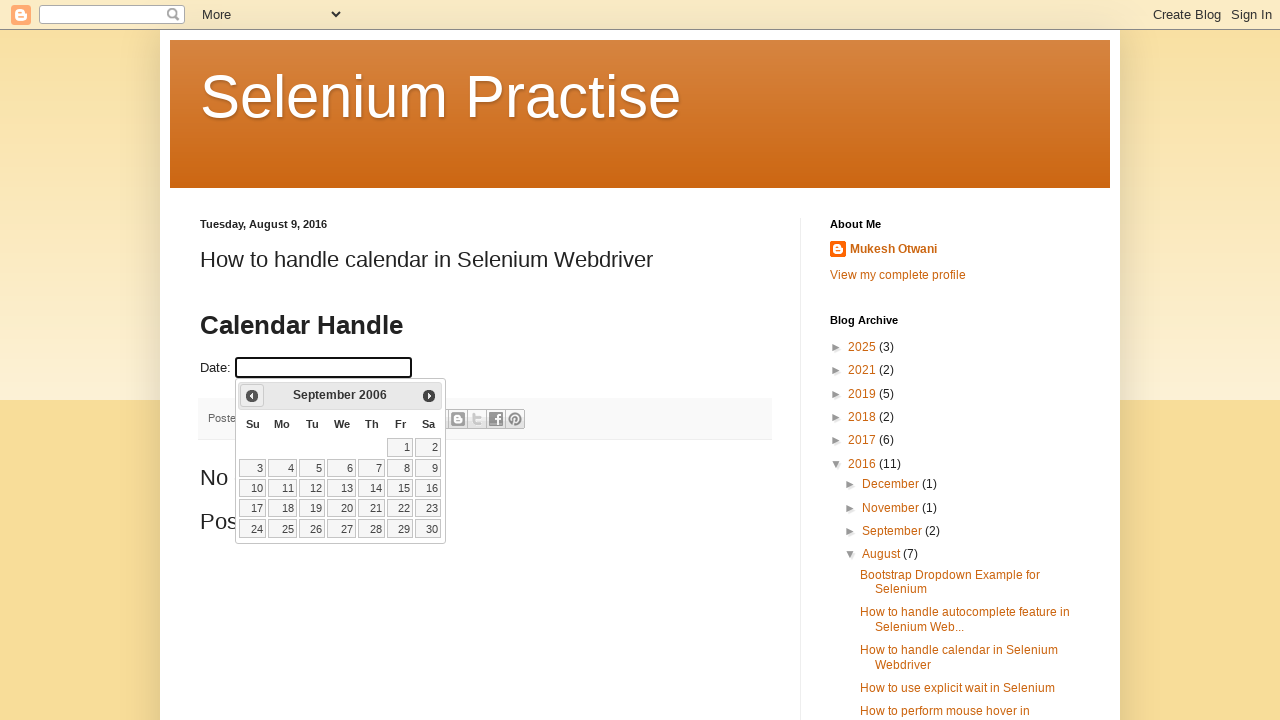

Updated month value: September
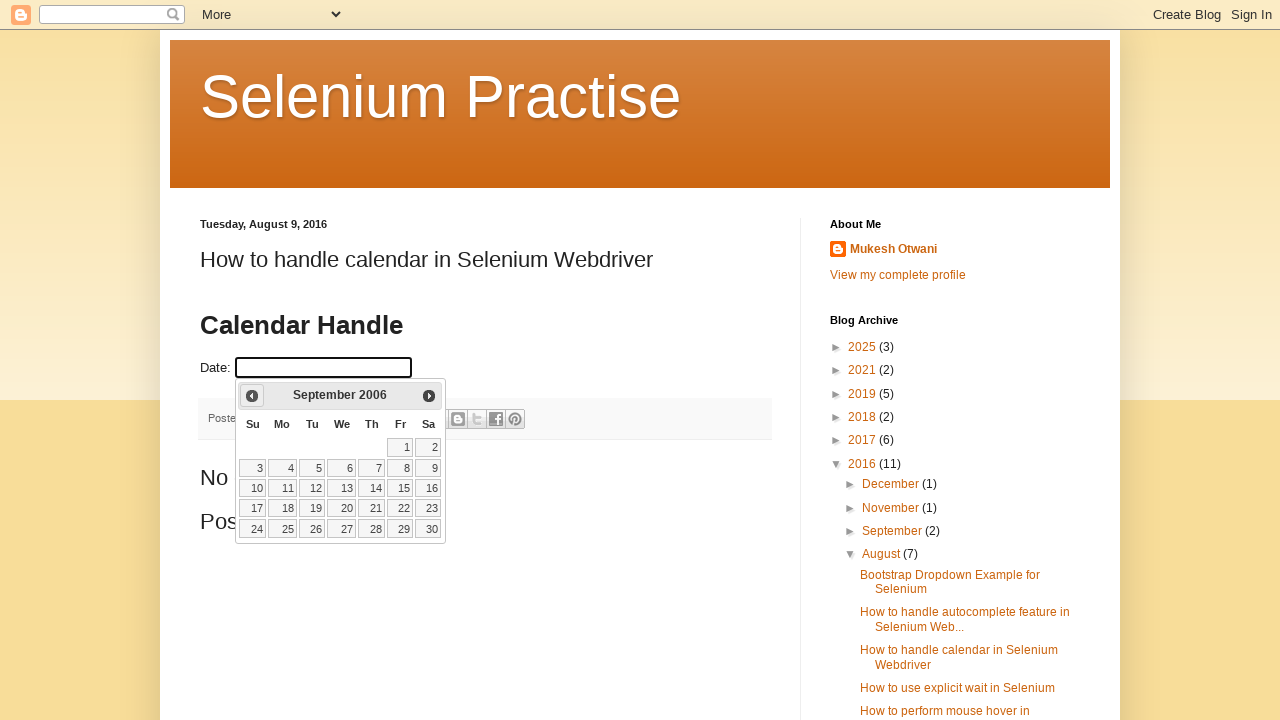

Updated year value: 2006
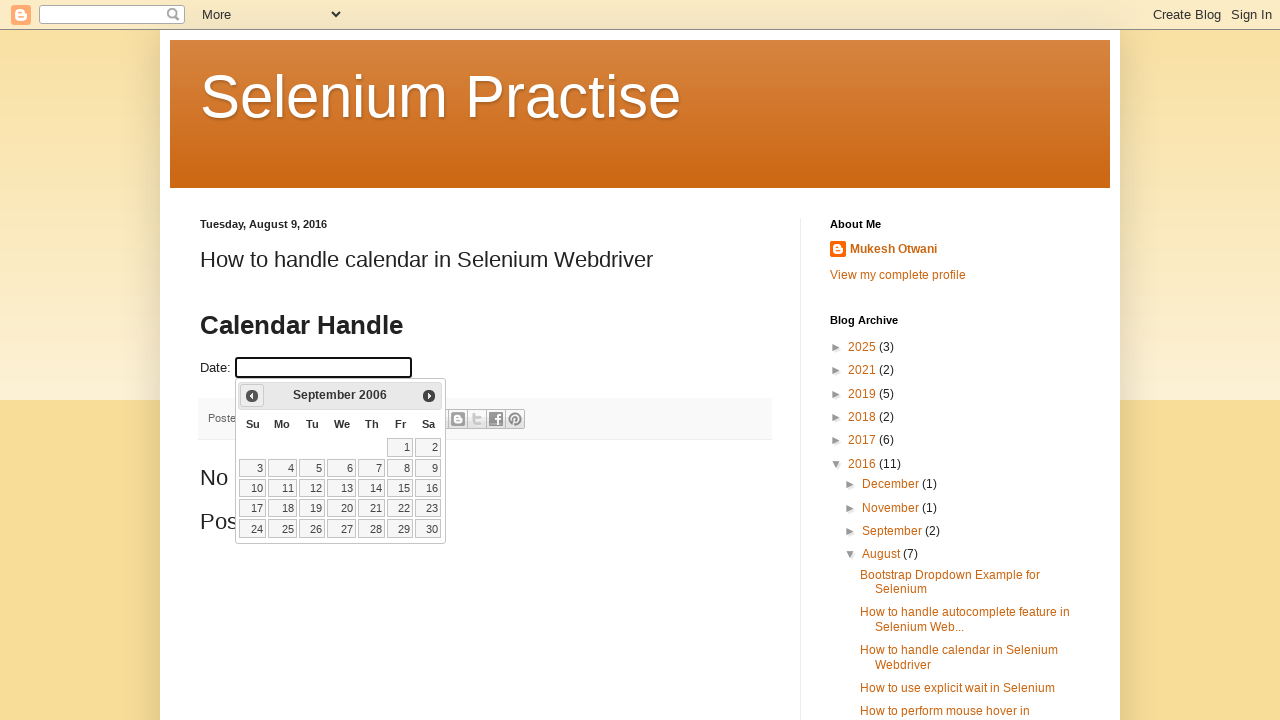

Clicked previous button to navigate to earlier month (current: September 2006) at (252, 396) on a[data-handler='prev']
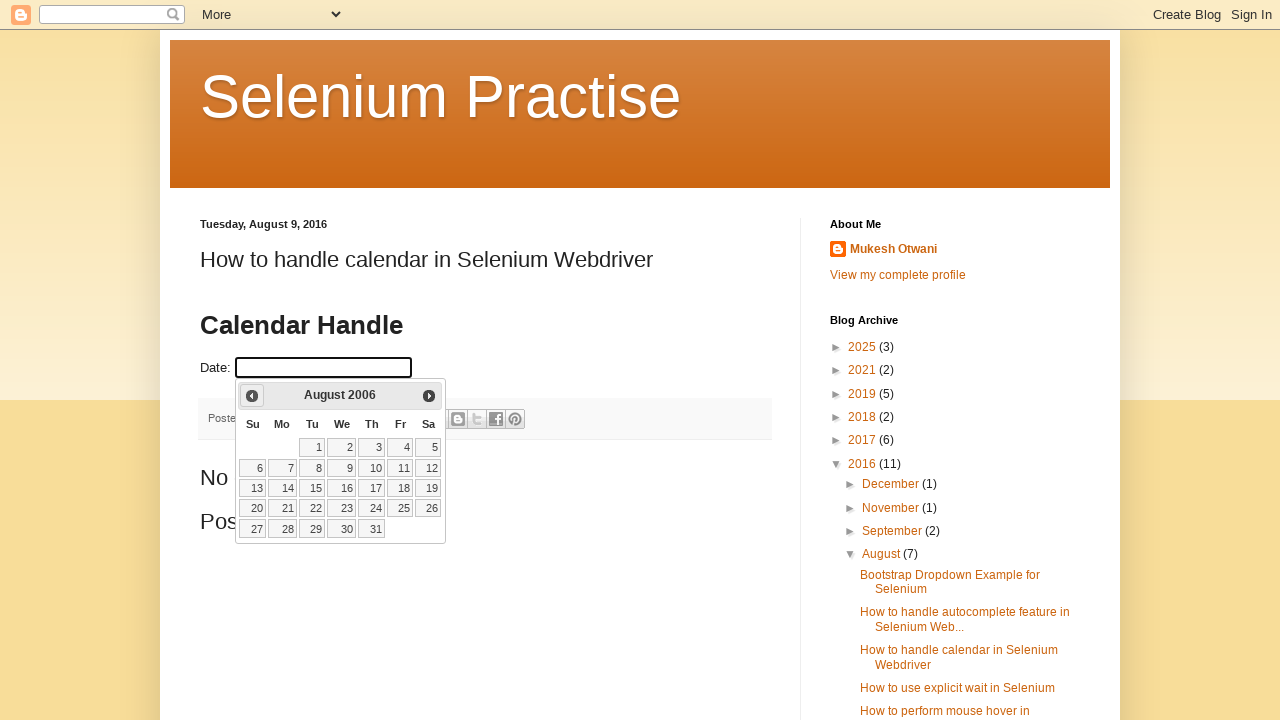

Updated month value: August
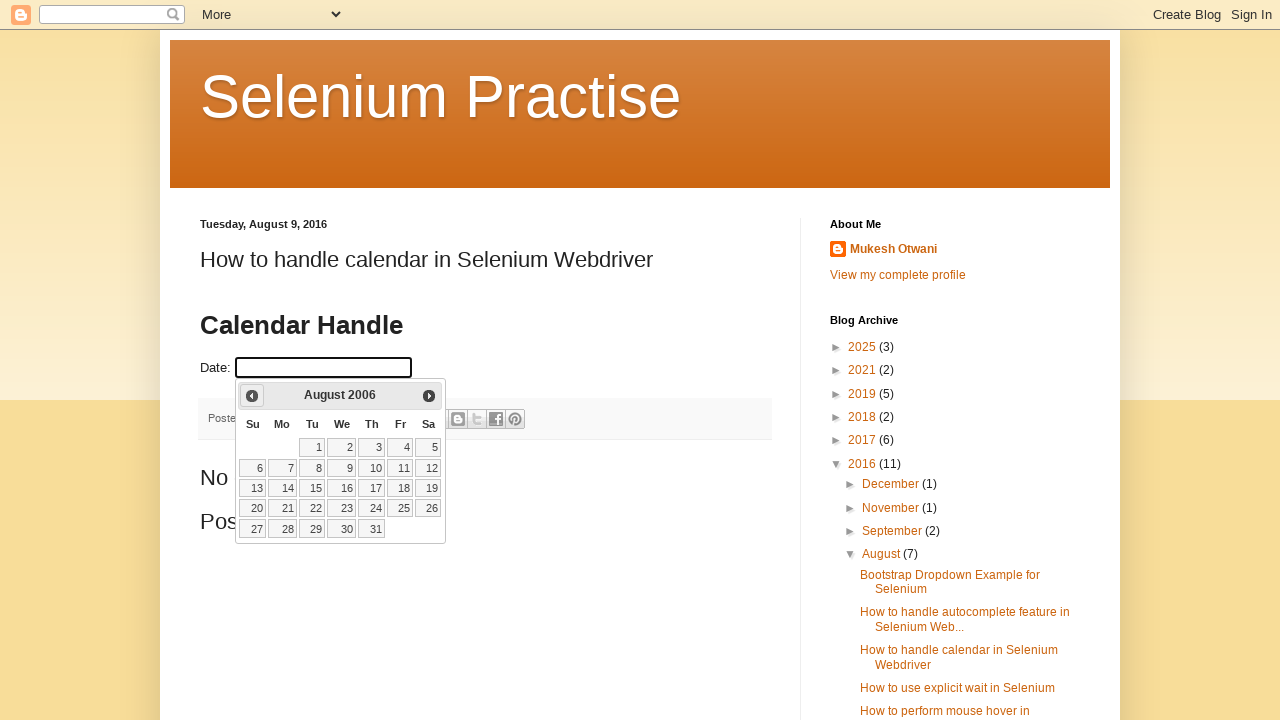

Updated year value: 2006
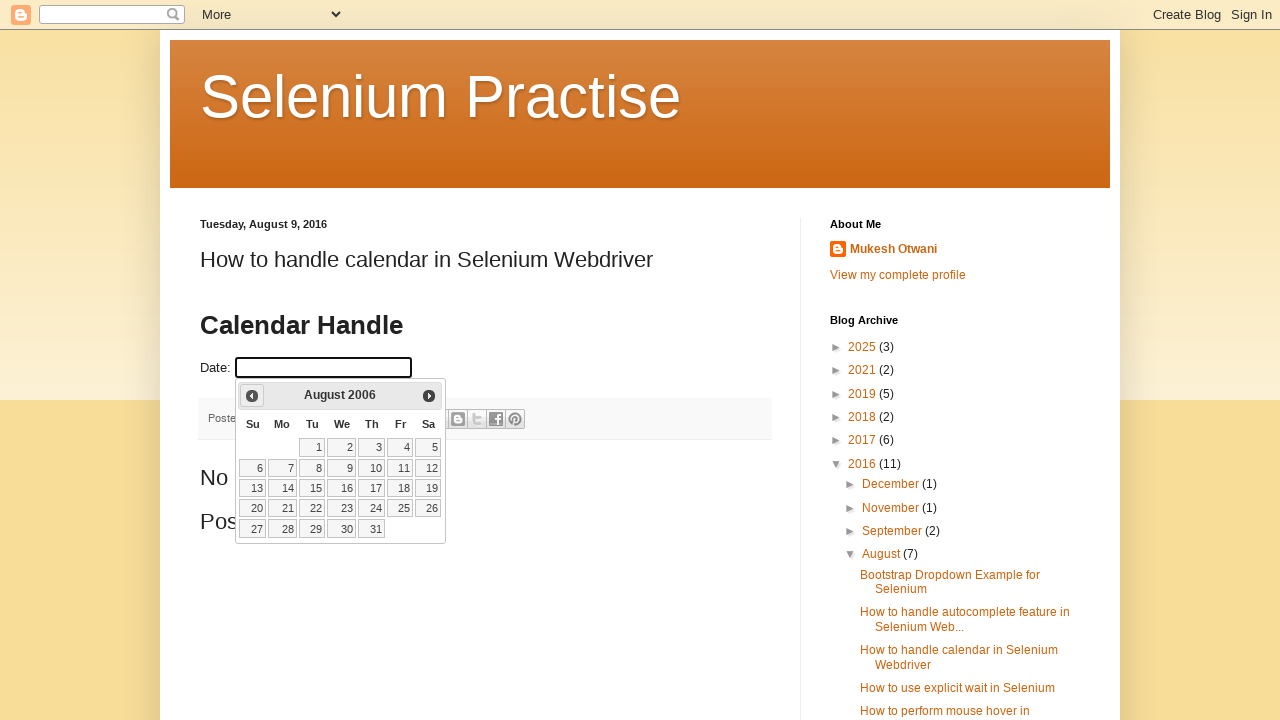

Clicked previous button to navigate to earlier month (current: August 2006) at (252, 396) on a[data-handler='prev']
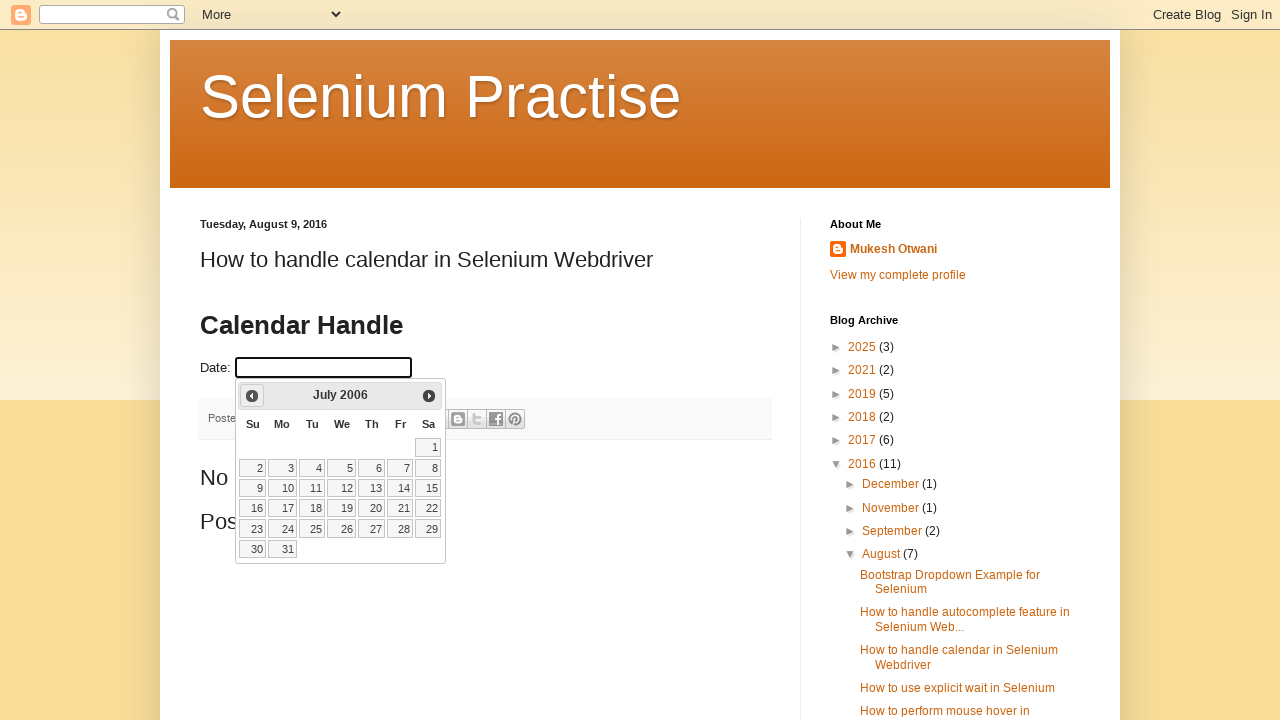

Updated month value: July
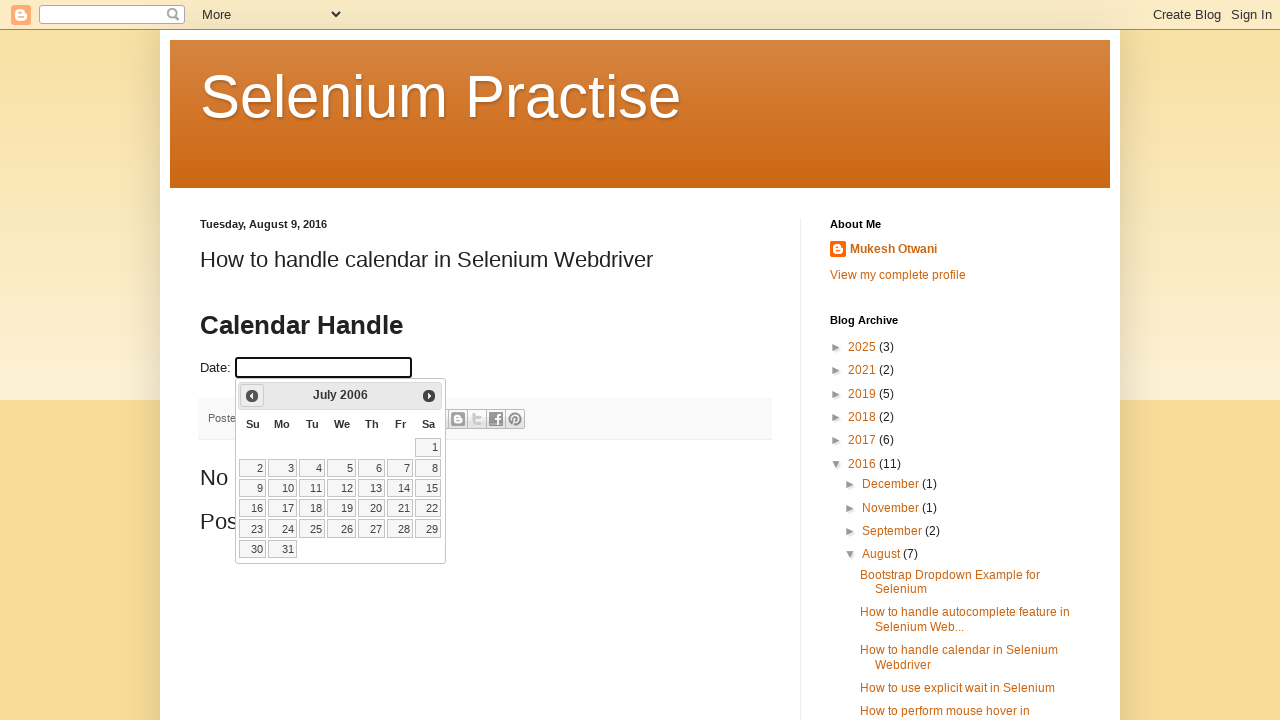

Updated year value: 2006
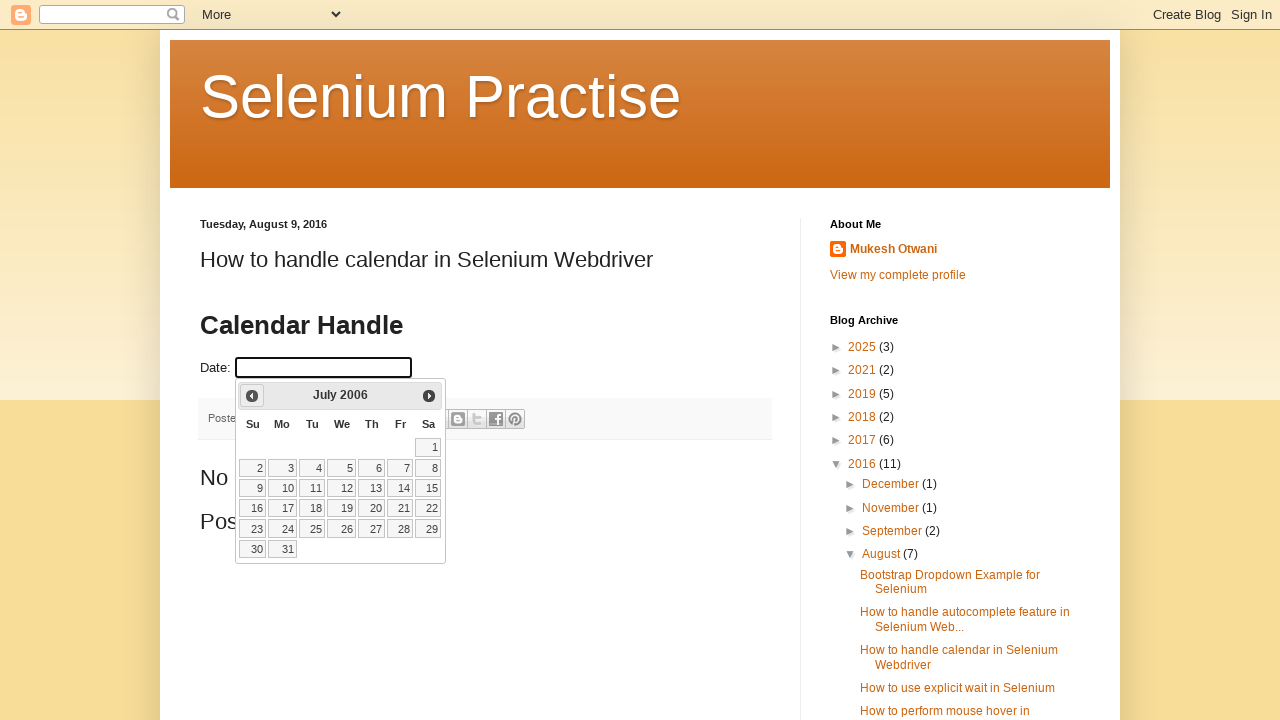

Clicked previous button to navigate to earlier month (current: July 2006) at (252, 396) on a[data-handler='prev']
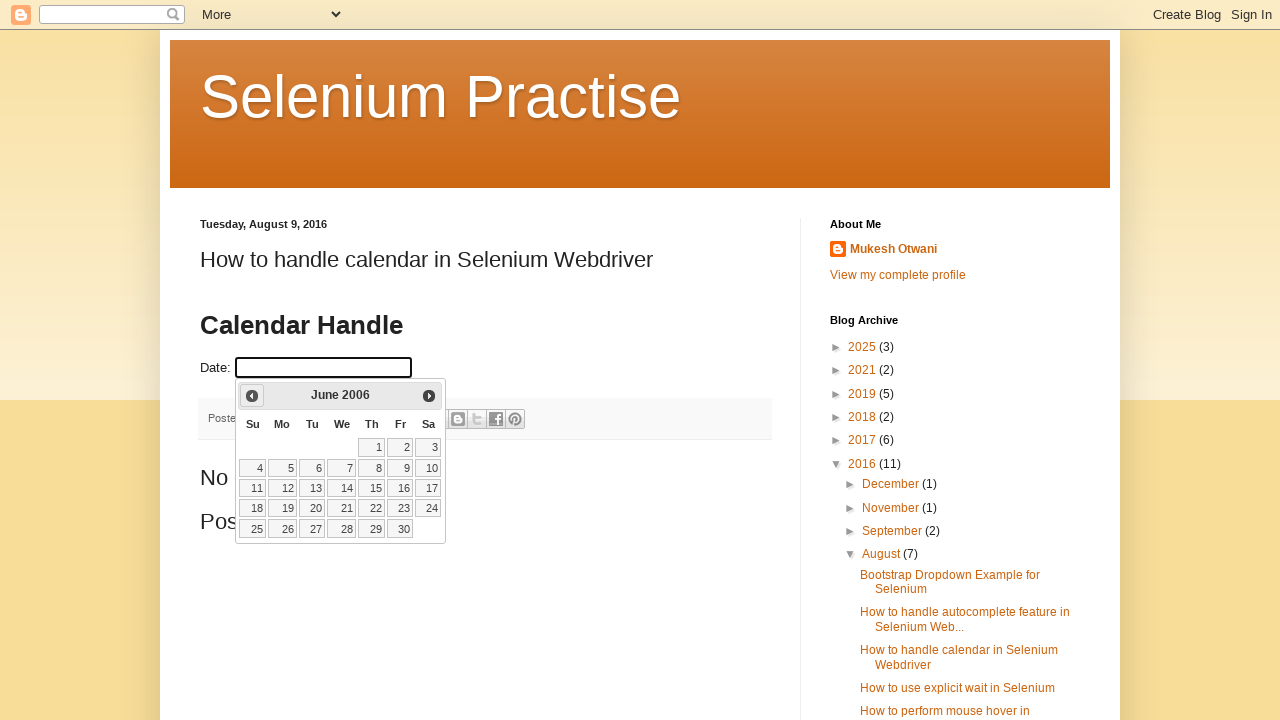

Updated month value: June
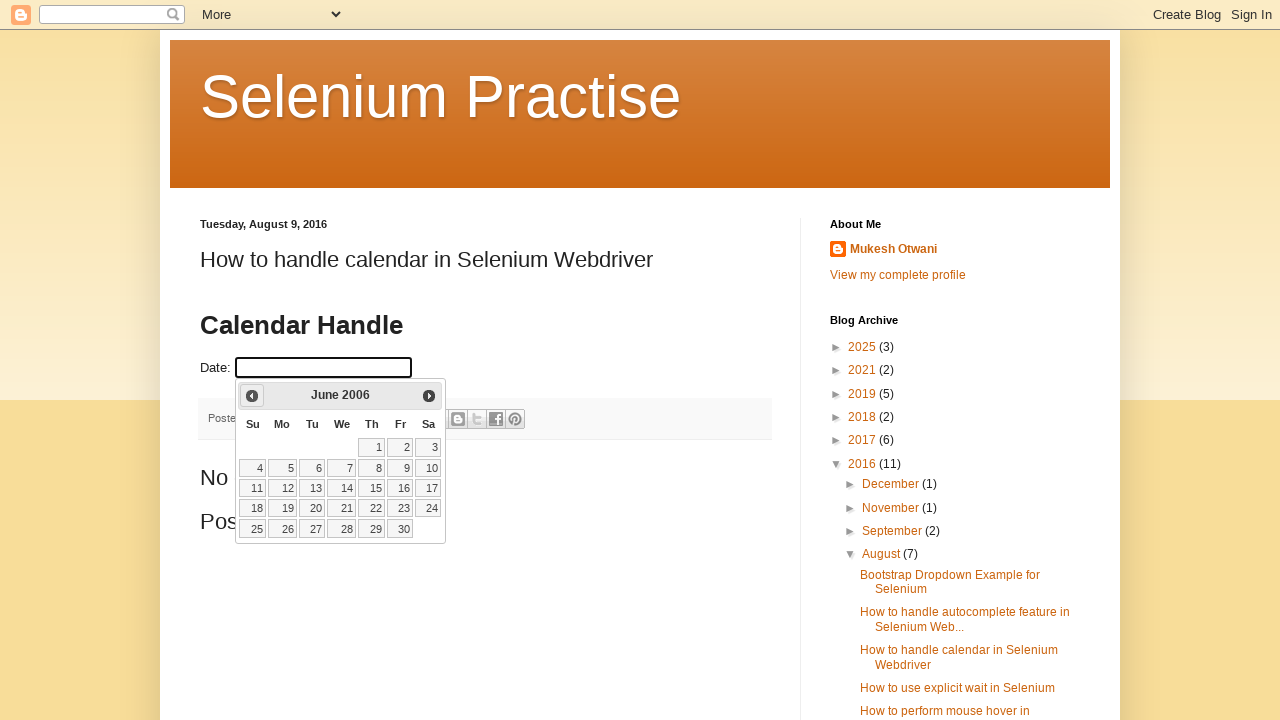

Updated year value: 2006
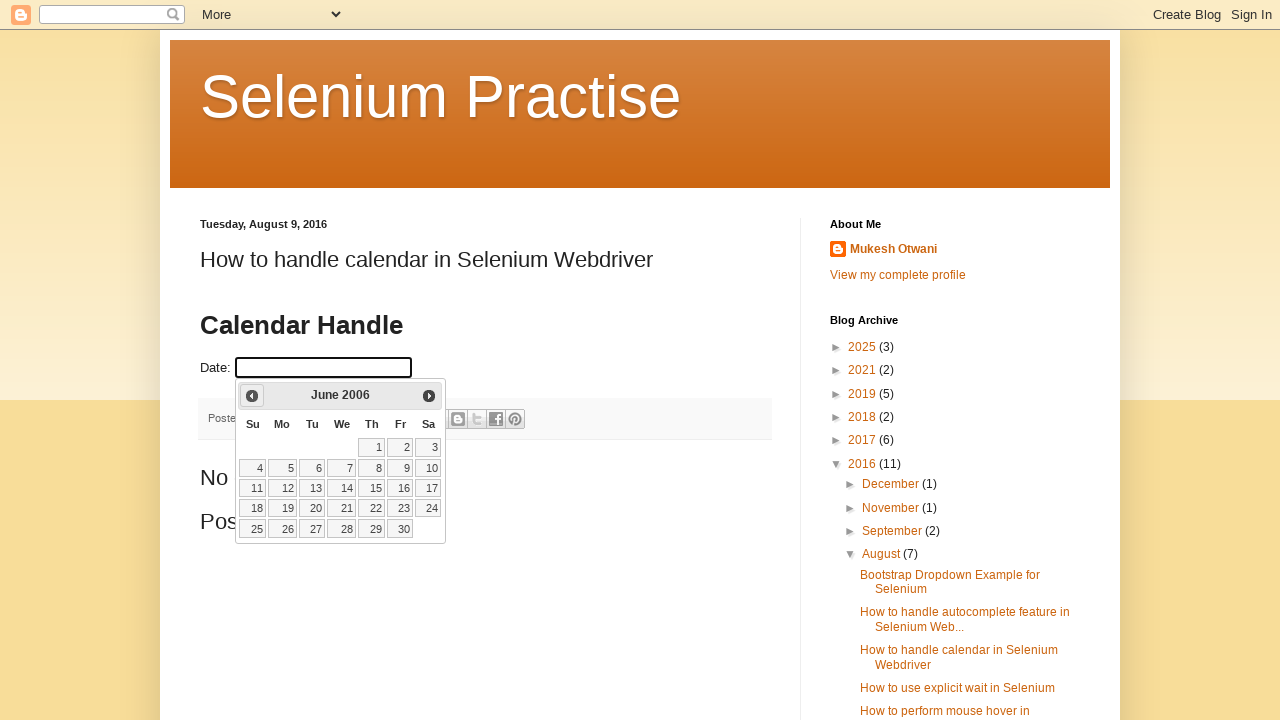

Clicked previous button to navigate to earlier month (current: June 2006) at (252, 396) on a[data-handler='prev']
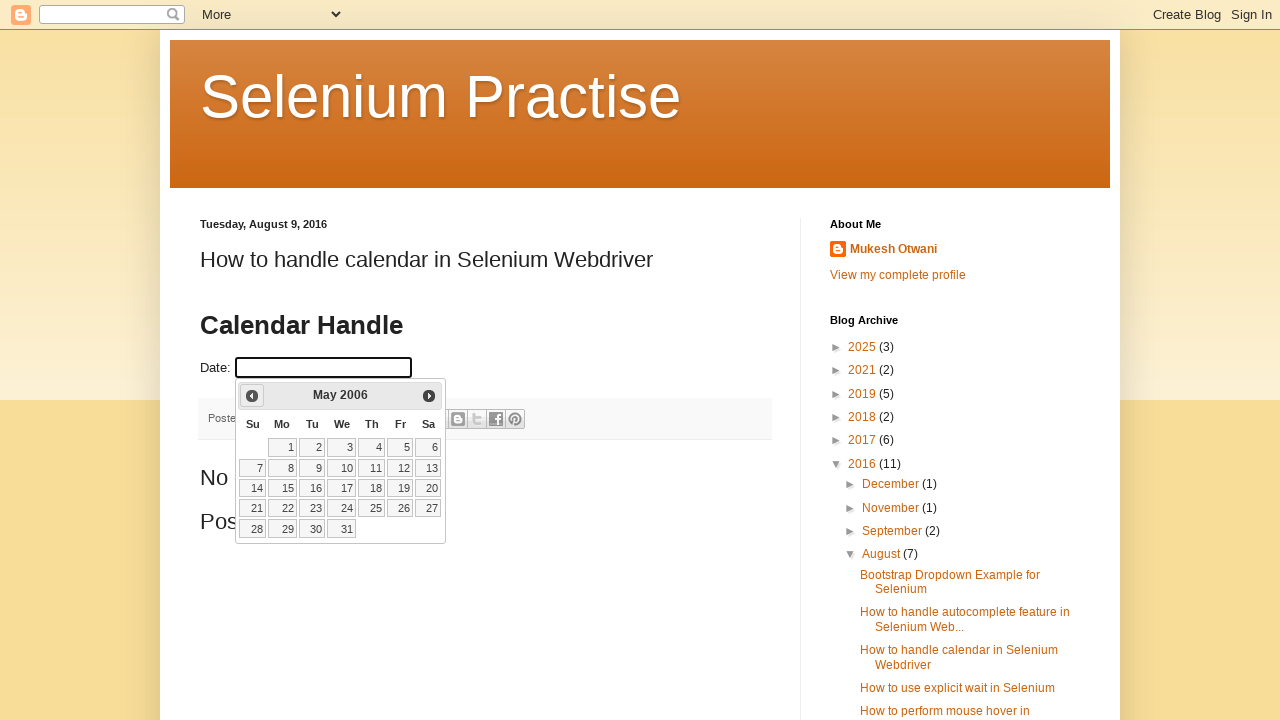

Updated month value: May
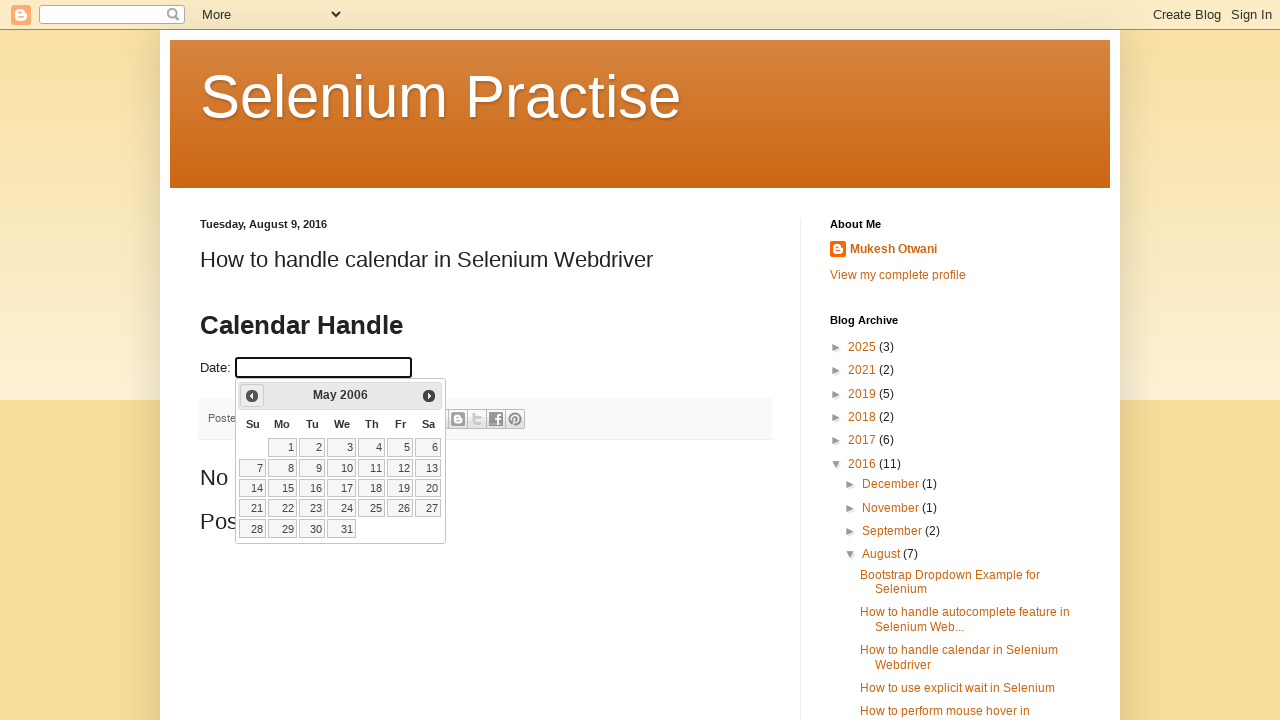

Updated year value: 2006
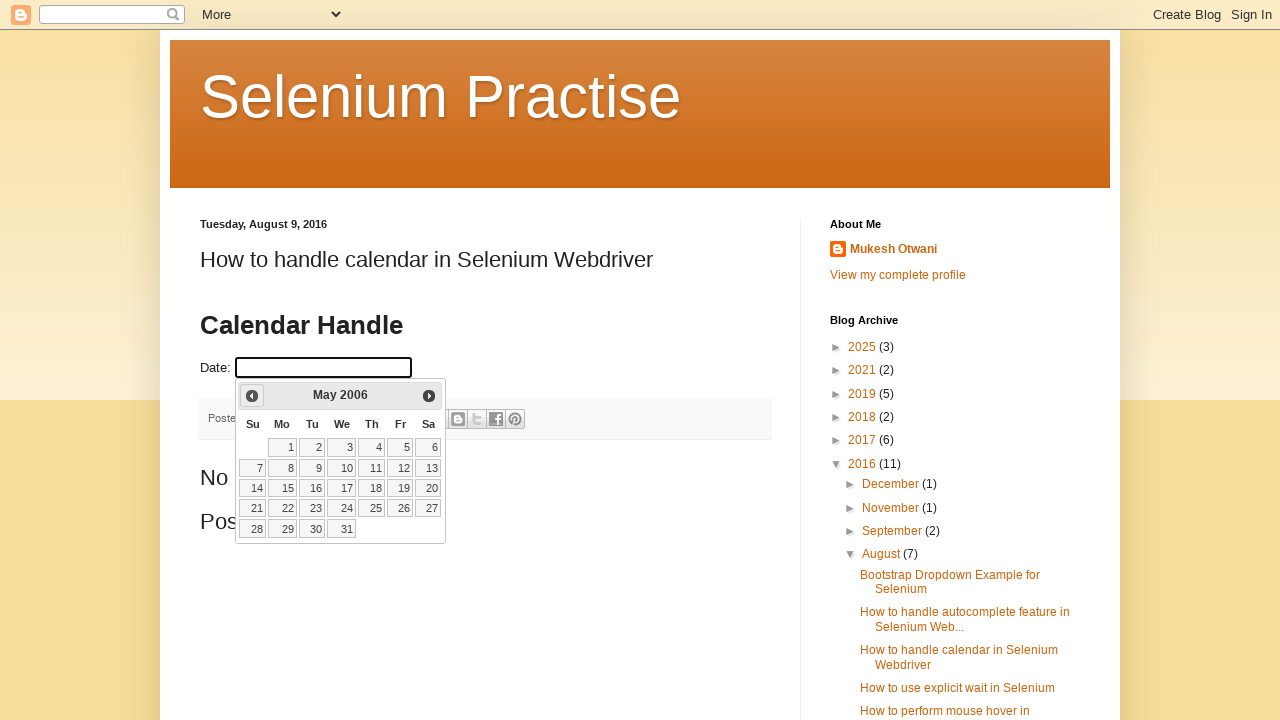

Clicked previous button to navigate to earlier month (current: May 2006) at (252, 396) on a[data-handler='prev']
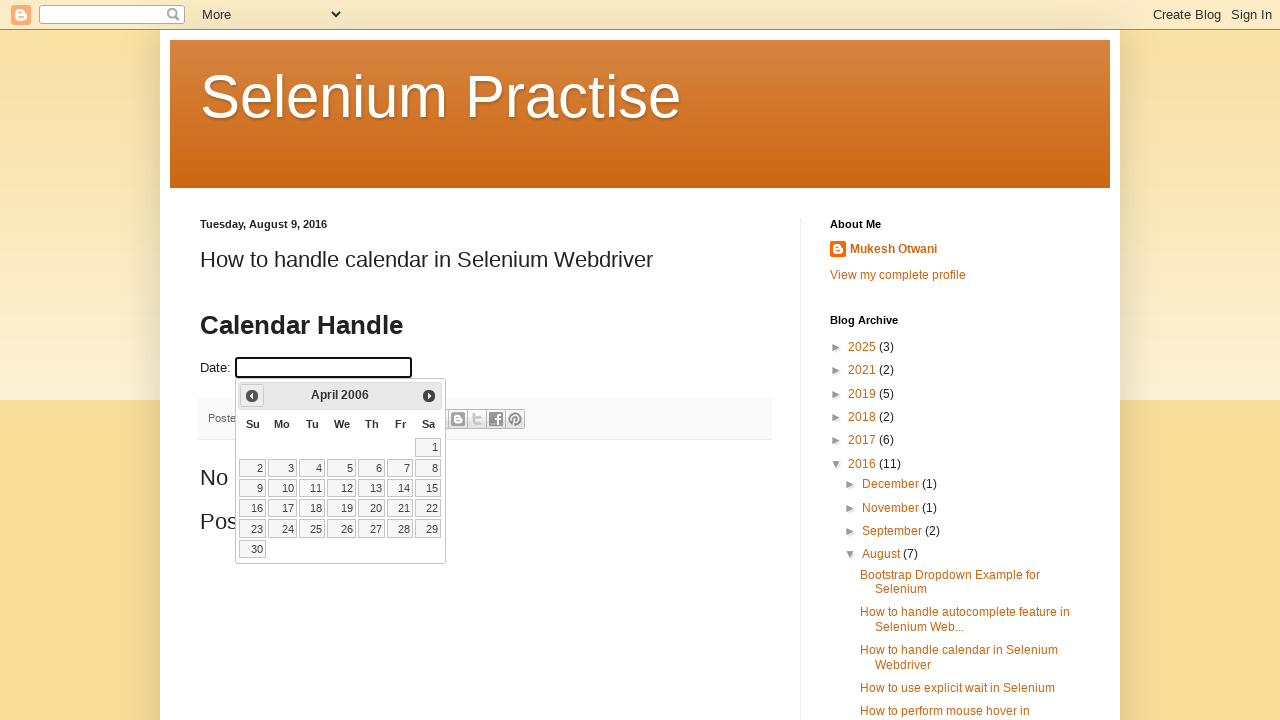

Updated month value: April
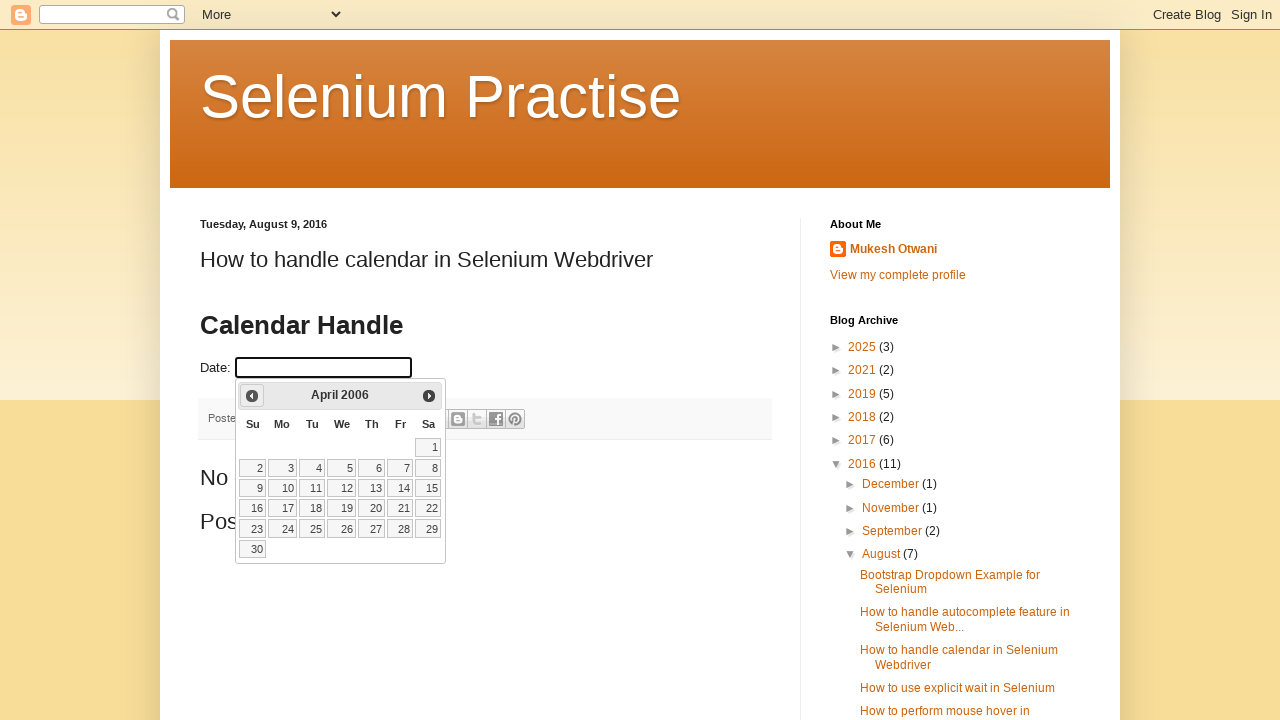

Updated year value: 2006
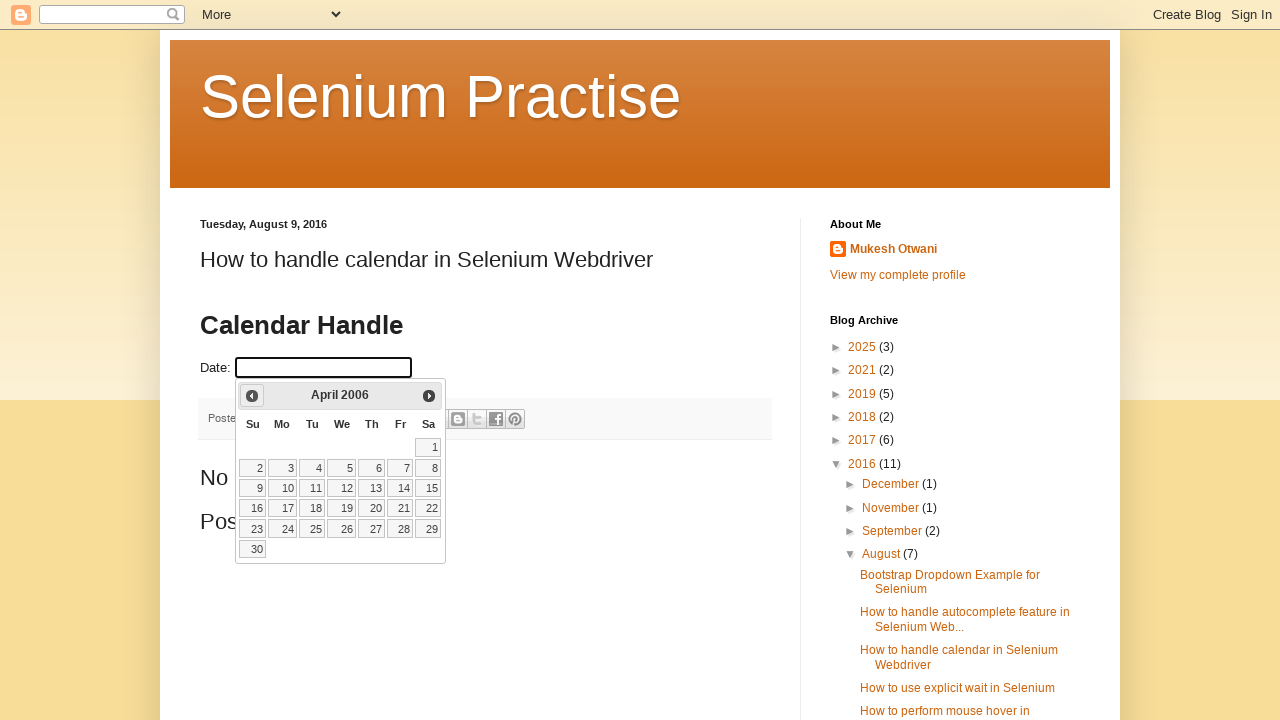

Clicked previous button to navigate to earlier month (current: April 2006) at (252, 396) on a[data-handler='prev']
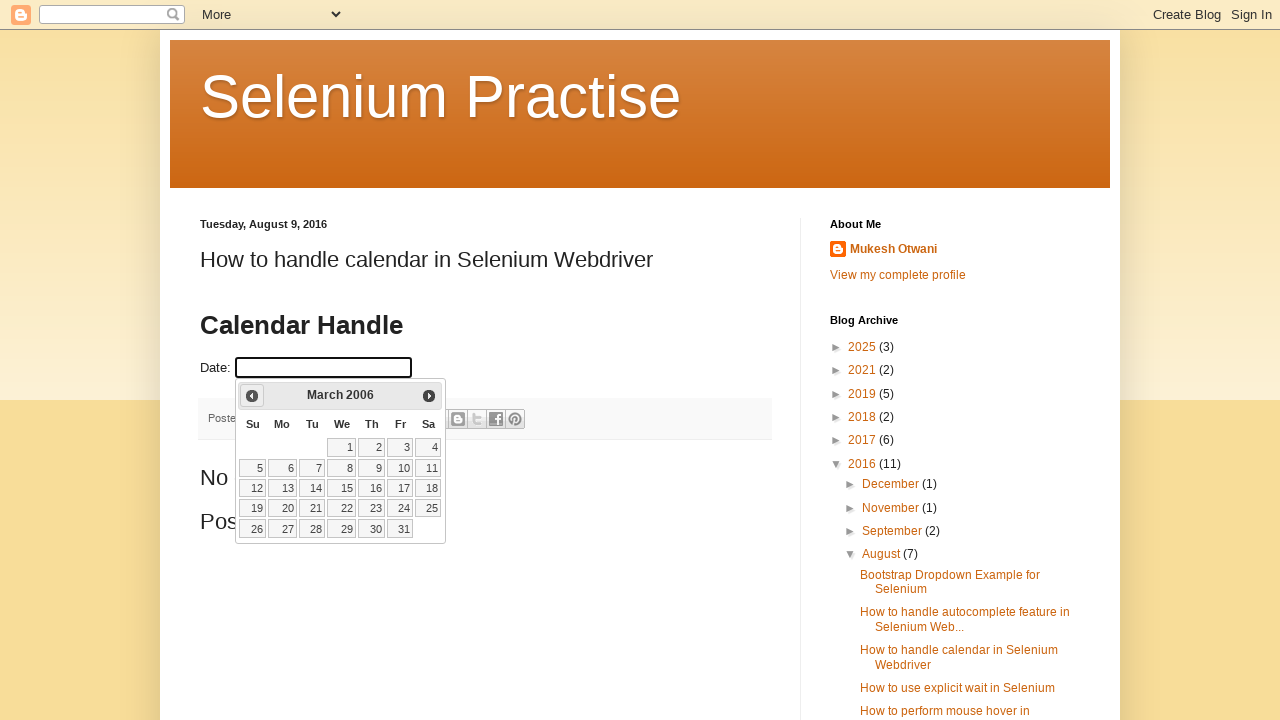

Updated month value: March
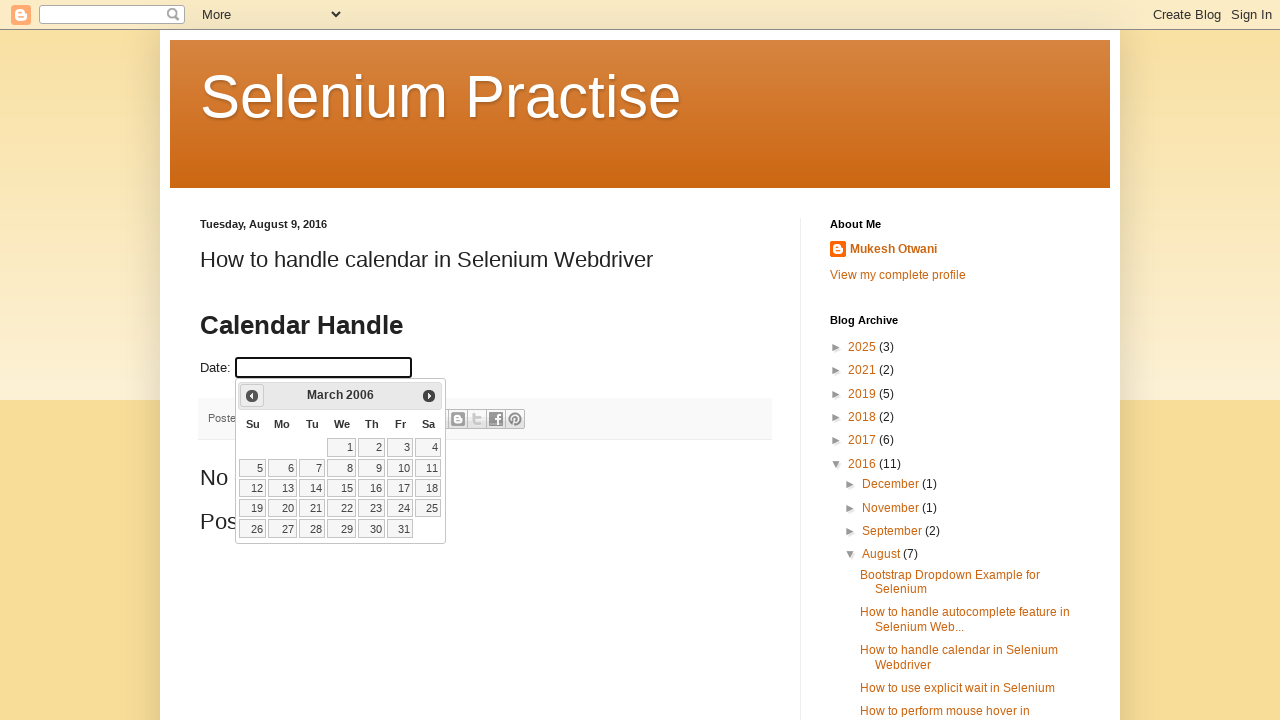

Updated year value: 2006
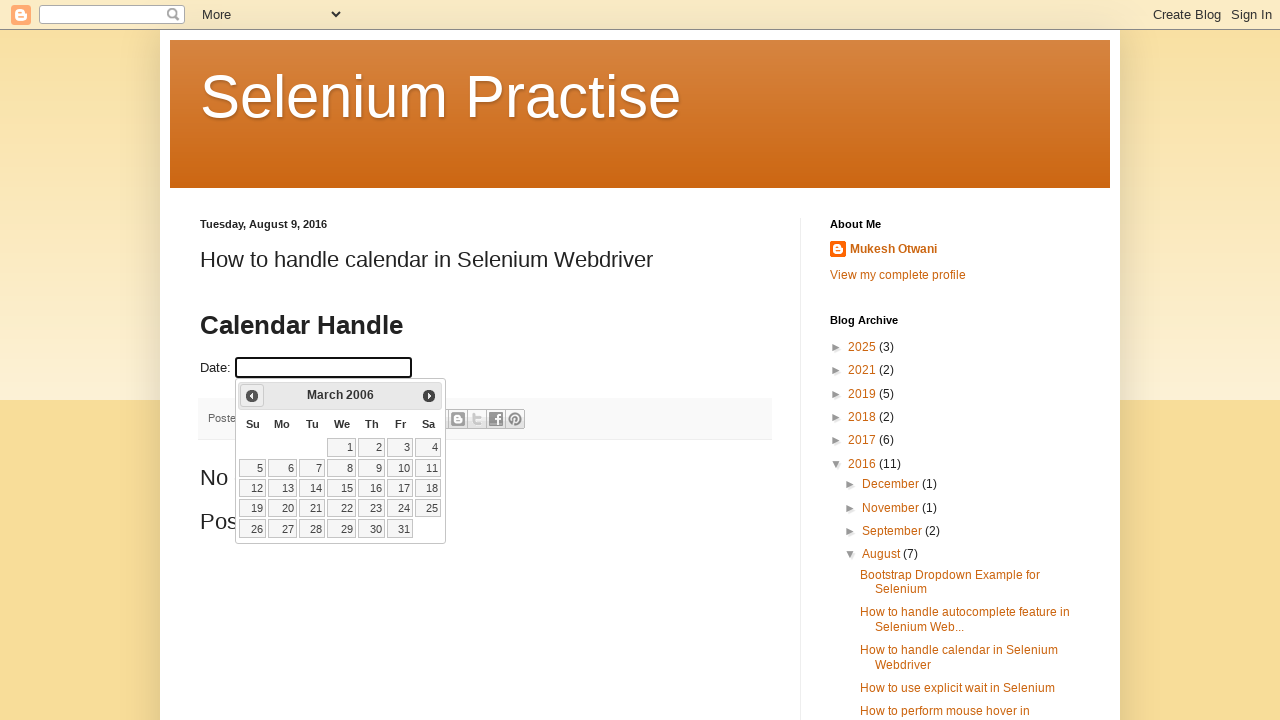

Clicked previous button to navigate to earlier month (current: March 2006) at (252, 396) on a[data-handler='prev']
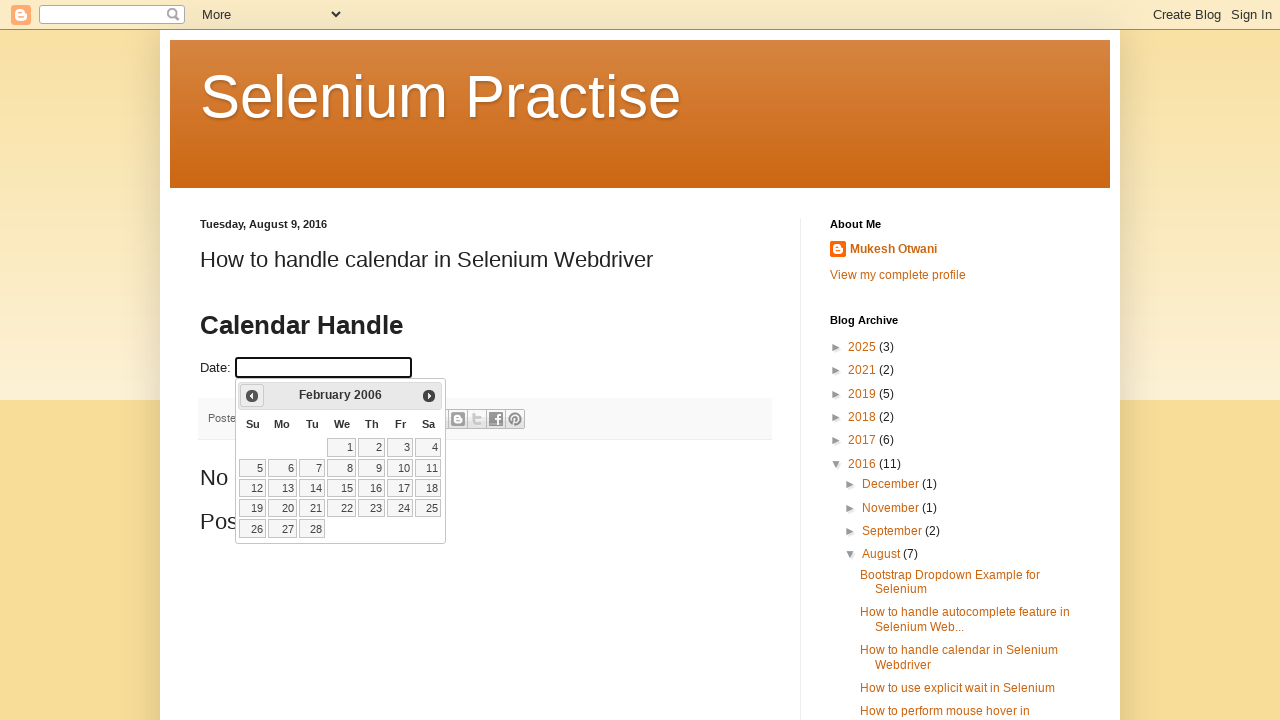

Updated month value: February
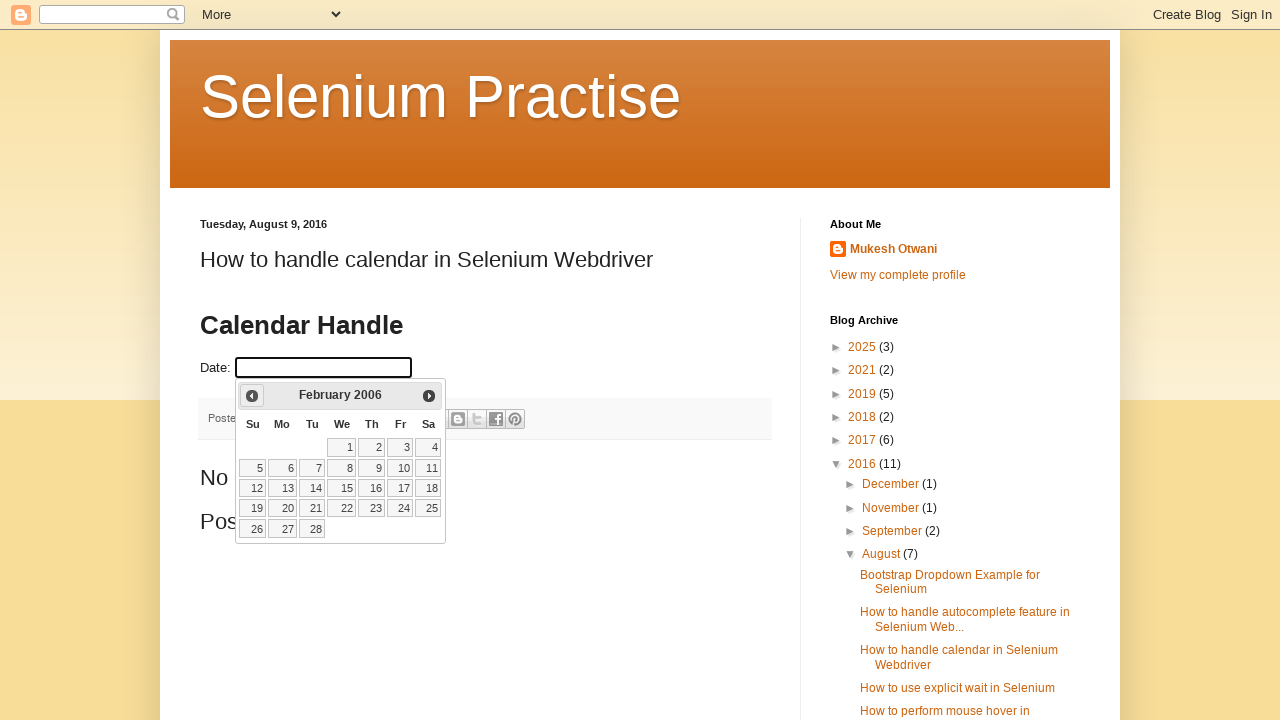

Updated year value: 2006
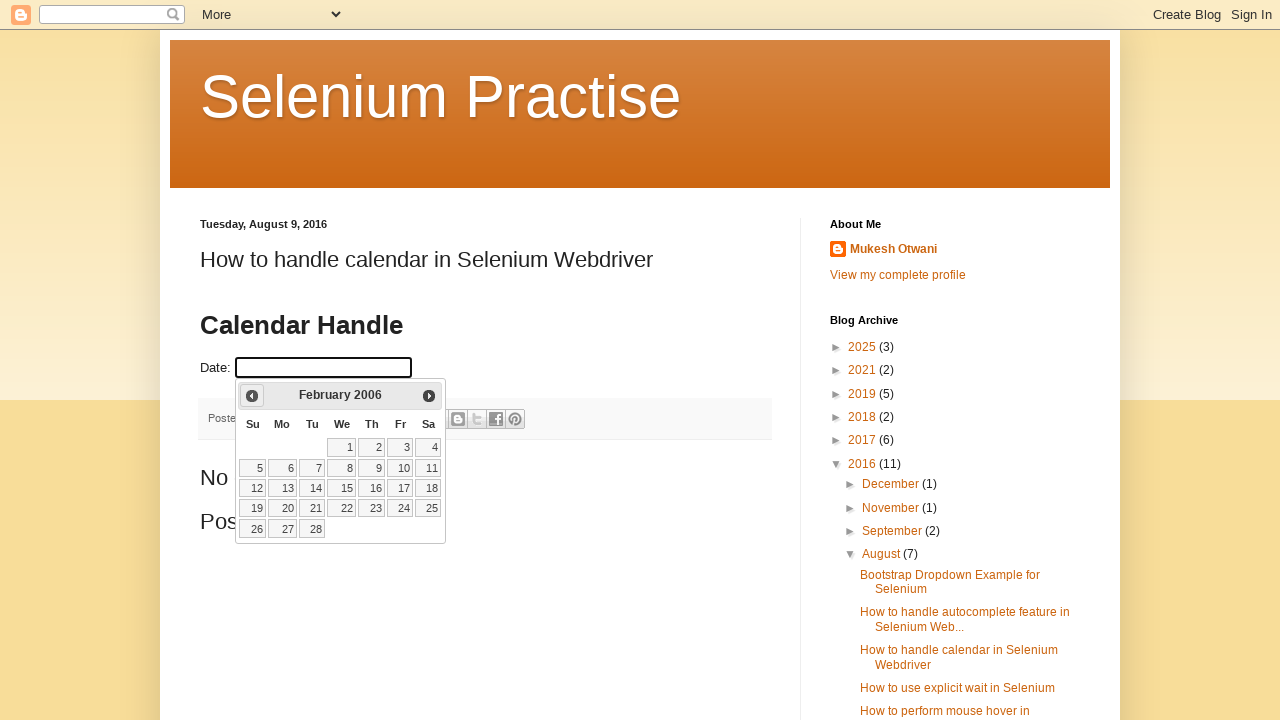

Clicked previous button to navigate to earlier month (current: February 2006) at (252, 396) on a[data-handler='prev']
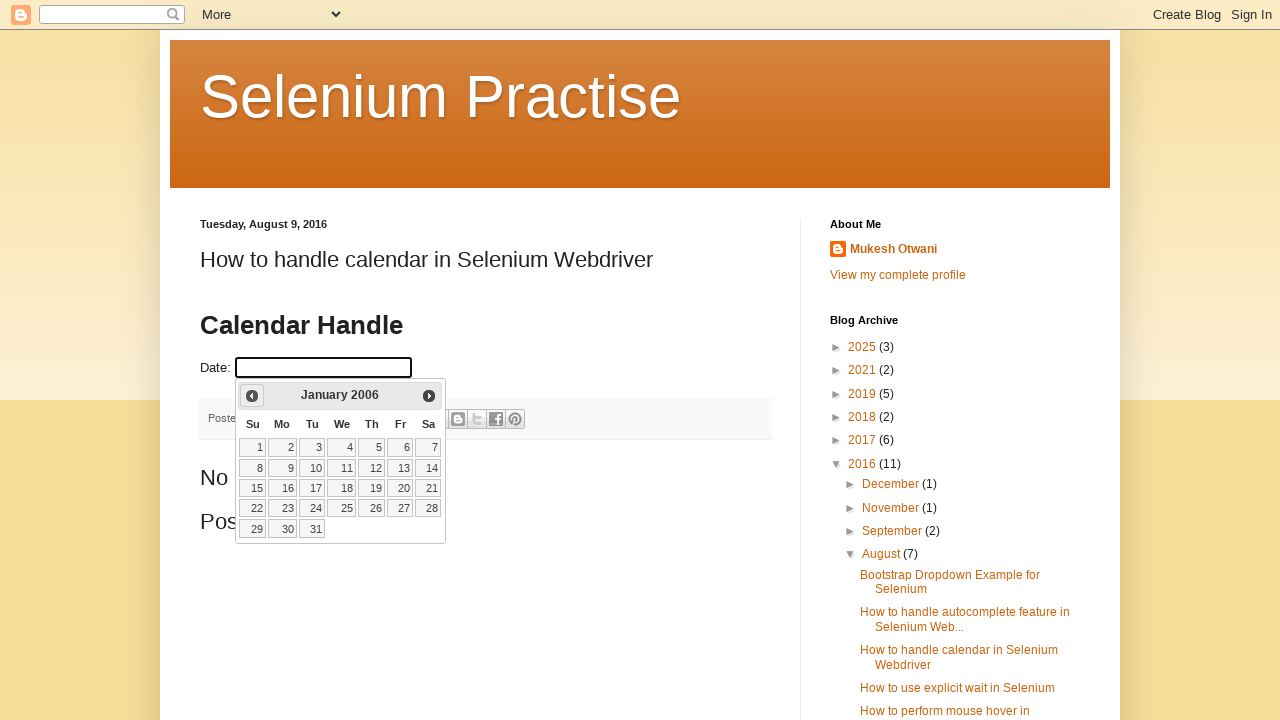

Updated month value: January
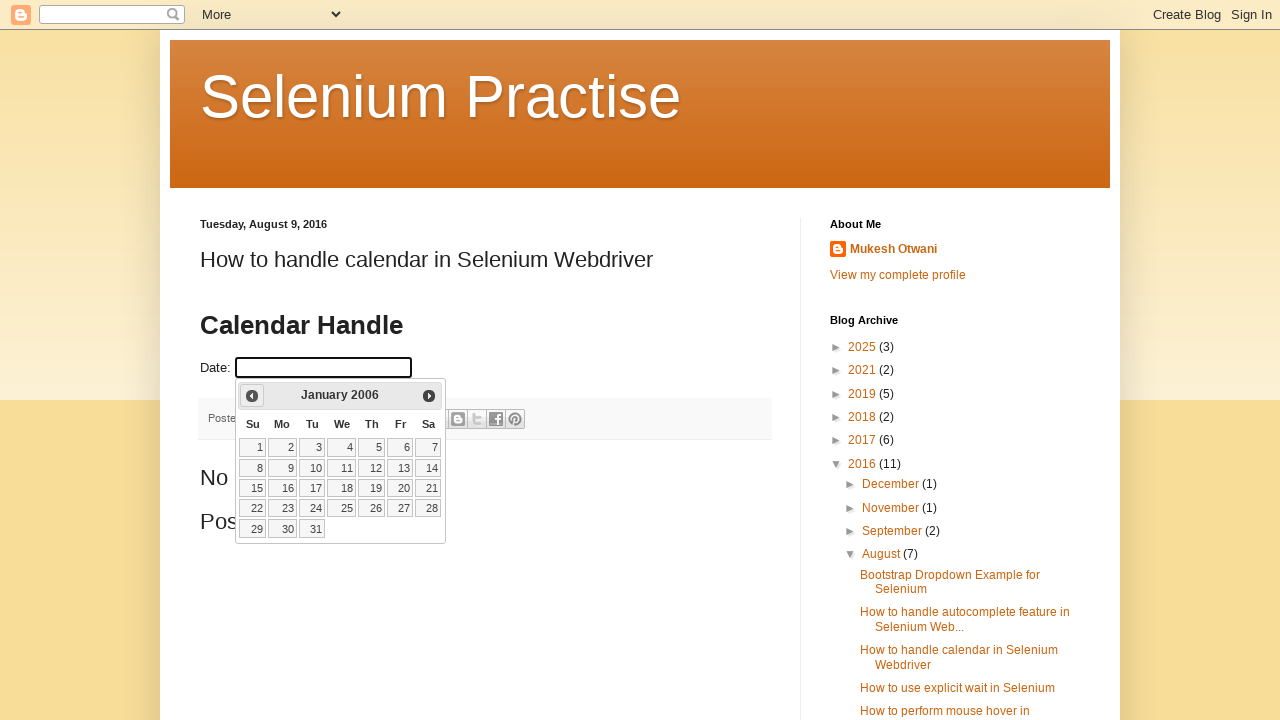

Updated year value: 2006
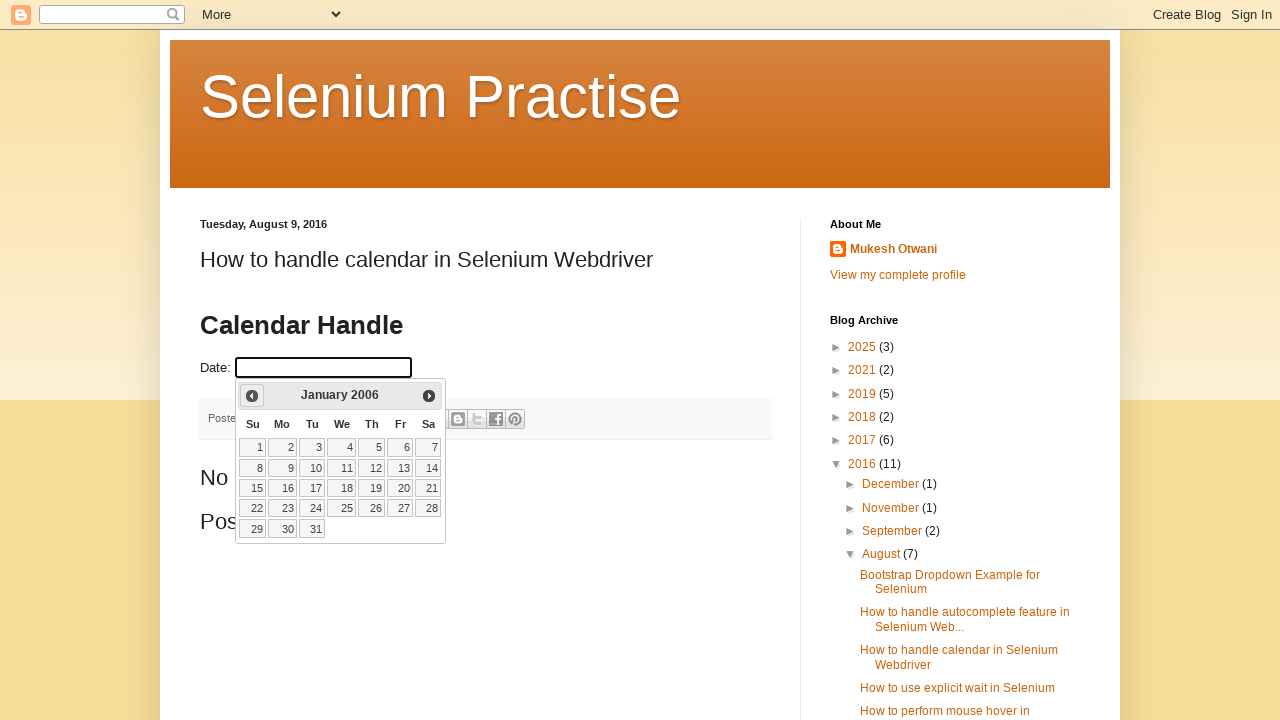

Clicked previous button to navigate to earlier month (current: January 2006) at (252, 396) on a[data-handler='prev']
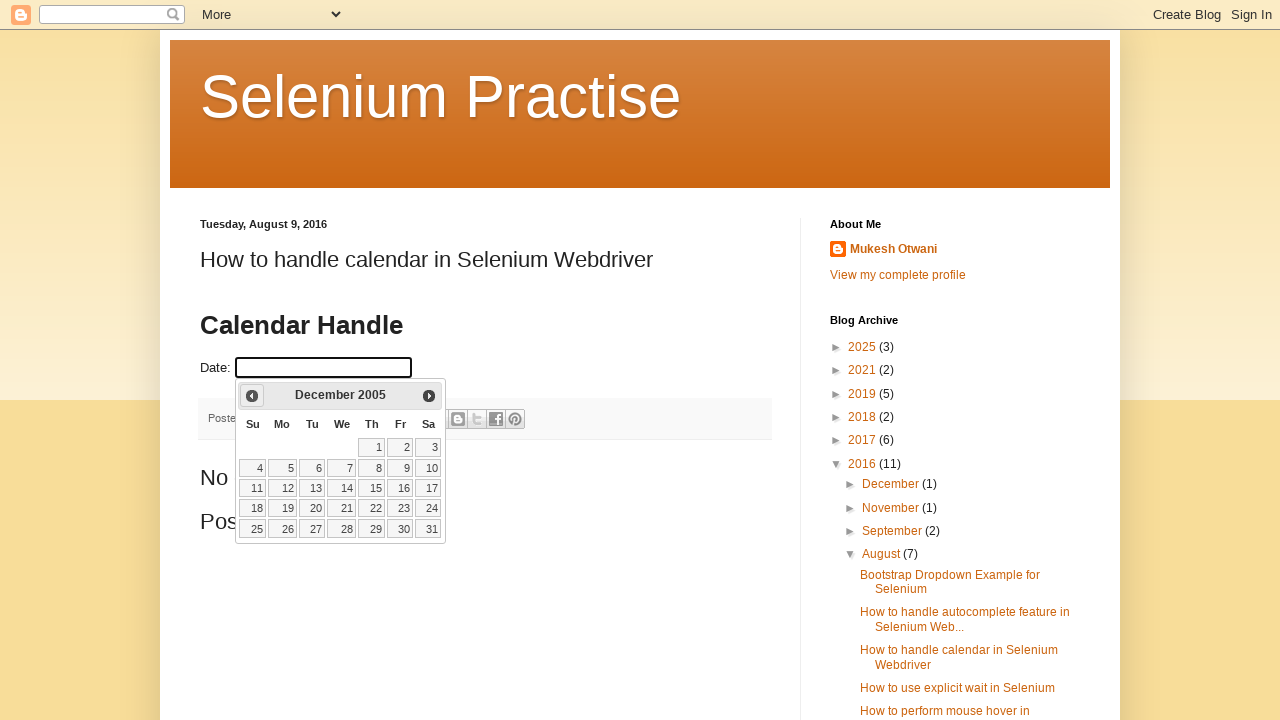

Updated month value: December
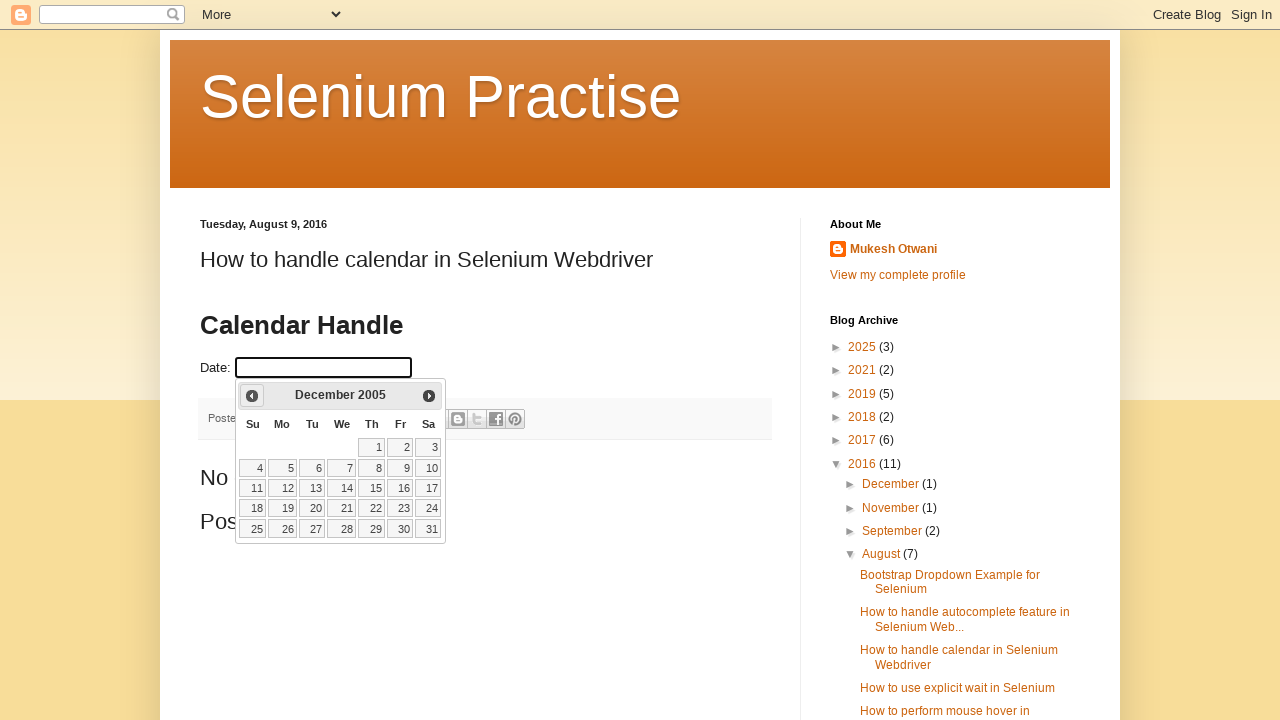

Updated year value: 2005
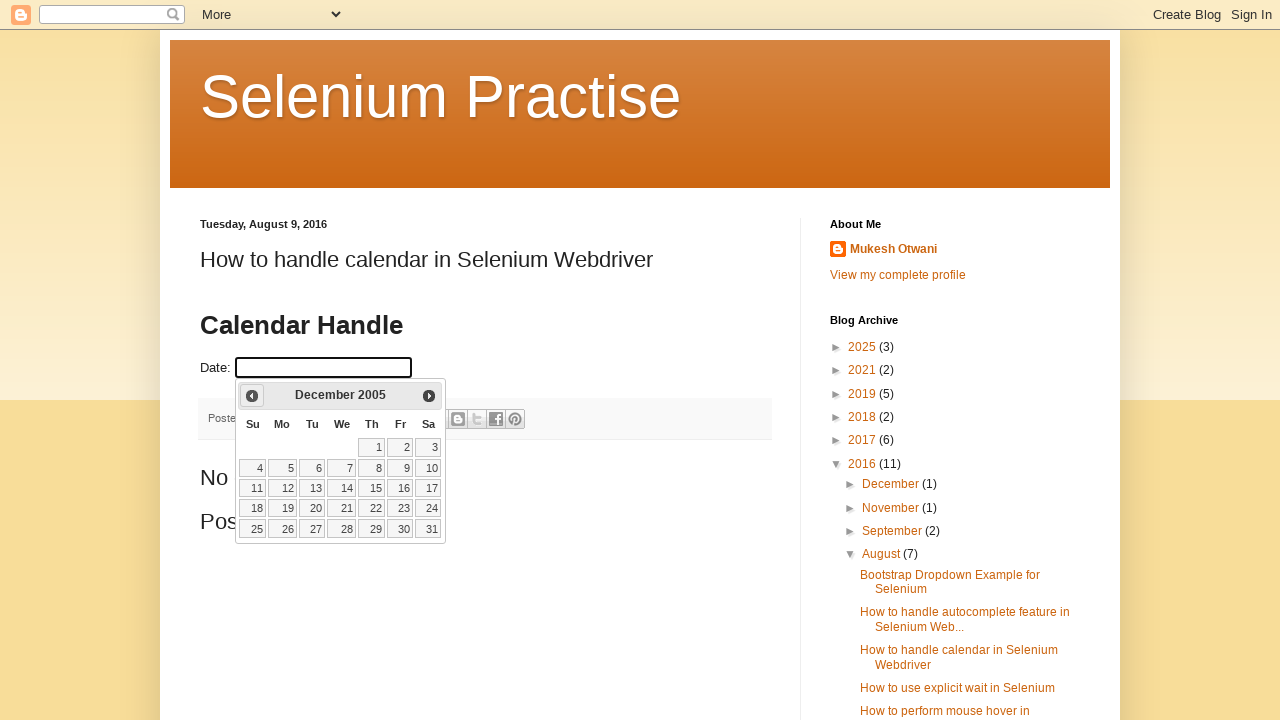

Clicked previous button to navigate to earlier month (current: December 2005) at (252, 396) on a[data-handler='prev']
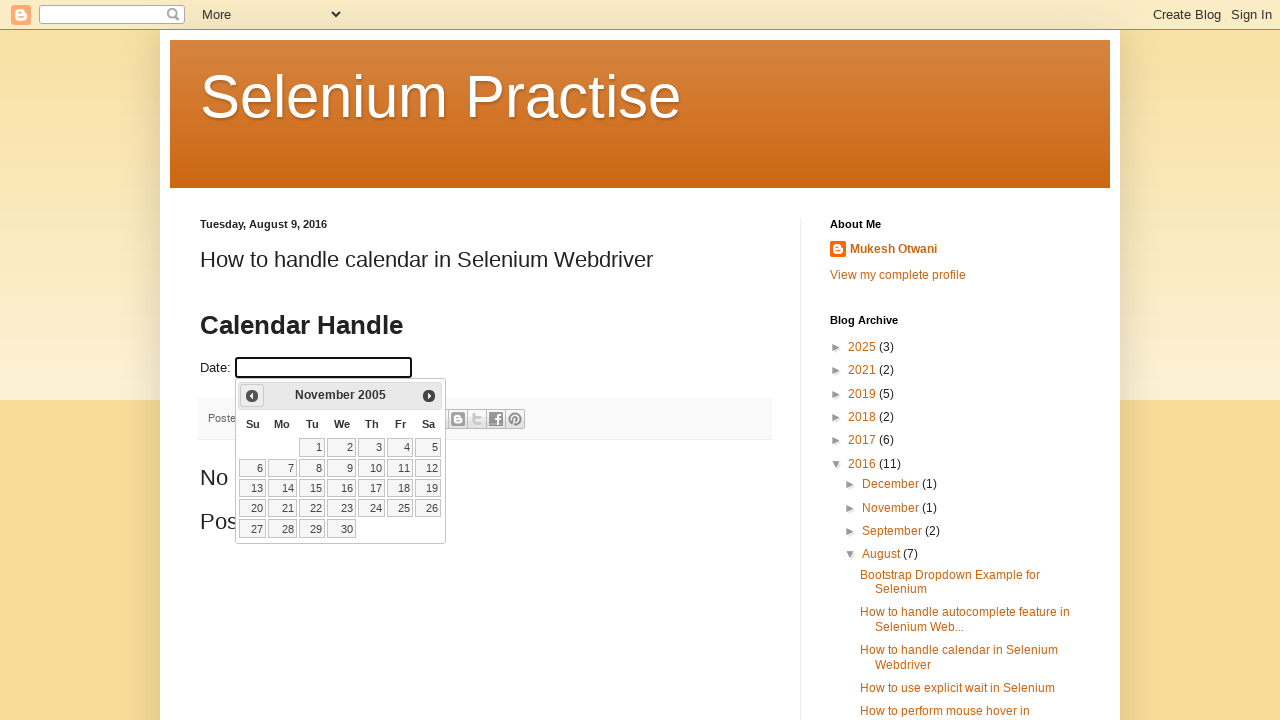

Updated month value: November
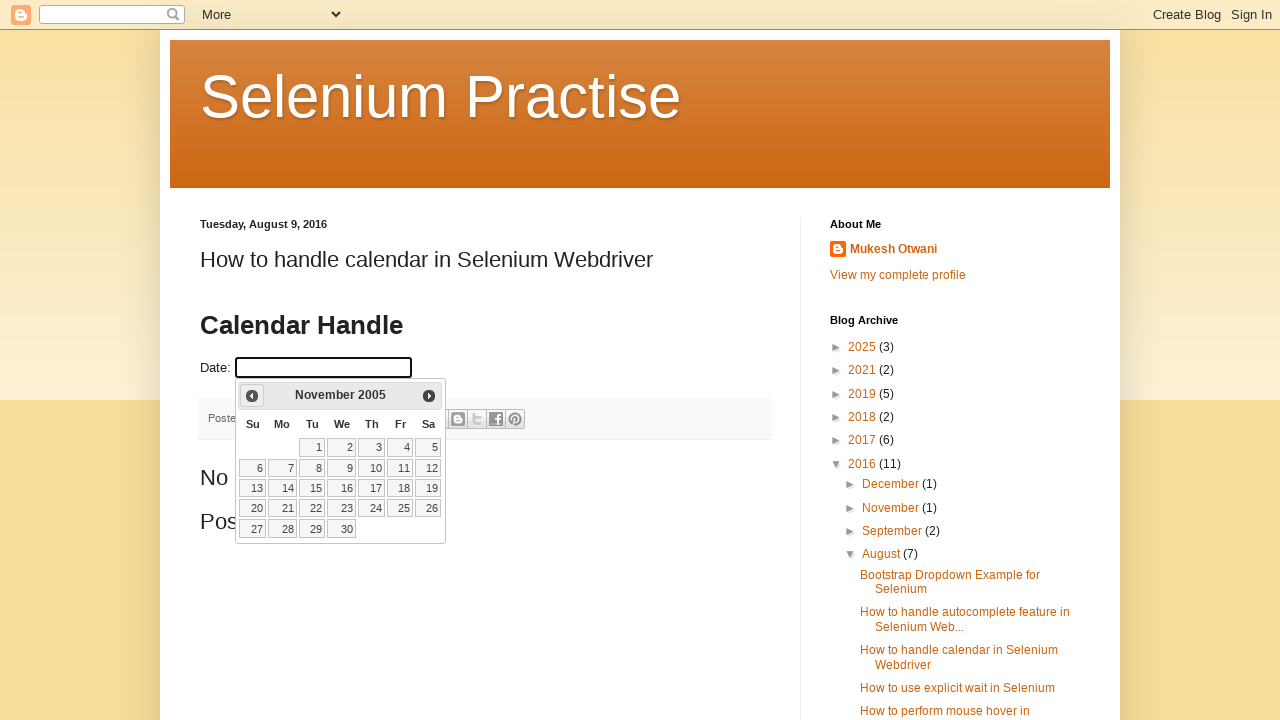

Updated year value: 2005
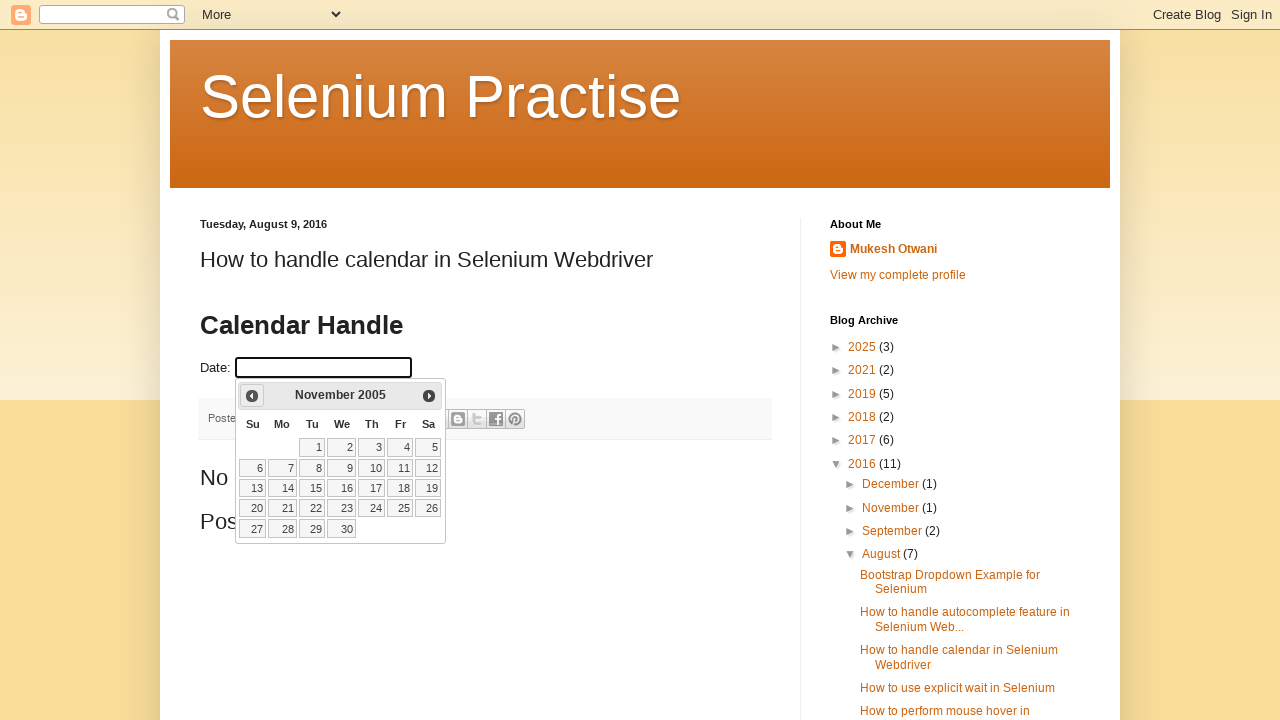

Clicked previous button to navigate to earlier month (current: November 2005) at (252, 396) on a[data-handler='prev']
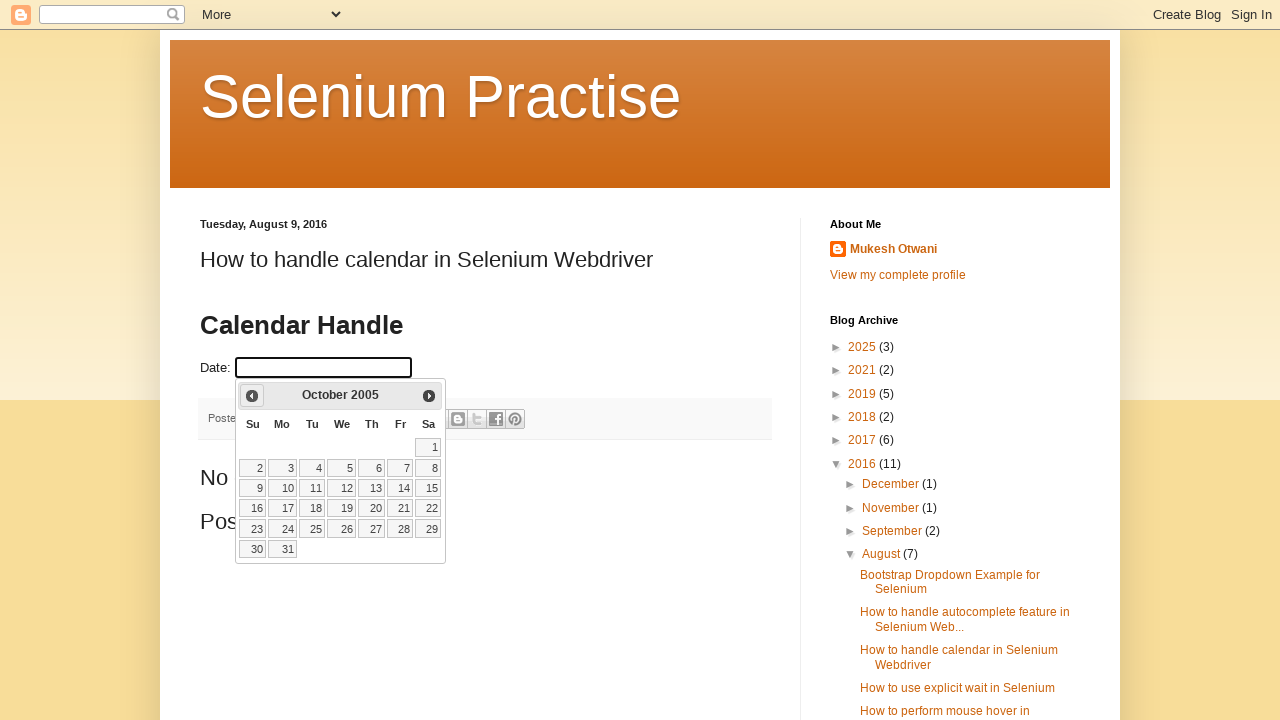

Updated month value: October
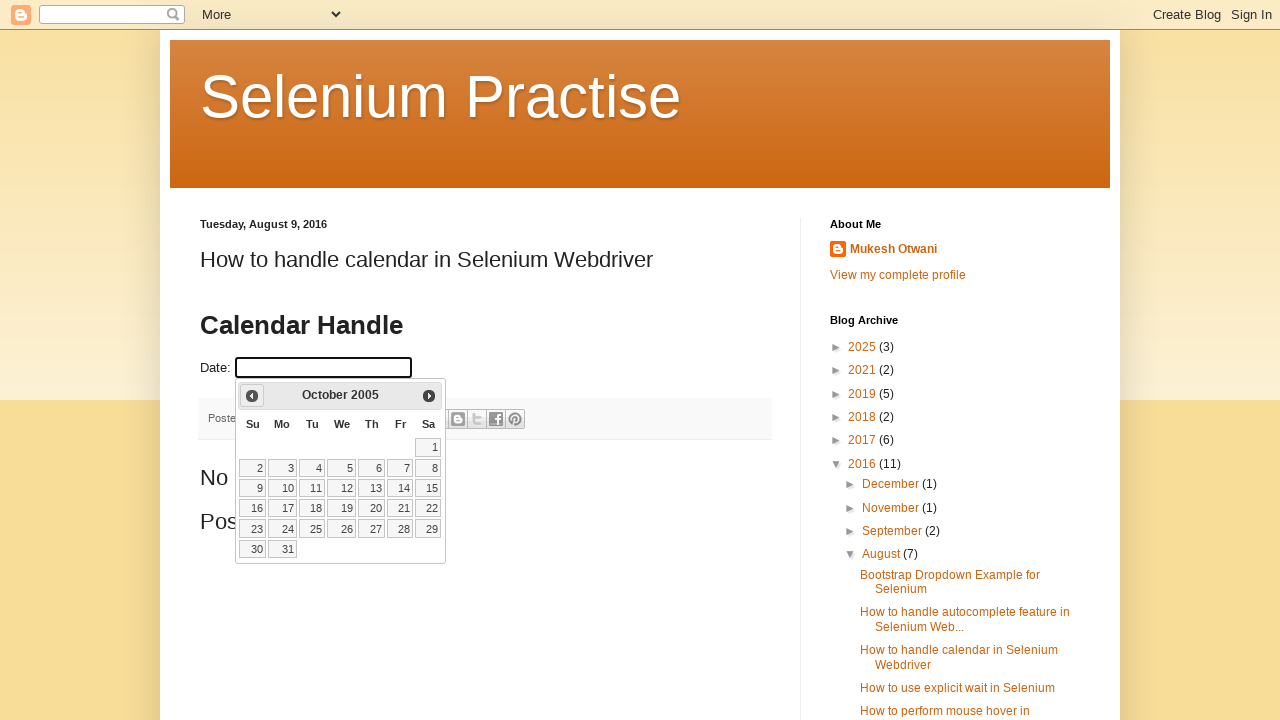

Updated year value: 2005
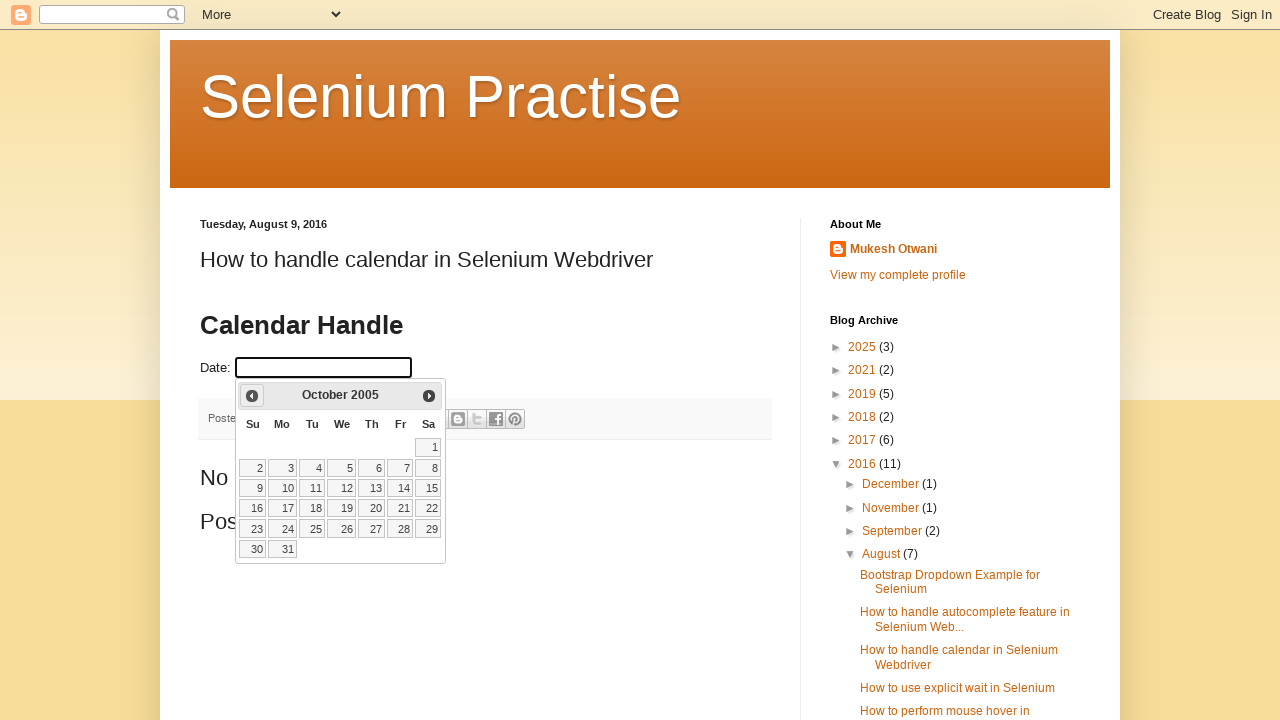

Clicked previous button to navigate to earlier month (current: October 2005) at (252, 396) on a[data-handler='prev']
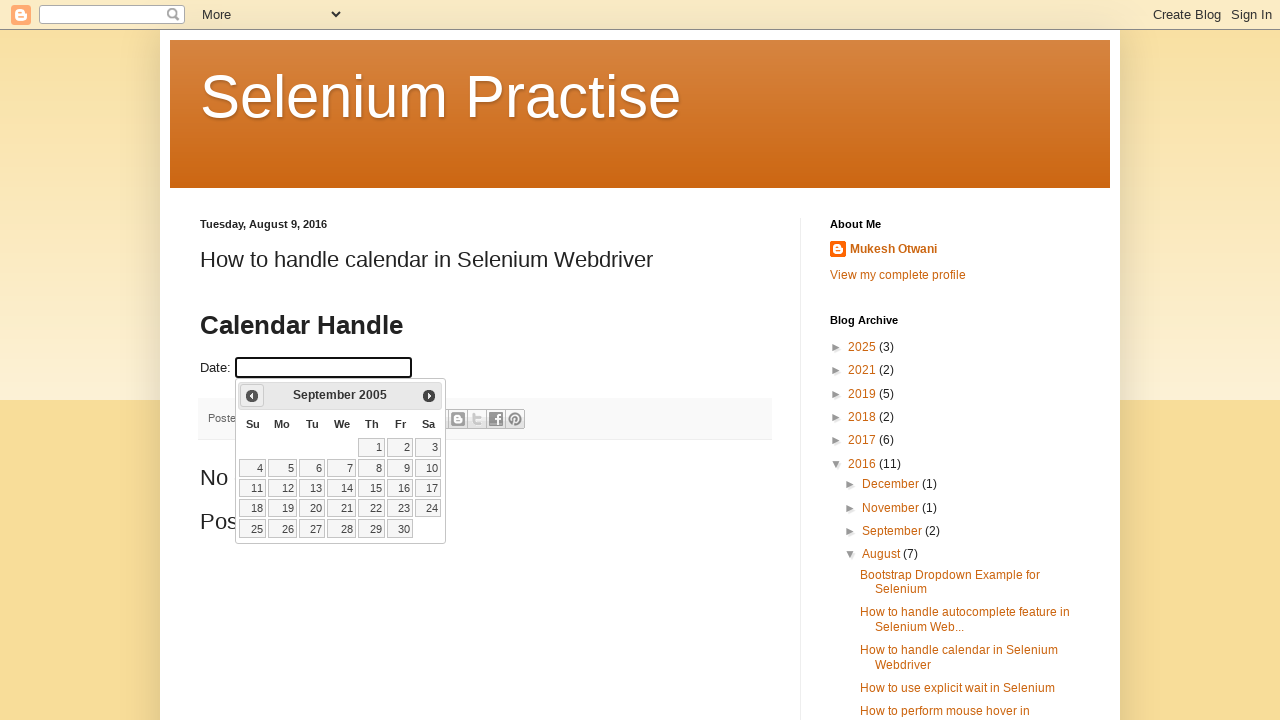

Updated month value: September
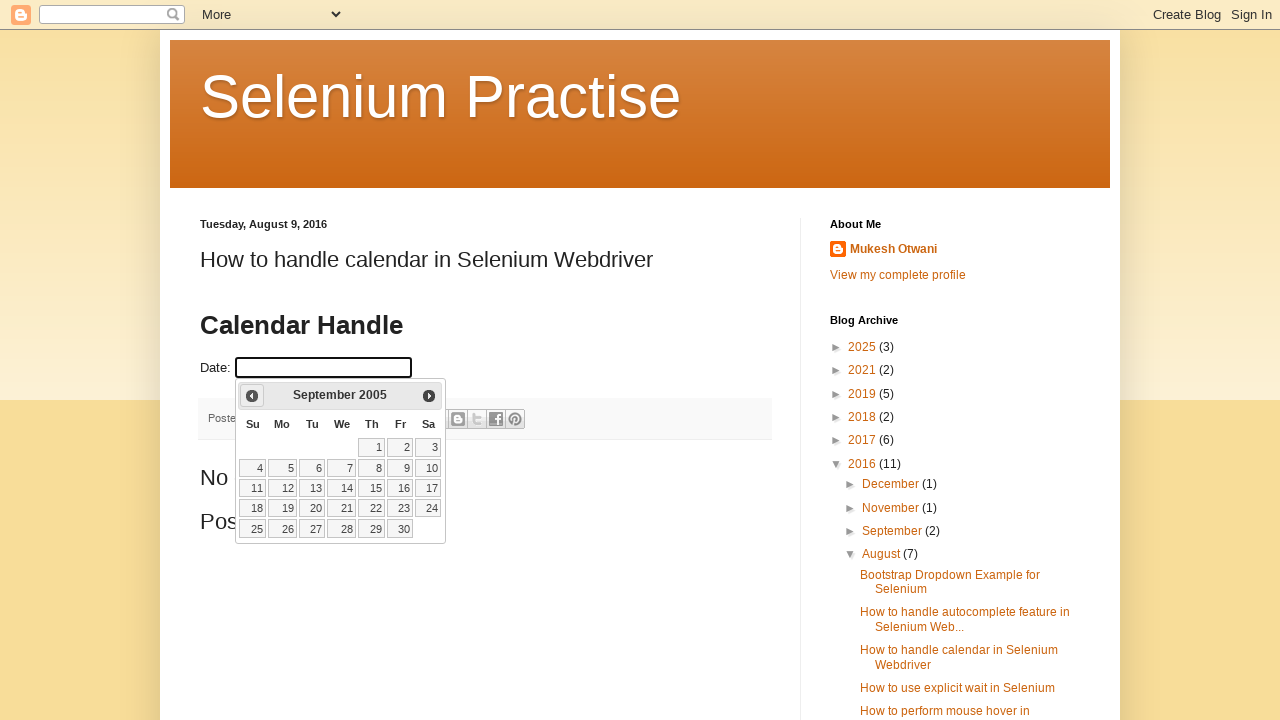

Updated year value: 2005
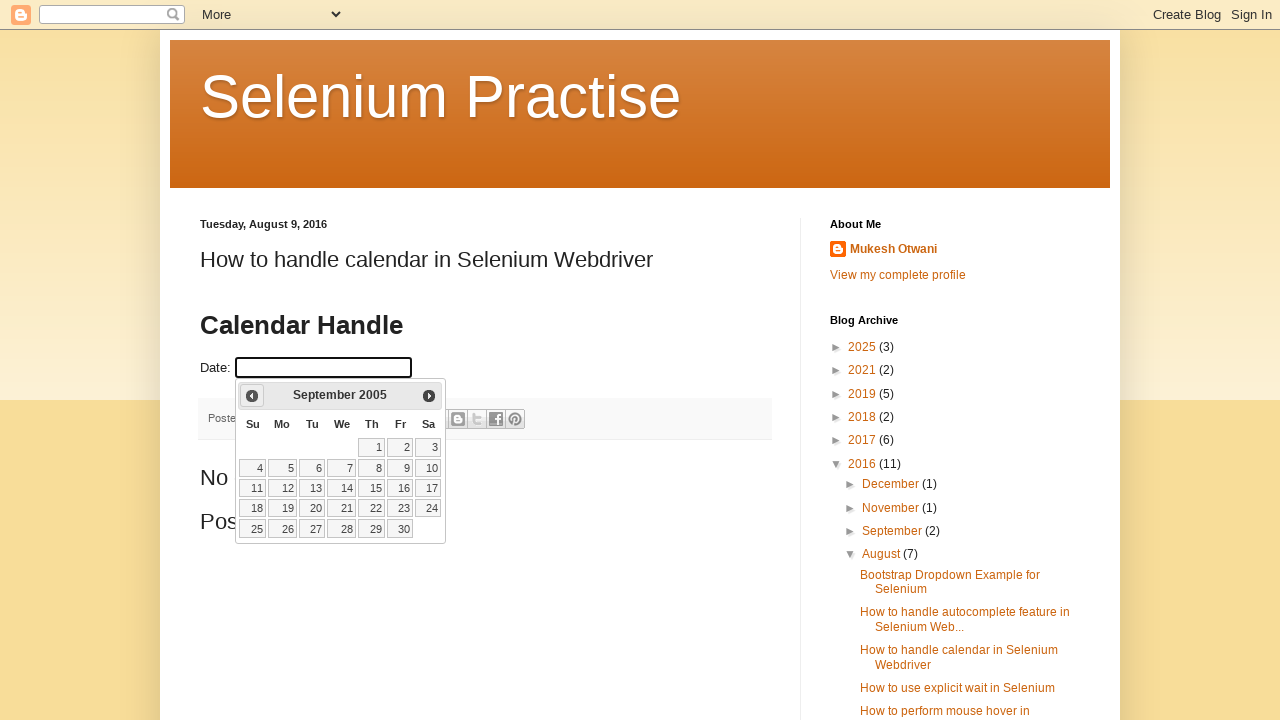

Clicked previous button to navigate to earlier month (current: September 2005) at (252, 396) on a[data-handler='prev']
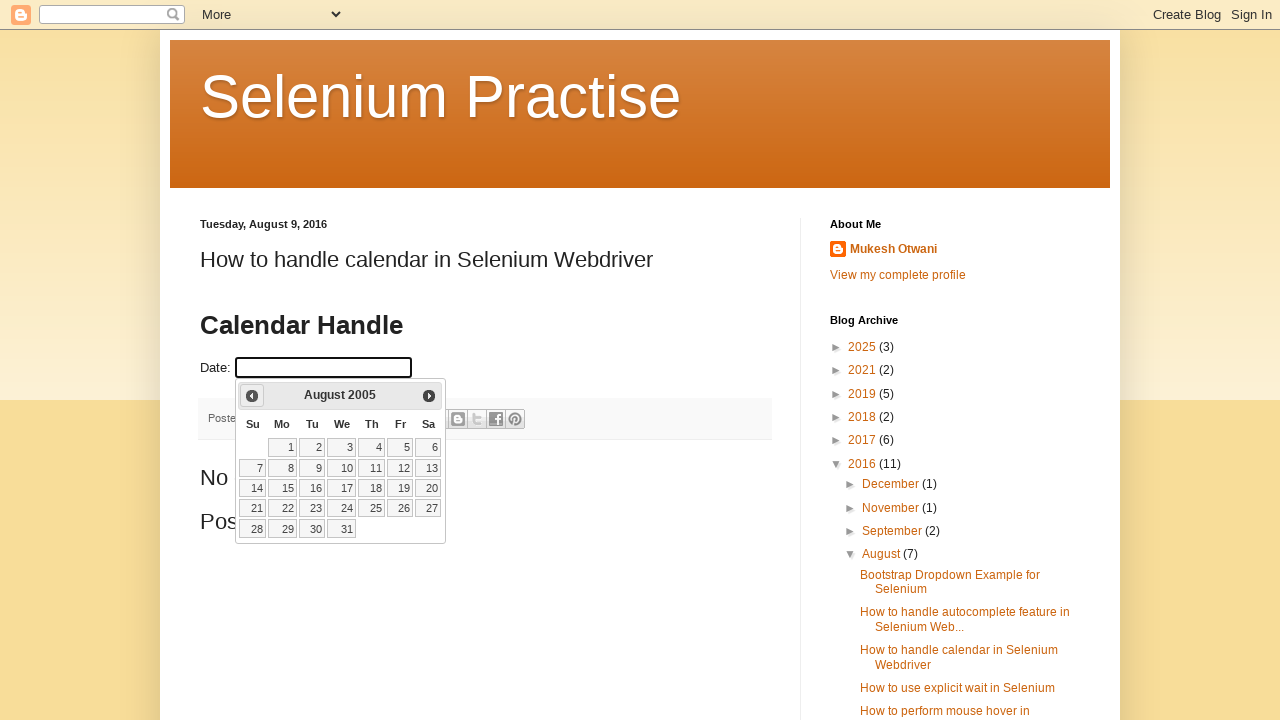

Updated month value: August
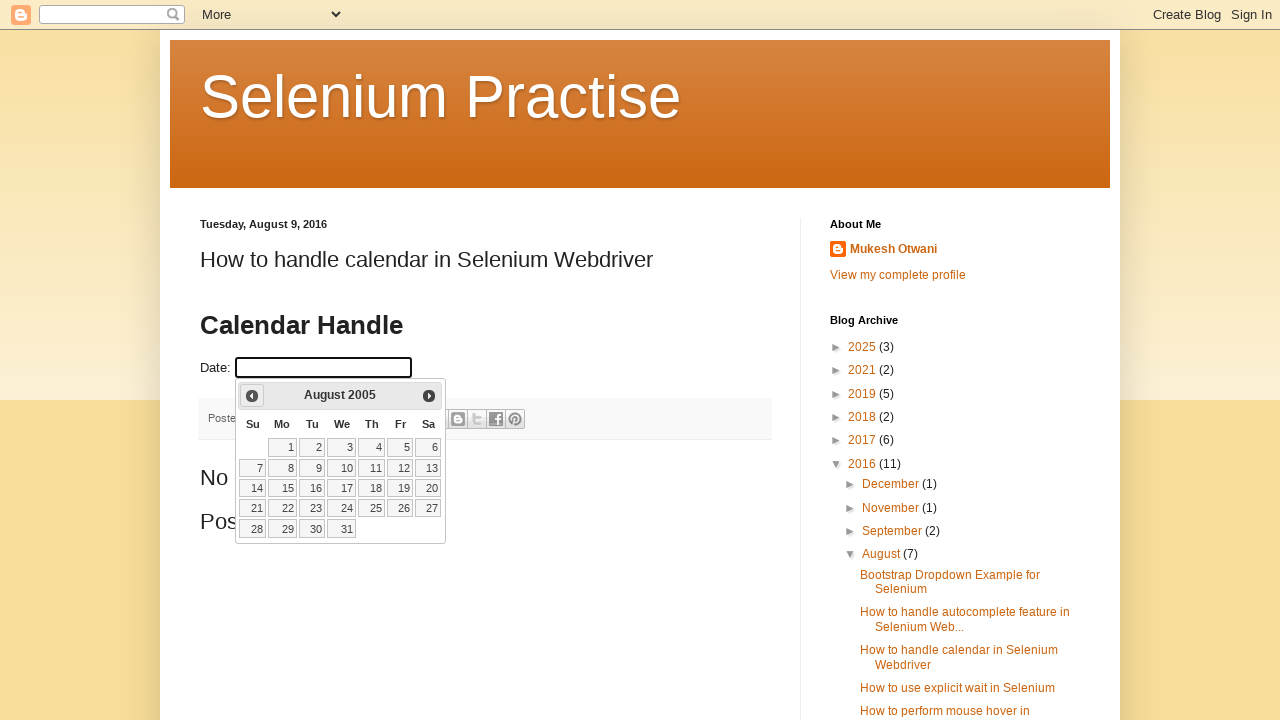

Updated year value: 2005
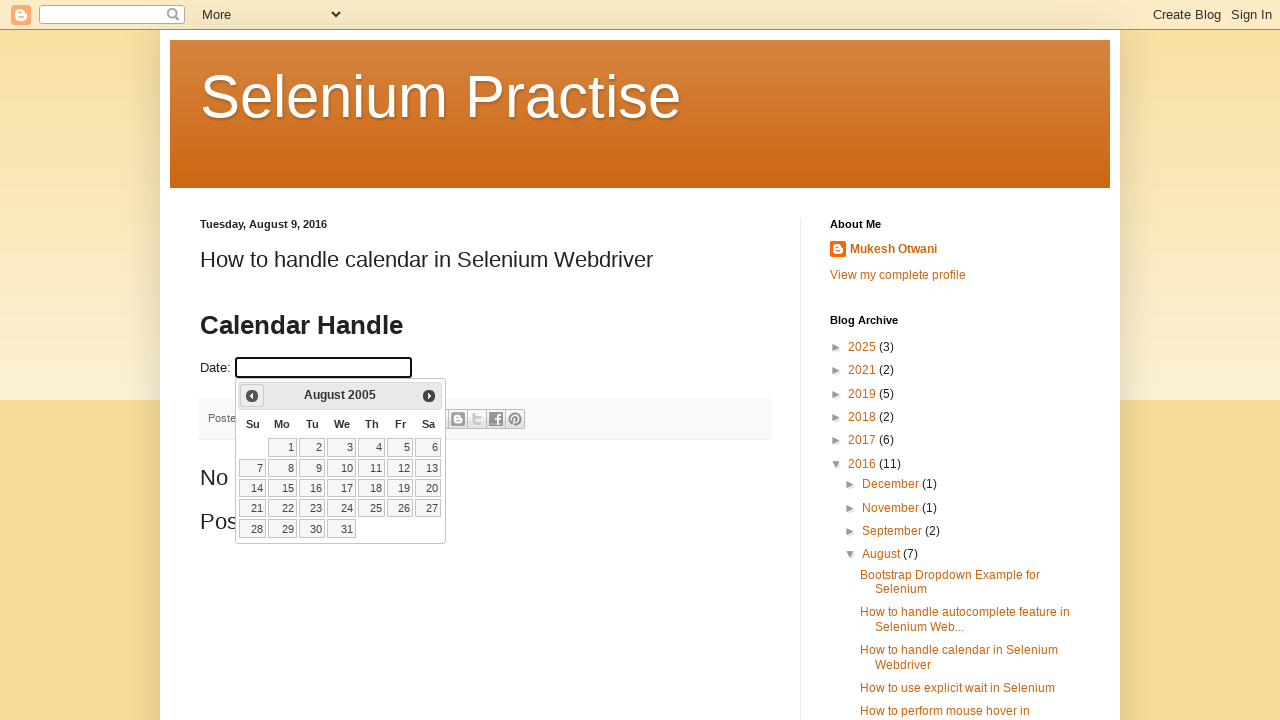

Clicked previous button to navigate to earlier month (current: August 2005) at (252, 396) on a[data-handler='prev']
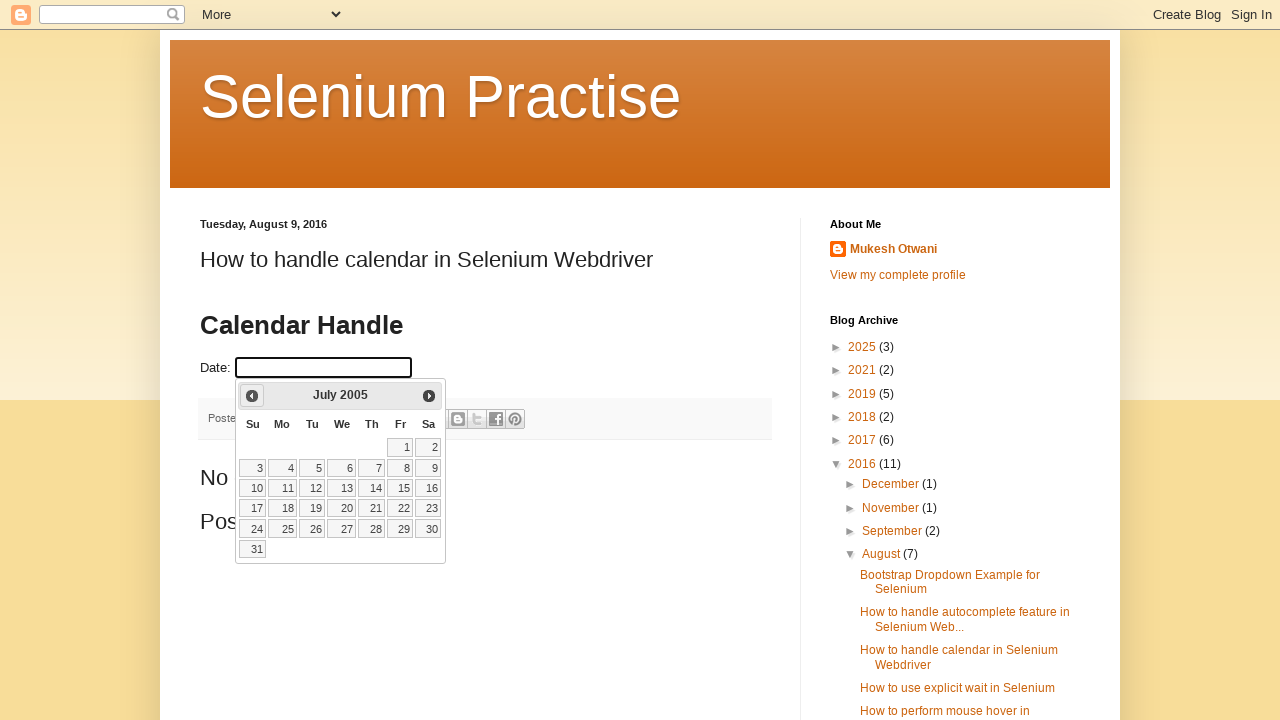

Updated month value: July
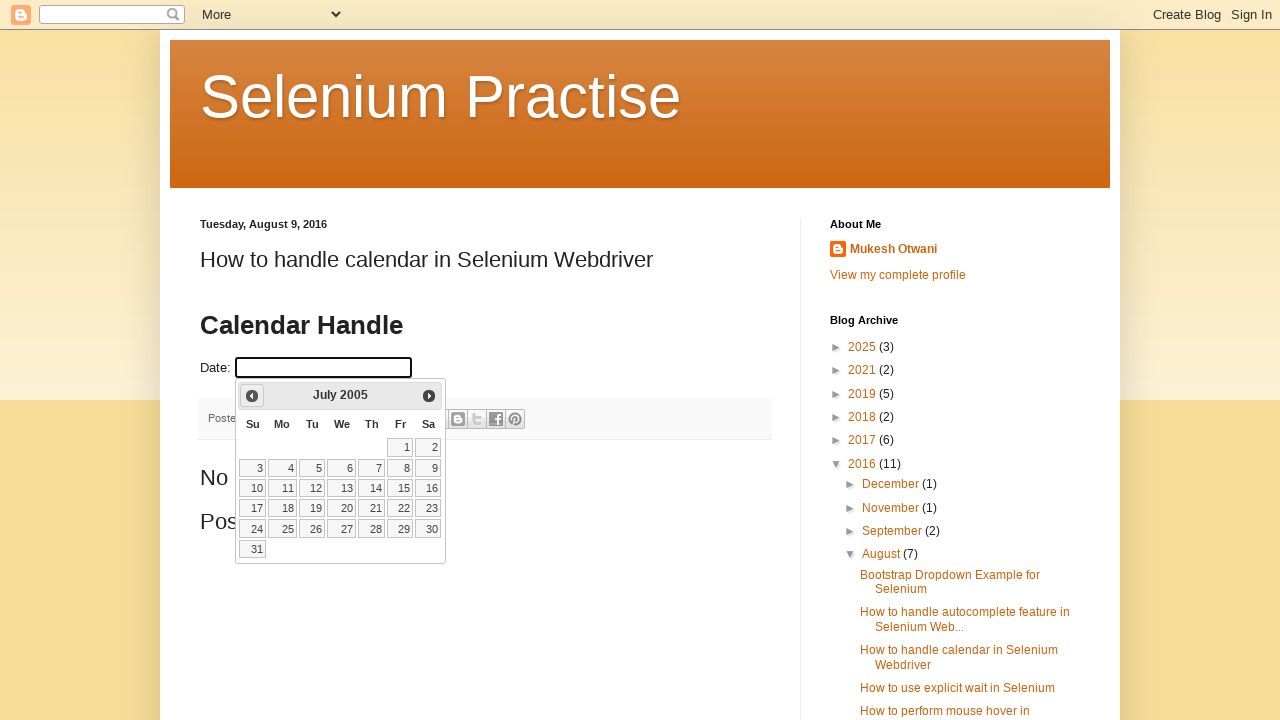

Updated year value: 2005
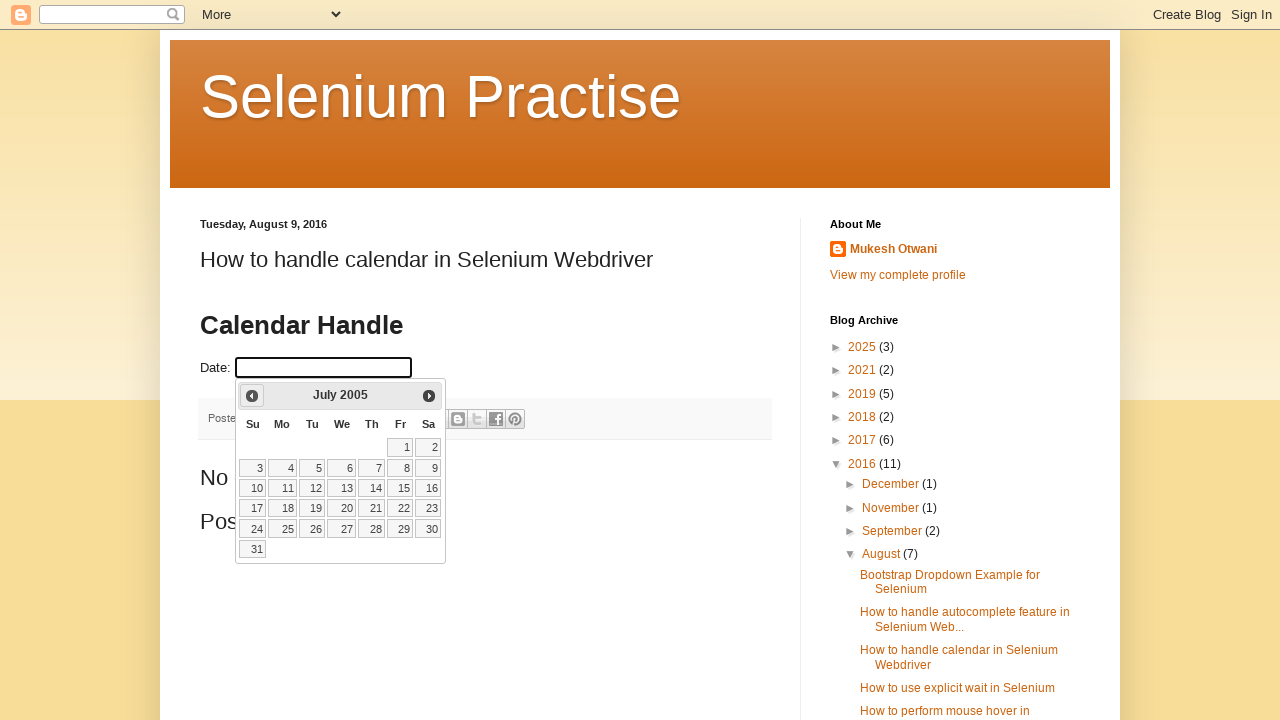

Clicked previous button to navigate to earlier month (current: July 2005) at (252, 396) on a[data-handler='prev']
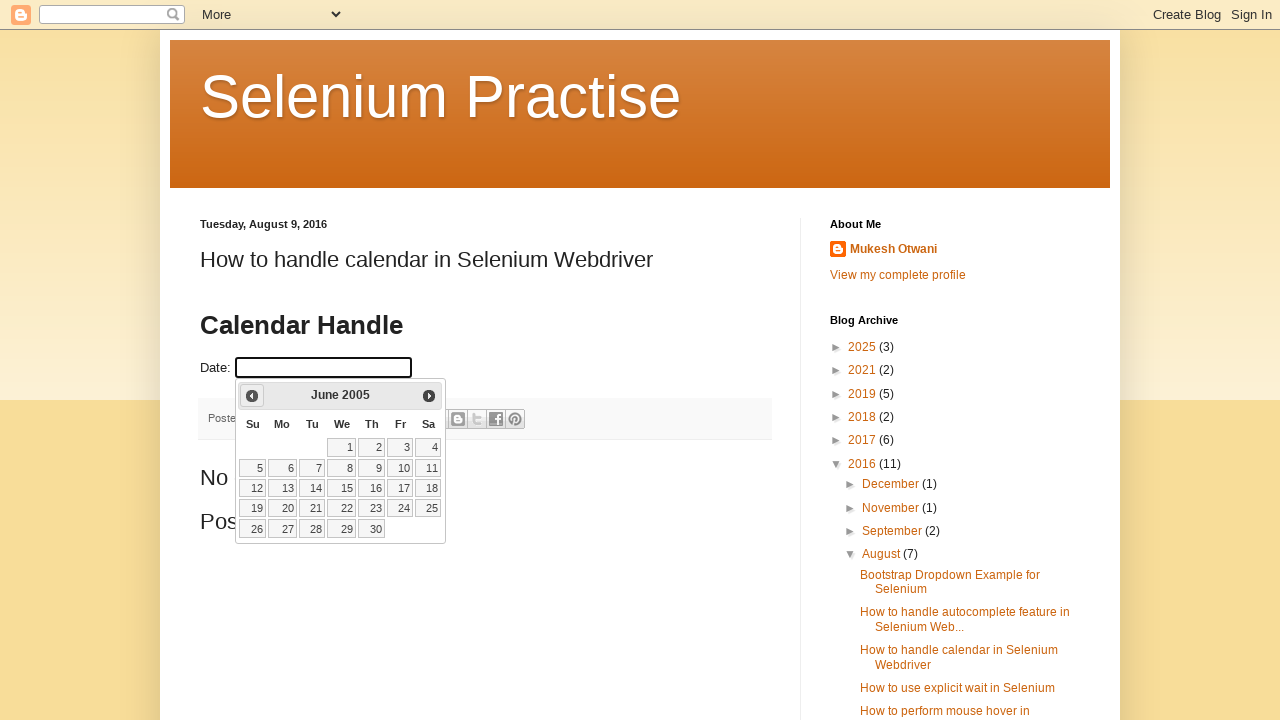

Updated month value: June
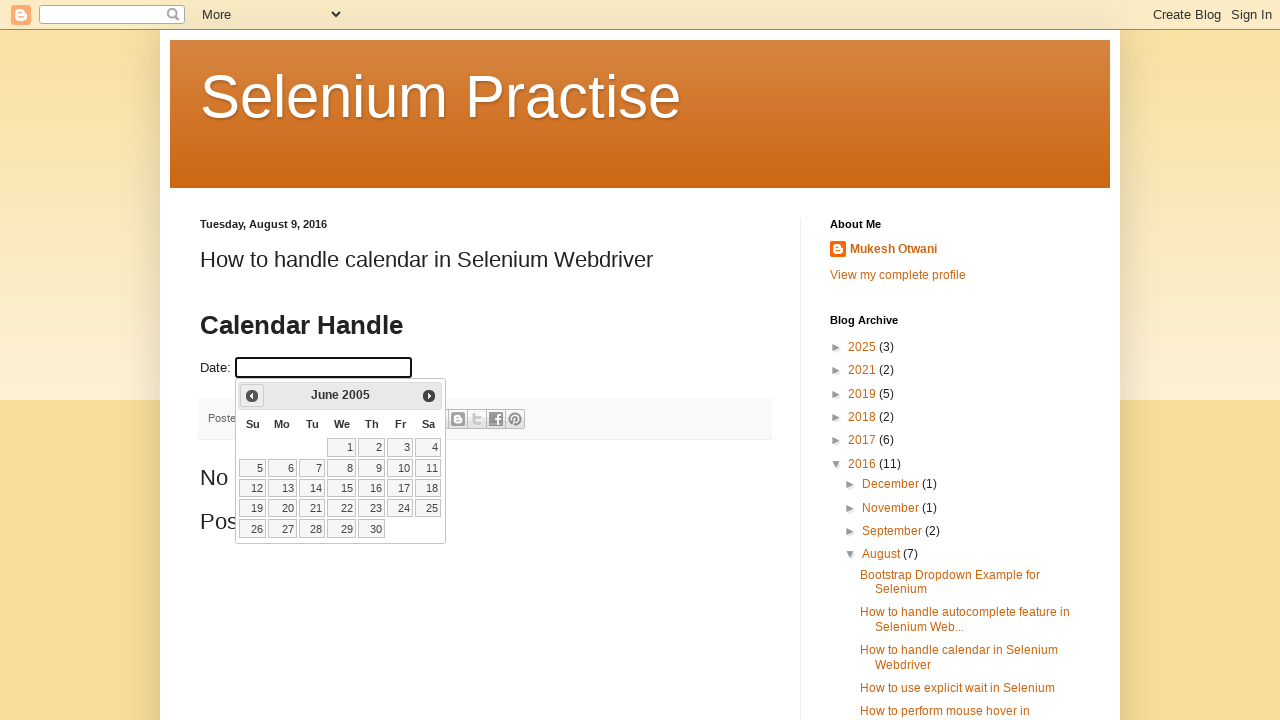

Updated year value: 2005
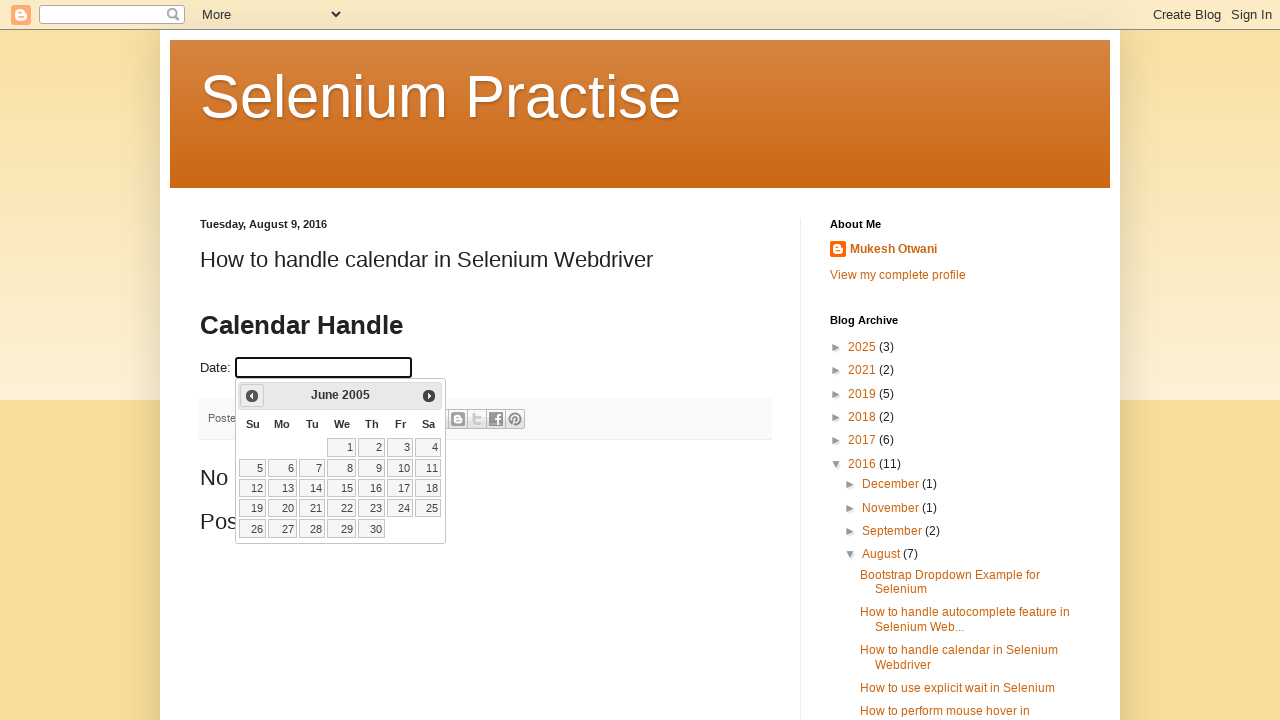

Clicked previous button to navigate to earlier month (current: June 2005) at (252, 396) on a[data-handler='prev']
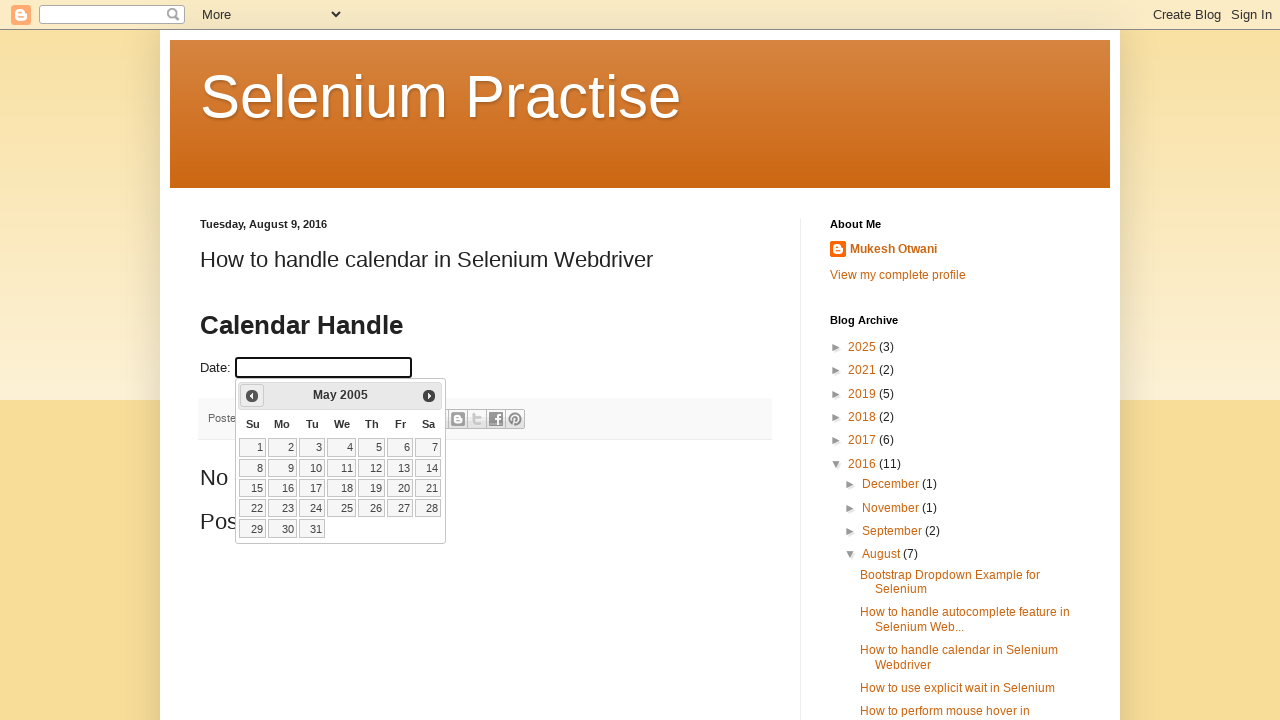

Updated month value: May
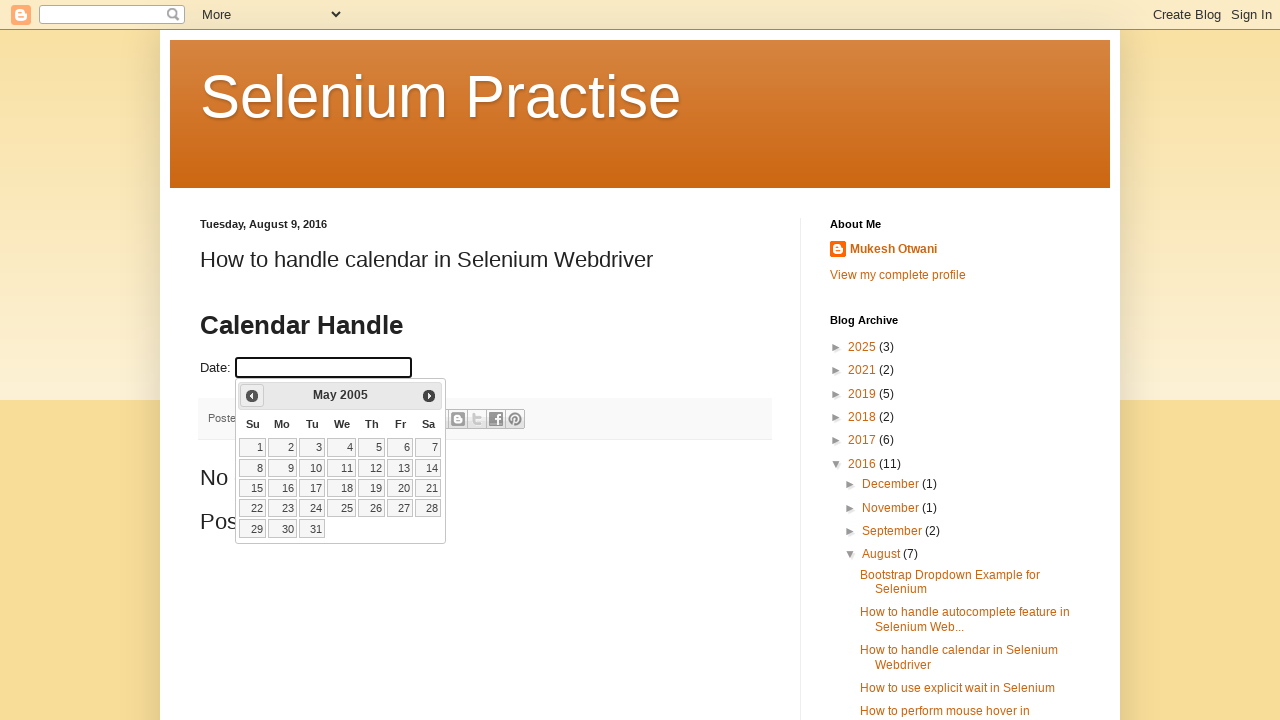

Updated year value: 2005
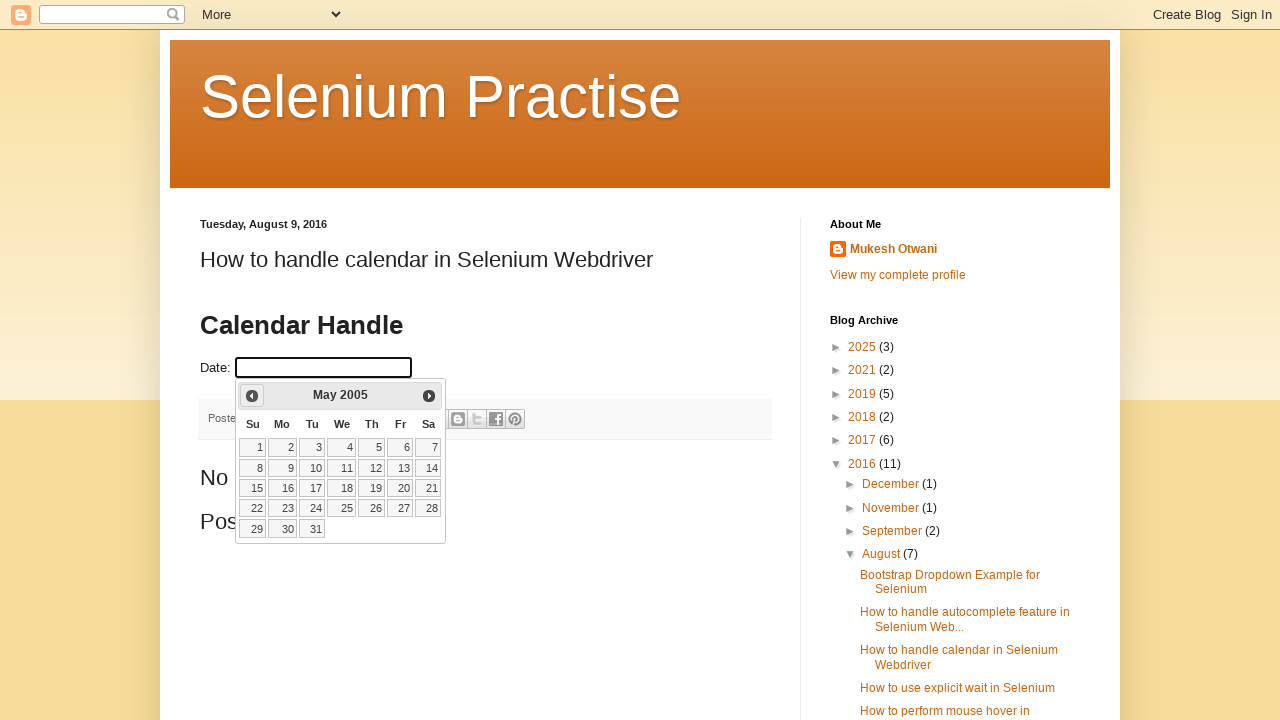

Clicked previous button to navigate to earlier month (current: May 2005) at (252, 396) on a[data-handler='prev']
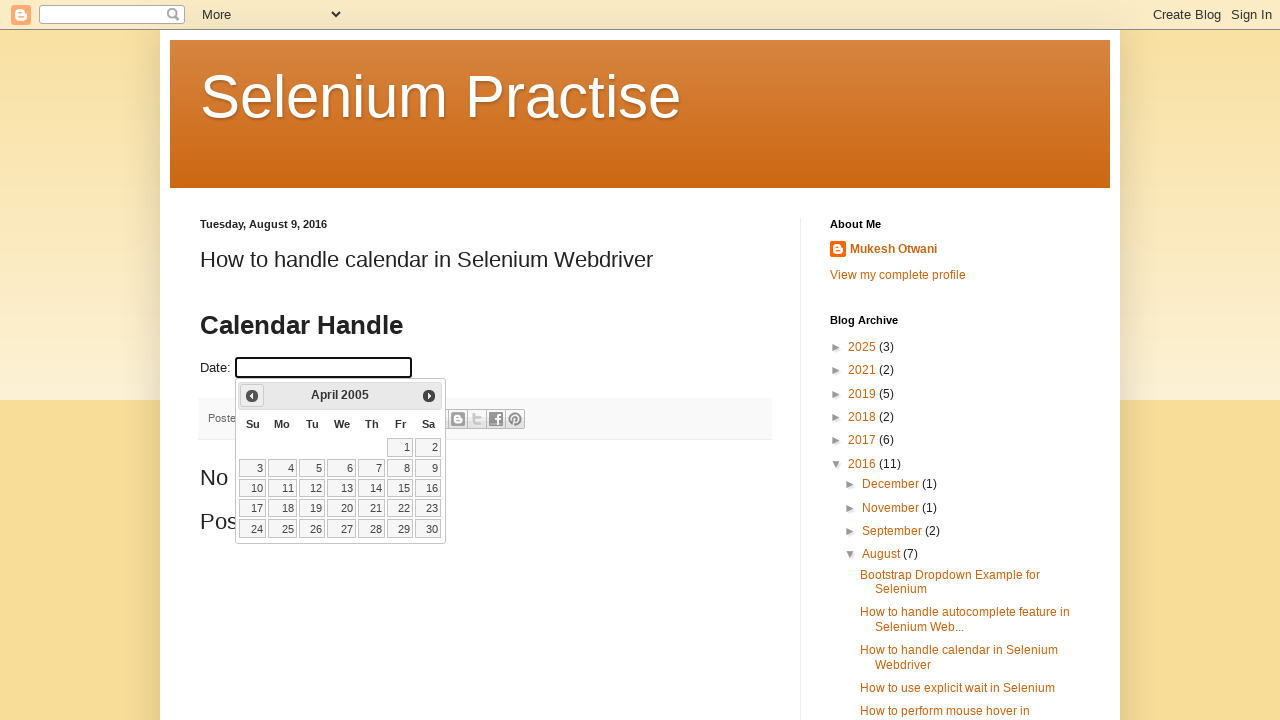

Updated month value: April
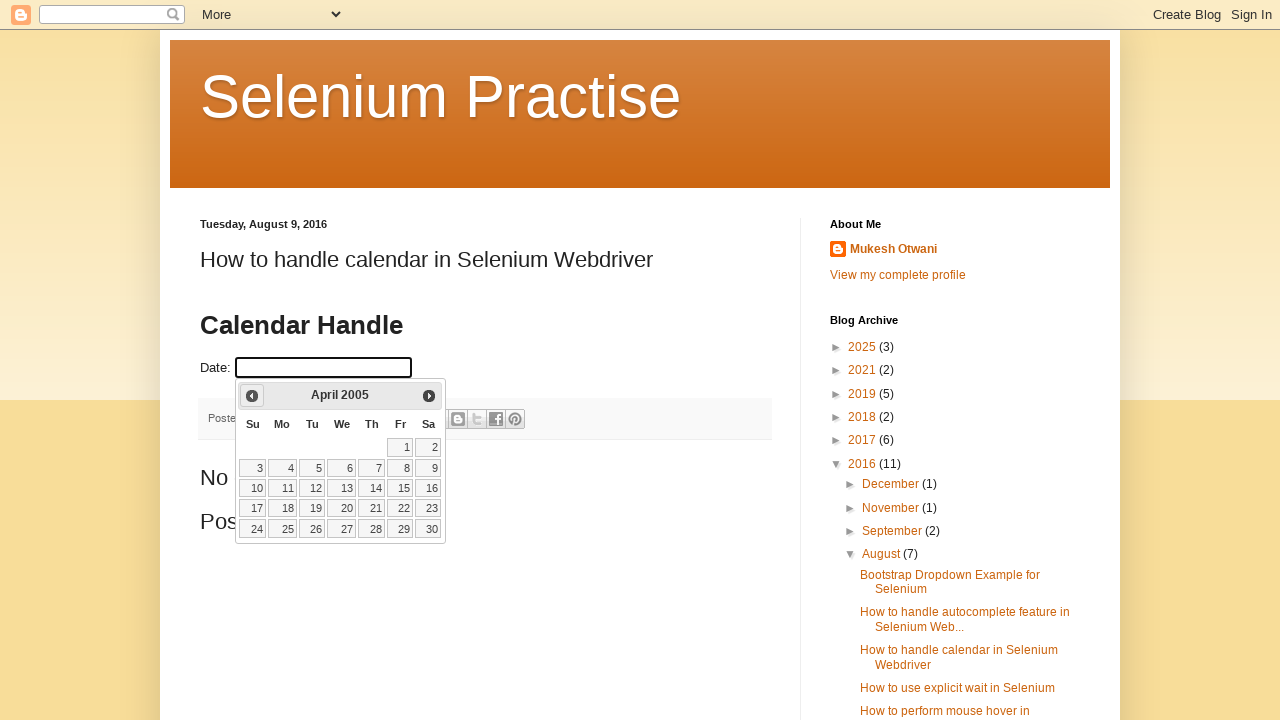

Updated year value: 2005
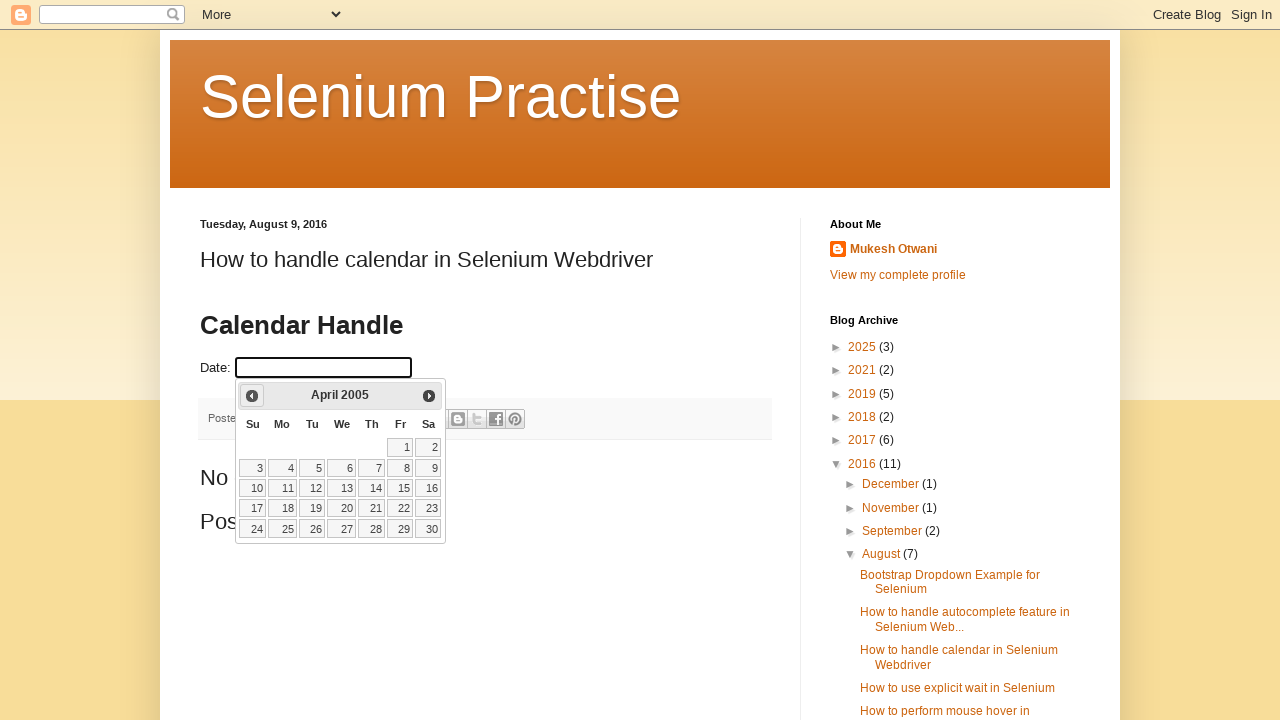

Clicked previous button to navigate to earlier month (current: April 2005) at (252, 396) on a[data-handler='prev']
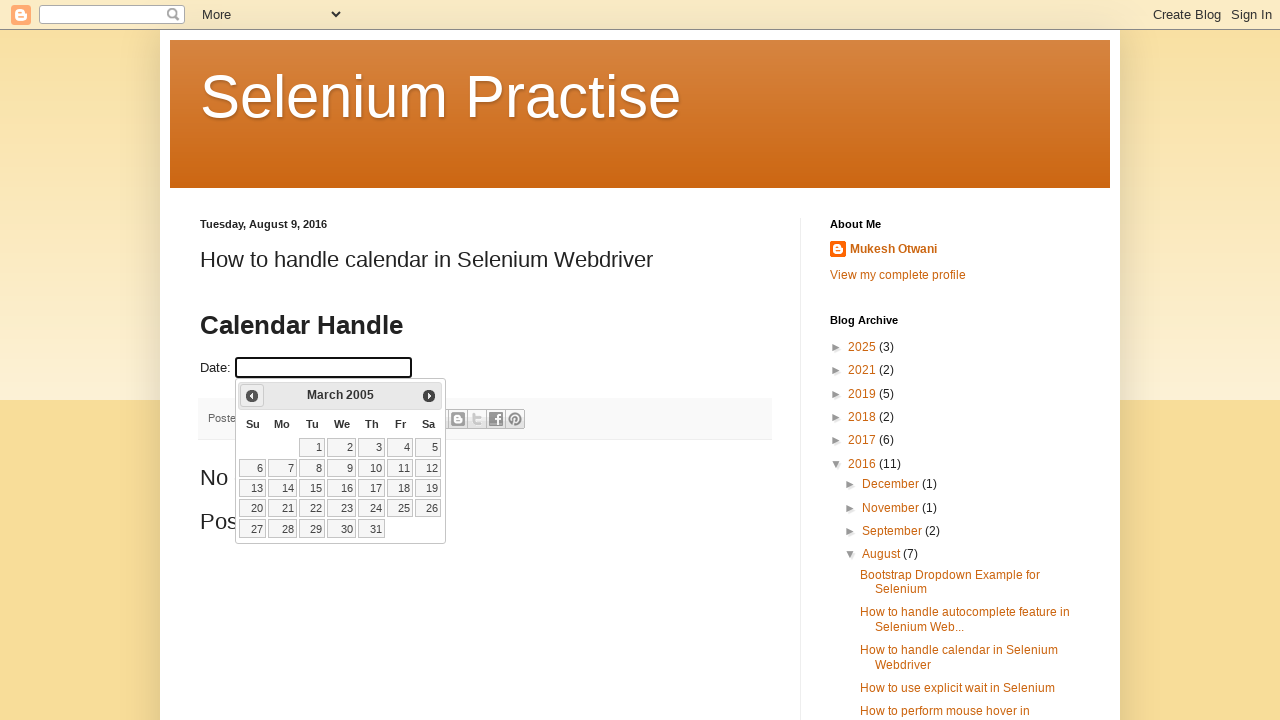

Updated month value: March
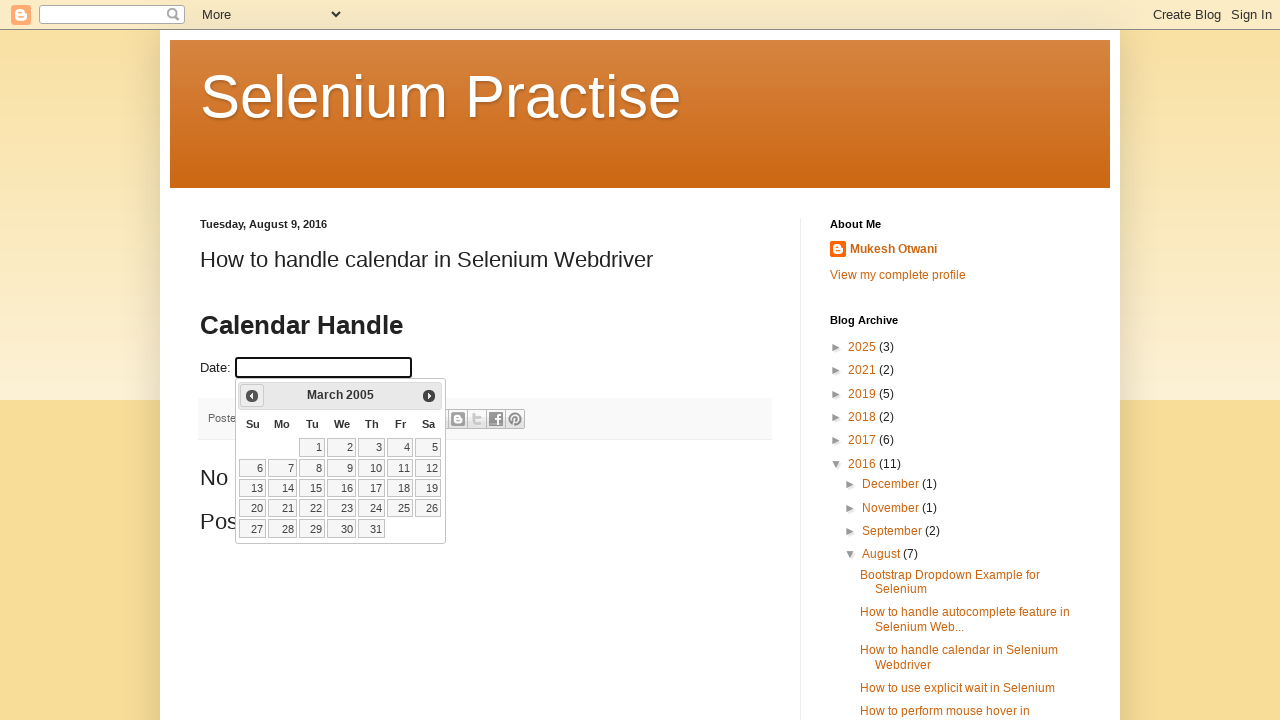

Updated year value: 2005
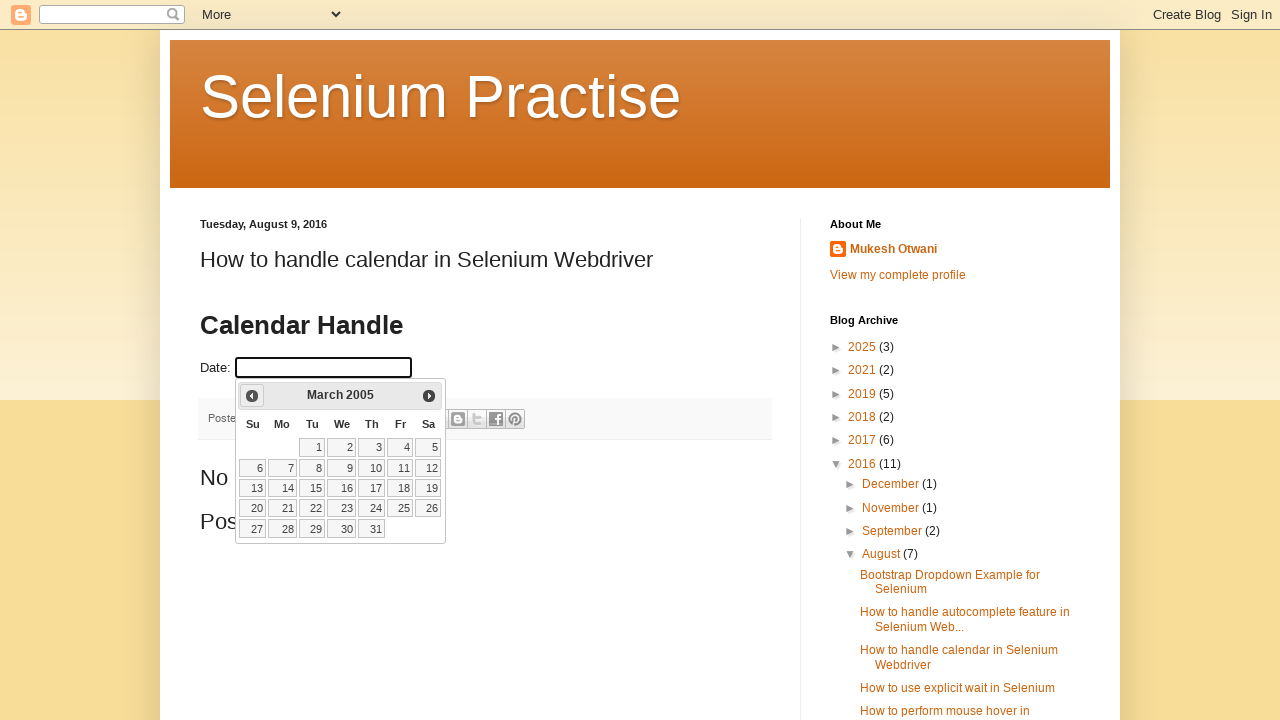

Clicked previous button to navigate to earlier month (current: March 2005) at (252, 396) on a[data-handler='prev']
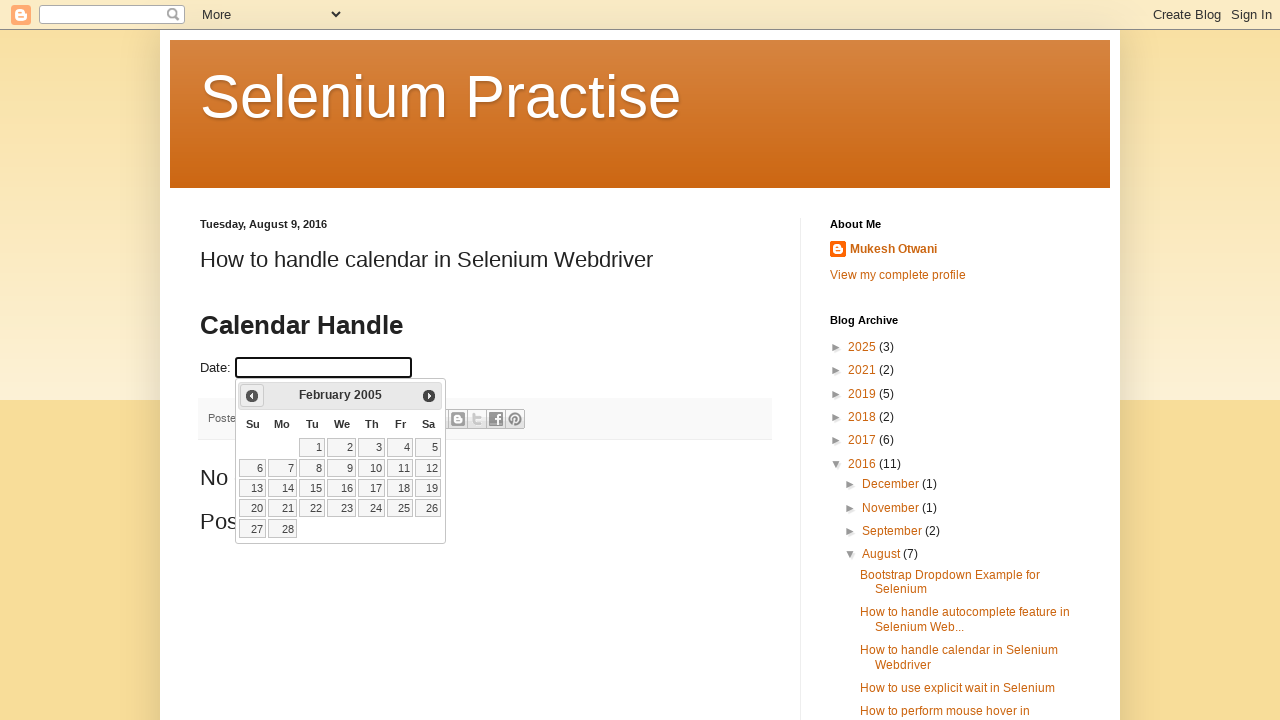

Updated month value: February
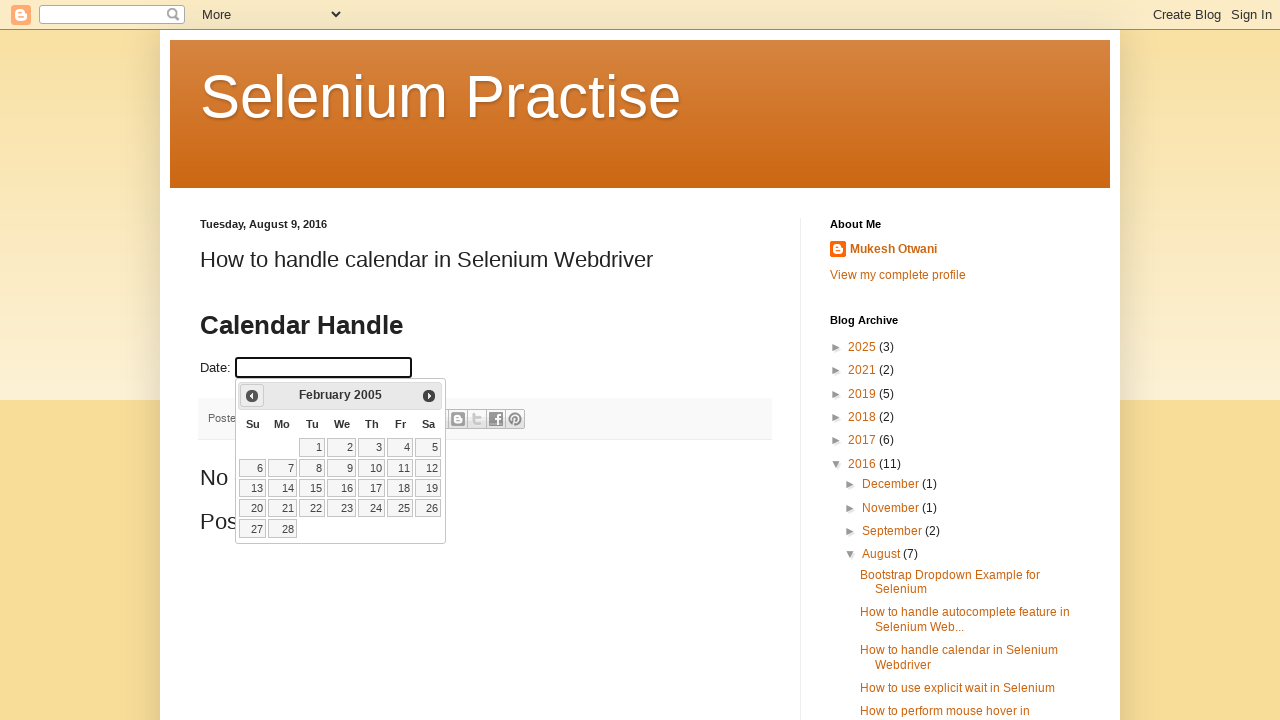

Updated year value: 2005
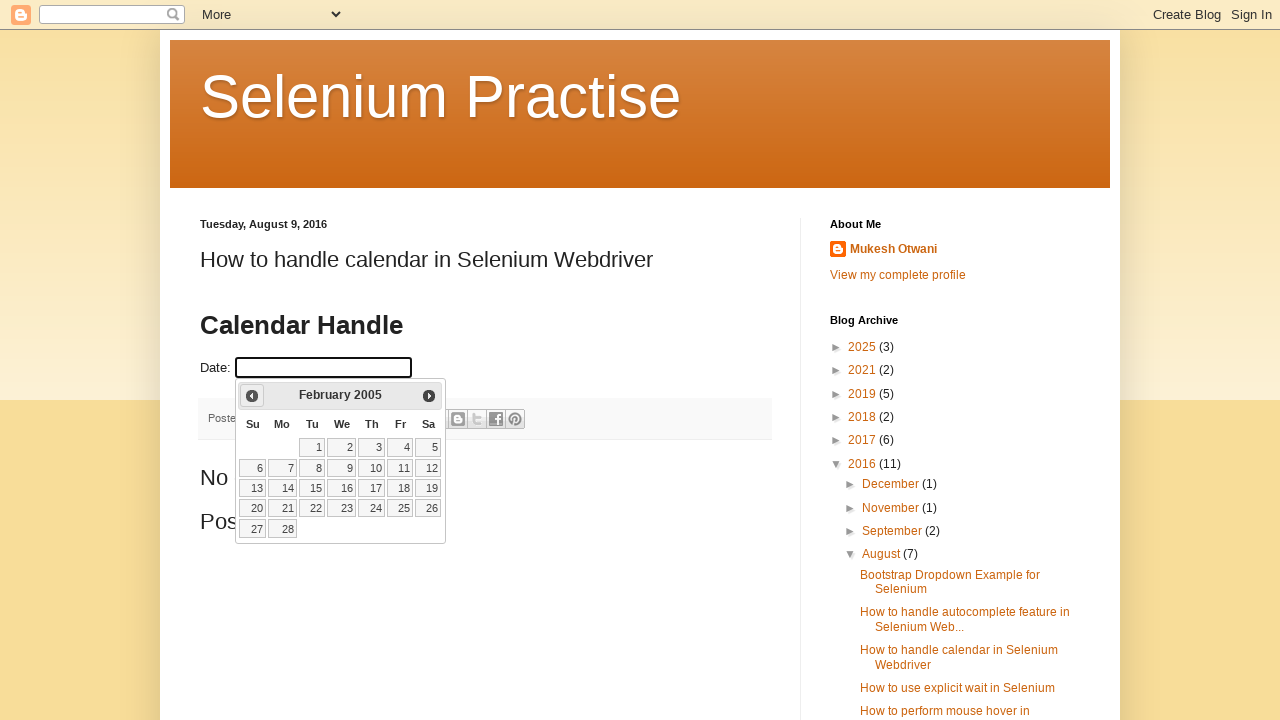

Clicked previous button to navigate to earlier month (current: February 2005) at (252, 396) on a[data-handler='prev']
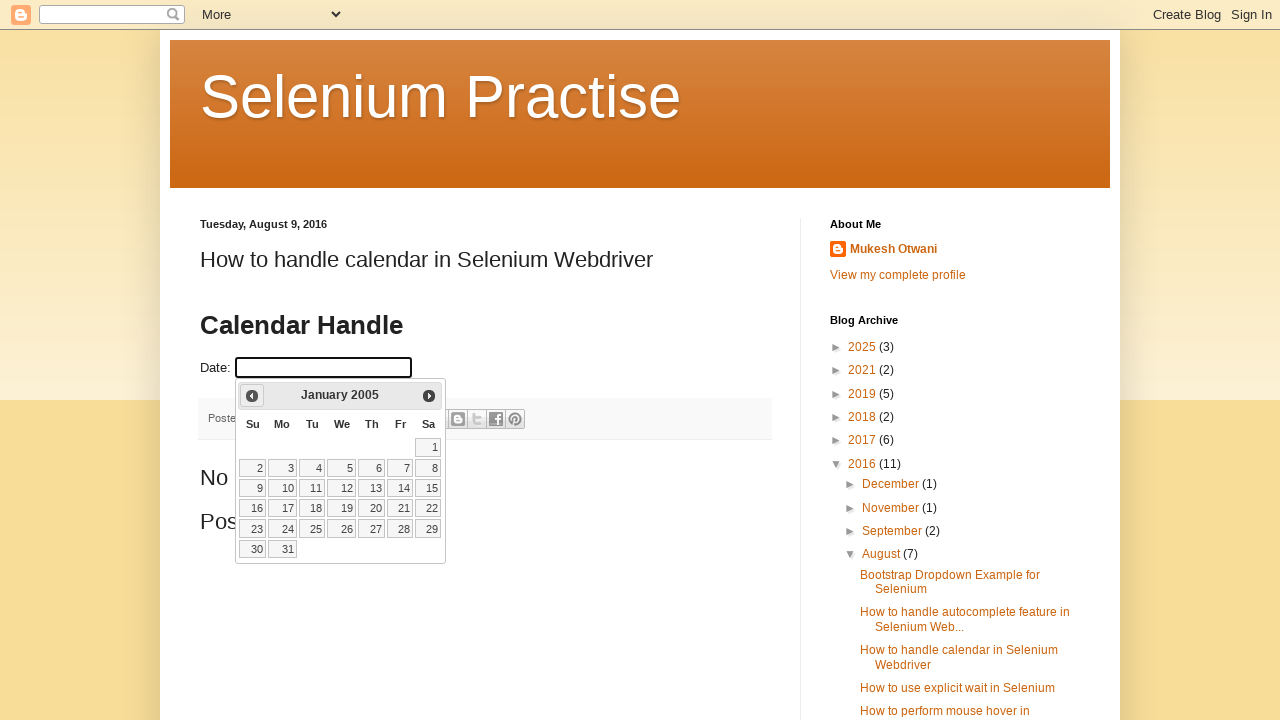

Updated month value: January
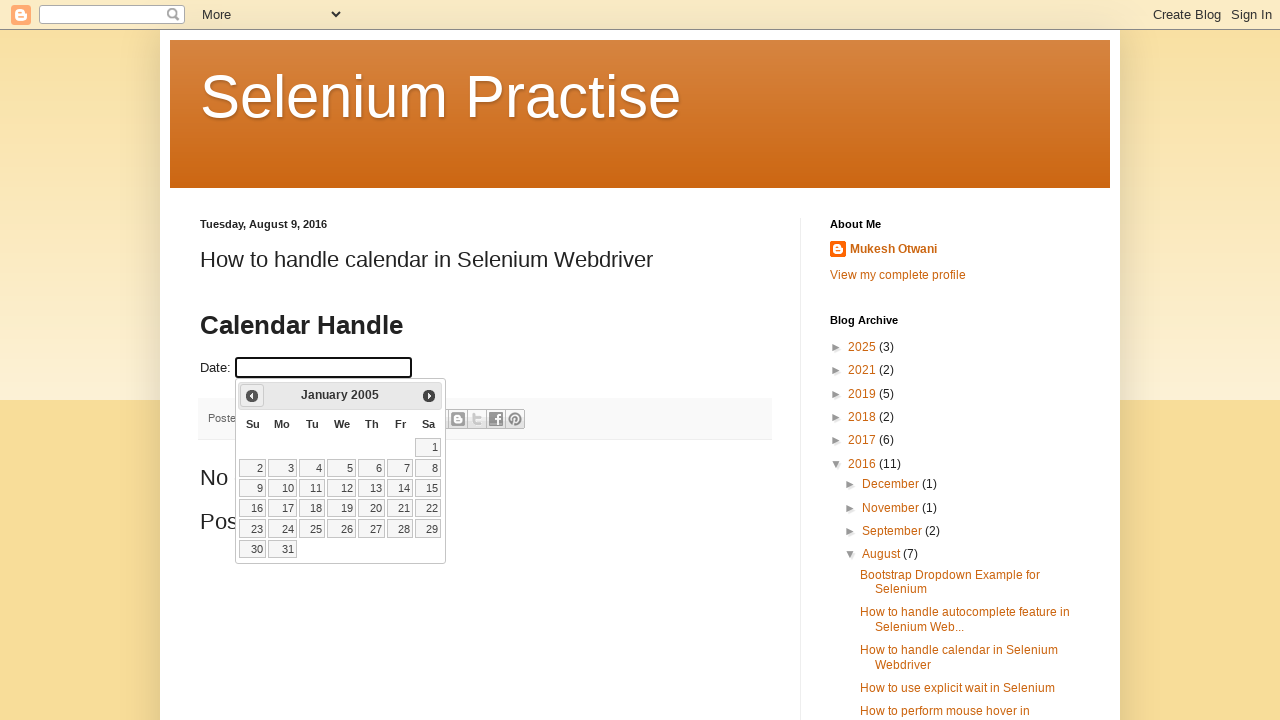

Updated year value: 2005
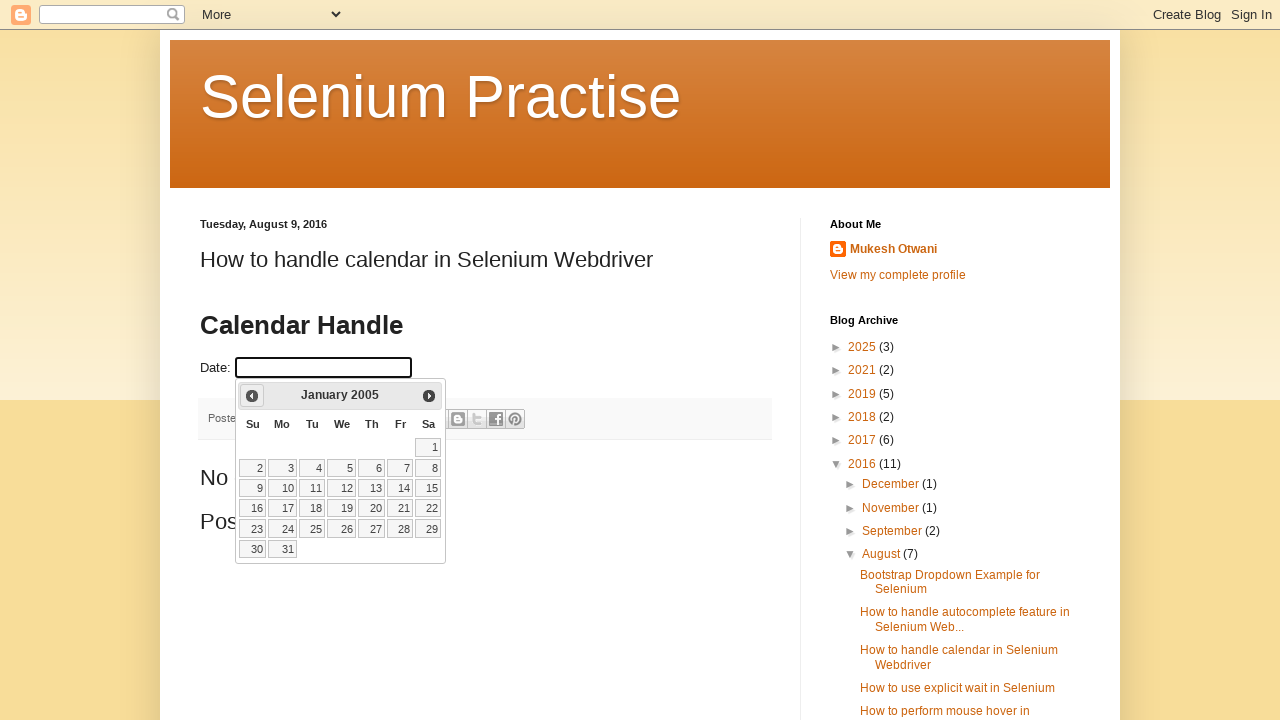

Clicked previous button to navigate to earlier month (current: January 2005) at (252, 396) on a[data-handler='prev']
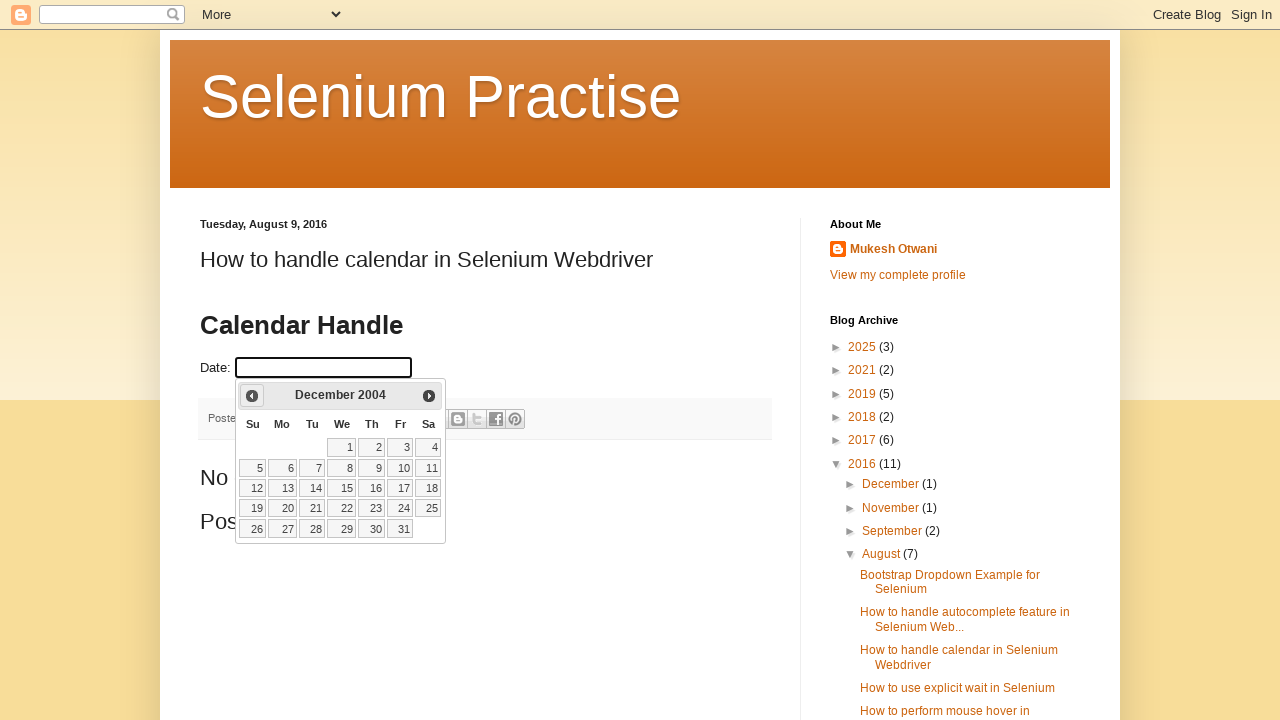

Updated month value: December
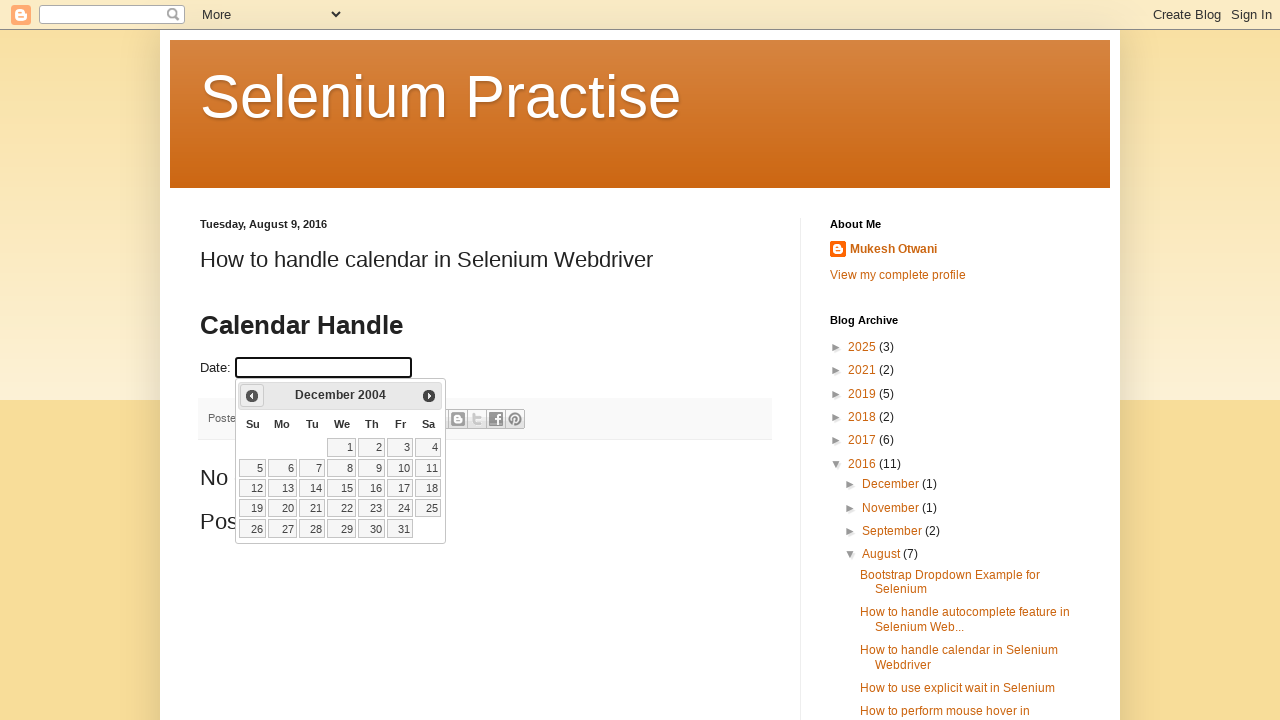

Updated year value: 2004
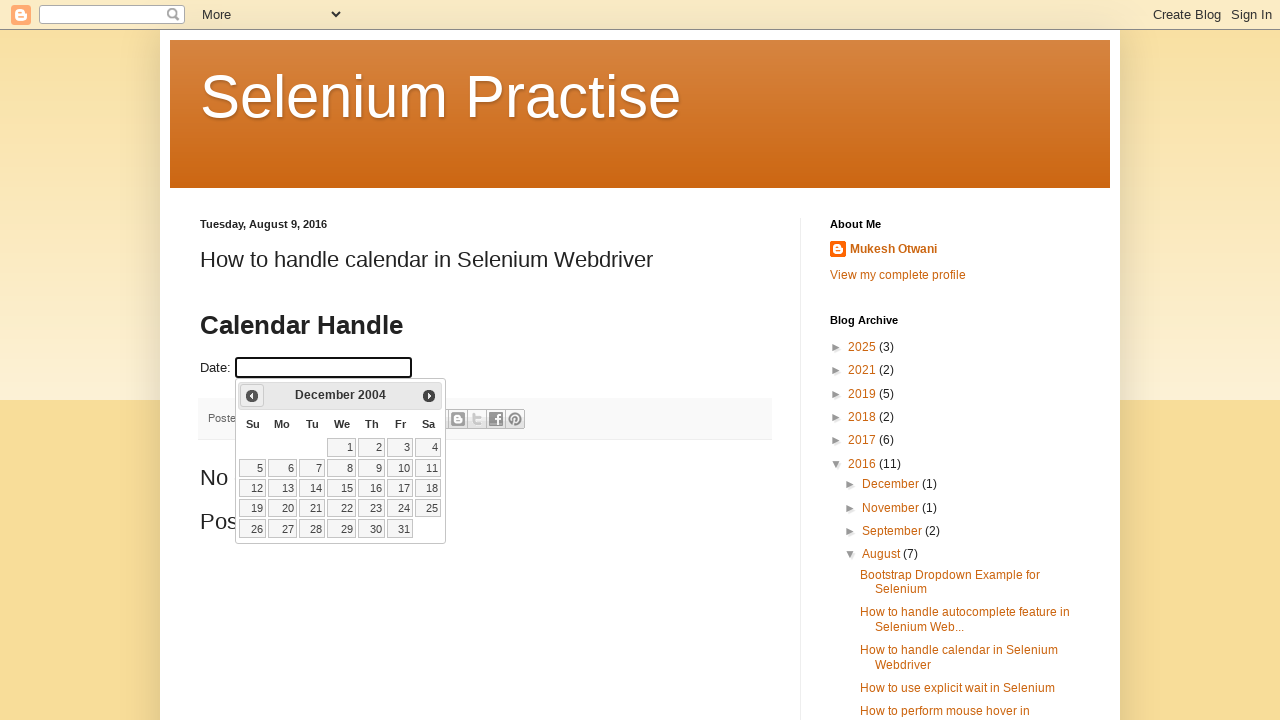

Clicked previous button to navigate to earlier month (current: December 2004) at (252, 396) on a[data-handler='prev']
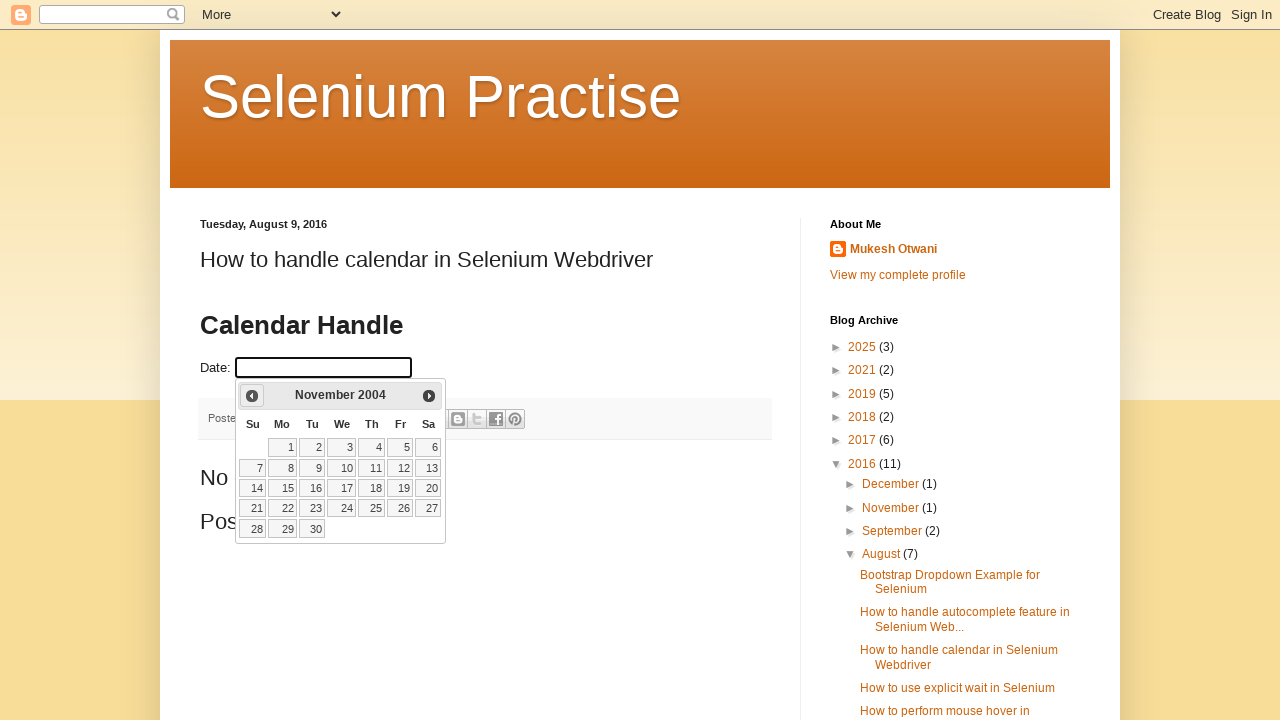

Updated month value: November
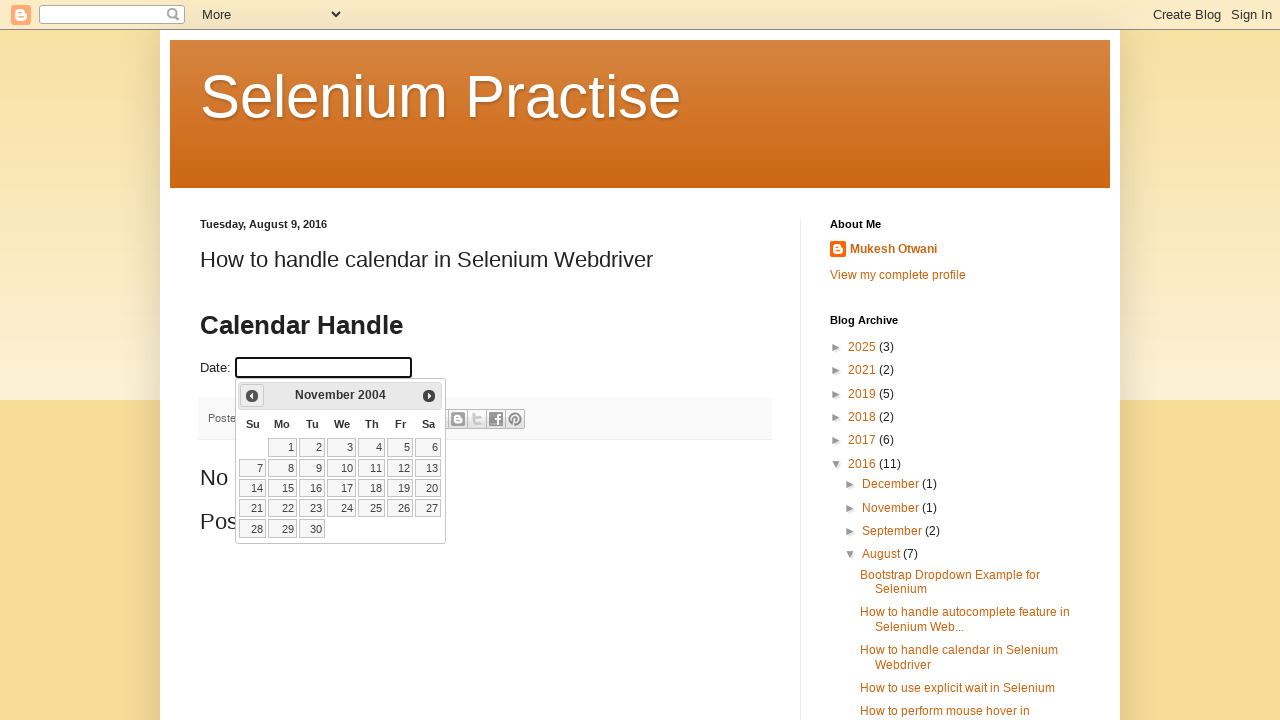

Updated year value: 2004
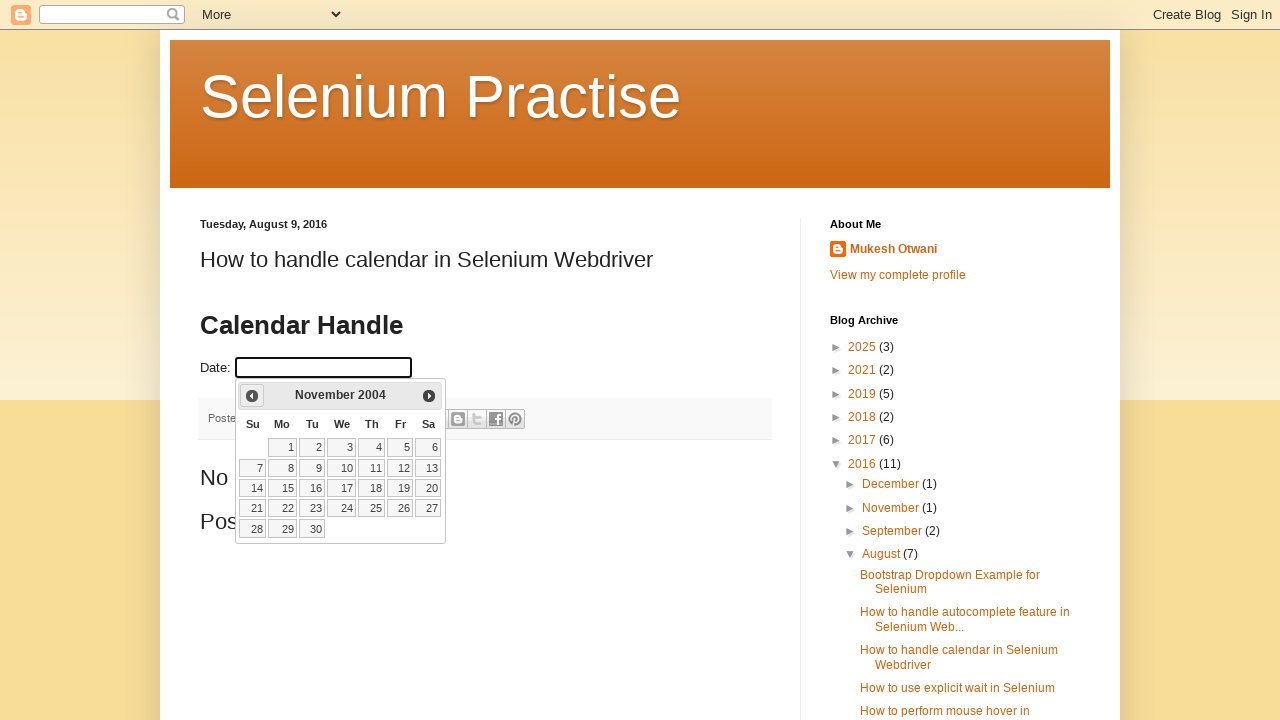

Clicked previous button to navigate to earlier month (current: November 2004) at (252, 396) on a[data-handler='prev']
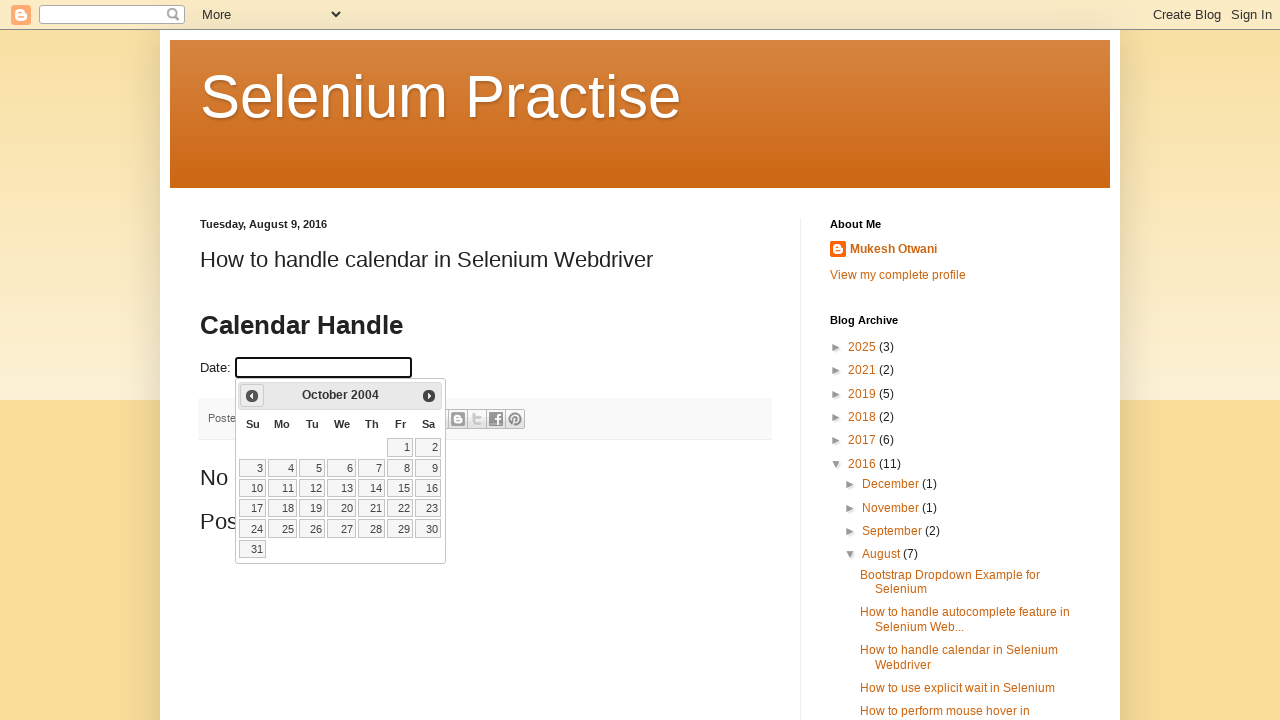

Updated month value: October
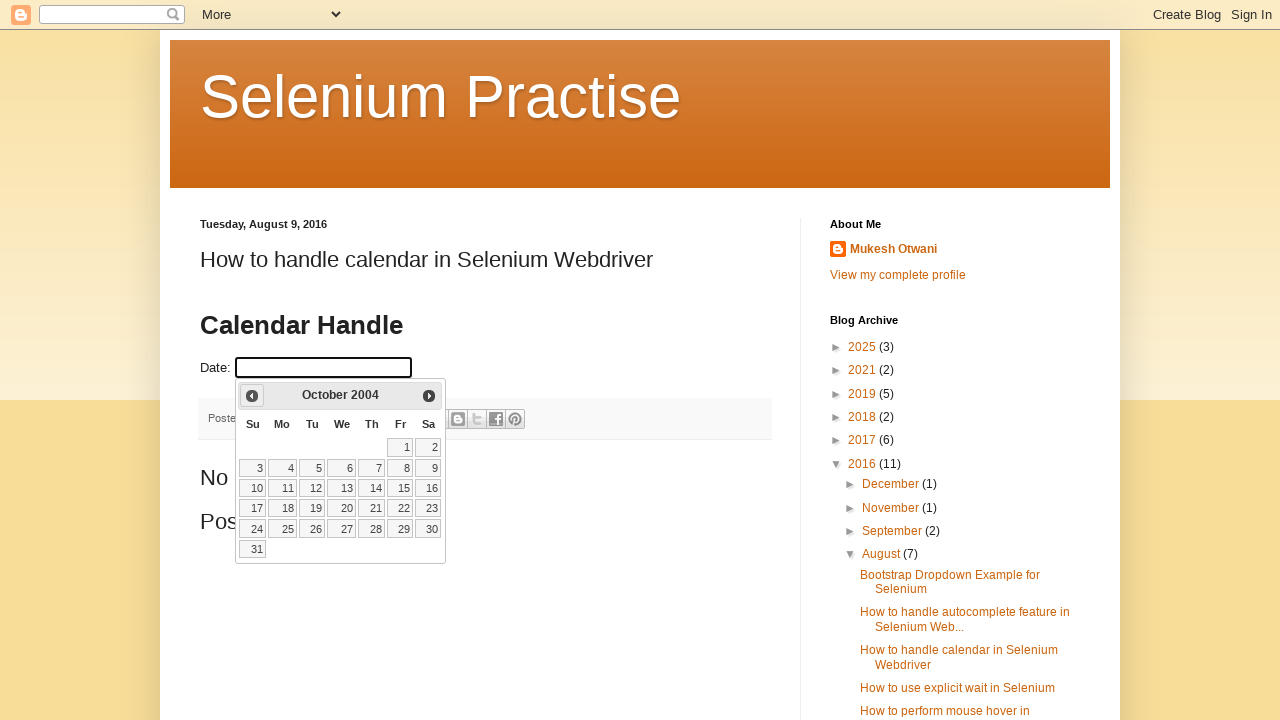

Updated year value: 2004
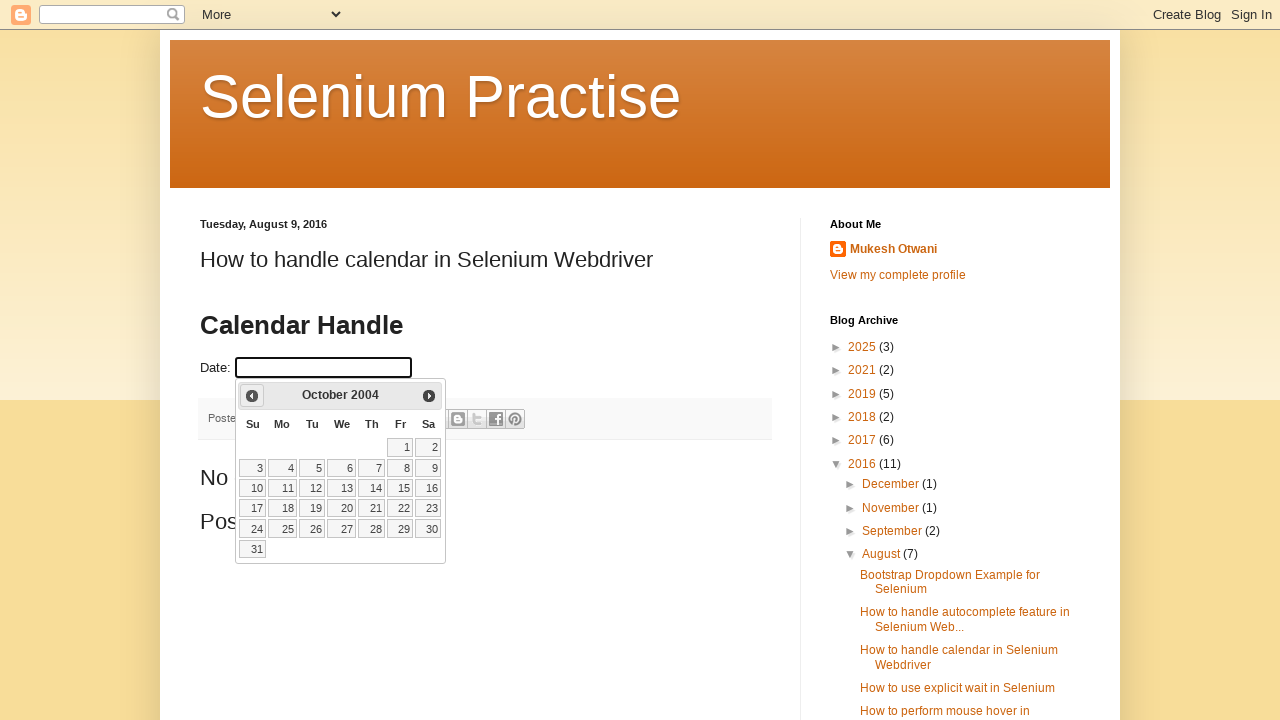

Clicked previous button to navigate to earlier month (current: October 2004) at (252, 396) on a[data-handler='prev']
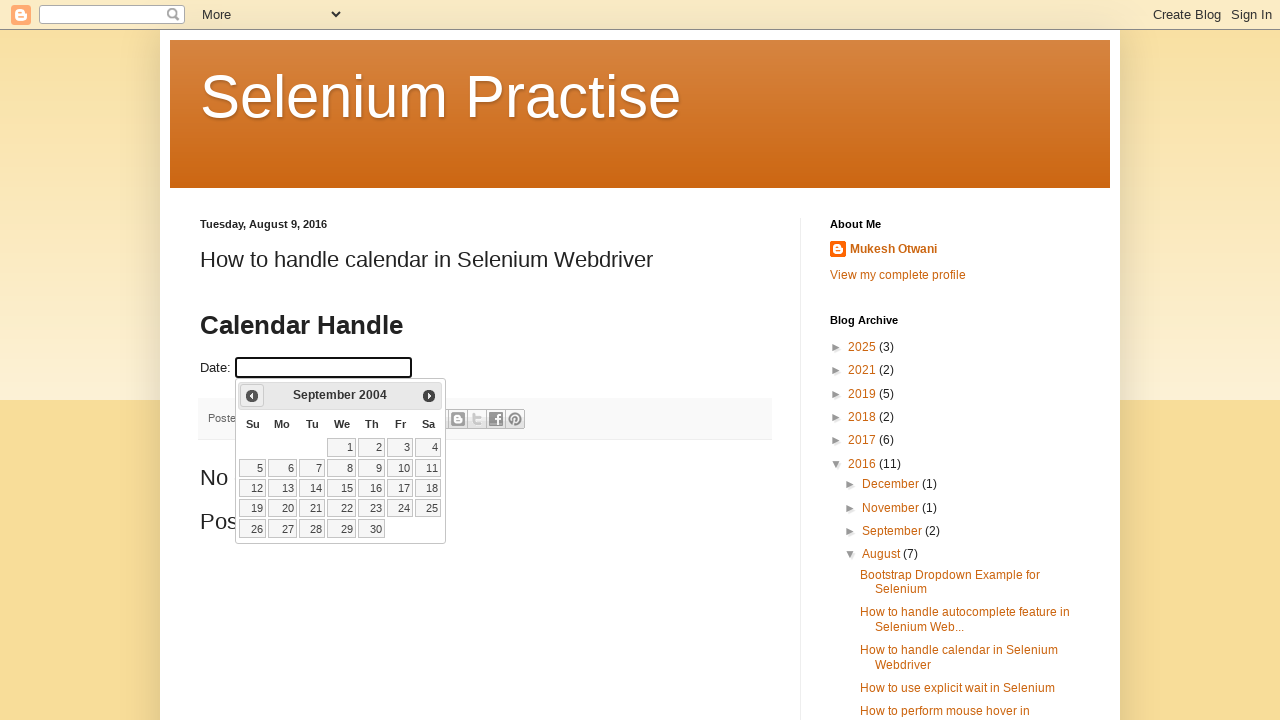

Updated month value: September
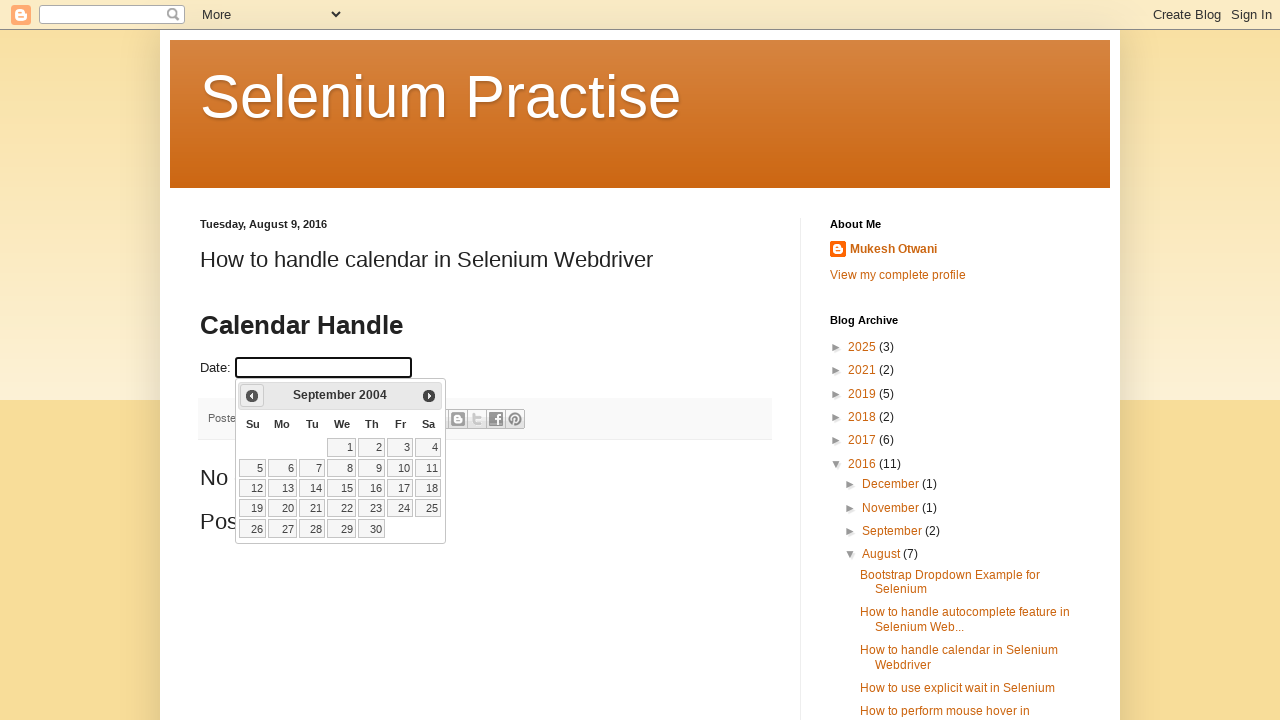

Updated year value: 2004
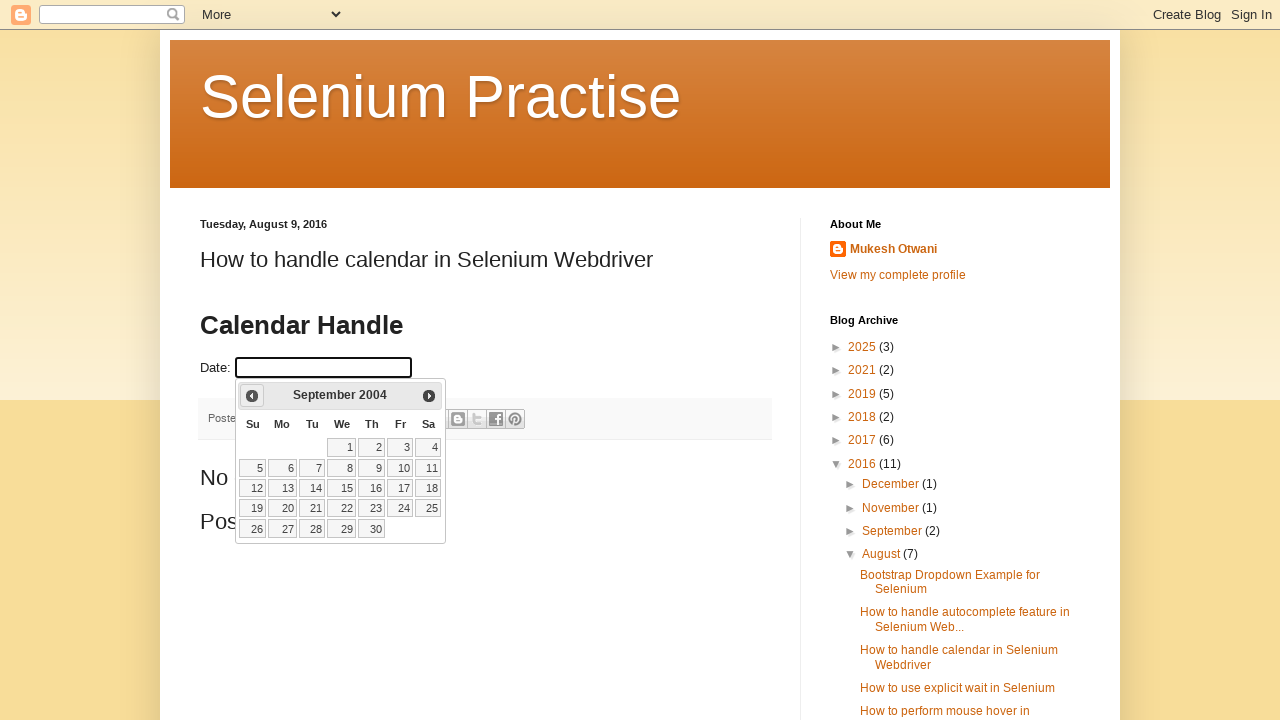

Clicked previous button to navigate to earlier month (current: September 2004) at (252, 396) on a[data-handler='prev']
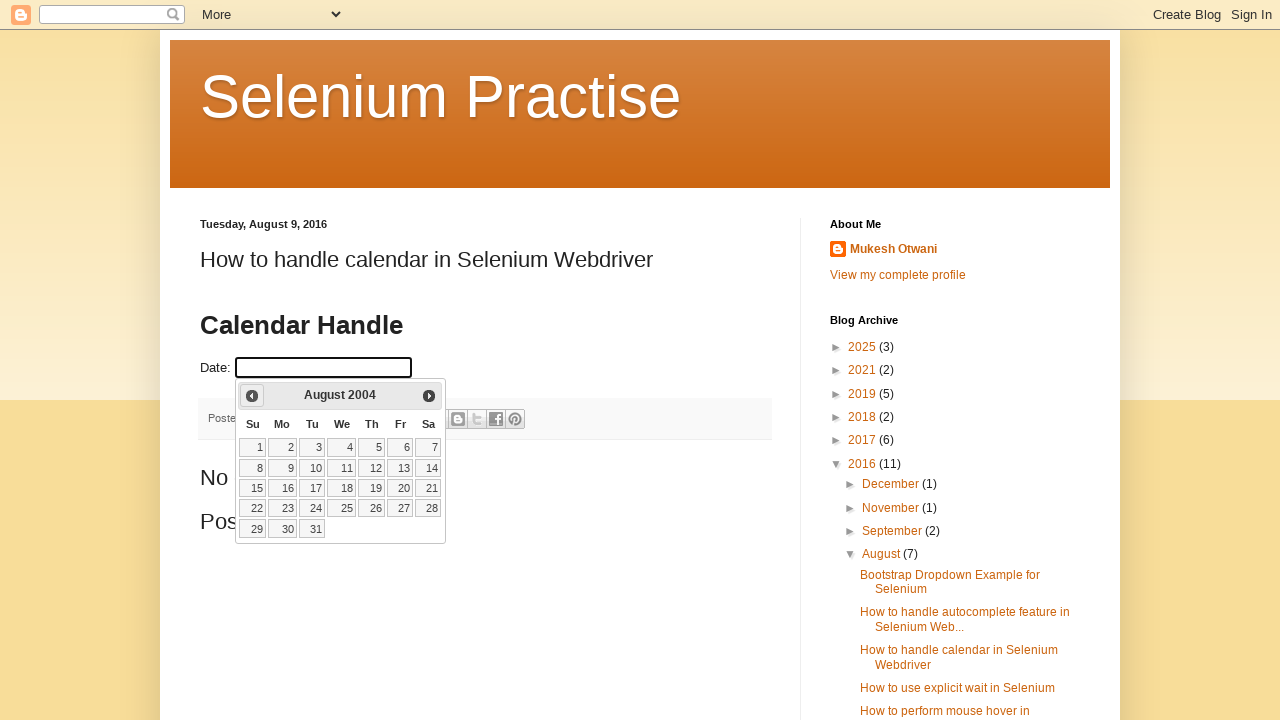

Updated month value: August
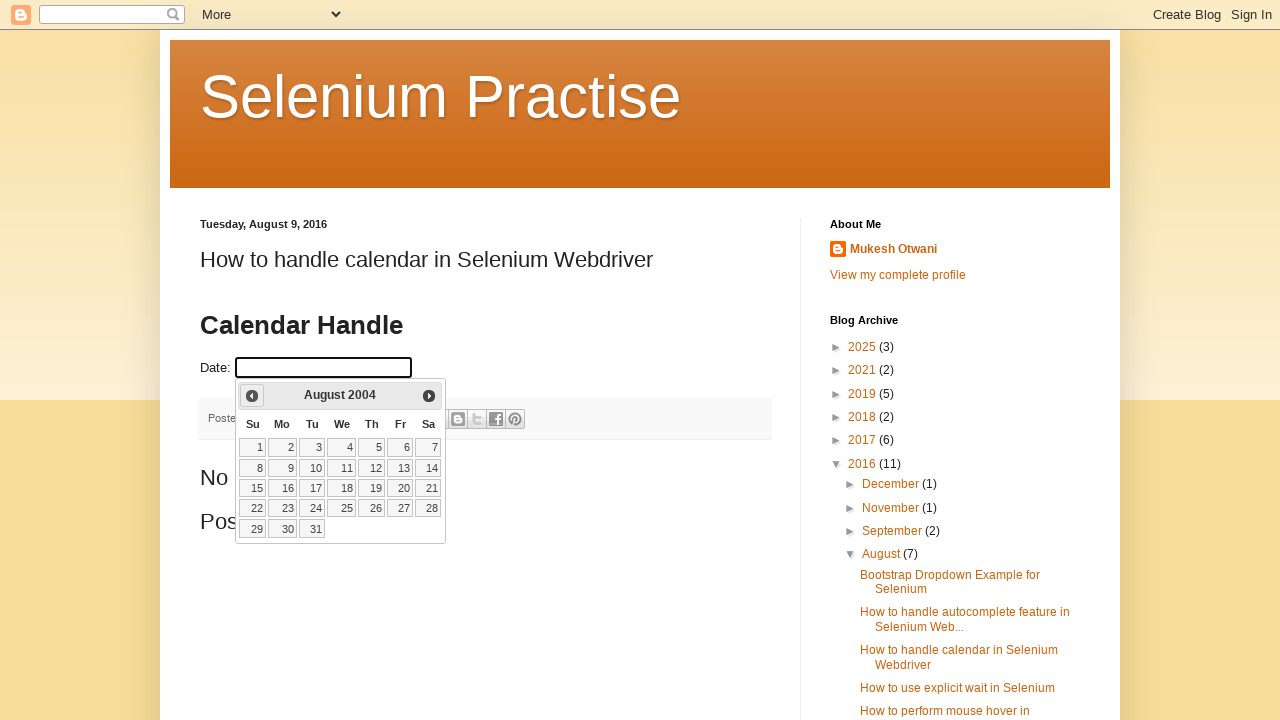

Updated year value: 2004
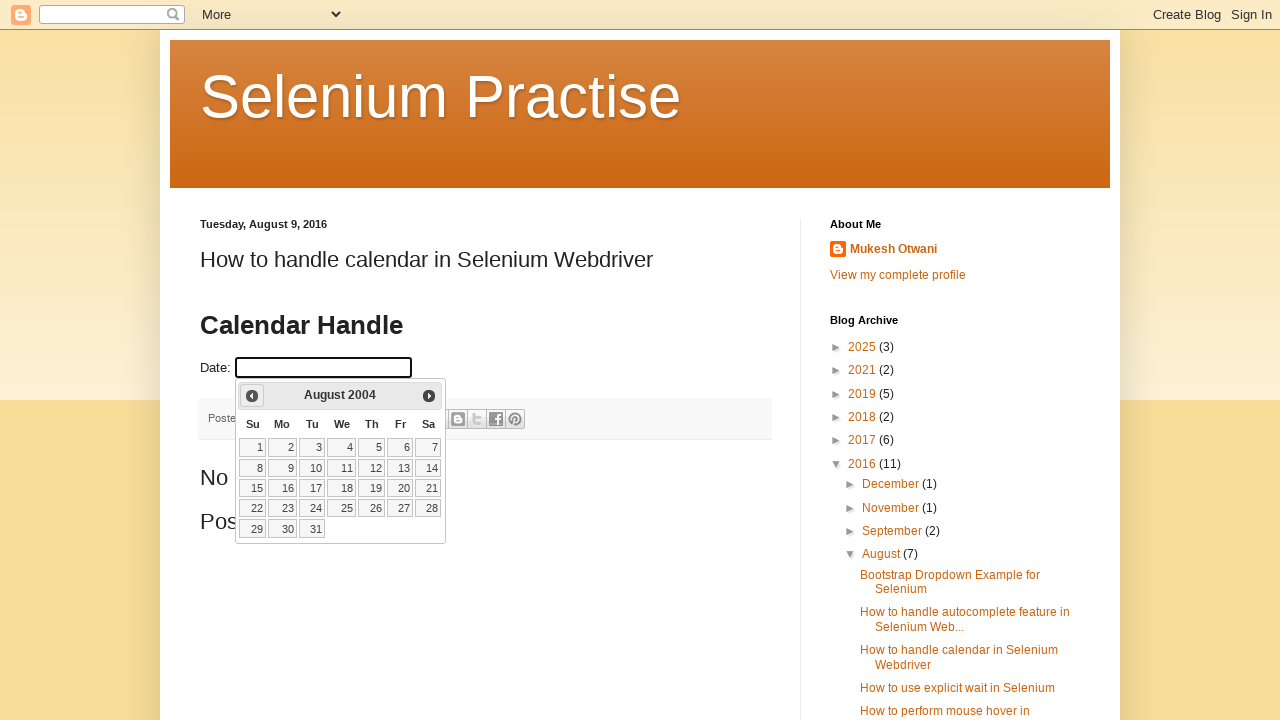

Clicked previous button to navigate to earlier month (current: August 2004) at (252, 396) on a[data-handler='prev']
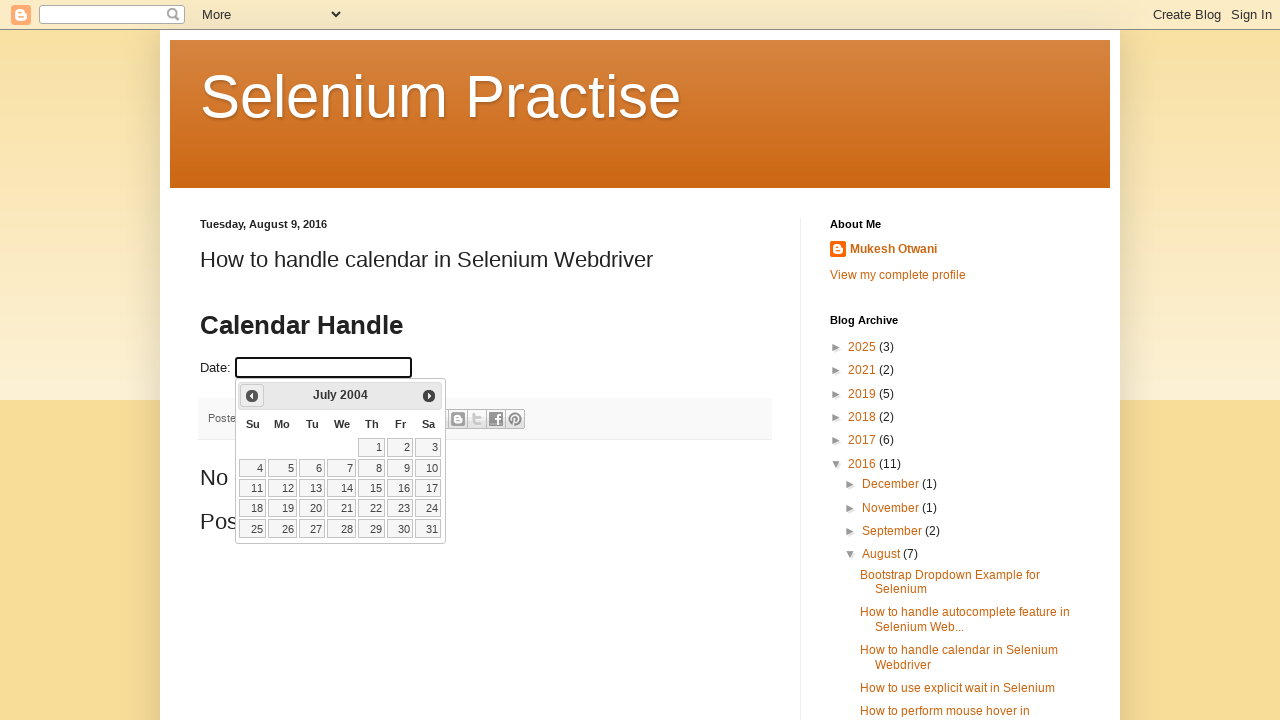

Updated month value: July
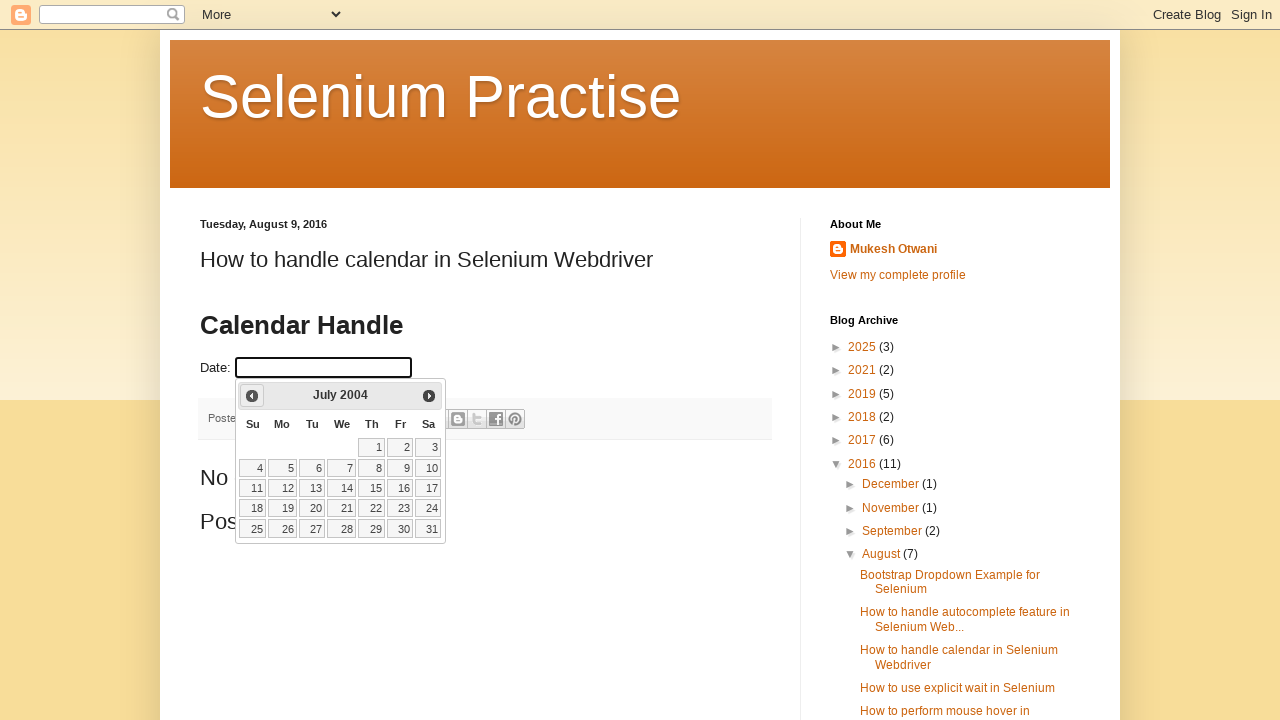

Updated year value: 2004
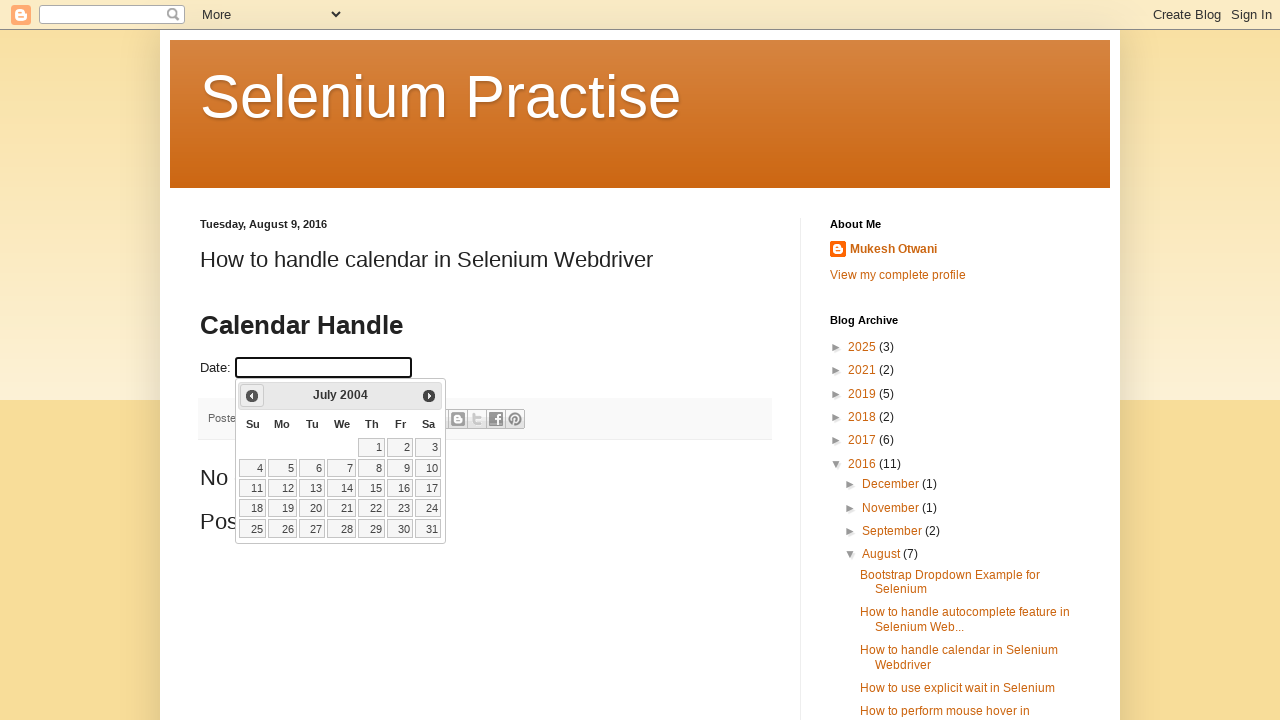

Clicked previous button to navigate to earlier month (current: July 2004) at (252, 396) on a[data-handler='prev']
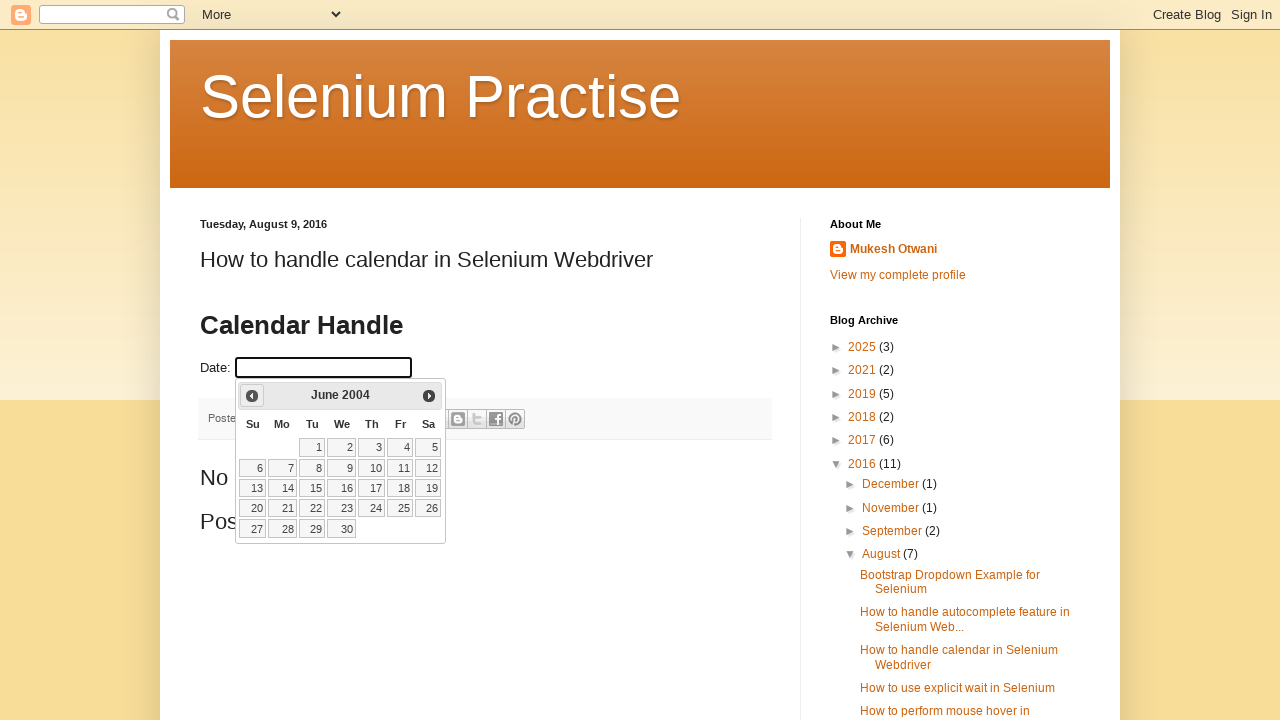

Updated month value: June
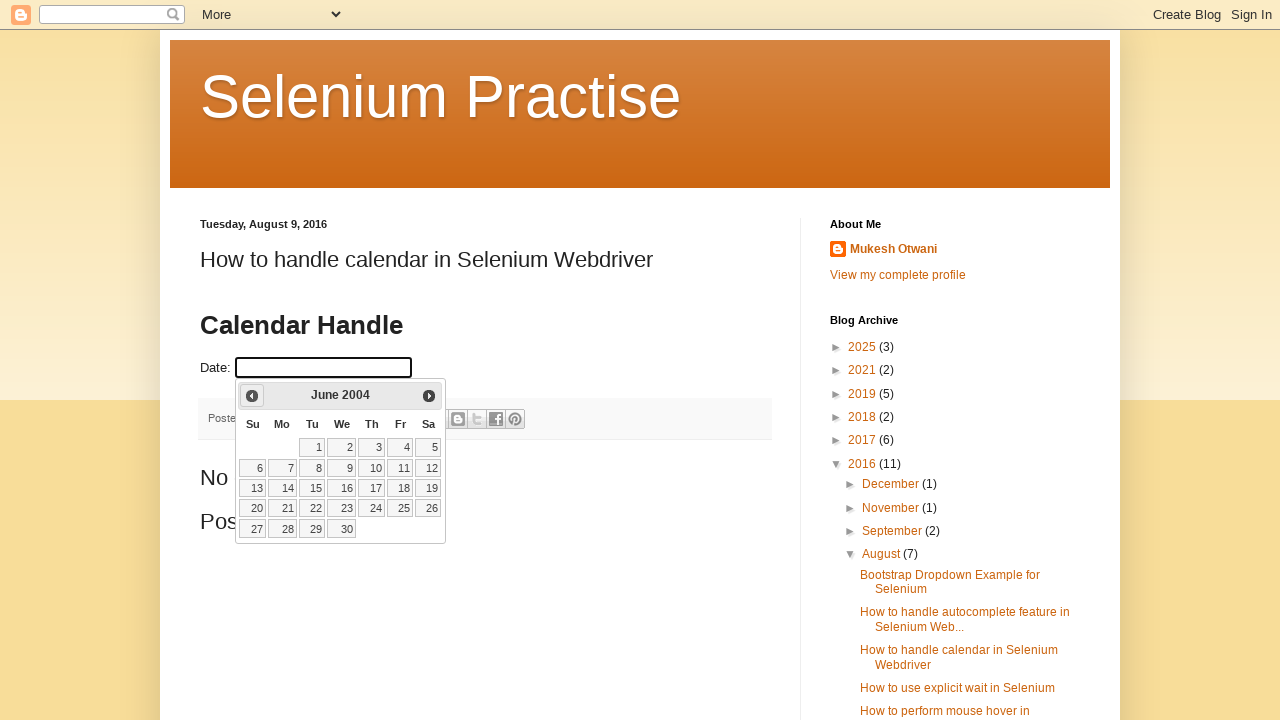

Updated year value: 2004
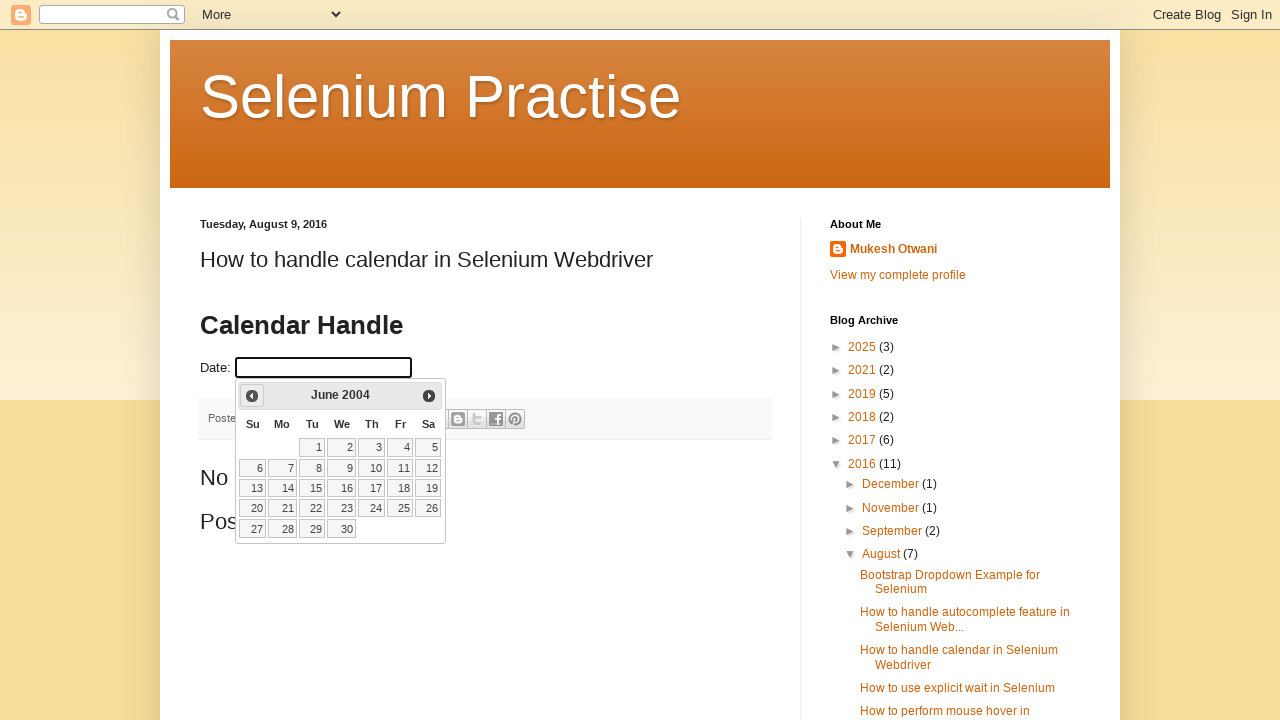

Clicked previous button to navigate to earlier month (current: June 2004) at (252, 396) on a[data-handler='prev']
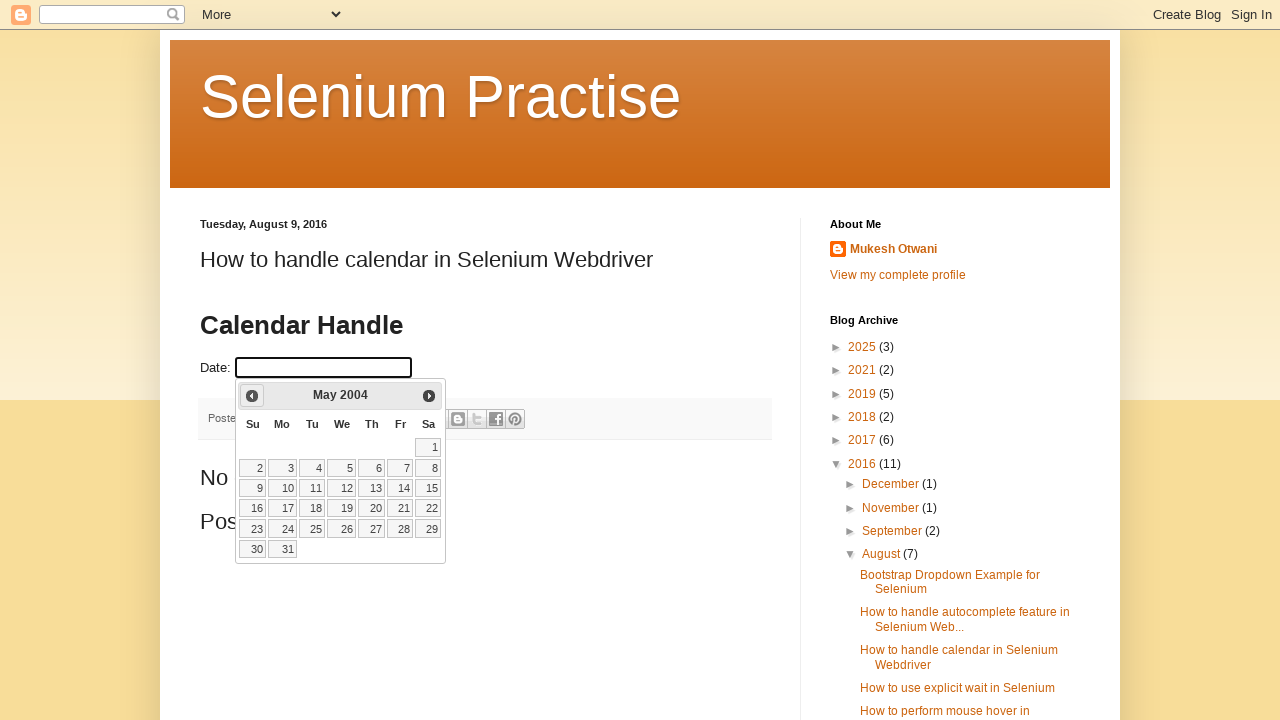

Updated month value: May
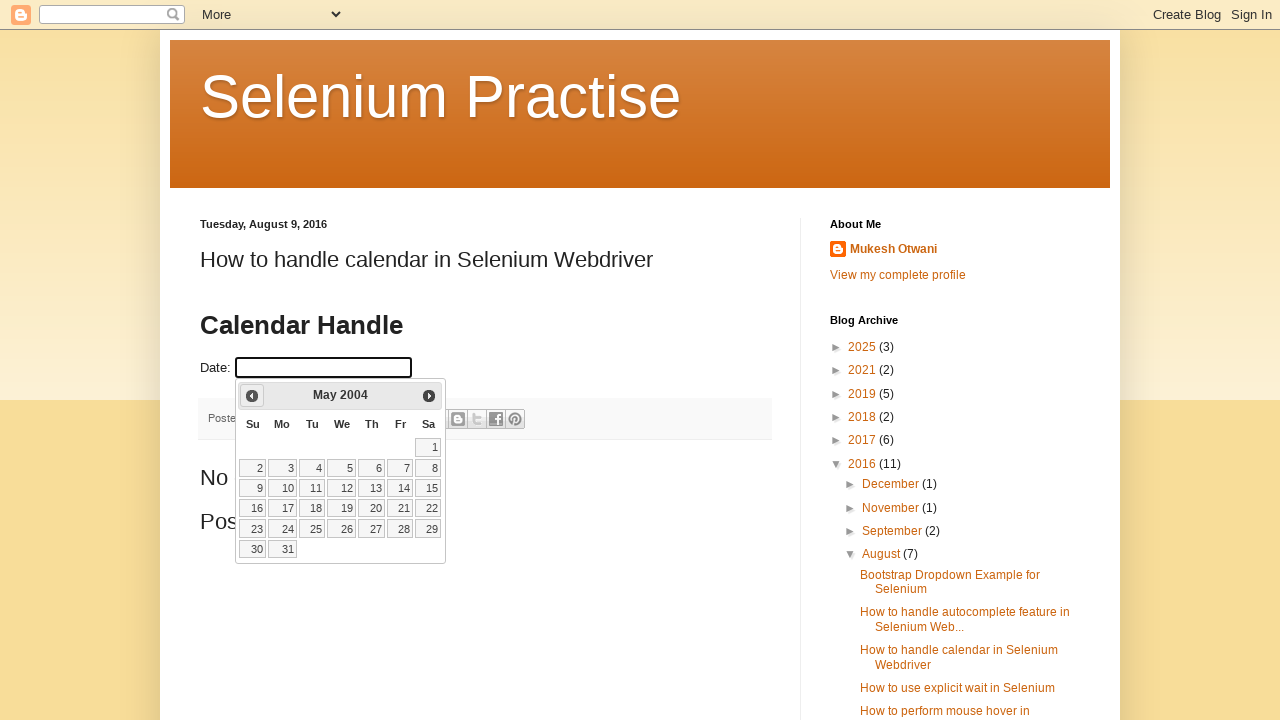

Updated year value: 2004
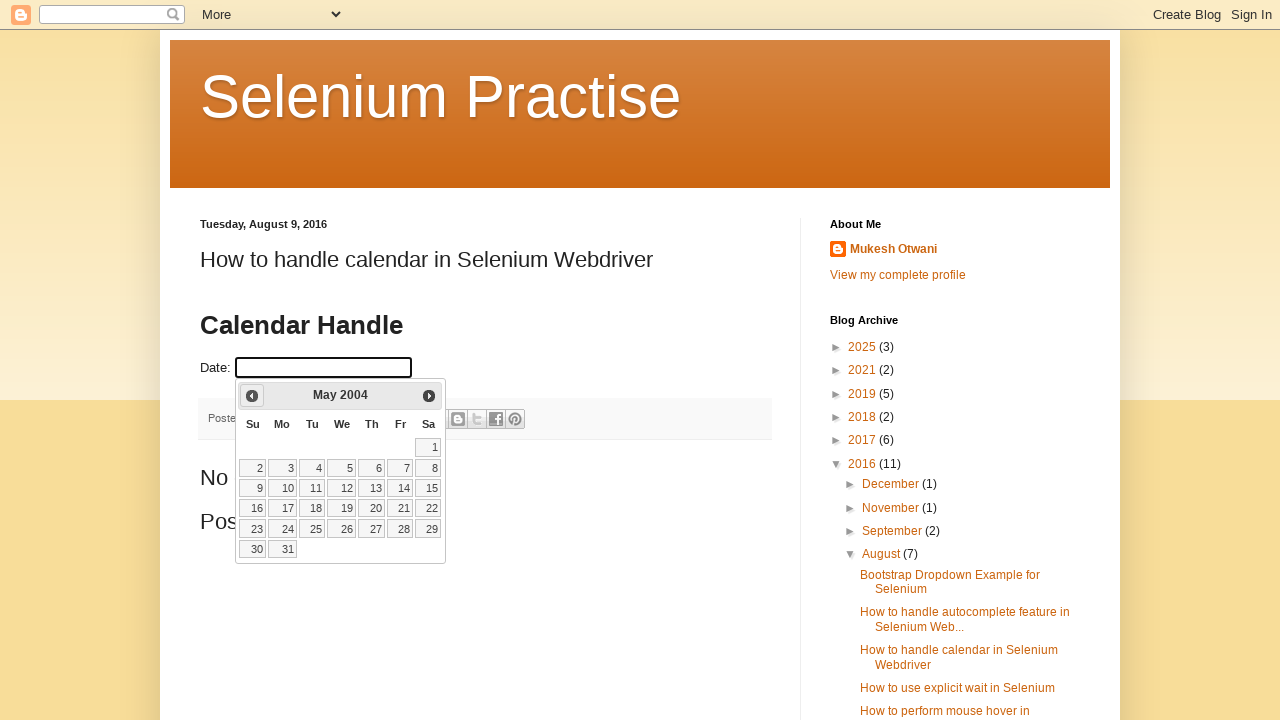

Clicked previous button to navigate to earlier month (current: May 2004) at (252, 396) on a[data-handler='prev']
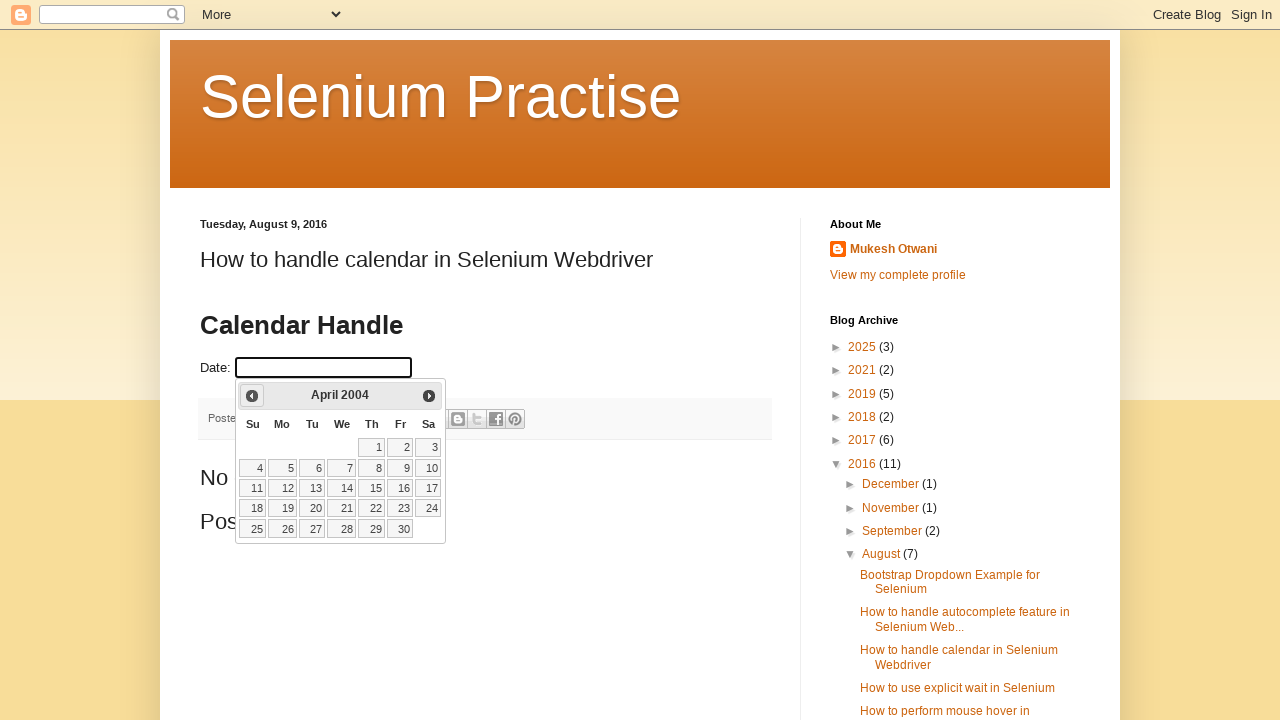

Updated month value: April
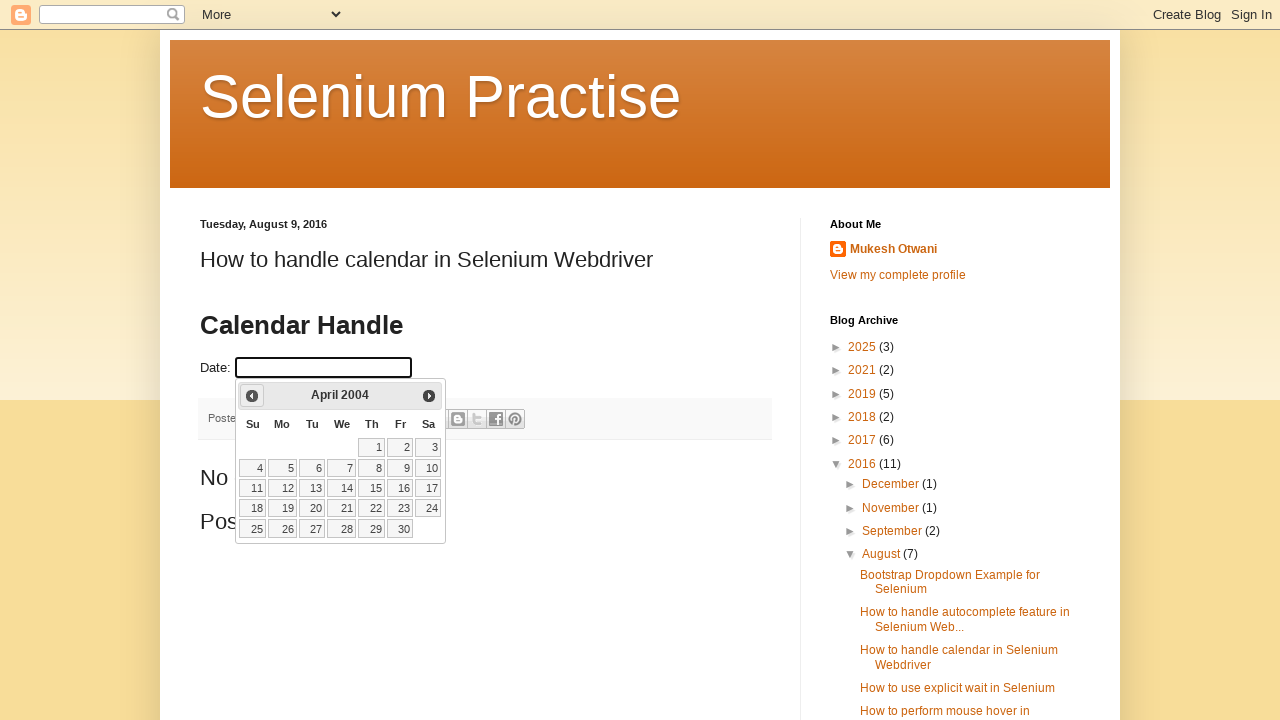

Updated year value: 2004
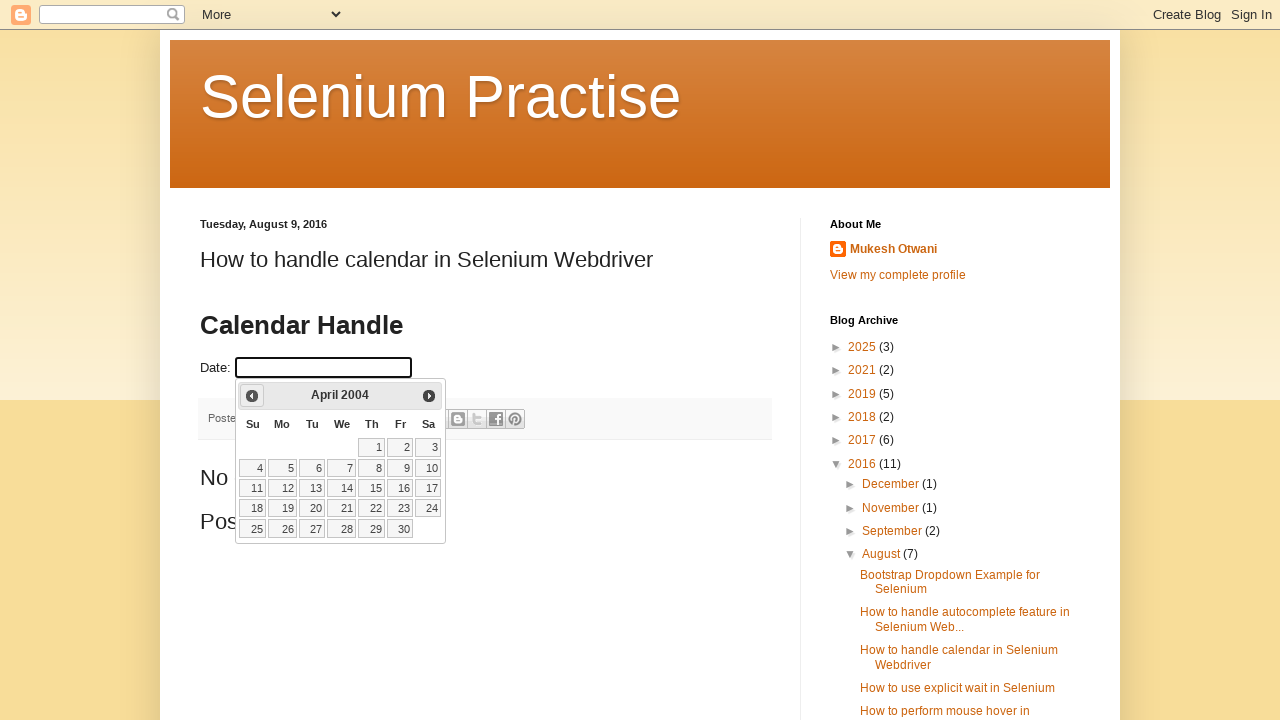

Clicked previous button to navigate to earlier month (current: April 2004) at (252, 396) on a[data-handler='prev']
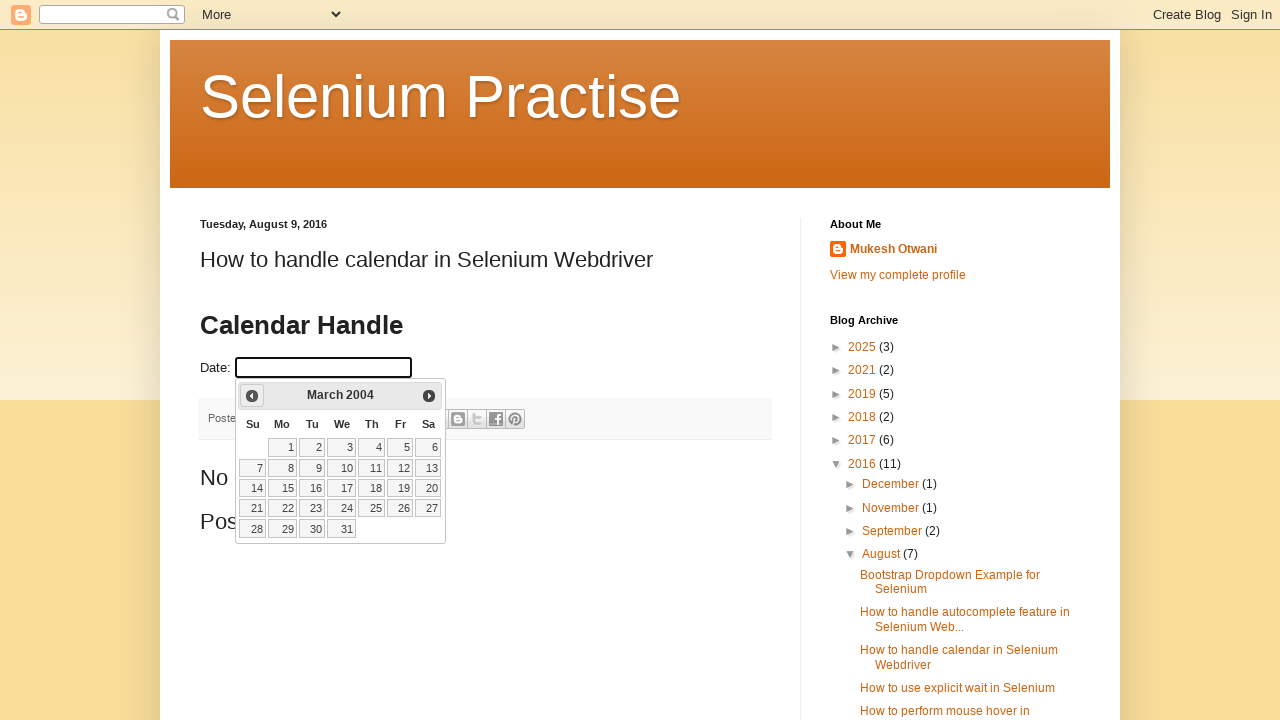

Updated month value: March
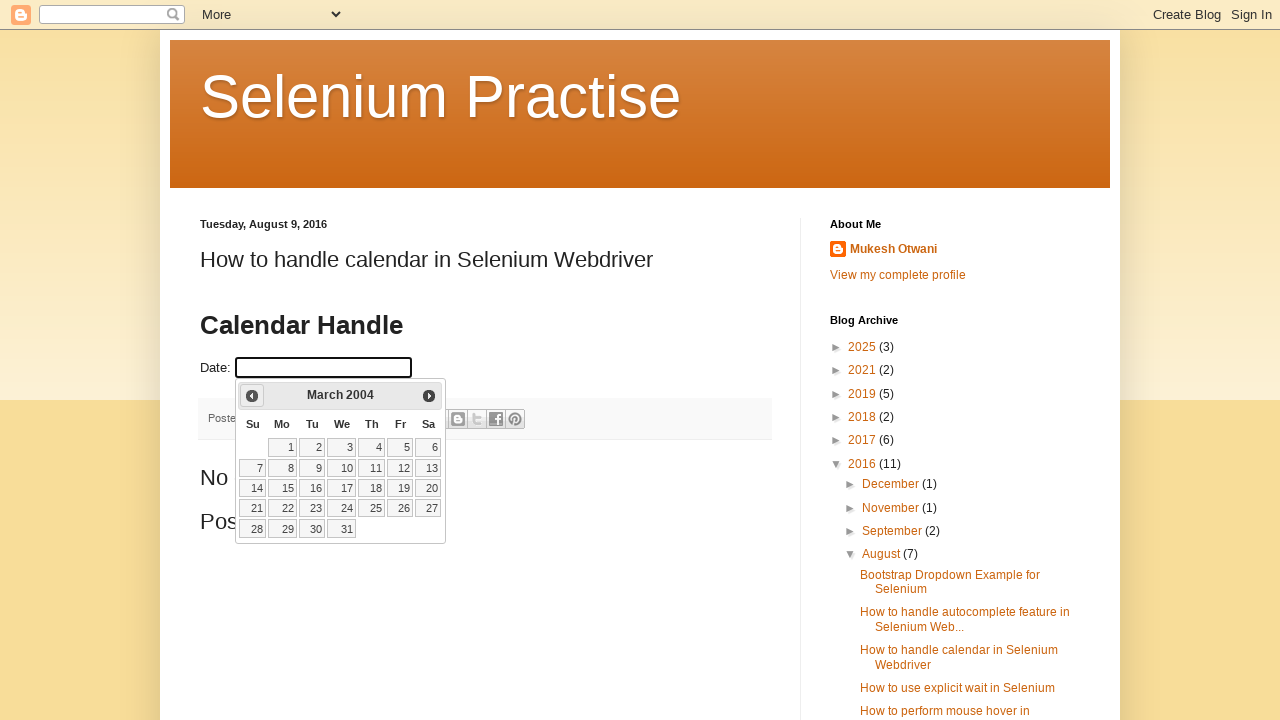

Updated year value: 2004
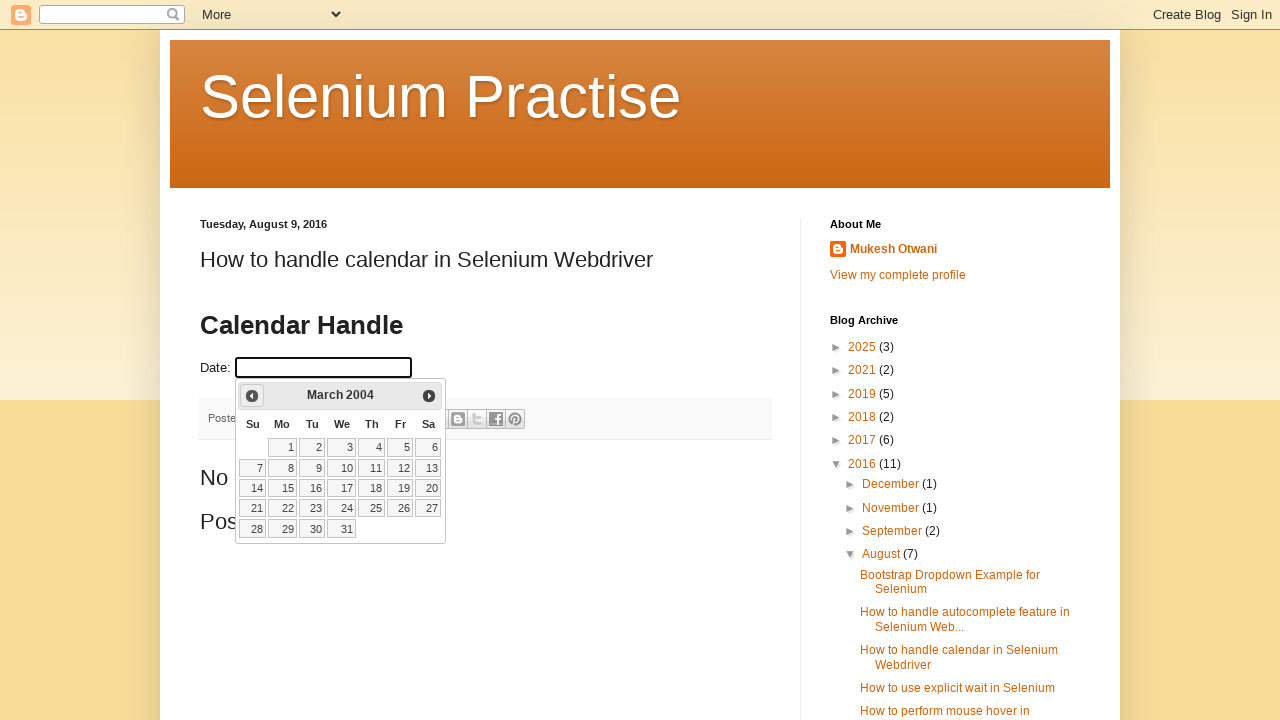

Clicked previous button to navigate to earlier month (current: March 2004) at (252, 396) on a[data-handler='prev']
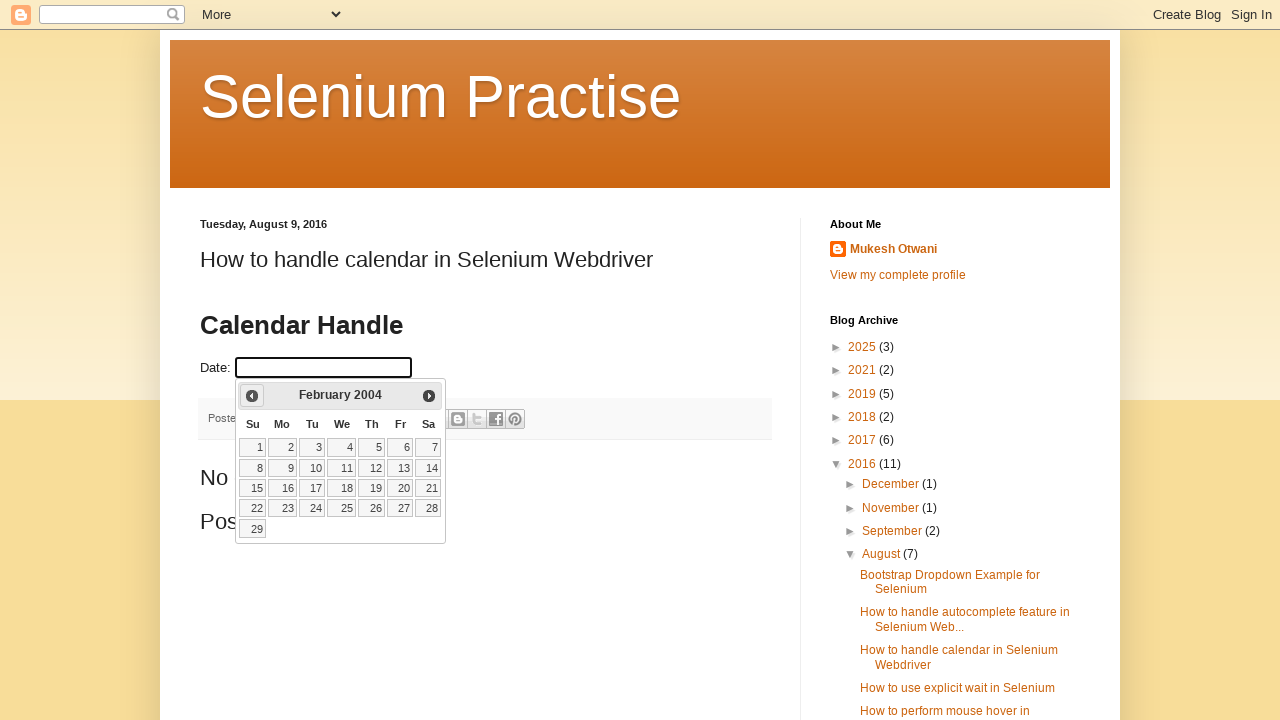

Updated month value: February
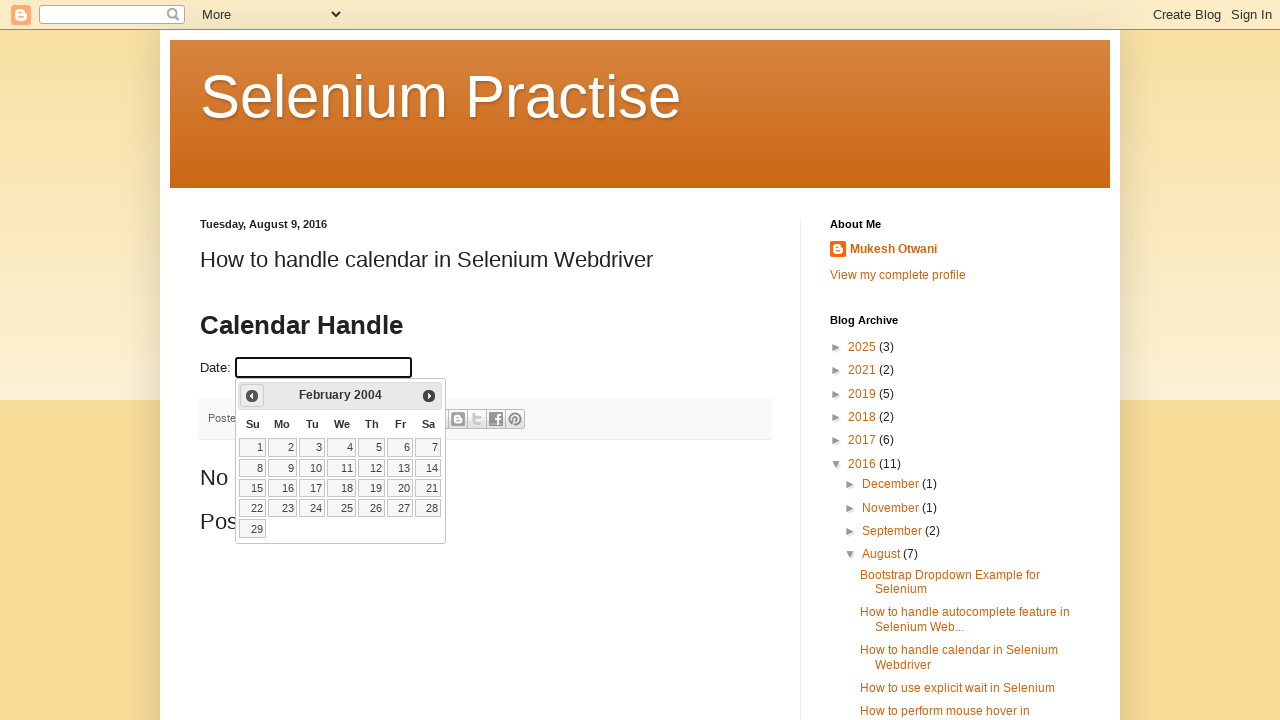

Updated year value: 2004
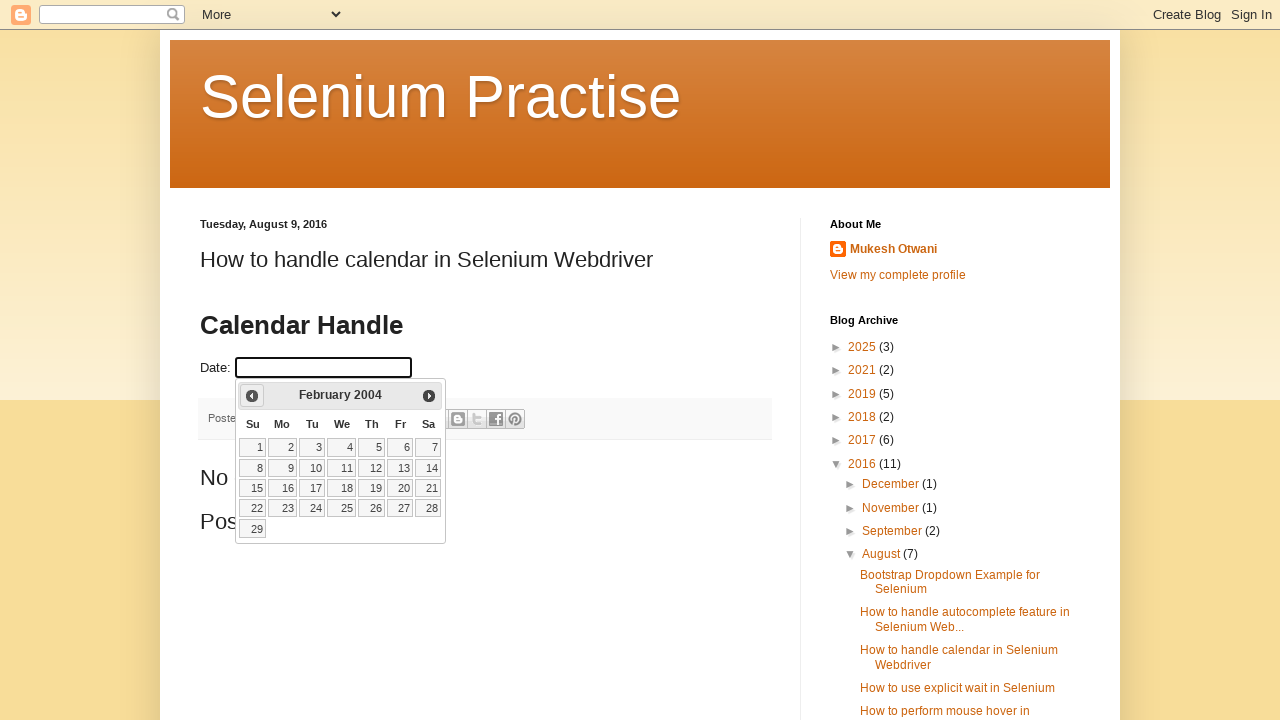

Clicked previous button to navigate to earlier month (current: February 2004) at (252, 396) on a[data-handler='prev']
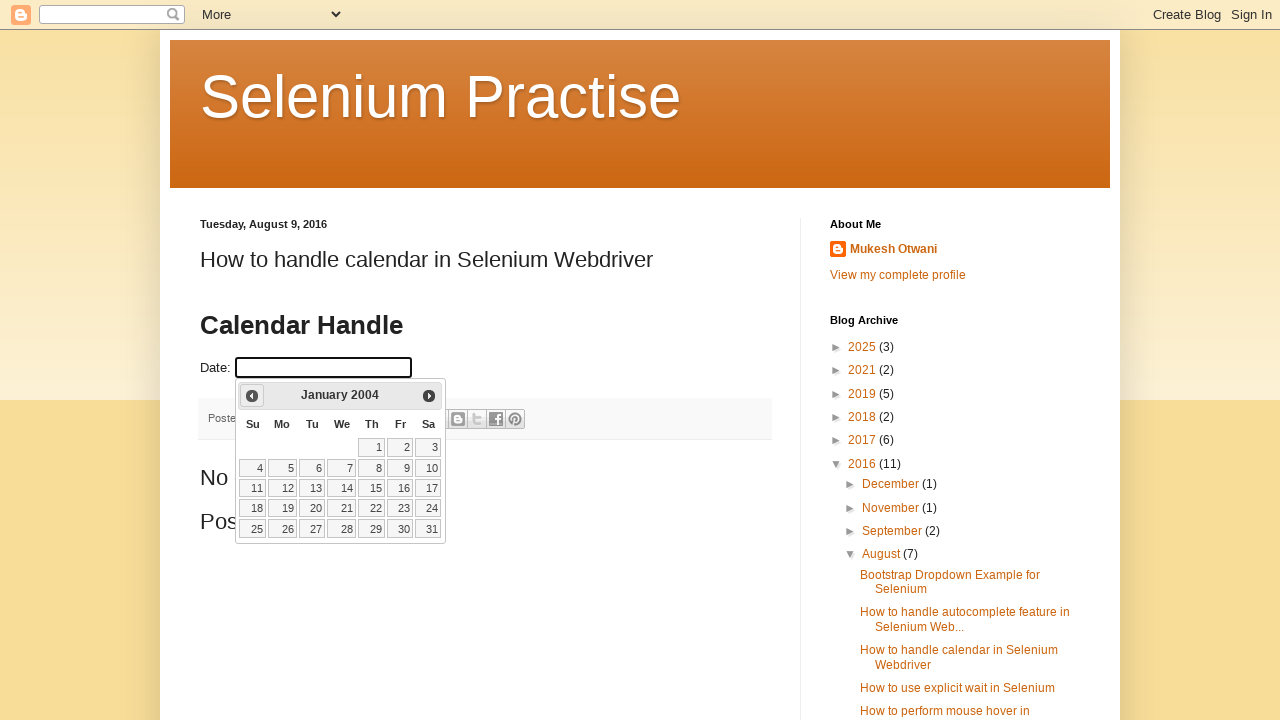

Updated month value: January
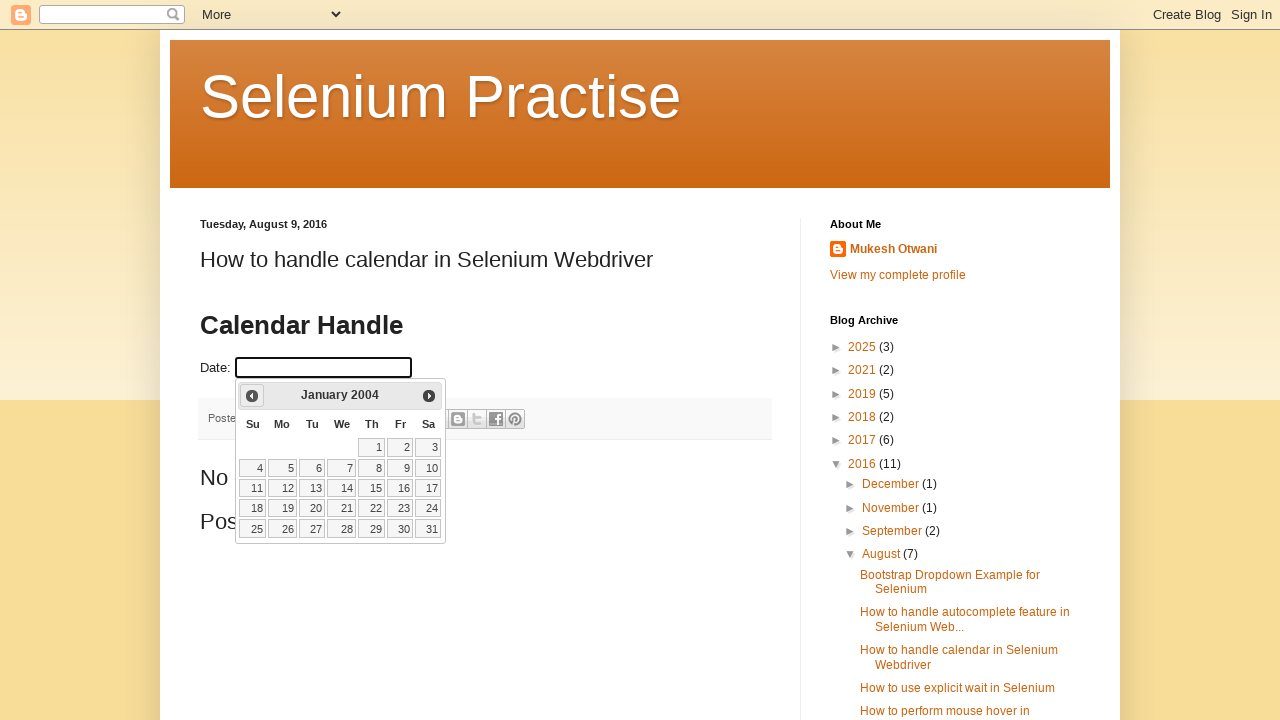

Updated year value: 2004
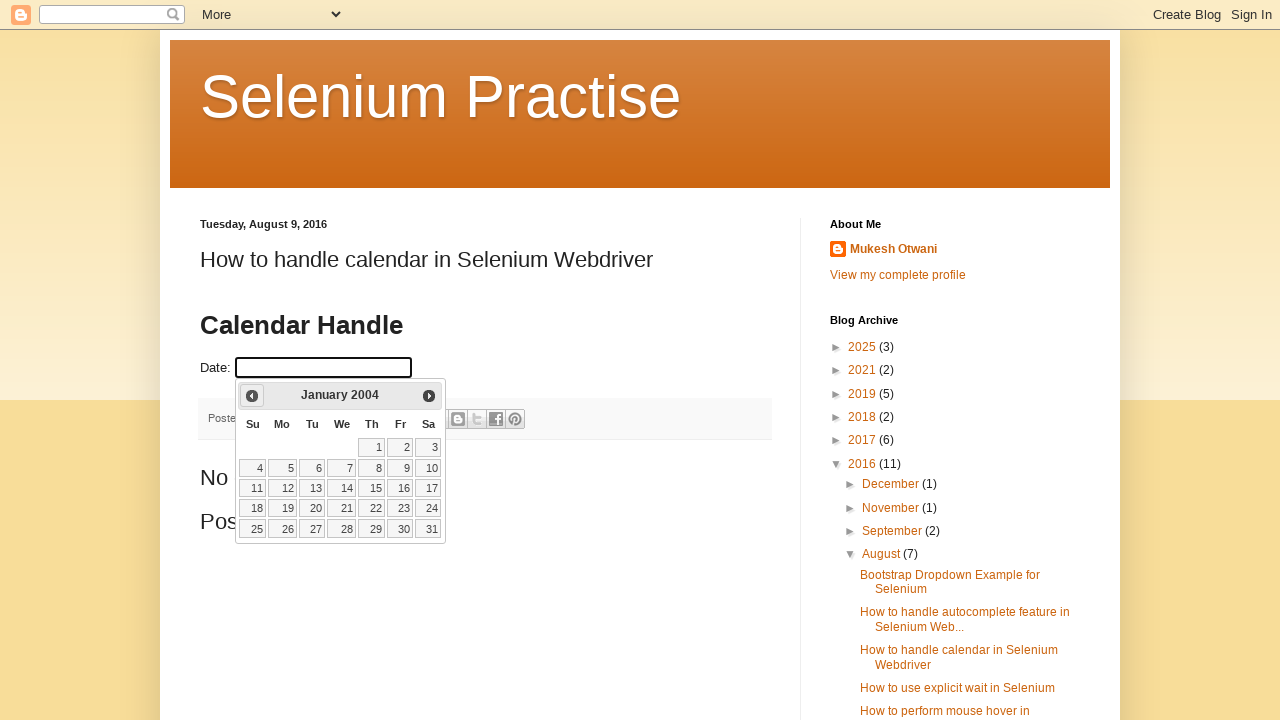

Clicked previous button to navigate to earlier month (current: January 2004) at (252, 396) on a[data-handler='prev']
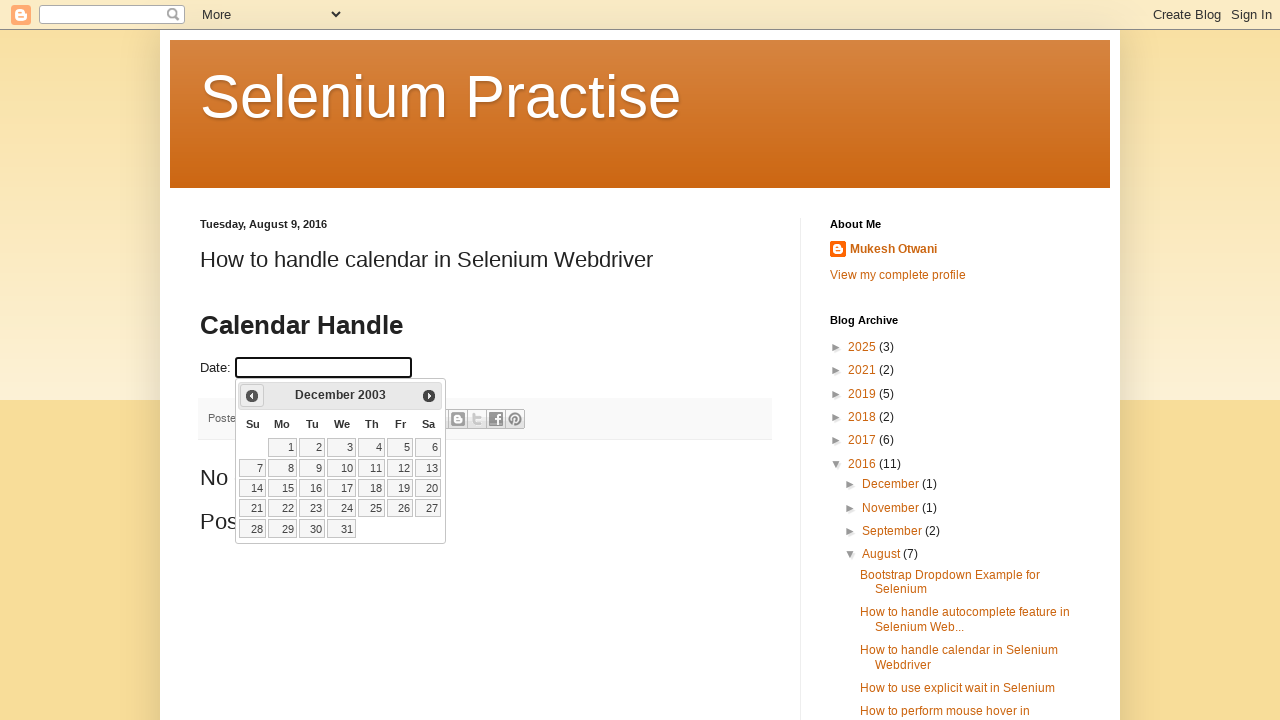

Updated month value: December
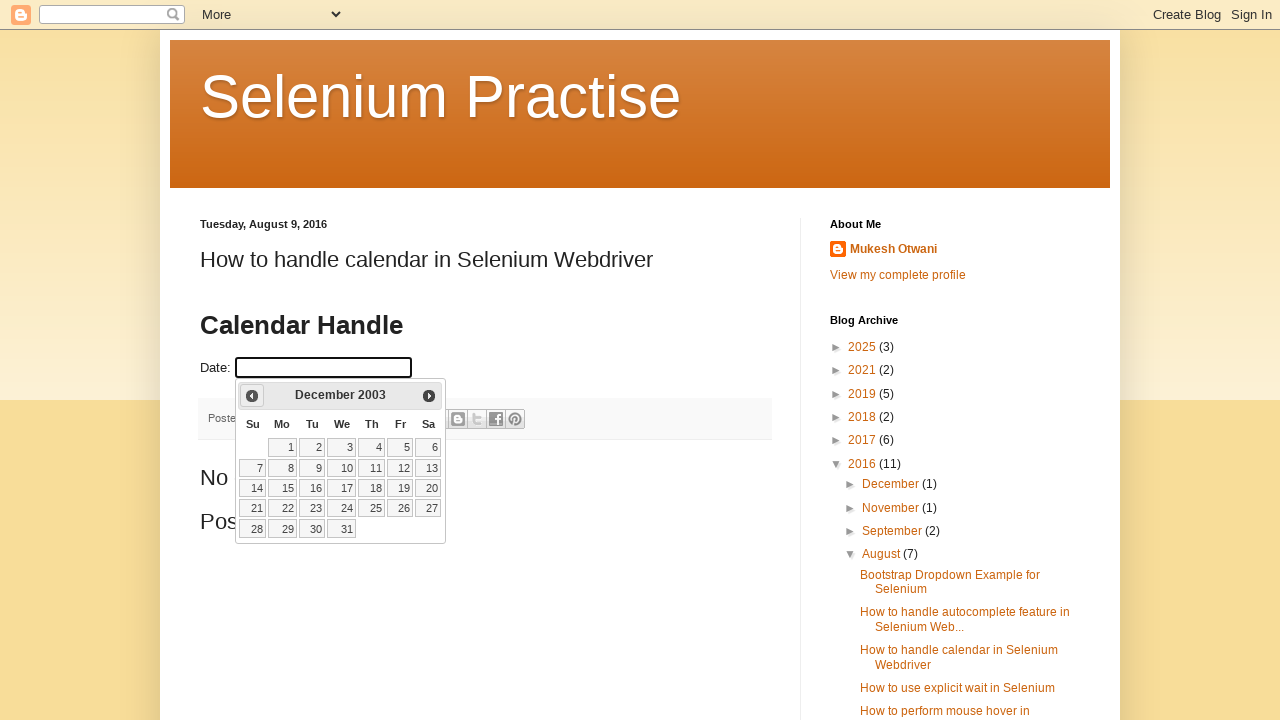

Updated year value: 2003
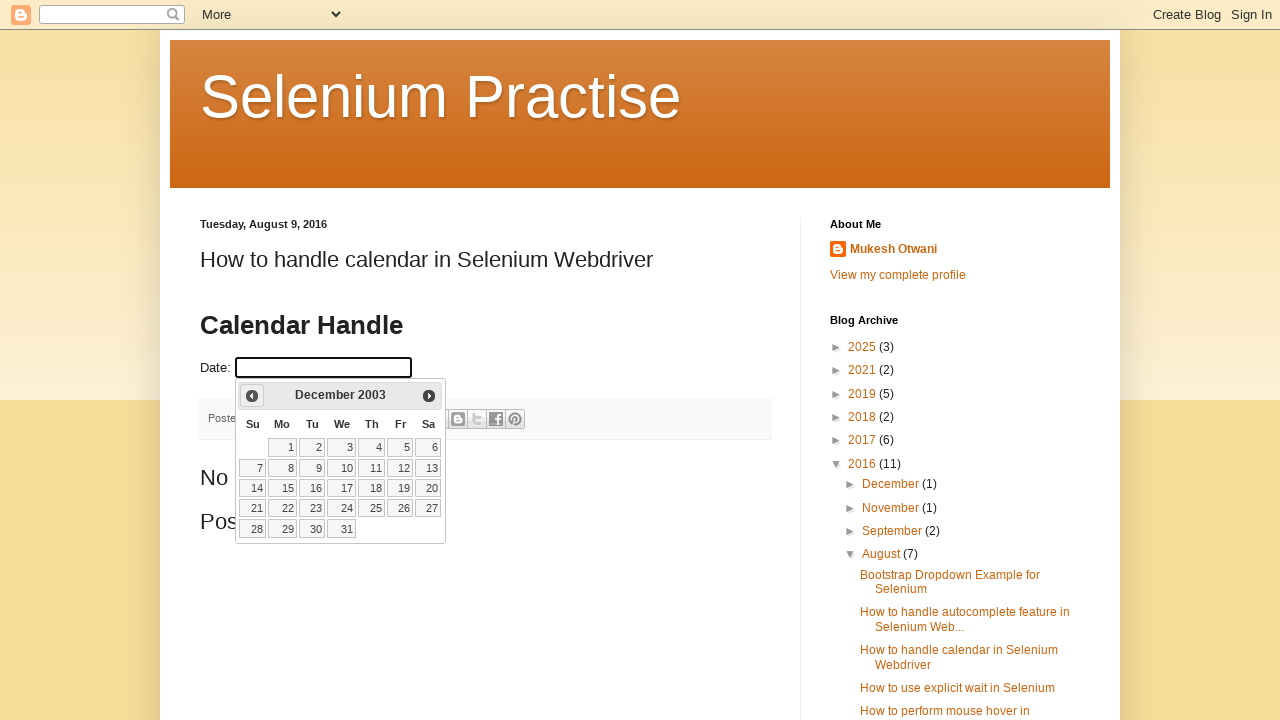

Clicked previous button to navigate to earlier month (current: December 2003) at (252, 396) on a[data-handler='prev']
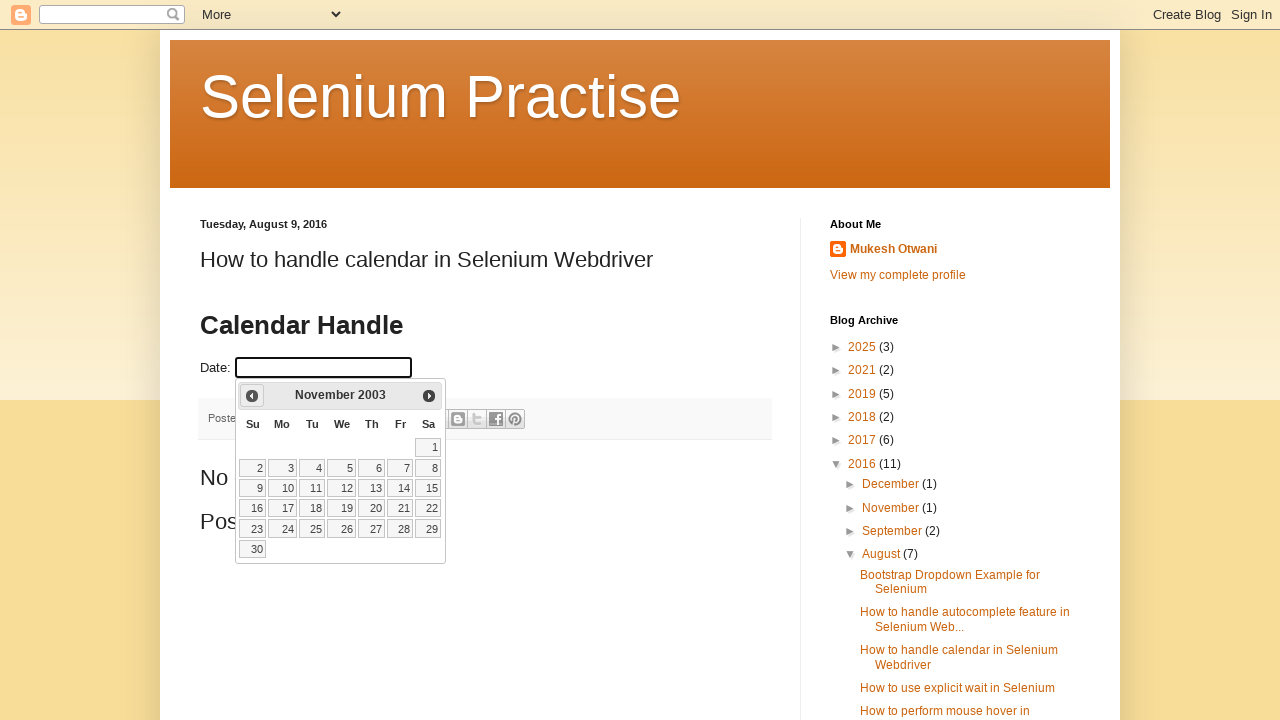

Updated month value: November
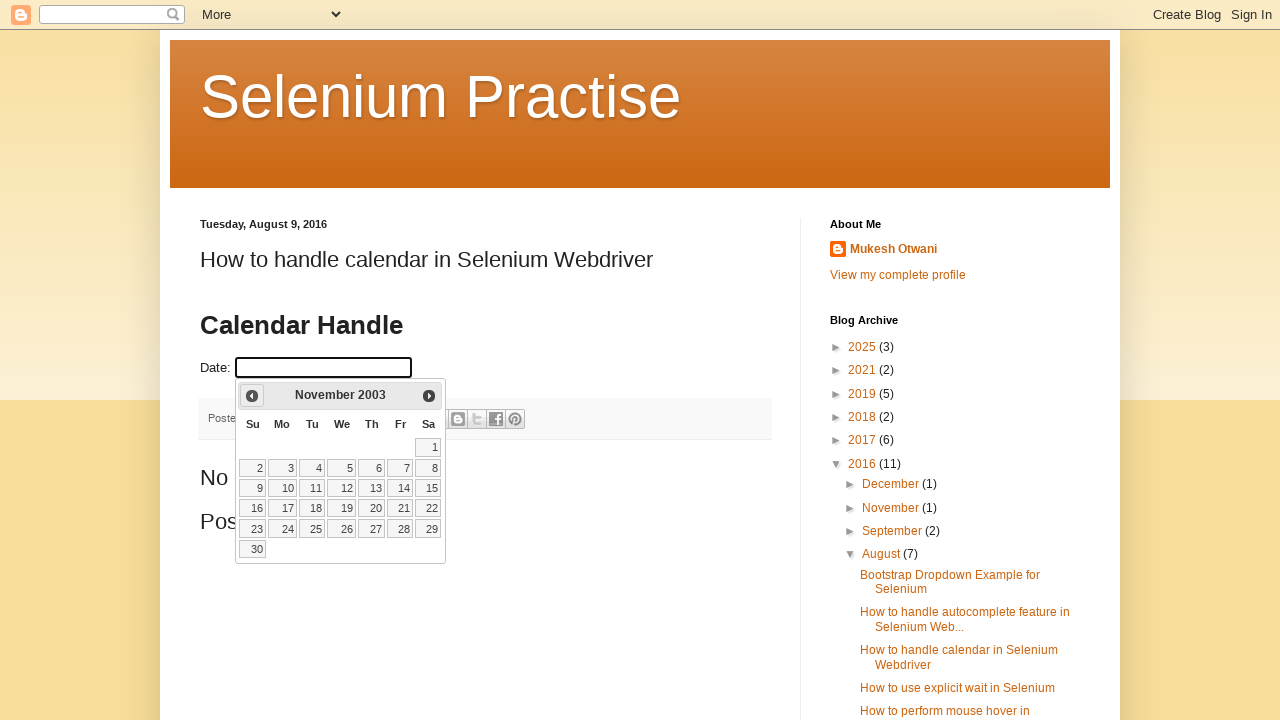

Updated year value: 2003
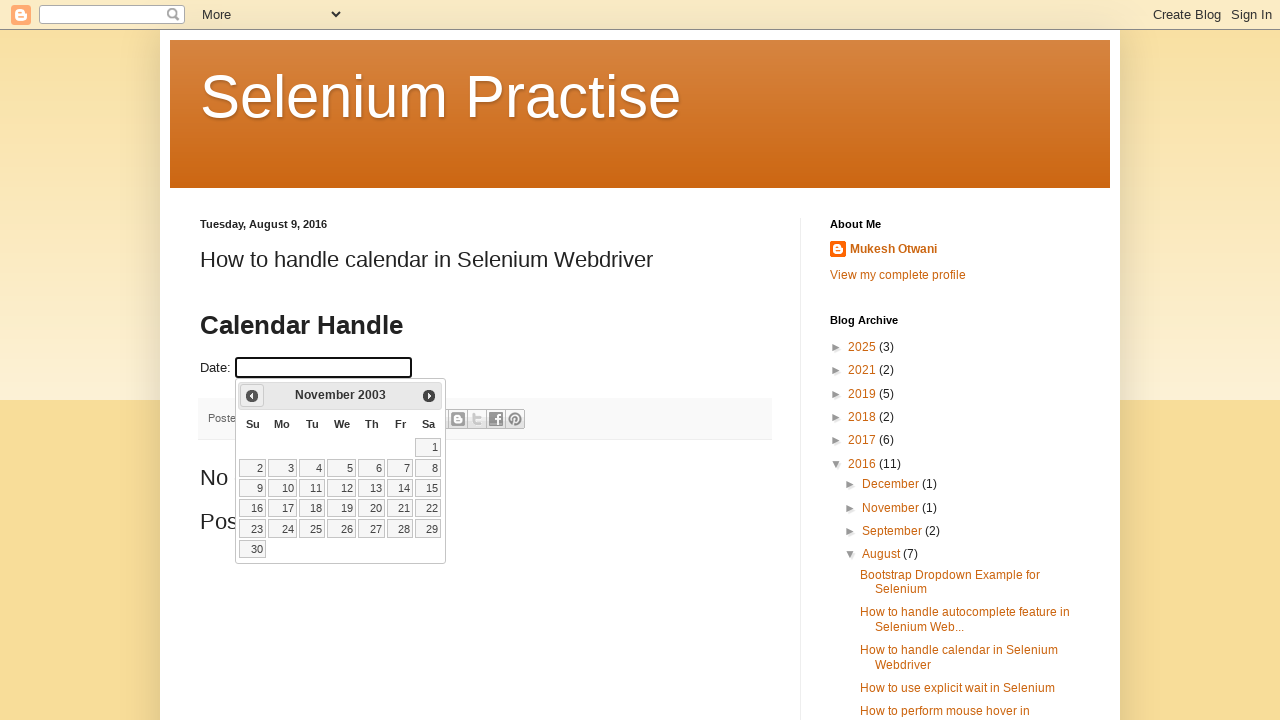

Clicked previous button to navigate to earlier month (current: November 2003) at (252, 396) on a[data-handler='prev']
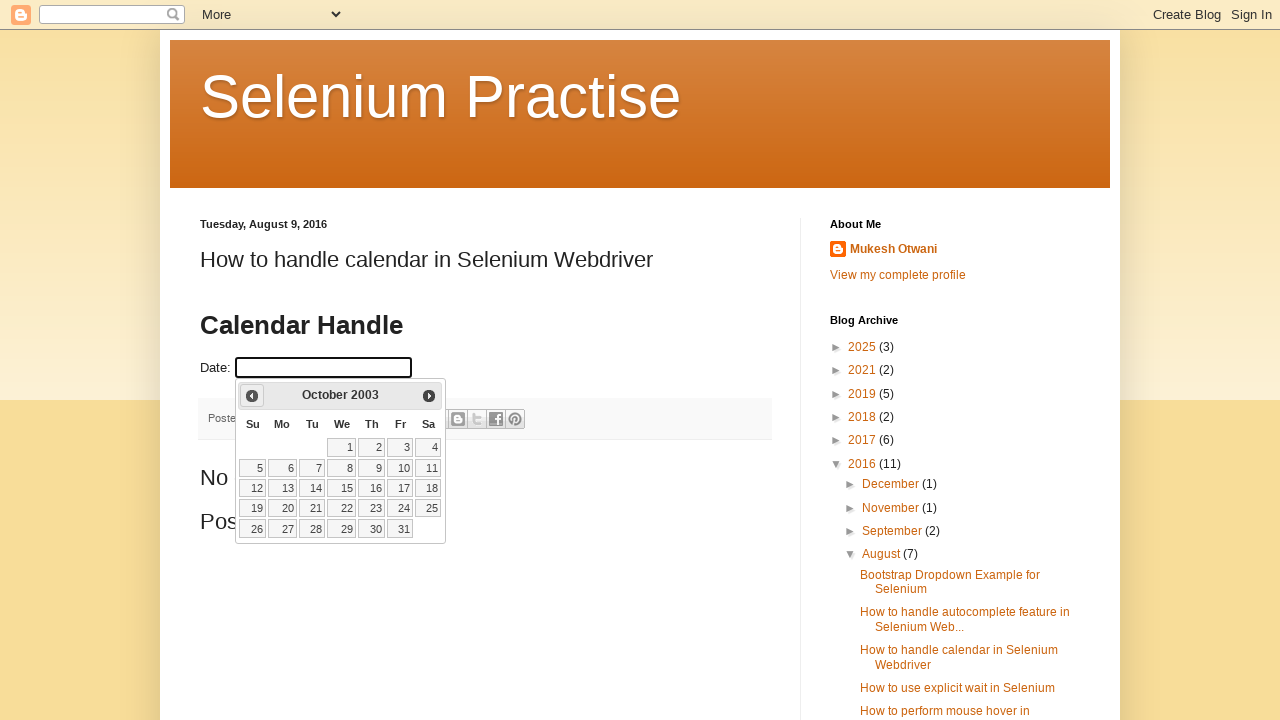

Updated month value: October
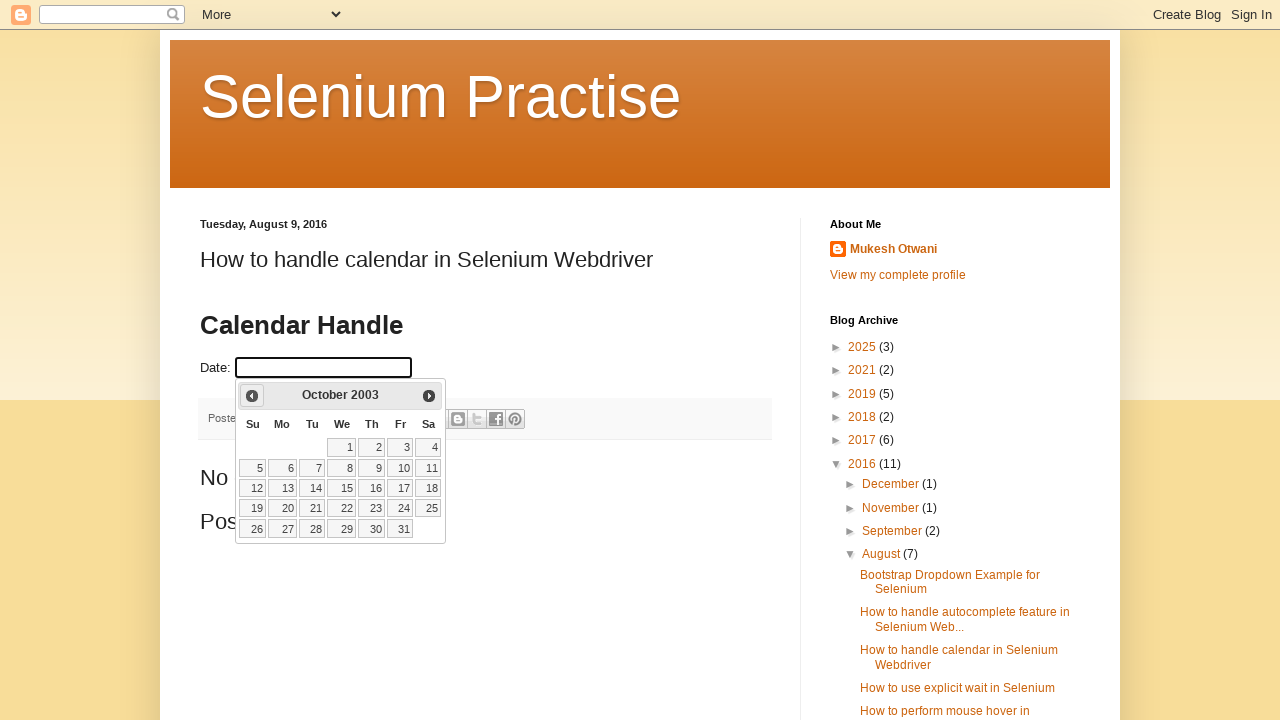

Updated year value: 2003
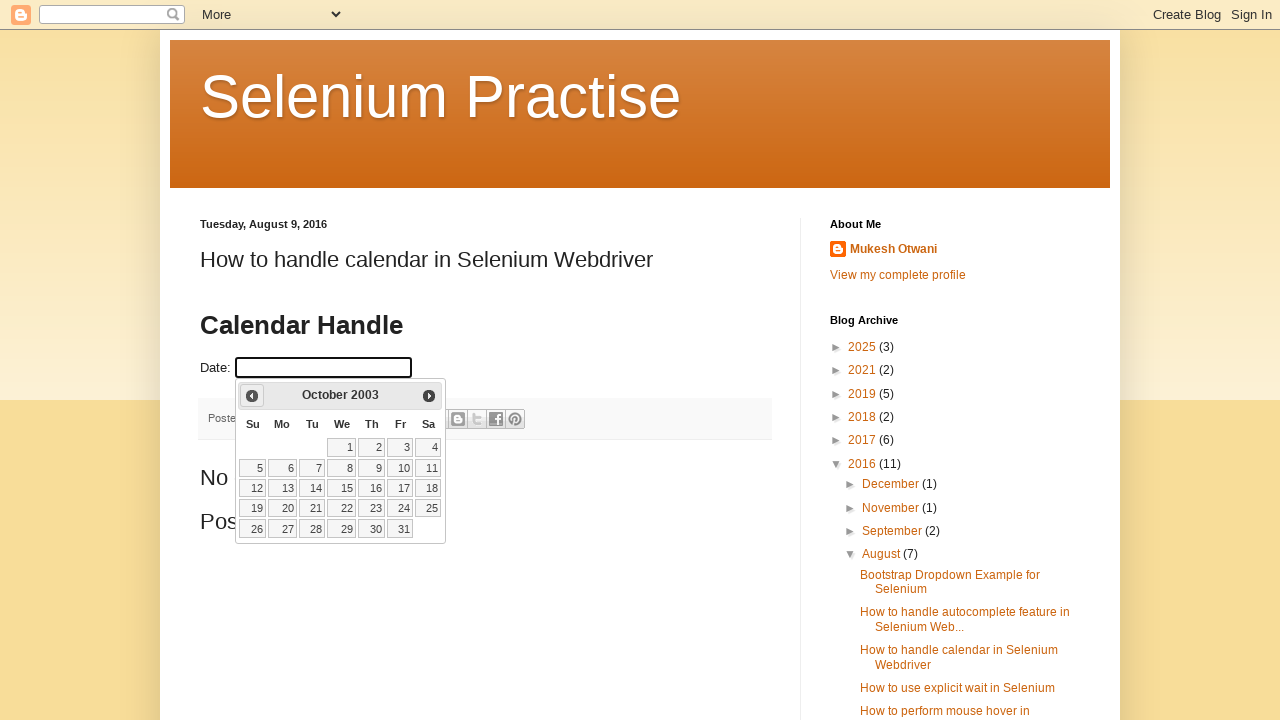

Clicked previous button to navigate to earlier month (current: October 2003) at (252, 396) on a[data-handler='prev']
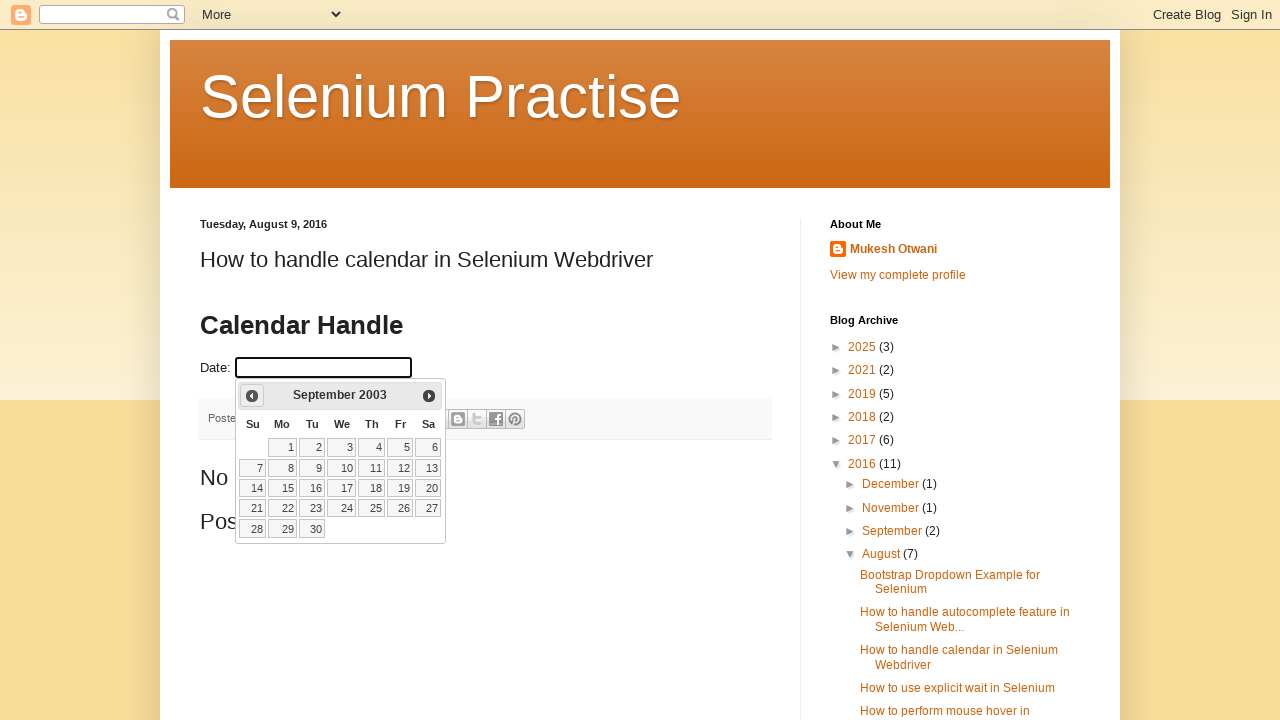

Updated month value: September
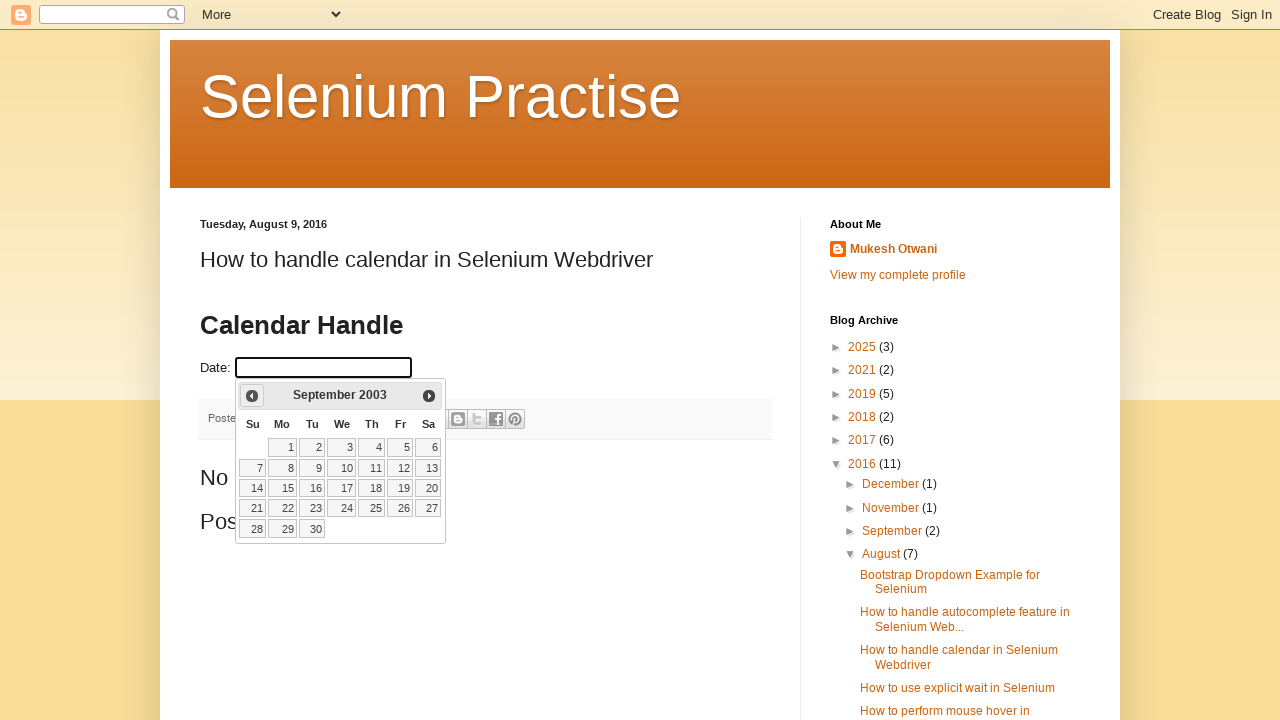

Updated year value: 2003
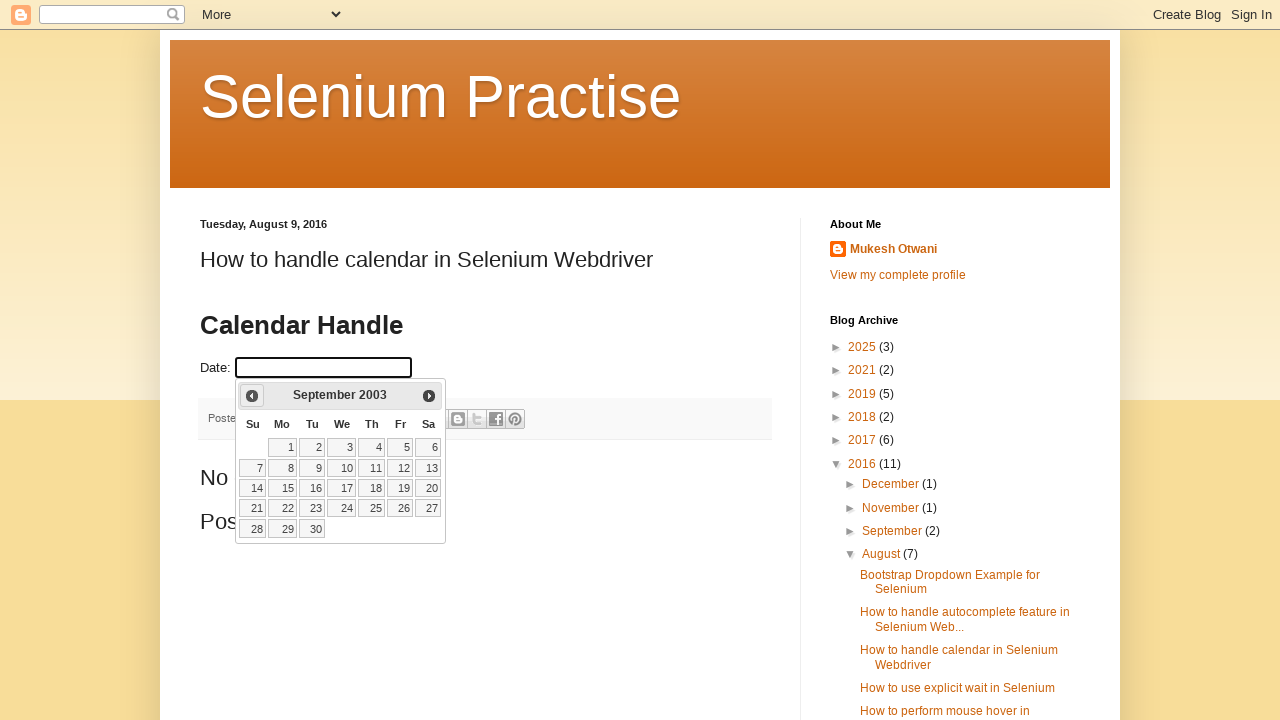

Clicked previous button to navigate to earlier month (current: September 2003) at (252, 396) on a[data-handler='prev']
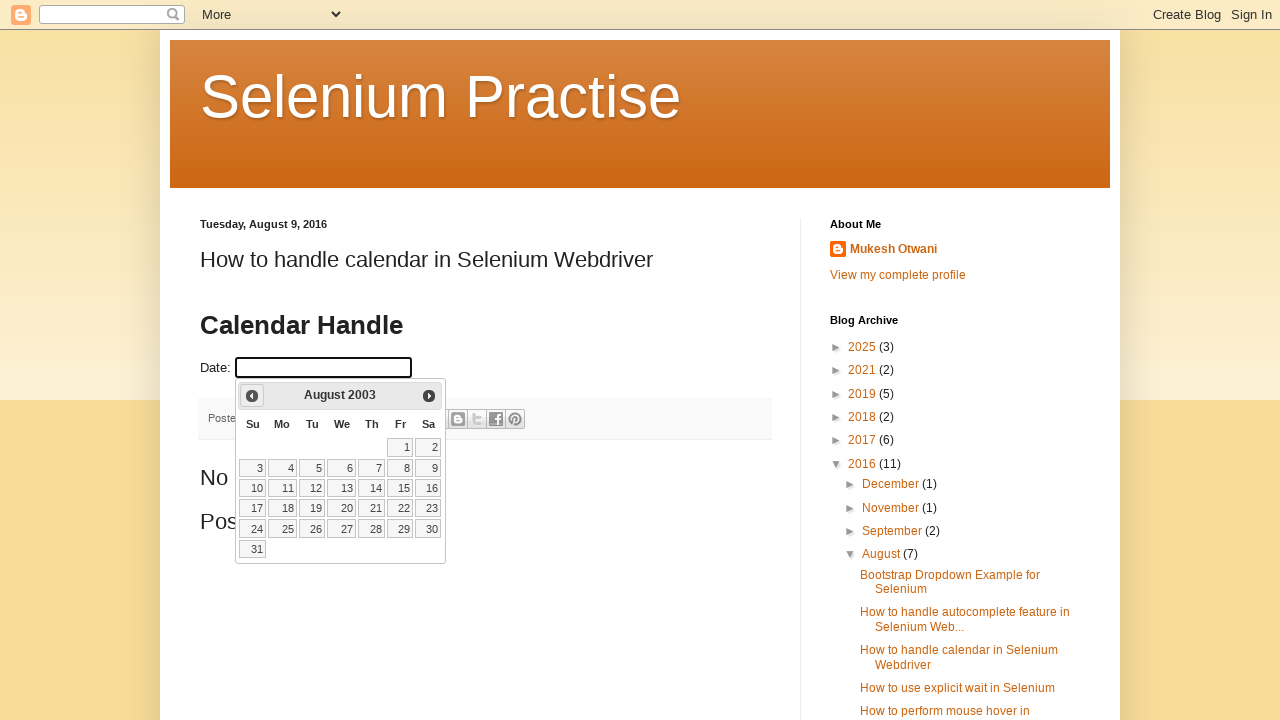

Updated month value: August
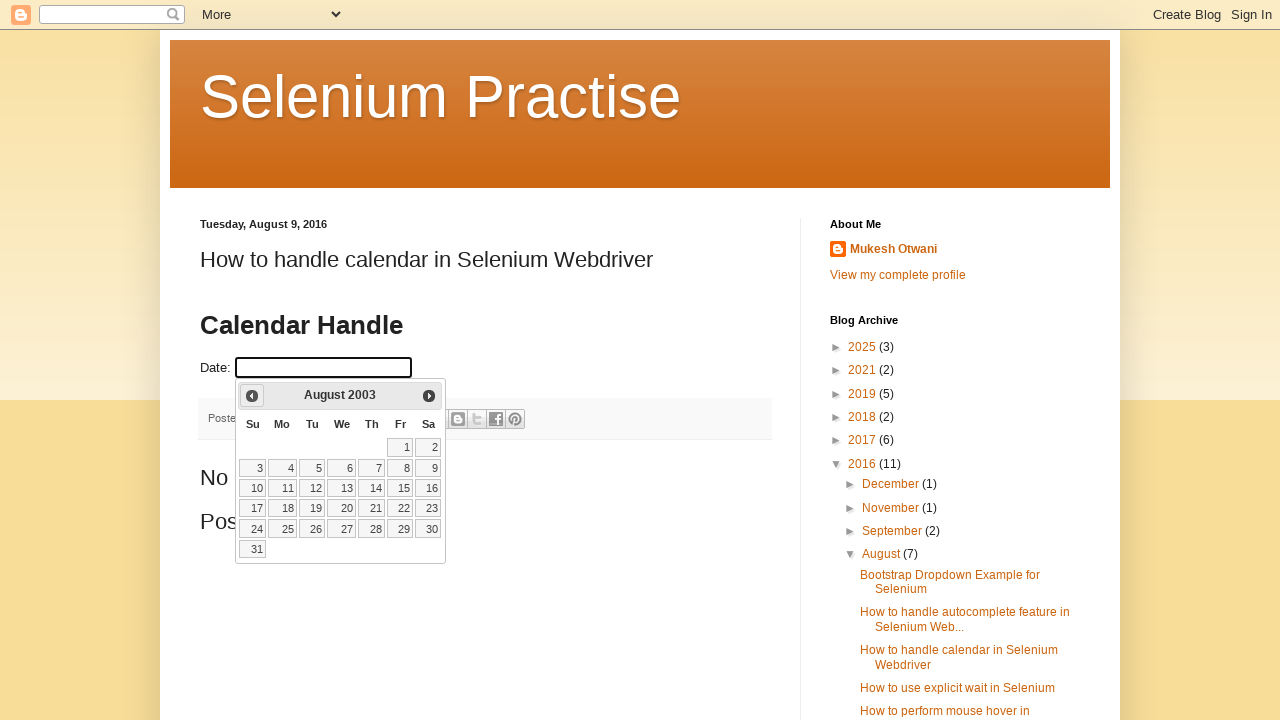

Updated year value: 2003
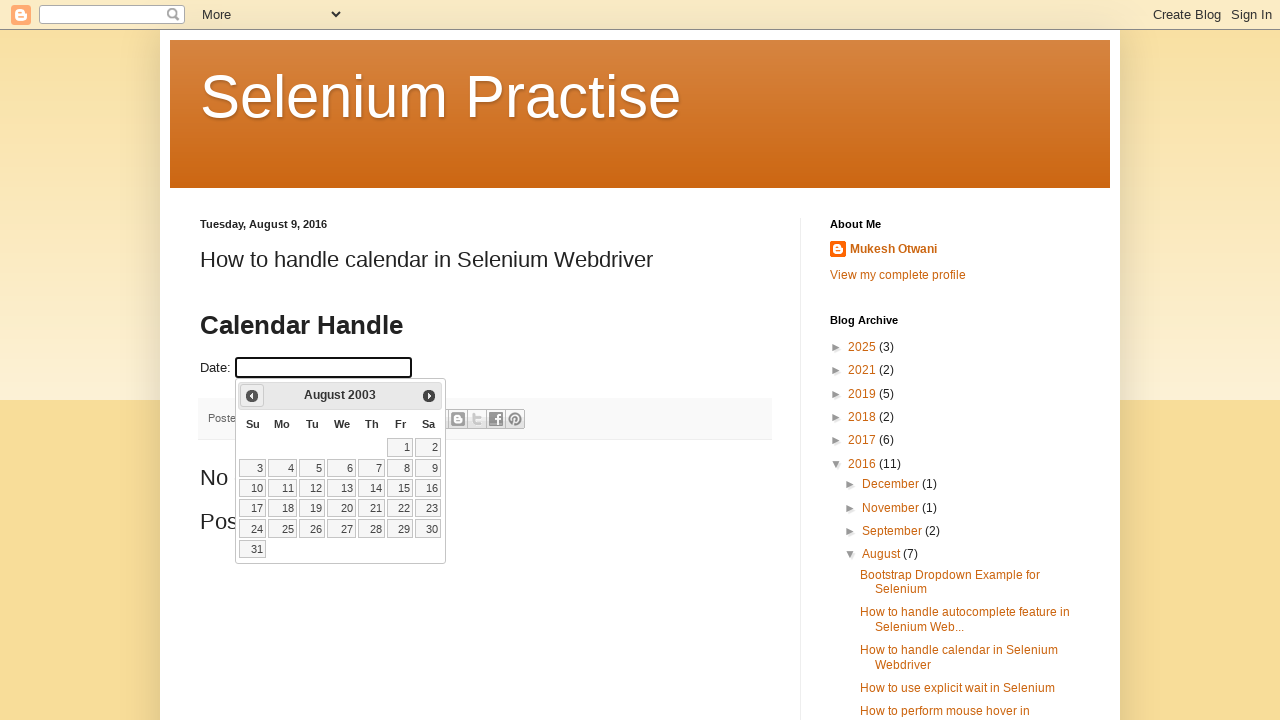

Clicked previous button to navigate to earlier month (current: August 2003) at (252, 396) on a[data-handler='prev']
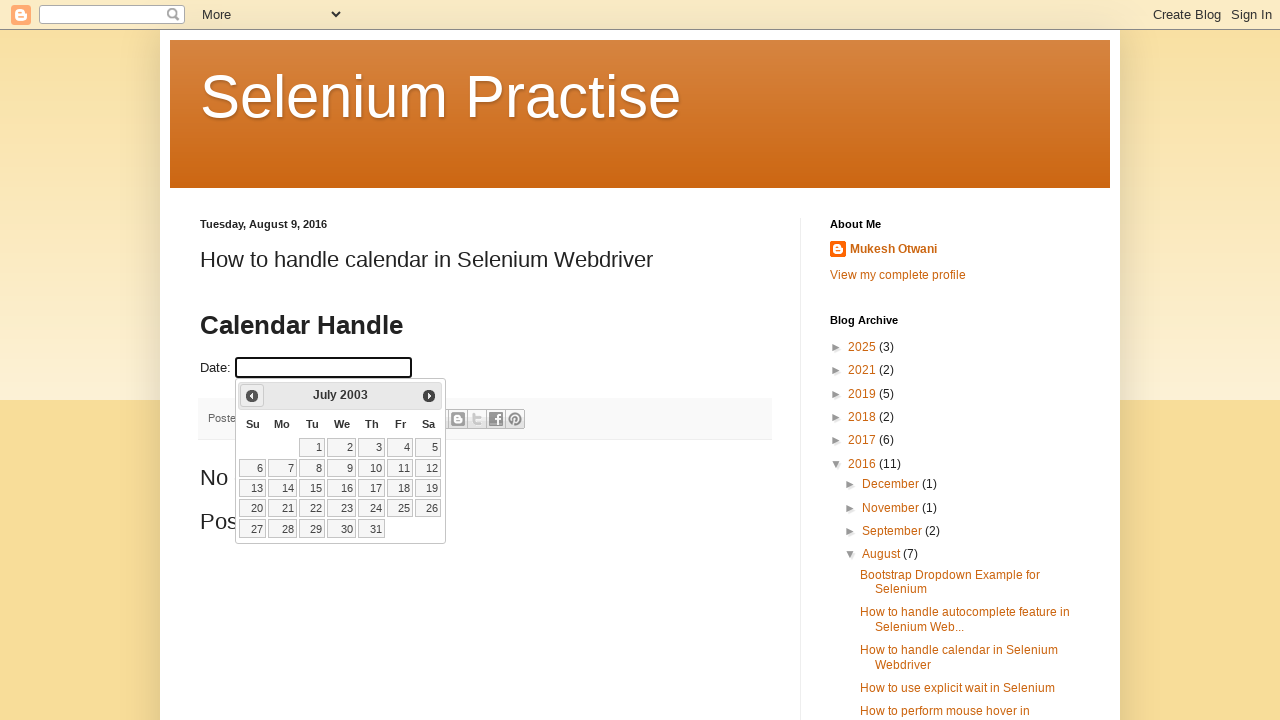

Updated month value: July
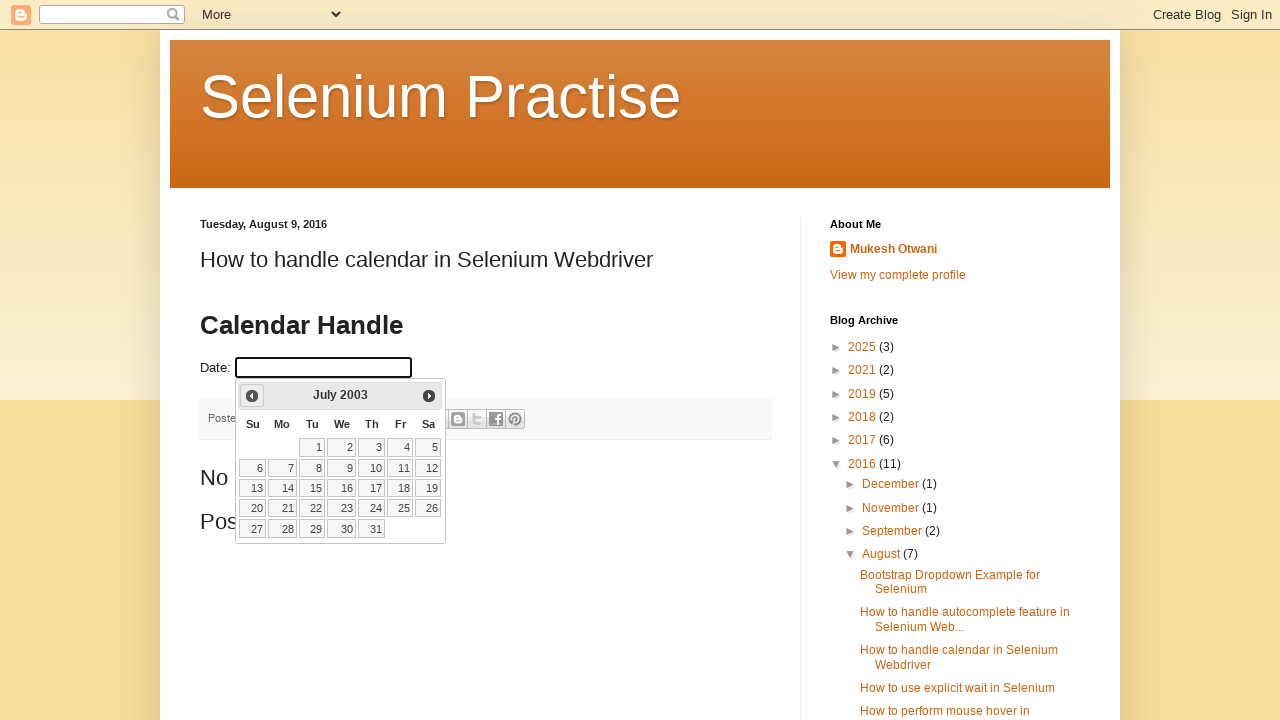

Updated year value: 2003
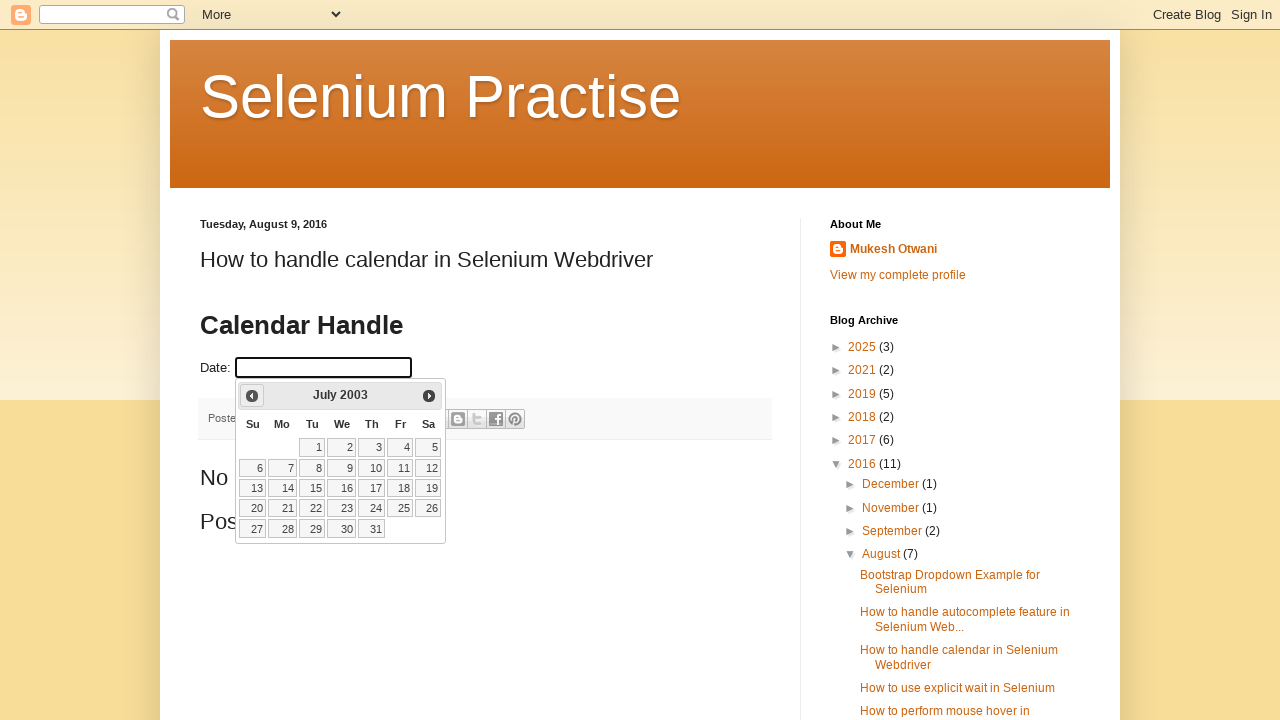

Clicked previous button to navigate to earlier month (current: July 2003) at (252, 396) on a[data-handler='prev']
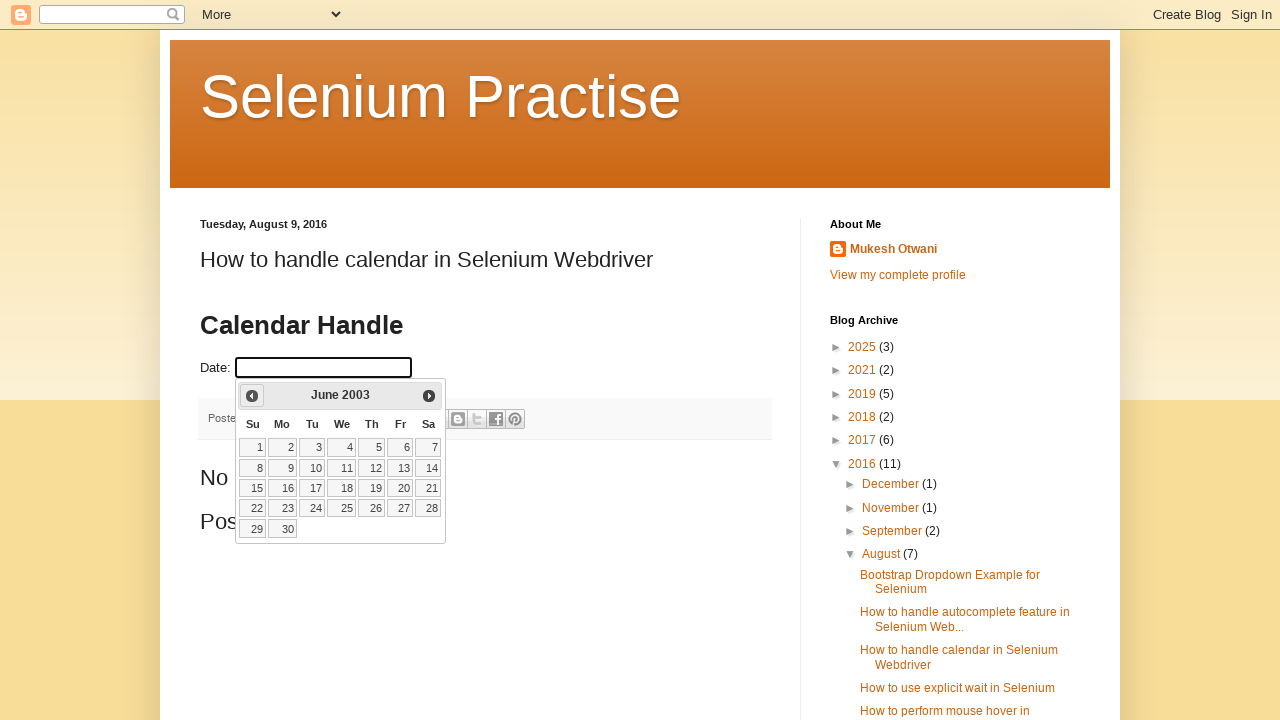

Updated month value: June
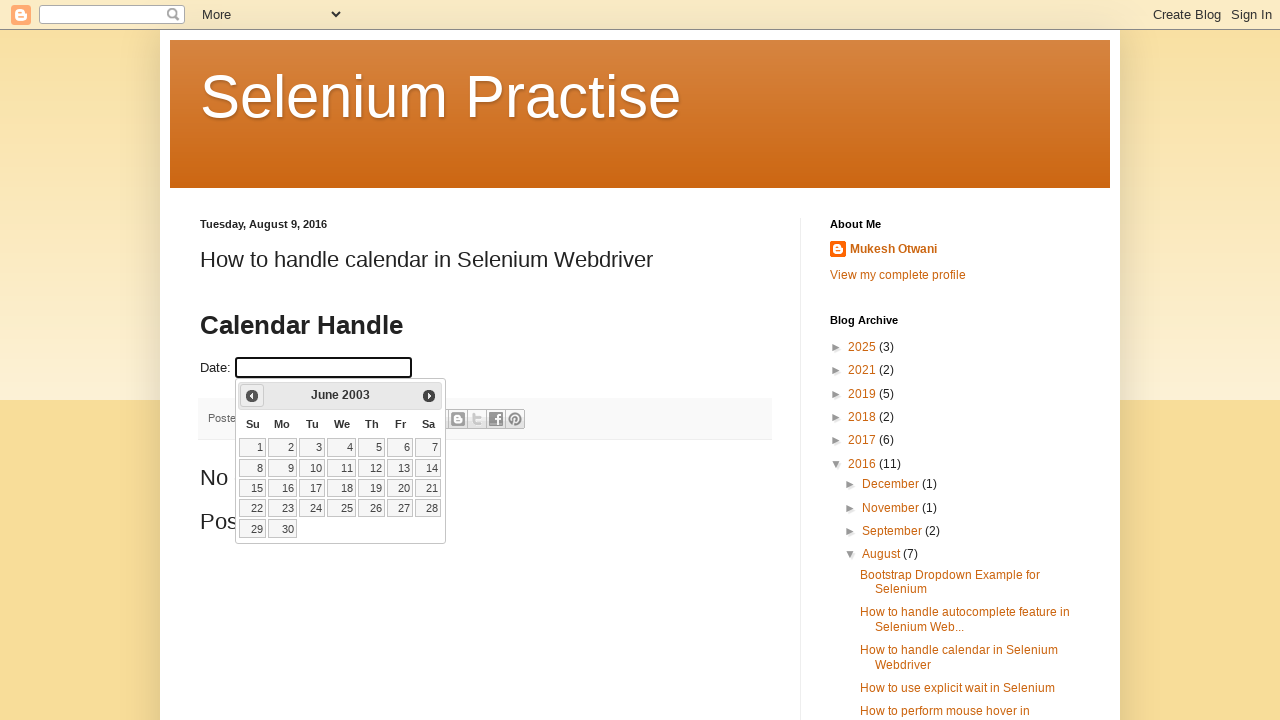

Updated year value: 2003
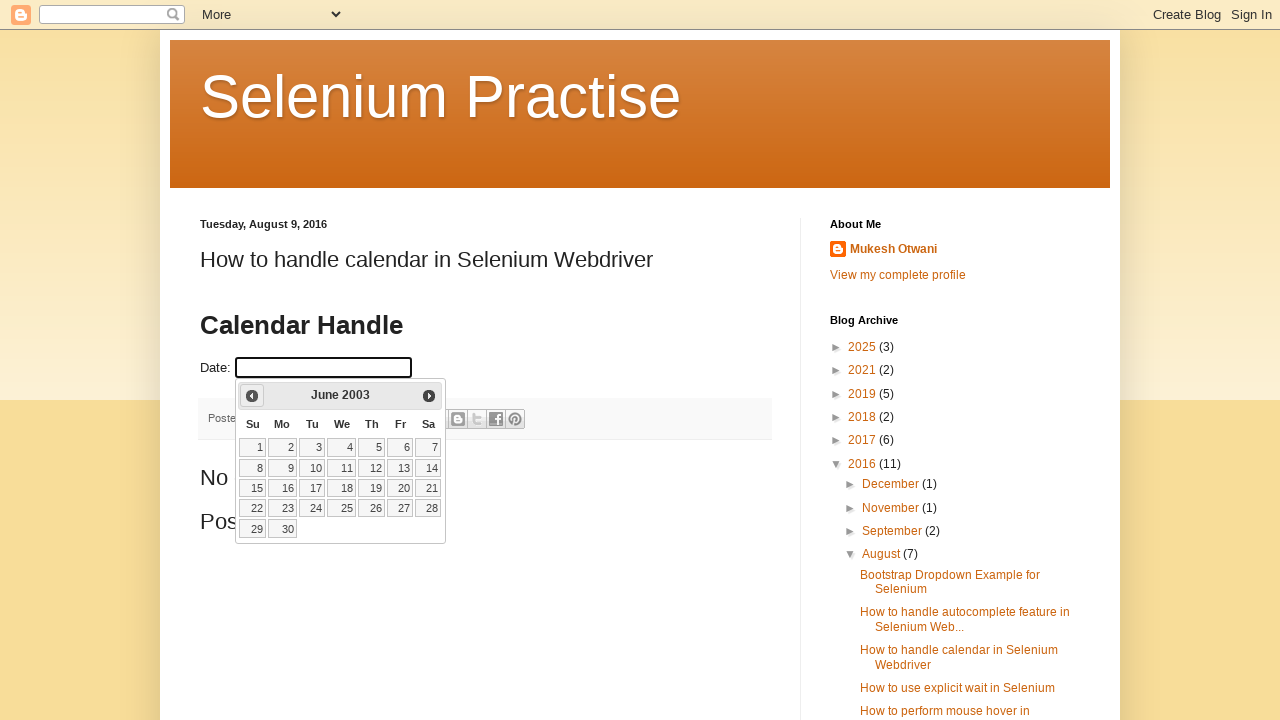

Clicked previous button to navigate to earlier month (current: June 2003) at (252, 396) on a[data-handler='prev']
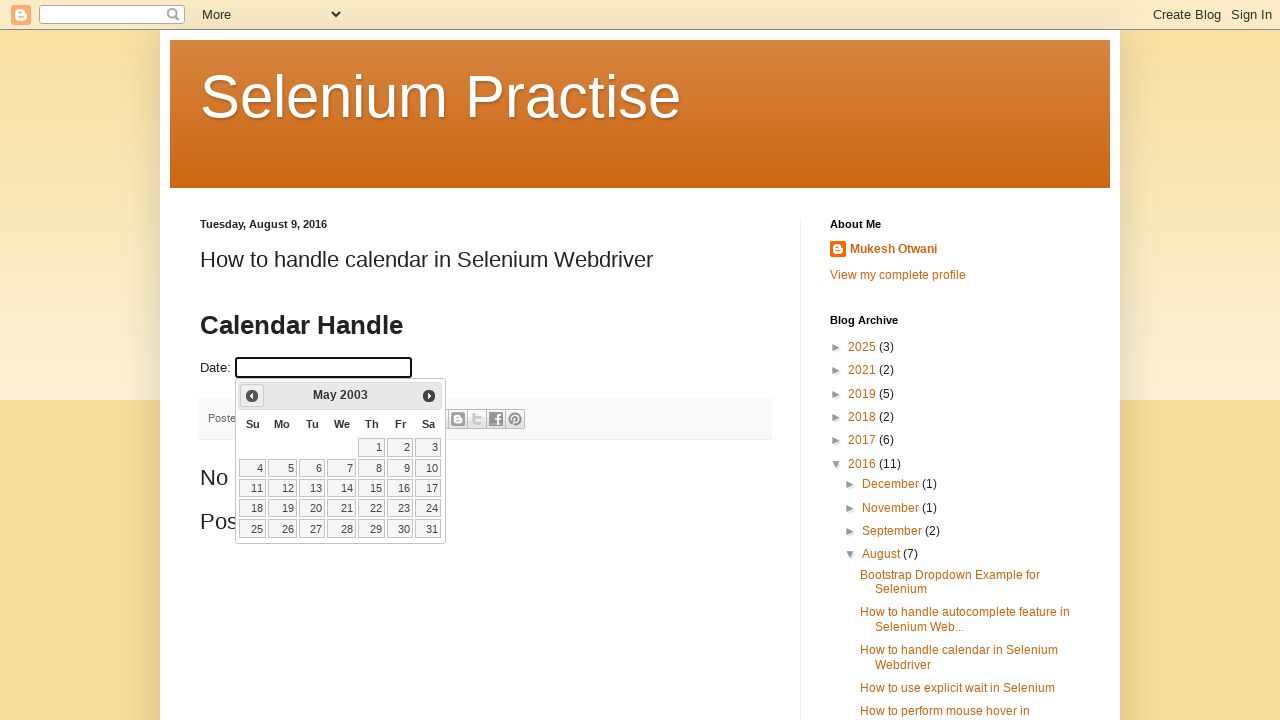

Updated month value: May
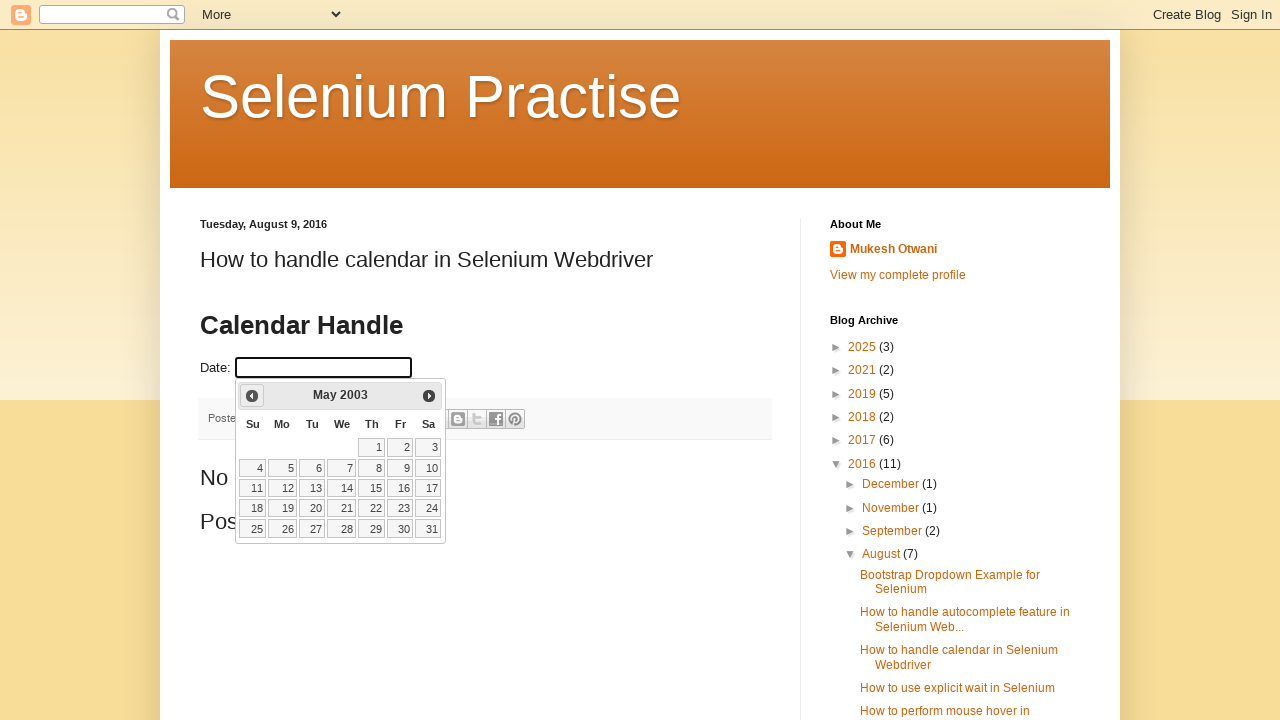

Updated year value: 2003
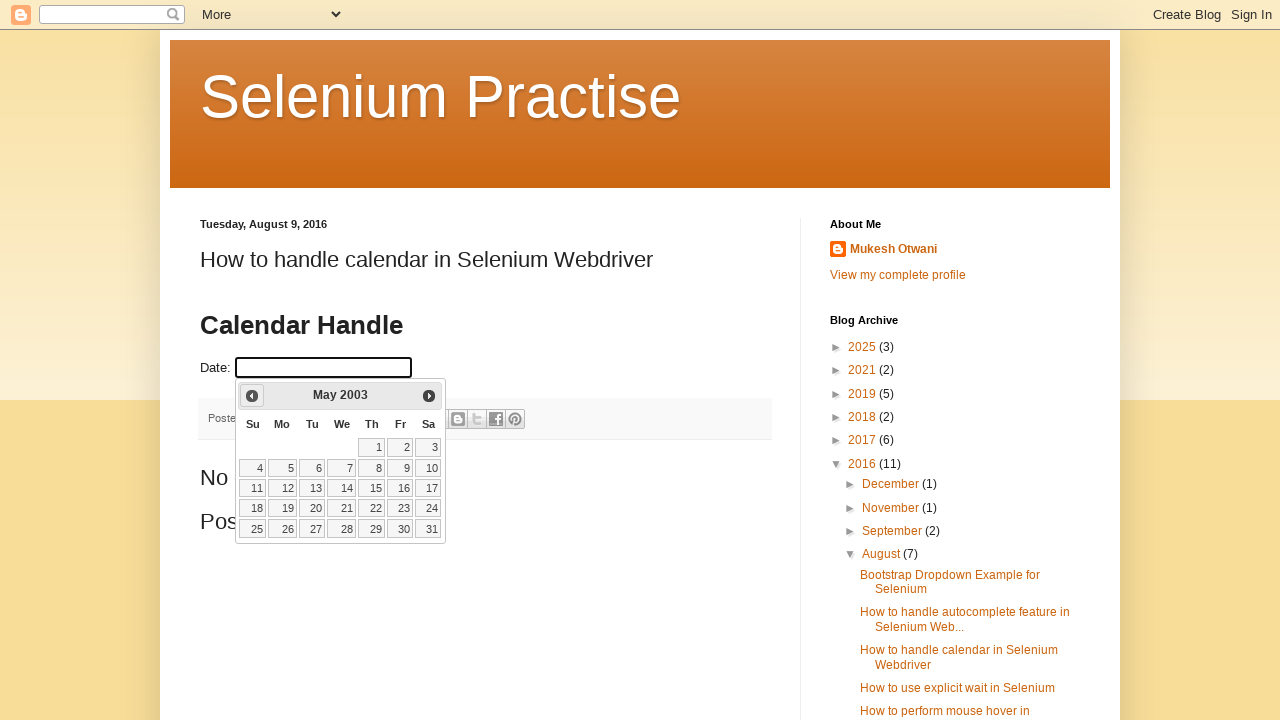

Clicked previous button to navigate to earlier month (current: May 2003) at (252, 396) on a[data-handler='prev']
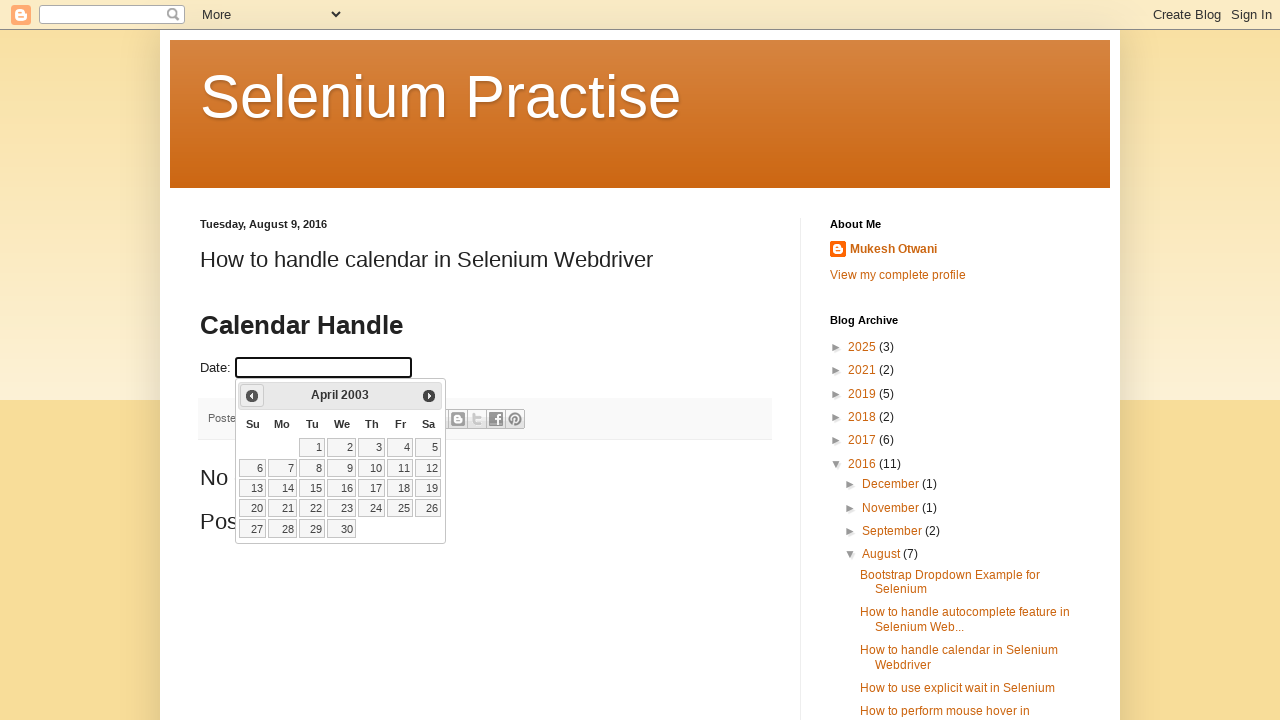

Updated month value: April
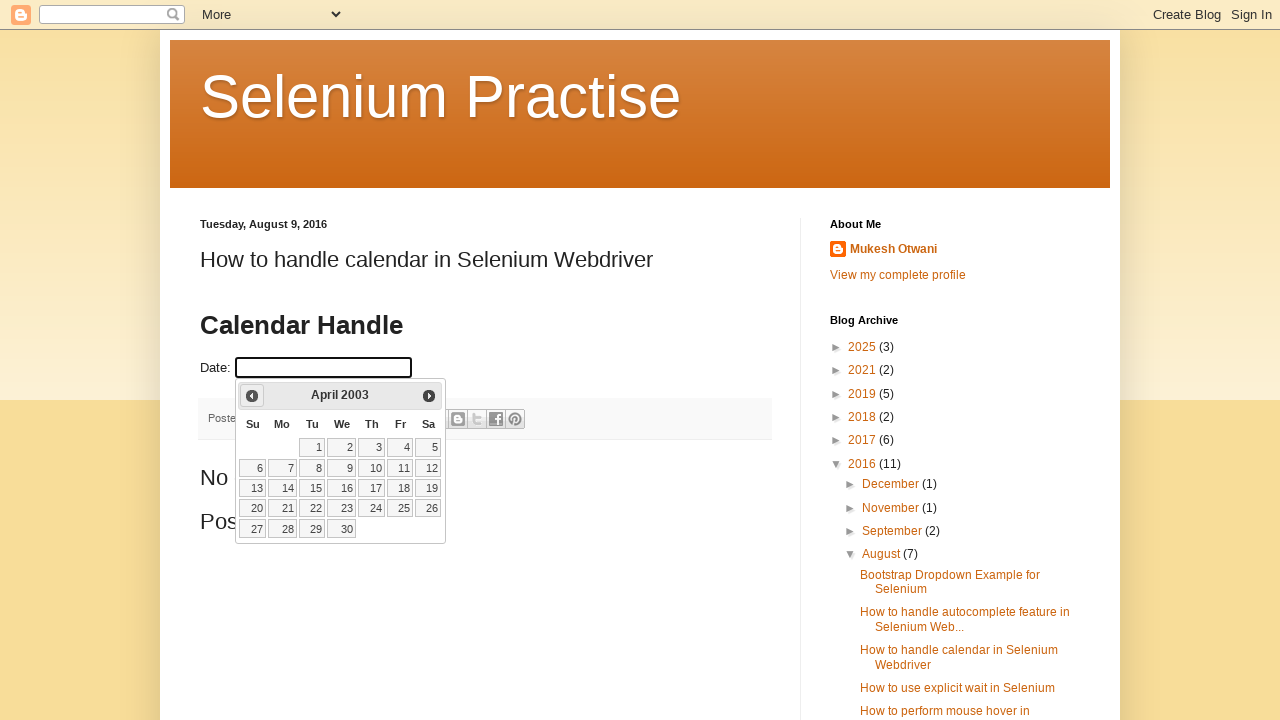

Updated year value: 2003
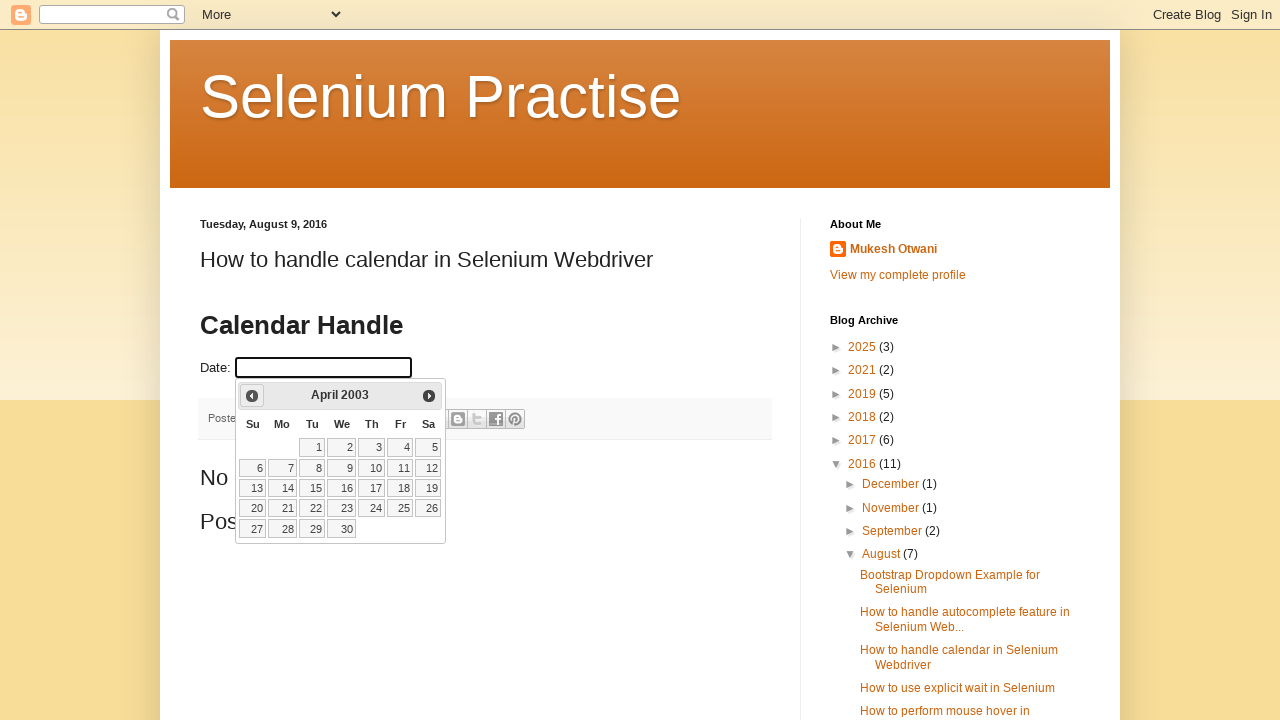

Clicked previous button to navigate to earlier month (current: April 2003) at (252, 396) on a[data-handler='prev']
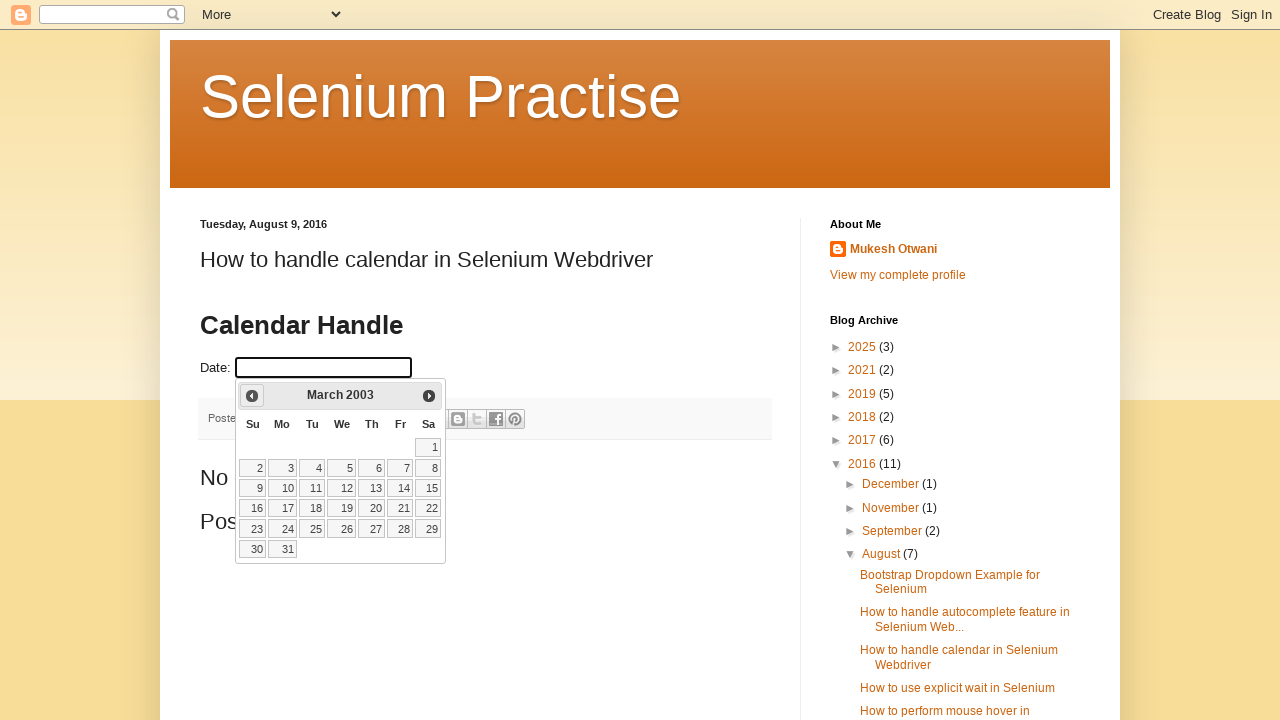

Updated month value: March
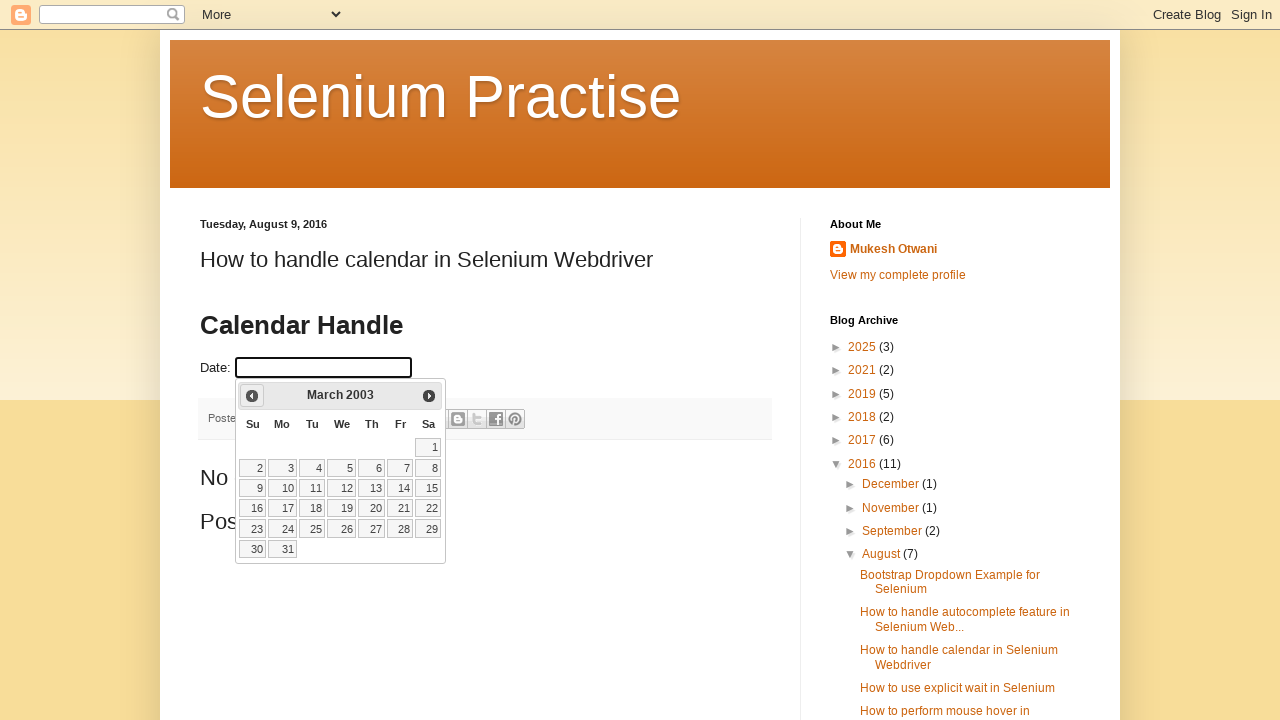

Updated year value: 2003
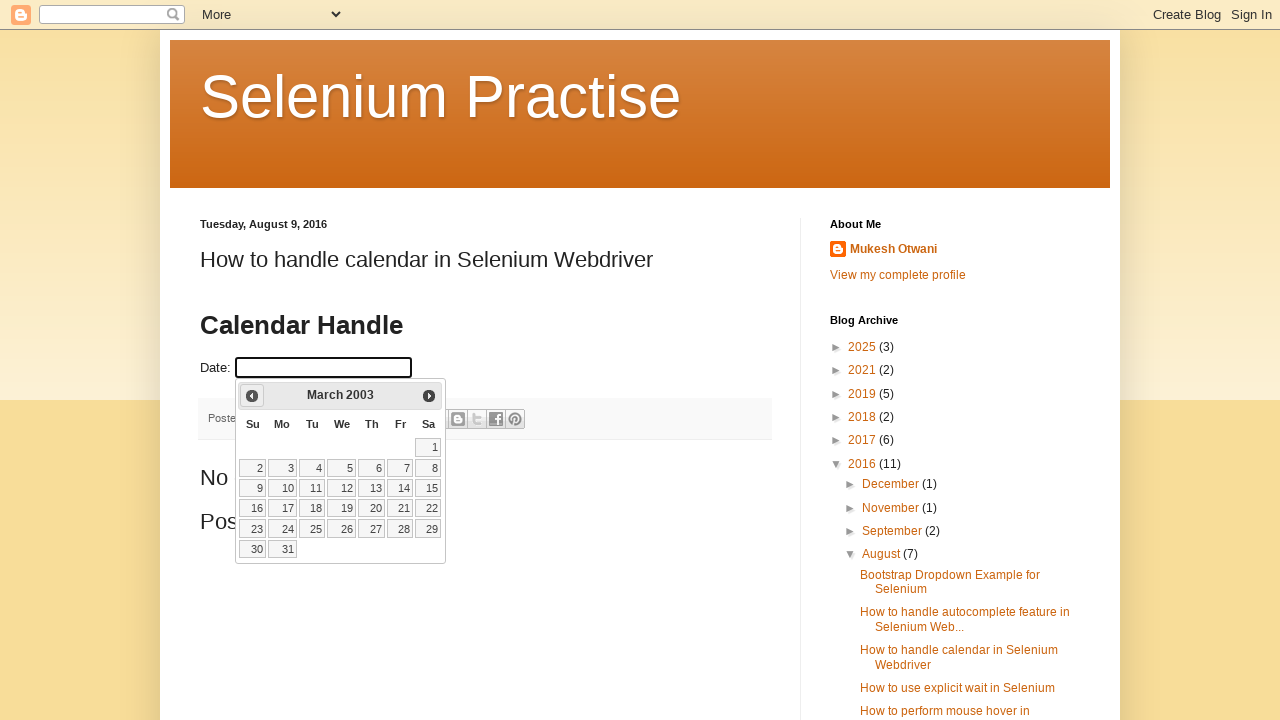

Clicked previous button to navigate to earlier month (current: March 2003) at (252, 396) on a[data-handler='prev']
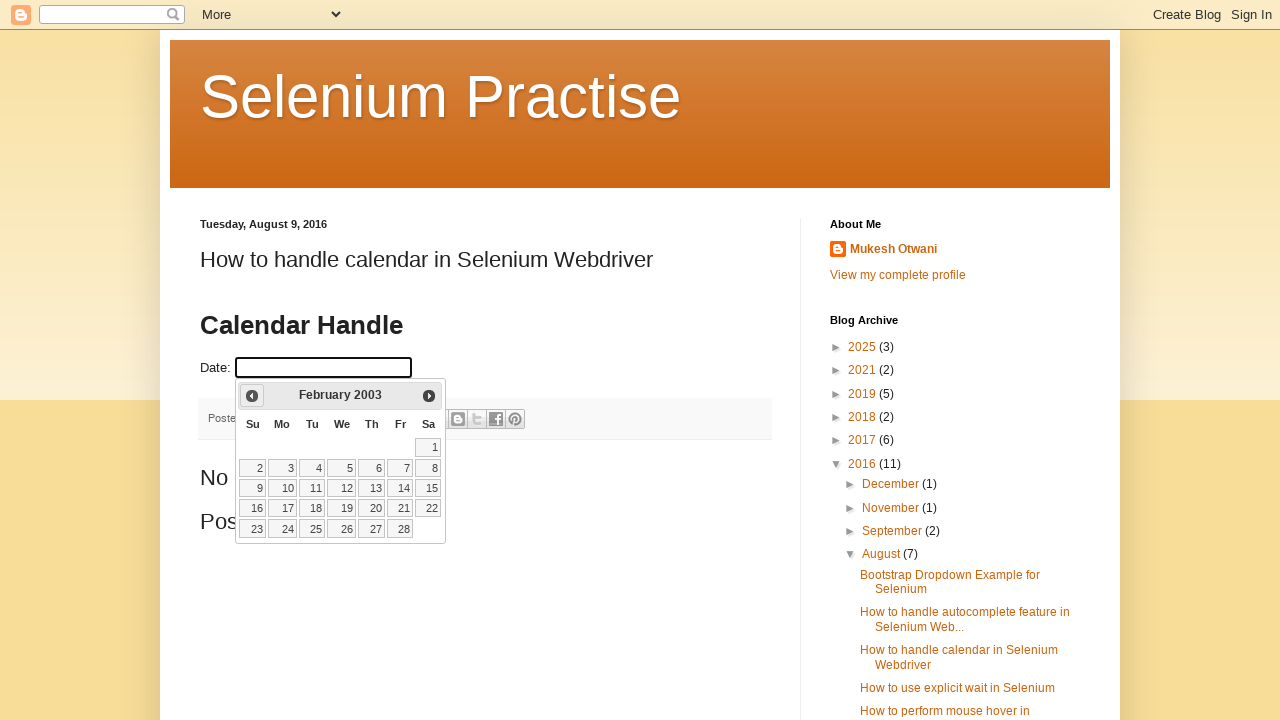

Updated month value: February
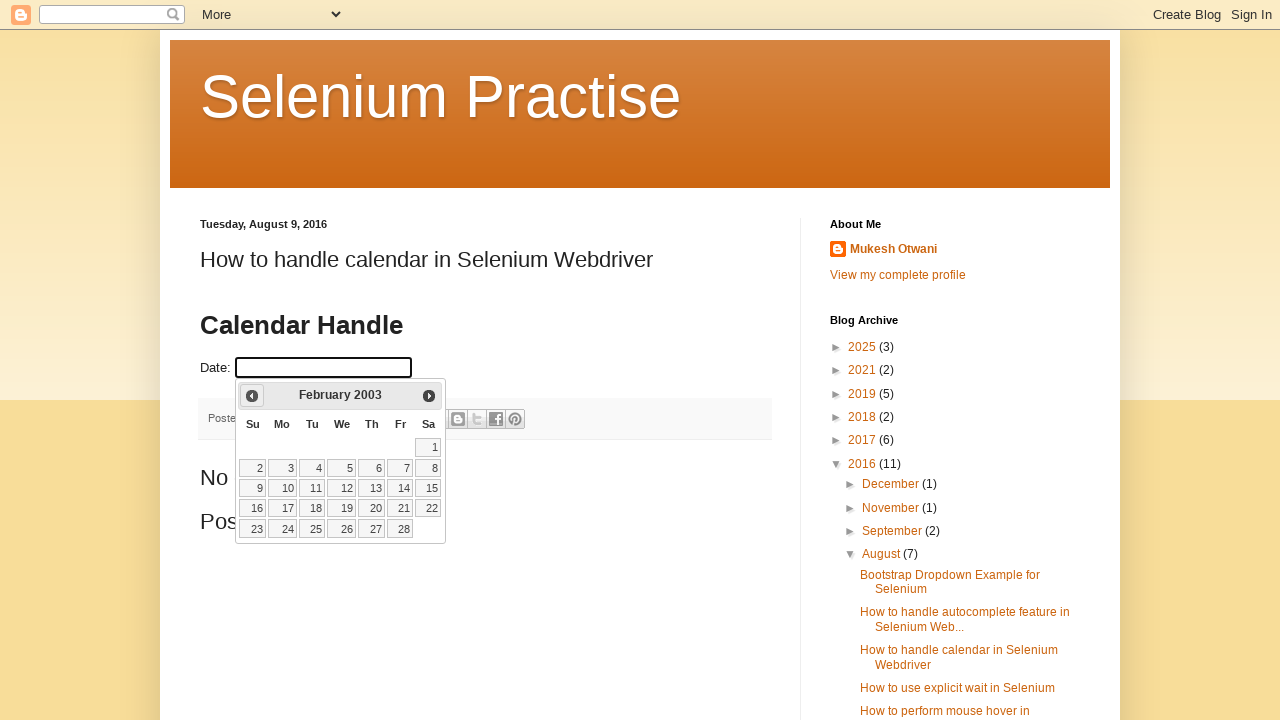

Updated year value: 2003
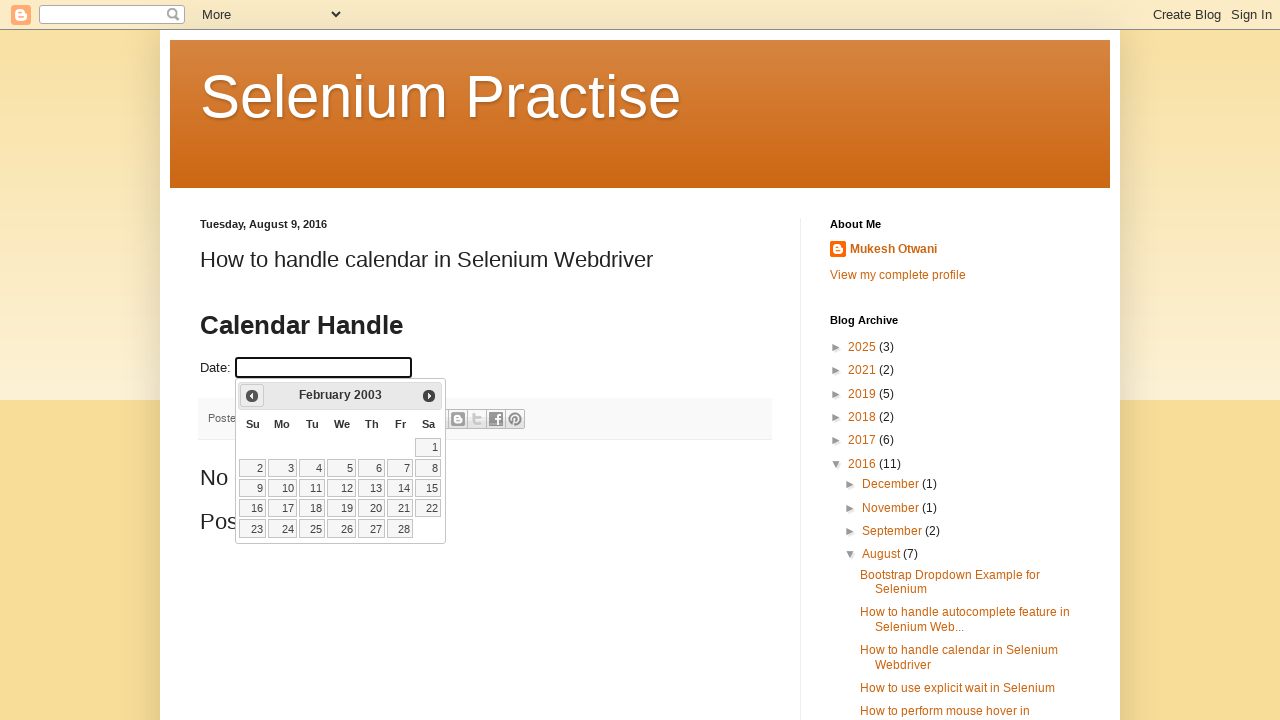

Clicked previous button to navigate to earlier month (current: February 2003) at (252, 396) on a[data-handler='prev']
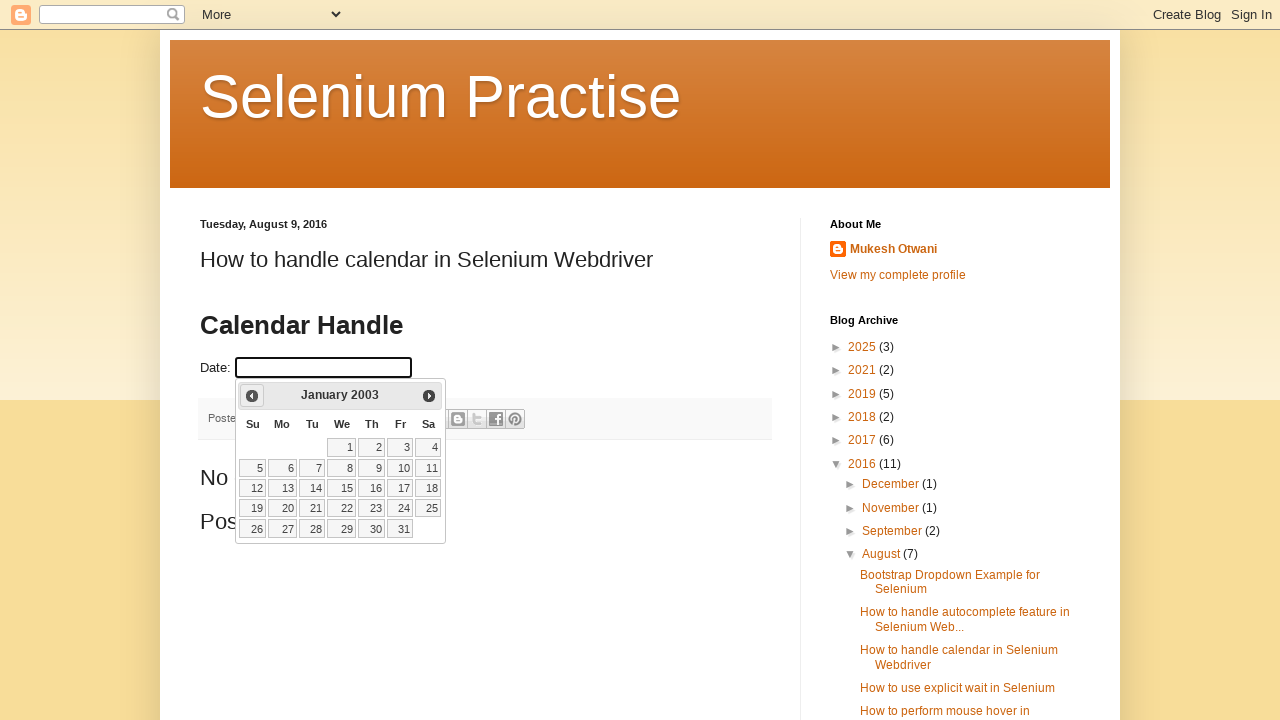

Updated month value: January
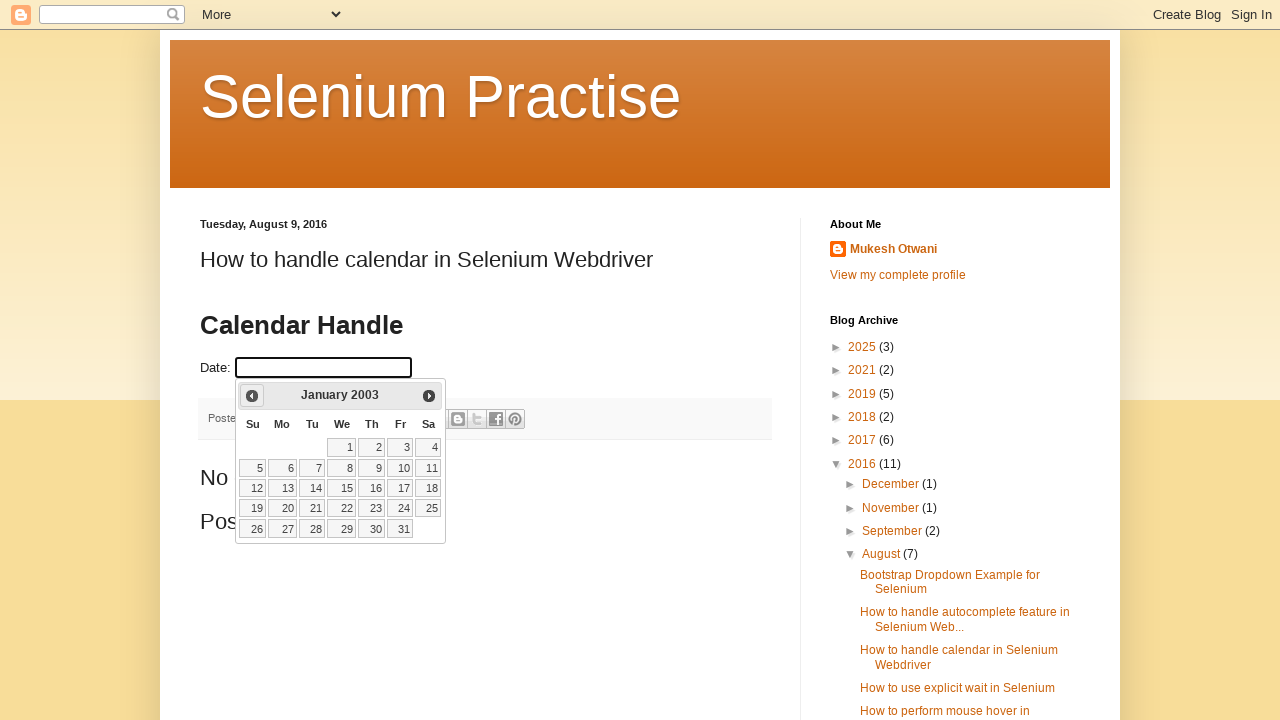

Updated year value: 2003
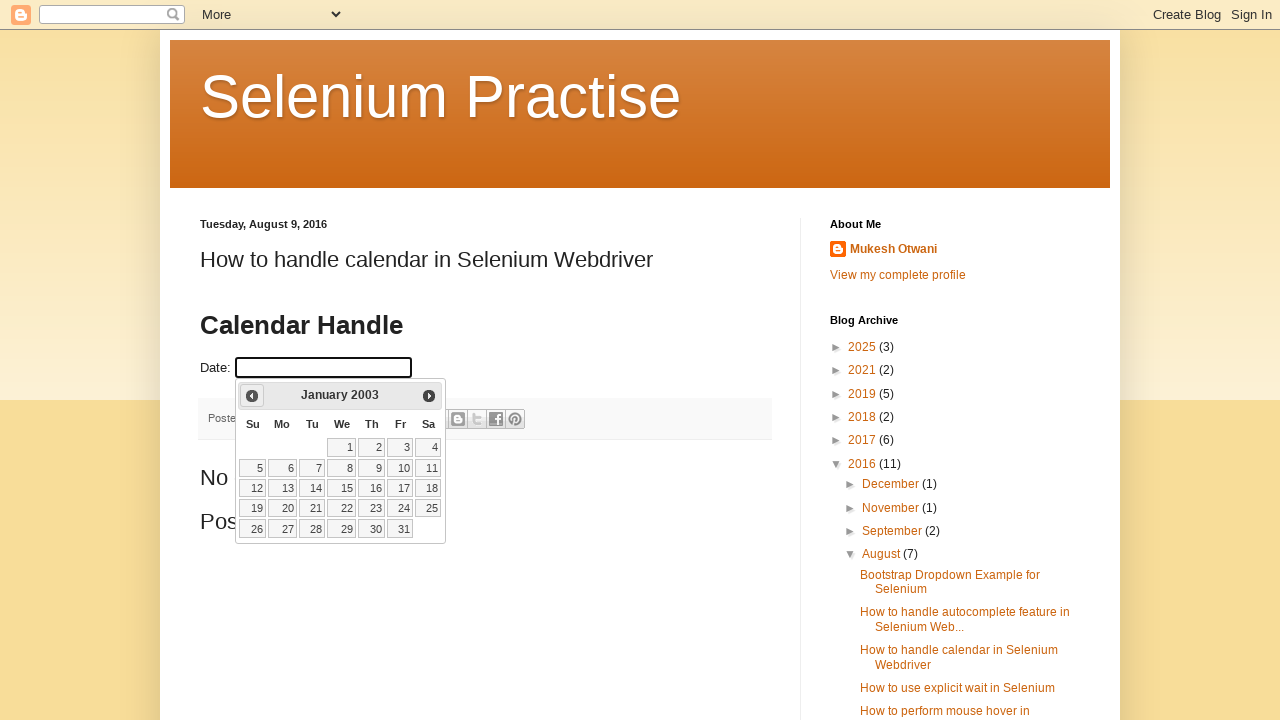

Clicked previous button to navigate to earlier month (current: January 2003) at (252, 396) on a[data-handler='prev']
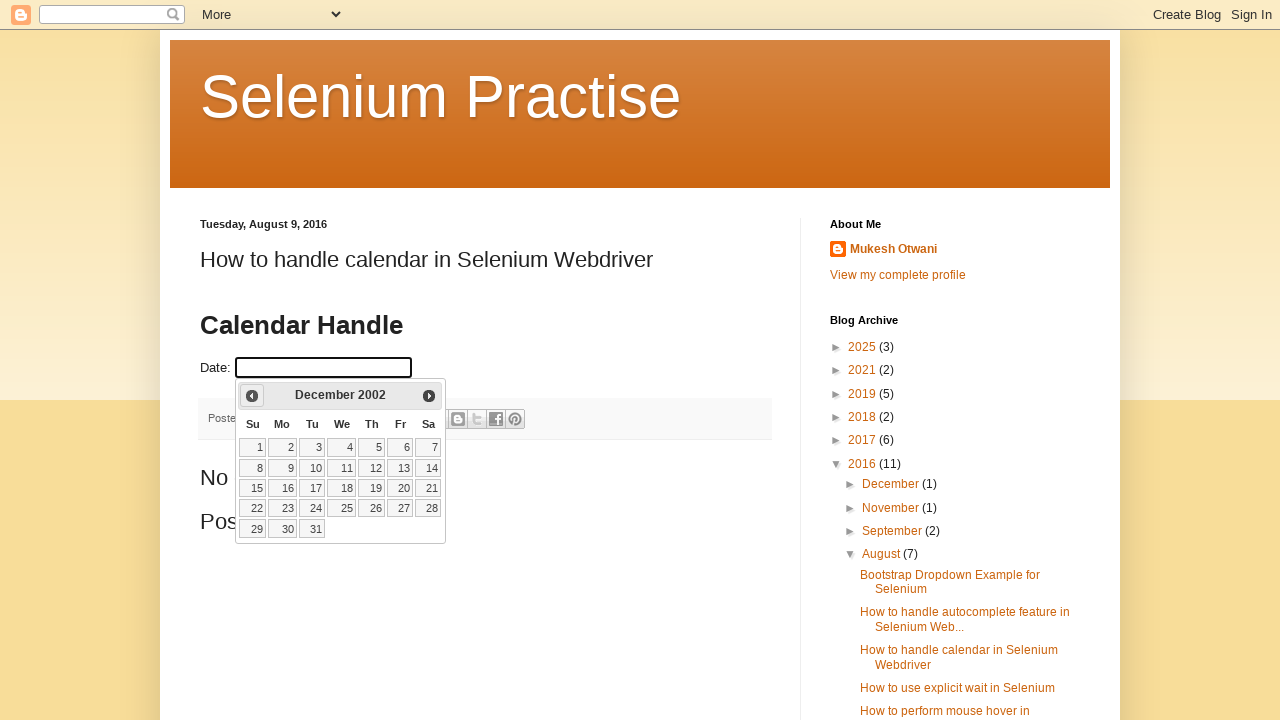

Updated month value: December
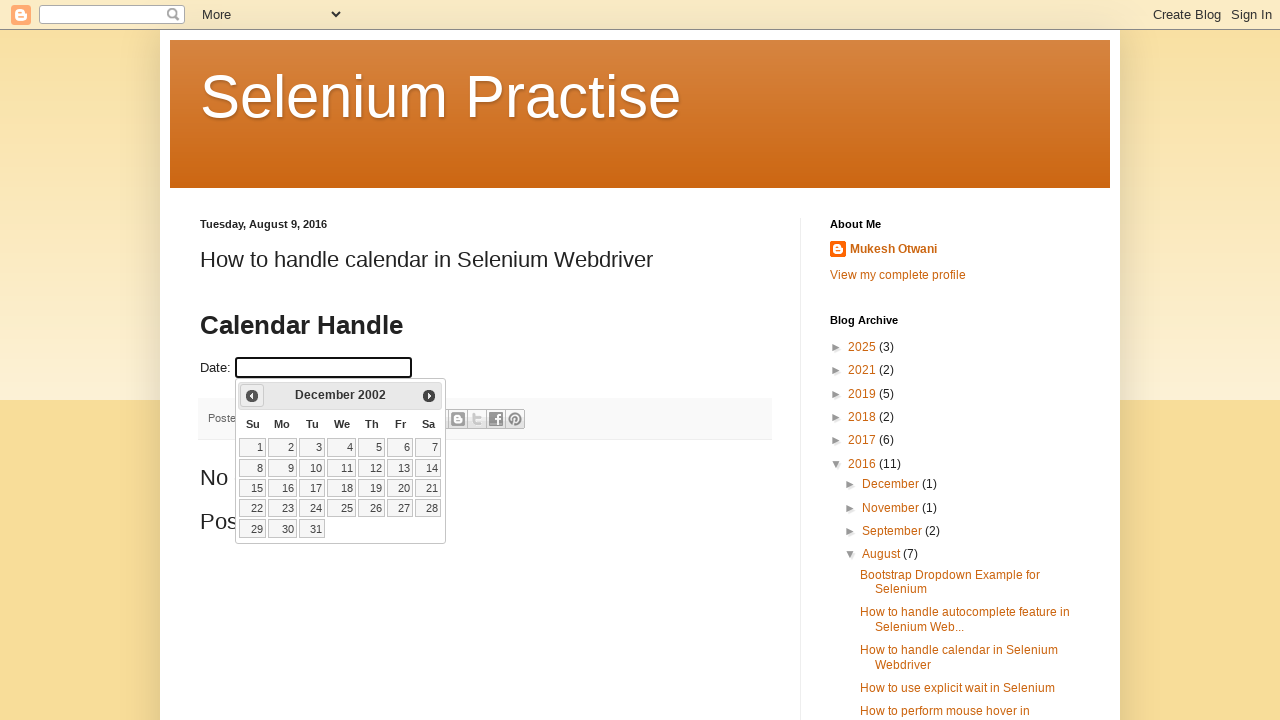

Updated year value: 2002
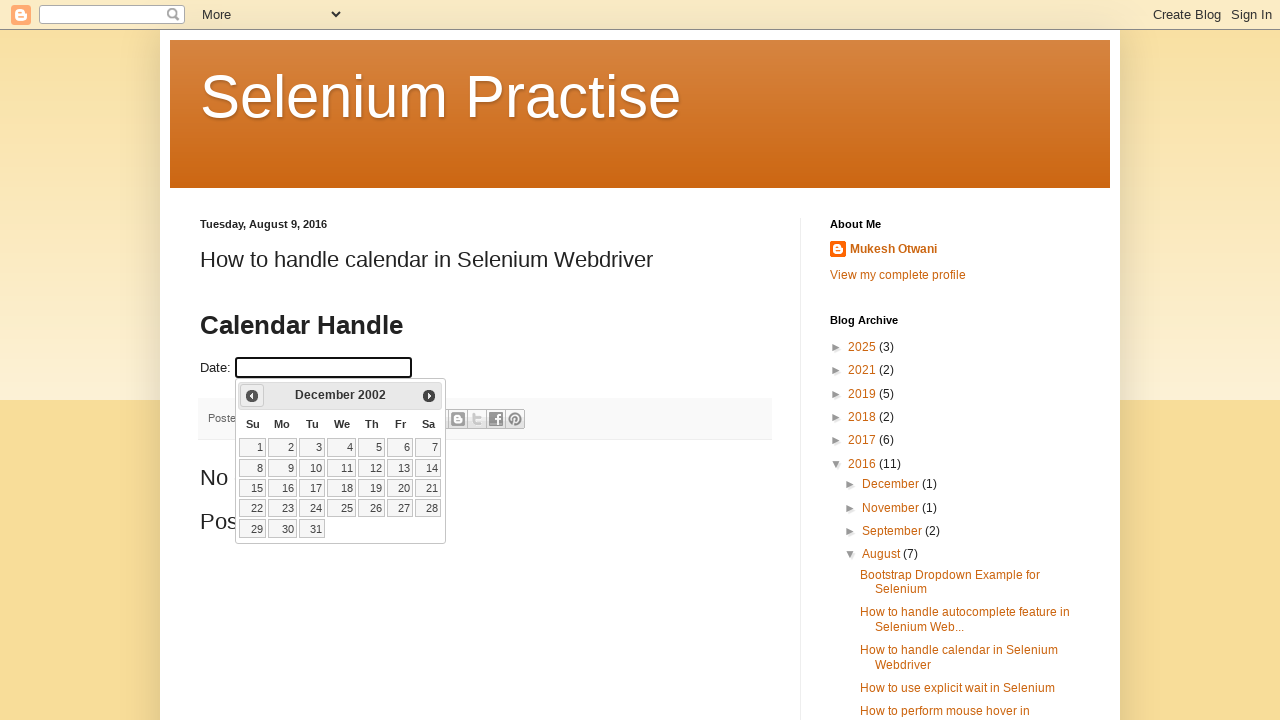

Clicked previous button to navigate to earlier month (current: December 2002) at (252, 396) on a[data-handler='prev']
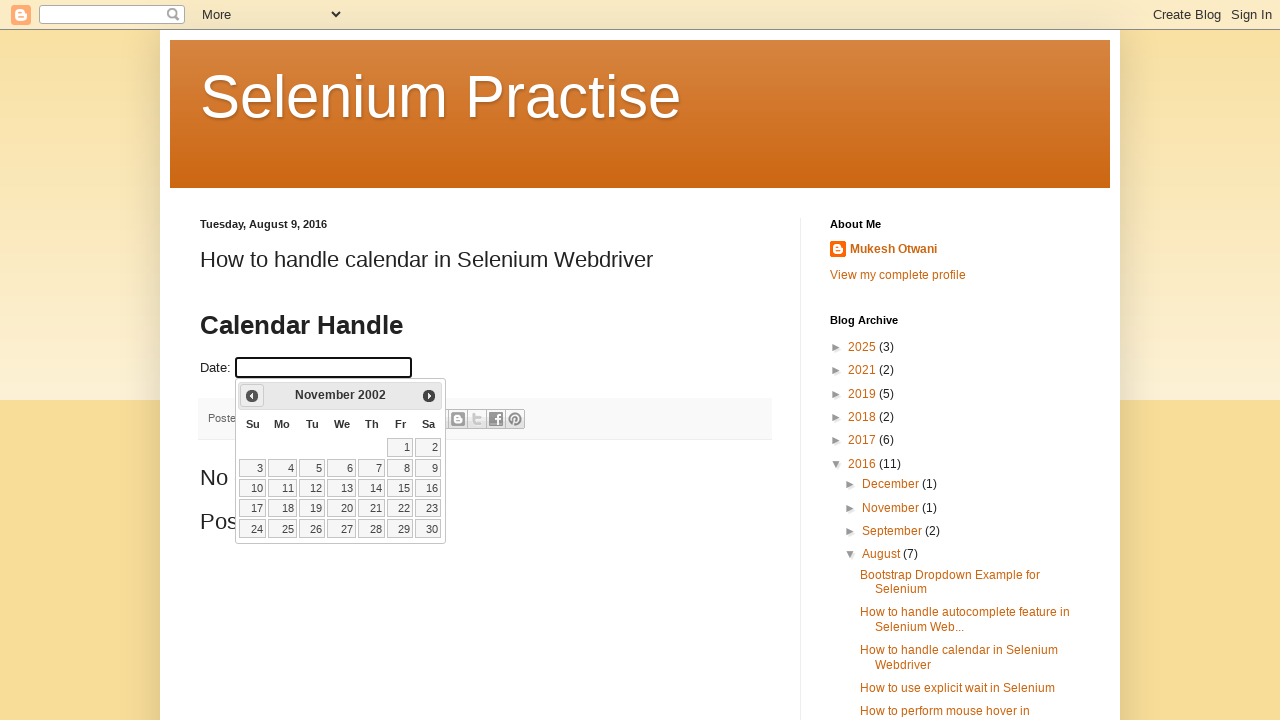

Updated month value: November
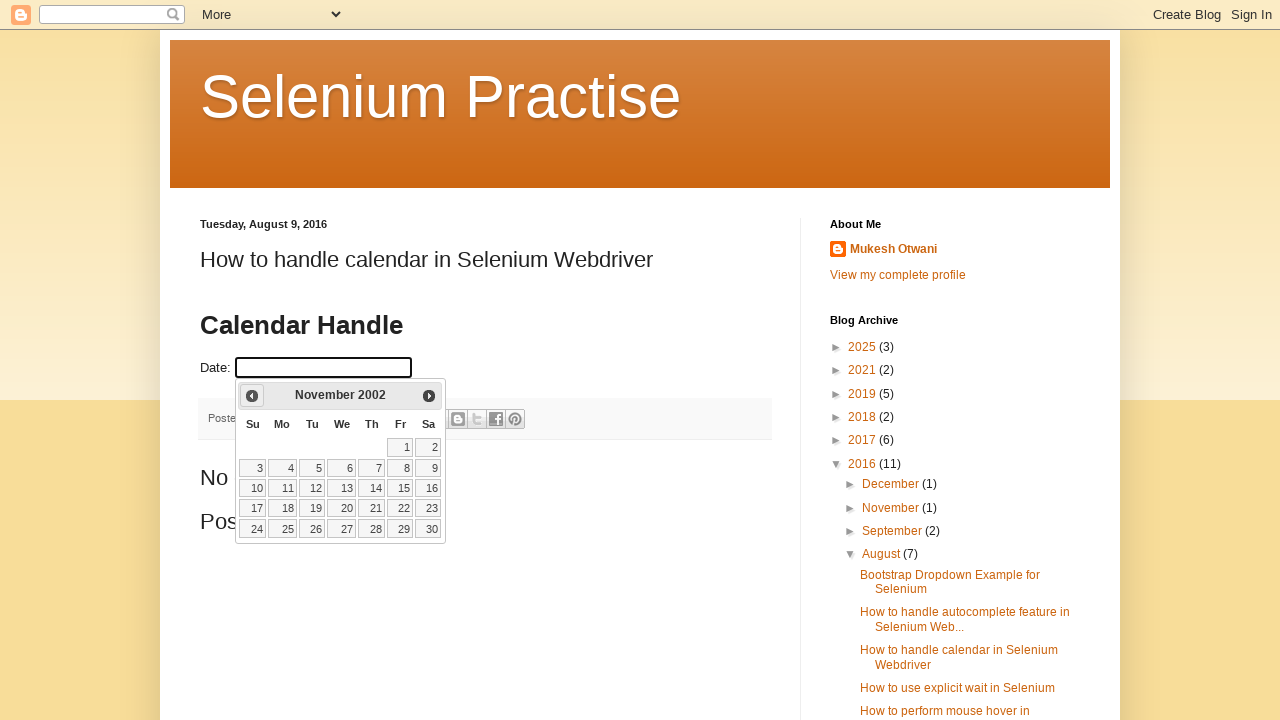

Updated year value: 2002
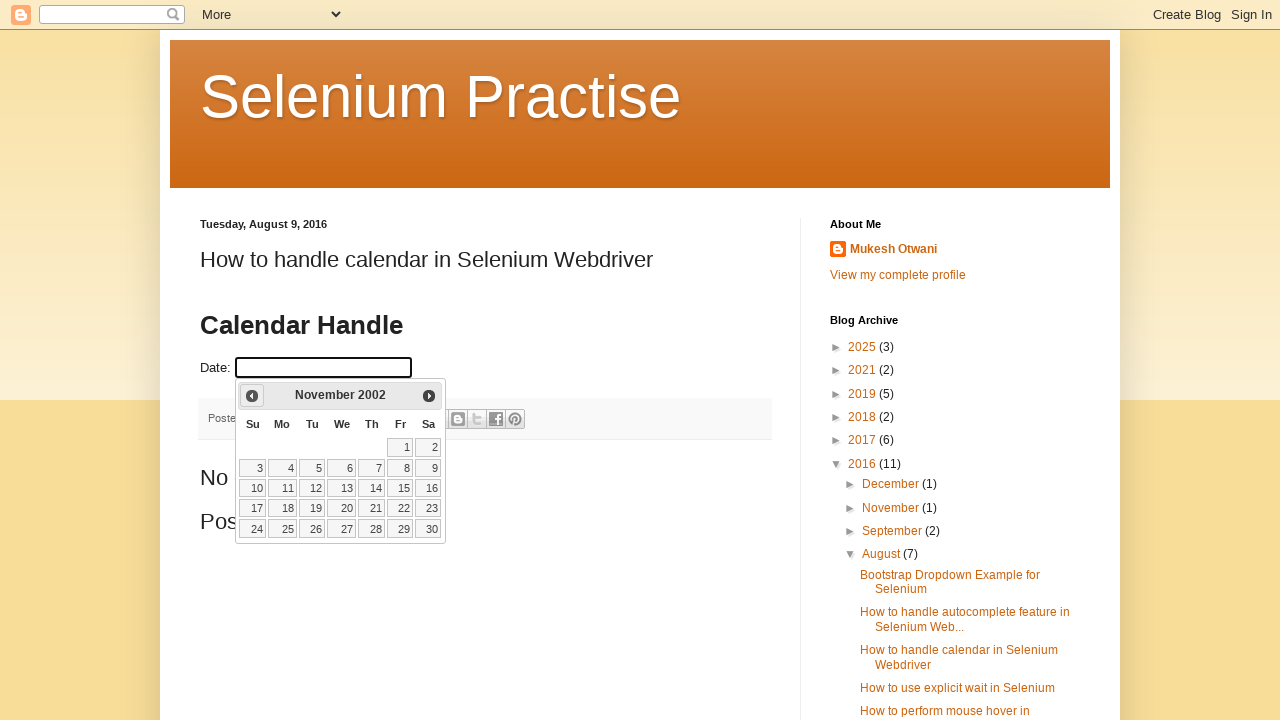

Clicked previous button to navigate to earlier month (current: November 2002) at (252, 396) on a[data-handler='prev']
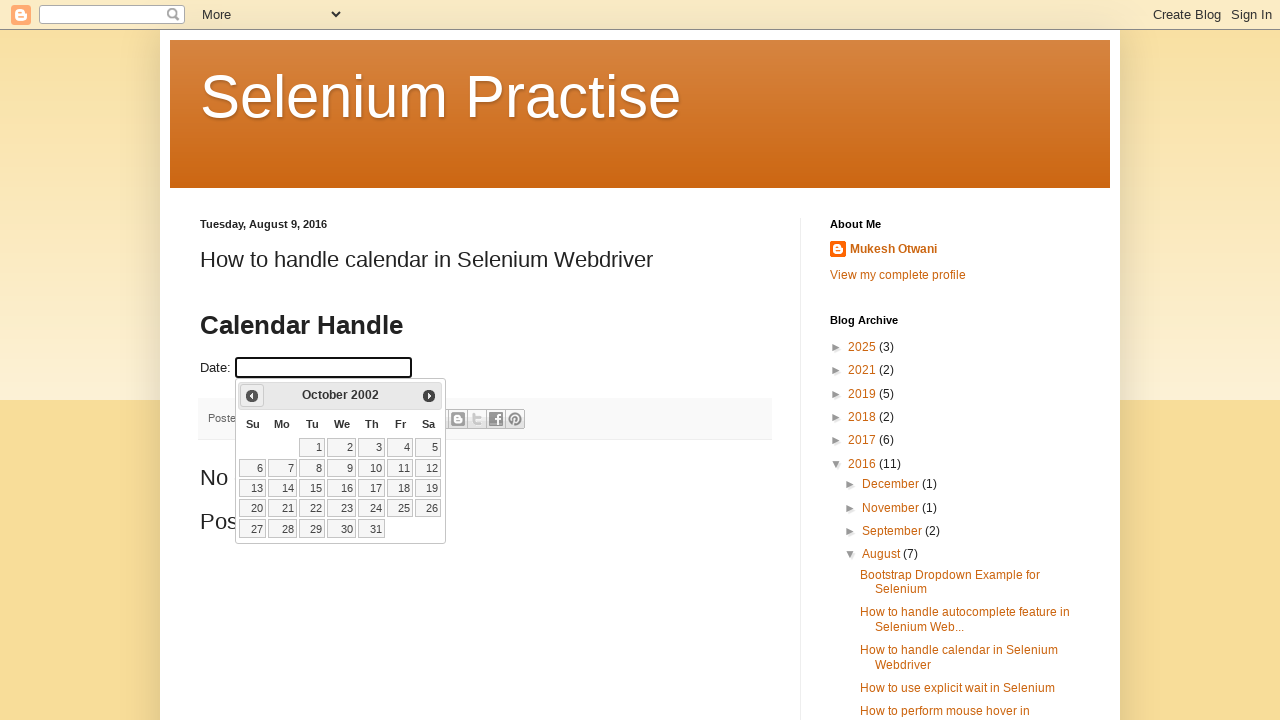

Updated month value: October
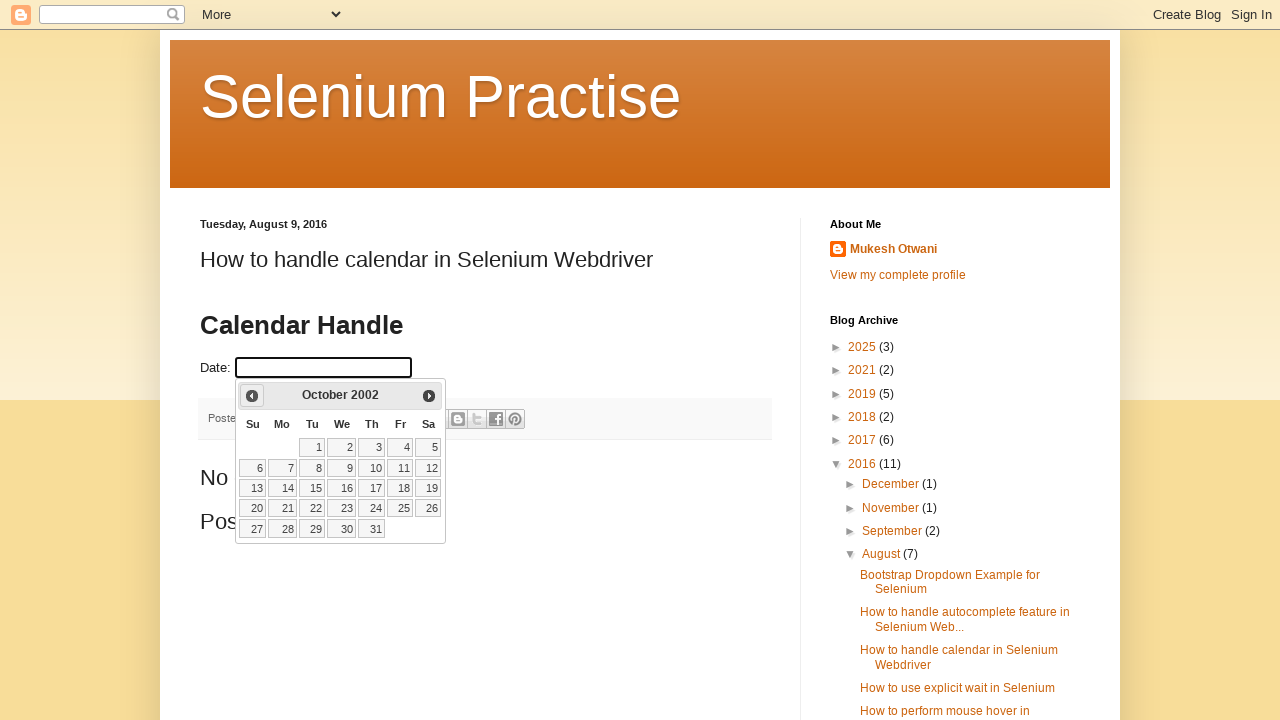

Updated year value: 2002
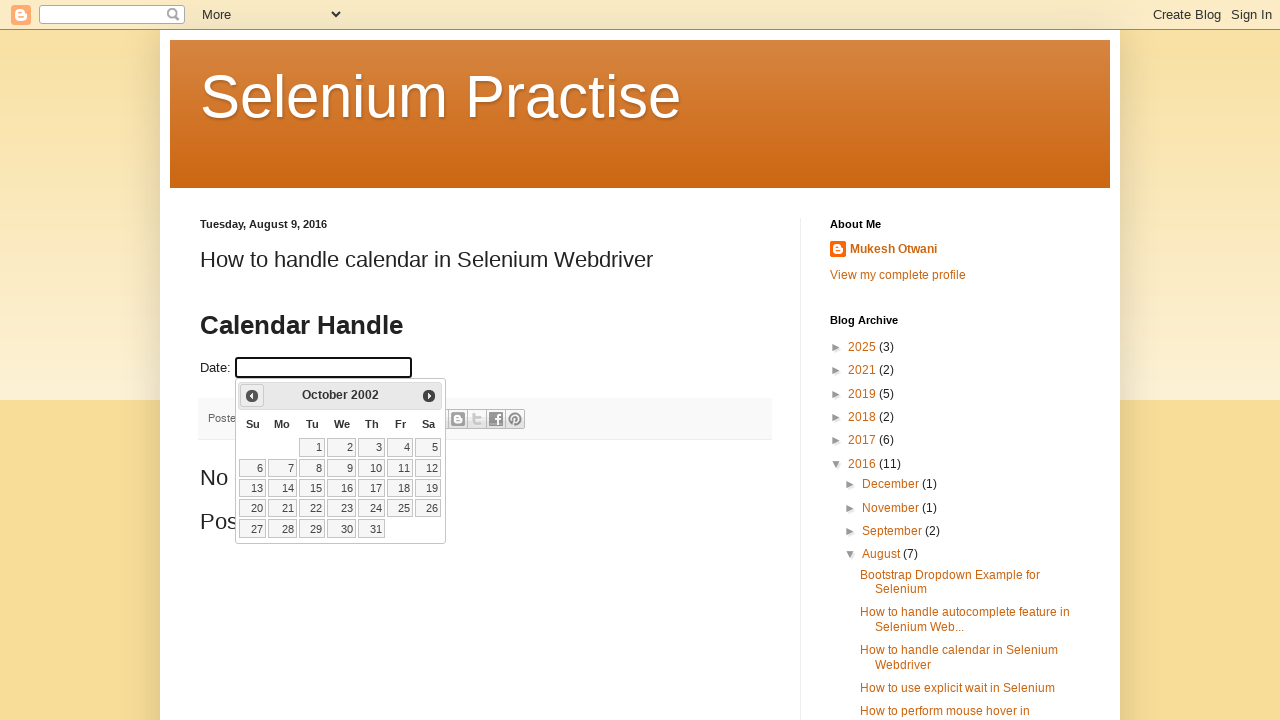

Clicked previous button to navigate to earlier month (current: October 2002) at (252, 396) on a[data-handler='prev']
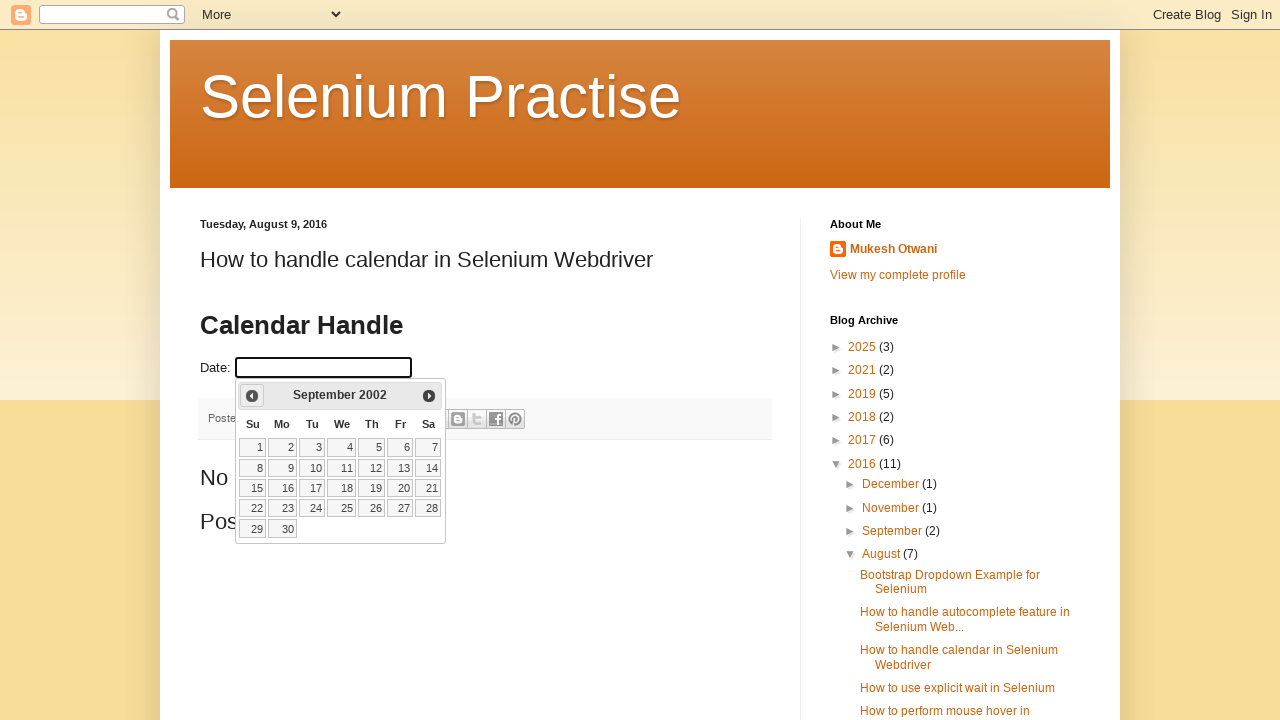

Updated month value: September
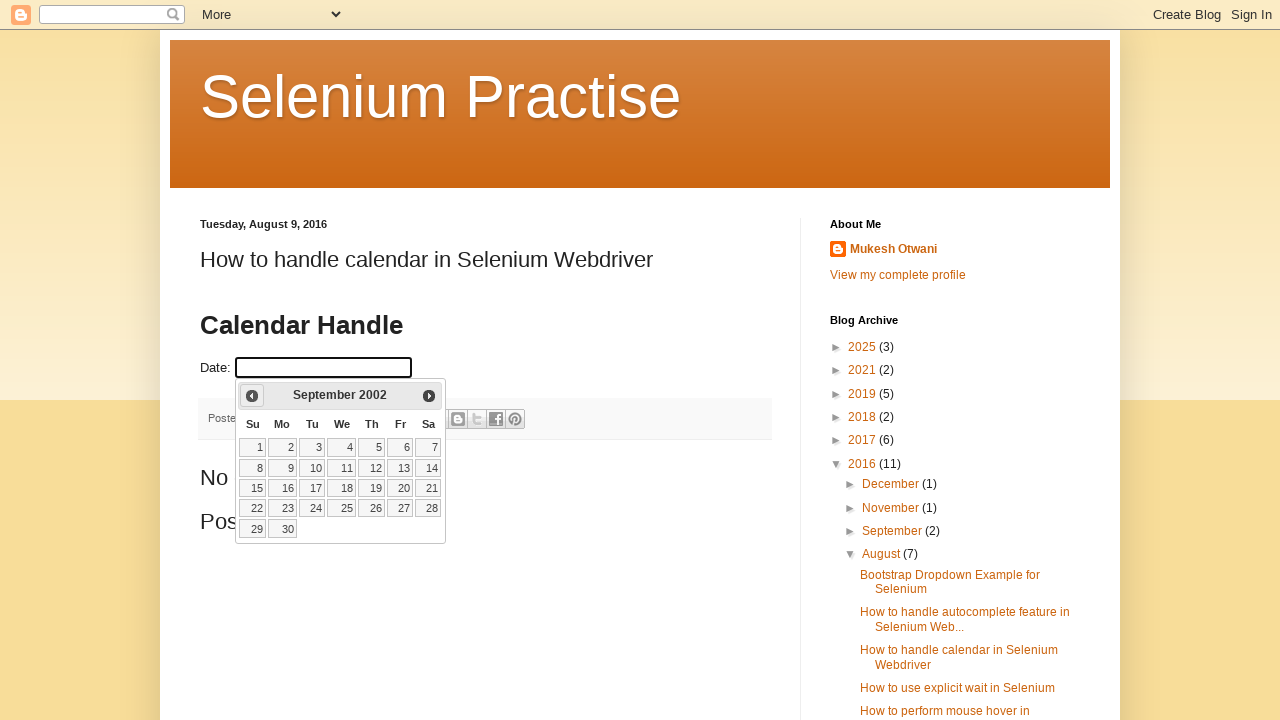

Updated year value: 2002
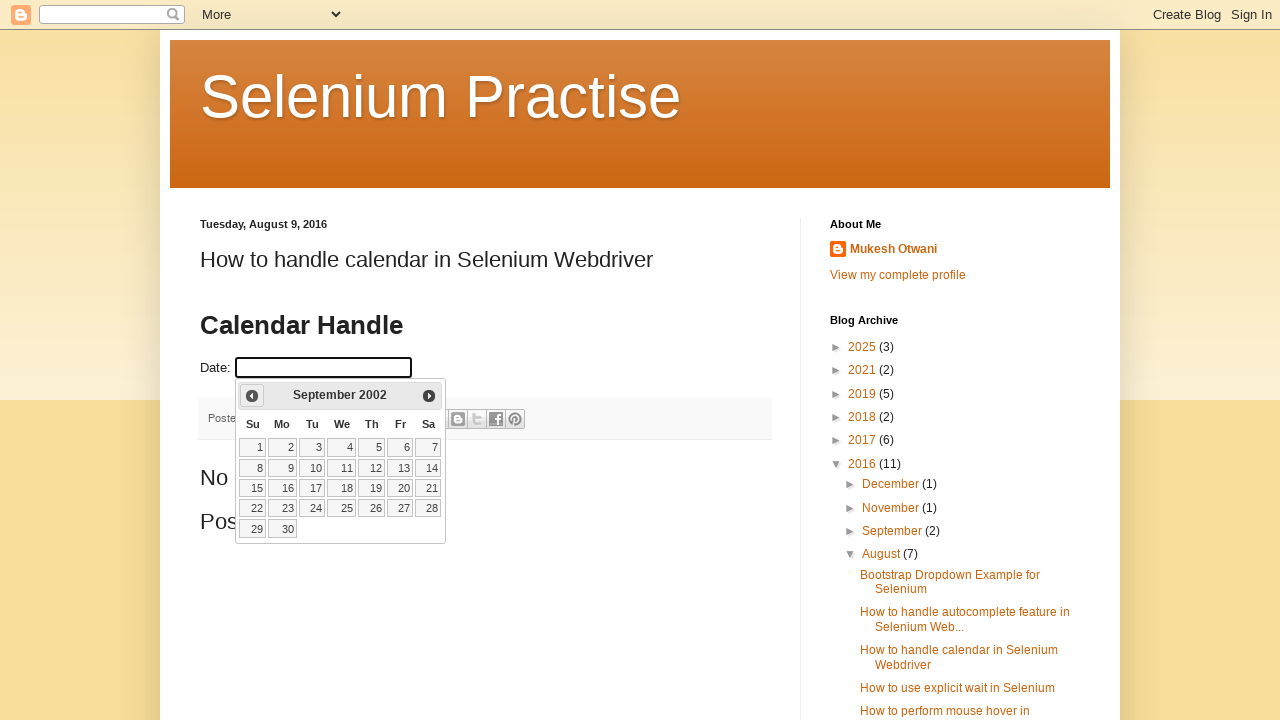

Clicked previous button to navigate to earlier month (current: September 2002) at (252, 396) on a[data-handler='prev']
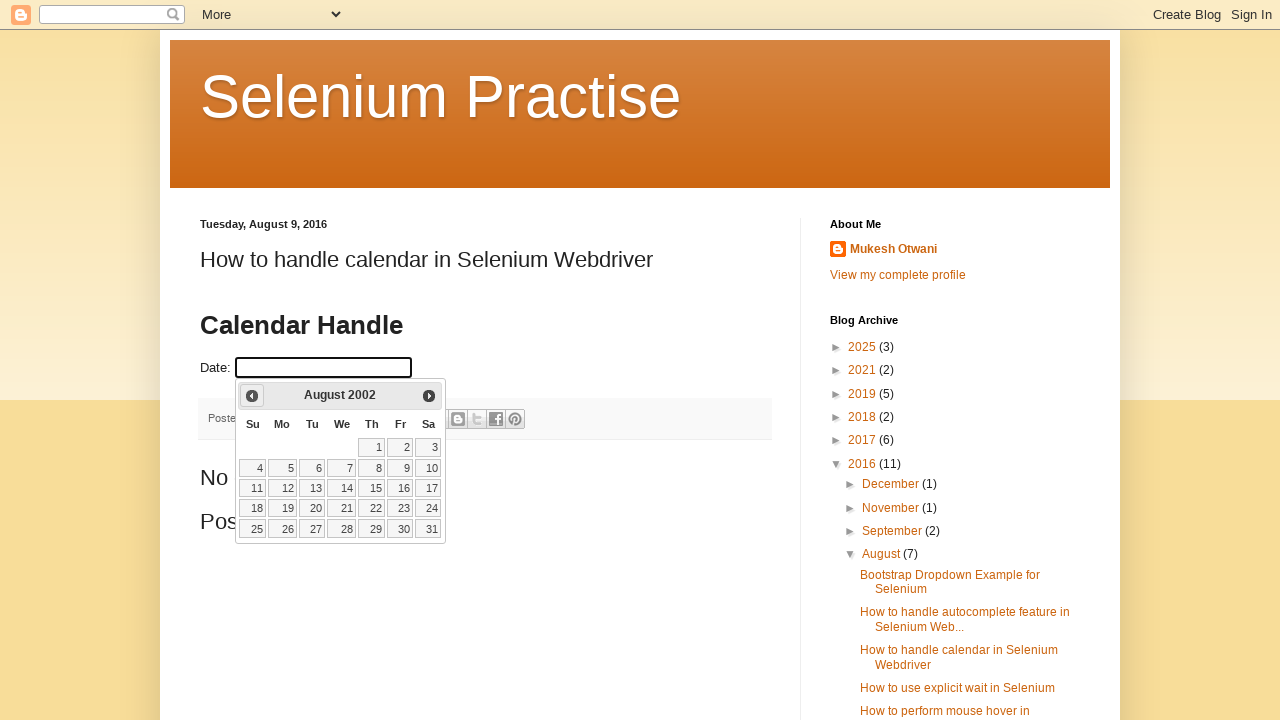

Updated month value: August
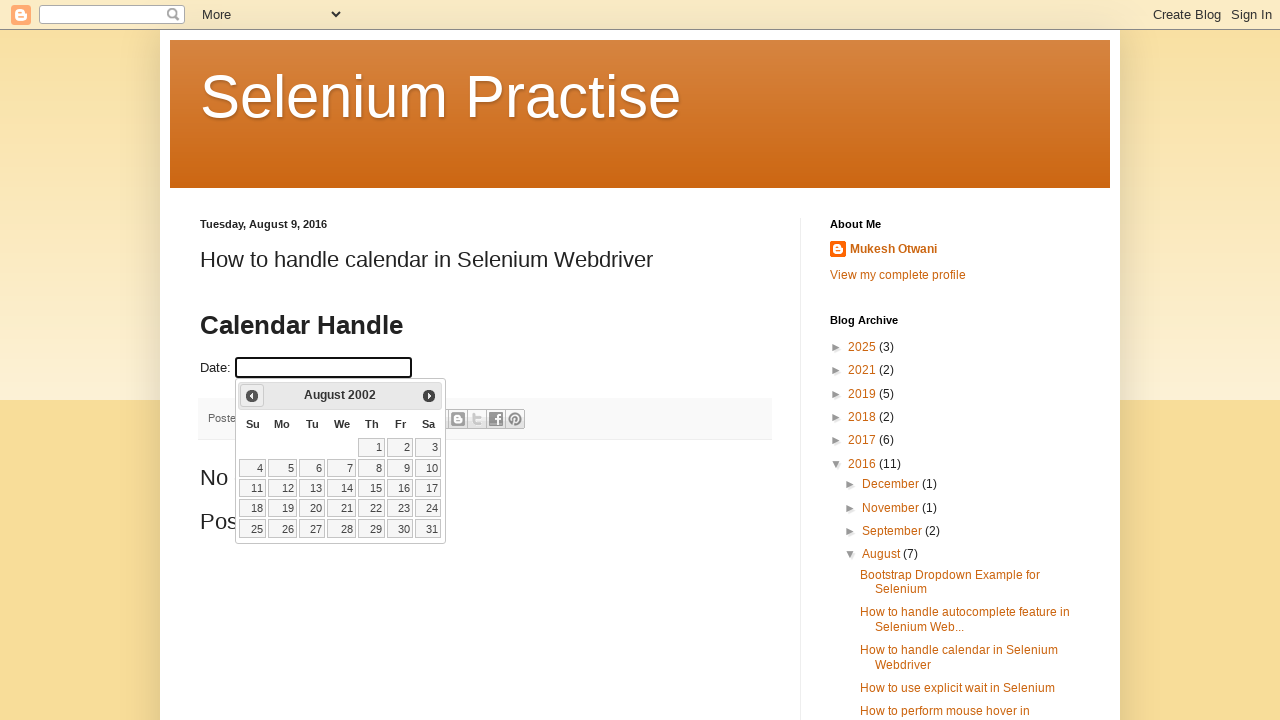

Updated year value: 2002
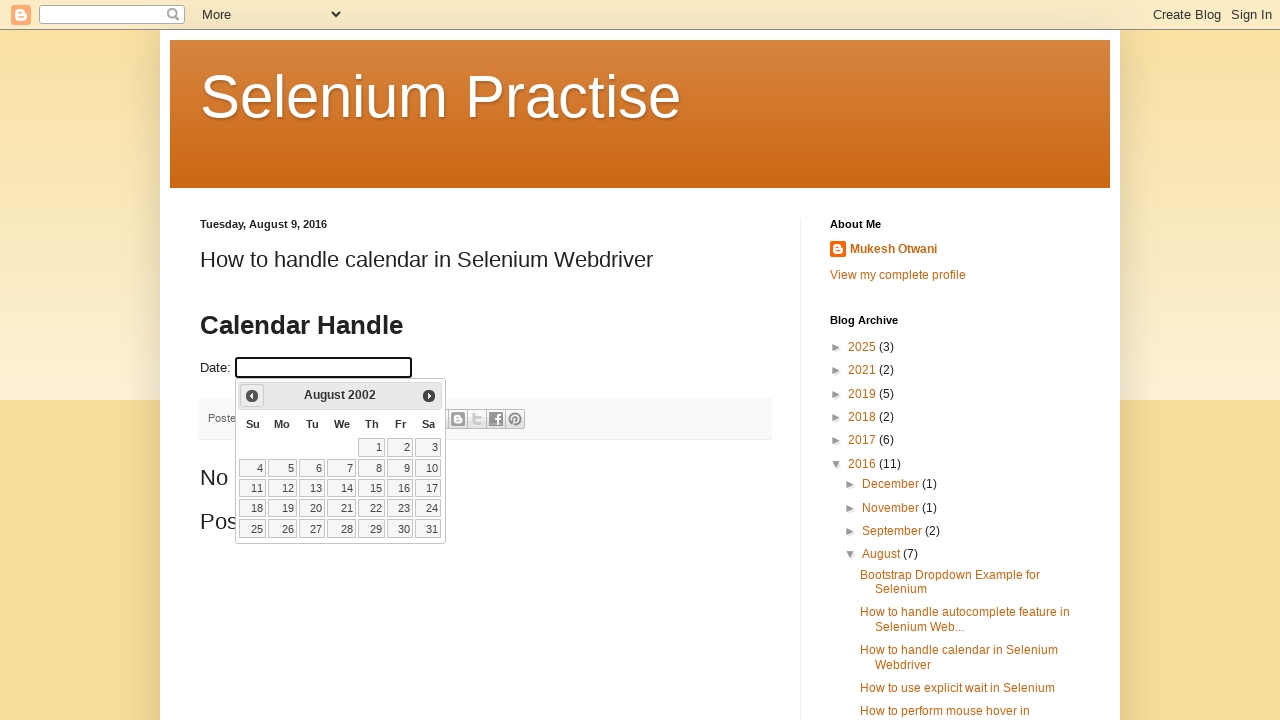

Clicked previous button to navigate to earlier month (current: August 2002) at (252, 396) on a[data-handler='prev']
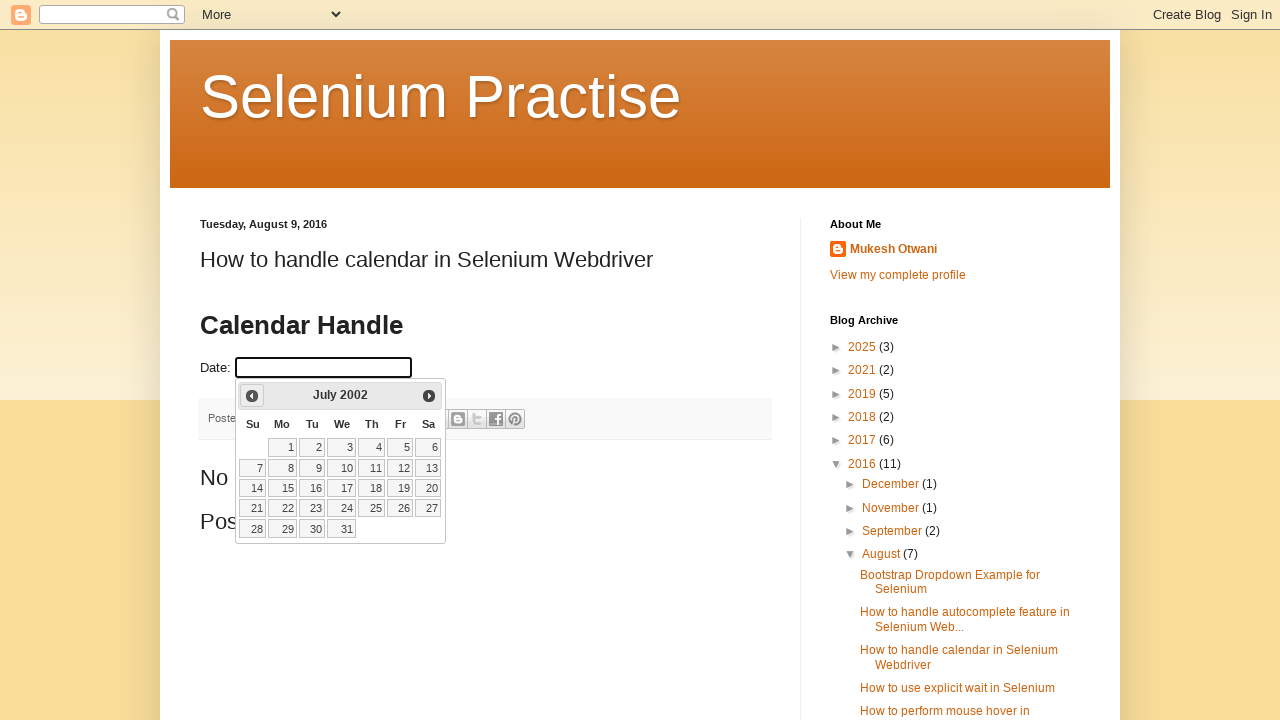

Updated month value: July
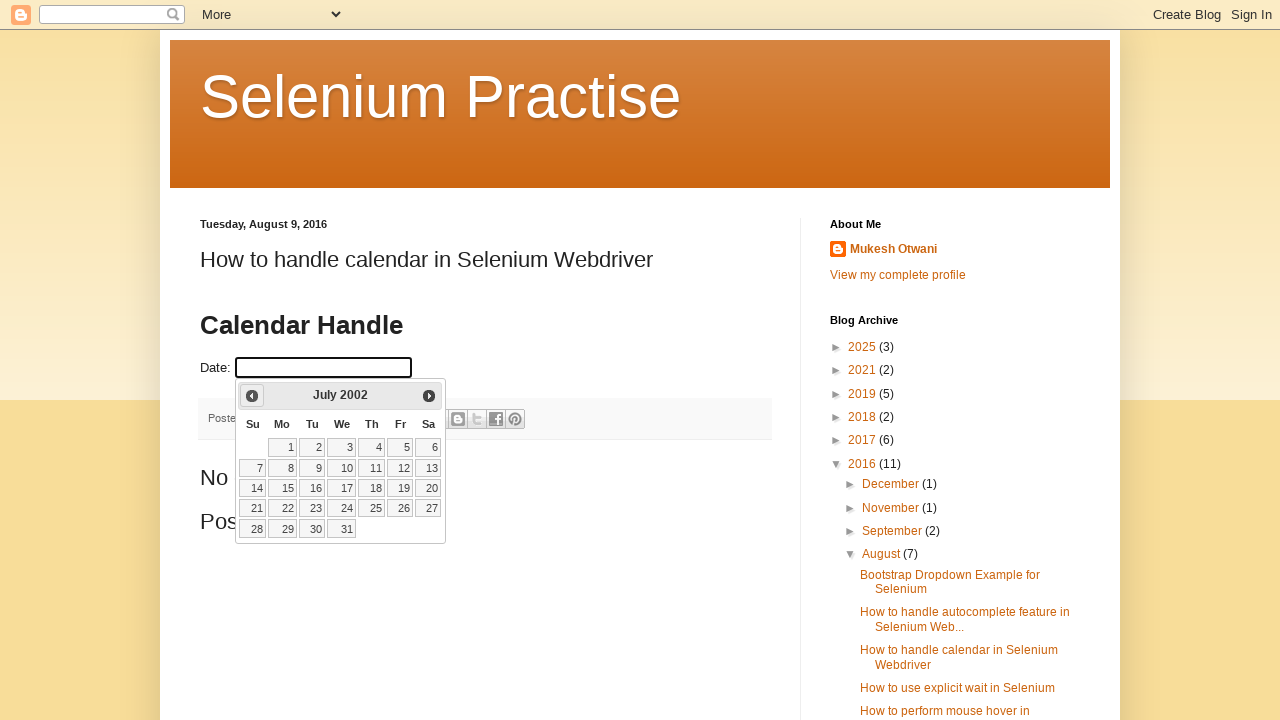

Updated year value: 2002
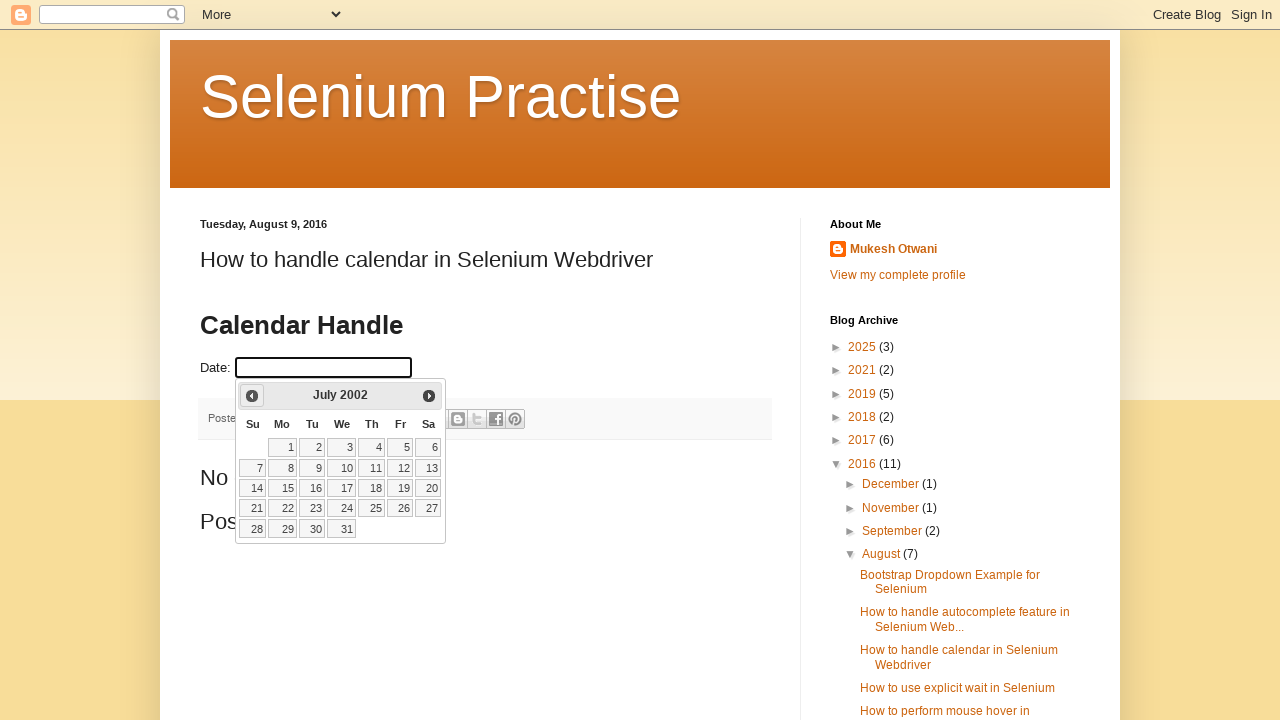

Clicked previous button to navigate to earlier month (current: July 2002) at (252, 396) on a[data-handler='prev']
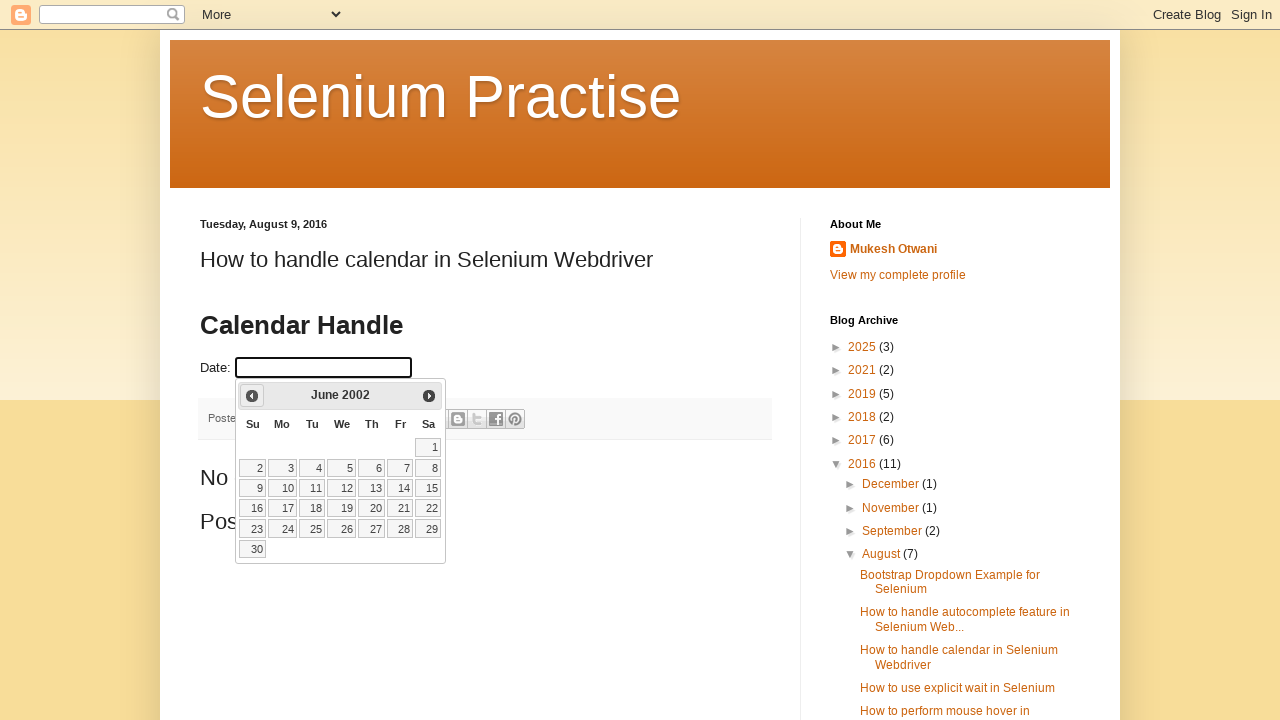

Updated month value: June
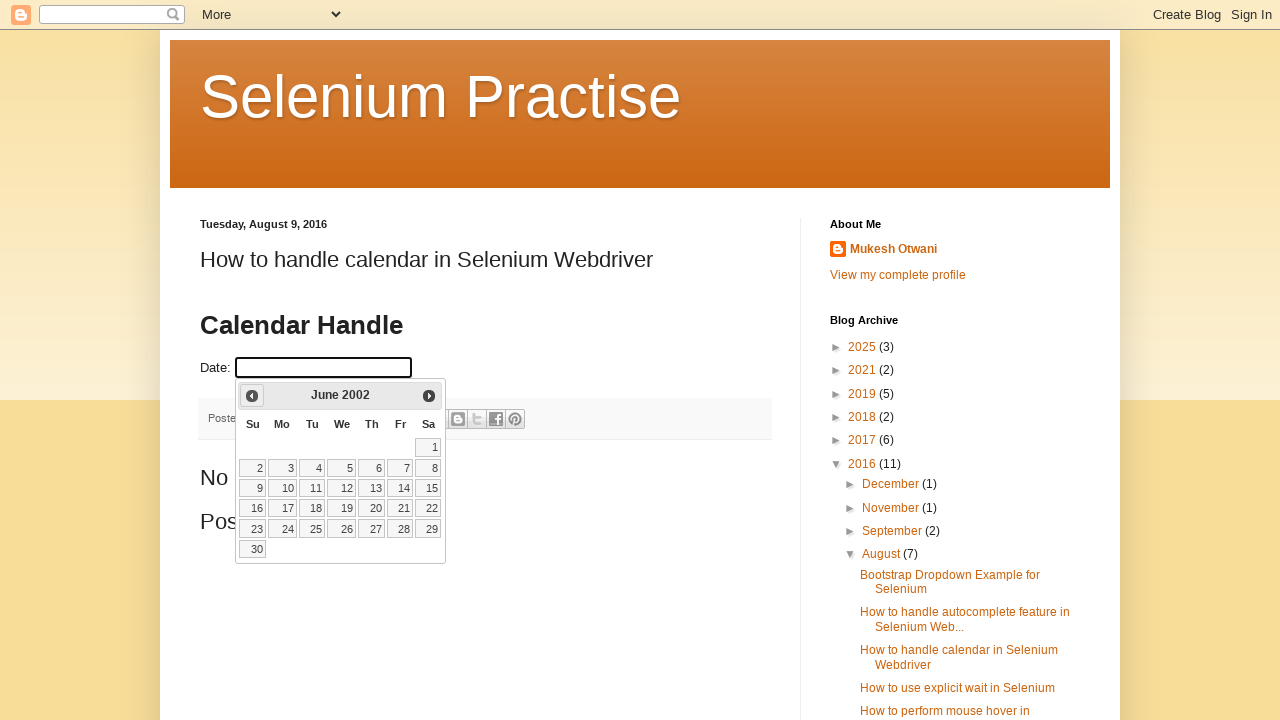

Updated year value: 2002
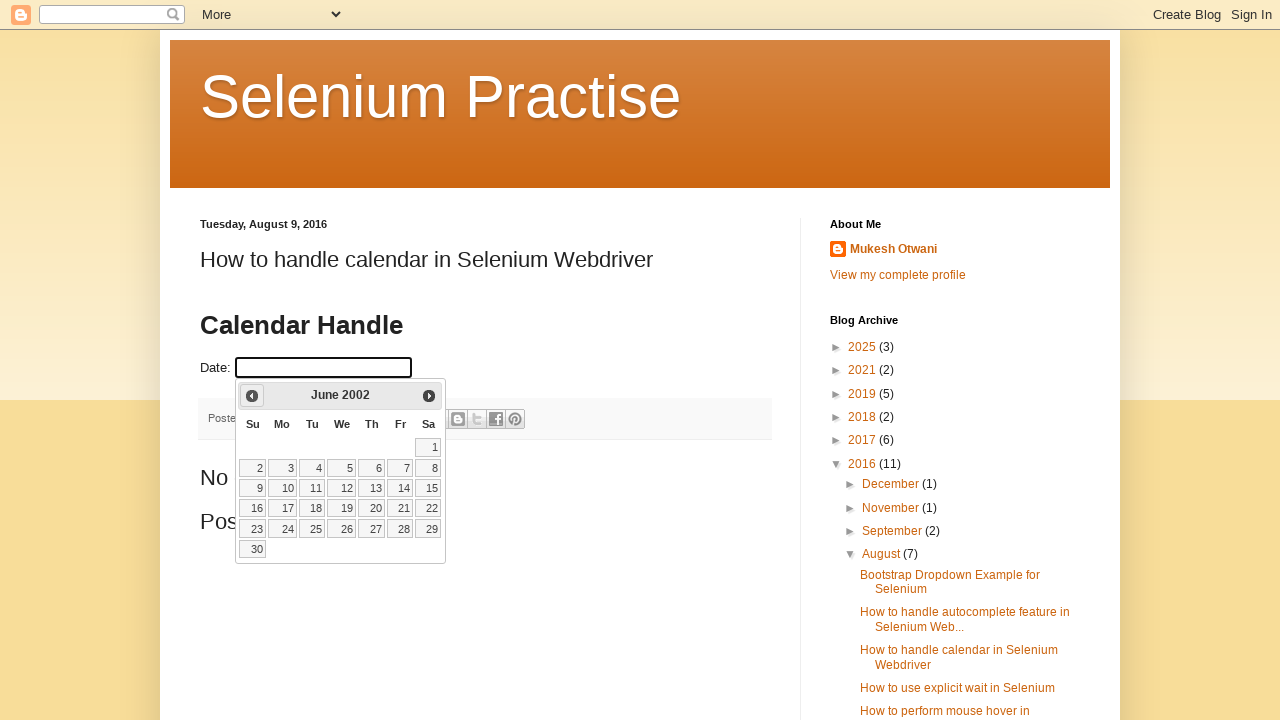

Clicked previous button to navigate to earlier month (current: June 2002) at (252, 396) on a[data-handler='prev']
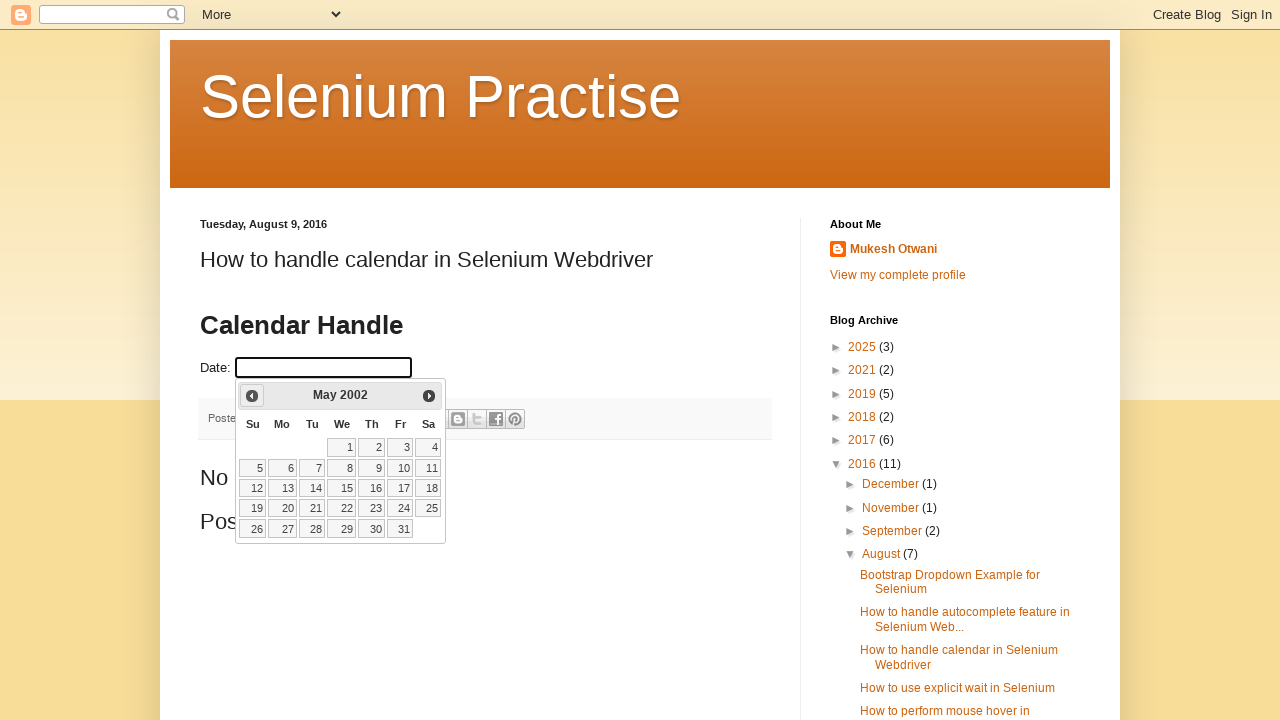

Updated month value: May
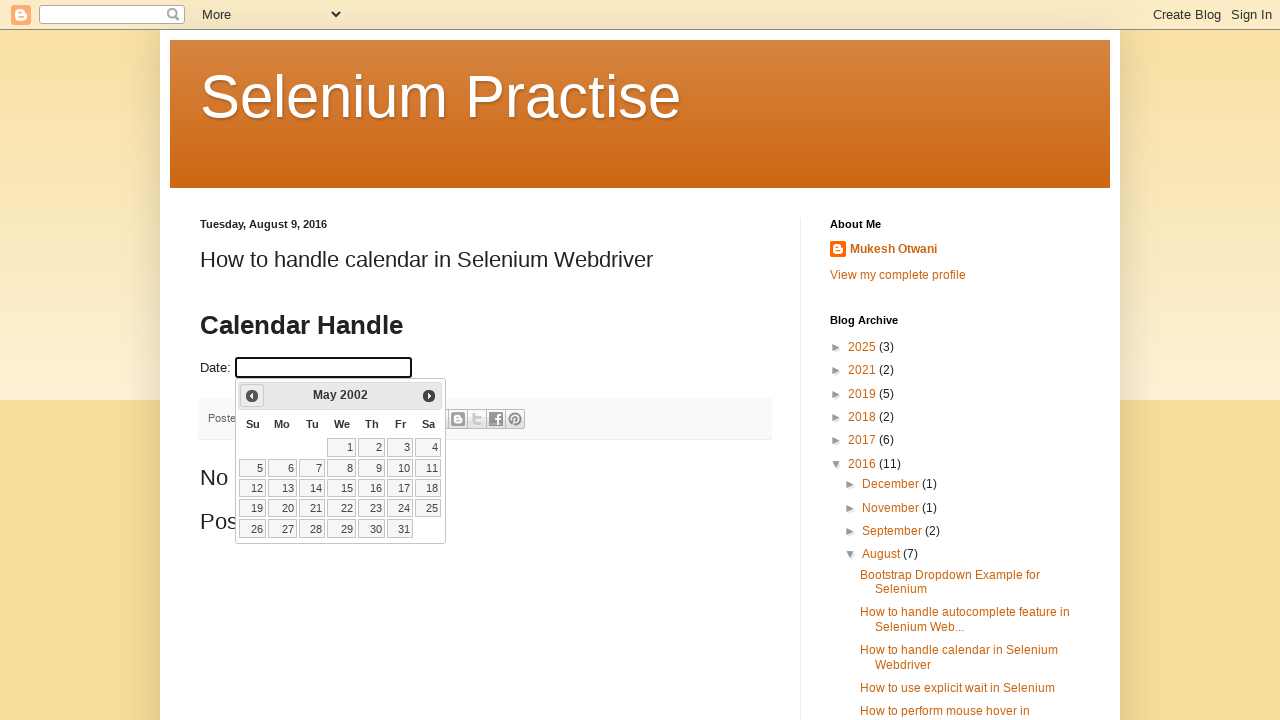

Updated year value: 2002
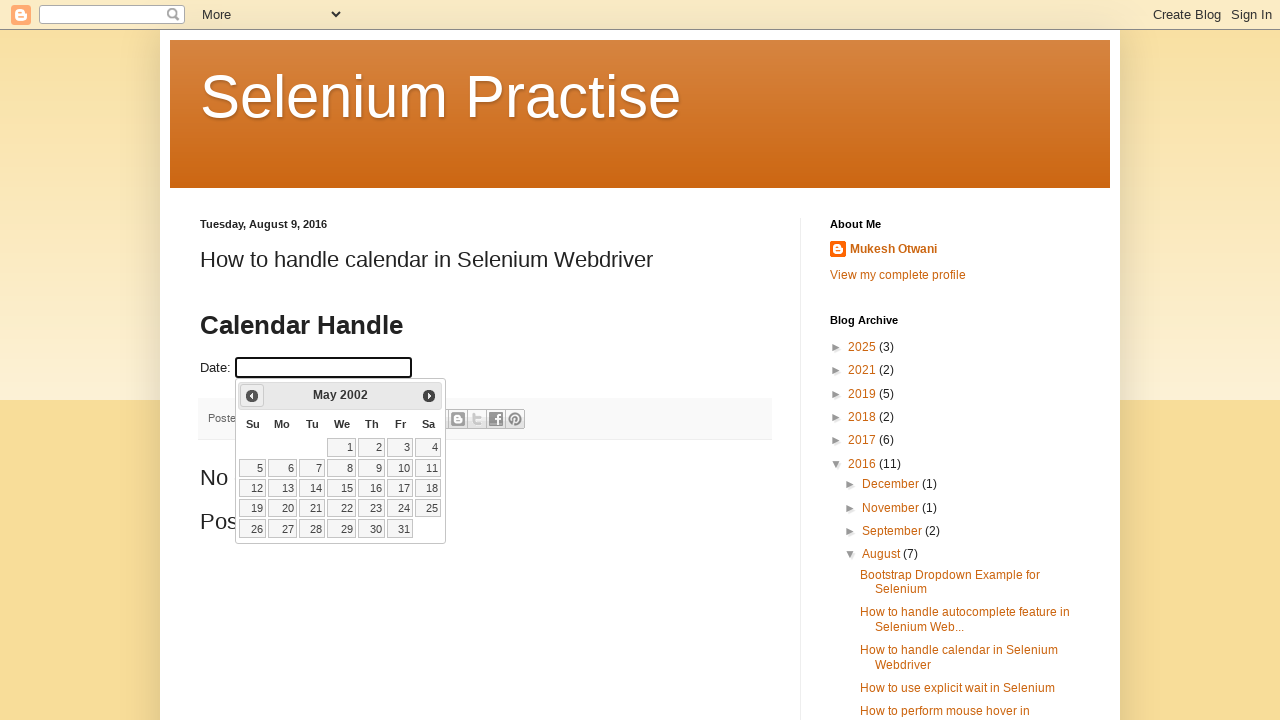

Clicked previous button to navigate to earlier month (current: May 2002) at (252, 396) on a[data-handler='prev']
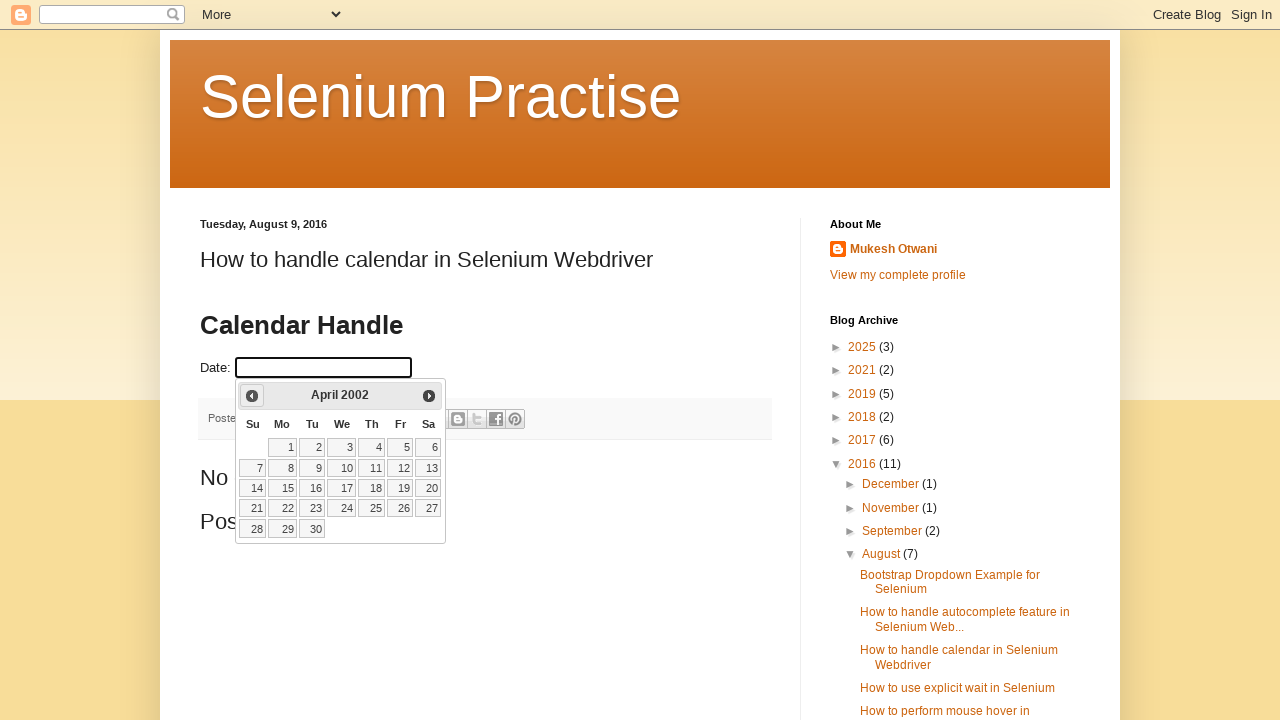

Updated month value: April
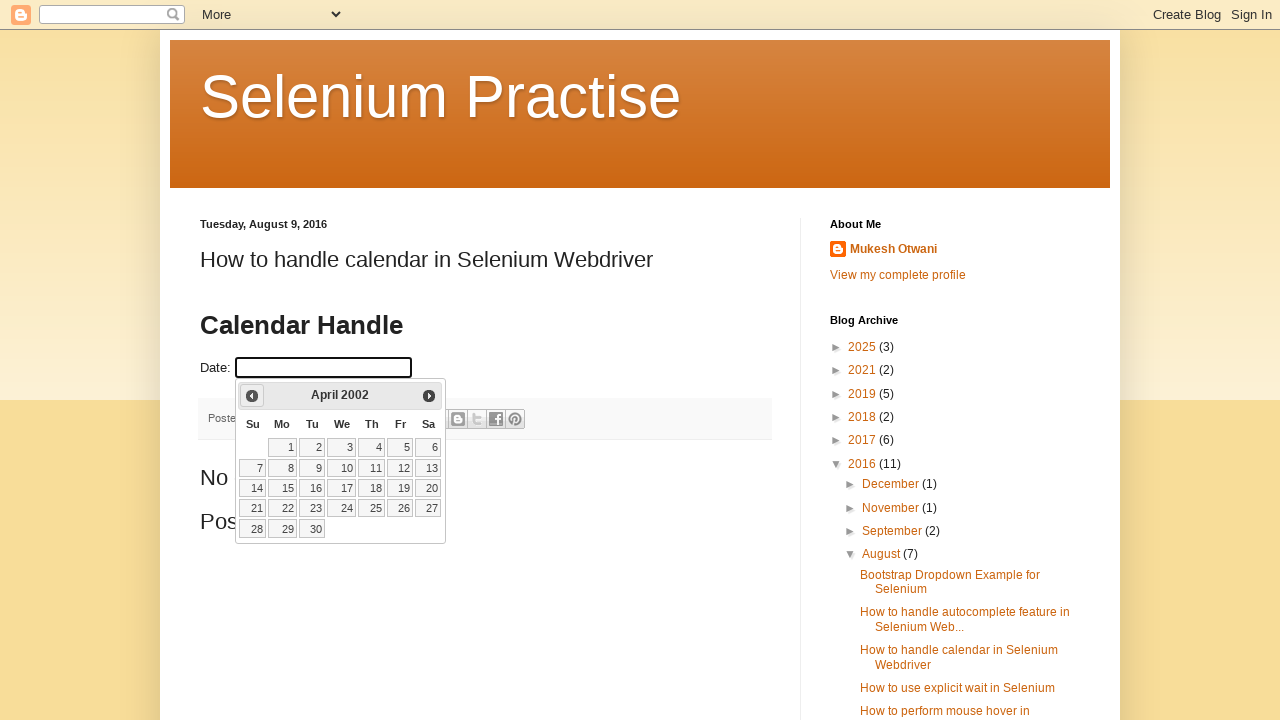

Updated year value: 2002
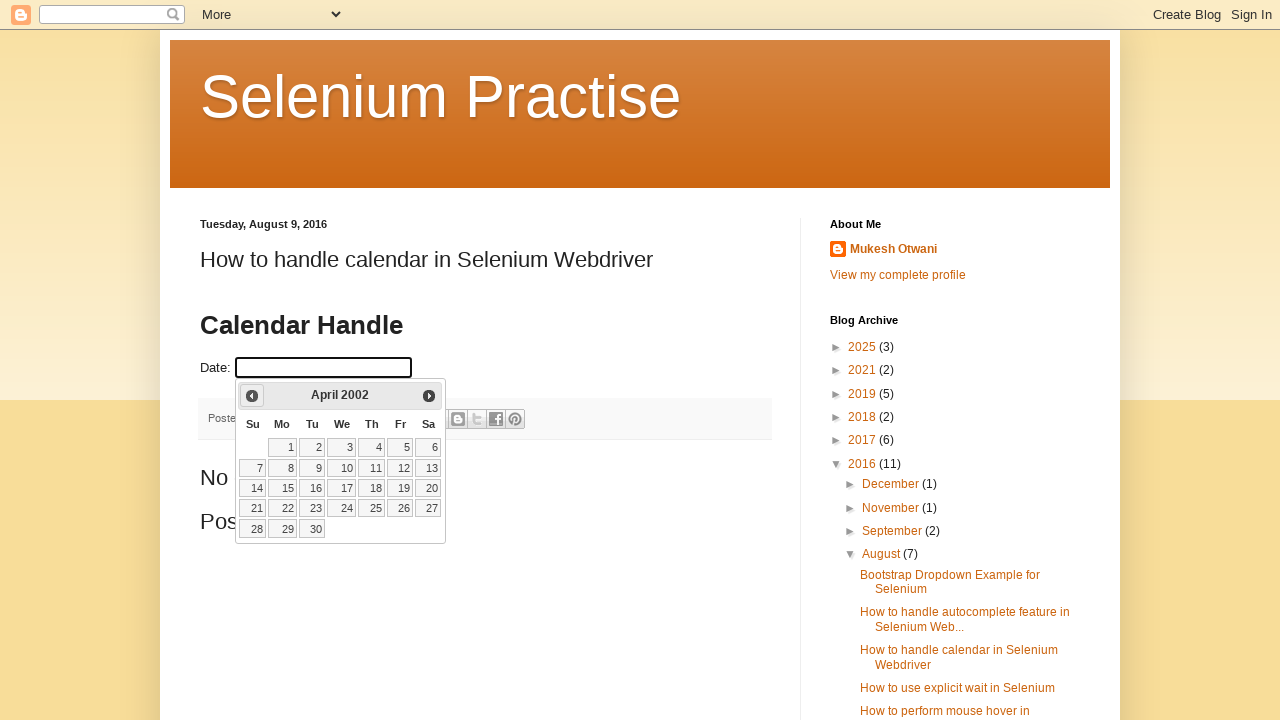

Clicked previous button to navigate to earlier month (current: April 2002) at (252, 396) on a[data-handler='prev']
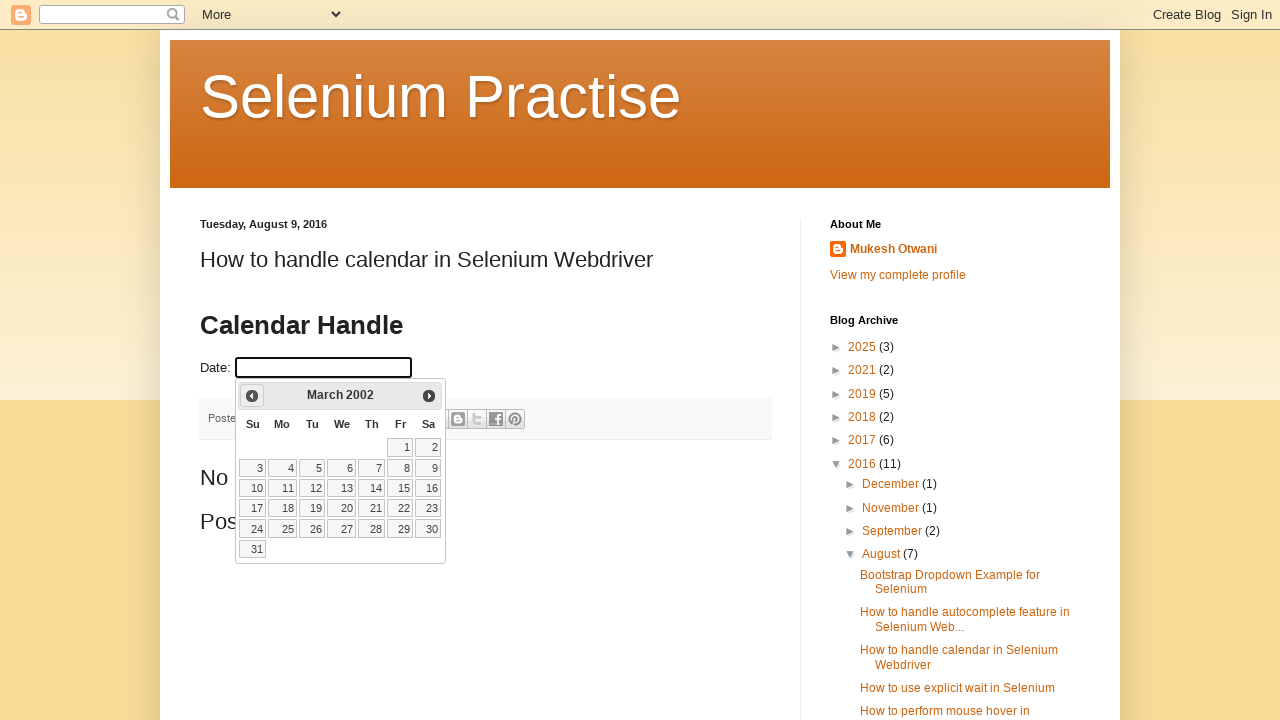

Updated month value: March
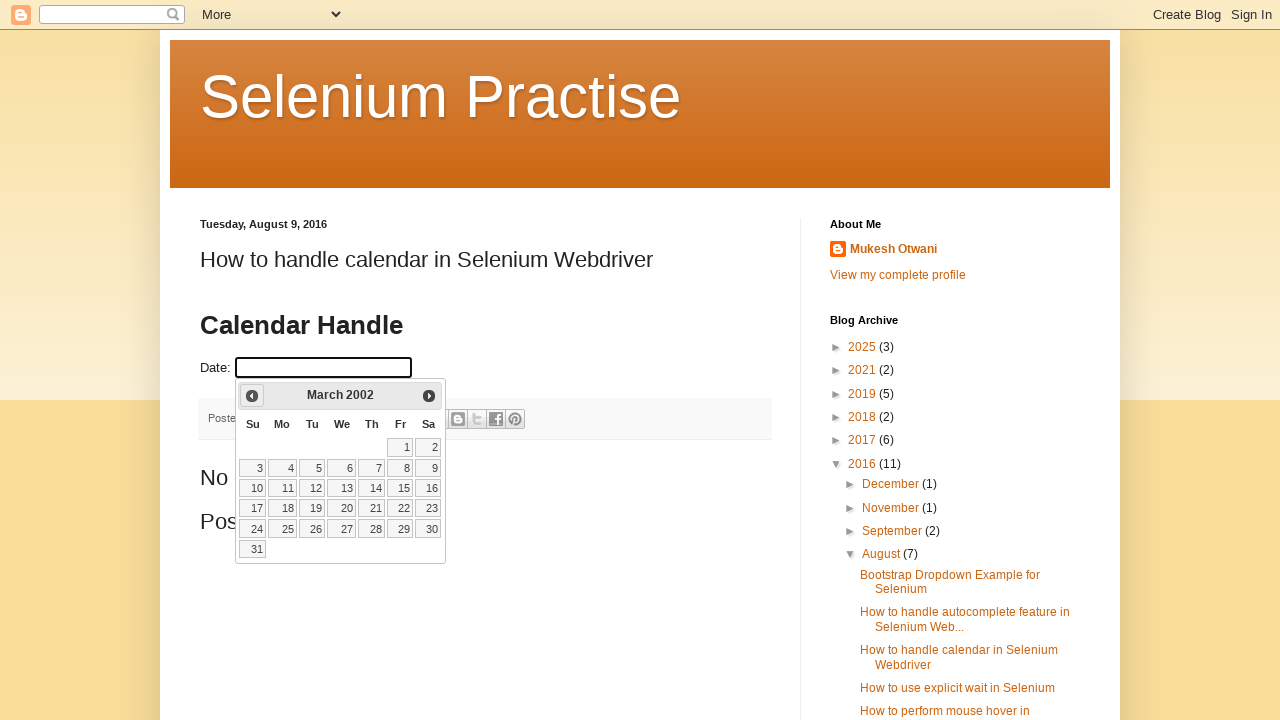

Updated year value: 2002
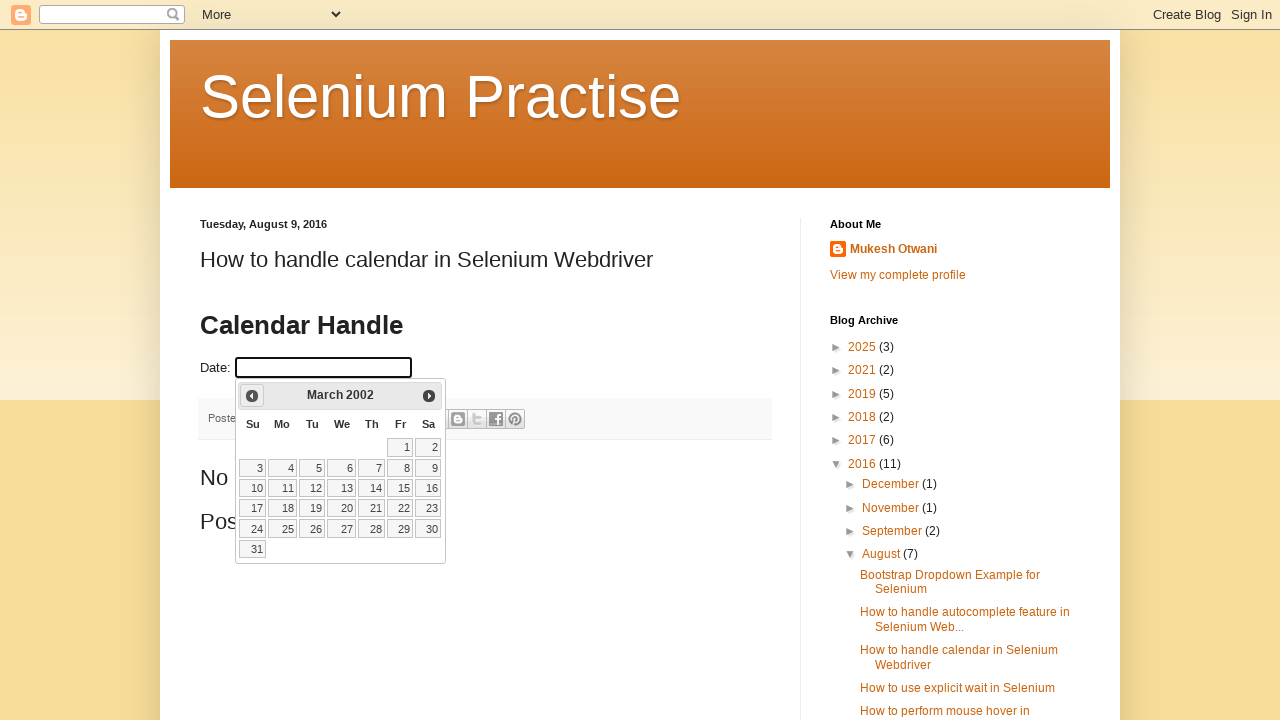

Clicked previous button to navigate to earlier month (current: March 2002) at (252, 396) on a[data-handler='prev']
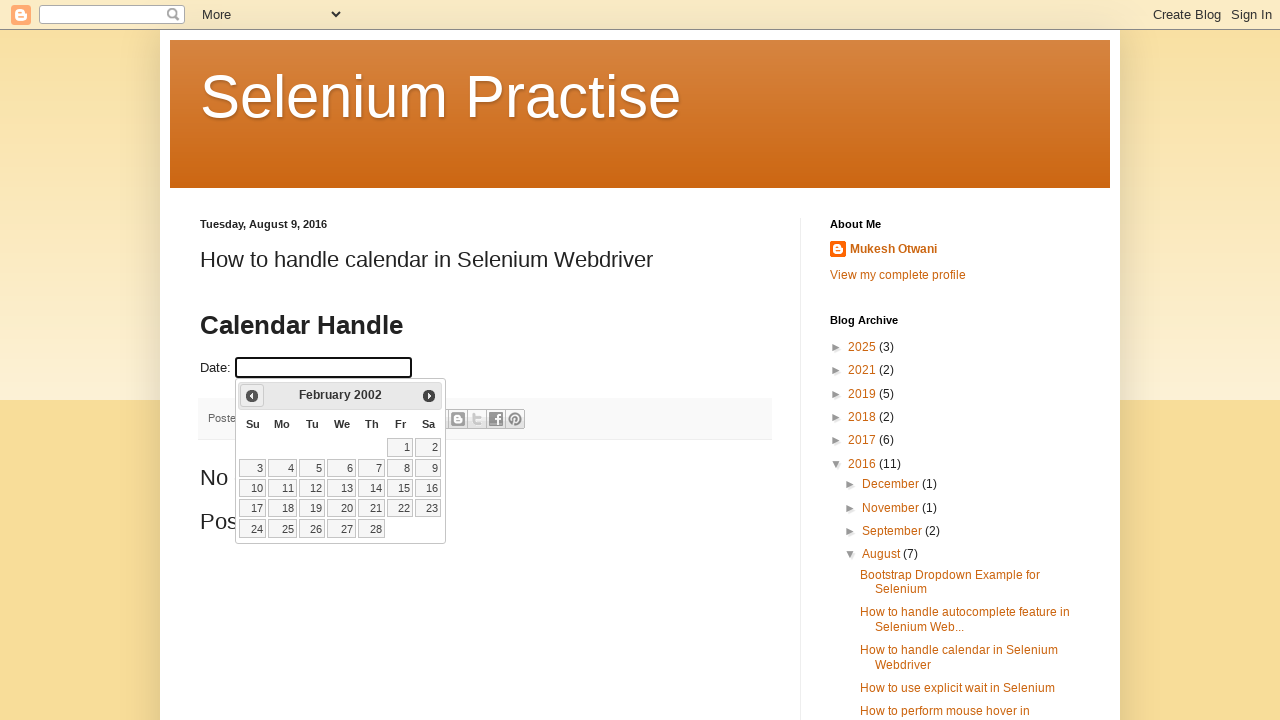

Updated month value: February
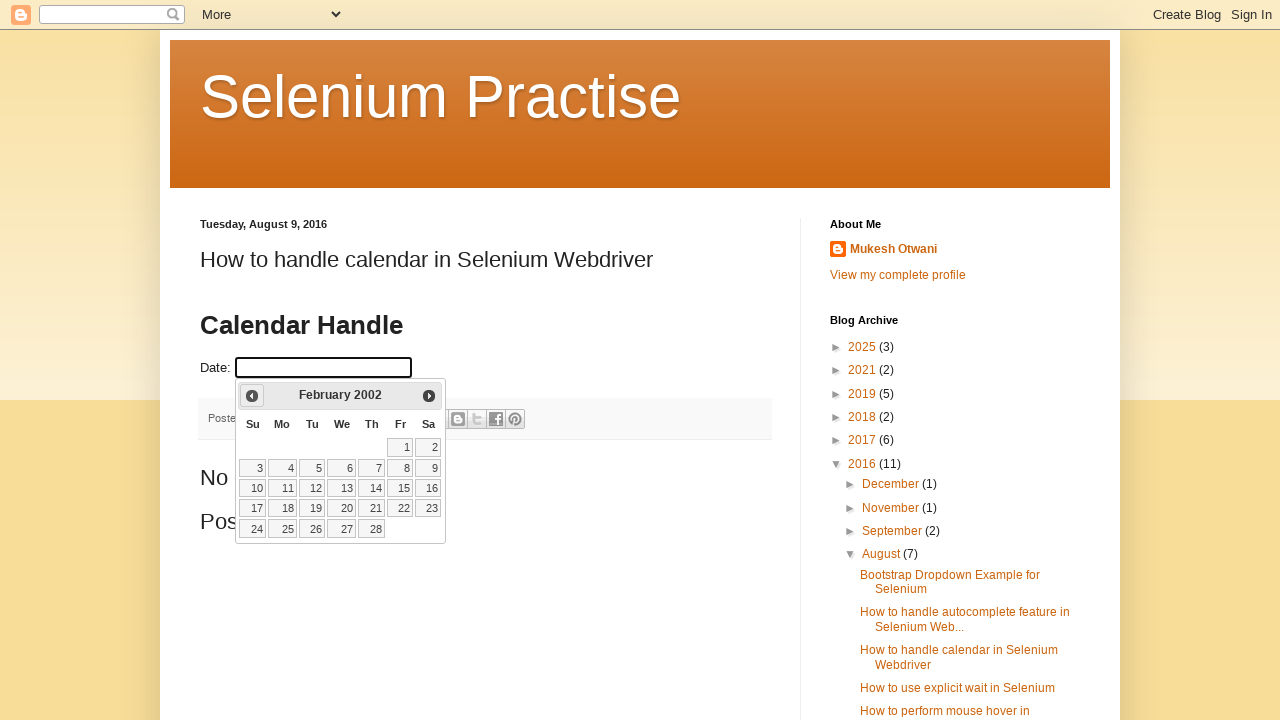

Updated year value: 2002
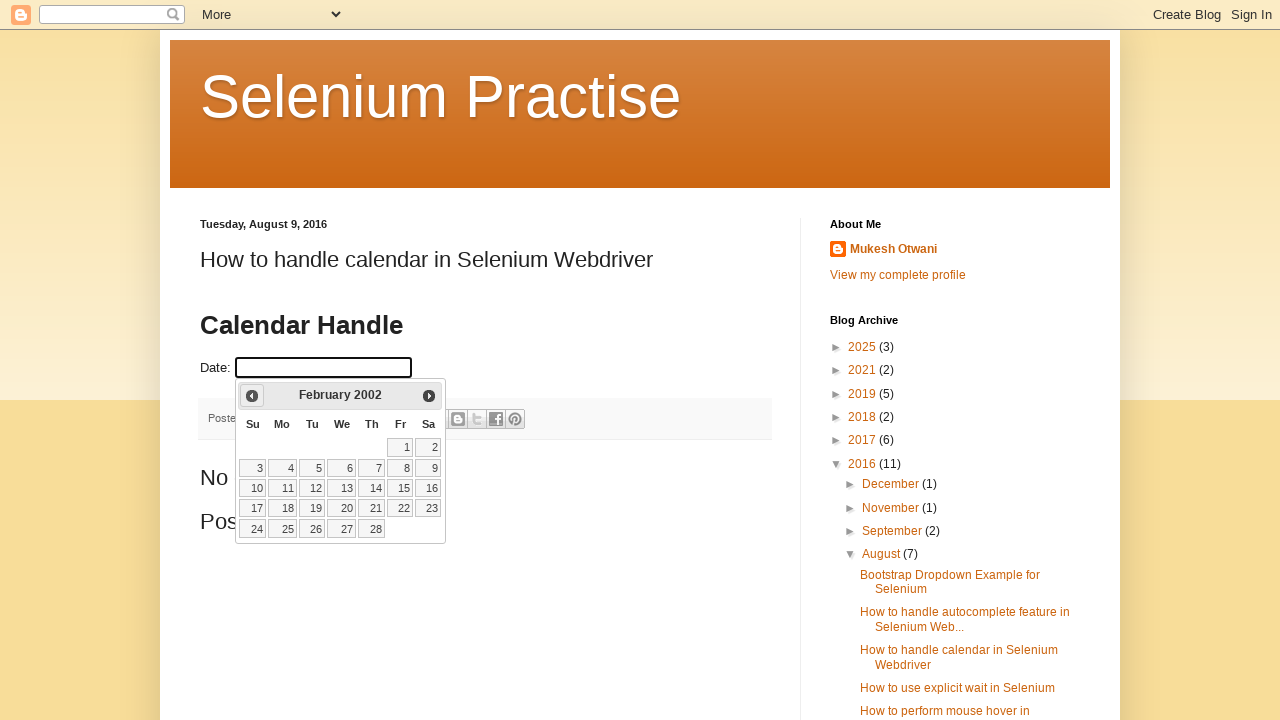

Clicked previous button to navigate to earlier month (current: February 2002) at (252, 396) on a[data-handler='prev']
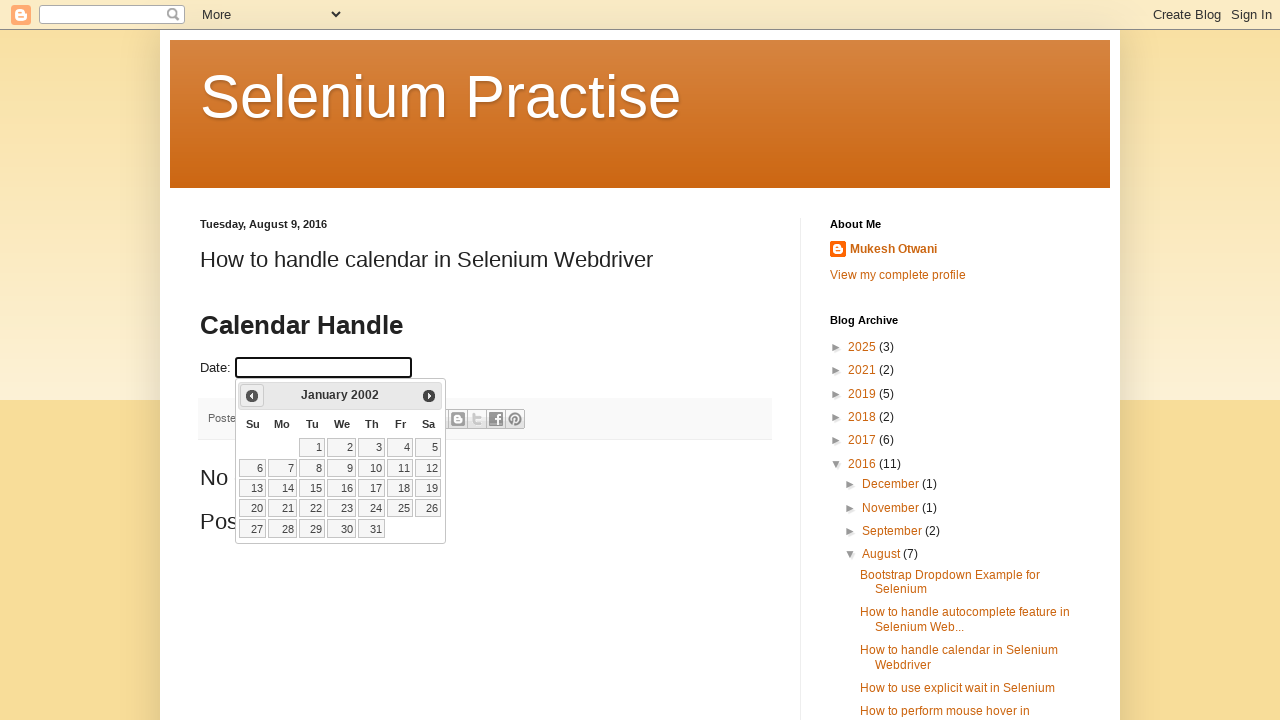

Updated month value: January
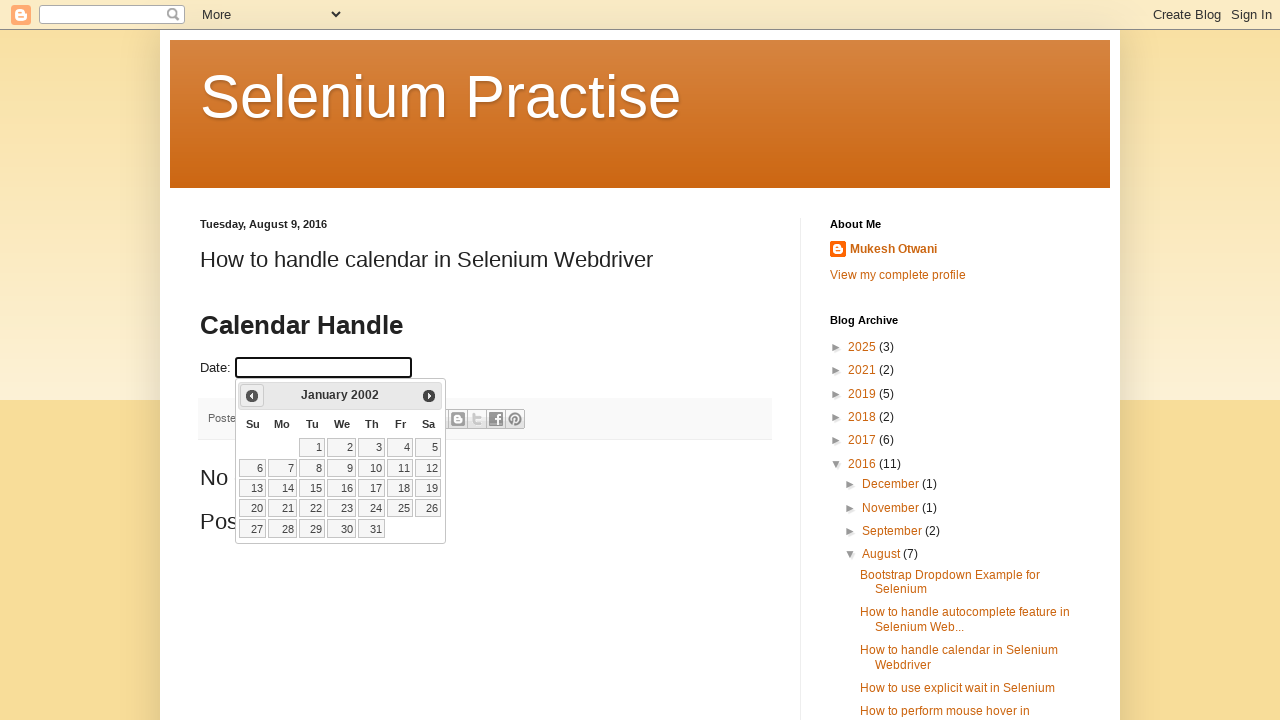

Updated year value: 2002
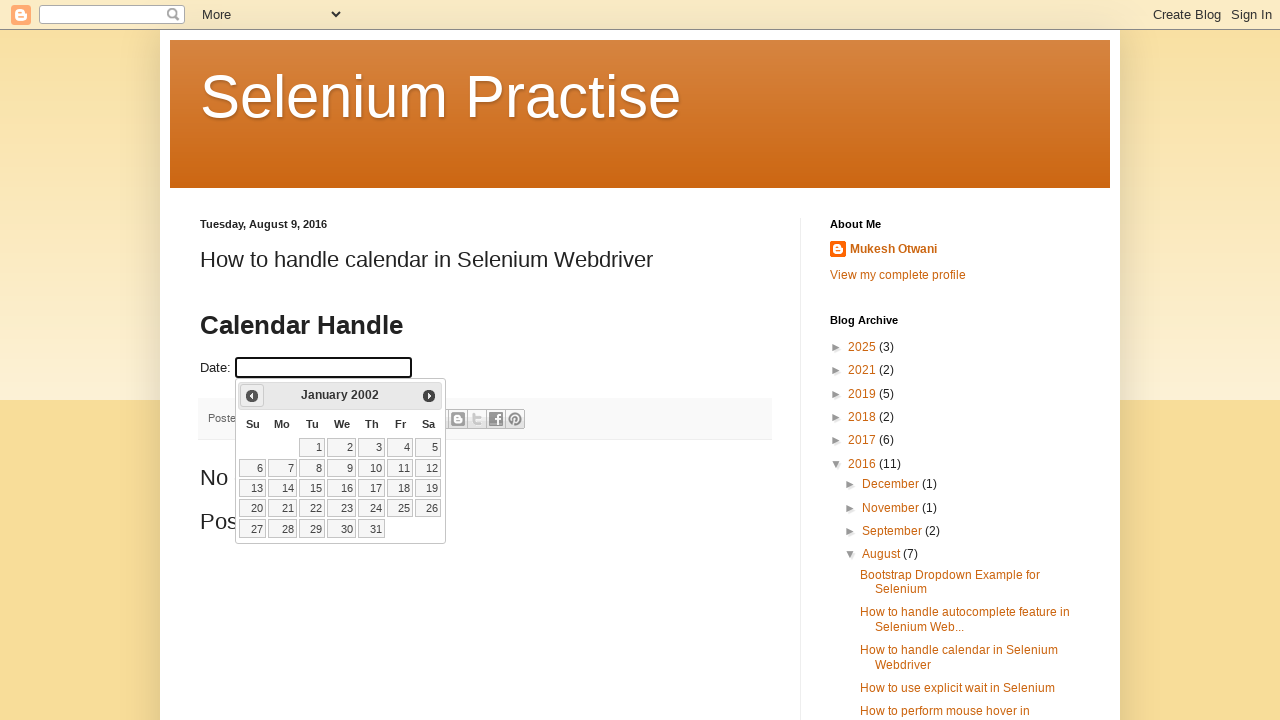

Clicked previous button to navigate to earlier month (current: January 2002) at (252, 396) on a[data-handler='prev']
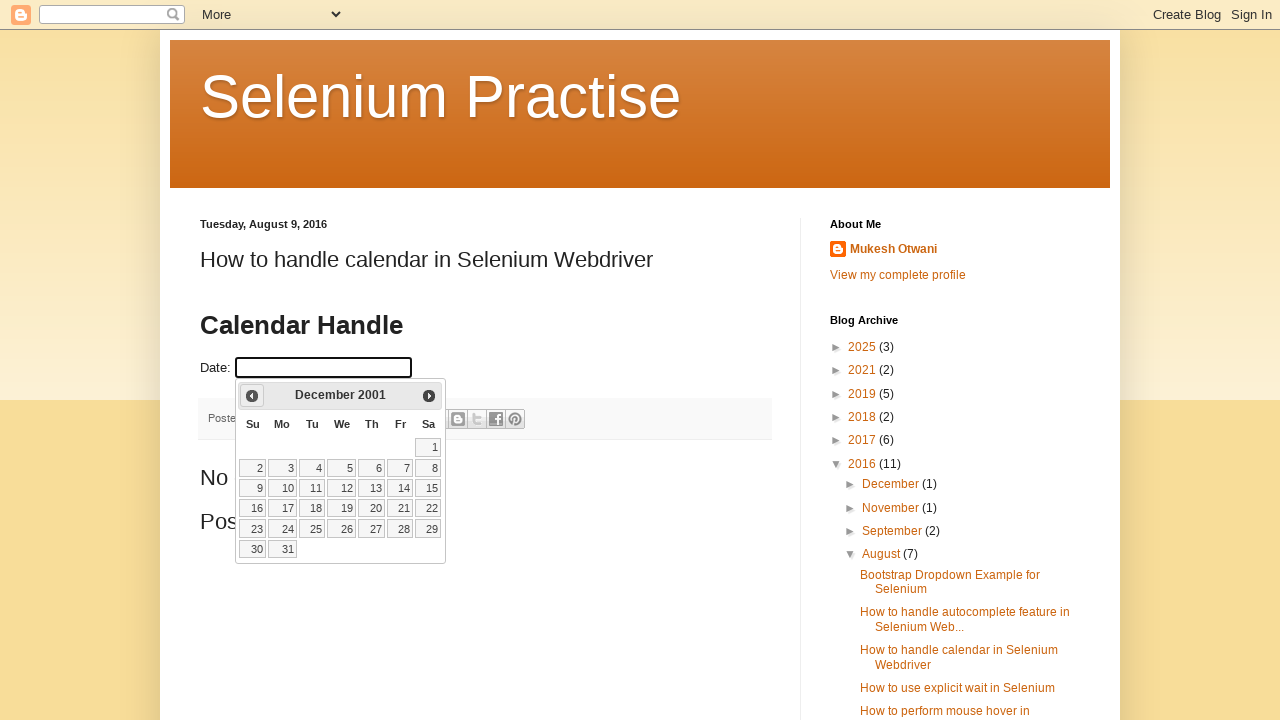

Updated month value: December
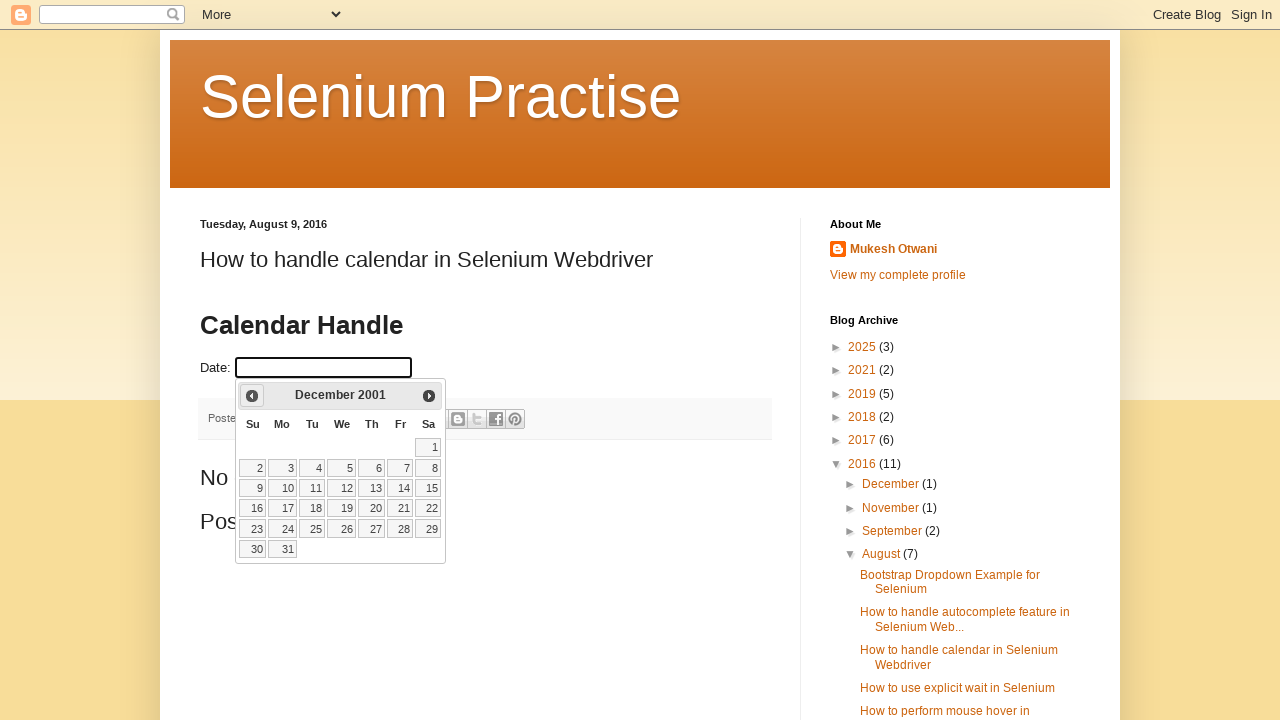

Updated year value: 2001
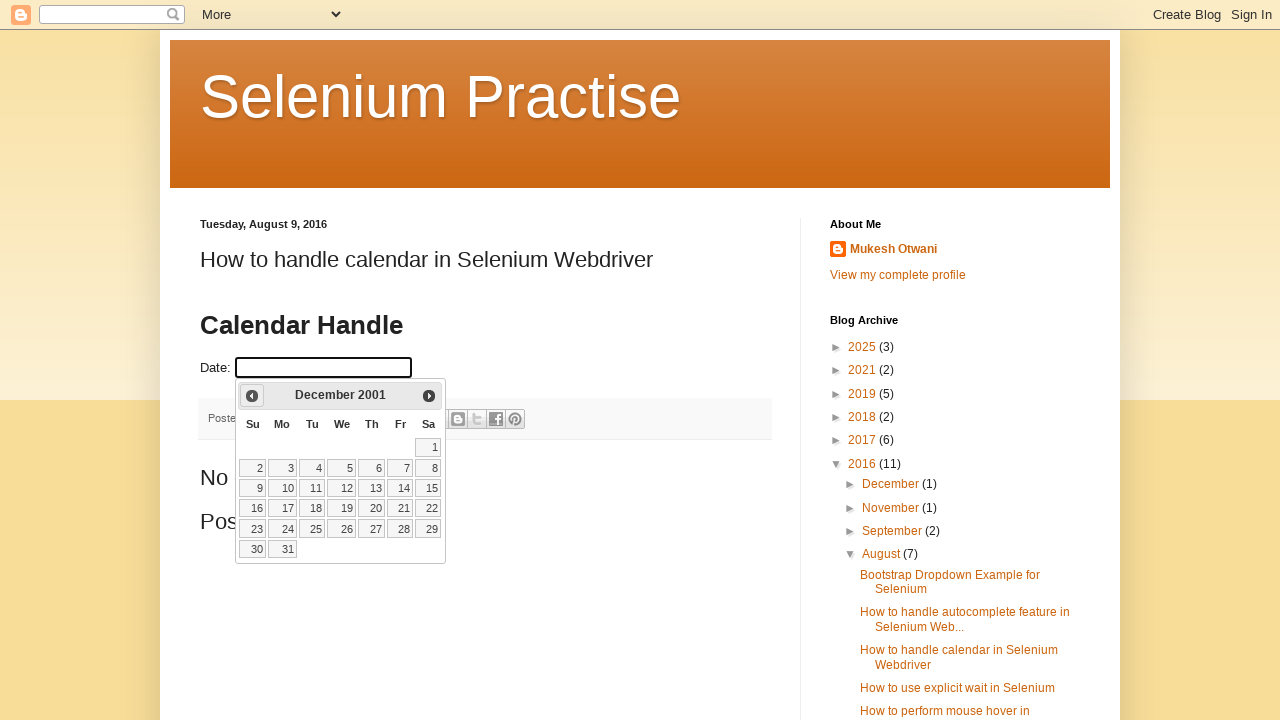

Clicked previous button to navigate to earlier month (current: December 2001) at (252, 396) on a[data-handler='prev']
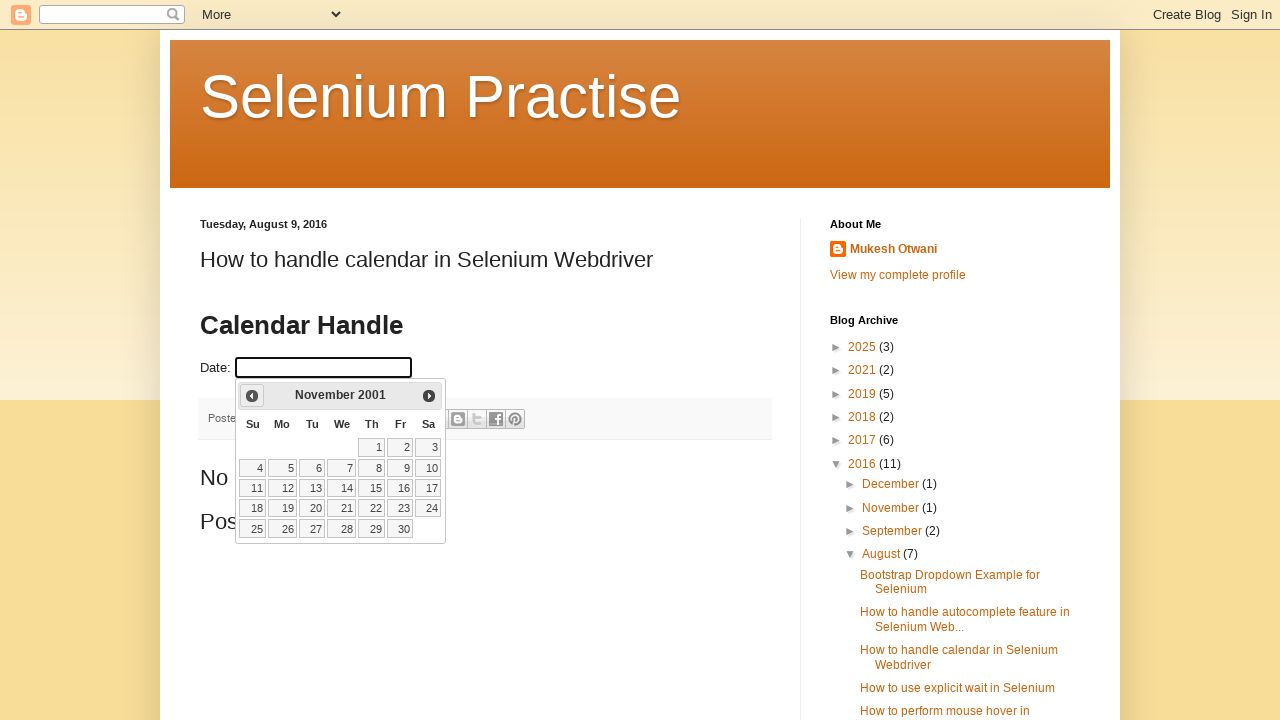

Updated month value: November
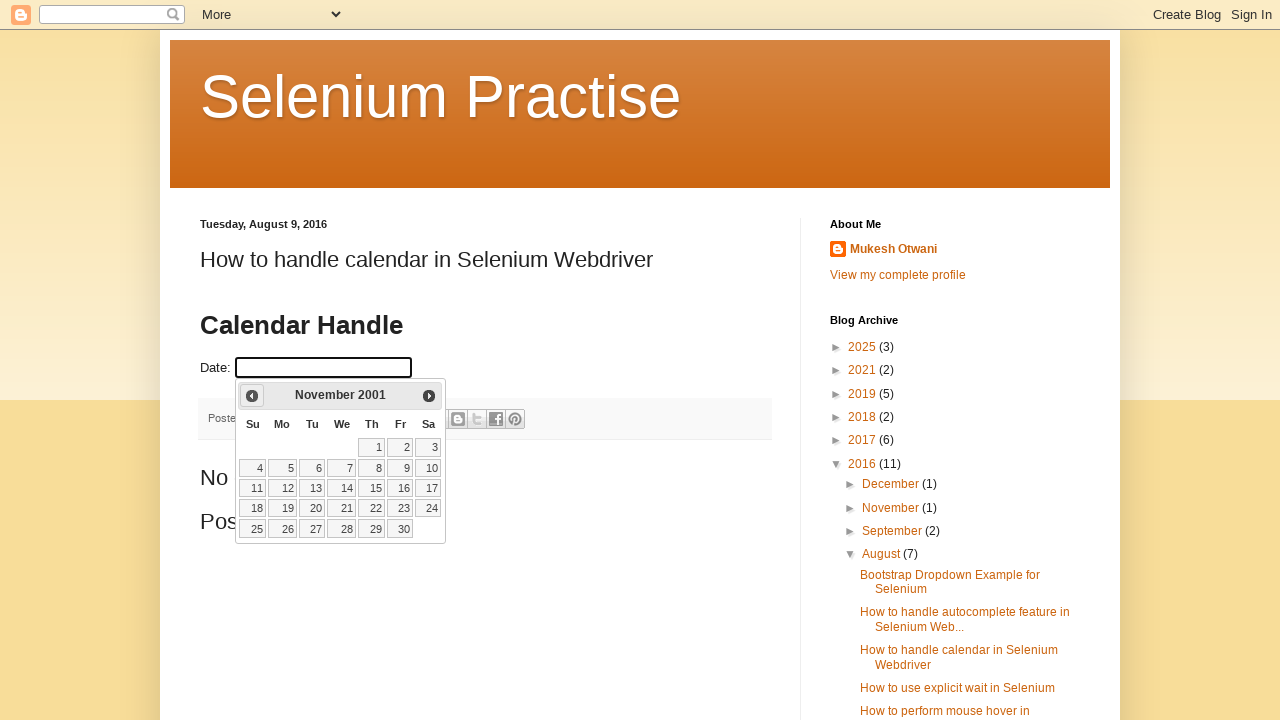

Updated year value: 2001
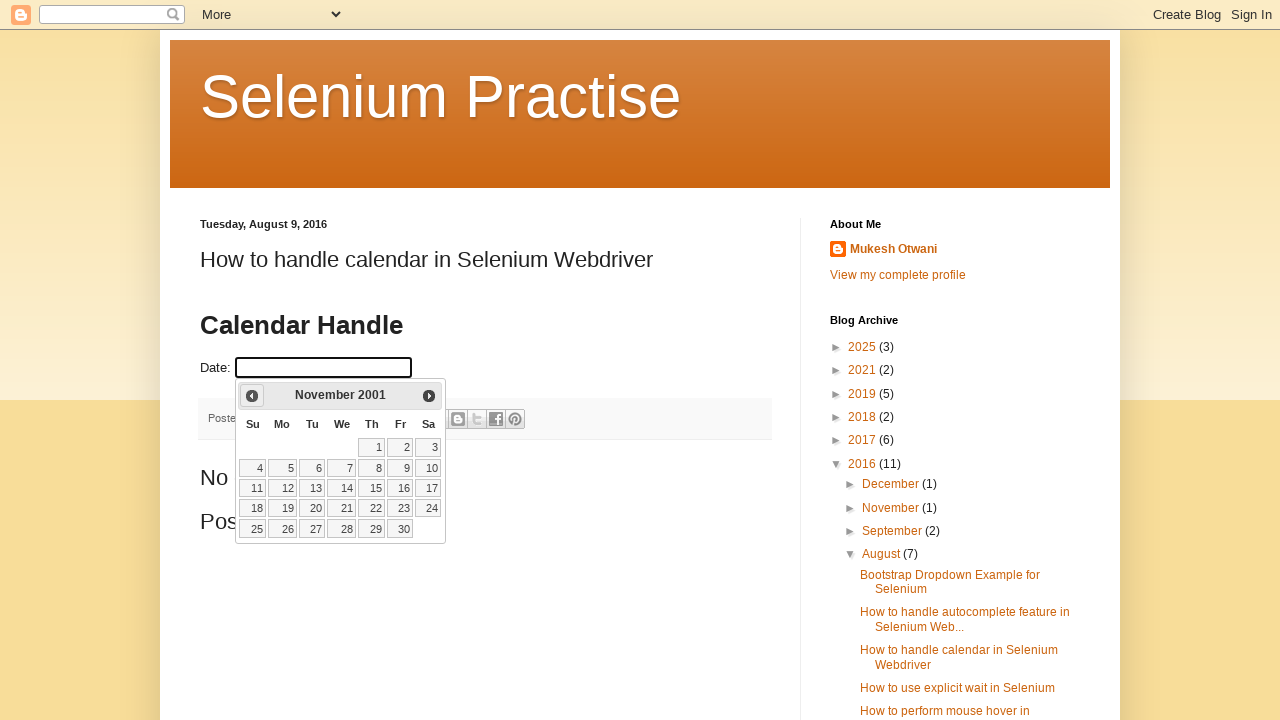

Clicked previous button to navigate to earlier month (current: November 2001) at (252, 396) on a[data-handler='prev']
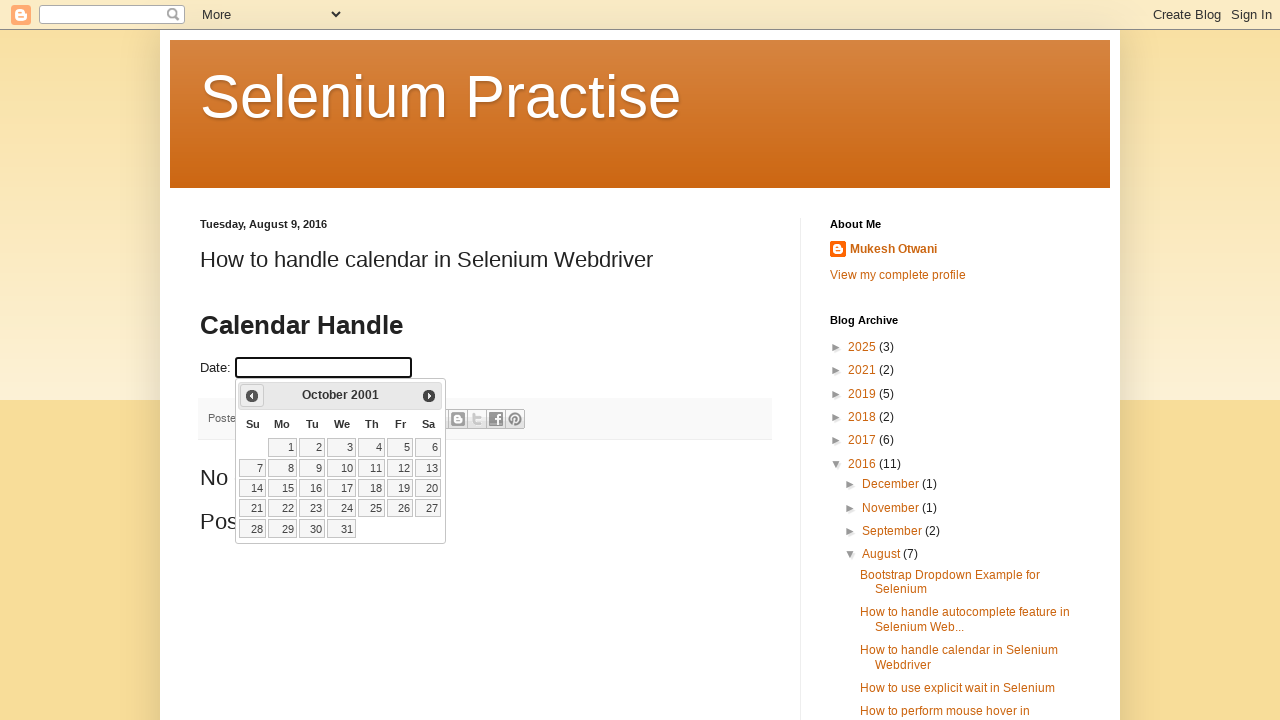

Updated month value: October
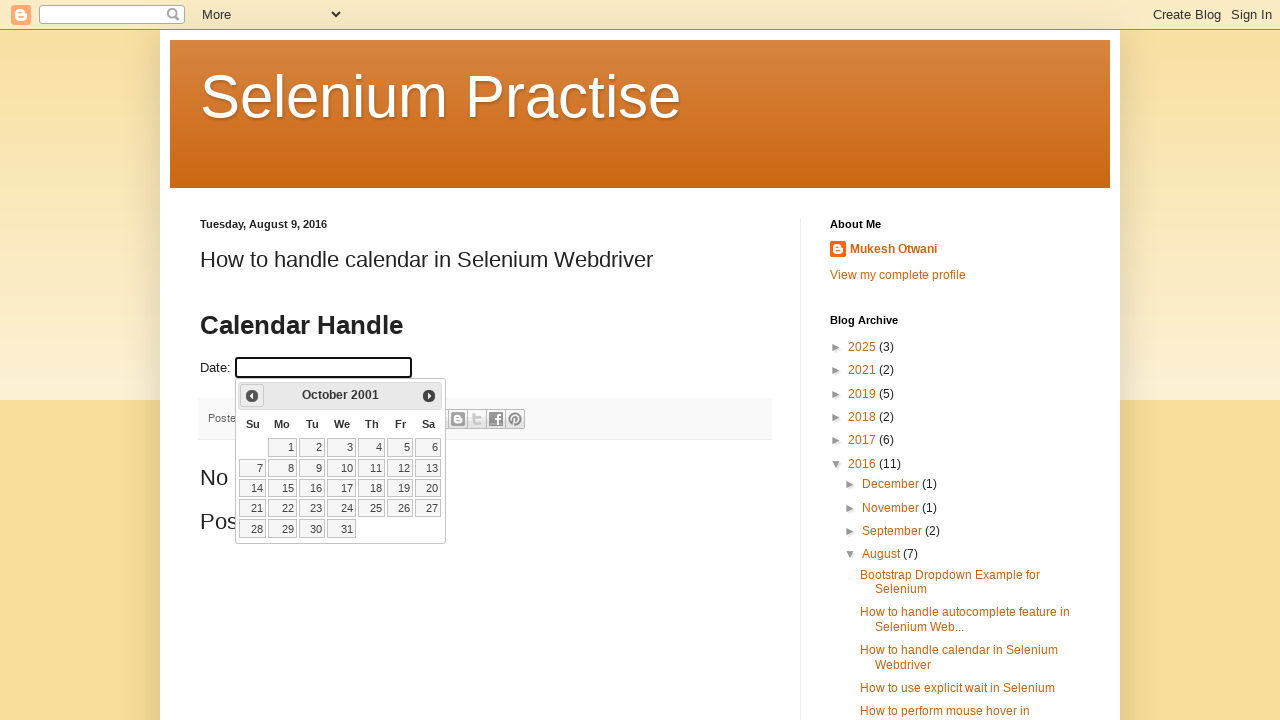

Updated year value: 2001
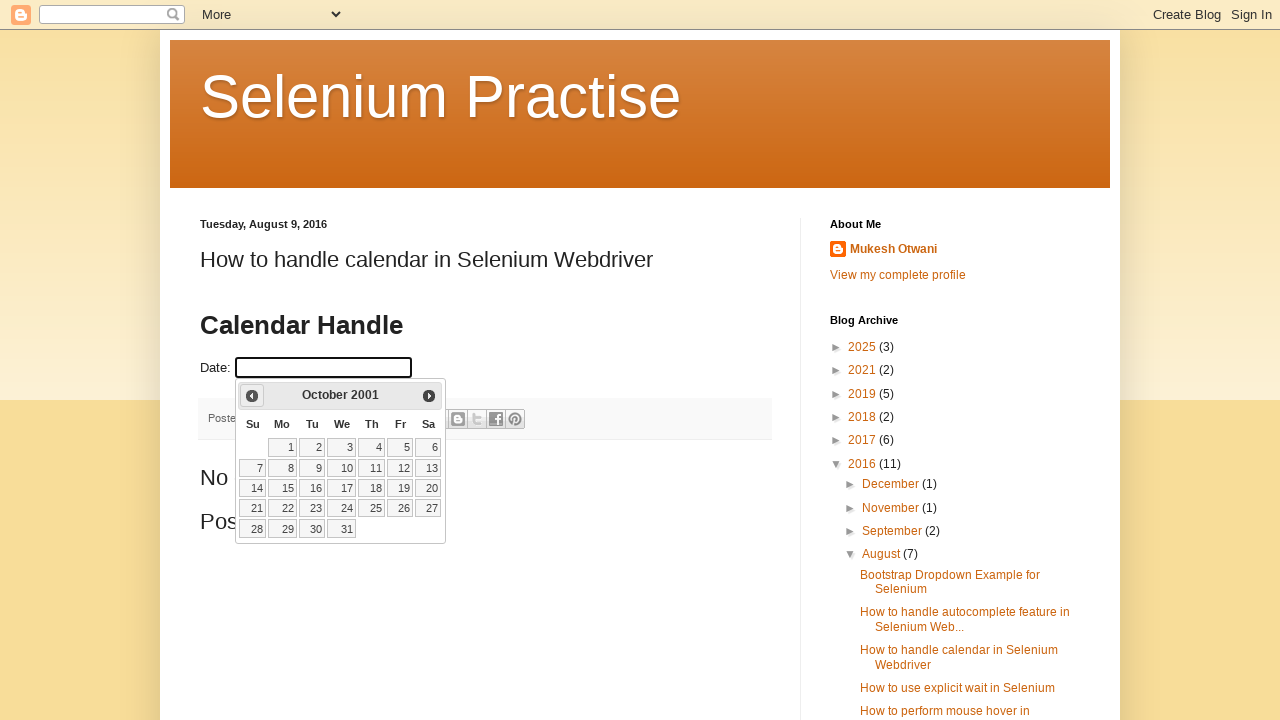

Clicked previous button to navigate to earlier month (current: October 2001) at (252, 396) on a[data-handler='prev']
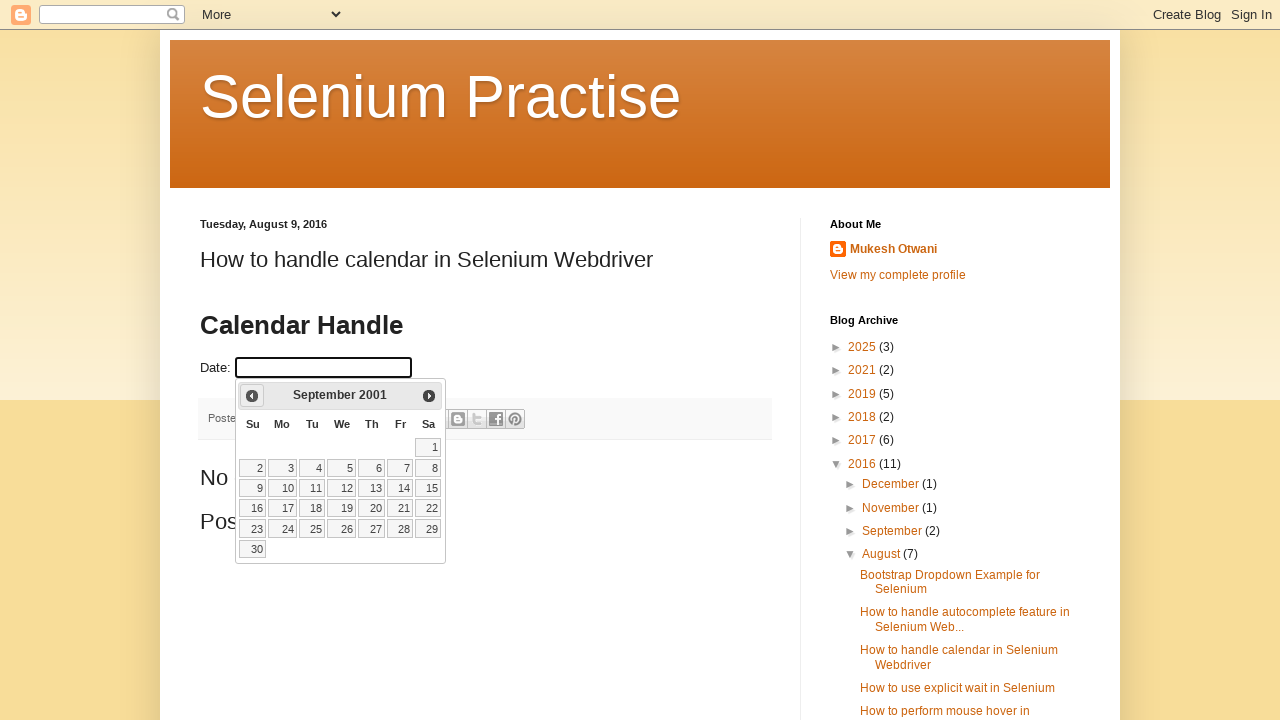

Updated month value: September
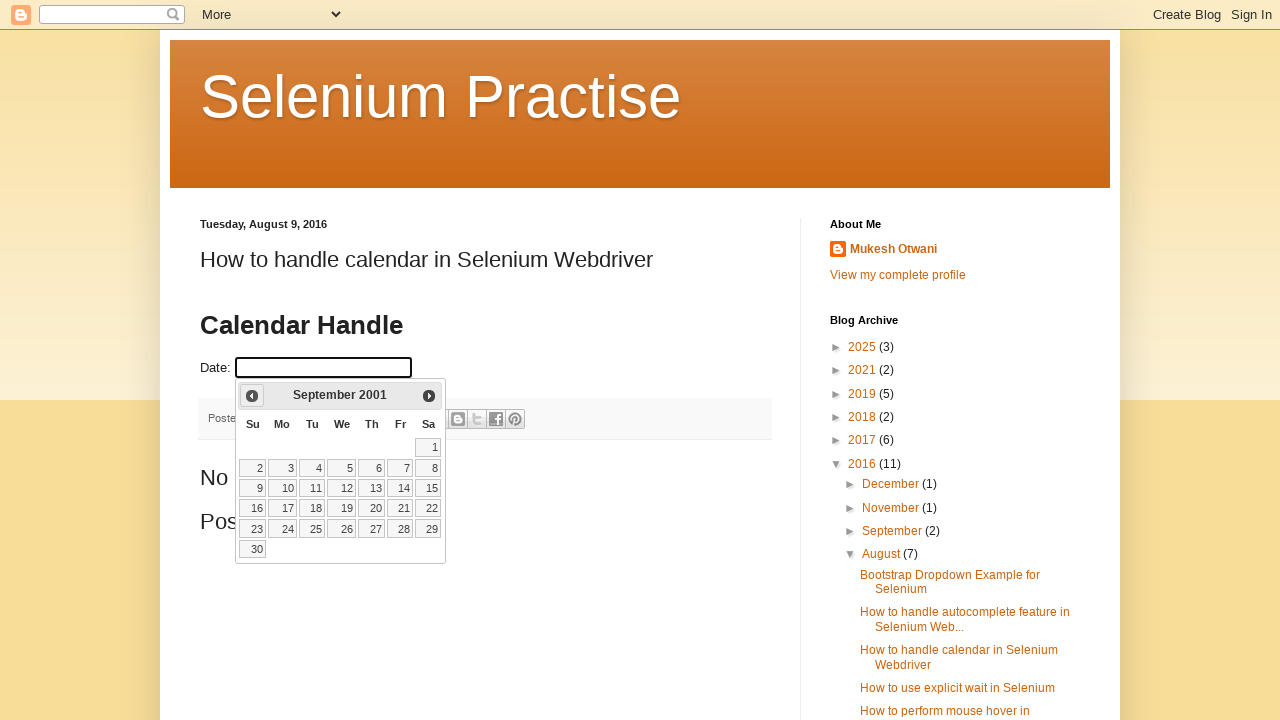

Updated year value: 2001
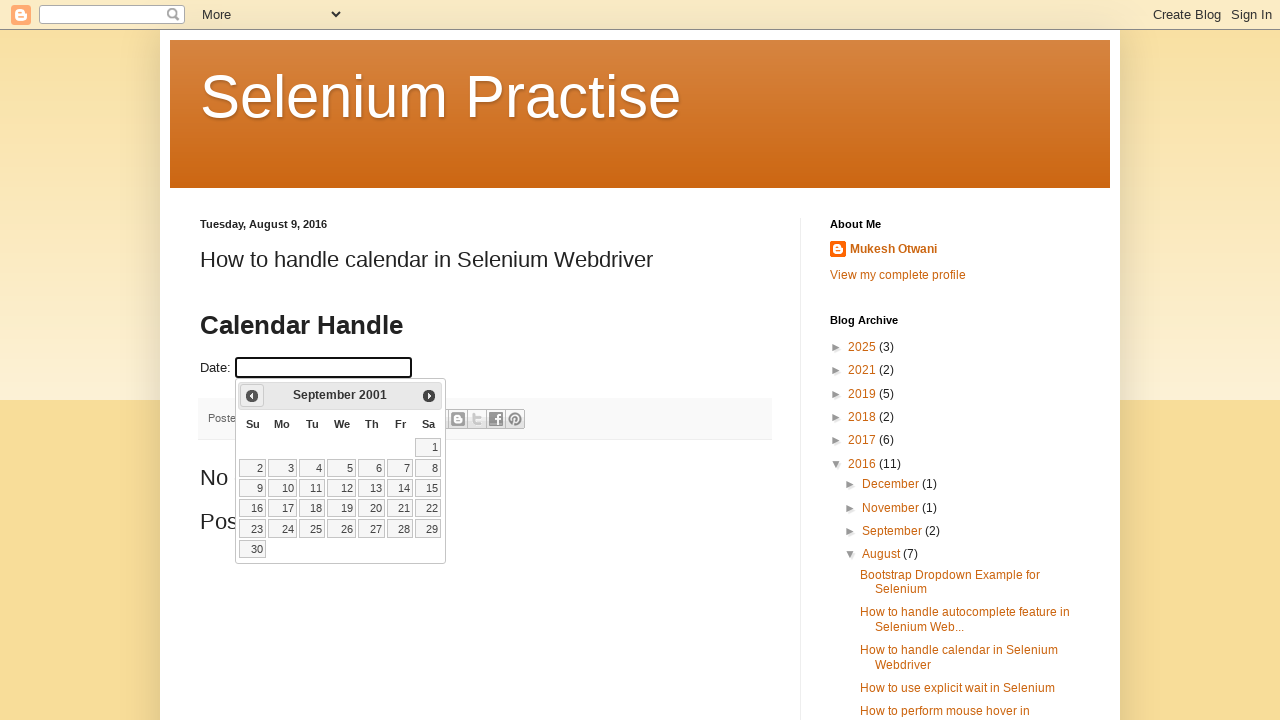

Clicked previous button to navigate to earlier month (current: September 2001) at (252, 396) on a[data-handler='prev']
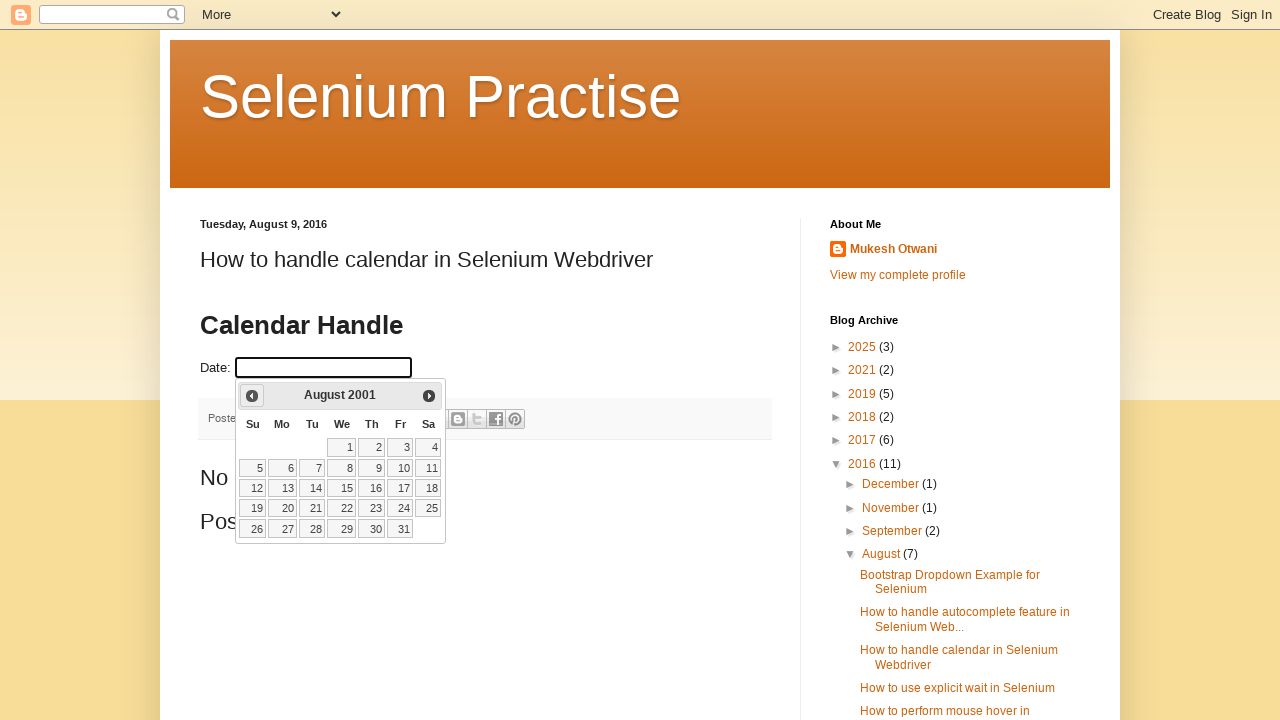

Updated month value: August
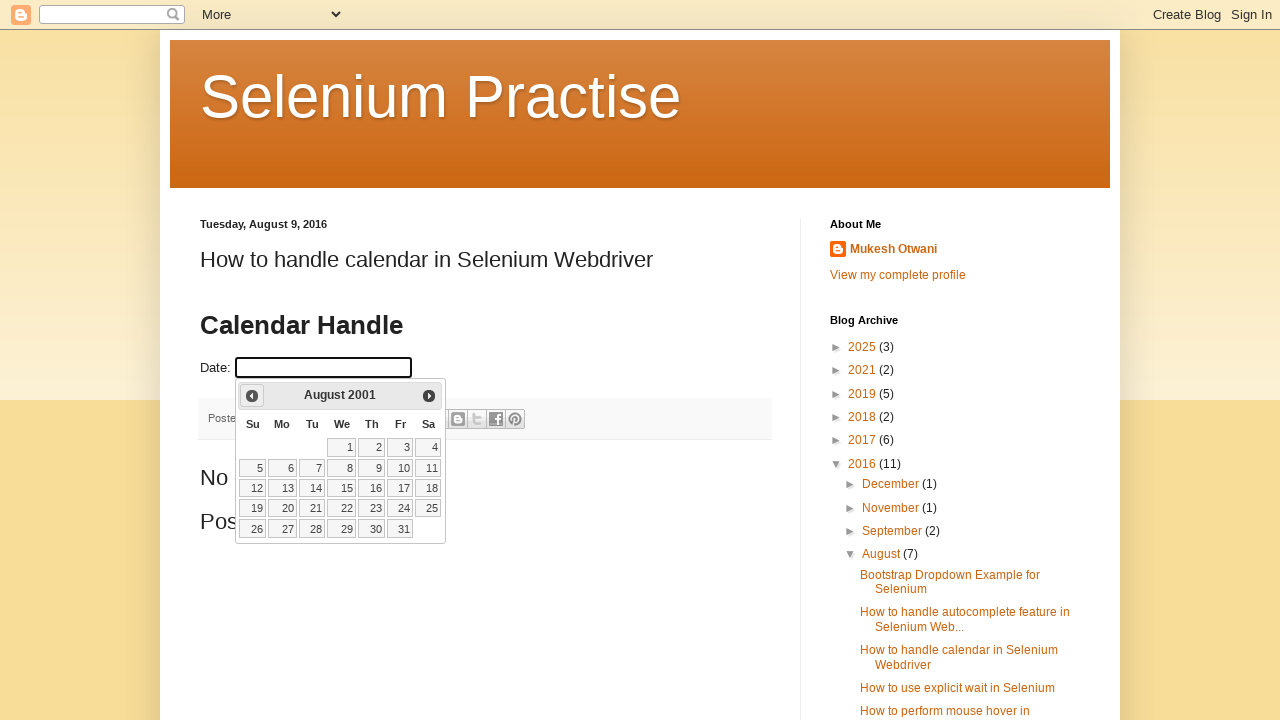

Updated year value: 2001
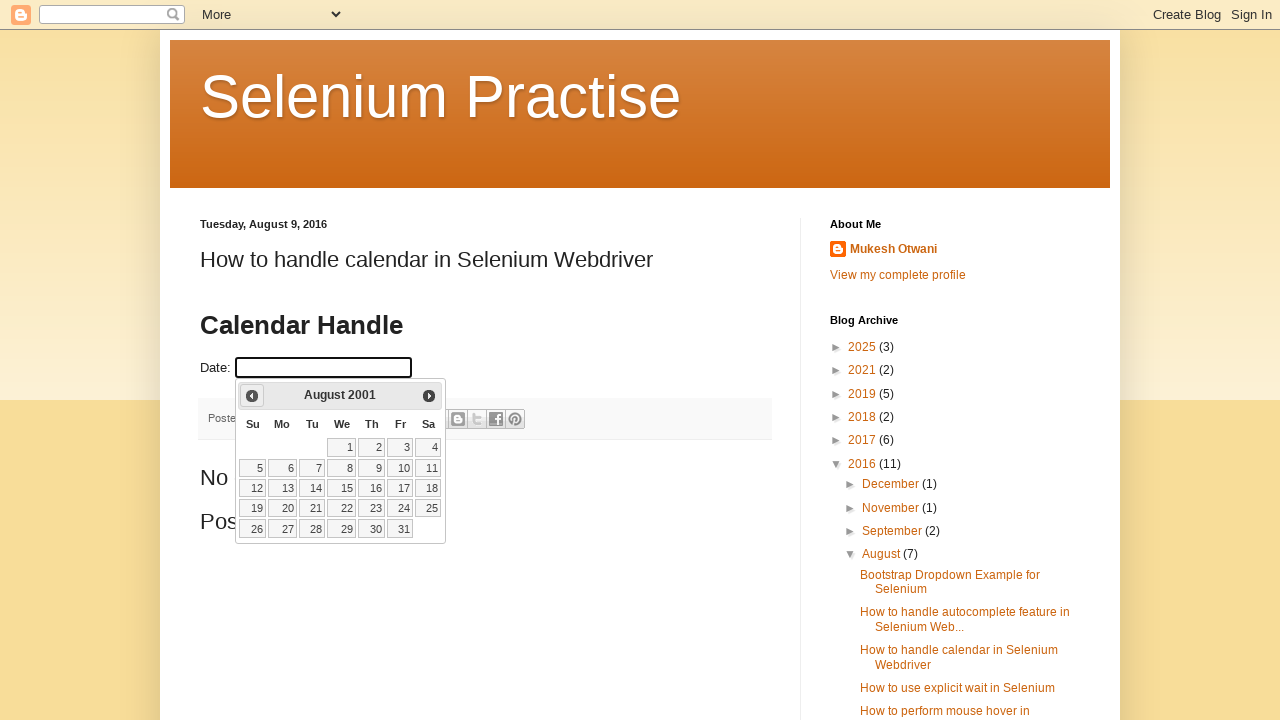

Clicked previous button to navigate to earlier month (current: August 2001) at (252, 396) on a[data-handler='prev']
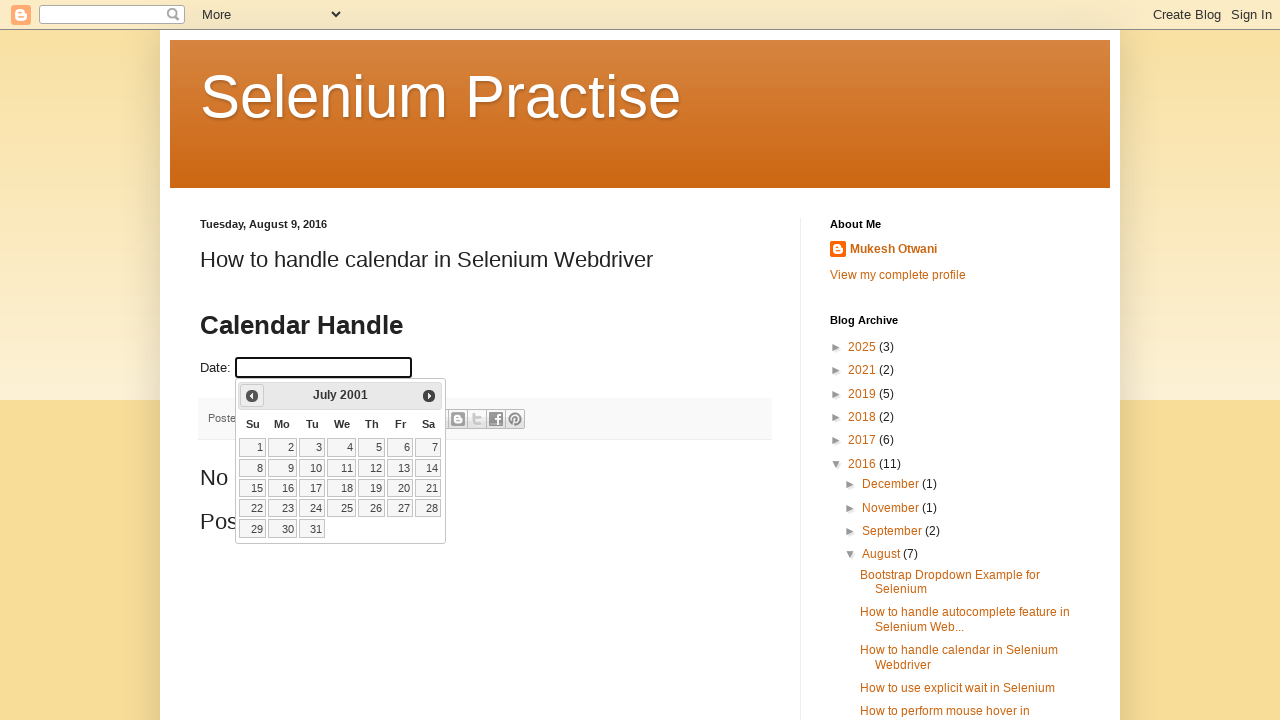

Updated month value: July
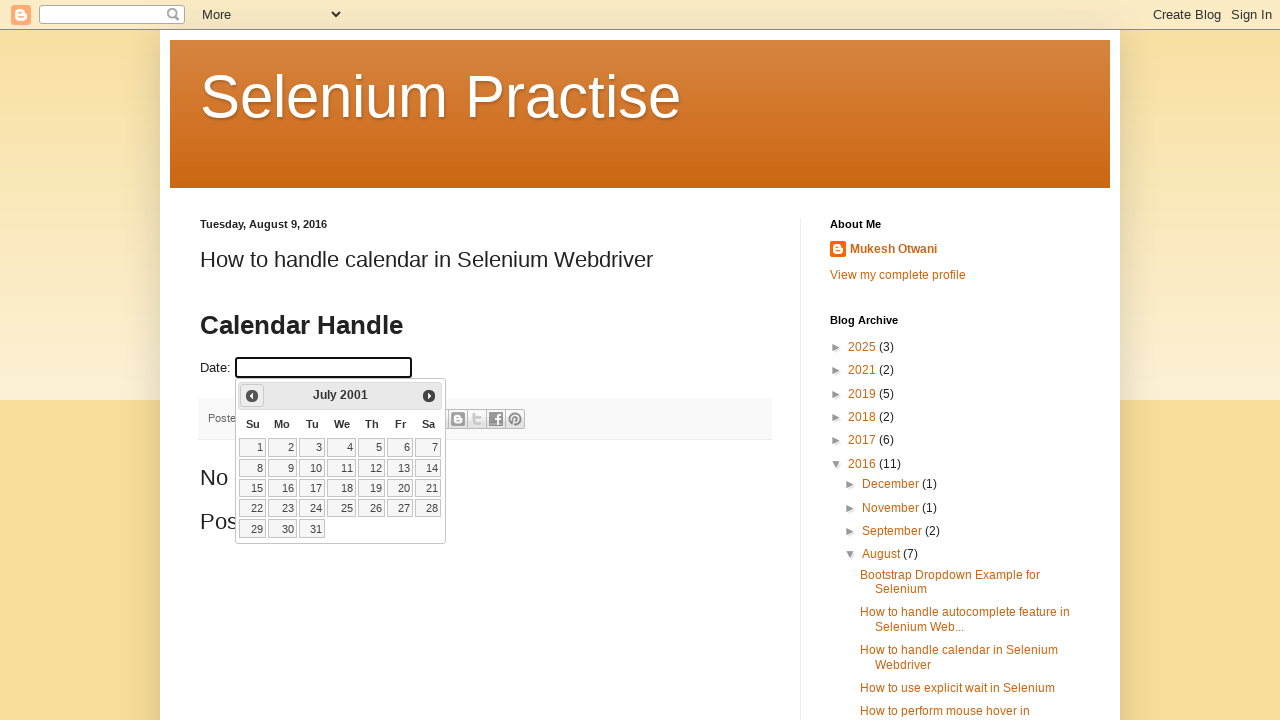

Updated year value: 2001
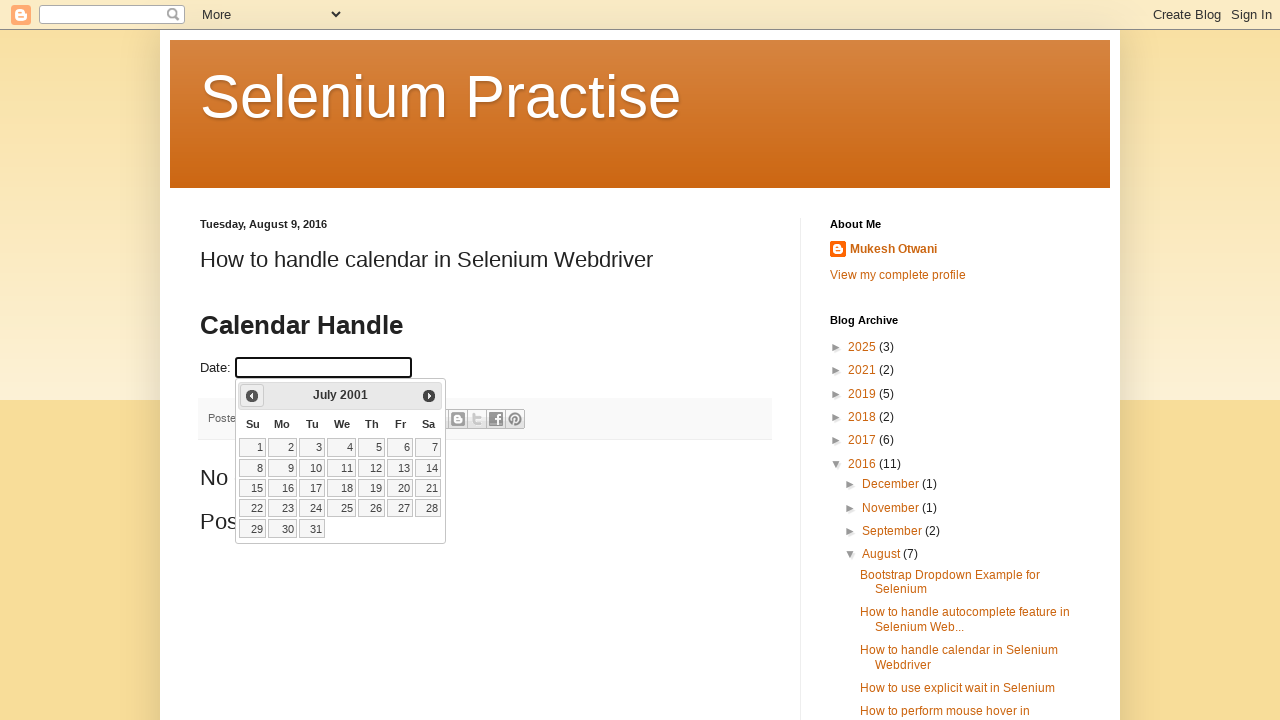

Clicked previous button to navigate to earlier month (current: July 2001) at (252, 396) on a[data-handler='prev']
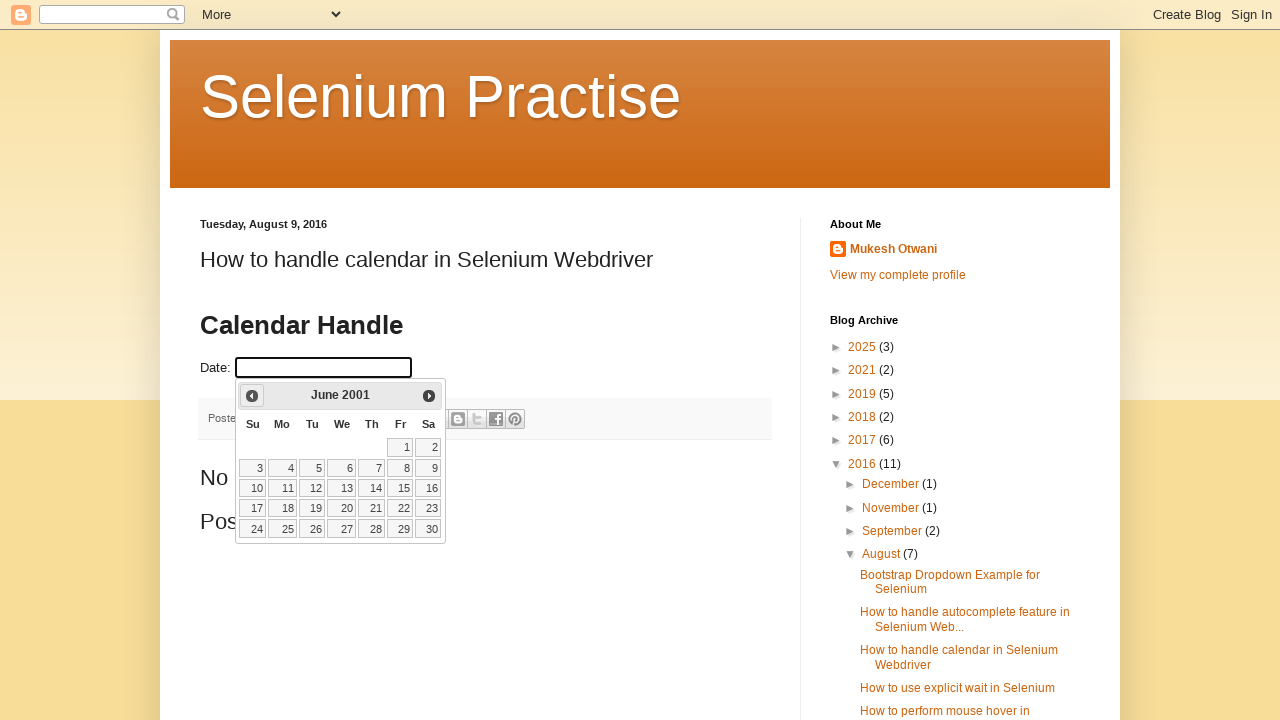

Updated month value: June
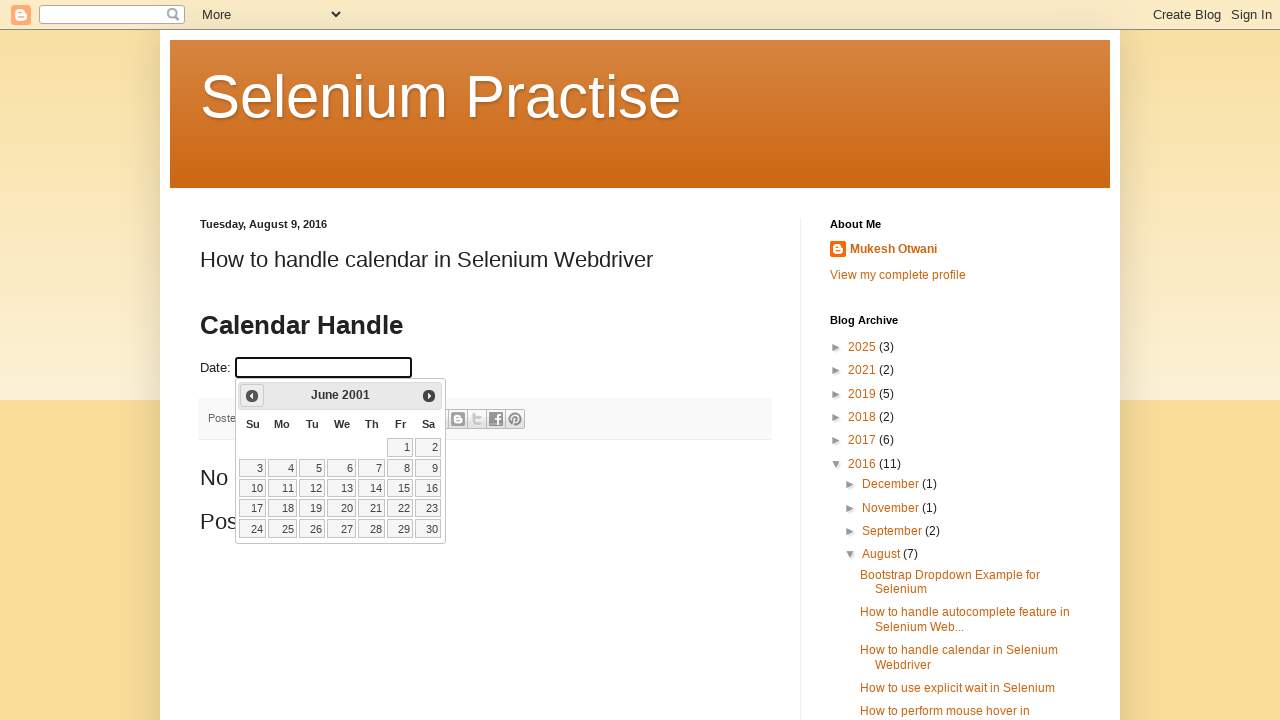

Updated year value: 2001
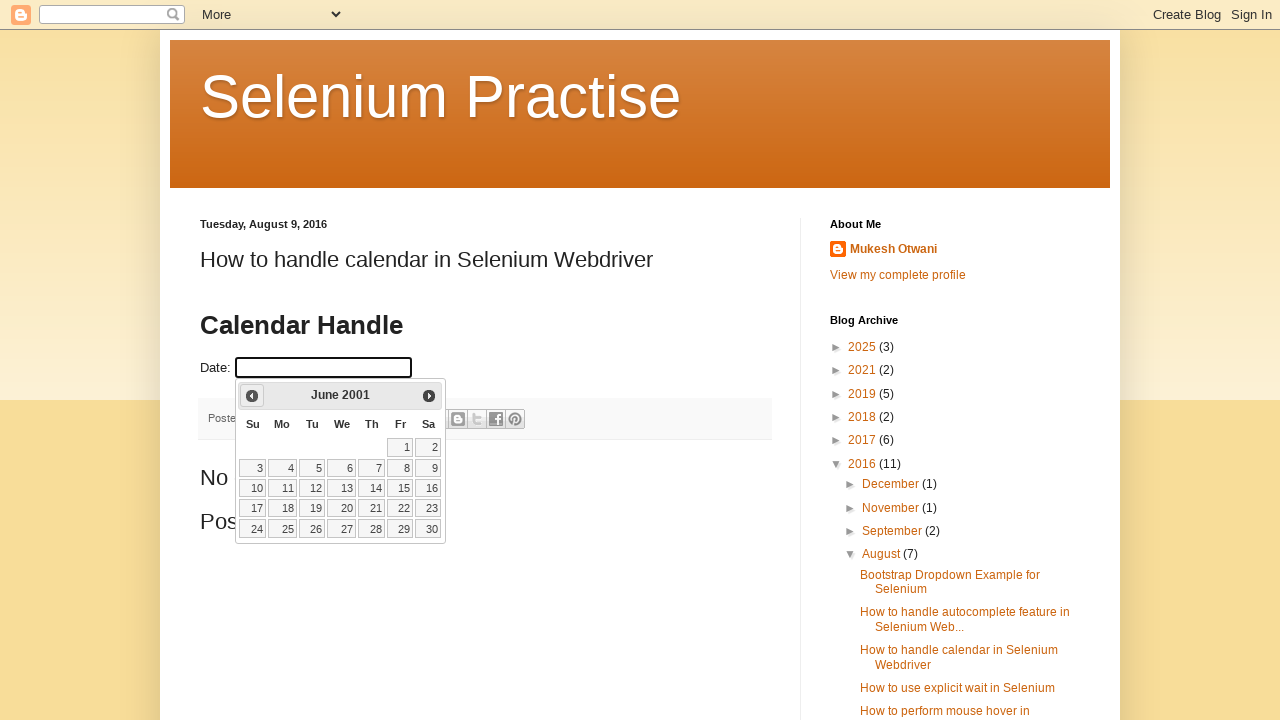

Clicked previous button to navigate to earlier month (current: June 2001) at (252, 396) on a[data-handler='prev']
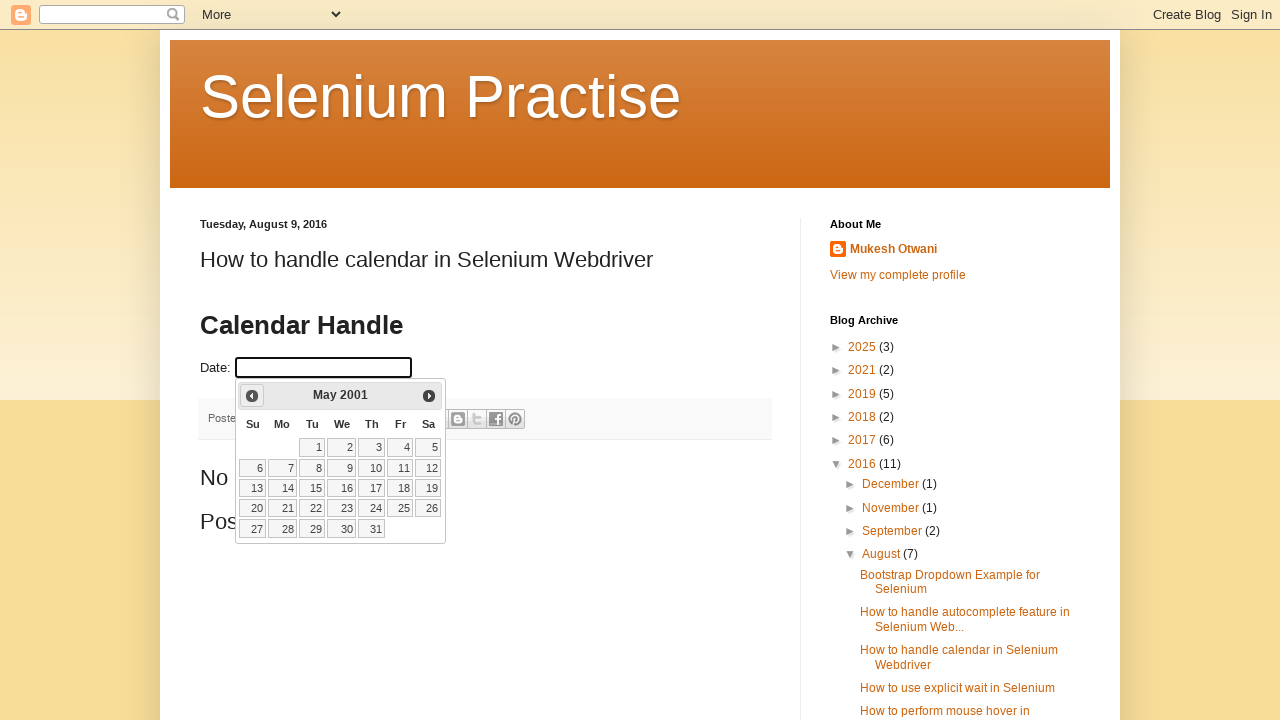

Updated month value: May
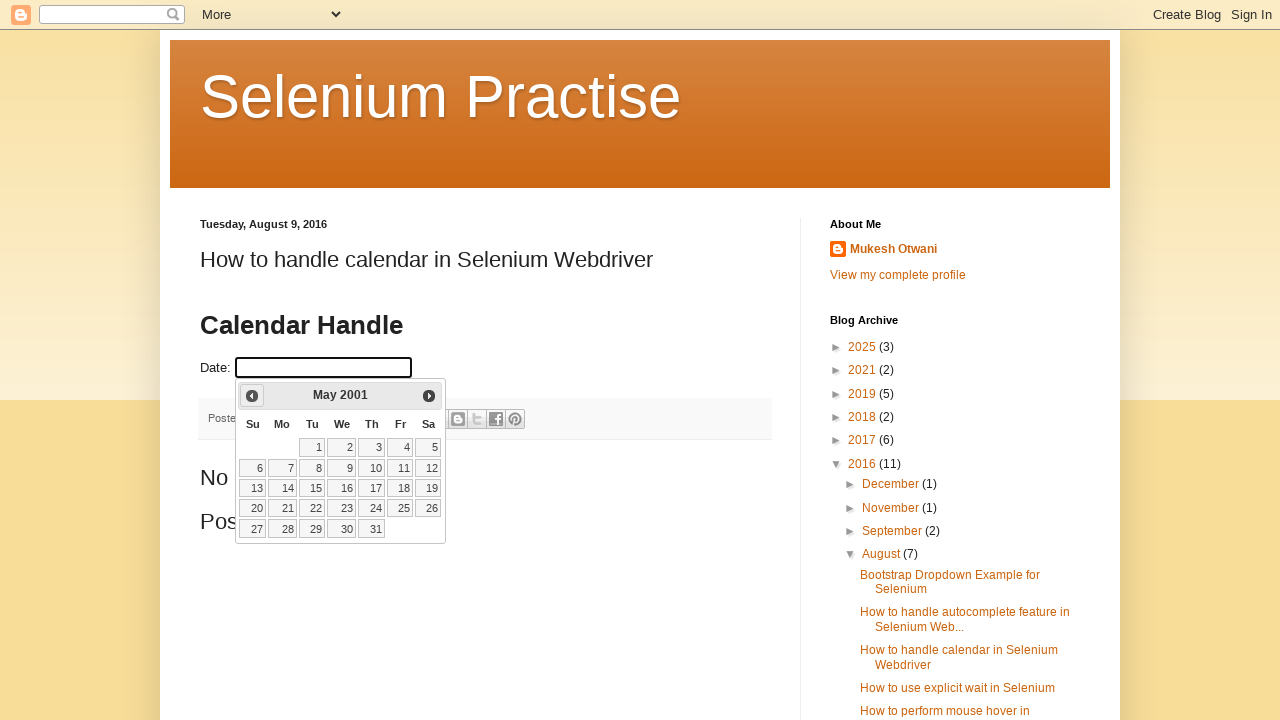

Updated year value: 2001
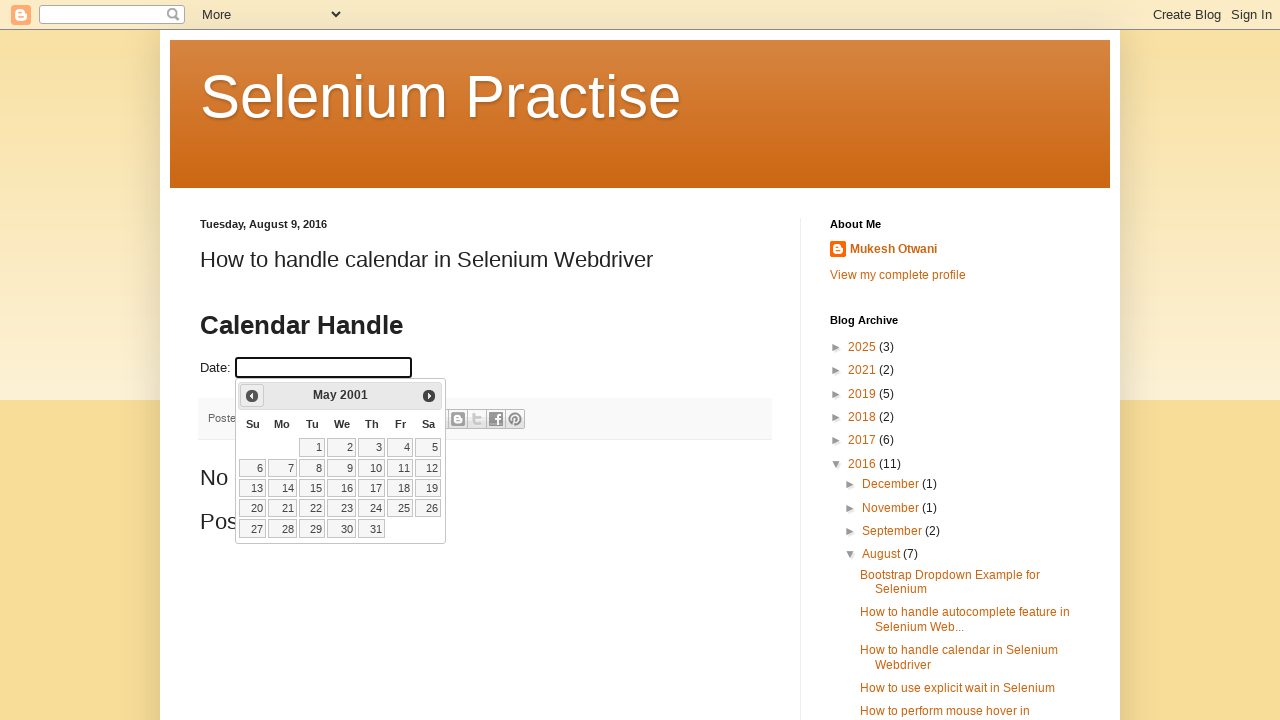

Clicked previous button to navigate to earlier month (current: May 2001) at (252, 396) on a[data-handler='prev']
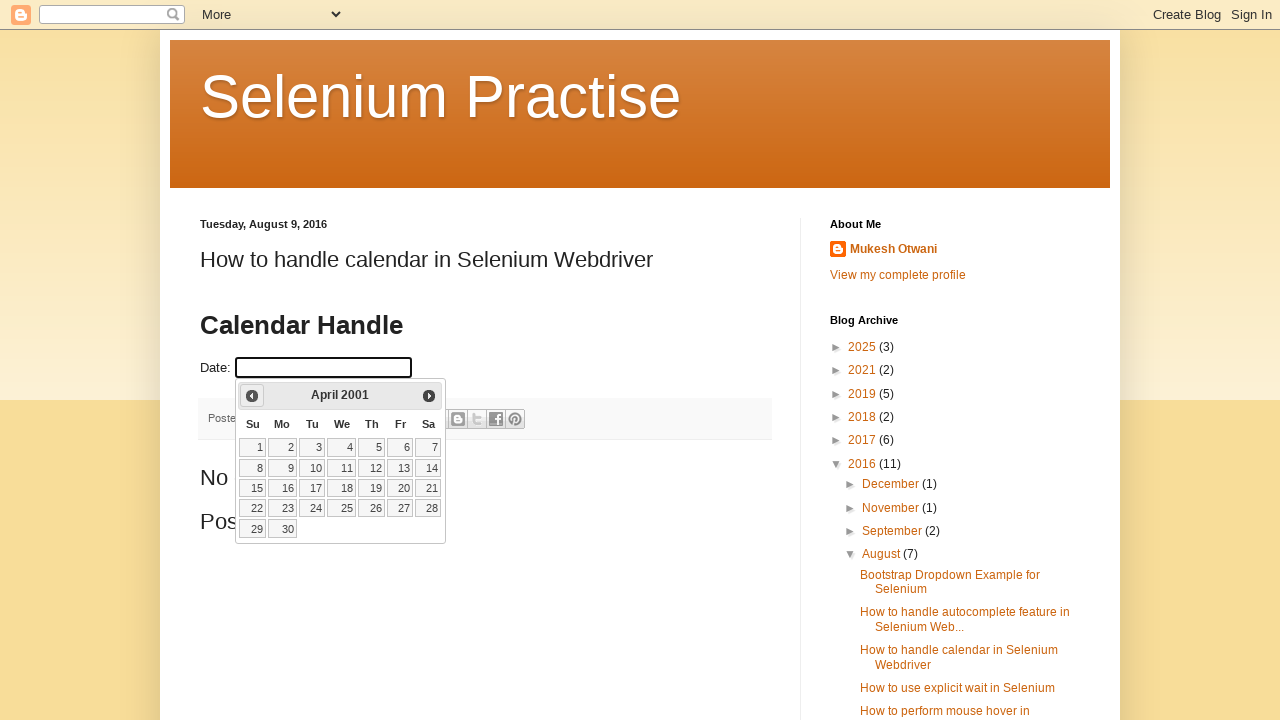

Updated month value: April
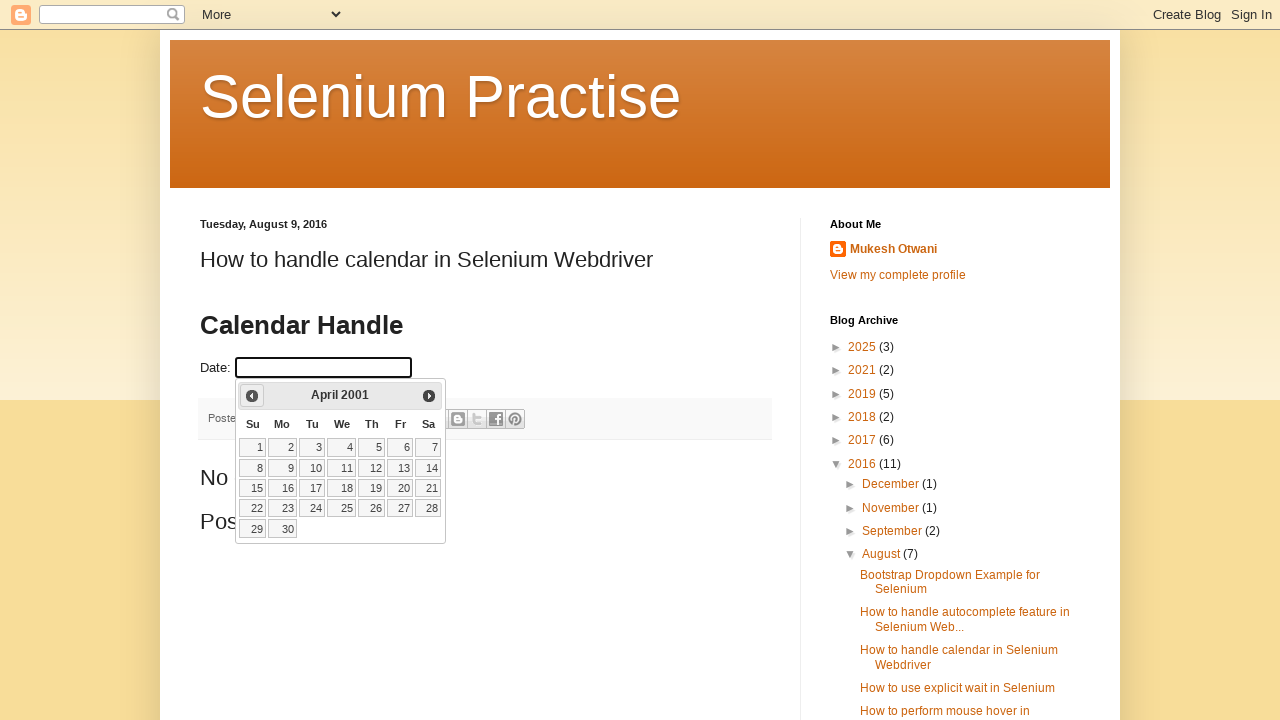

Updated year value: 2001
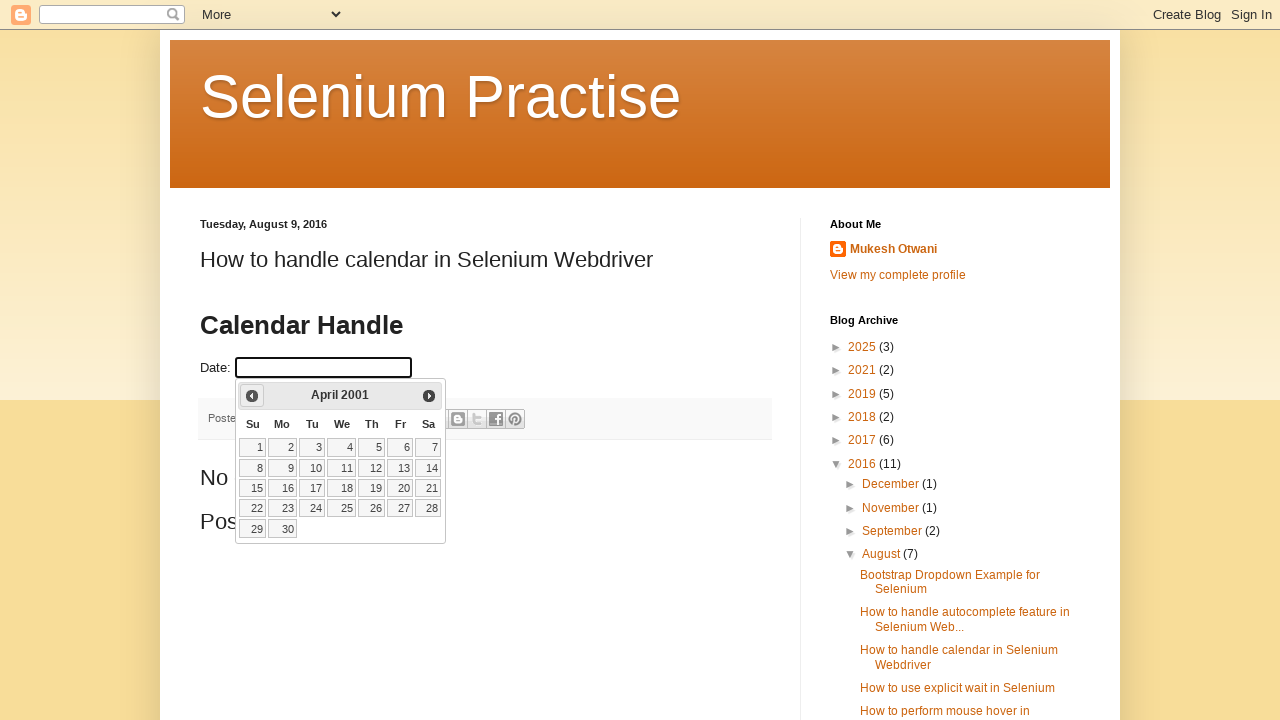

Clicked previous button to navigate to earlier month (current: April 2001) at (252, 396) on a[data-handler='prev']
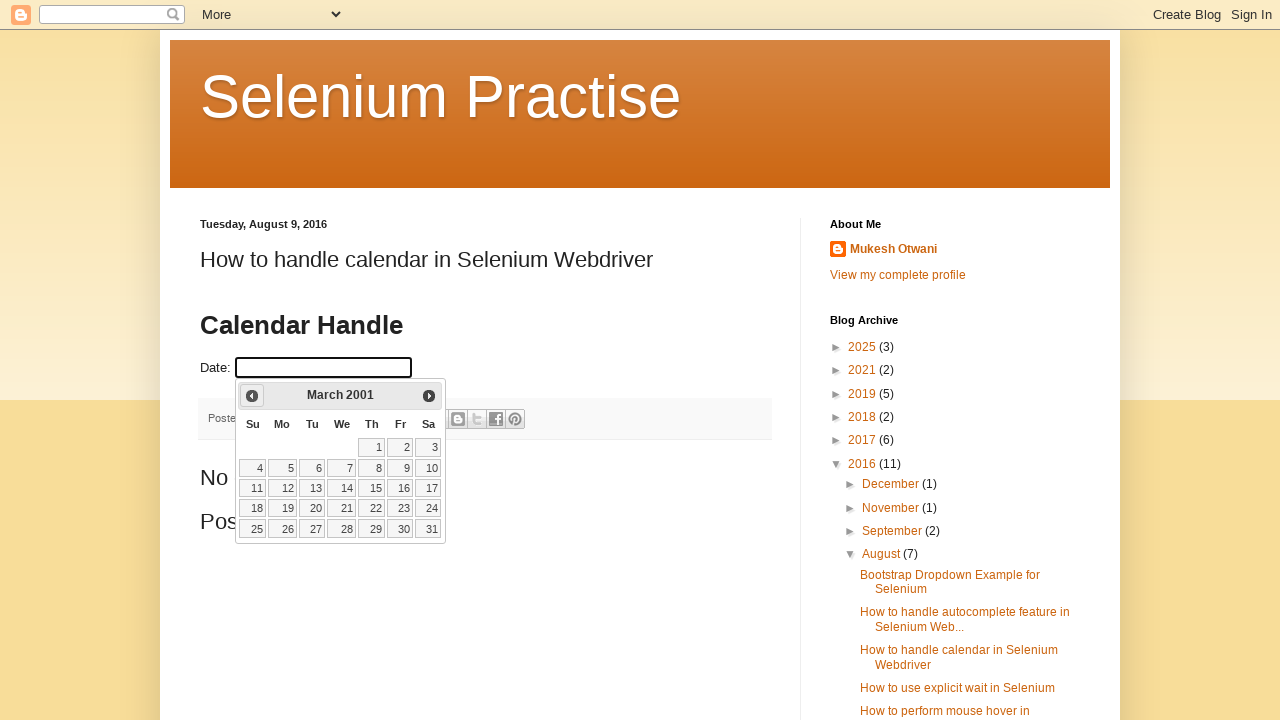

Updated month value: March
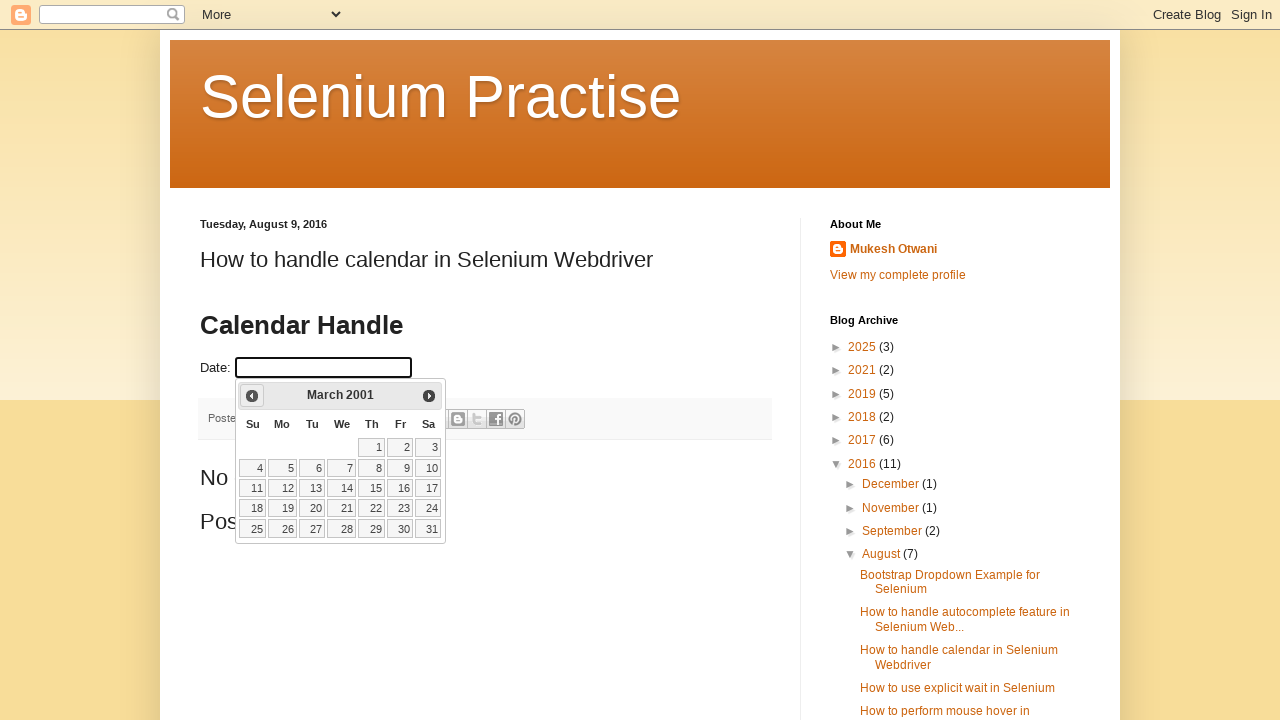

Updated year value: 2001
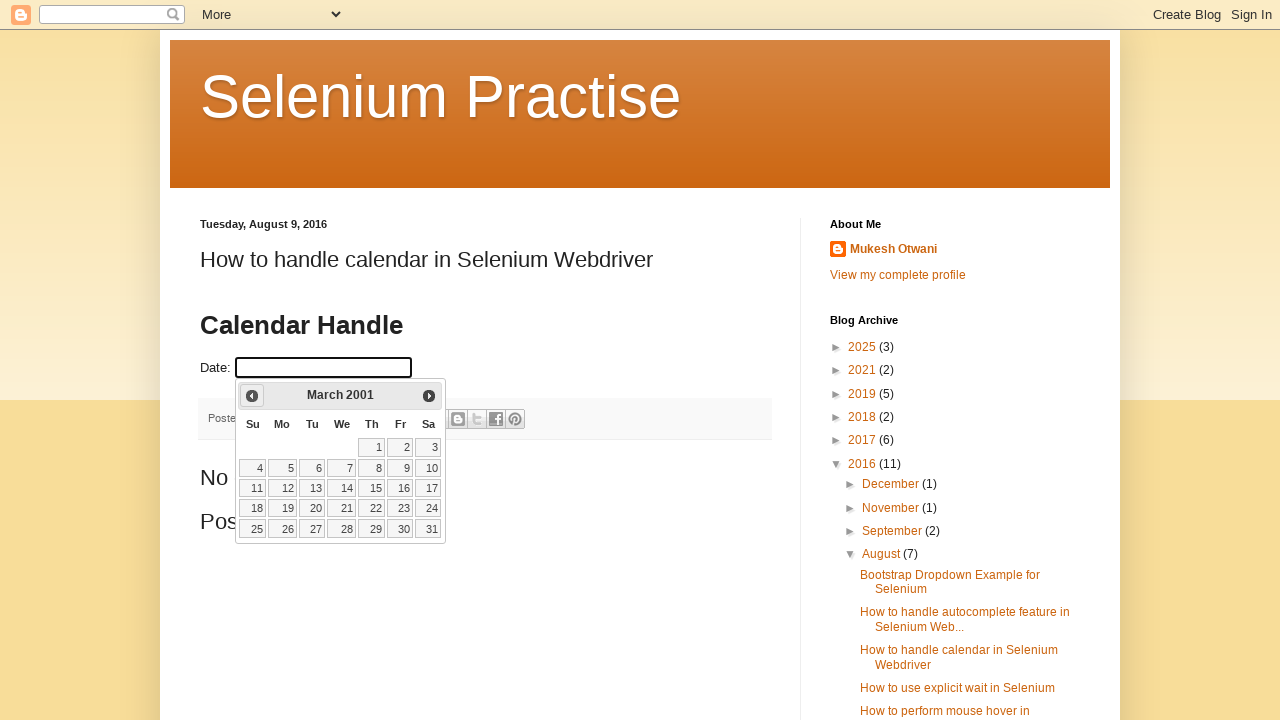

Clicked previous button to navigate to earlier month (current: March 2001) at (252, 396) on a[data-handler='prev']
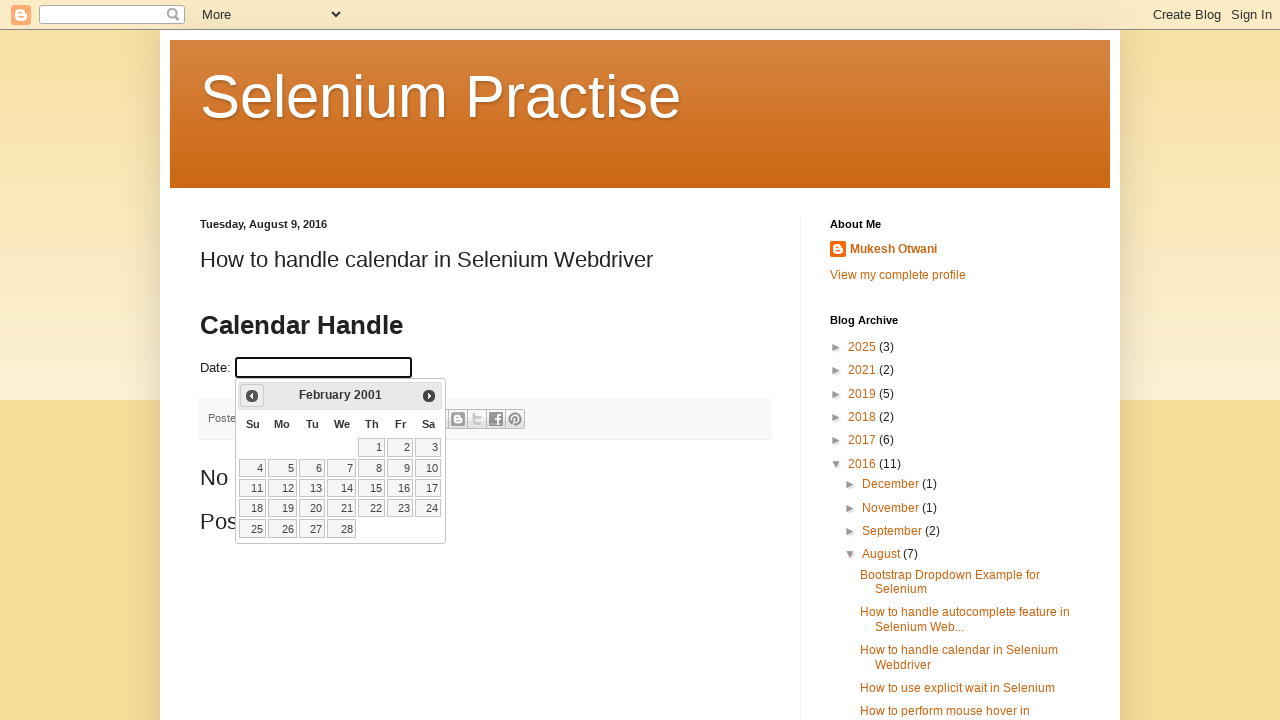

Updated month value: February
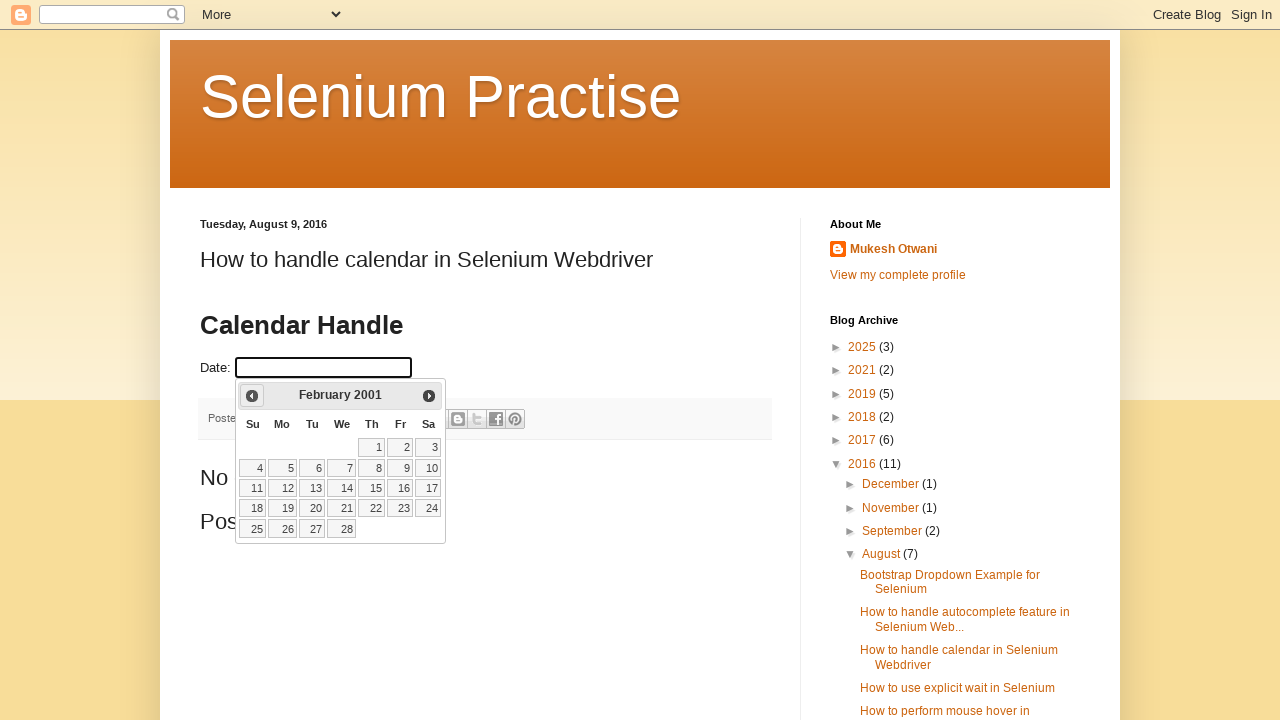

Updated year value: 2001
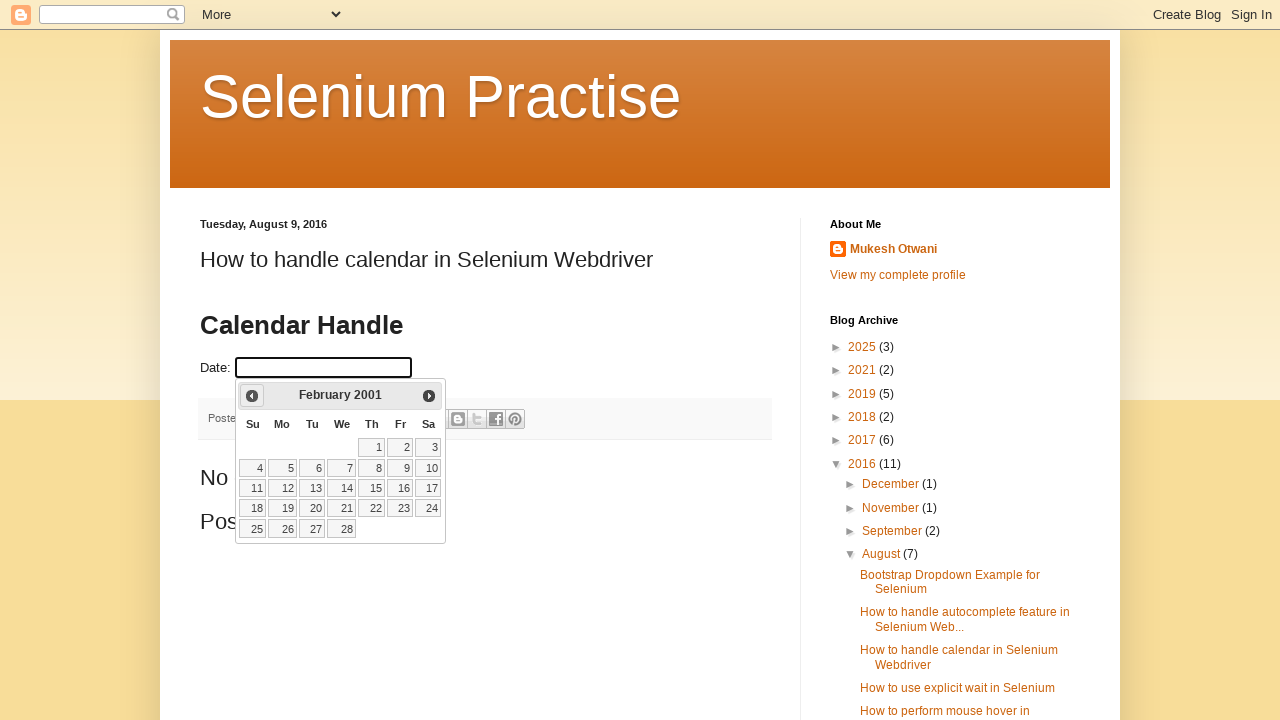

Clicked previous button to navigate to earlier month (current: February 2001) at (252, 396) on a[data-handler='prev']
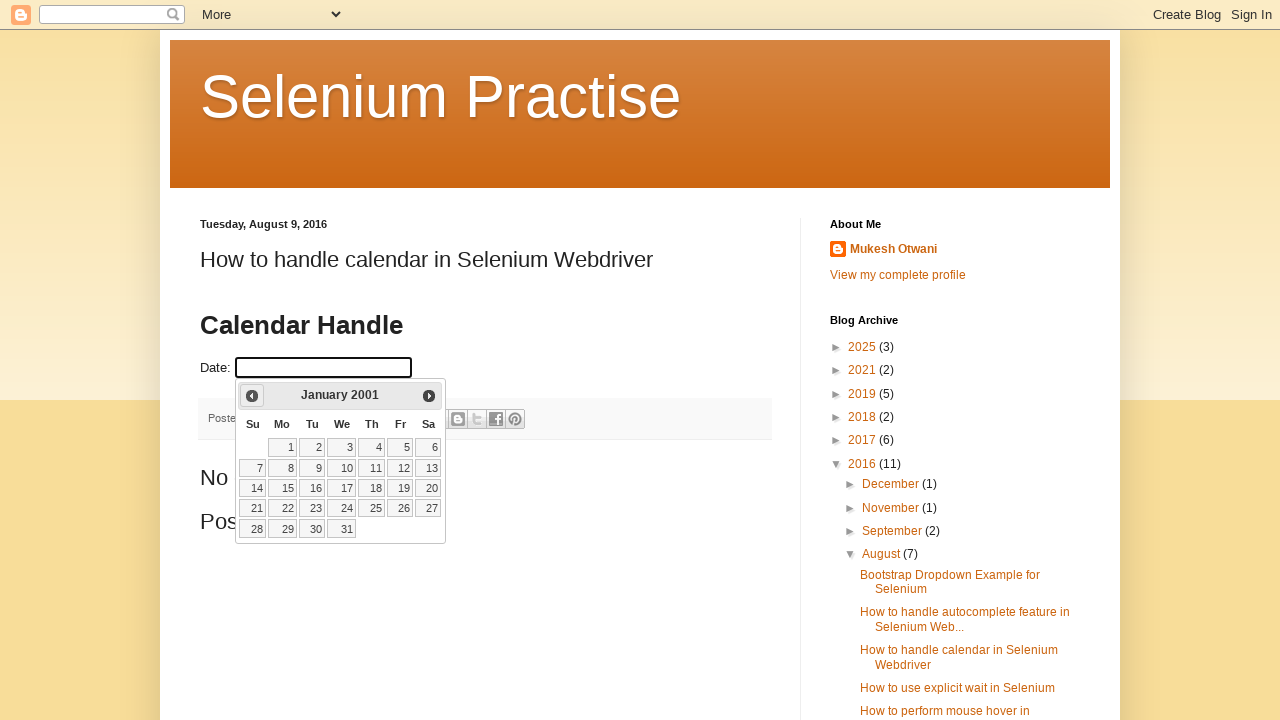

Updated month value: January
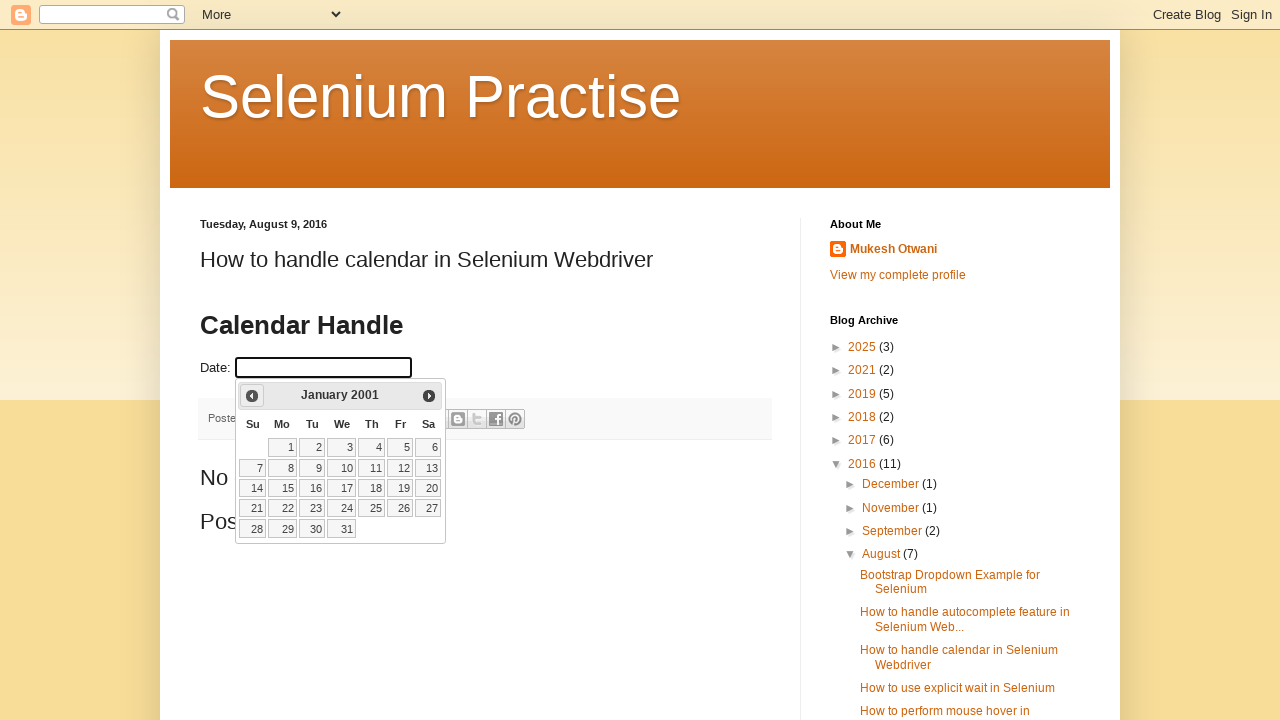

Updated year value: 2001
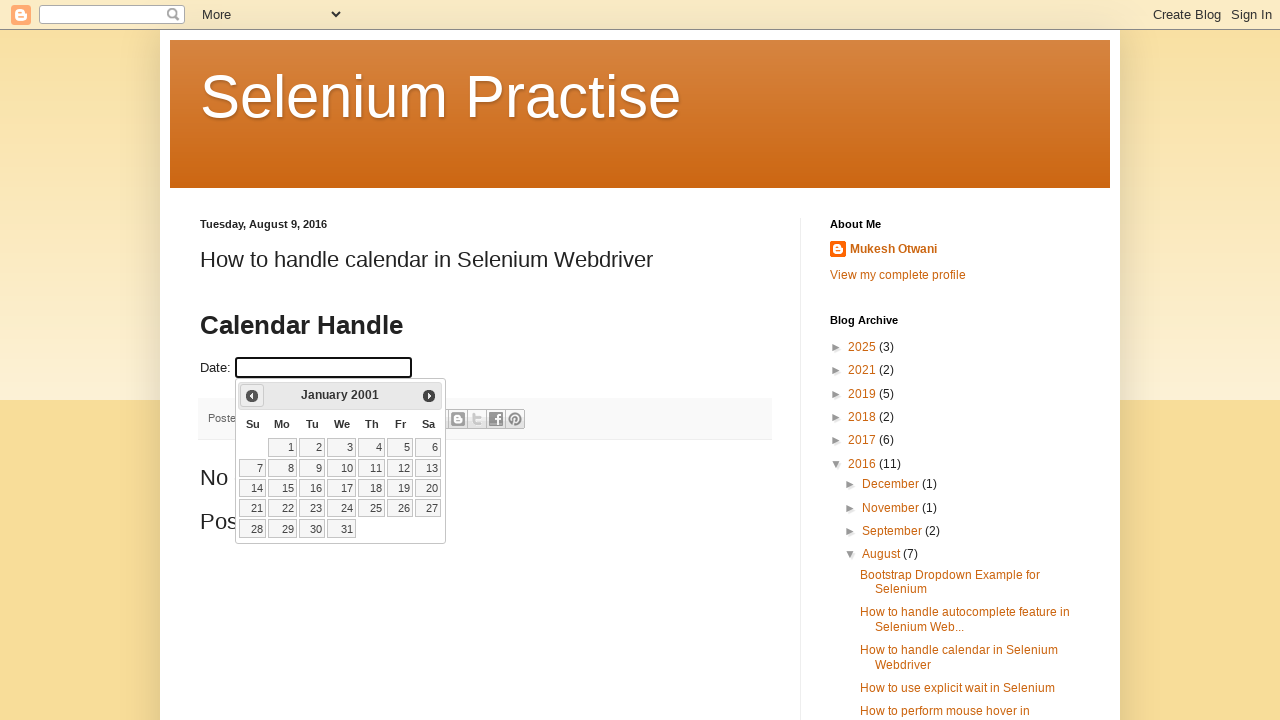

Clicked previous button to navigate to earlier month (current: January 2001) at (252, 396) on a[data-handler='prev']
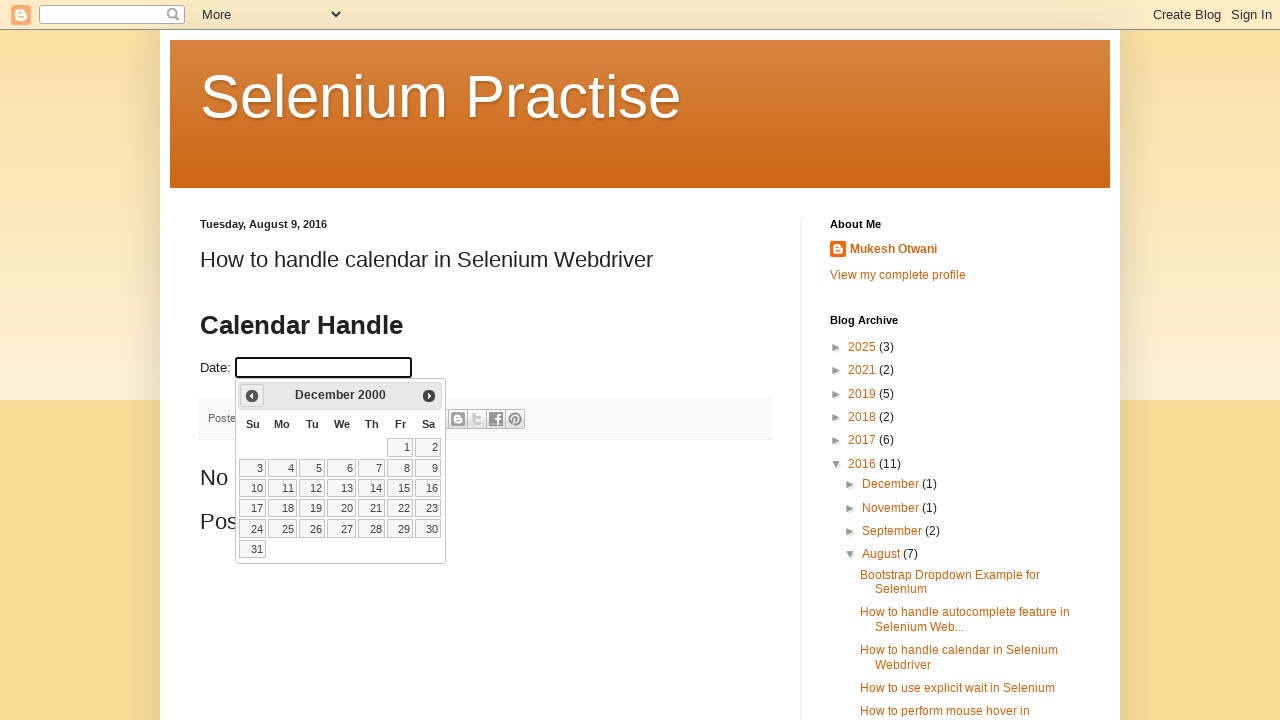

Updated month value: December
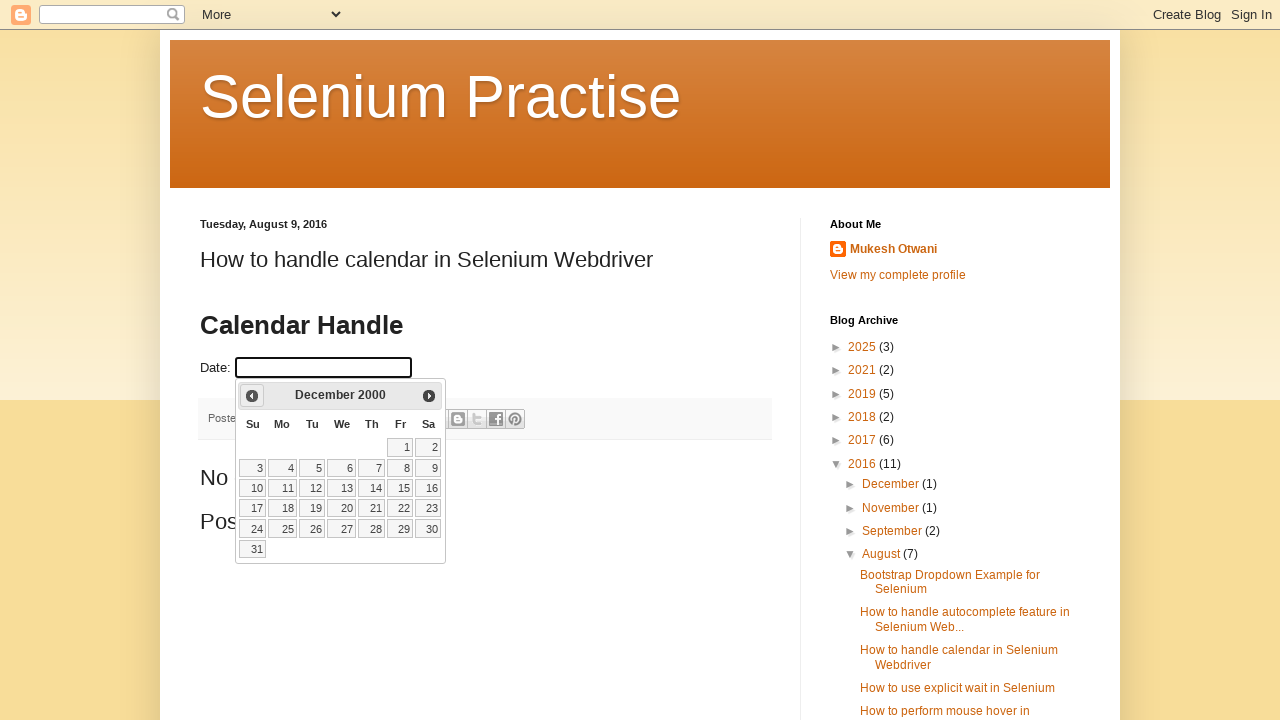

Updated year value: 2000
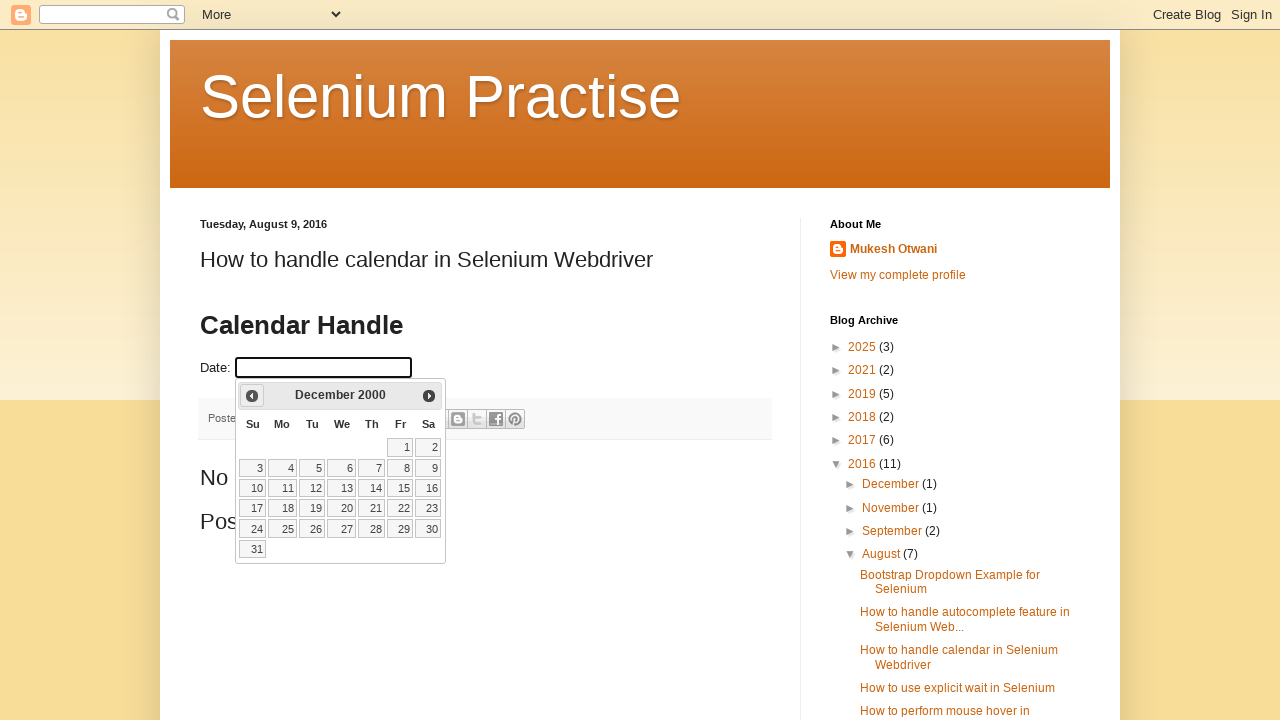

Clicked previous button to navigate to earlier month (current: December 2000) at (252, 396) on a[data-handler='prev']
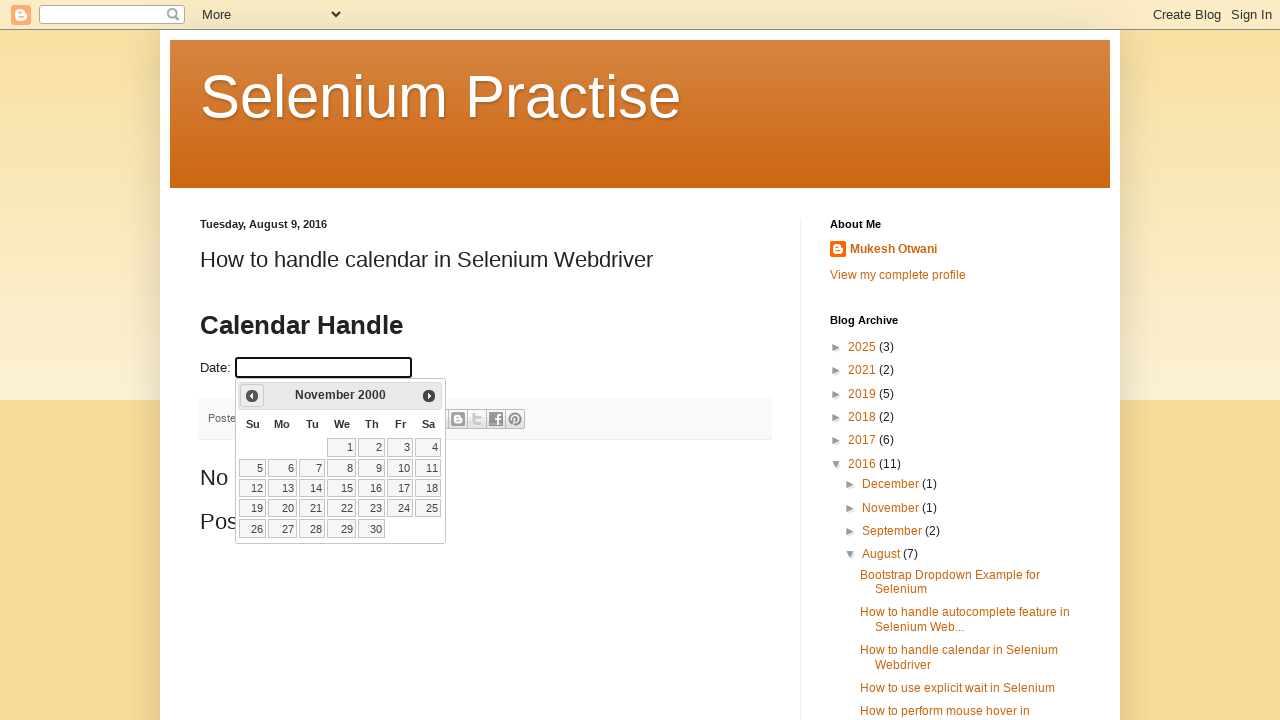

Updated month value: November
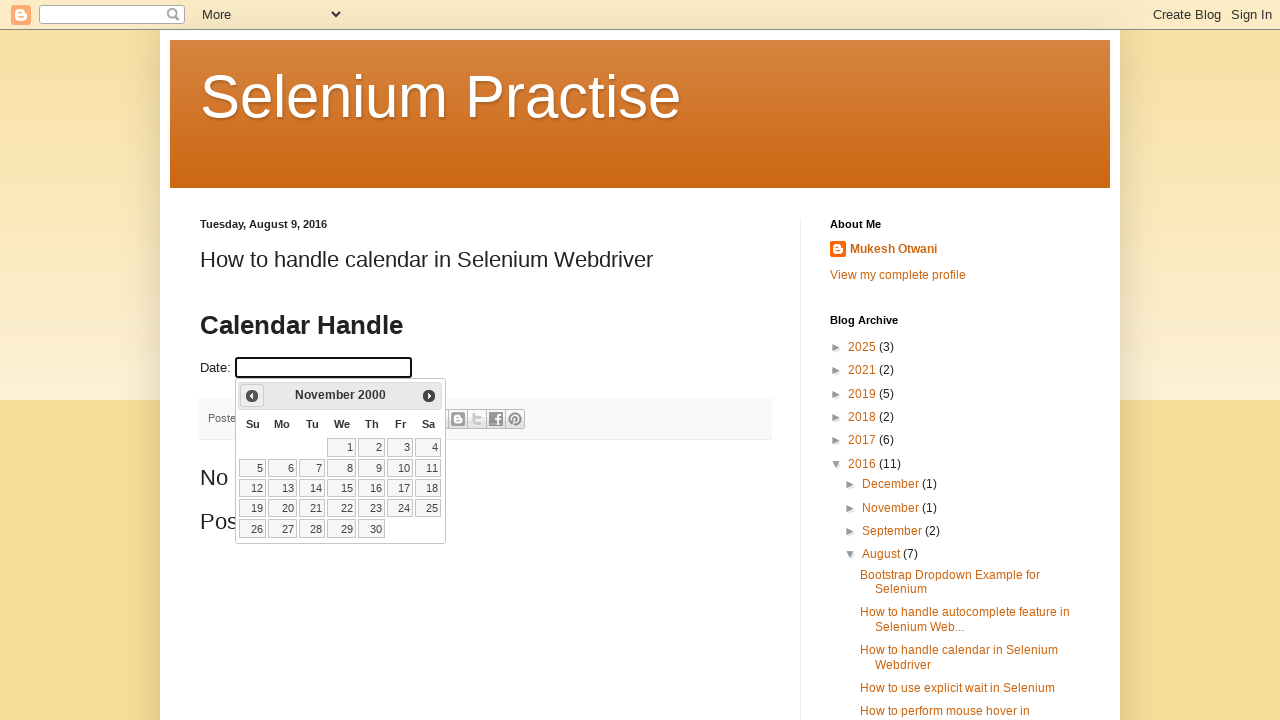

Updated year value: 2000
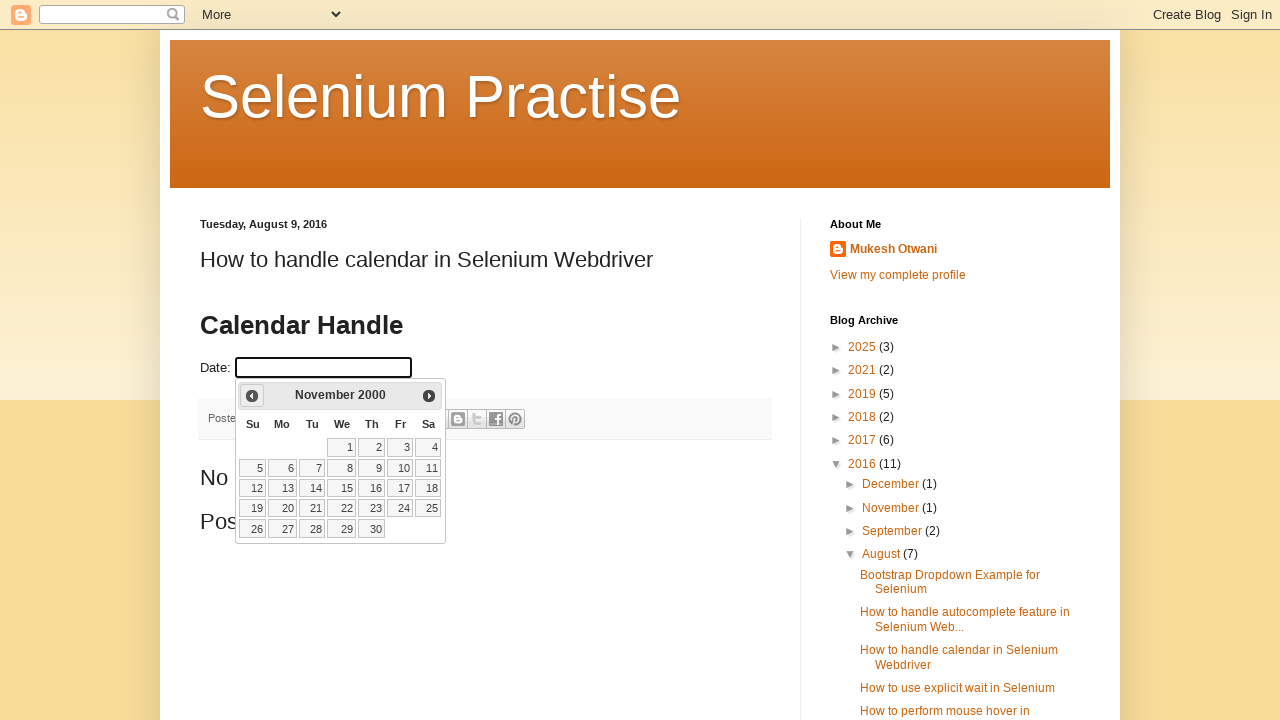

Clicked previous button to navigate to earlier month (current: November 2000) at (252, 396) on a[data-handler='prev']
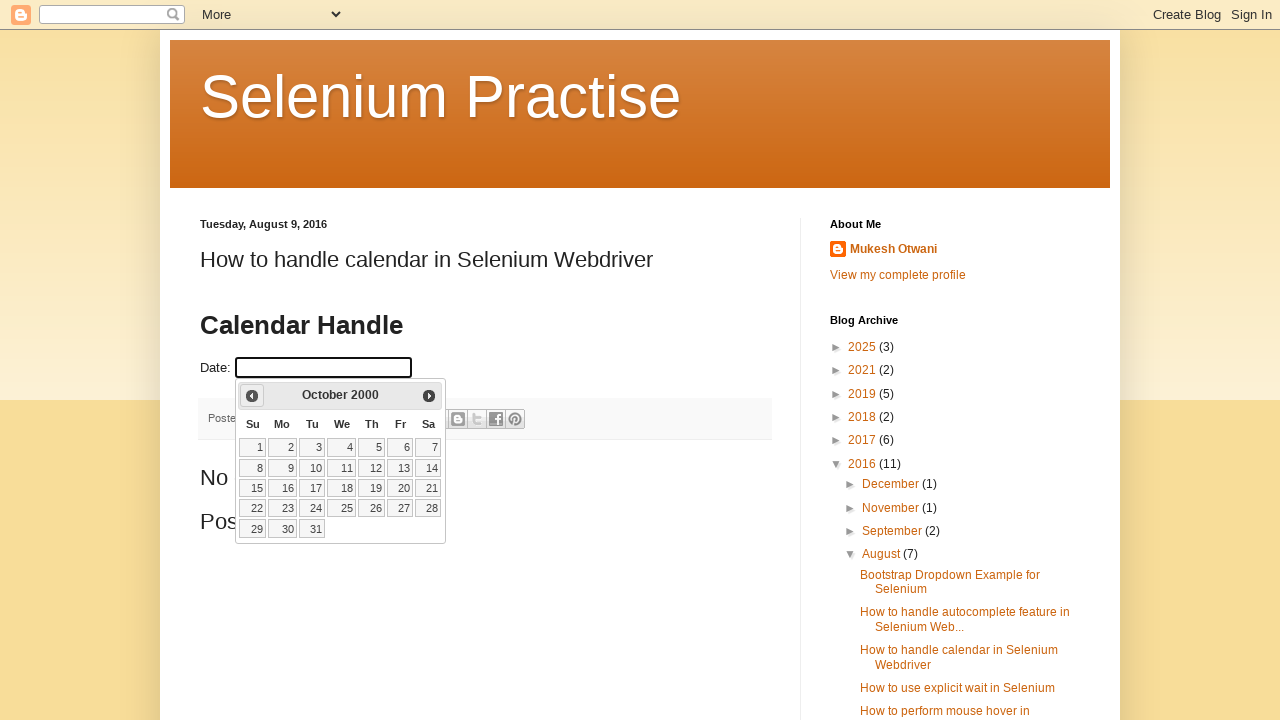

Updated month value: October
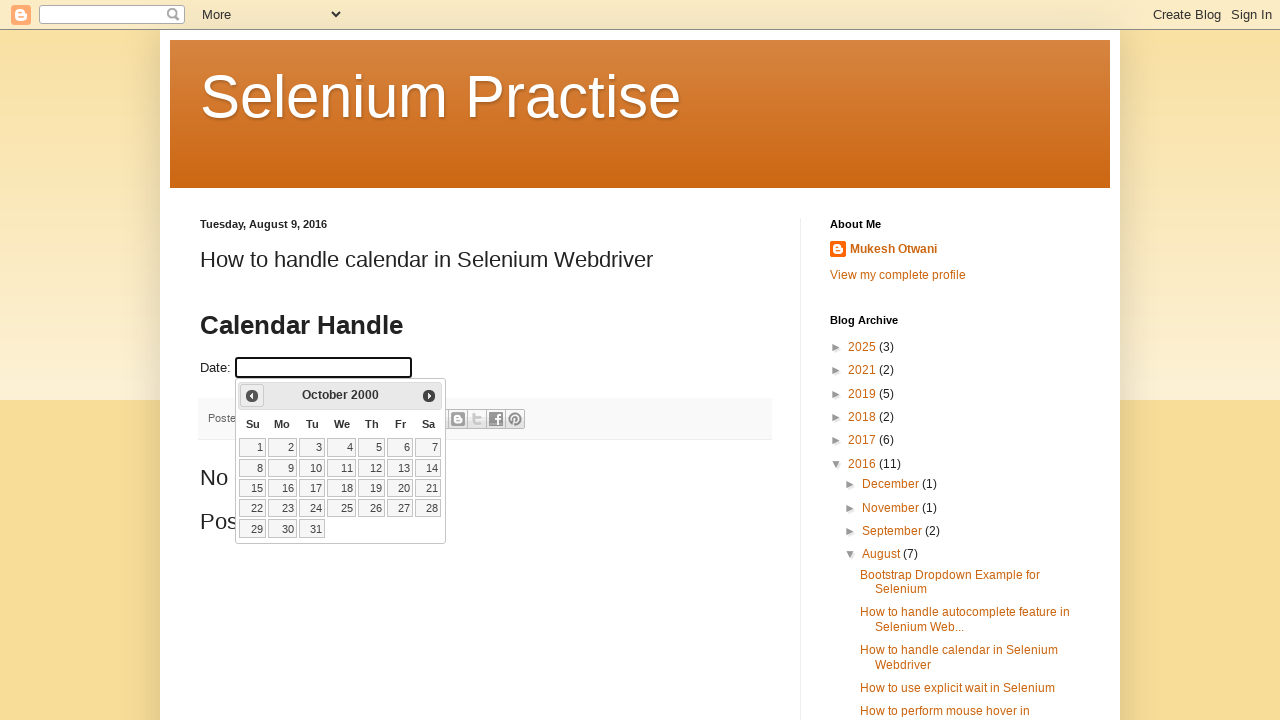

Updated year value: 2000
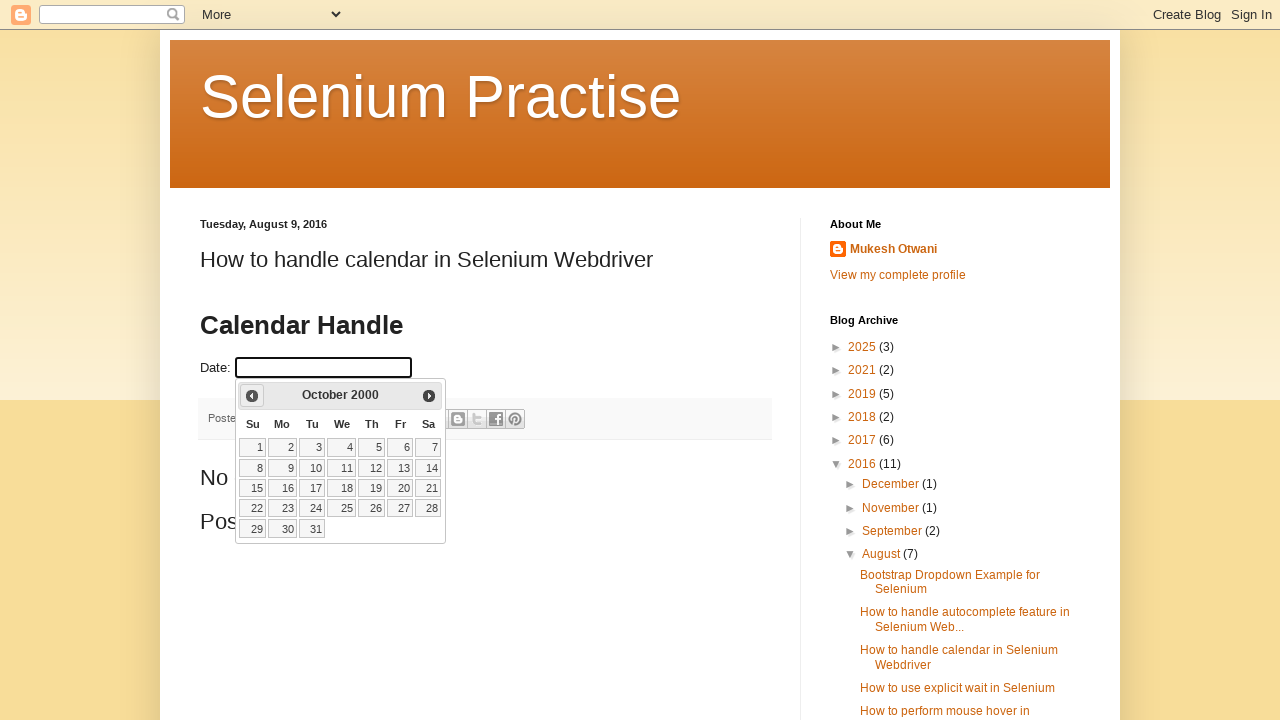

Clicked previous button to navigate to earlier month (current: October 2000) at (252, 396) on a[data-handler='prev']
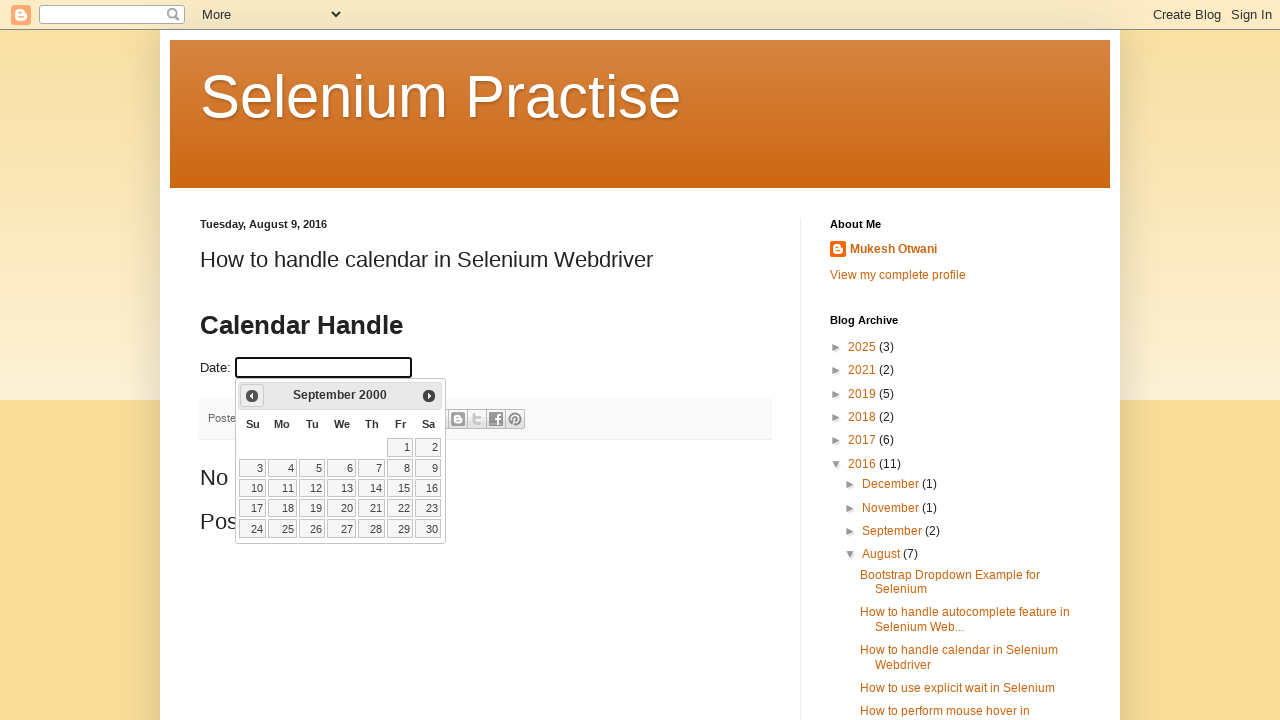

Updated month value: September
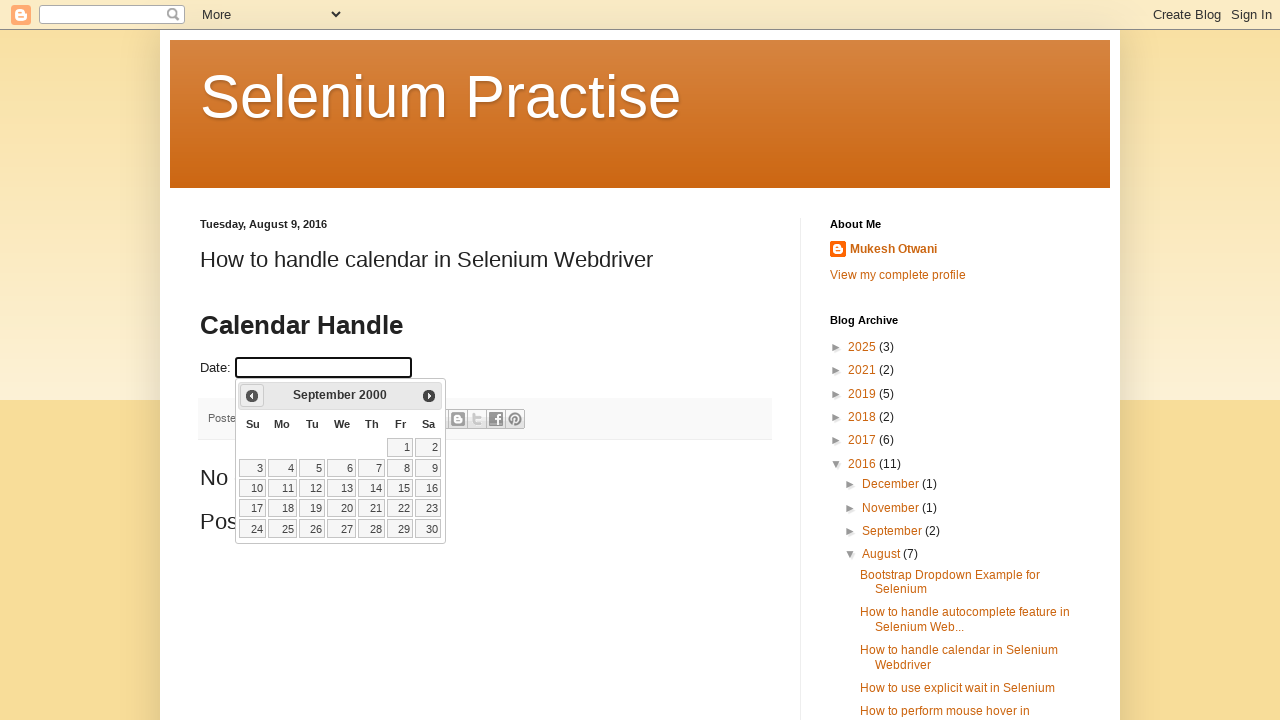

Updated year value: 2000
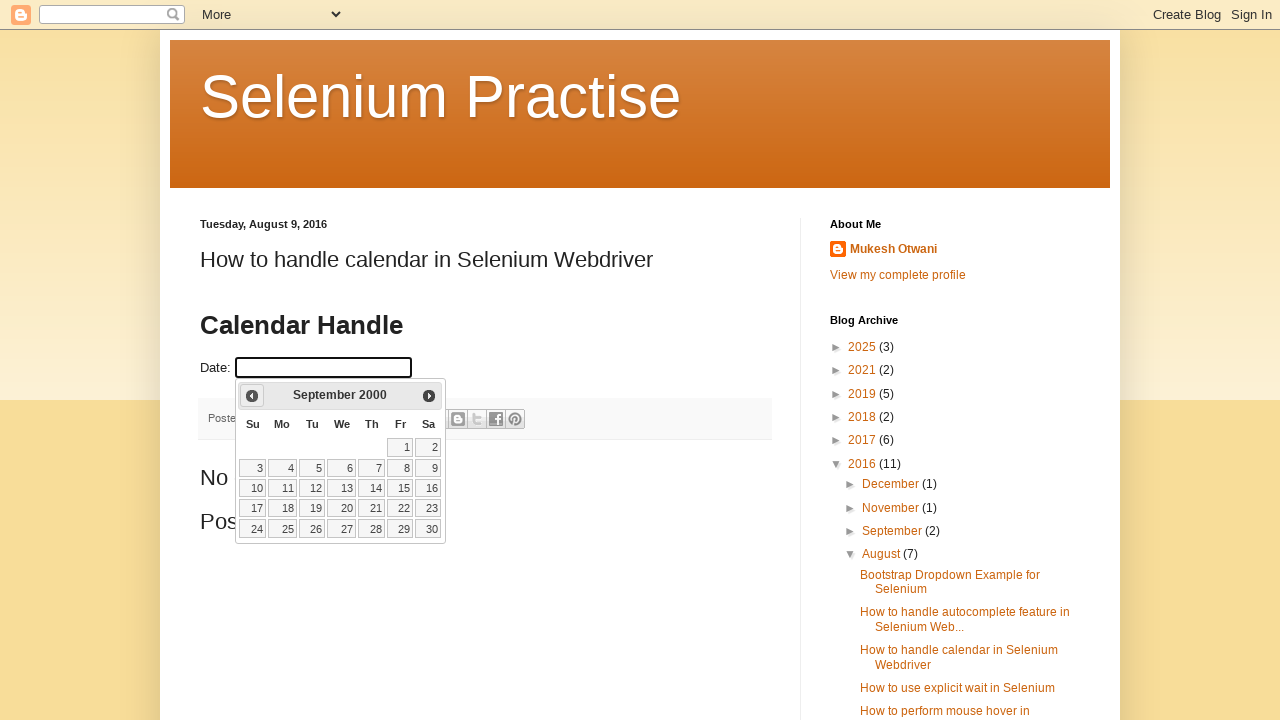

Clicked previous button to navigate to earlier month (current: September 2000) at (252, 396) on a[data-handler='prev']
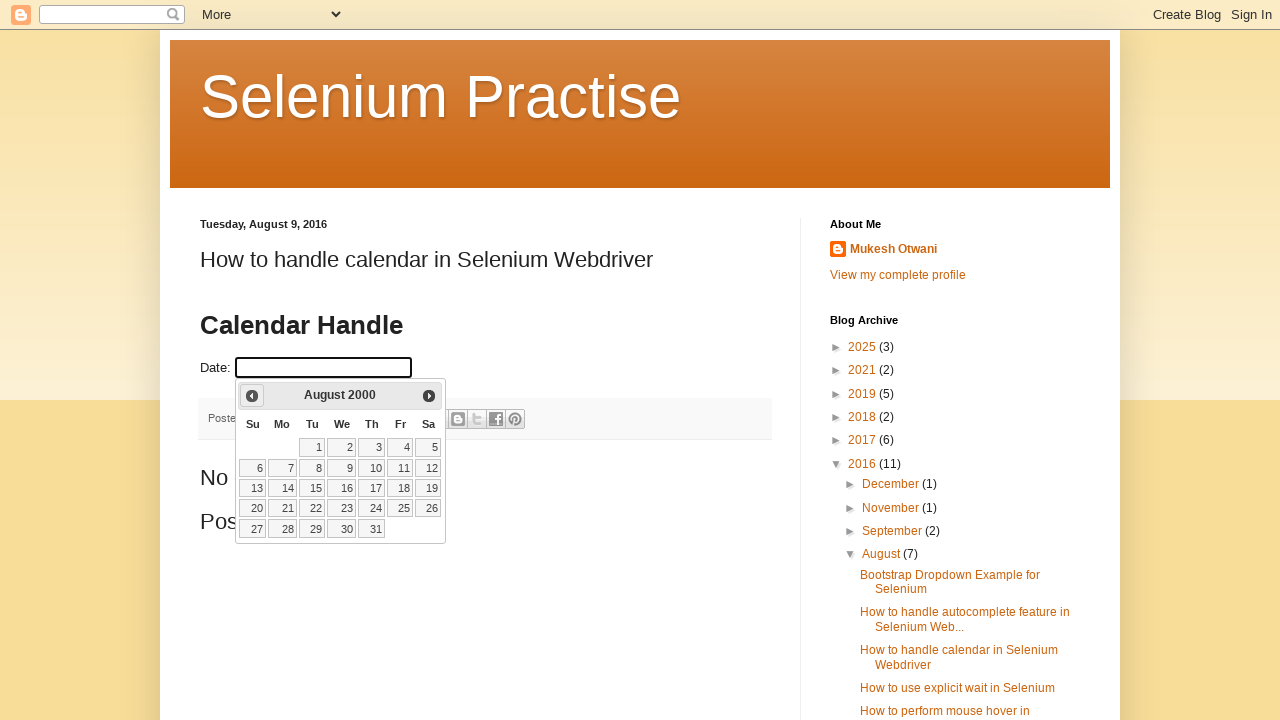

Updated month value: August
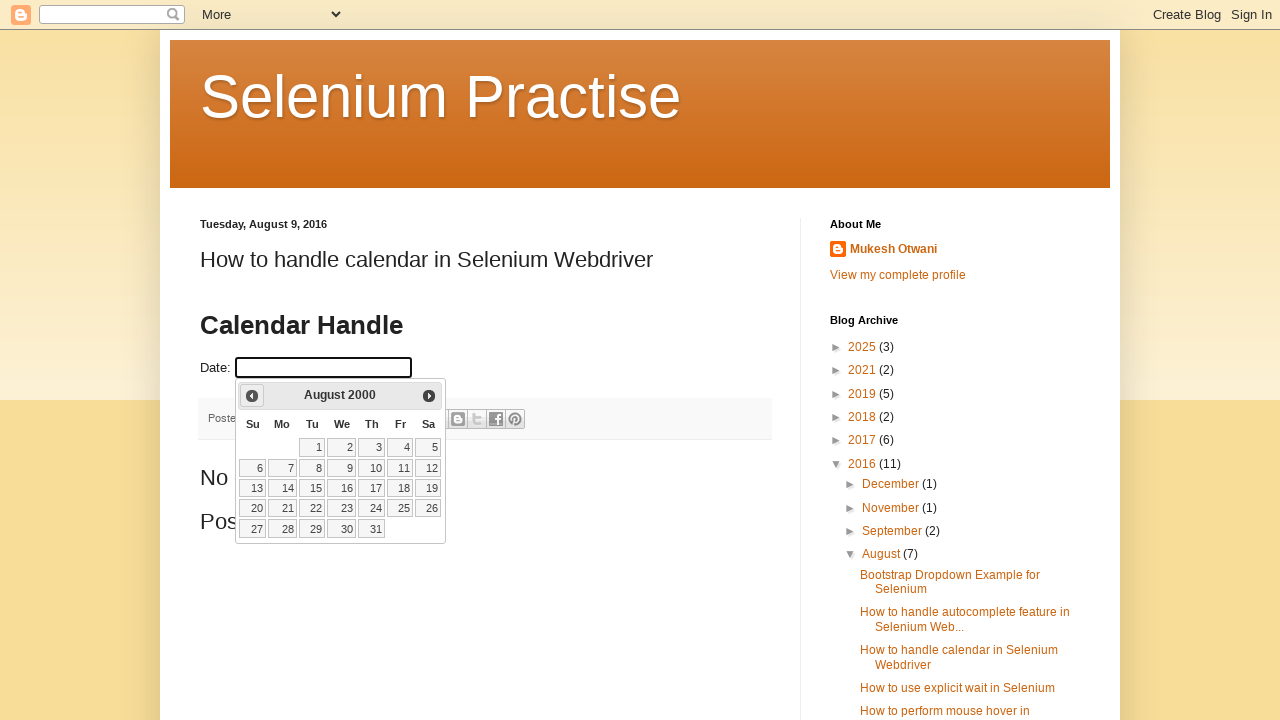

Updated year value: 2000
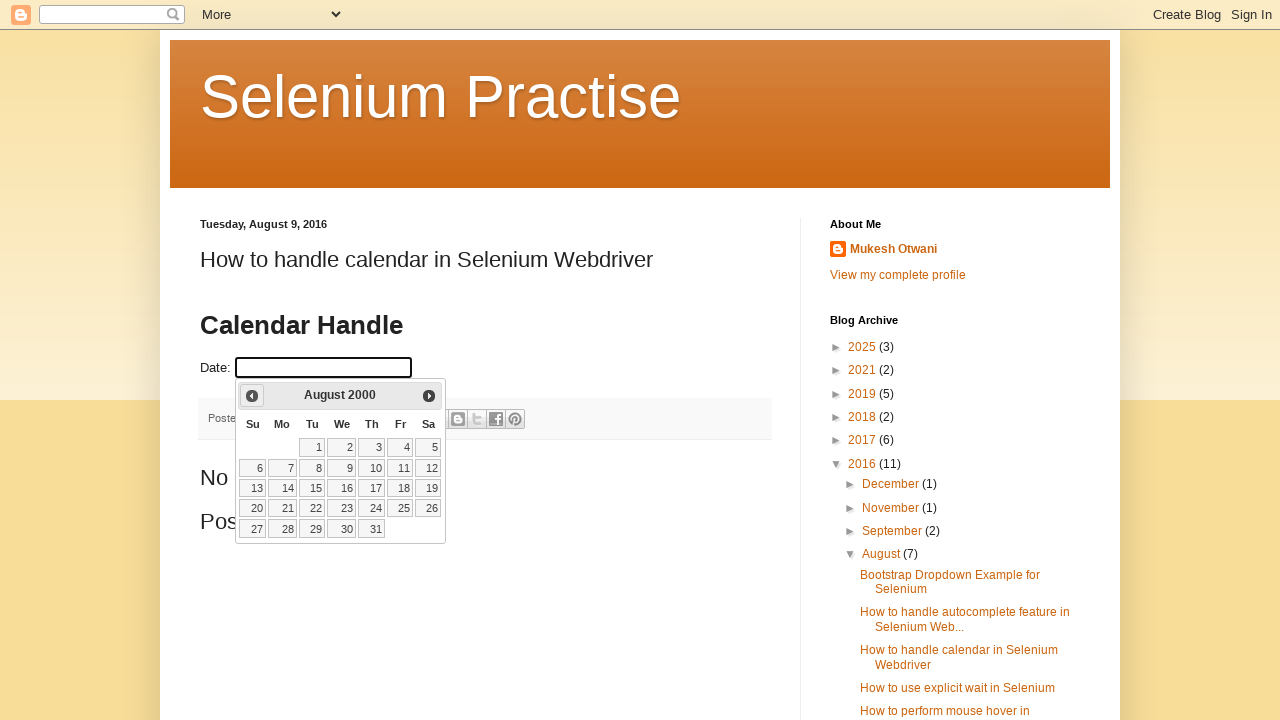

Clicked previous button to navigate to earlier month (current: August 2000) at (252, 396) on a[data-handler='prev']
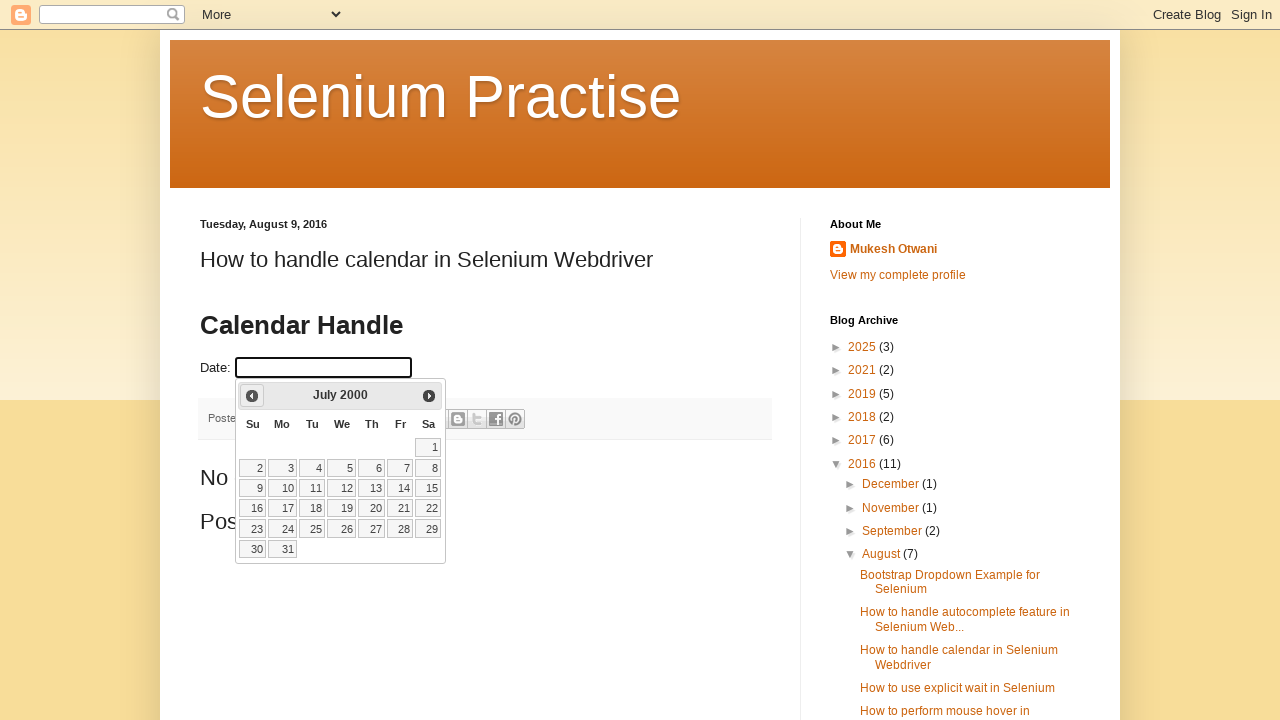

Updated month value: July
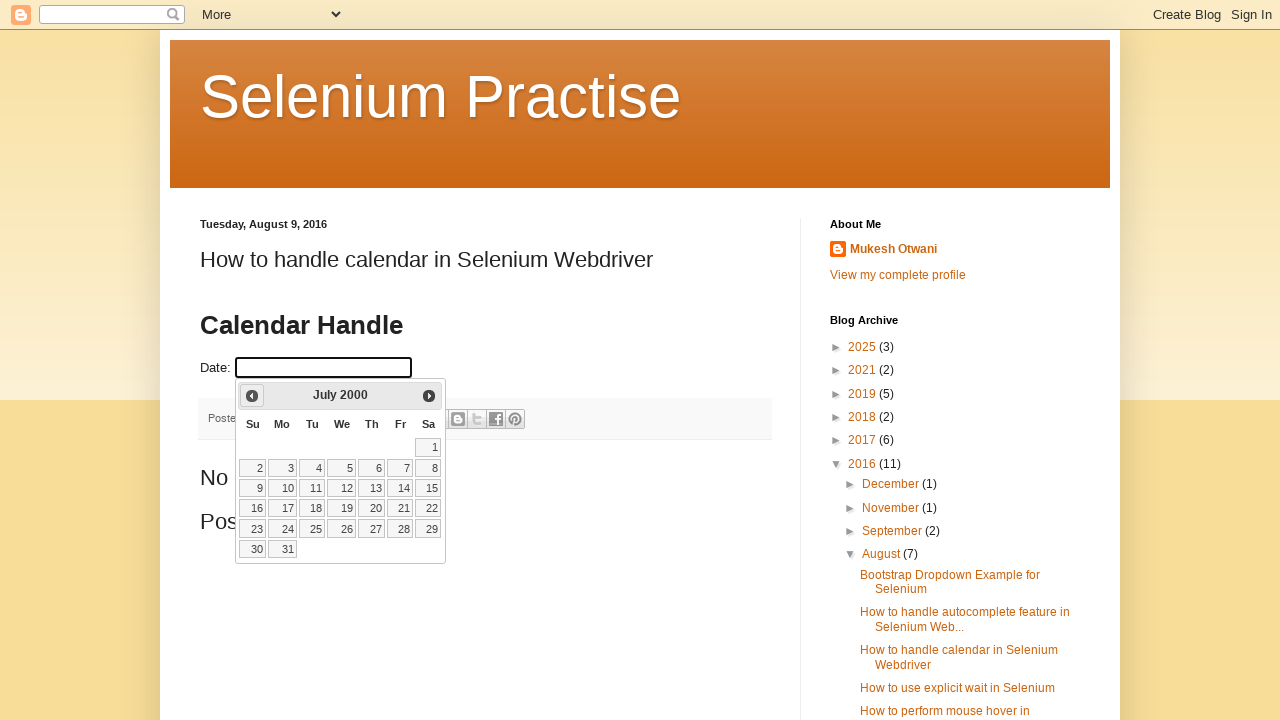

Updated year value: 2000
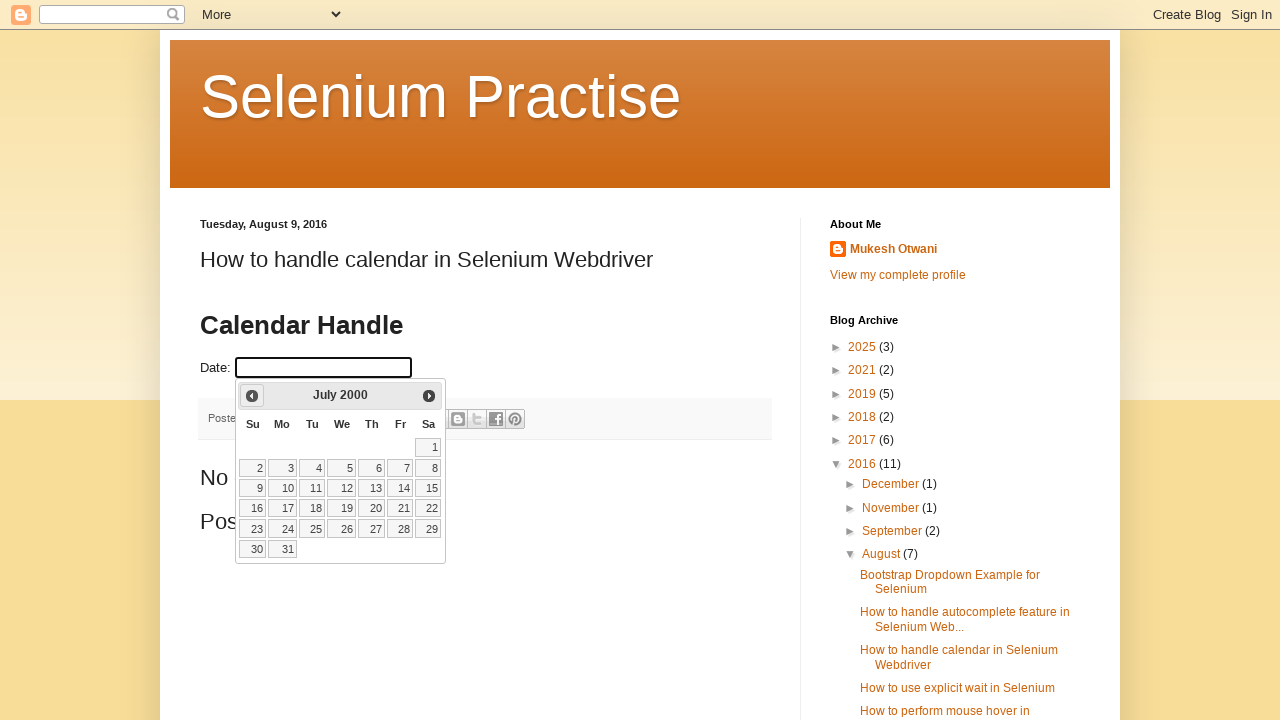

Clicked previous button to navigate to earlier month (current: July 2000) at (252, 396) on a[data-handler='prev']
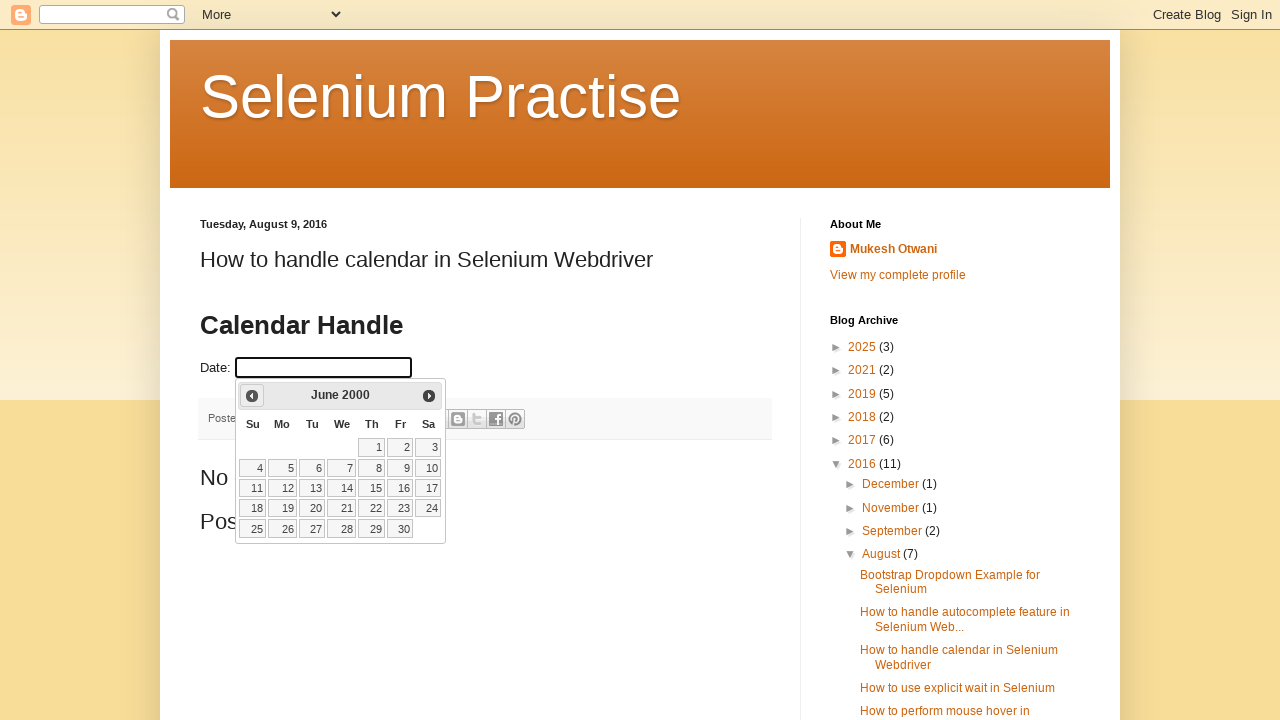

Updated month value: June
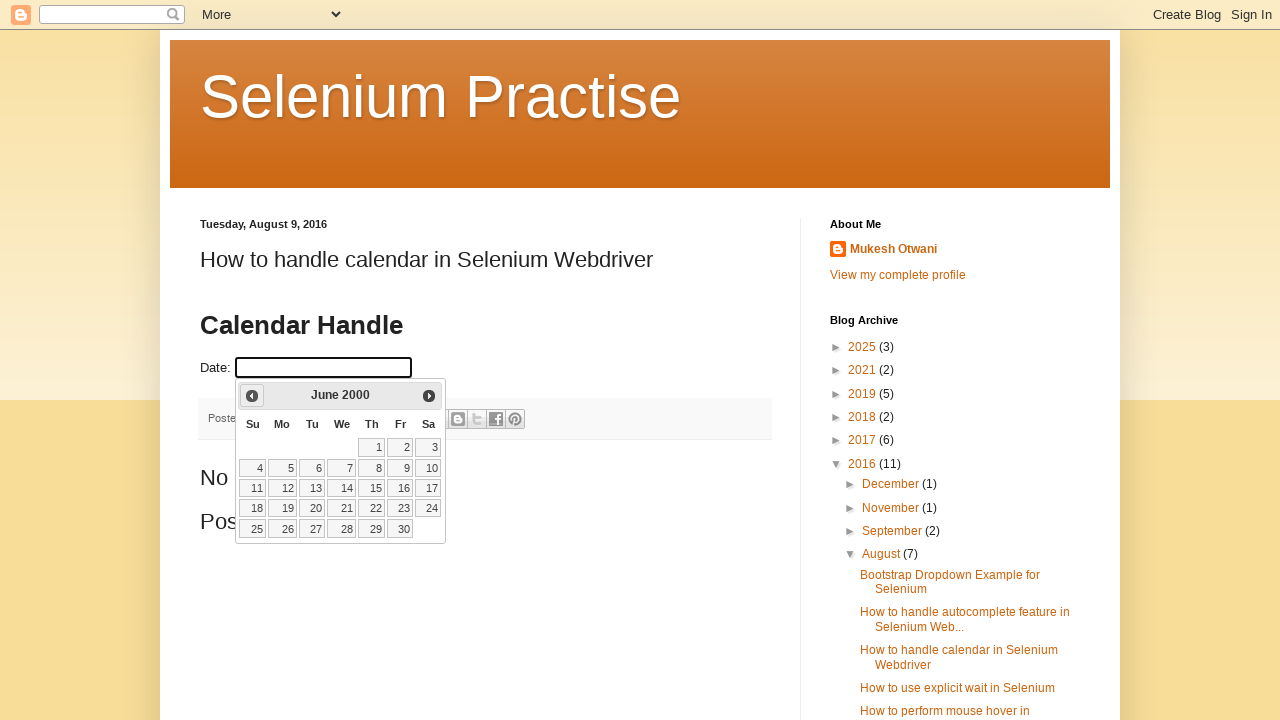

Updated year value: 2000
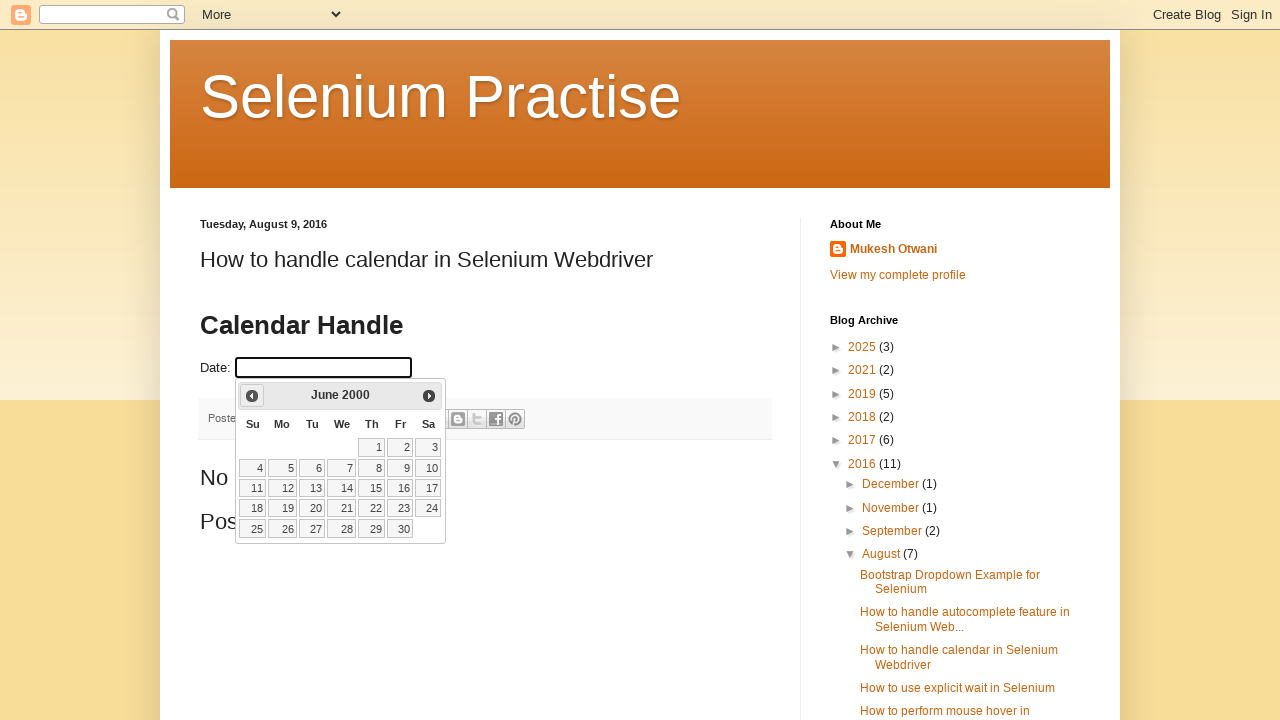

Clicked previous button to navigate to earlier month (current: June 2000) at (252, 396) on a[data-handler='prev']
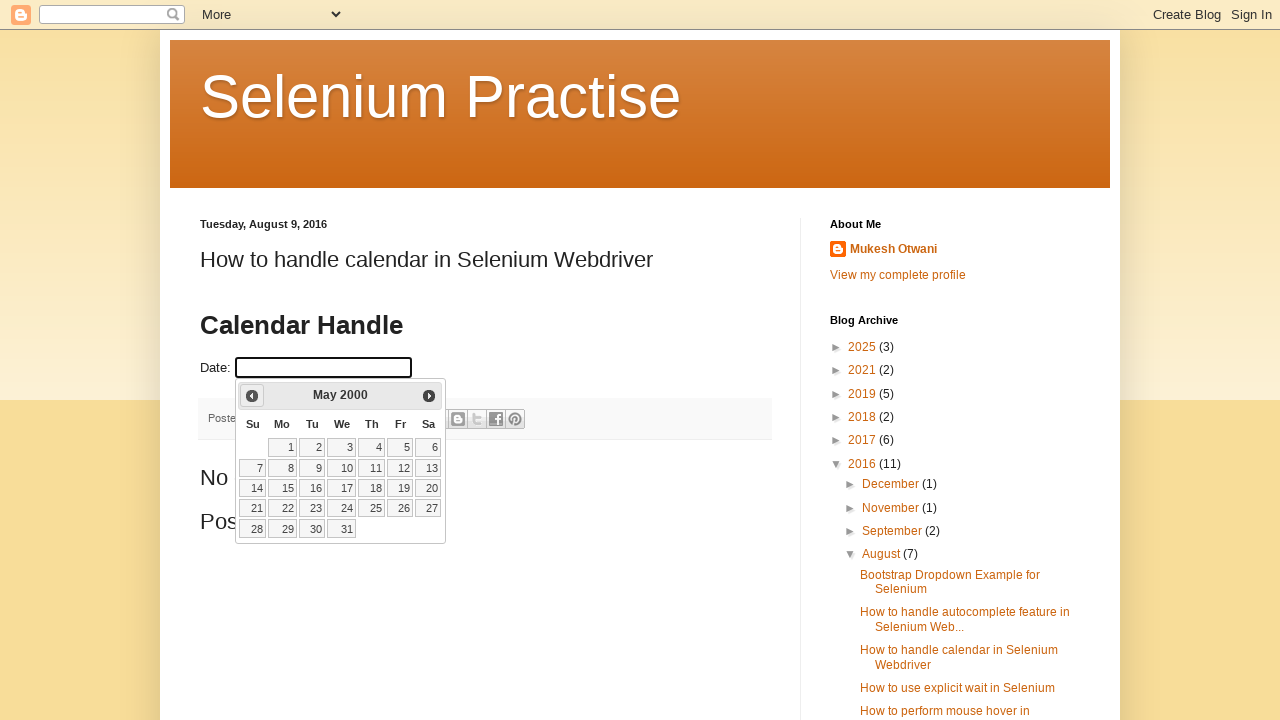

Updated month value: May
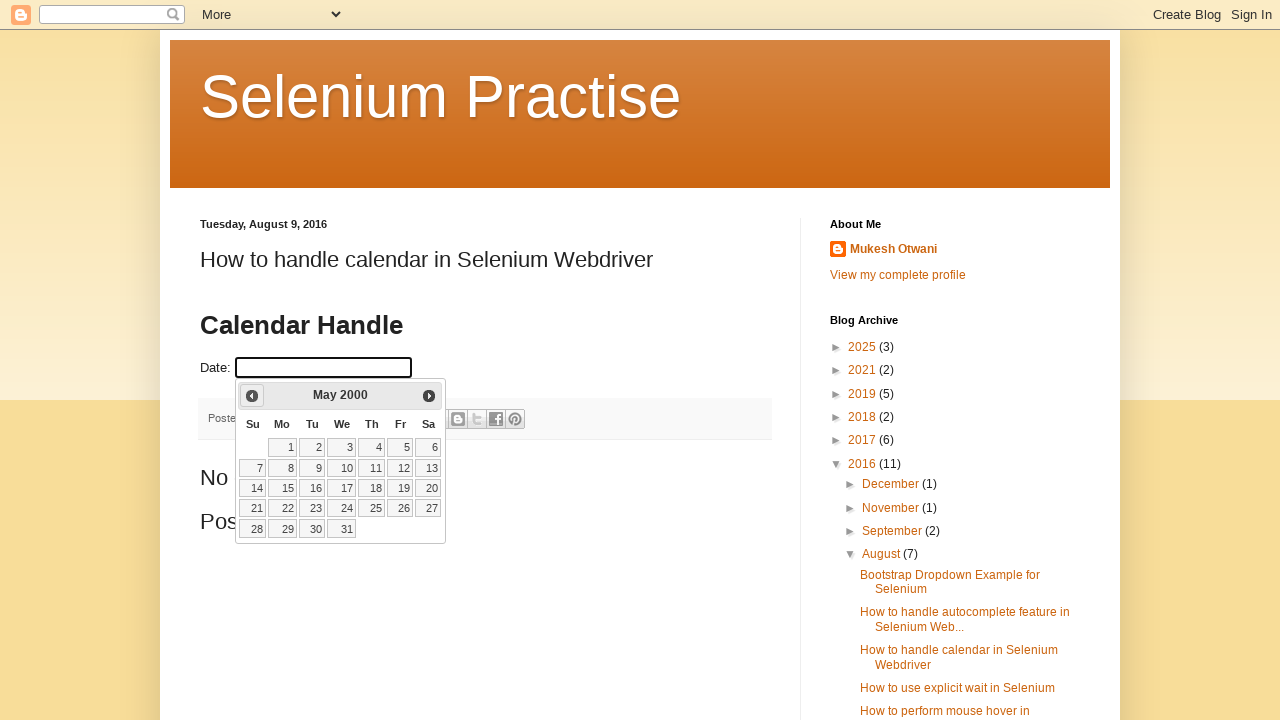

Updated year value: 2000
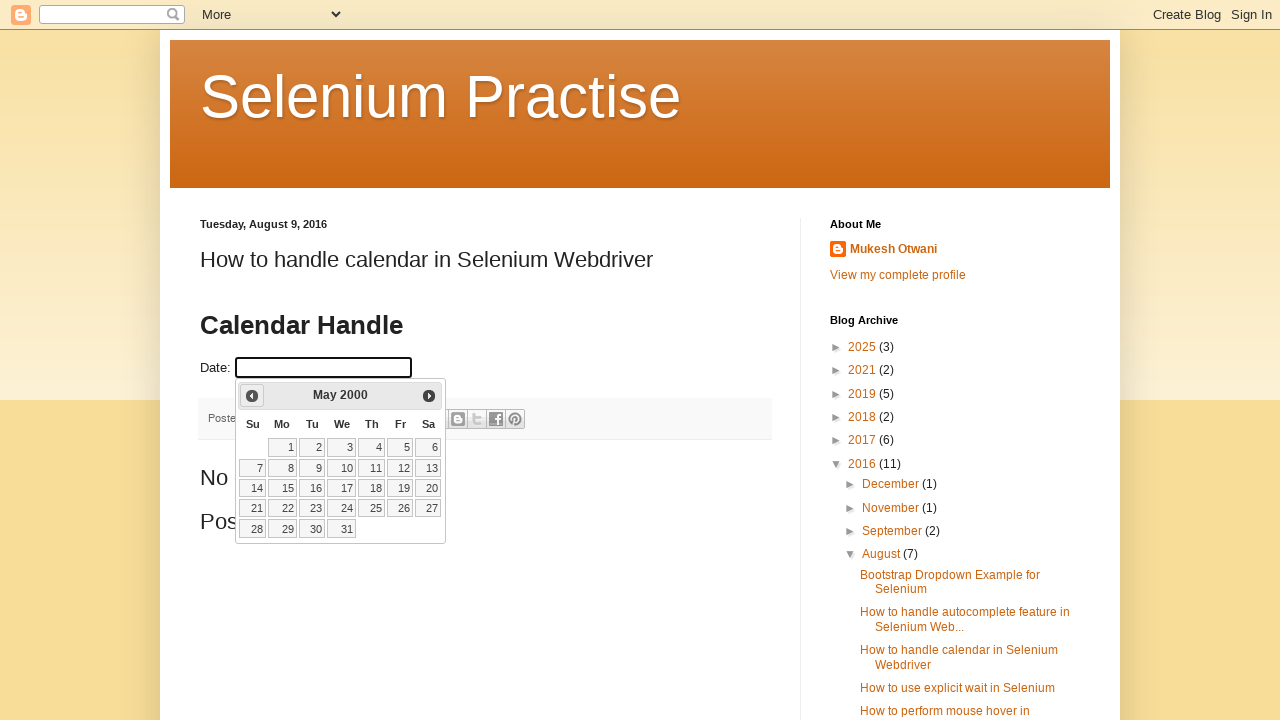

Clicked previous button to navigate to earlier month (current: May 2000) at (252, 396) on a[data-handler='prev']
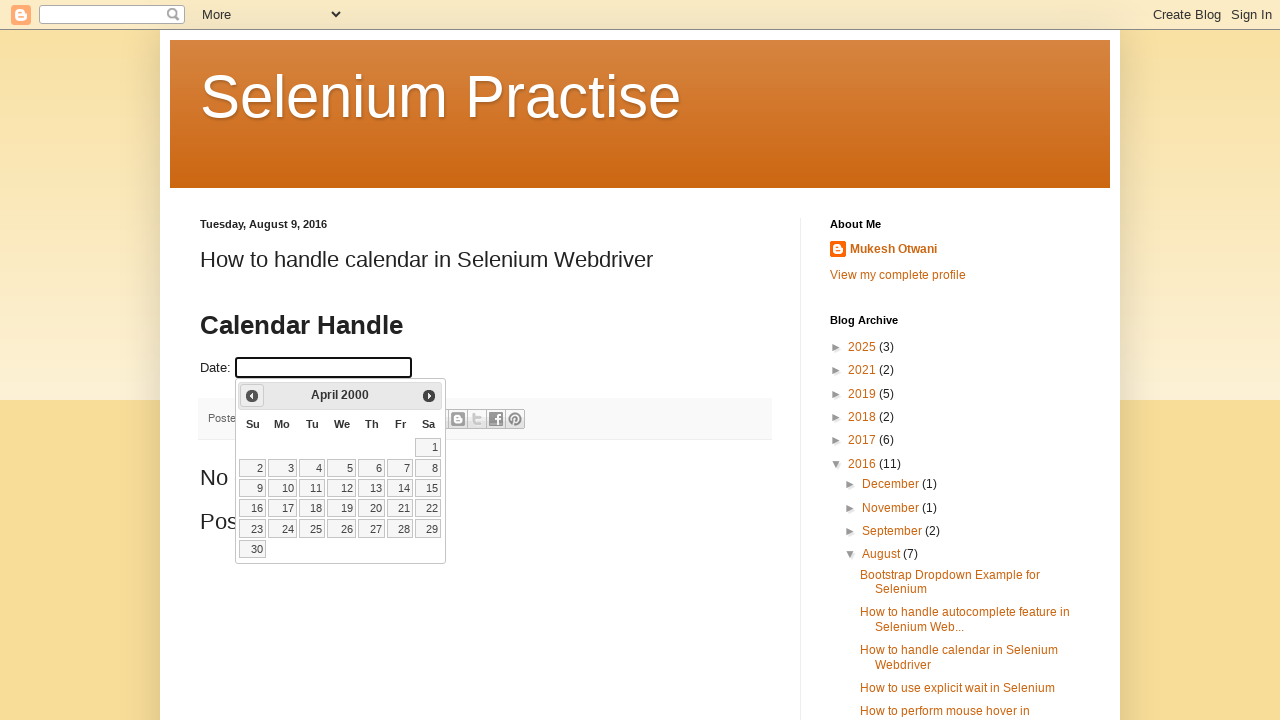

Updated month value: April
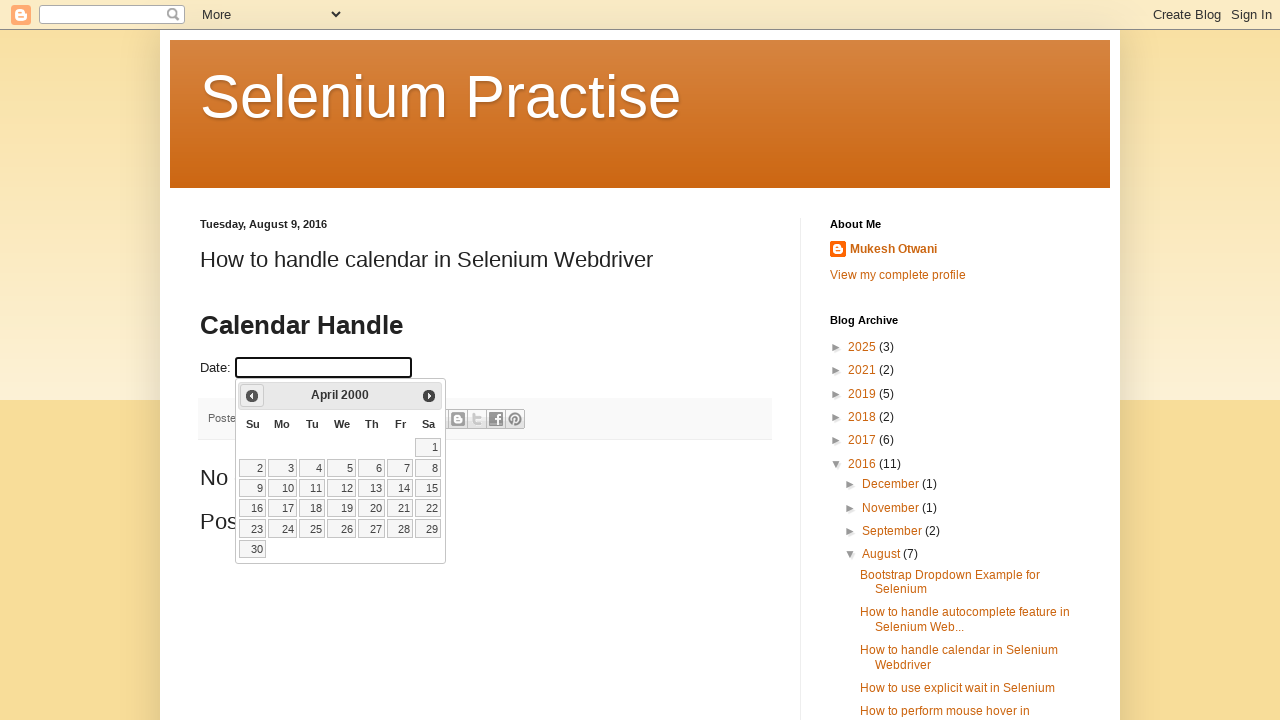

Updated year value: 2000
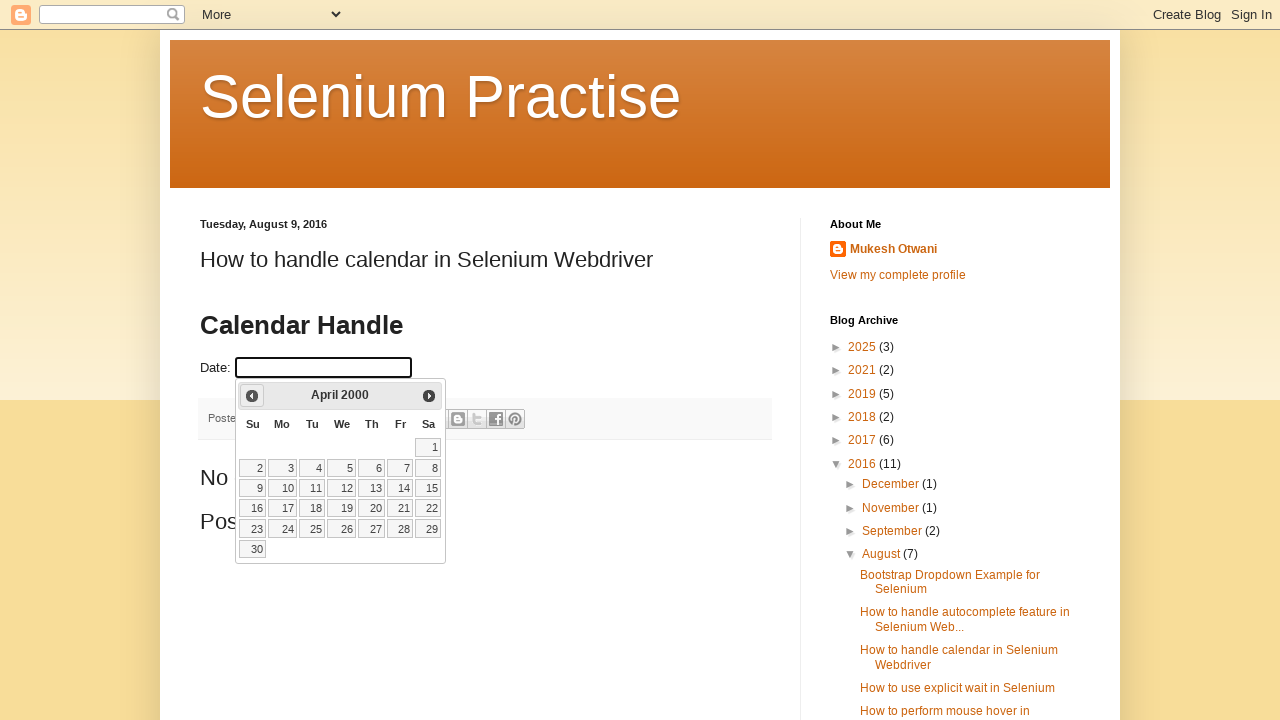

Clicked previous button to navigate to earlier month (current: April 2000) at (252, 396) on a[data-handler='prev']
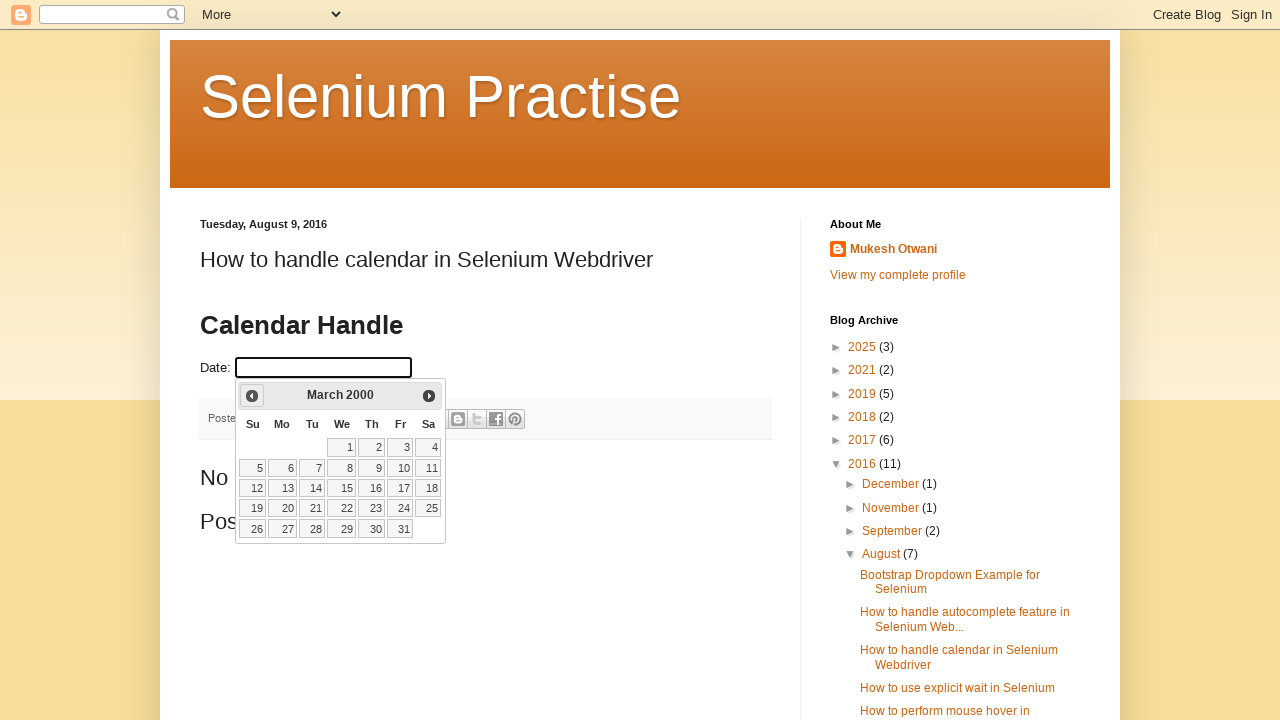

Updated month value: March
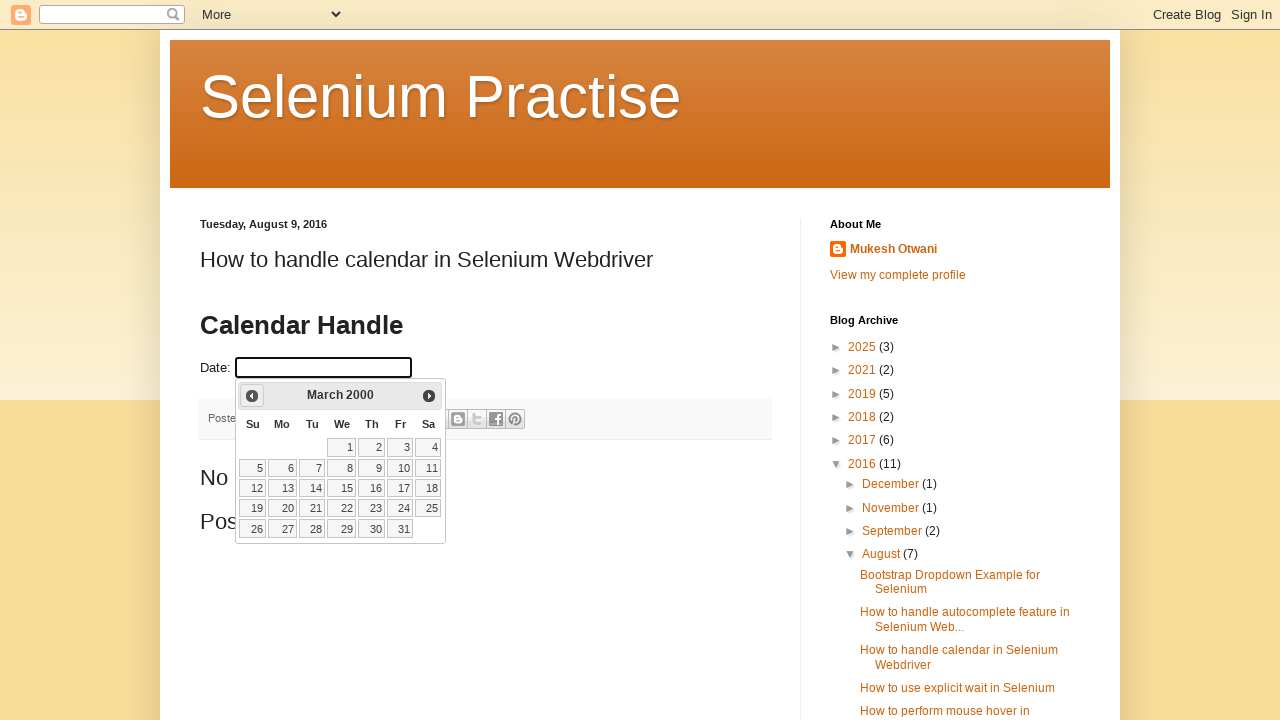

Updated year value: 2000
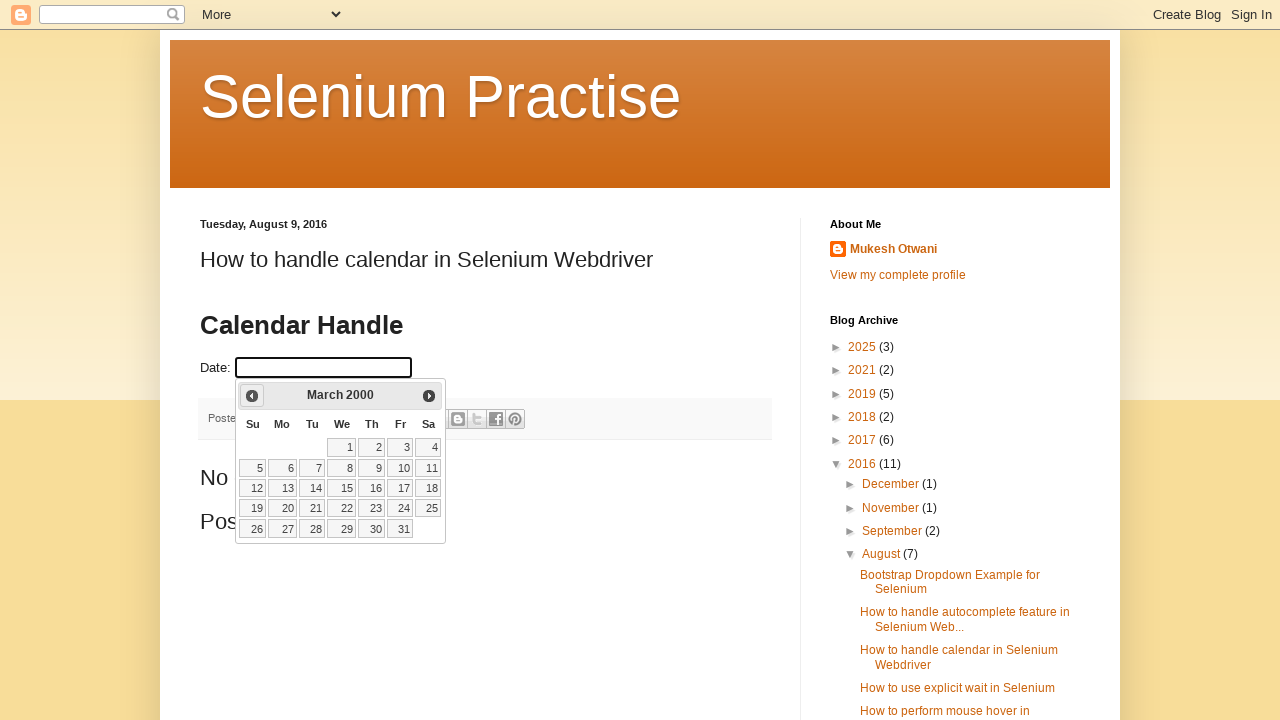

Clicked previous button to navigate to earlier month (current: March 2000) at (252, 396) on a[data-handler='prev']
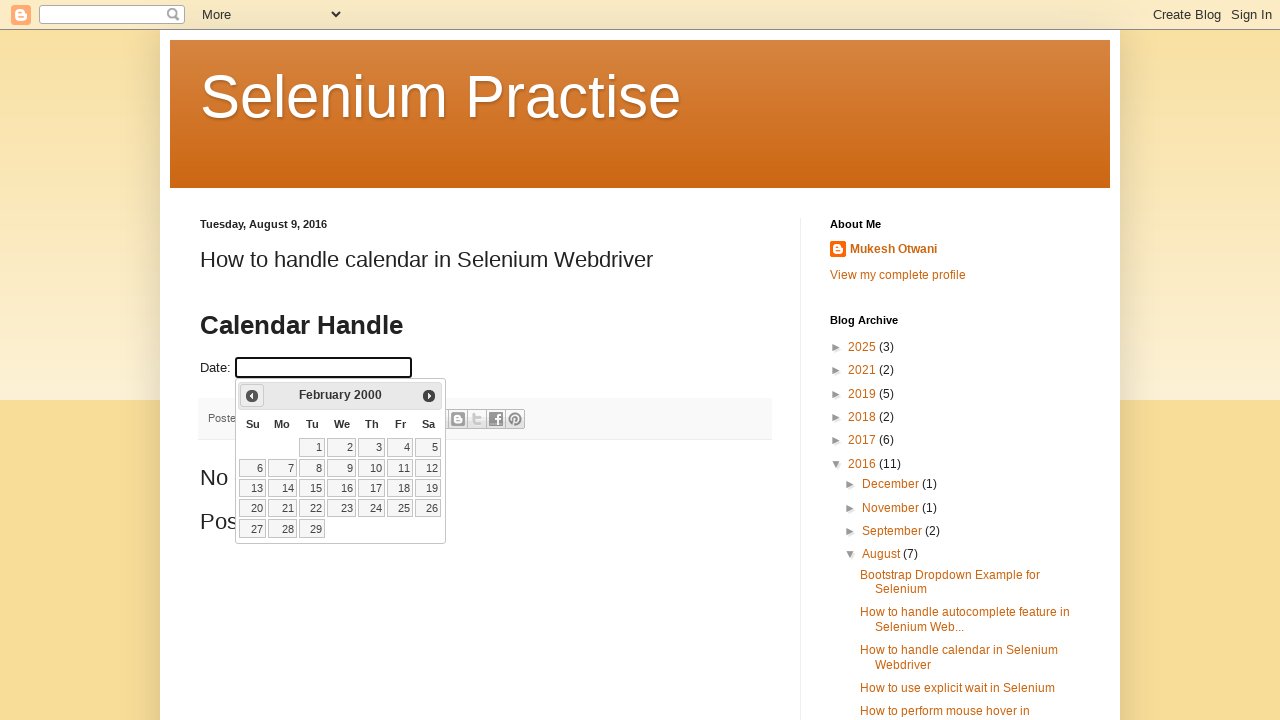

Updated month value: February
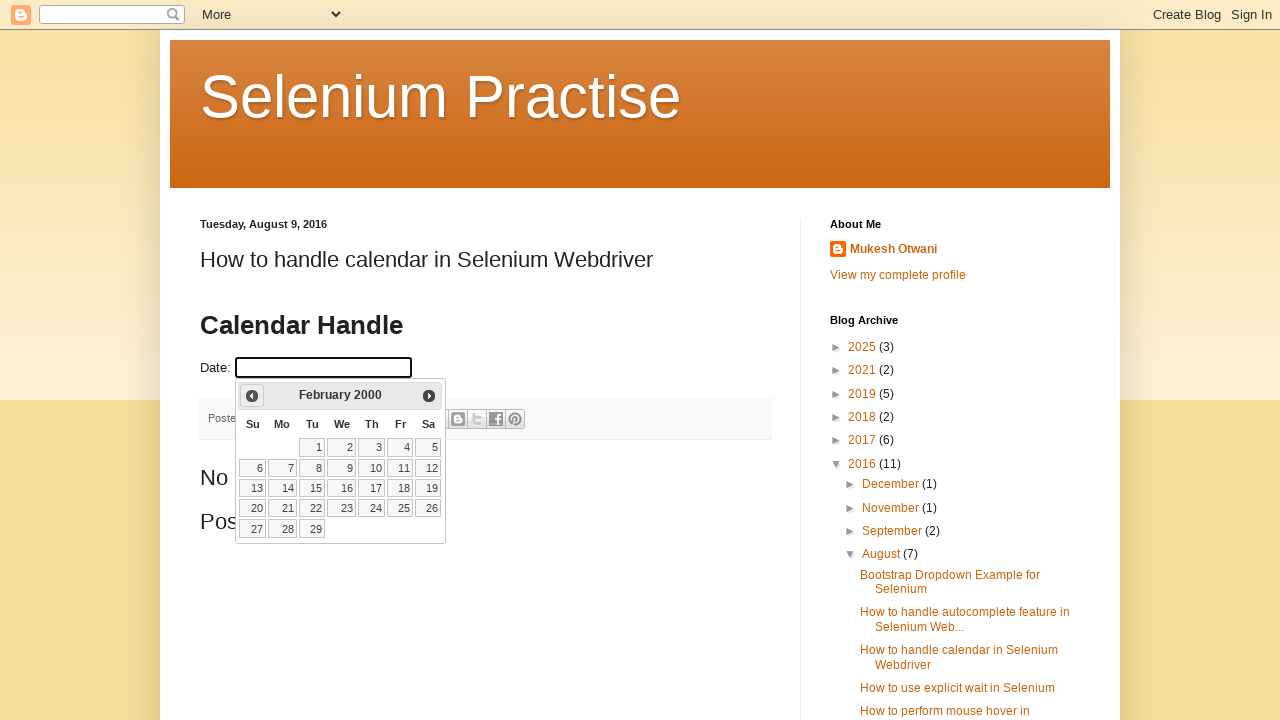

Updated year value: 2000
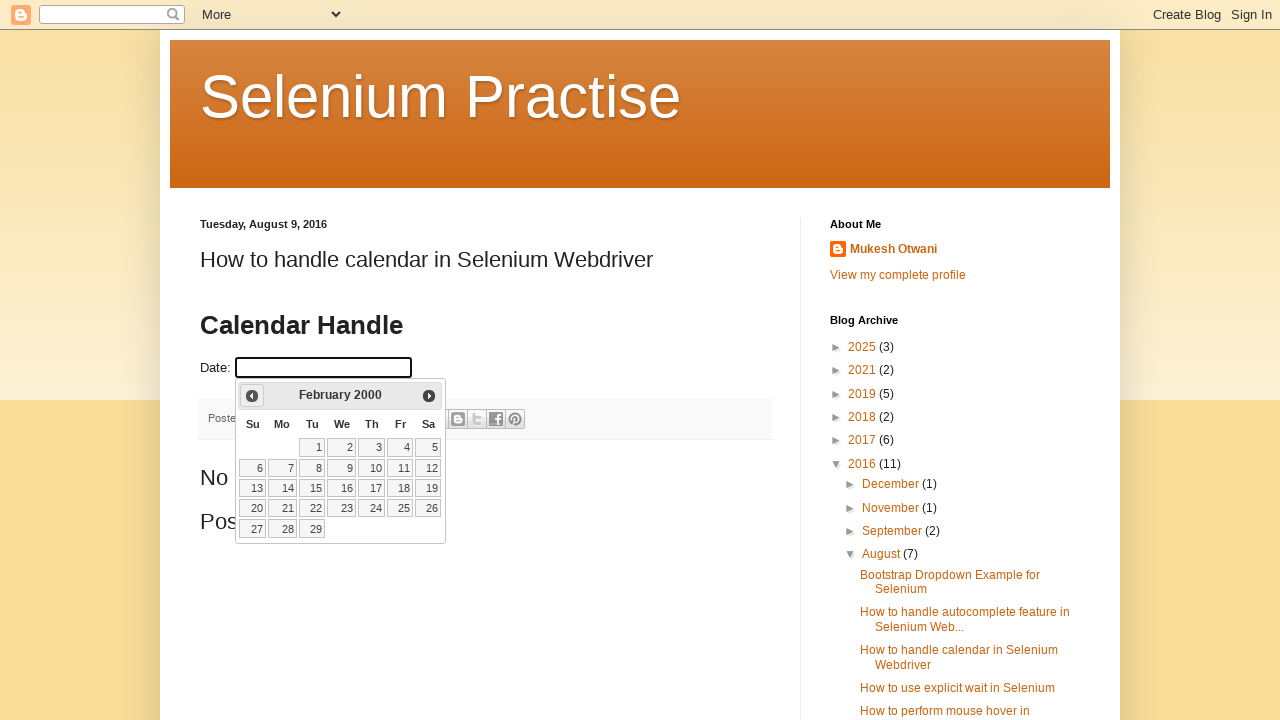

Clicked previous button to navigate to earlier month (current: February 2000) at (252, 396) on a[data-handler='prev']
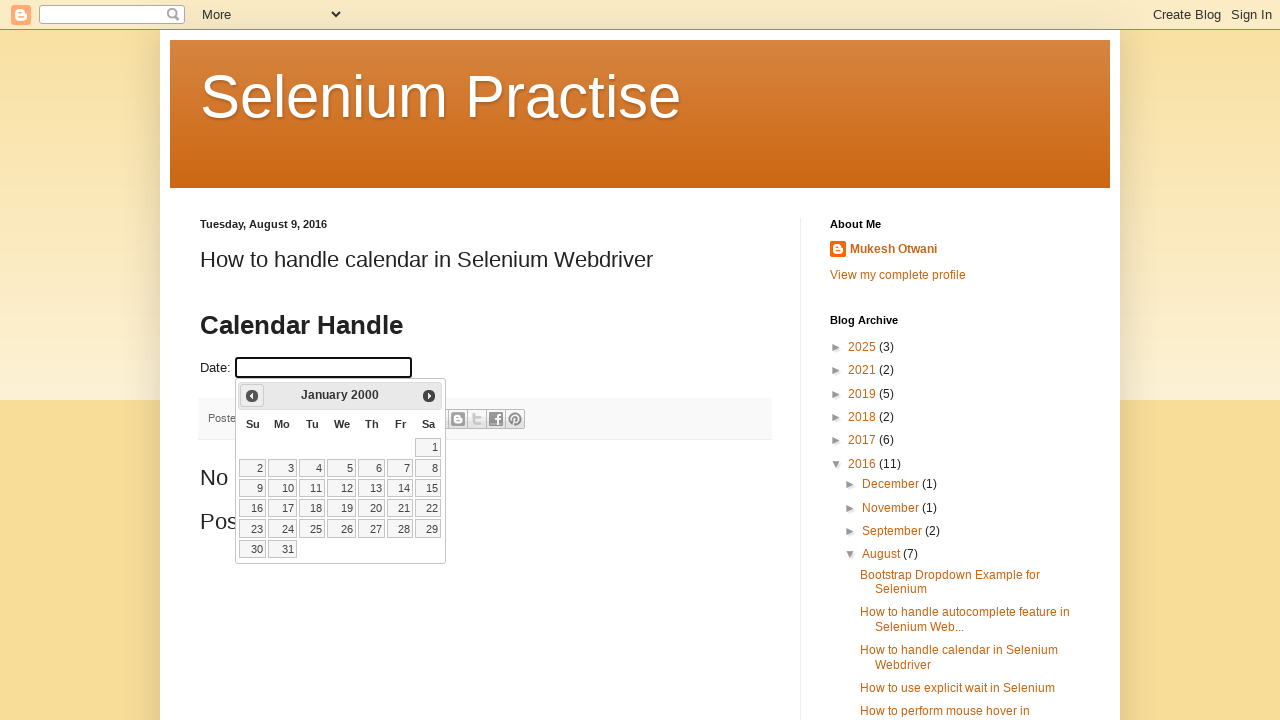

Updated month value: January
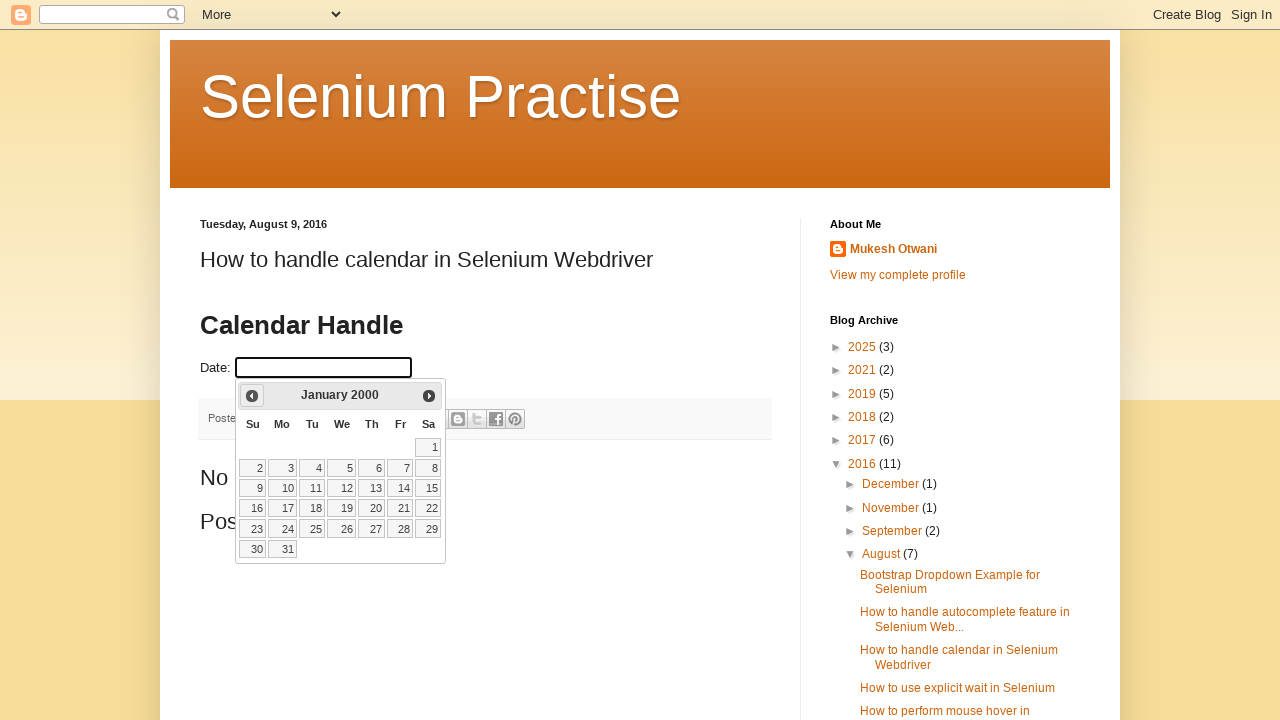

Updated year value: 2000
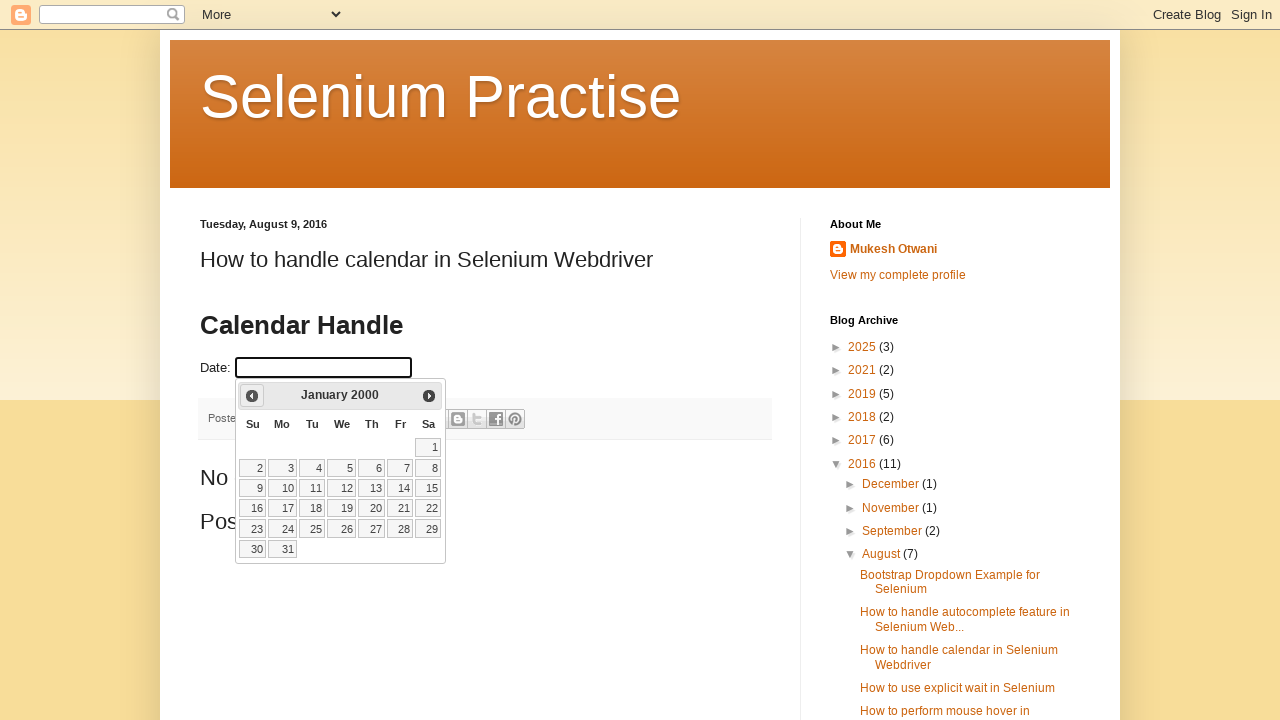

Clicked previous button to navigate to earlier month (current: January 2000) at (252, 396) on a[data-handler='prev']
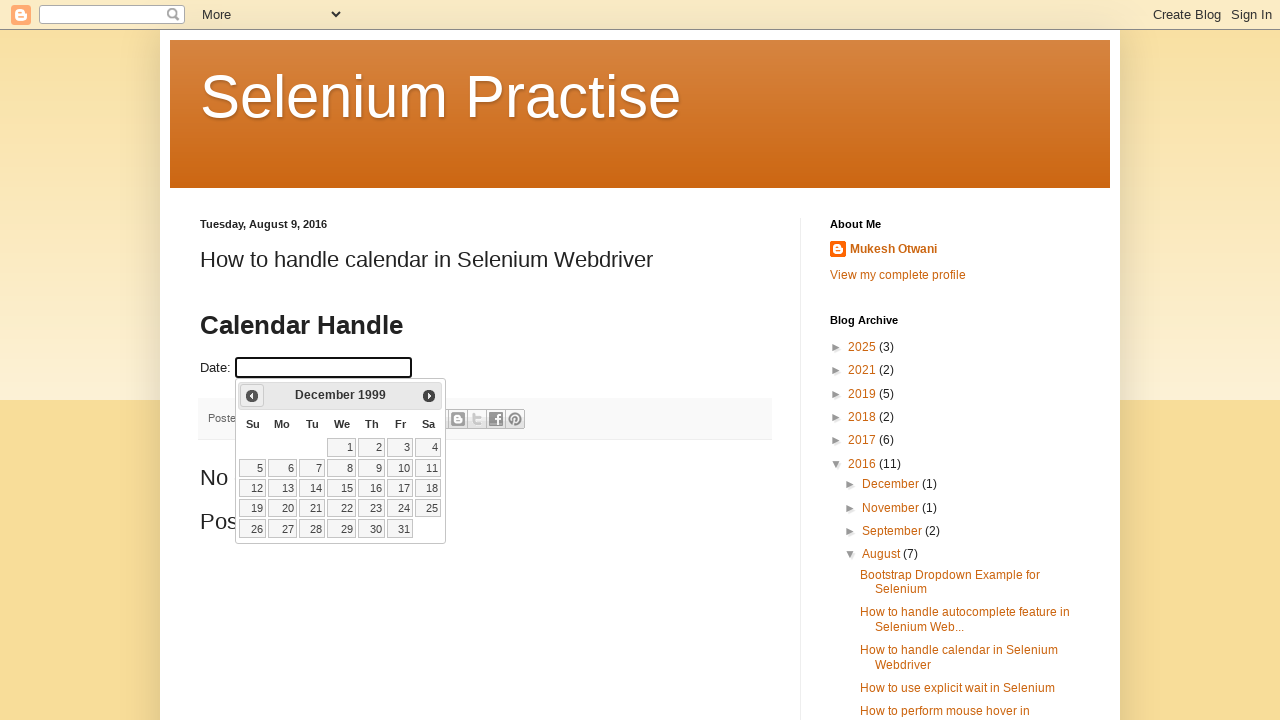

Updated month value: December
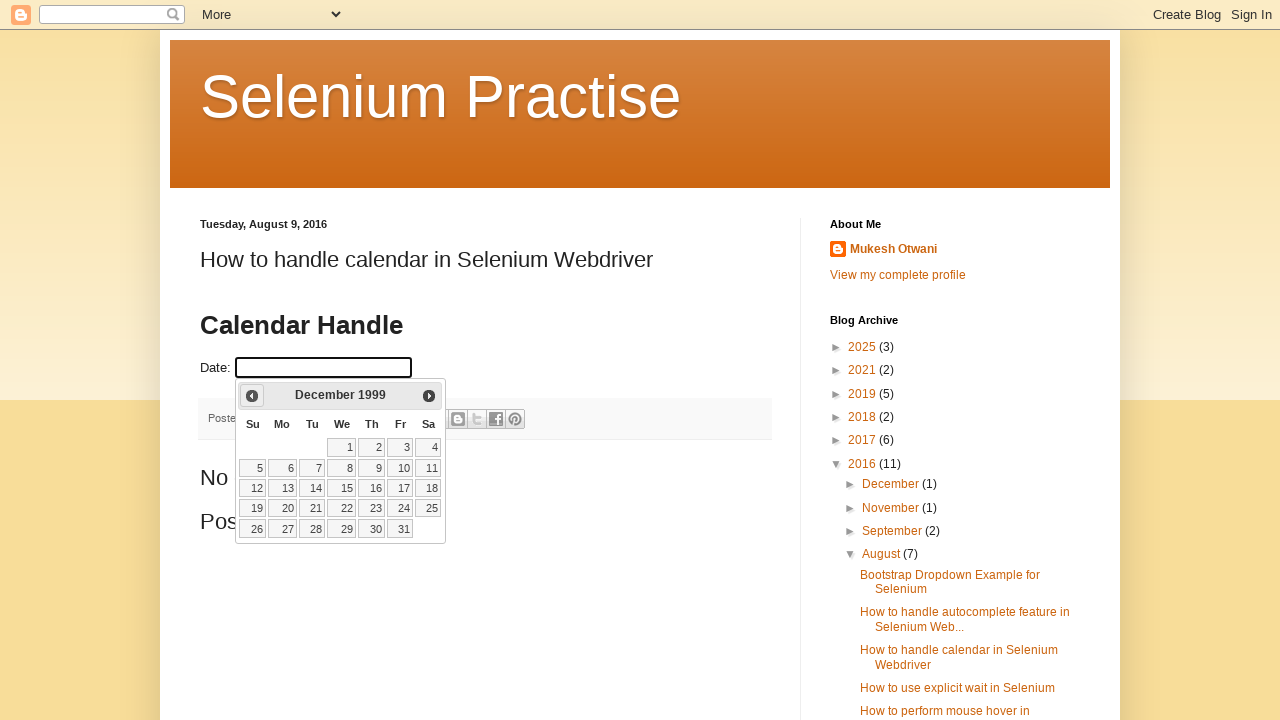

Updated year value: 1999
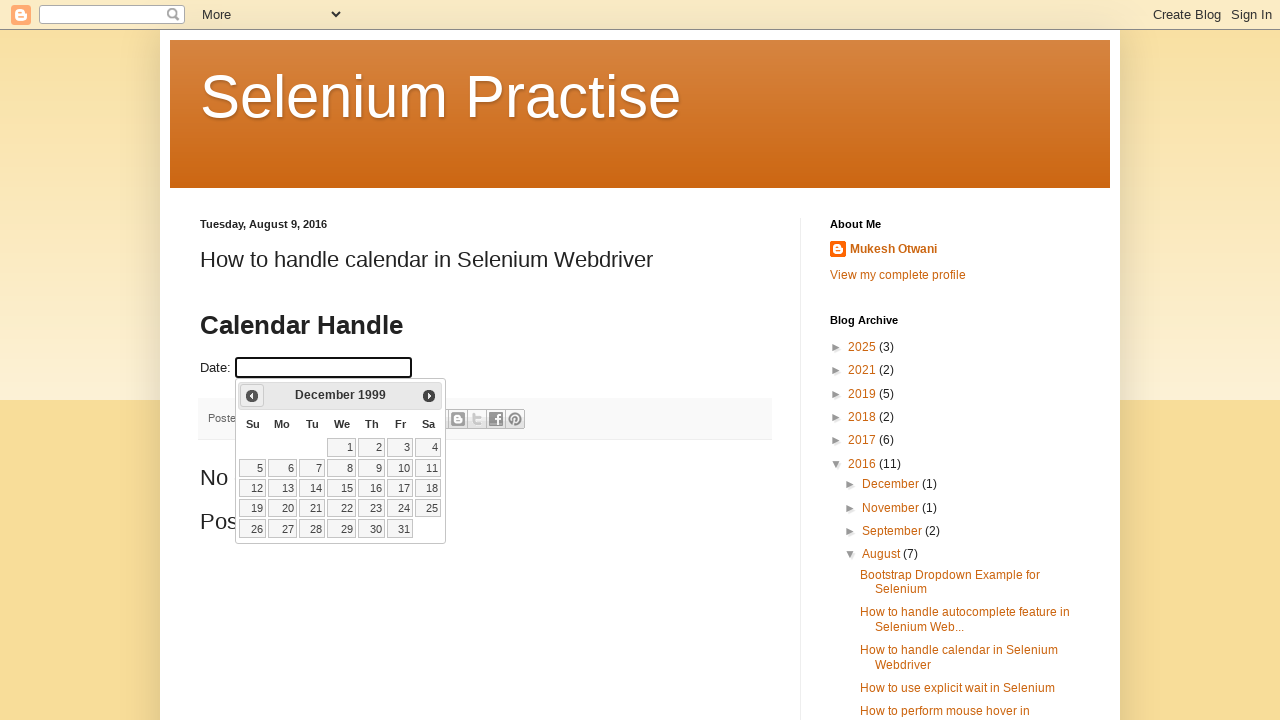

Clicked previous button to navigate to earlier month (current: December 1999) at (252, 396) on a[data-handler='prev']
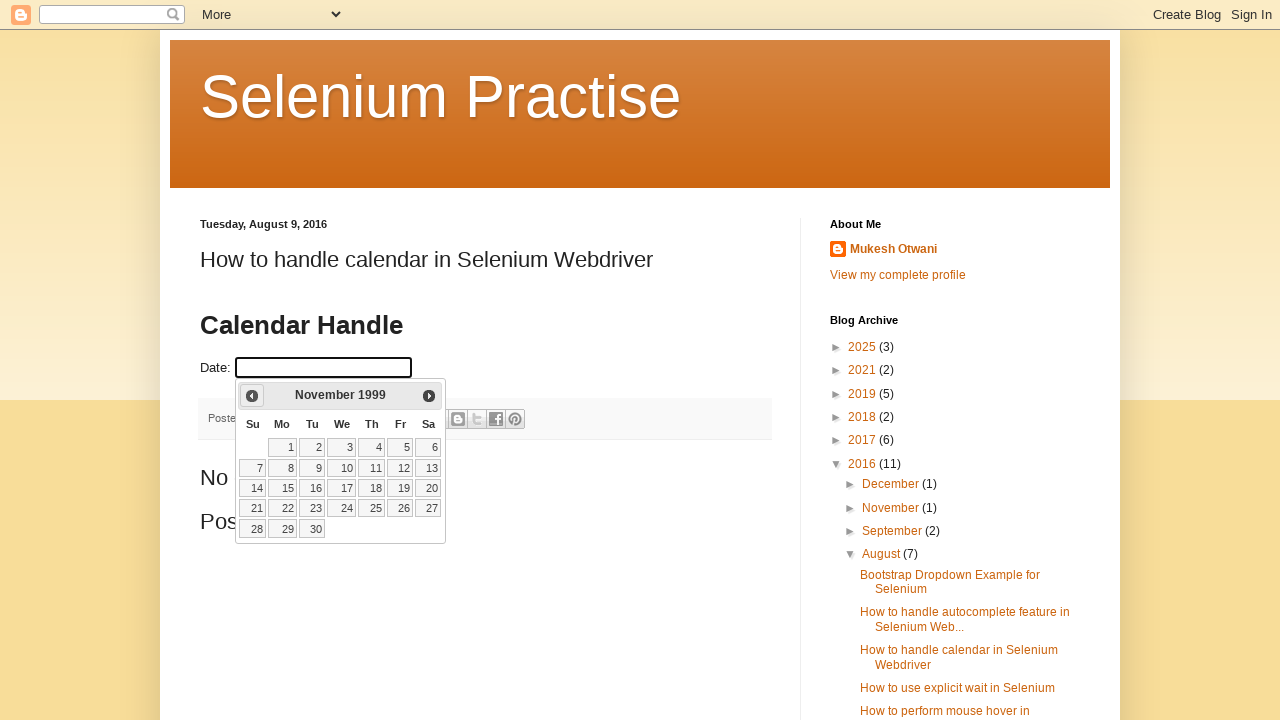

Updated month value: November
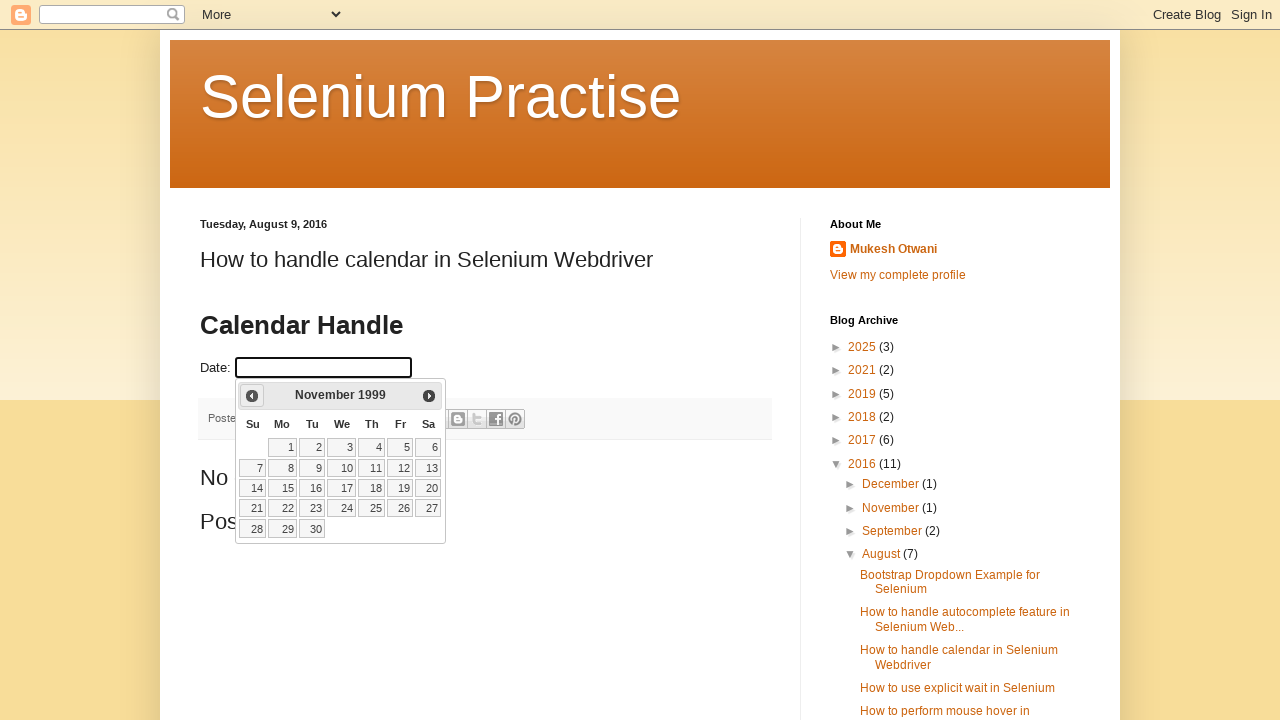

Updated year value: 1999
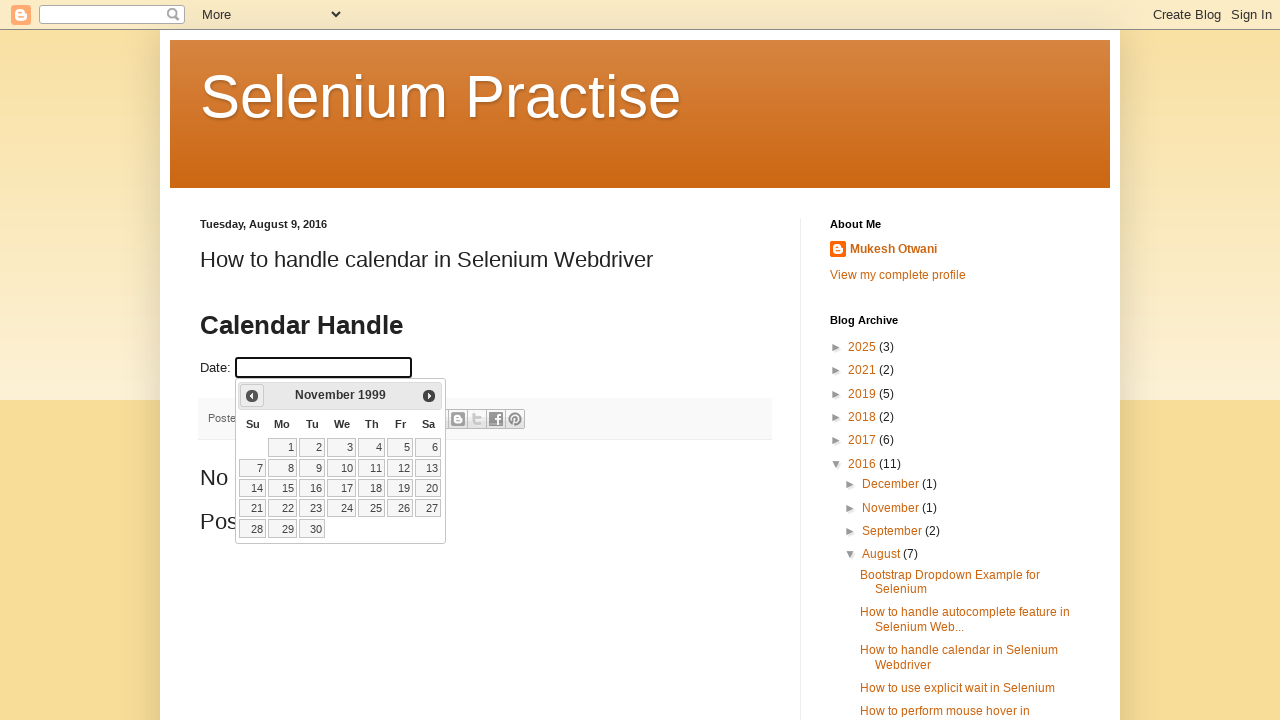

Clicked previous button to navigate to earlier month (current: November 1999) at (252, 396) on a[data-handler='prev']
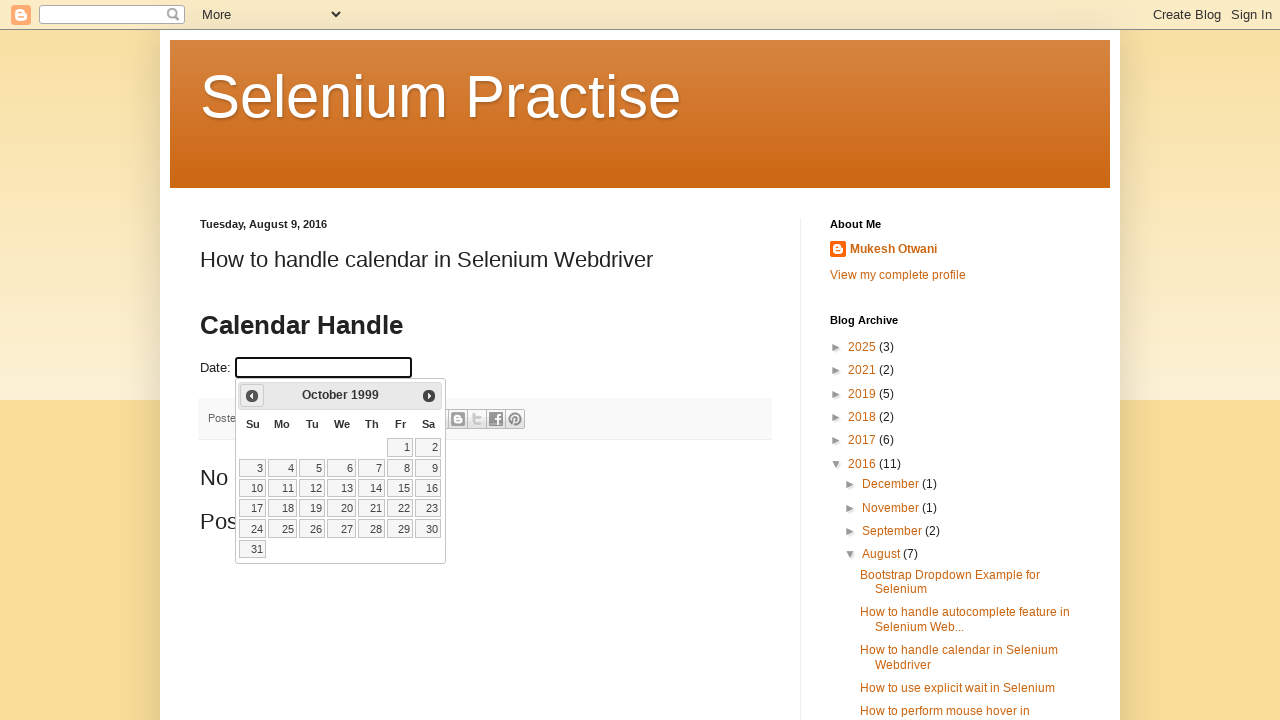

Updated month value: October
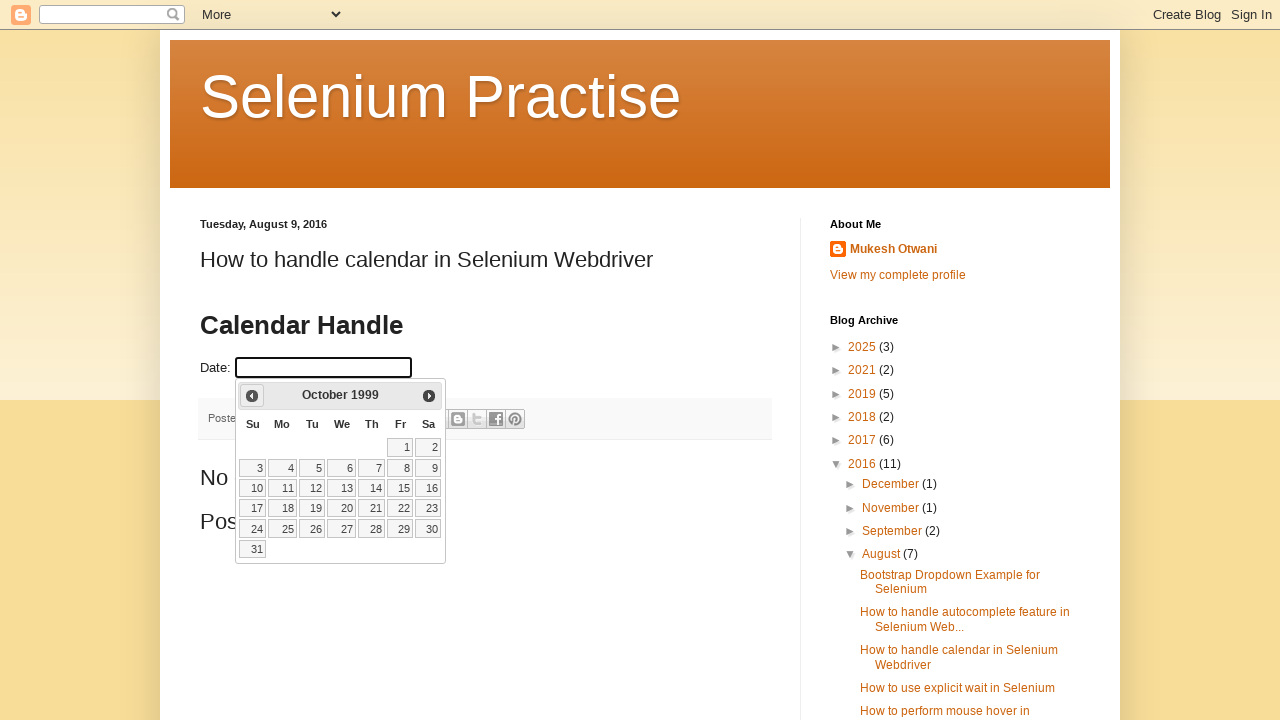

Updated year value: 1999
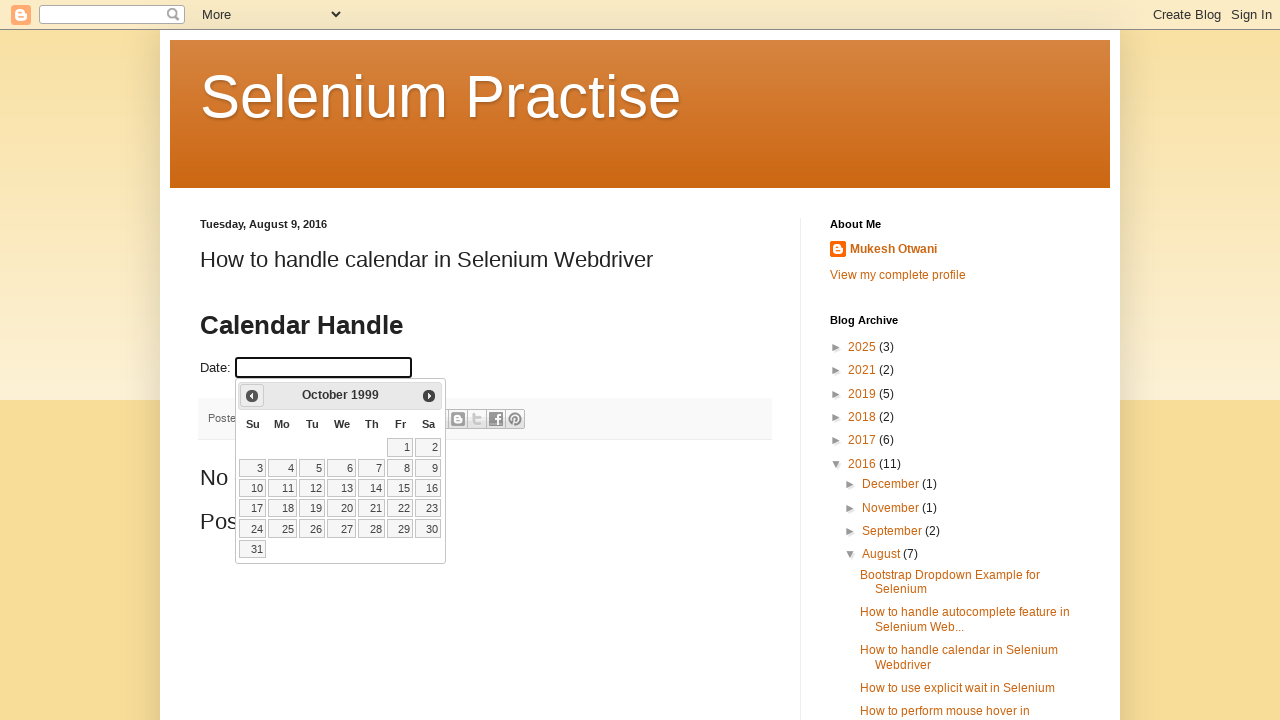

Clicked previous button to navigate to earlier month (current: October 1999) at (252, 396) on a[data-handler='prev']
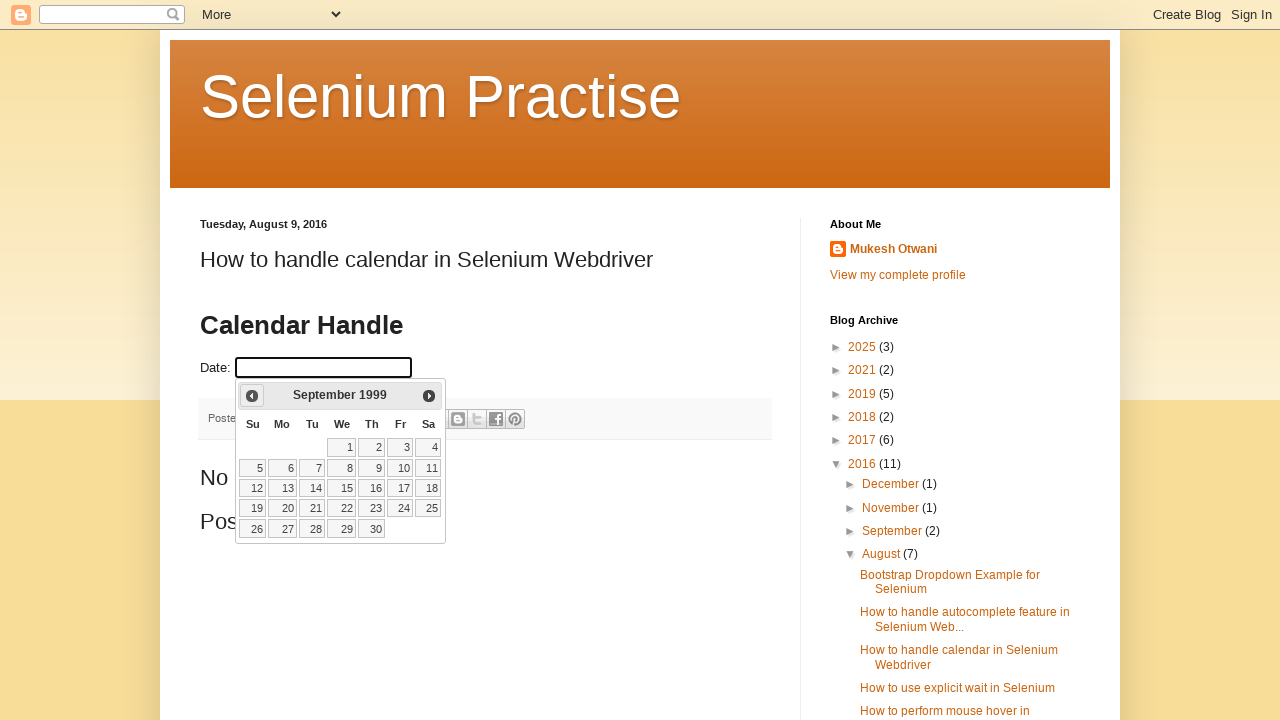

Updated month value: September
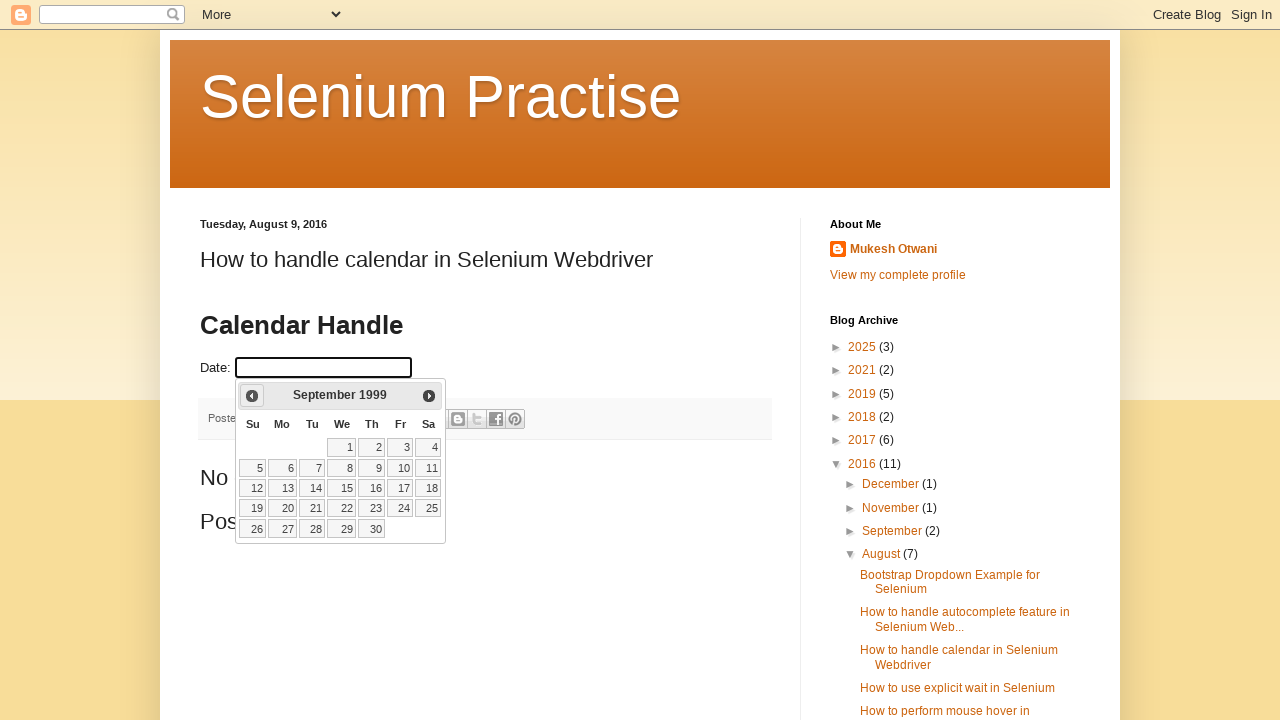

Updated year value: 1999
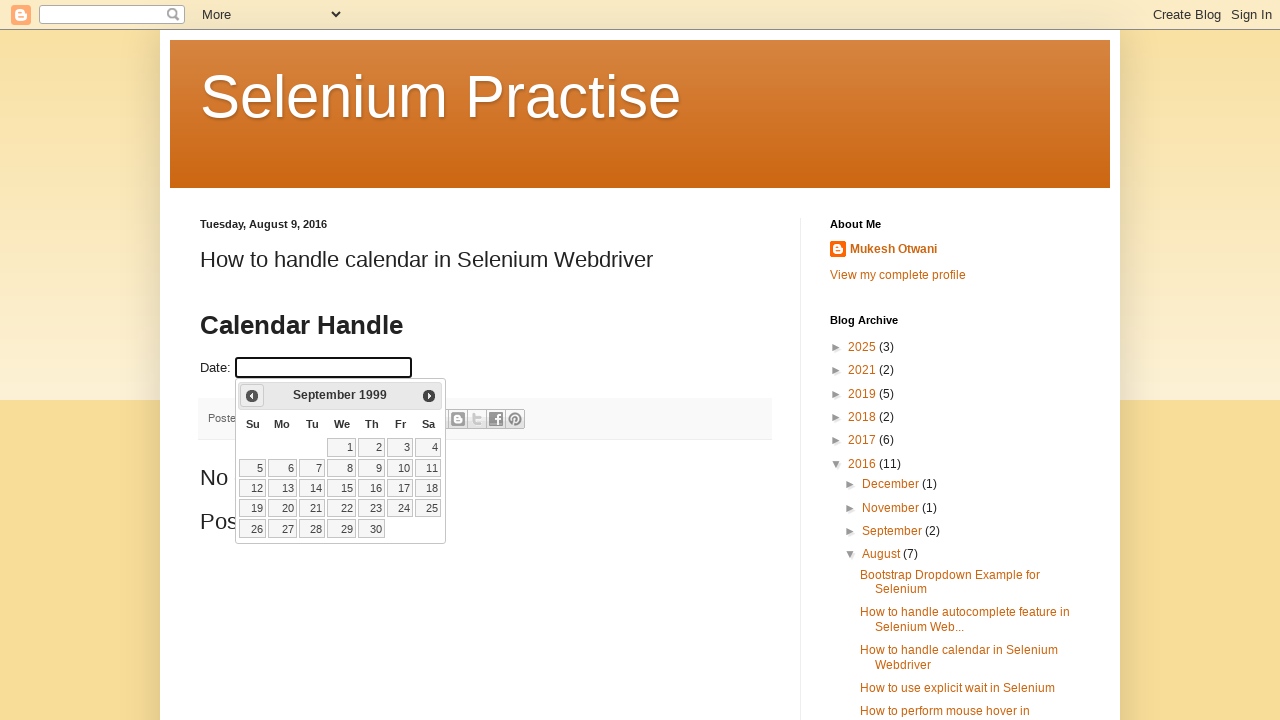

Clicked previous button to navigate to earlier month (current: September 1999) at (252, 396) on a[data-handler='prev']
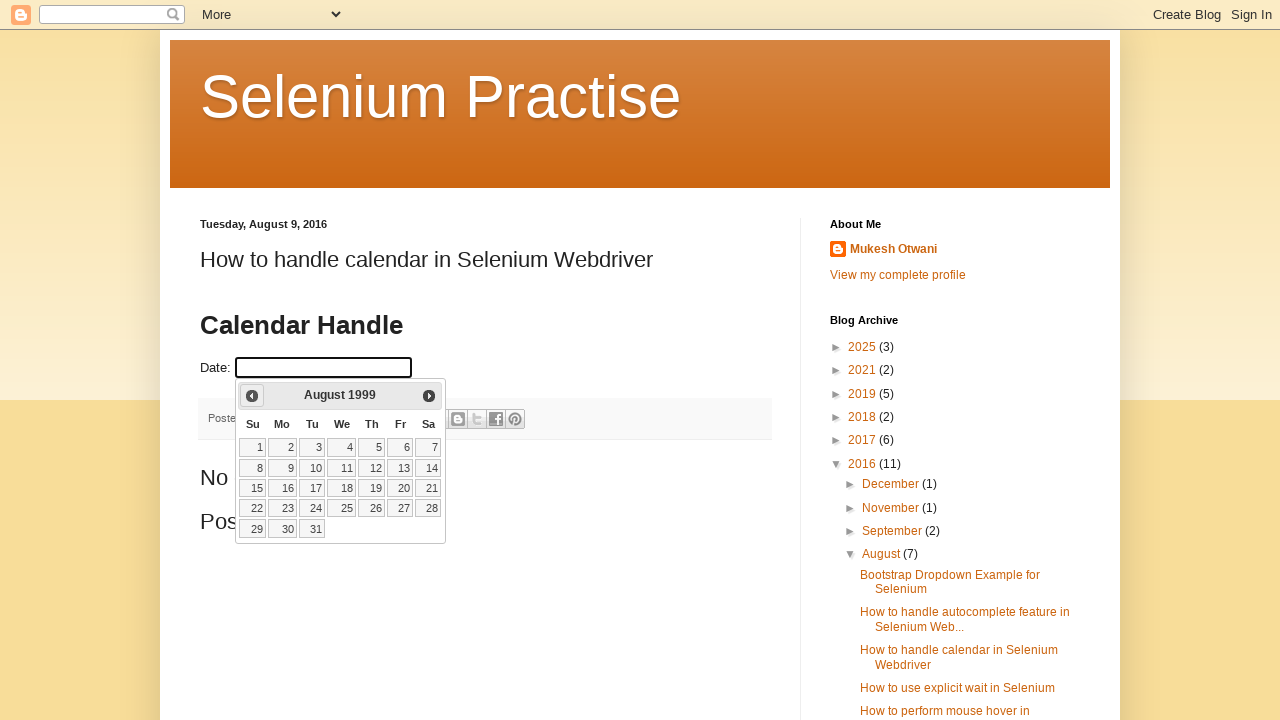

Updated month value: August
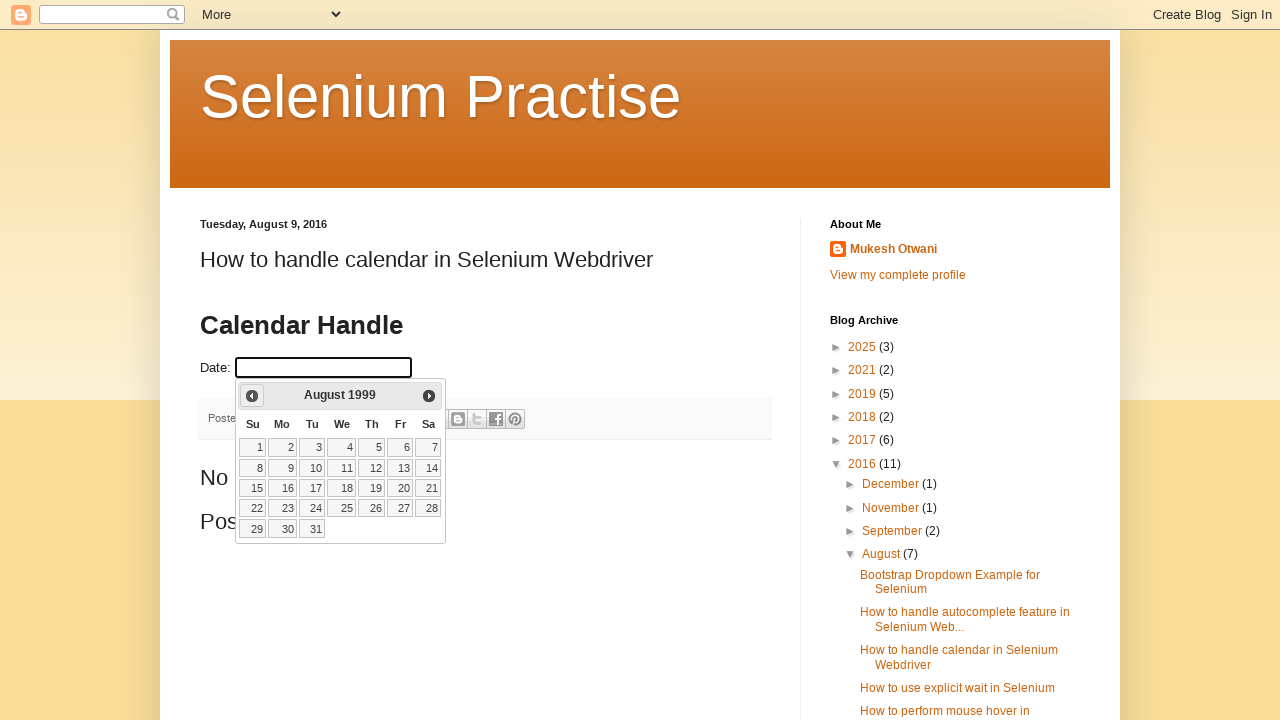

Updated year value: 1999
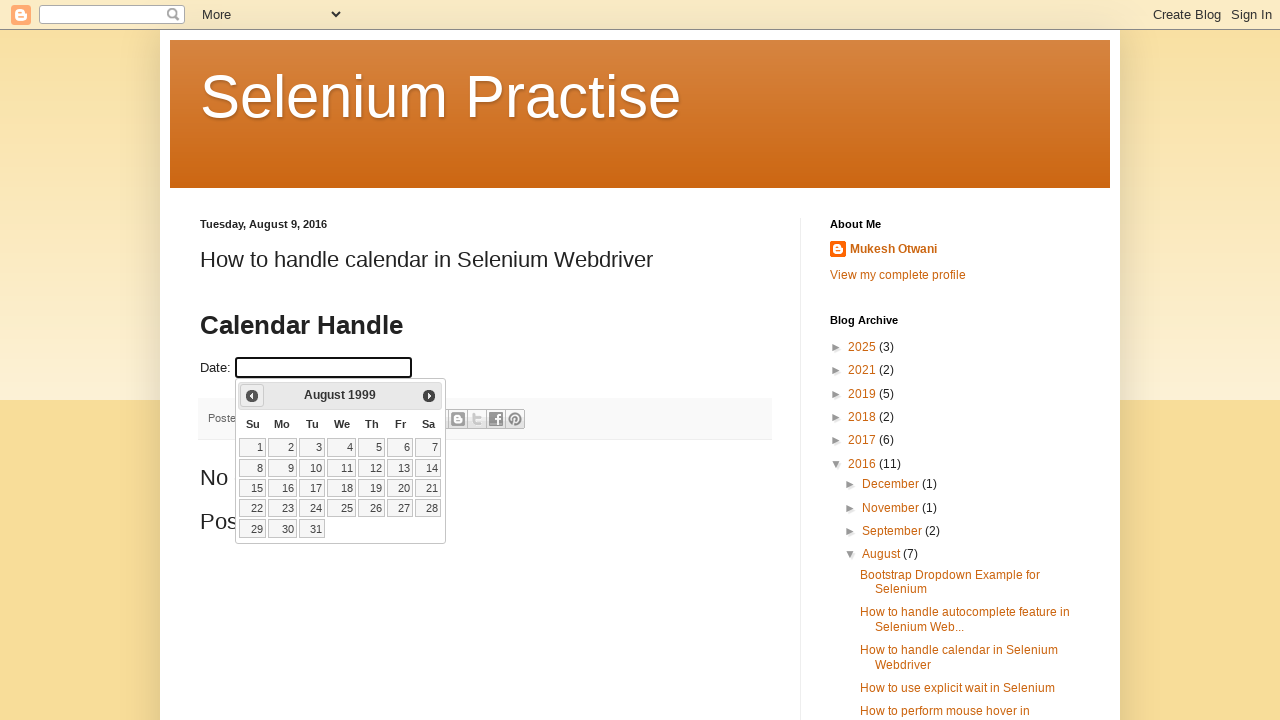

Clicked previous button to navigate to earlier month (current: August 1999) at (252, 396) on a[data-handler='prev']
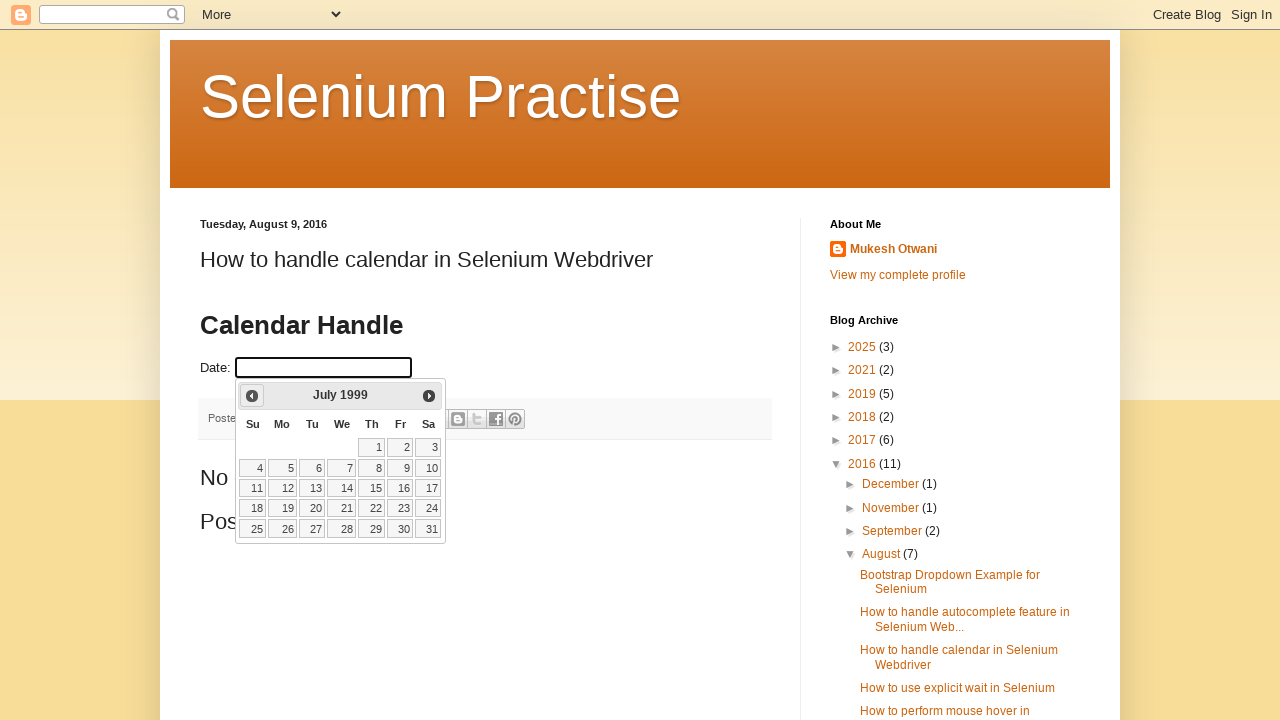

Updated month value: July
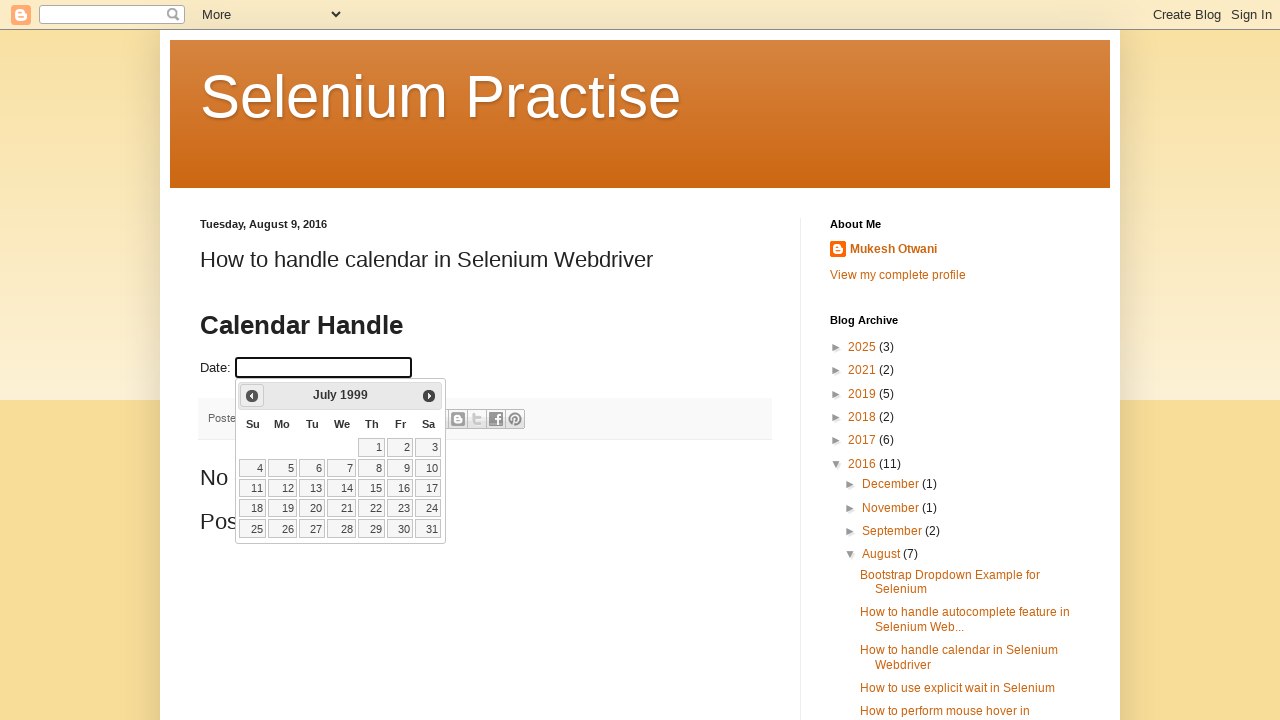

Updated year value: 1999
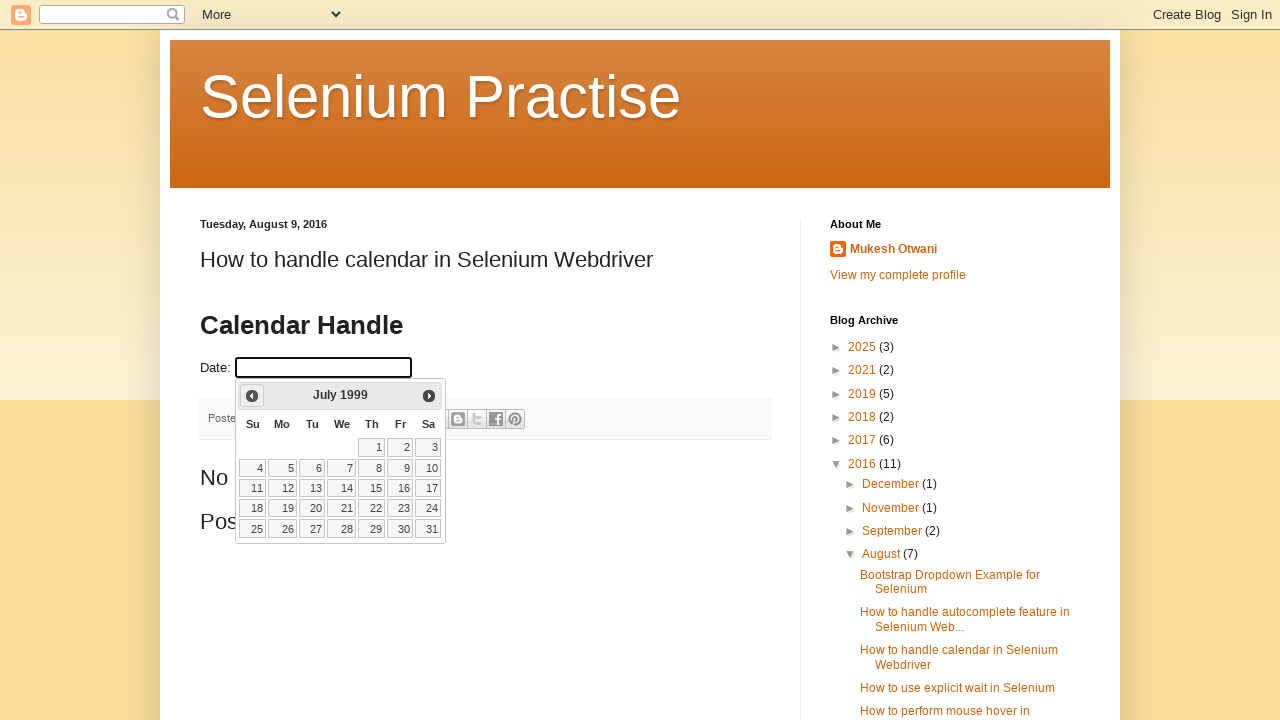

Clicked previous button to navigate to earlier month (current: July 1999) at (252, 396) on a[data-handler='prev']
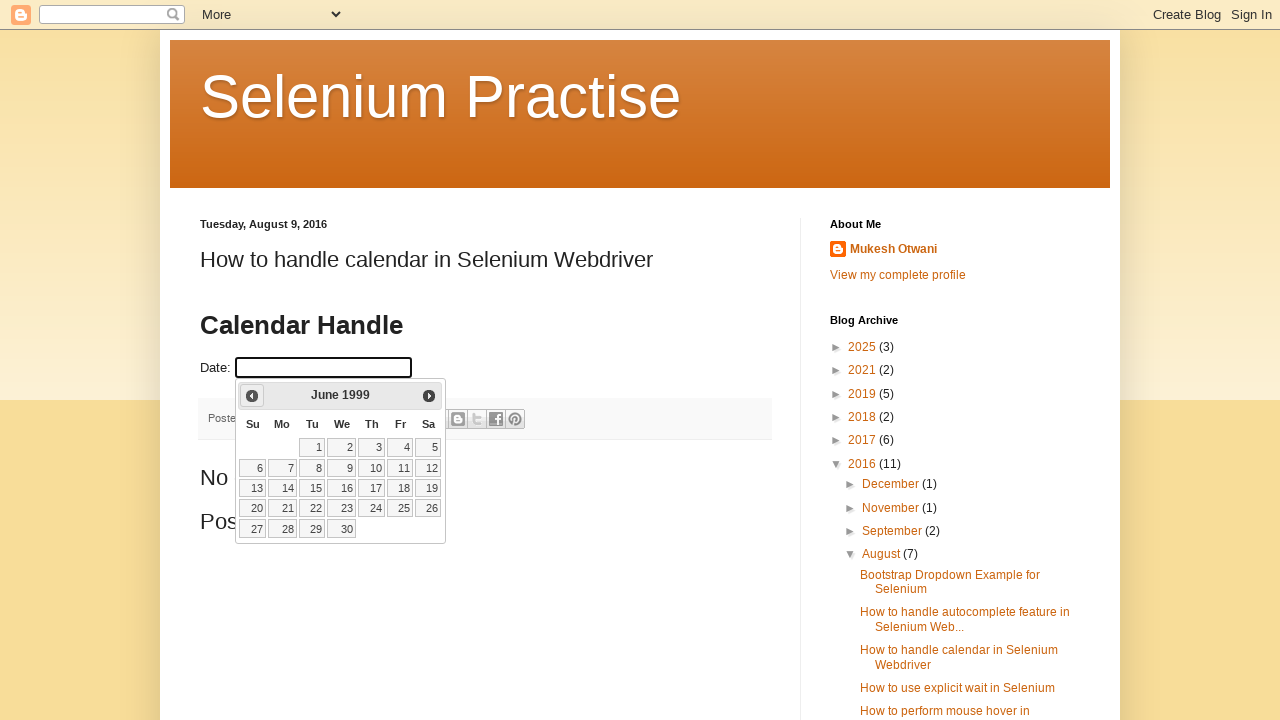

Updated month value: June
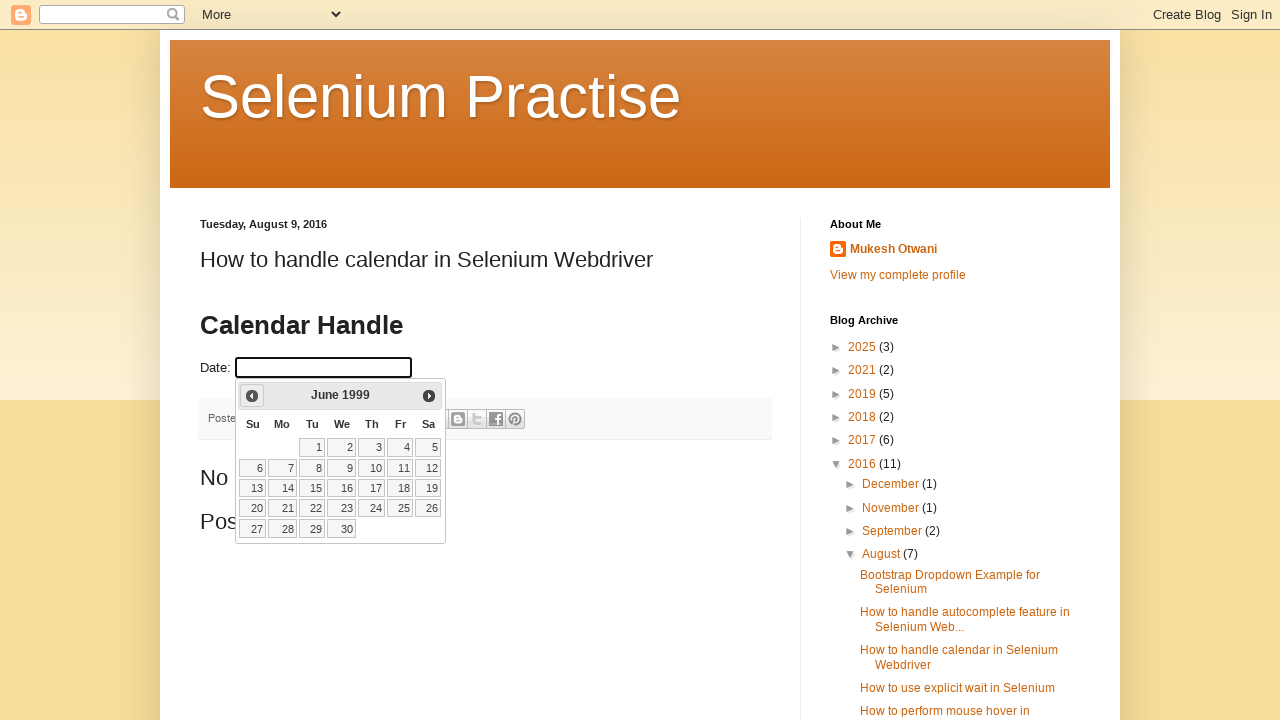

Updated year value: 1999
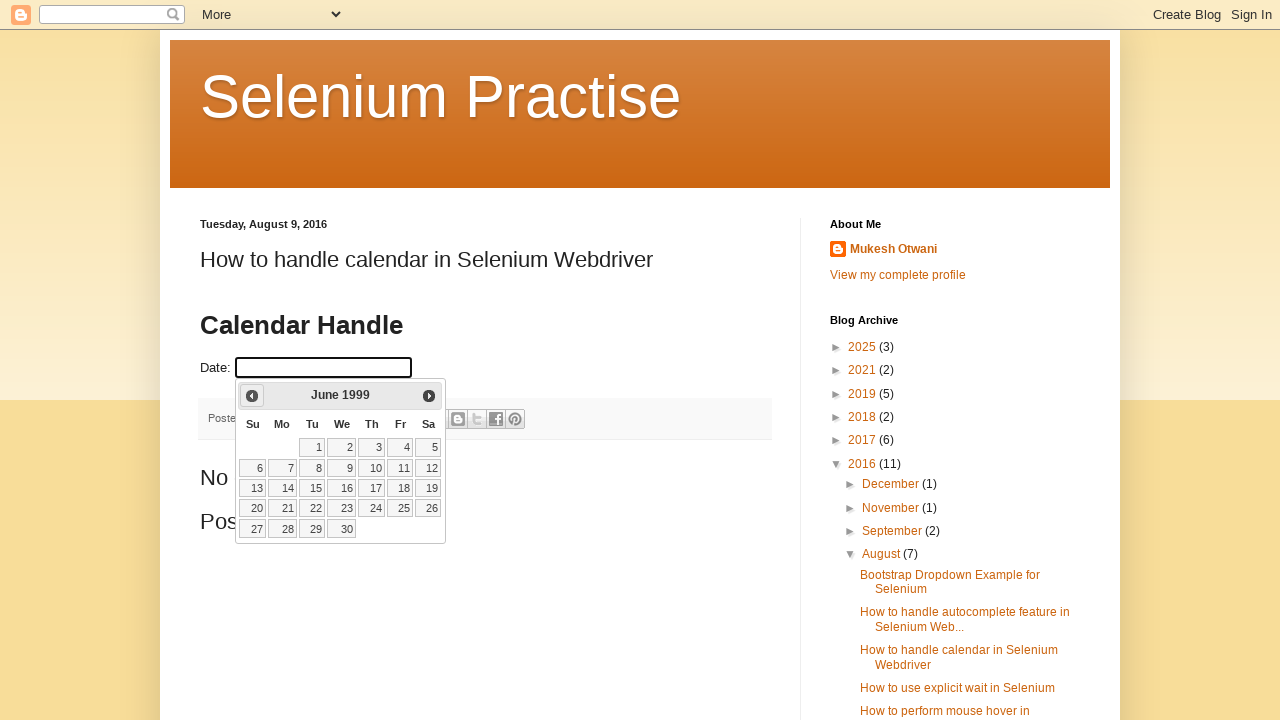

Clicked previous button to navigate to earlier month (current: June 1999) at (252, 396) on a[data-handler='prev']
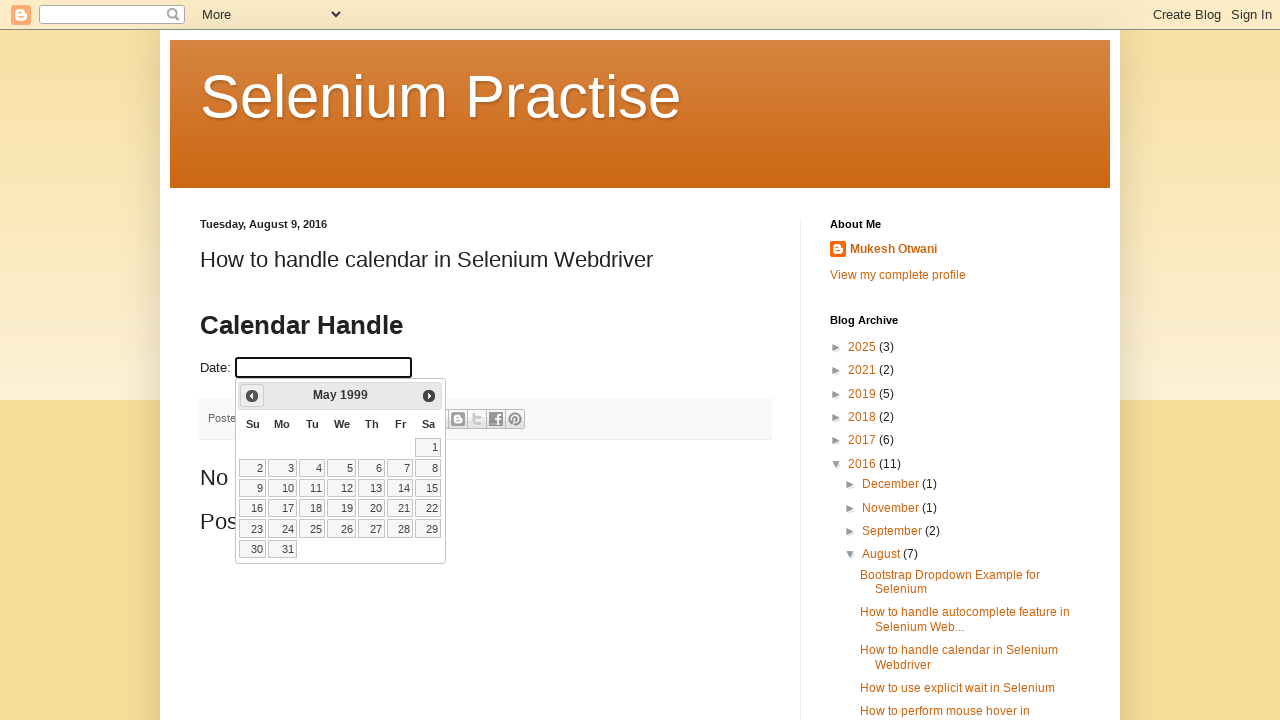

Updated month value: May
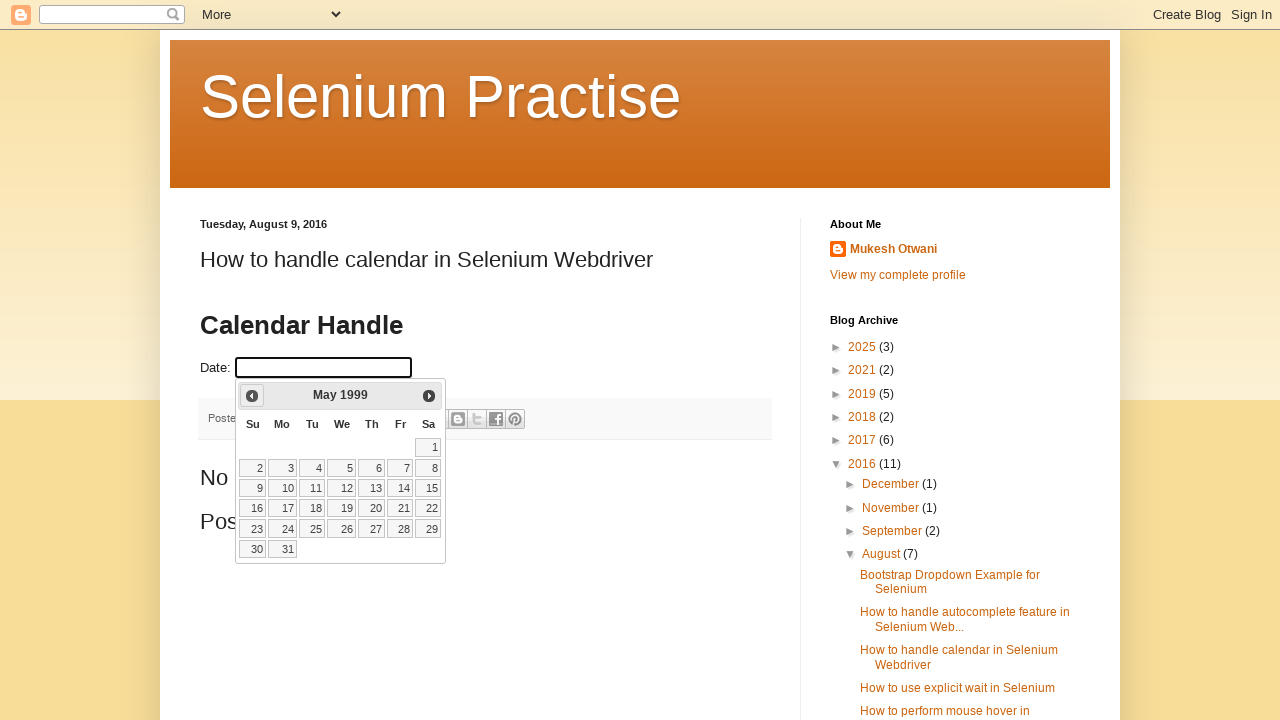

Updated year value: 1999
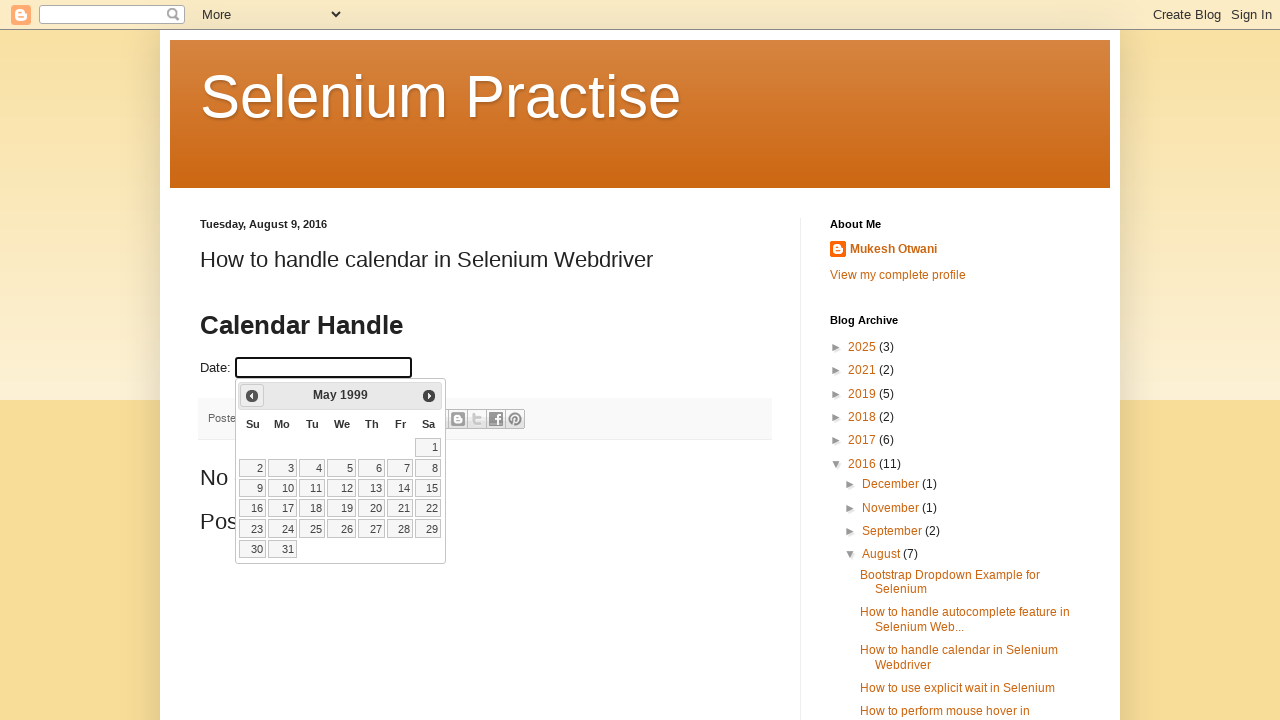

Clicked previous button to navigate to earlier month (current: May 1999) at (252, 396) on a[data-handler='prev']
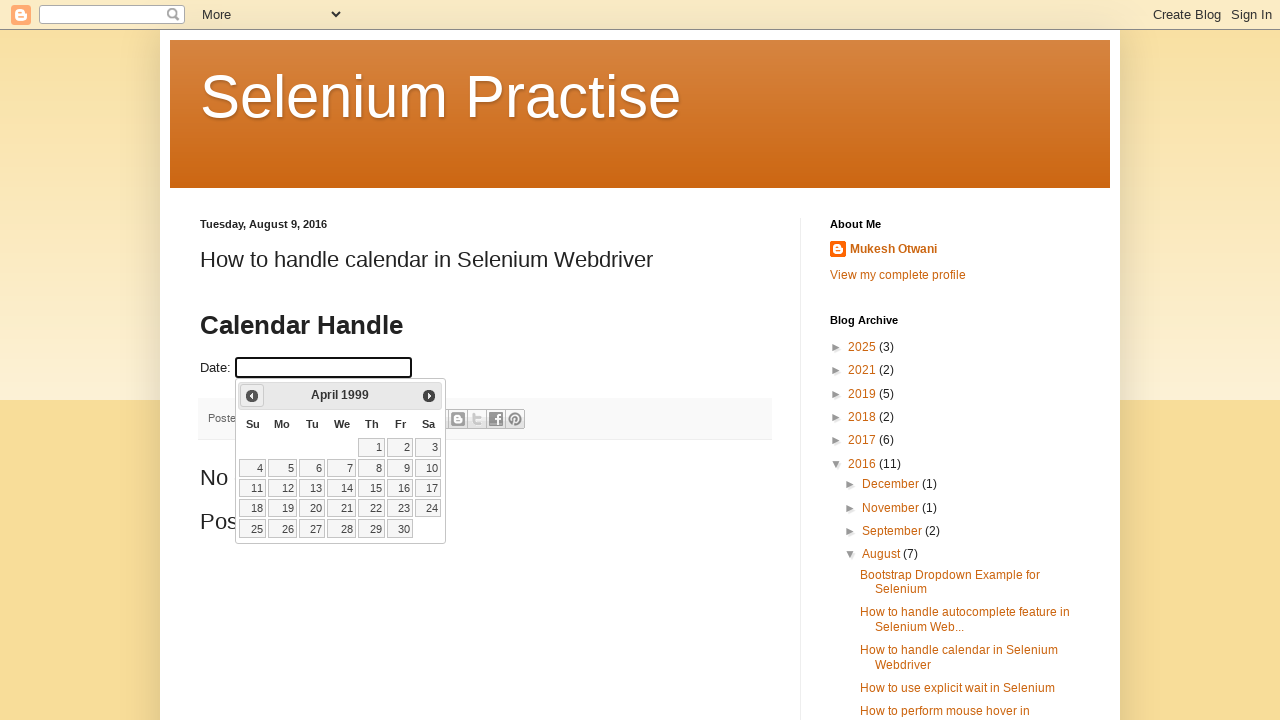

Updated month value: April
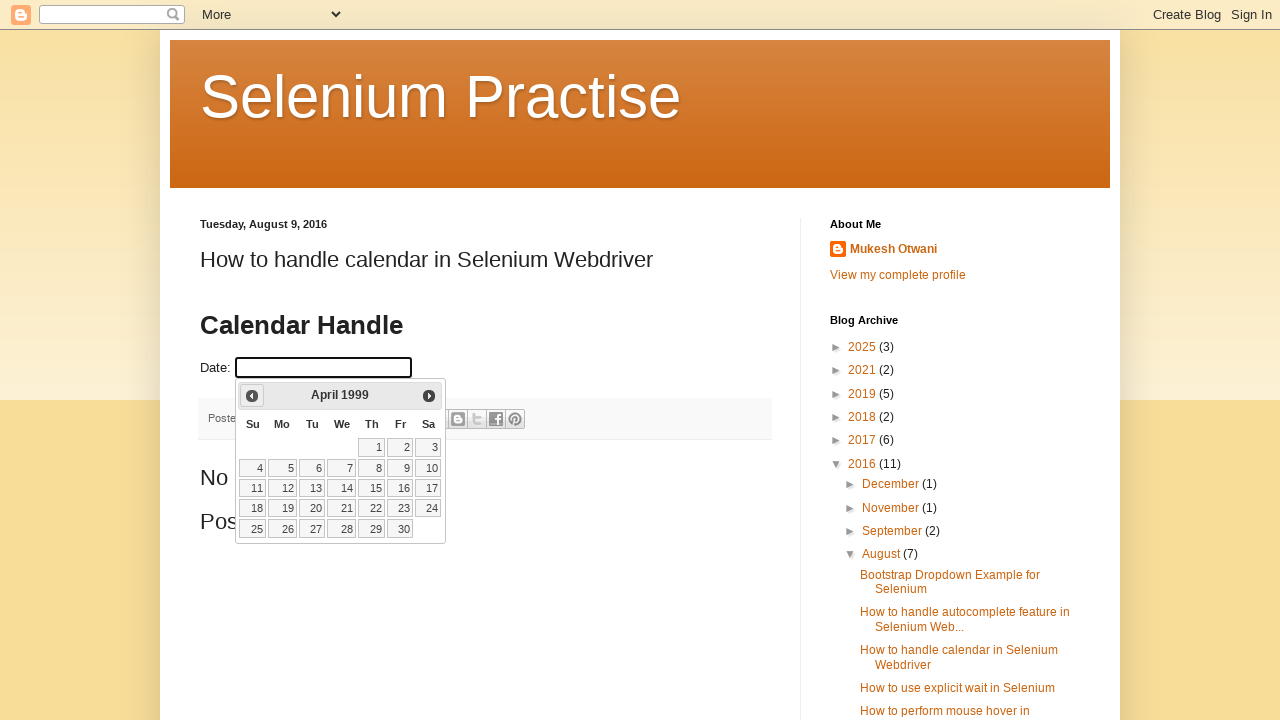

Updated year value: 1999
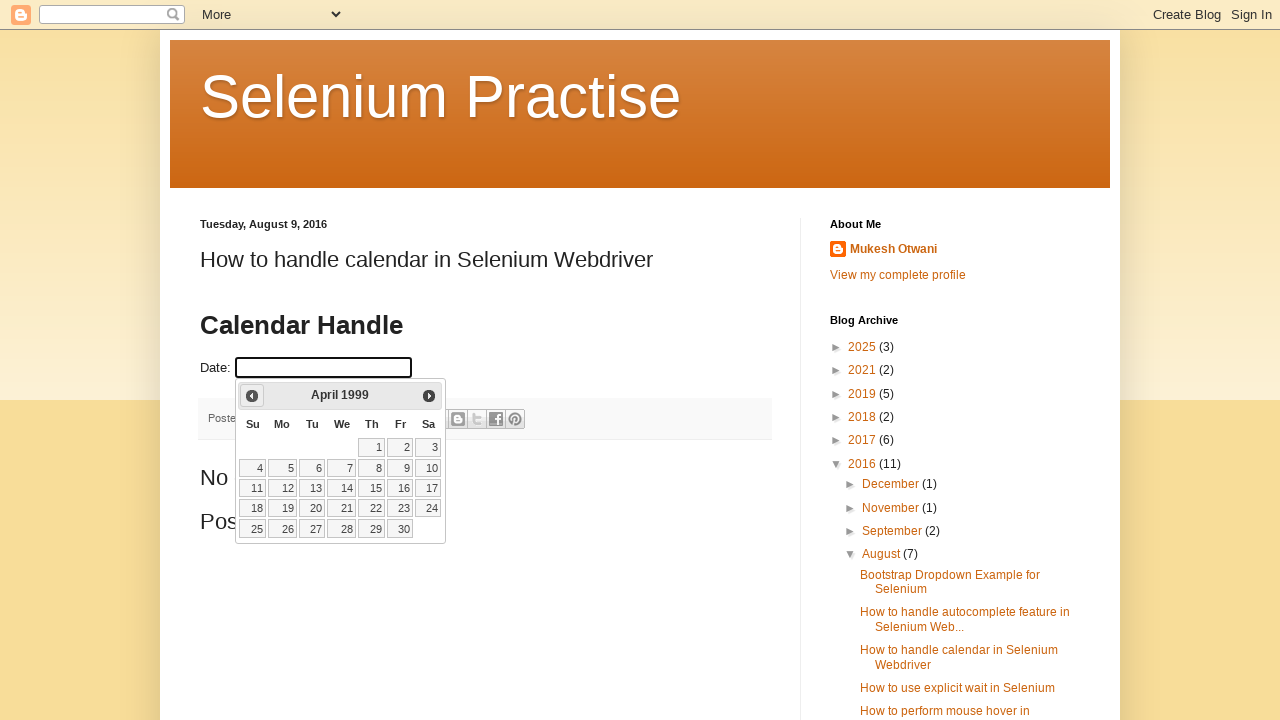

Clicked previous button to navigate to earlier month (current: April 1999) at (252, 396) on a[data-handler='prev']
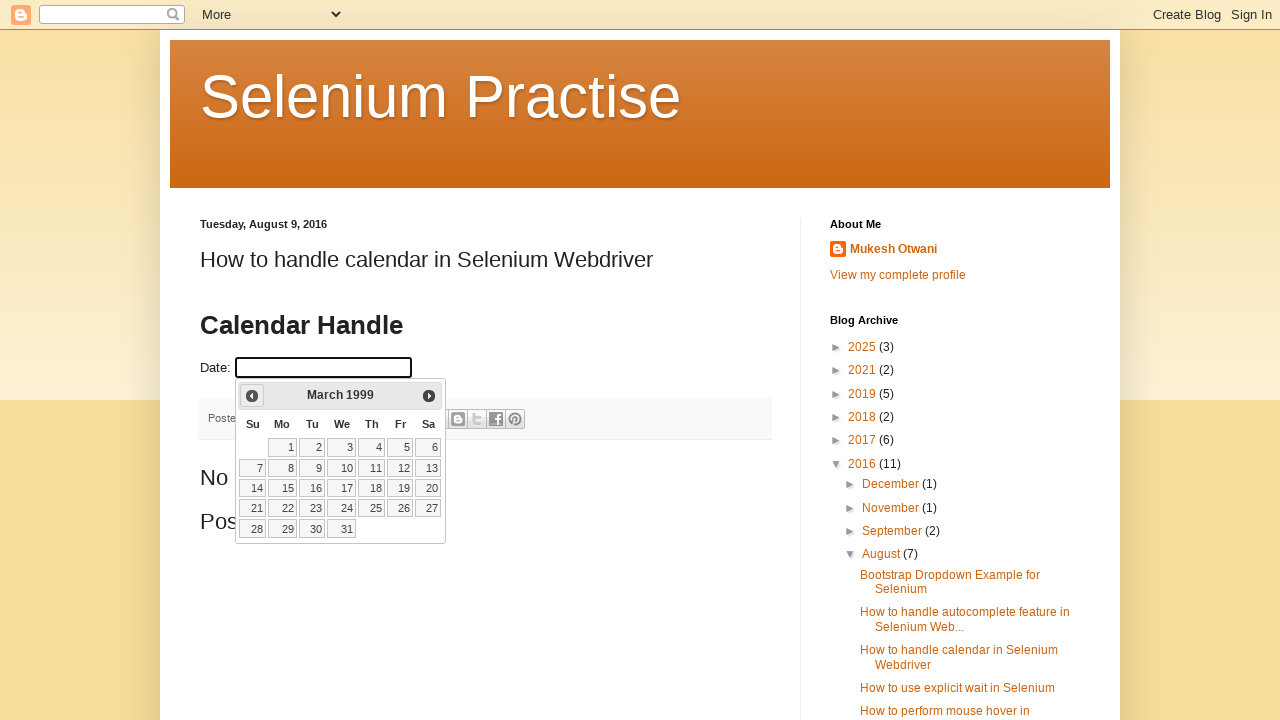

Updated month value: March
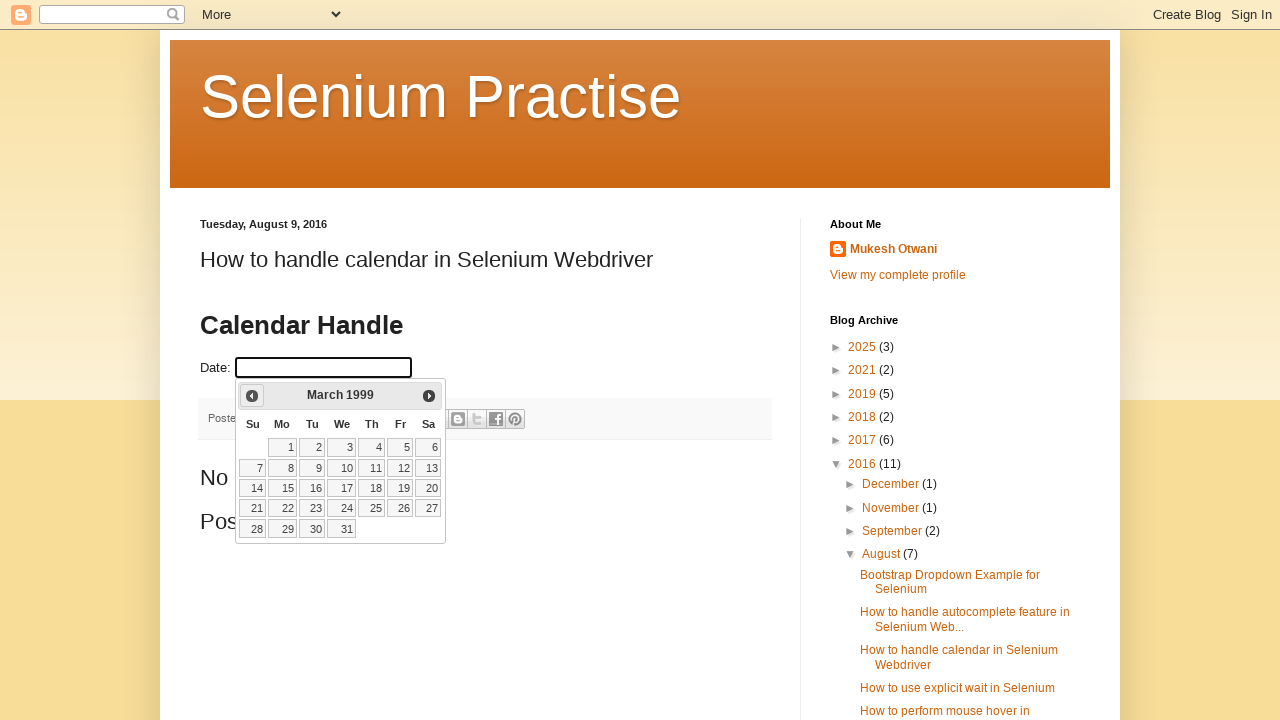

Updated year value: 1999
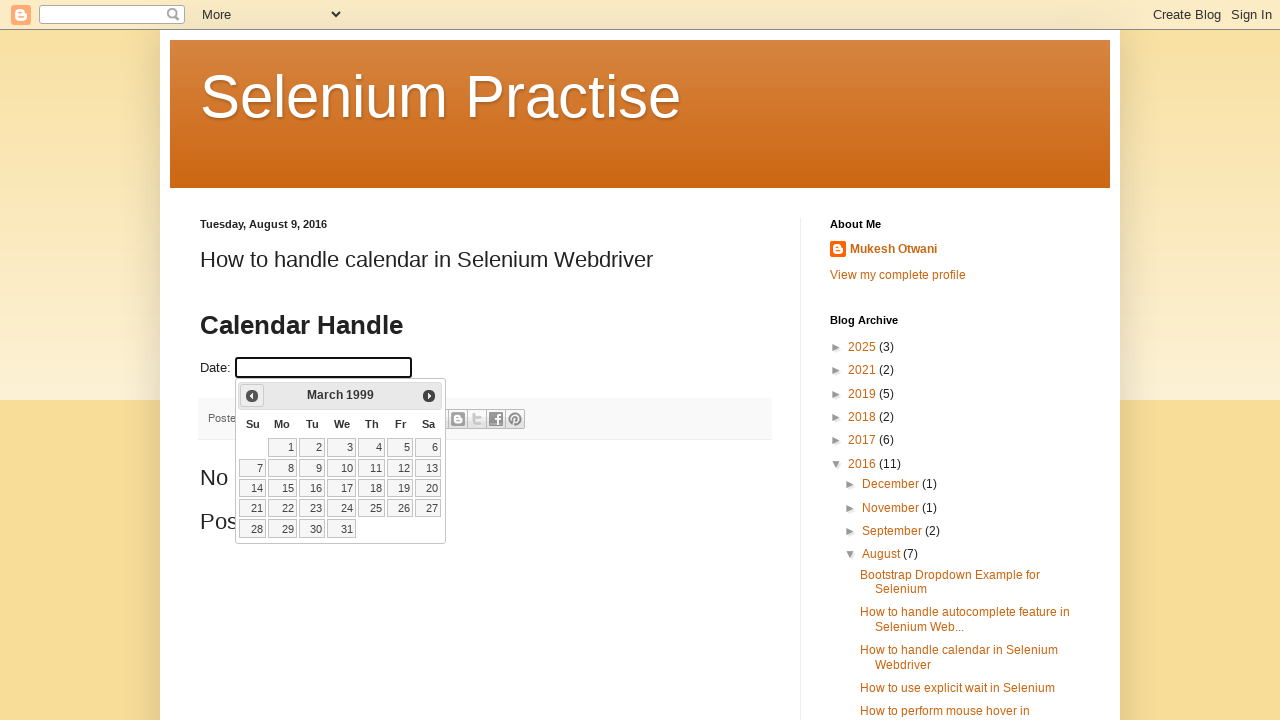

Clicked previous button to navigate to earlier month (current: March 1999) at (252, 396) on a[data-handler='prev']
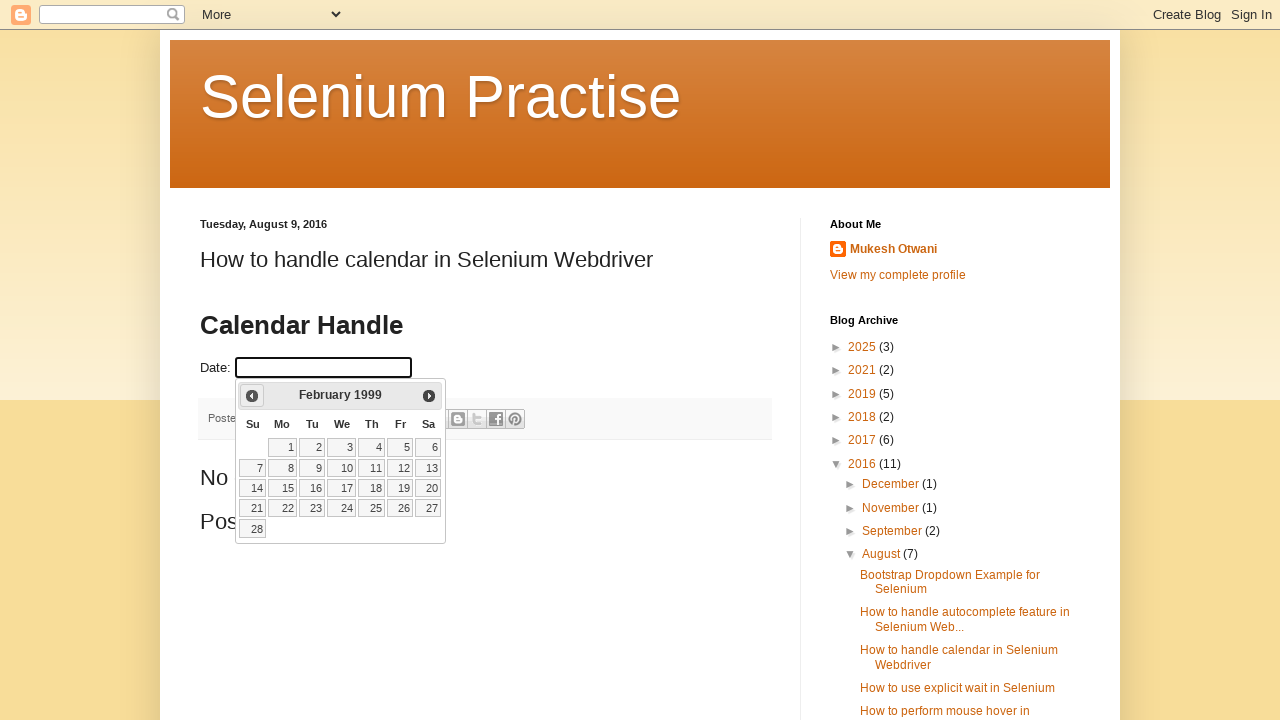

Updated month value: February
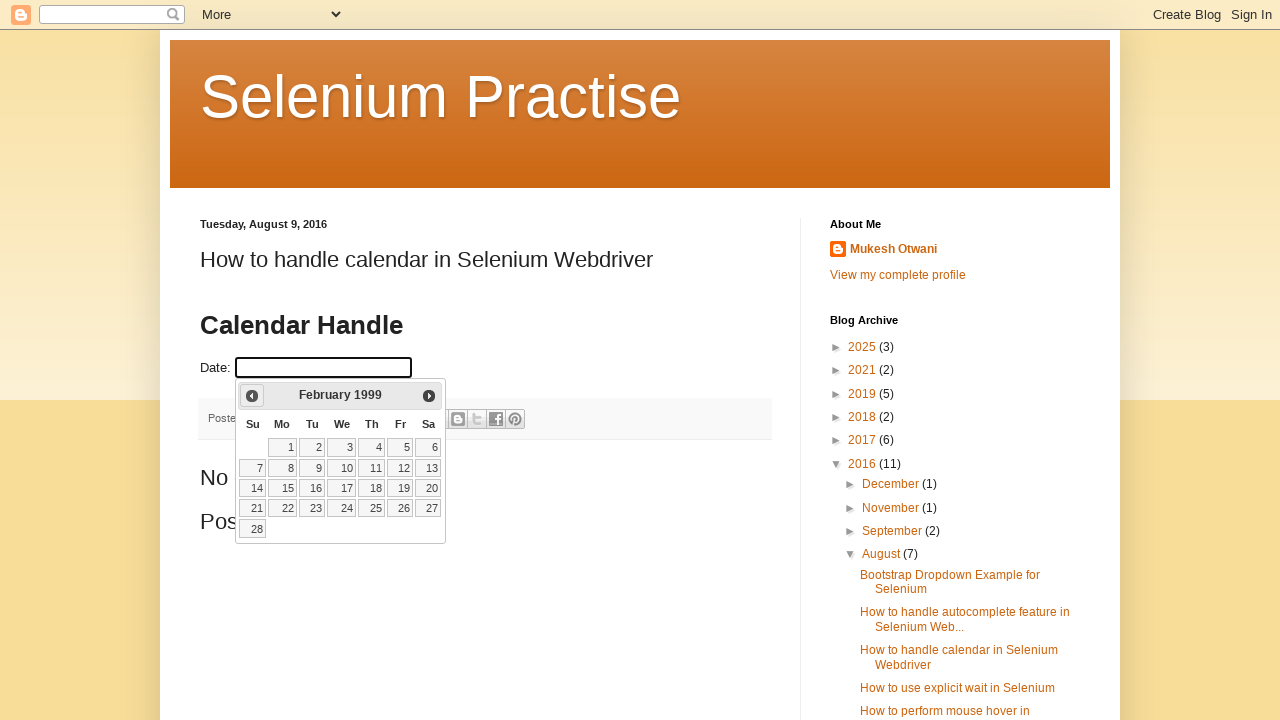

Updated year value: 1999
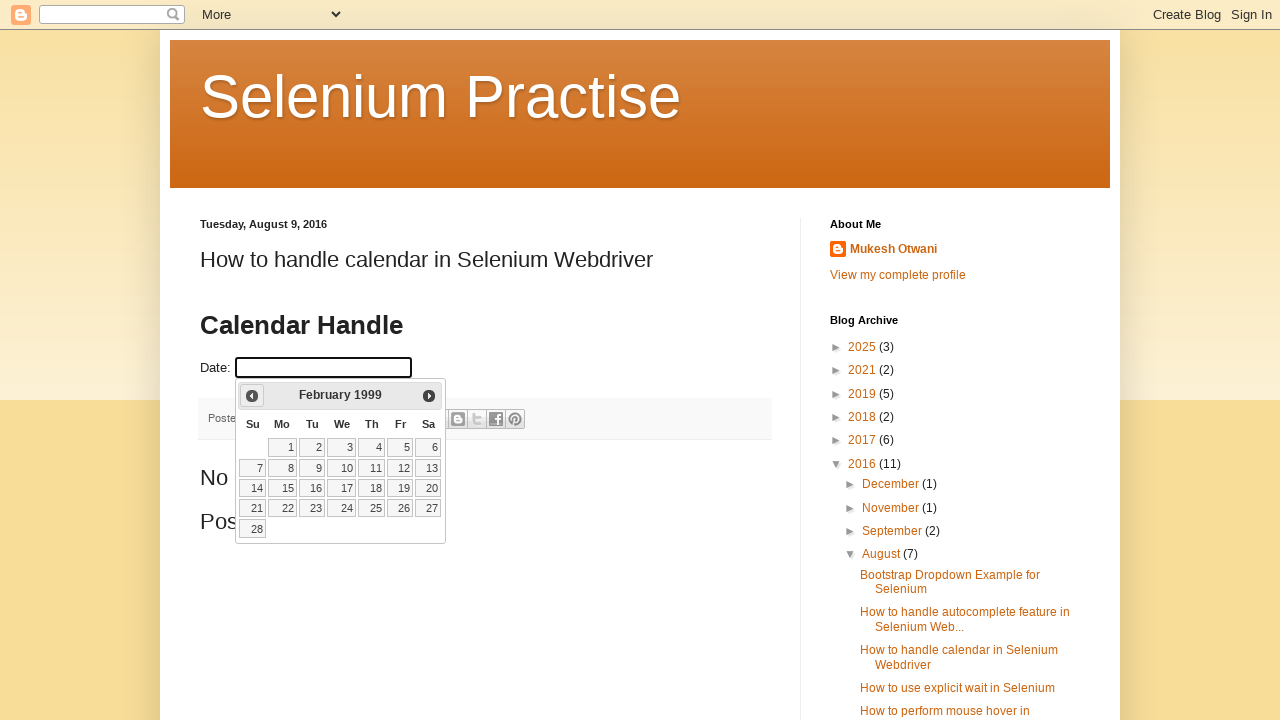

Clicked previous button to navigate to earlier month (current: February 1999) at (252, 396) on a[data-handler='prev']
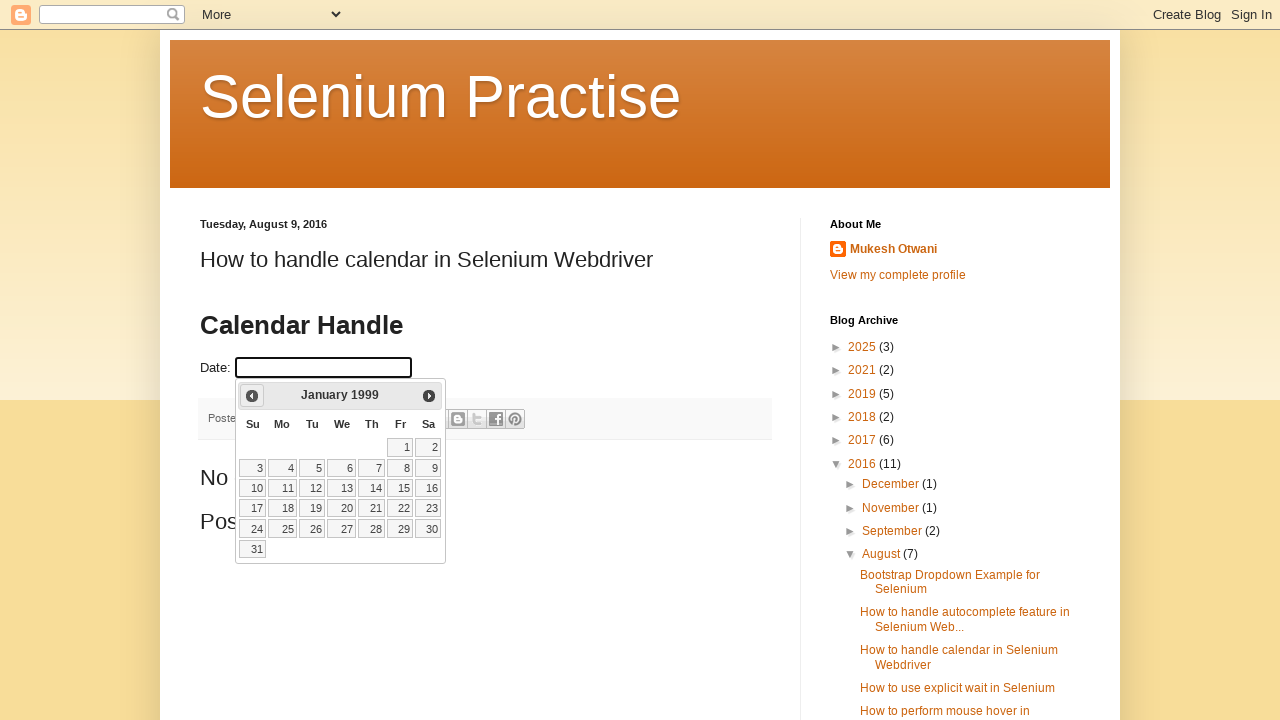

Updated month value: January
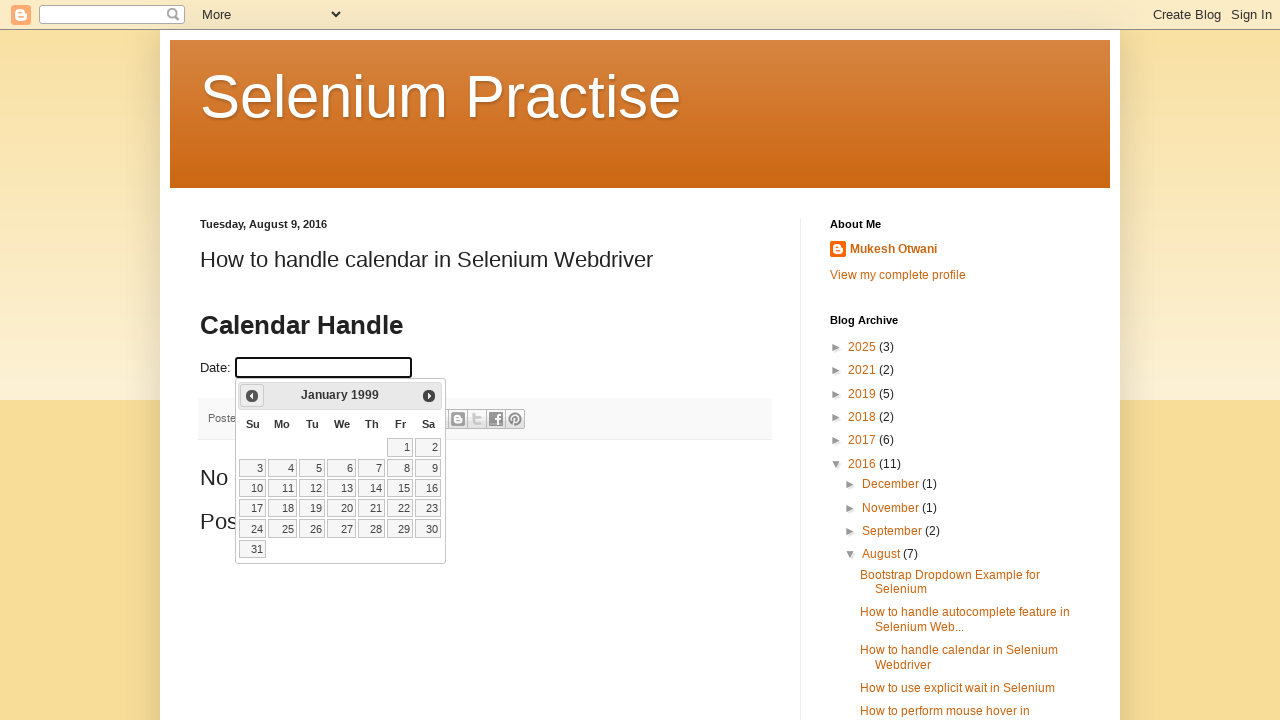

Updated year value: 1999
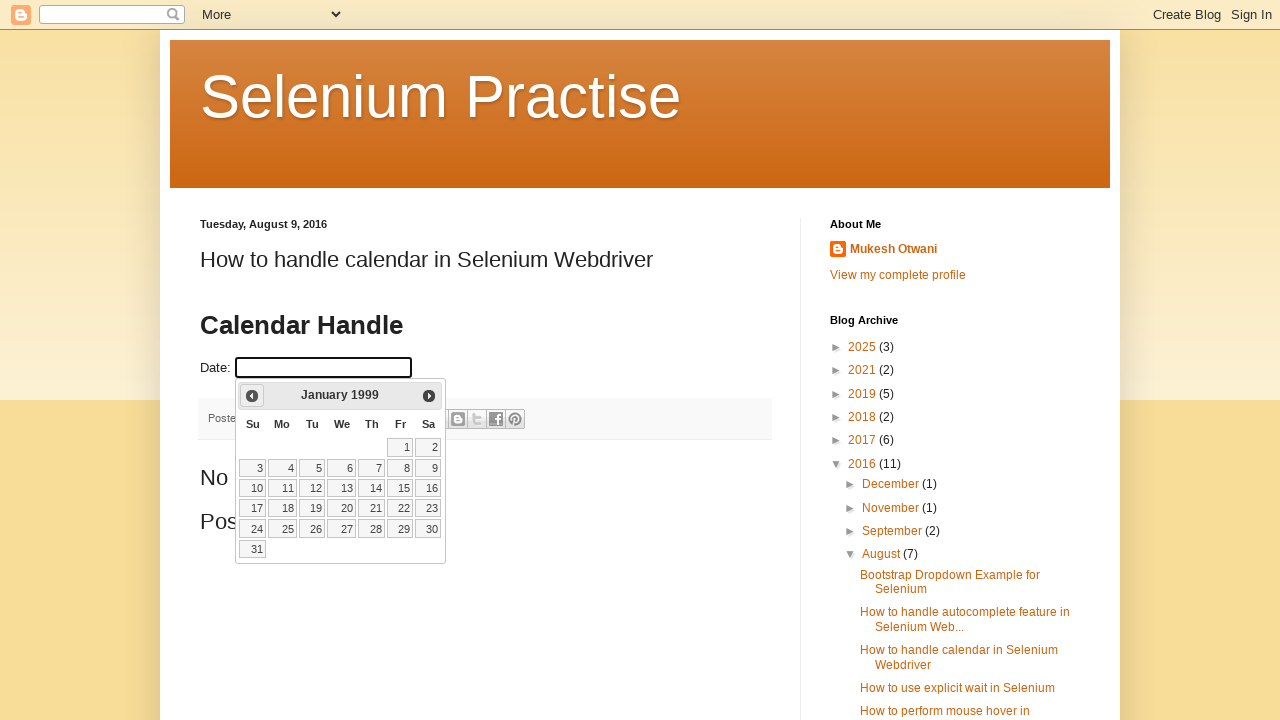

Clicked previous button to navigate to earlier month (current: January 1999) at (252, 396) on a[data-handler='prev']
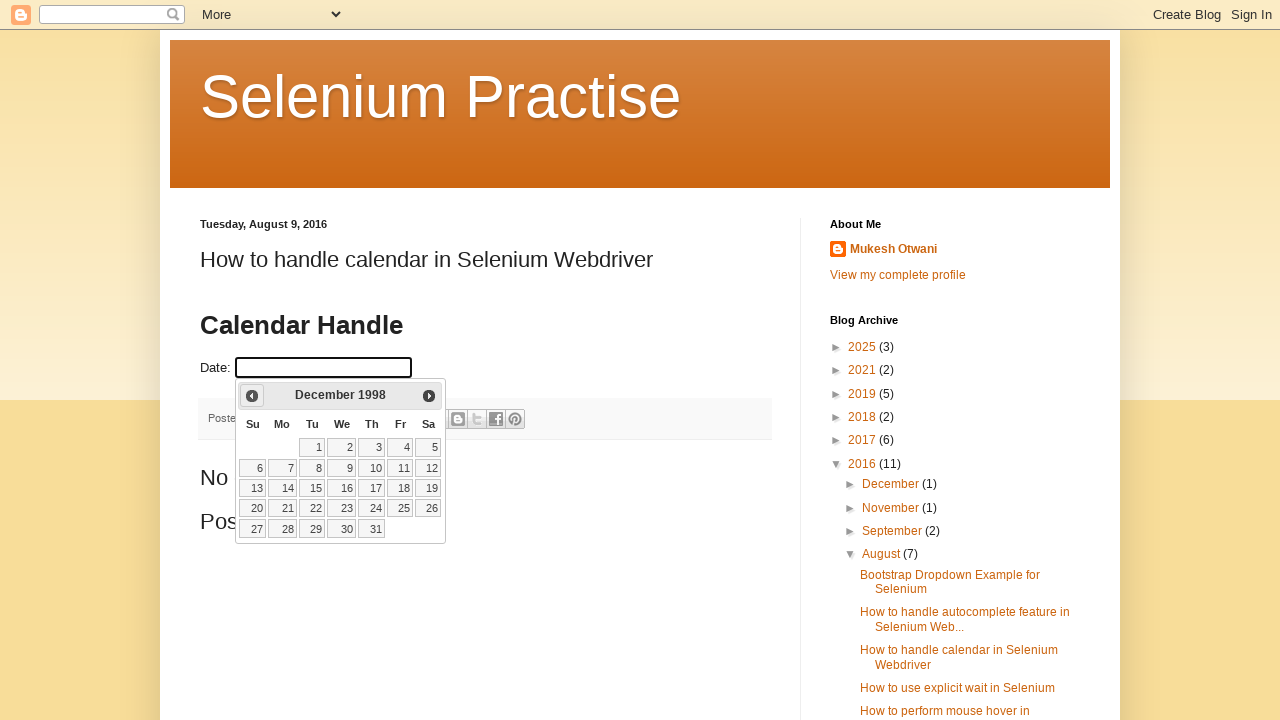

Updated month value: December
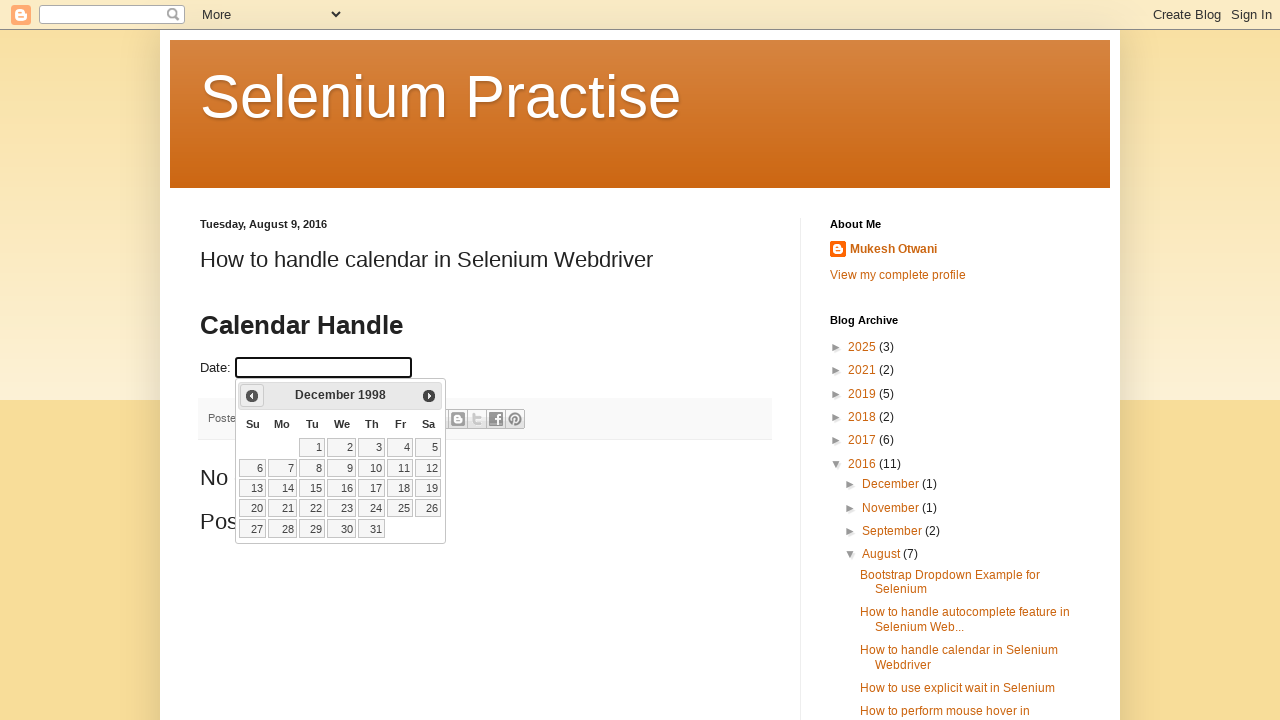

Updated year value: 1998
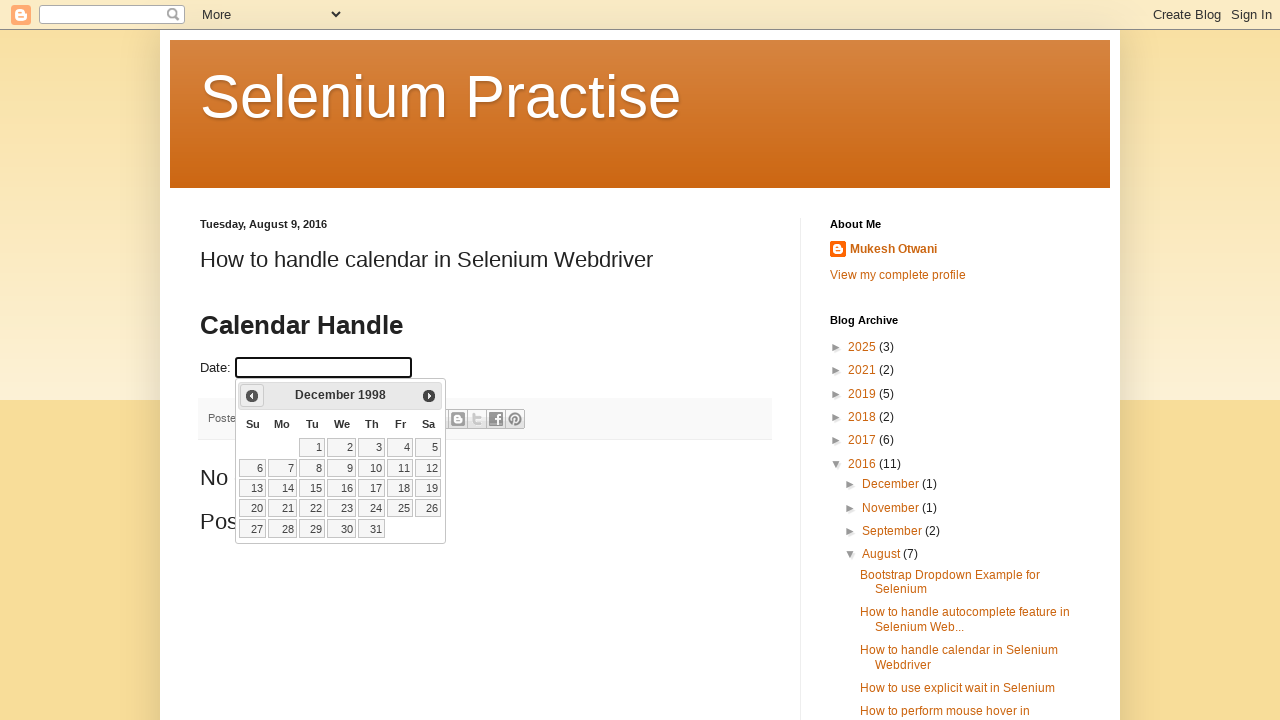

Clicked previous button to navigate to earlier month (current: December 1998) at (252, 396) on a[data-handler='prev']
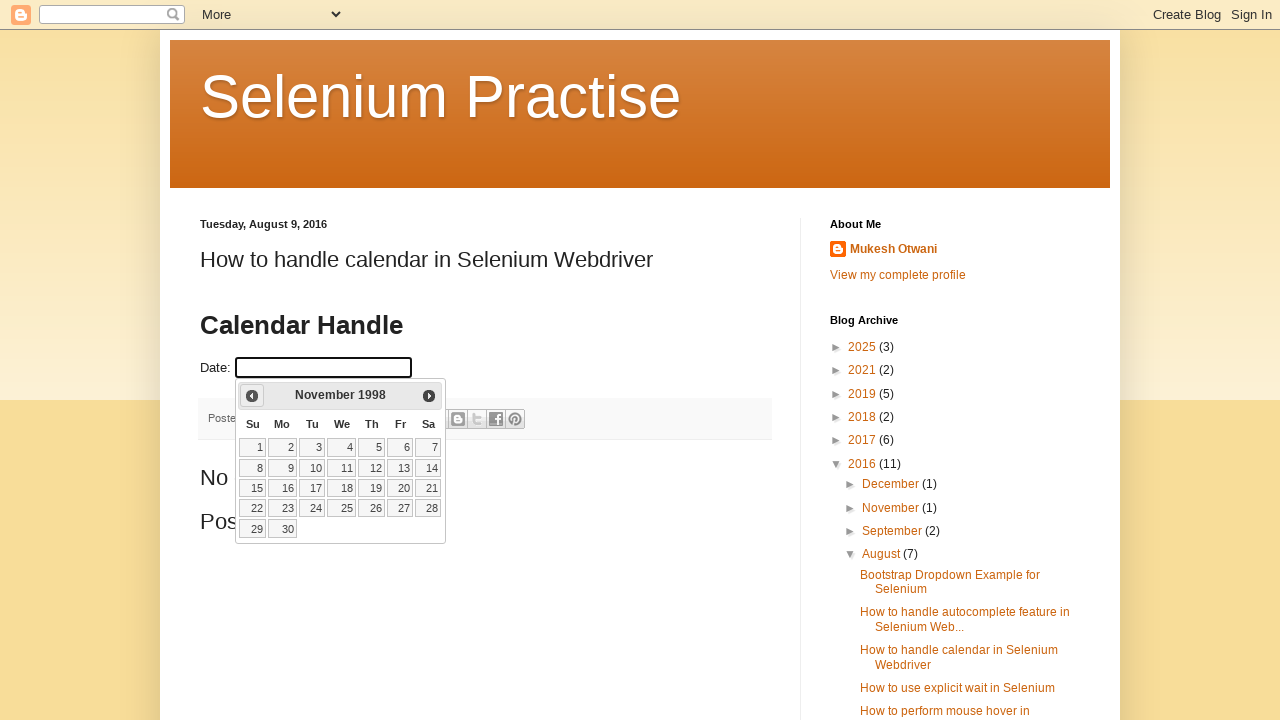

Updated month value: November
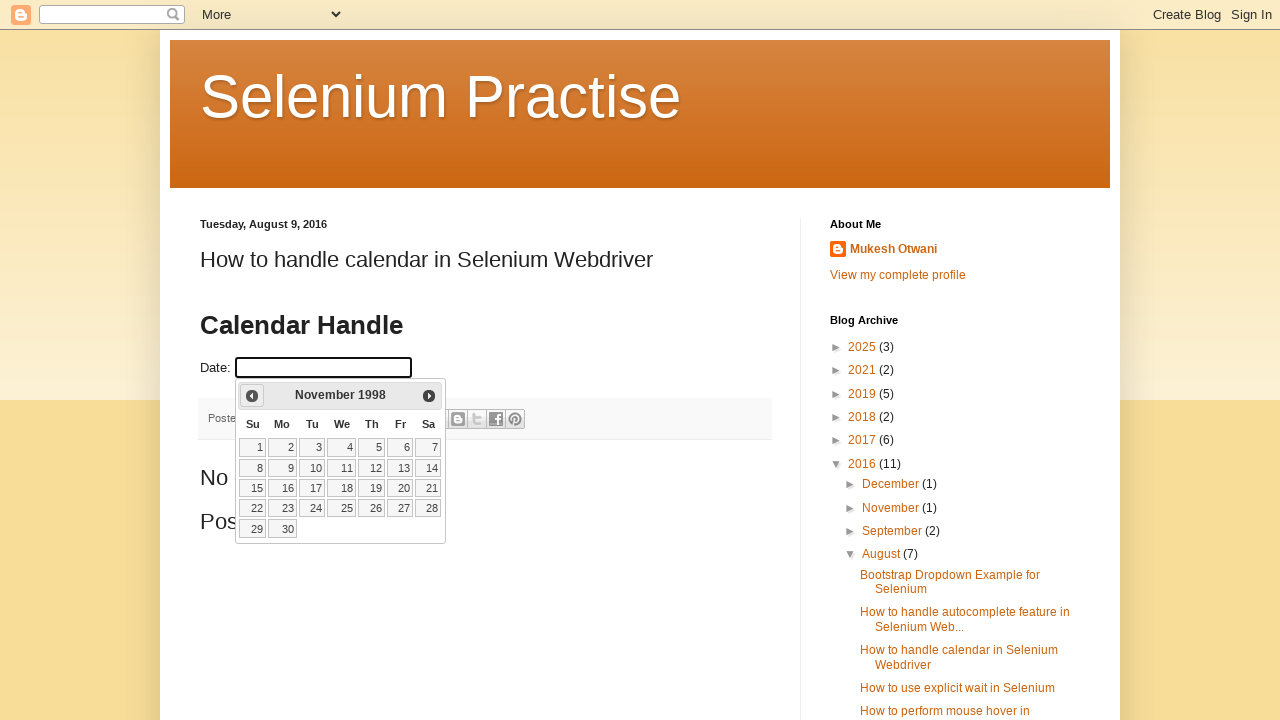

Updated year value: 1998
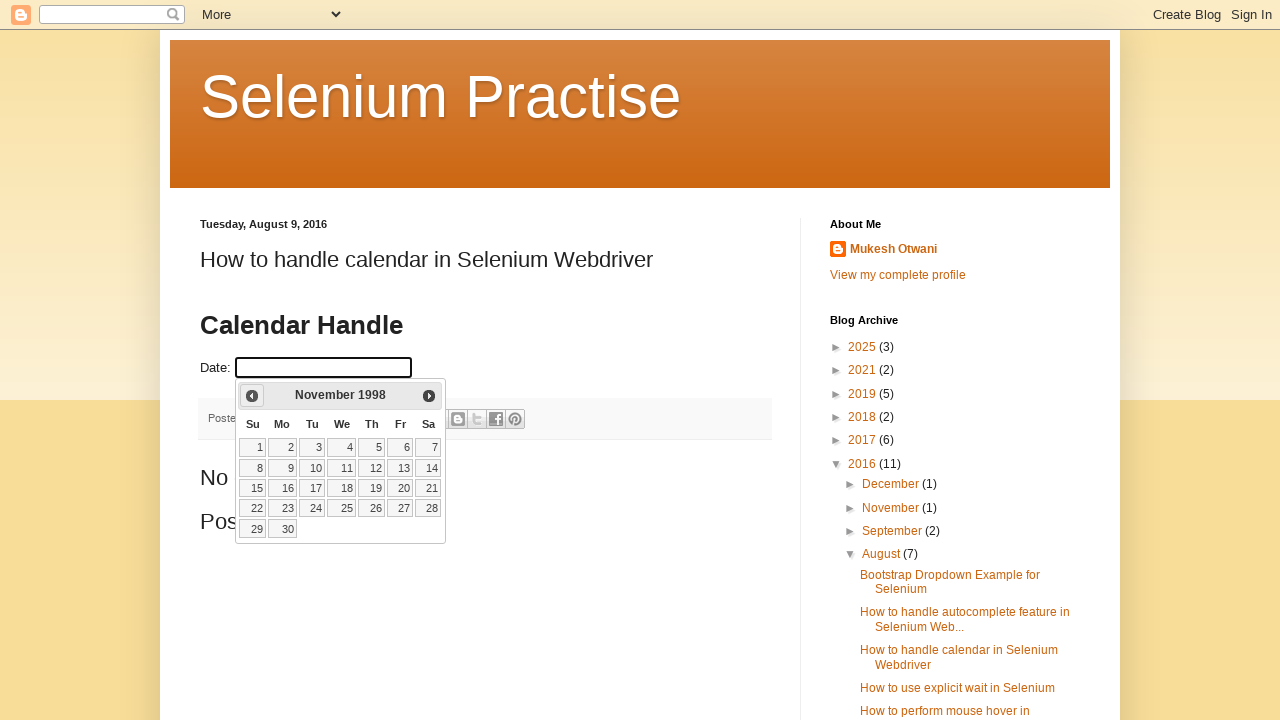

Clicked previous button to navigate to earlier month (current: November 1998) at (252, 396) on a[data-handler='prev']
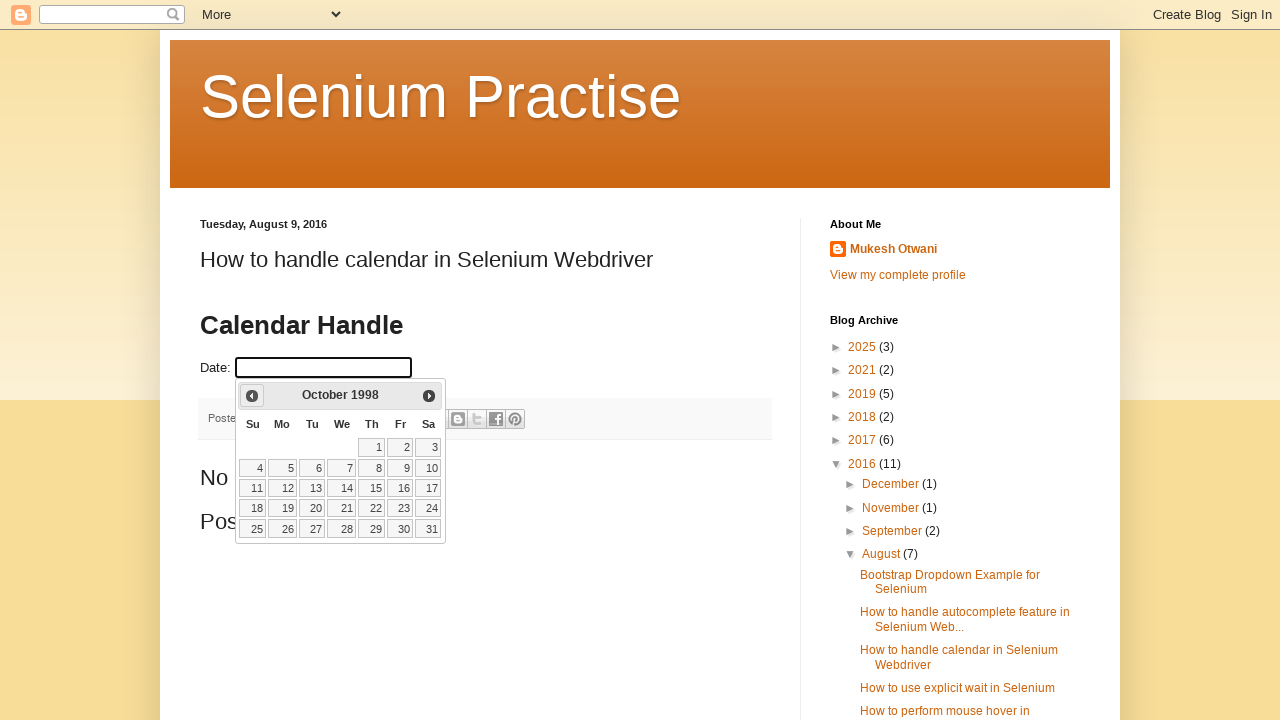

Updated month value: October
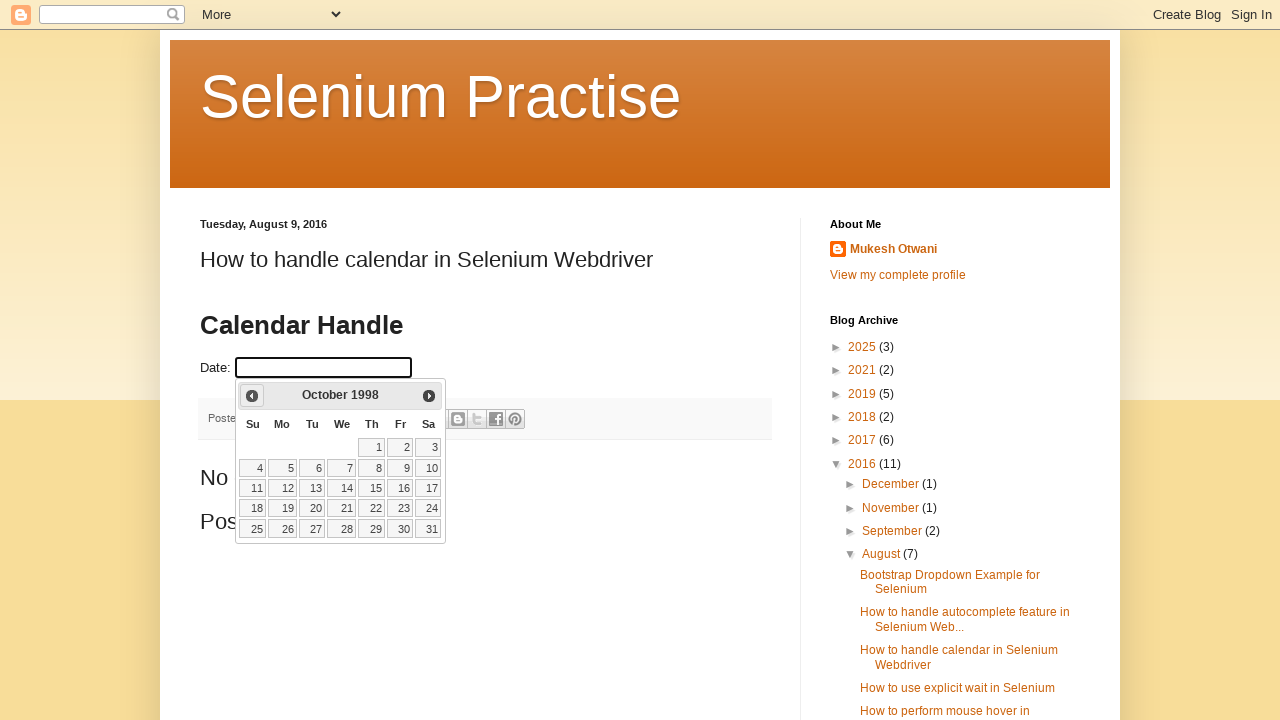

Updated year value: 1998
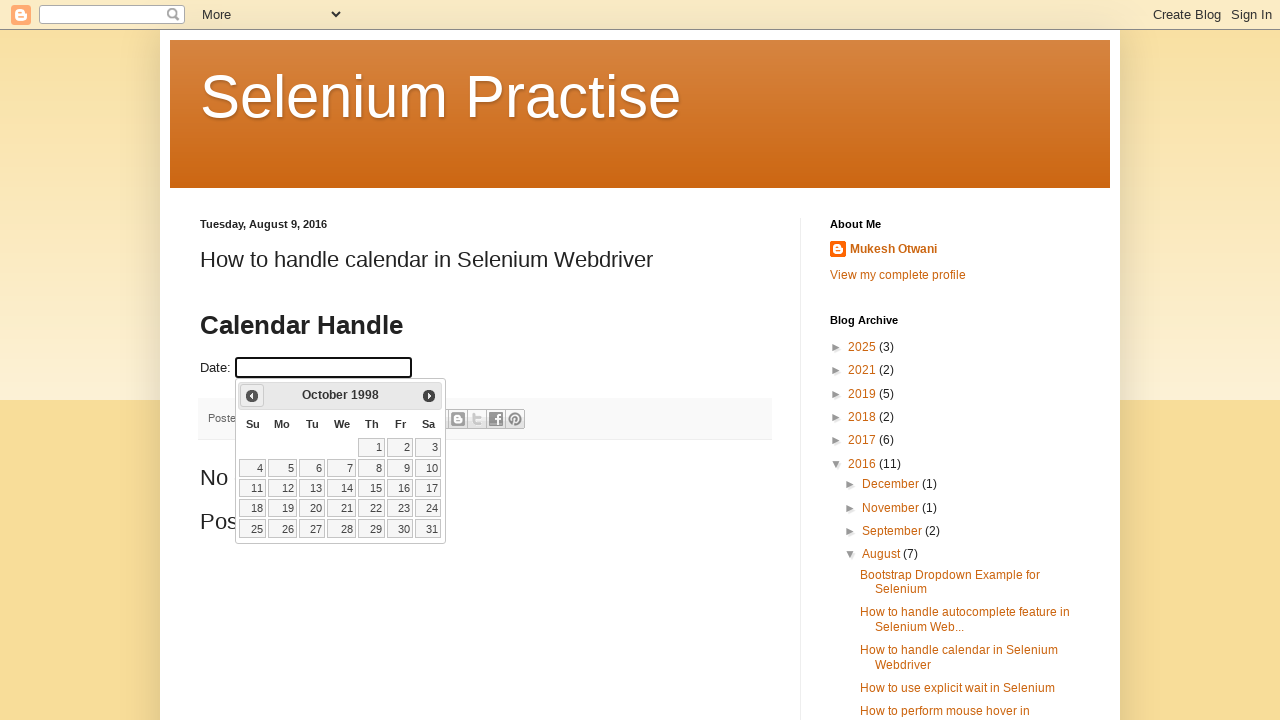

Clicked previous button to navigate to earlier month (current: October 1998) at (252, 396) on a[data-handler='prev']
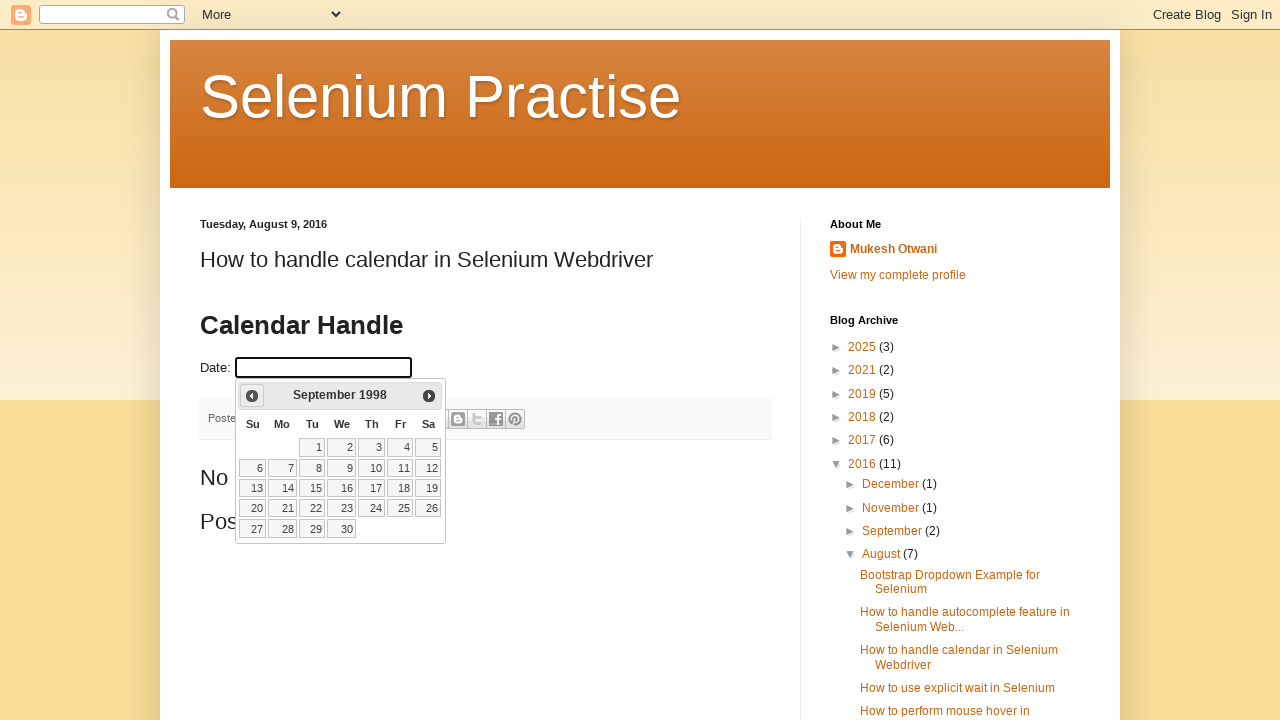

Updated month value: September
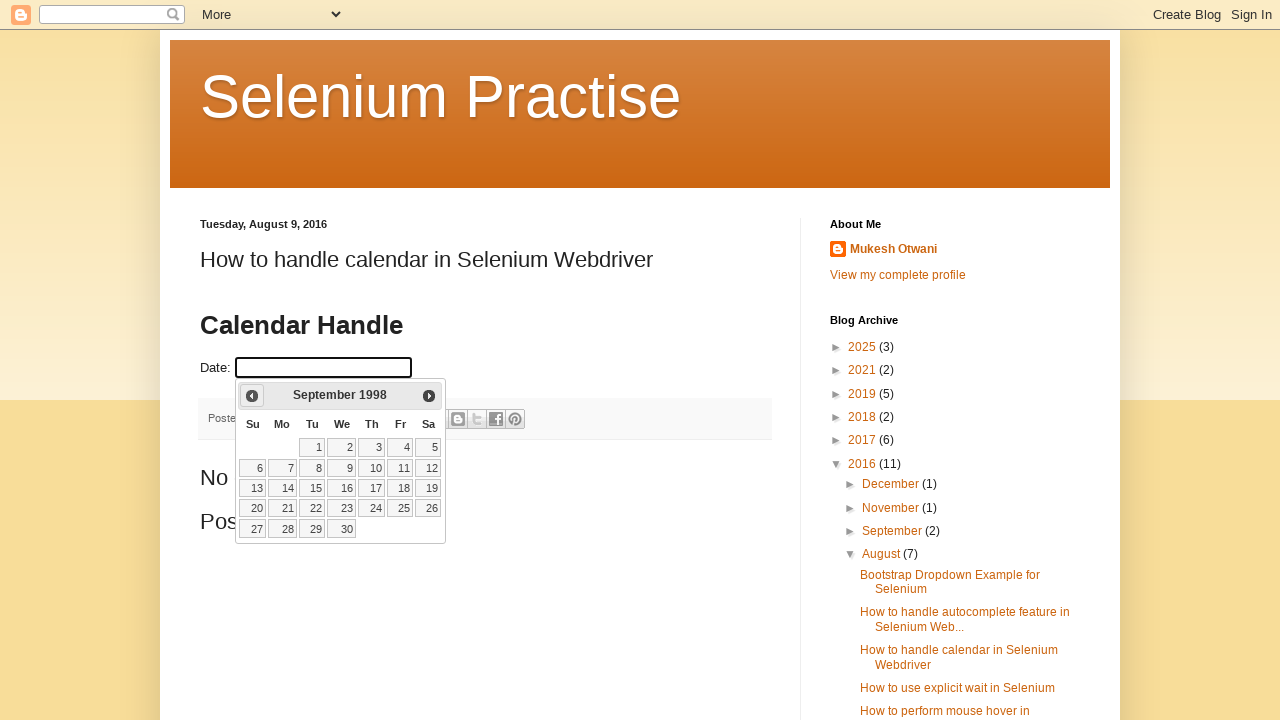

Updated year value: 1998
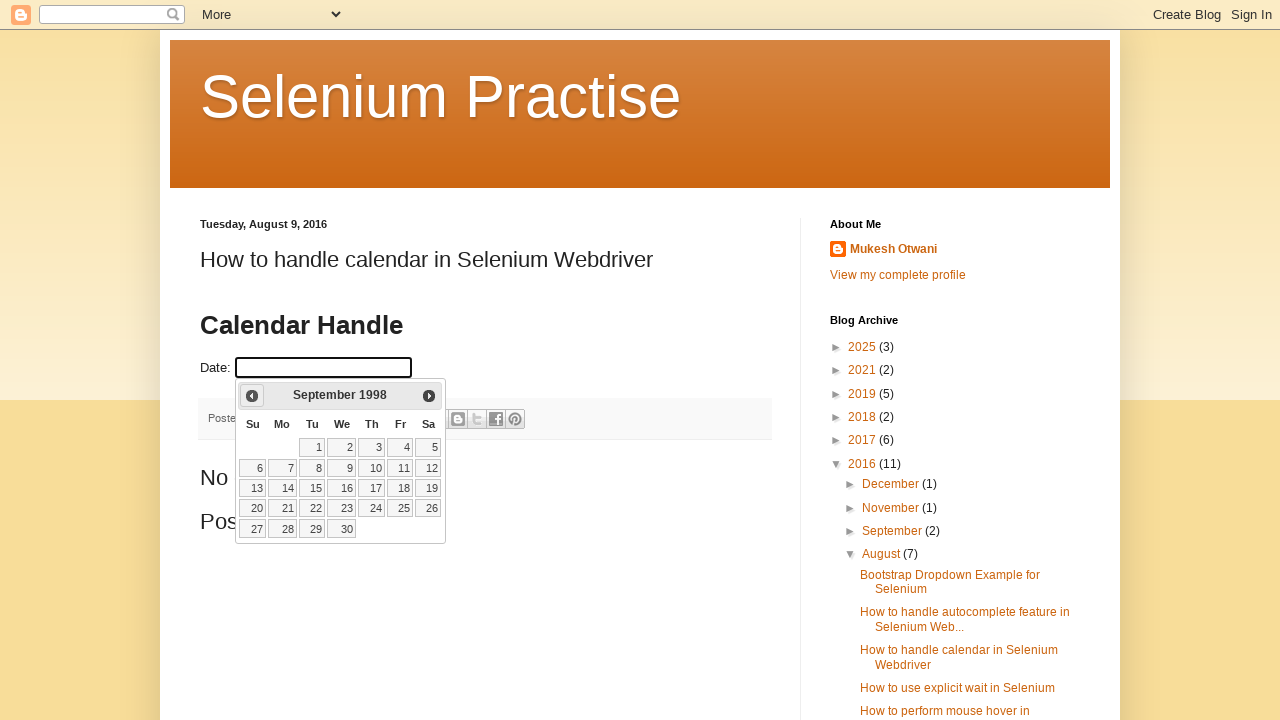

Clicked previous button to navigate to earlier month (current: September 1998) at (252, 396) on a[data-handler='prev']
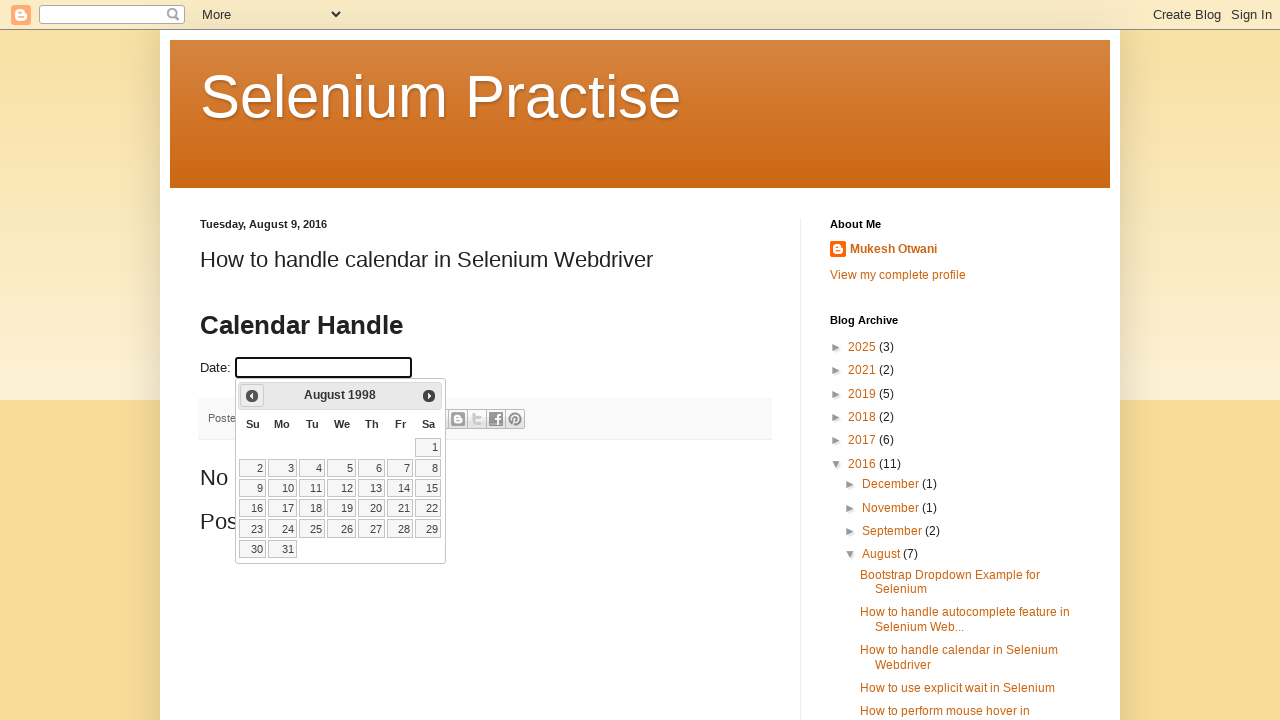

Updated month value: August
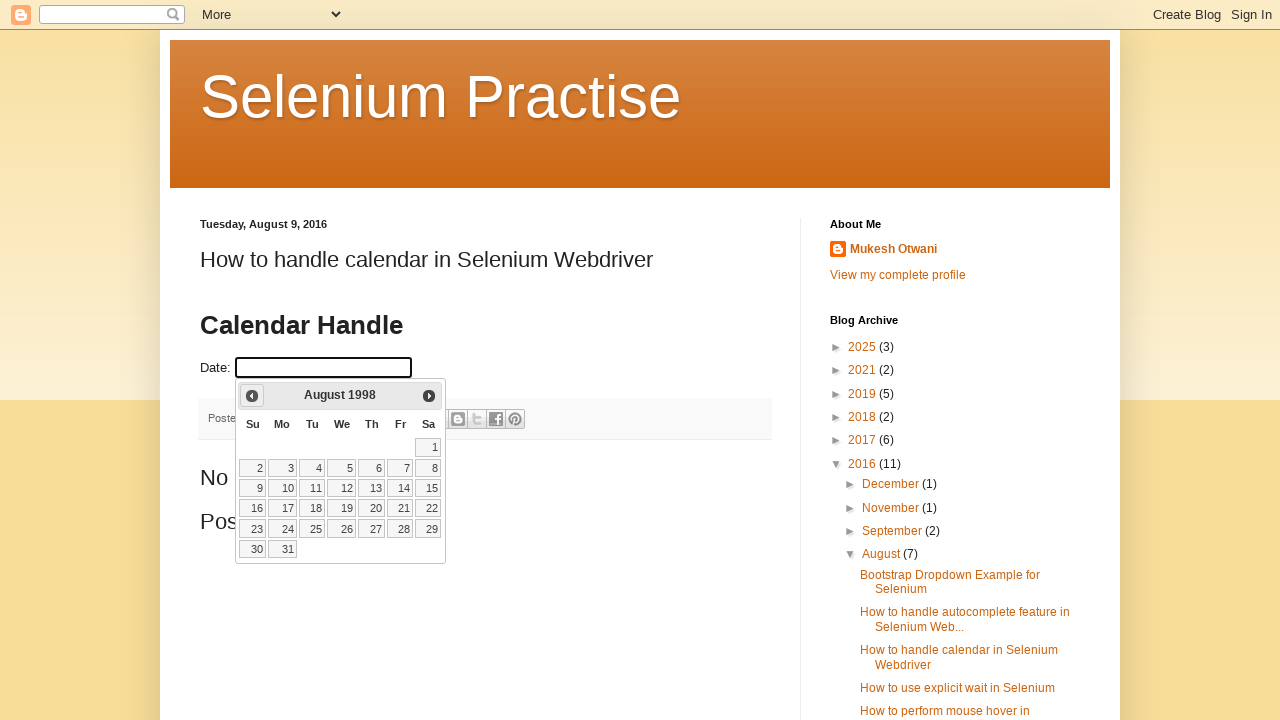

Updated year value: 1998
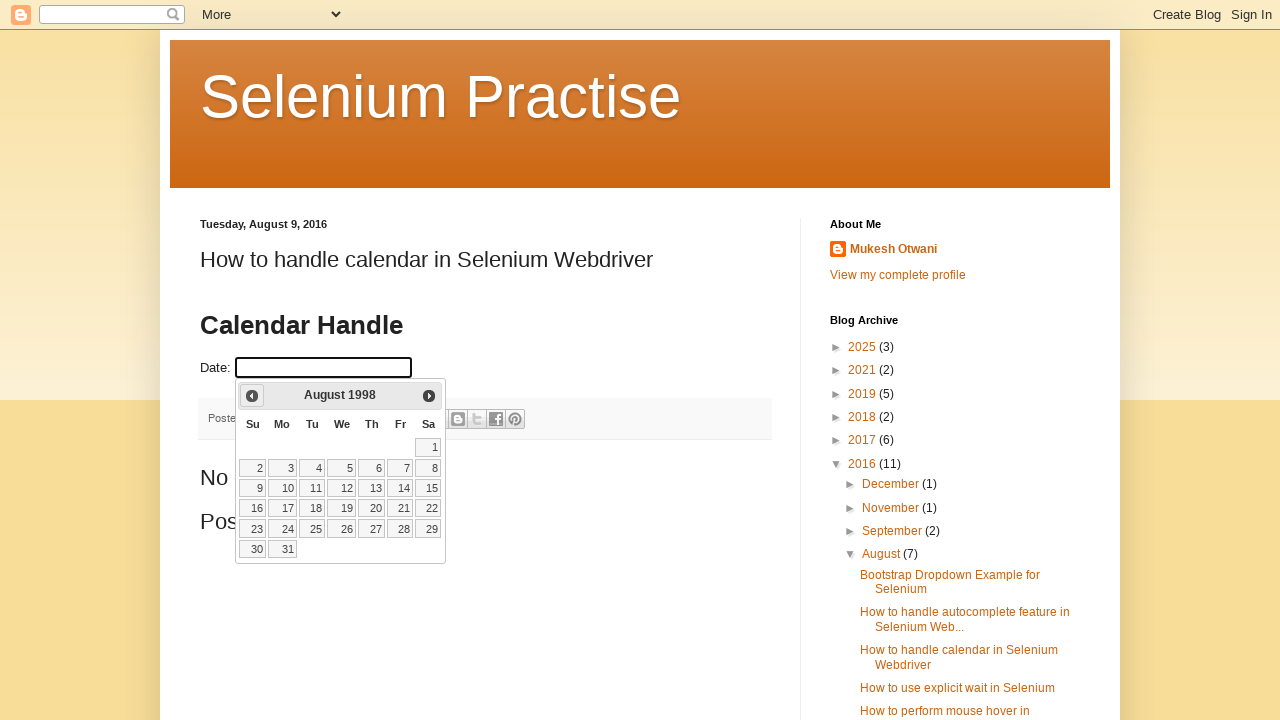

Clicked previous button to navigate to earlier month (current: August 1998) at (252, 396) on a[data-handler='prev']
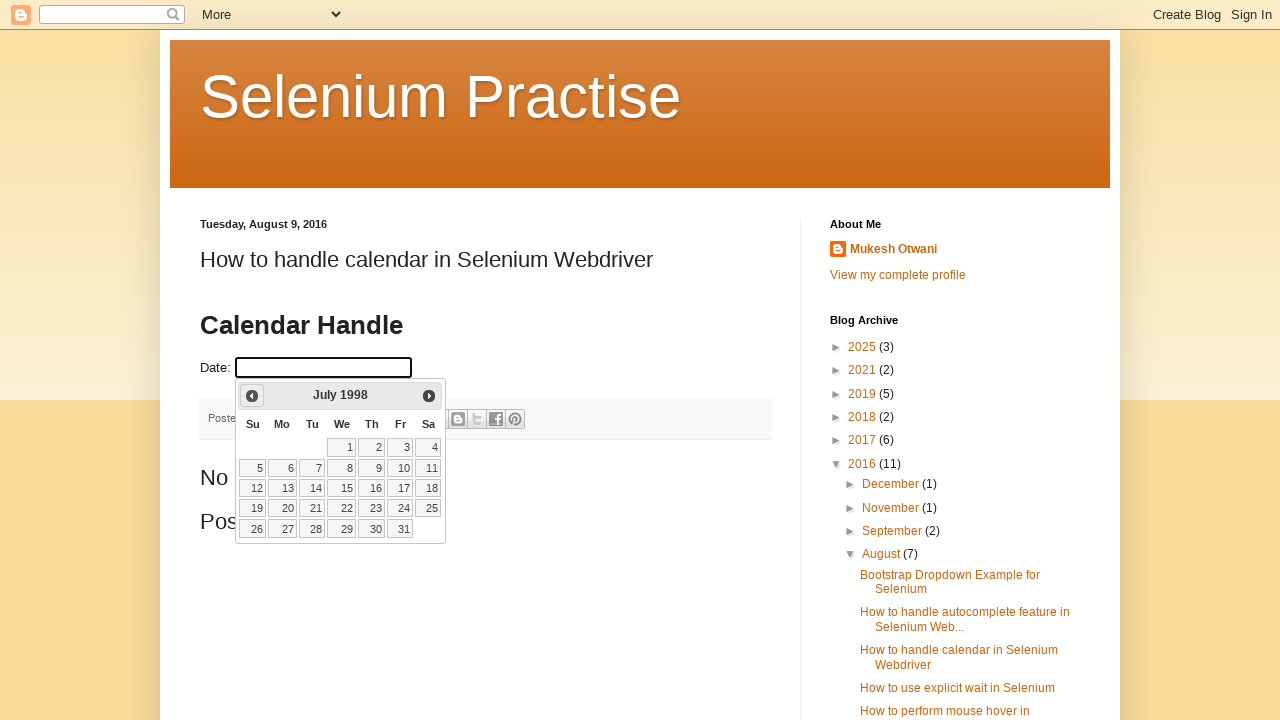

Updated month value: July
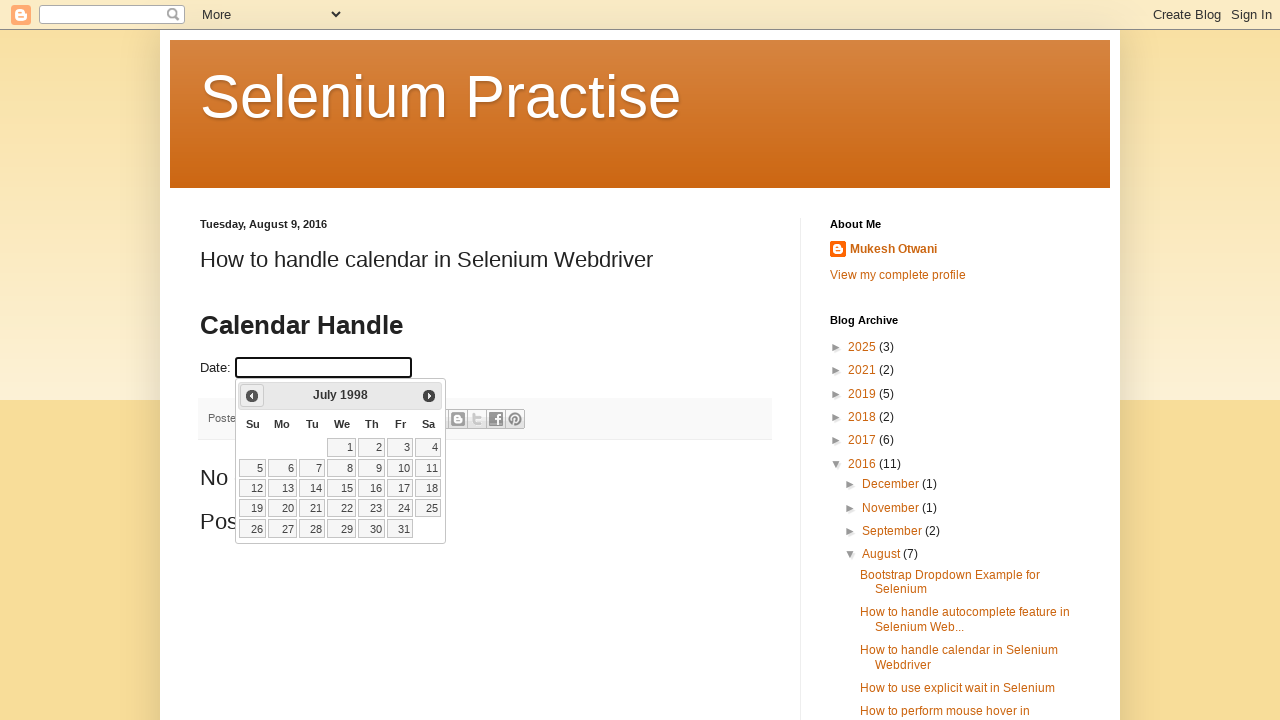

Updated year value: 1998
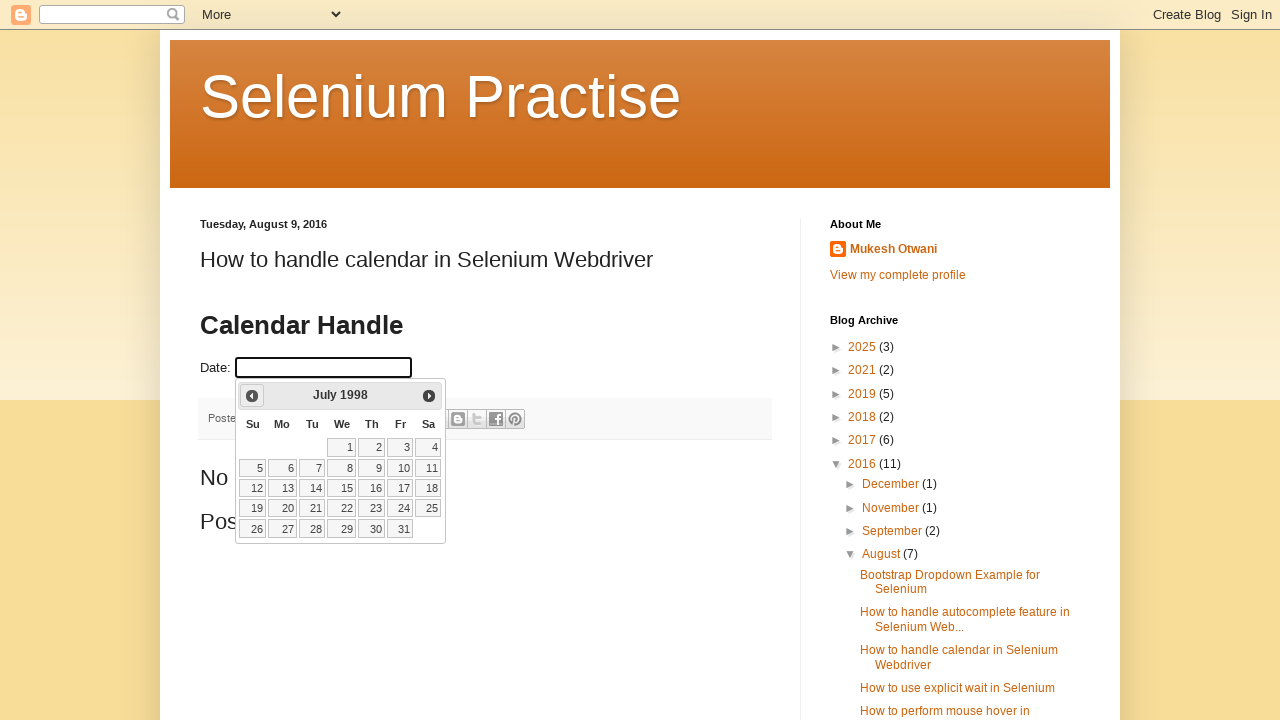

Clicked previous button to navigate to earlier month (current: July 1998) at (252, 396) on a[data-handler='prev']
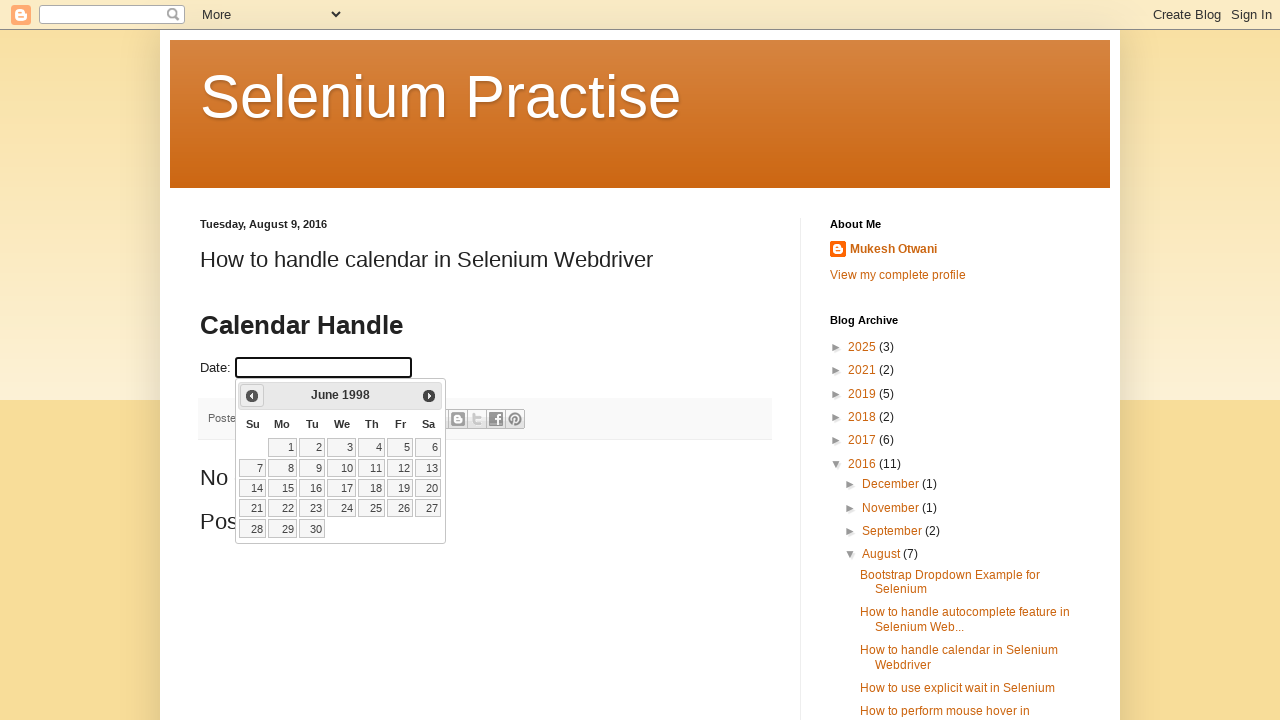

Updated month value: June
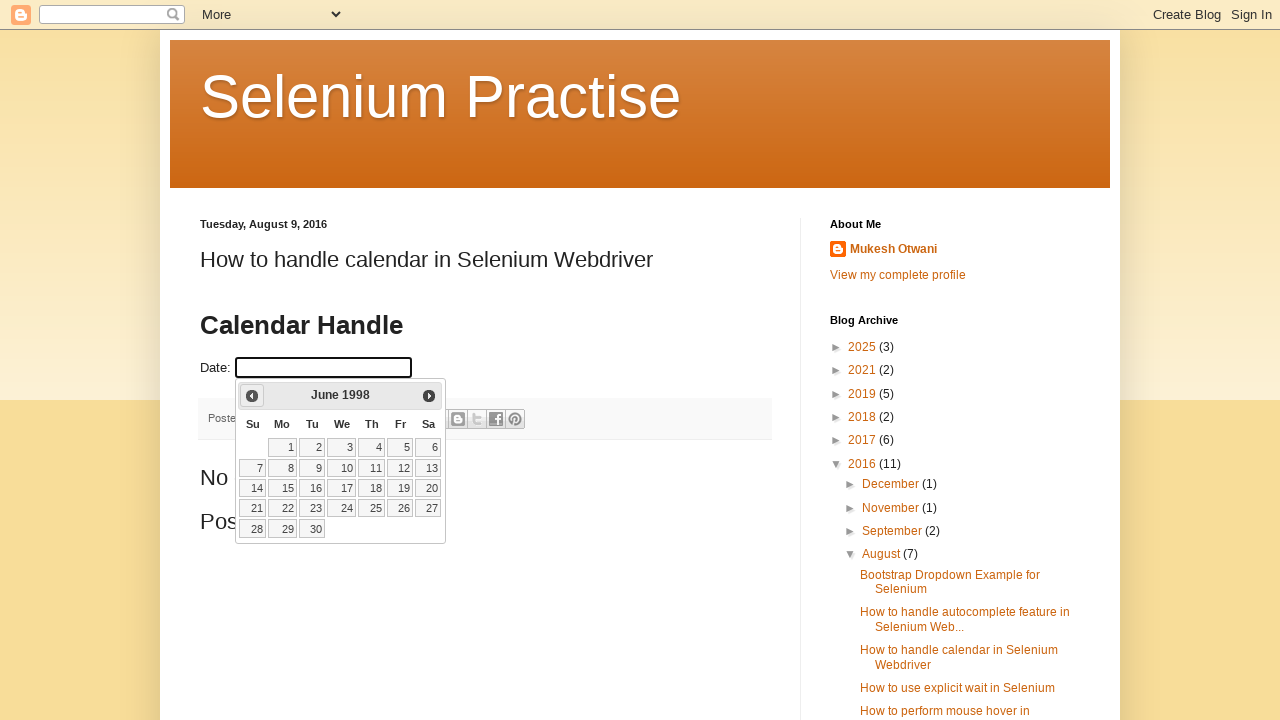

Updated year value: 1998
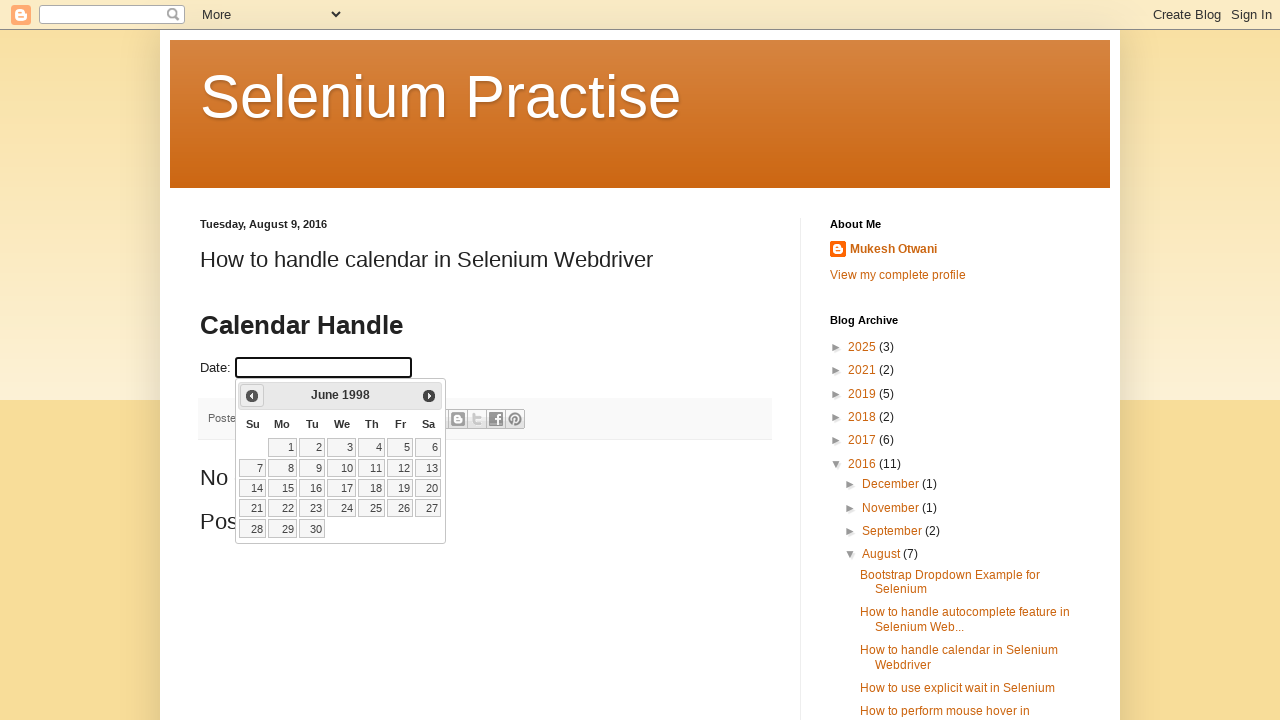

Clicked previous button to navigate to earlier month (current: June 1998) at (252, 396) on a[data-handler='prev']
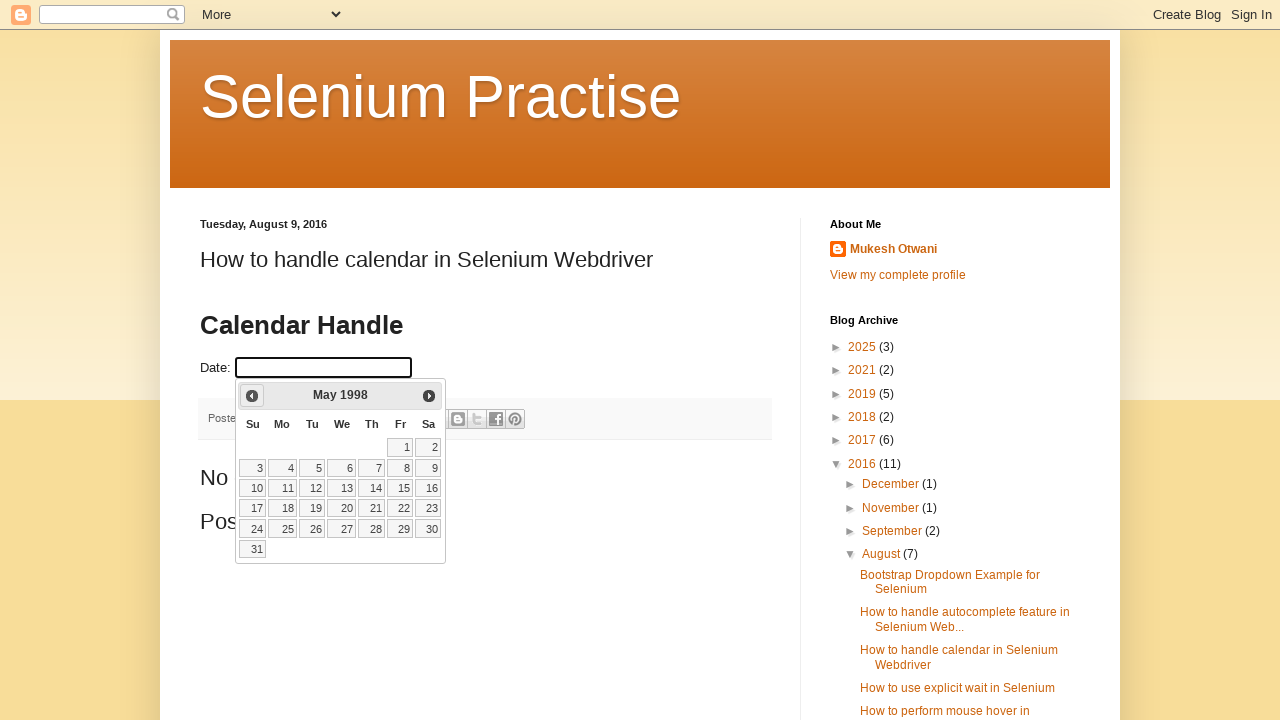

Updated month value: May
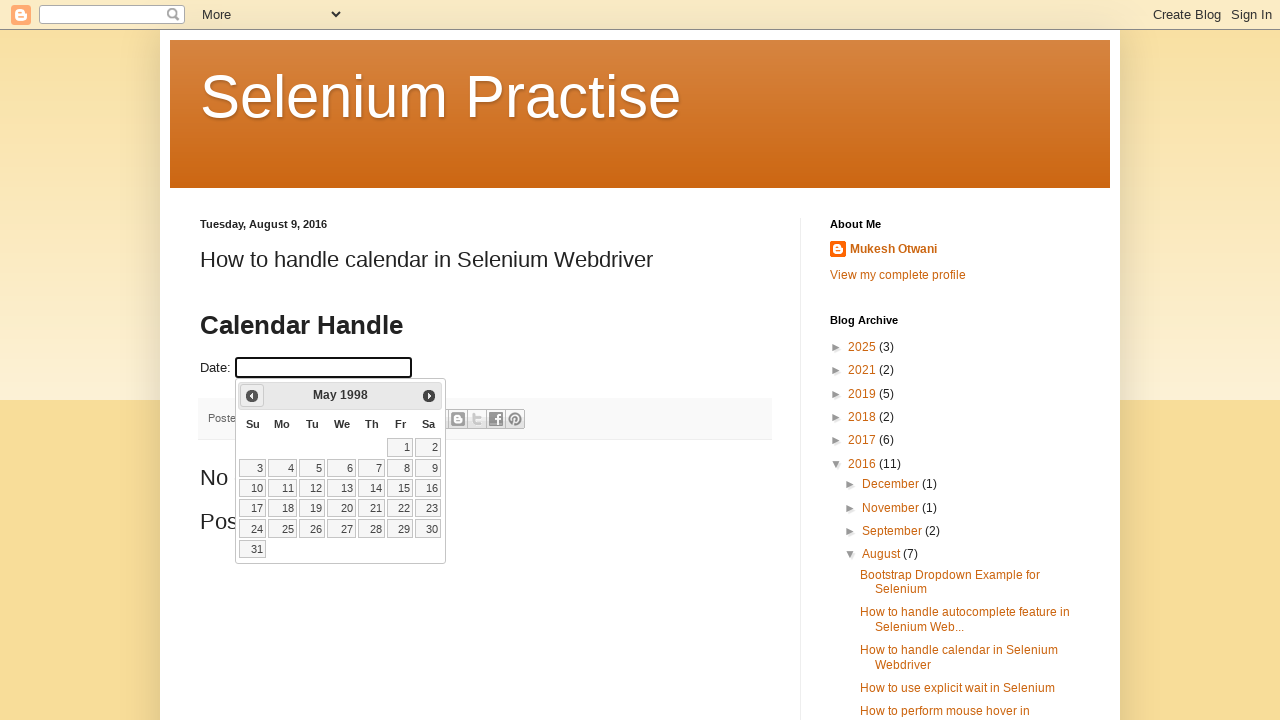

Updated year value: 1998
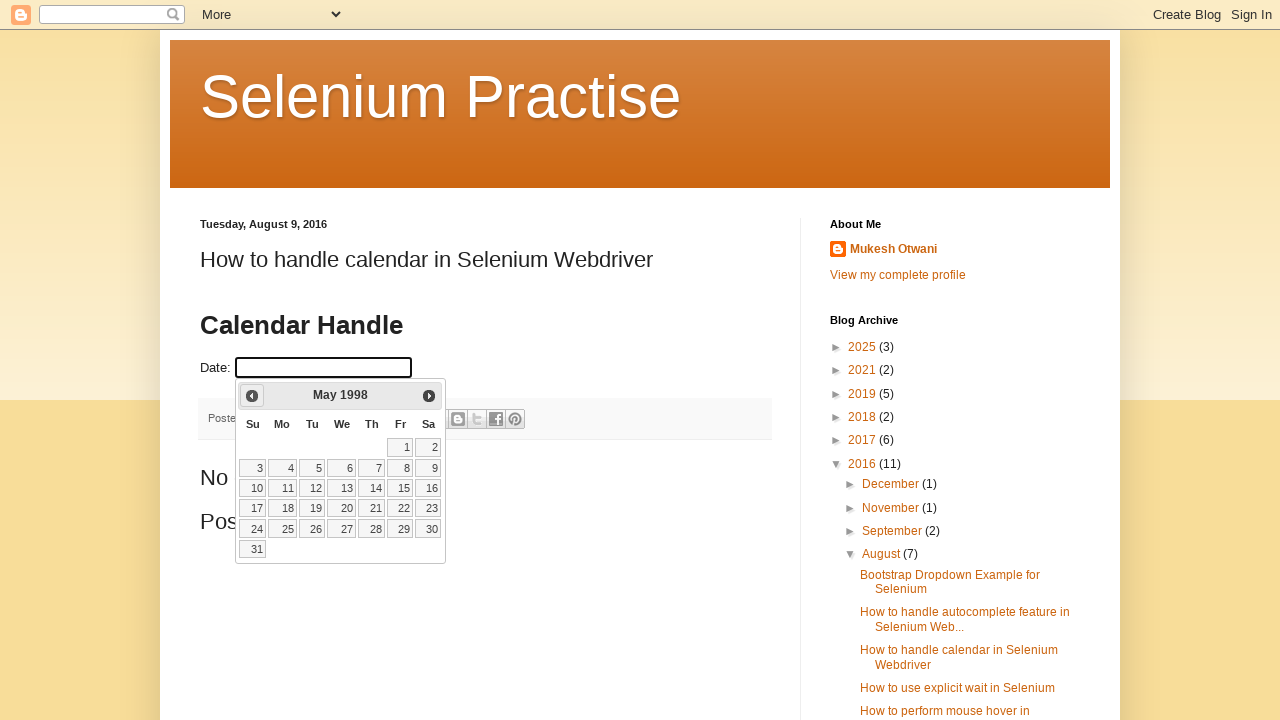

Selected day 2 from the calendar (May 2nd, 1998) at (428, 447) on td[data-handler='selectDay'] a:text('2')
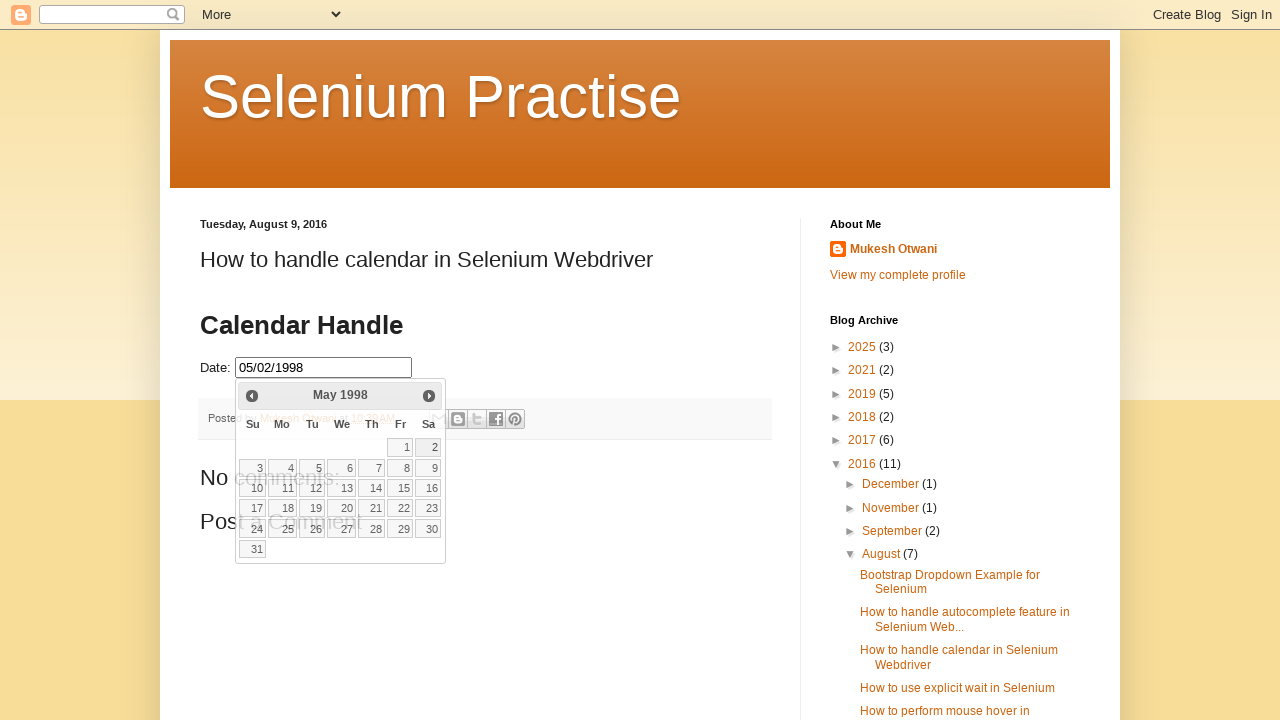

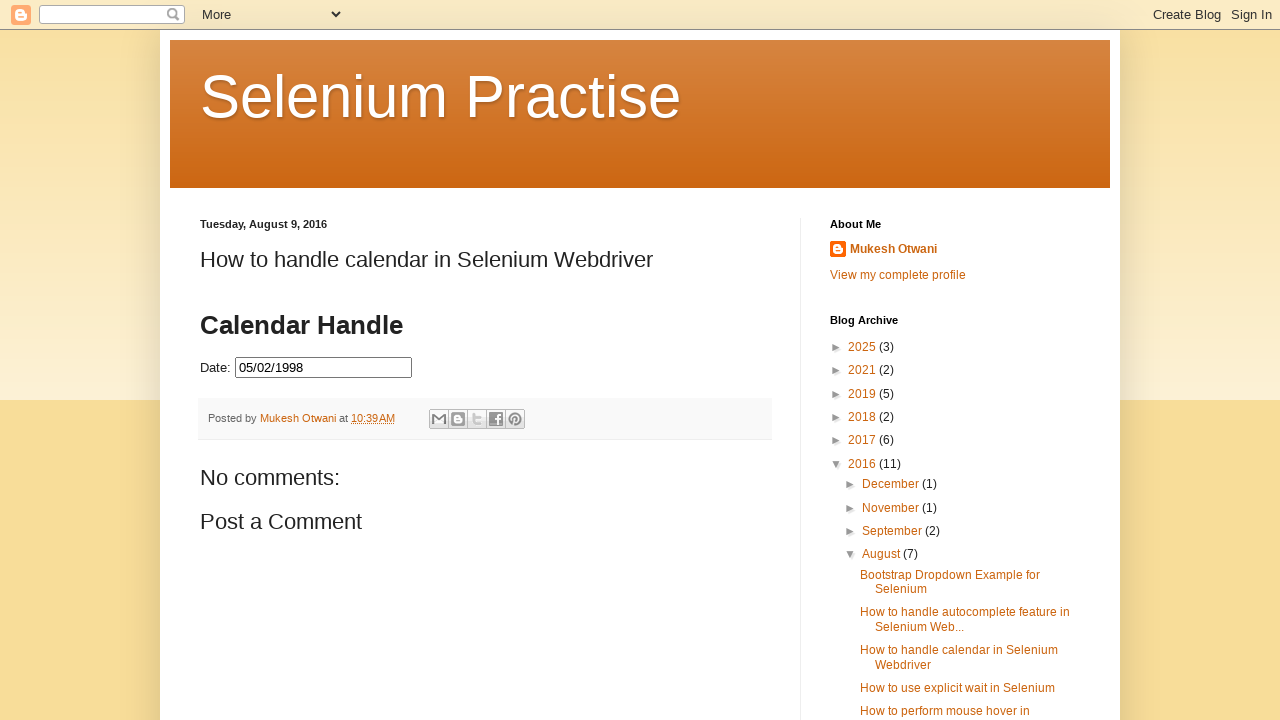